Tests datepicker functionality by clicking on the datepicker, navigating backwards through months until reaching March 2000, and selecting the 2nd day

Starting URL: https://testautomationpractice.blogspot.com/

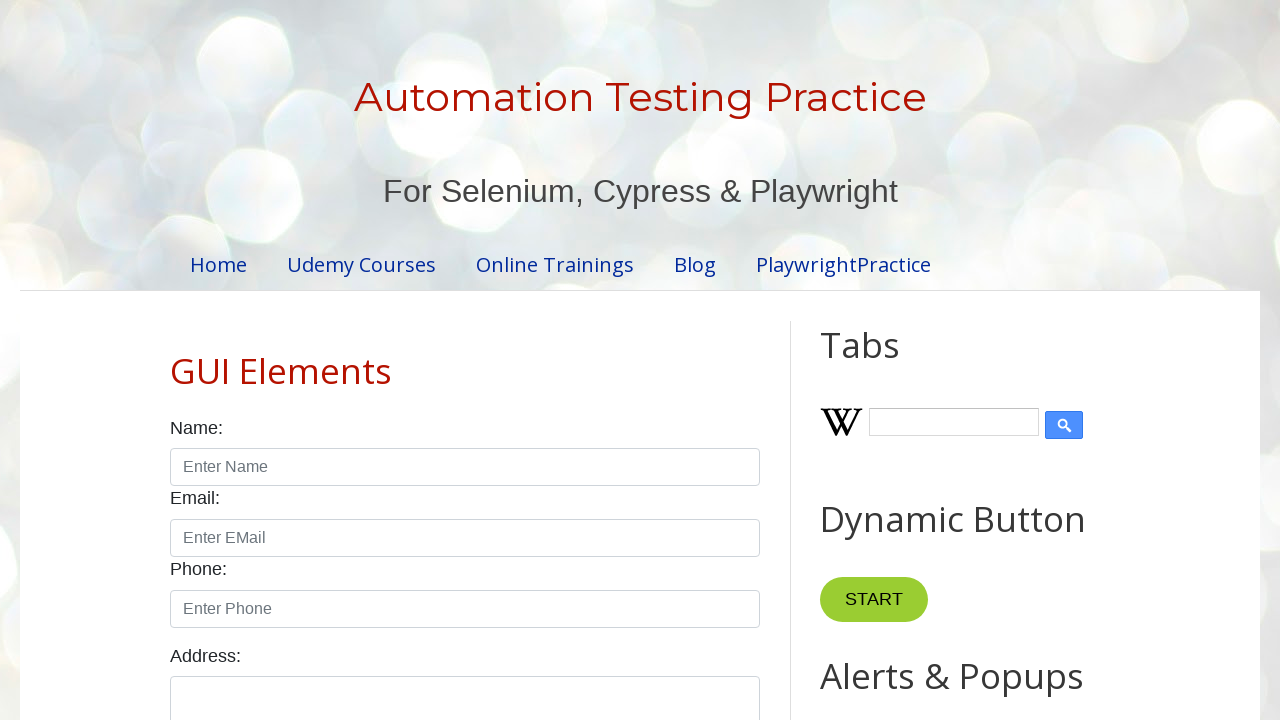

Clicked on datepicker to open it at (515, 360) on xpath=//*[@id="datepicker"]
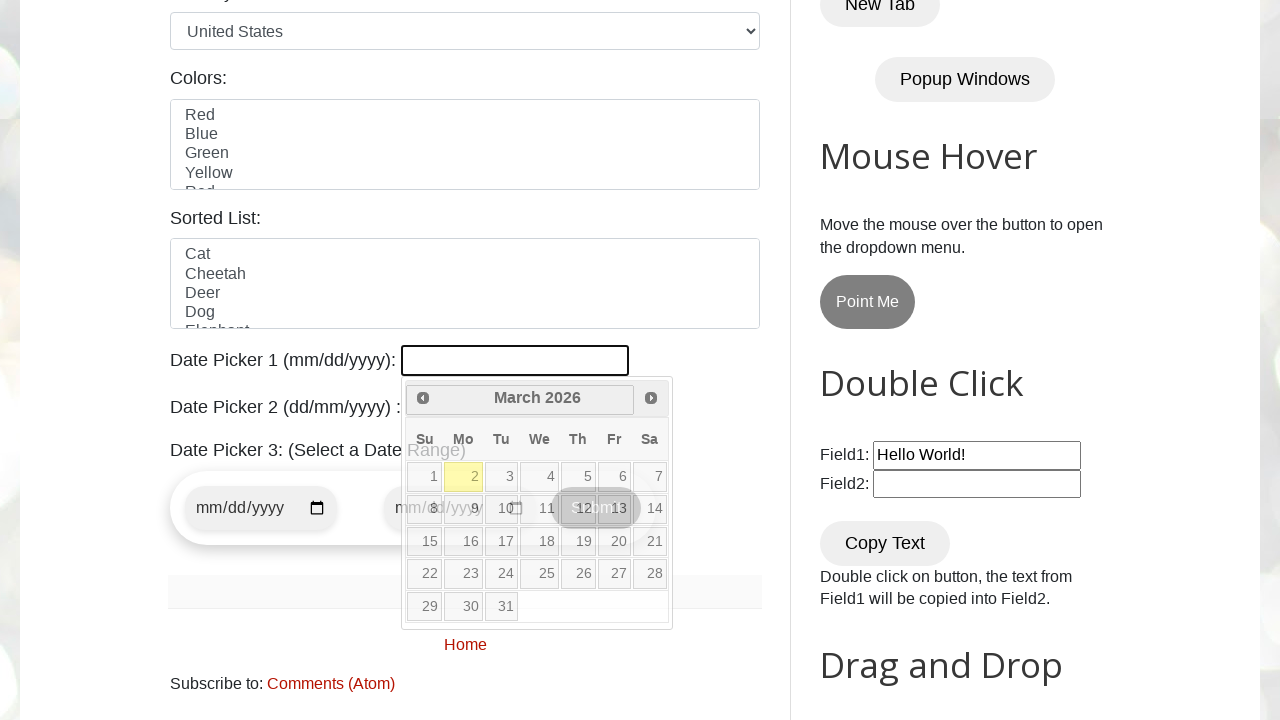

Retrieved current month from datepicker
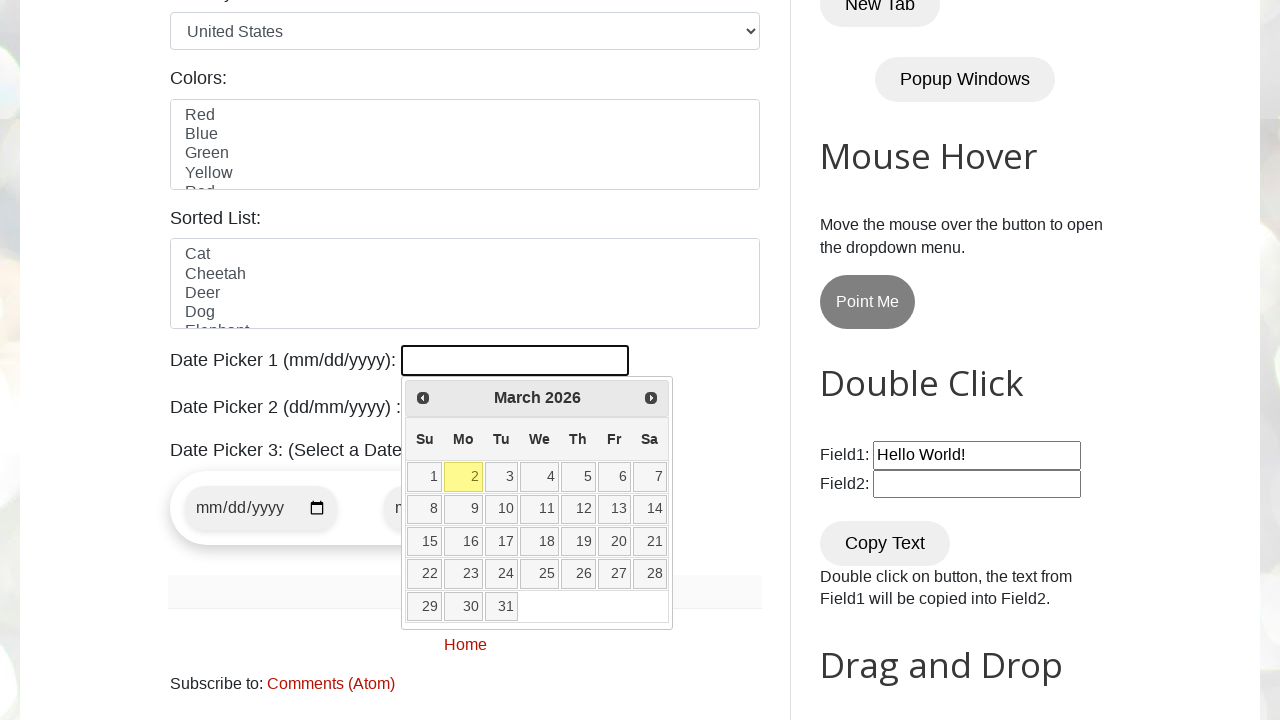

Retrieved current year from datepicker
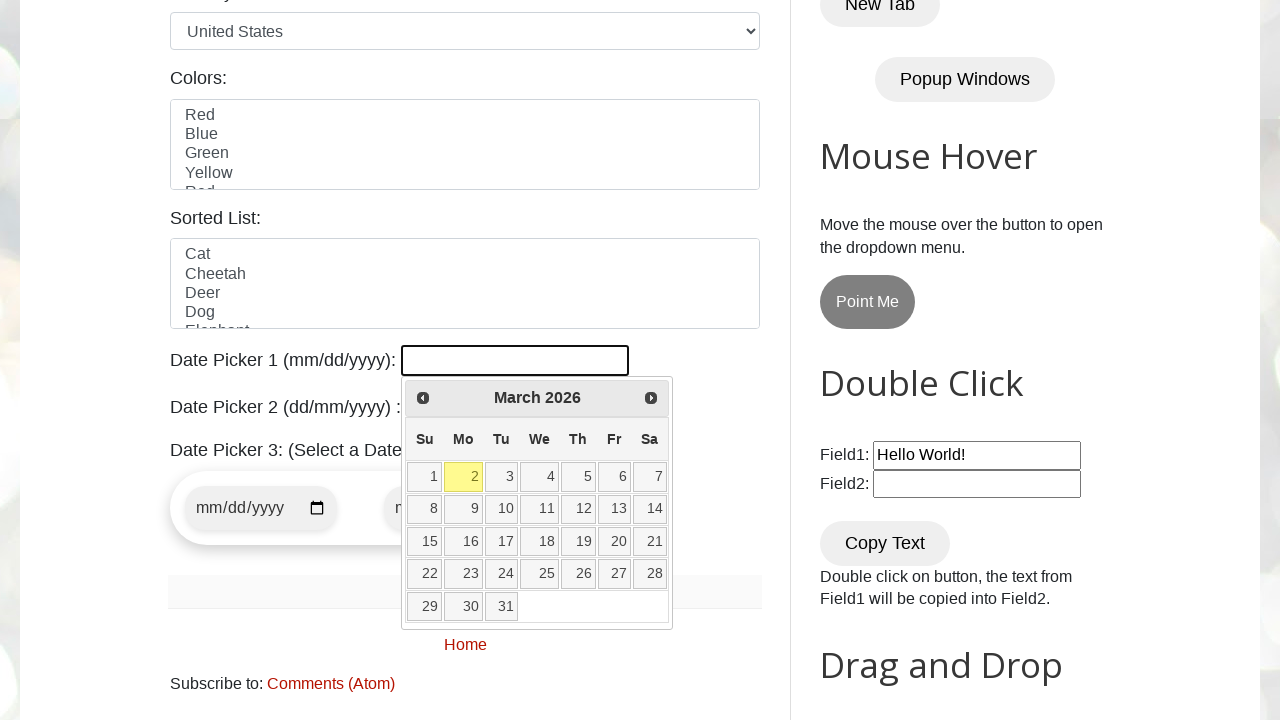

Clicked previous month button (current: March 2026) at (423, 398) on xpath=//span[@class='ui-icon ui-icon-circle-triangle-w']
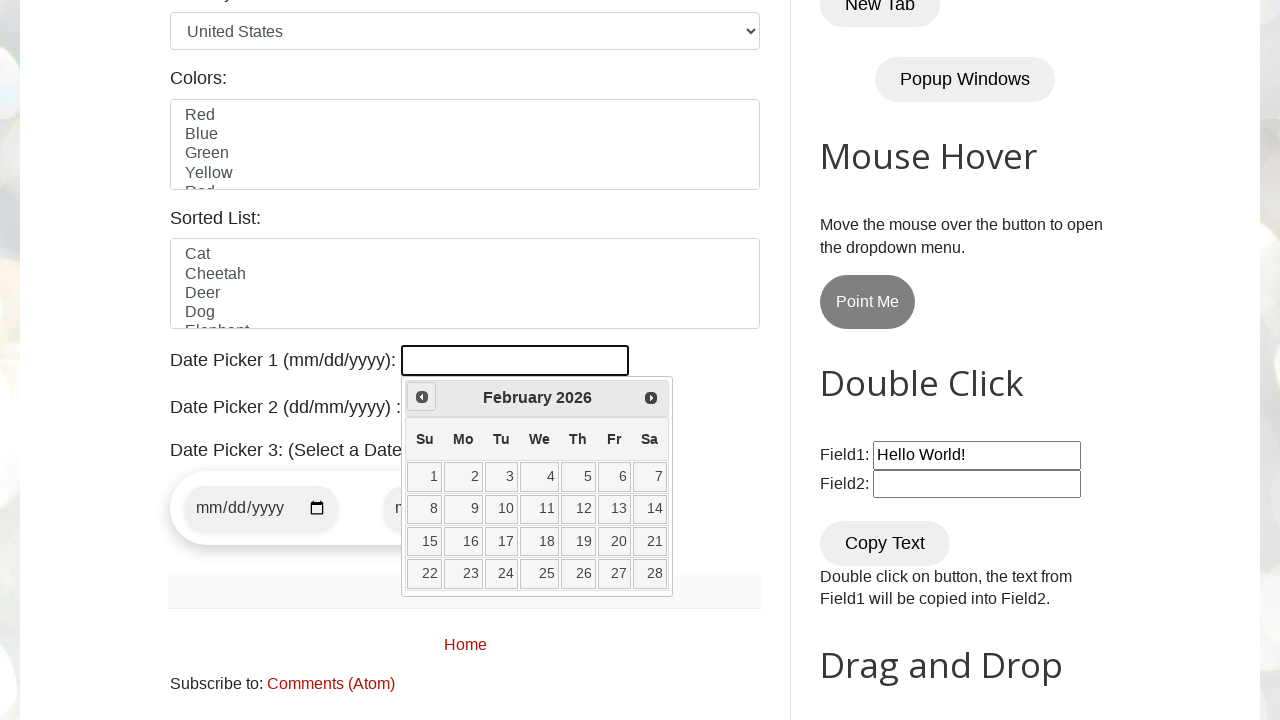

Retrieved current month from datepicker
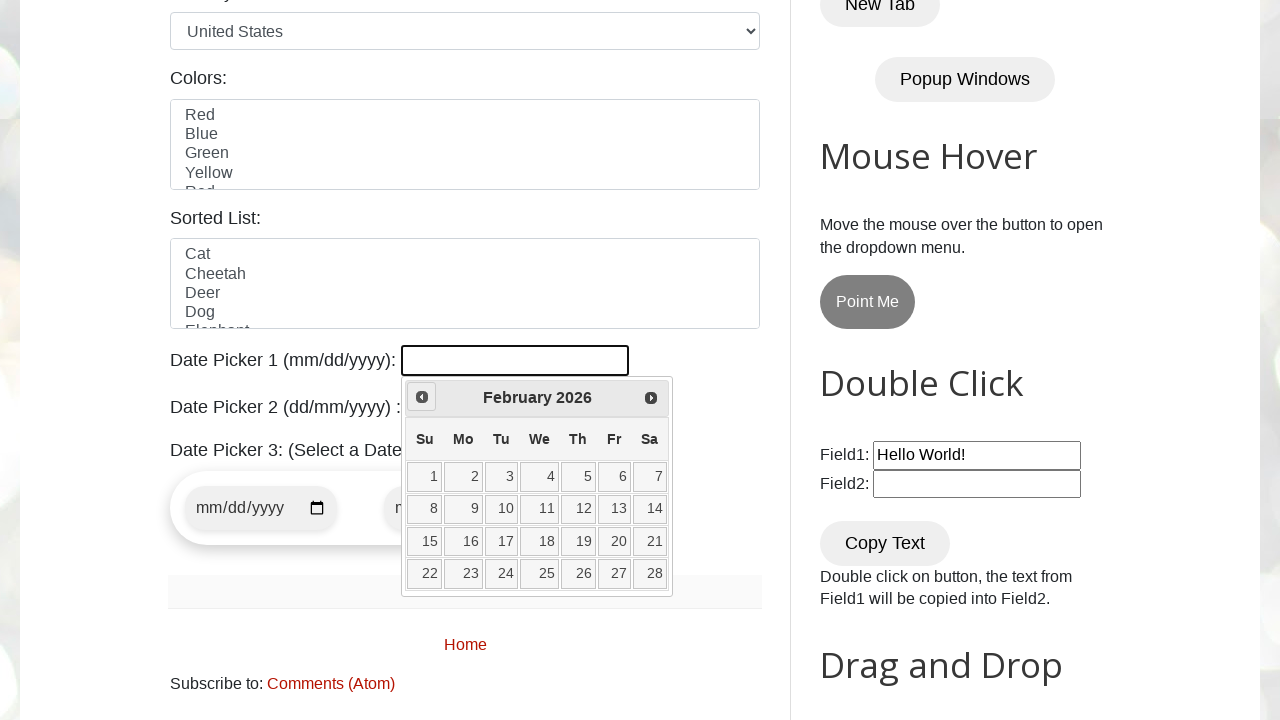

Retrieved current year from datepicker
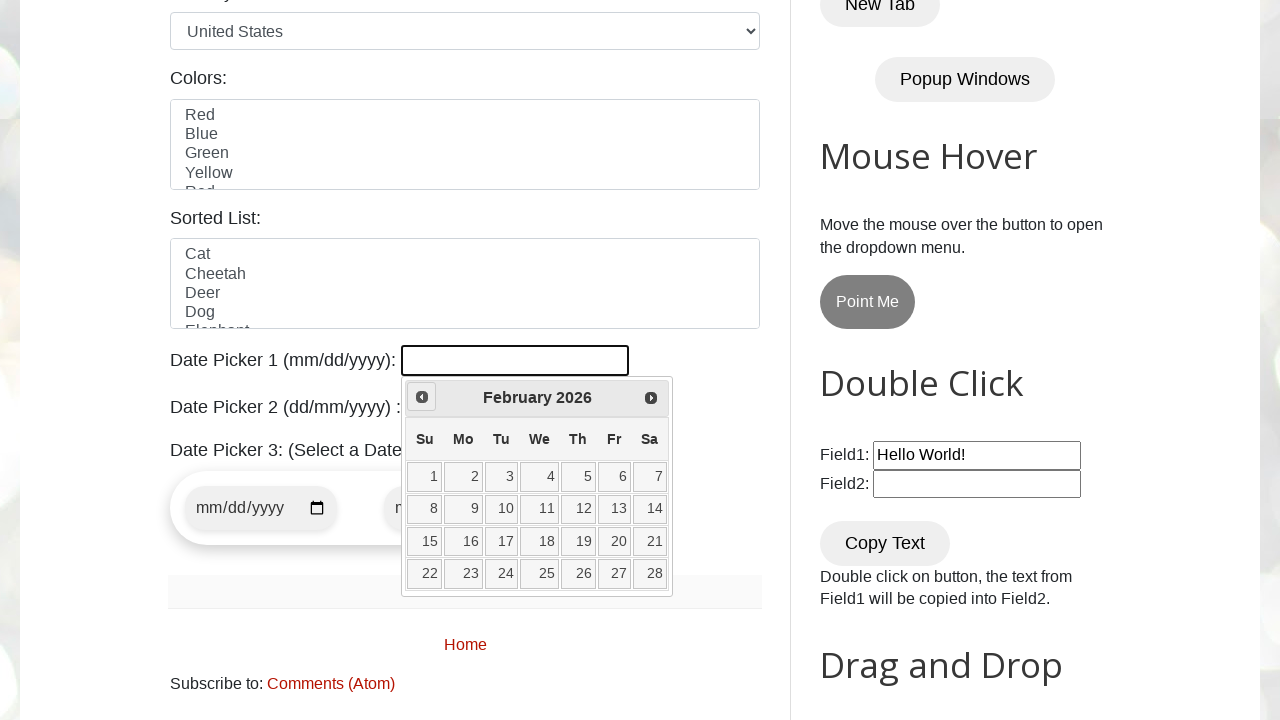

Clicked previous month button (current: February 2026) at (422, 397) on xpath=//span[@class='ui-icon ui-icon-circle-triangle-w']
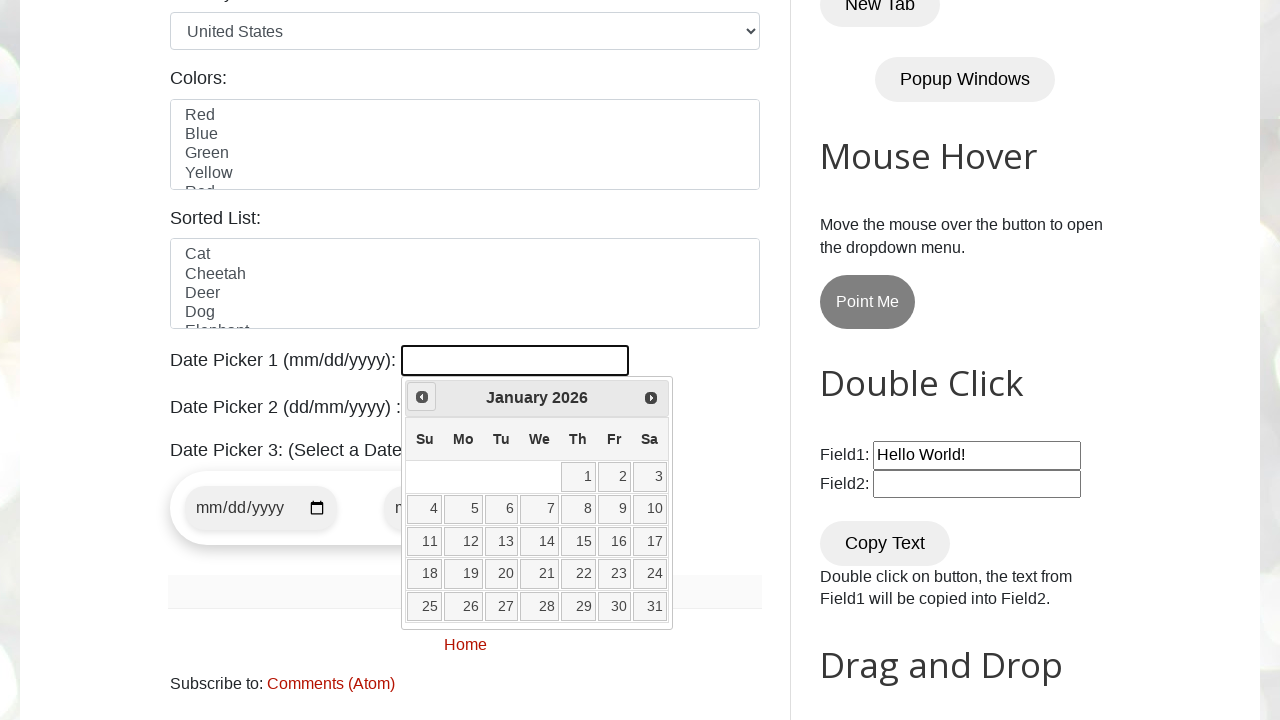

Retrieved current month from datepicker
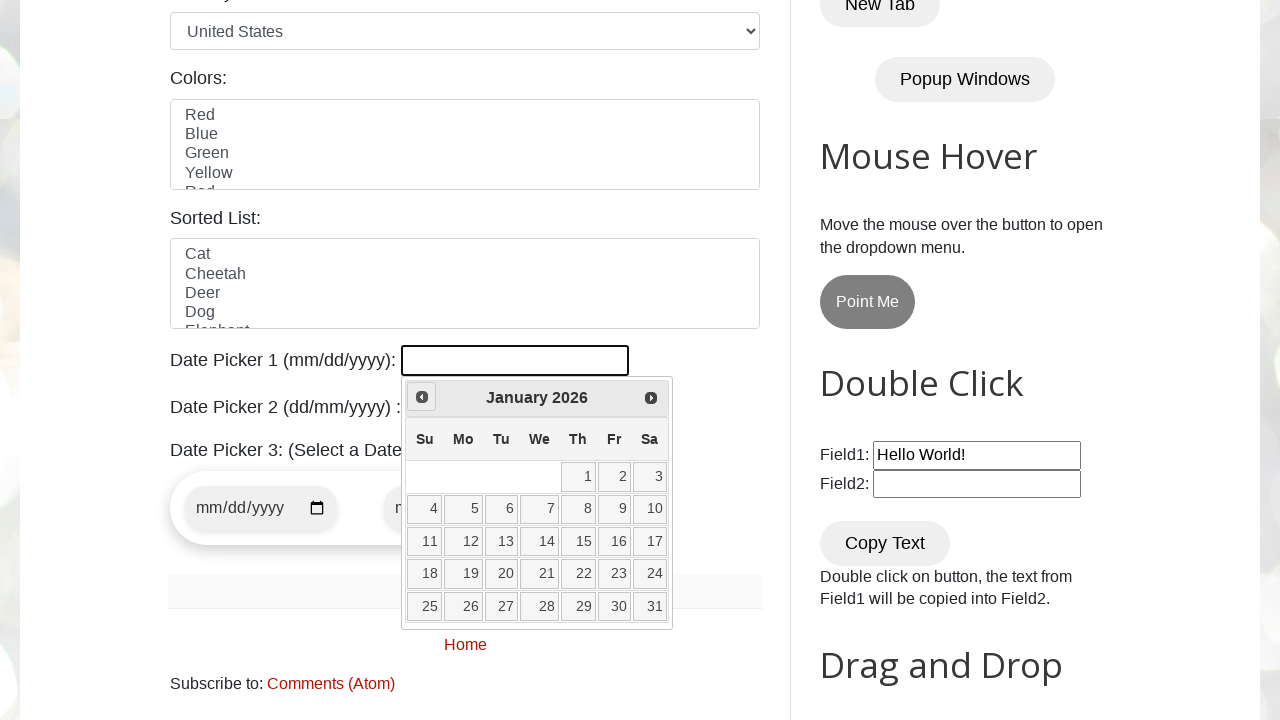

Retrieved current year from datepicker
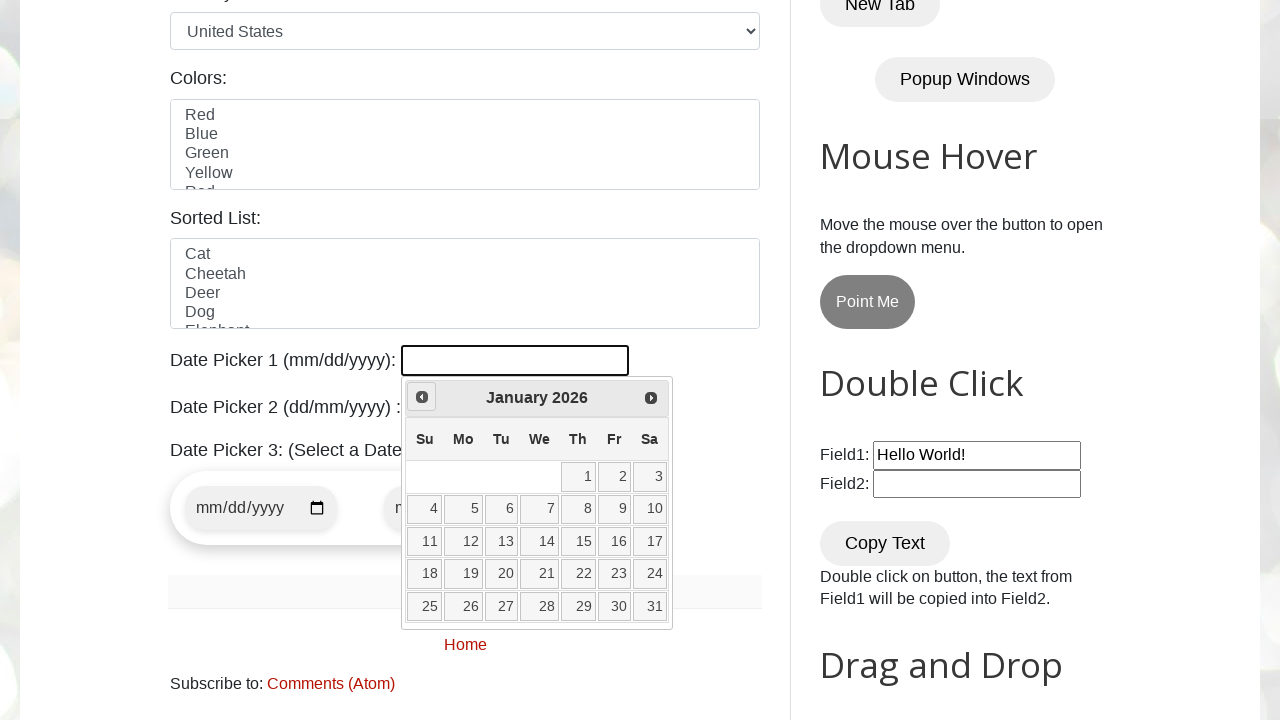

Clicked previous month button (current: January 2026) at (422, 397) on xpath=//span[@class='ui-icon ui-icon-circle-triangle-w']
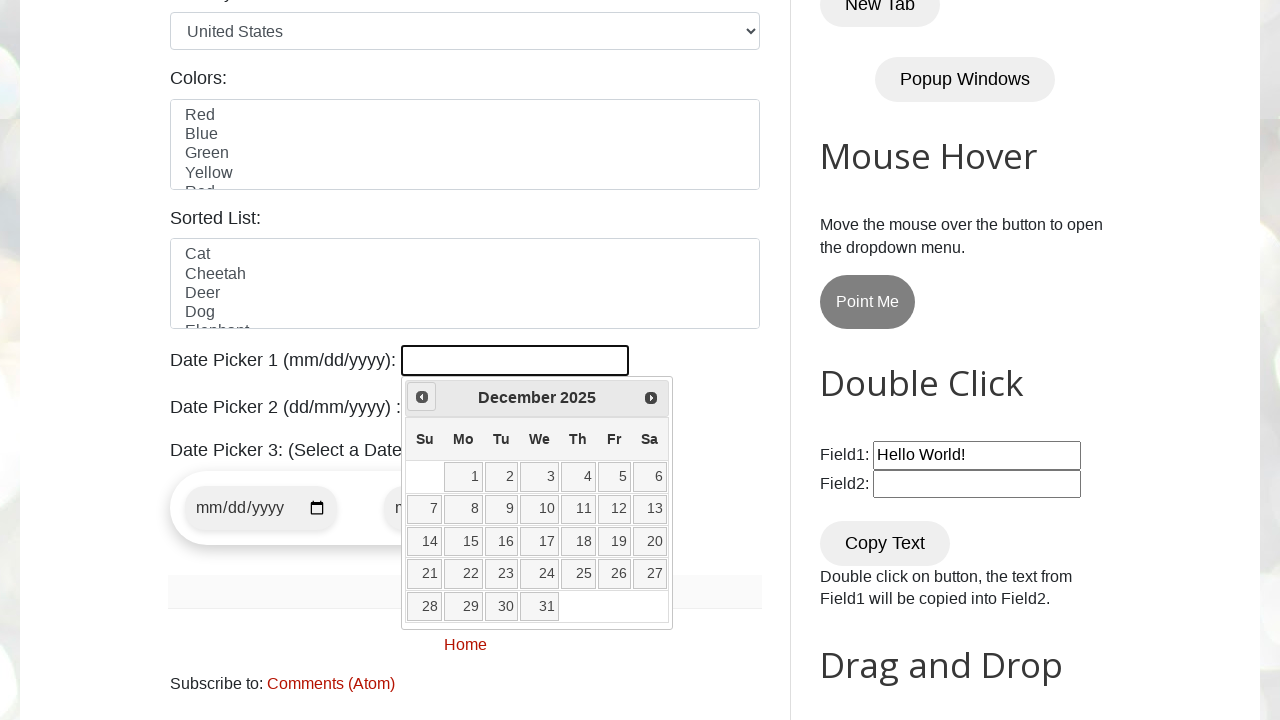

Retrieved current month from datepicker
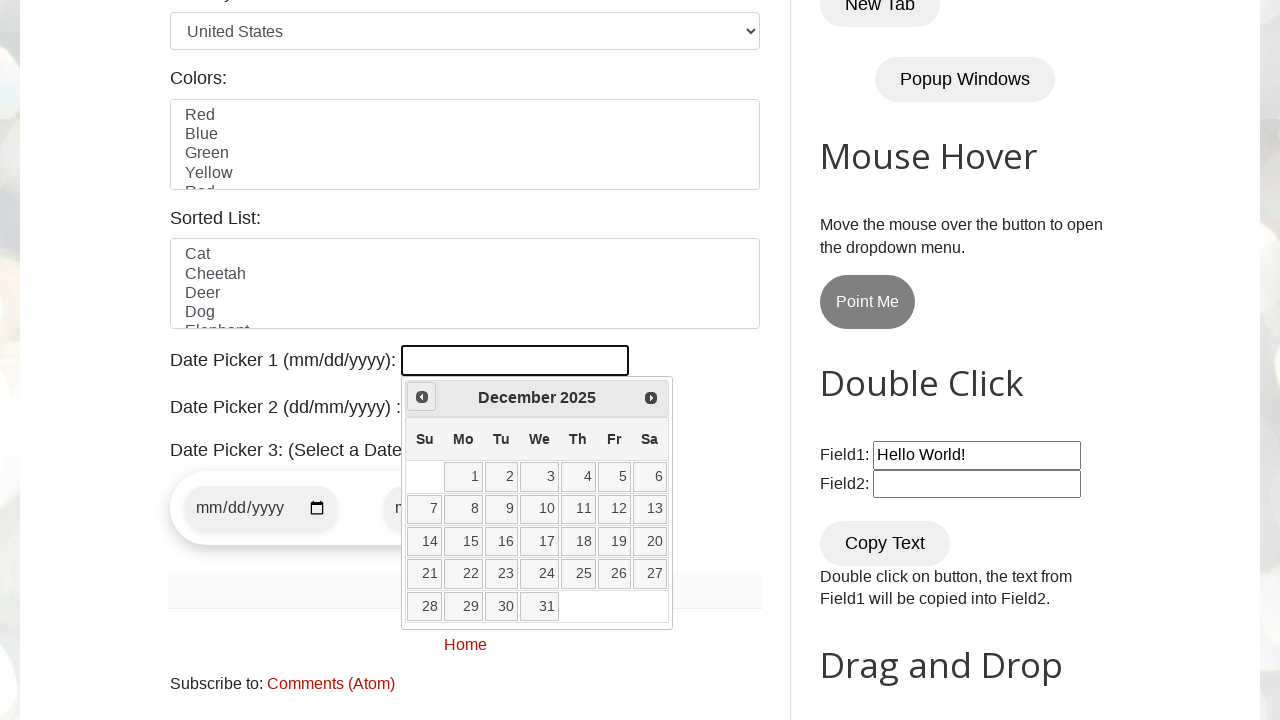

Retrieved current year from datepicker
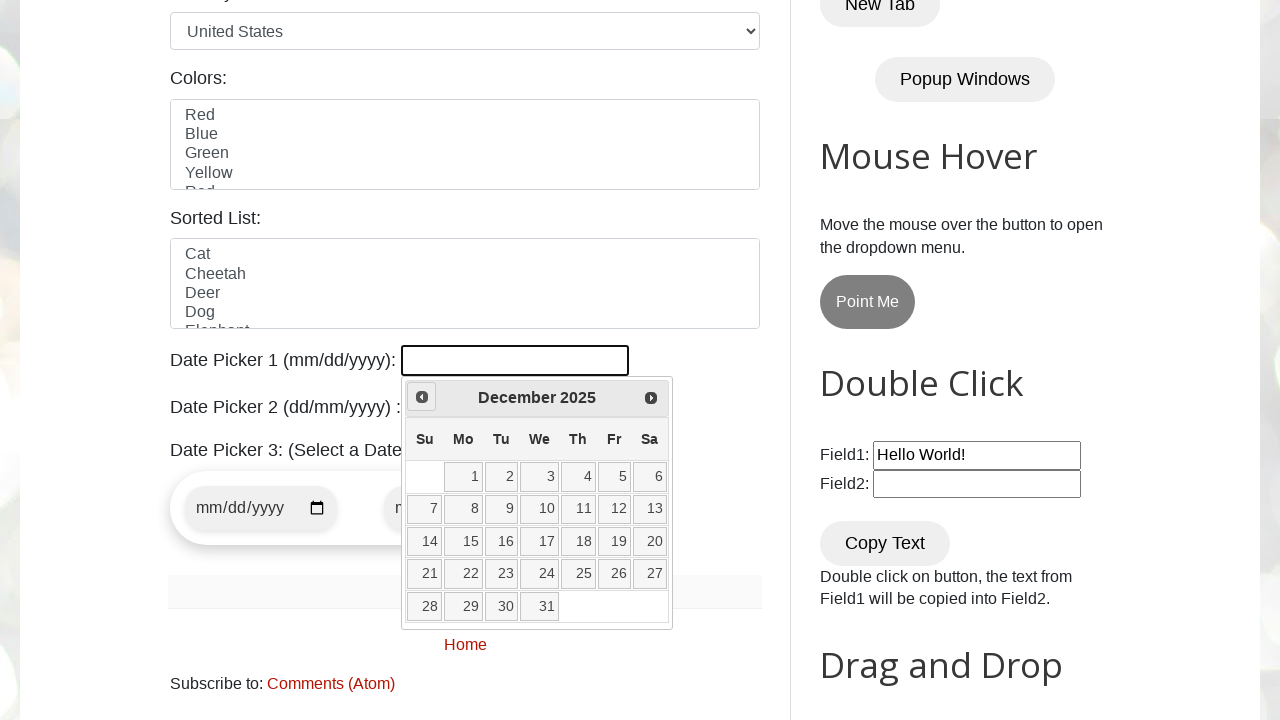

Clicked previous month button (current: December 2025) at (422, 397) on xpath=//span[@class='ui-icon ui-icon-circle-triangle-w']
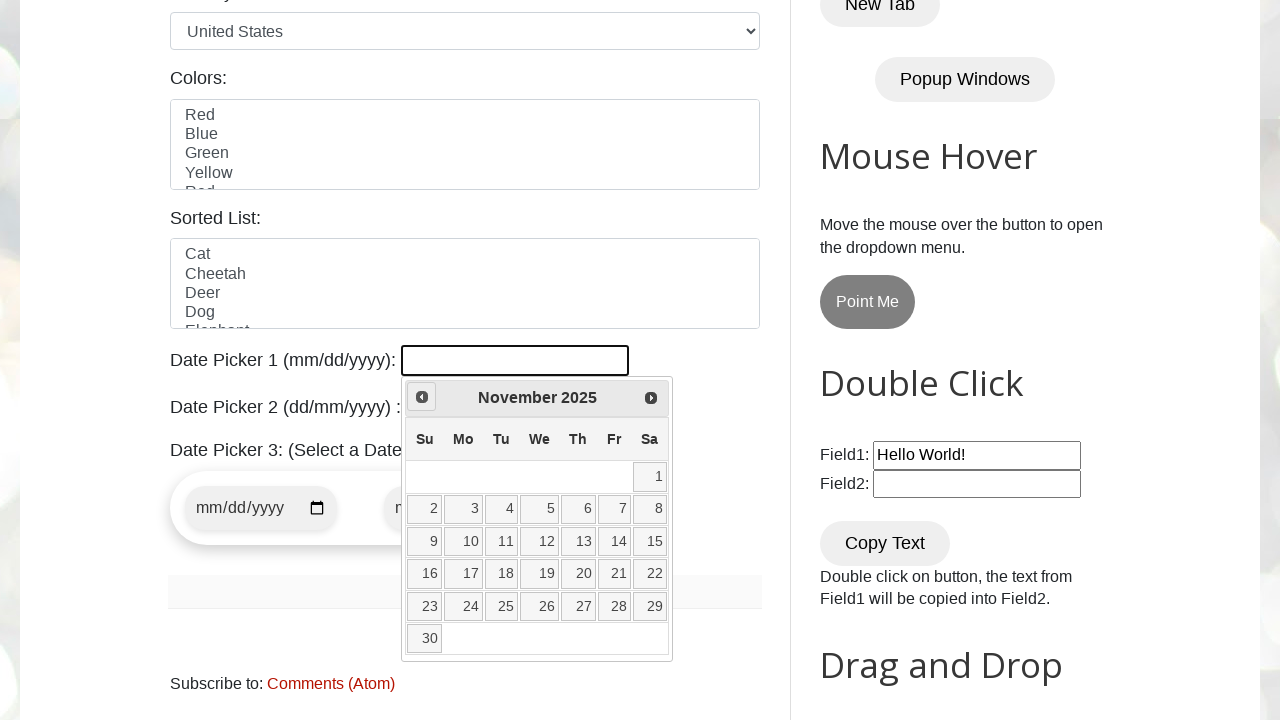

Retrieved current month from datepicker
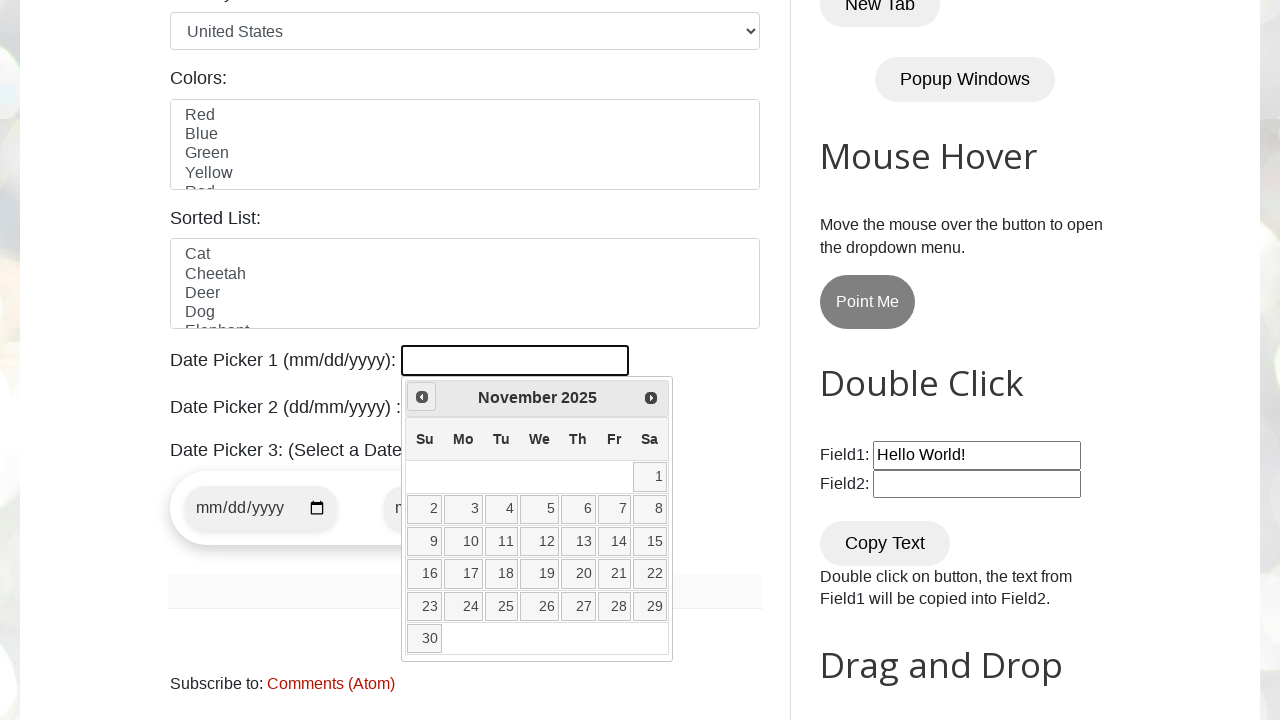

Retrieved current year from datepicker
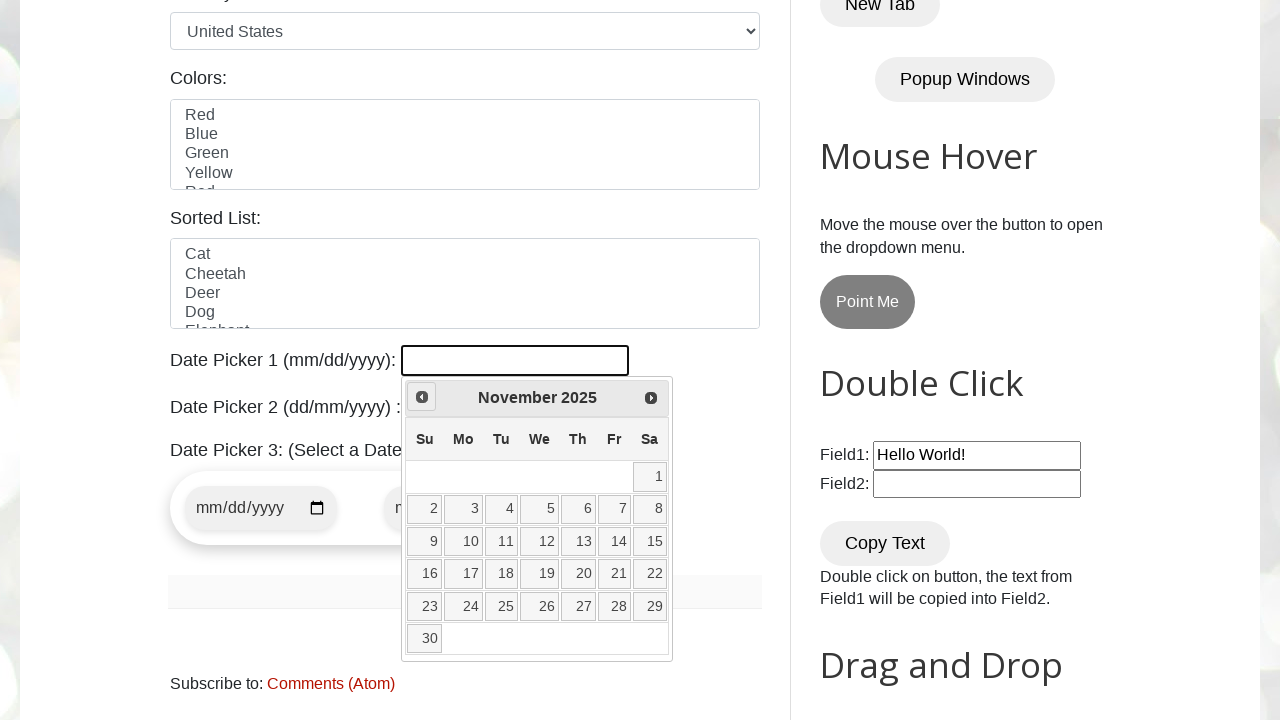

Clicked previous month button (current: November 2025) at (422, 397) on xpath=//span[@class='ui-icon ui-icon-circle-triangle-w']
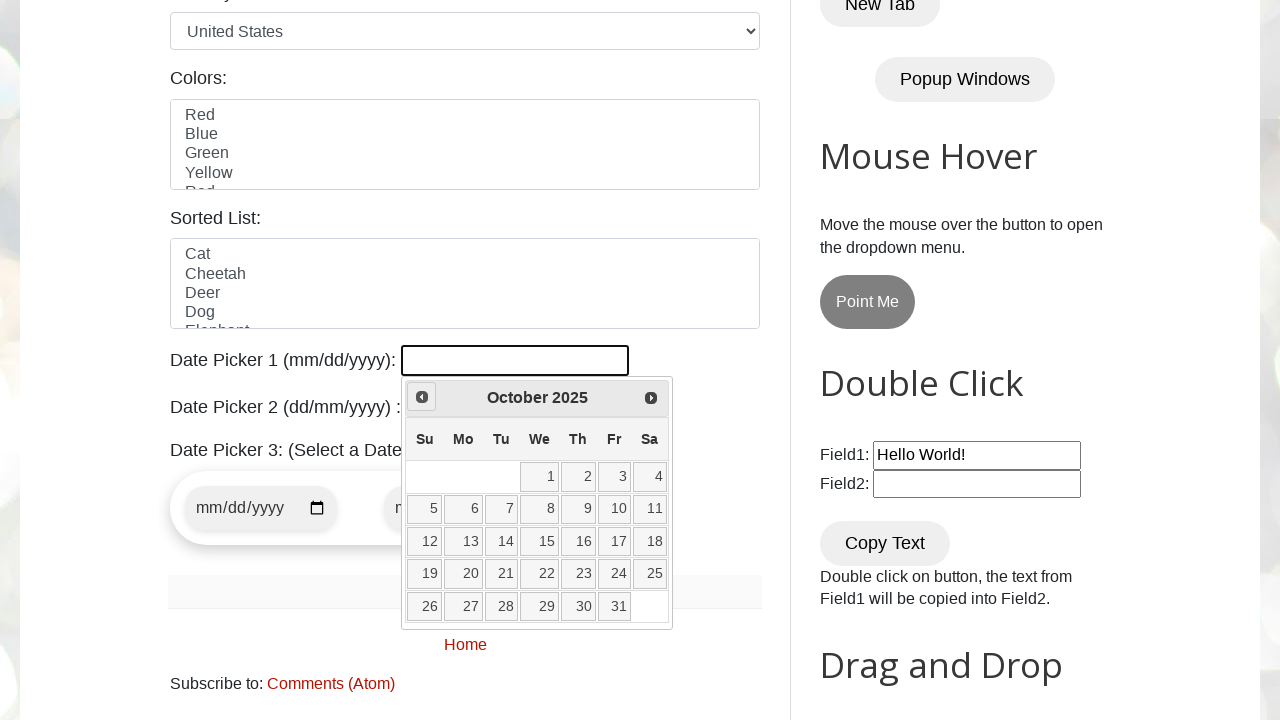

Retrieved current month from datepicker
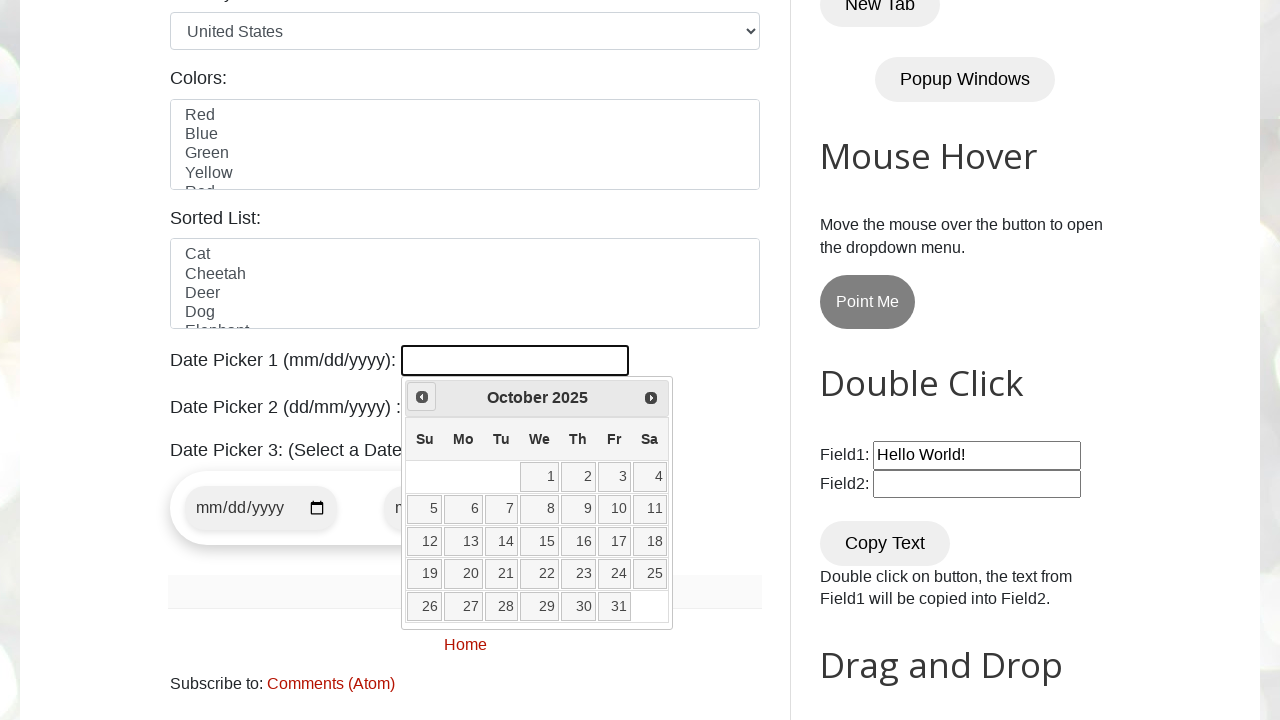

Retrieved current year from datepicker
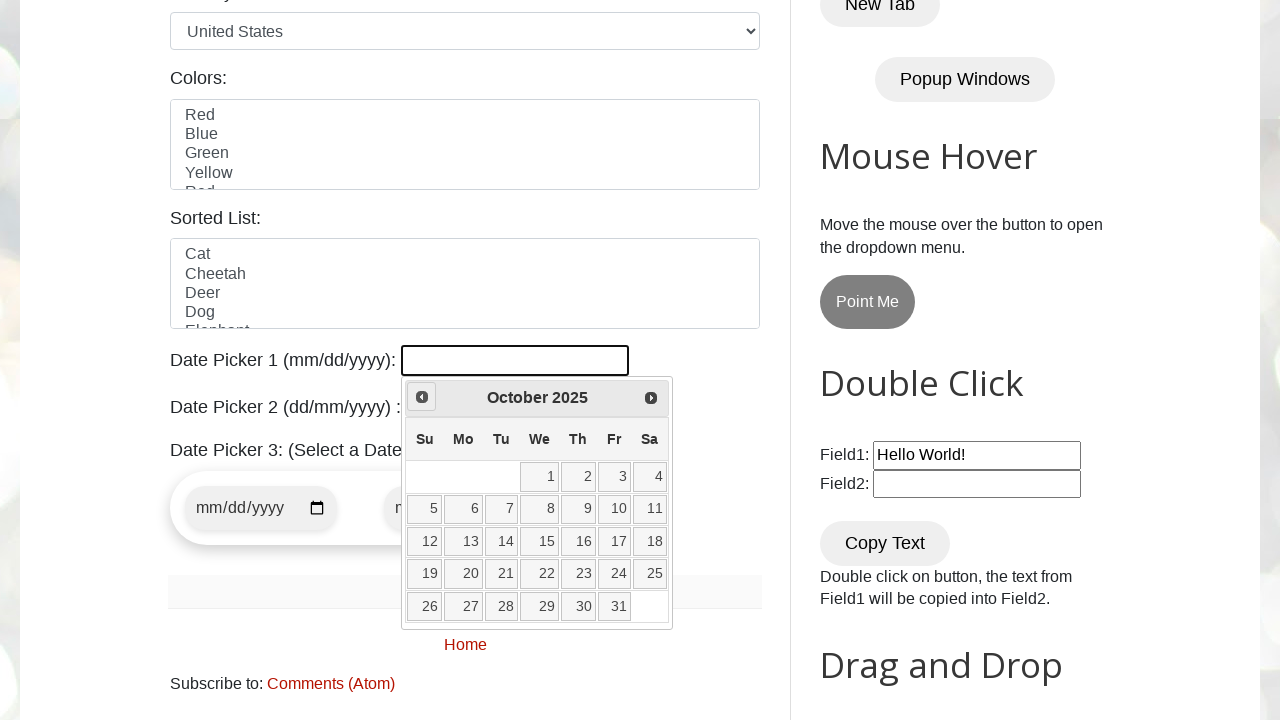

Clicked previous month button (current: October 2025) at (422, 397) on xpath=//span[@class='ui-icon ui-icon-circle-triangle-w']
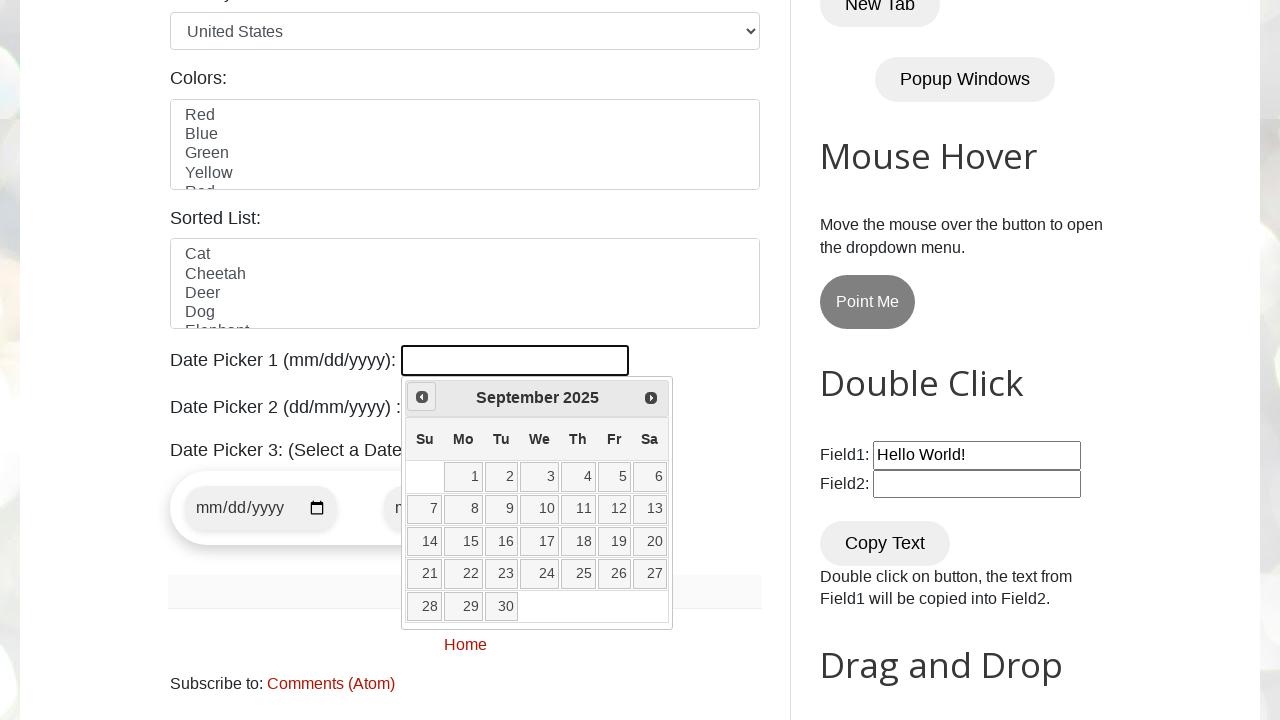

Retrieved current month from datepicker
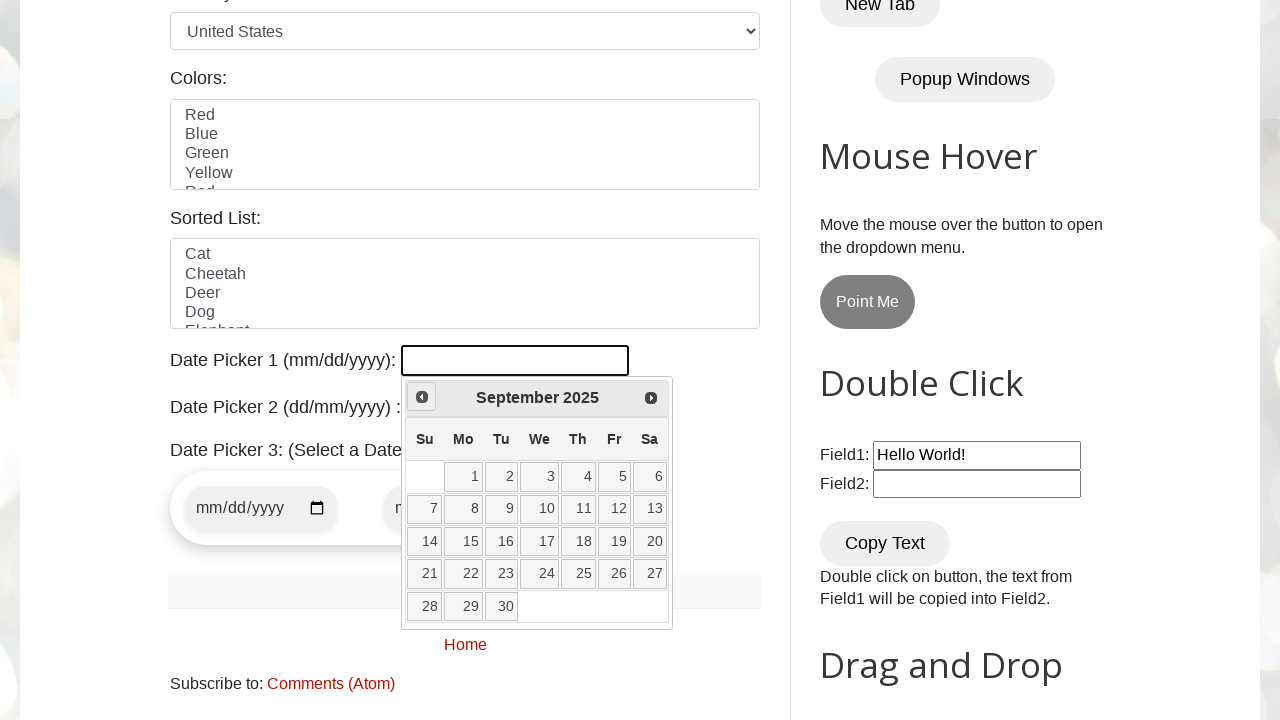

Retrieved current year from datepicker
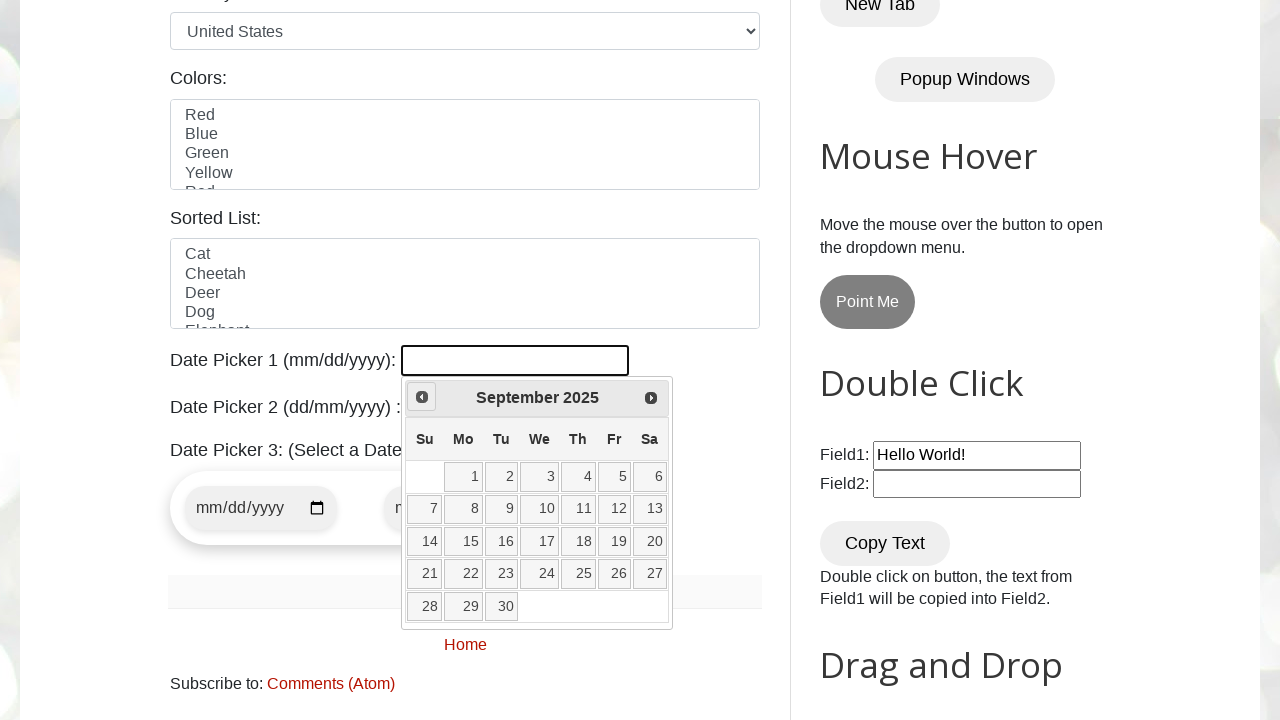

Clicked previous month button (current: September 2025) at (422, 397) on xpath=//span[@class='ui-icon ui-icon-circle-triangle-w']
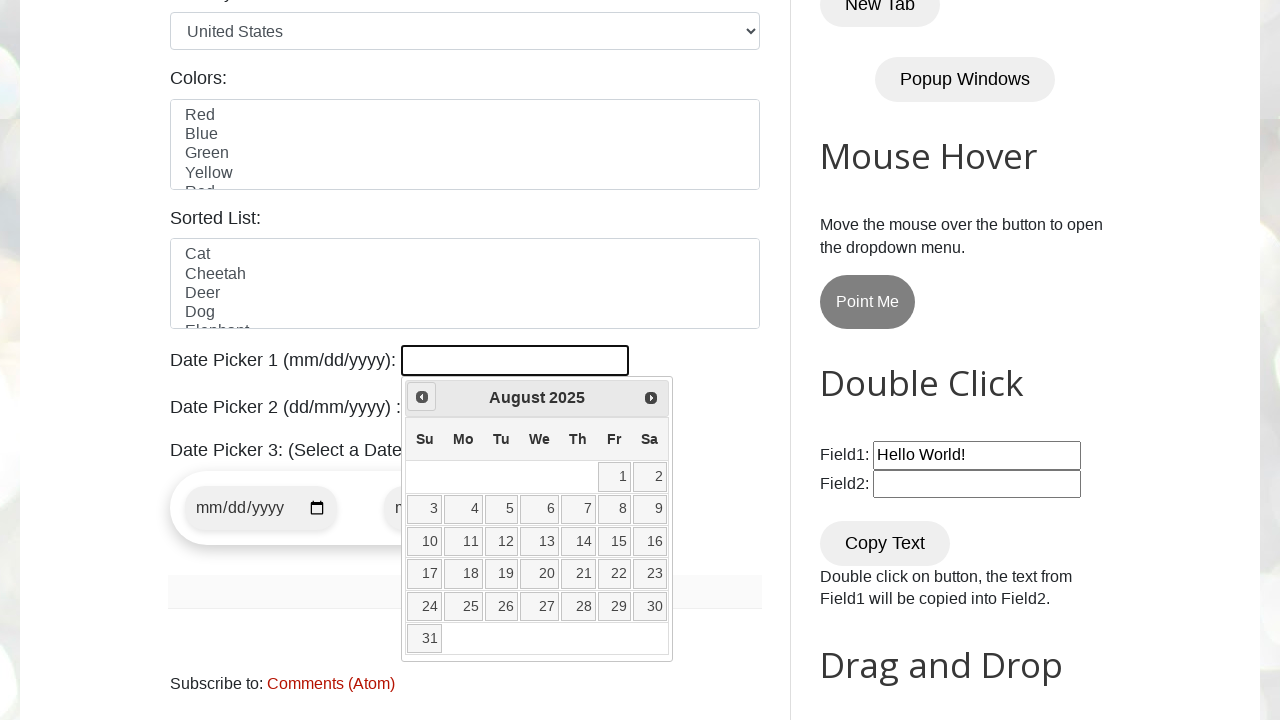

Retrieved current month from datepicker
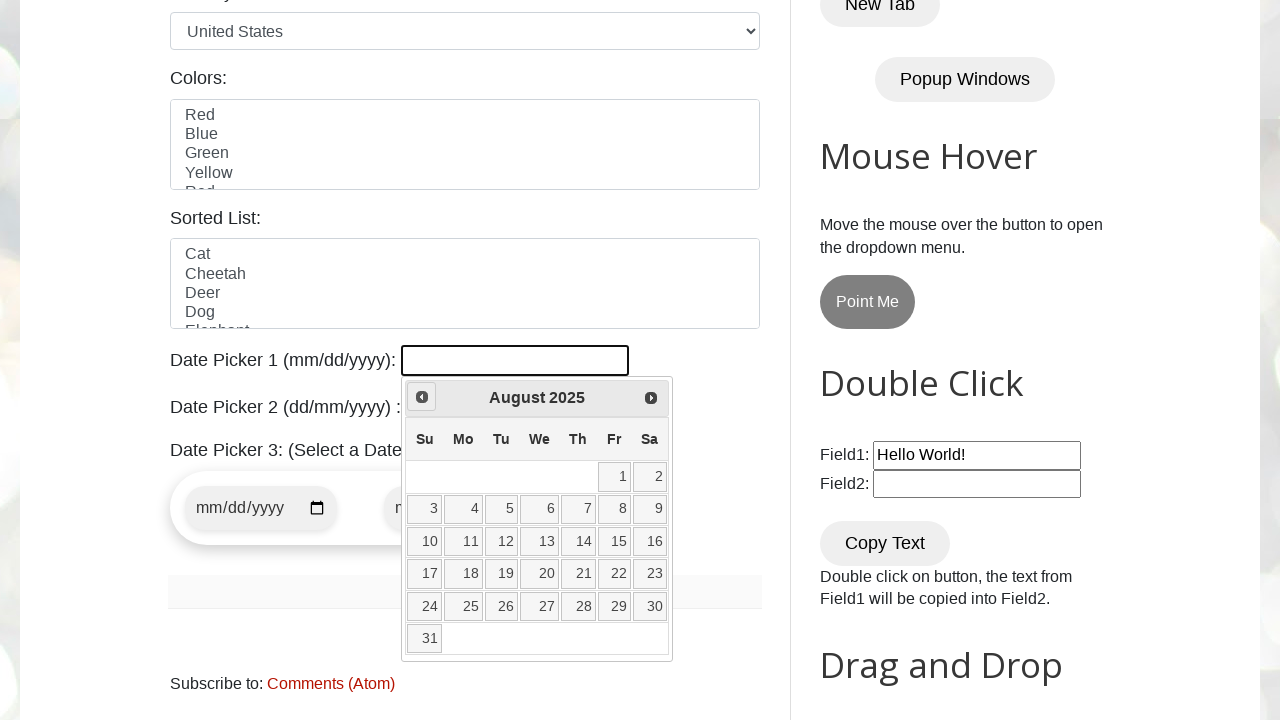

Retrieved current year from datepicker
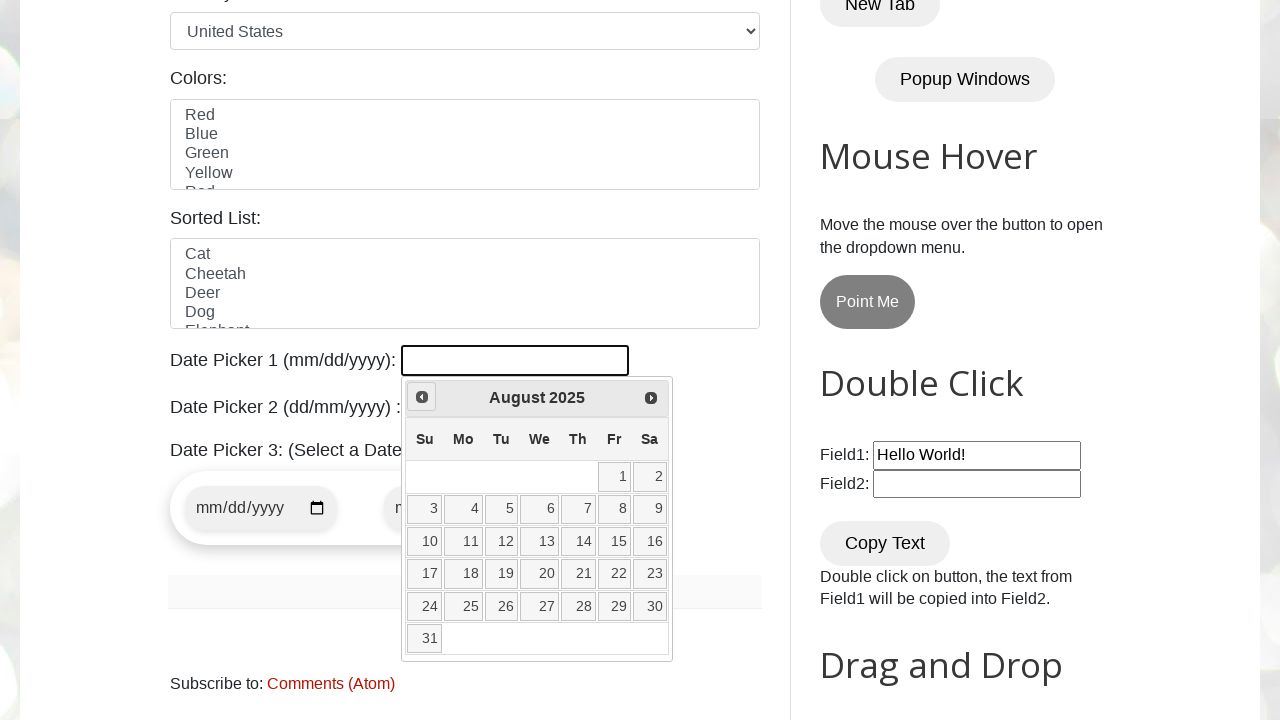

Clicked previous month button (current: August 2025) at (422, 397) on xpath=//span[@class='ui-icon ui-icon-circle-triangle-w']
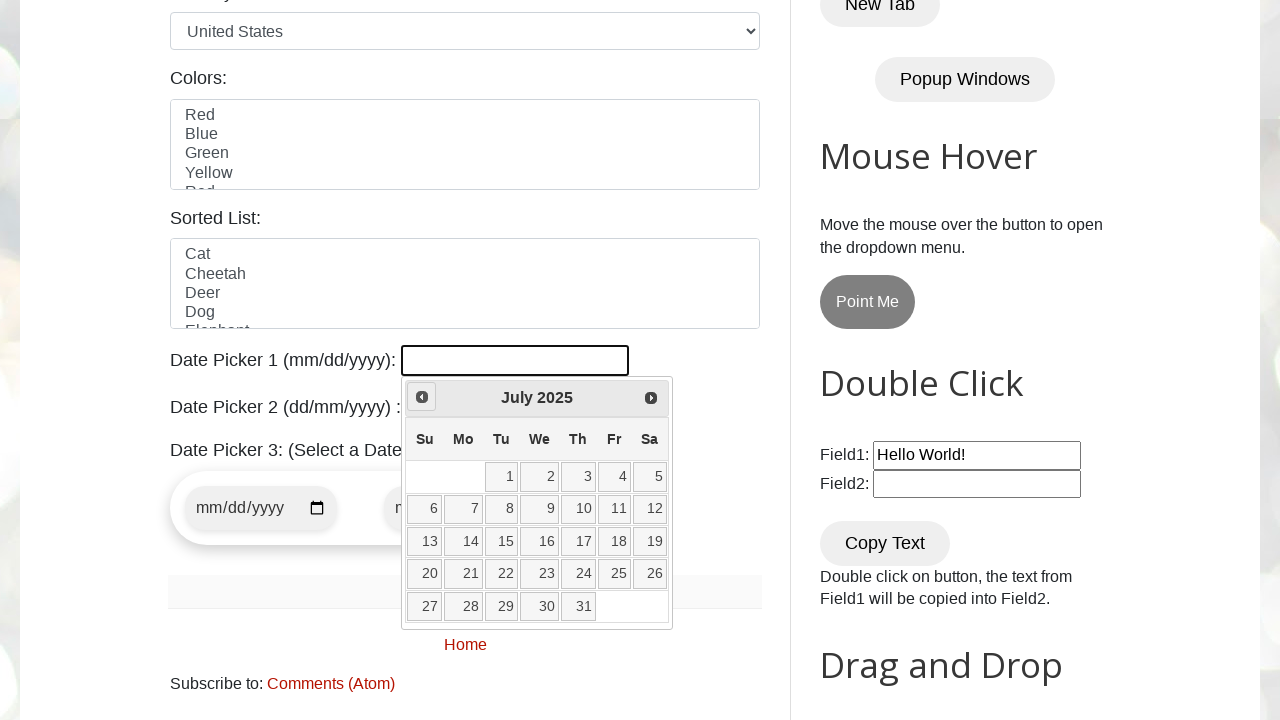

Retrieved current month from datepicker
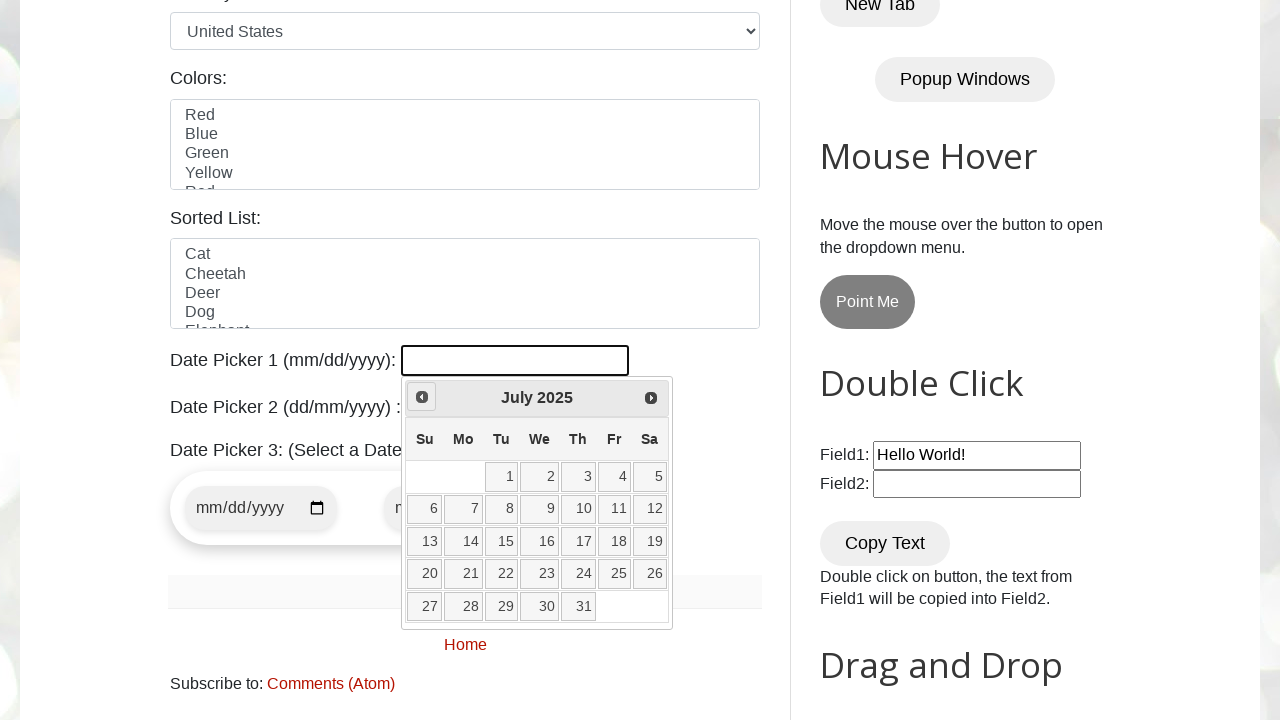

Retrieved current year from datepicker
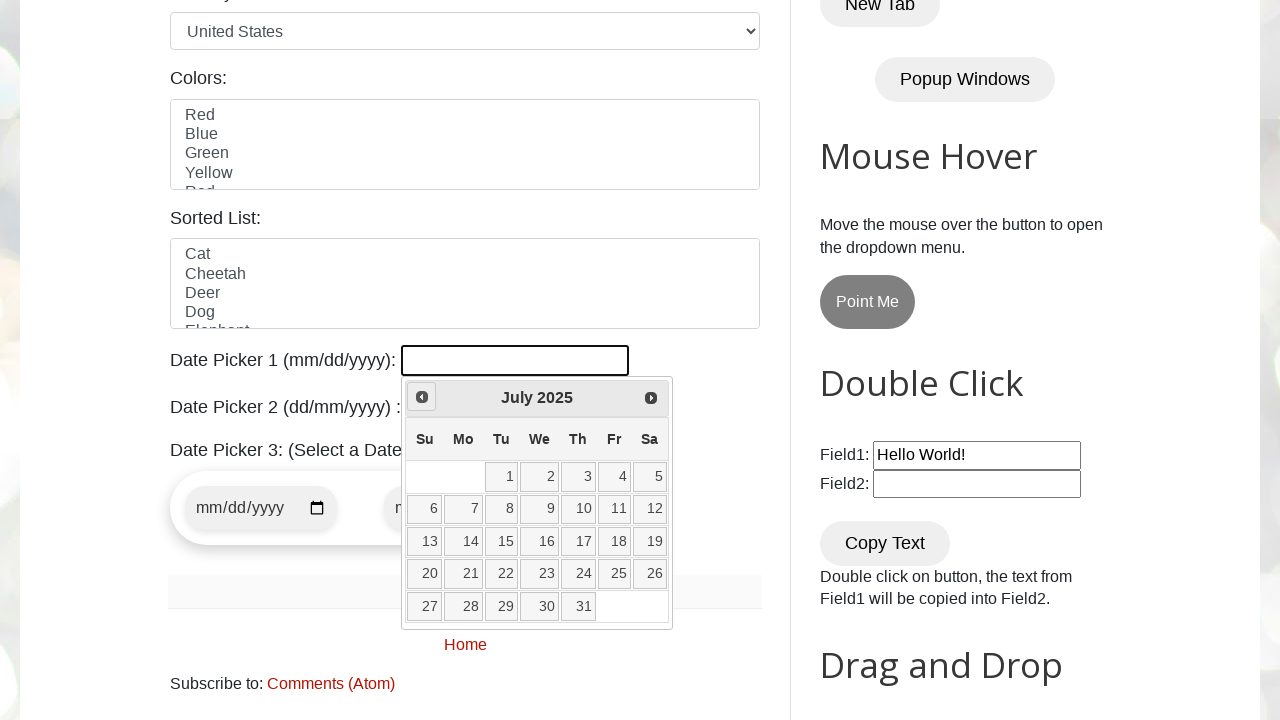

Clicked previous month button (current: July 2025) at (422, 397) on xpath=//span[@class='ui-icon ui-icon-circle-triangle-w']
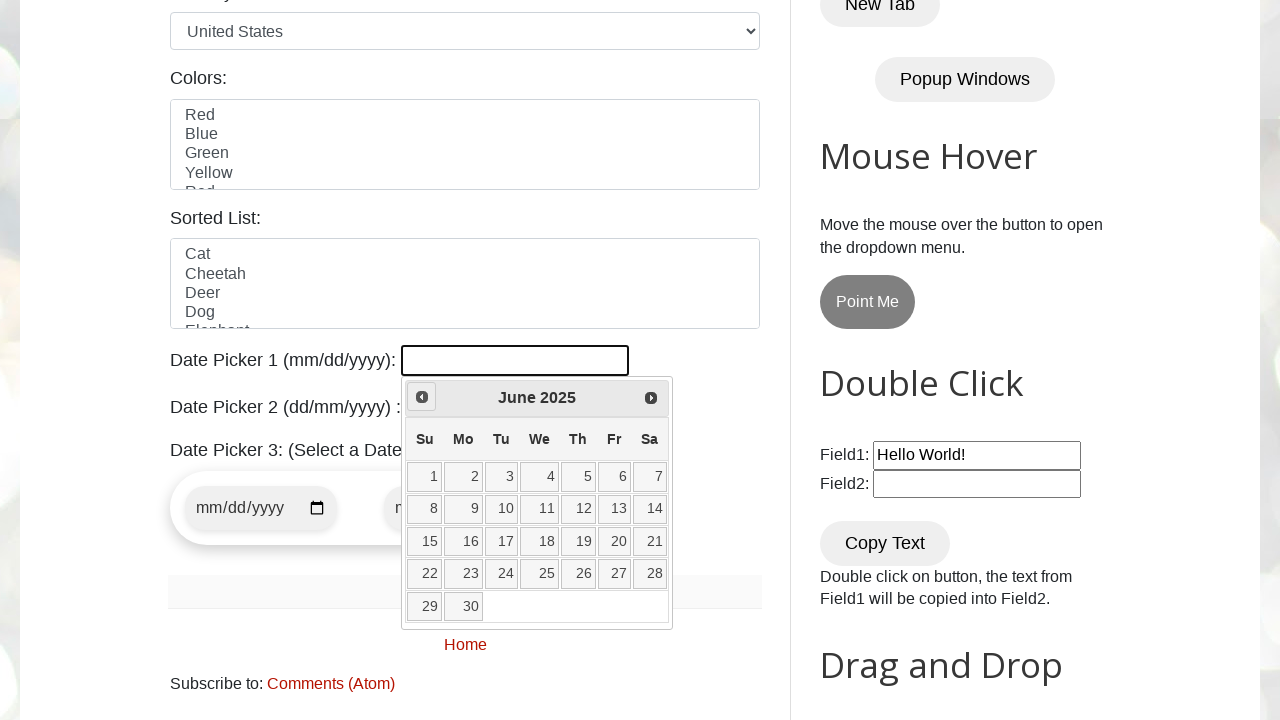

Retrieved current month from datepicker
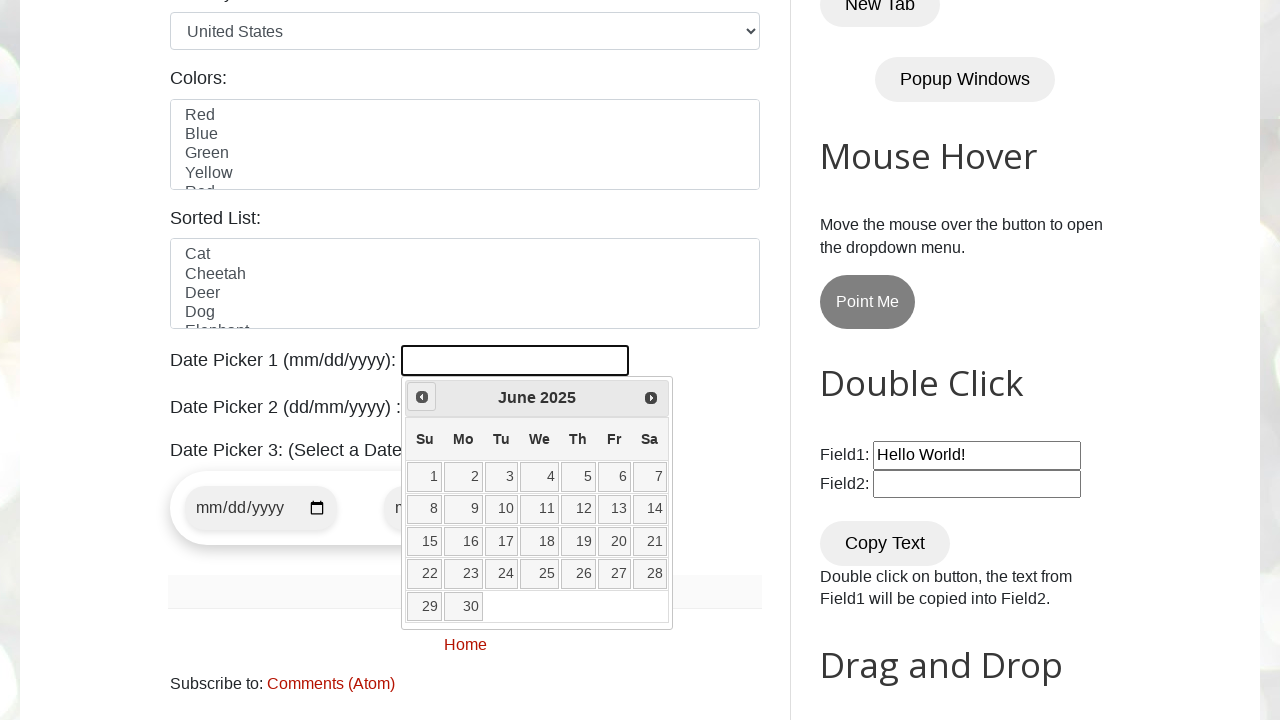

Retrieved current year from datepicker
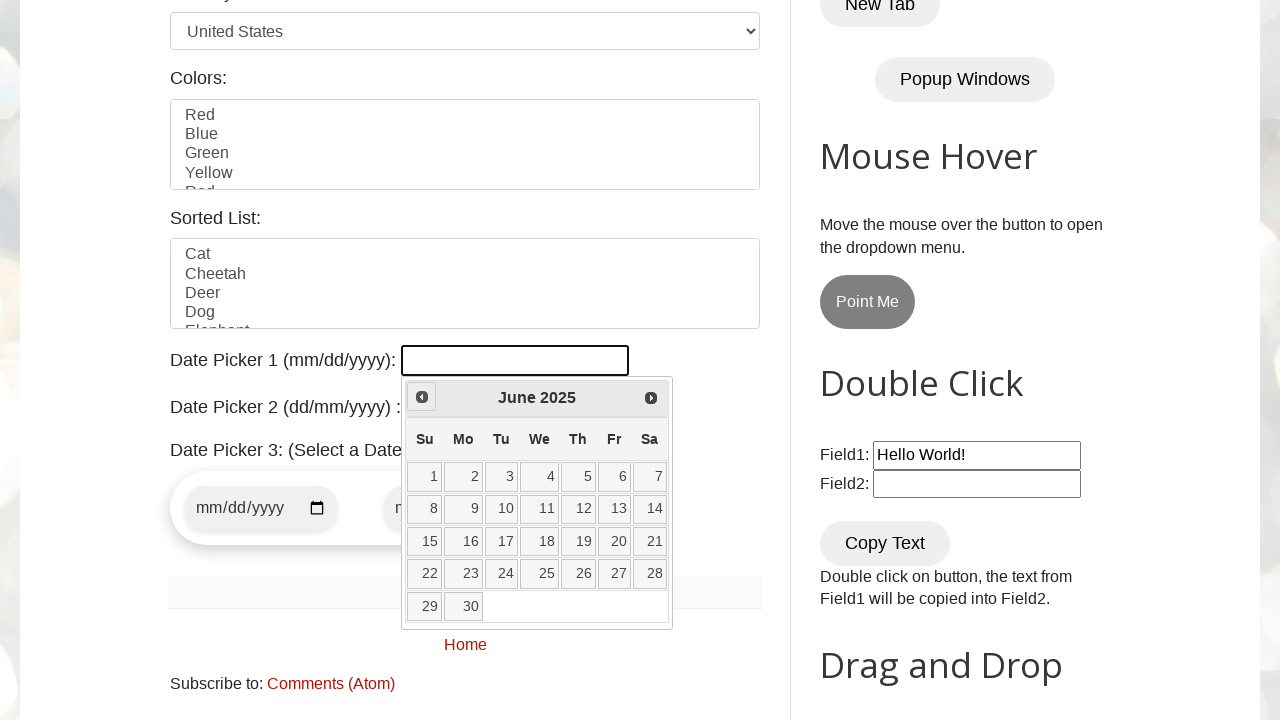

Clicked previous month button (current: June 2025) at (422, 397) on xpath=//span[@class='ui-icon ui-icon-circle-triangle-w']
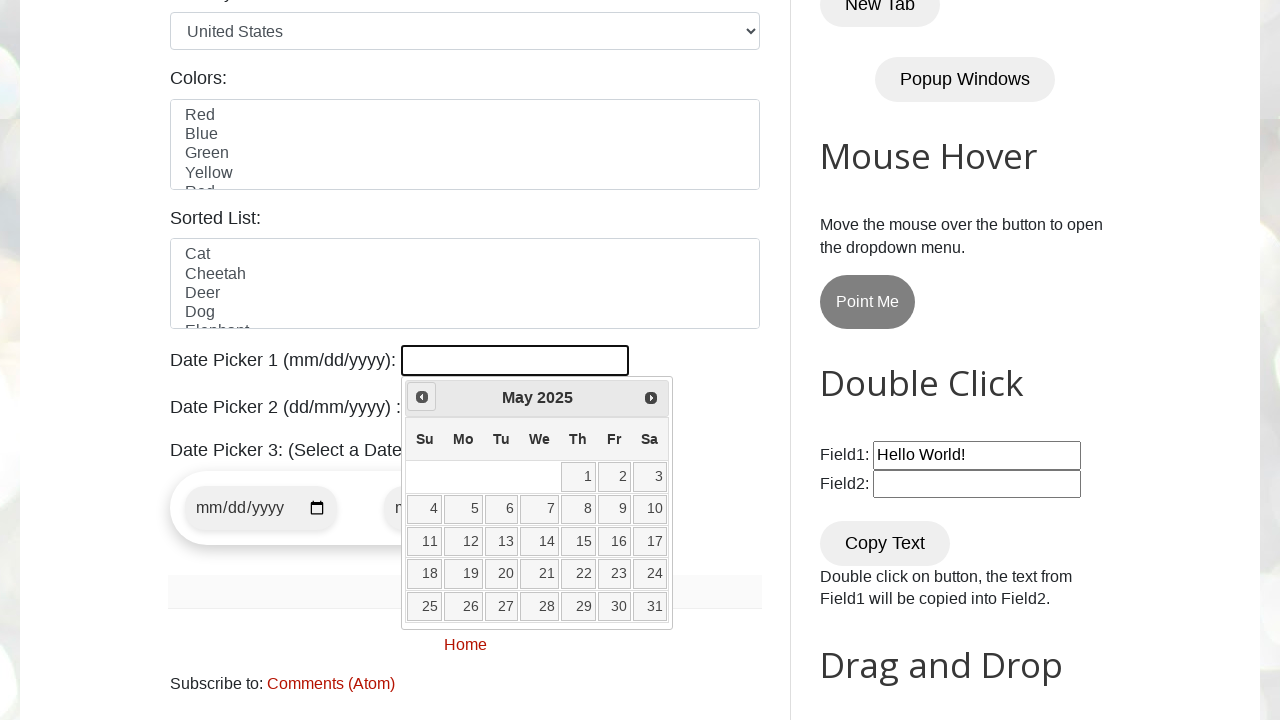

Retrieved current month from datepicker
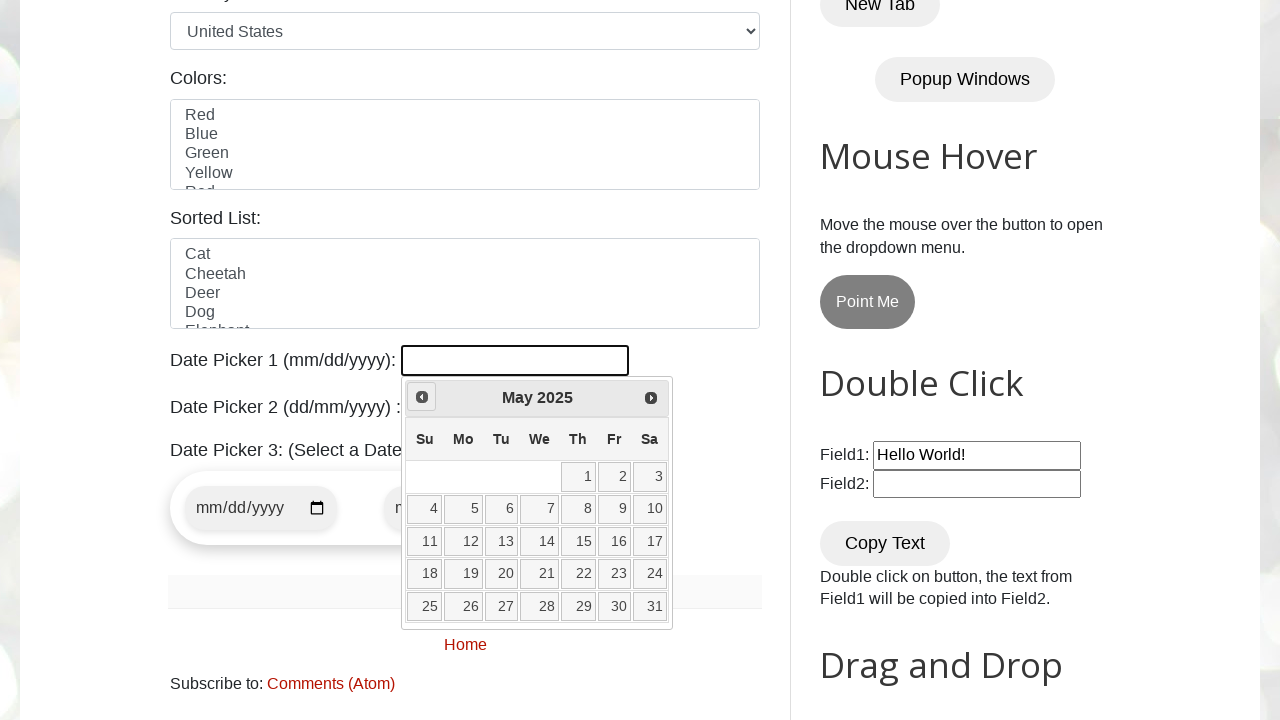

Retrieved current year from datepicker
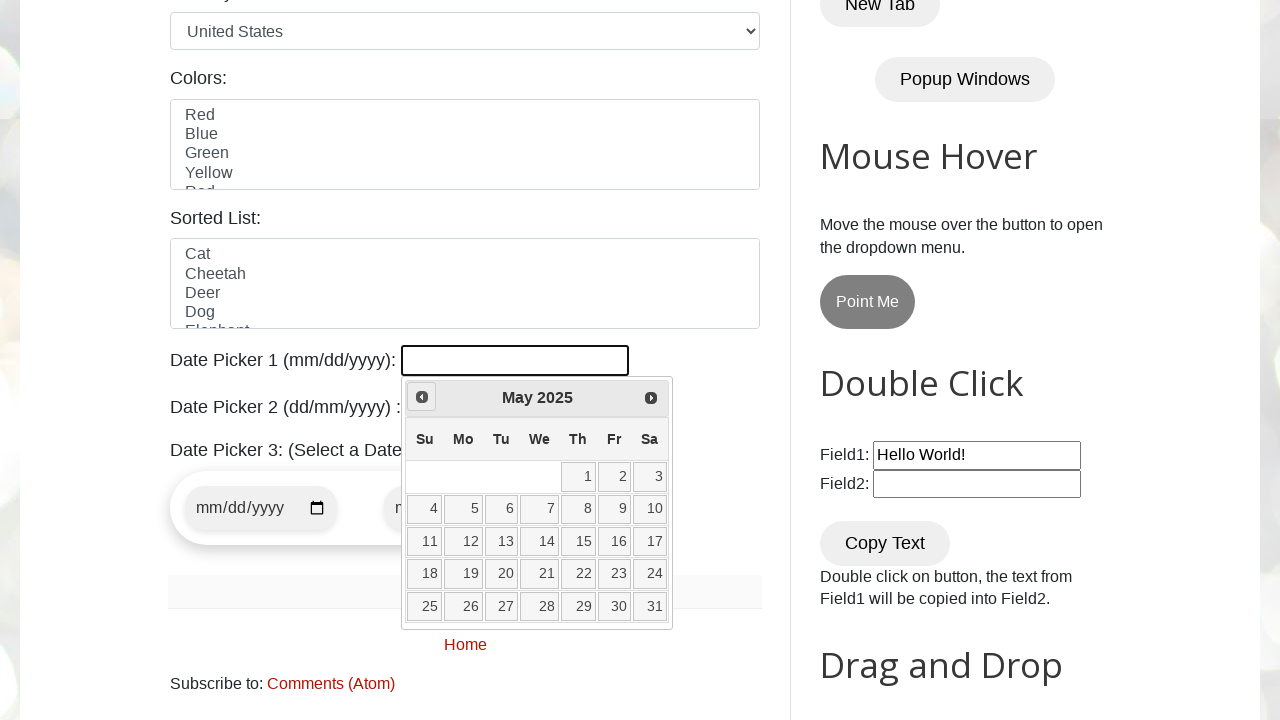

Clicked previous month button (current: May 2025) at (422, 397) on xpath=//span[@class='ui-icon ui-icon-circle-triangle-w']
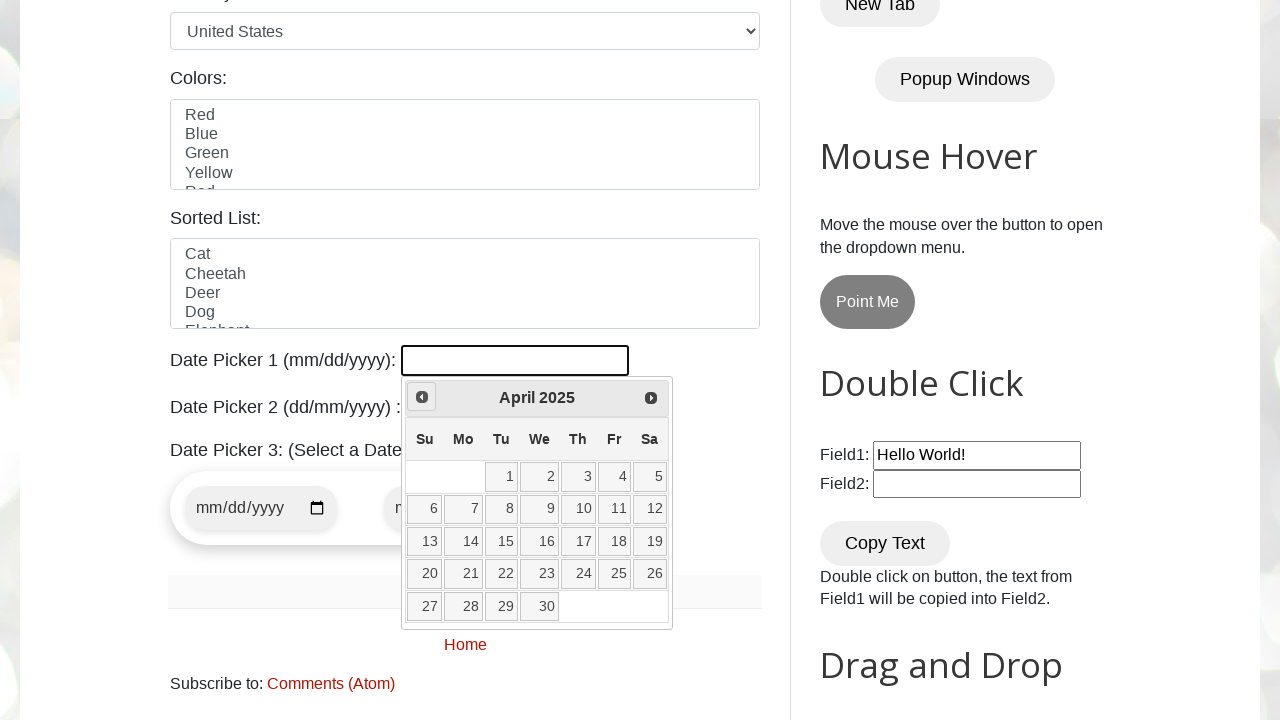

Retrieved current month from datepicker
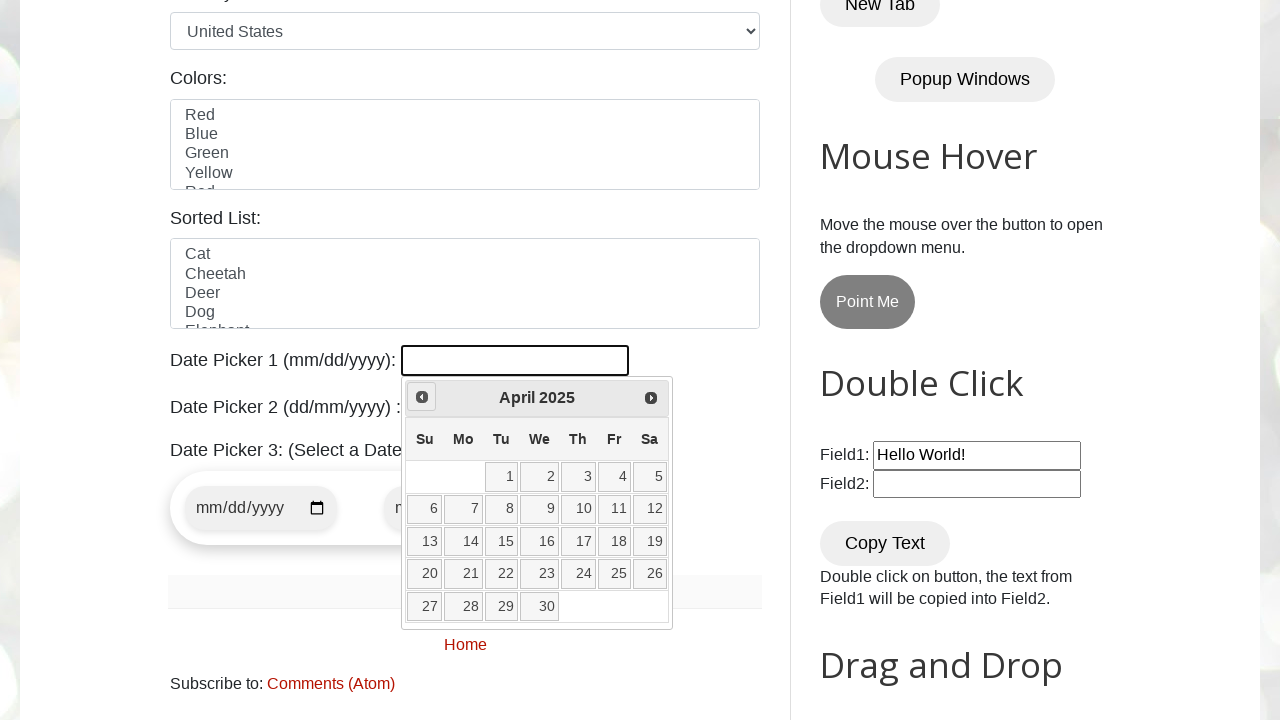

Retrieved current year from datepicker
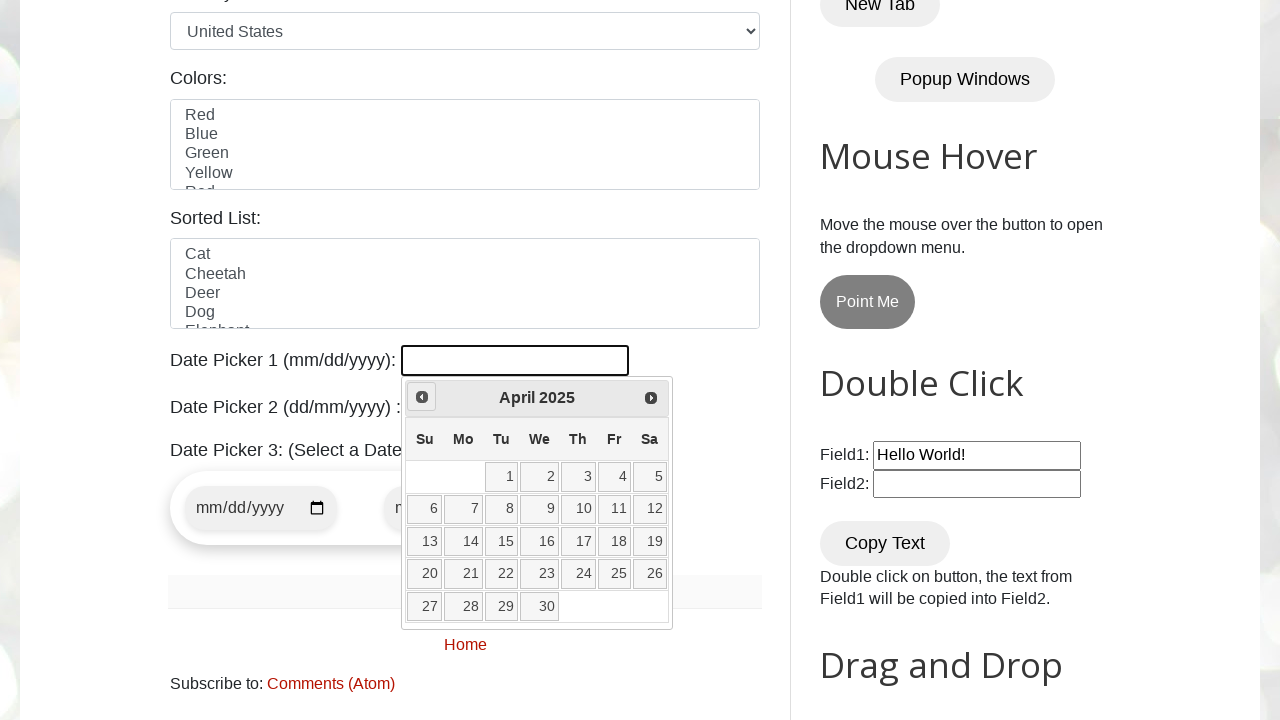

Clicked previous month button (current: April 2025) at (422, 397) on xpath=//span[@class='ui-icon ui-icon-circle-triangle-w']
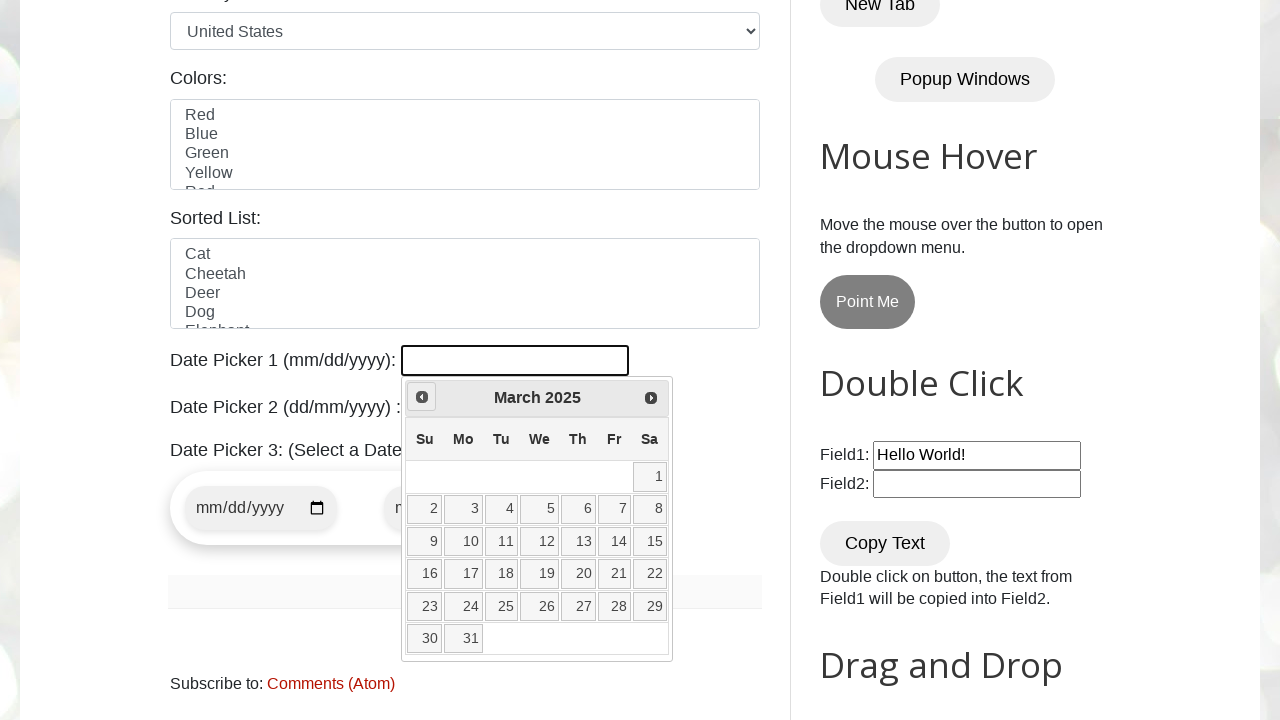

Retrieved current month from datepicker
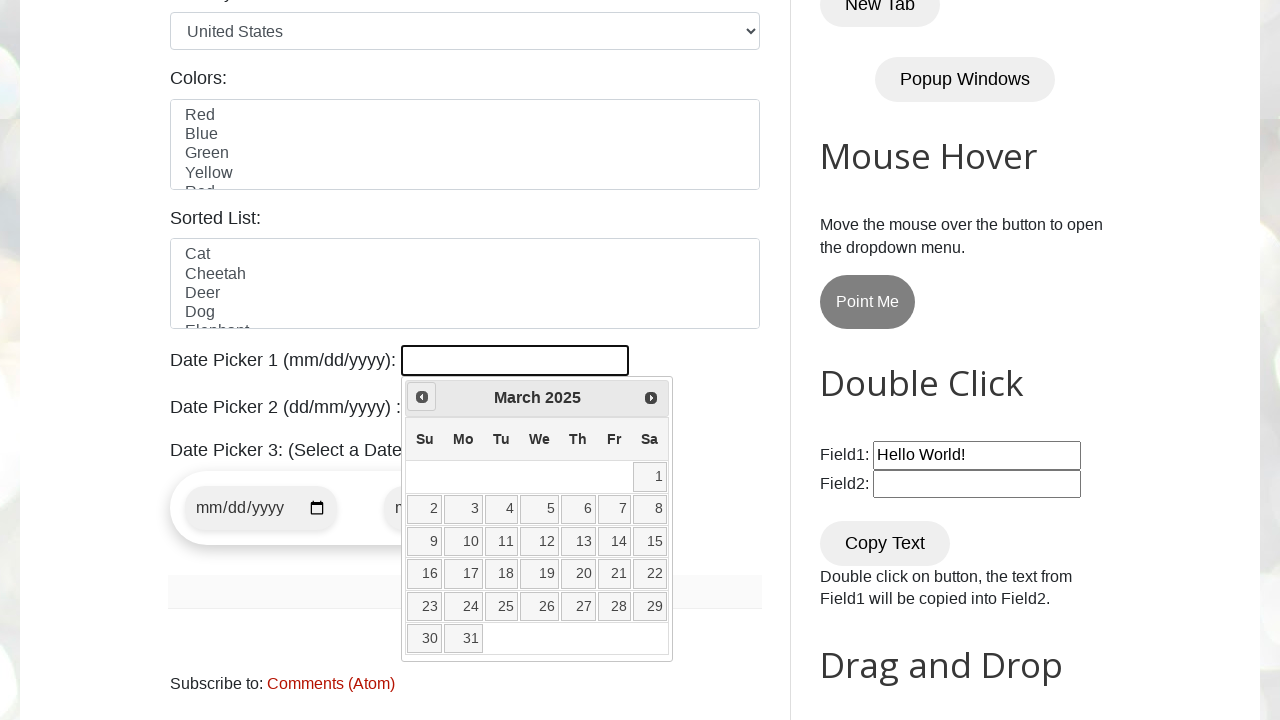

Retrieved current year from datepicker
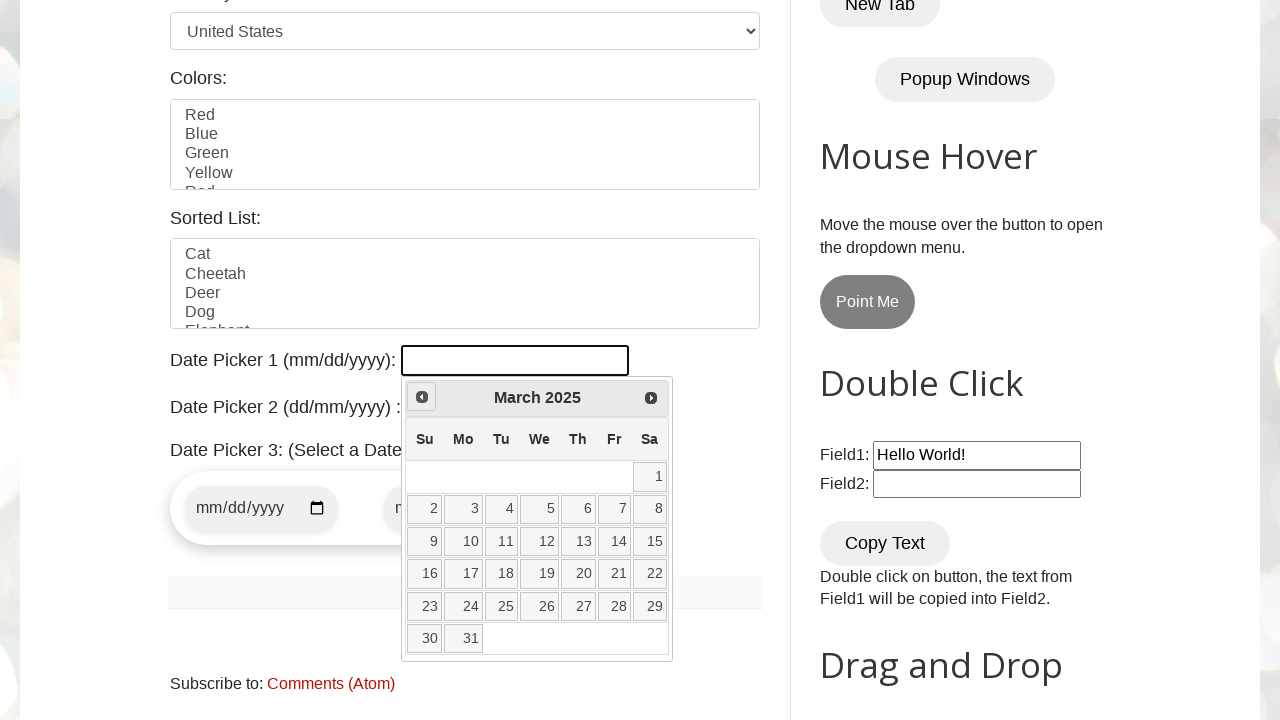

Clicked previous month button (current: March 2025) at (422, 397) on xpath=//span[@class='ui-icon ui-icon-circle-triangle-w']
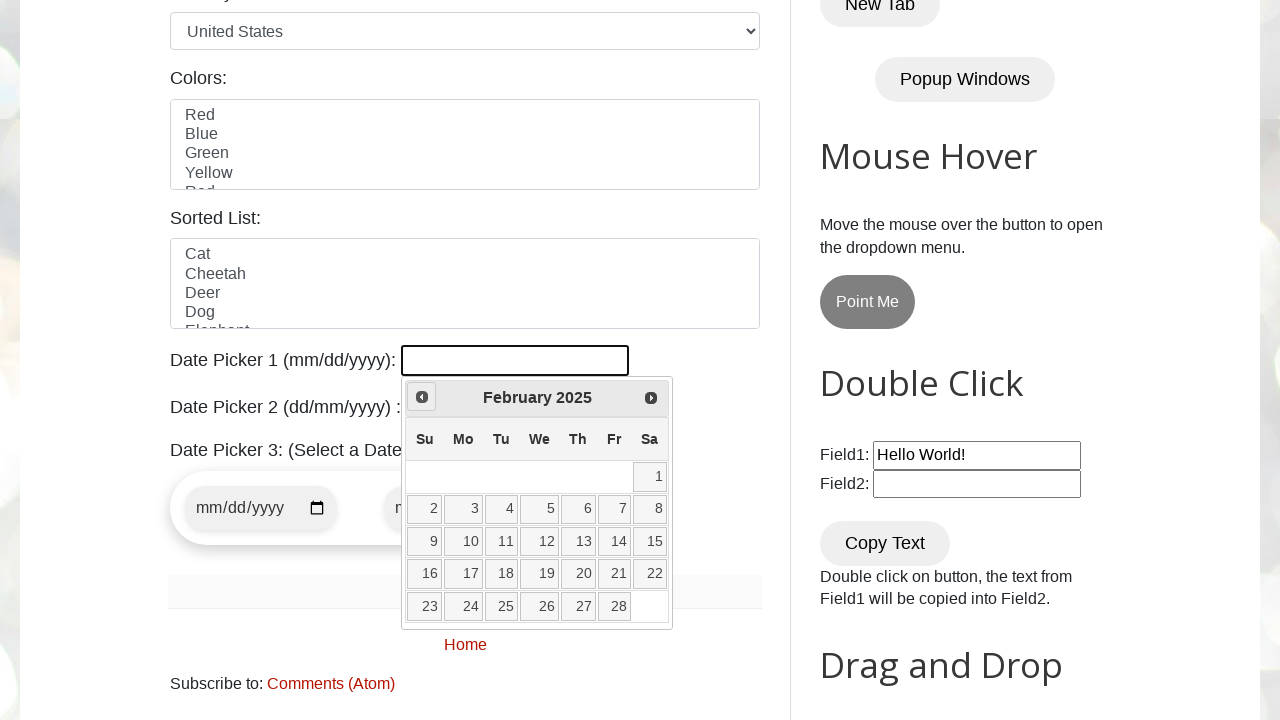

Retrieved current month from datepicker
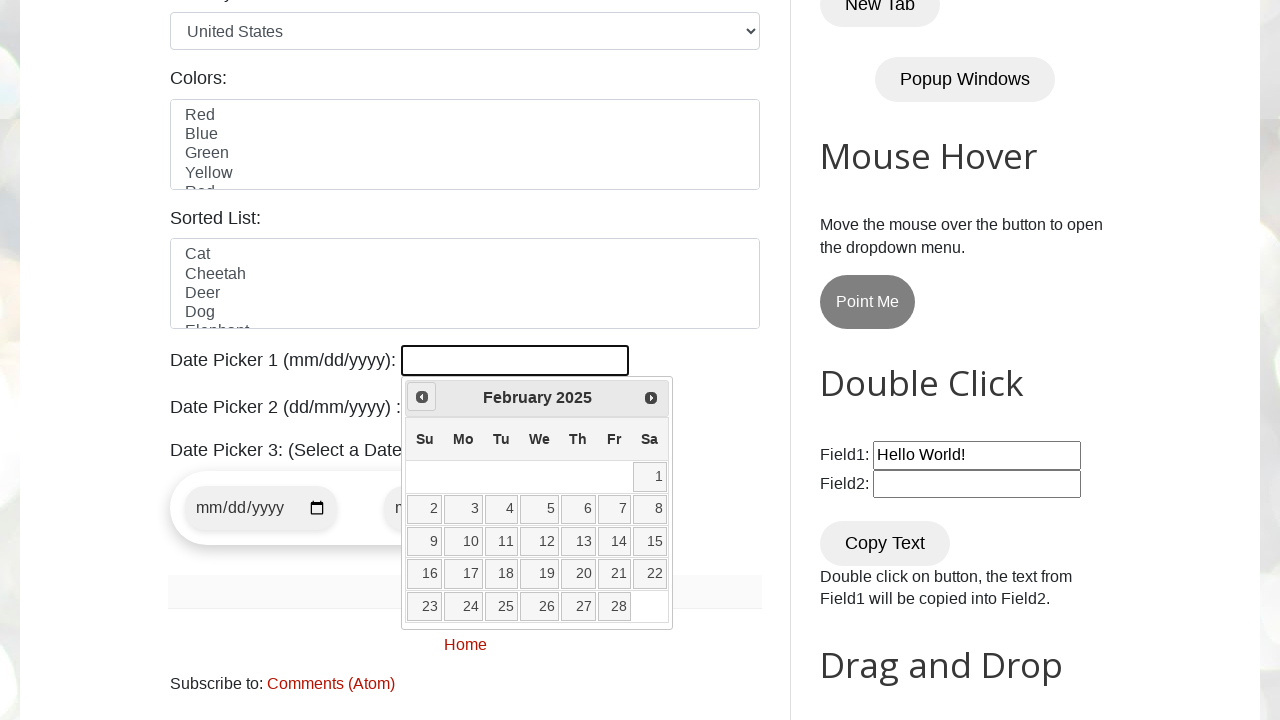

Retrieved current year from datepicker
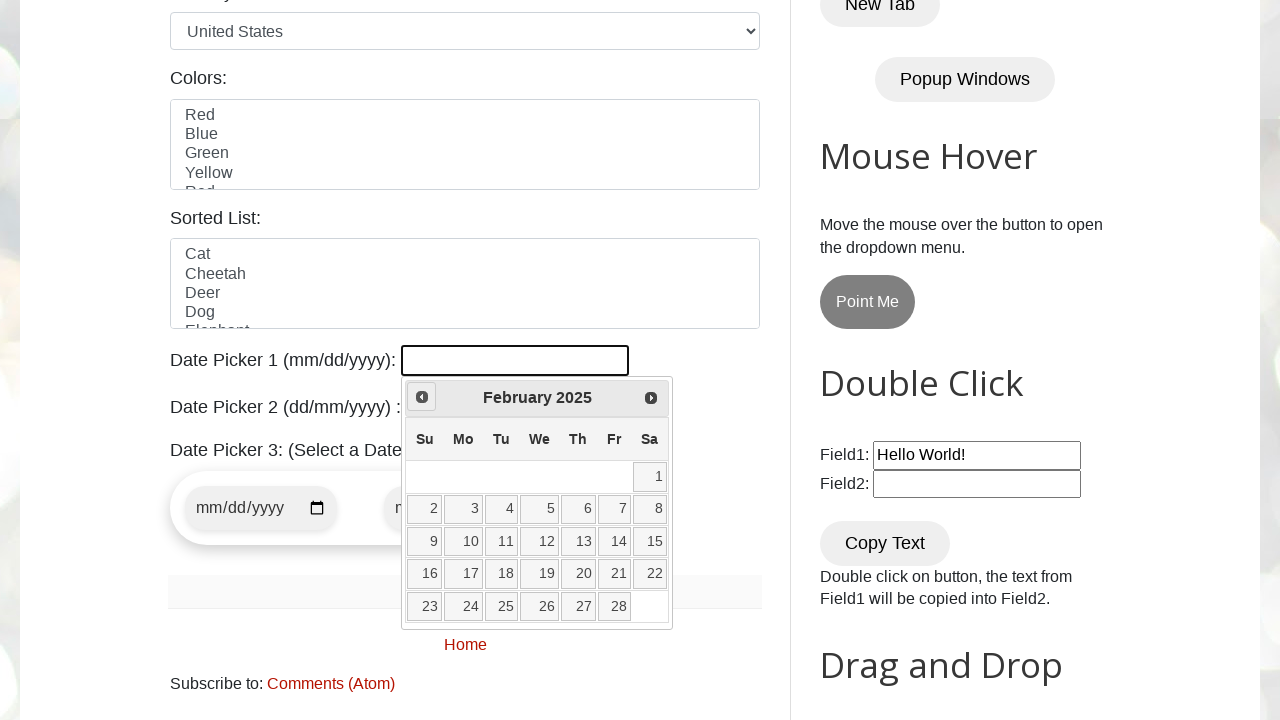

Clicked previous month button (current: February 2025) at (422, 397) on xpath=//span[@class='ui-icon ui-icon-circle-triangle-w']
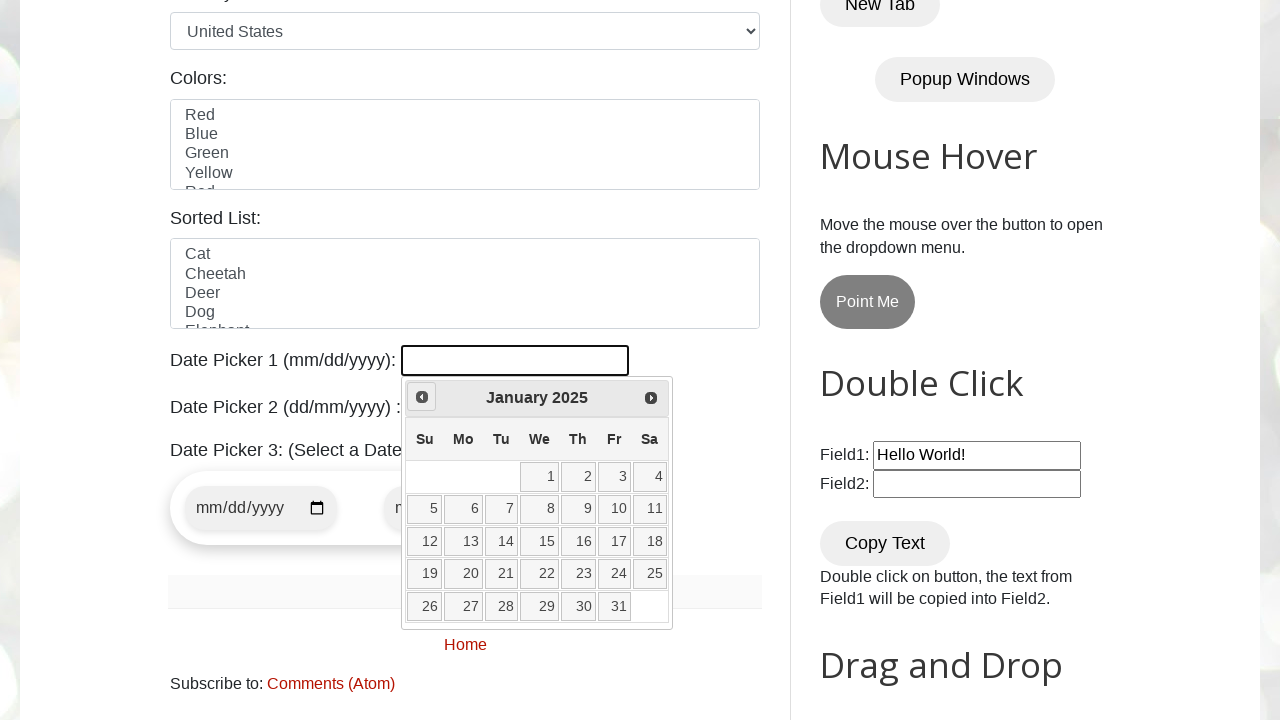

Retrieved current month from datepicker
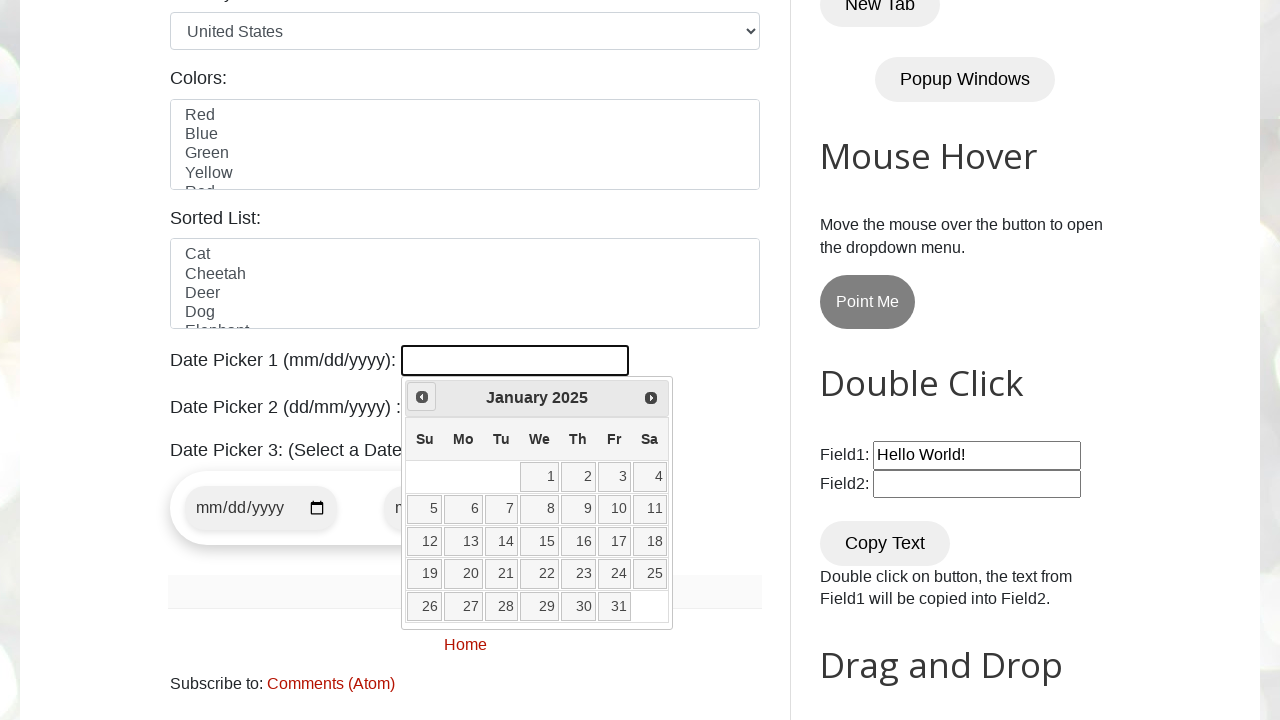

Retrieved current year from datepicker
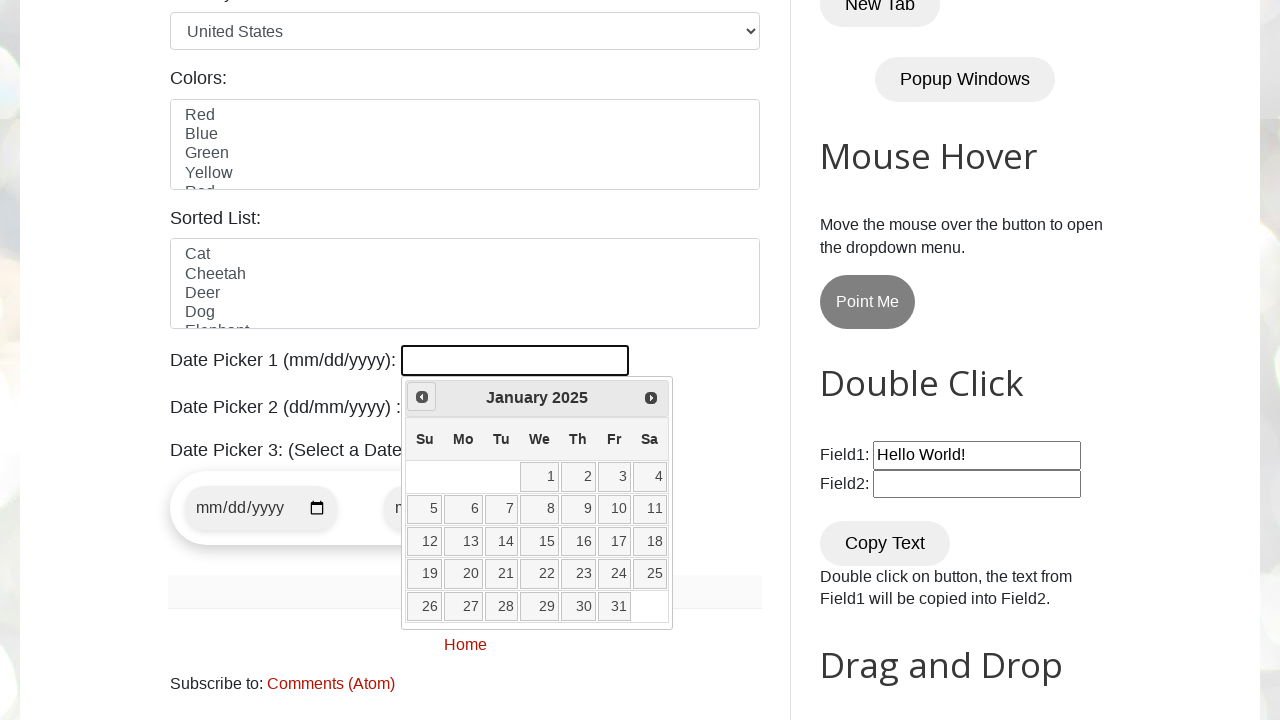

Clicked previous month button (current: January 2025) at (422, 397) on xpath=//span[@class='ui-icon ui-icon-circle-triangle-w']
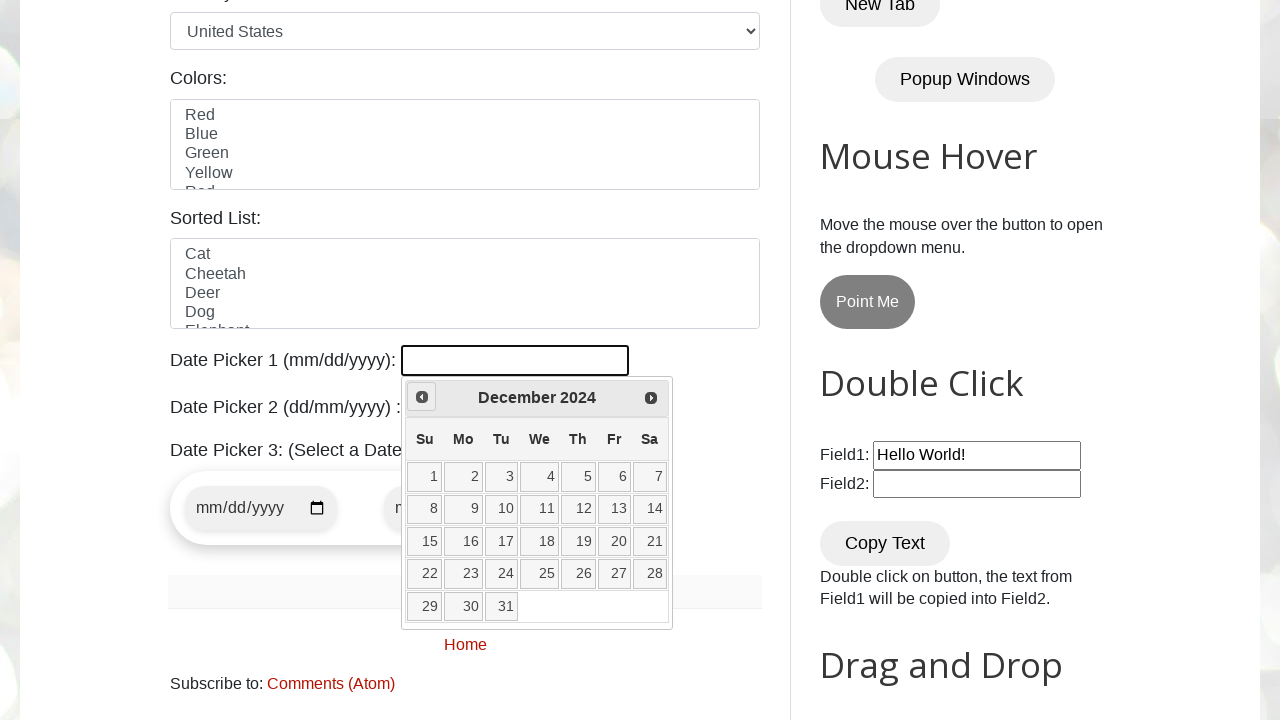

Retrieved current month from datepicker
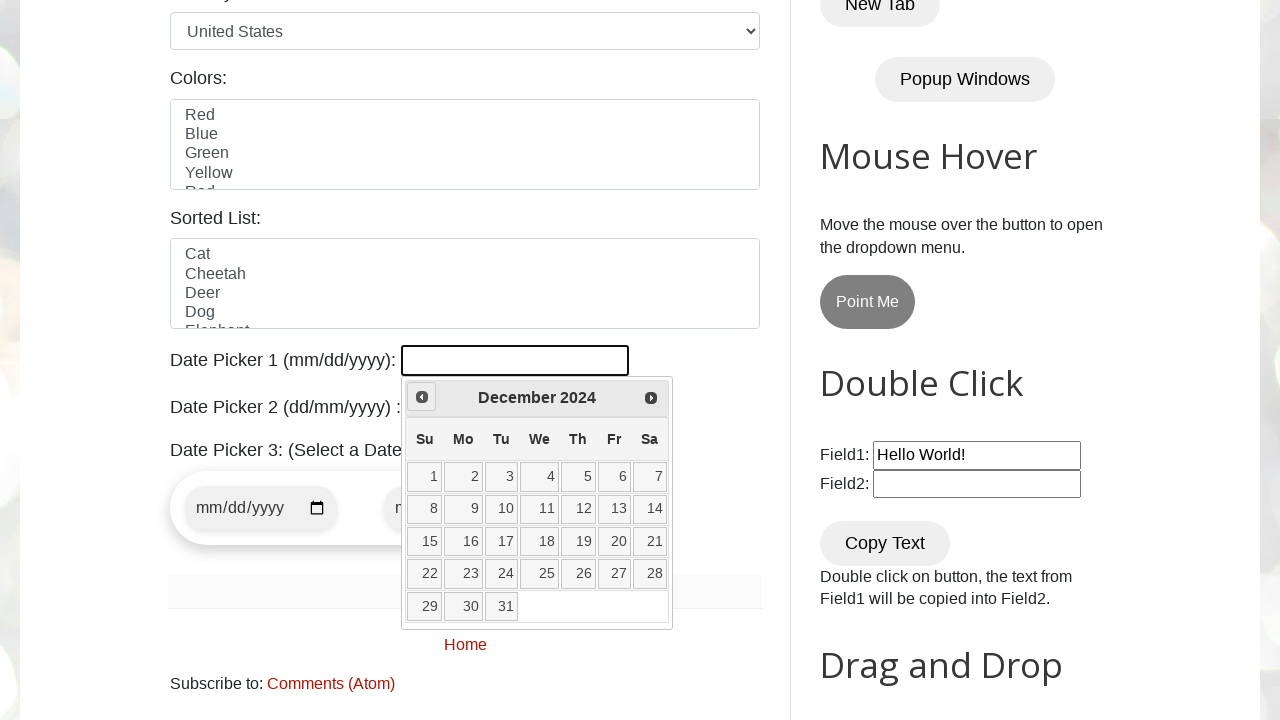

Retrieved current year from datepicker
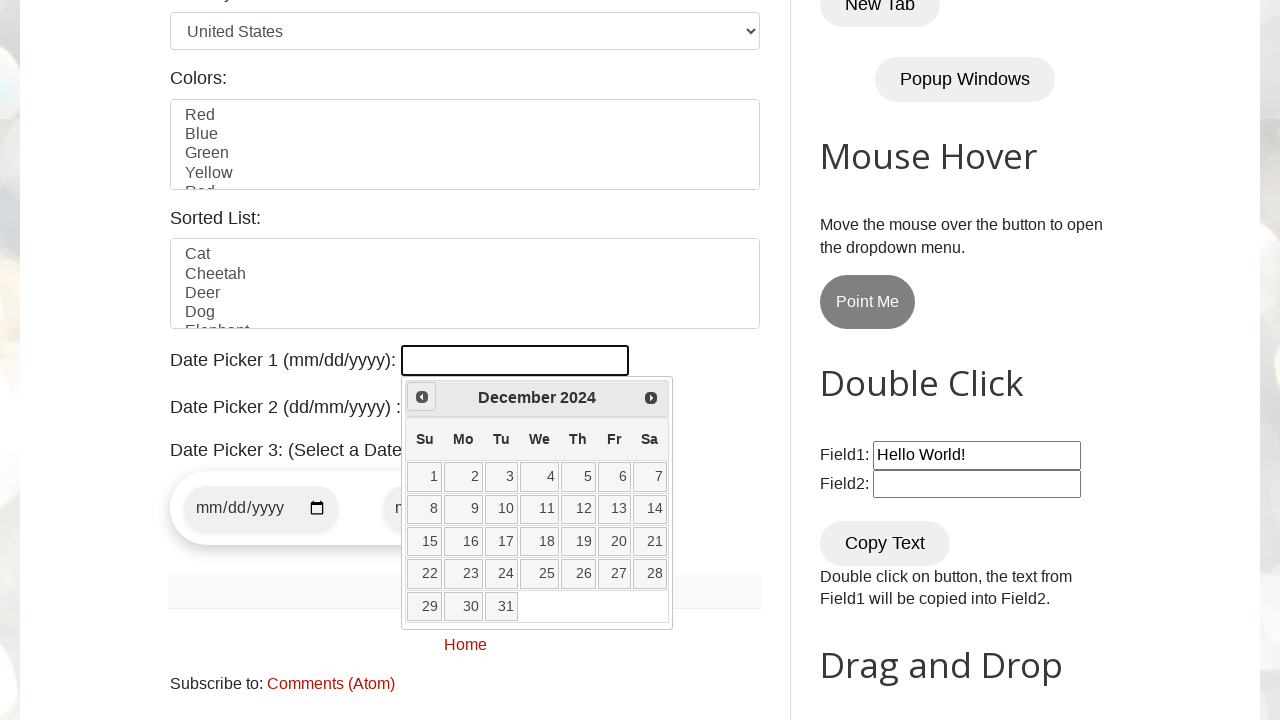

Clicked previous month button (current: December 2024) at (422, 397) on xpath=//span[@class='ui-icon ui-icon-circle-triangle-w']
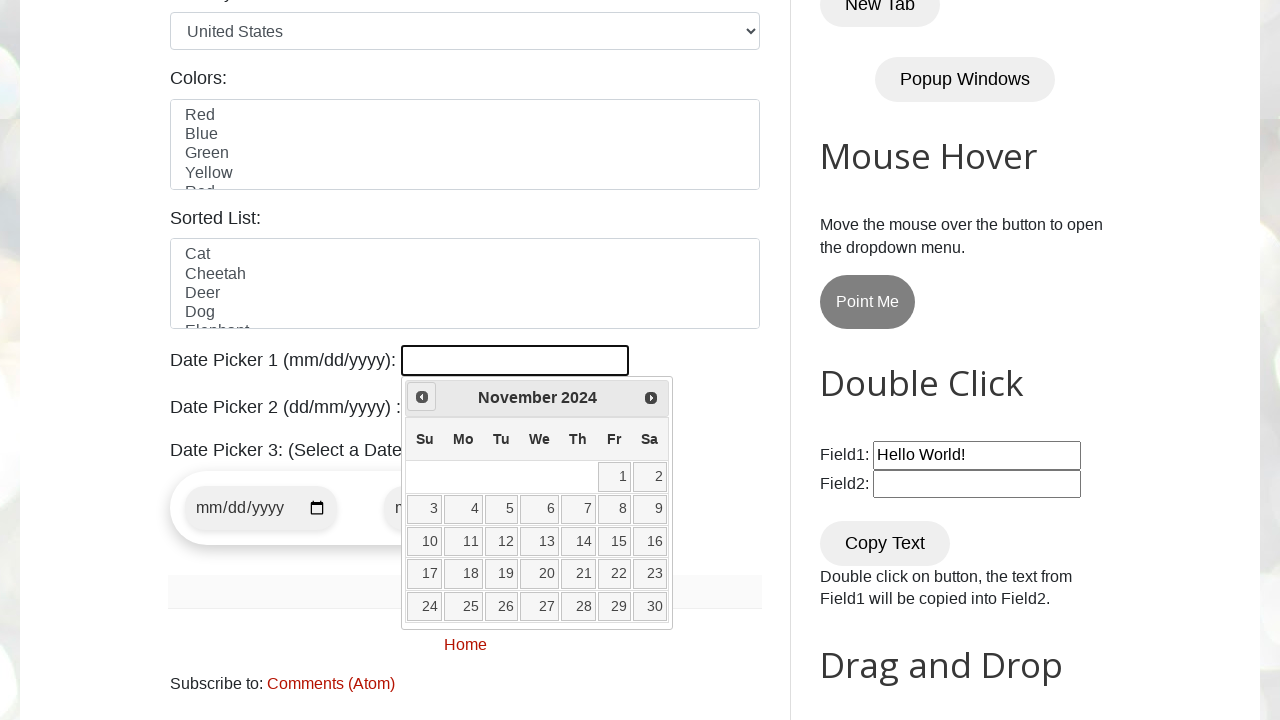

Retrieved current month from datepicker
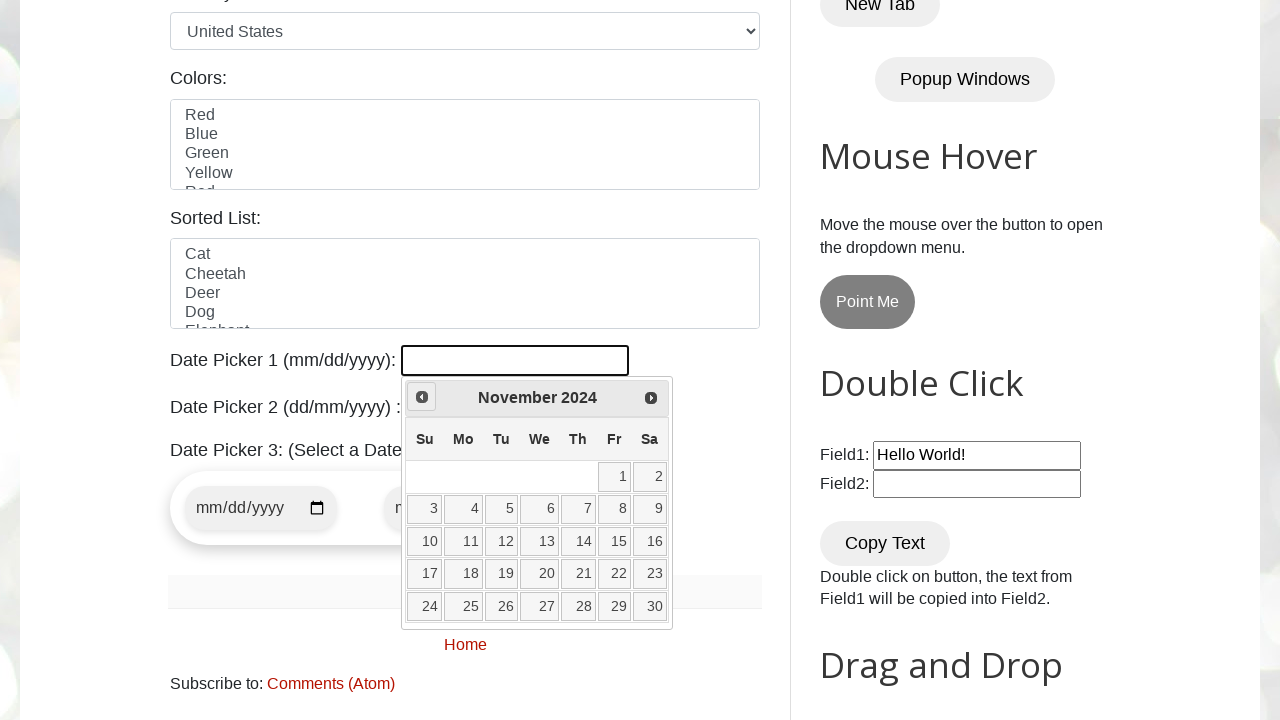

Retrieved current year from datepicker
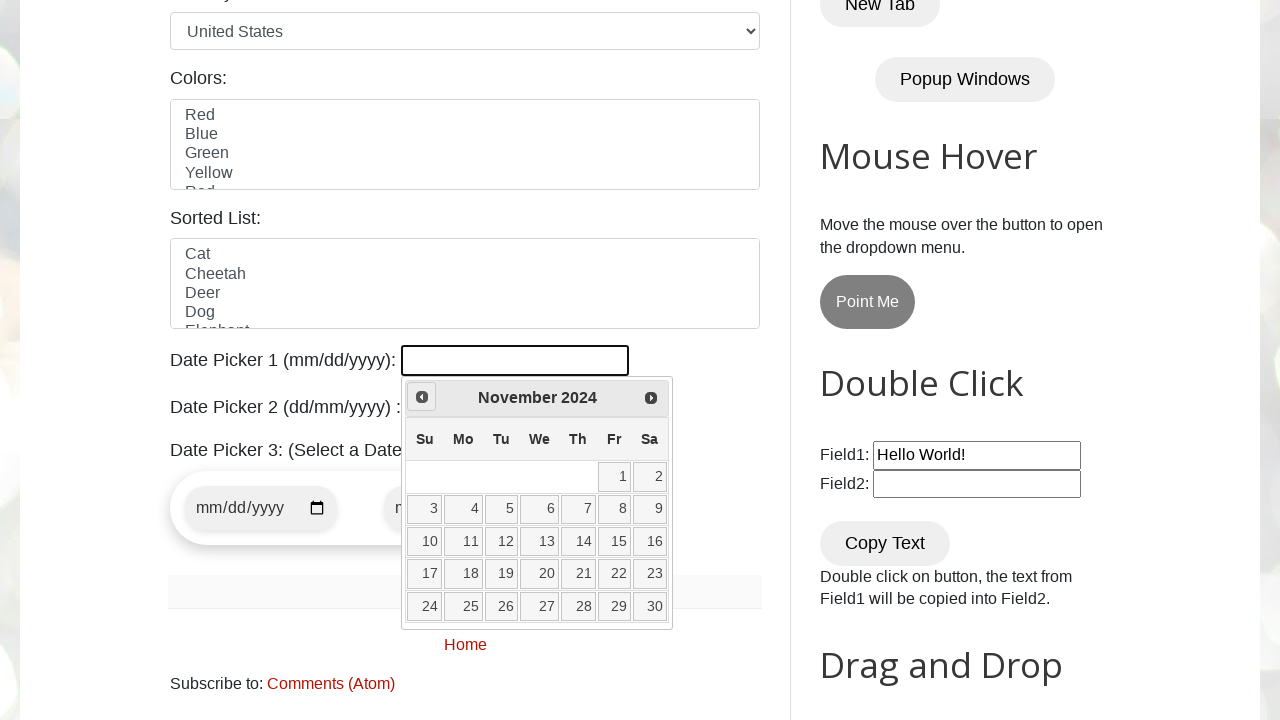

Clicked previous month button (current: November 2024) at (422, 397) on xpath=//span[@class='ui-icon ui-icon-circle-triangle-w']
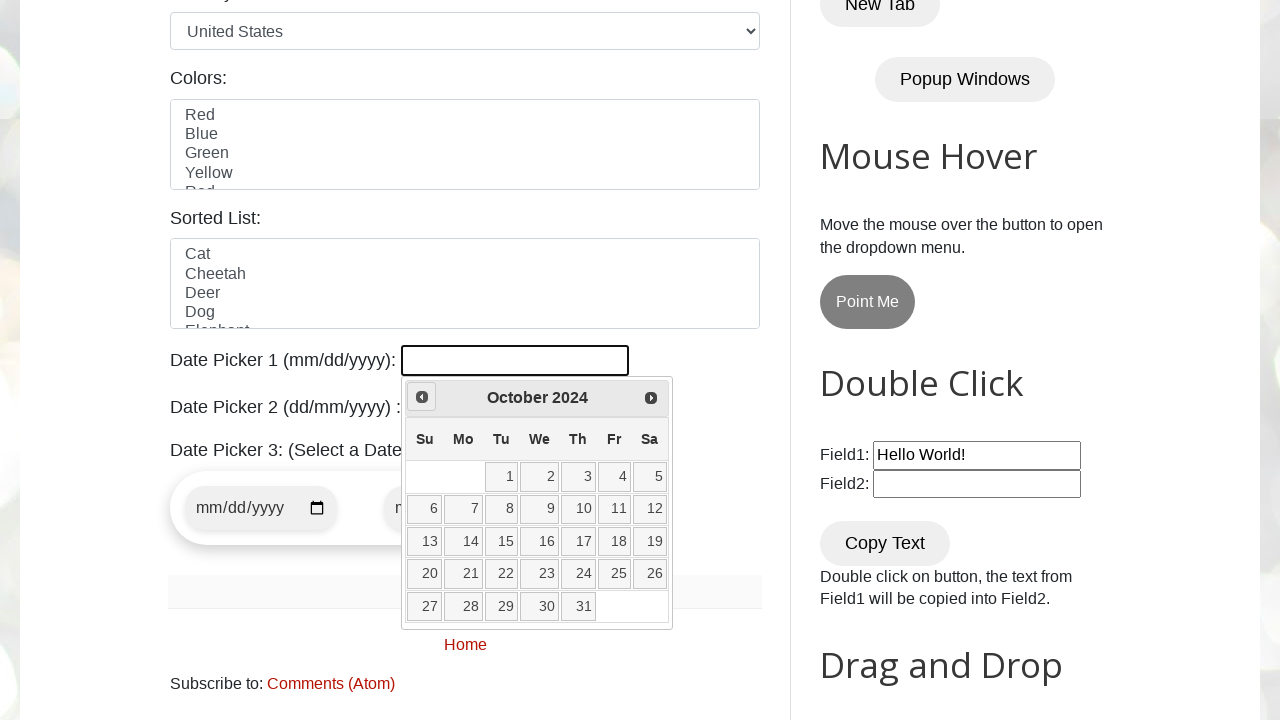

Retrieved current month from datepicker
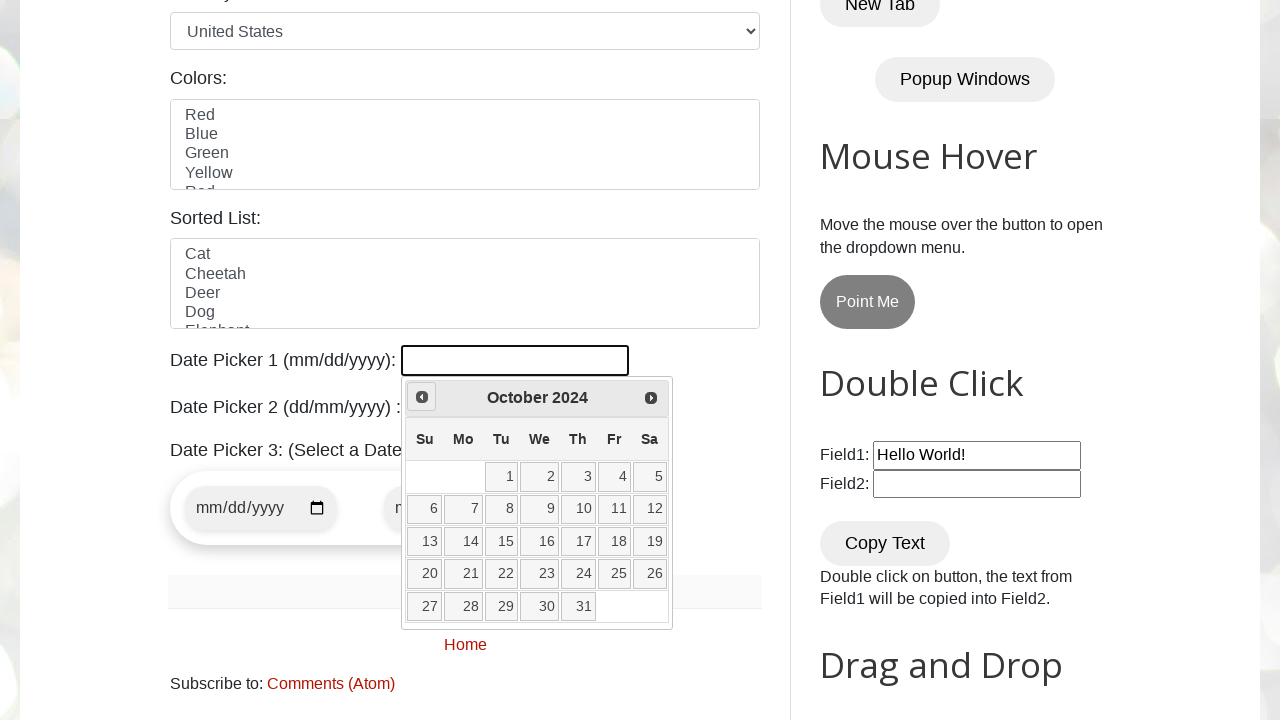

Retrieved current year from datepicker
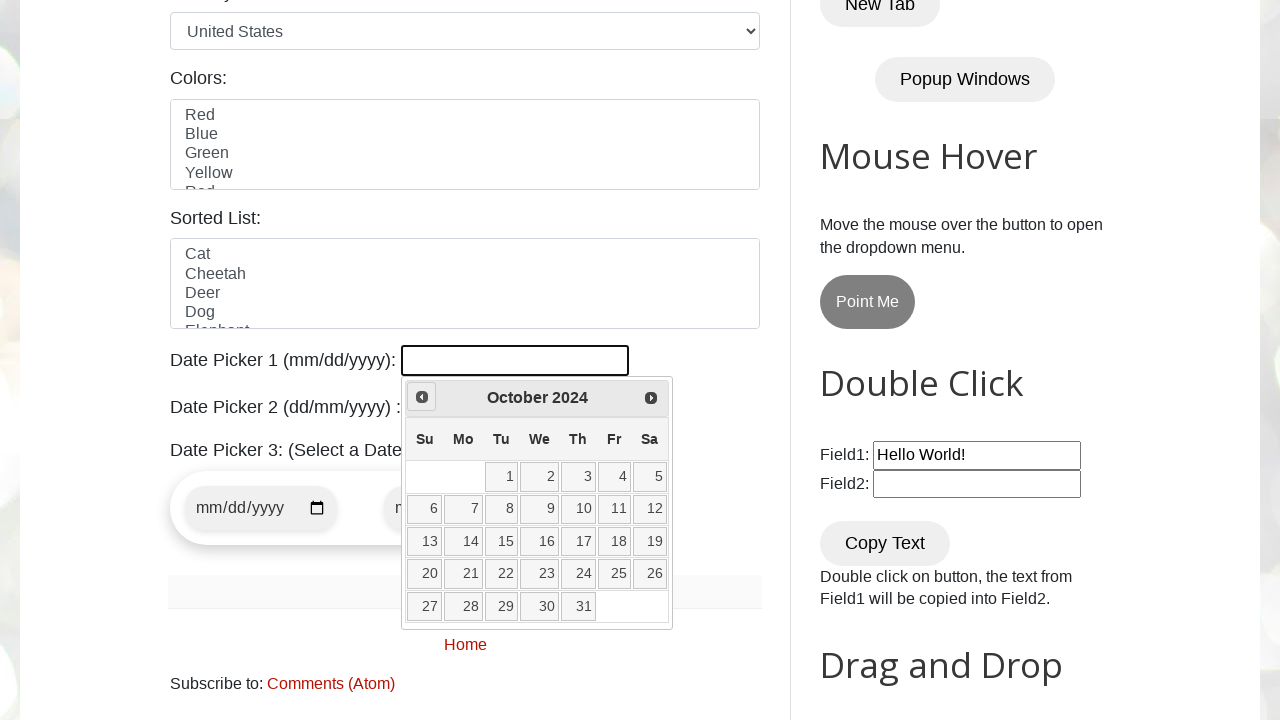

Clicked previous month button (current: October 2024) at (422, 397) on xpath=//span[@class='ui-icon ui-icon-circle-triangle-w']
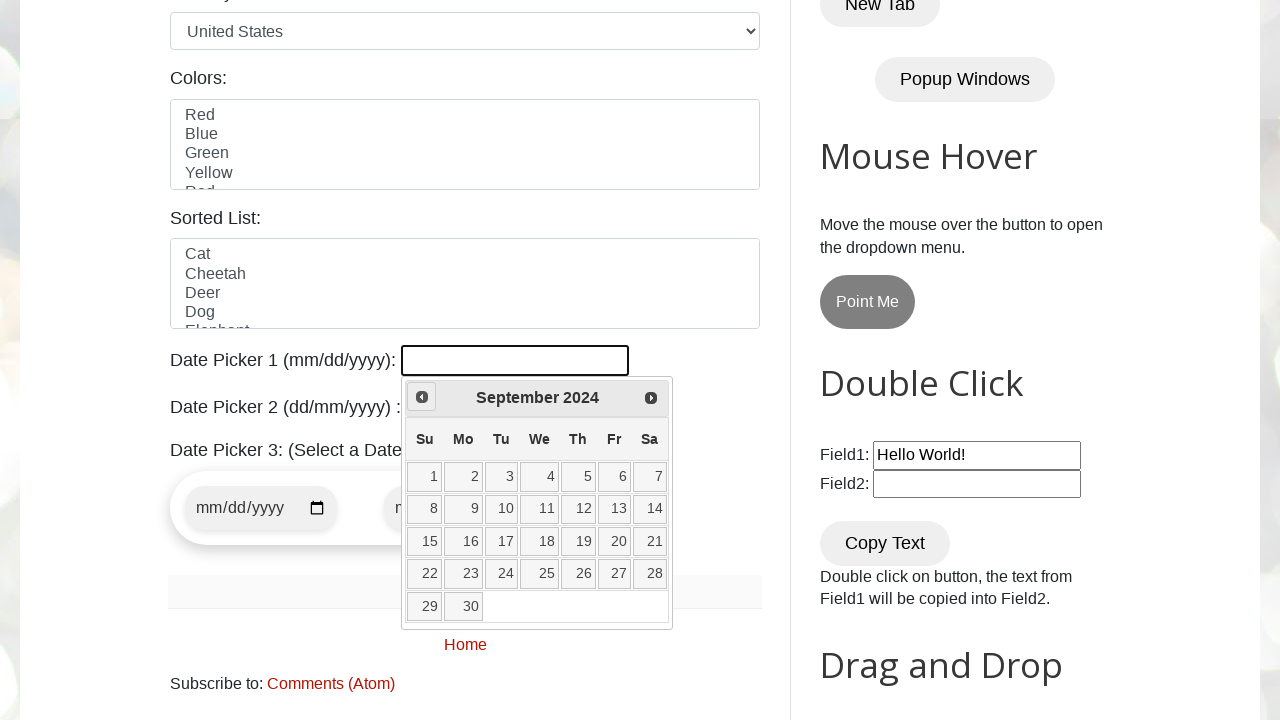

Retrieved current month from datepicker
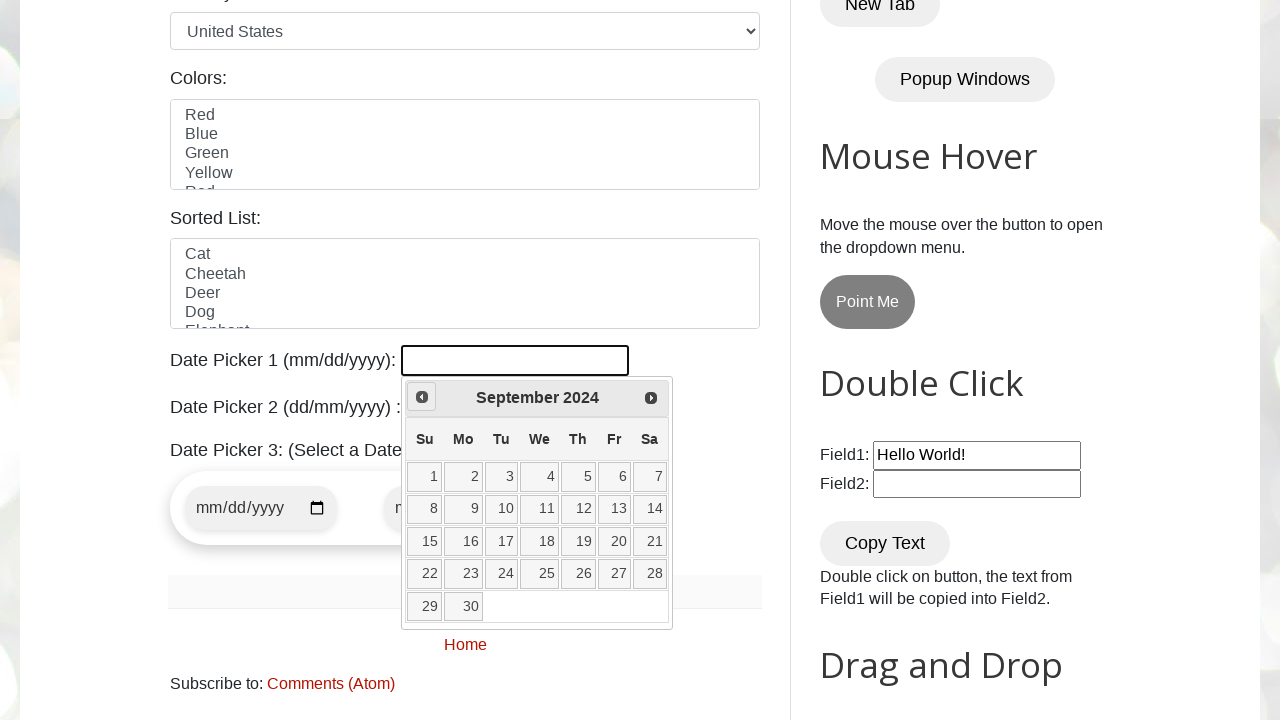

Retrieved current year from datepicker
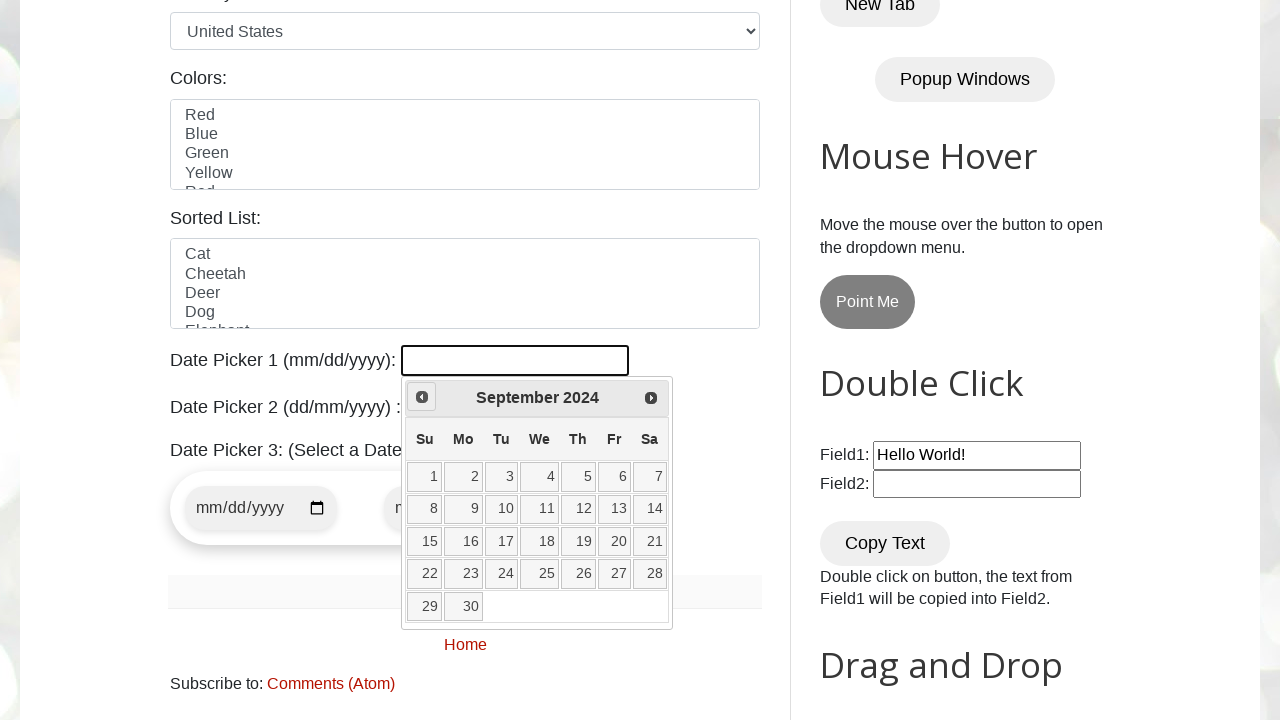

Clicked previous month button (current: September 2024) at (422, 397) on xpath=//span[@class='ui-icon ui-icon-circle-triangle-w']
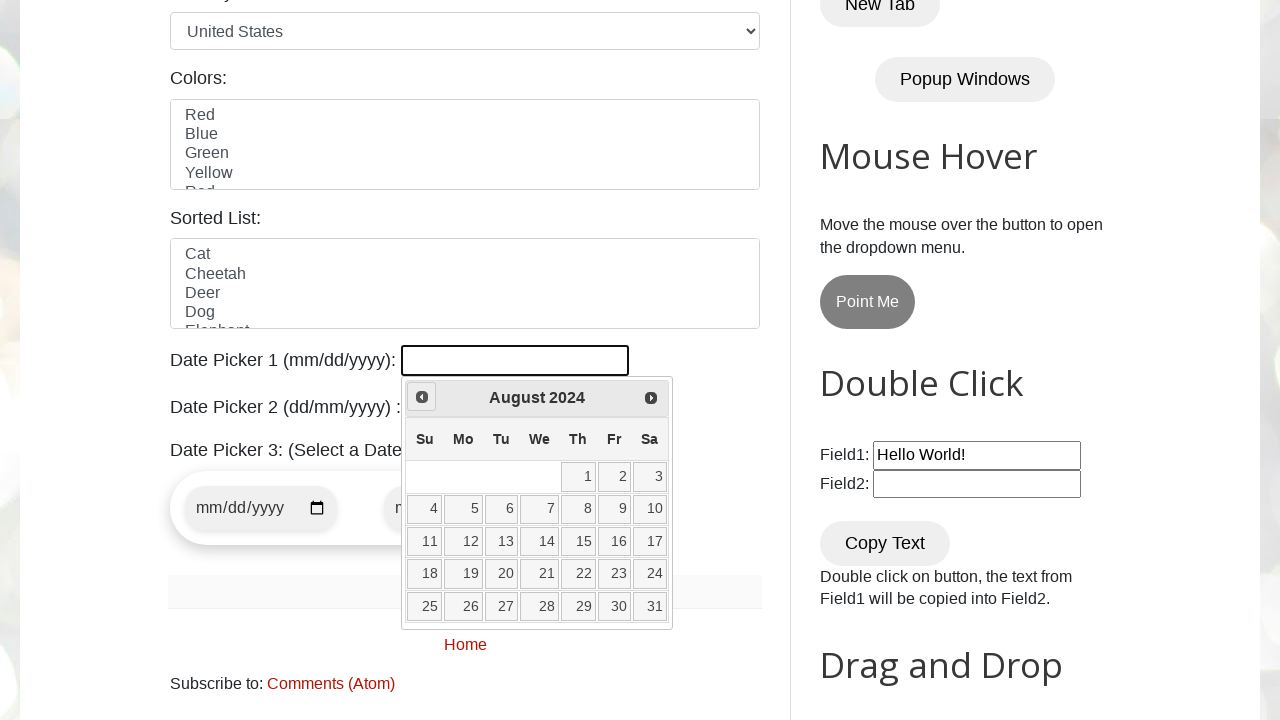

Retrieved current month from datepicker
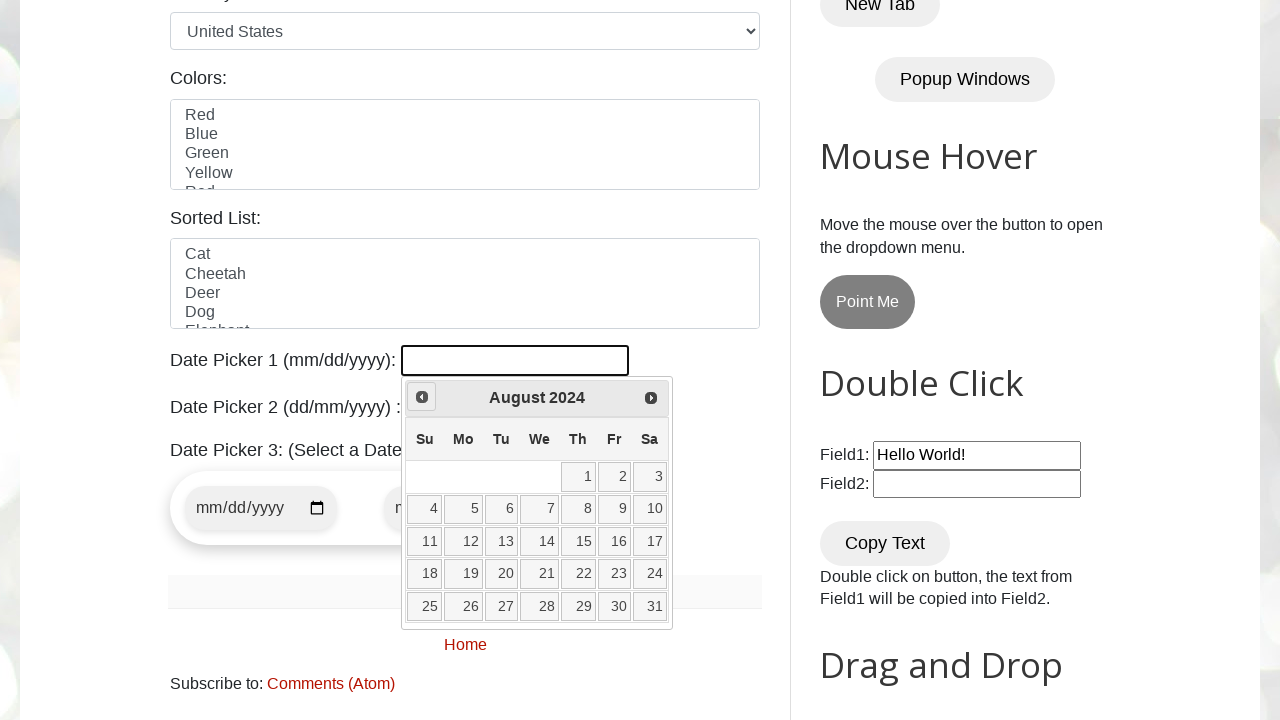

Retrieved current year from datepicker
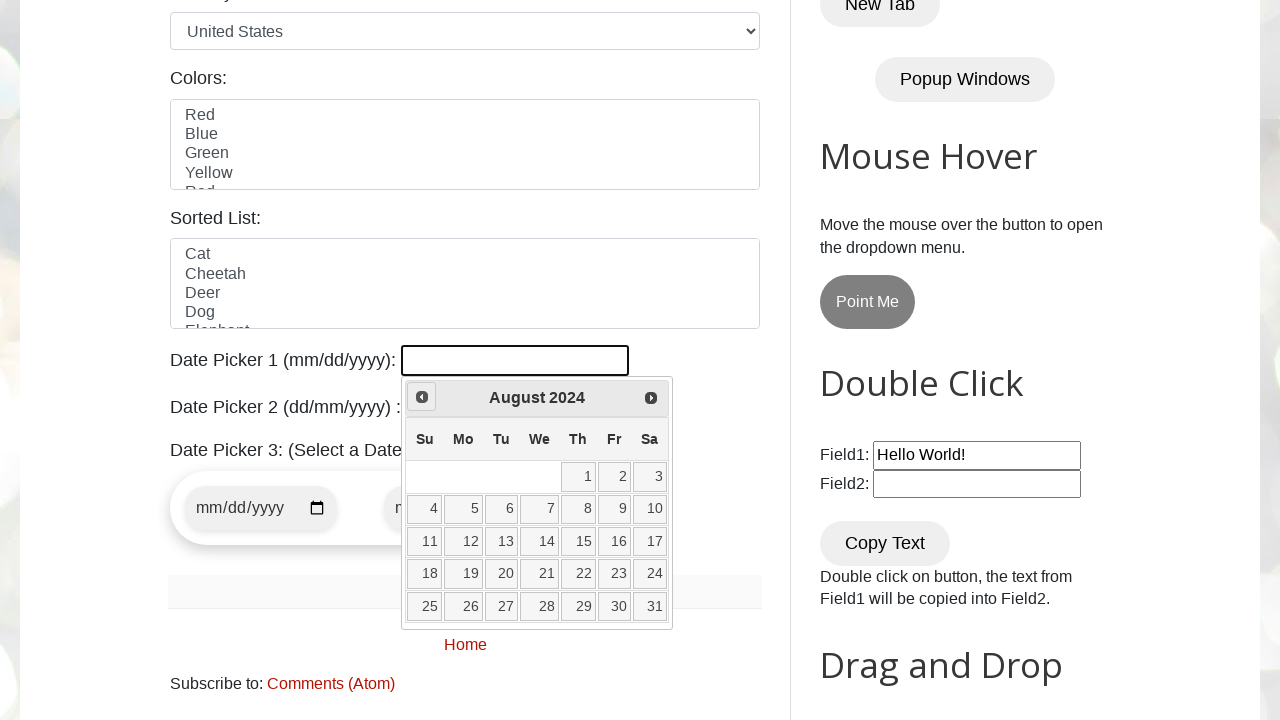

Clicked previous month button (current: August 2024) at (422, 397) on xpath=//span[@class='ui-icon ui-icon-circle-triangle-w']
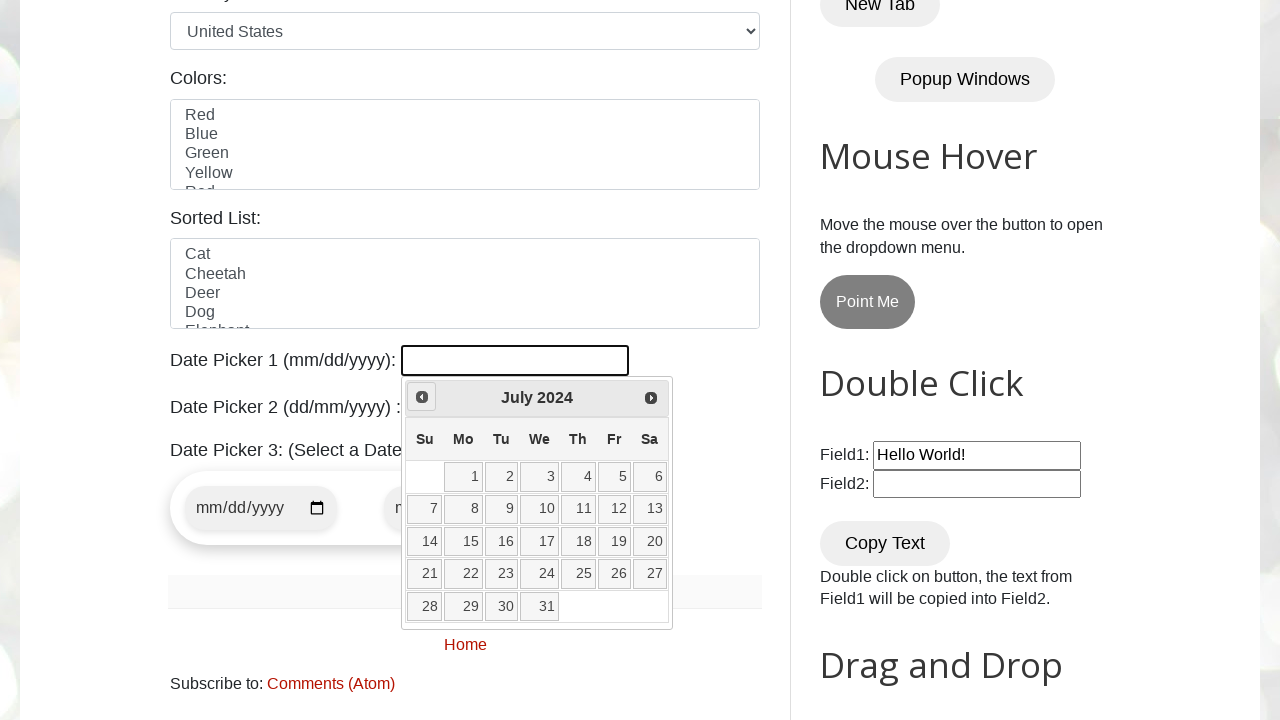

Retrieved current month from datepicker
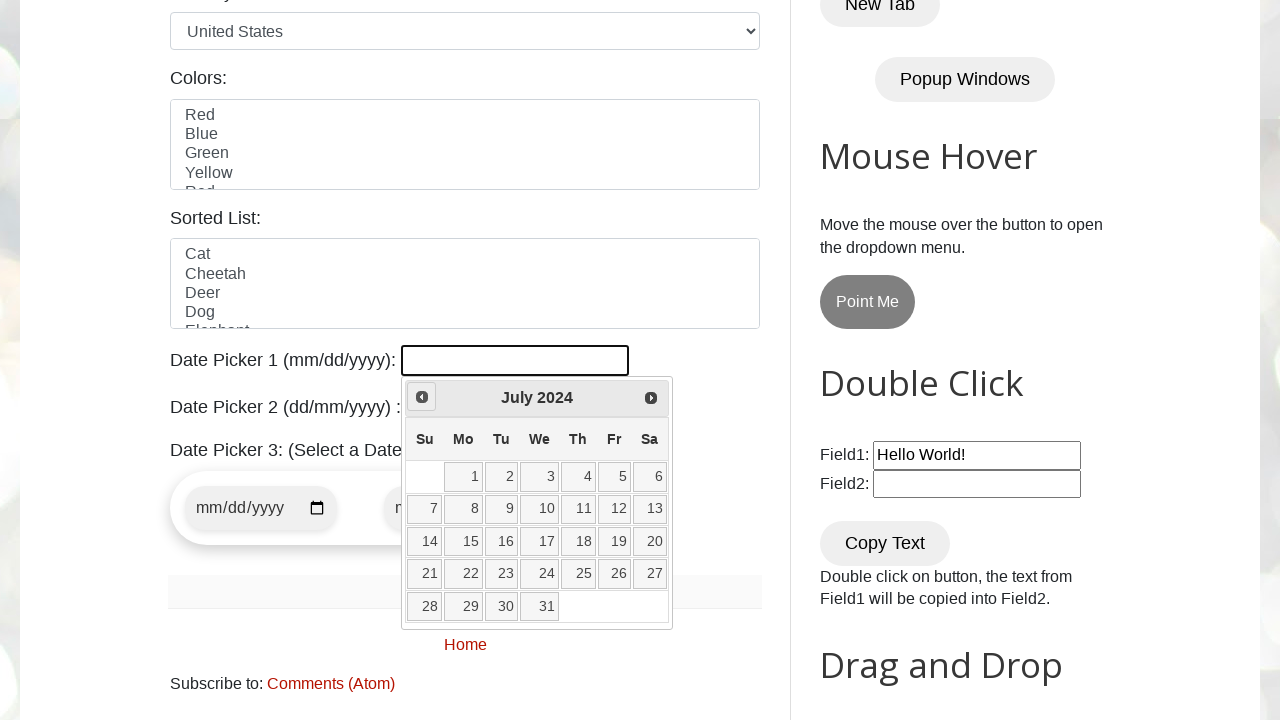

Retrieved current year from datepicker
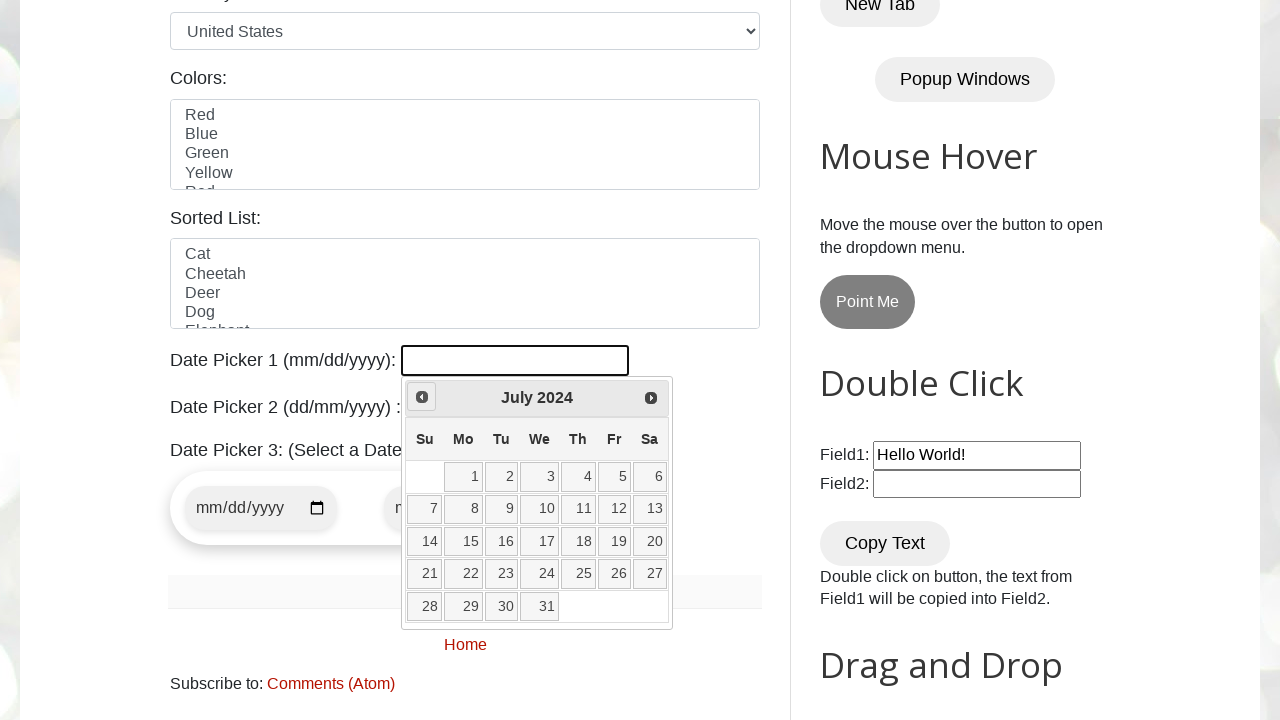

Clicked previous month button (current: July 2024) at (422, 397) on xpath=//span[@class='ui-icon ui-icon-circle-triangle-w']
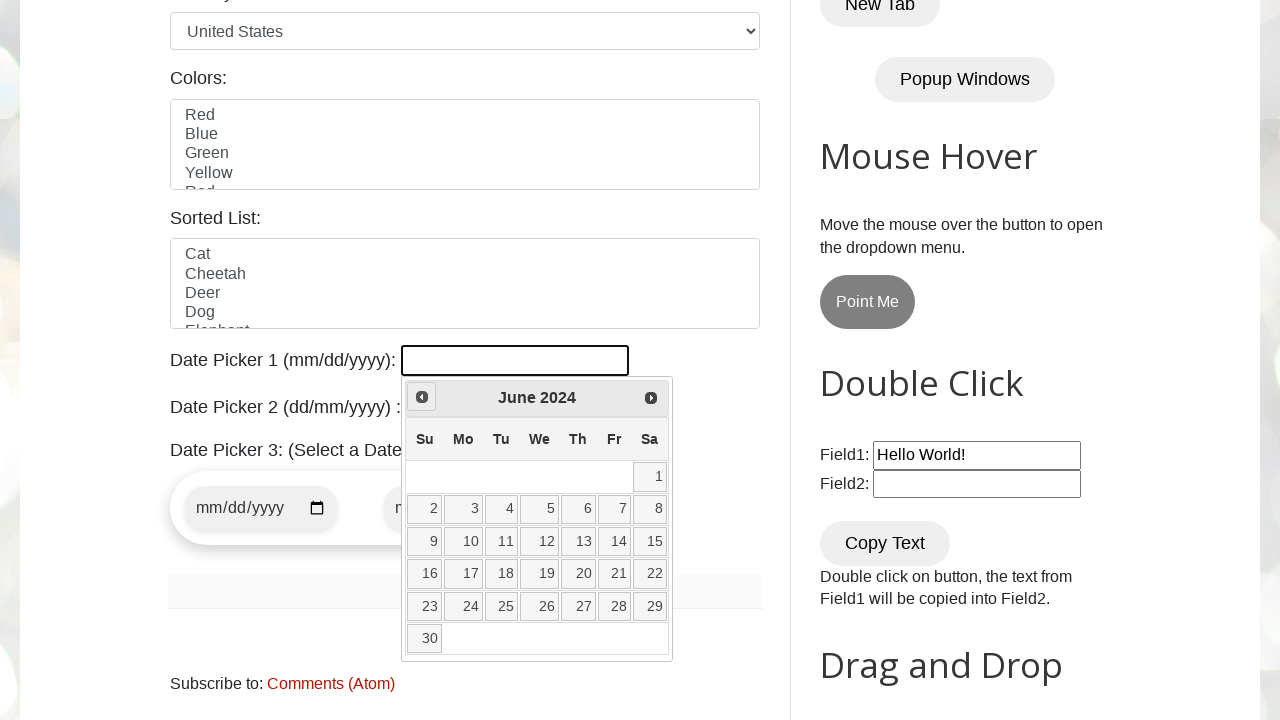

Retrieved current month from datepicker
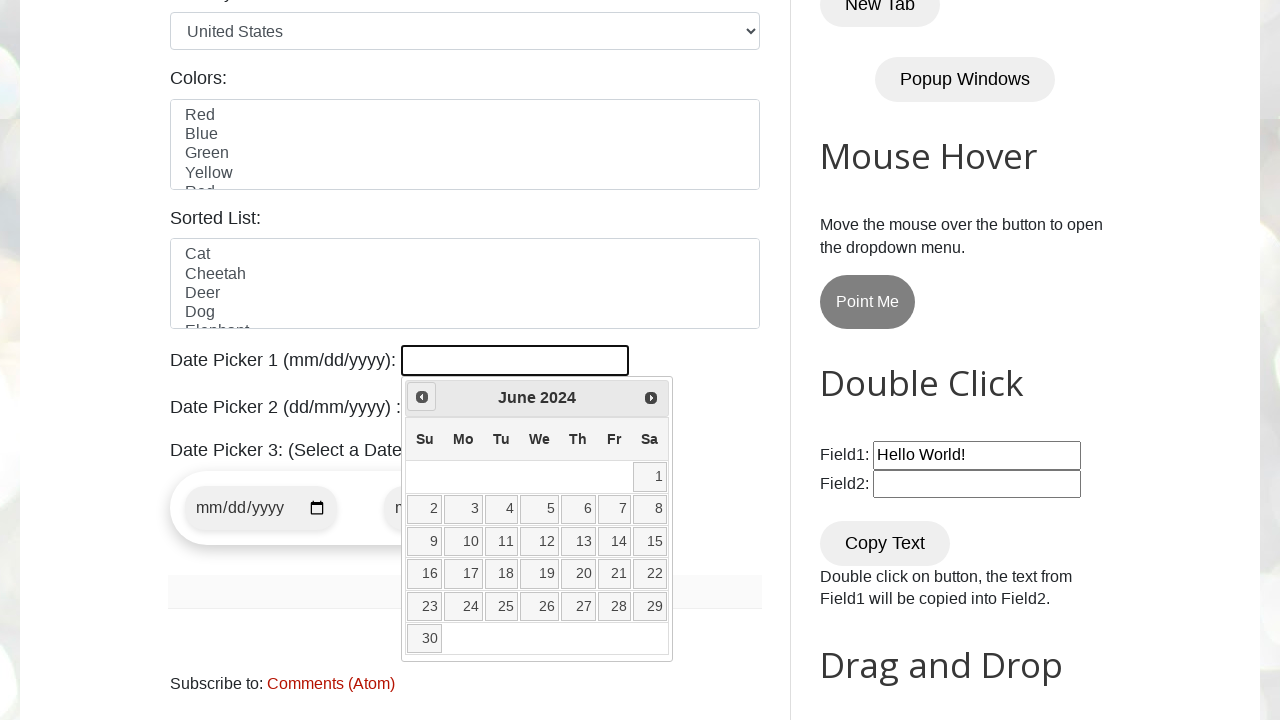

Retrieved current year from datepicker
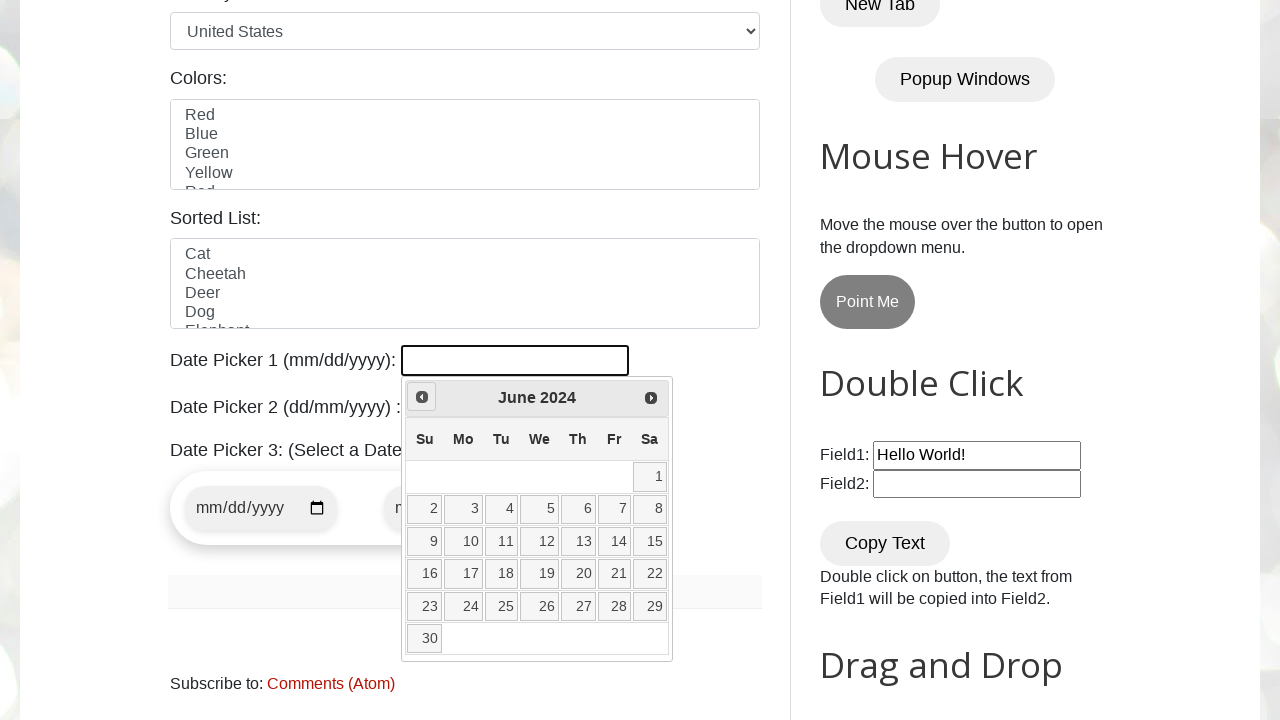

Clicked previous month button (current: June 2024) at (422, 397) on xpath=//span[@class='ui-icon ui-icon-circle-triangle-w']
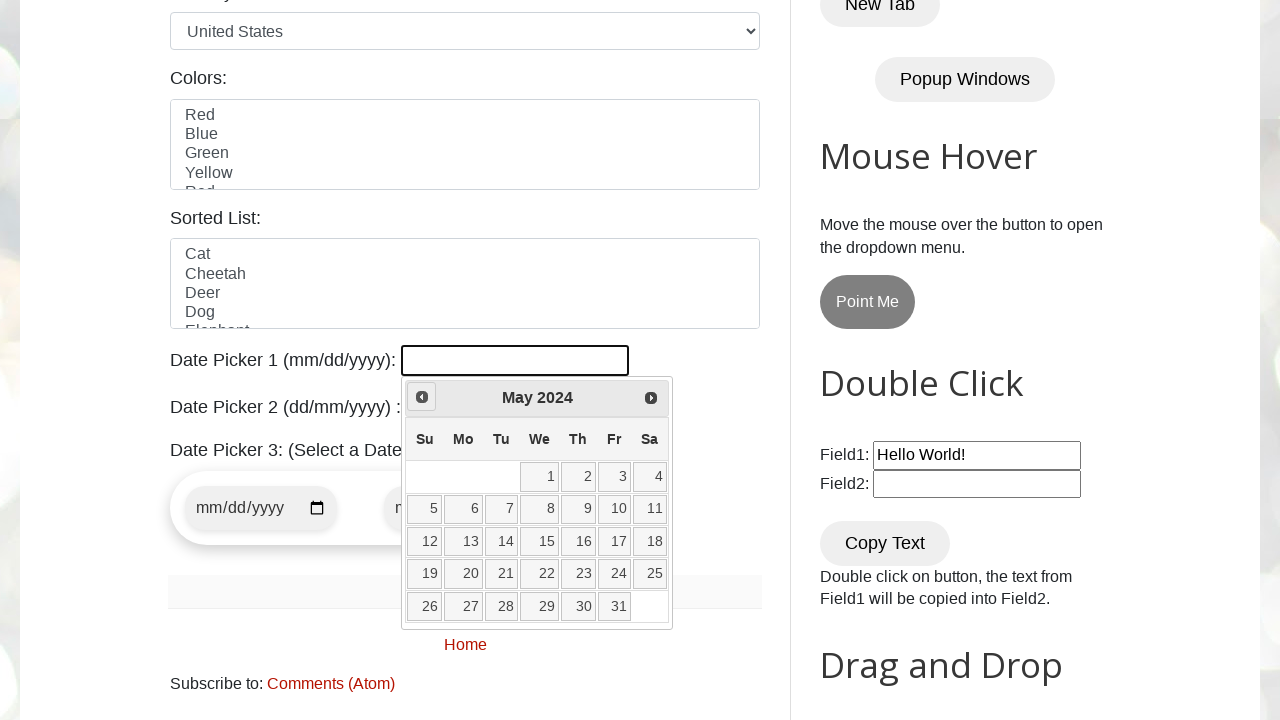

Retrieved current month from datepicker
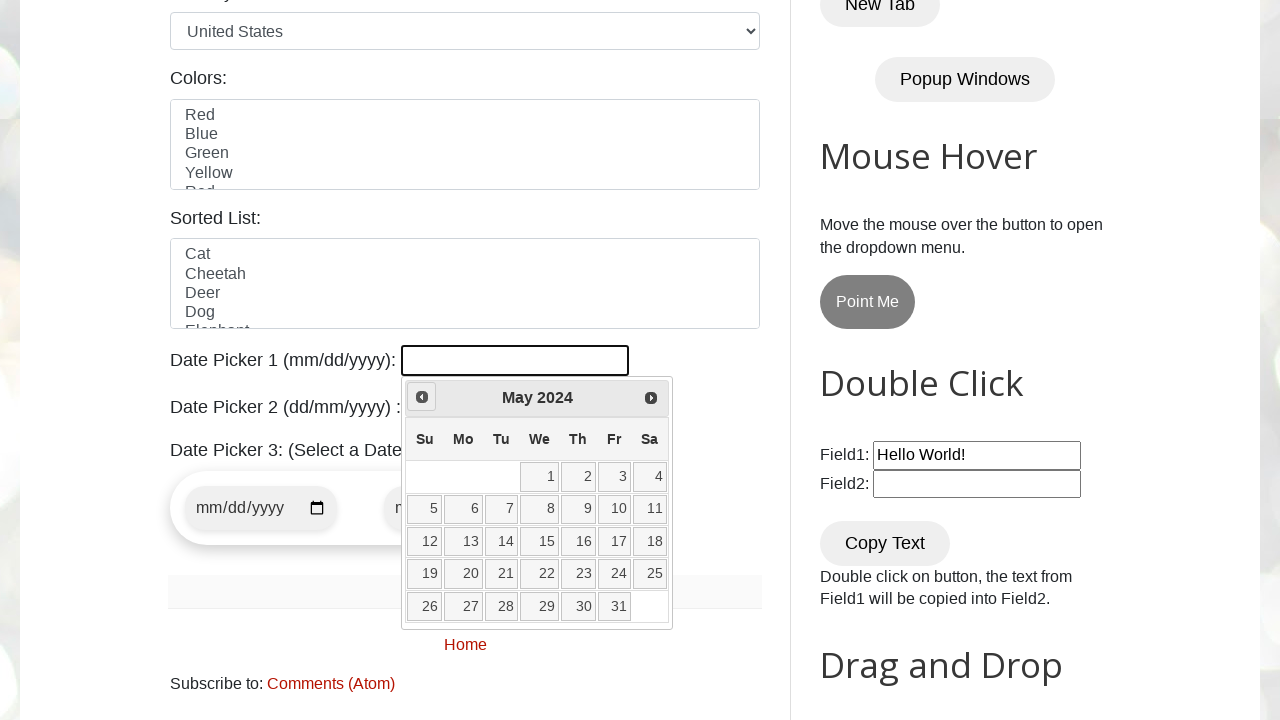

Retrieved current year from datepicker
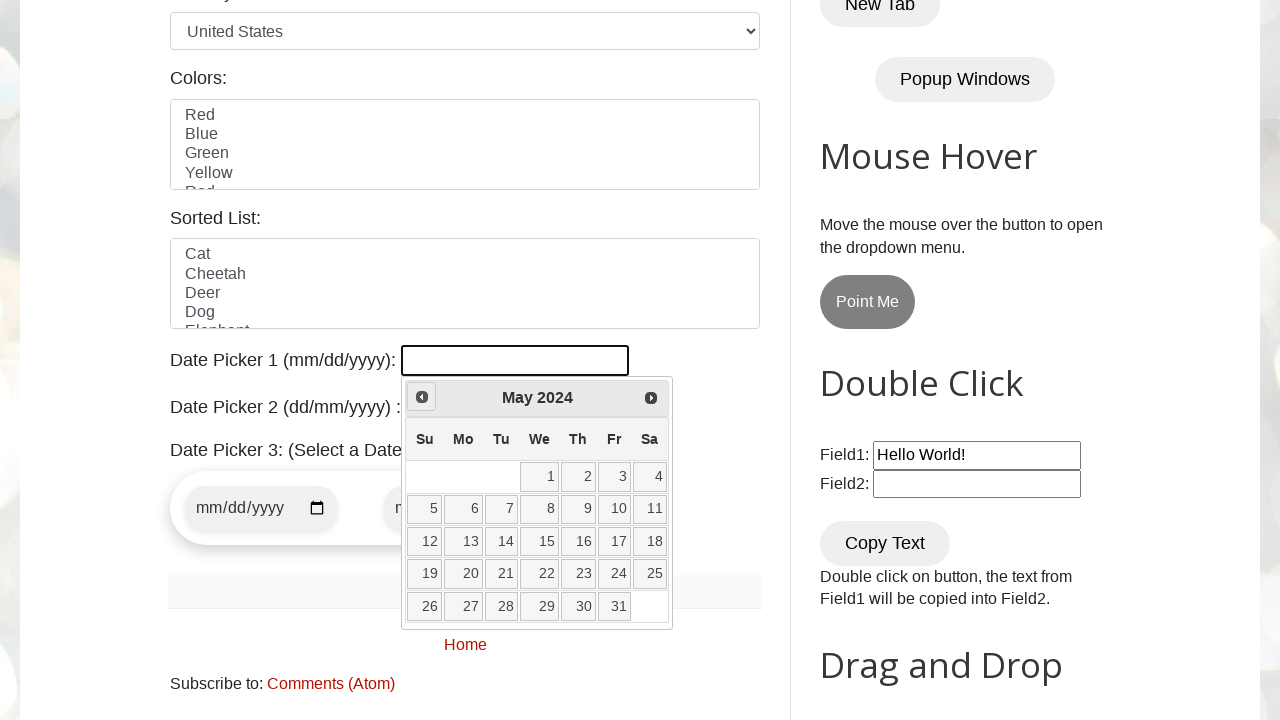

Clicked previous month button (current: May 2024) at (422, 397) on xpath=//span[@class='ui-icon ui-icon-circle-triangle-w']
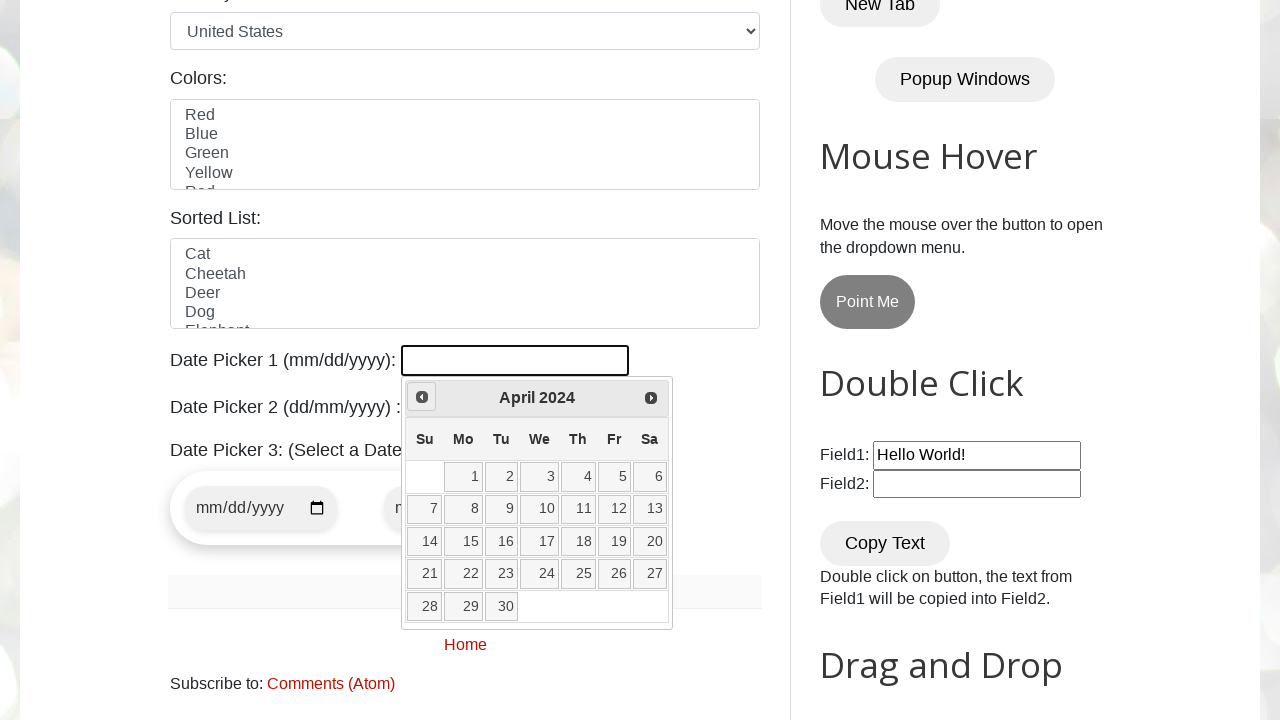

Retrieved current month from datepicker
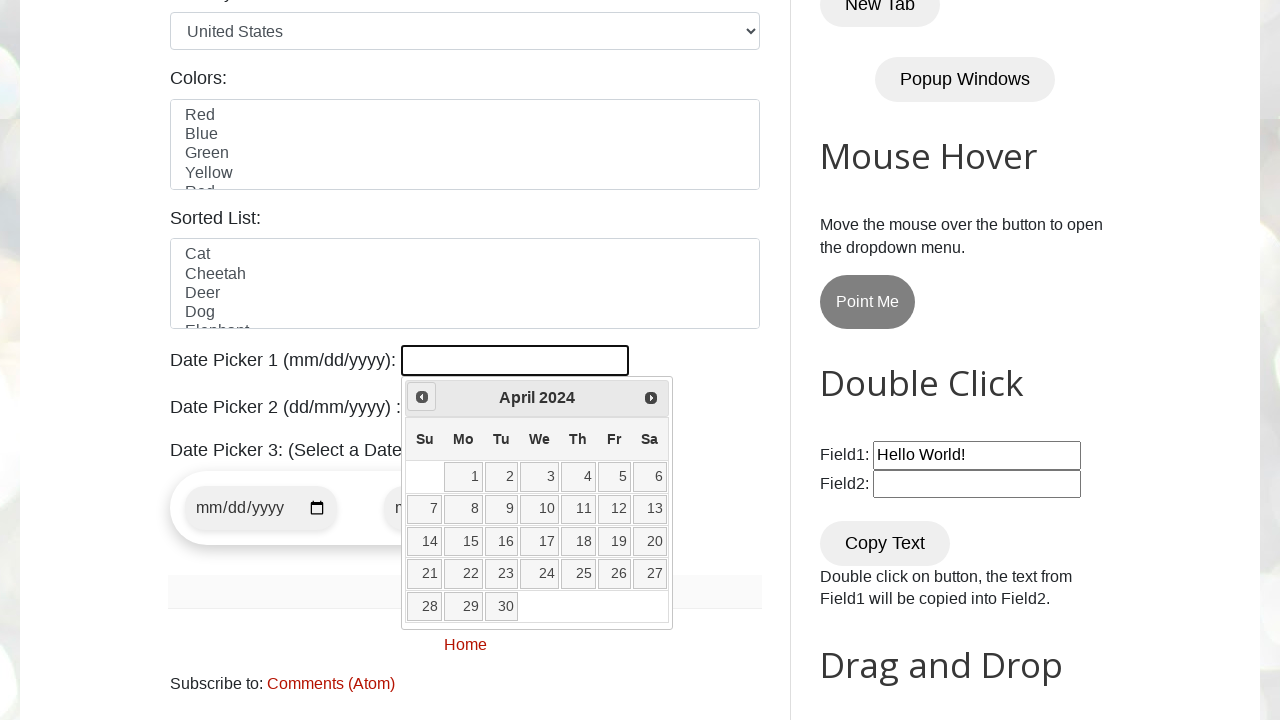

Retrieved current year from datepicker
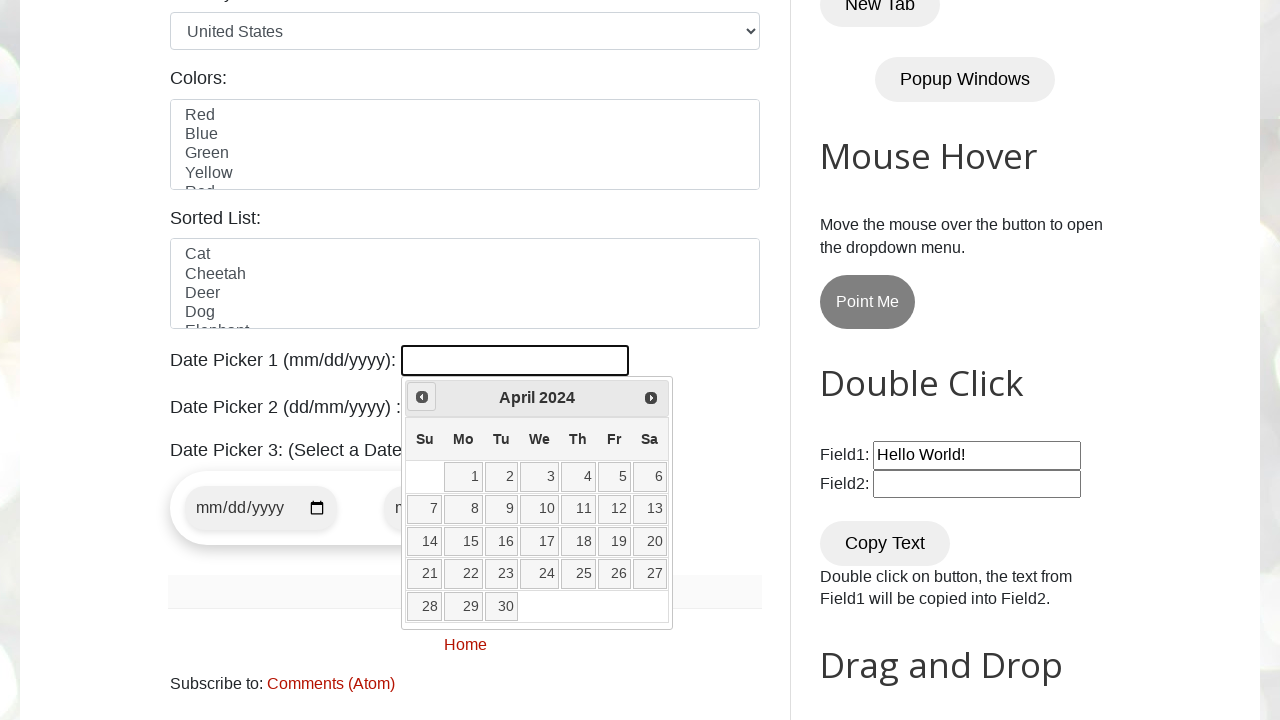

Clicked previous month button (current: April 2024) at (422, 397) on xpath=//span[@class='ui-icon ui-icon-circle-triangle-w']
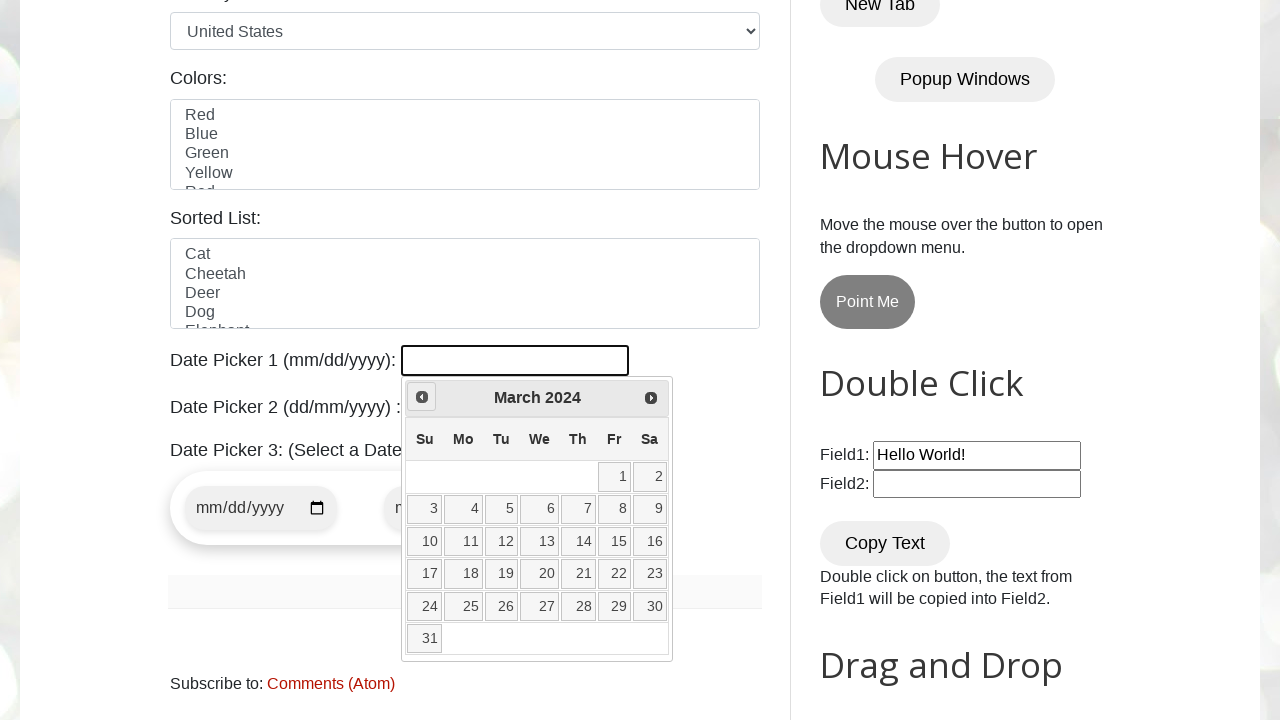

Retrieved current month from datepicker
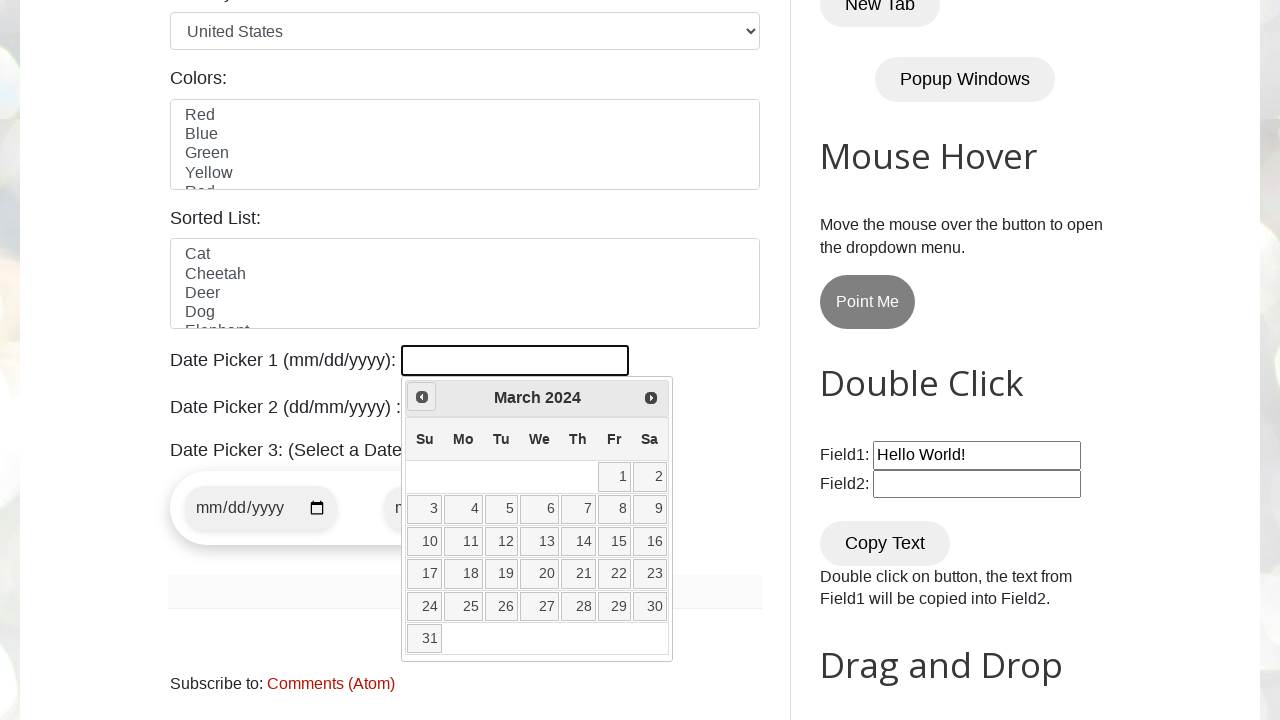

Retrieved current year from datepicker
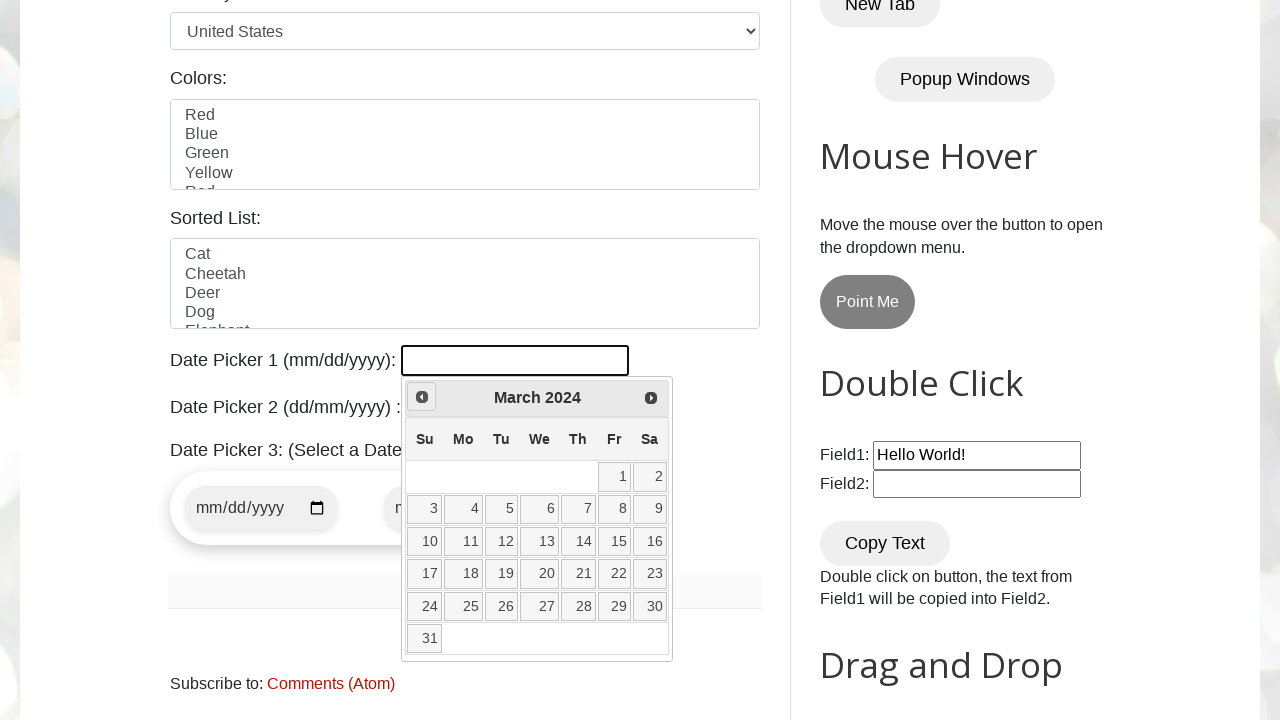

Clicked previous month button (current: March 2024) at (422, 397) on xpath=//span[@class='ui-icon ui-icon-circle-triangle-w']
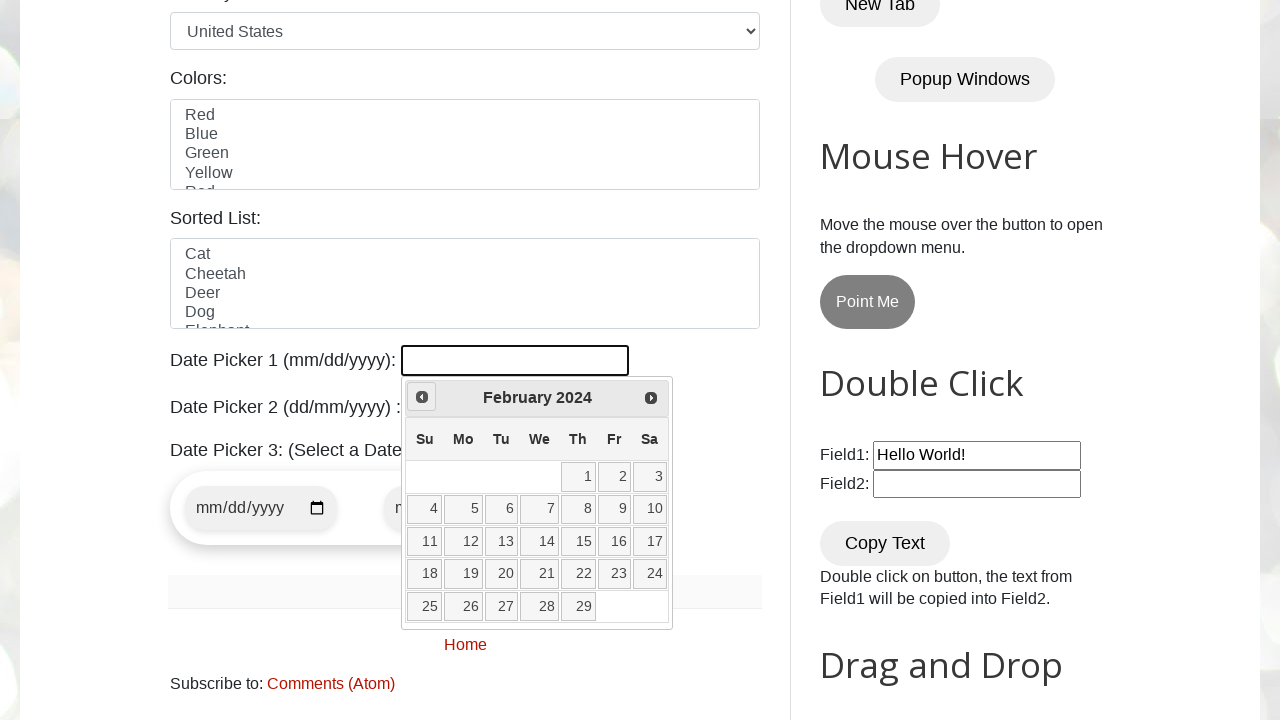

Retrieved current month from datepicker
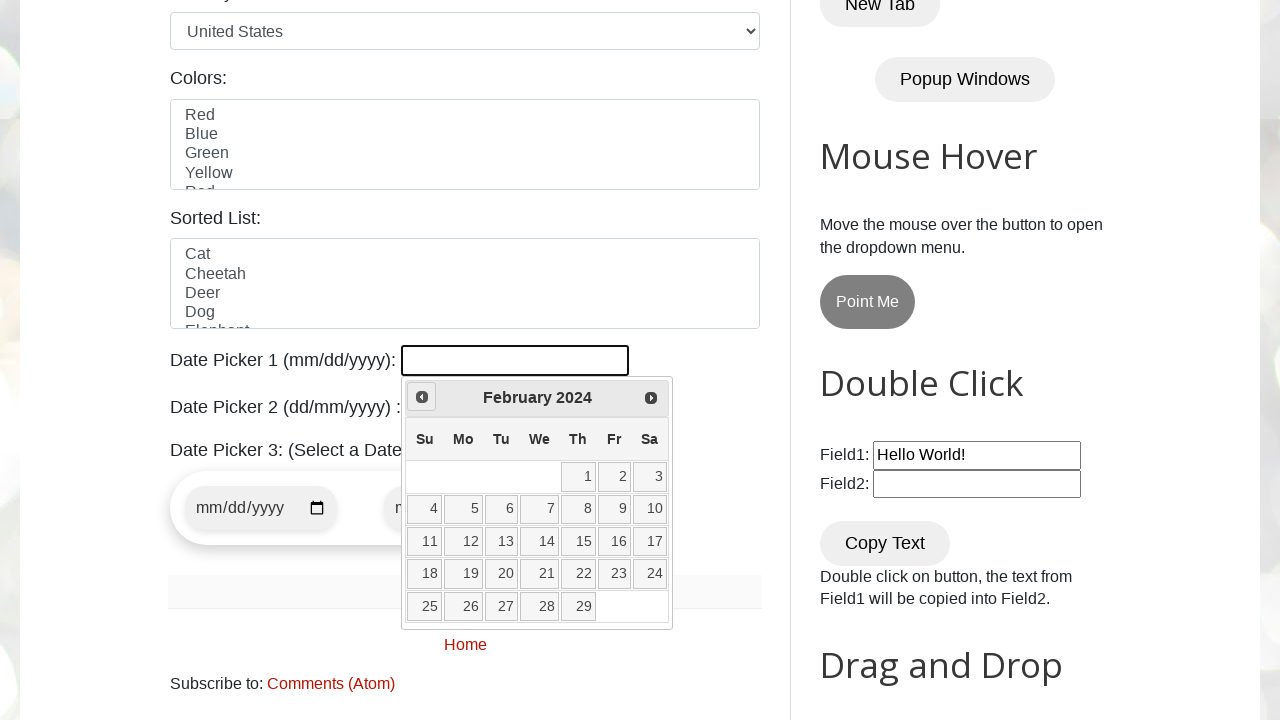

Retrieved current year from datepicker
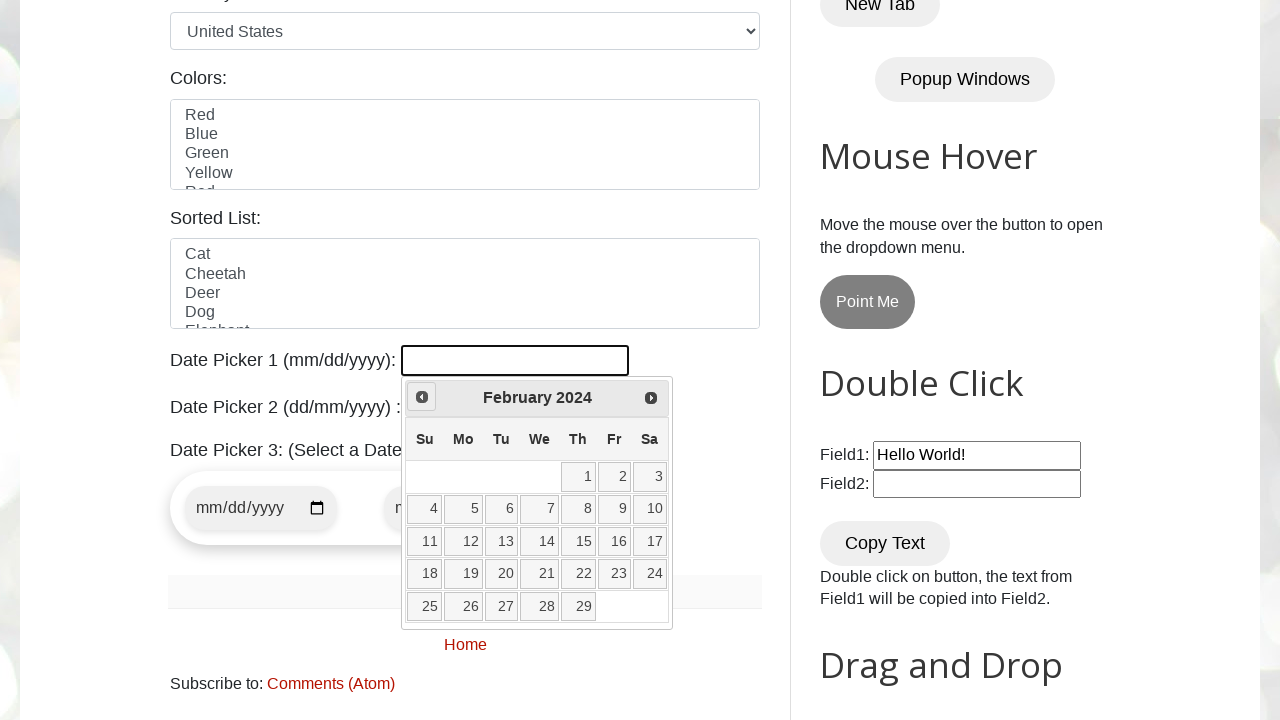

Clicked previous month button (current: February 2024) at (422, 397) on xpath=//span[@class='ui-icon ui-icon-circle-triangle-w']
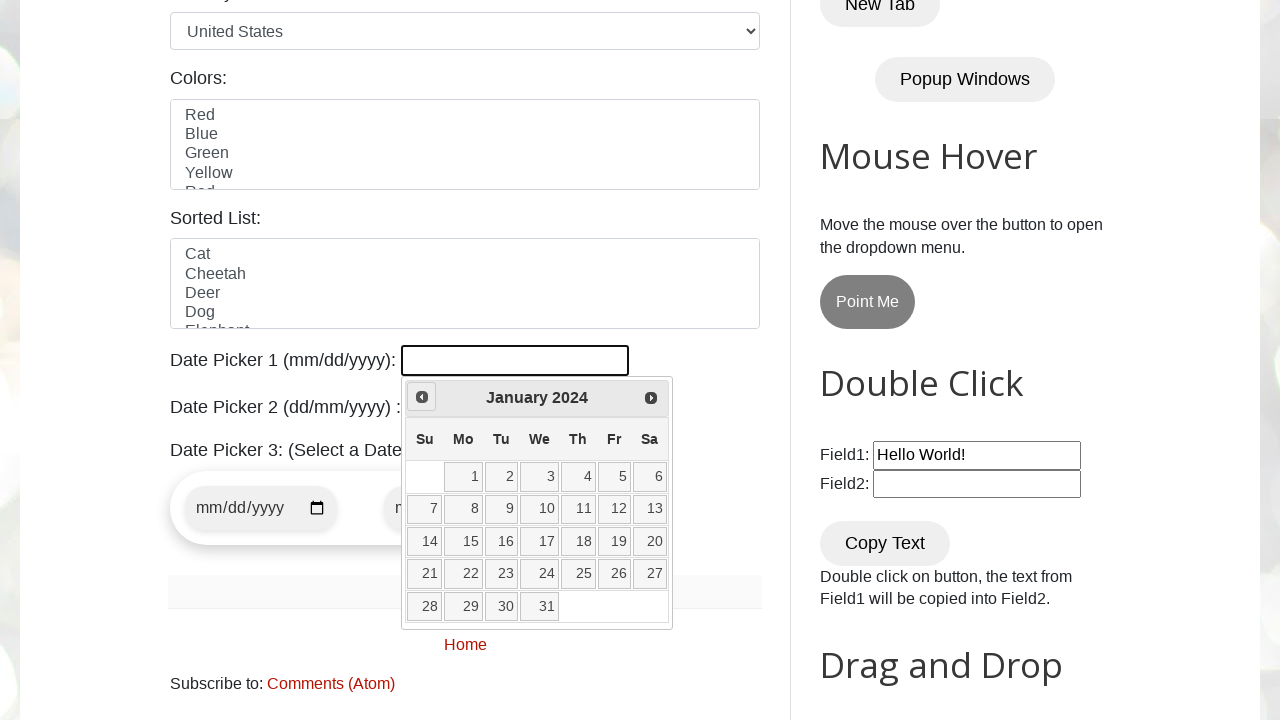

Retrieved current month from datepicker
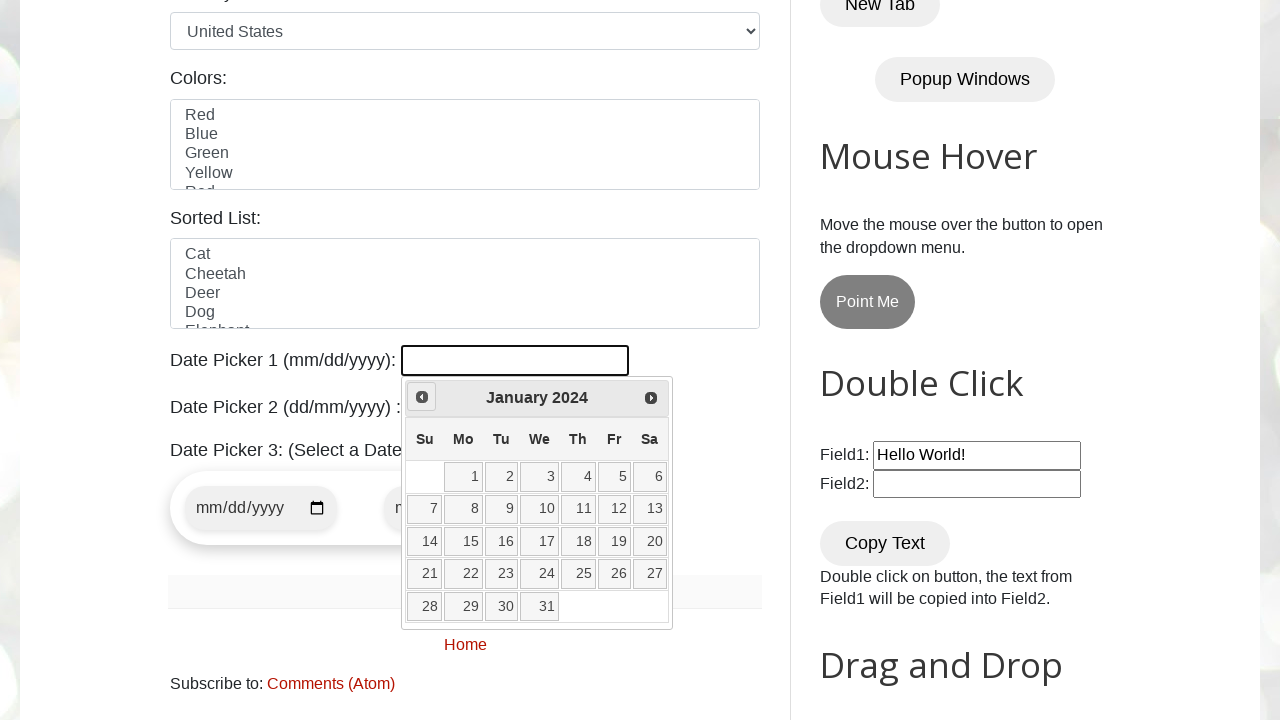

Retrieved current year from datepicker
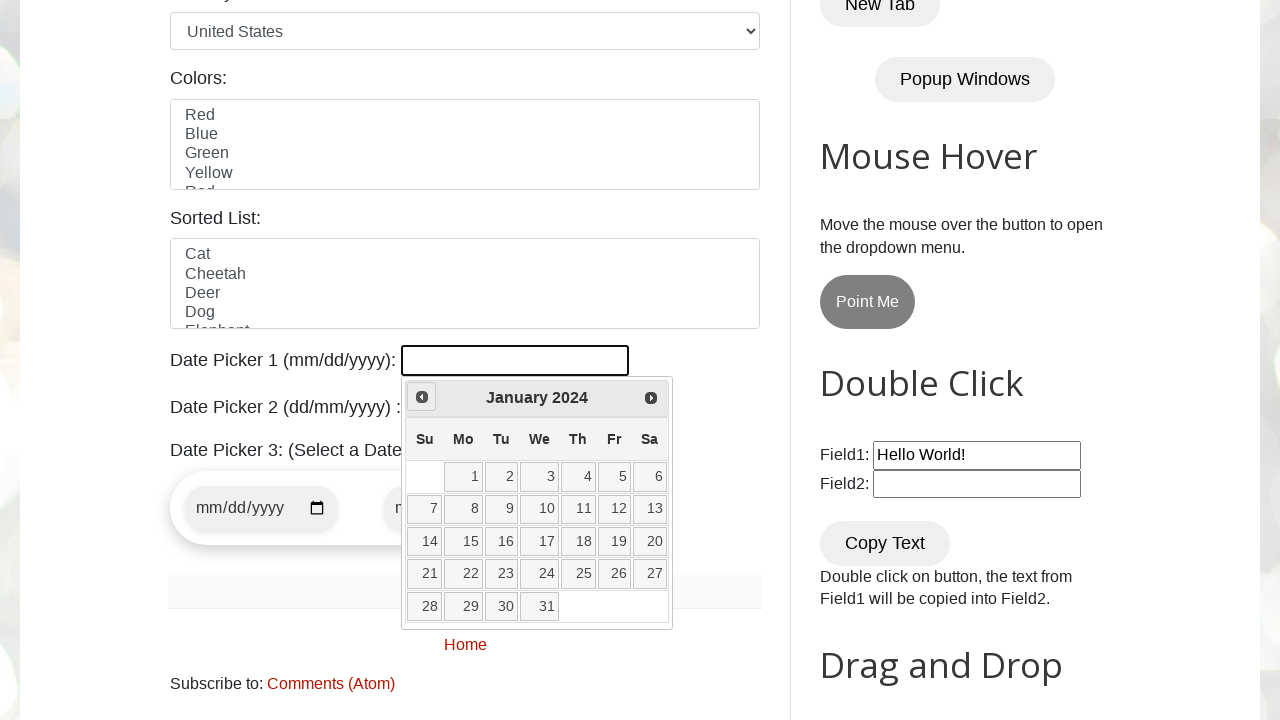

Clicked previous month button (current: January 2024) at (422, 397) on xpath=//span[@class='ui-icon ui-icon-circle-triangle-w']
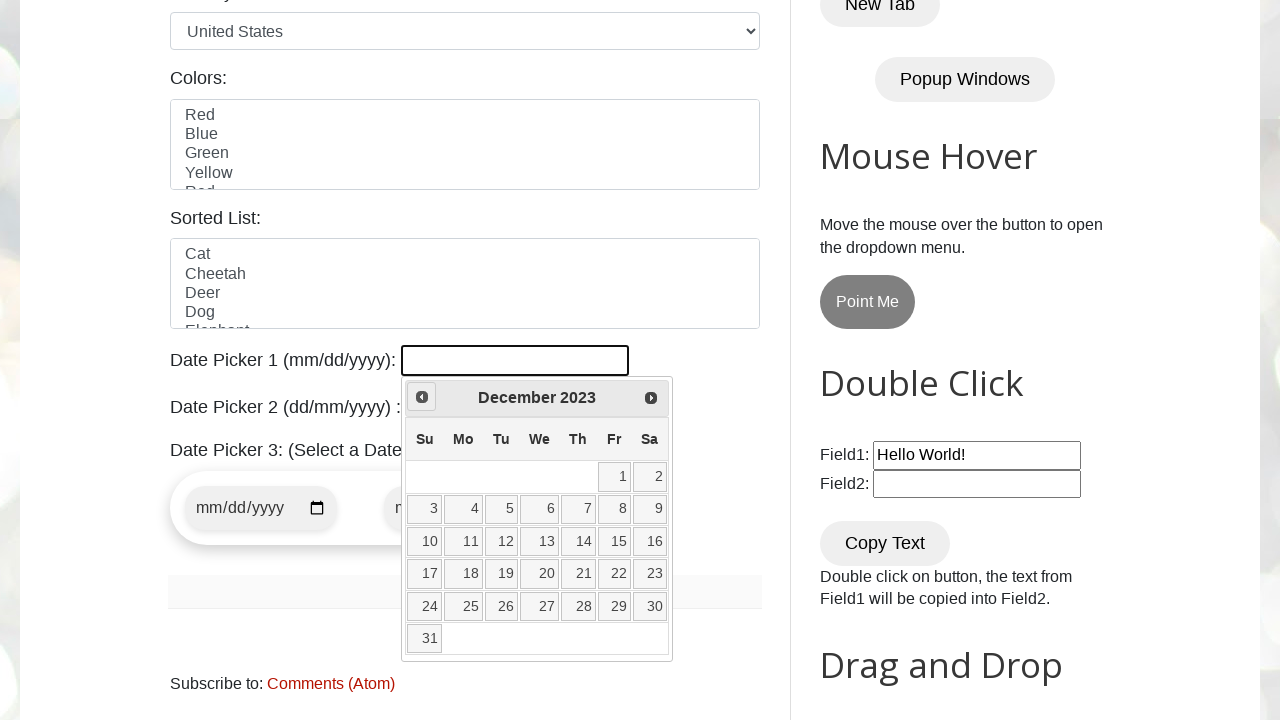

Retrieved current month from datepicker
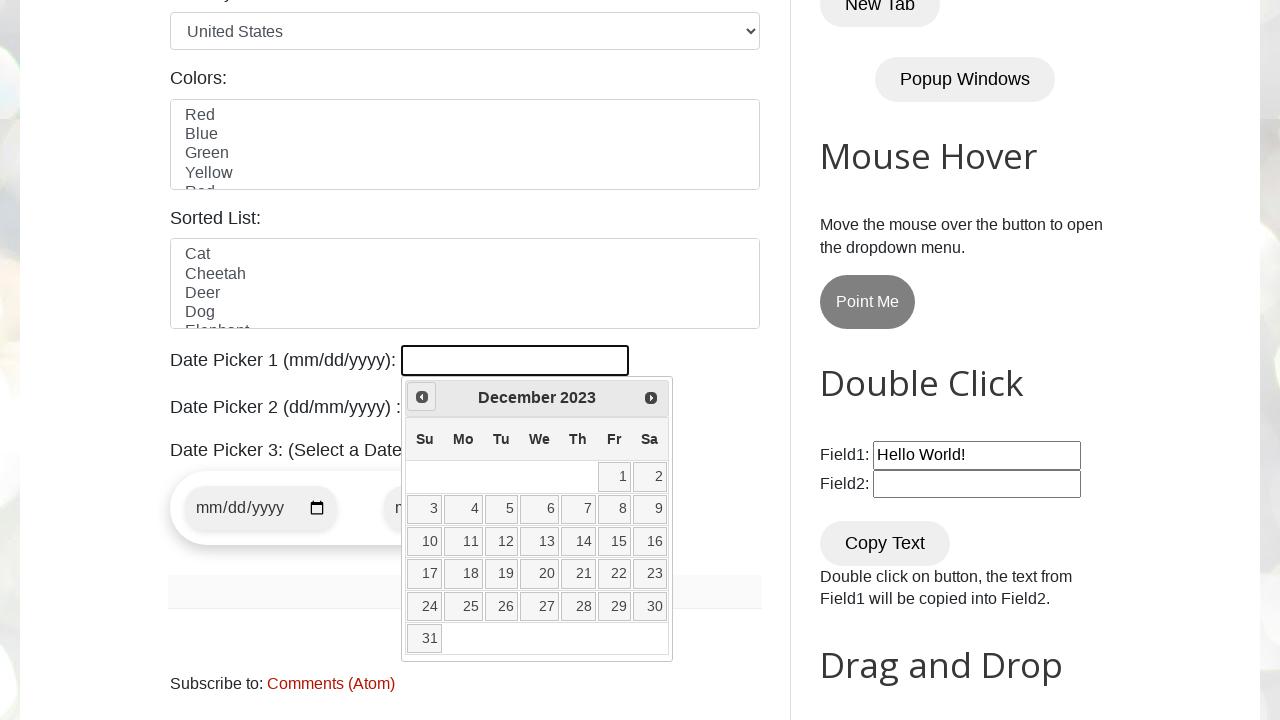

Retrieved current year from datepicker
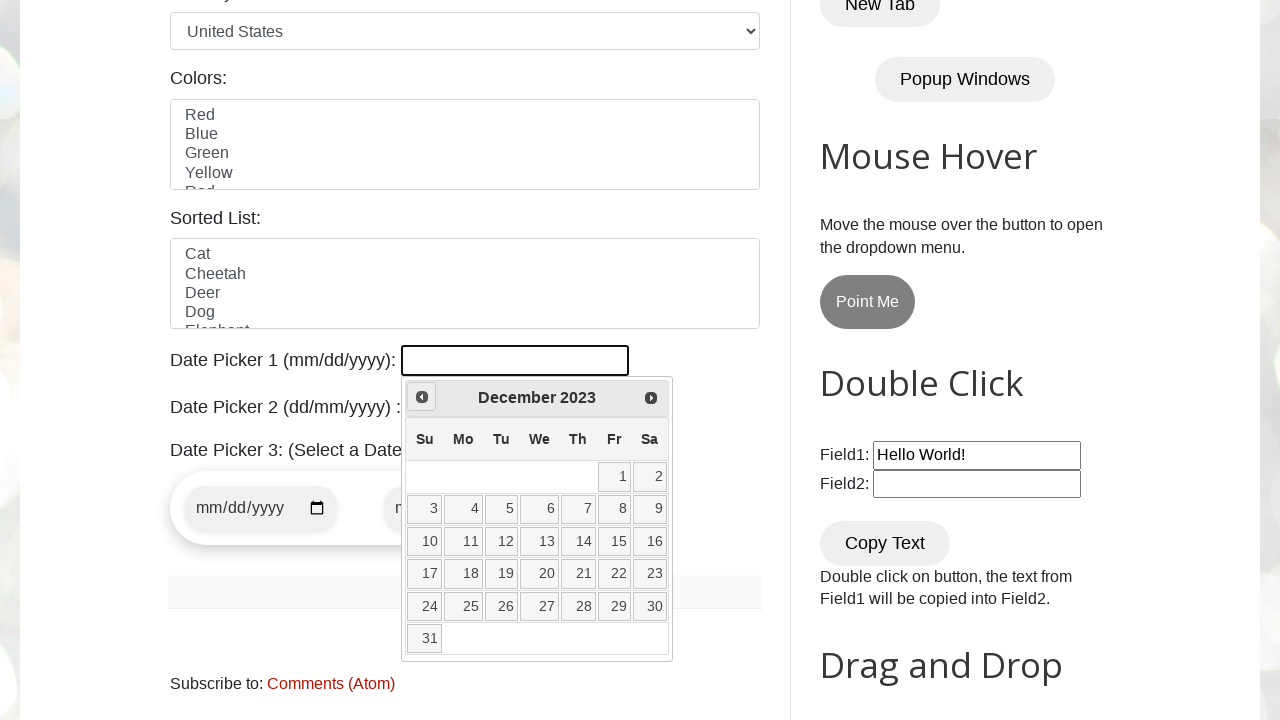

Clicked previous month button (current: December 2023) at (422, 397) on xpath=//span[@class='ui-icon ui-icon-circle-triangle-w']
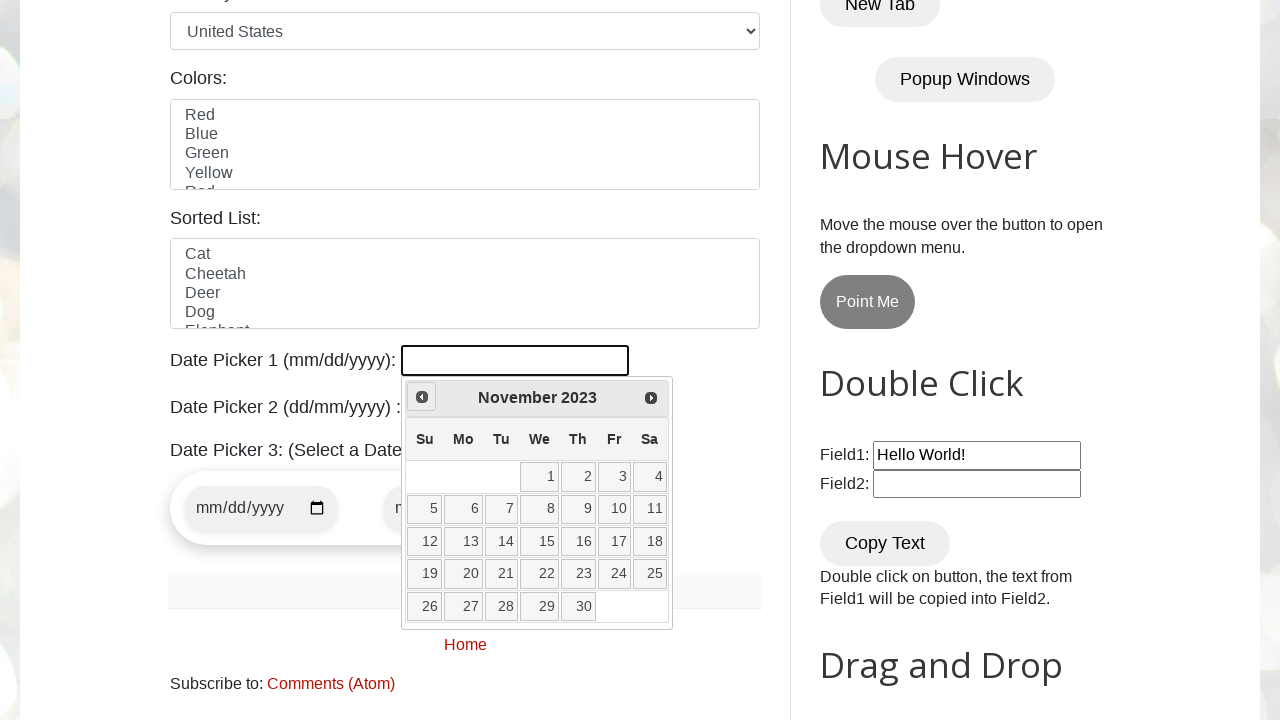

Retrieved current month from datepicker
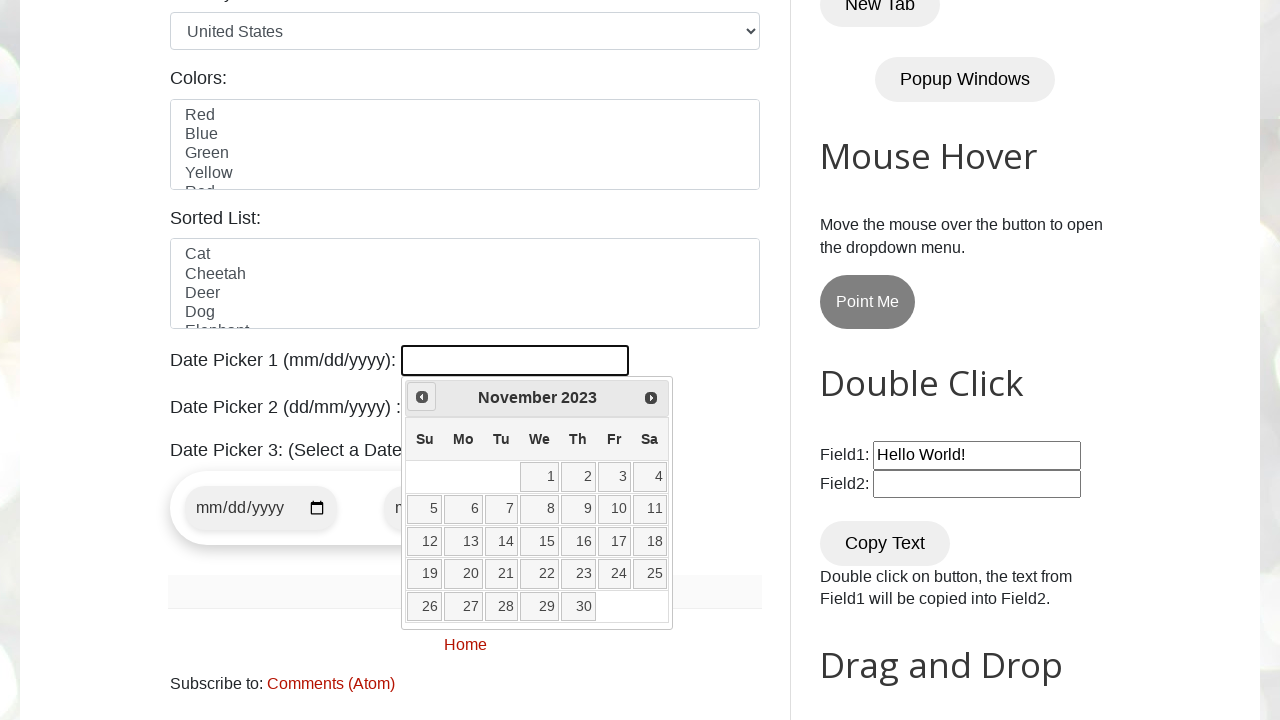

Retrieved current year from datepicker
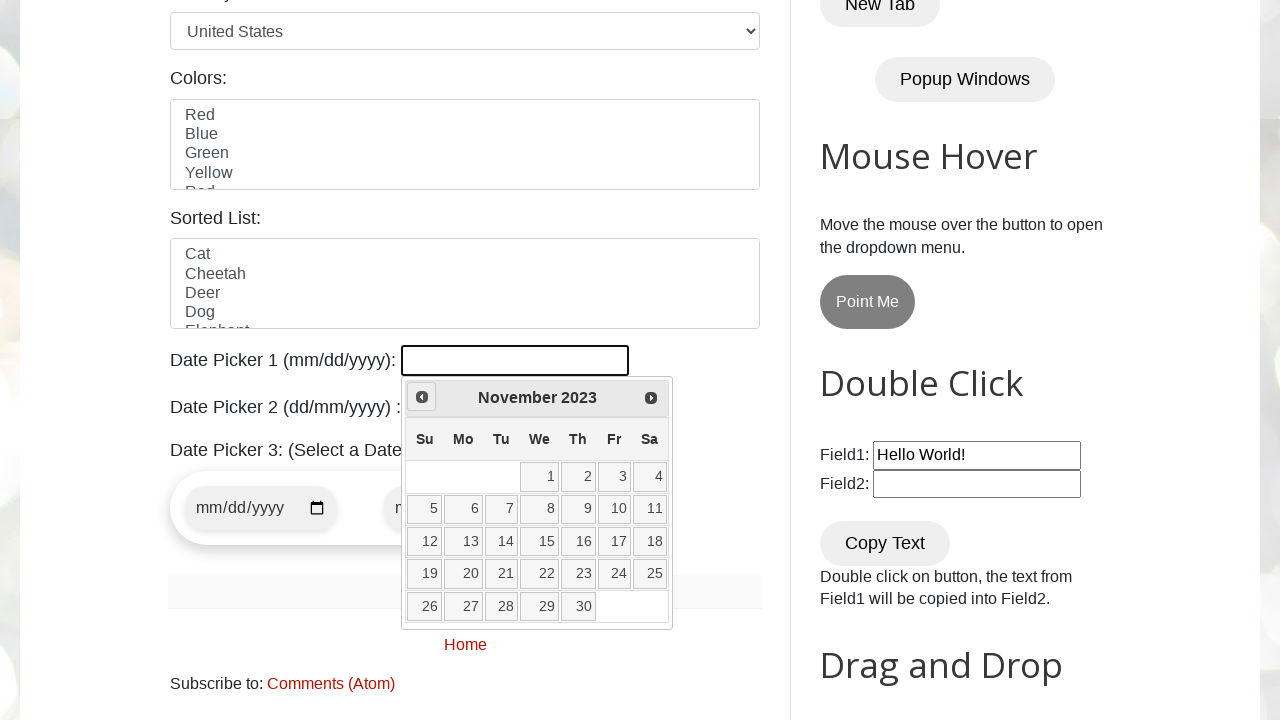

Clicked previous month button (current: November 2023) at (422, 397) on xpath=//span[@class='ui-icon ui-icon-circle-triangle-w']
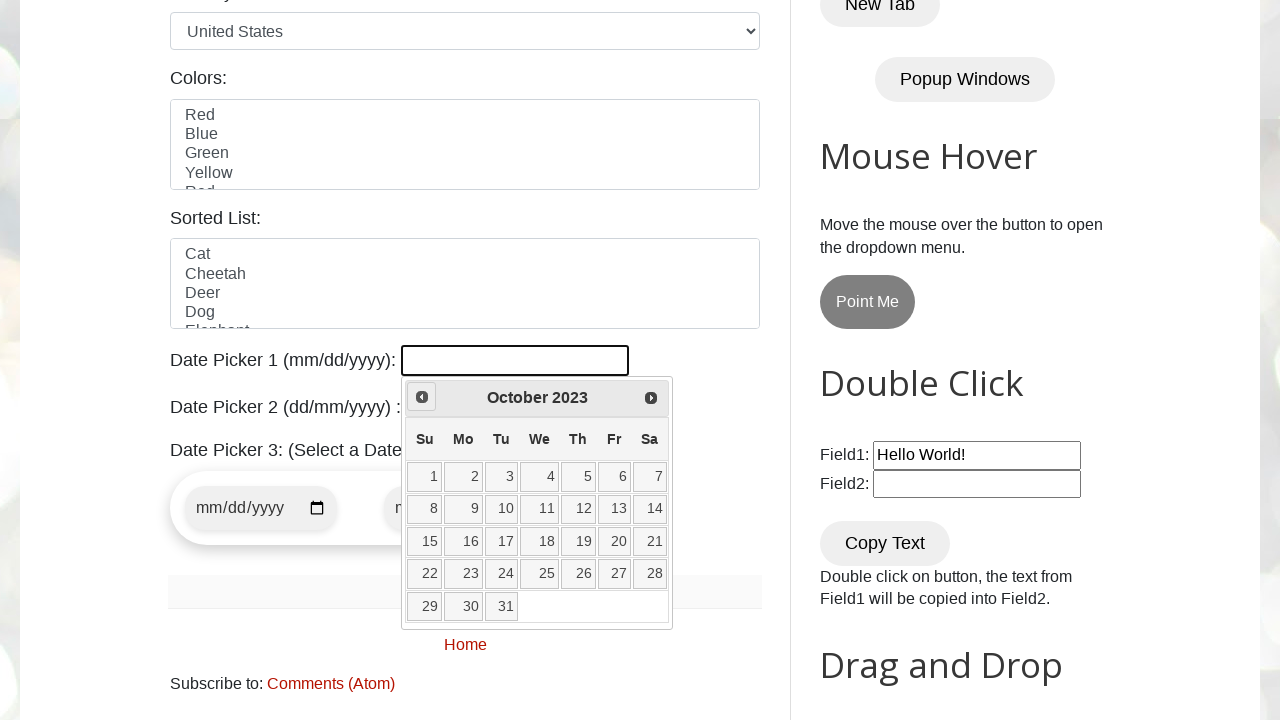

Retrieved current month from datepicker
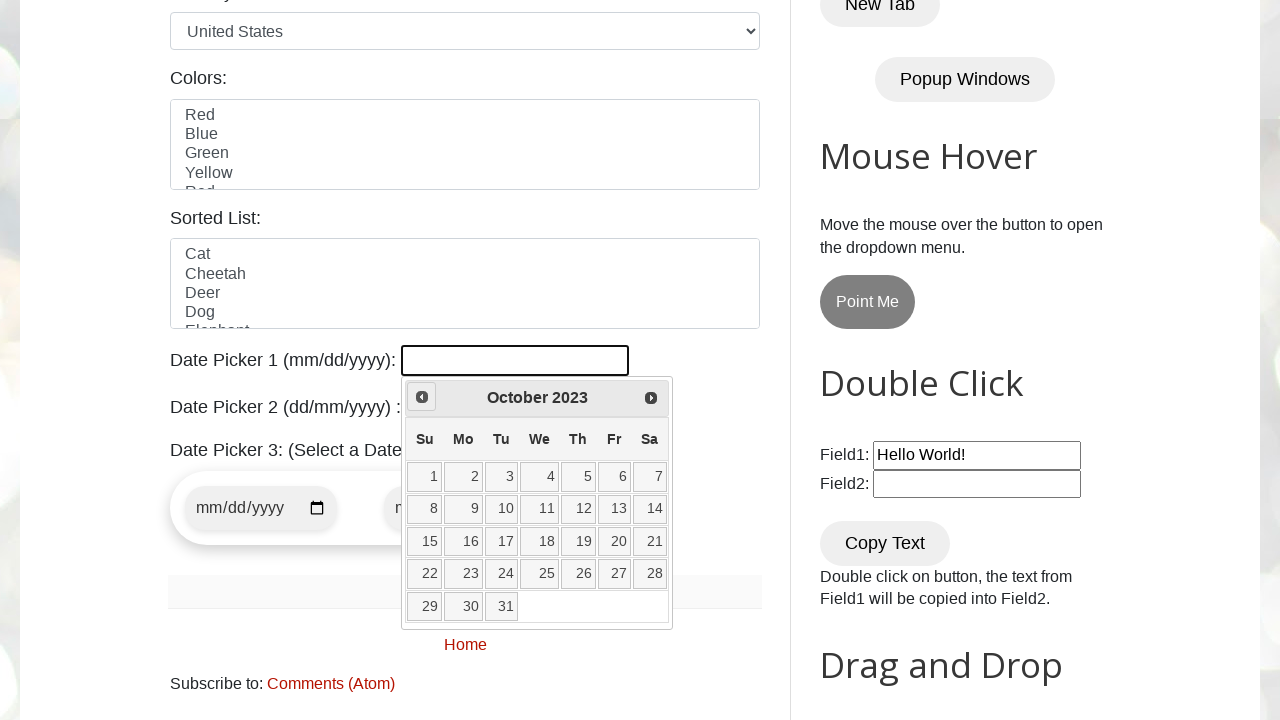

Retrieved current year from datepicker
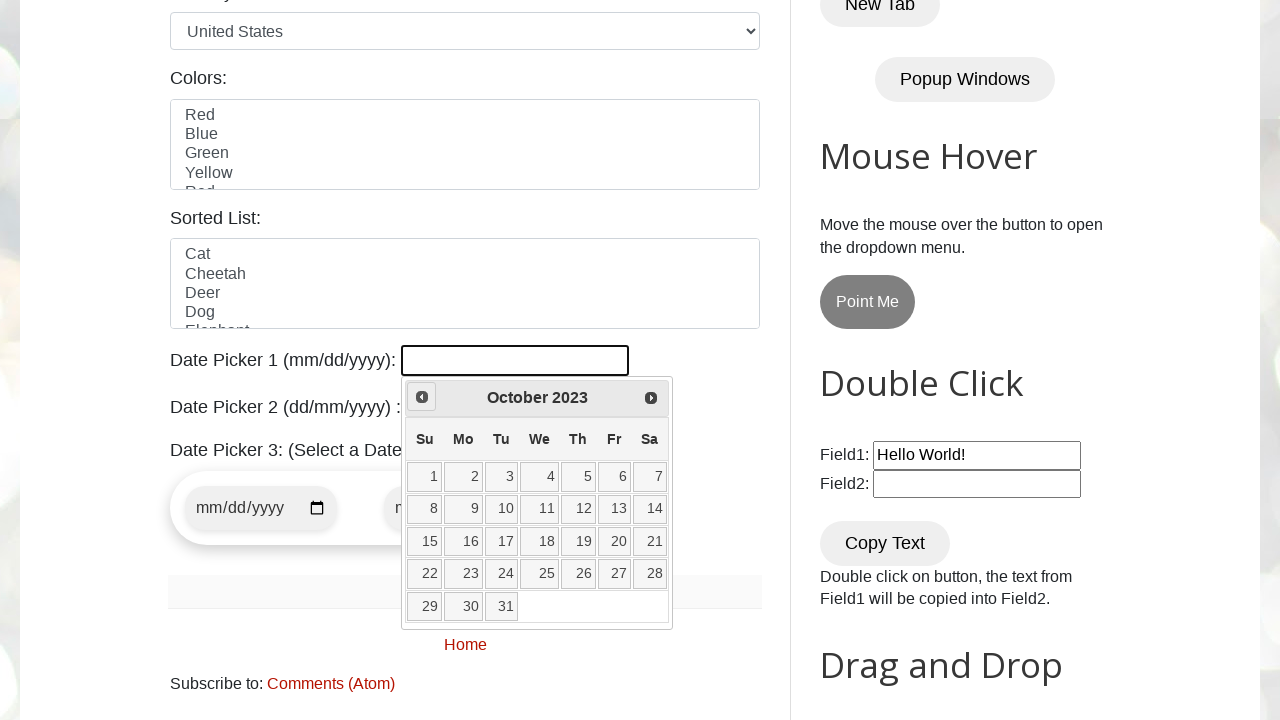

Clicked previous month button (current: October 2023) at (422, 397) on xpath=//span[@class='ui-icon ui-icon-circle-triangle-w']
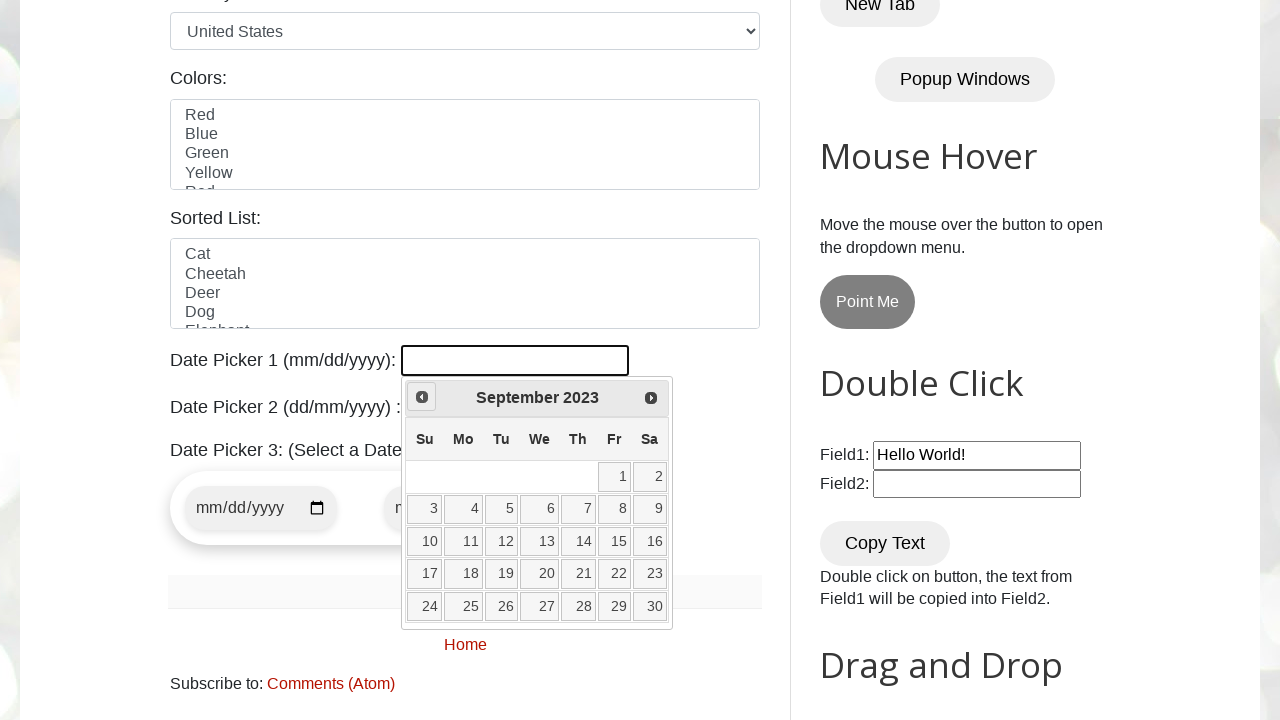

Retrieved current month from datepicker
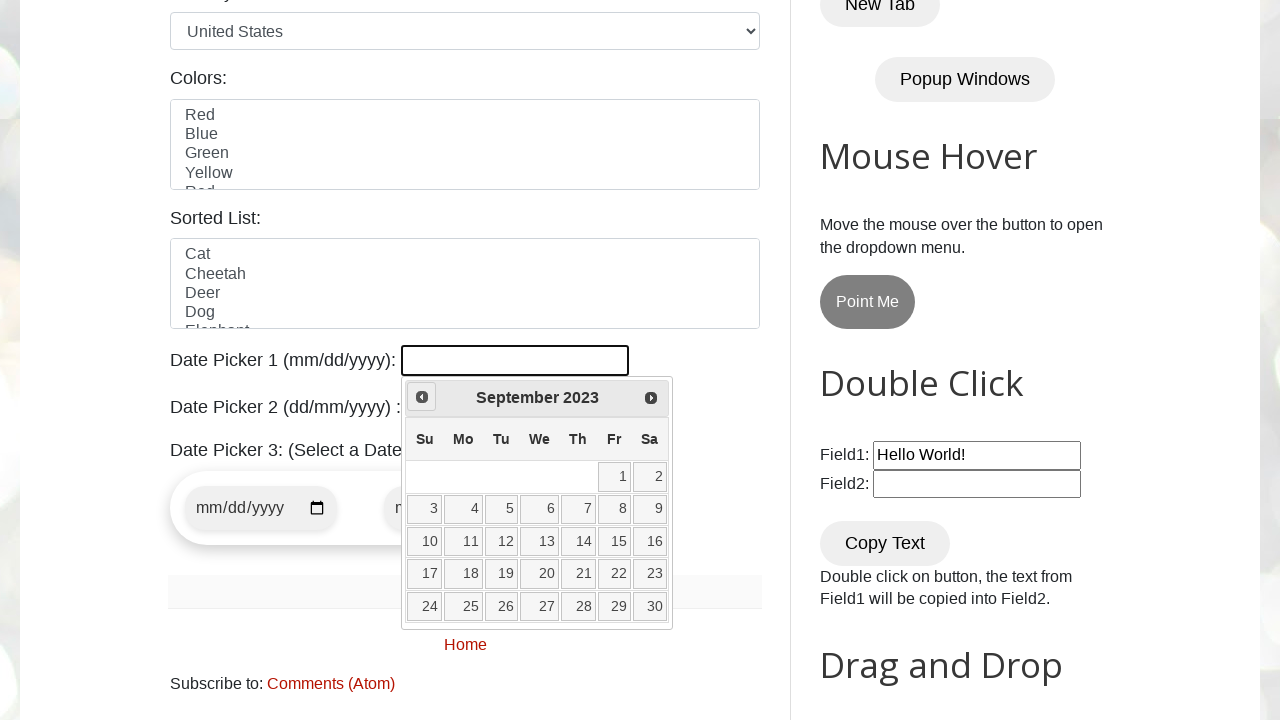

Retrieved current year from datepicker
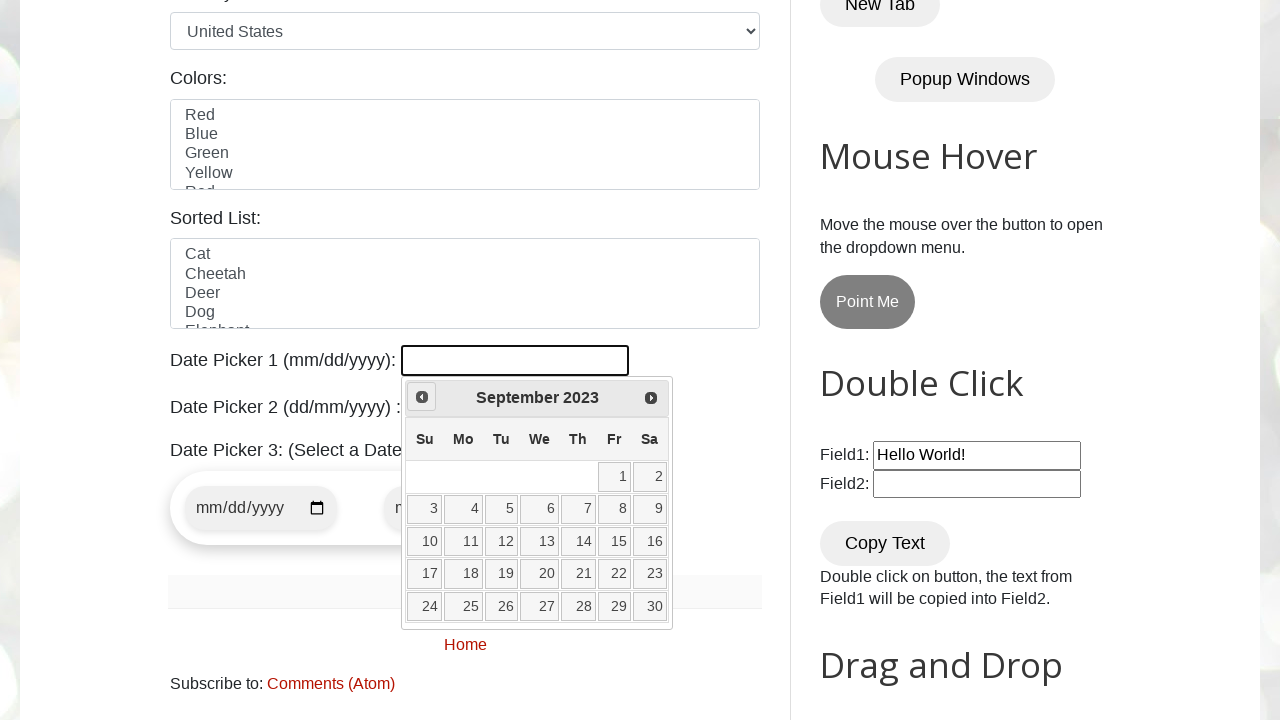

Clicked previous month button (current: September 2023) at (422, 397) on xpath=//span[@class='ui-icon ui-icon-circle-triangle-w']
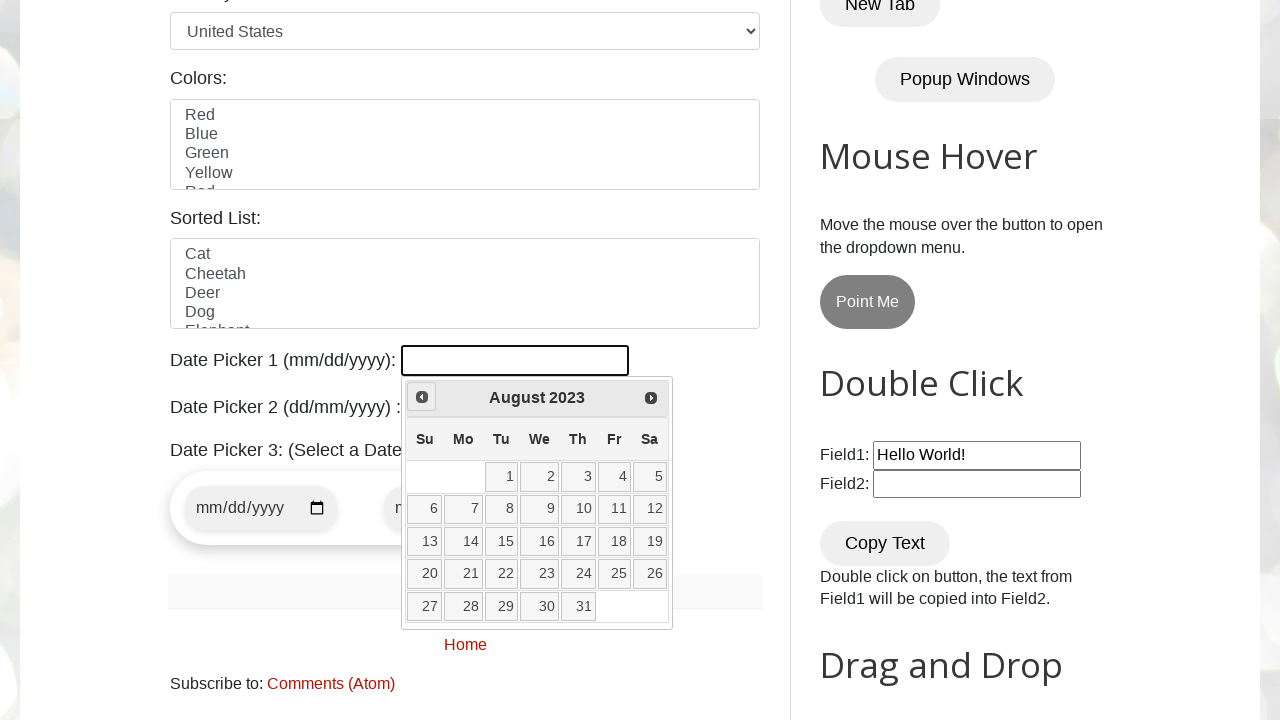

Retrieved current month from datepicker
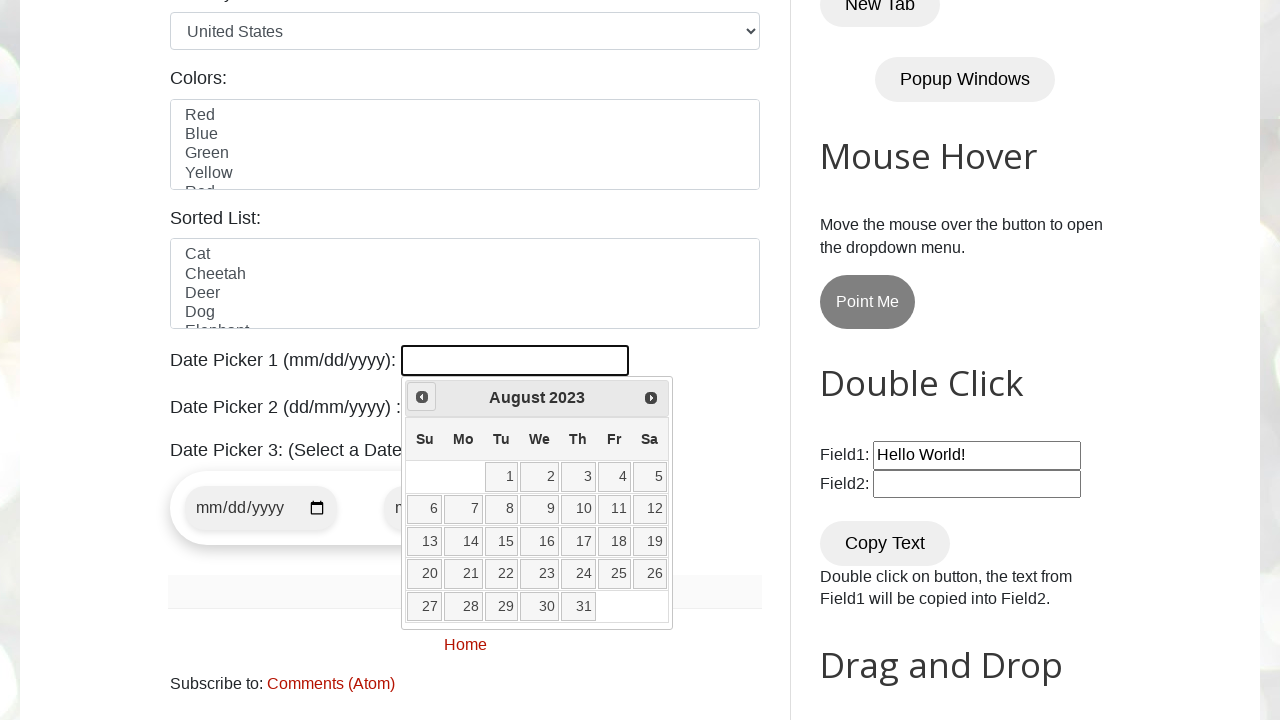

Retrieved current year from datepicker
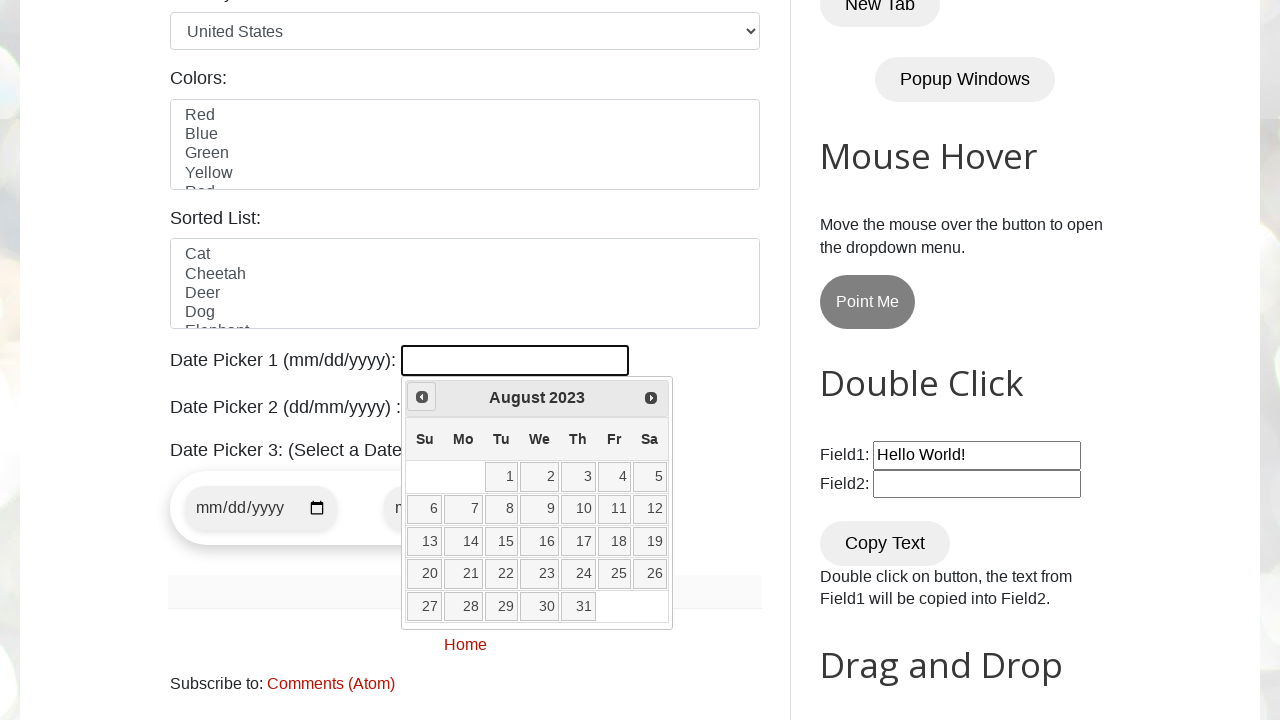

Clicked previous month button (current: August 2023) at (422, 397) on xpath=//span[@class='ui-icon ui-icon-circle-triangle-w']
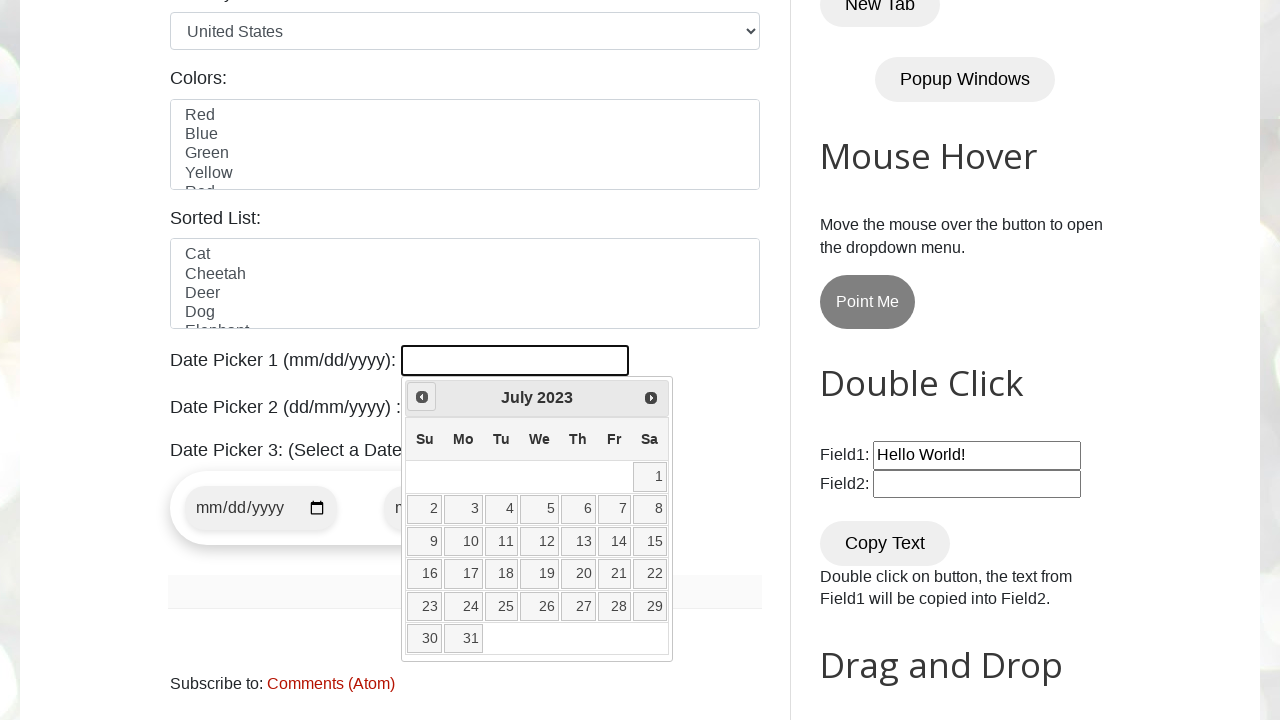

Retrieved current month from datepicker
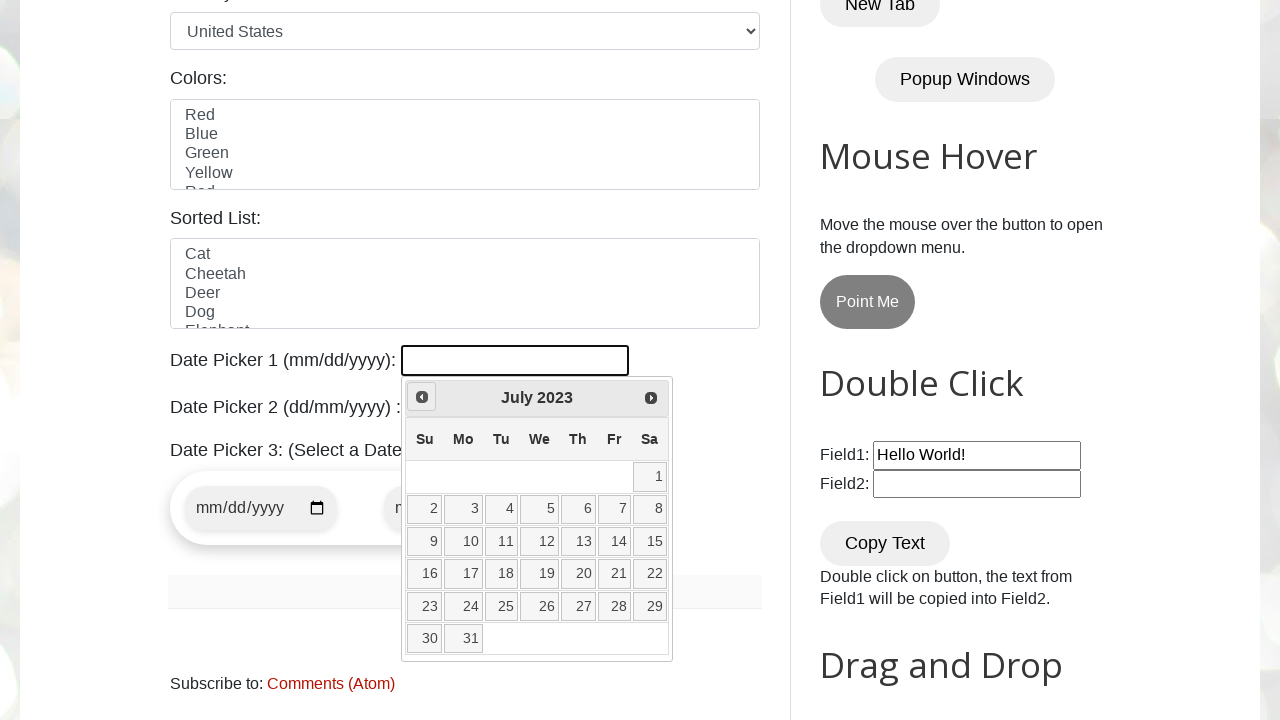

Retrieved current year from datepicker
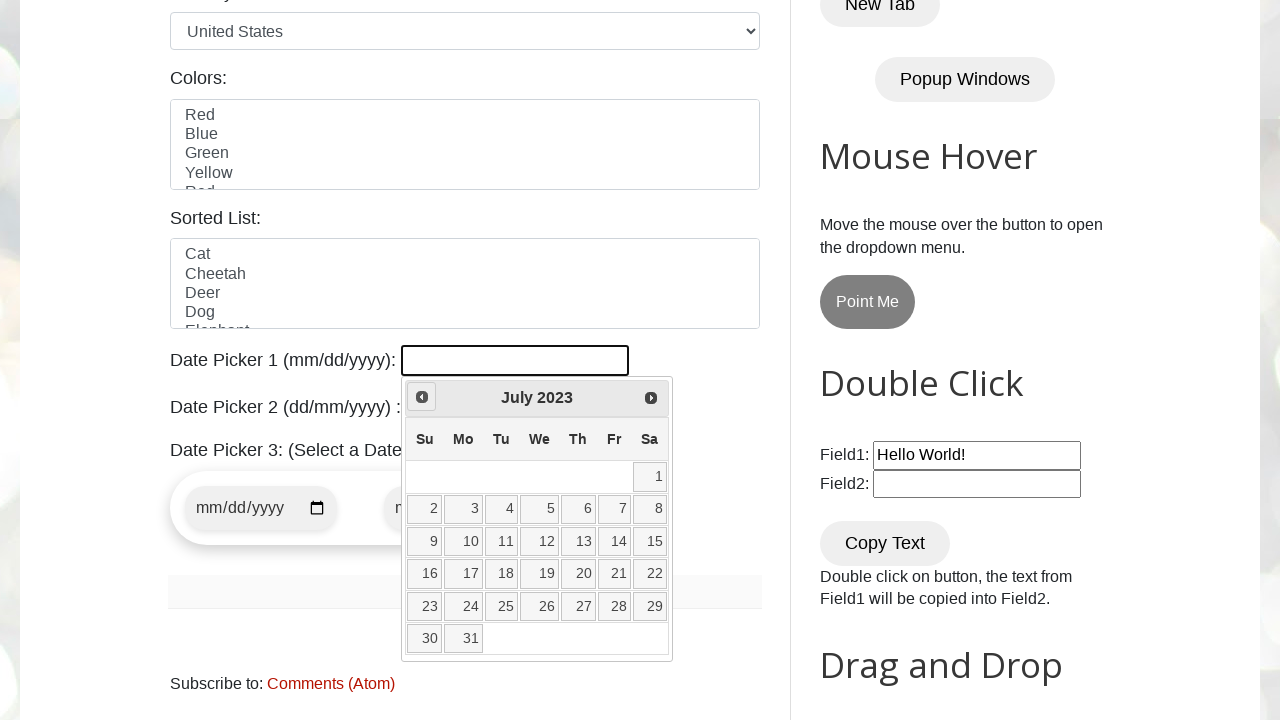

Clicked previous month button (current: July 2023) at (422, 397) on xpath=//span[@class='ui-icon ui-icon-circle-triangle-w']
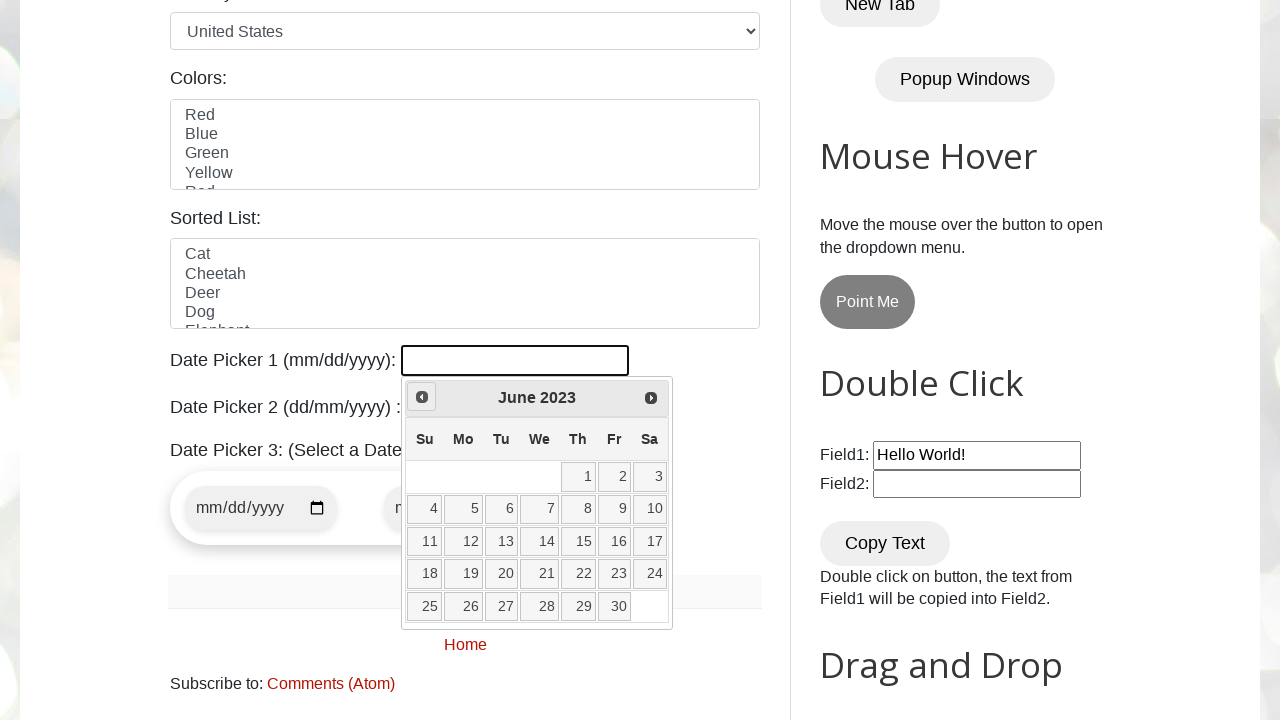

Retrieved current month from datepicker
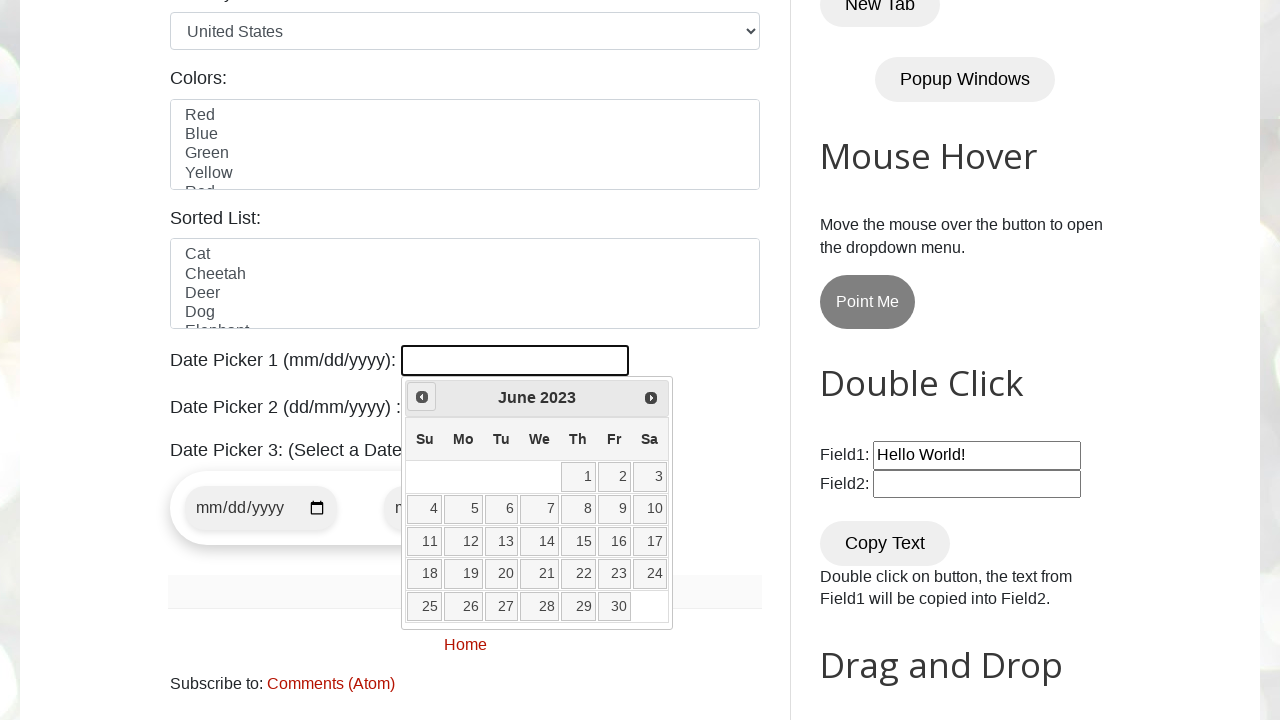

Retrieved current year from datepicker
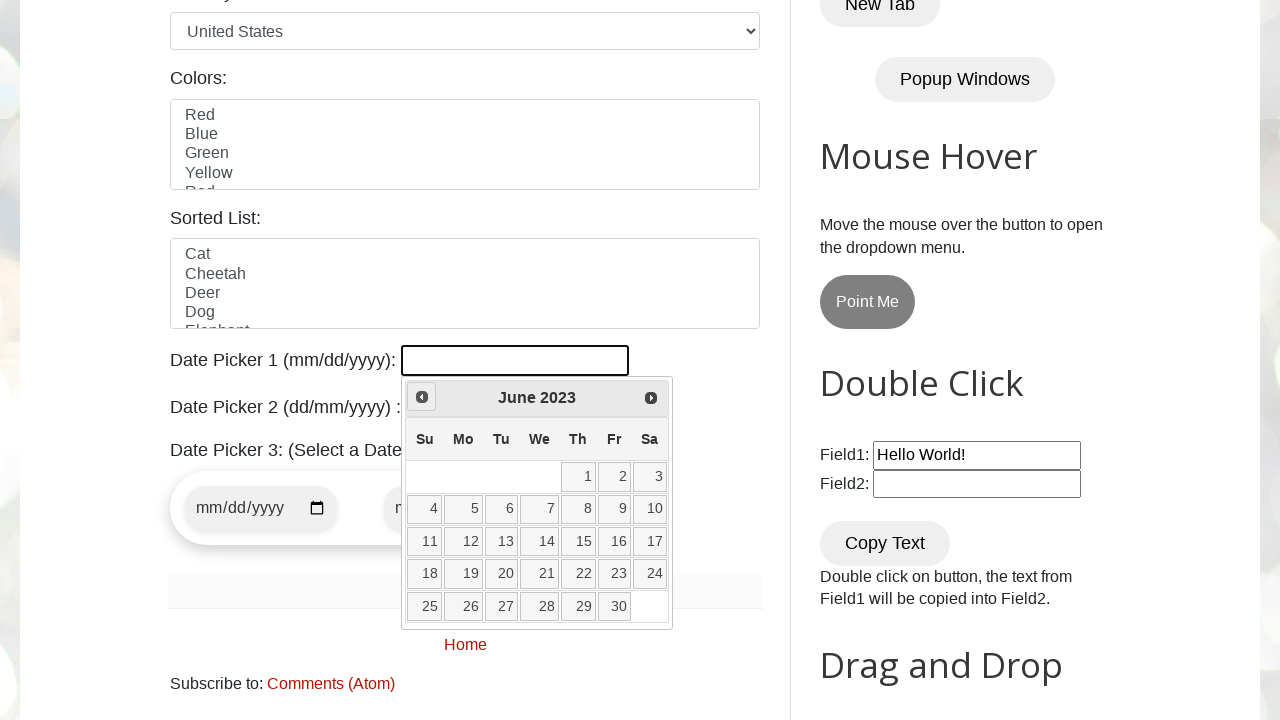

Clicked previous month button (current: June 2023) at (422, 397) on xpath=//span[@class='ui-icon ui-icon-circle-triangle-w']
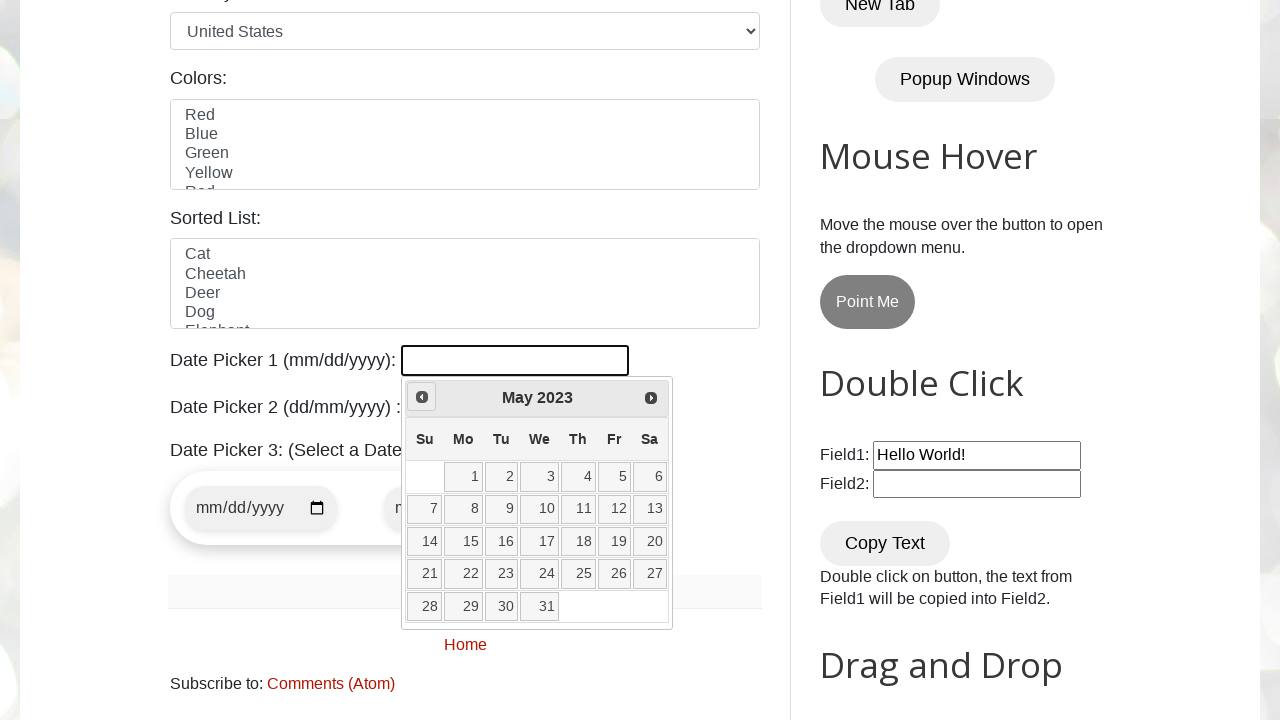

Retrieved current month from datepicker
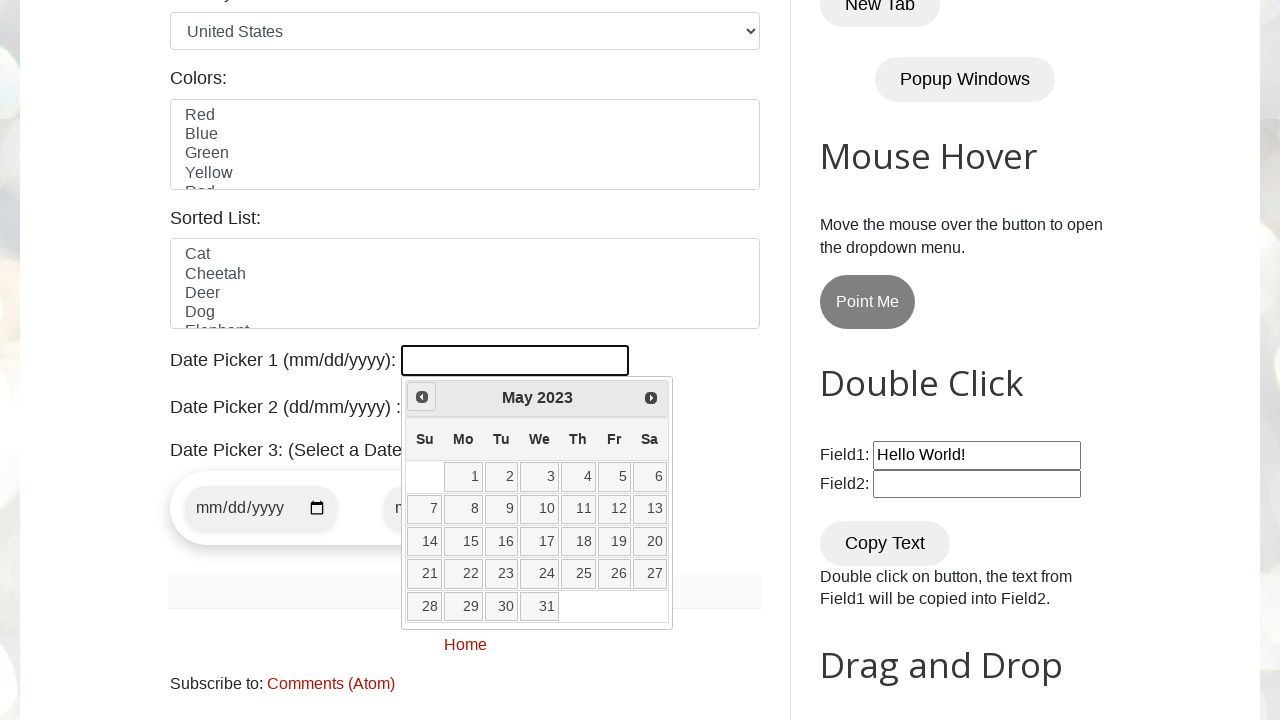

Retrieved current year from datepicker
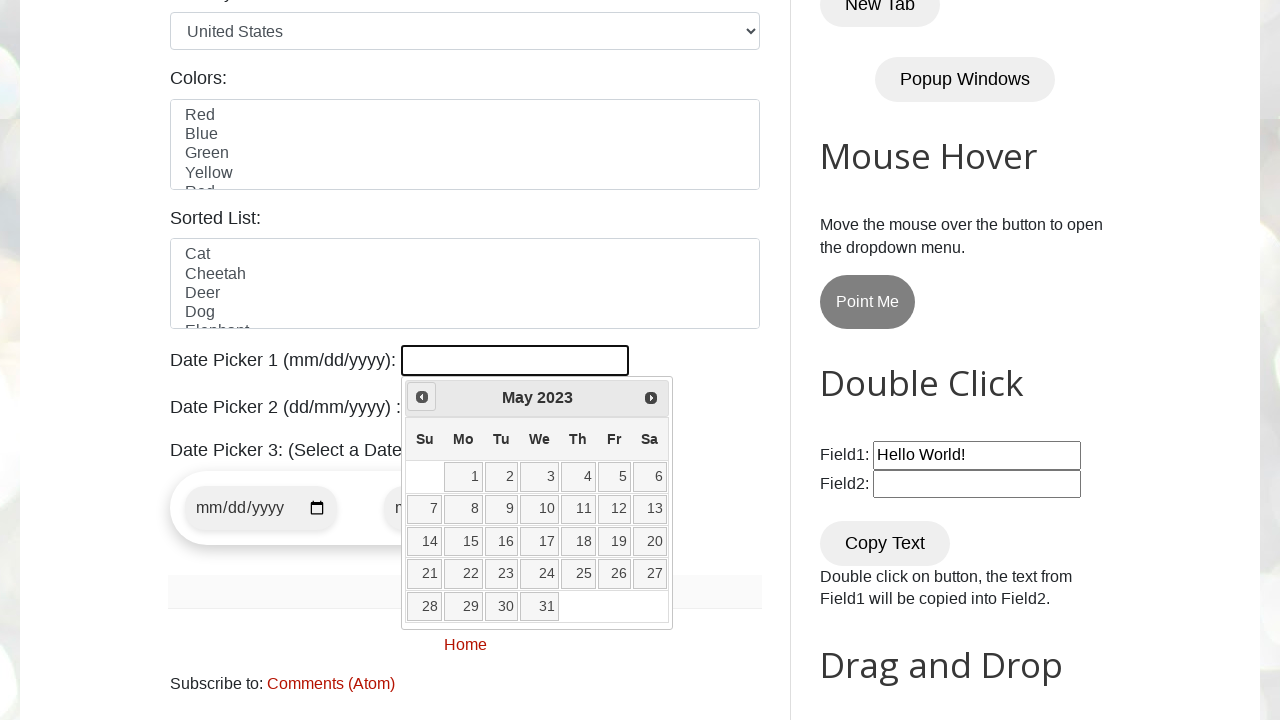

Clicked previous month button (current: May 2023) at (422, 397) on xpath=//span[@class='ui-icon ui-icon-circle-triangle-w']
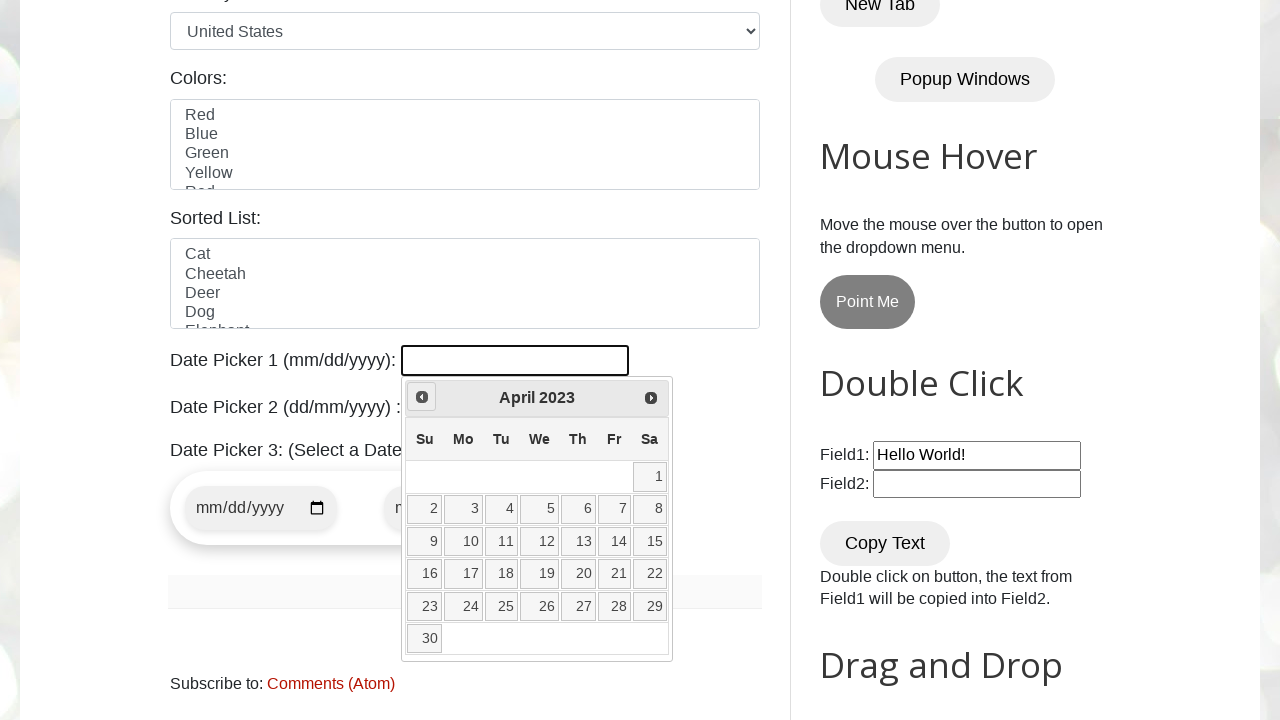

Retrieved current month from datepicker
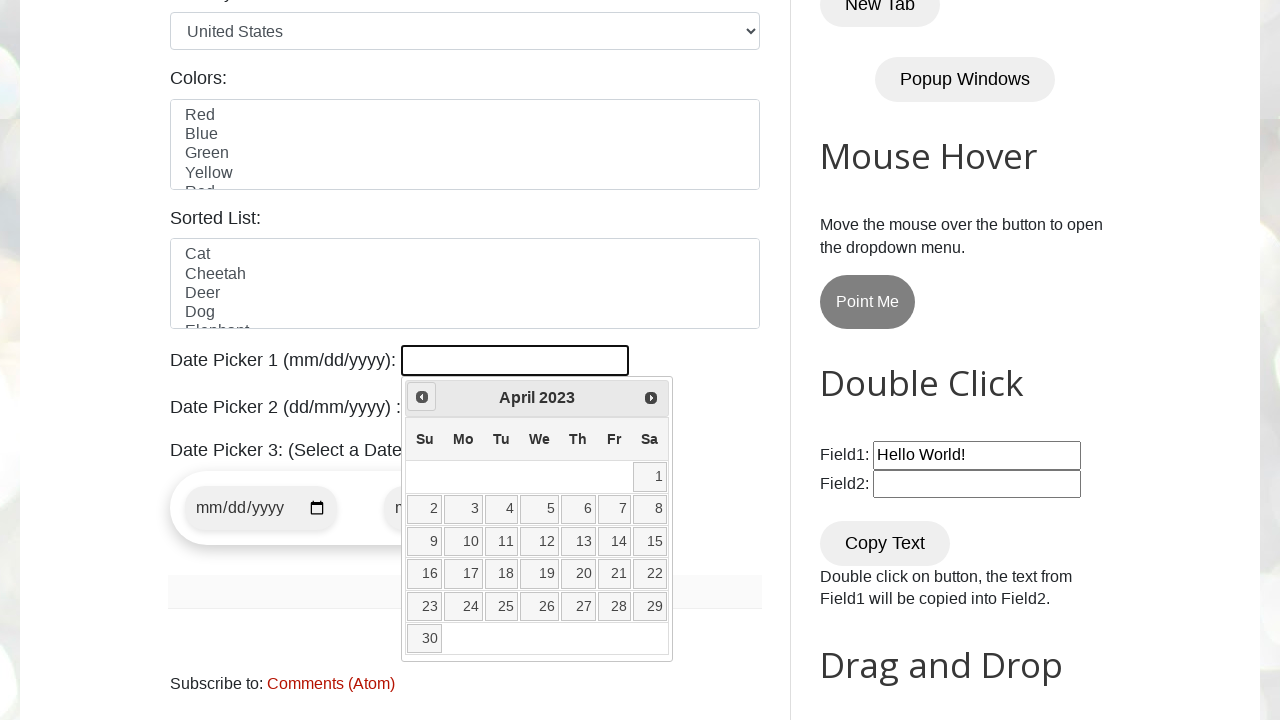

Retrieved current year from datepicker
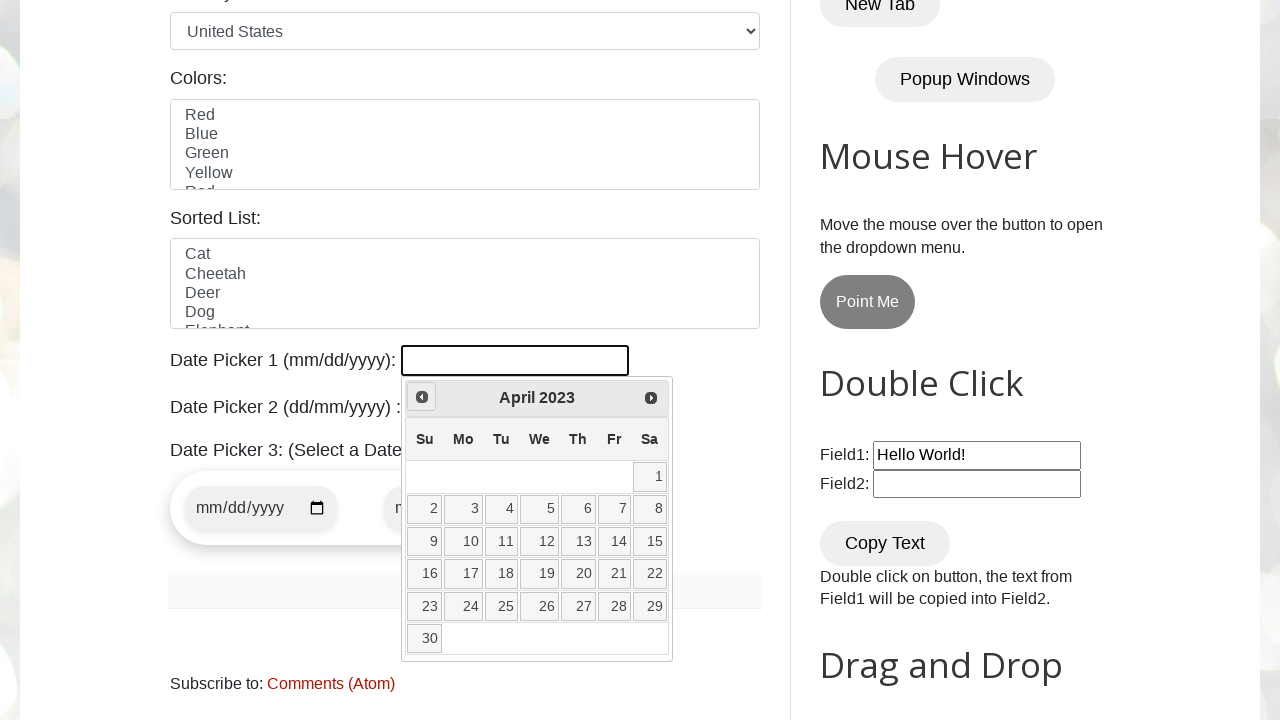

Clicked previous month button (current: April 2023) at (422, 397) on xpath=//span[@class='ui-icon ui-icon-circle-triangle-w']
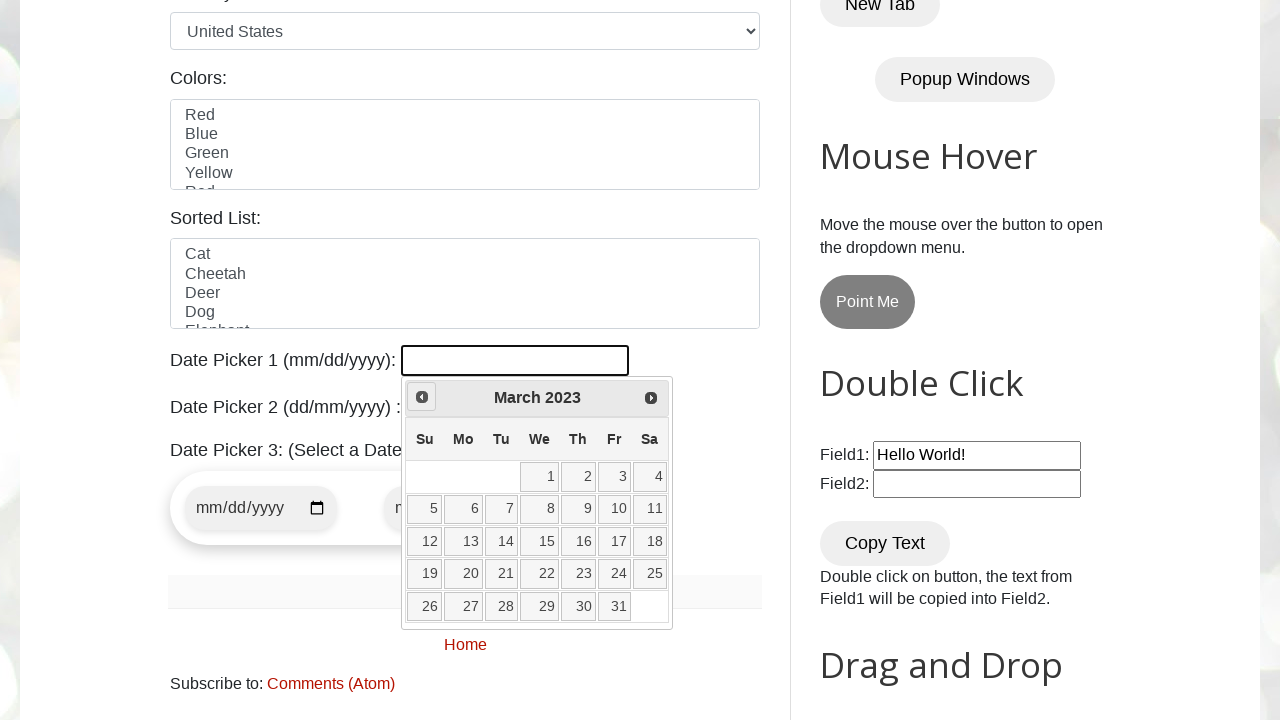

Retrieved current month from datepicker
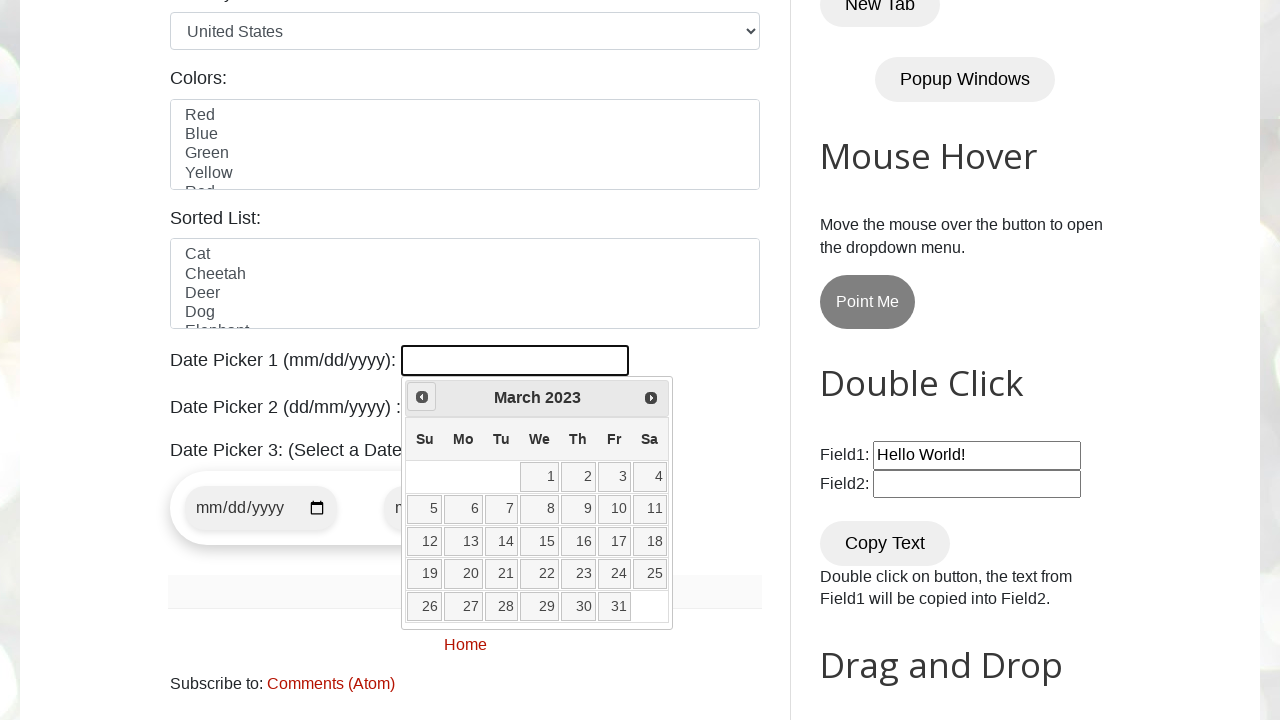

Retrieved current year from datepicker
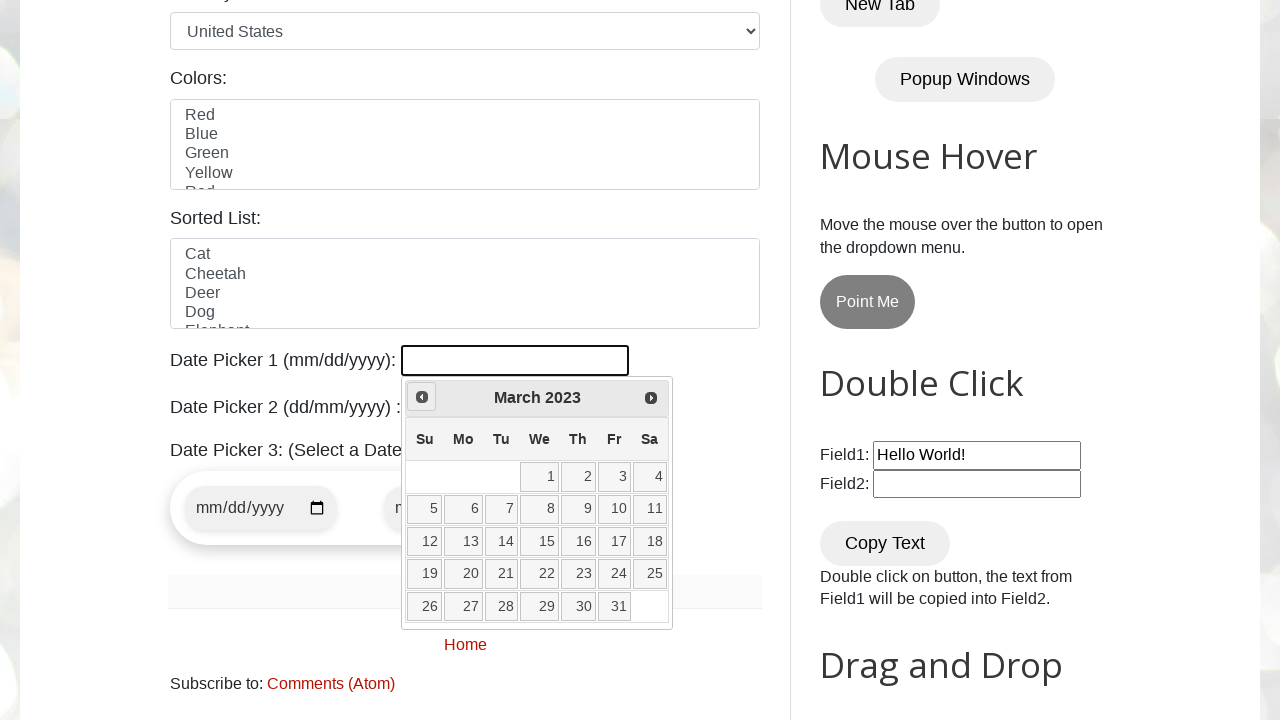

Clicked previous month button (current: March 2023) at (422, 397) on xpath=//span[@class='ui-icon ui-icon-circle-triangle-w']
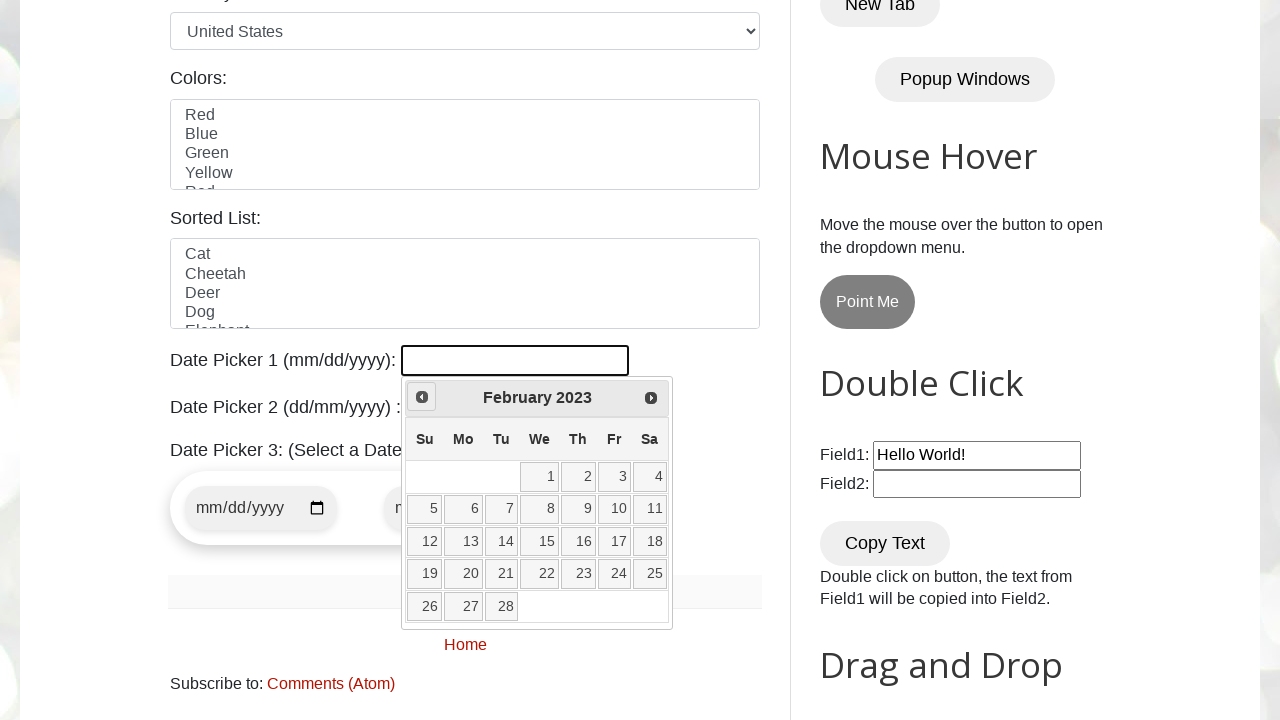

Retrieved current month from datepicker
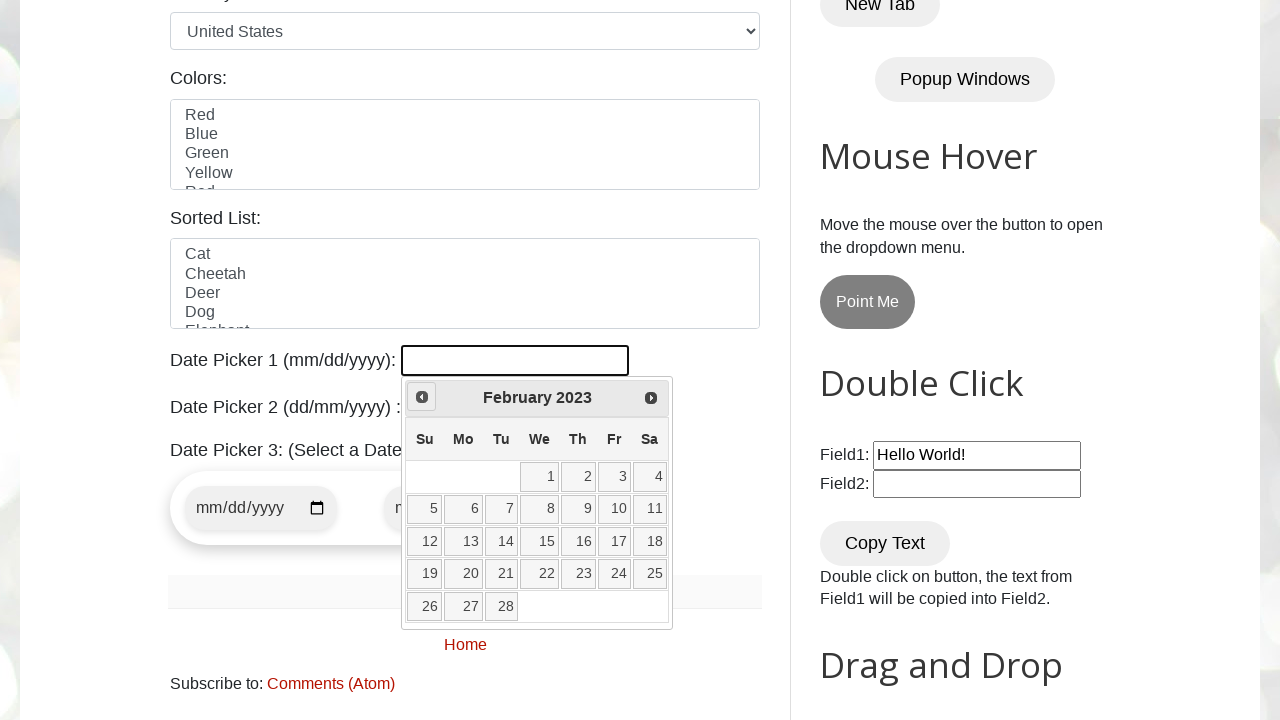

Retrieved current year from datepicker
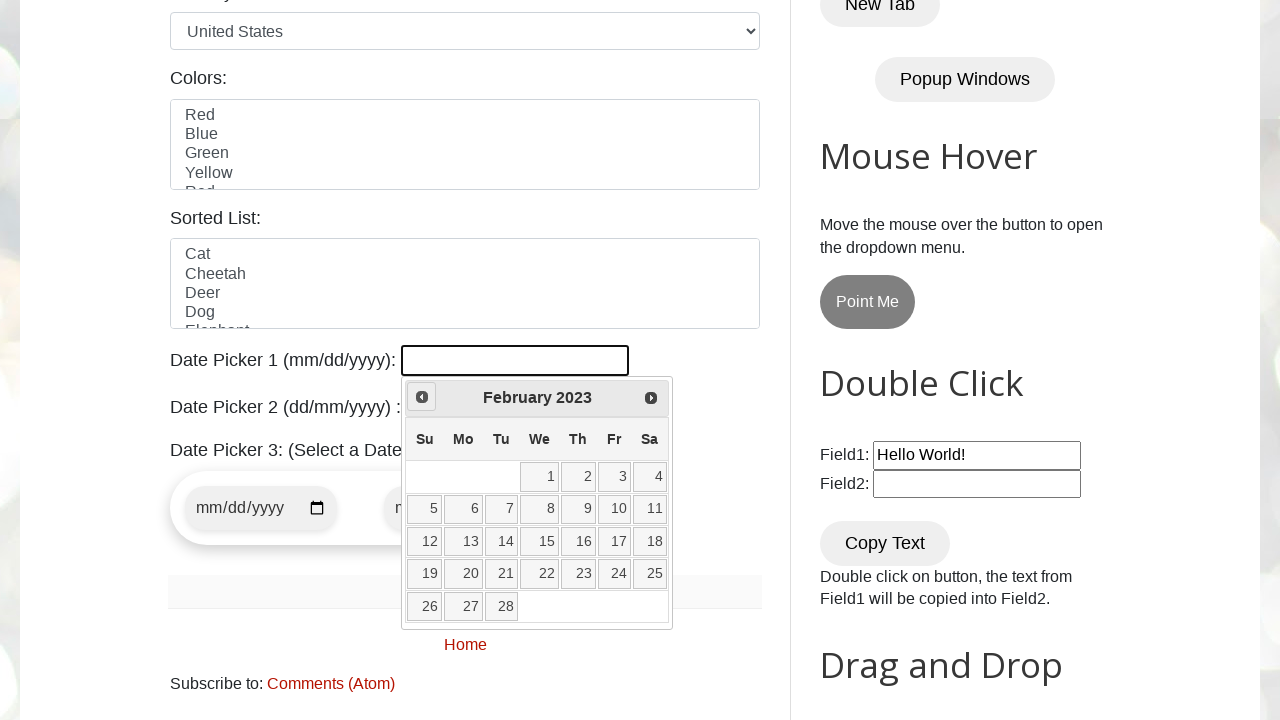

Clicked previous month button (current: February 2023) at (422, 397) on xpath=//span[@class='ui-icon ui-icon-circle-triangle-w']
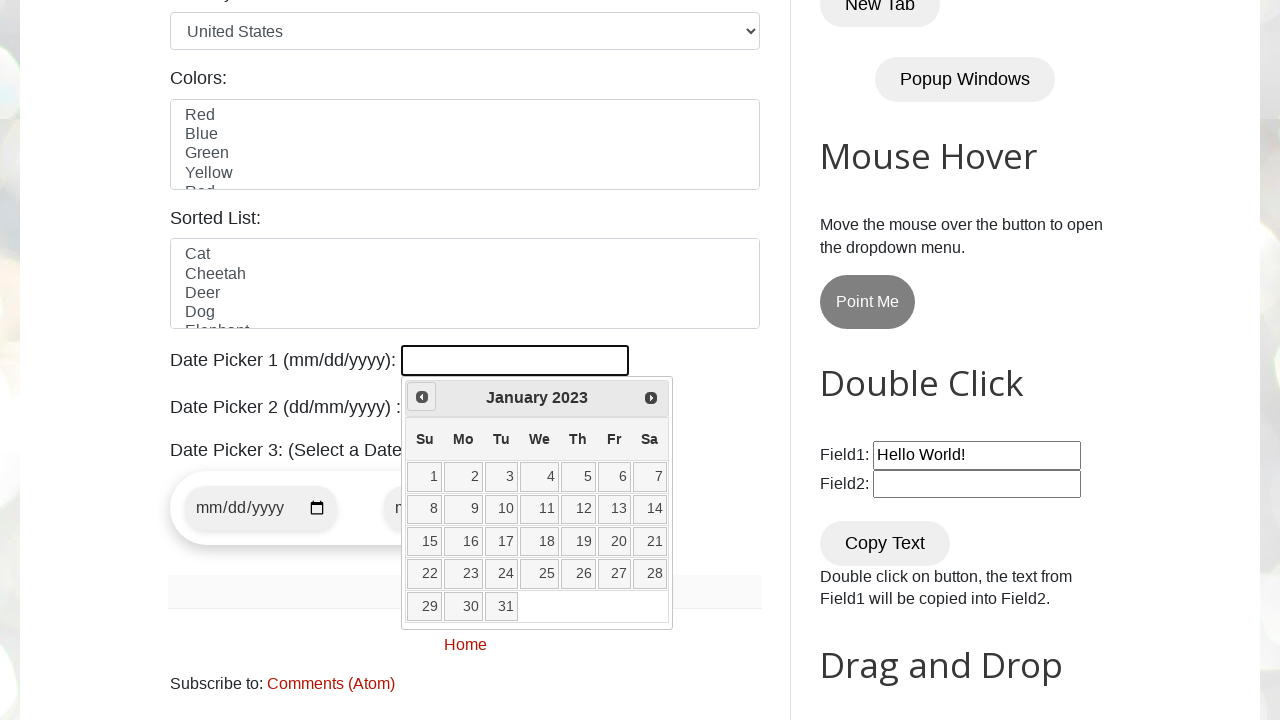

Retrieved current month from datepicker
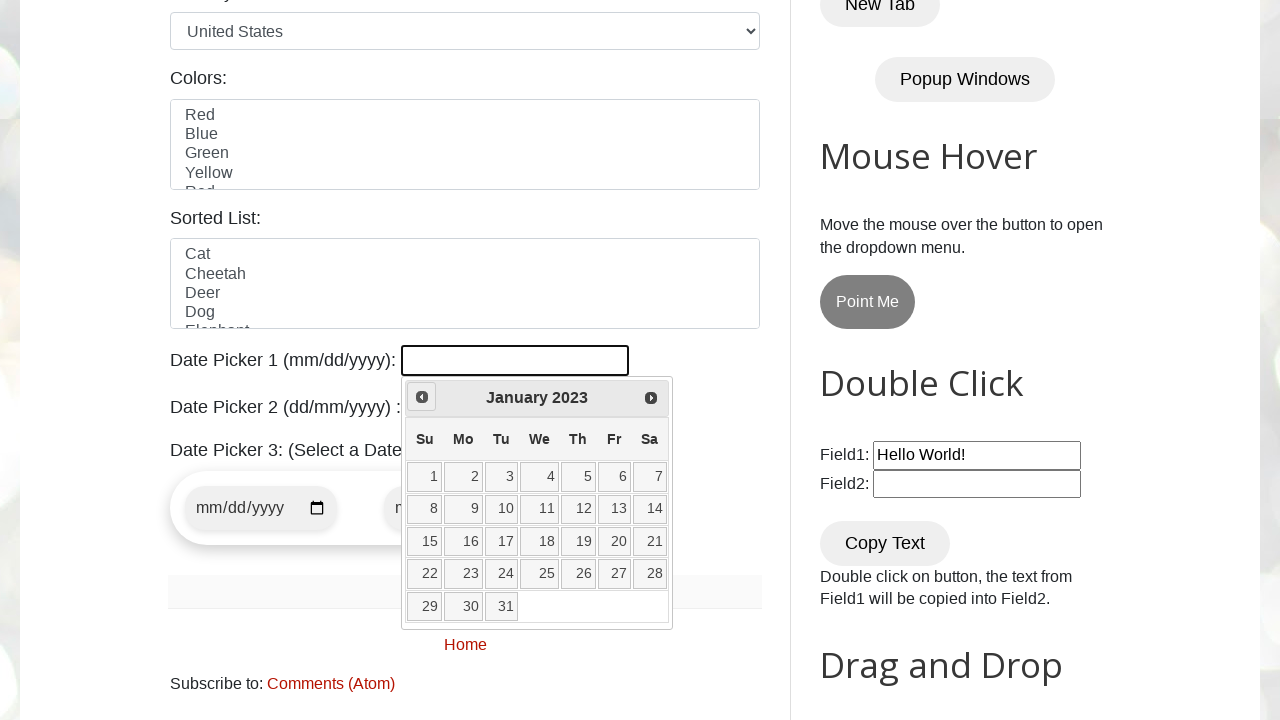

Retrieved current year from datepicker
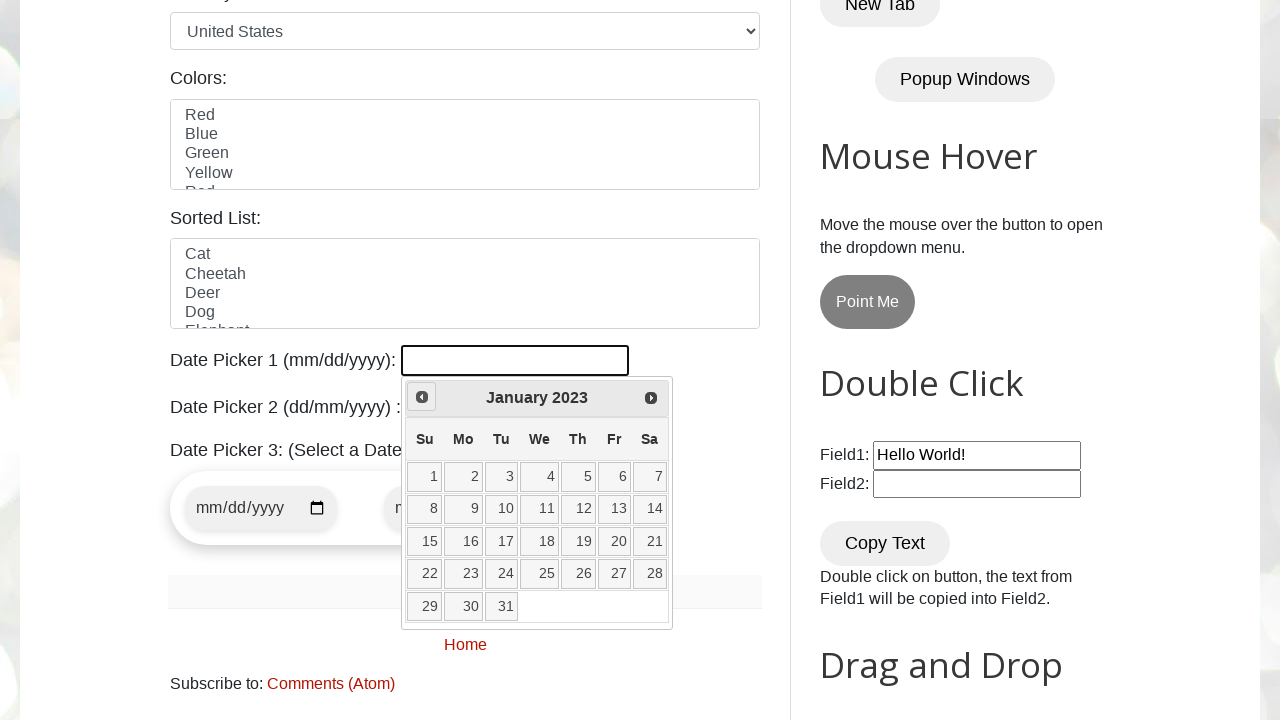

Clicked previous month button (current: January 2023) at (422, 397) on xpath=//span[@class='ui-icon ui-icon-circle-triangle-w']
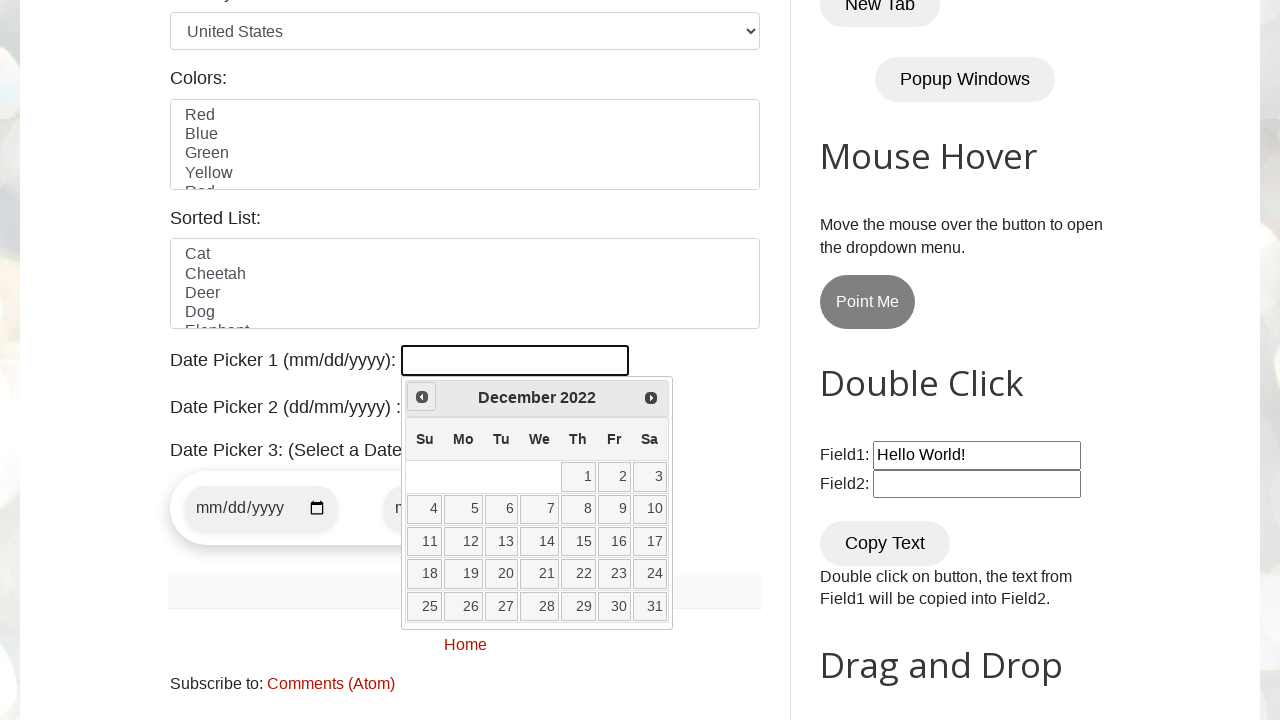

Retrieved current month from datepicker
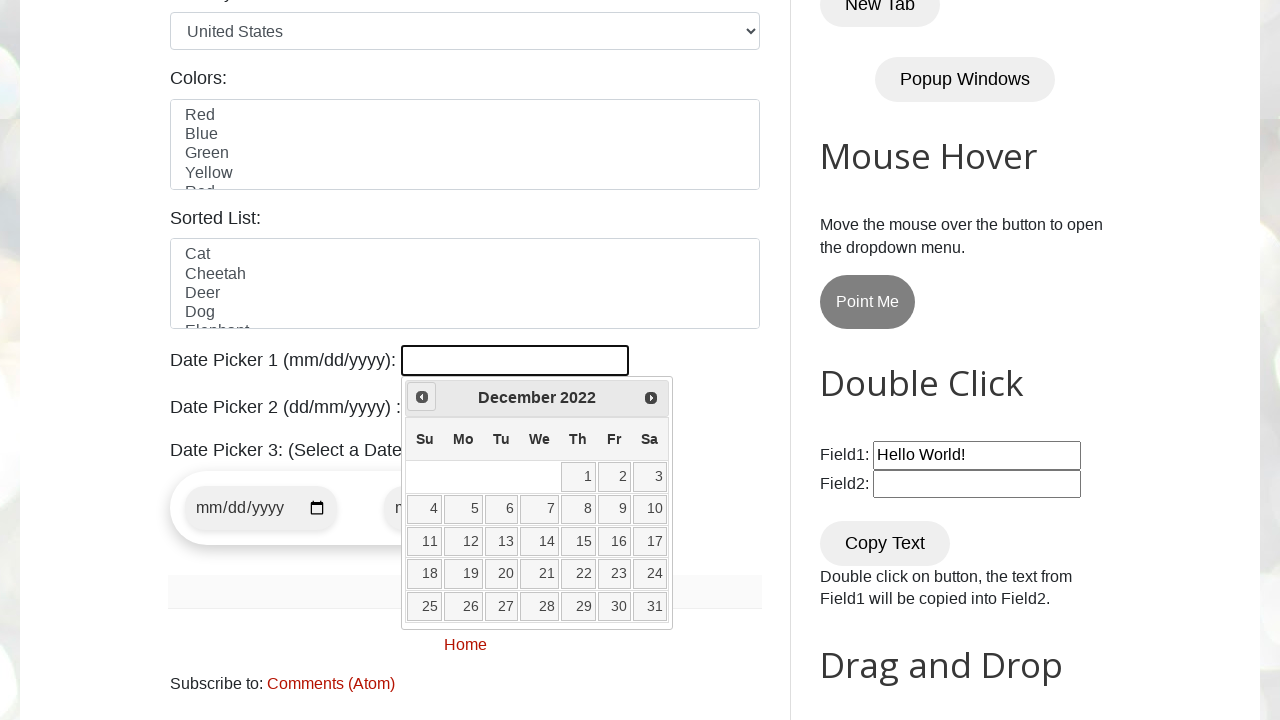

Retrieved current year from datepicker
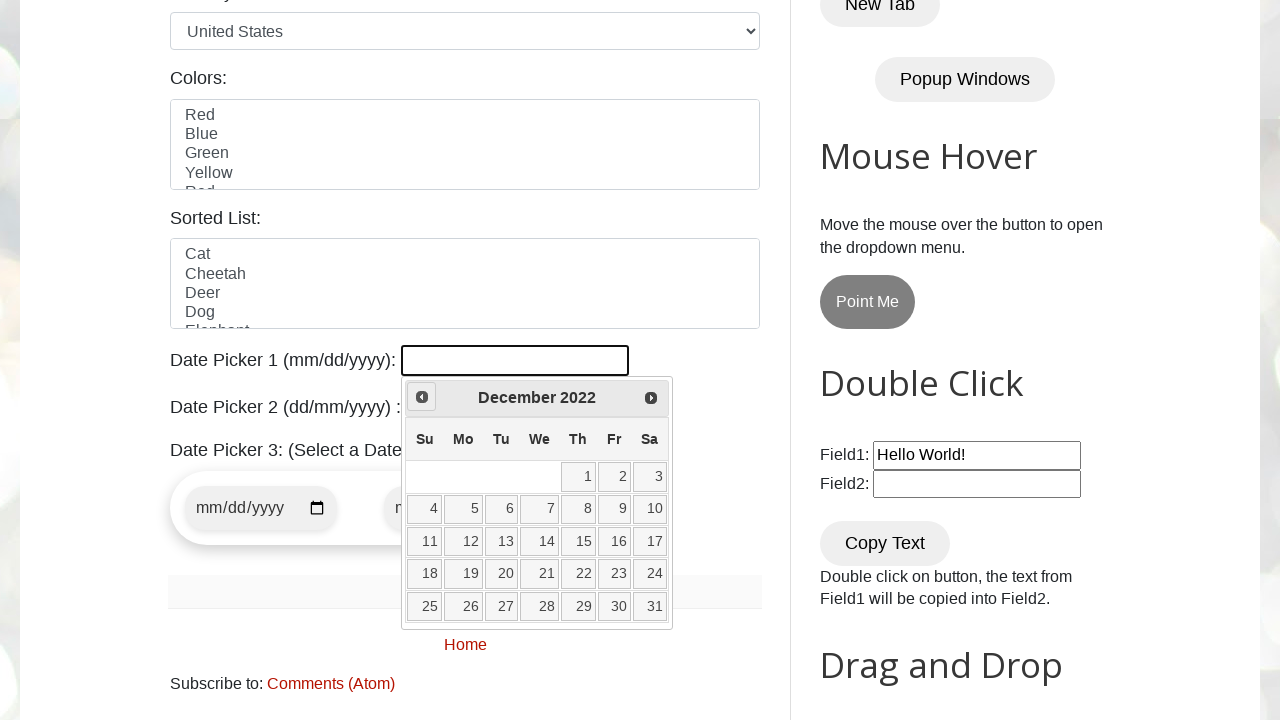

Clicked previous month button (current: December 2022) at (422, 397) on xpath=//span[@class='ui-icon ui-icon-circle-triangle-w']
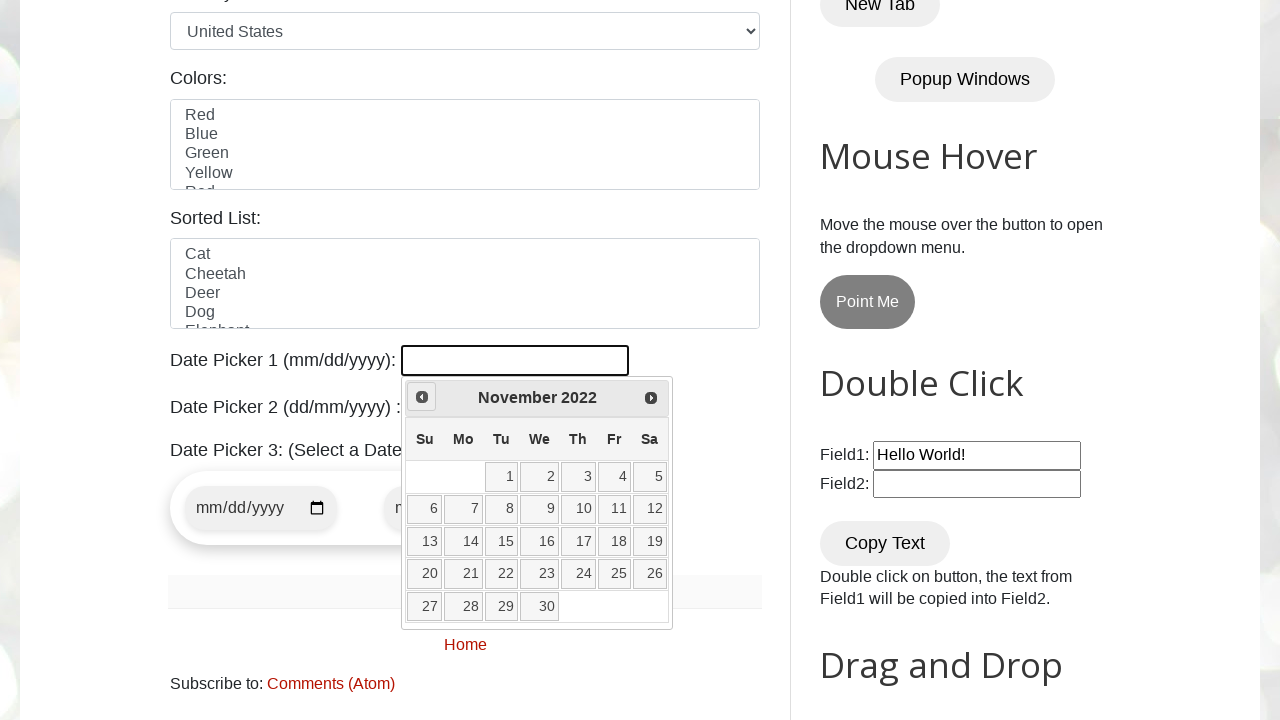

Retrieved current month from datepicker
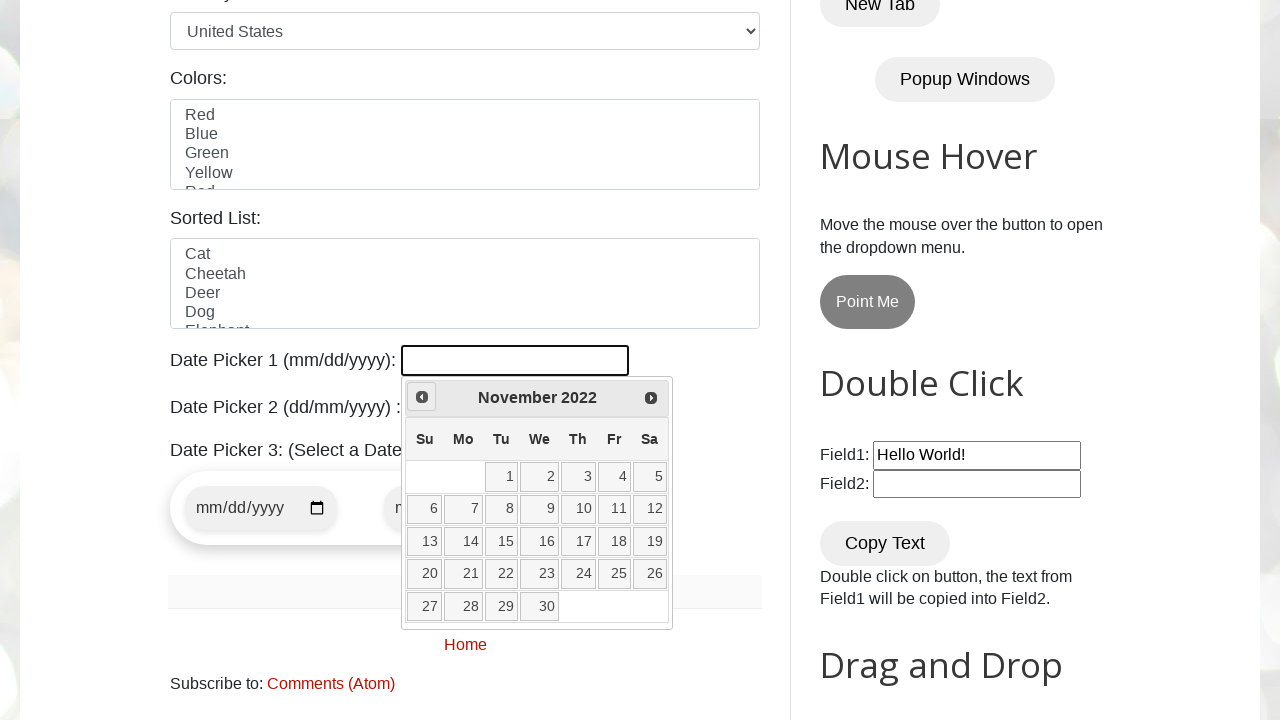

Retrieved current year from datepicker
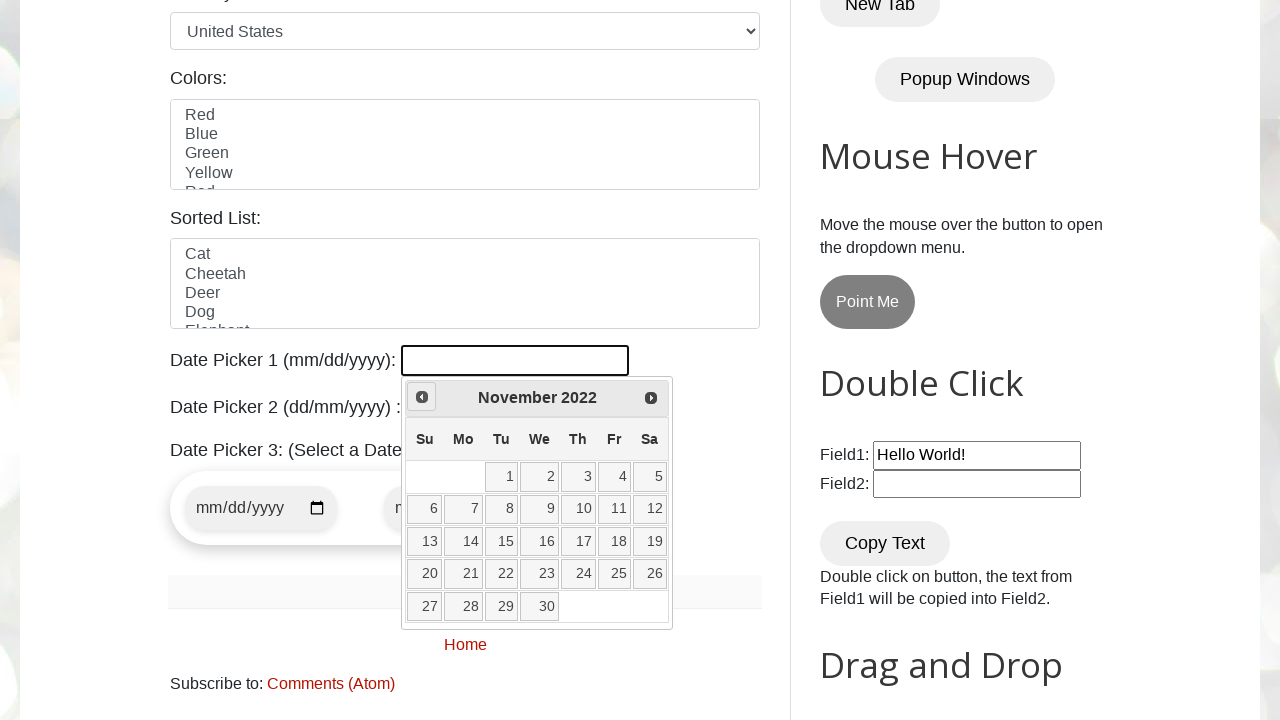

Clicked previous month button (current: November 2022) at (422, 397) on xpath=//span[@class='ui-icon ui-icon-circle-triangle-w']
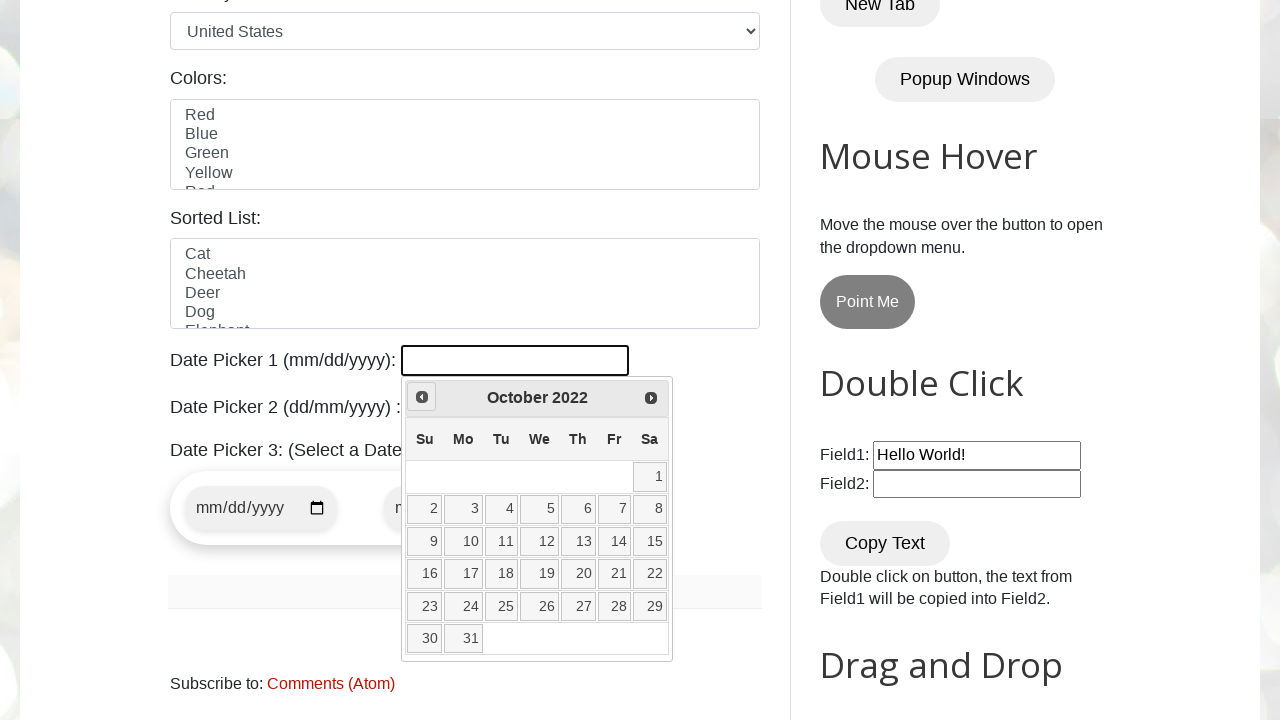

Retrieved current month from datepicker
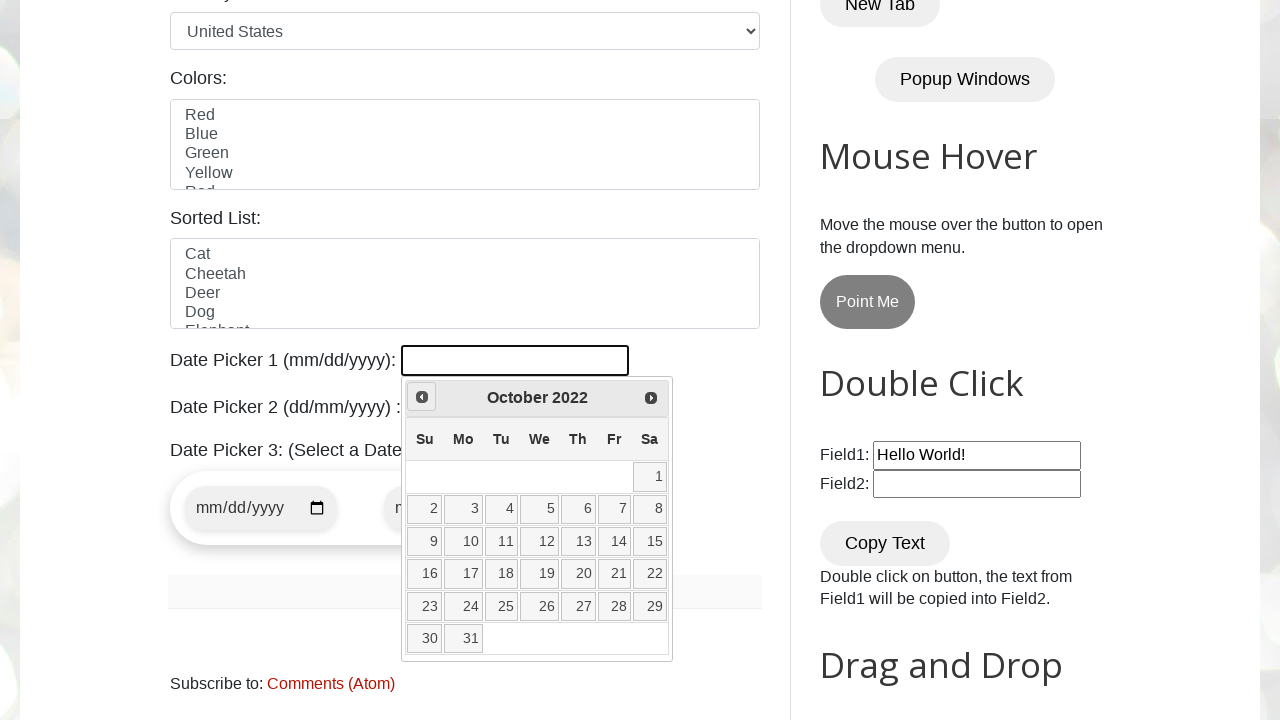

Retrieved current year from datepicker
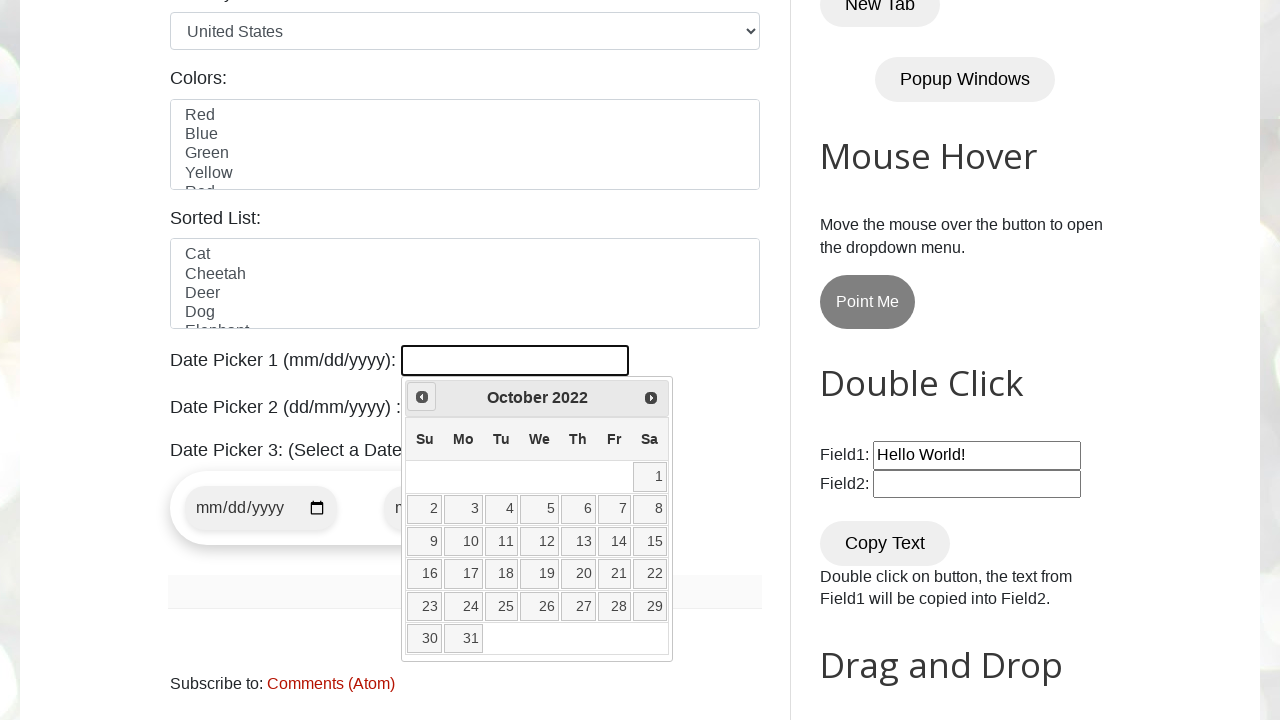

Clicked previous month button (current: October 2022) at (422, 397) on xpath=//span[@class='ui-icon ui-icon-circle-triangle-w']
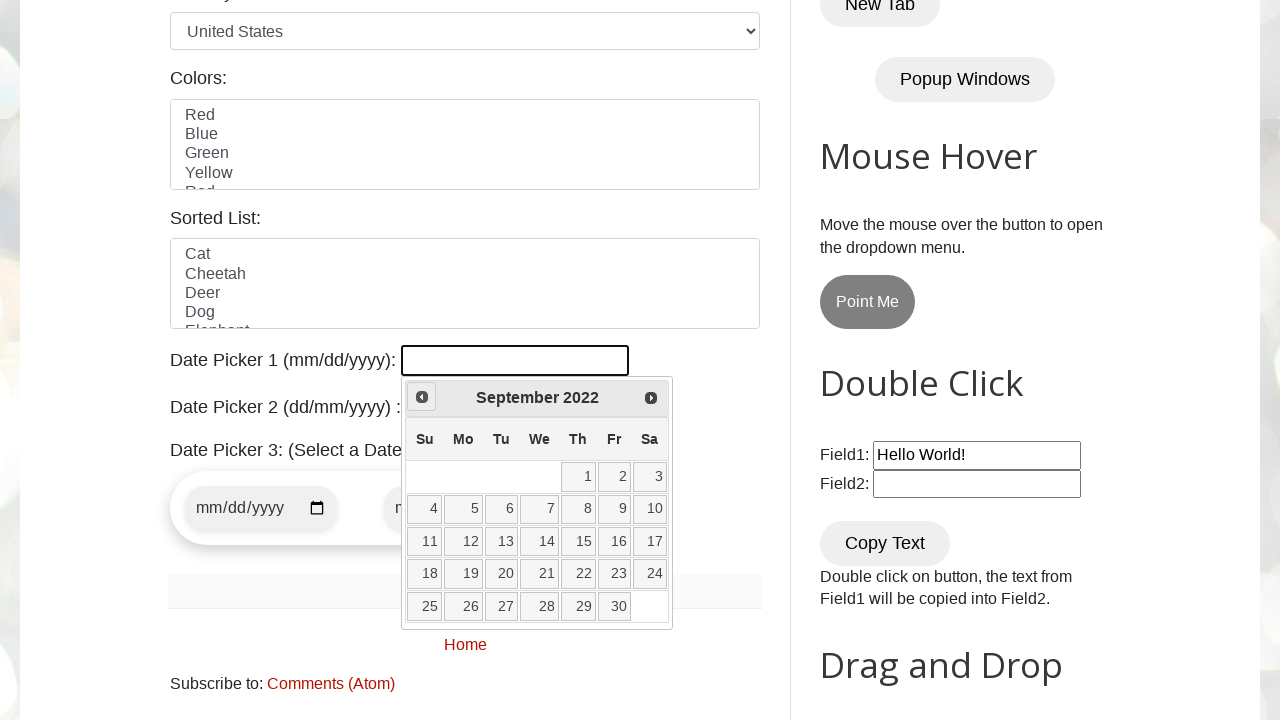

Retrieved current month from datepicker
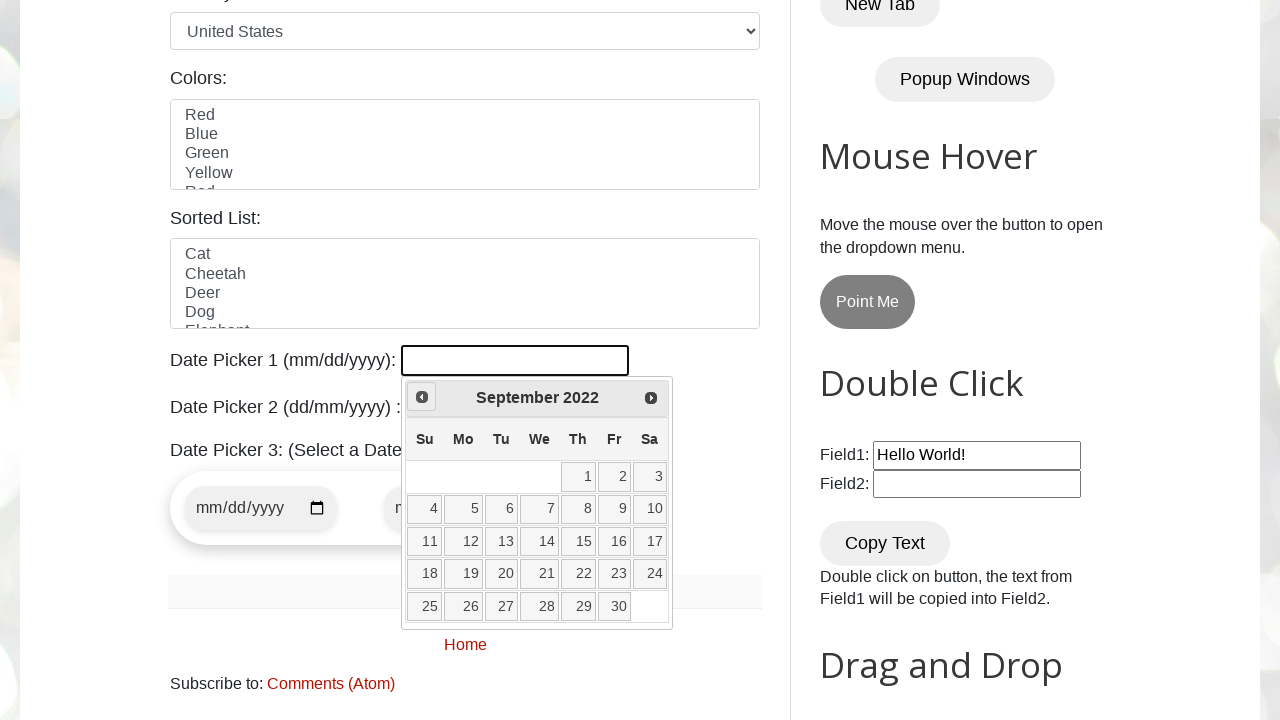

Retrieved current year from datepicker
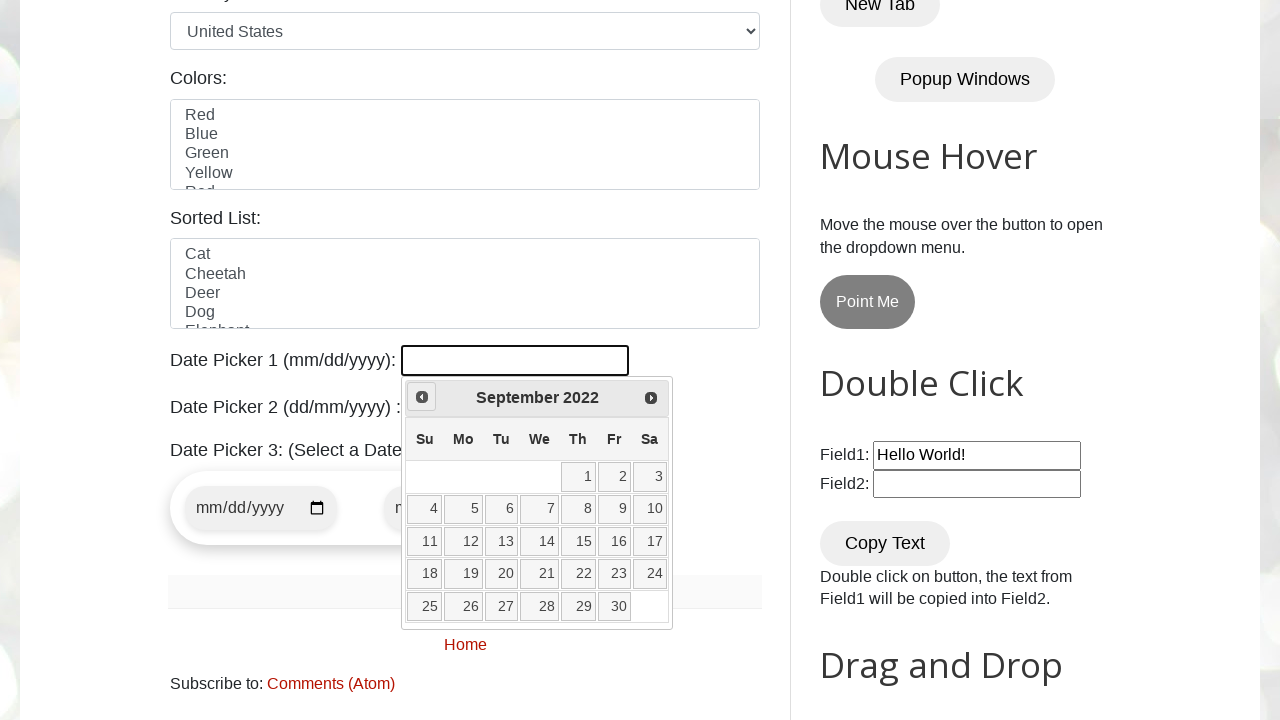

Clicked previous month button (current: September 2022) at (422, 397) on xpath=//span[@class='ui-icon ui-icon-circle-triangle-w']
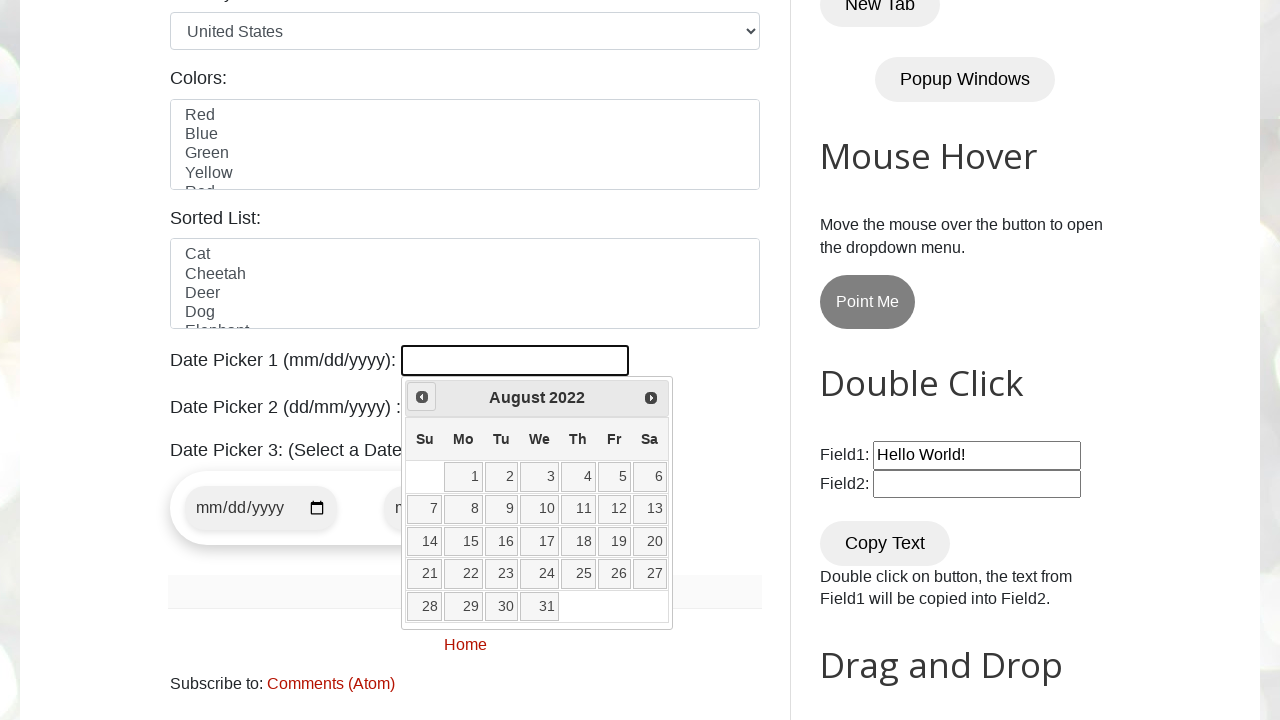

Retrieved current month from datepicker
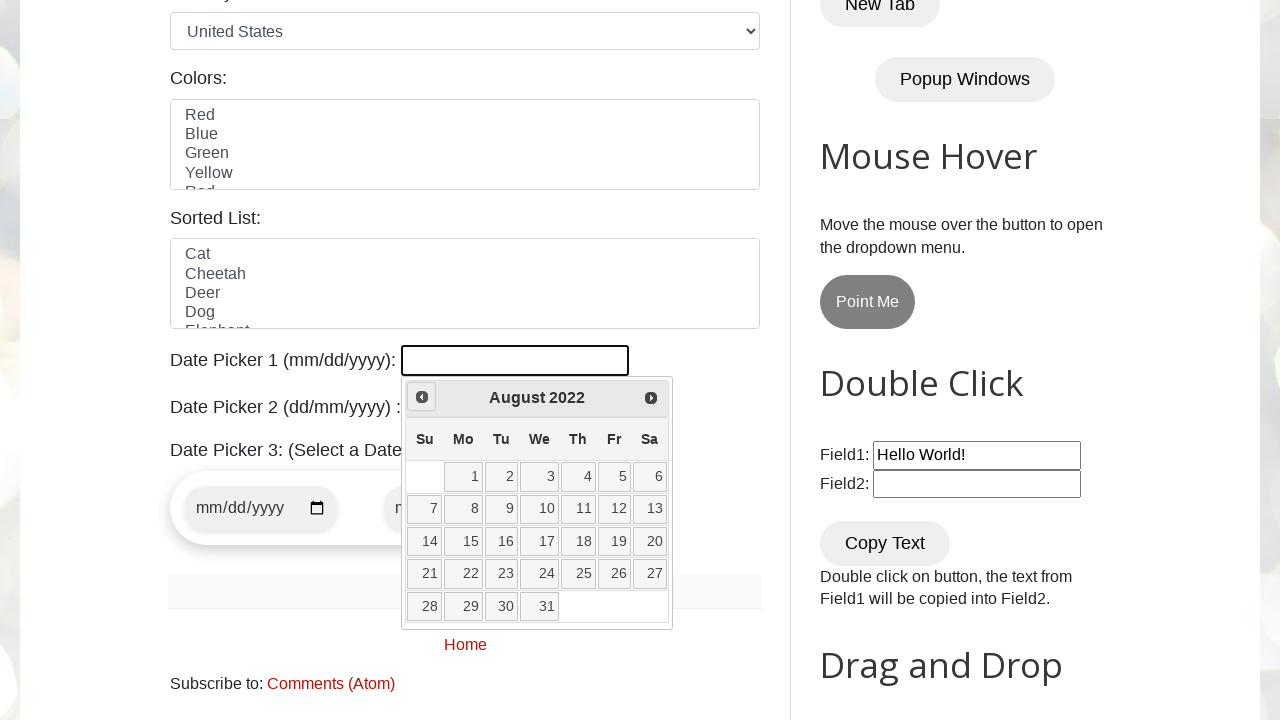

Retrieved current year from datepicker
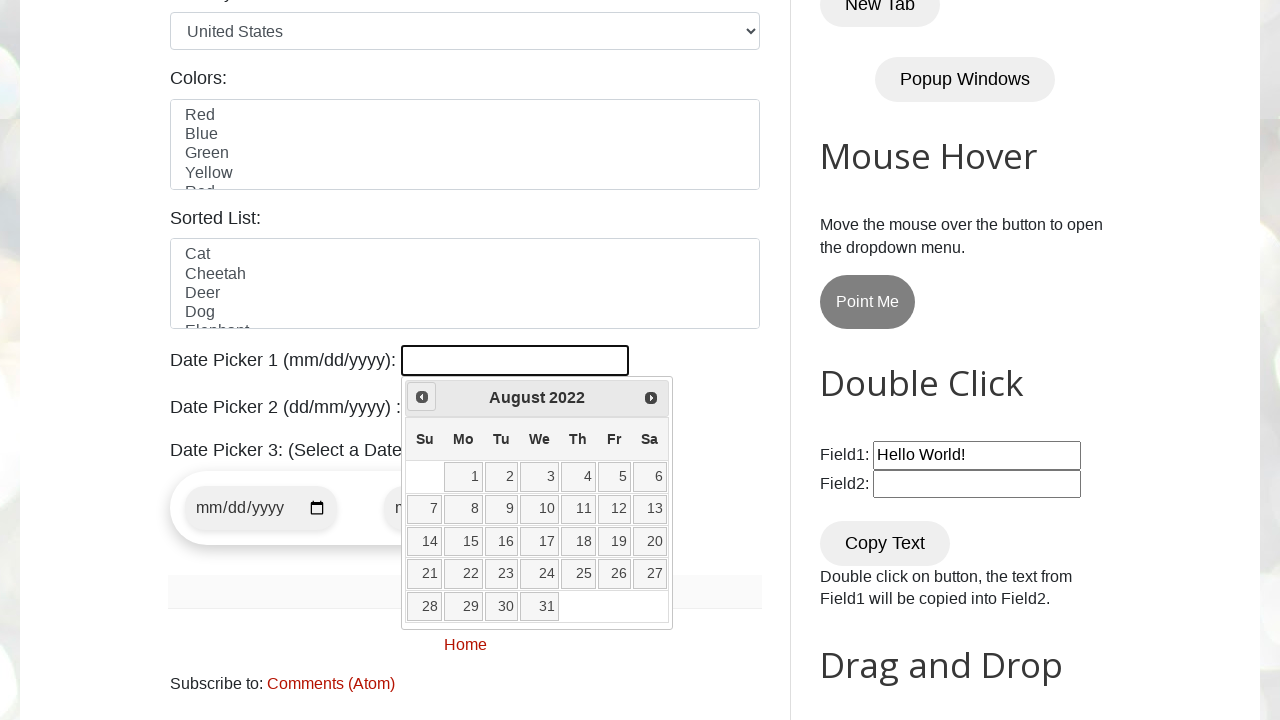

Clicked previous month button (current: August 2022) at (422, 397) on xpath=//span[@class='ui-icon ui-icon-circle-triangle-w']
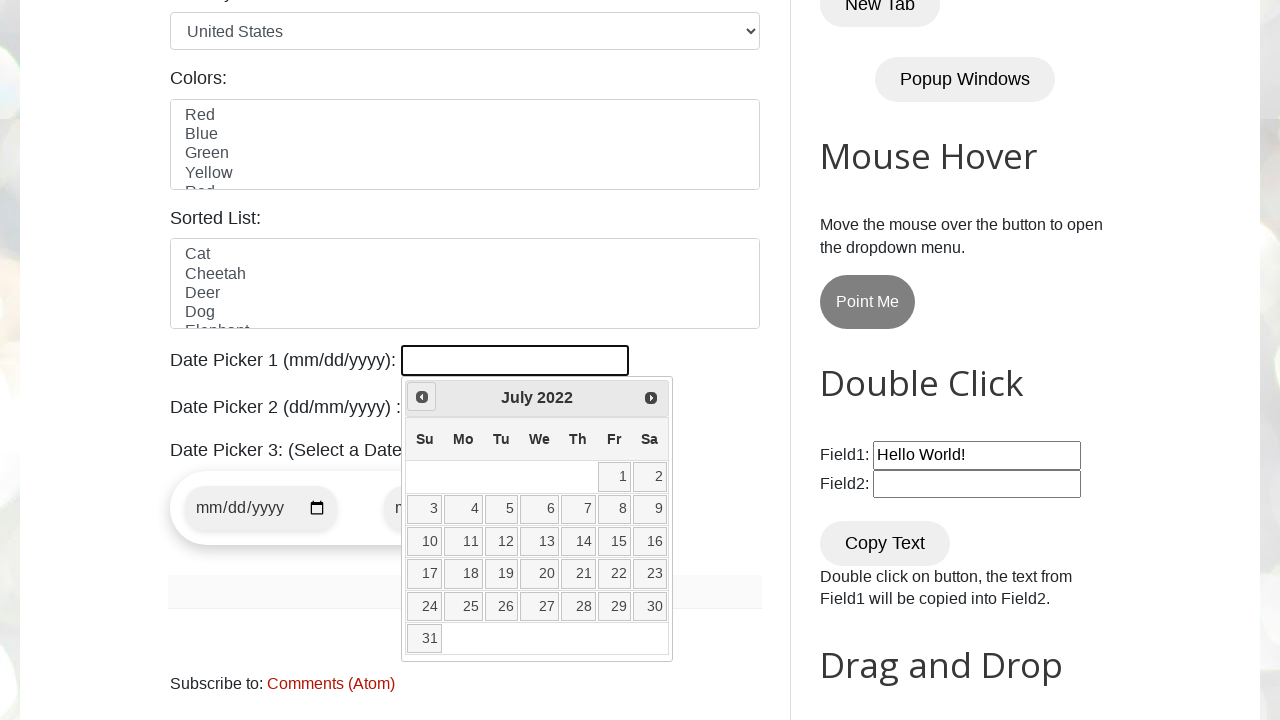

Retrieved current month from datepicker
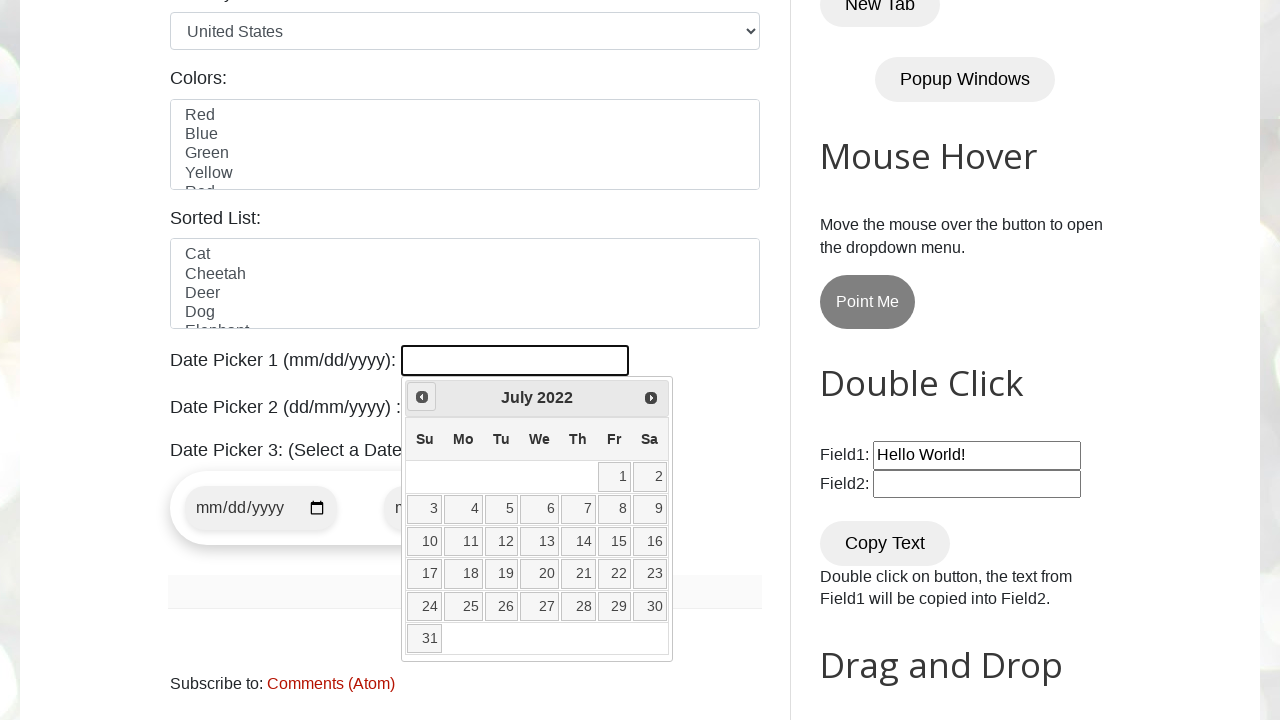

Retrieved current year from datepicker
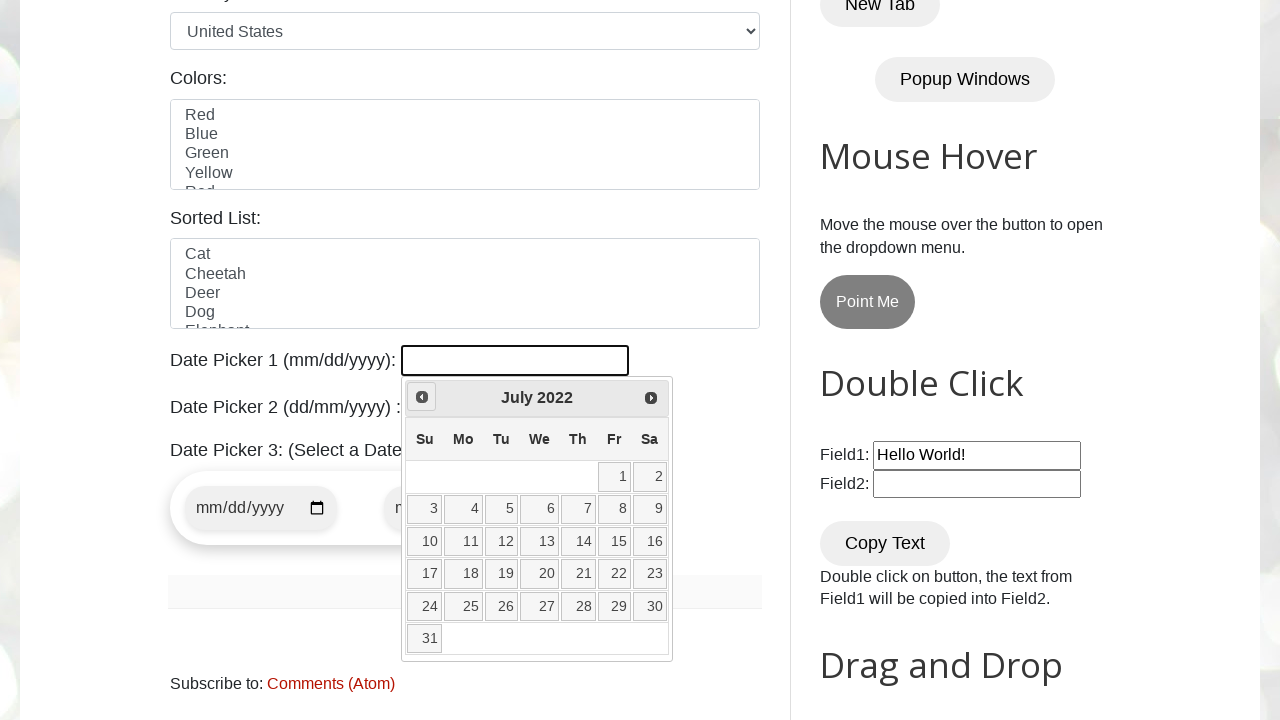

Clicked previous month button (current: July 2022) at (422, 397) on xpath=//span[@class='ui-icon ui-icon-circle-triangle-w']
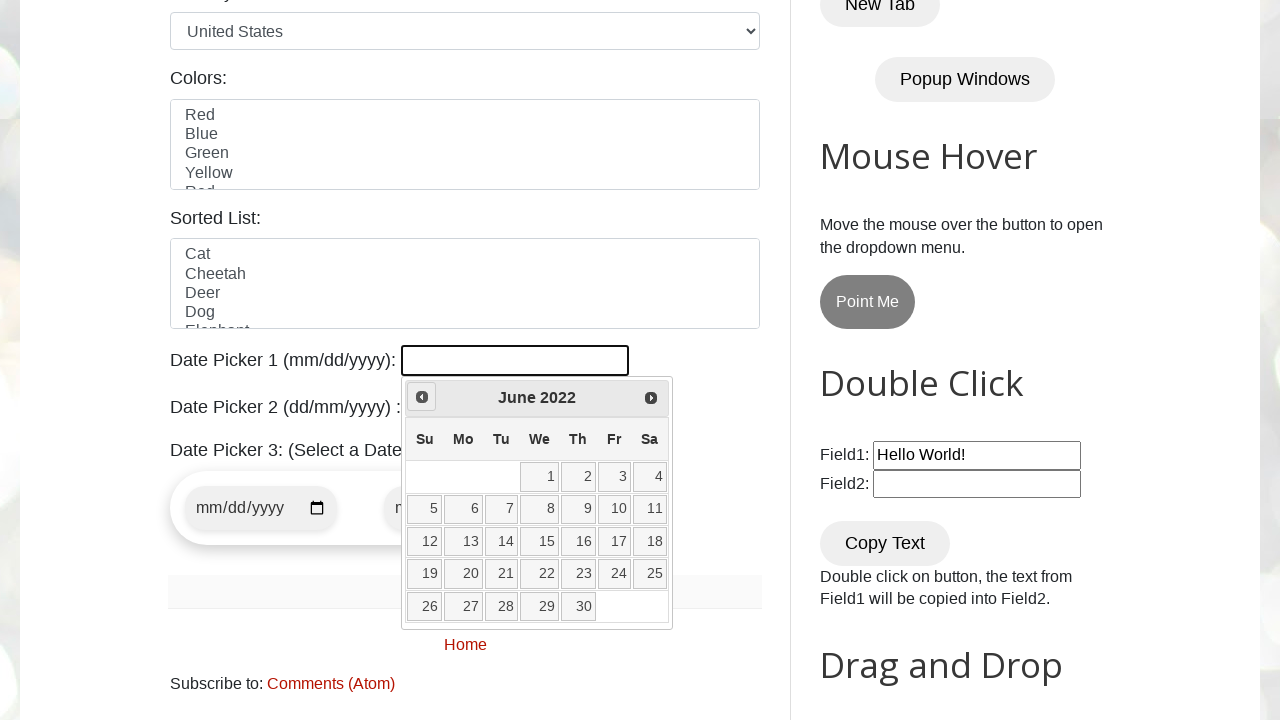

Retrieved current month from datepicker
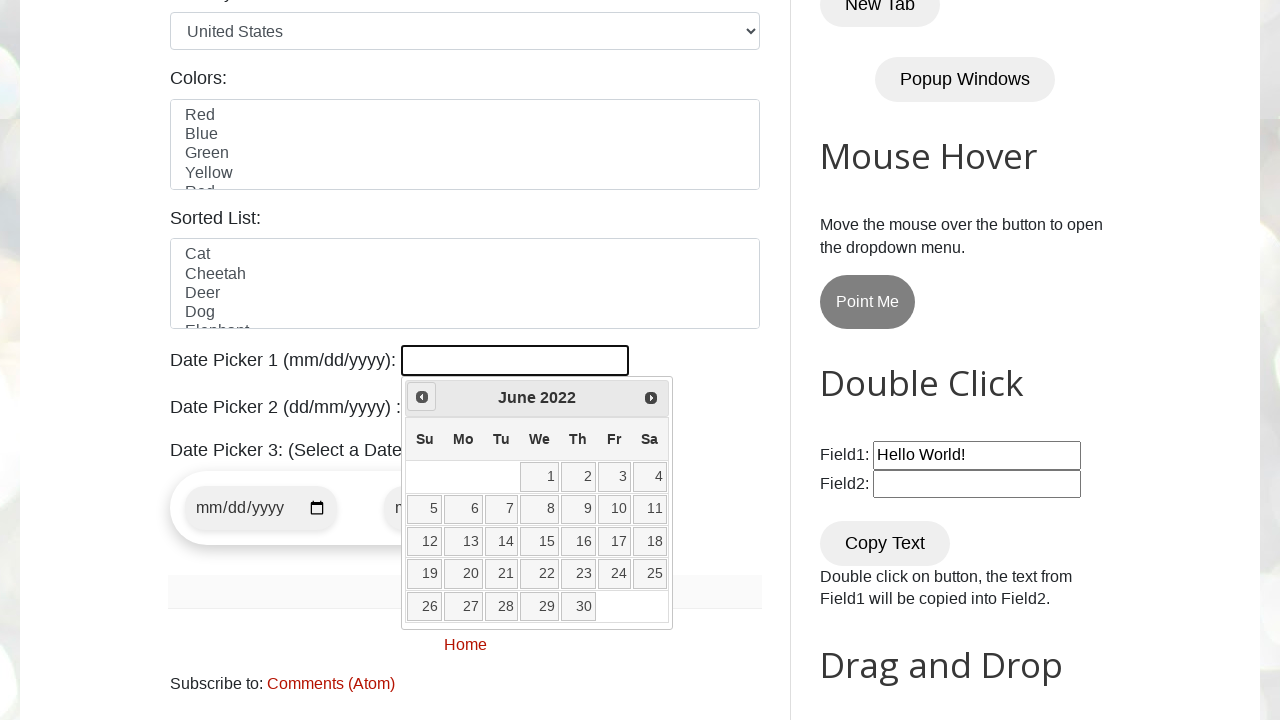

Retrieved current year from datepicker
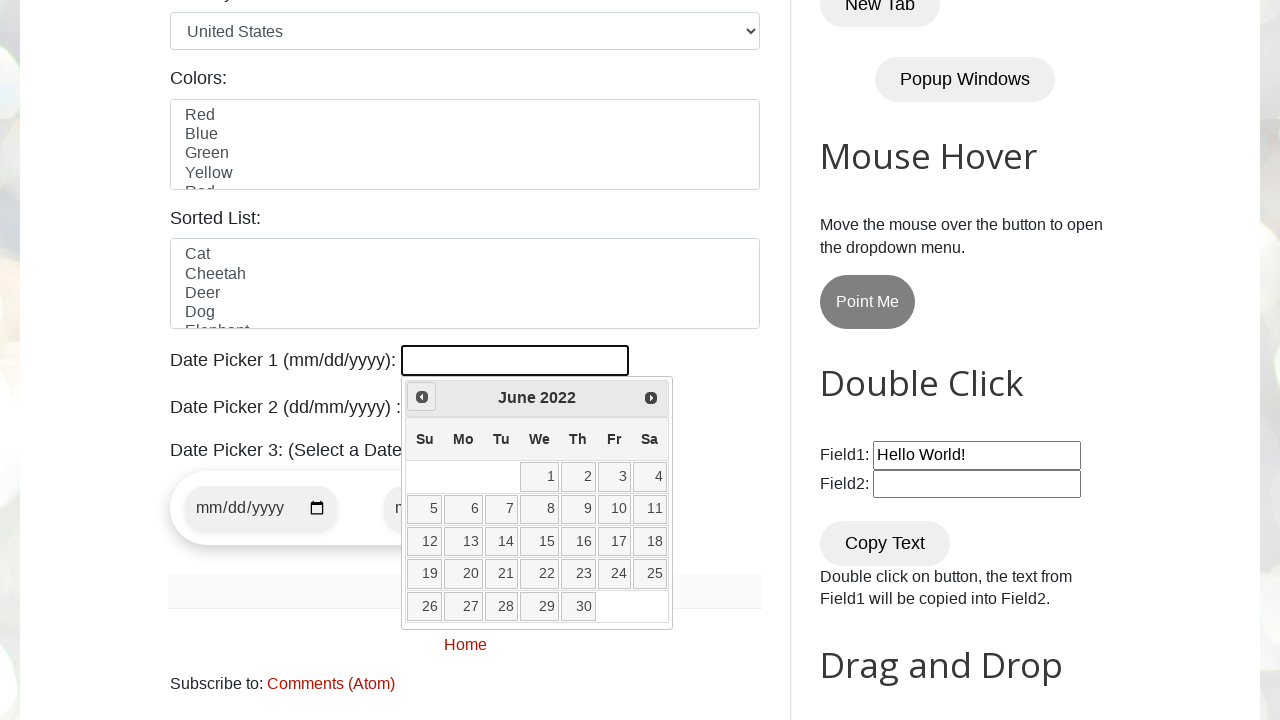

Clicked previous month button (current: June 2022) at (422, 397) on xpath=//span[@class='ui-icon ui-icon-circle-triangle-w']
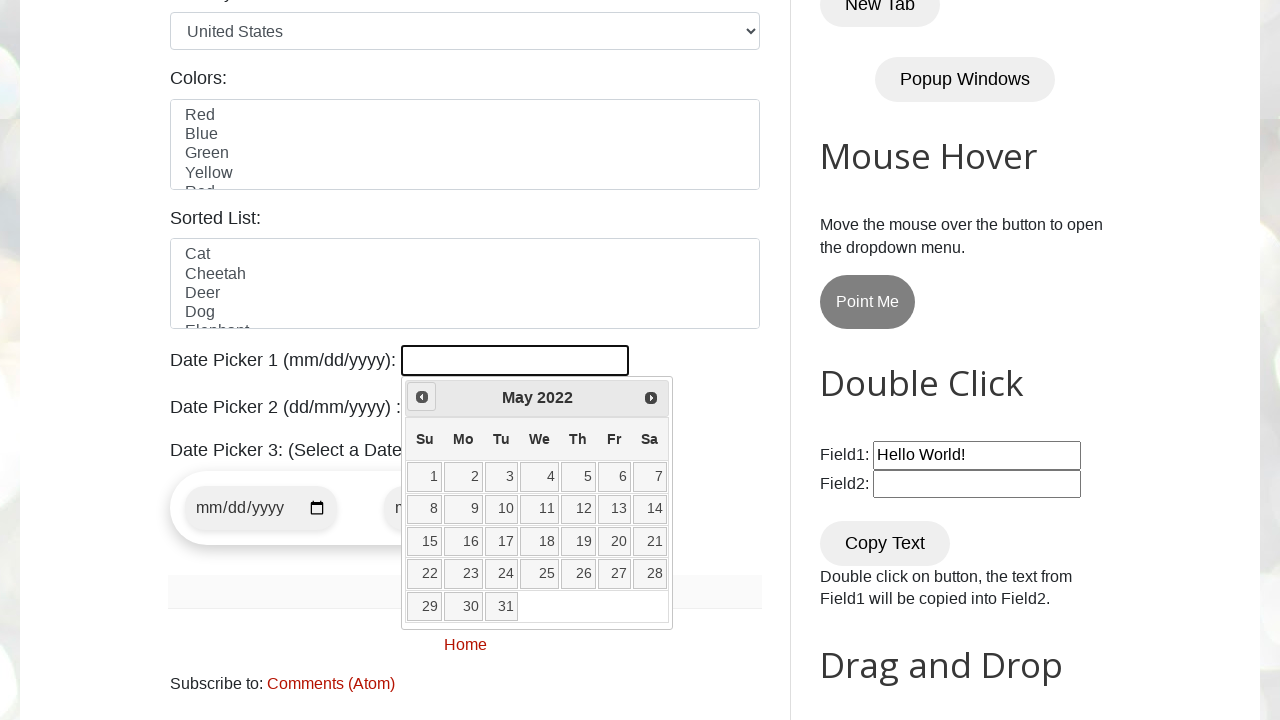

Retrieved current month from datepicker
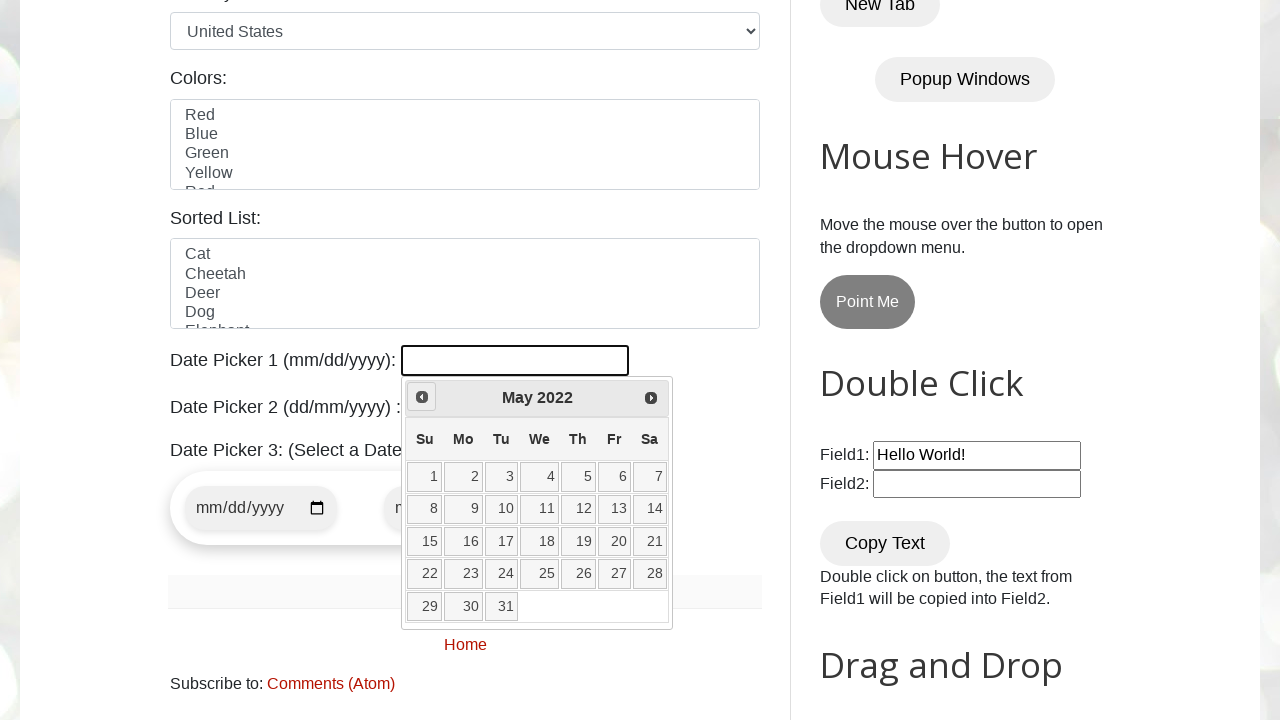

Retrieved current year from datepicker
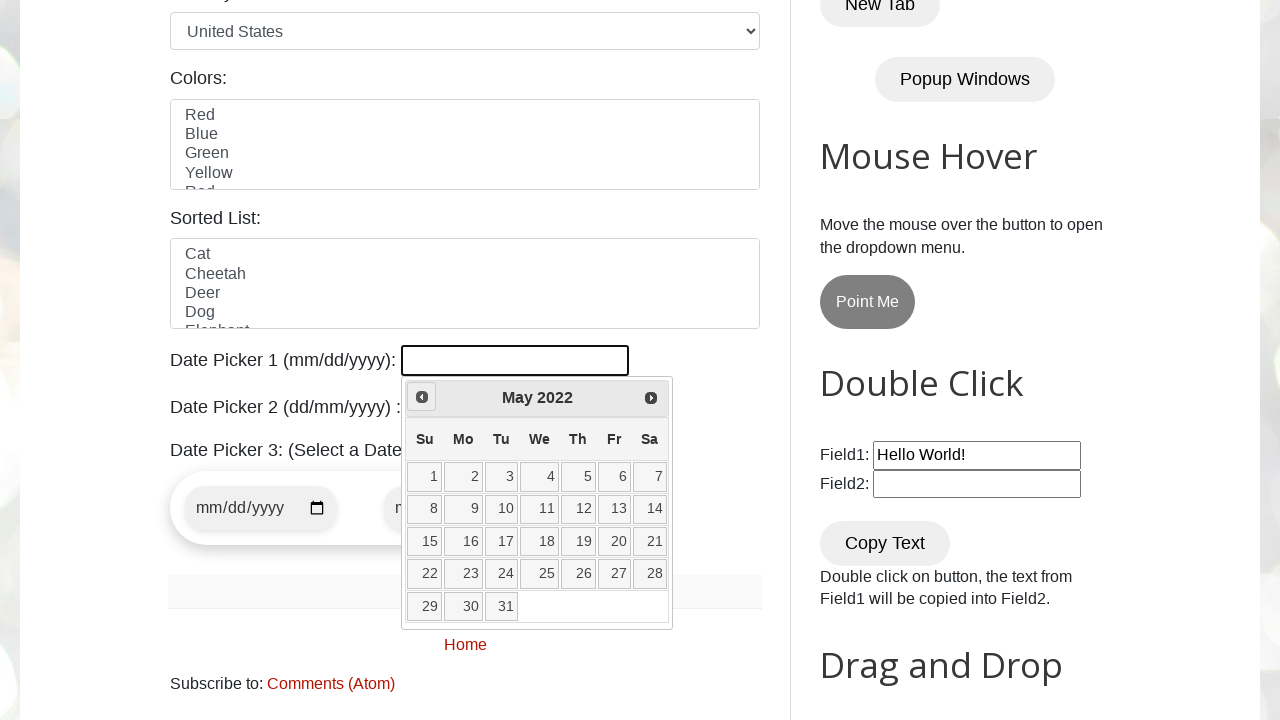

Clicked previous month button (current: May 2022) at (422, 397) on xpath=//span[@class='ui-icon ui-icon-circle-triangle-w']
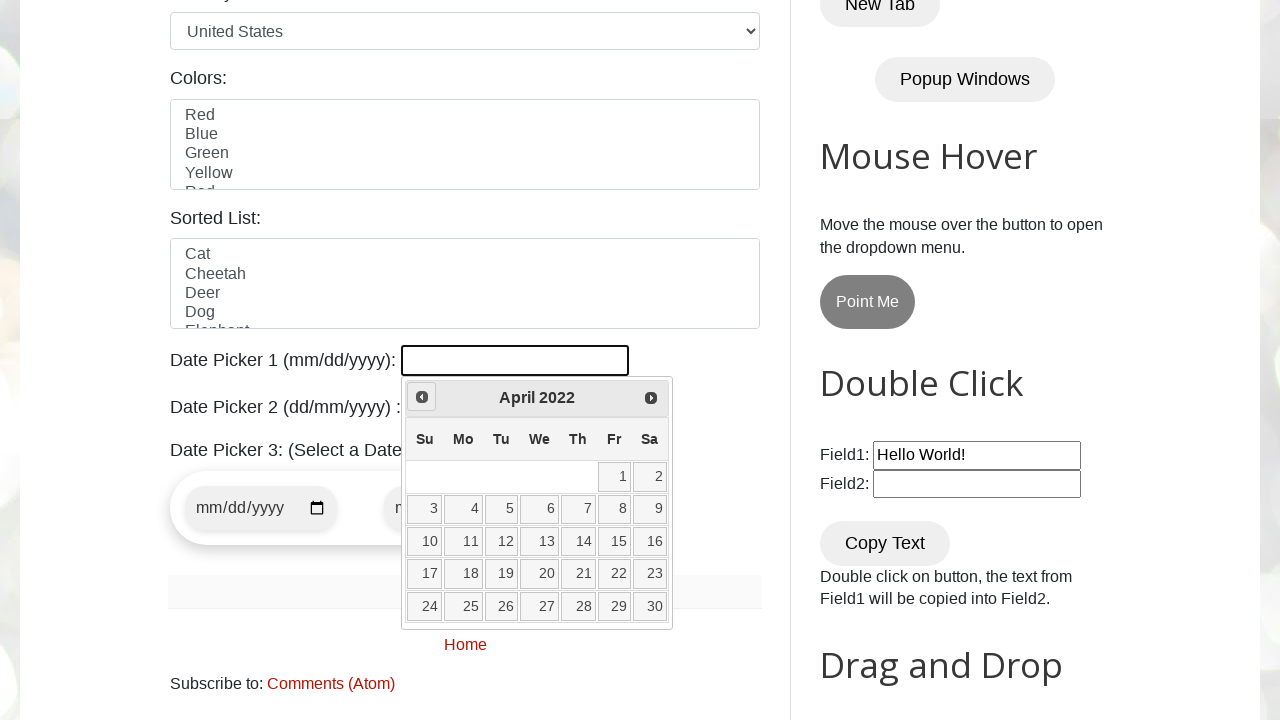

Retrieved current month from datepicker
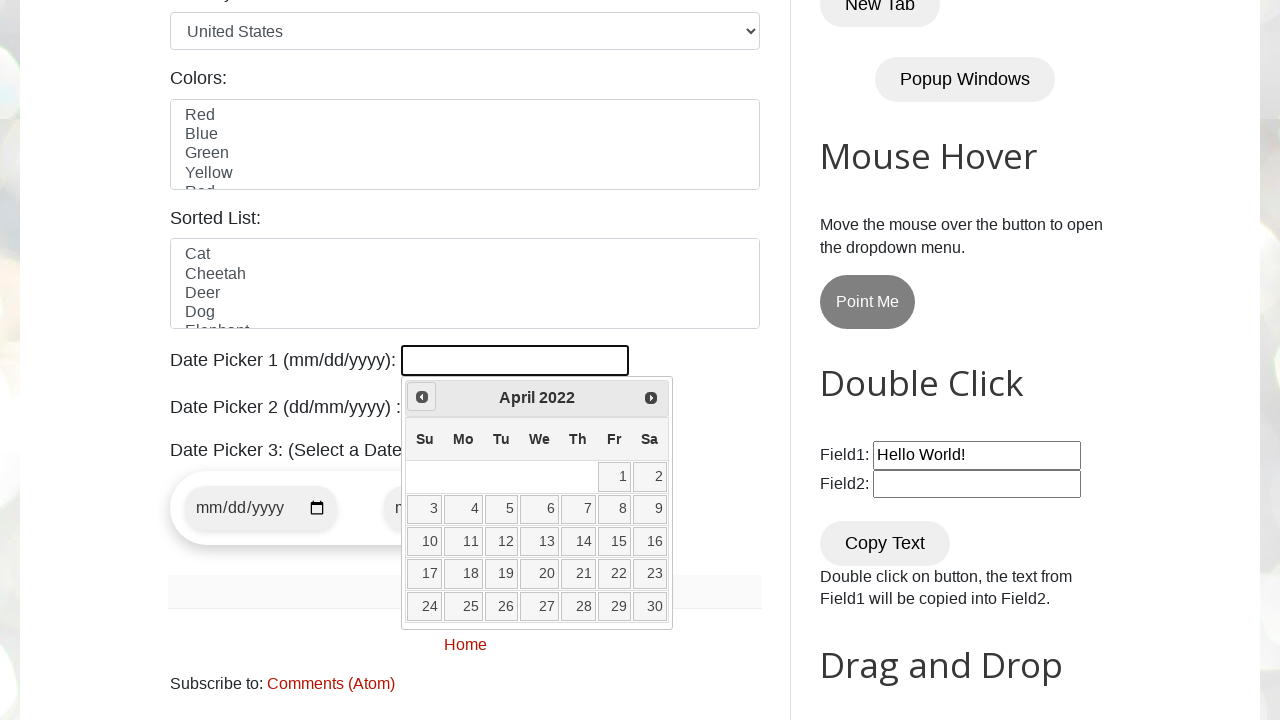

Retrieved current year from datepicker
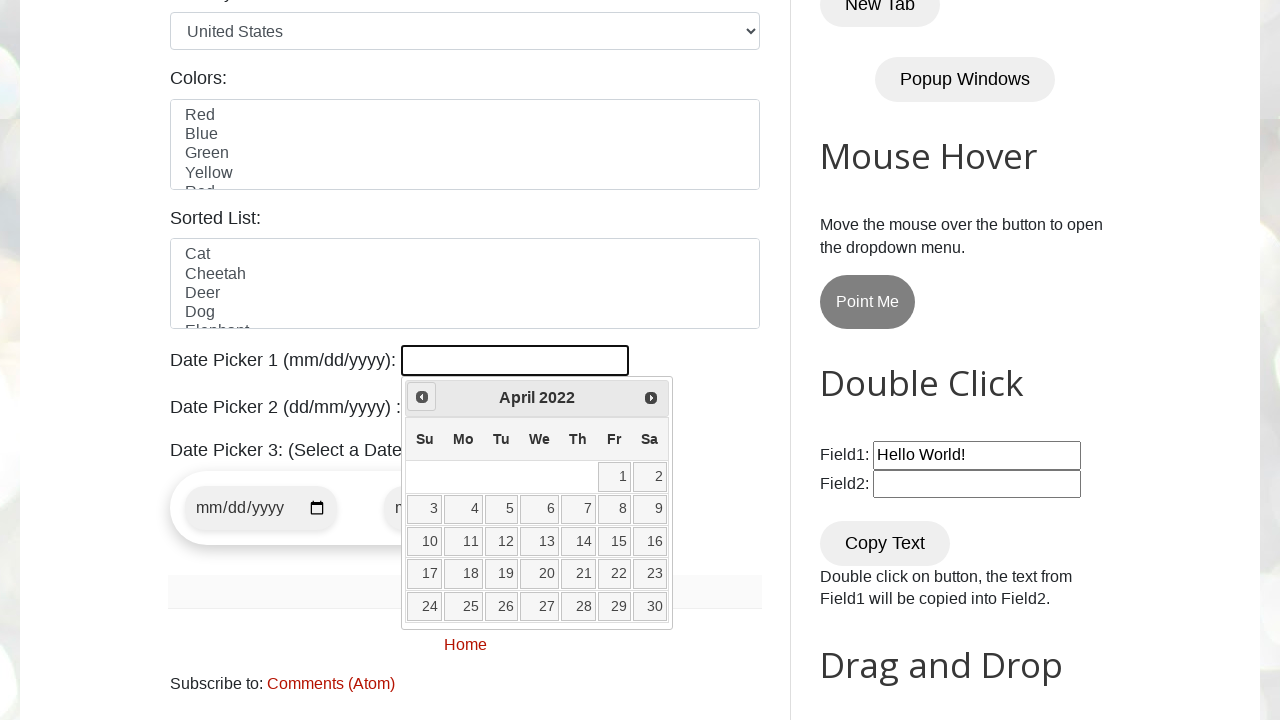

Clicked previous month button (current: April 2022) at (422, 397) on xpath=//span[@class='ui-icon ui-icon-circle-triangle-w']
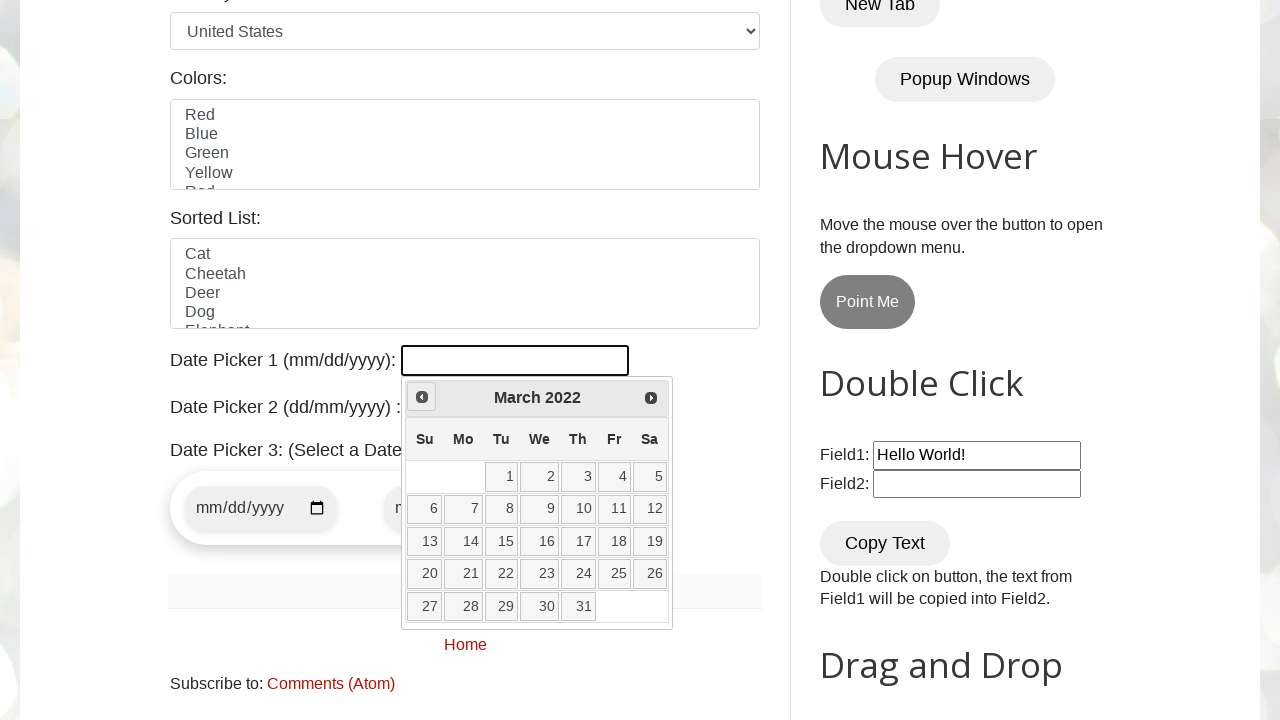

Retrieved current month from datepicker
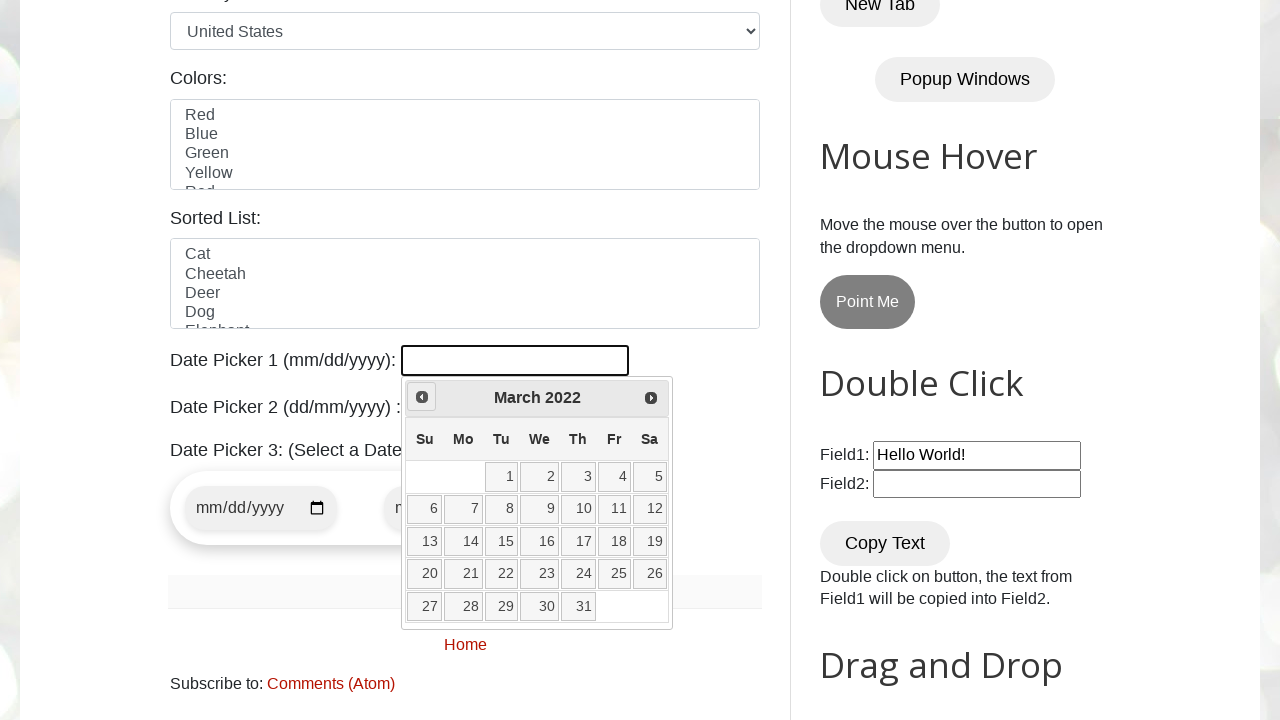

Retrieved current year from datepicker
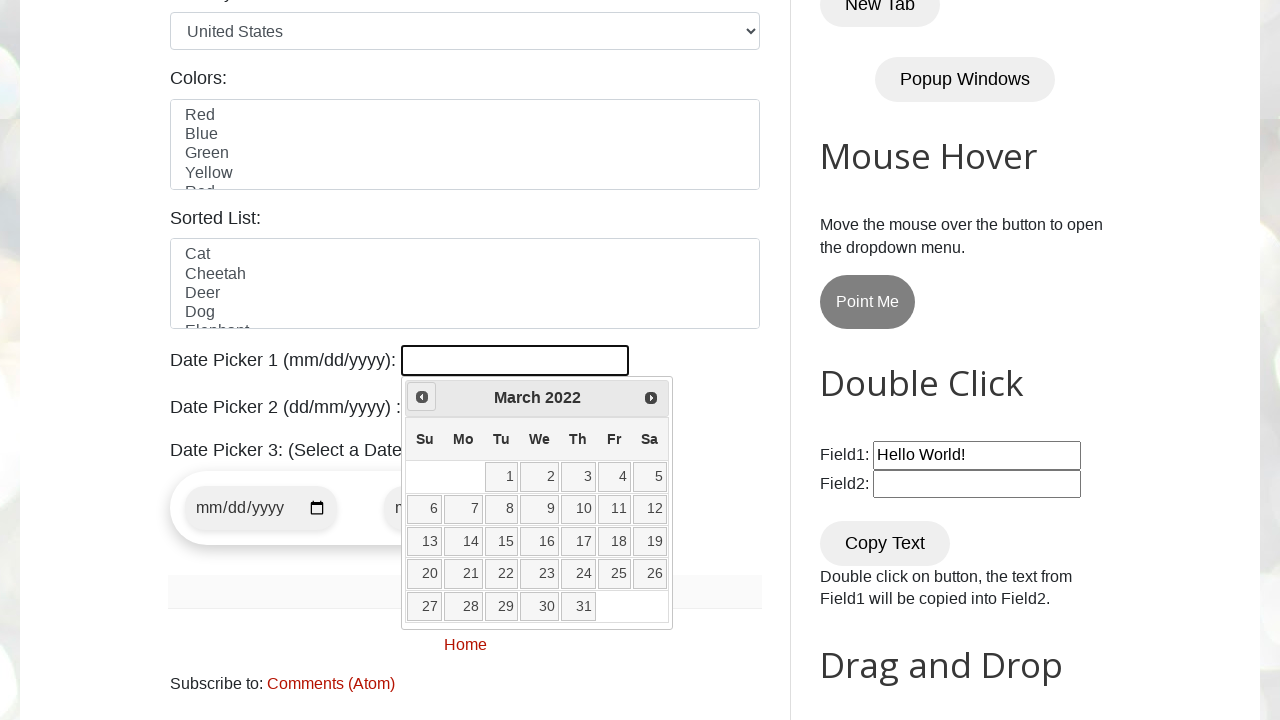

Clicked previous month button (current: March 2022) at (422, 397) on xpath=//span[@class='ui-icon ui-icon-circle-triangle-w']
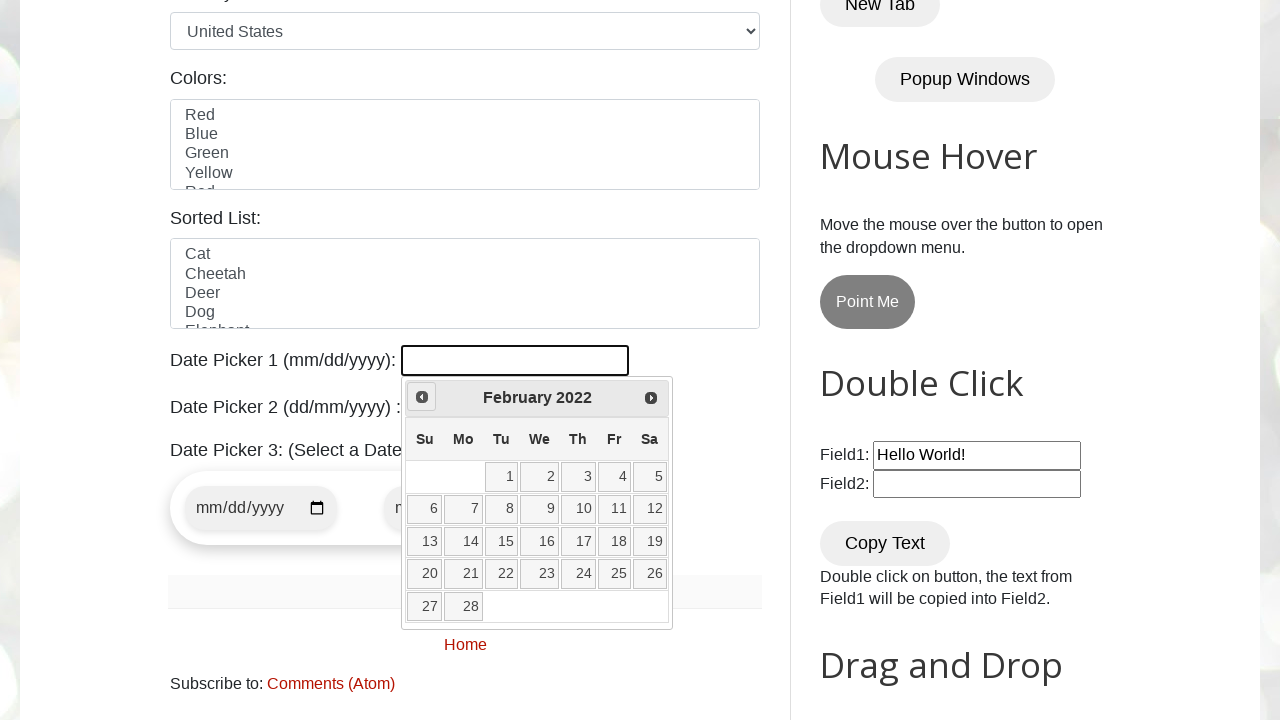

Retrieved current month from datepicker
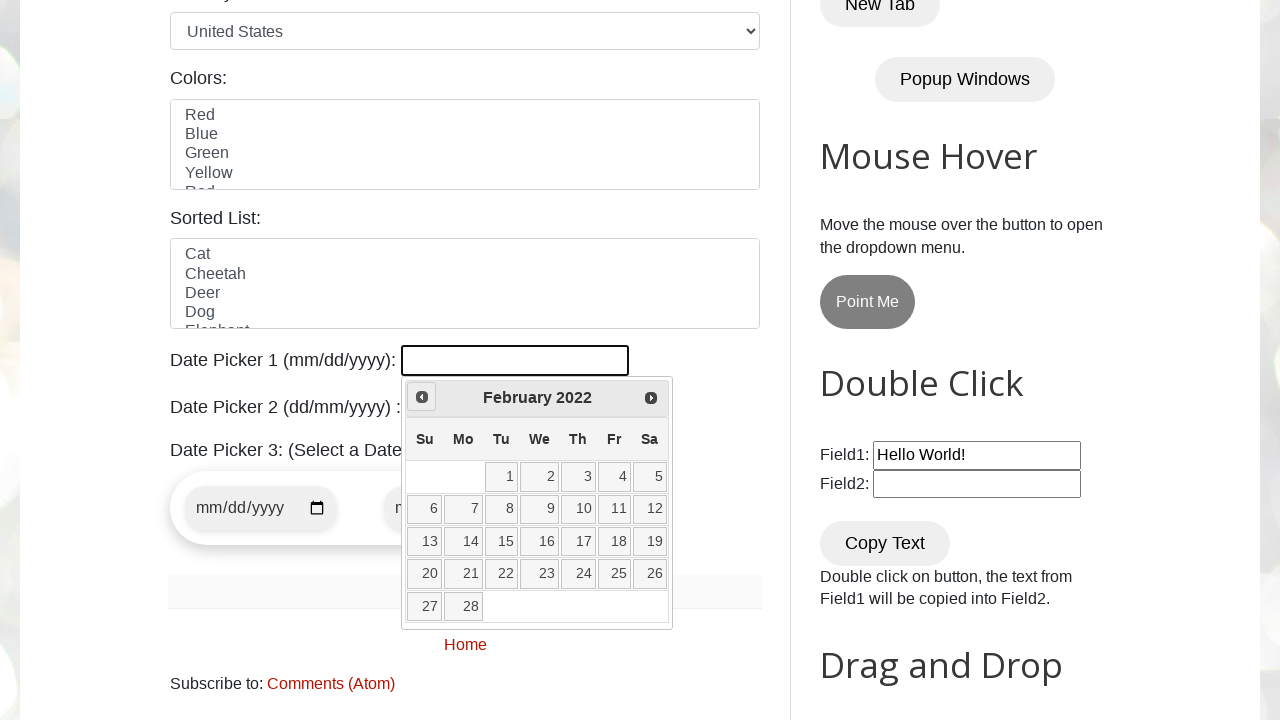

Retrieved current year from datepicker
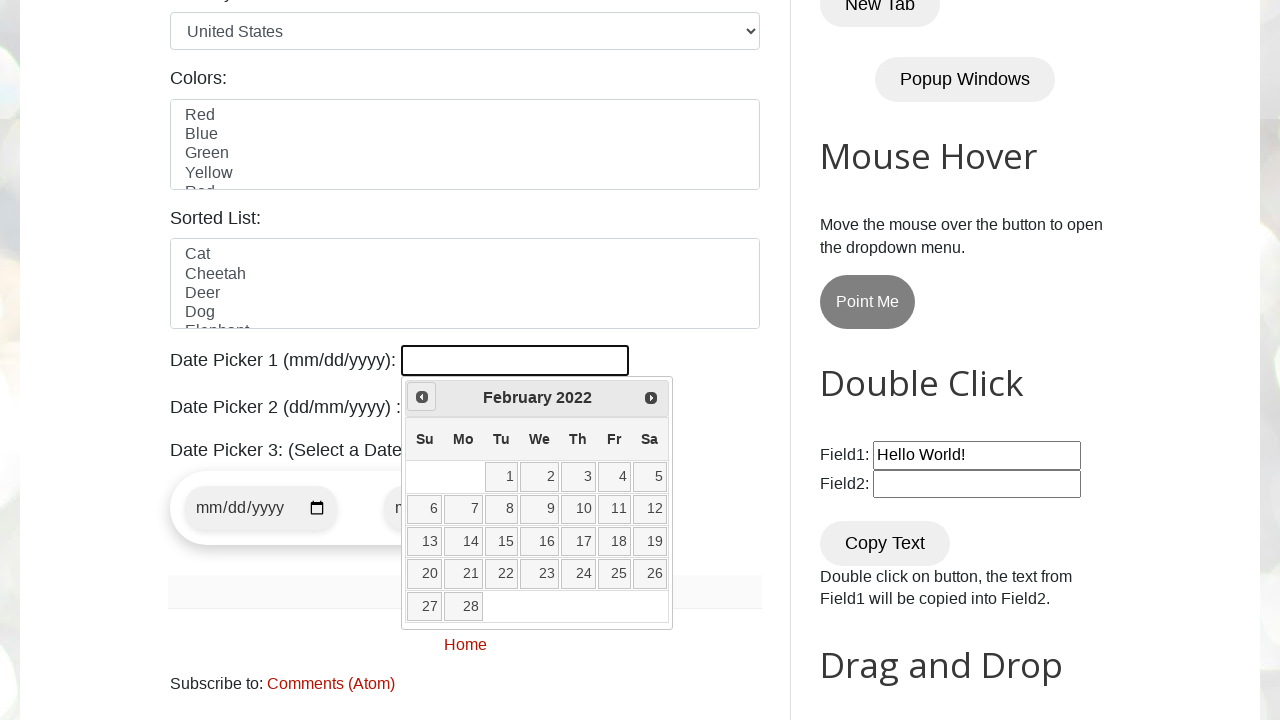

Clicked previous month button (current: February 2022) at (422, 397) on xpath=//span[@class='ui-icon ui-icon-circle-triangle-w']
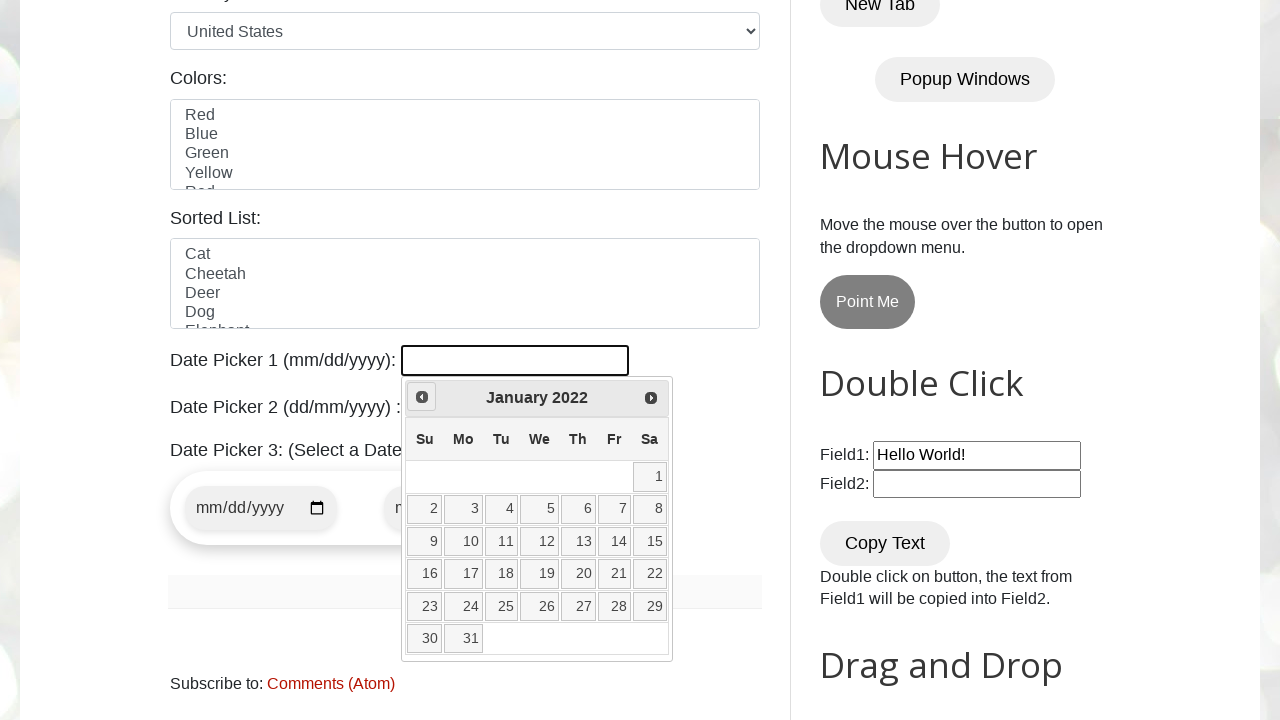

Retrieved current month from datepicker
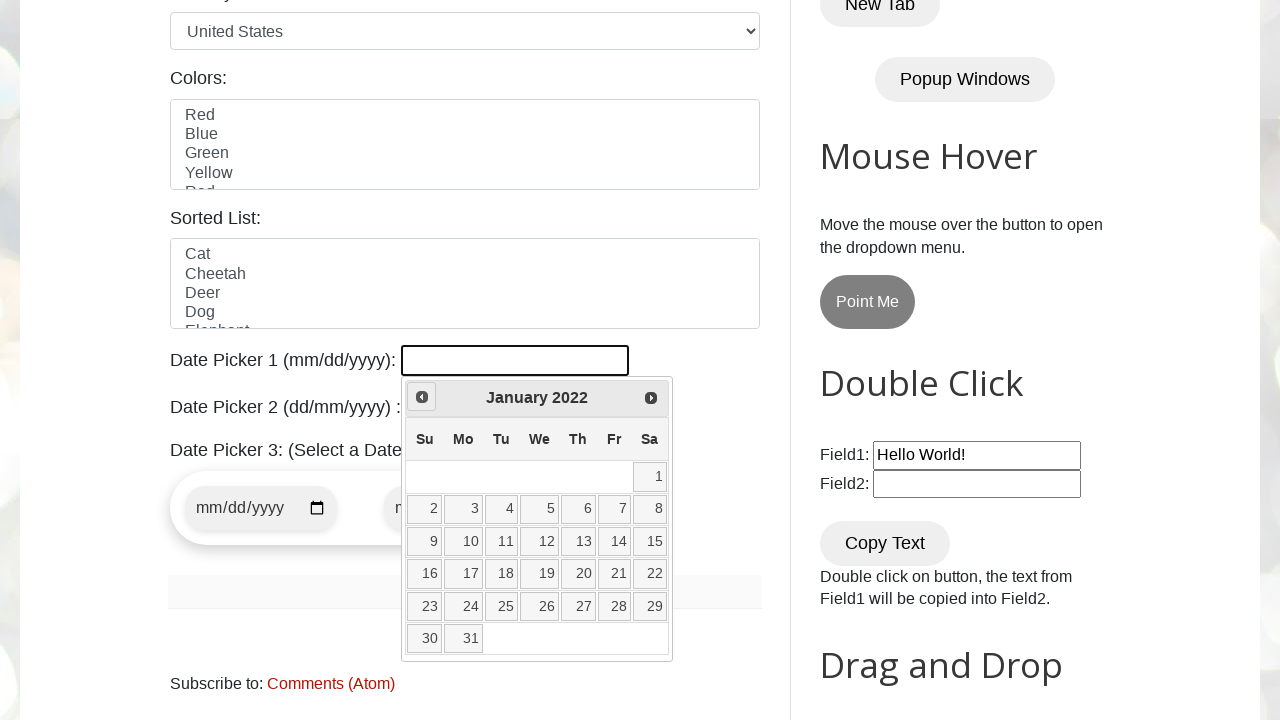

Retrieved current year from datepicker
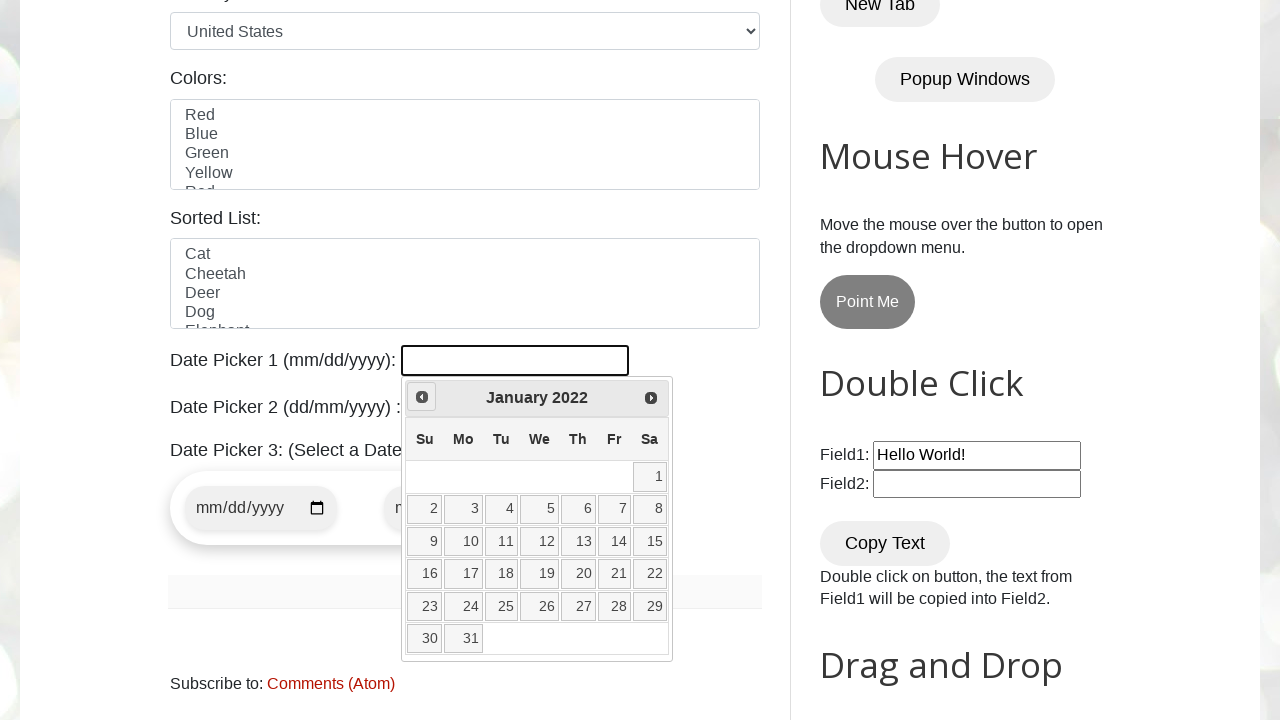

Clicked previous month button (current: January 2022) at (422, 397) on xpath=//span[@class='ui-icon ui-icon-circle-triangle-w']
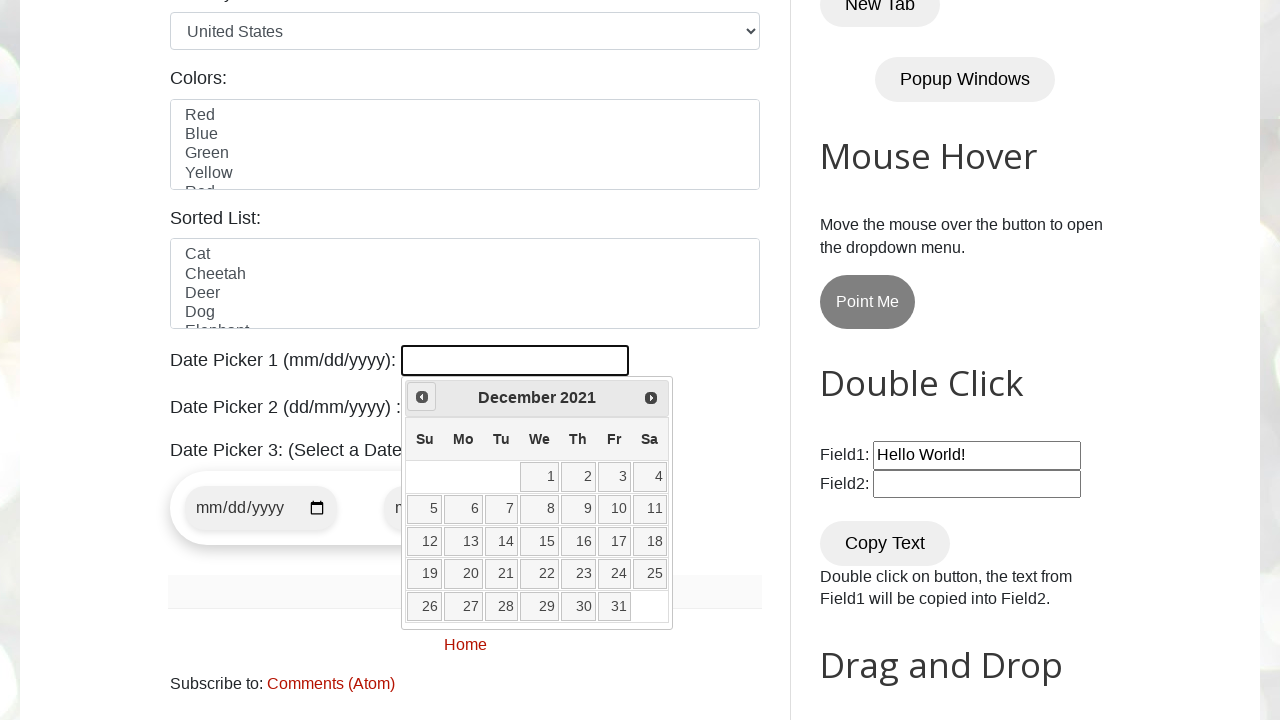

Retrieved current month from datepicker
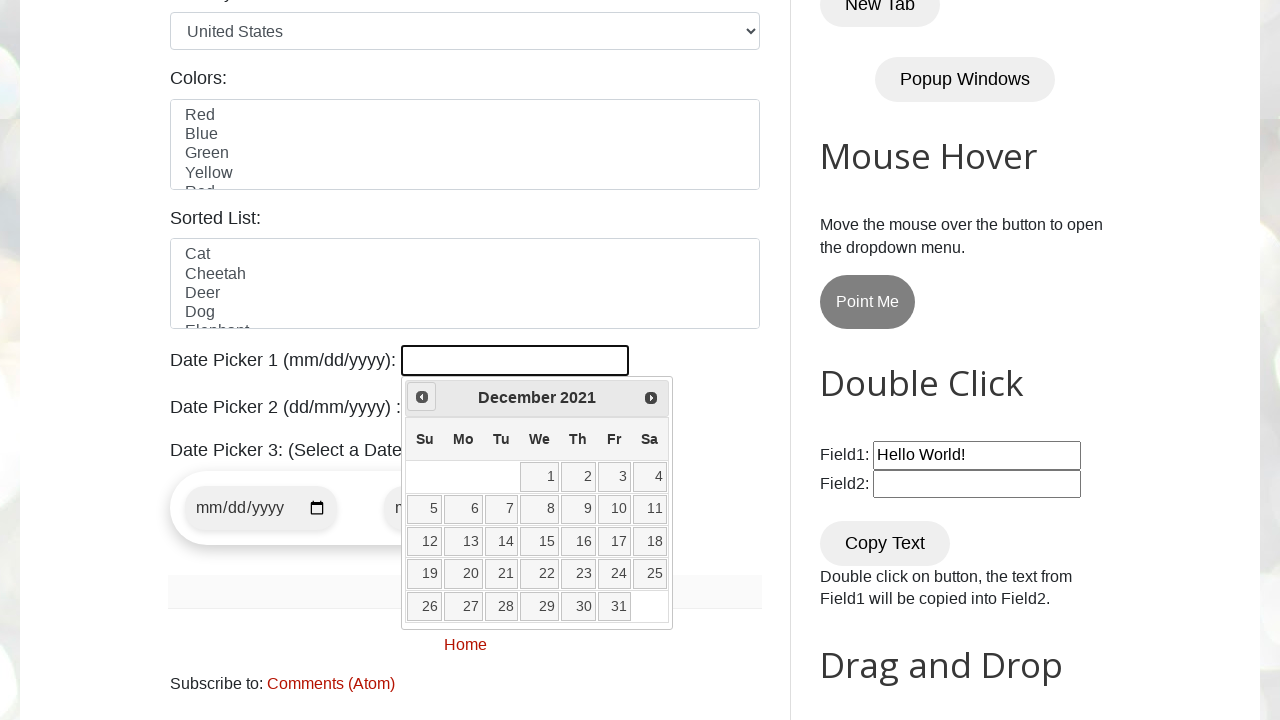

Retrieved current year from datepicker
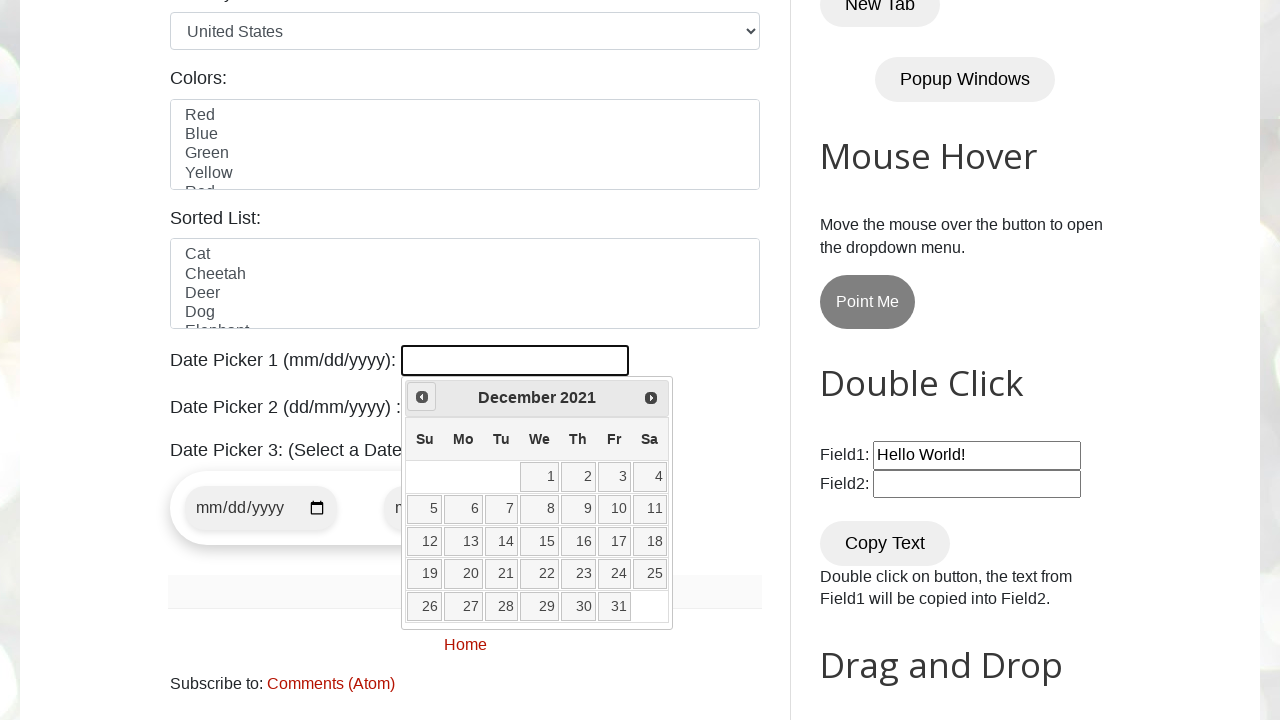

Clicked previous month button (current: December 2021) at (422, 397) on xpath=//span[@class='ui-icon ui-icon-circle-triangle-w']
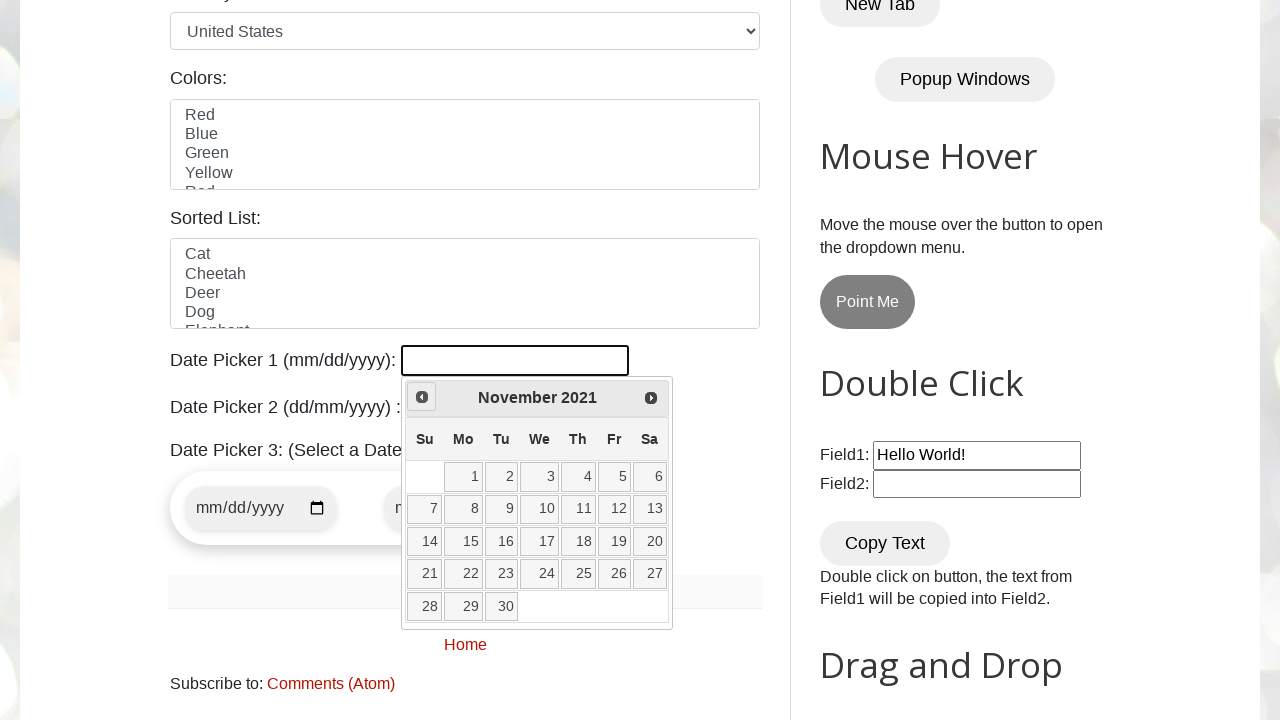

Retrieved current month from datepicker
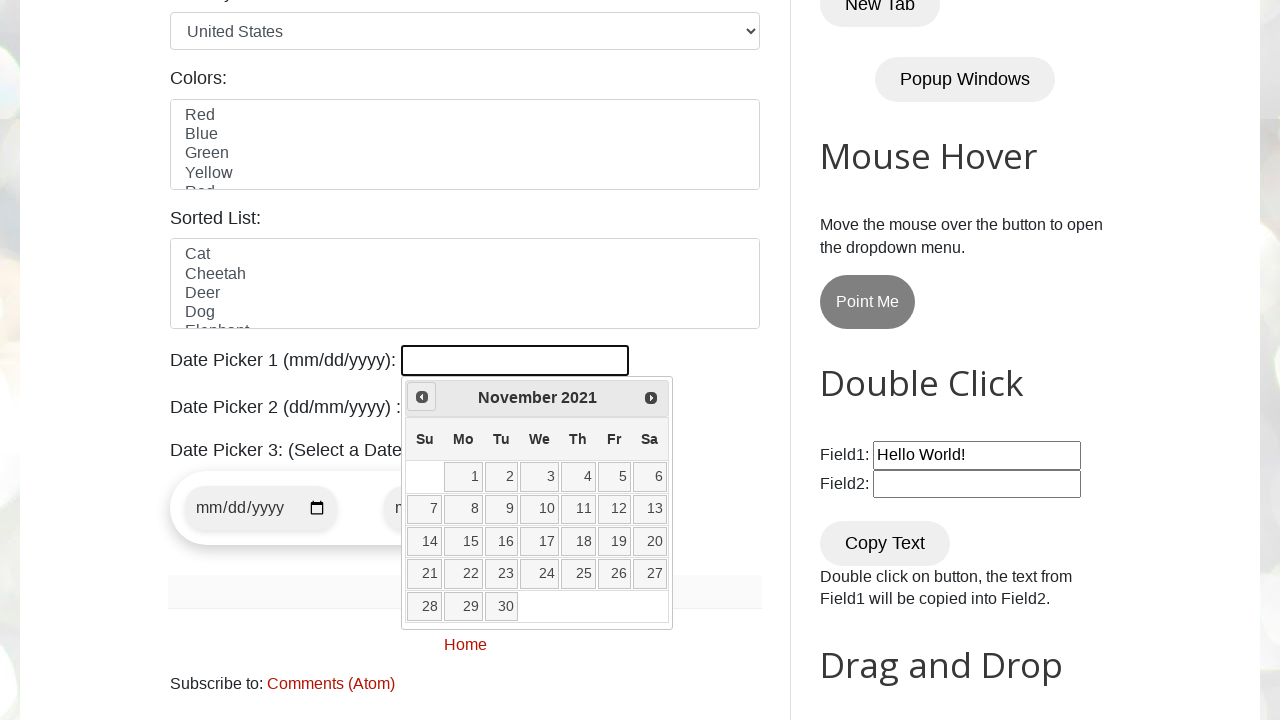

Retrieved current year from datepicker
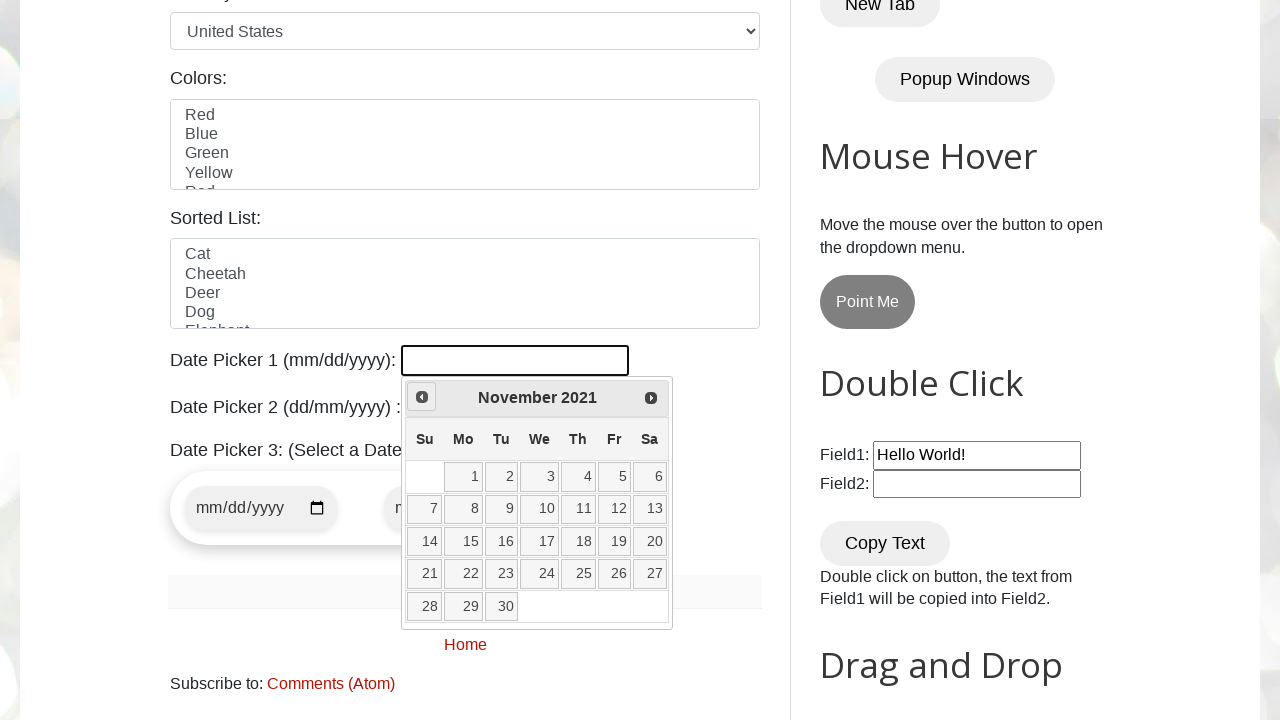

Clicked previous month button (current: November 2021) at (422, 397) on xpath=//span[@class='ui-icon ui-icon-circle-triangle-w']
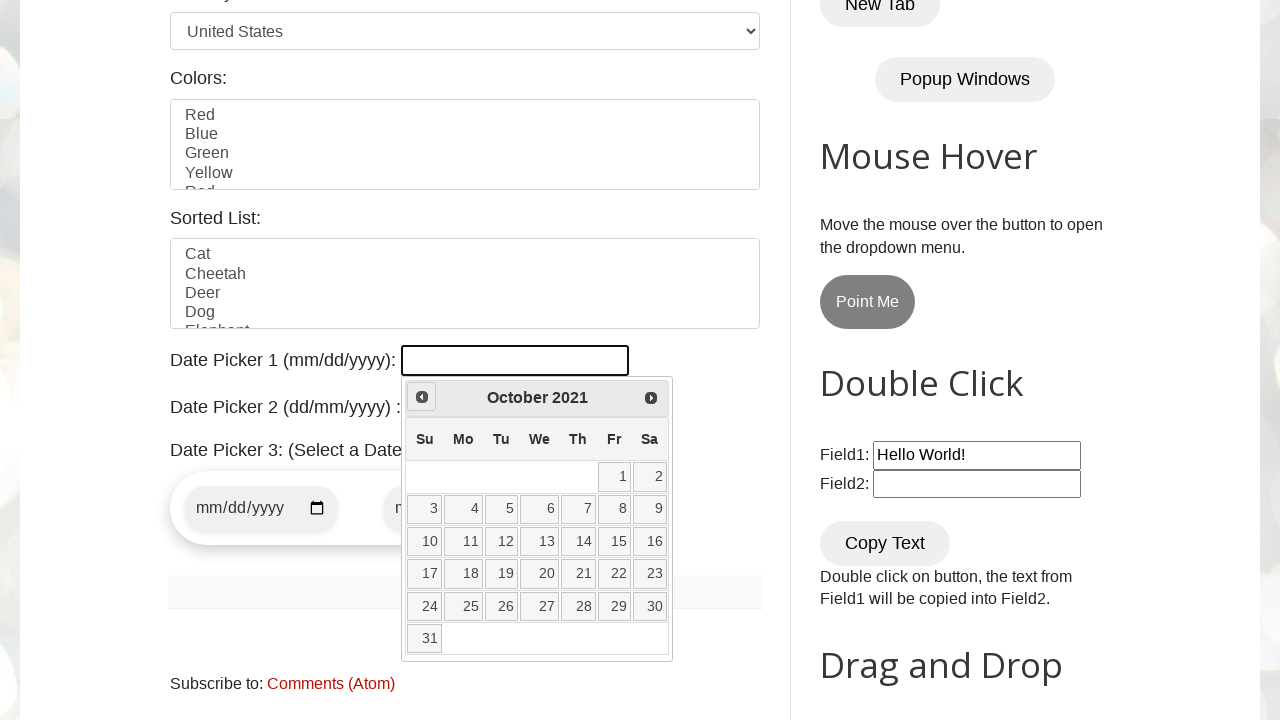

Retrieved current month from datepicker
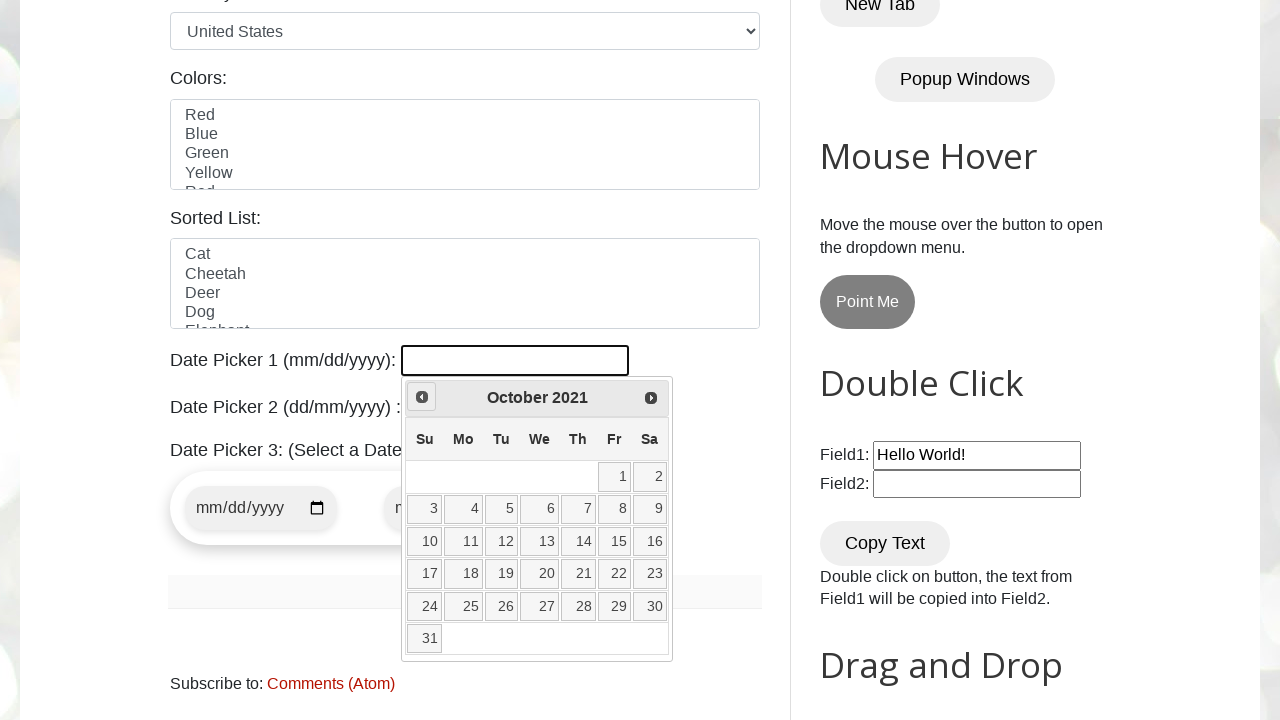

Retrieved current year from datepicker
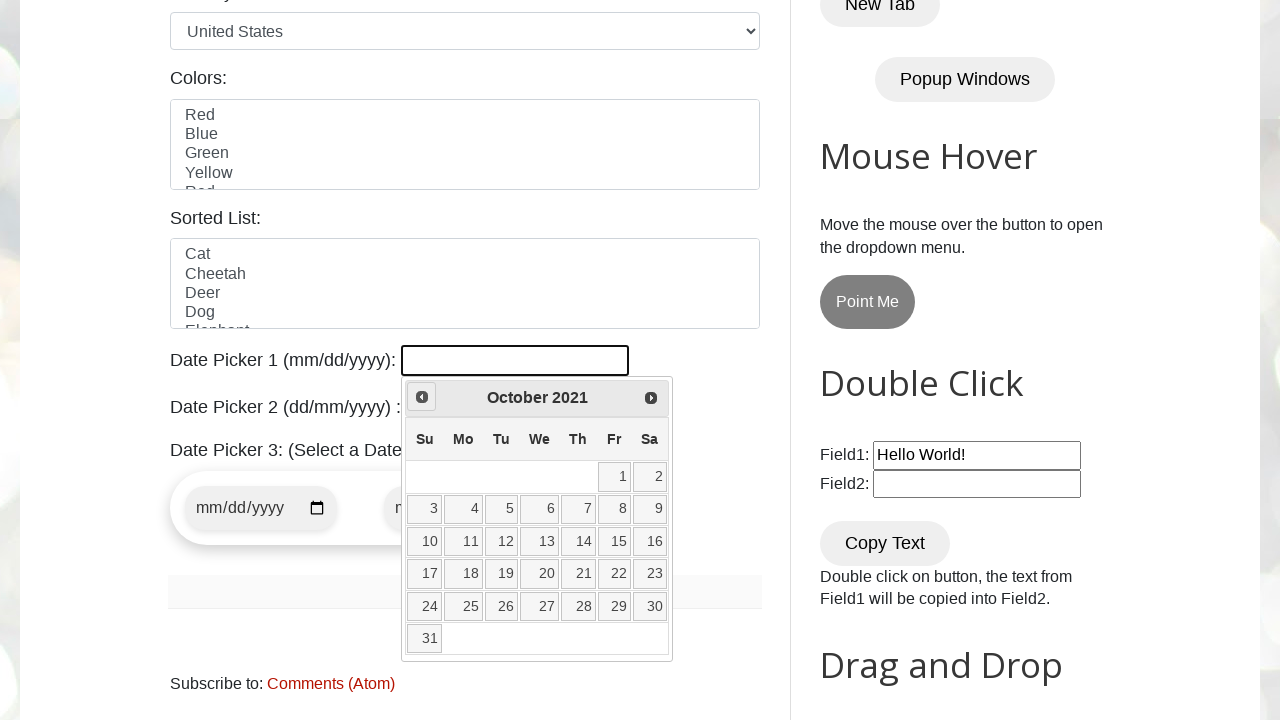

Clicked previous month button (current: October 2021) at (422, 397) on xpath=//span[@class='ui-icon ui-icon-circle-triangle-w']
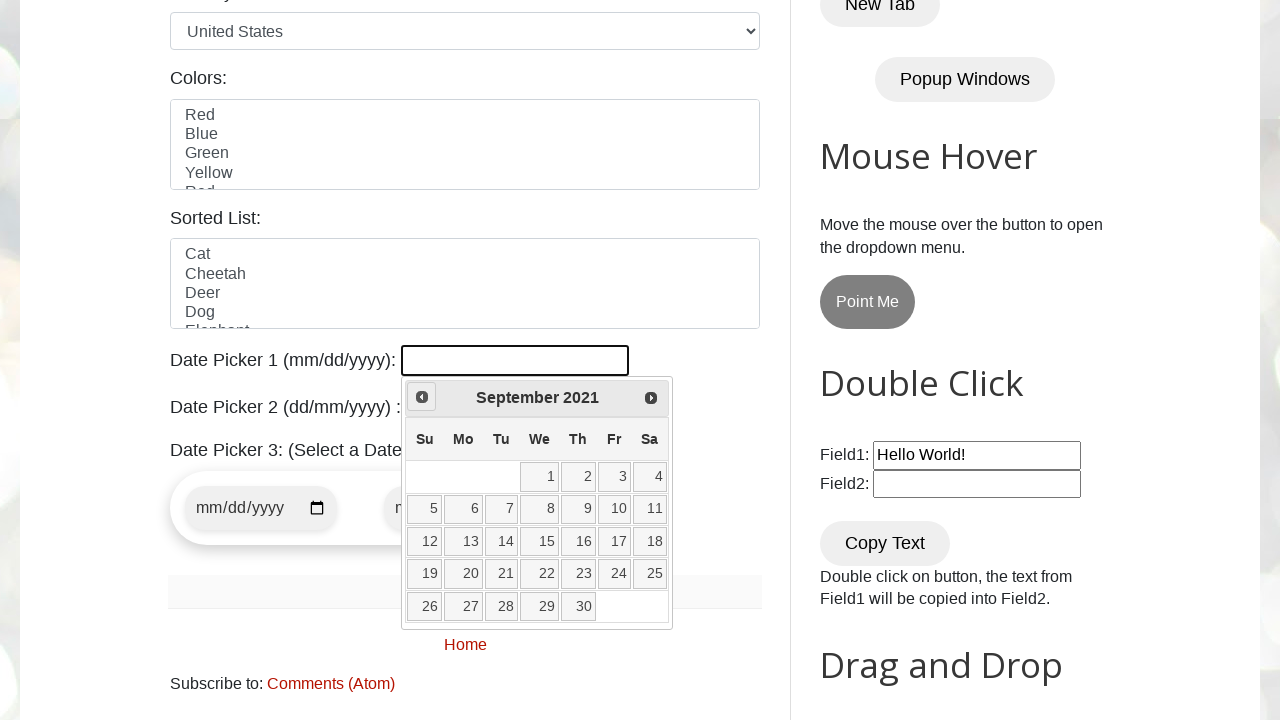

Retrieved current month from datepicker
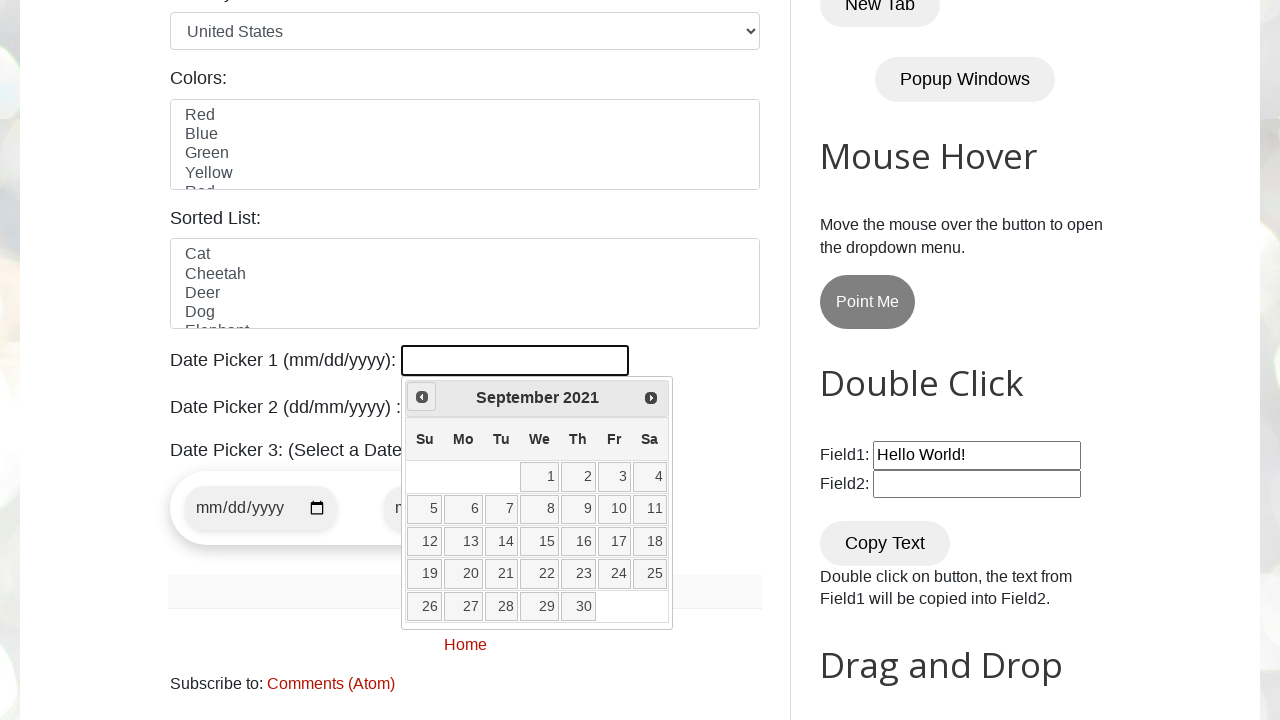

Retrieved current year from datepicker
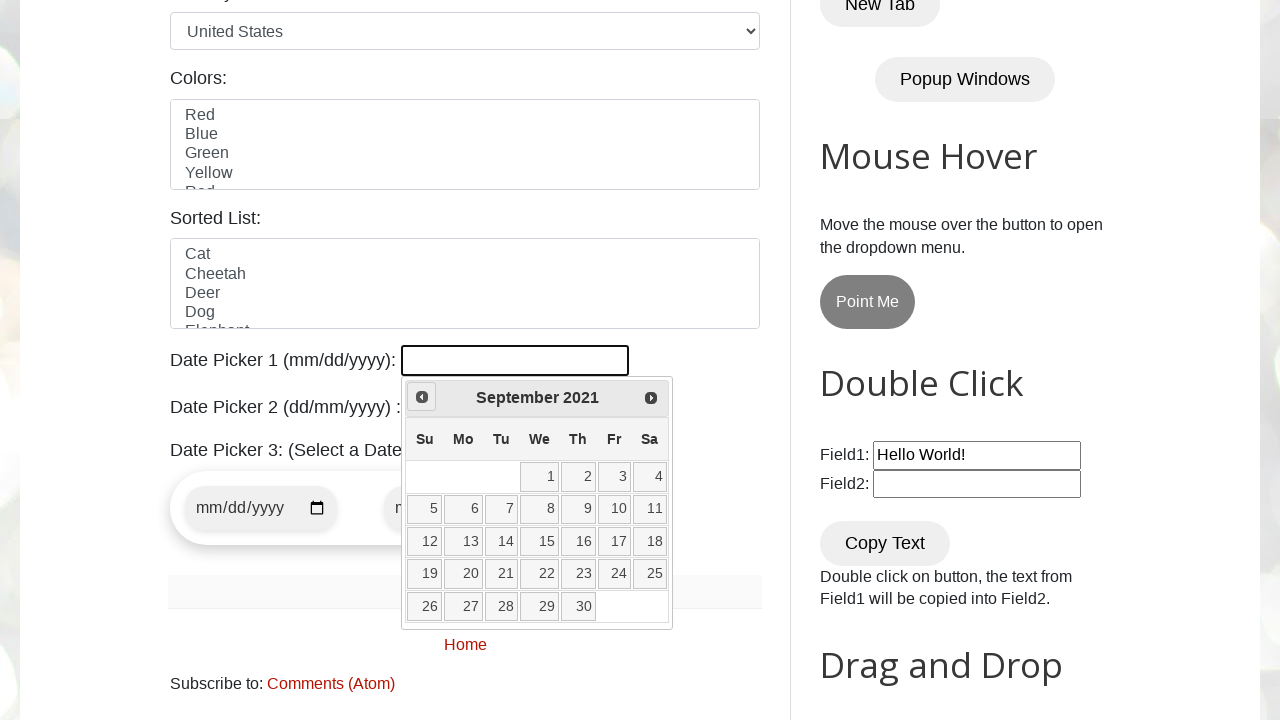

Clicked previous month button (current: September 2021) at (422, 397) on xpath=//span[@class='ui-icon ui-icon-circle-triangle-w']
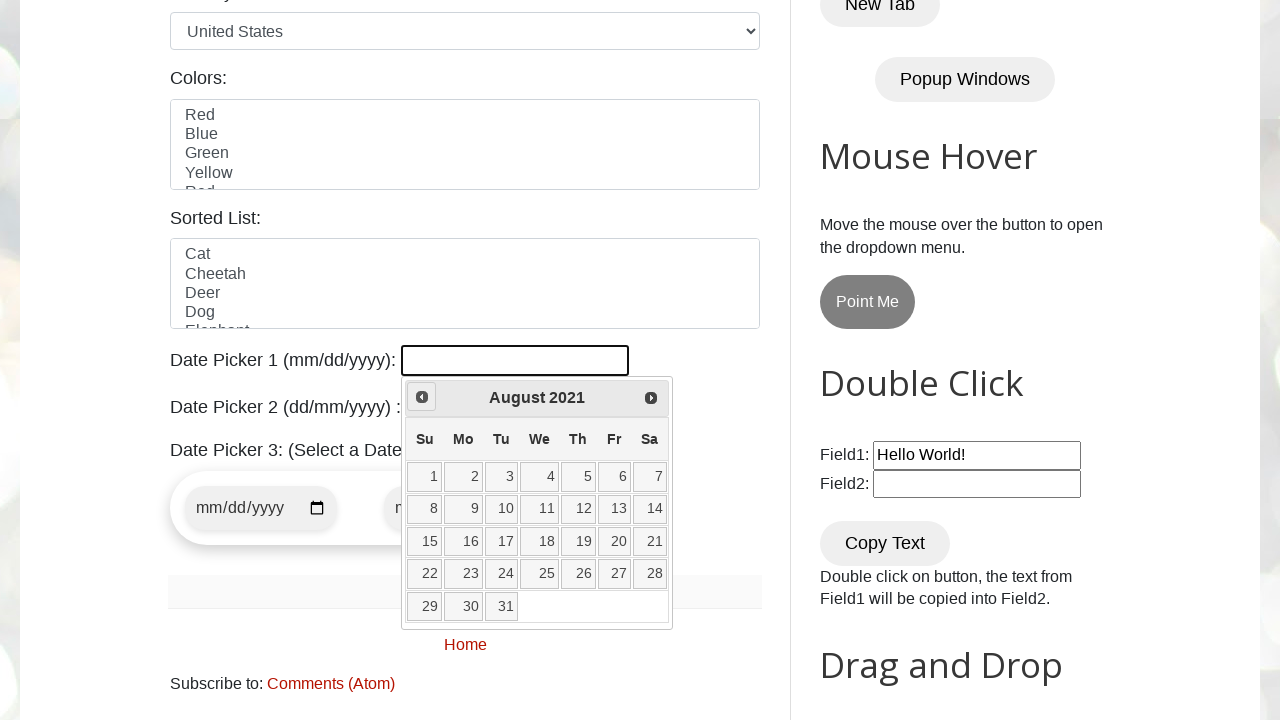

Retrieved current month from datepicker
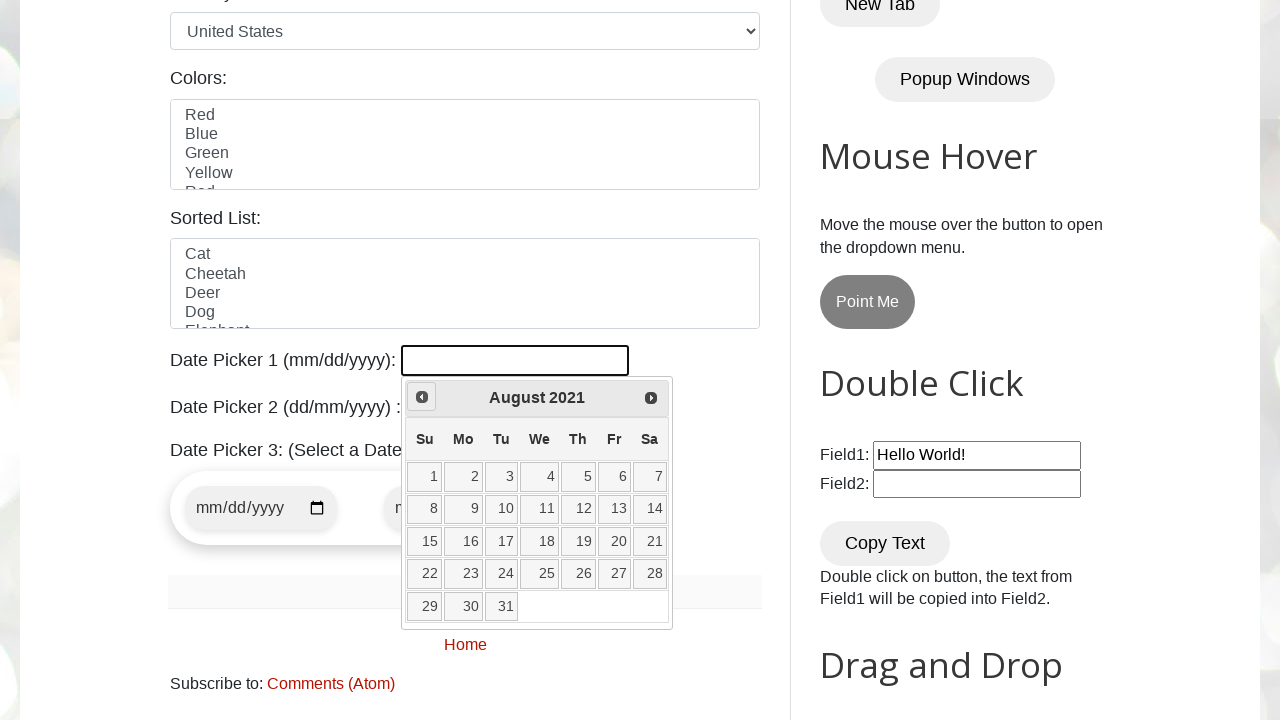

Retrieved current year from datepicker
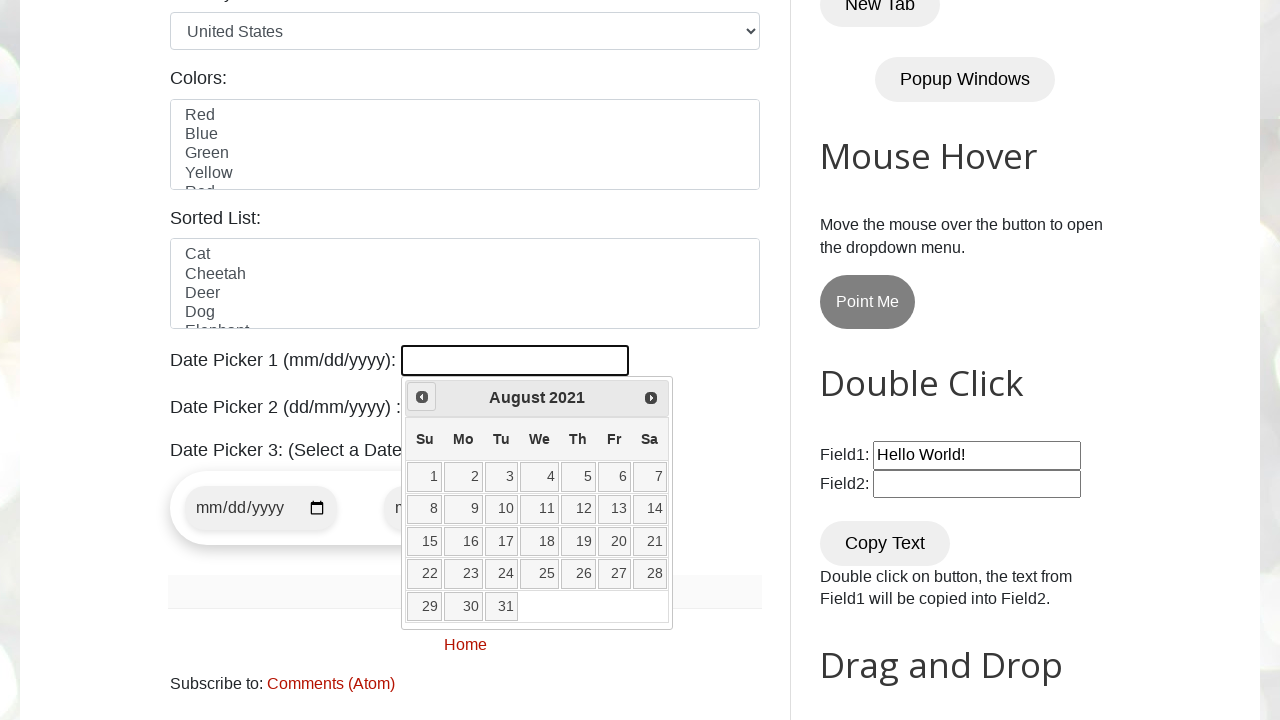

Clicked previous month button (current: August 2021) at (422, 397) on xpath=//span[@class='ui-icon ui-icon-circle-triangle-w']
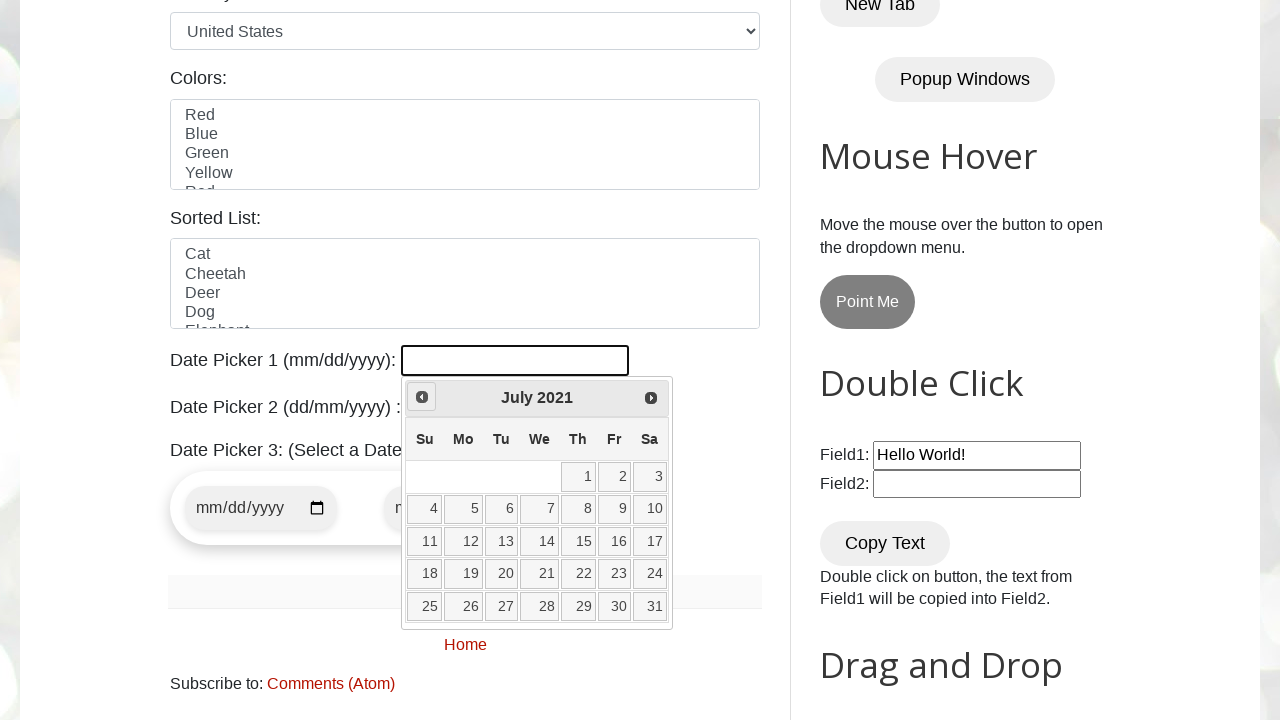

Retrieved current month from datepicker
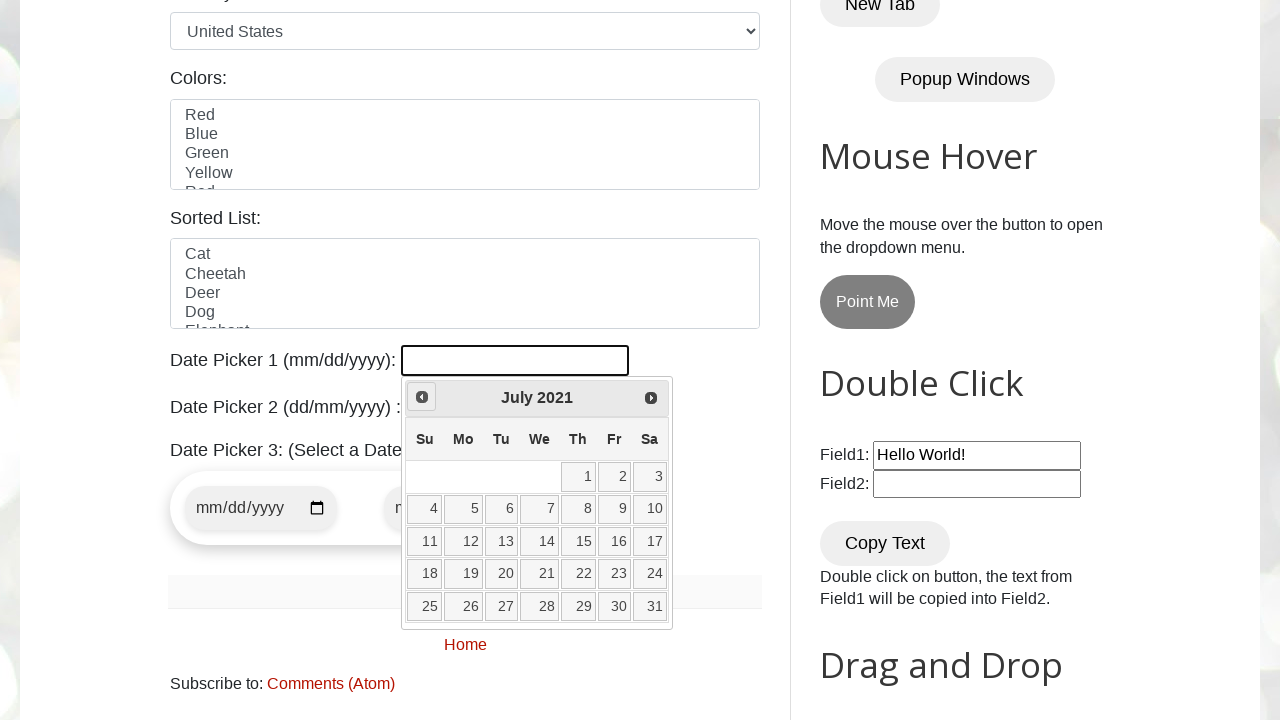

Retrieved current year from datepicker
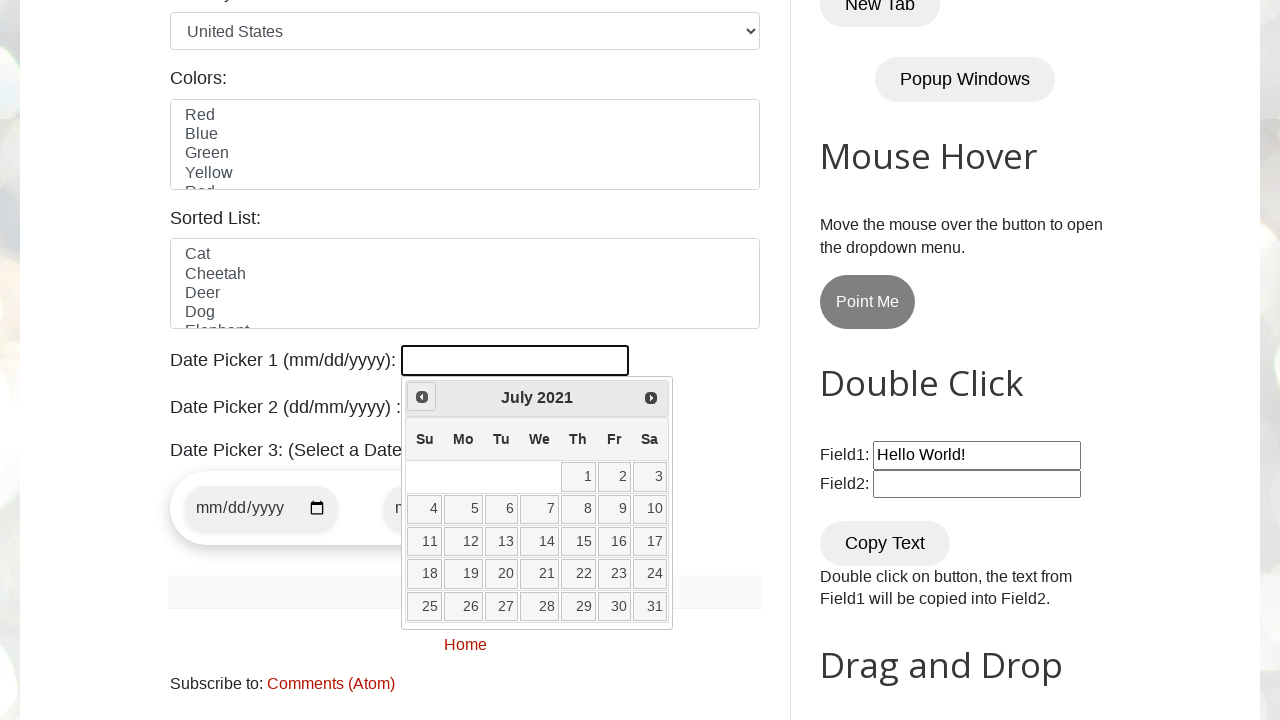

Clicked previous month button (current: July 2021) at (422, 397) on xpath=//span[@class='ui-icon ui-icon-circle-triangle-w']
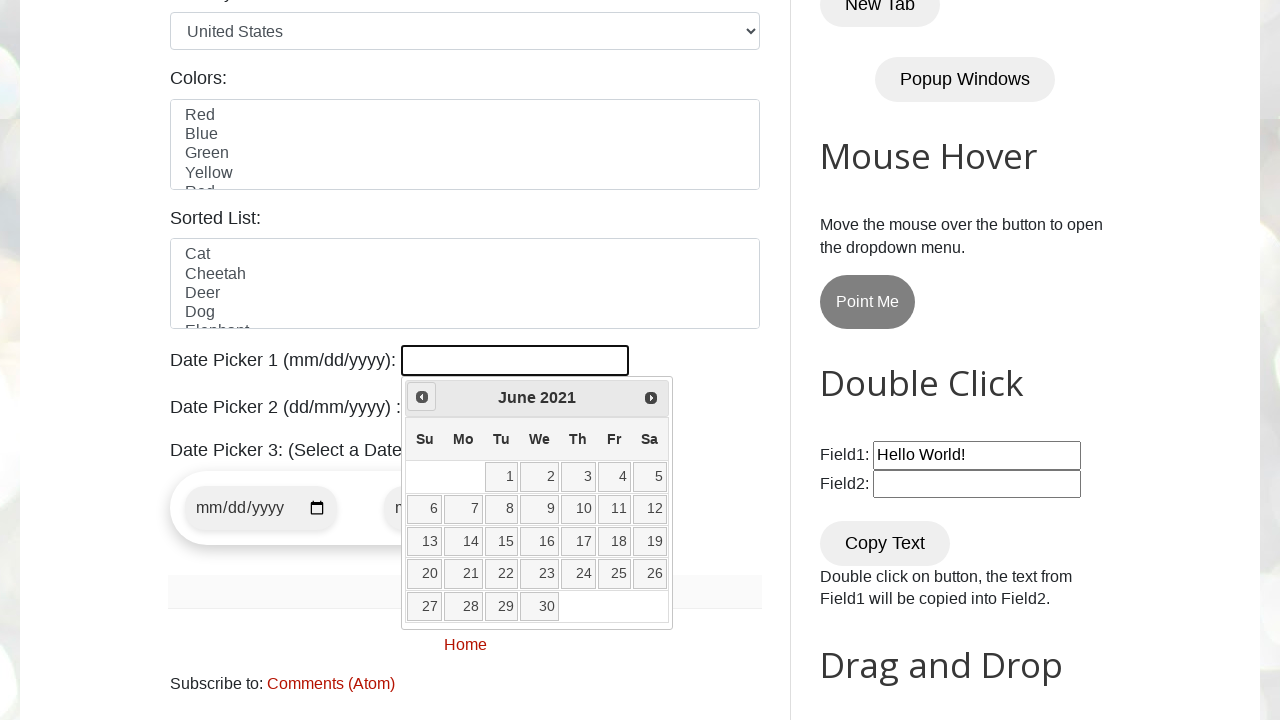

Retrieved current month from datepicker
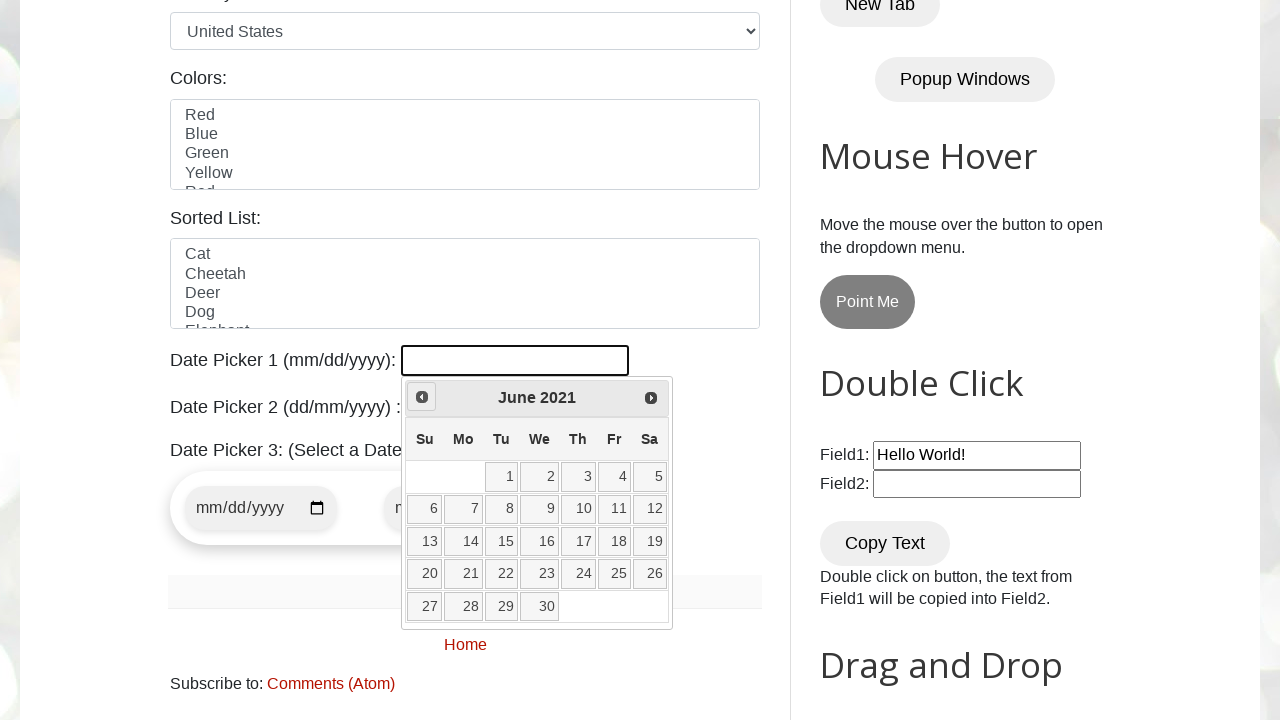

Retrieved current year from datepicker
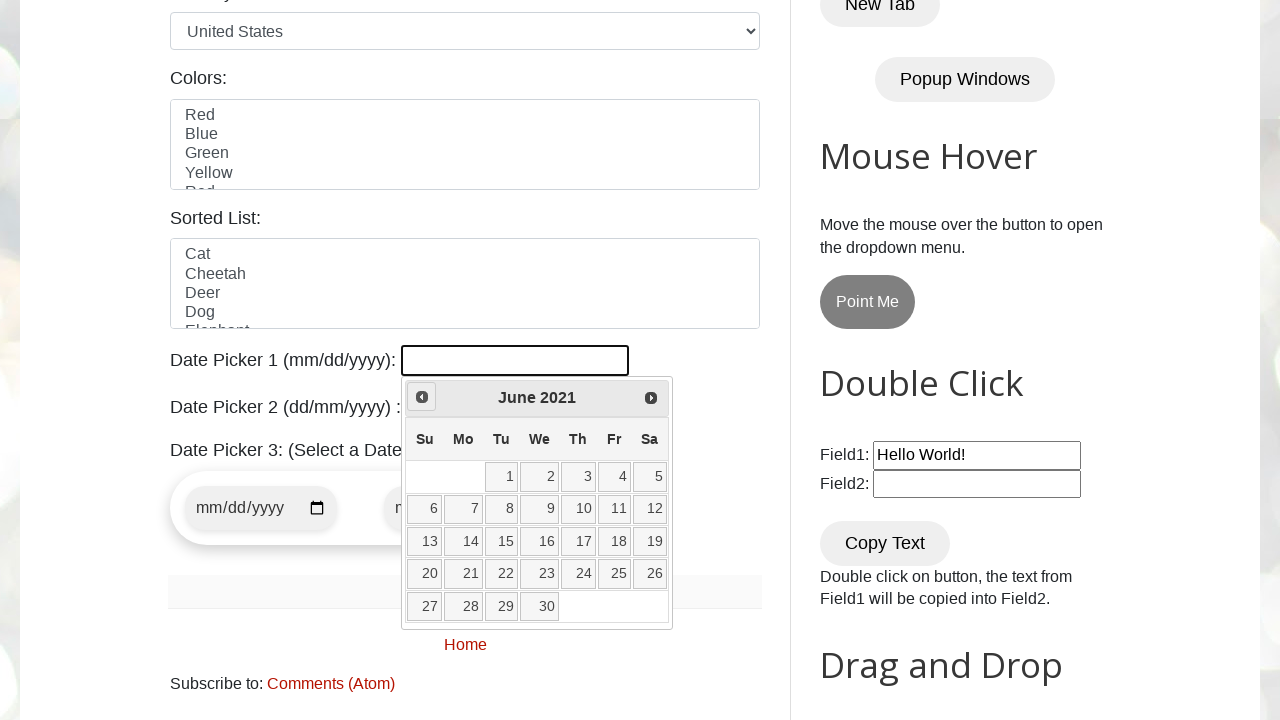

Clicked previous month button (current: June 2021) at (422, 397) on xpath=//span[@class='ui-icon ui-icon-circle-triangle-w']
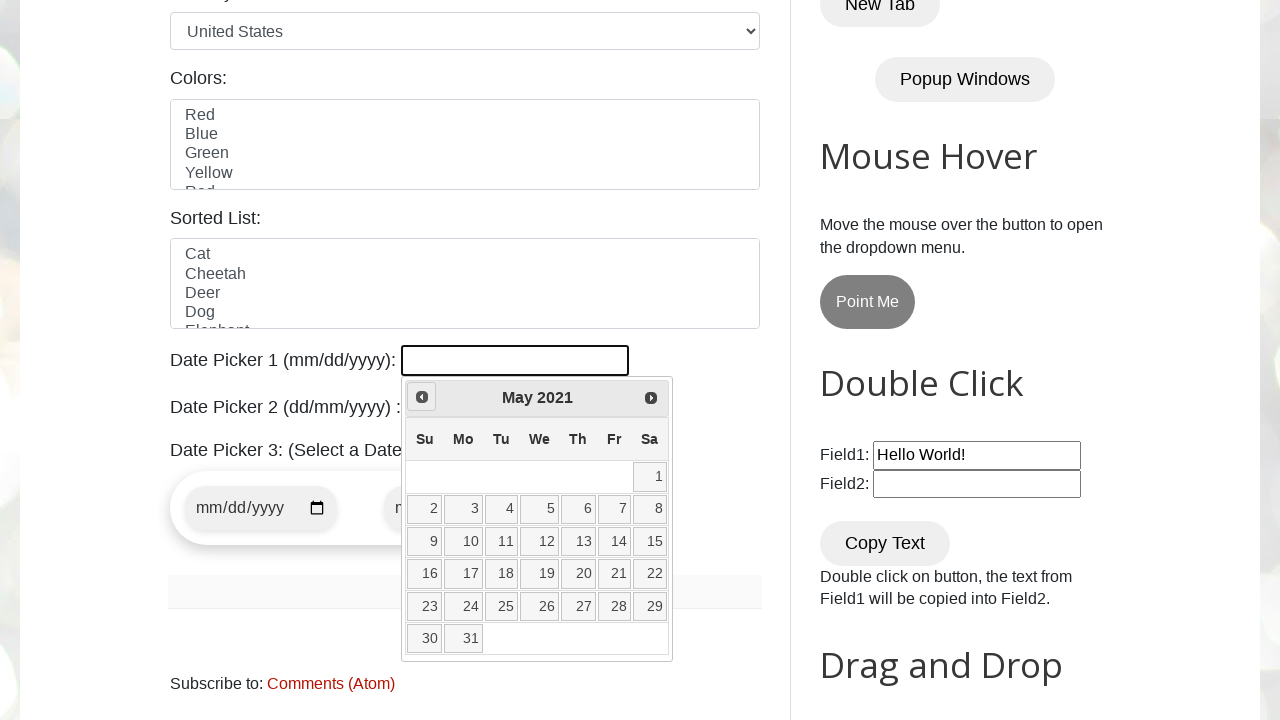

Retrieved current month from datepicker
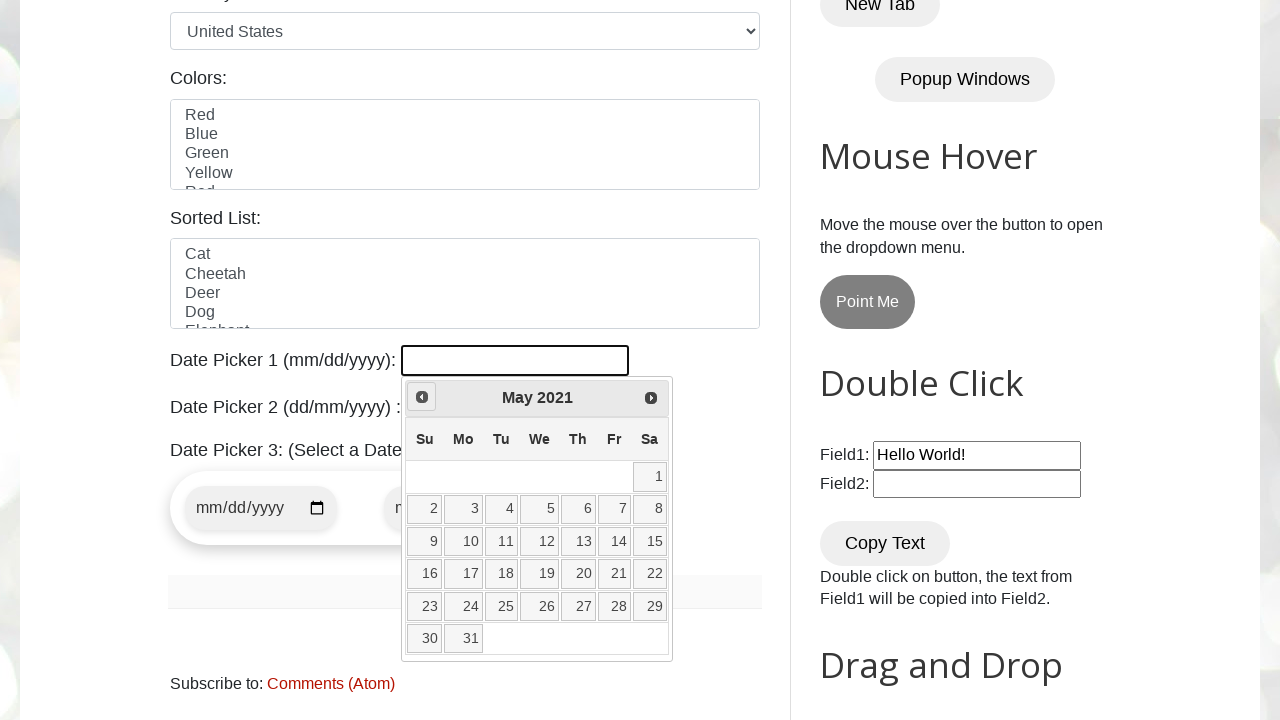

Retrieved current year from datepicker
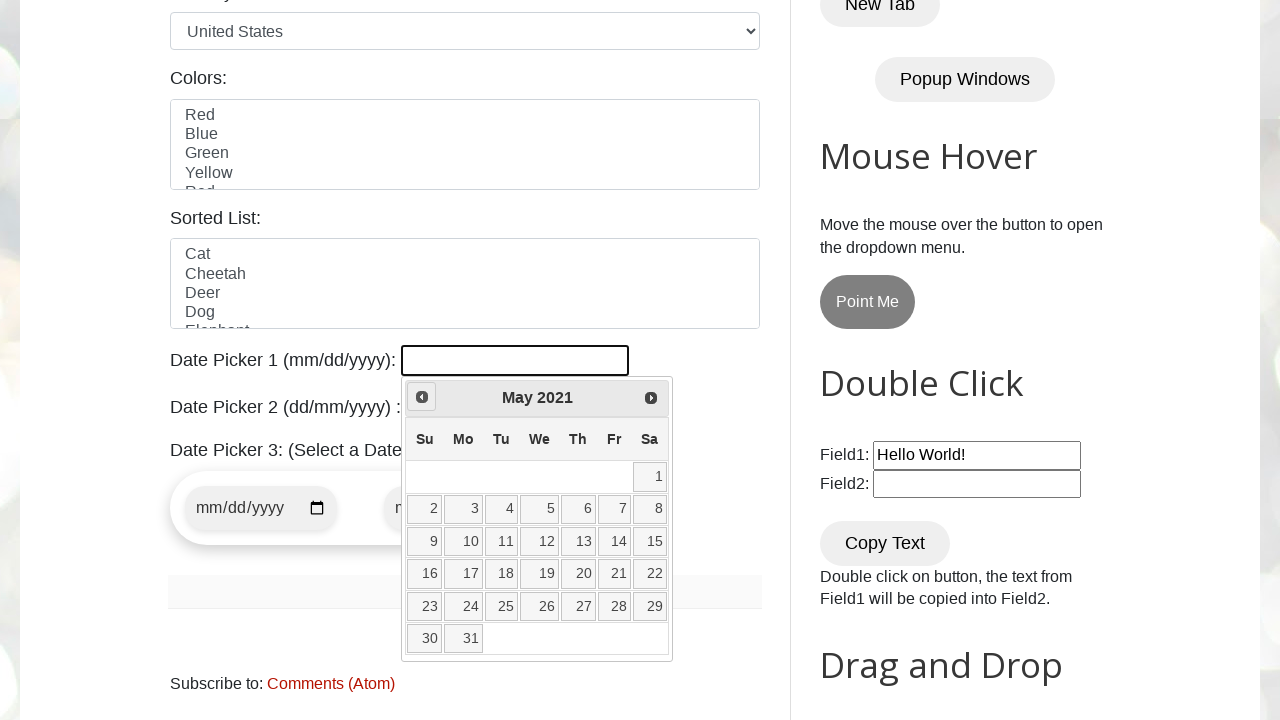

Clicked previous month button (current: May 2021) at (422, 397) on xpath=//span[@class='ui-icon ui-icon-circle-triangle-w']
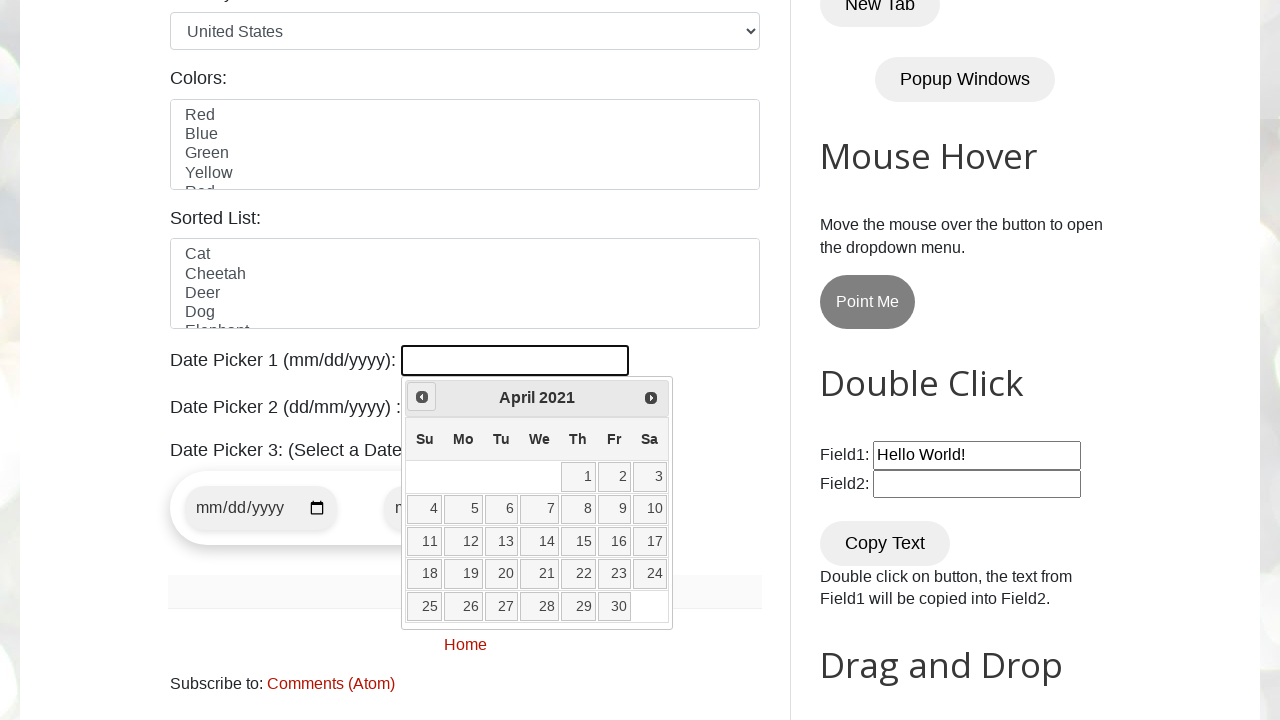

Retrieved current month from datepicker
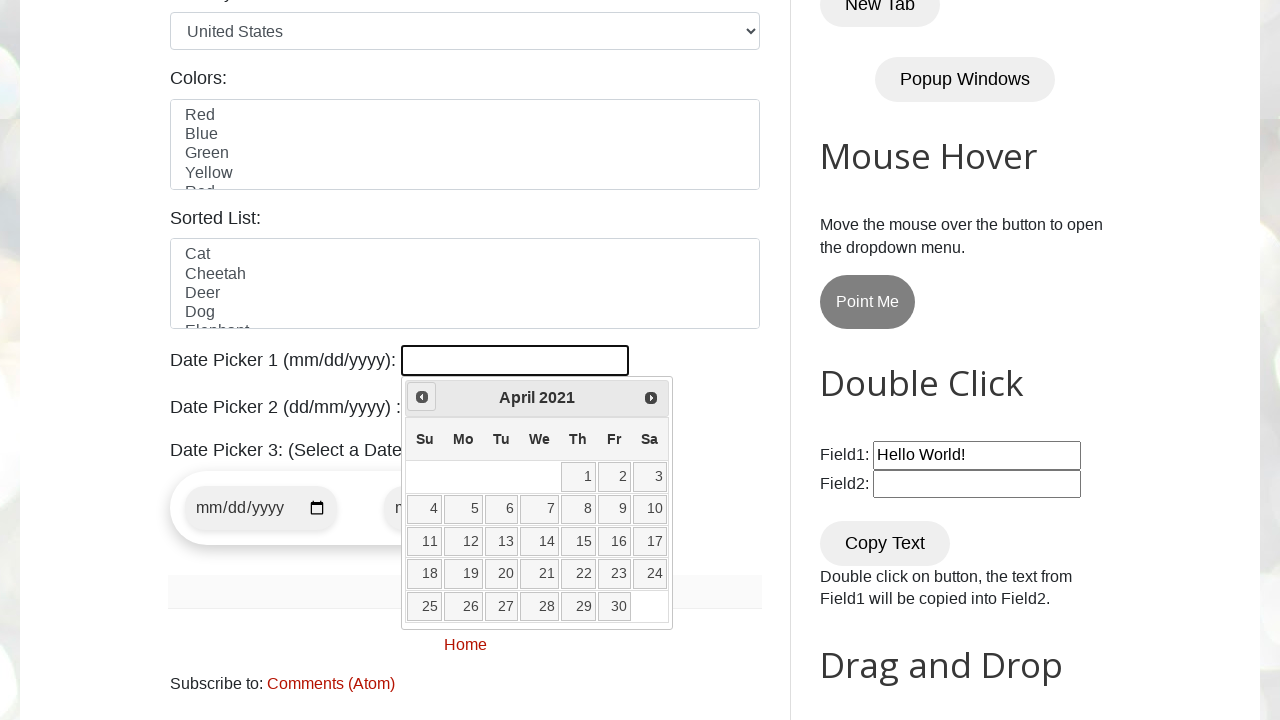

Retrieved current year from datepicker
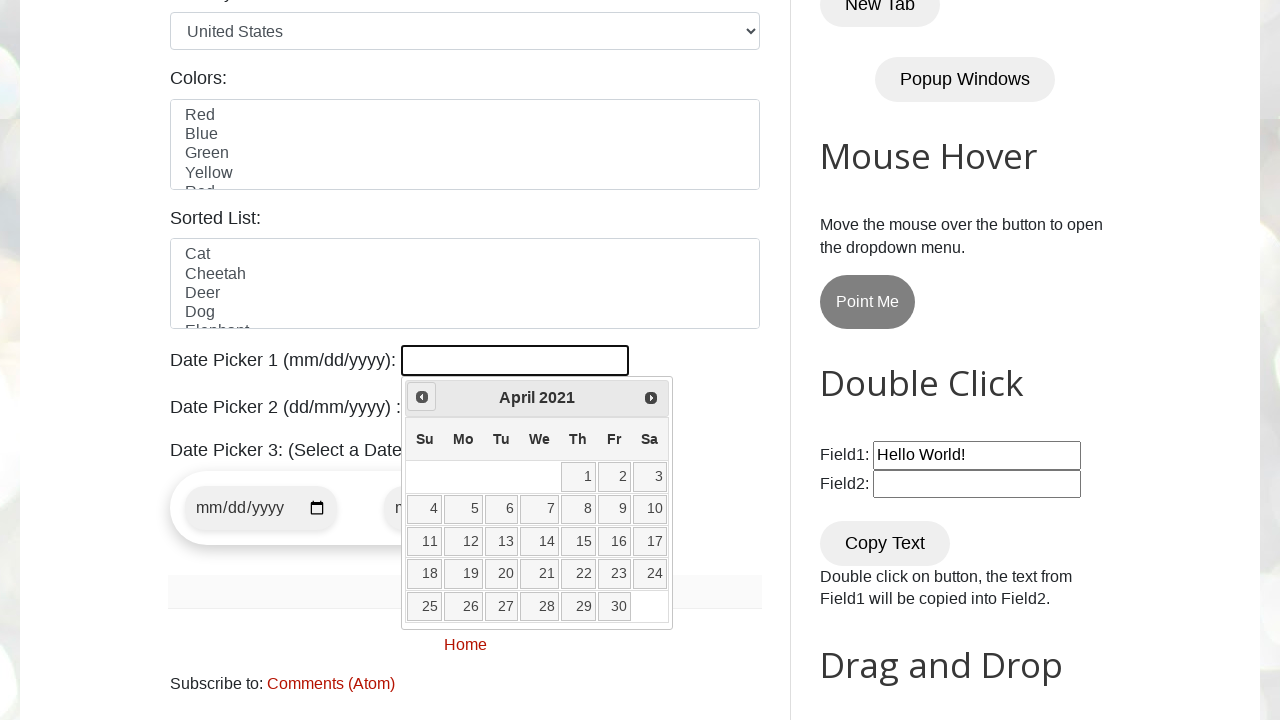

Clicked previous month button (current: April 2021) at (422, 397) on xpath=//span[@class='ui-icon ui-icon-circle-triangle-w']
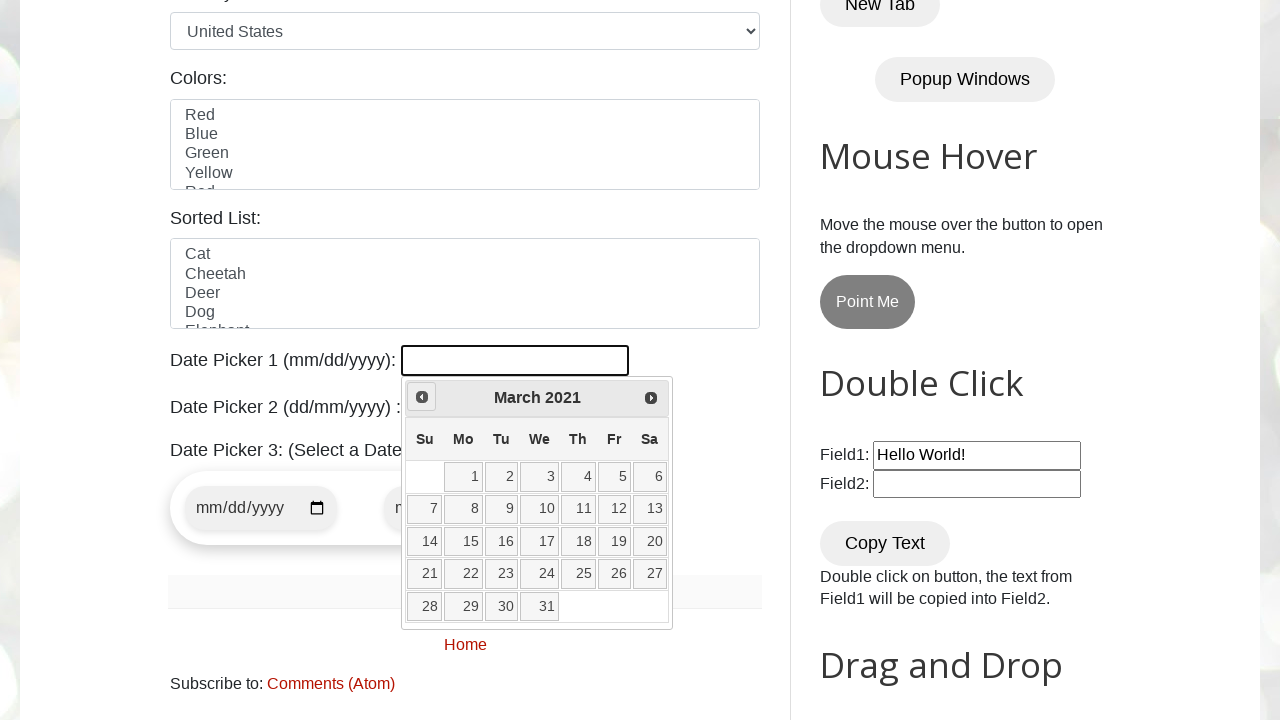

Retrieved current month from datepicker
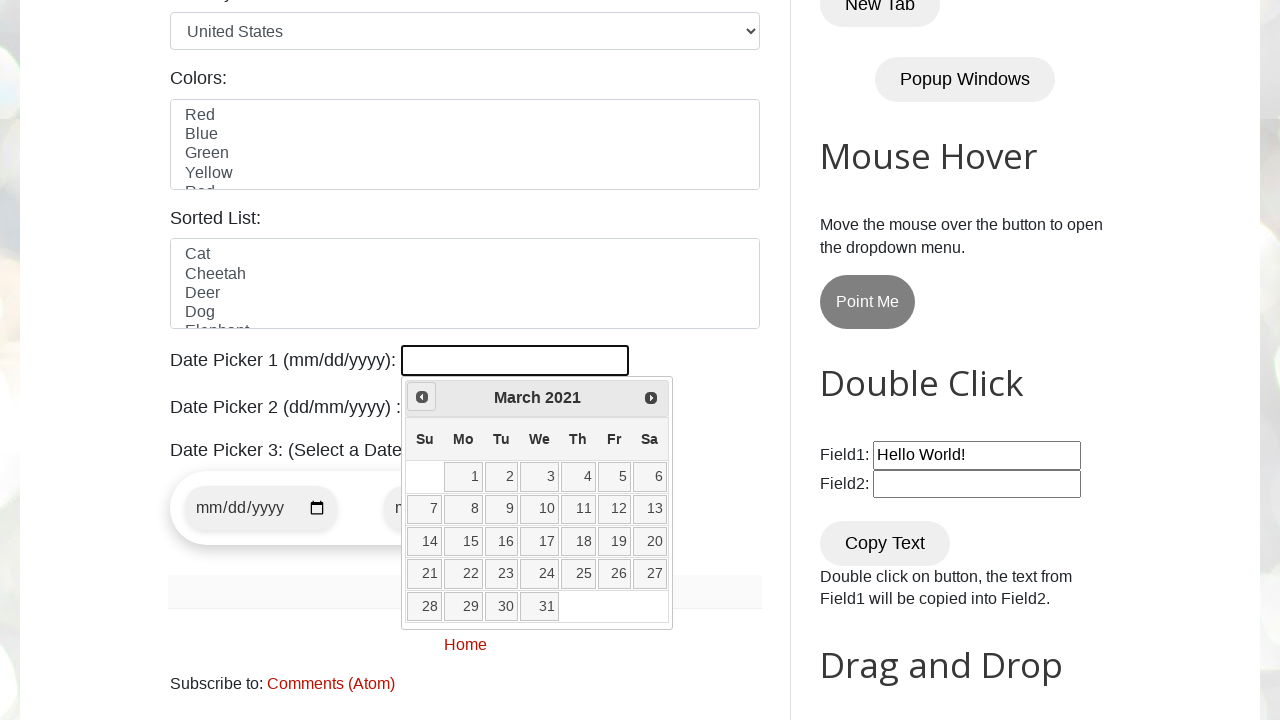

Retrieved current year from datepicker
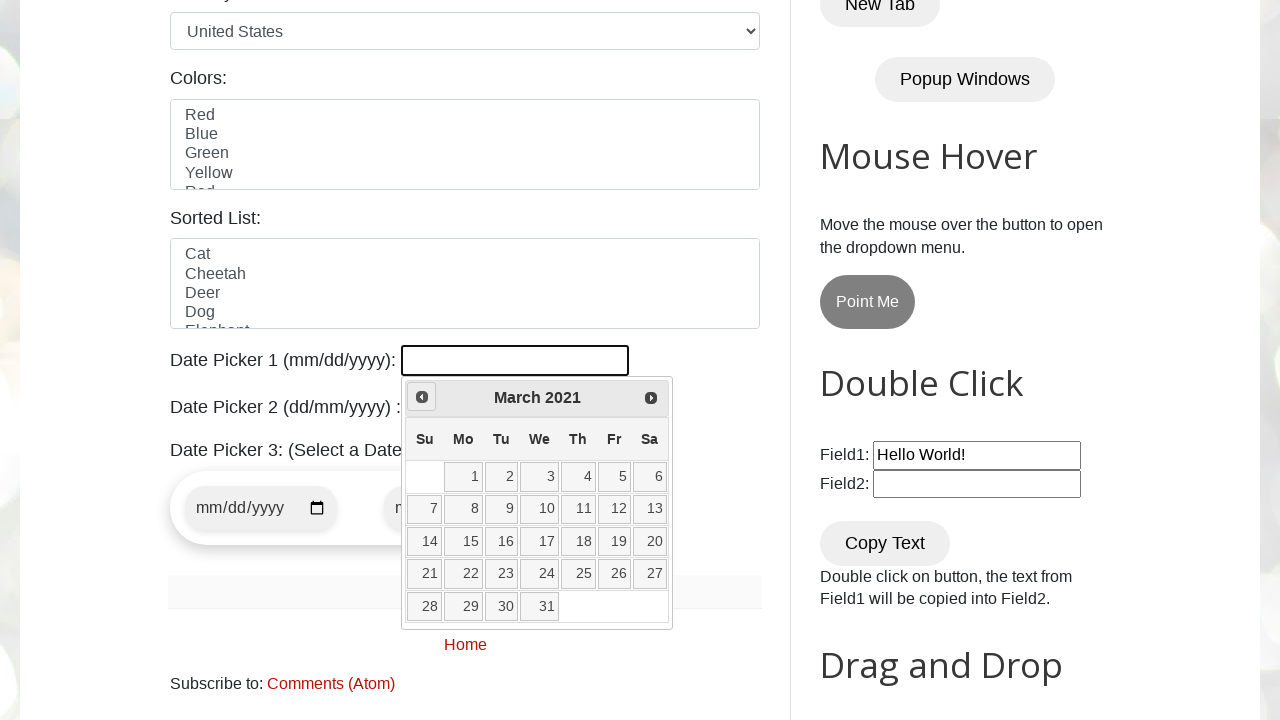

Clicked previous month button (current: March 2021) at (422, 397) on xpath=//span[@class='ui-icon ui-icon-circle-triangle-w']
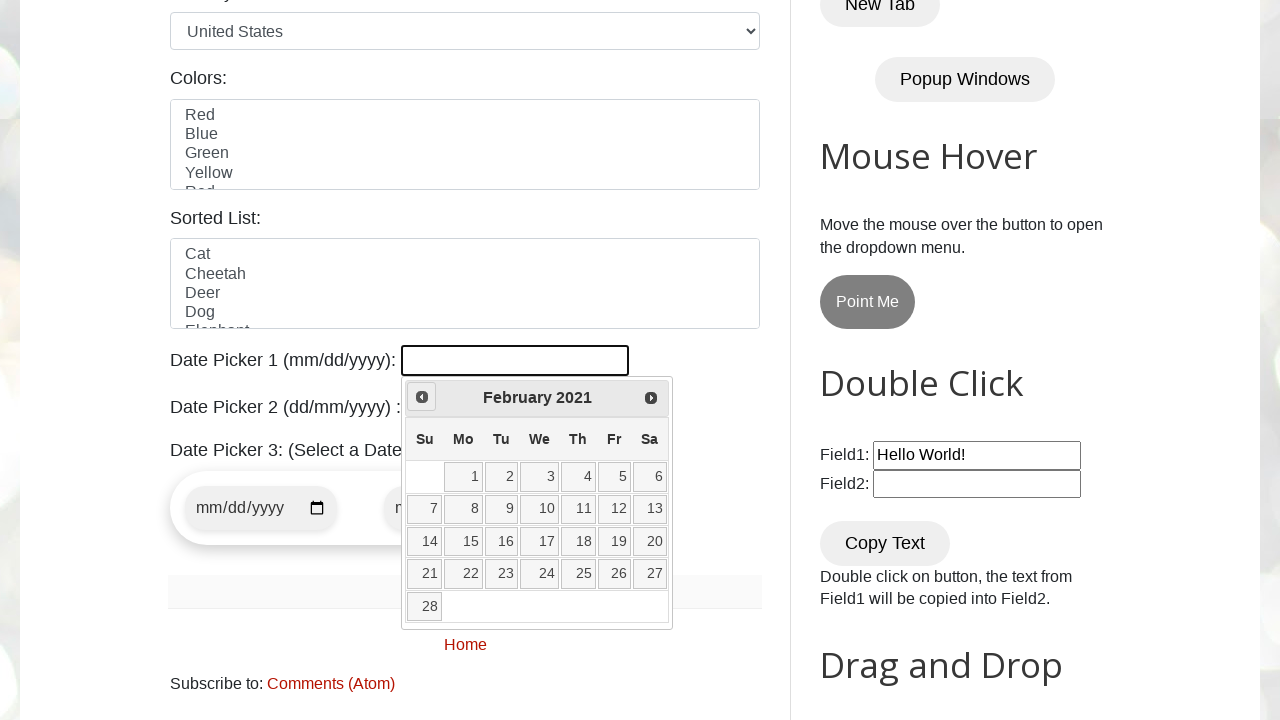

Retrieved current month from datepicker
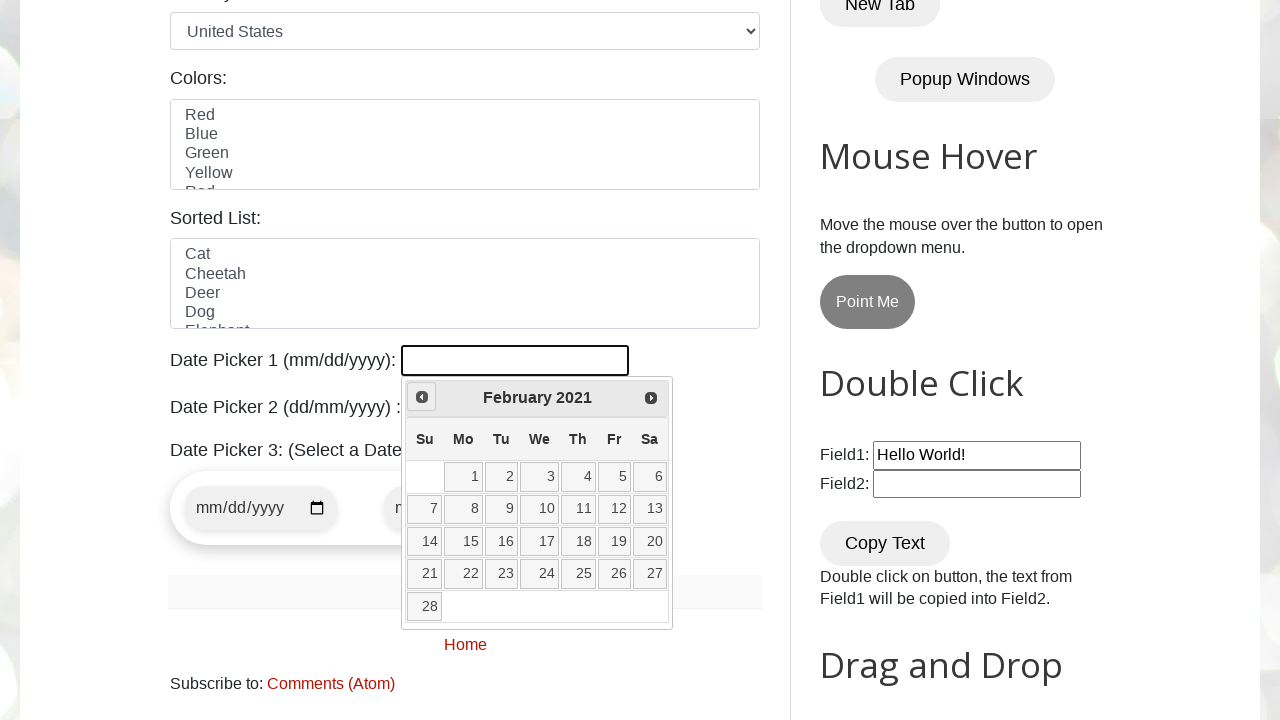

Retrieved current year from datepicker
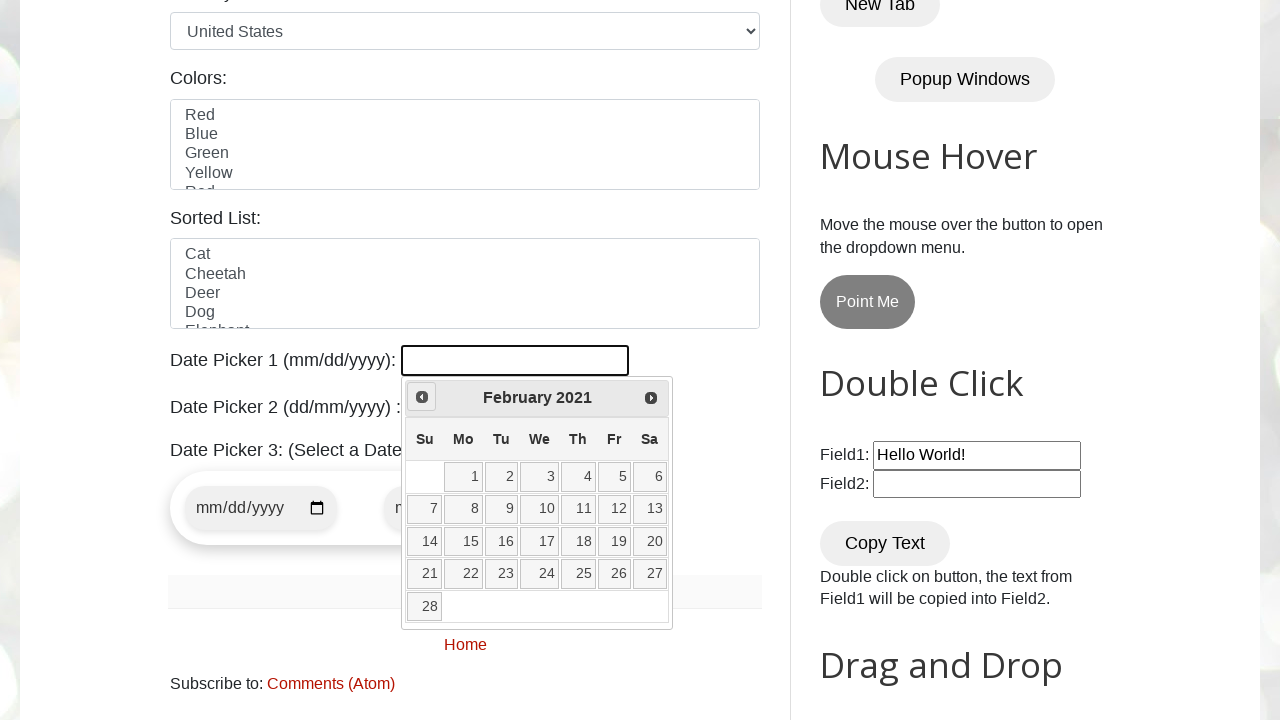

Clicked previous month button (current: February 2021) at (422, 397) on xpath=//span[@class='ui-icon ui-icon-circle-triangle-w']
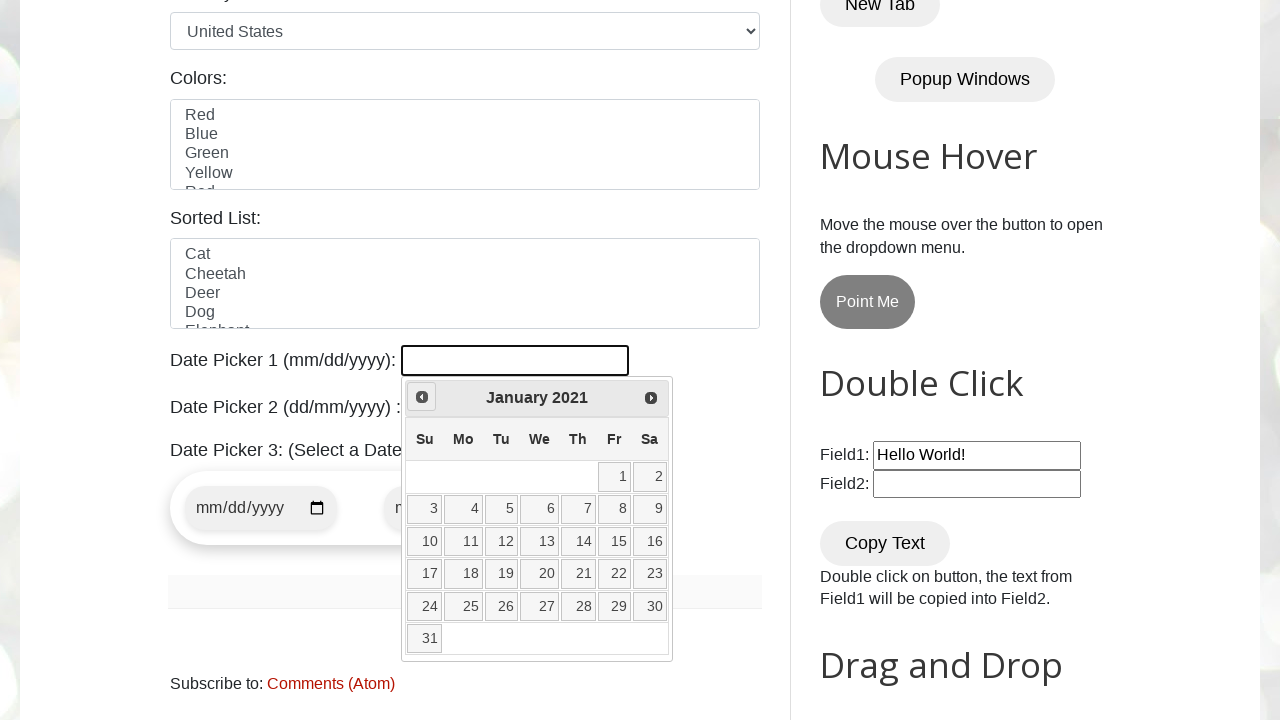

Retrieved current month from datepicker
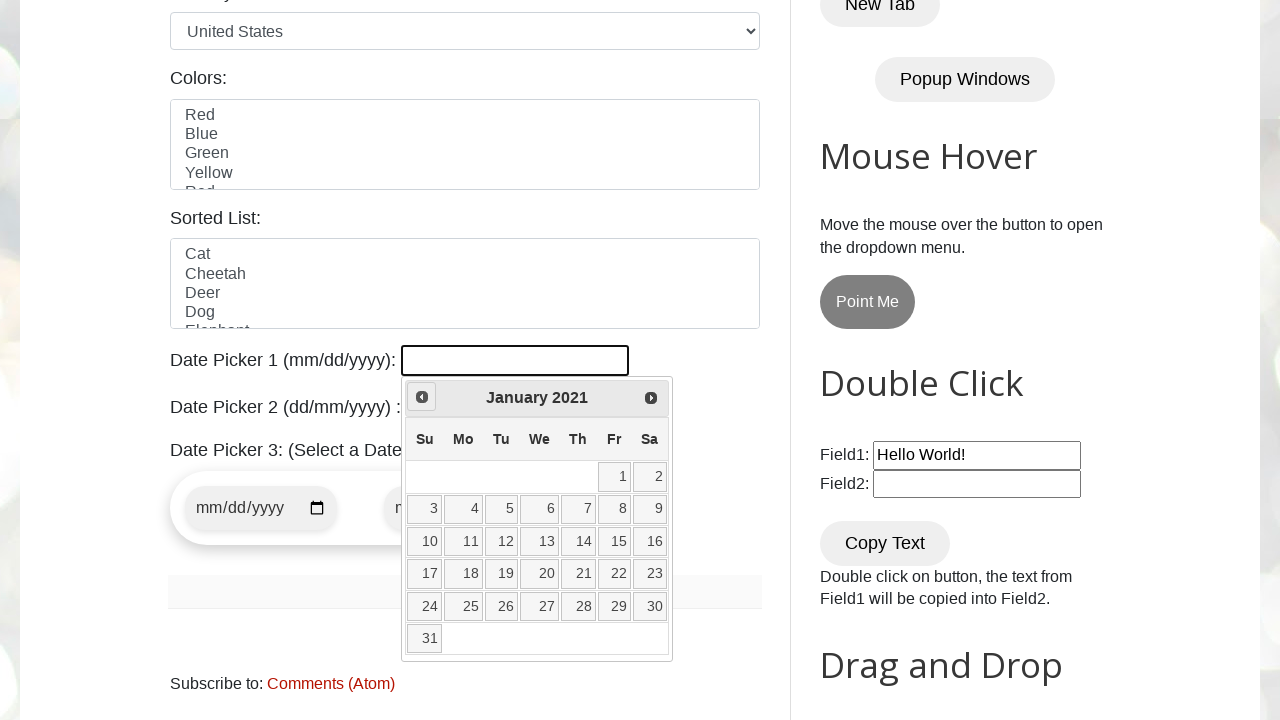

Retrieved current year from datepicker
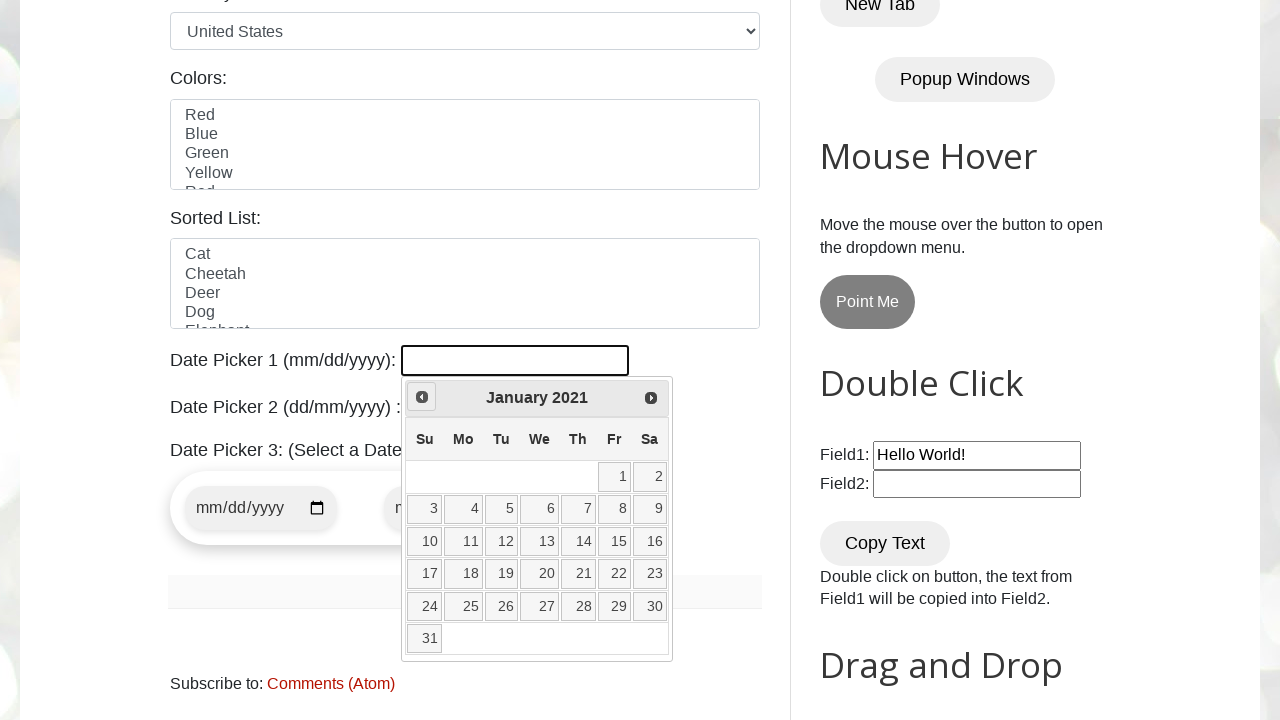

Clicked previous month button (current: January 2021) at (422, 397) on xpath=//span[@class='ui-icon ui-icon-circle-triangle-w']
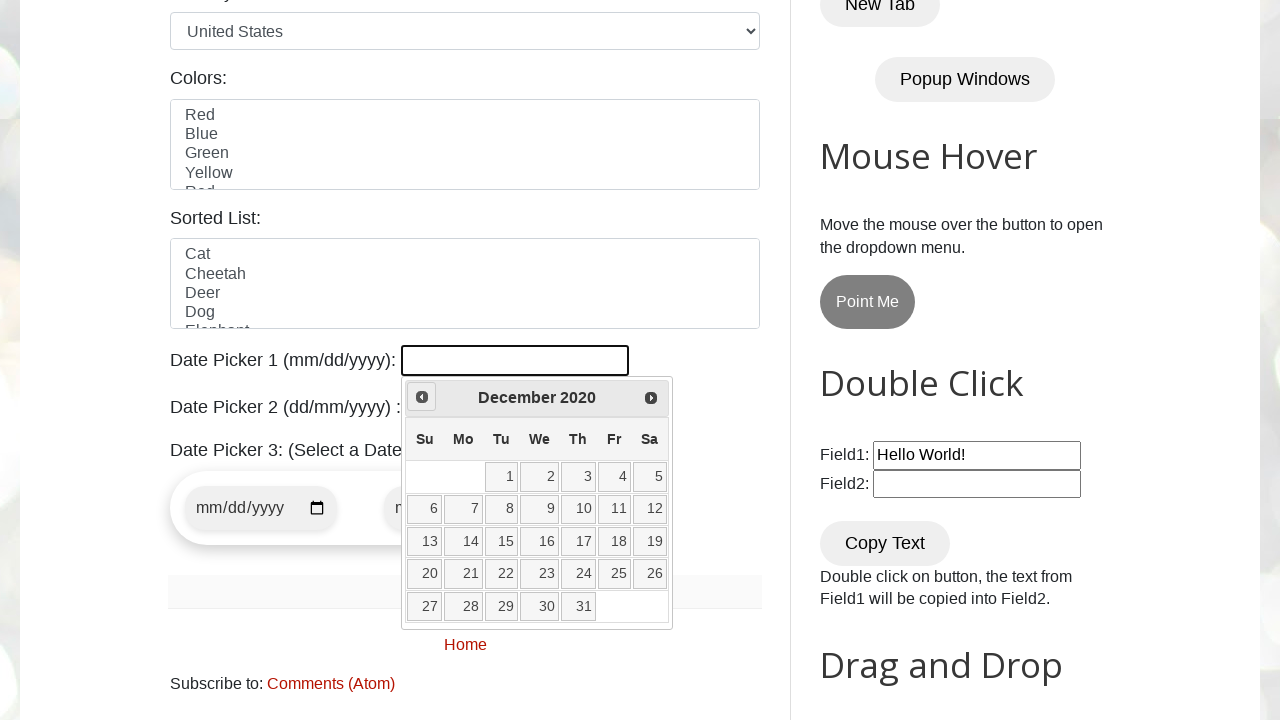

Retrieved current month from datepicker
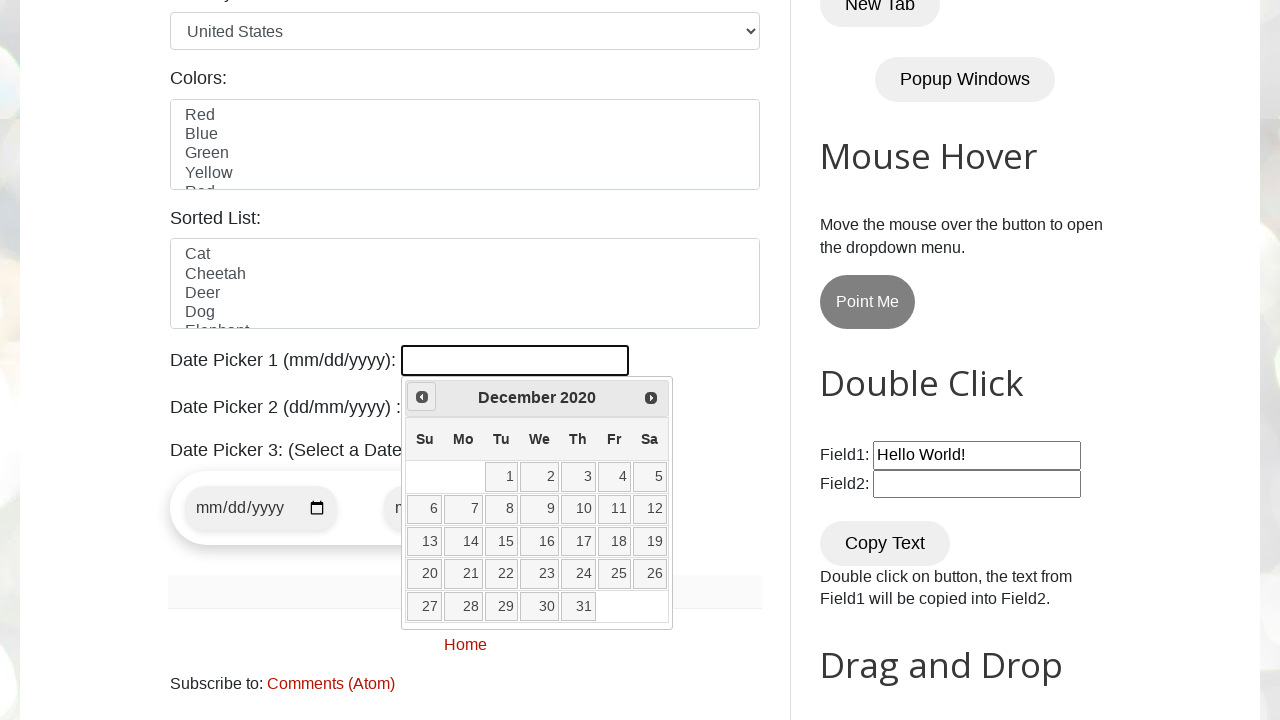

Retrieved current year from datepicker
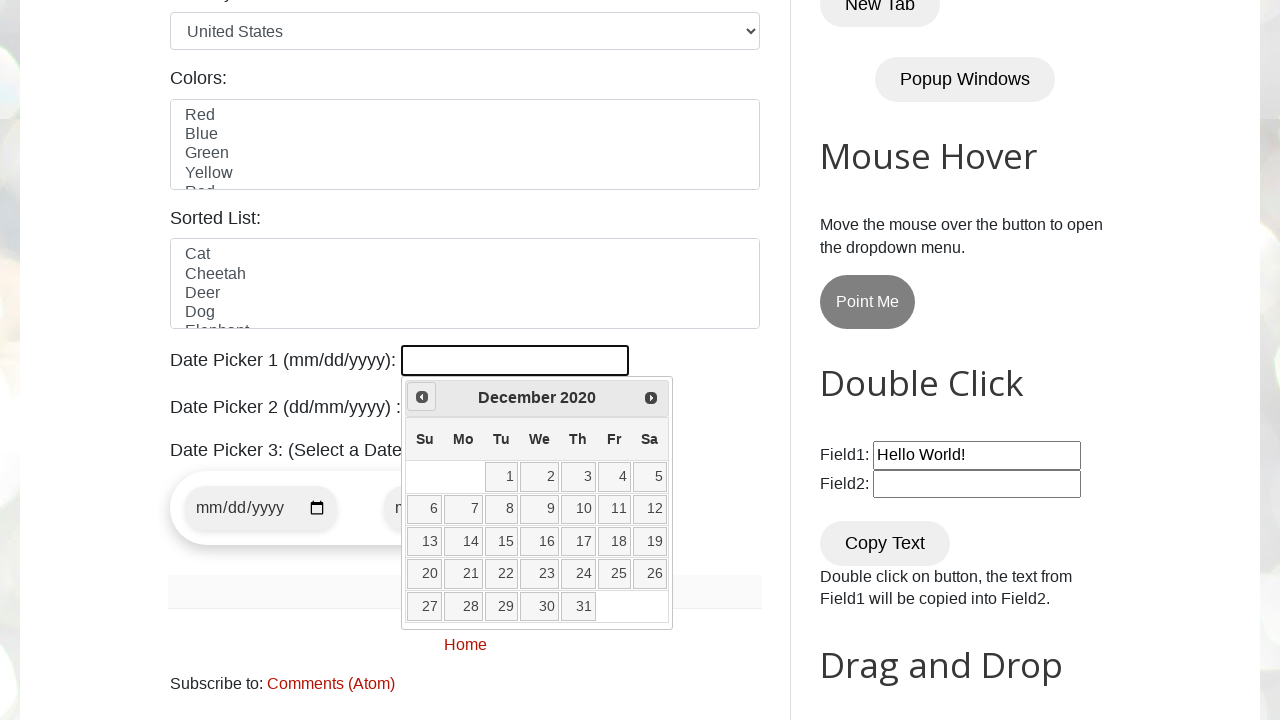

Clicked previous month button (current: December 2020) at (422, 397) on xpath=//span[@class='ui-icon ui-icon-circle-triangle-w']
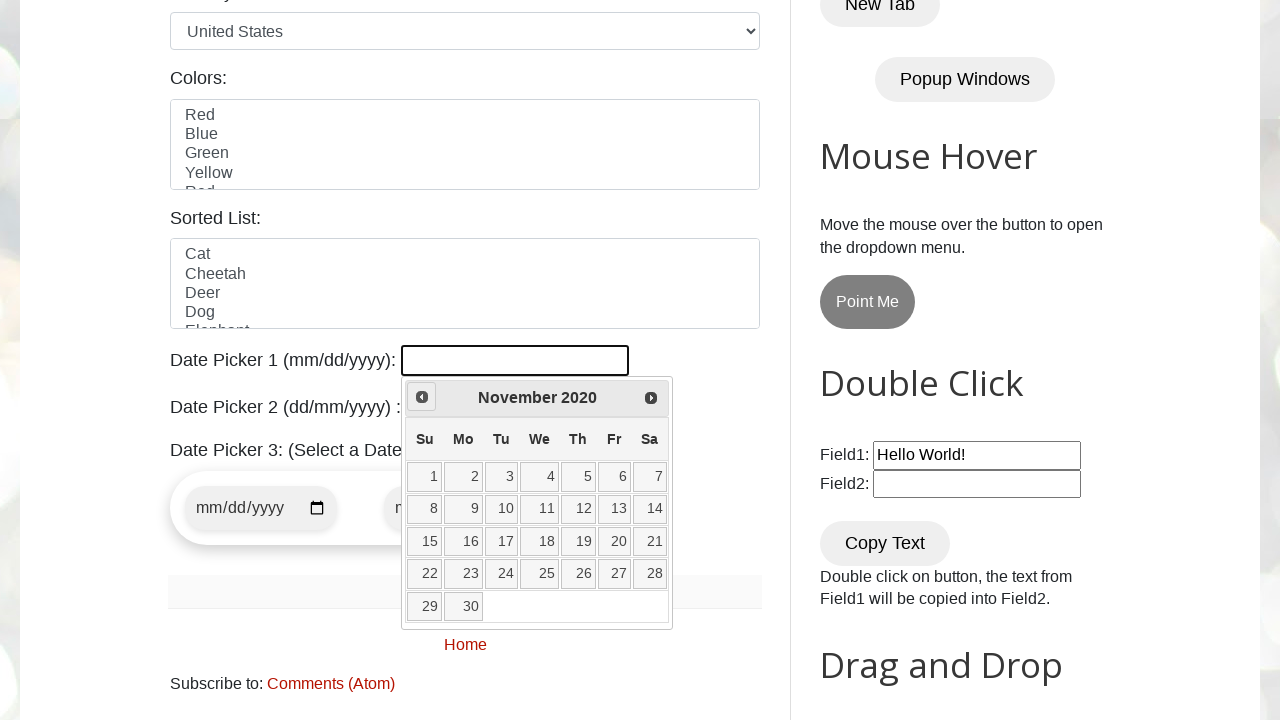

Retrieved current month from datepicker
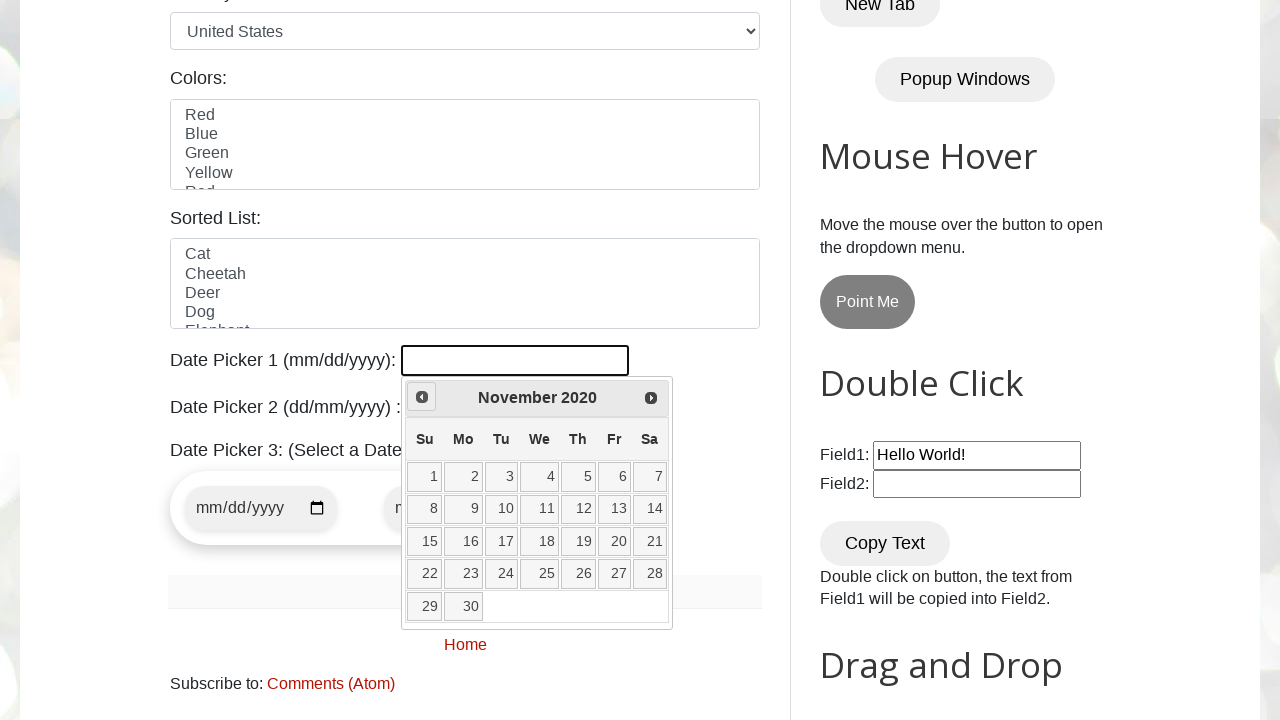

Retrieved current year from datepicker
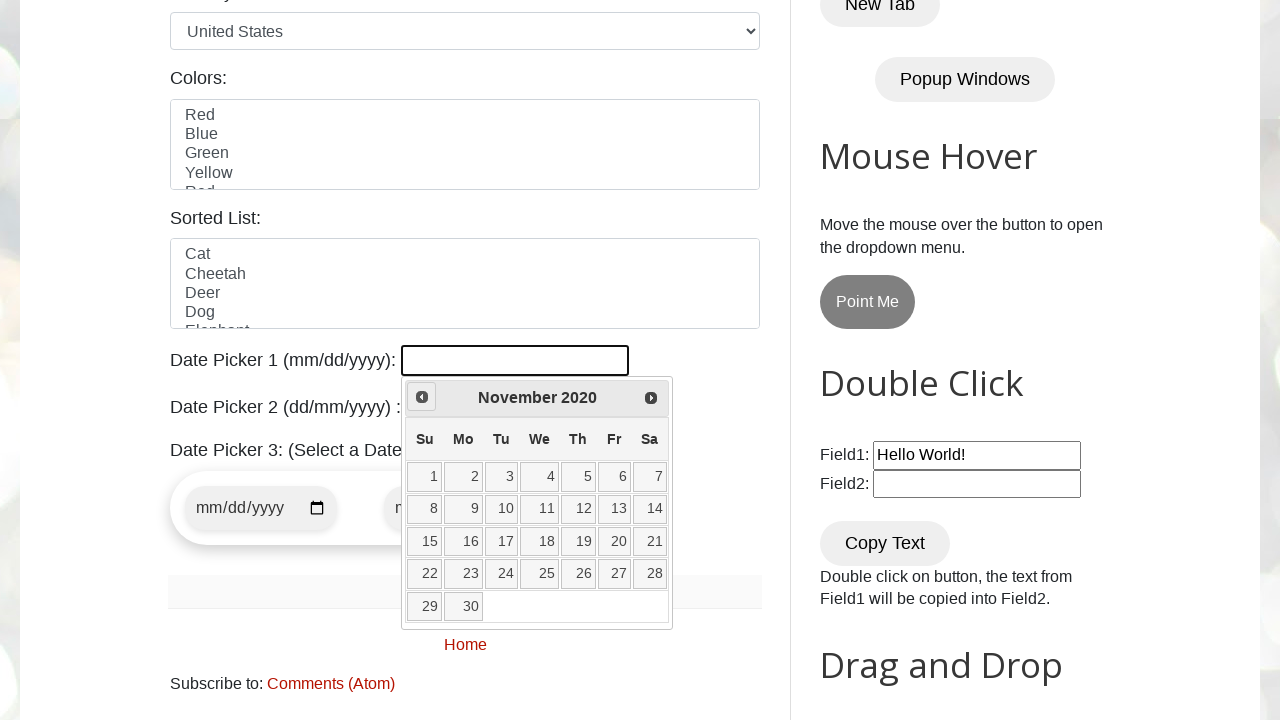

Clicked previous month button (current: November 2020) at (422, 397) on xpath=//span[@class='ui-icon ui-icon-circle-triangle-w']
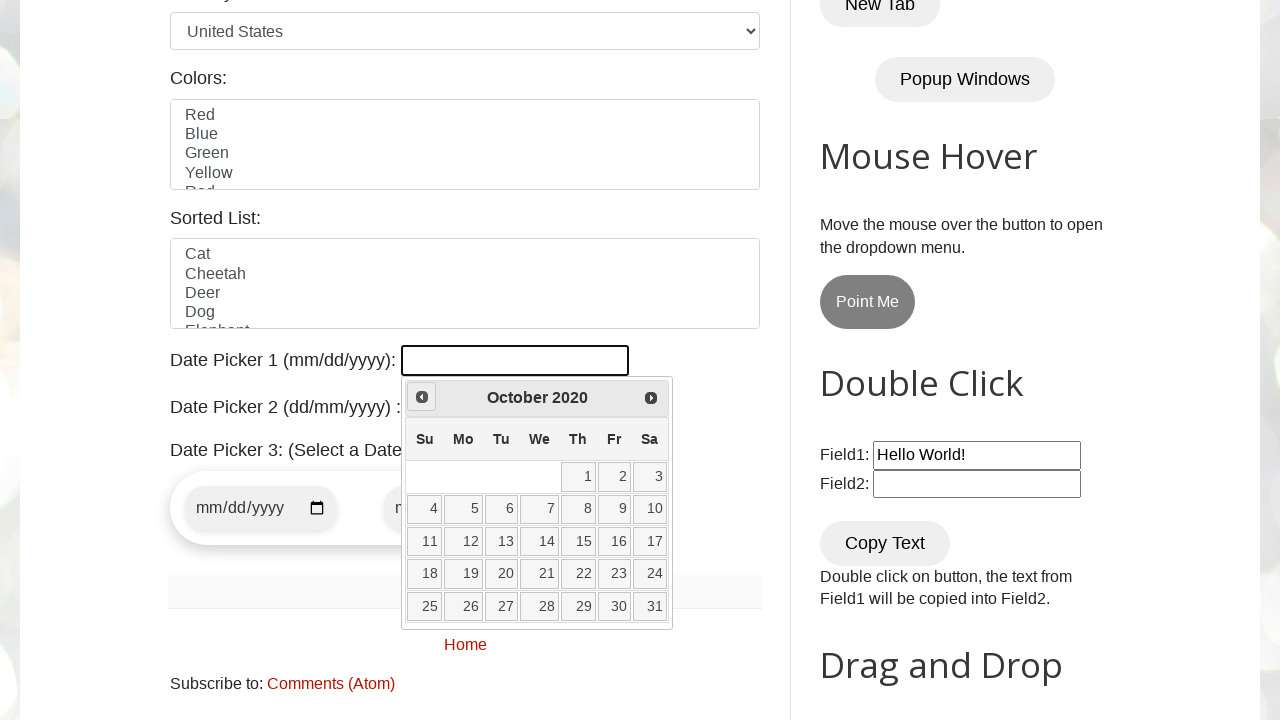

Retrieved current month from datepicker
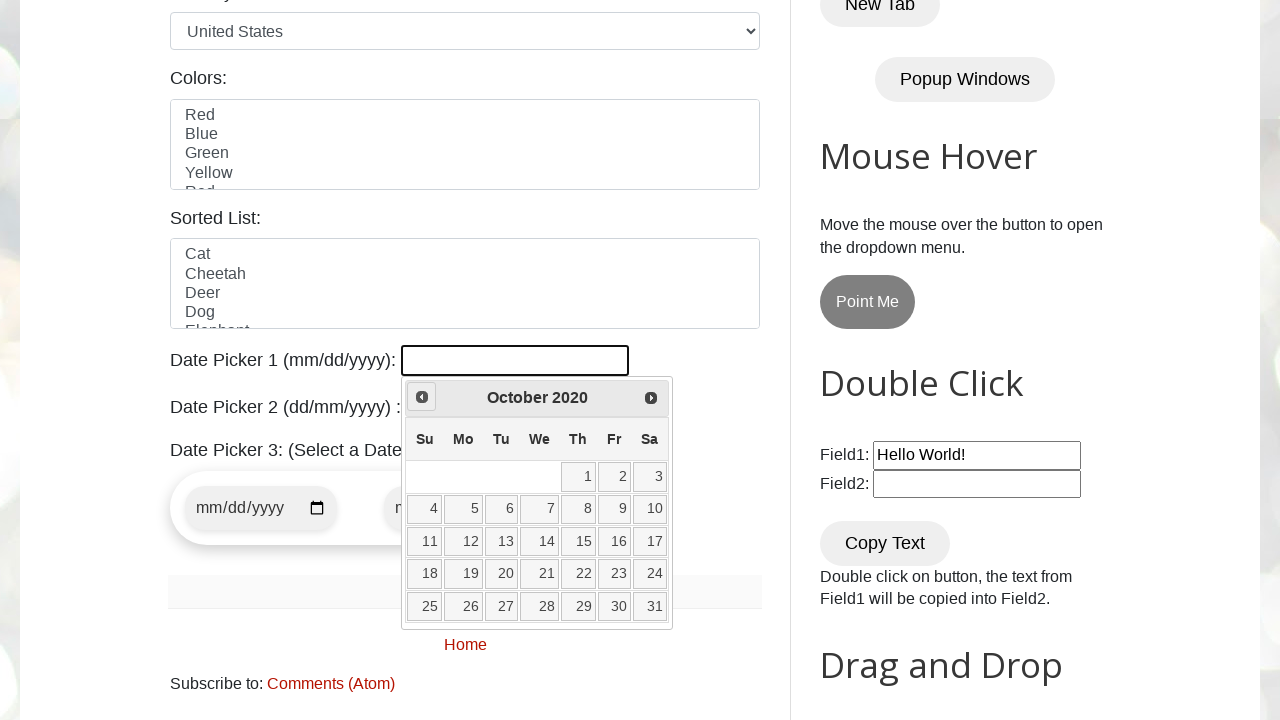

Retrieved current year from datepicker
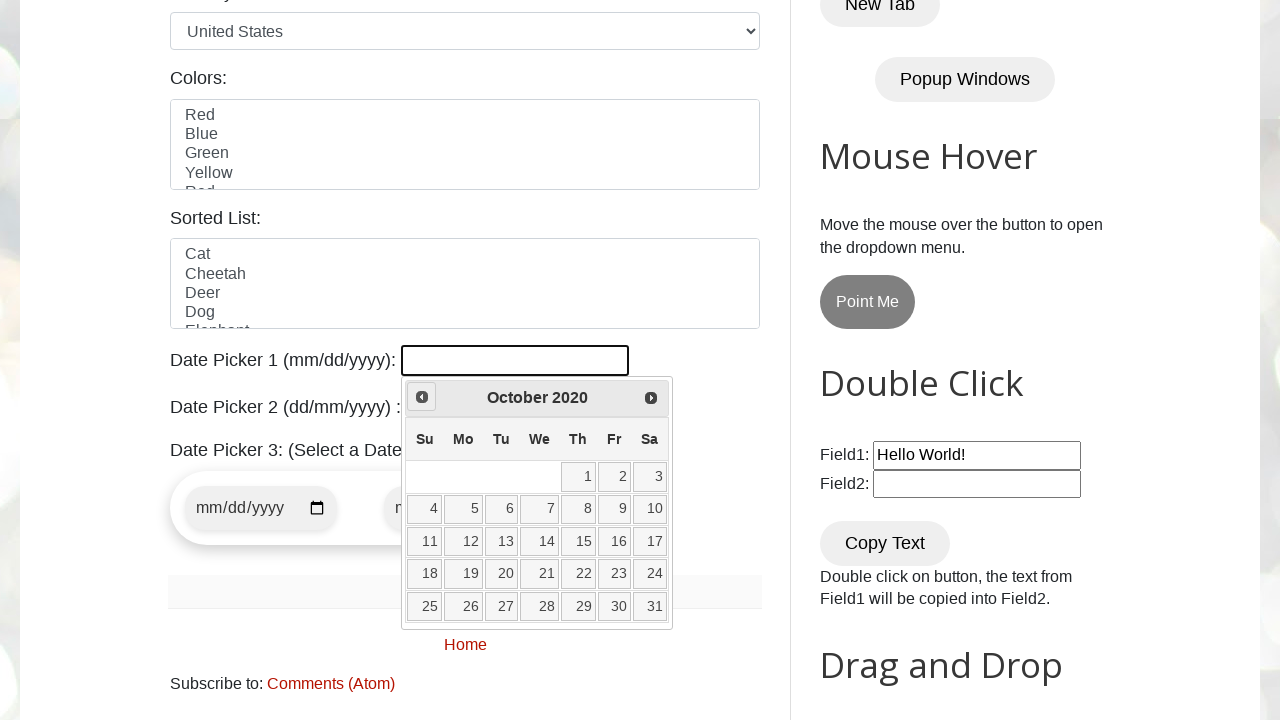

Clicked previous month button (current: October 2020) at (422, 397) on xpath=//span[@class='ui-icon ui-icon-circle-triangle-w']
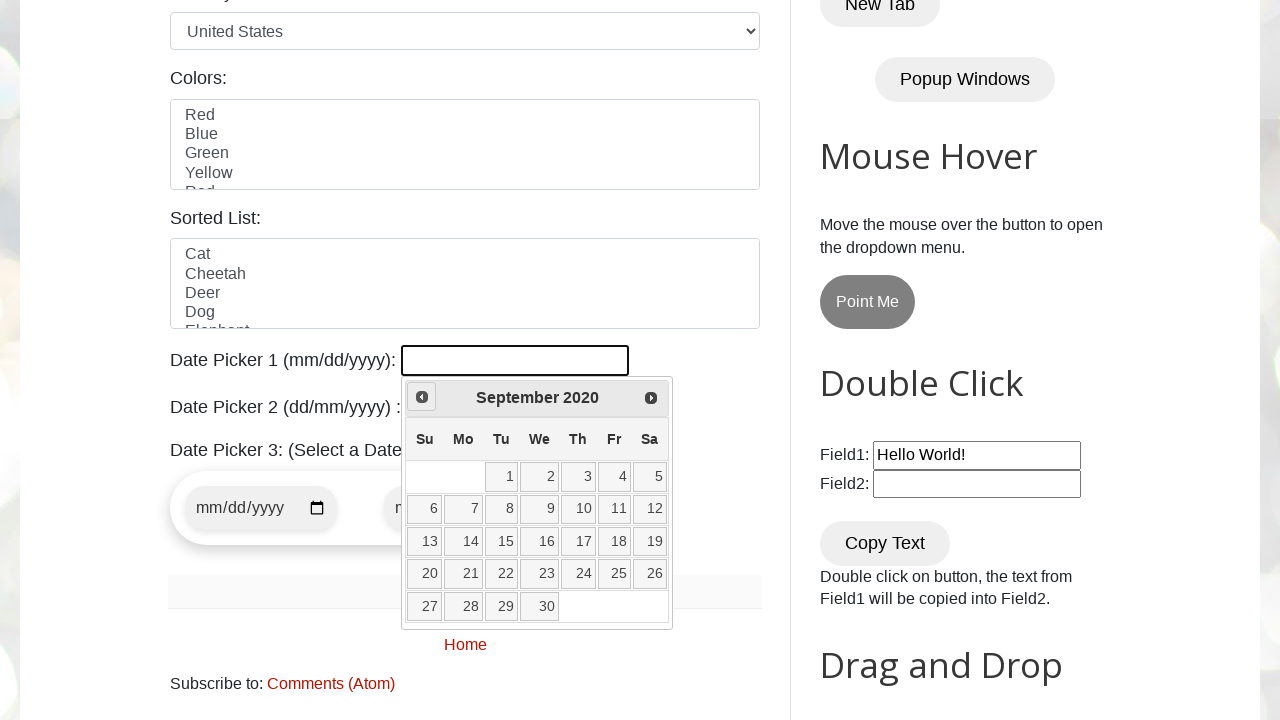

Retrieved current month from datepicker
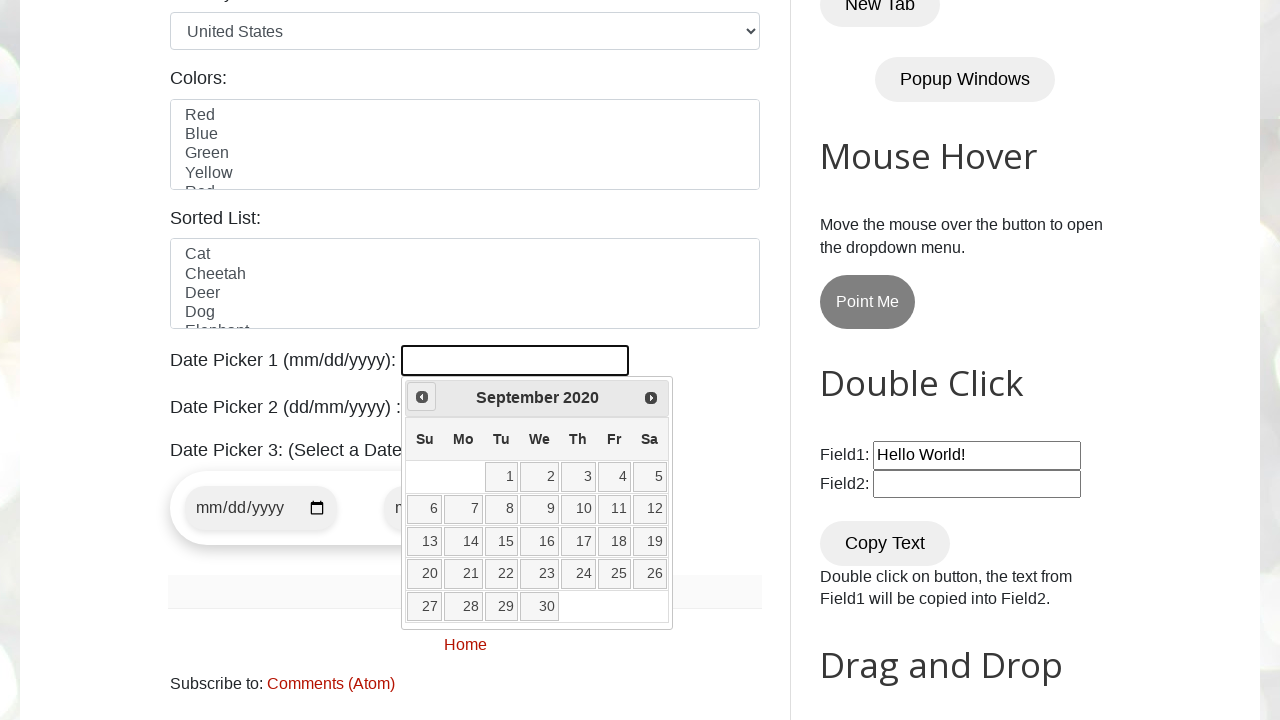

Retrieved current year from datepicker
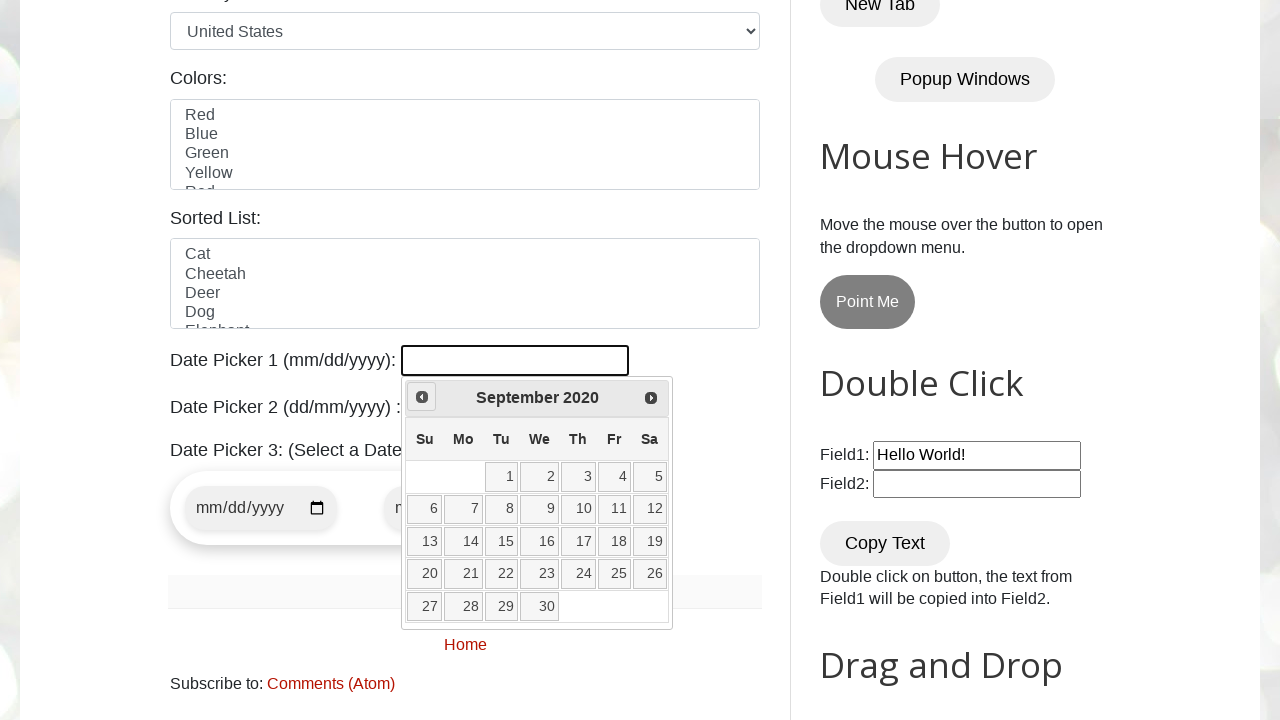

Clicked previous month button (current: September 2020) at (422, 397) on xpath=//span[@class='ui-icon ui-icon-circle-triangle-w']
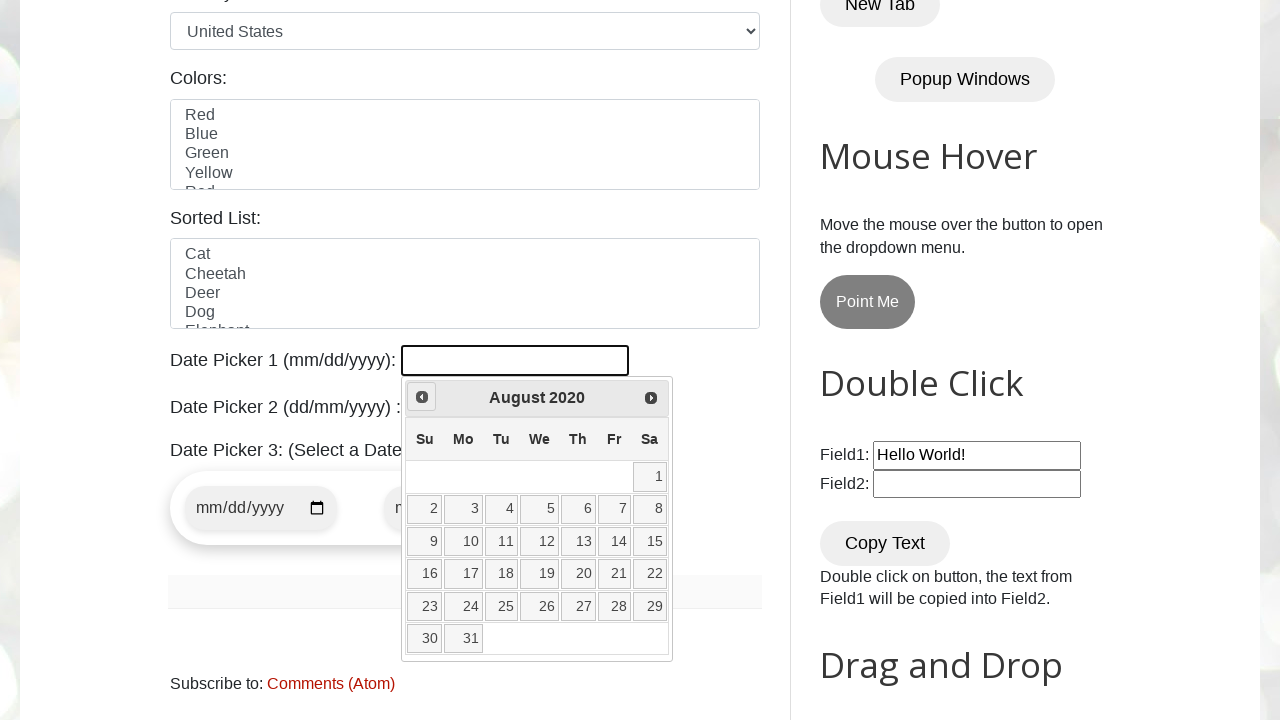

Retrieved current month from datepicker
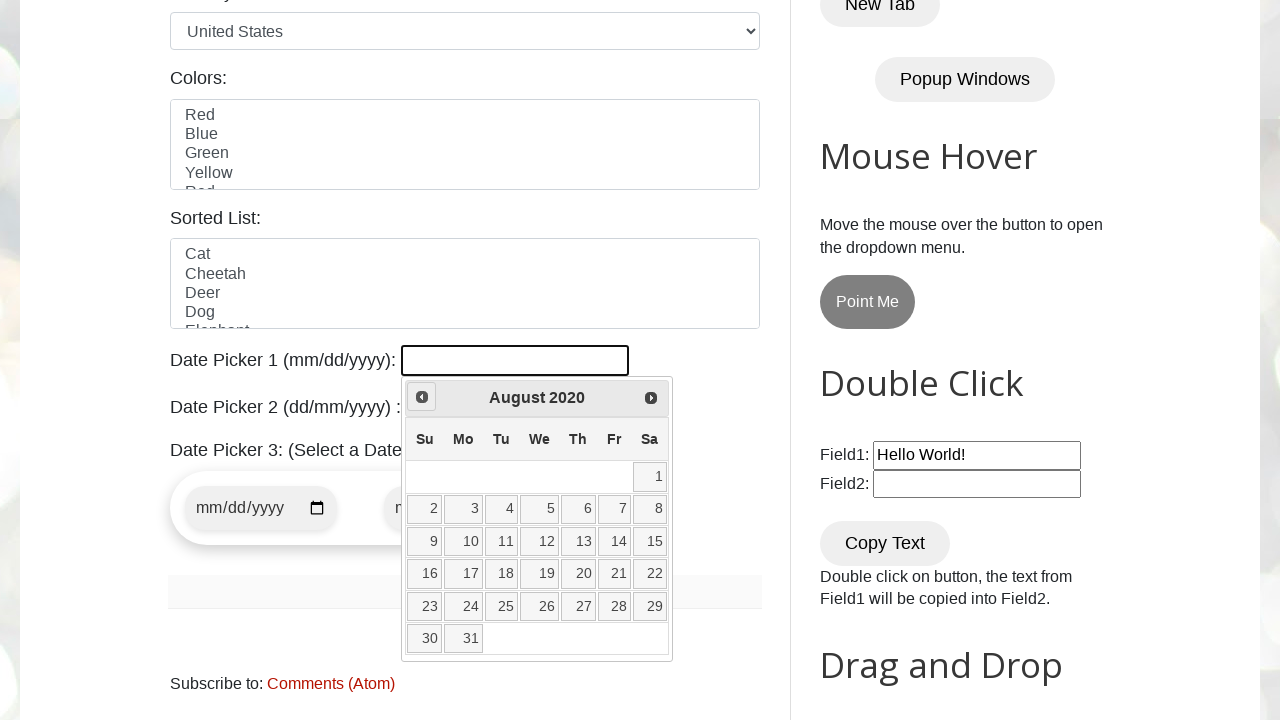

Retrieved current year from datepicker
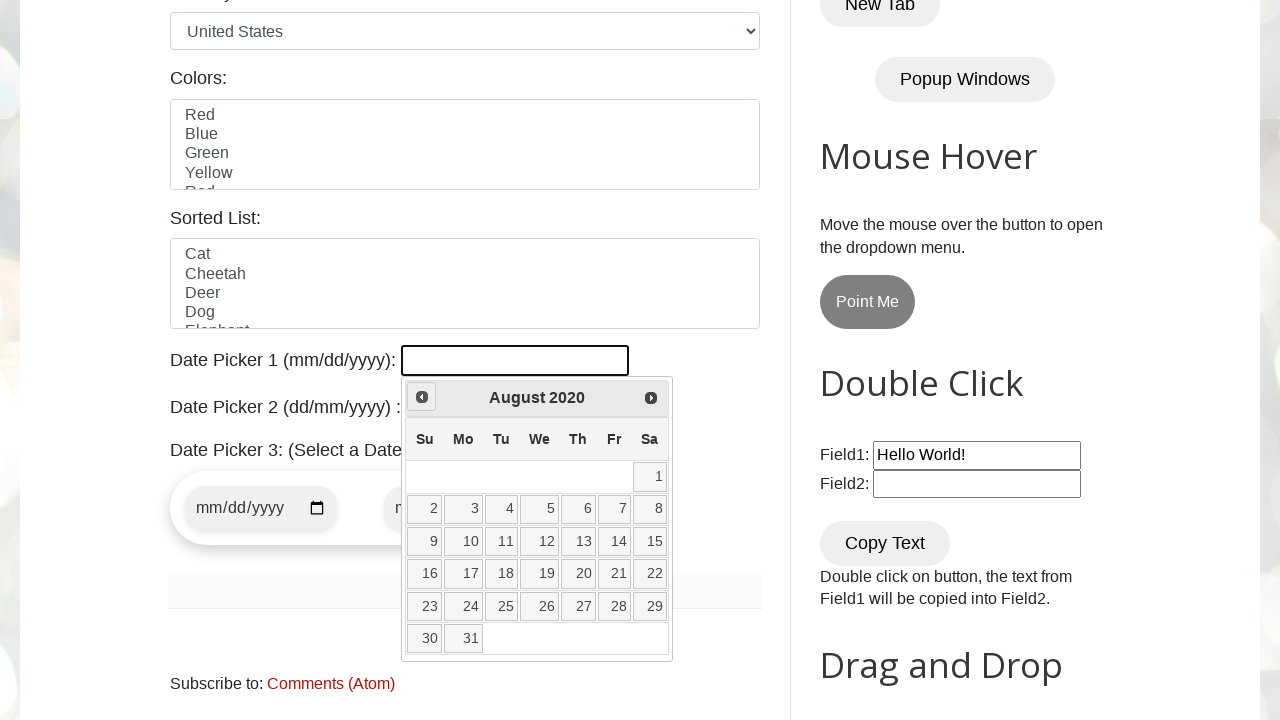

Clicked previous month button (current: August 2020) at (422, 397) on xpath=//span[@class='ui-icon ui-icon-circle-triangle-w']
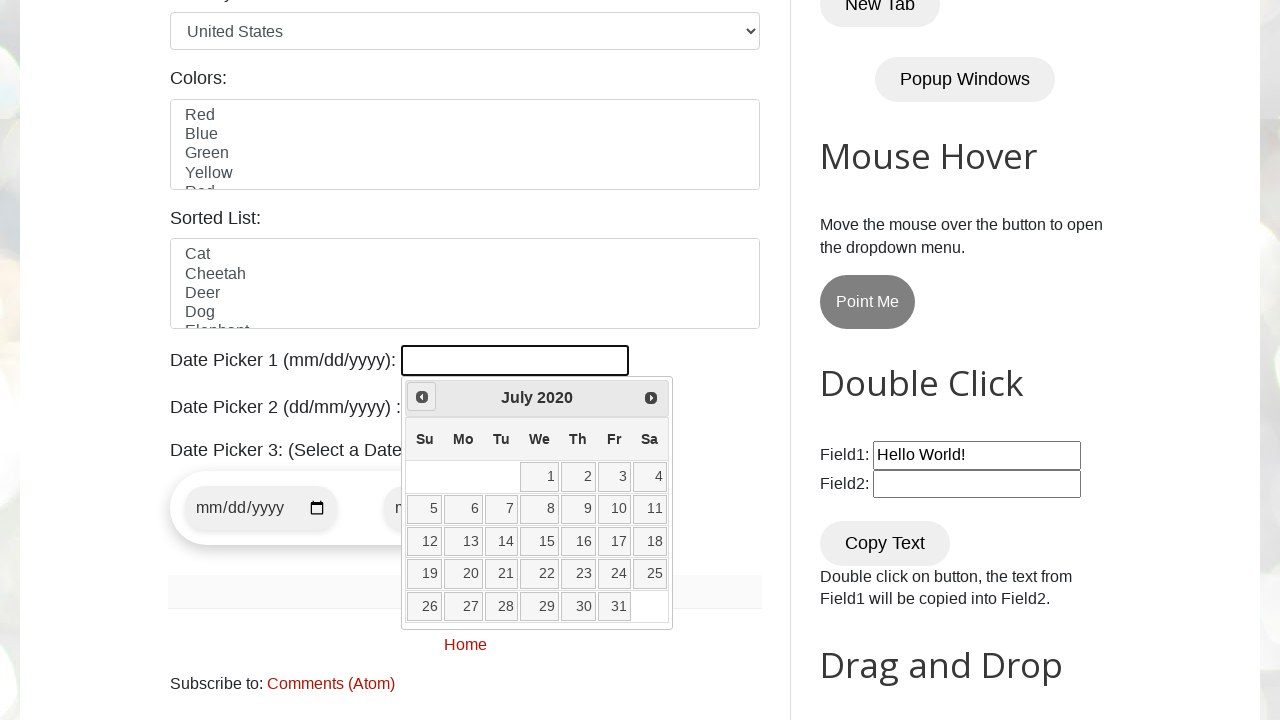

Retrieved current month from datepicker
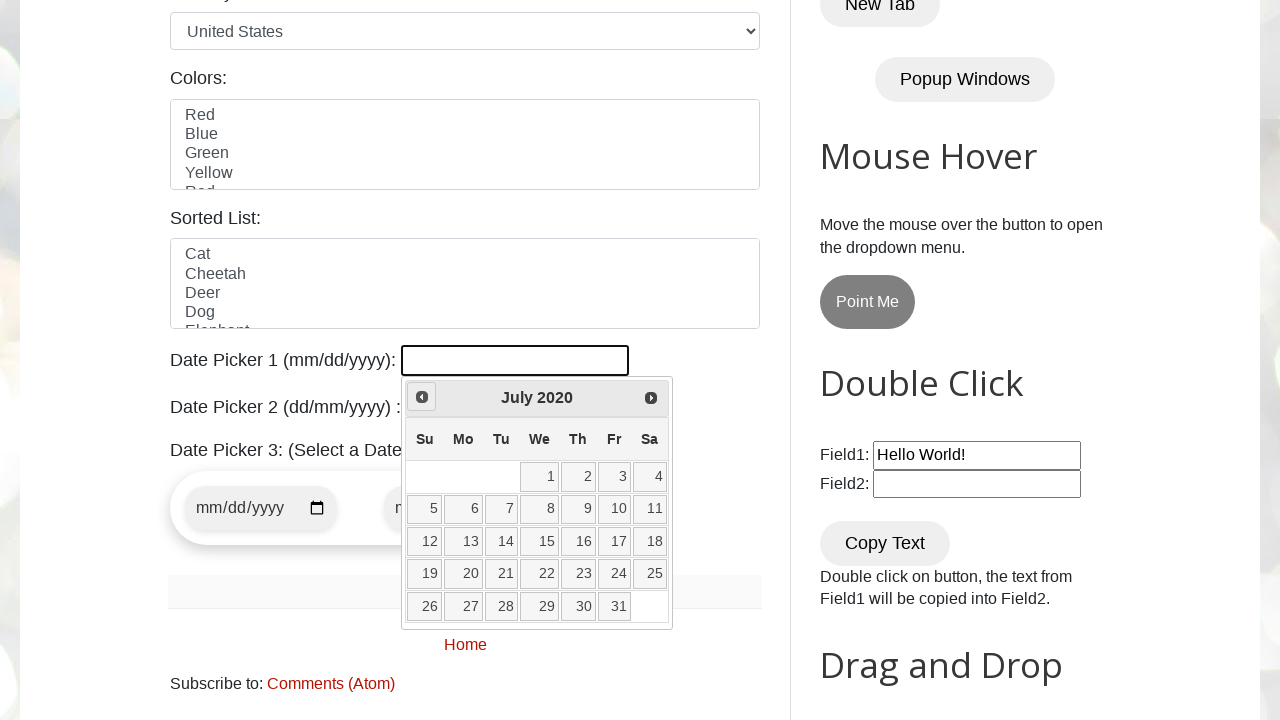

Retrieved current year from datepicker
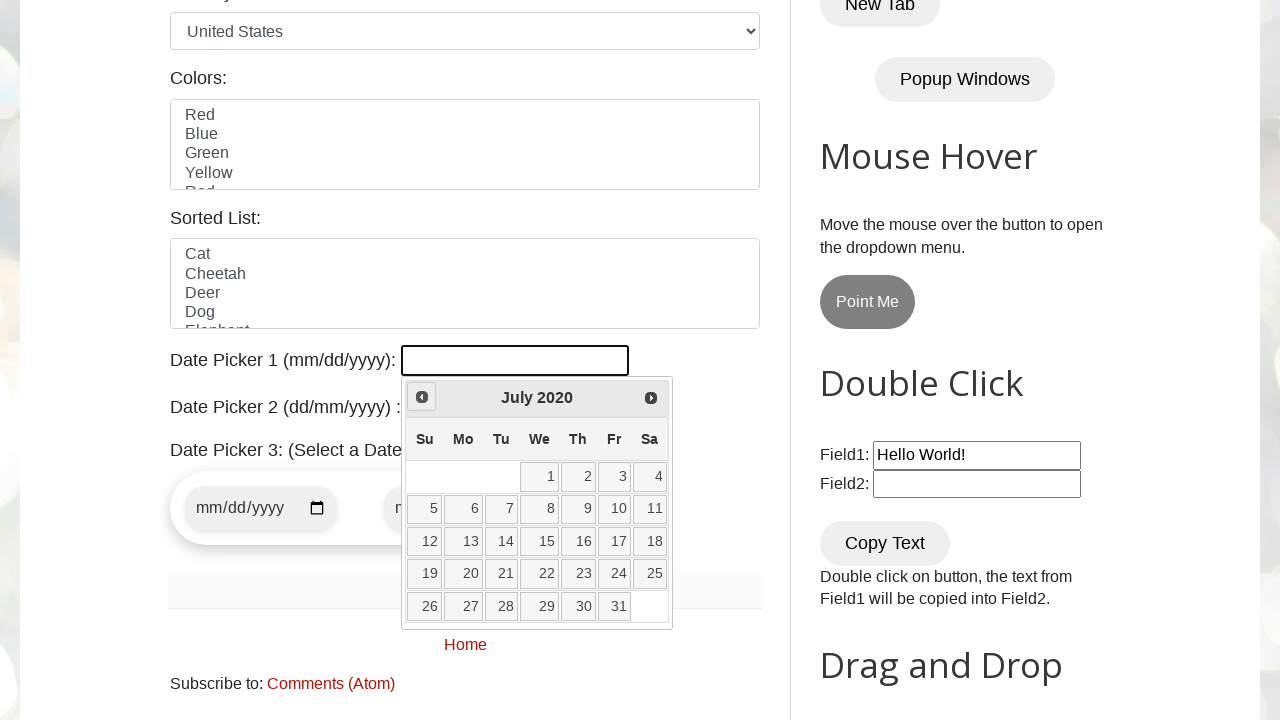

Clicked previous month button (current: July 2020) at (422, 397) on xpath=//span[@class='ui-icon ui-icon-circle-triangle-w']
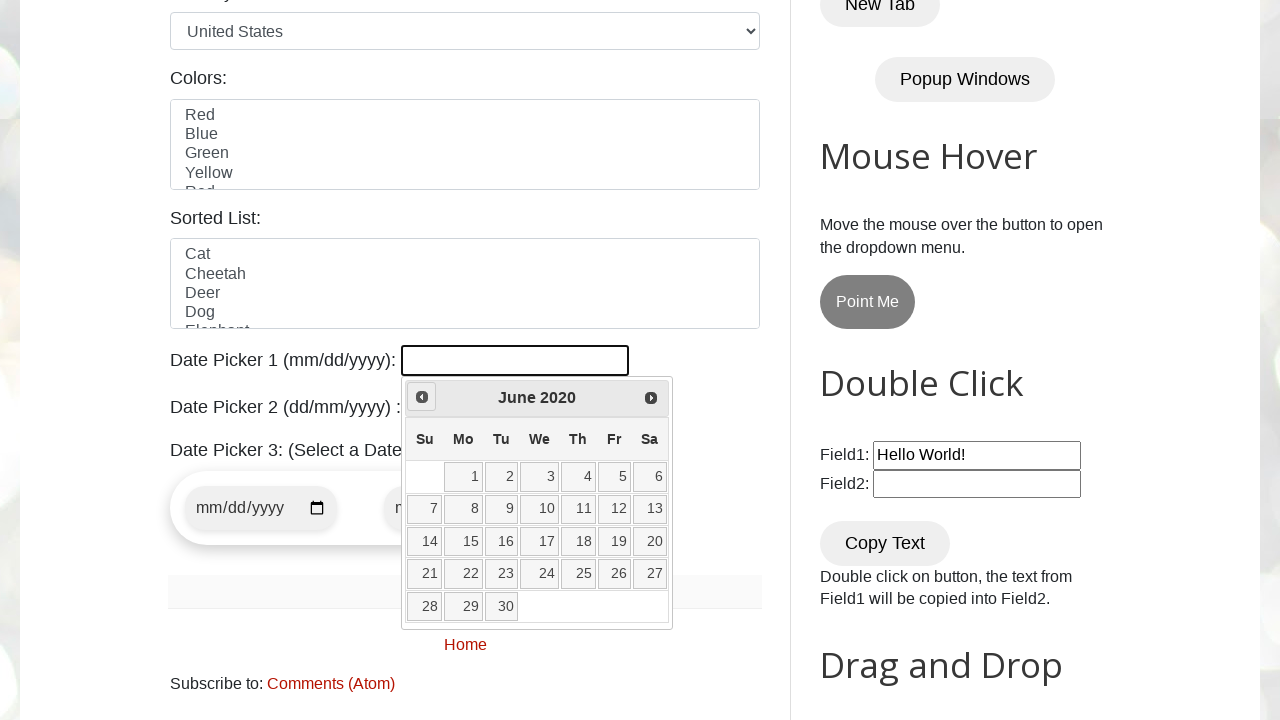

Retrieved current month from datepicker
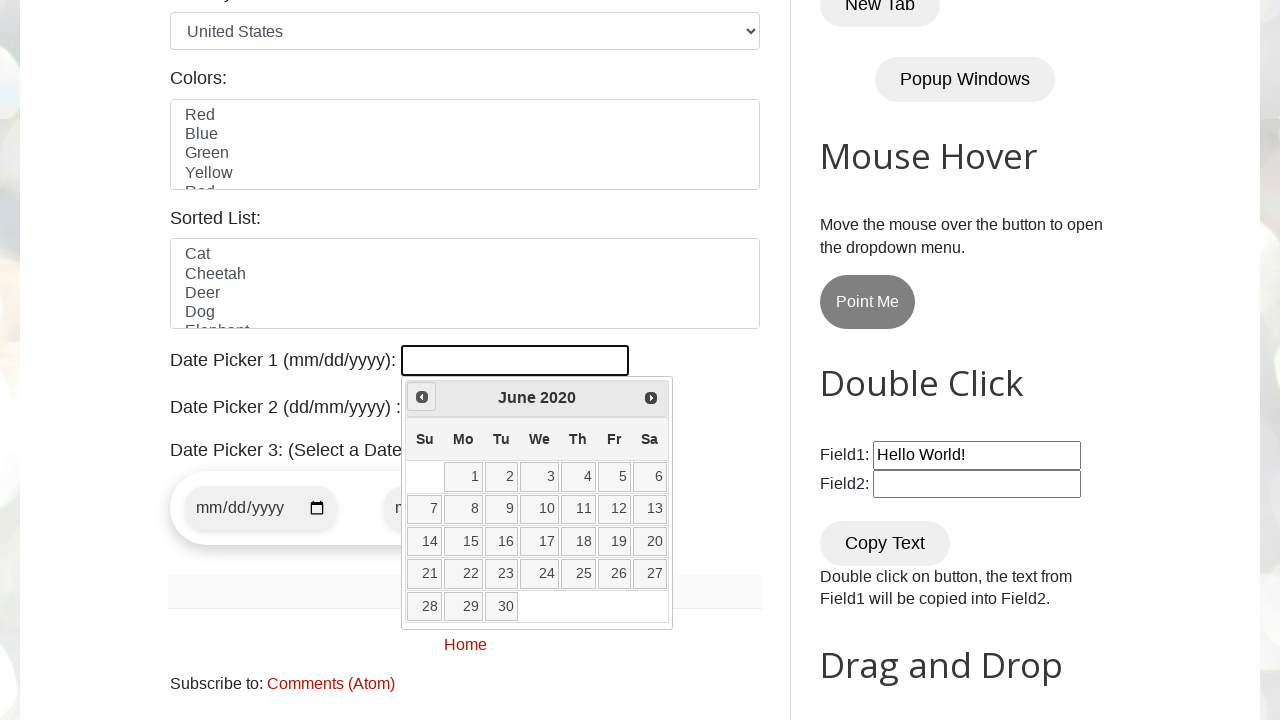

Retrieved current year from datepicker
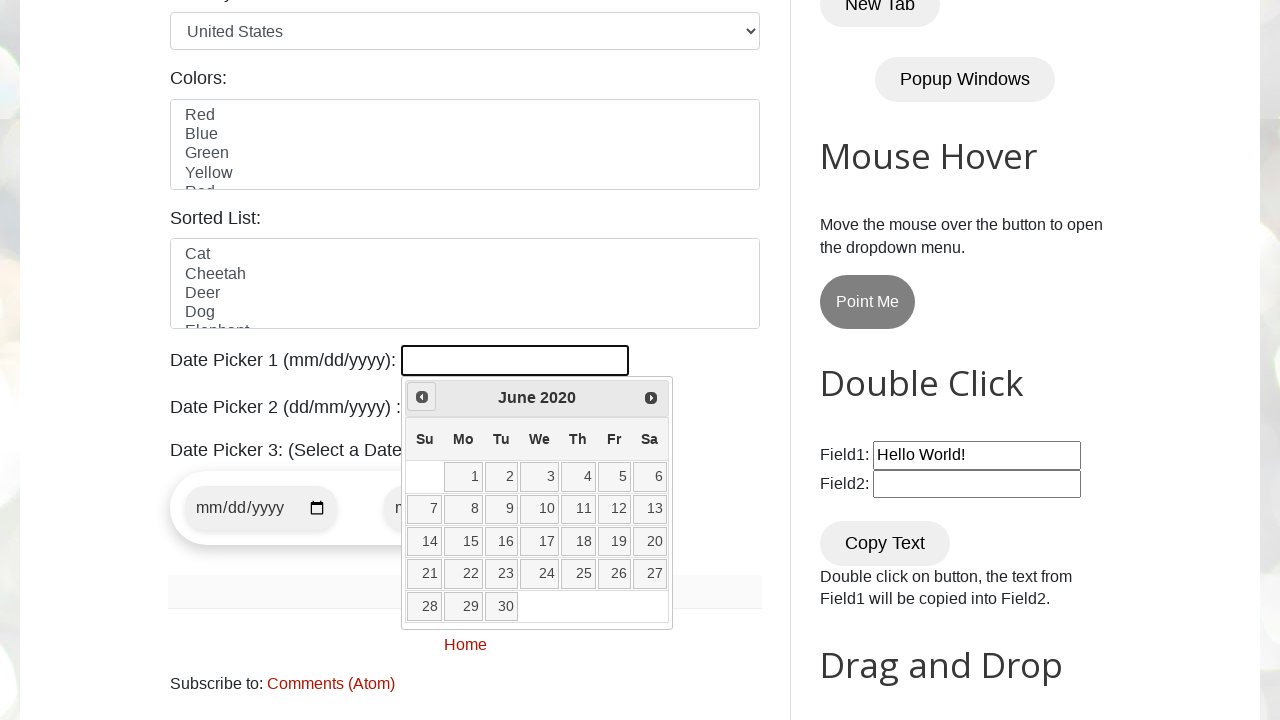

Clicked previous month button (current: June 2020) at (422, 397) on xpath=//span[@class='ui-icon ui-icon-circle-triangle-w']
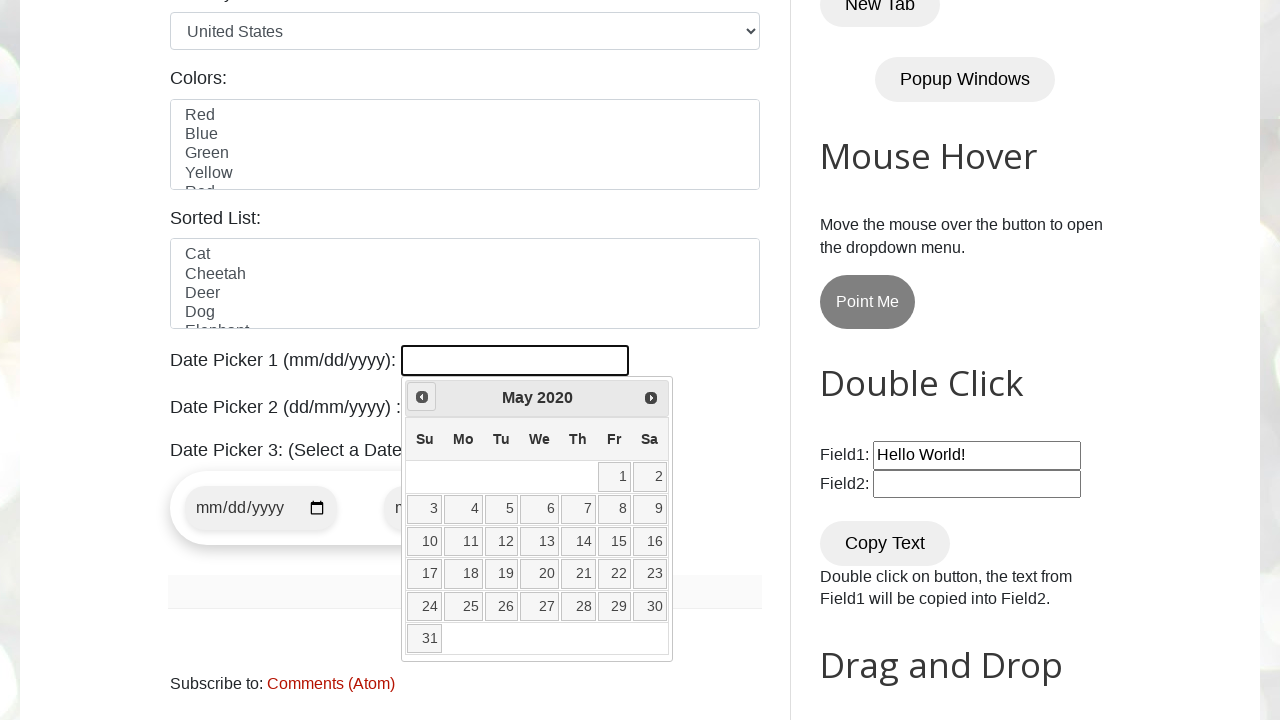

Retrieved current month from datepicker
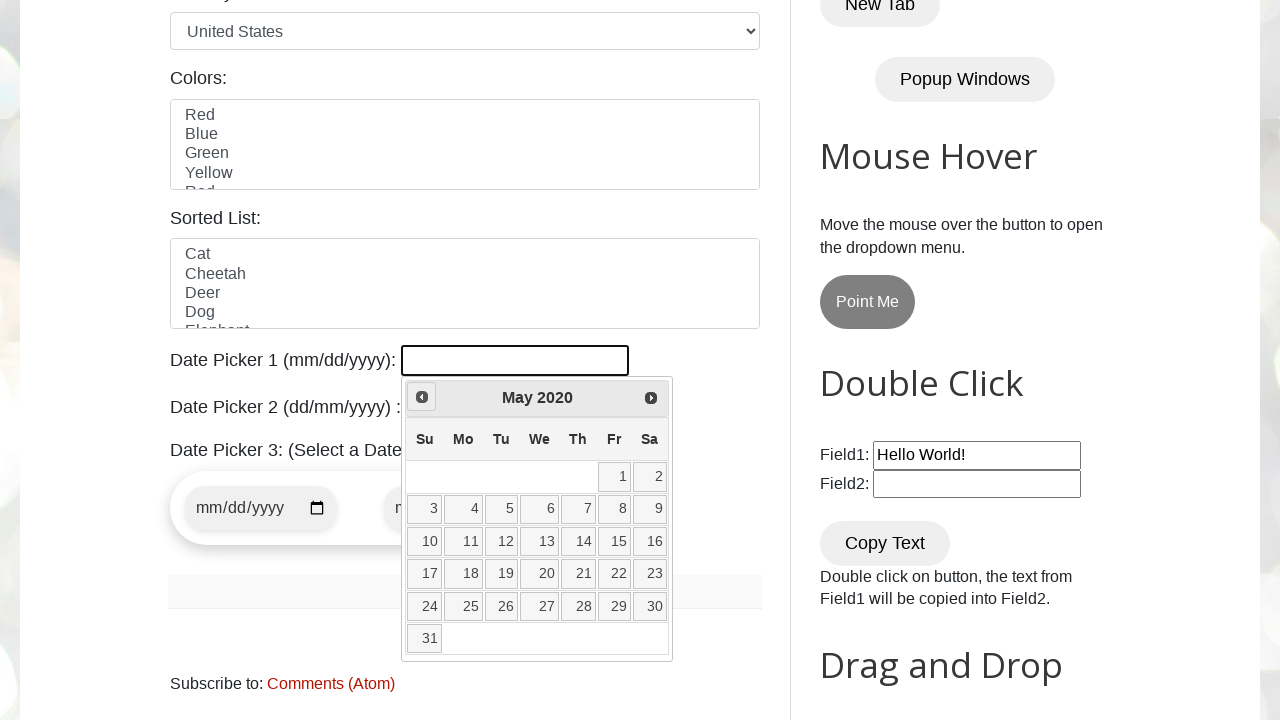

Retrieved current year from datepicker
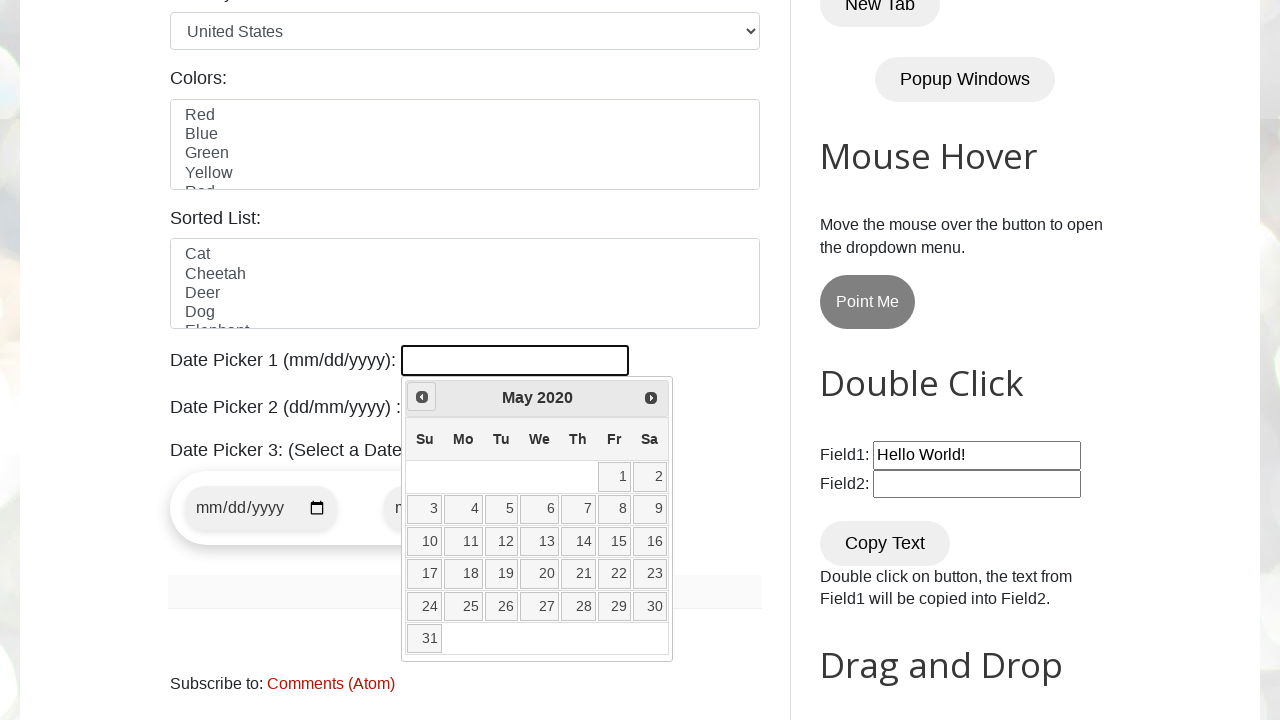

Clicked previous month button (current: May 2020) at (422, 397) on xpath=//span[@class='ui-icon ui-icon-circle-triangle-w']
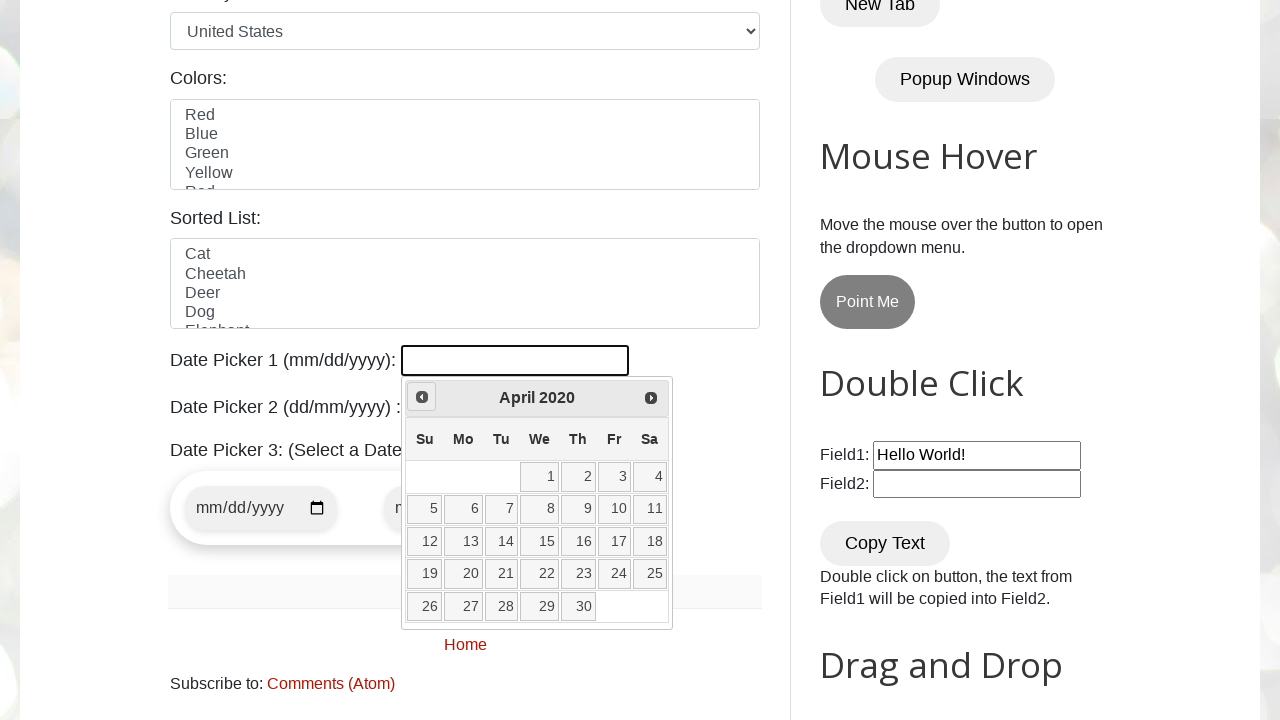

Retrieved current month from datepicker
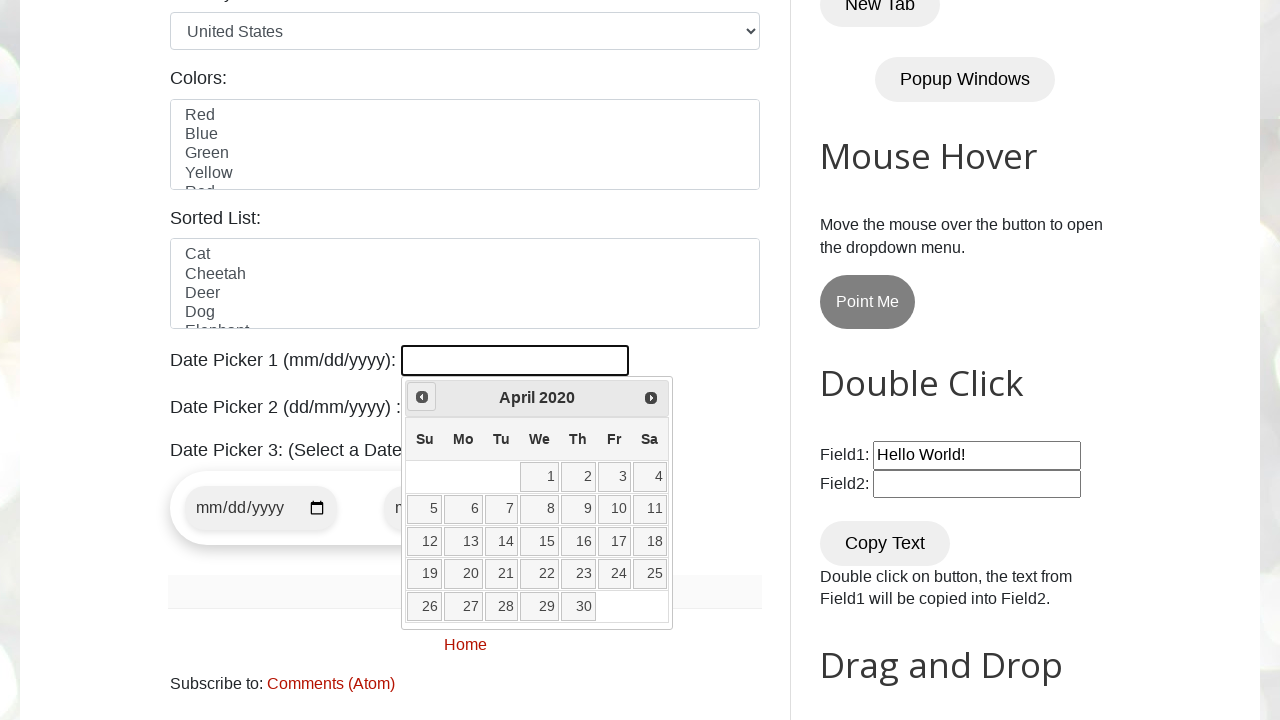

Retrieved current year from datepicker
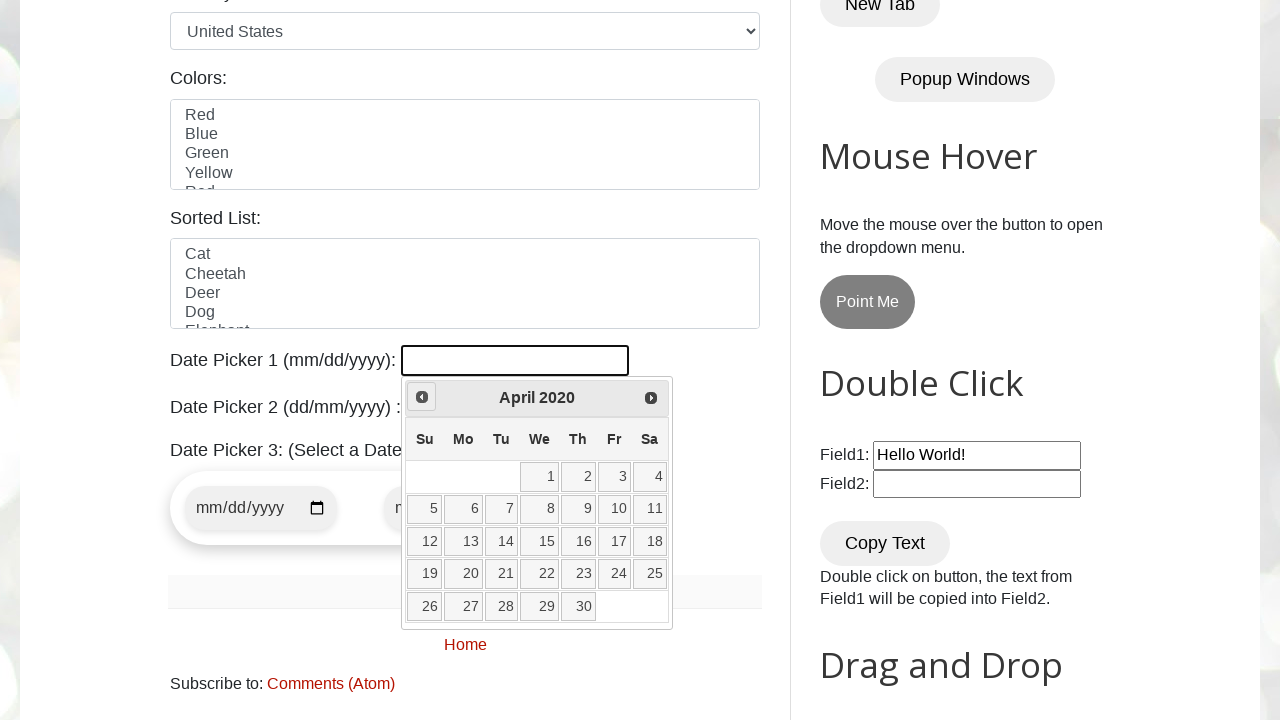

Clicked previous month button (current: April 2020) at (422, 397) on xpath=//span[@class='ui-icon ui-icon-circle-triangle-w']
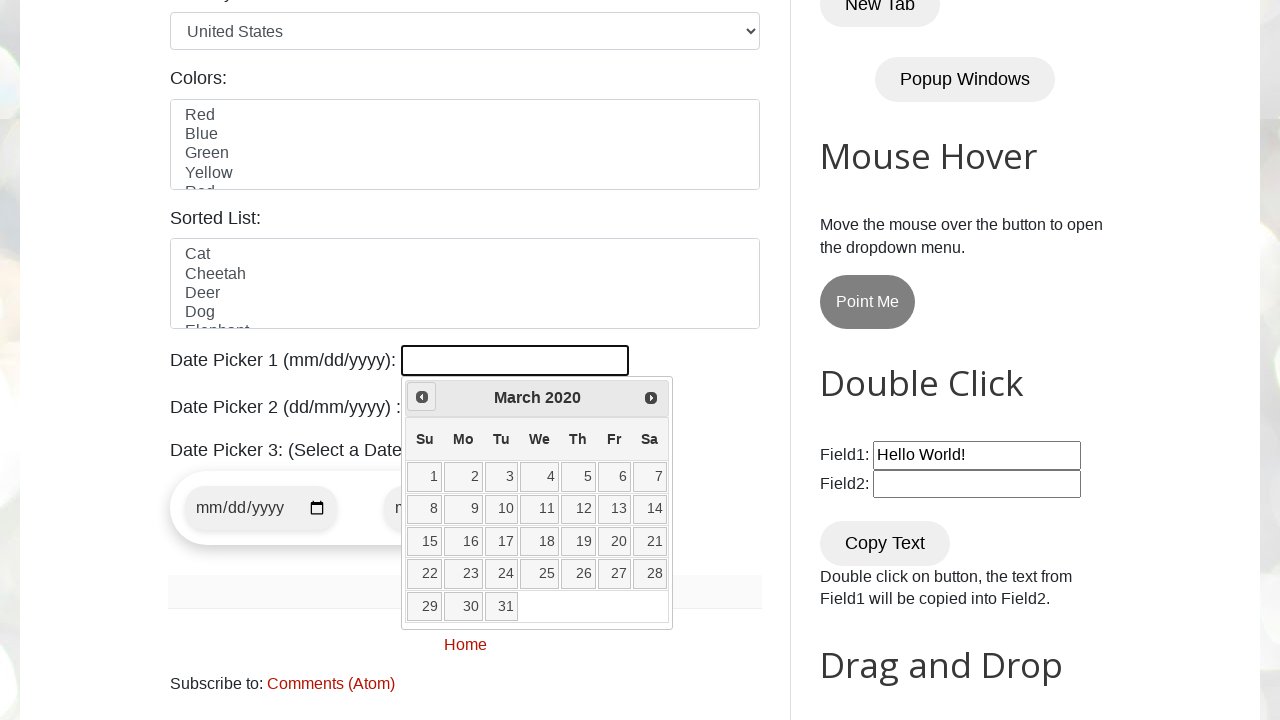

Retrieved current month from datepicker
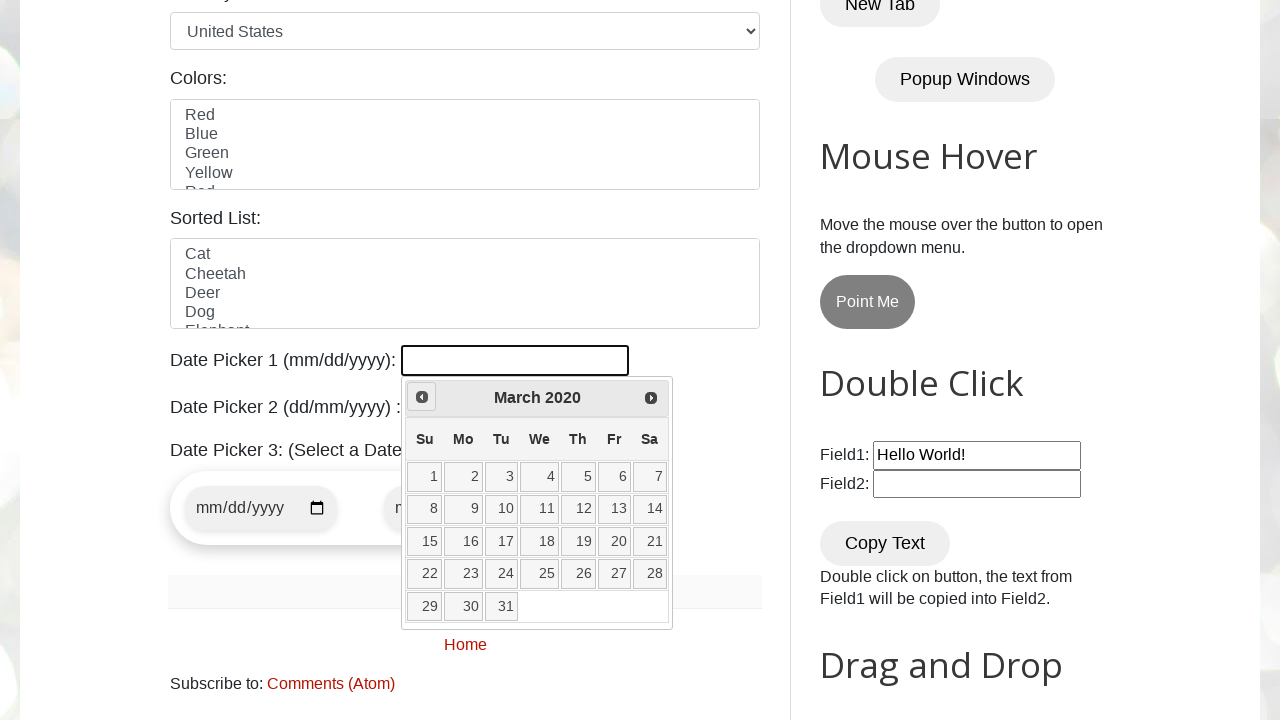

Retrieved current year from datepicker
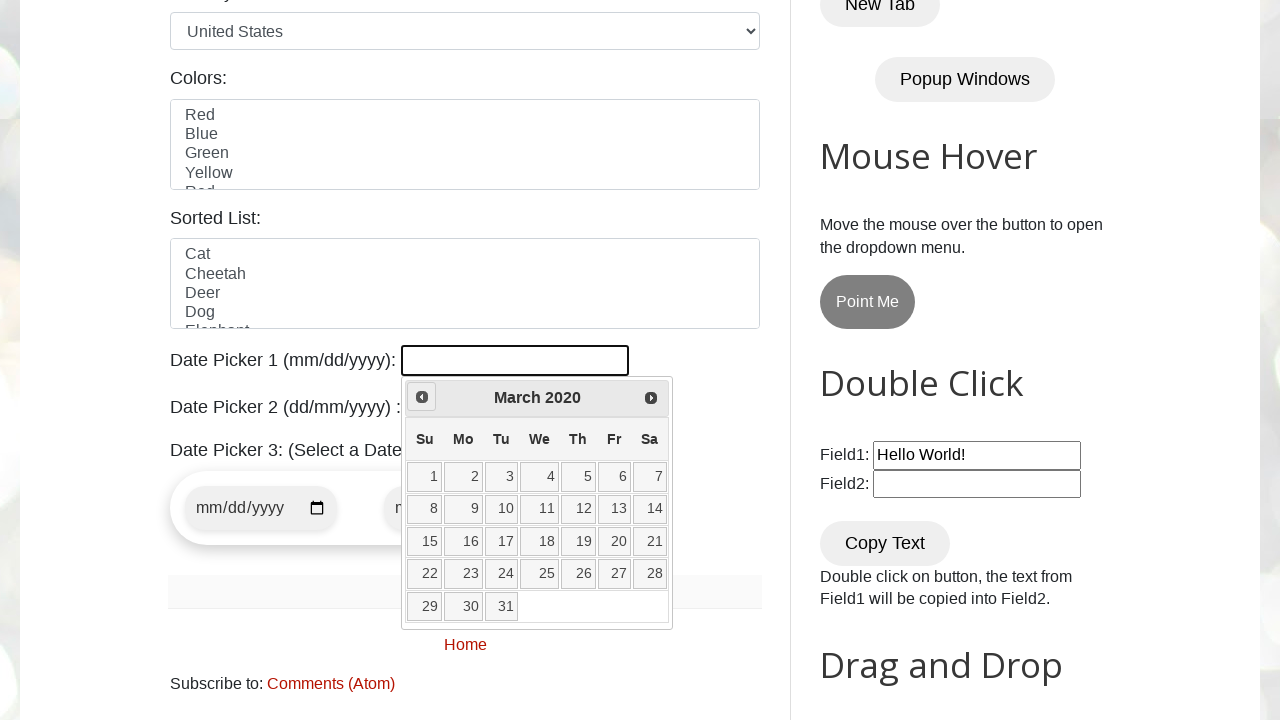

Clicked previous month button (current: March 2020) at (422, 397) on xpath=//span[@class='ui-icon ui-icon-circle-triangle-w']
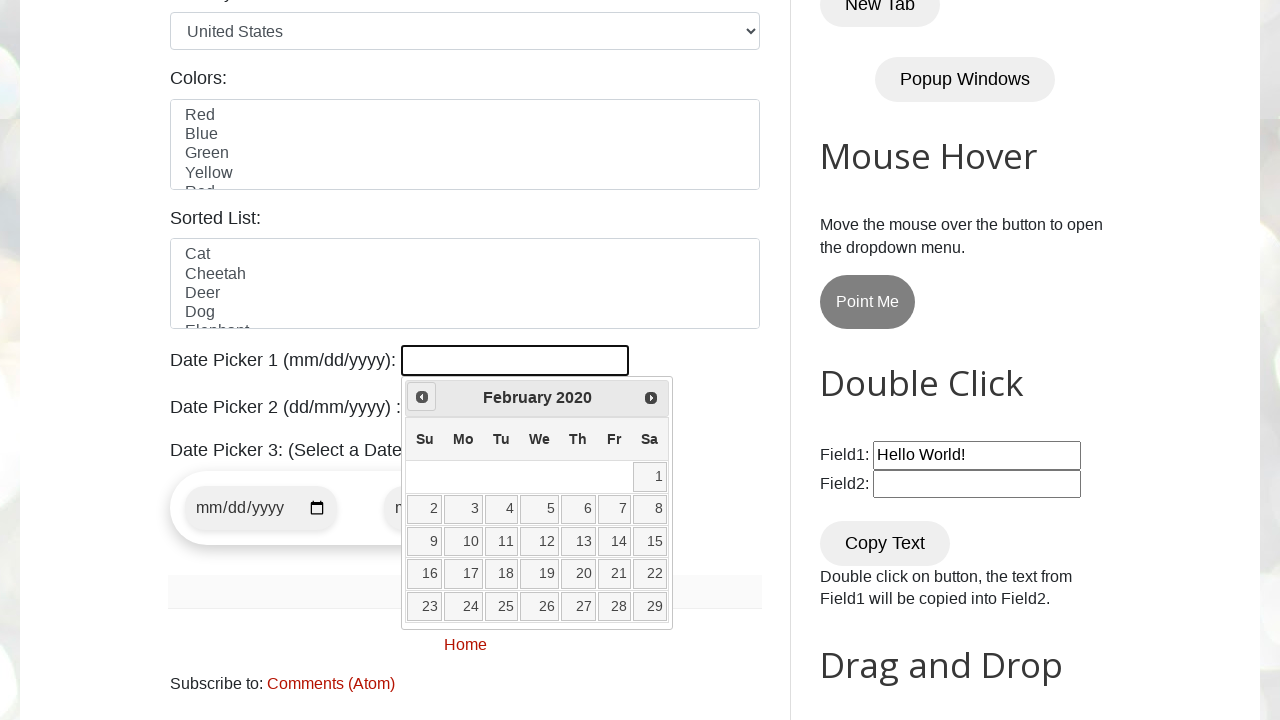

Retrieved current month from datepicker
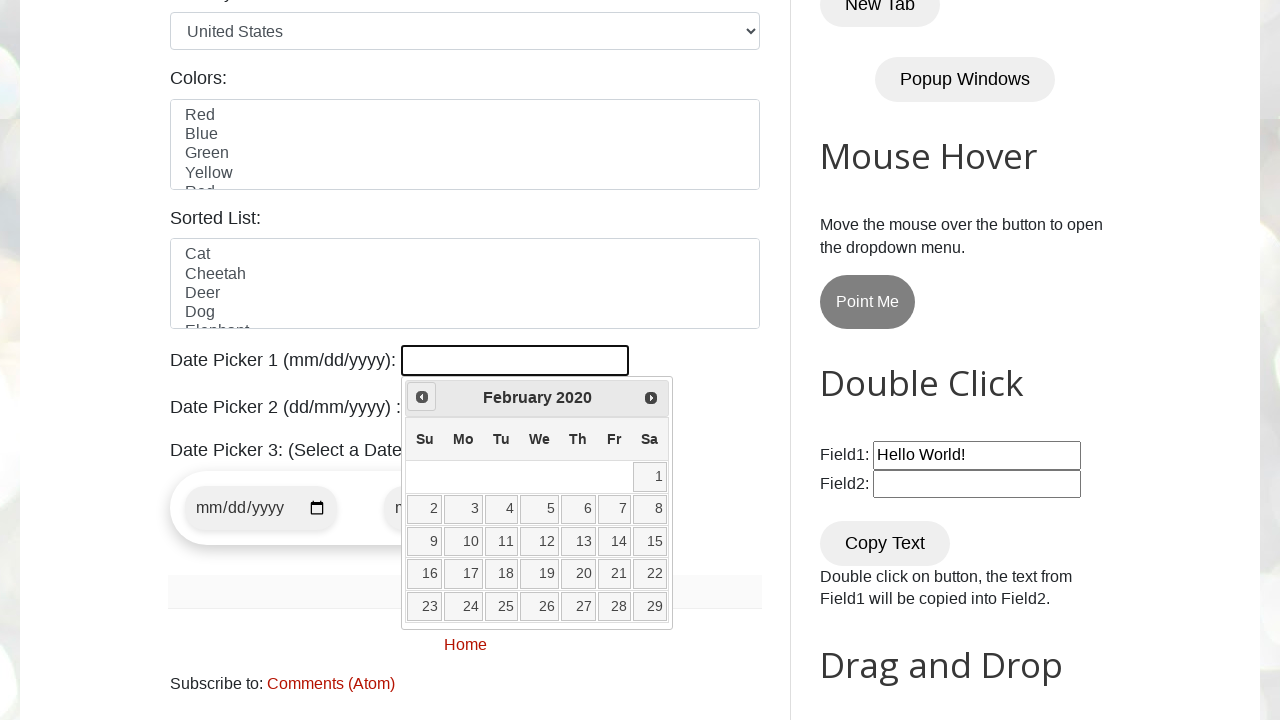

Retrieved current year from datepicker
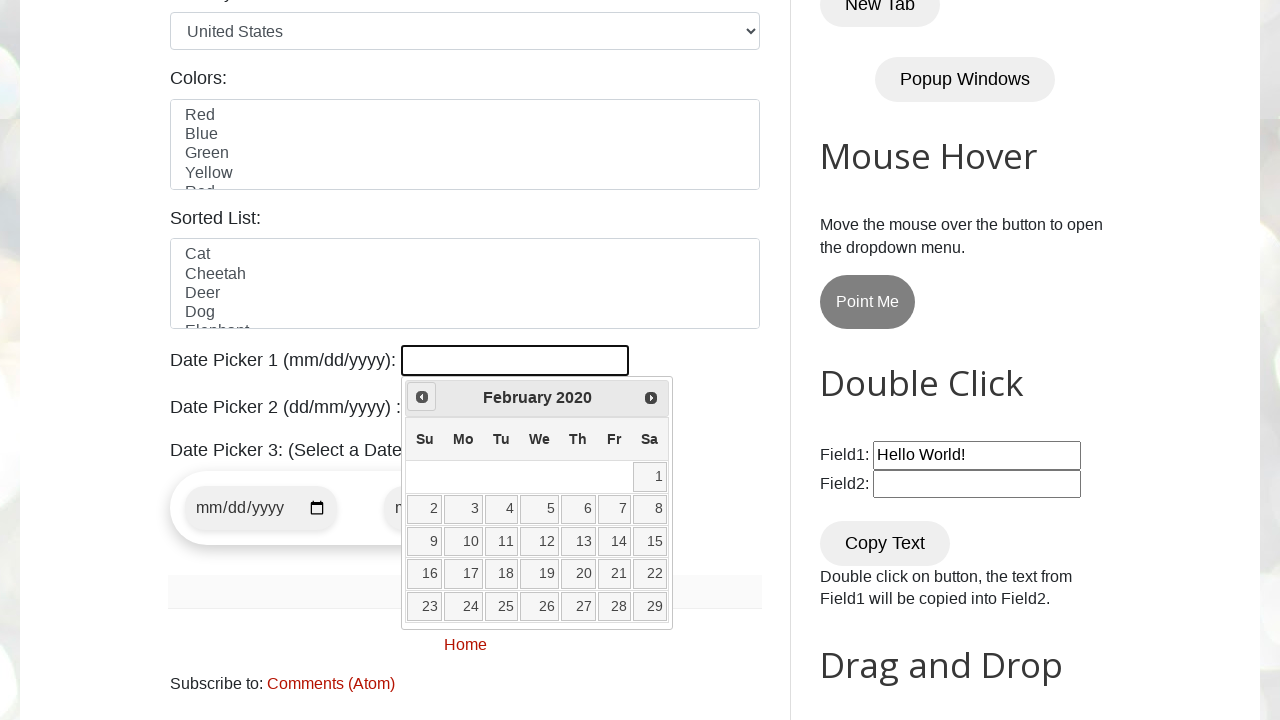

Clicked previous month button (current: February 2020) at (422, 397) on xpath=//span[@class='ui-icon ui-icon-circle-triangle-w']
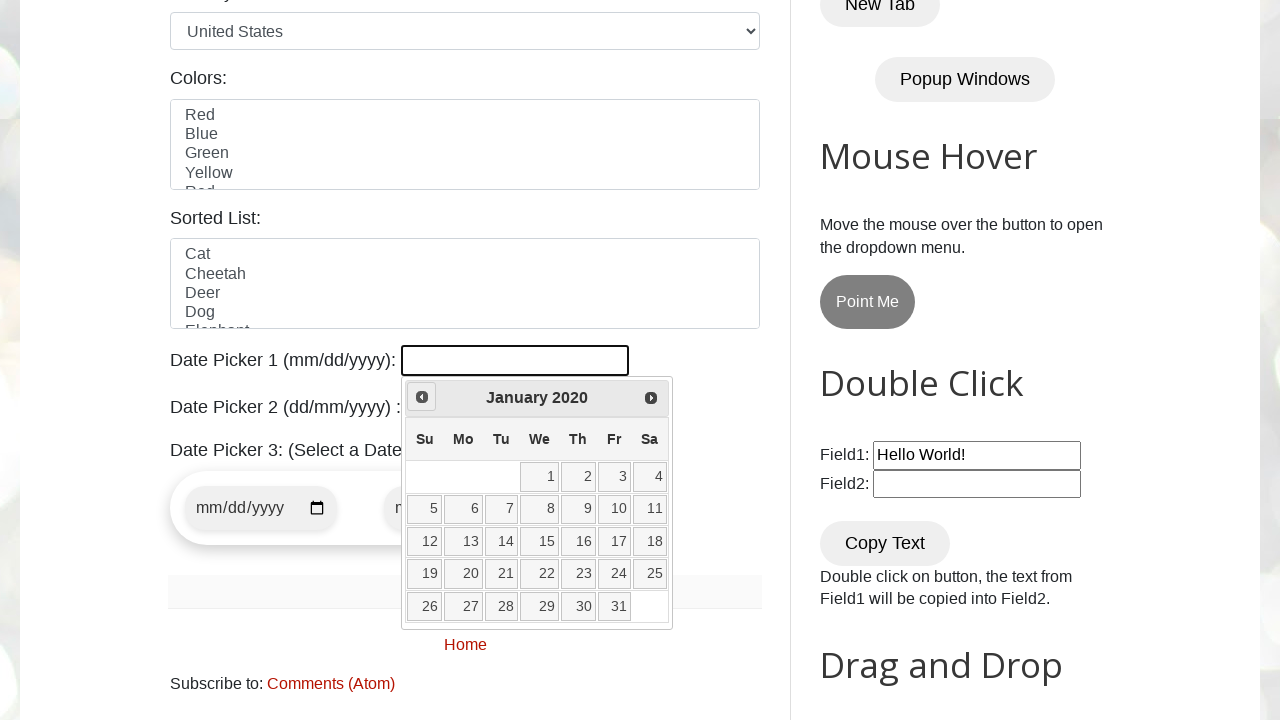

Retrieved current month from datepicker
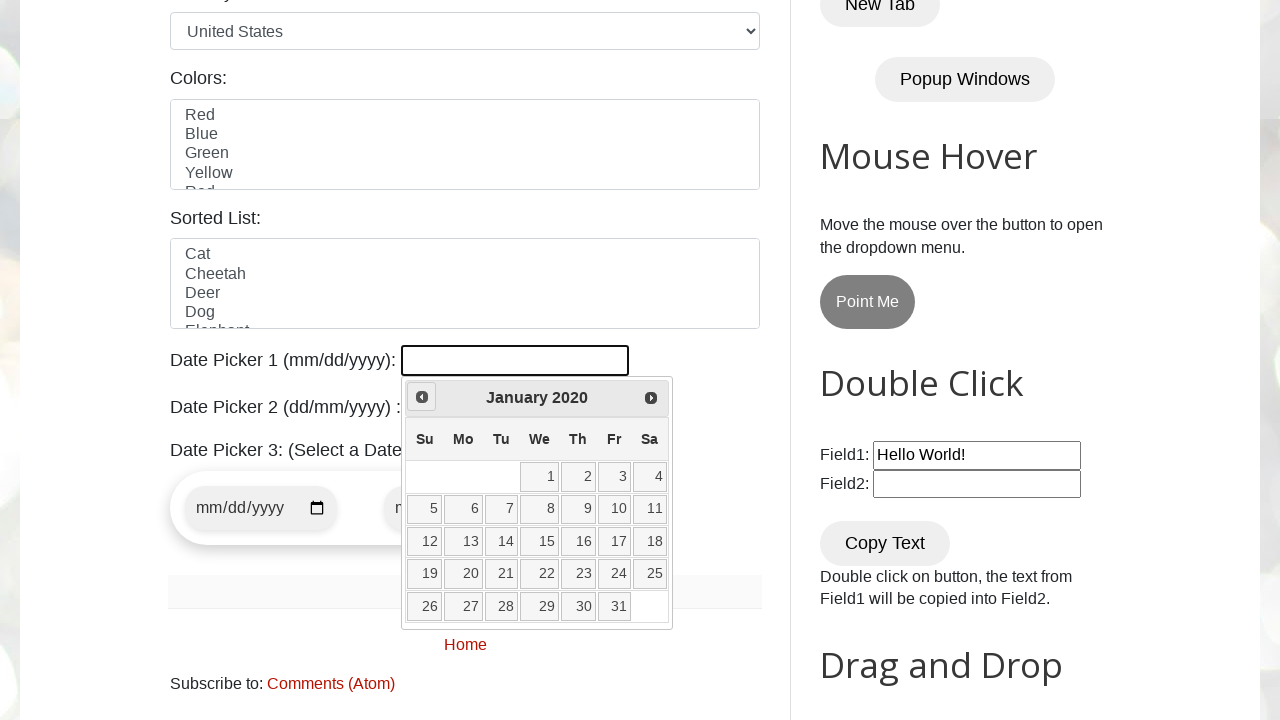

Retrieved current year from datepicker
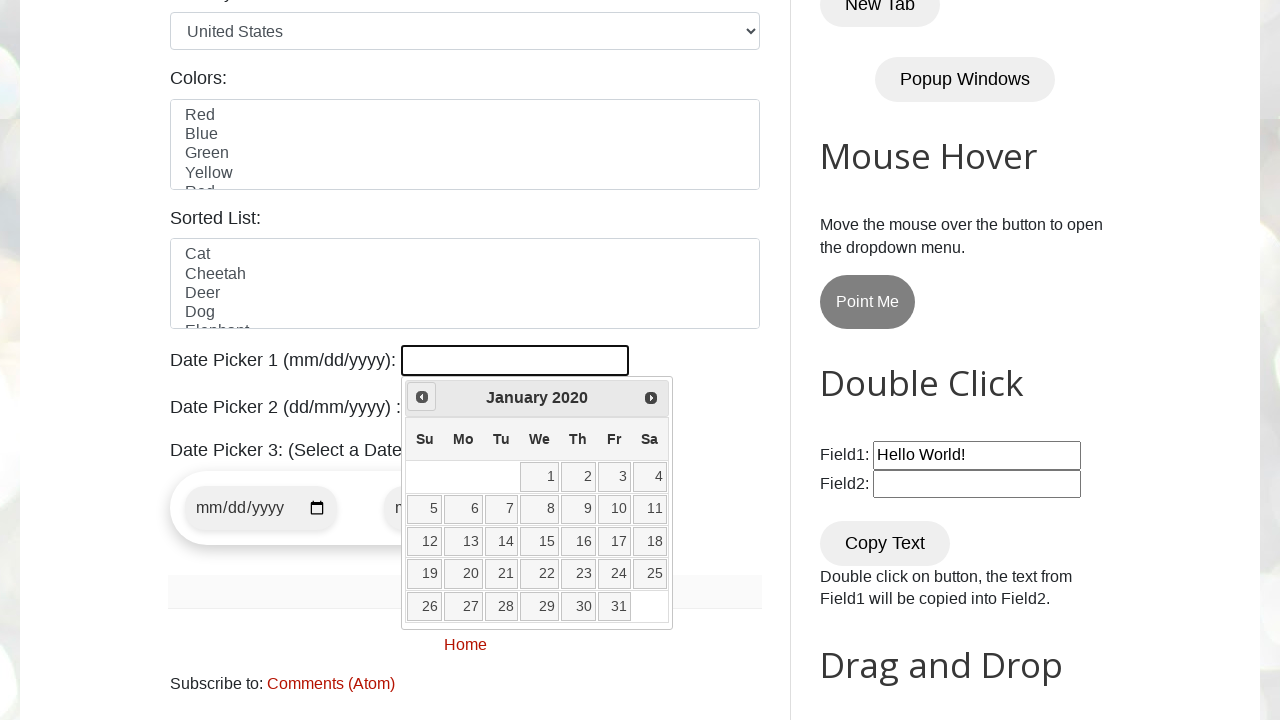

Clicked previous month button (current: January 2020) at (422, 397) on xpath=//span[@class='ui-icon ui-icon-circle-triangle-w']
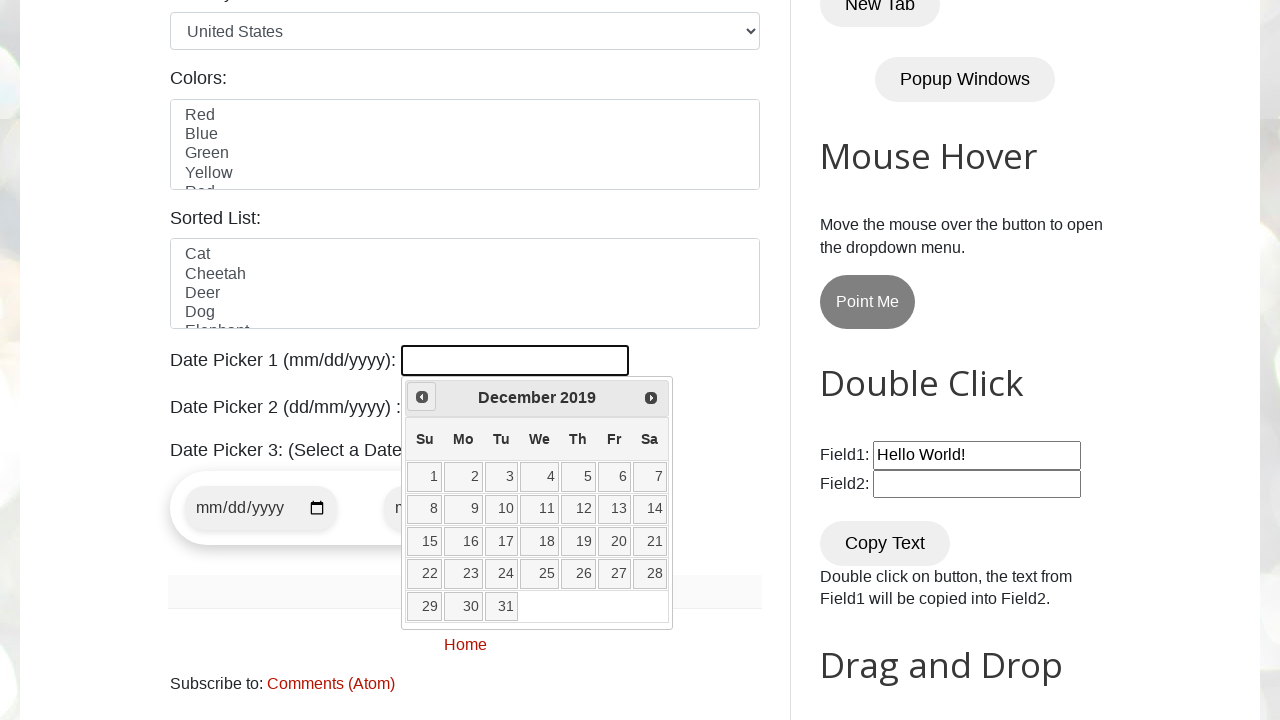

Retrieved current month from datepicker
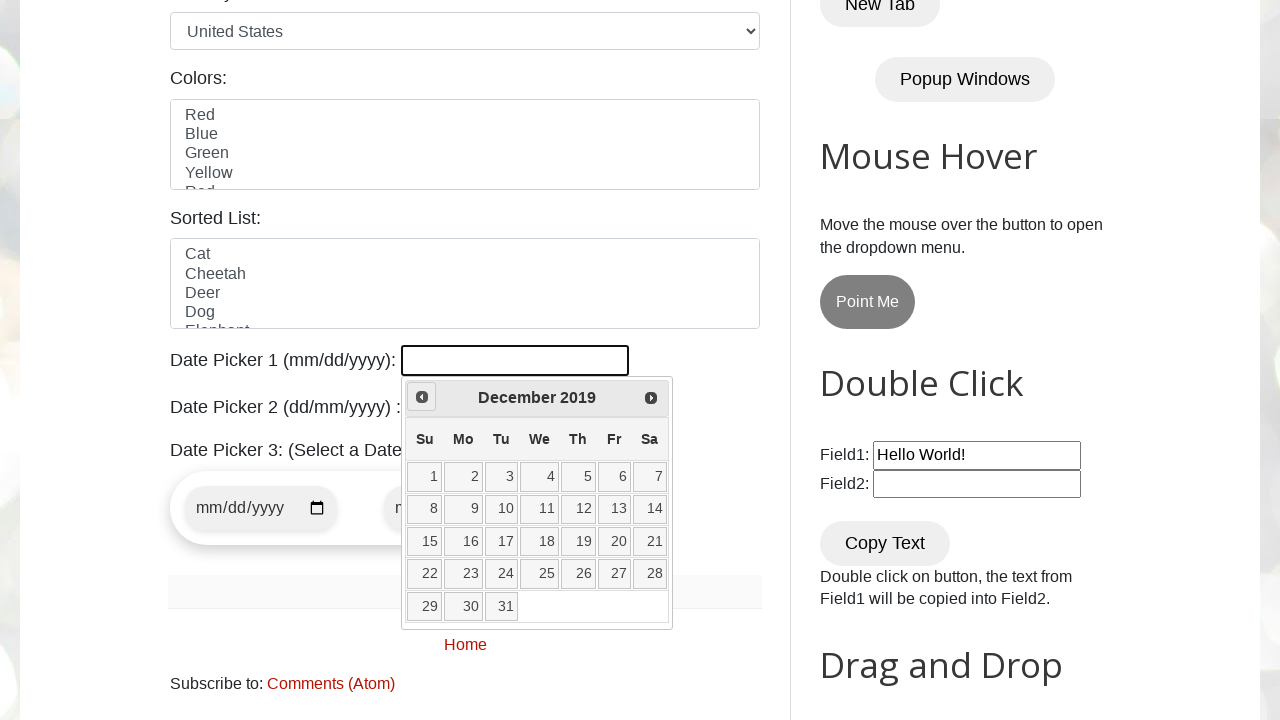

Retrieved current year from datepicker
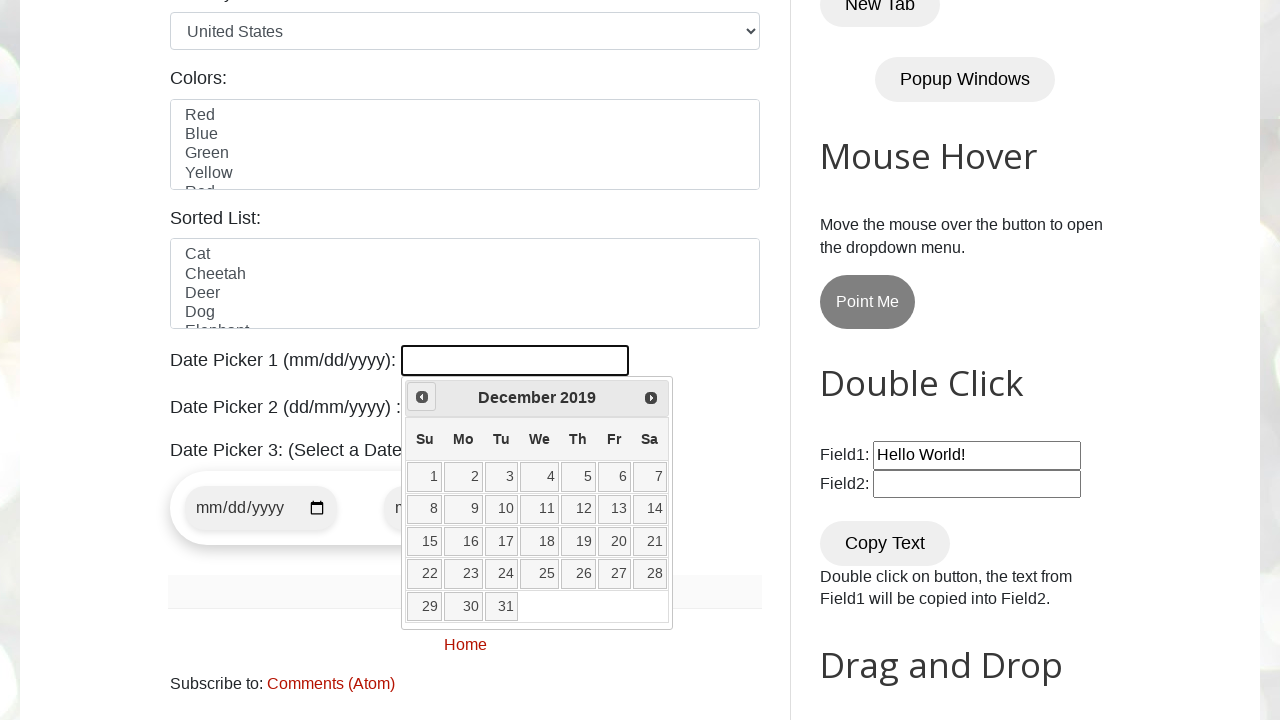

Clicked previous month button (current: December 2019) at (422, 397) on xpath=//span[@class='ui-icon ui-icon-circle-triangle-w']
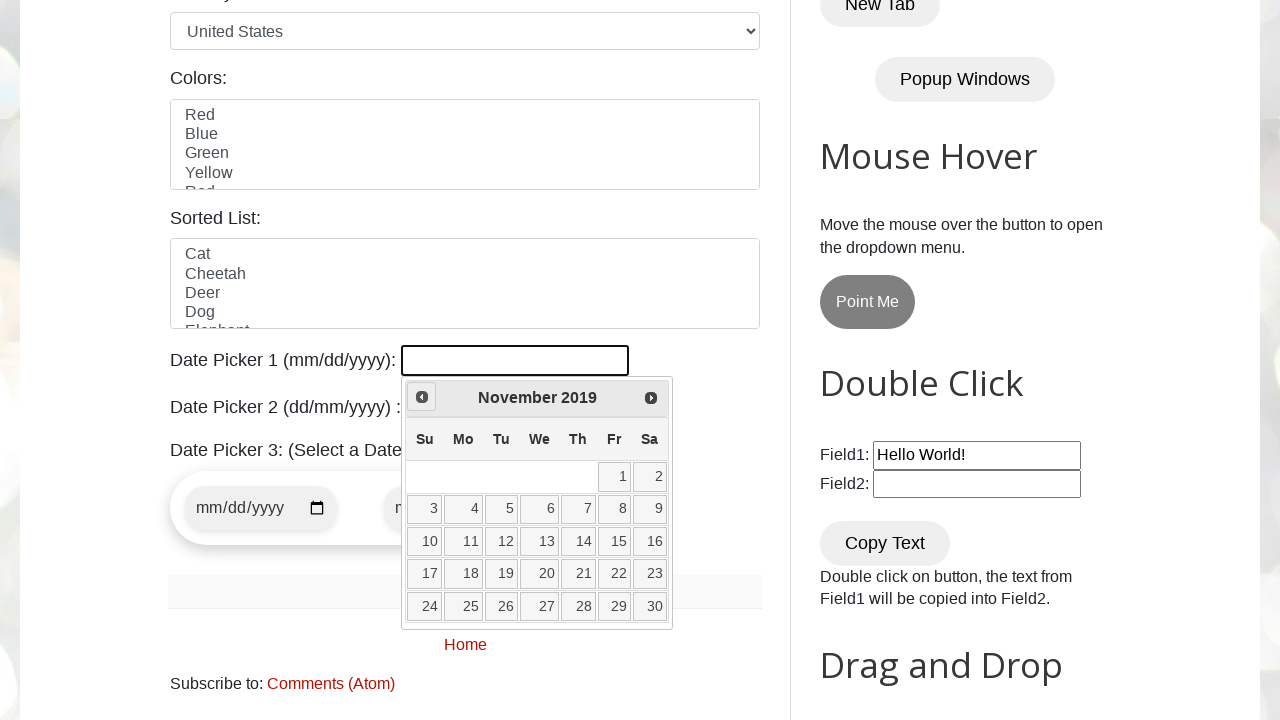

Retrieved current month from datepicker
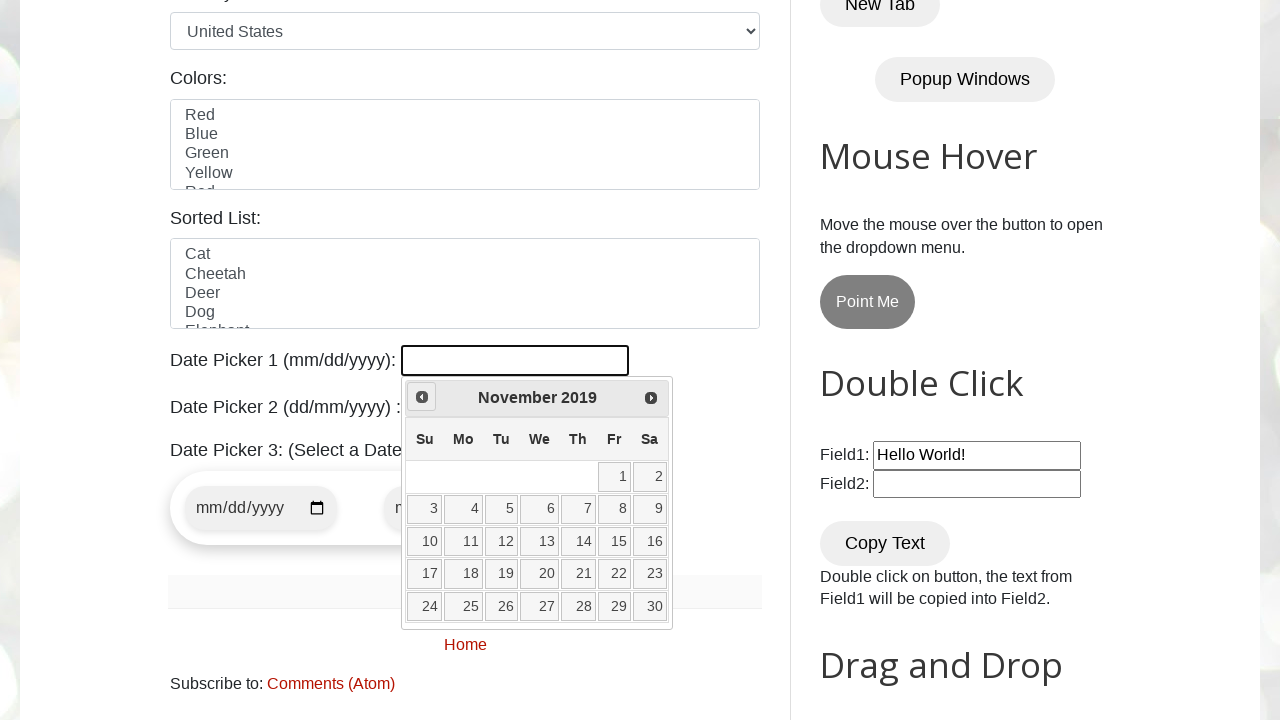

Retrieved current year from datepicker
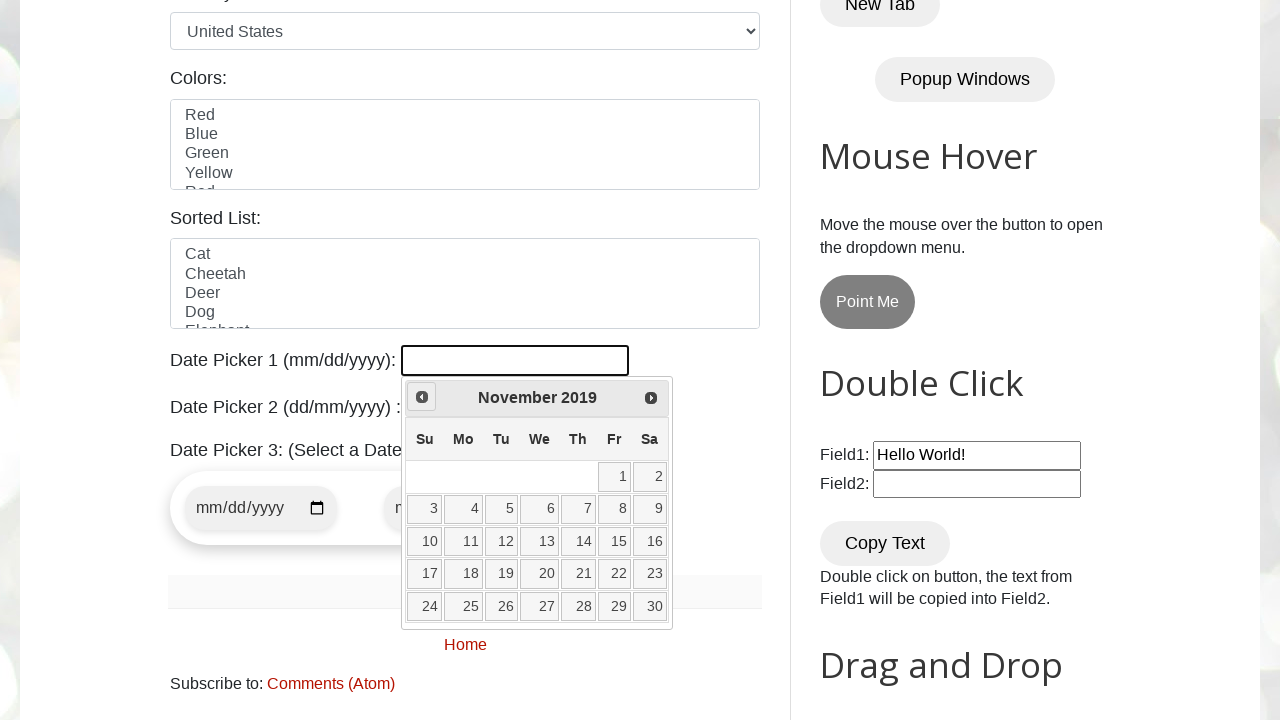

Clicked previous month button (current: November 2019) at (422, 397) on xpath=//span[@class='ui-icon ui-icon-circle-triangle-w']
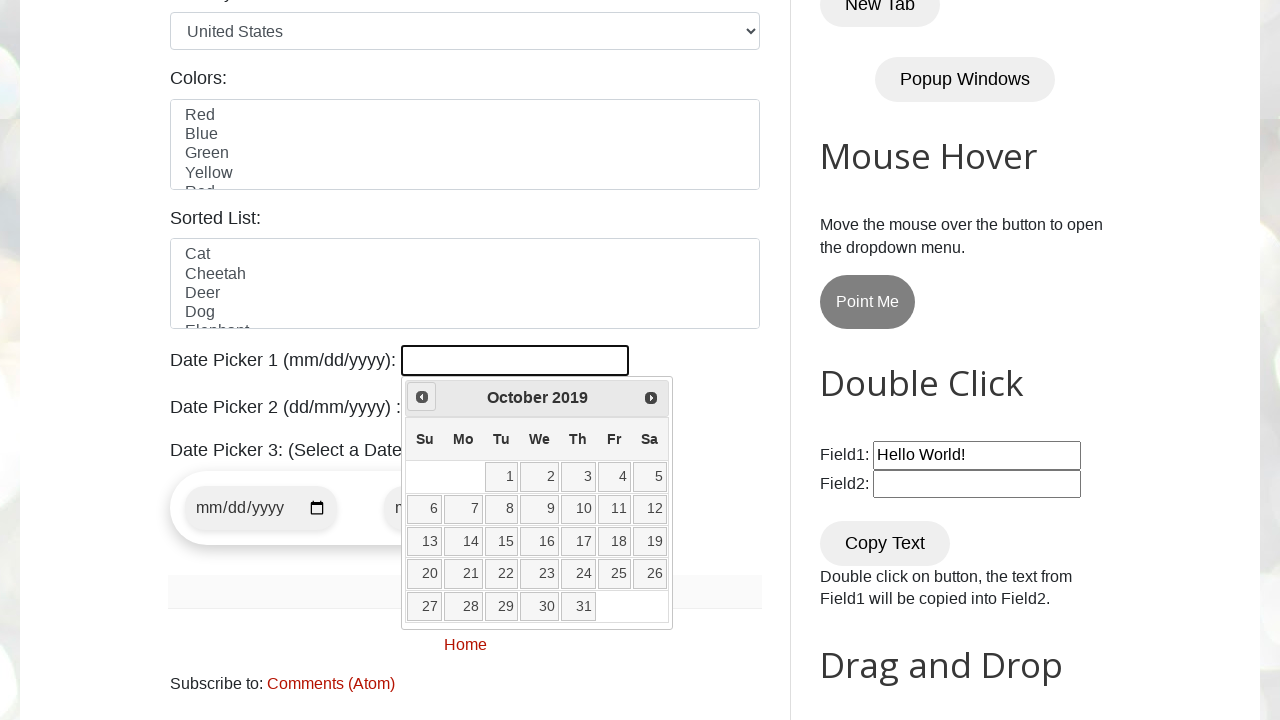

Retrieved current month from datepicker
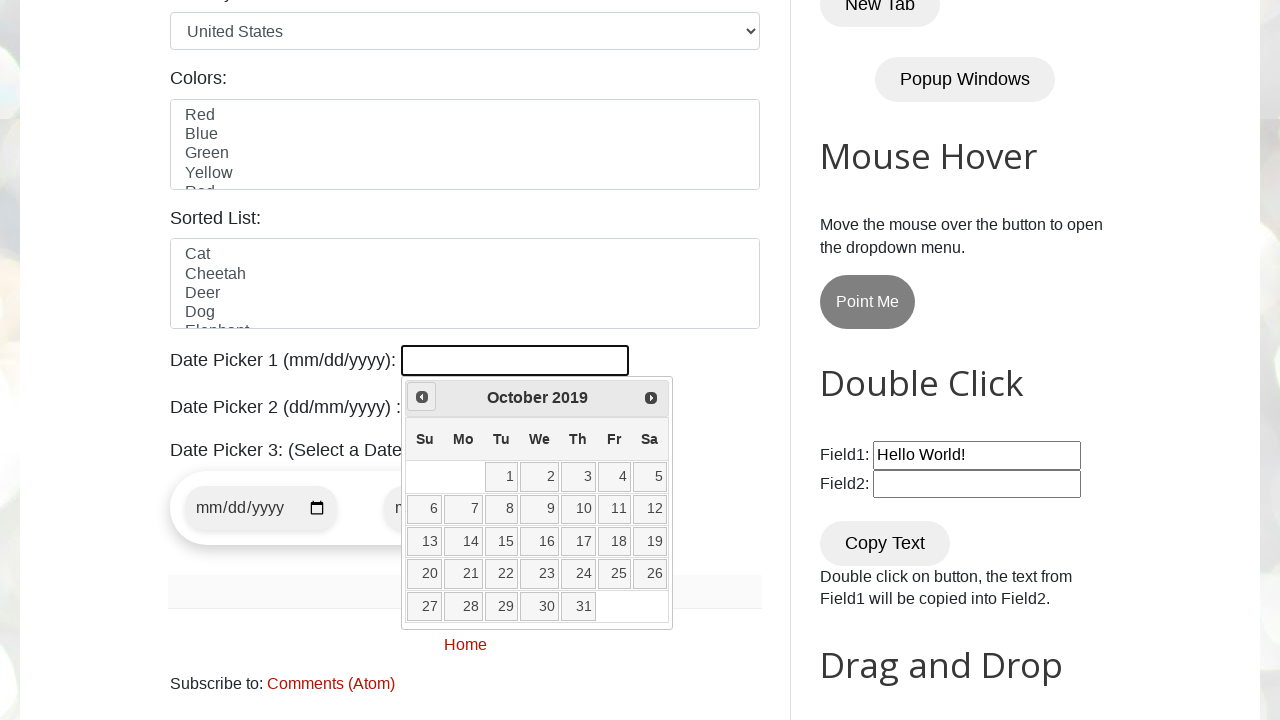

Retrieved current year from datepicker
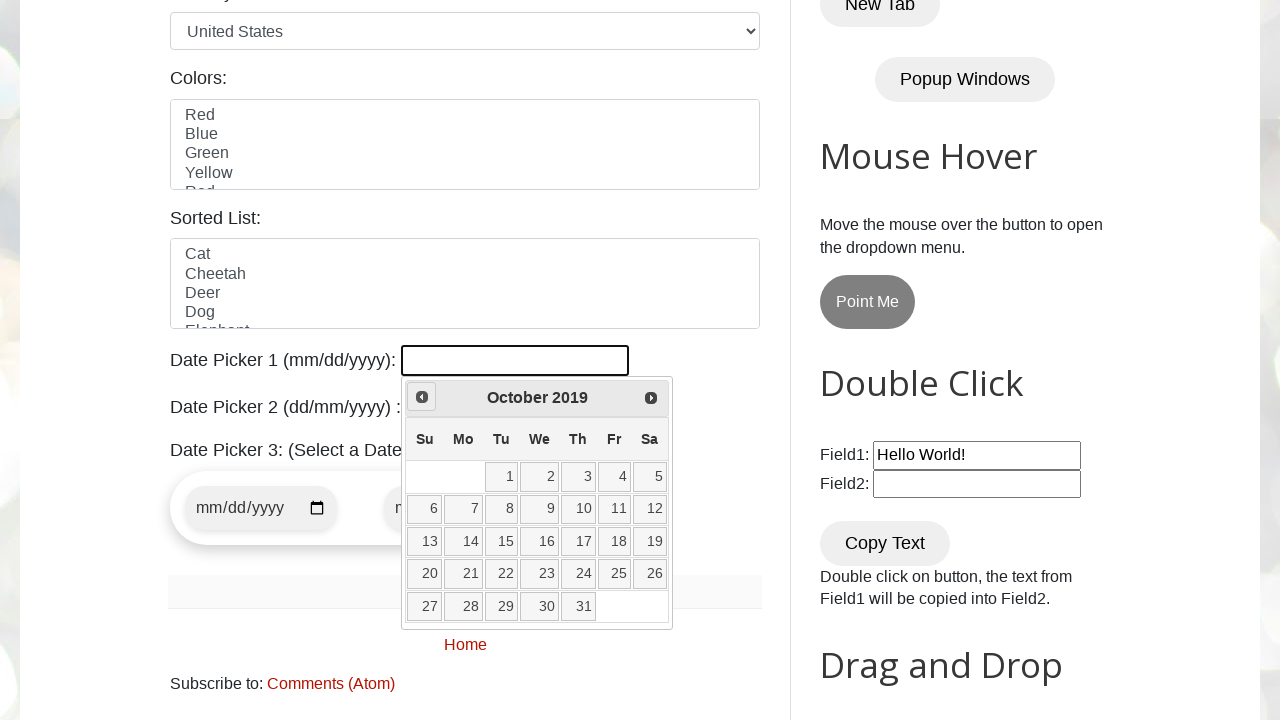

Clicked previous month button (current: October 2019) at (422, 397) on xpath=//span[@class='ui-icon ui-icon-circle-triangle-w']
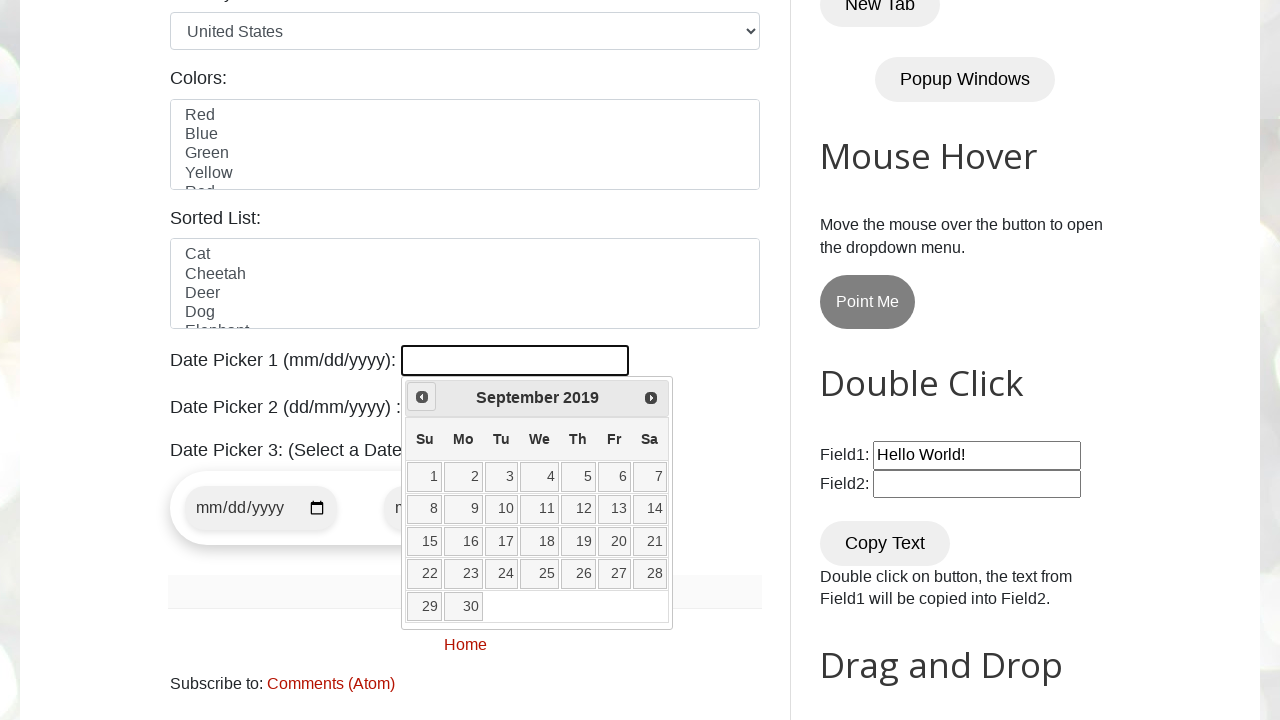

Retrieved current month from datepicker
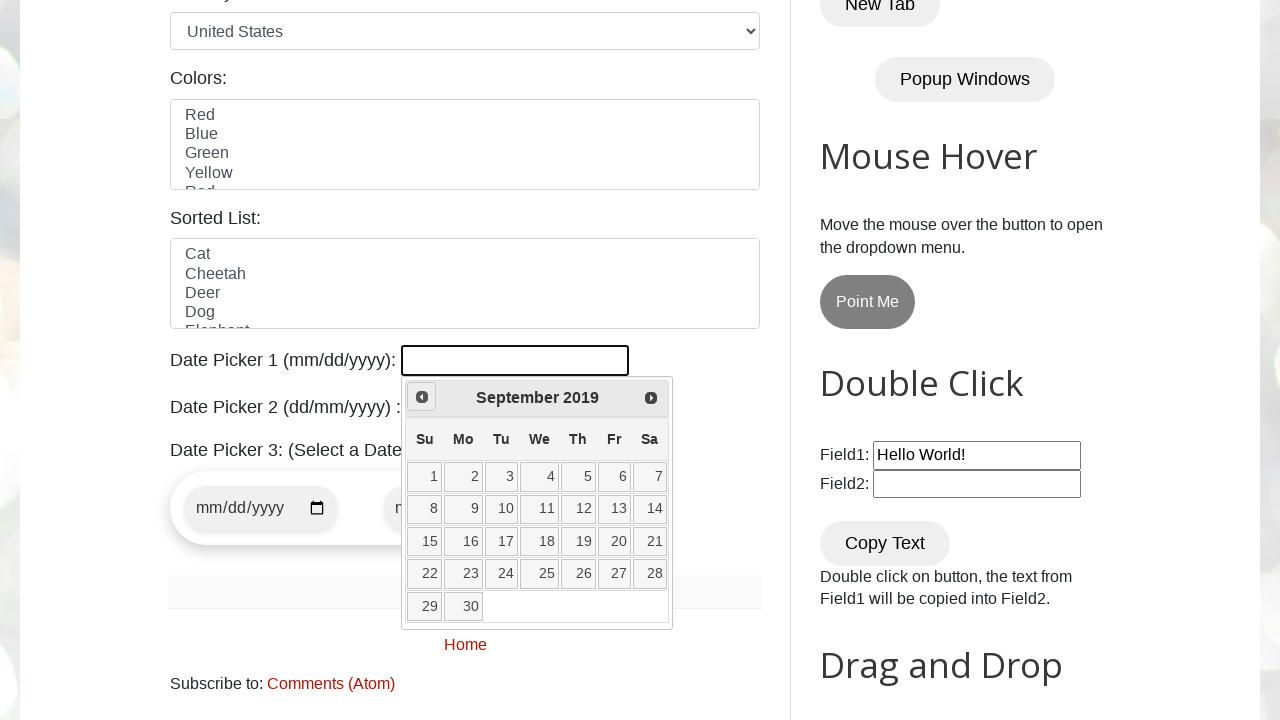

Retrieved current year from datepicker
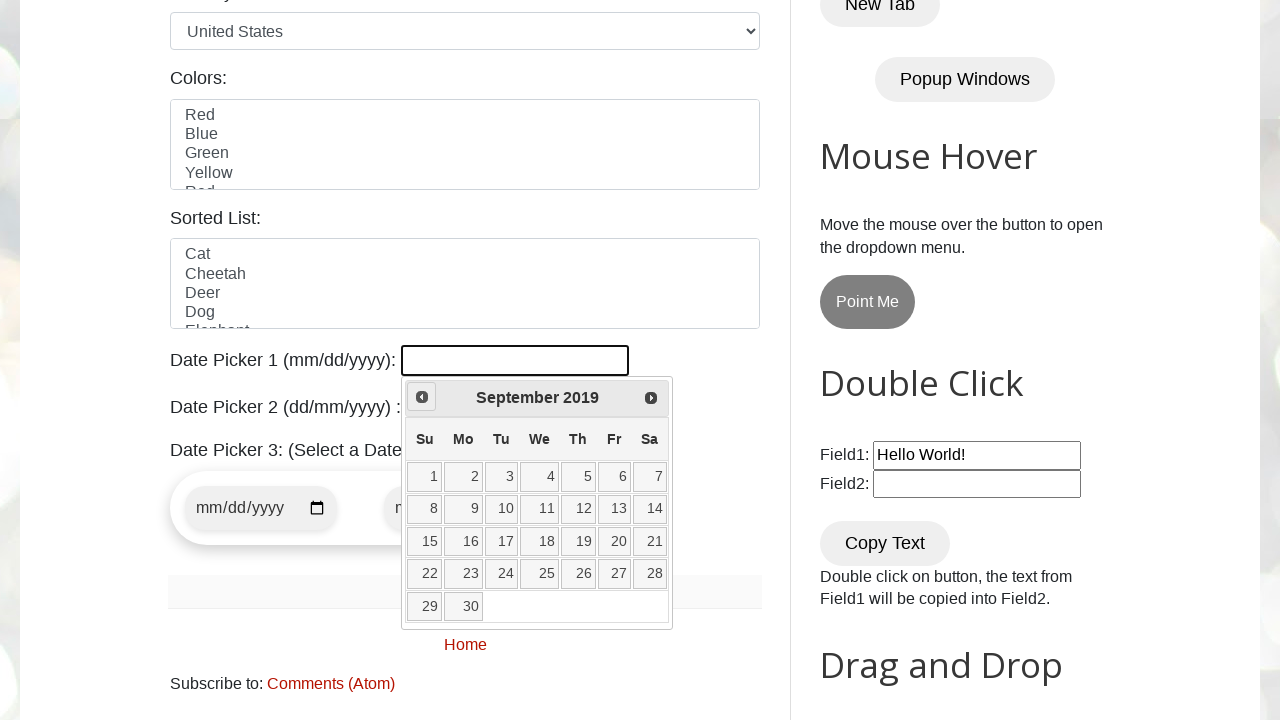

Clicked previous month button (current: September 2019) at (422, 397) on xpath=//span[@class='ui-icon ui-icon-circle-triangle-w']
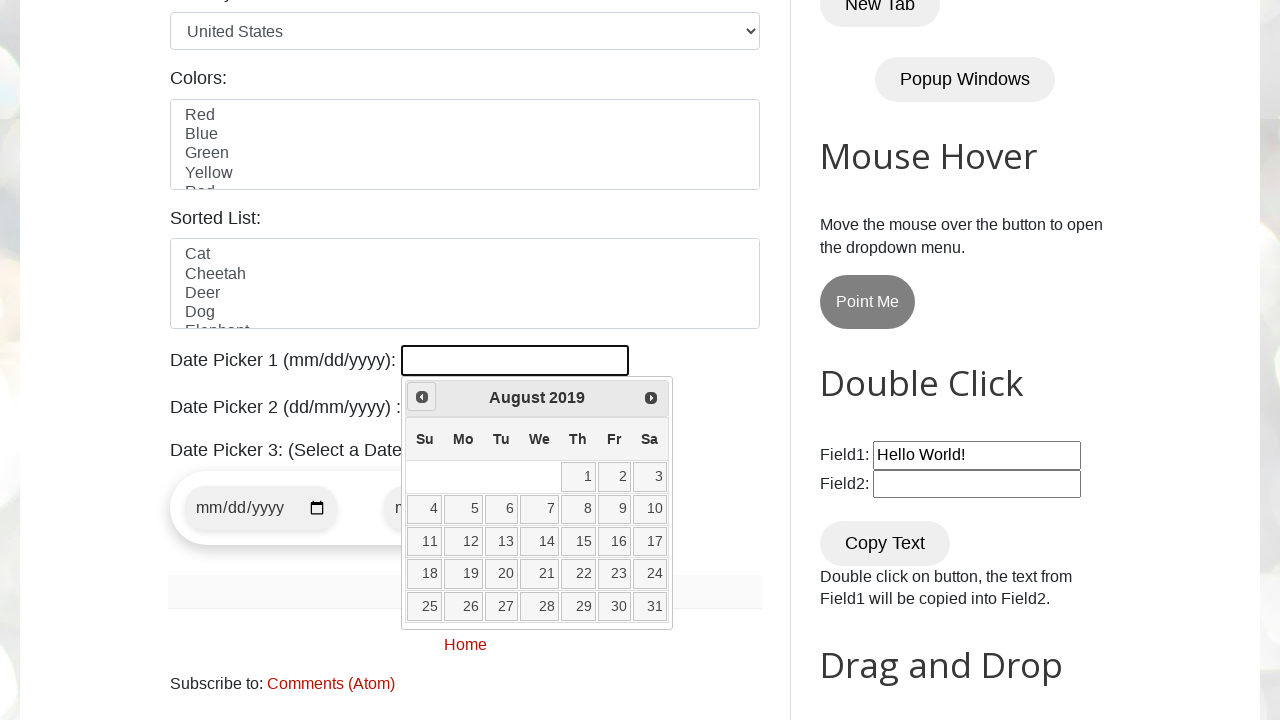

Retrieved current month from datepicker
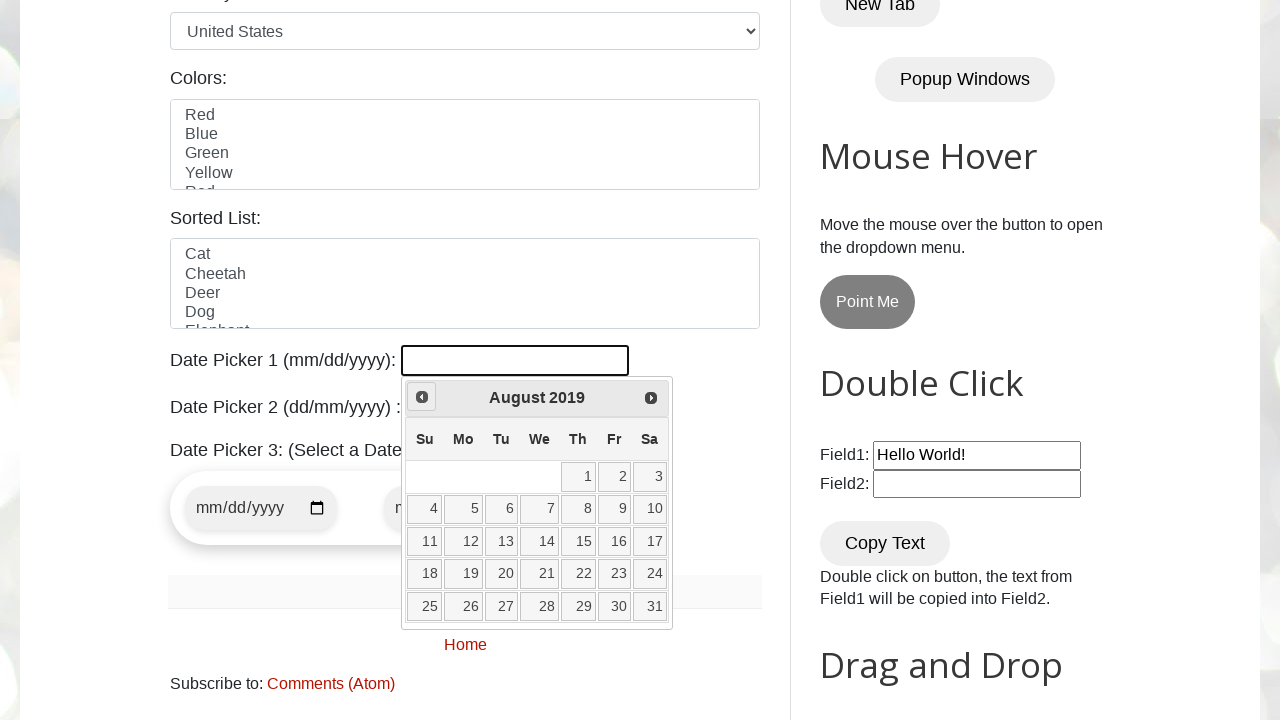

Retrieved current year from datepicker
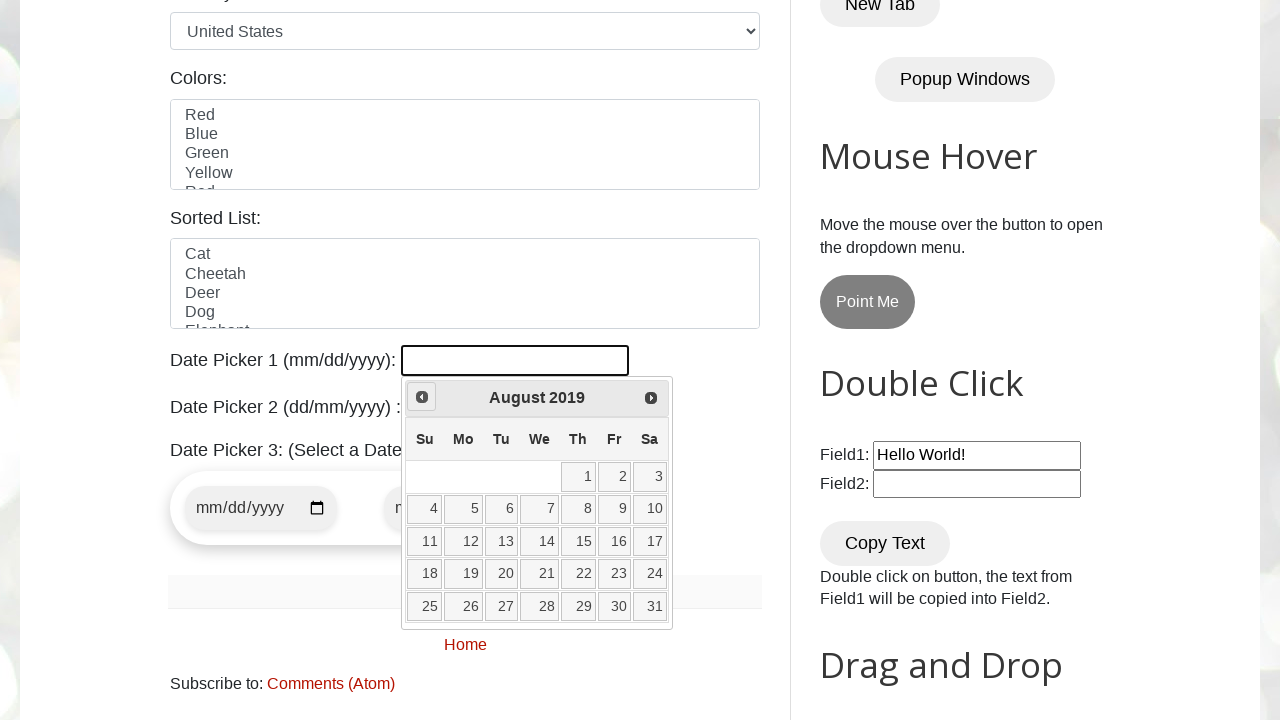

Clicked previous month button (current: August 2019) at (422, 397) on xpath=//span[@class='ui-icon ui-icon-circle-triangle-w']
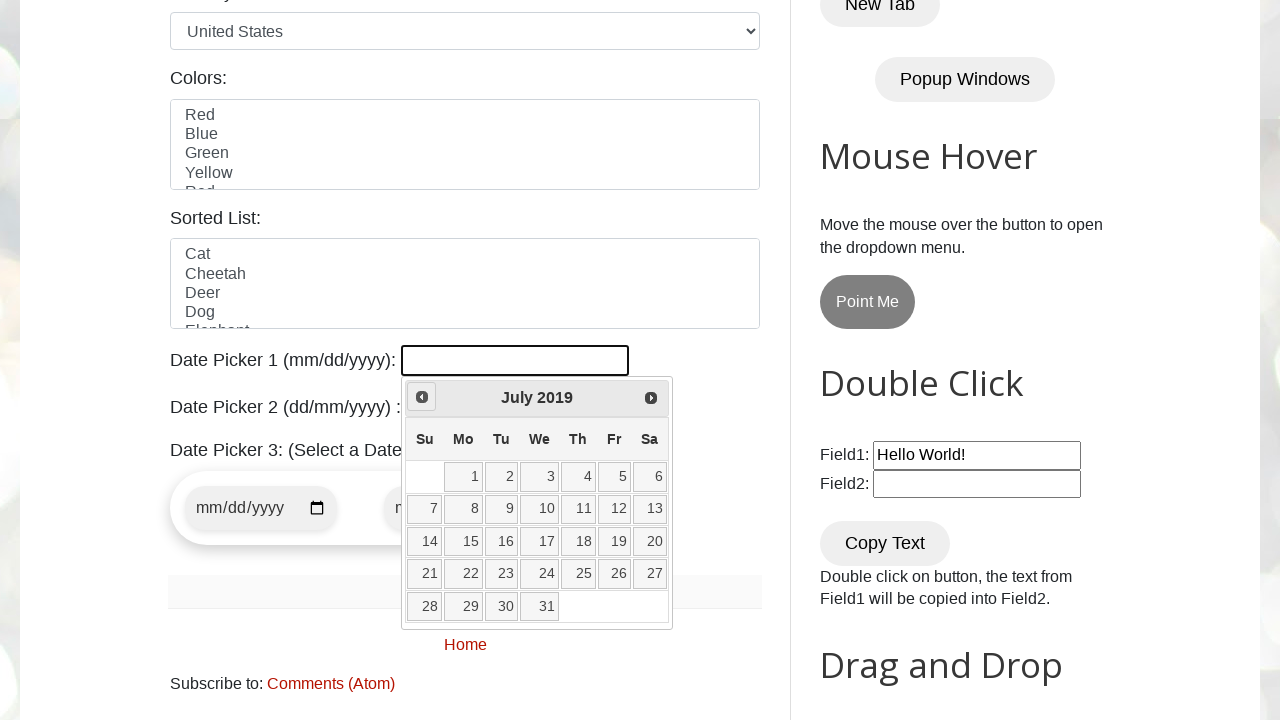

Retrieved current month from datepicker
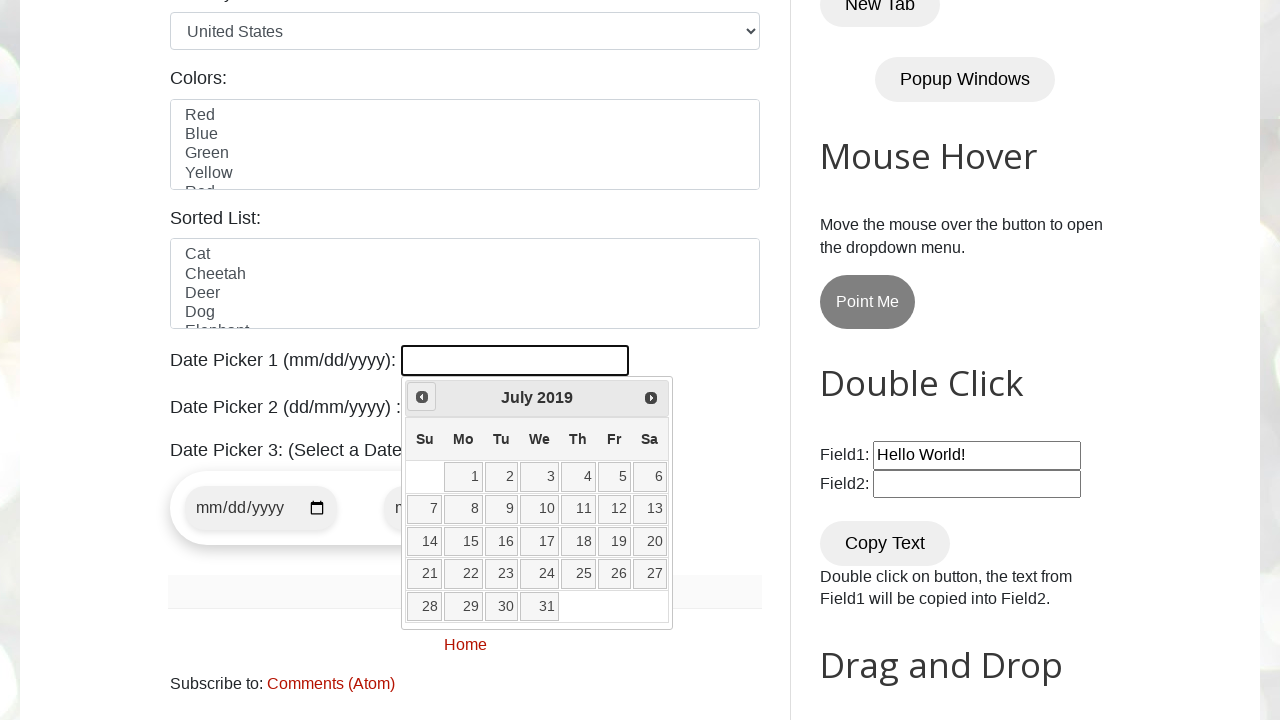

Retrieved current year from datepicker
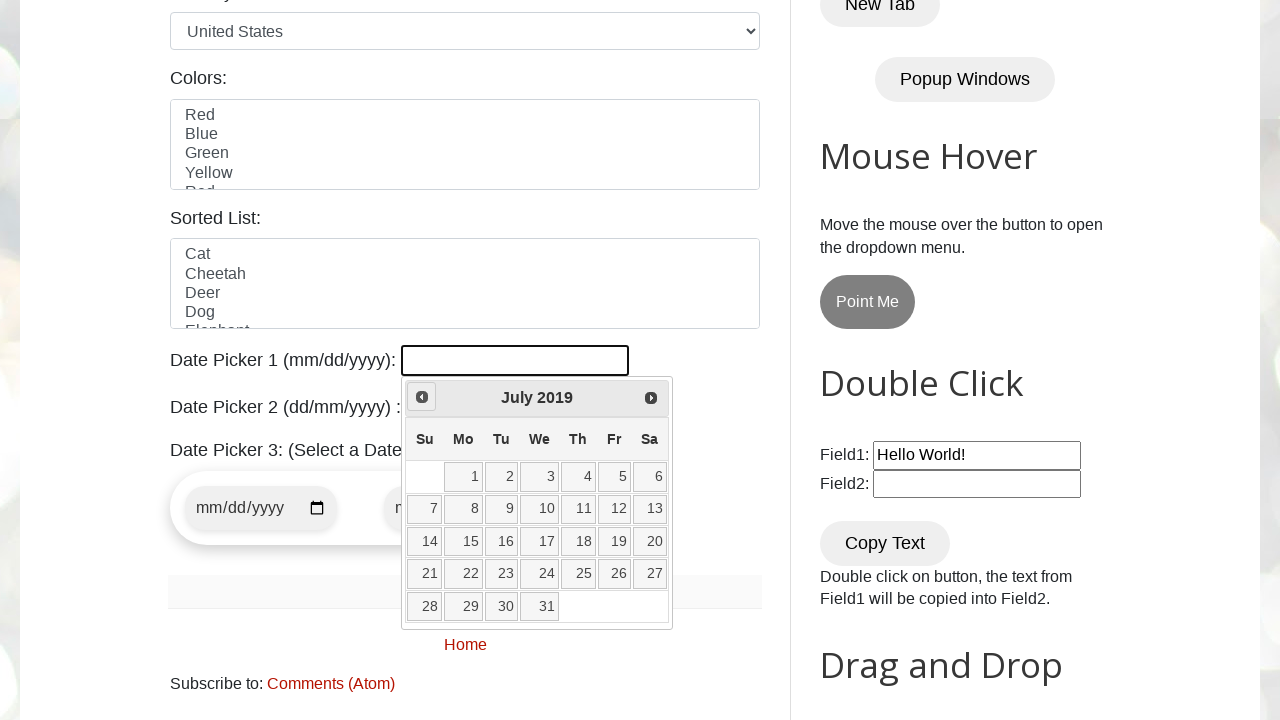

Clicked previous month button (current: July 2019) at (422, 397) on xpath=//span[@class='ui-icon ui-icon-circle-triangle-w']
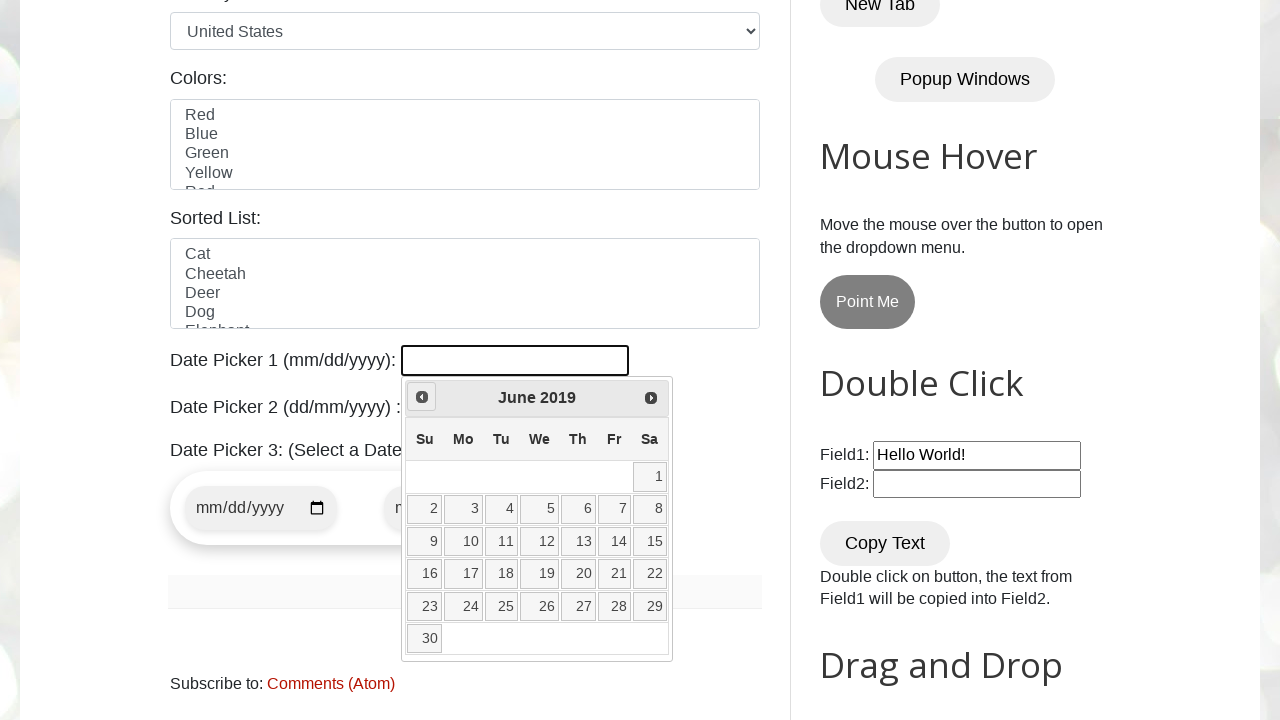

Retrieved current month from datepicker
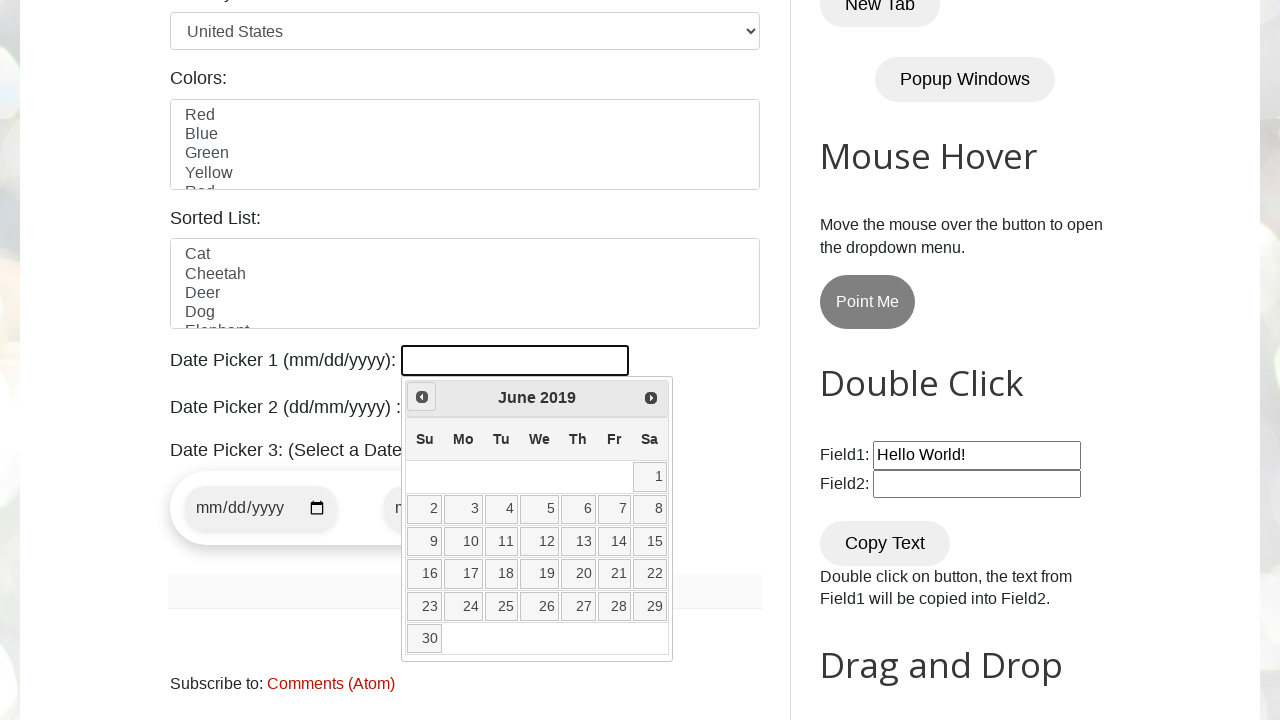

Retrieved current year from datepicker
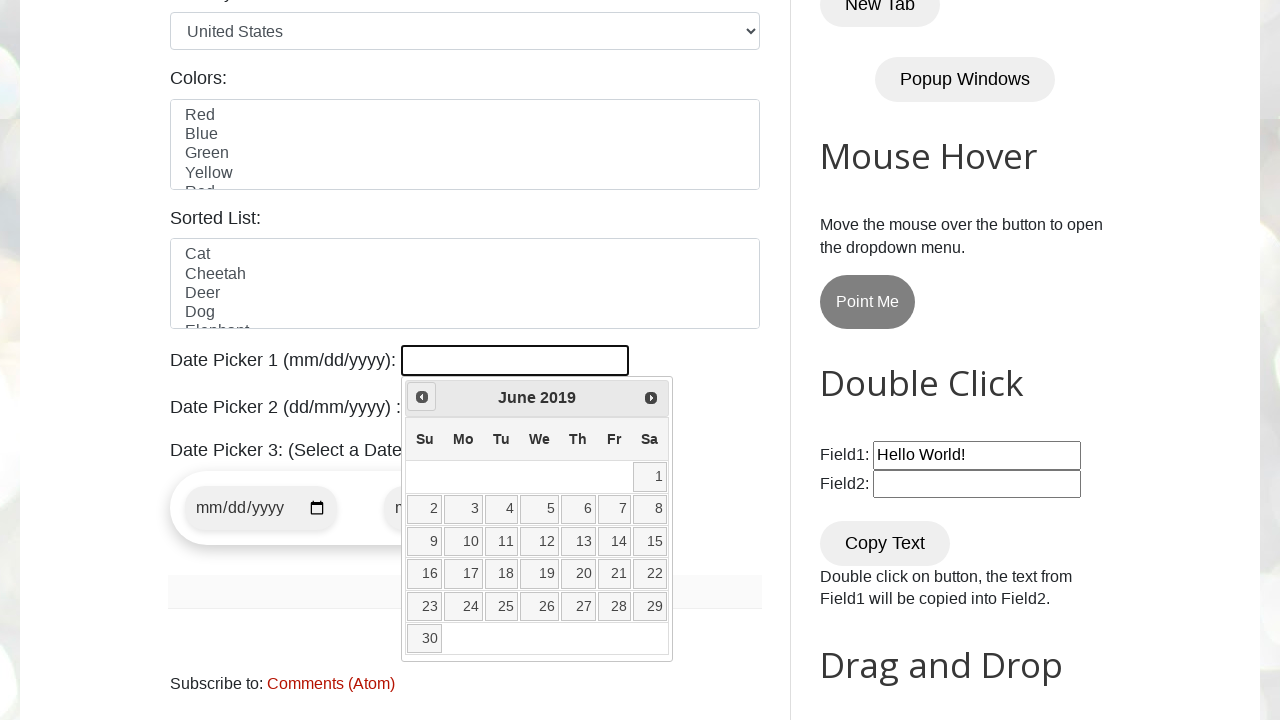

Clicked previous month button (current: June 2019) at (422, 397) on xpath=//span[@class='ui-icon ui-icon-circle-triangle-w']
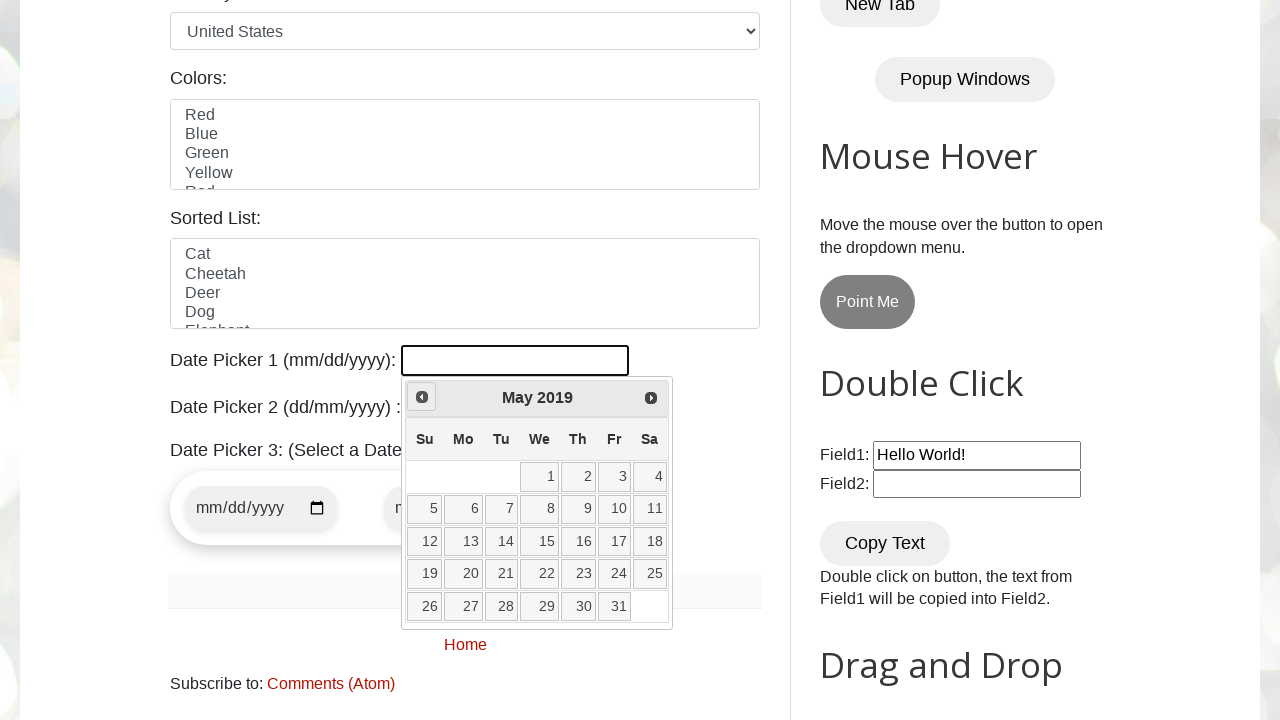

Retrieved current month from datepicker
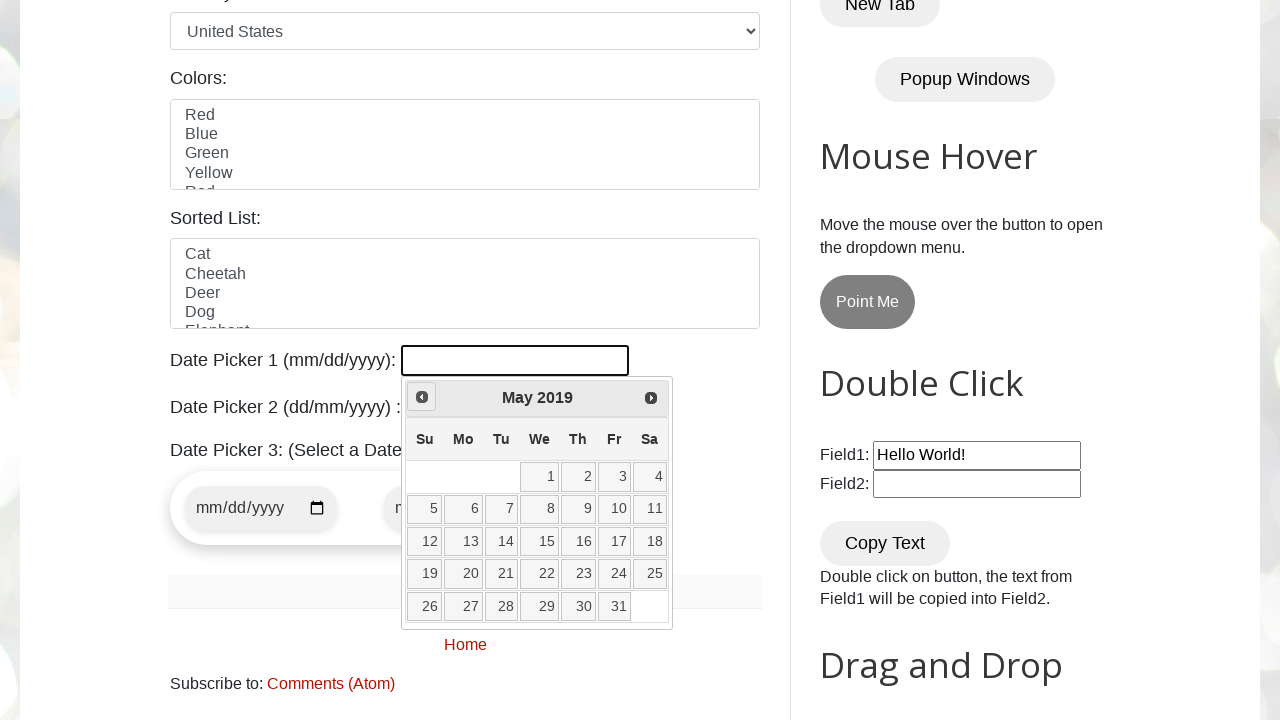

Retrieved current year from datepicker
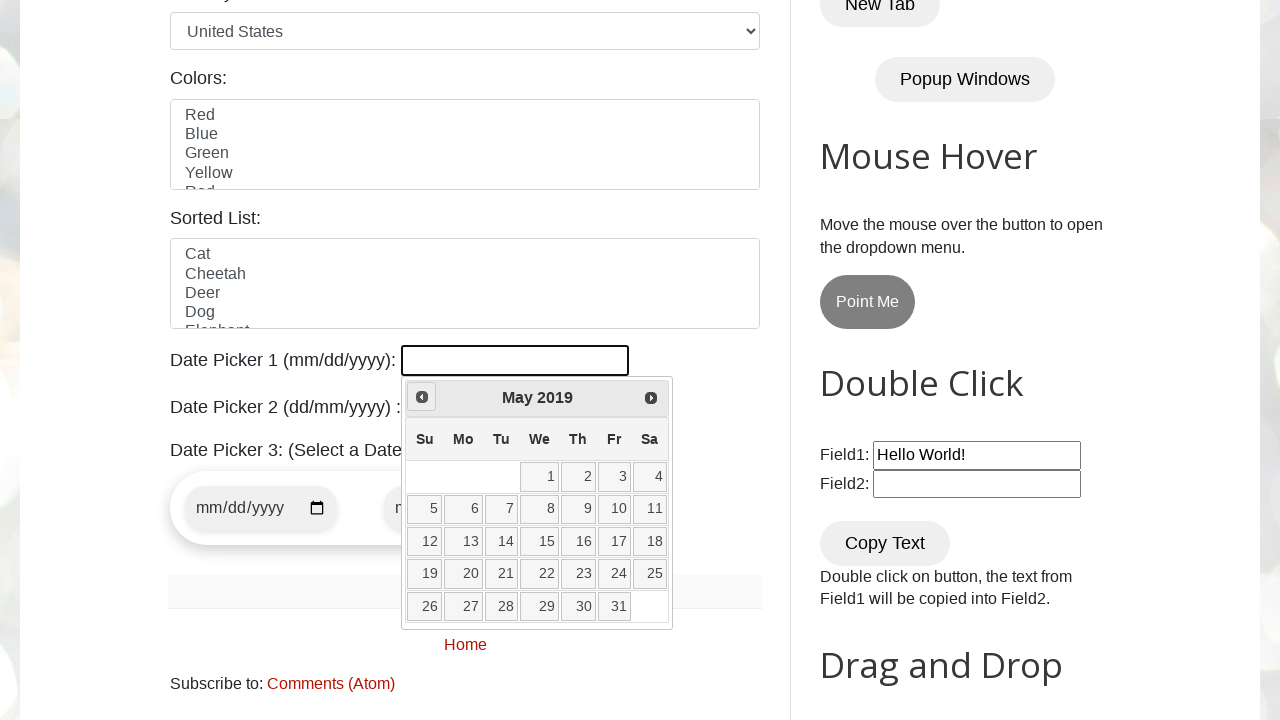

Clicked previous month button (current: May 2019) at (422, 397) on xpath=//span[@class='ui-icon ui-icon-circle-triangle-w']
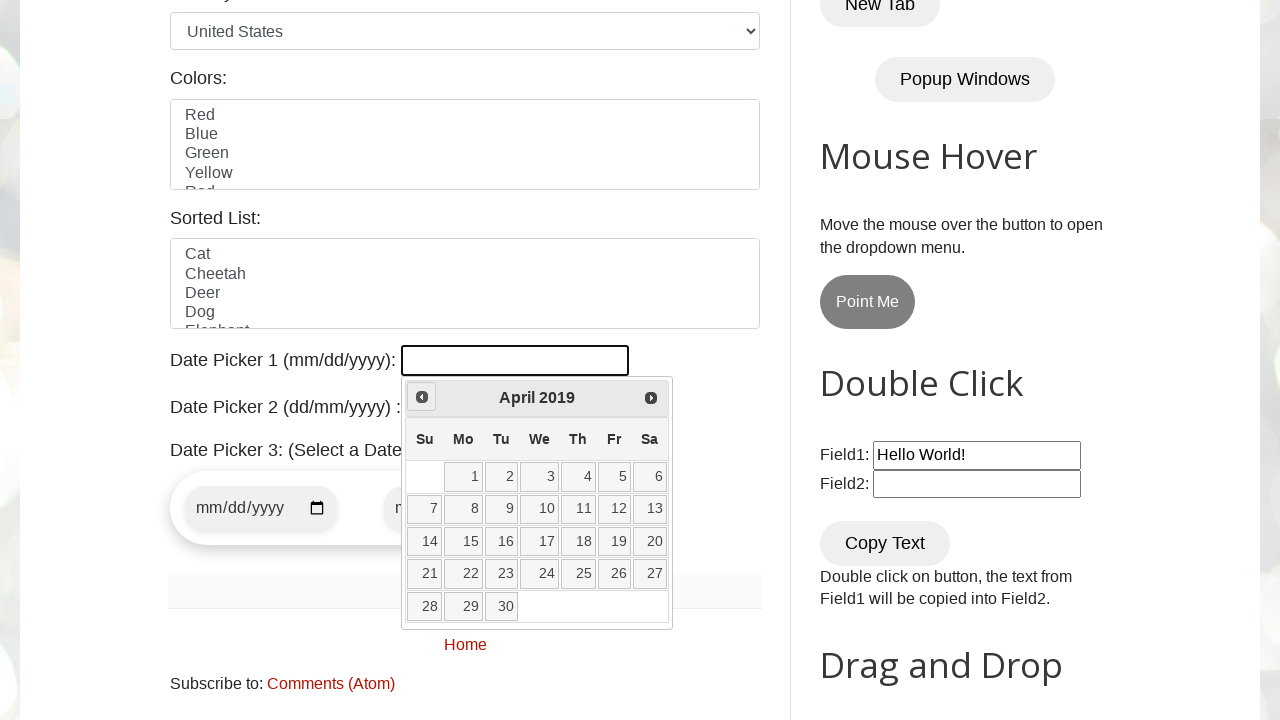

Retrieved current month from datepicker
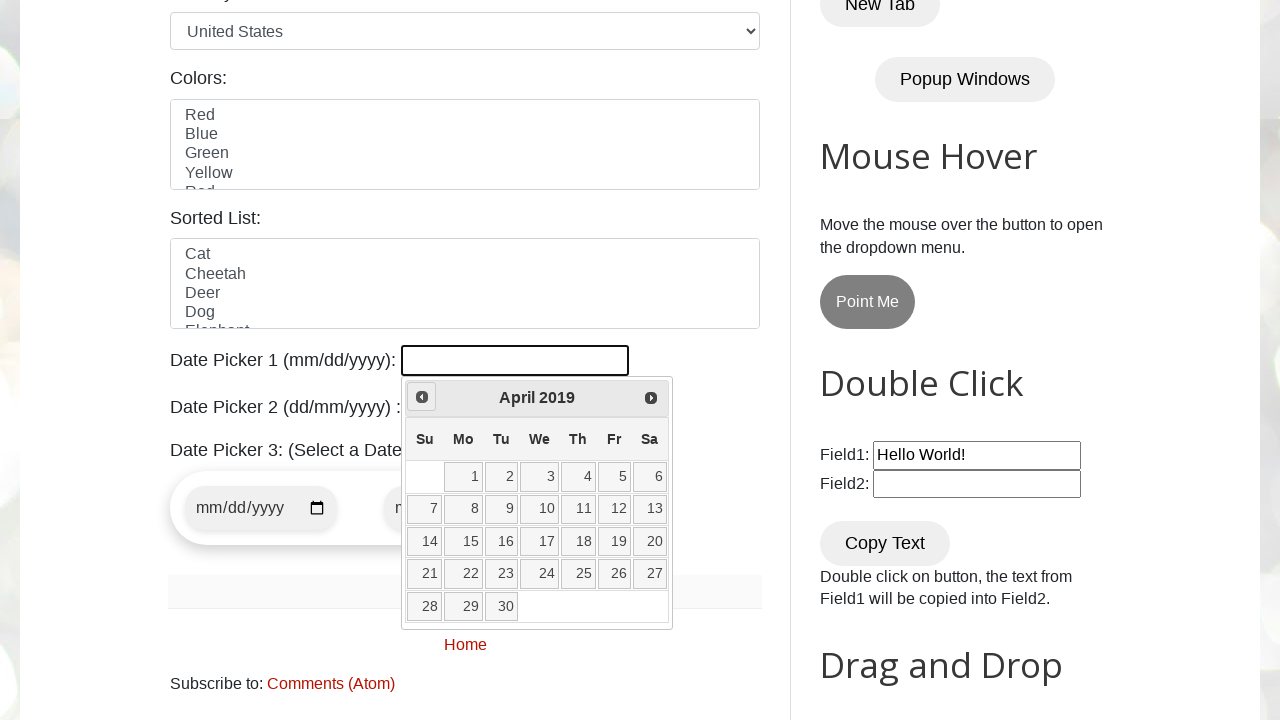

Retrieved current year from datepicker
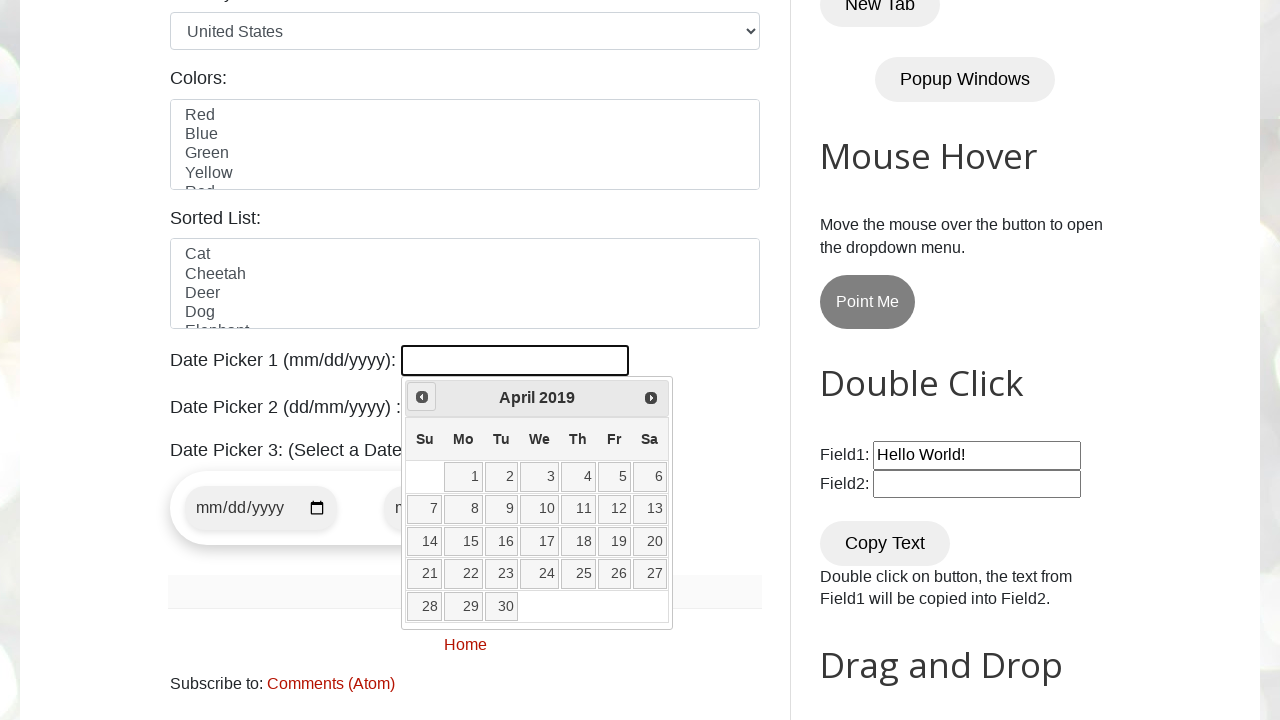

Clicked previous month button (current: April 2019) at (422, 397) on xpath=//span[@class='ui-icon ui-icon-circle-triangle-w']
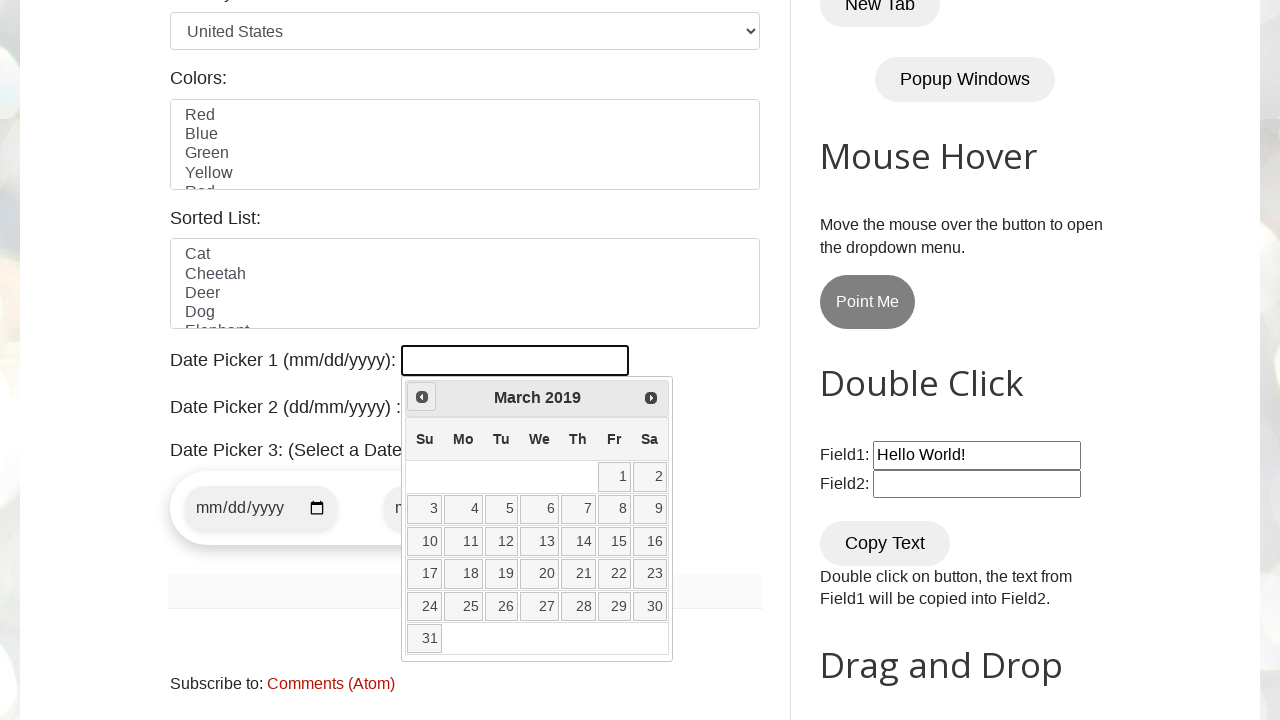

Retrieved current month from datepicker
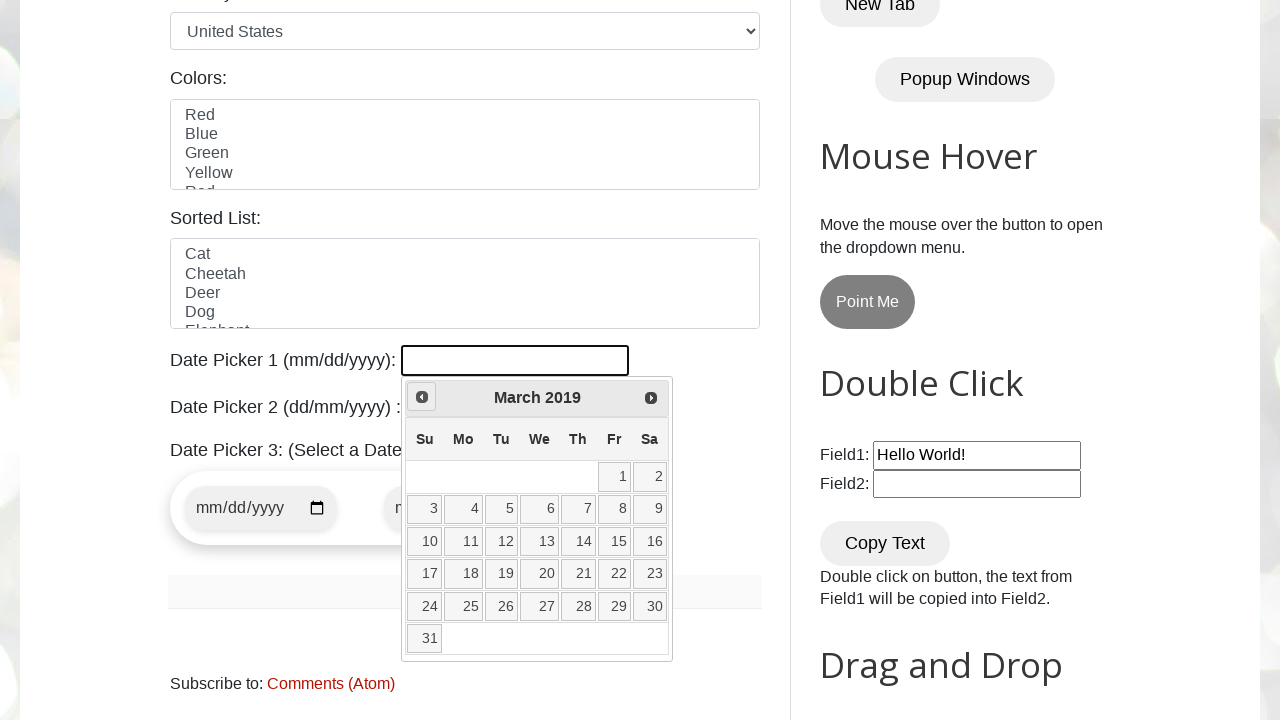

Retrieved current year from datepicker
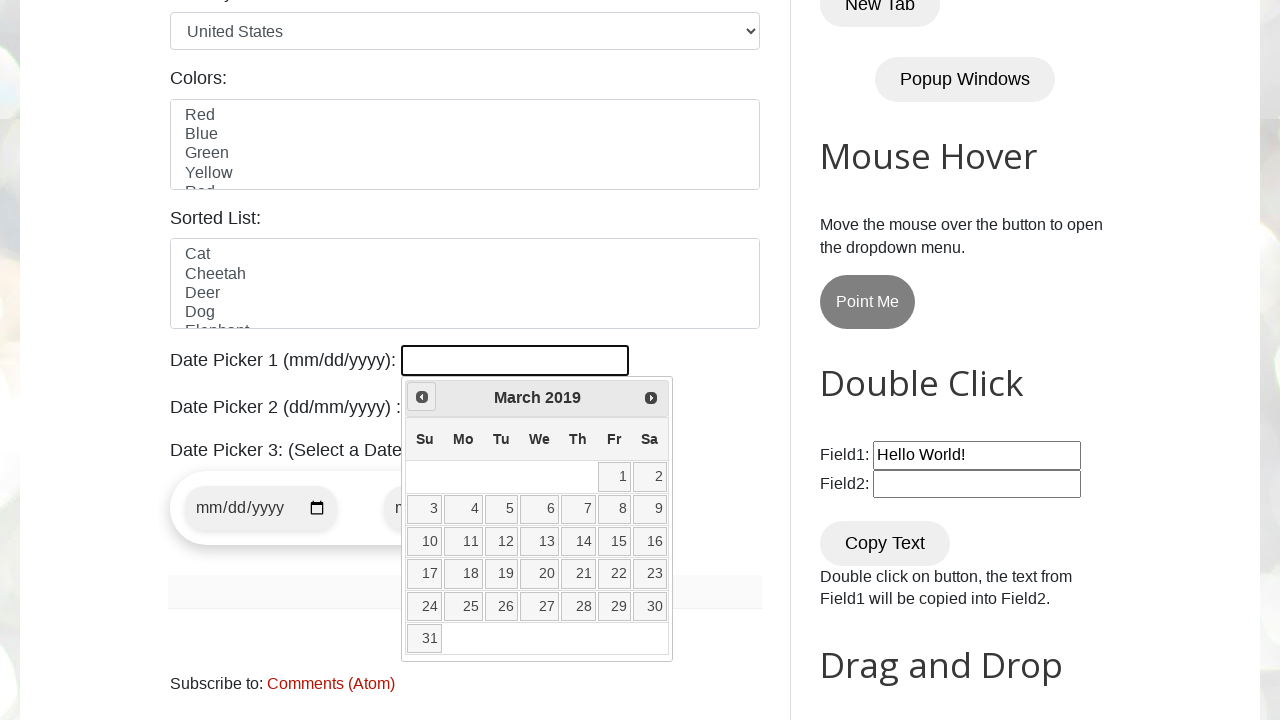

Clicked previous month button (current: March 2019) at (422, 397) on xpath=//span[@class='ui-icon ui-icon-circle-triangle-w']
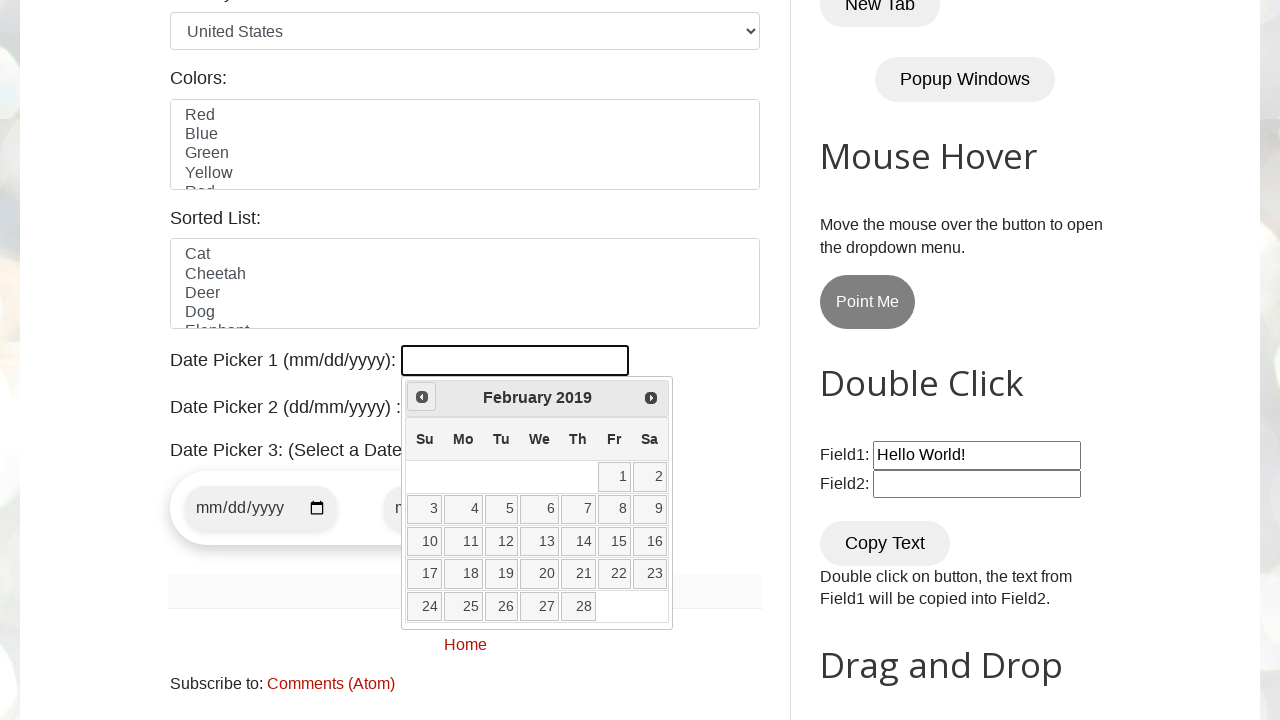

Retrieved current month from datepicker
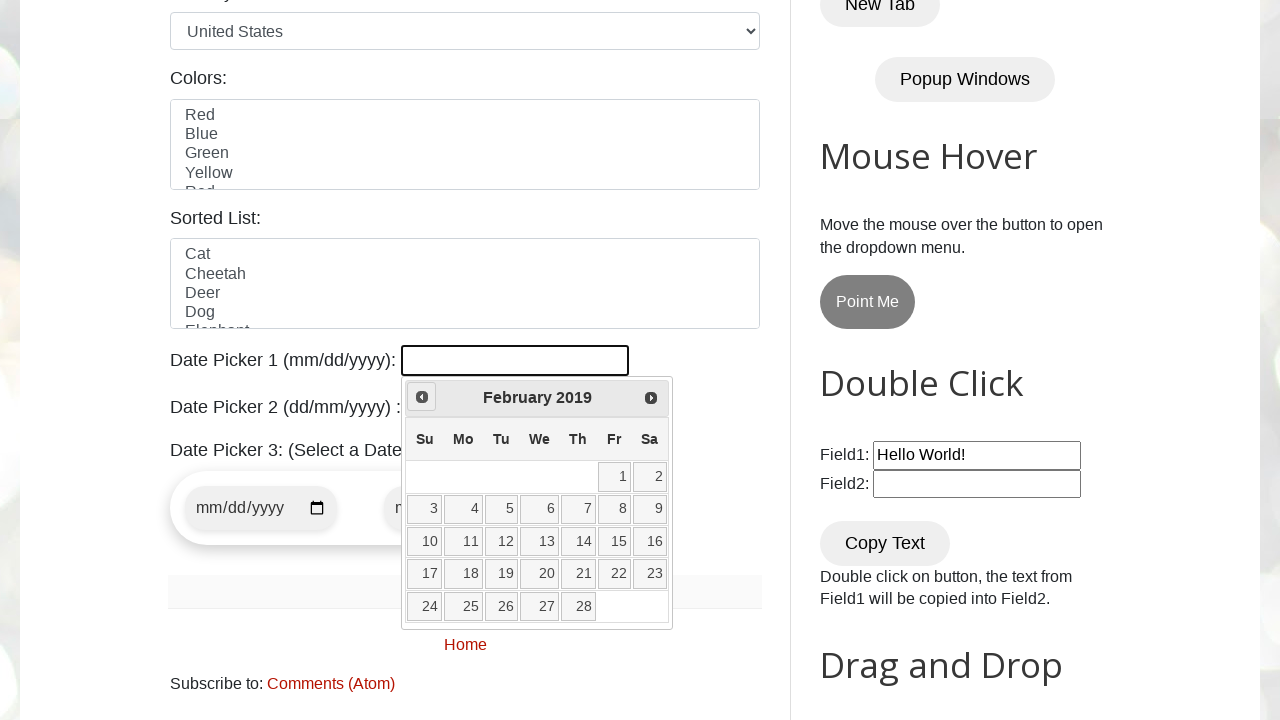

Retrieved current year from datepicker
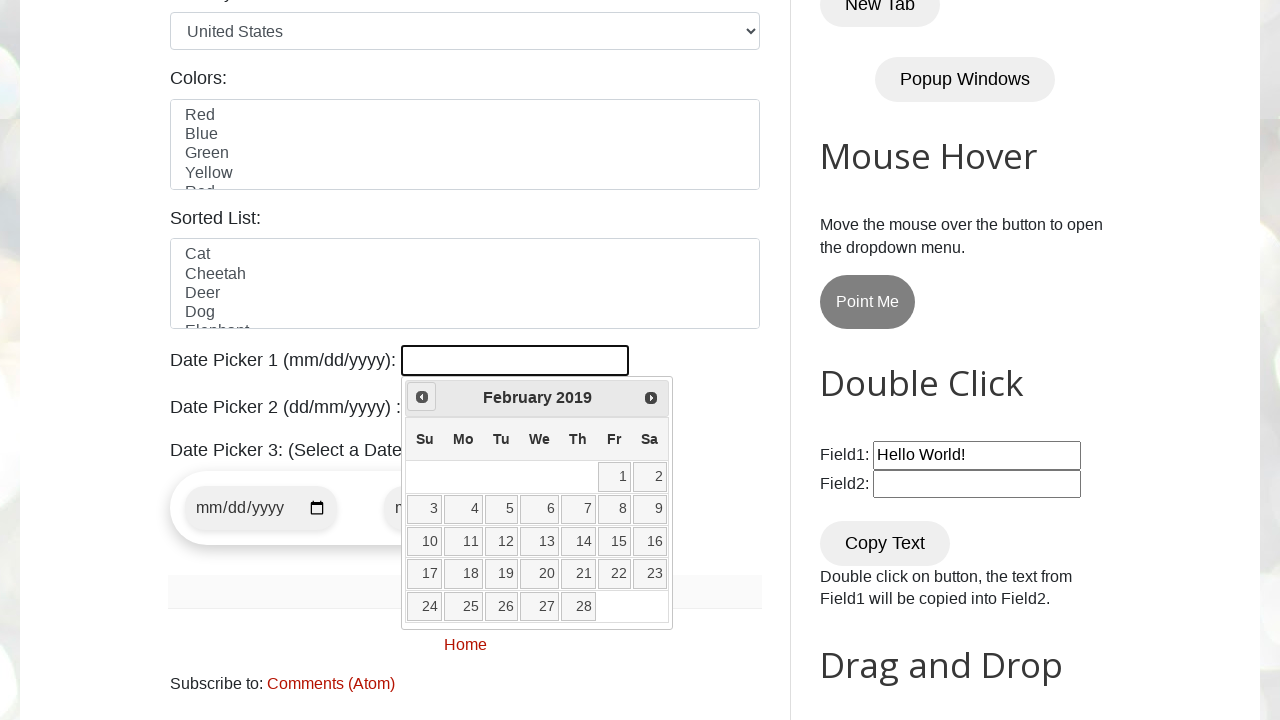

Clicked previous month button (current: February 2019) at (422, 397) on xpath=//span[@class='ui-icon ui-icon-circle-triangle-w']
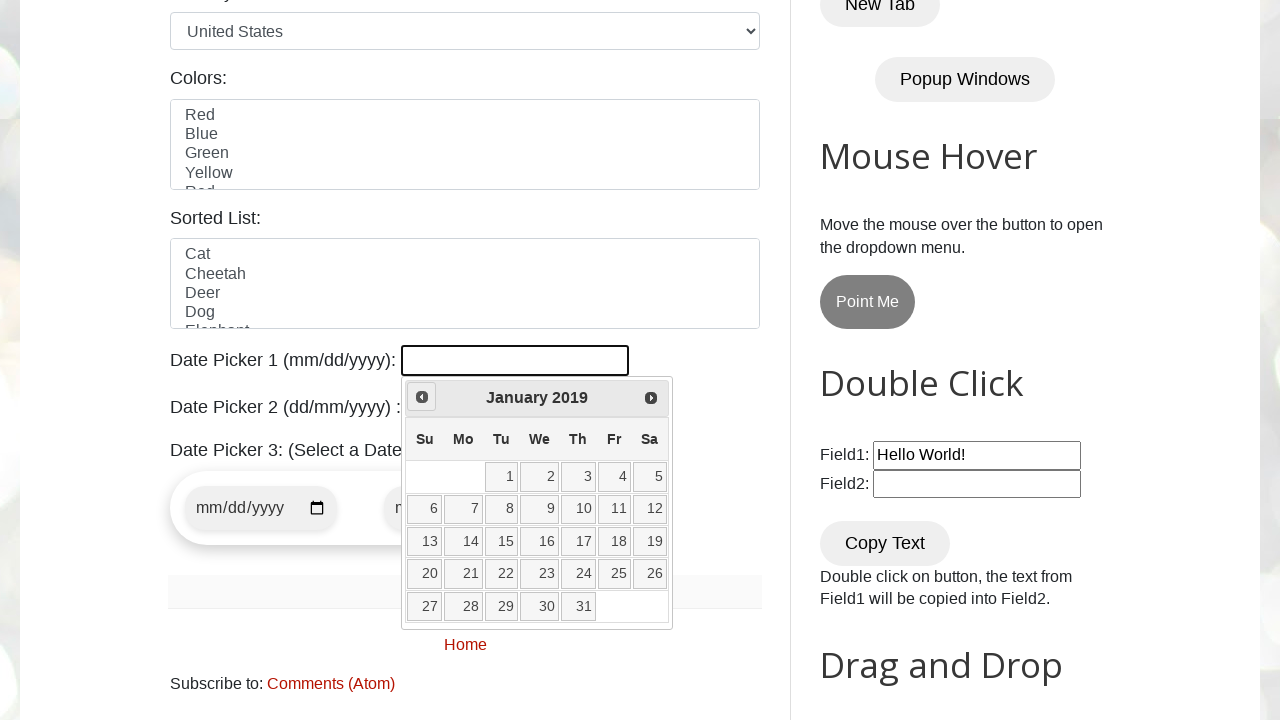

Retrieved current month from datepicker
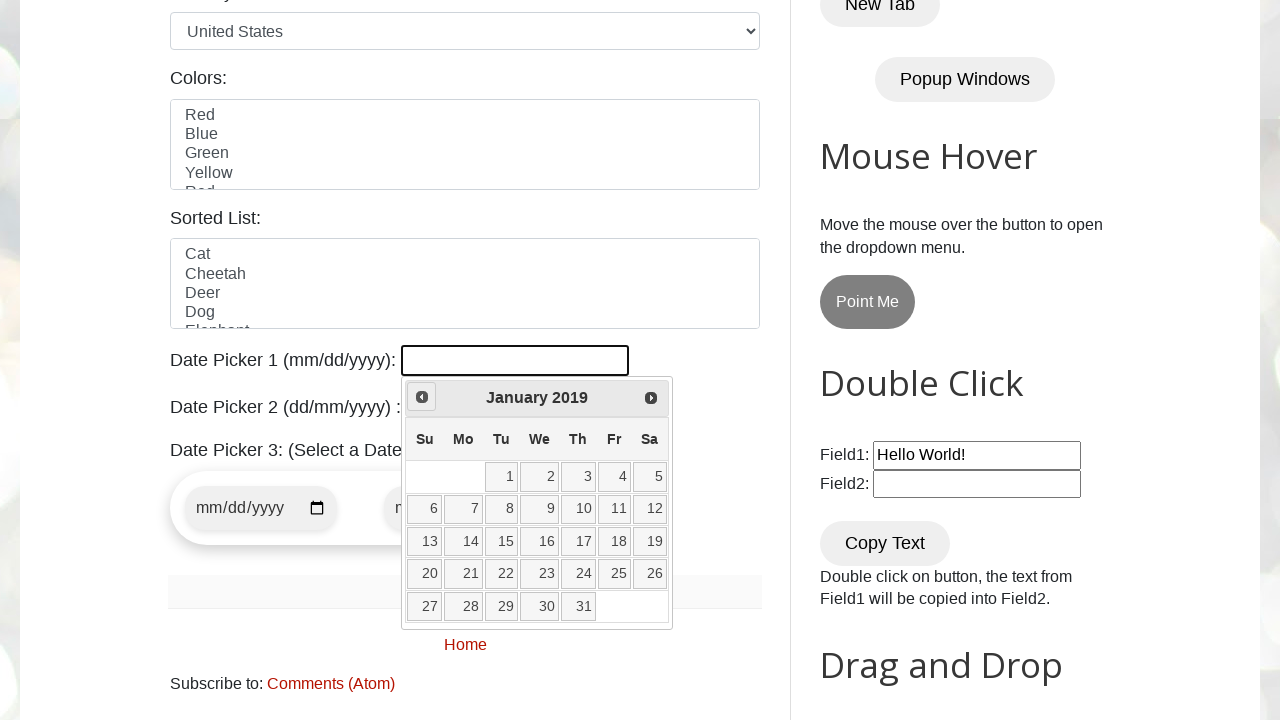

Retrieved current year from datepicker
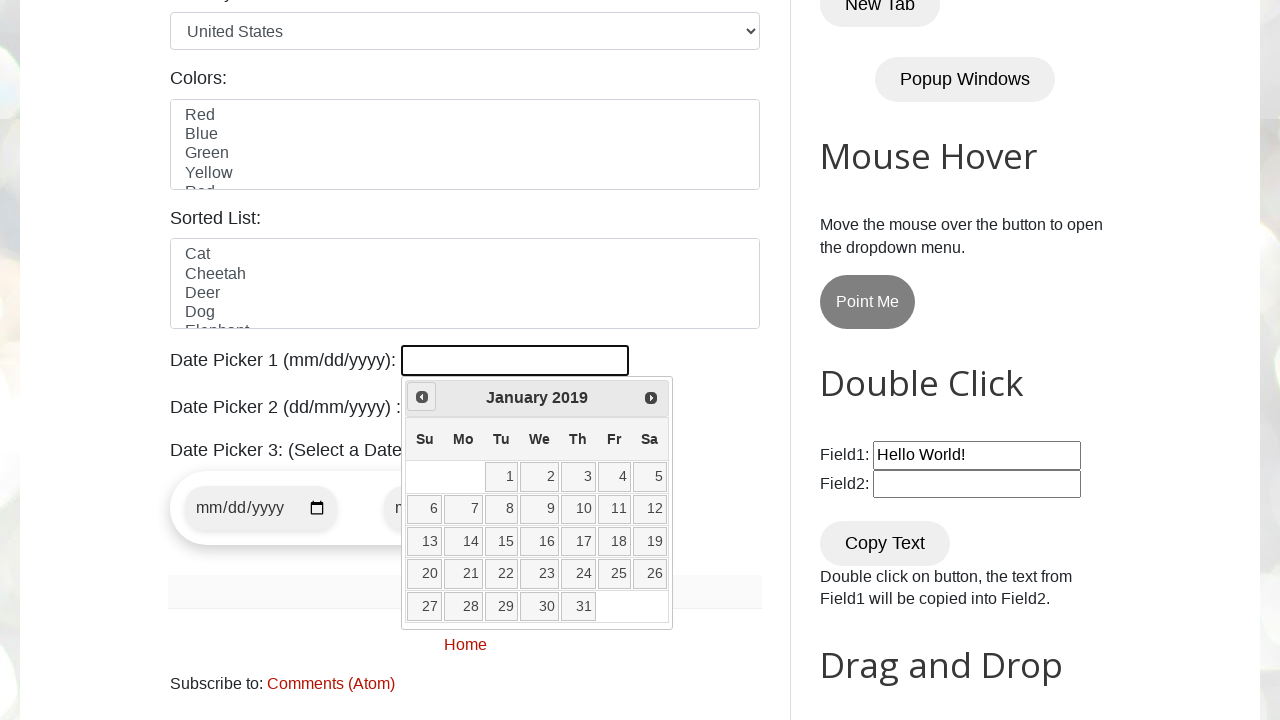

Clicked previous month button (current: January 2019) at (422, 397) on xpath=//span[@class='ui-icon ui-icon-circle-triangle-w']
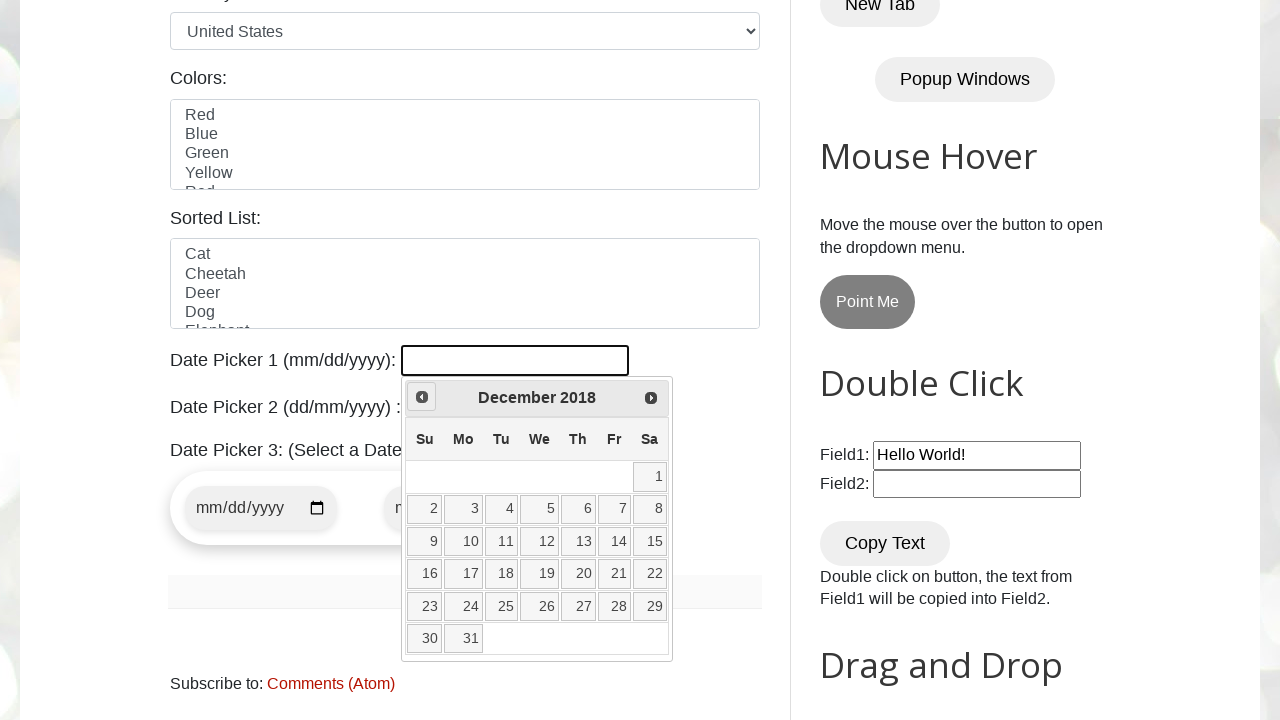

Retrieved current month from datepicker
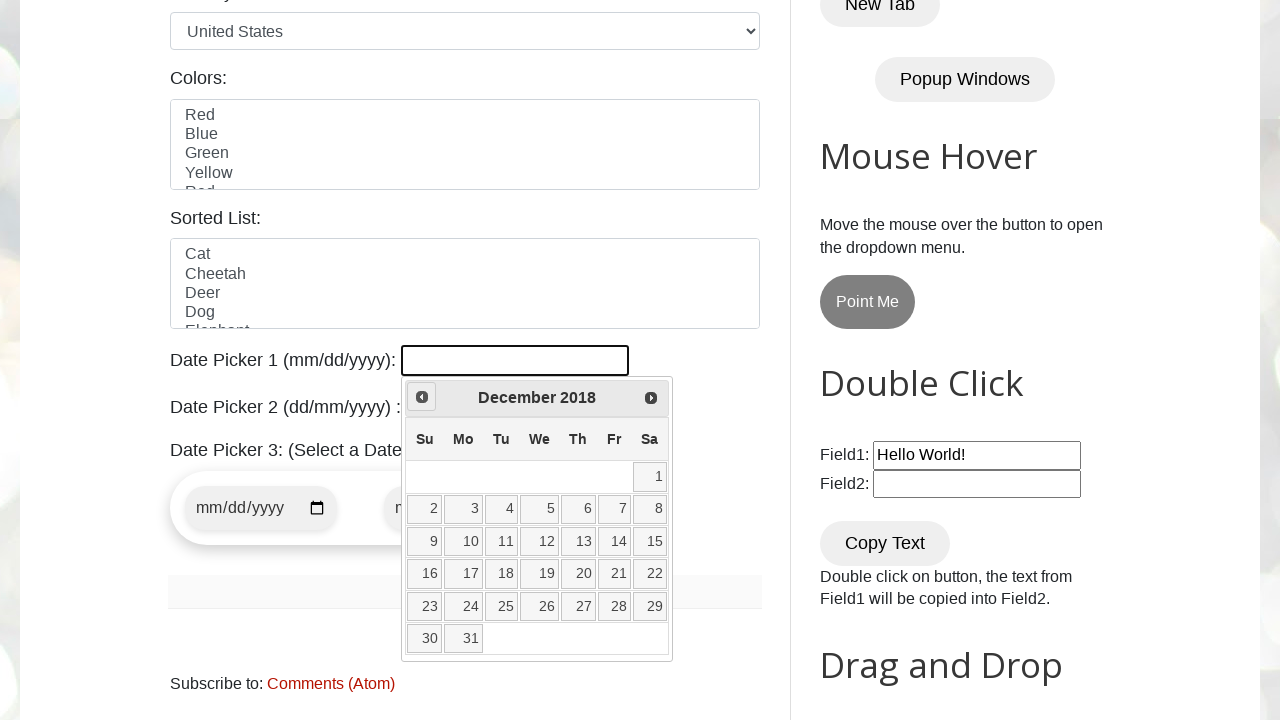

Retrieved current year from datepicker
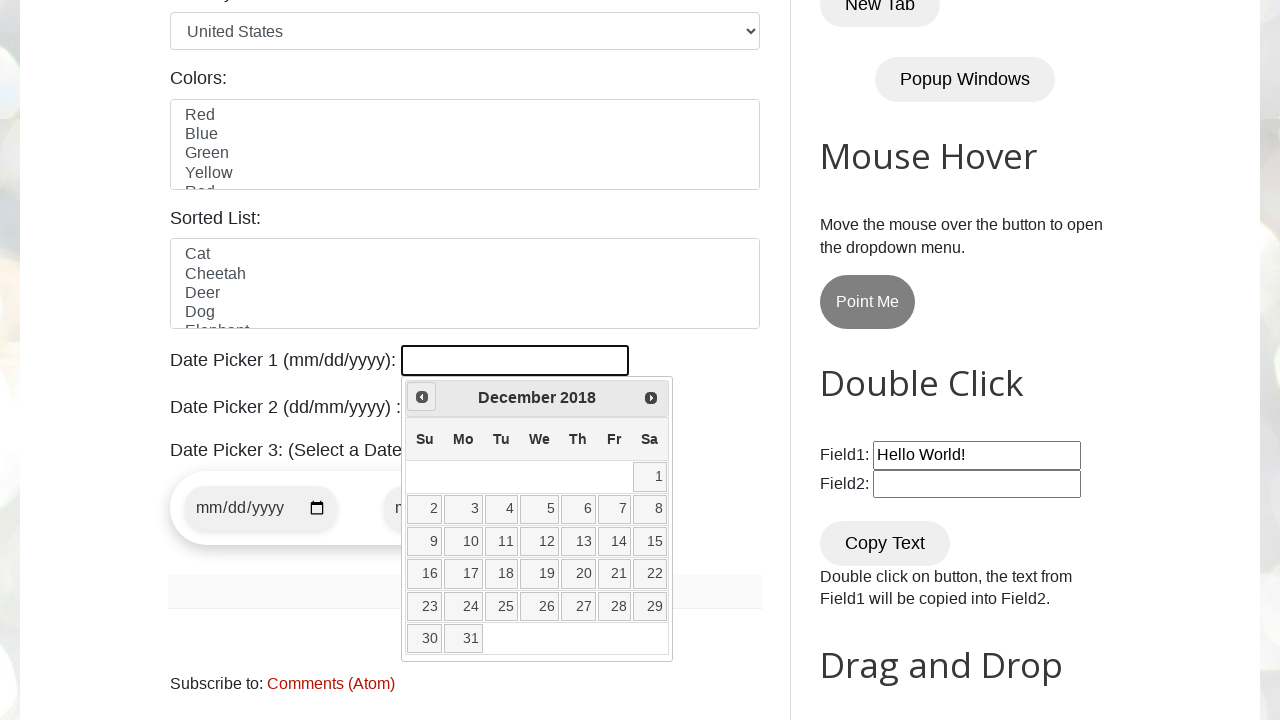

Clicked previous month button (current: December 2018) at (422, 397) on xpath=//span[@class='ui-icon ui-icon-circle-triangle-w']
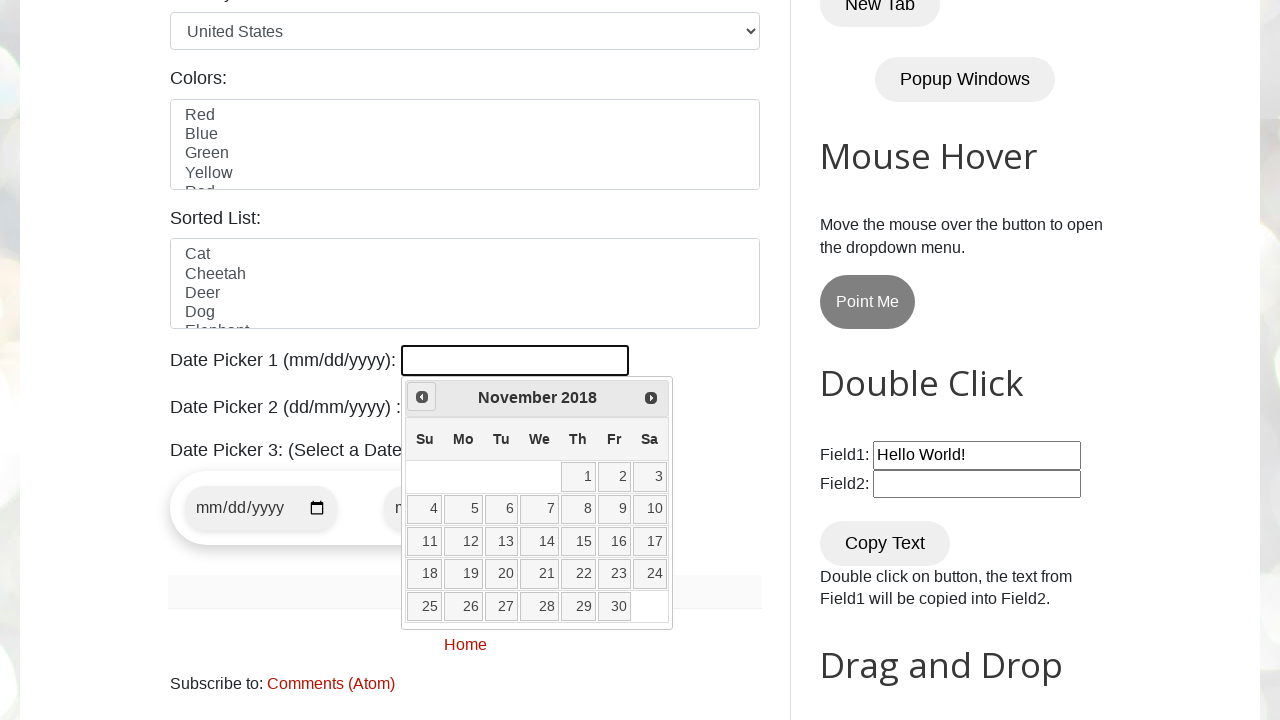

Retrieved current month from datepicker
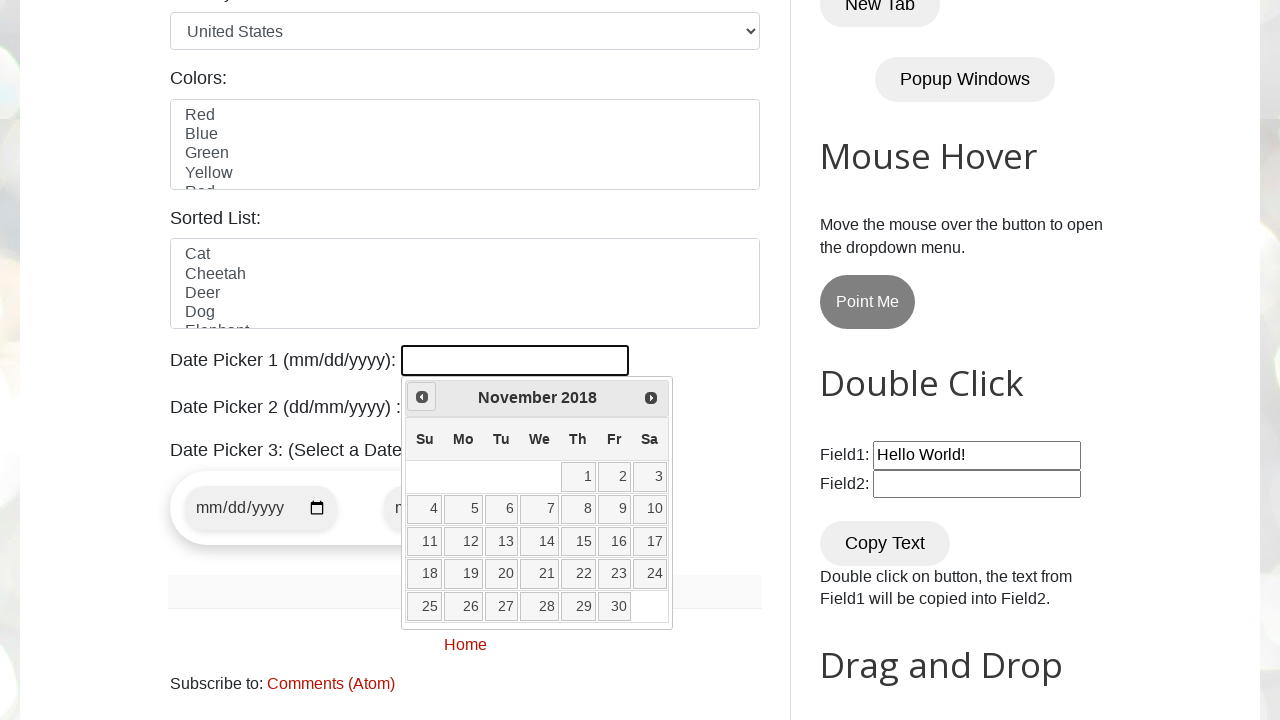

Retrieved current year from datepicker
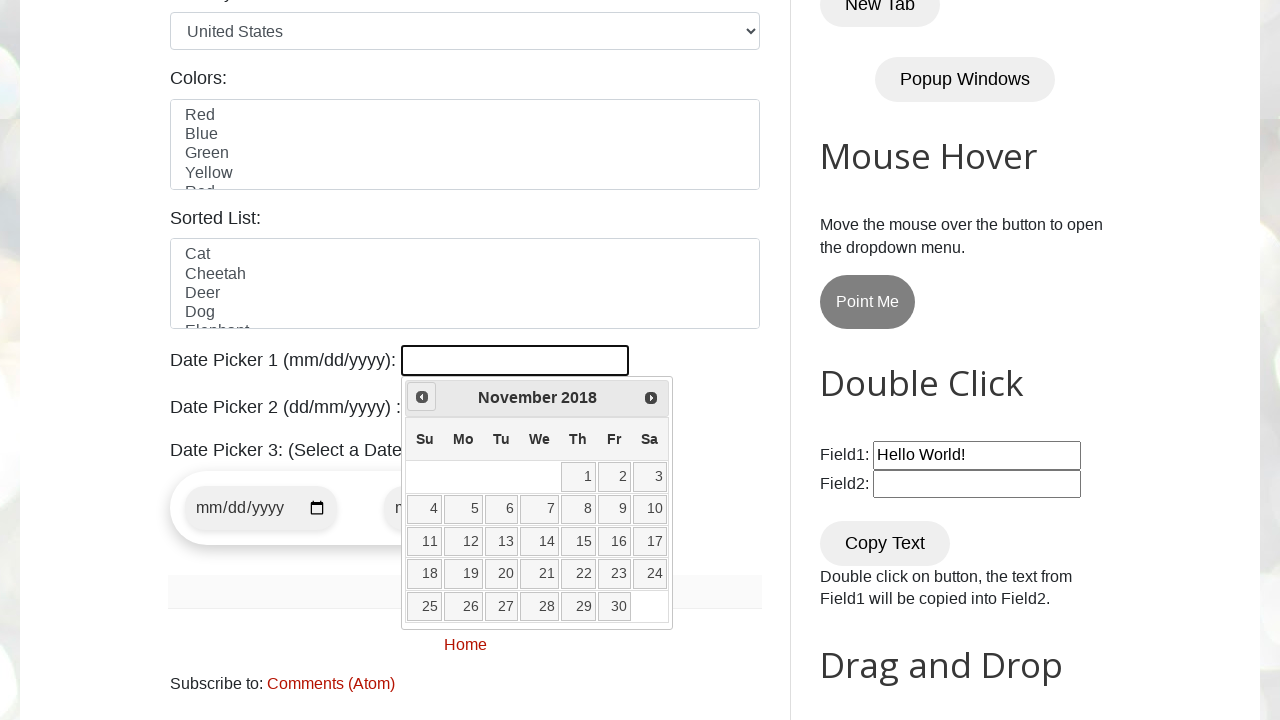

Clicked previous month button (current: November 2018) at (422, 397) on xpath=//span[@class='ui-icon ui-icon-circle-triangle-w']
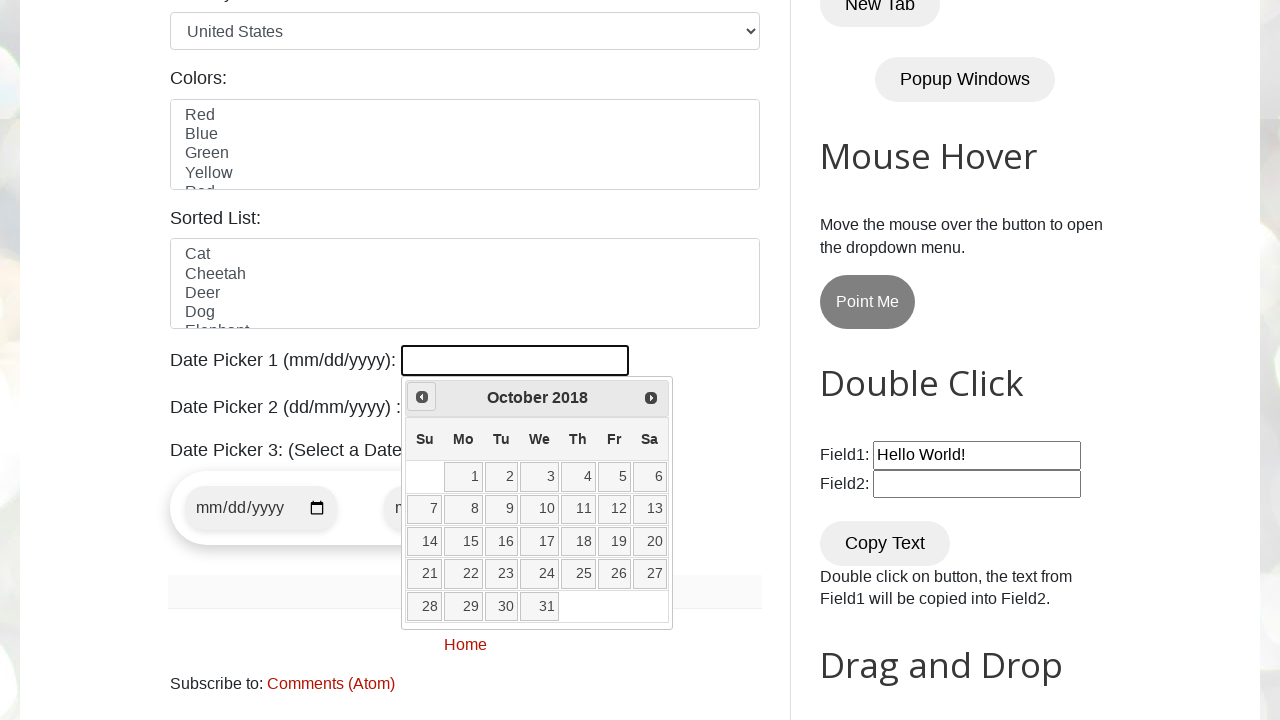

Retrieved current month from datepicker
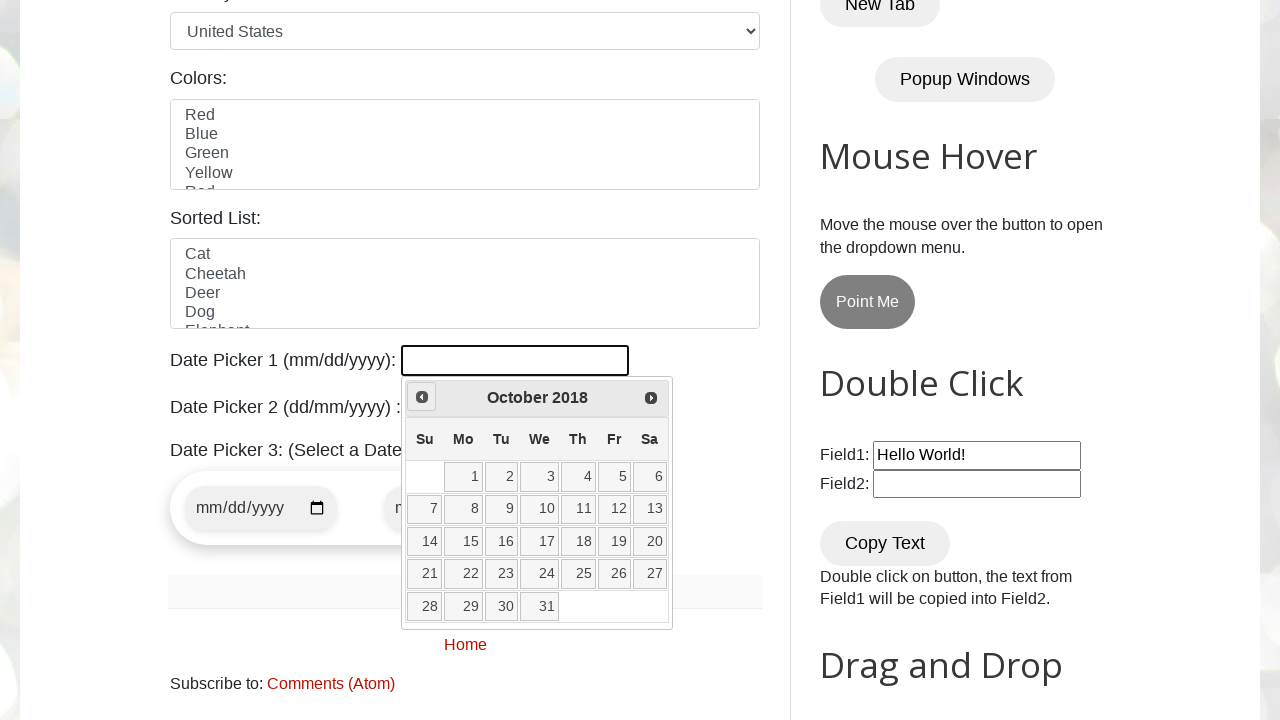

Retrieved current year from datepicker
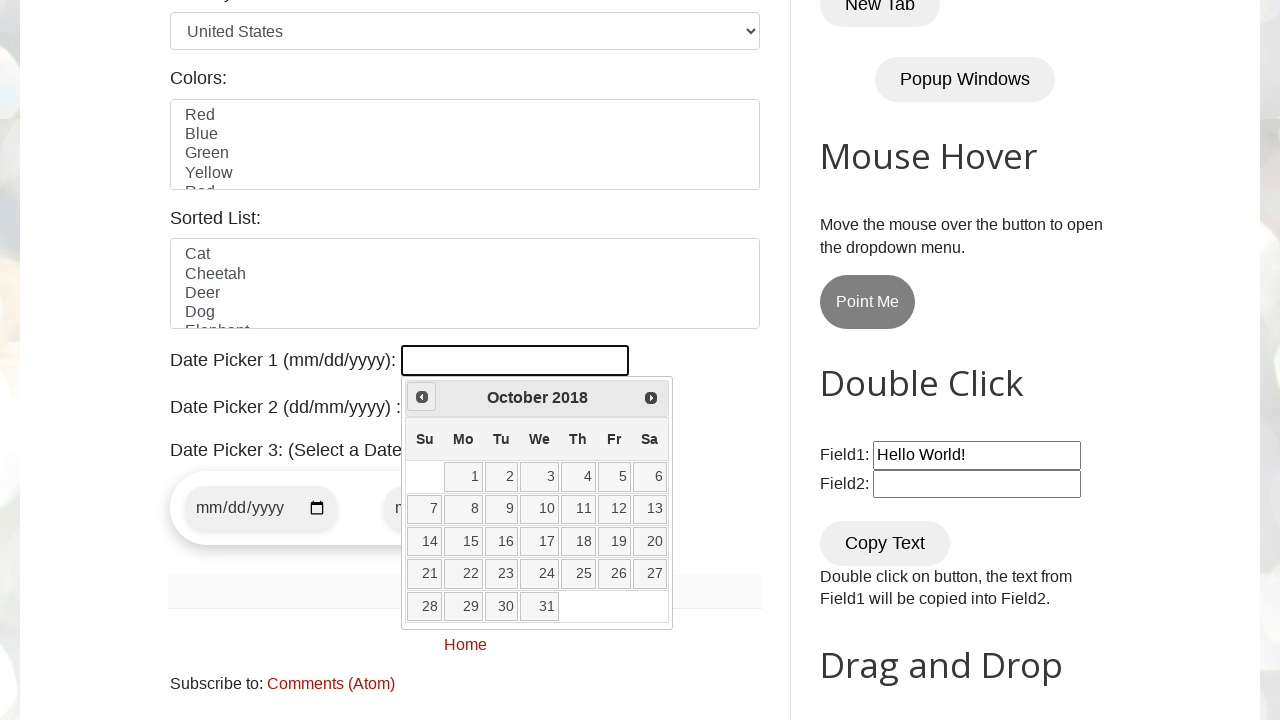

Clicked previous month button (current: October 2018) at (422, 397) on xpath=//span[@class='ui-icon ui-icon-circle-triangle-w']
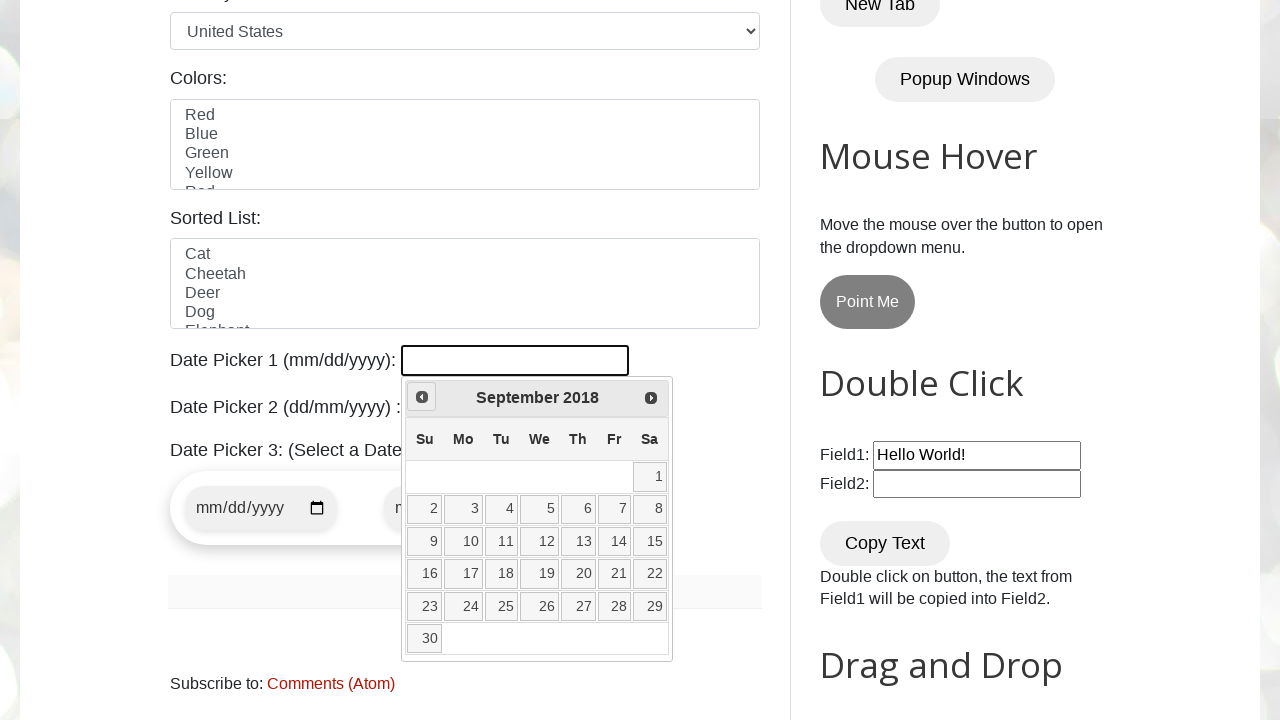

Retrieved current month from datepicker
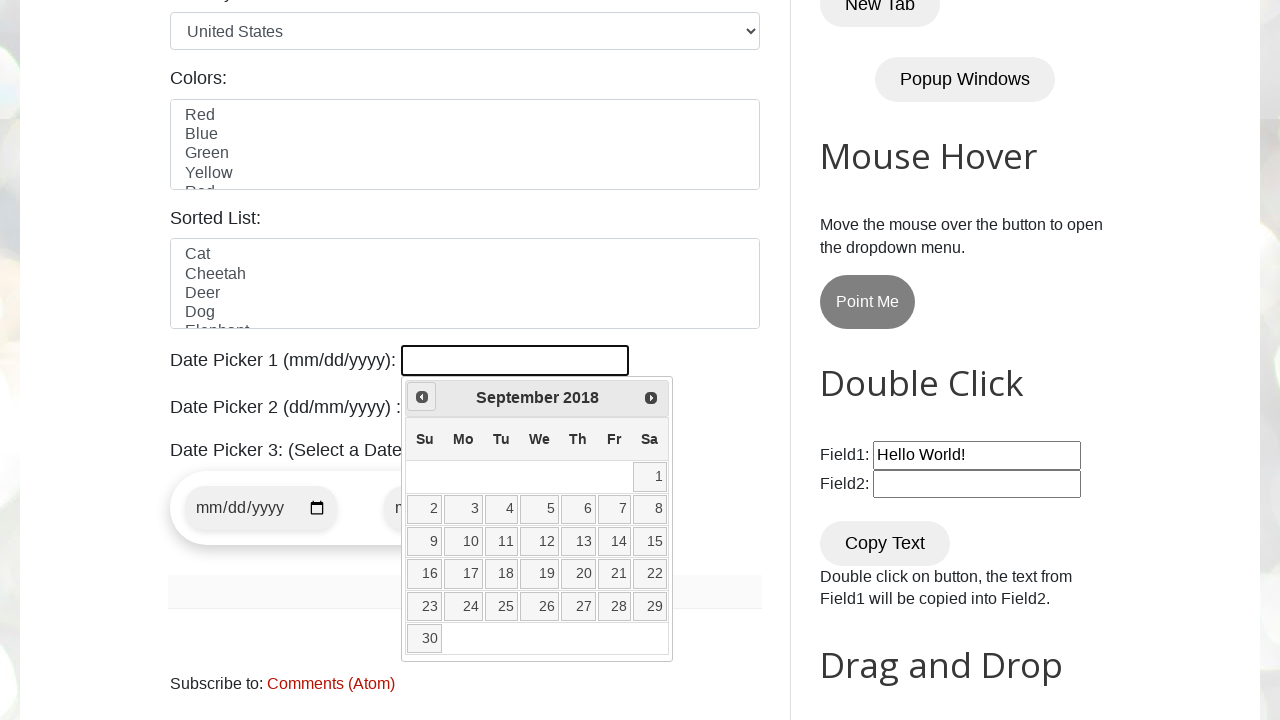

Retrieved current year from datepicker
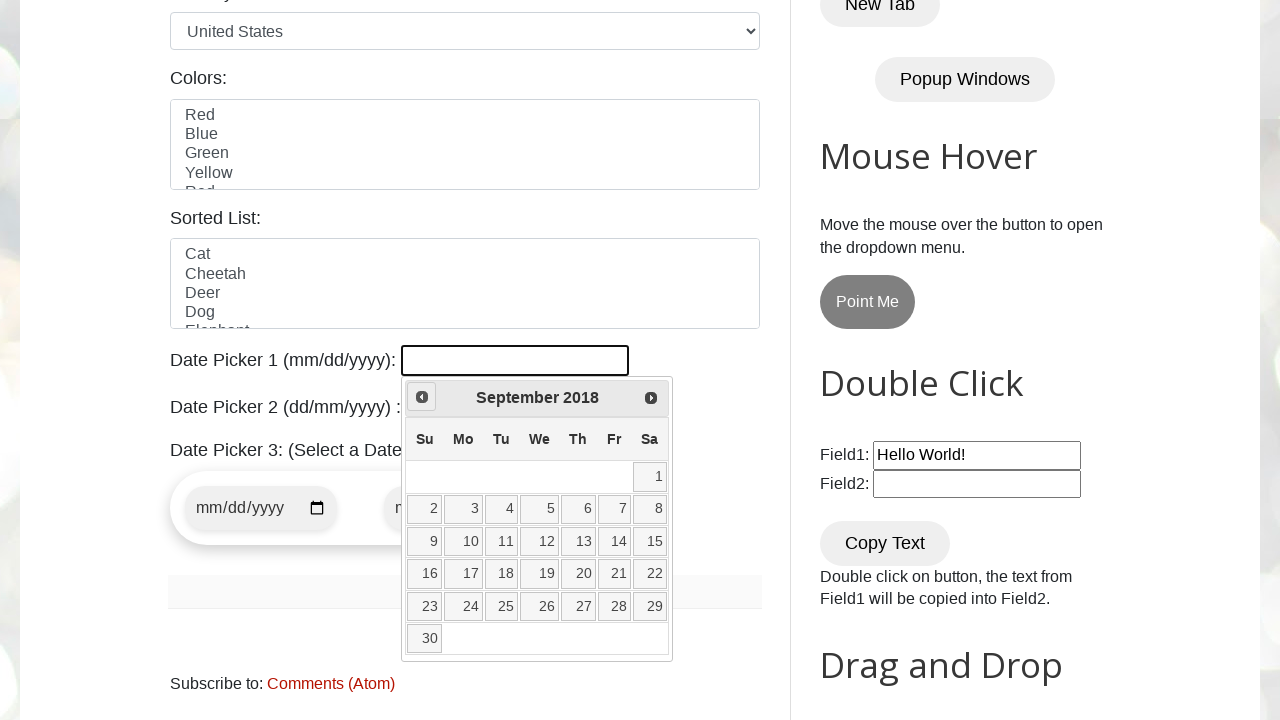

Clicked previous month button (current: September 2018) at (422, 397) on xpath=//span[@class='ui-icon ui-icon-circle-triangle-w']
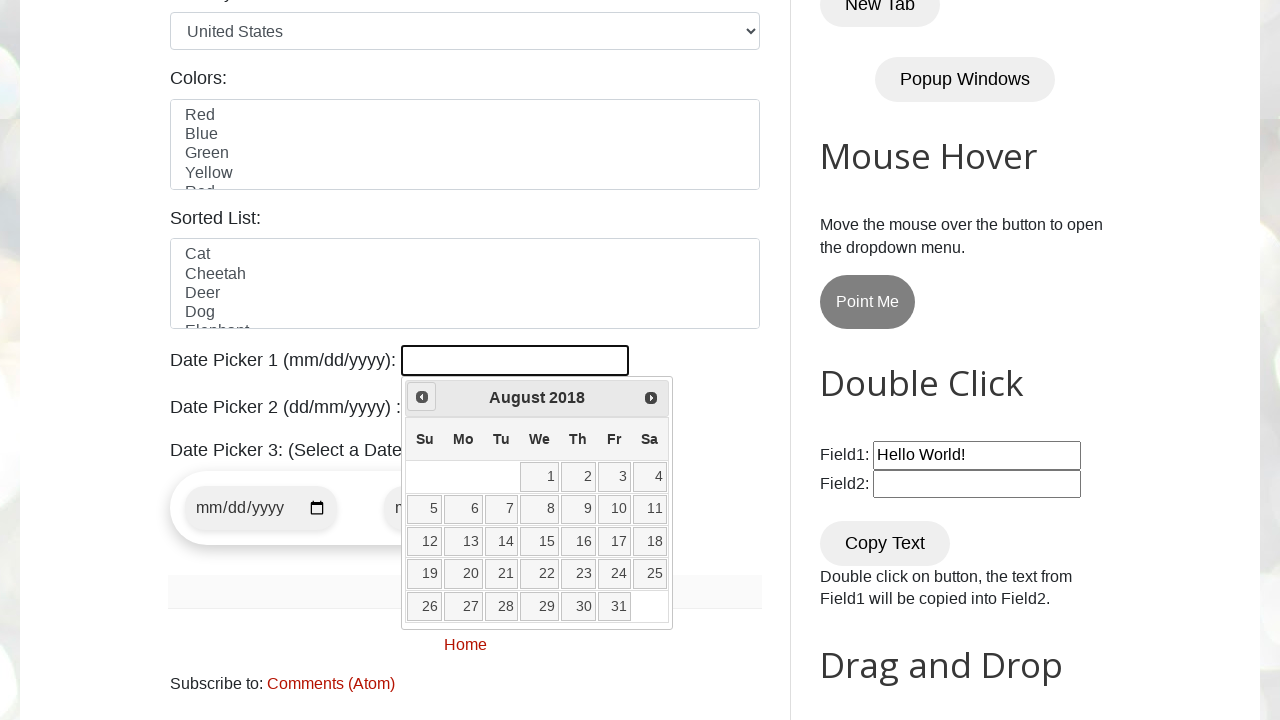

Retrieved current month from datepicker
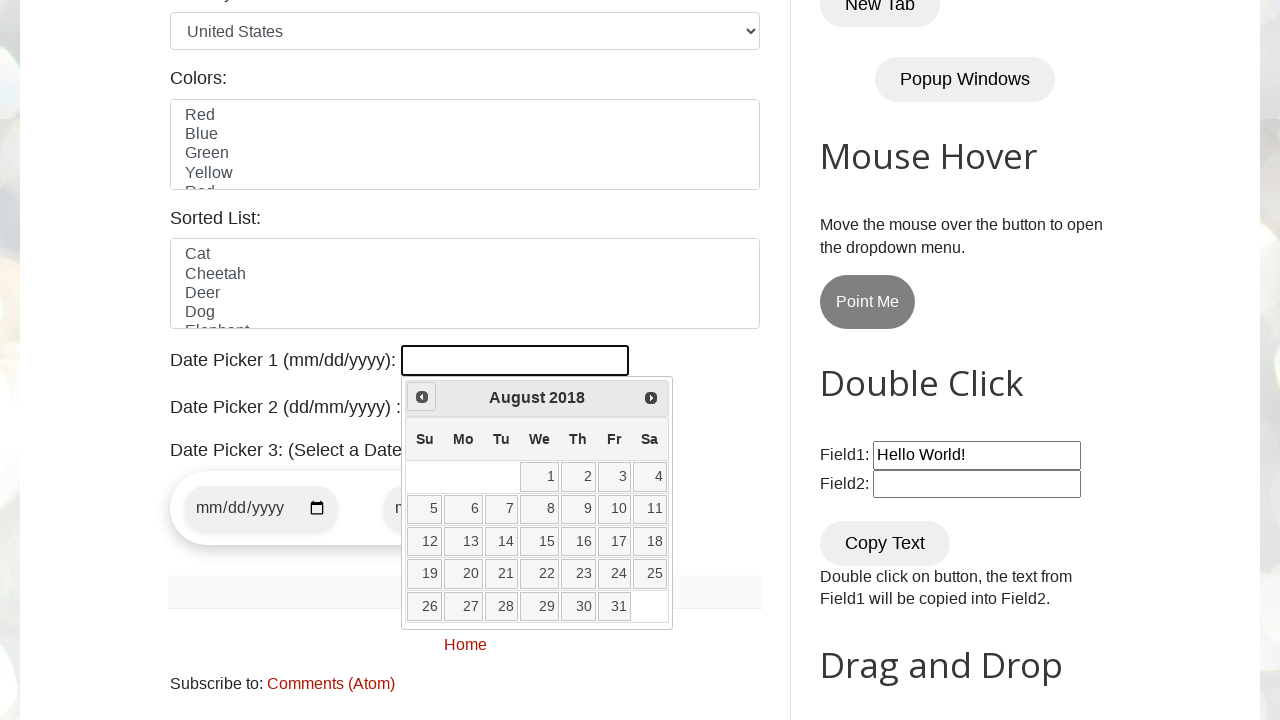

Retrieved current year from datepicker
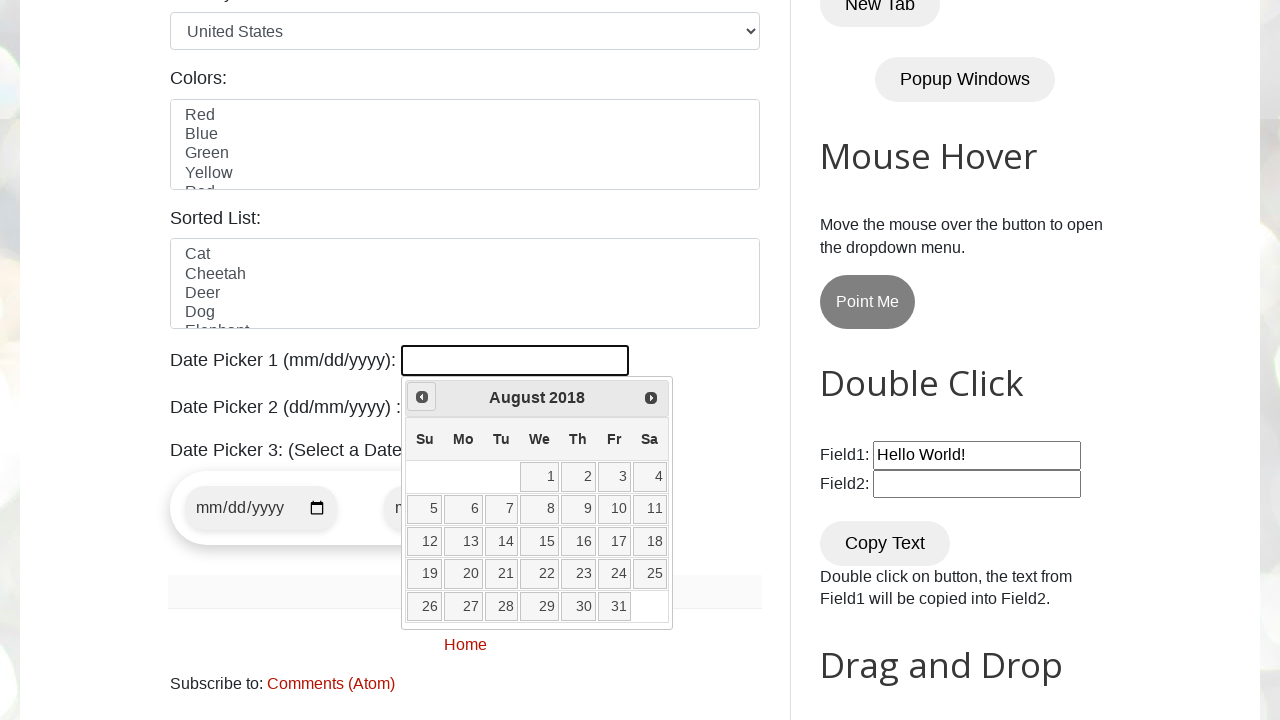

Clicked previous month button (current: August 2018) at (422, 397) on xpath=//span[@class='ui-icon ui-icon-circle-triangle-w']
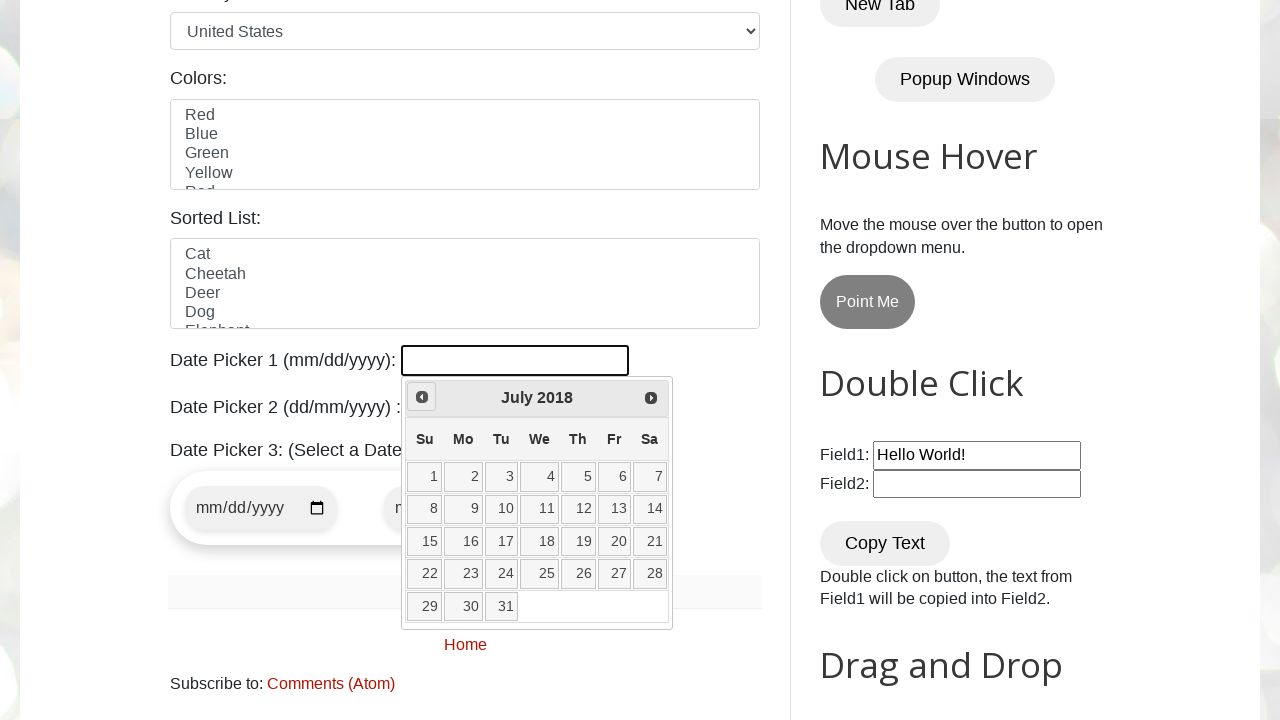

Retrieved current month from datepicker
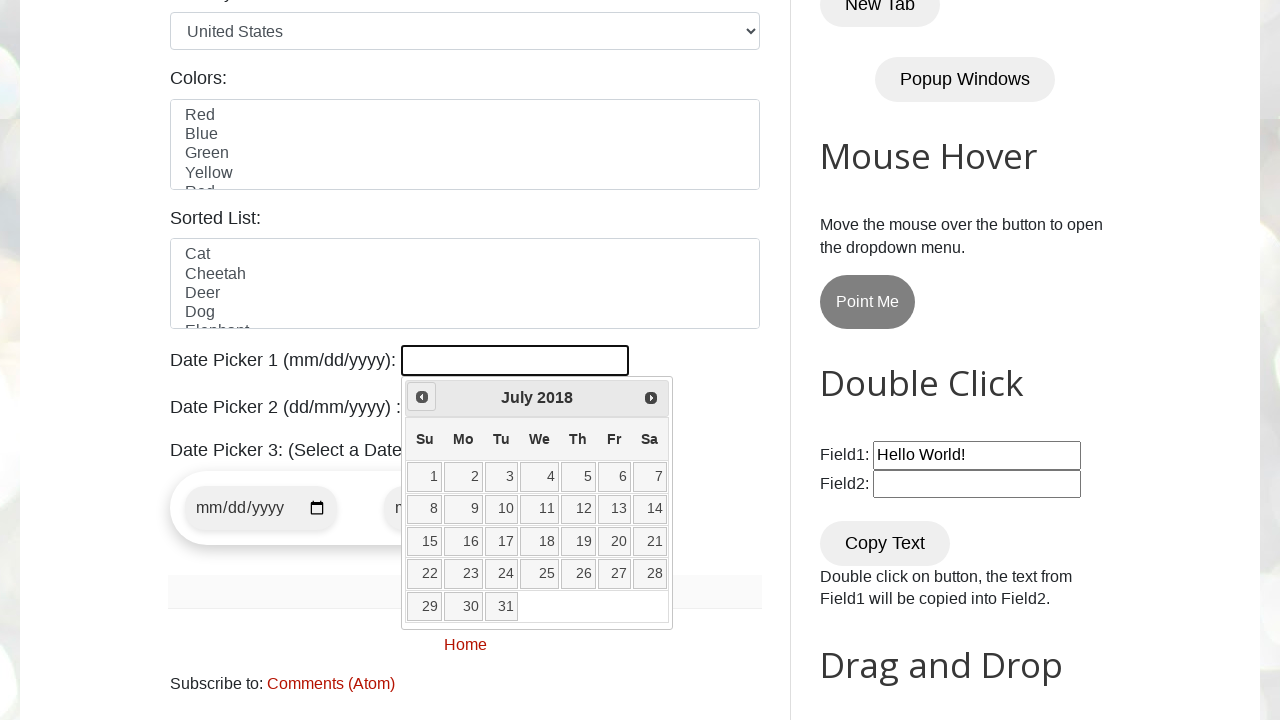

Retrieved current year from datepicker
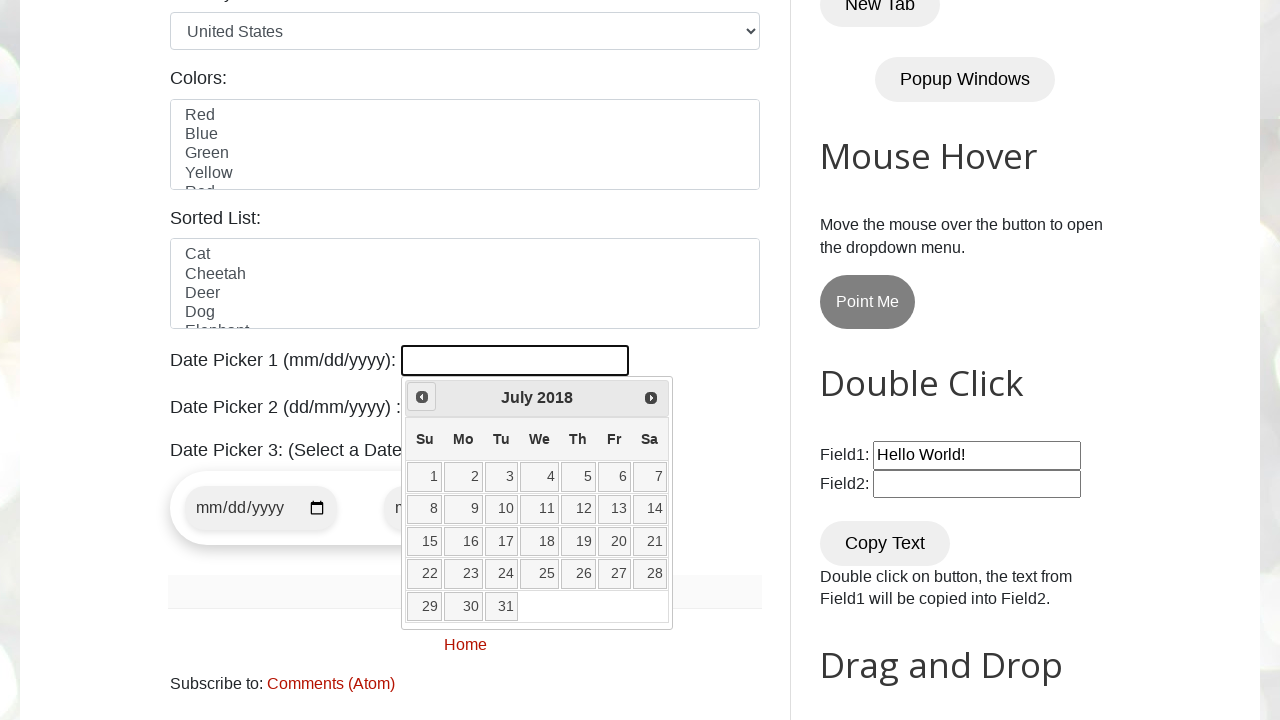

Clicked previous month button (current: July 2018) at (422, 397) on xpath=//span[@class='ui-icon ui-icon-circle-triangle-w']
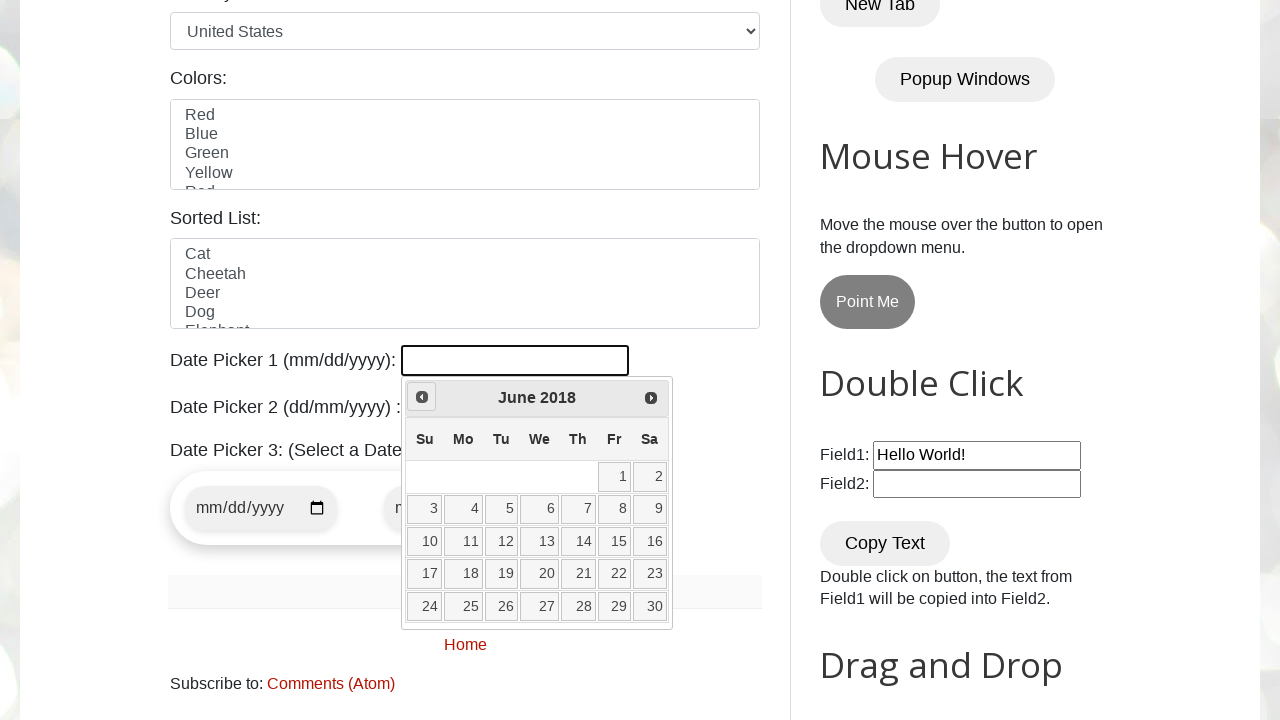

Retrieved current month from datepicker
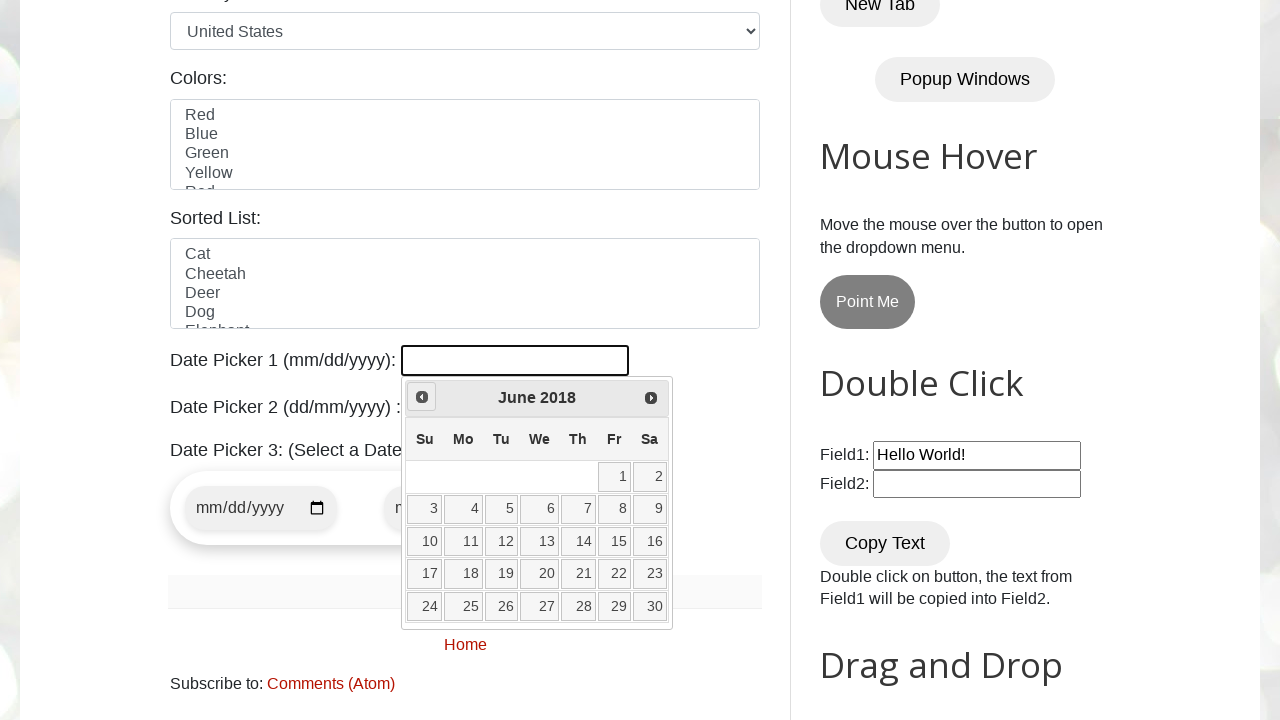

Retrieved current year from datepicker
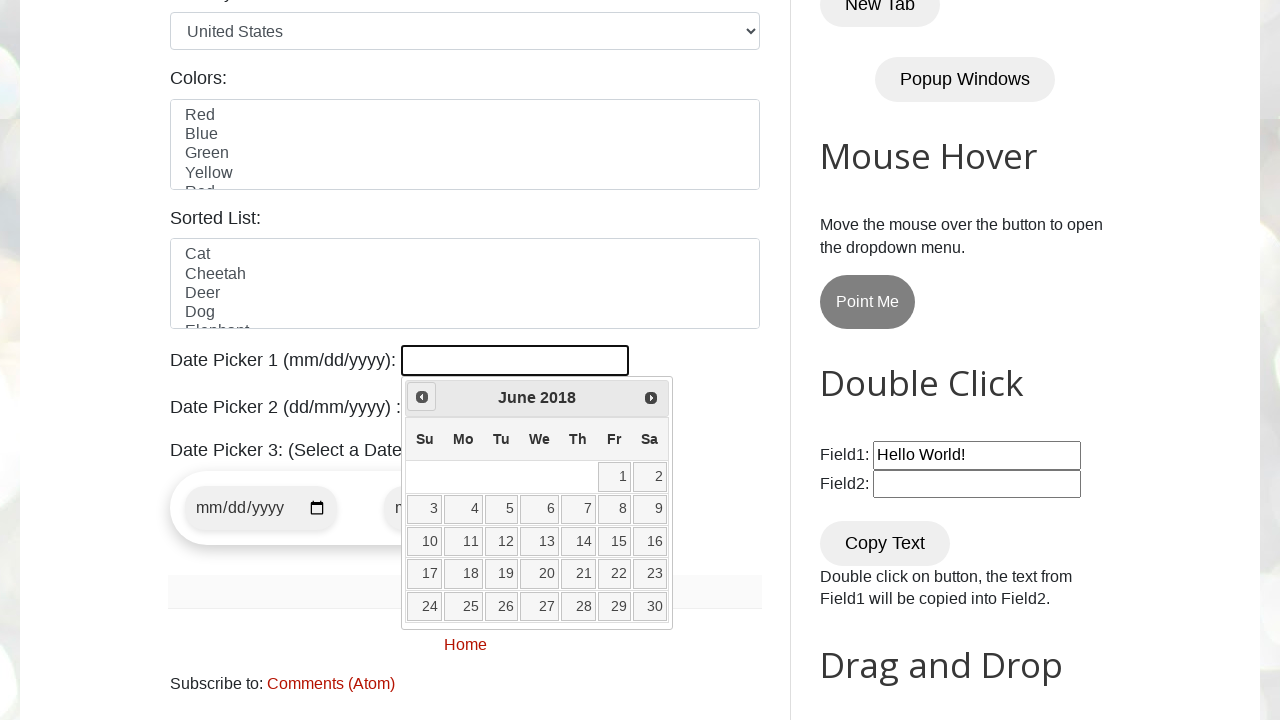

Clicked previous month button (current: June 2018) at (422, 397) on xpath=//span[@class='ui-icon ui-icon-circle-triangle-w']
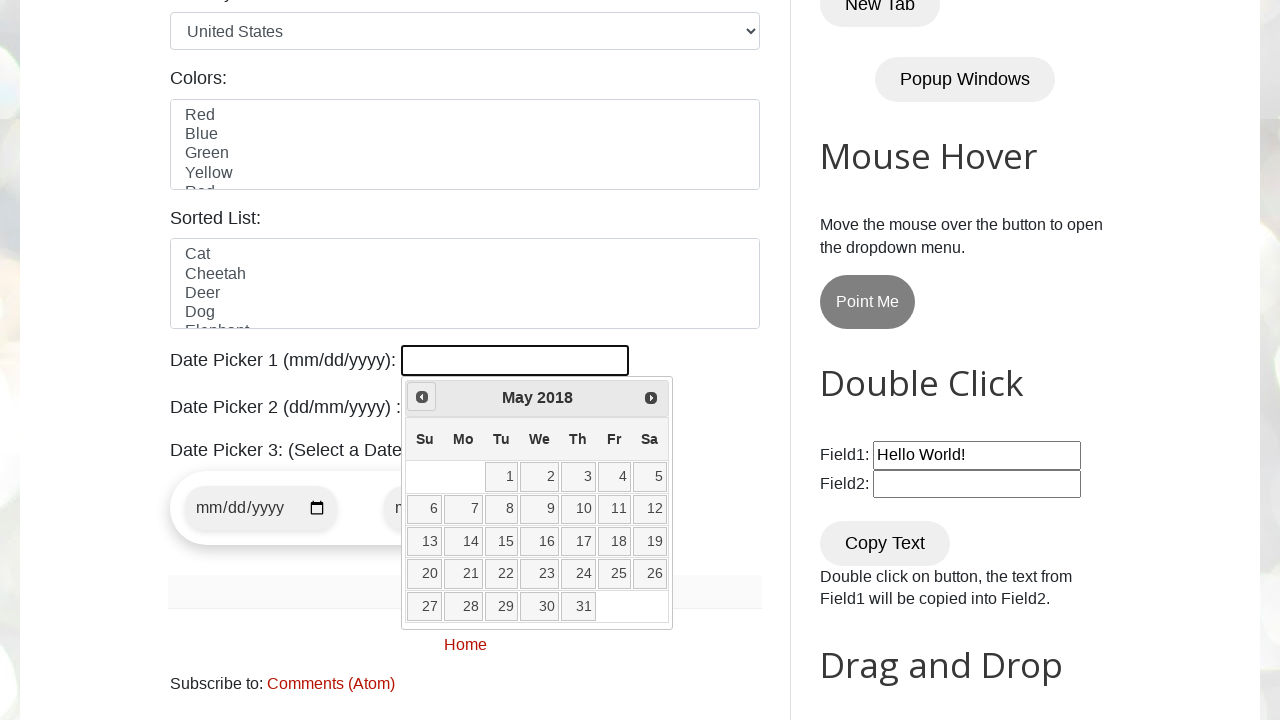

Retrieved current month from datepicker
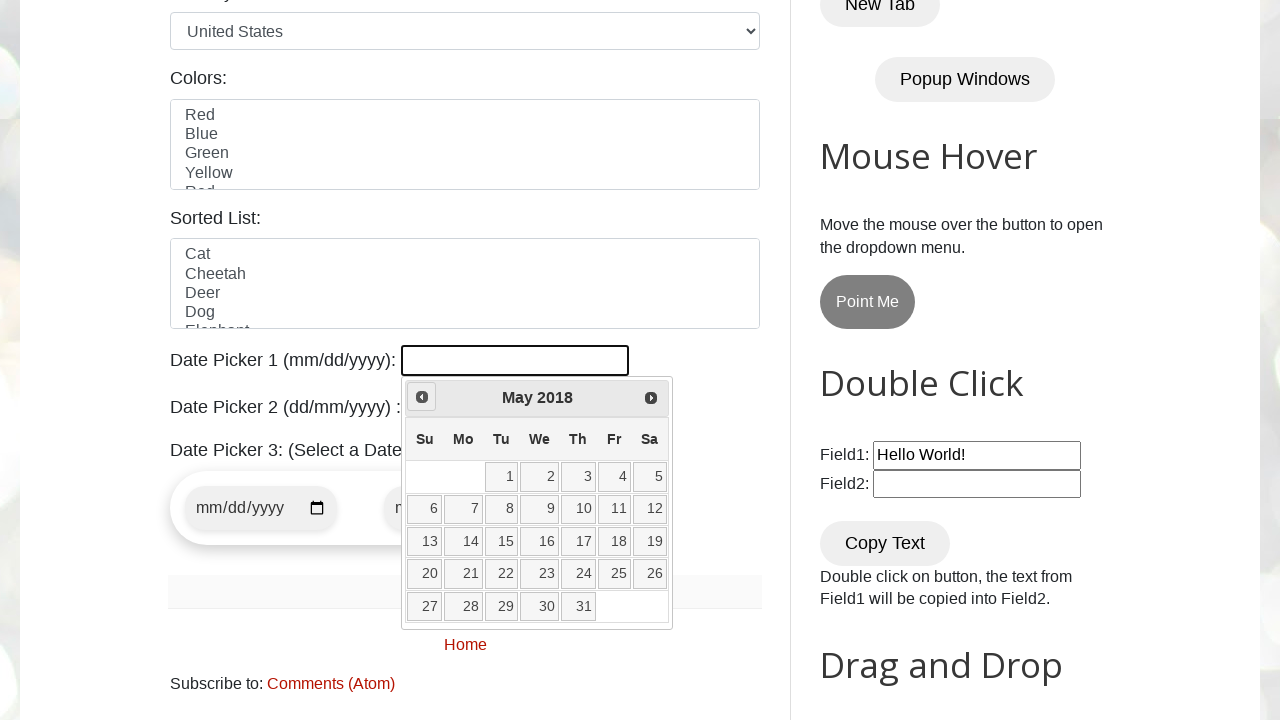

Retrieved current year from datepicker
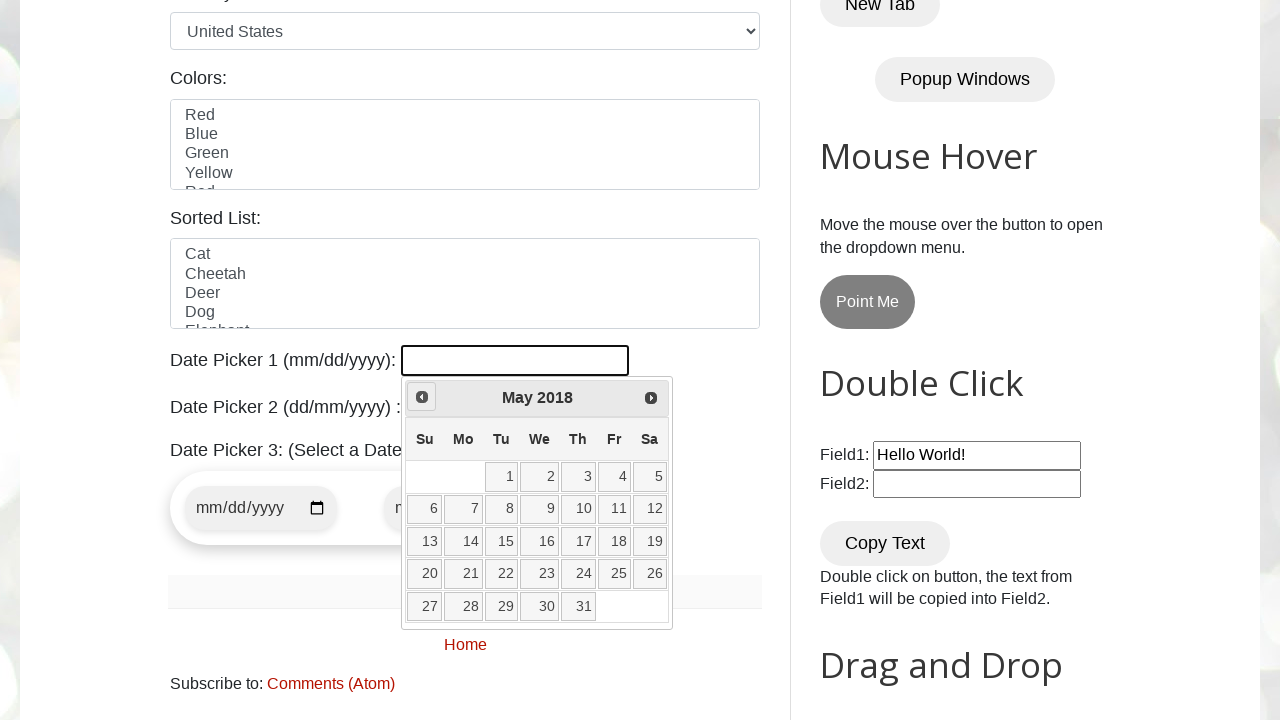

Clicked previous month button (current: May 2018) at (422, 397) on xpath=//span[@class='ui-icon ui-icon-circle-triangle-w']
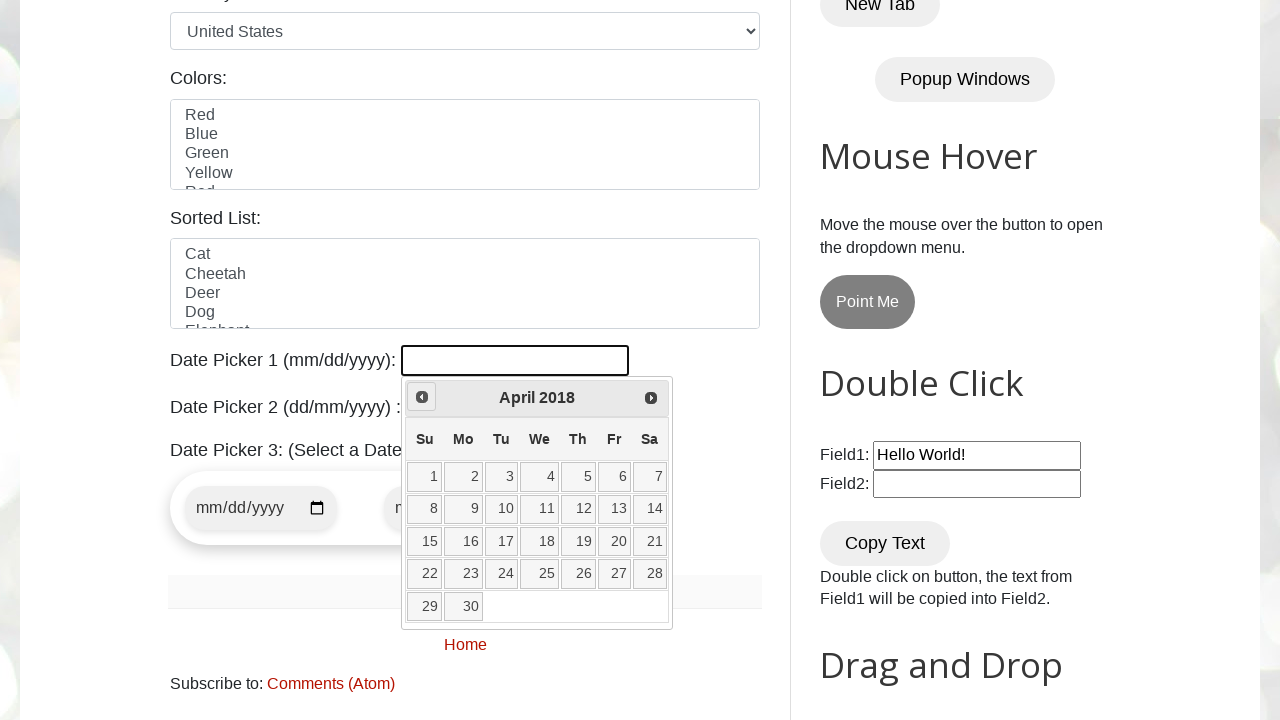

Retrieved current month from datepicker
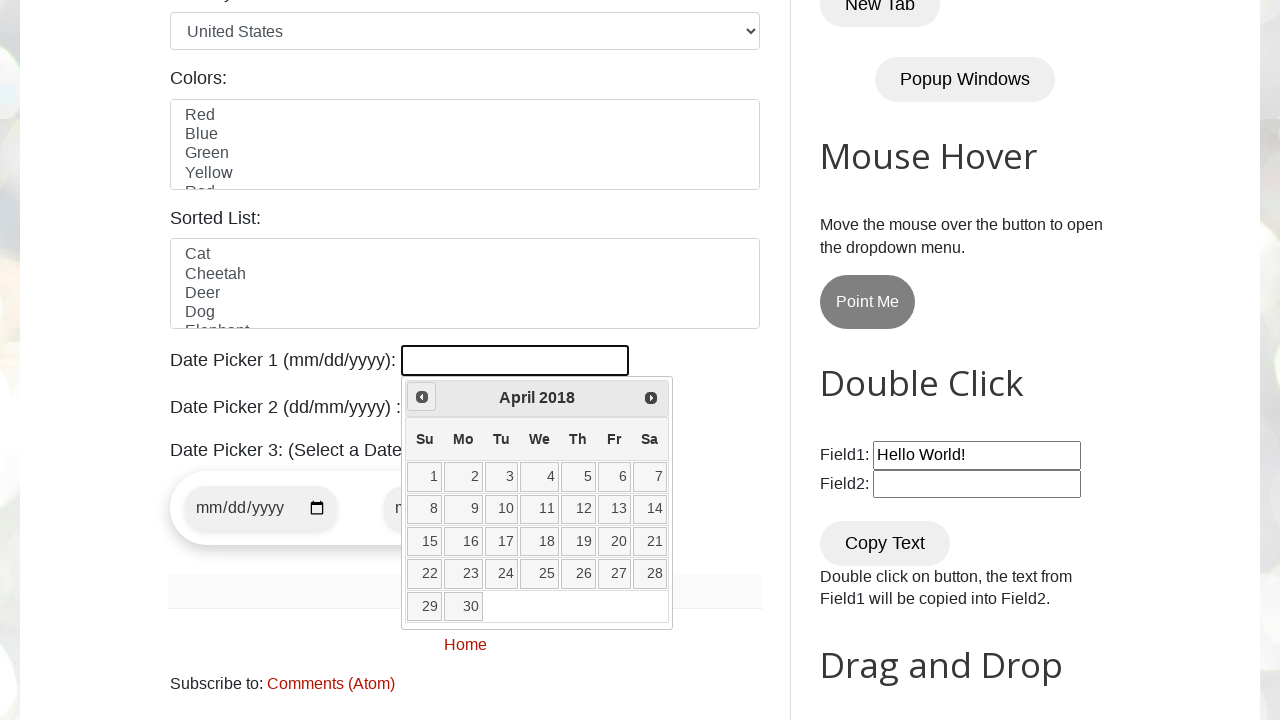

Retrieved current year from datepicker
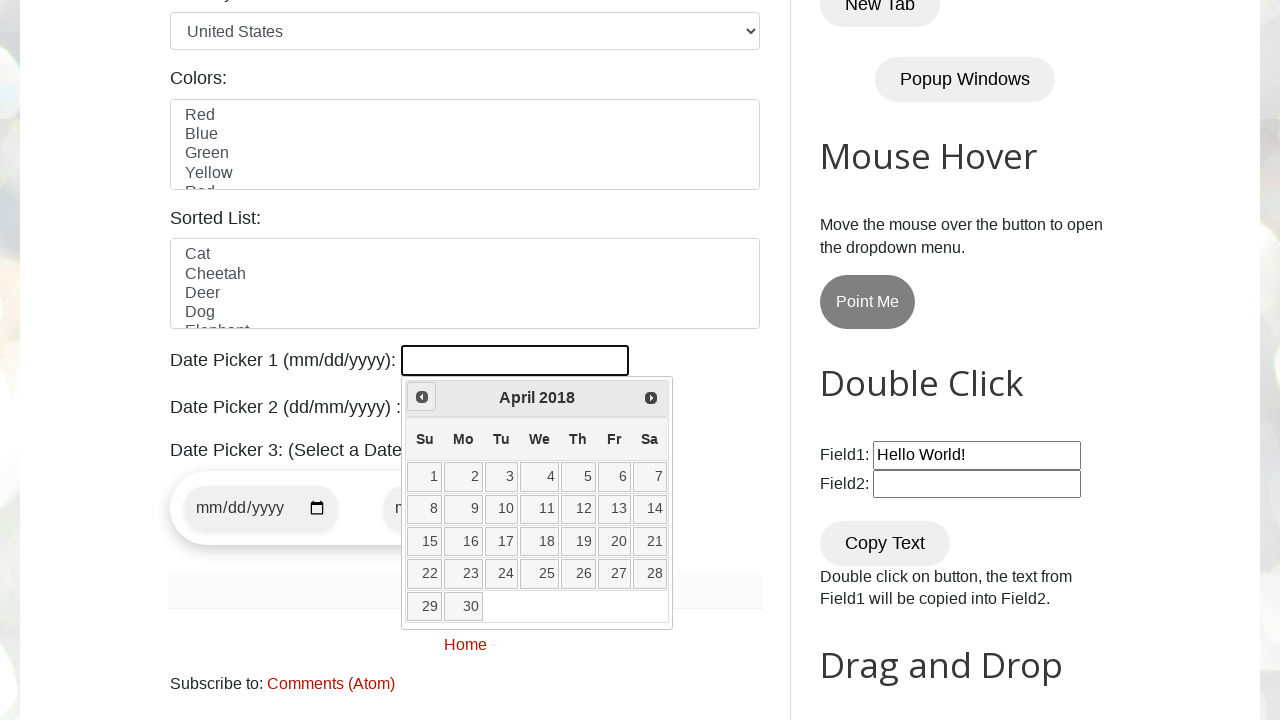

Clicked previous month button (current: April 2018) at (422, 397) on xpath=//span[@class='ui-icon ui-icon-circle-triangle-w']
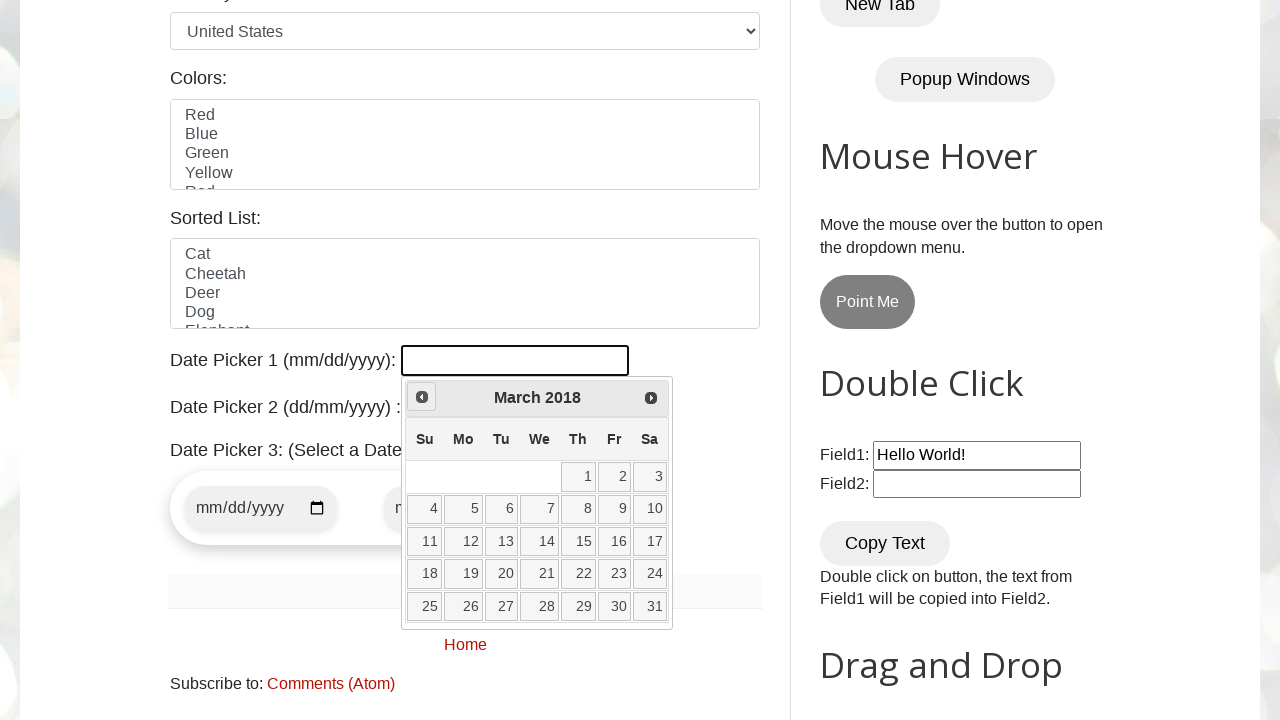

Retrieved current month from datepicker
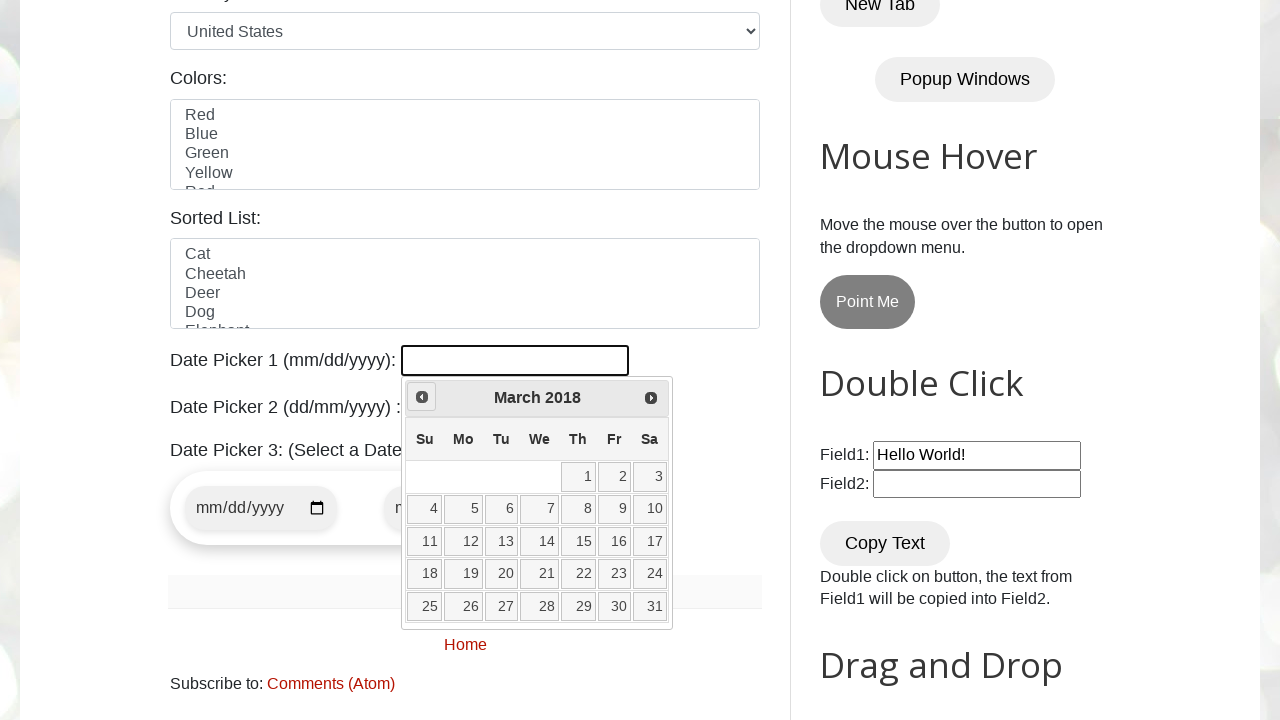

Retrieved current year from datepicker
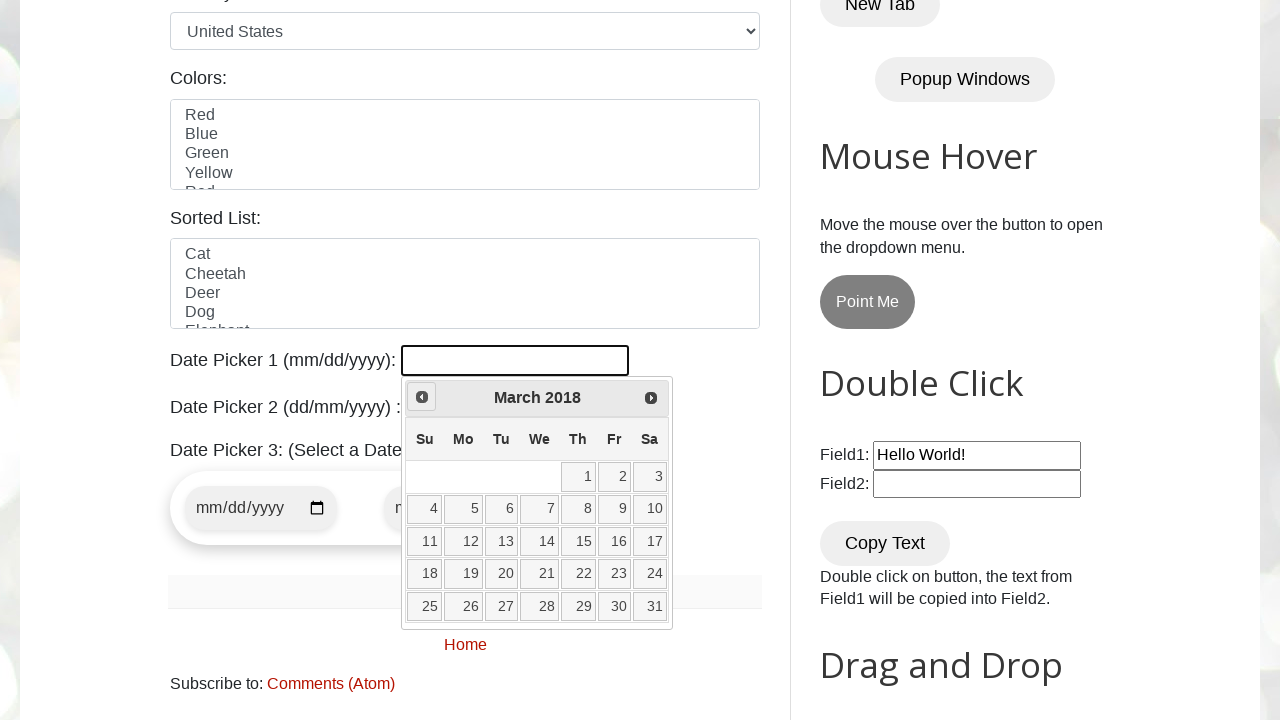

Clicked previous month button (current: March 2018) at (422, 397) on xpath=//span[@class='ui-icon ui-icon-circle-triangle-w']
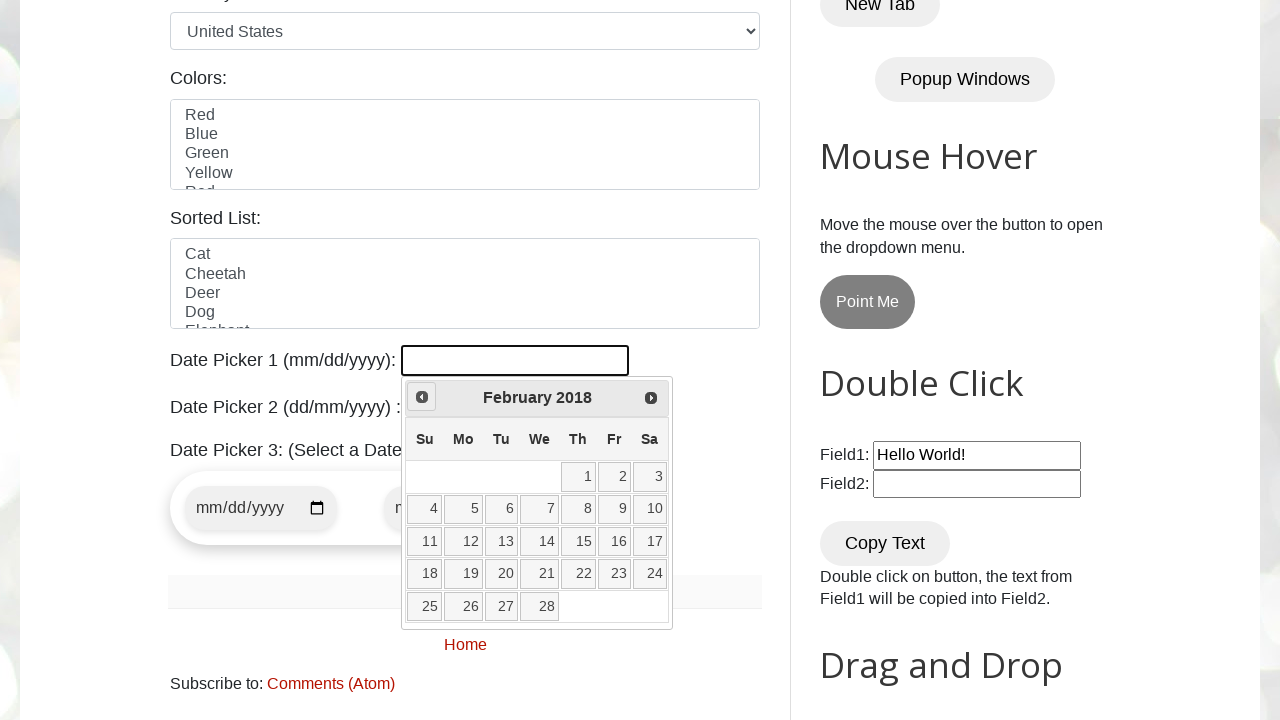

Retrieved current month from datepicker
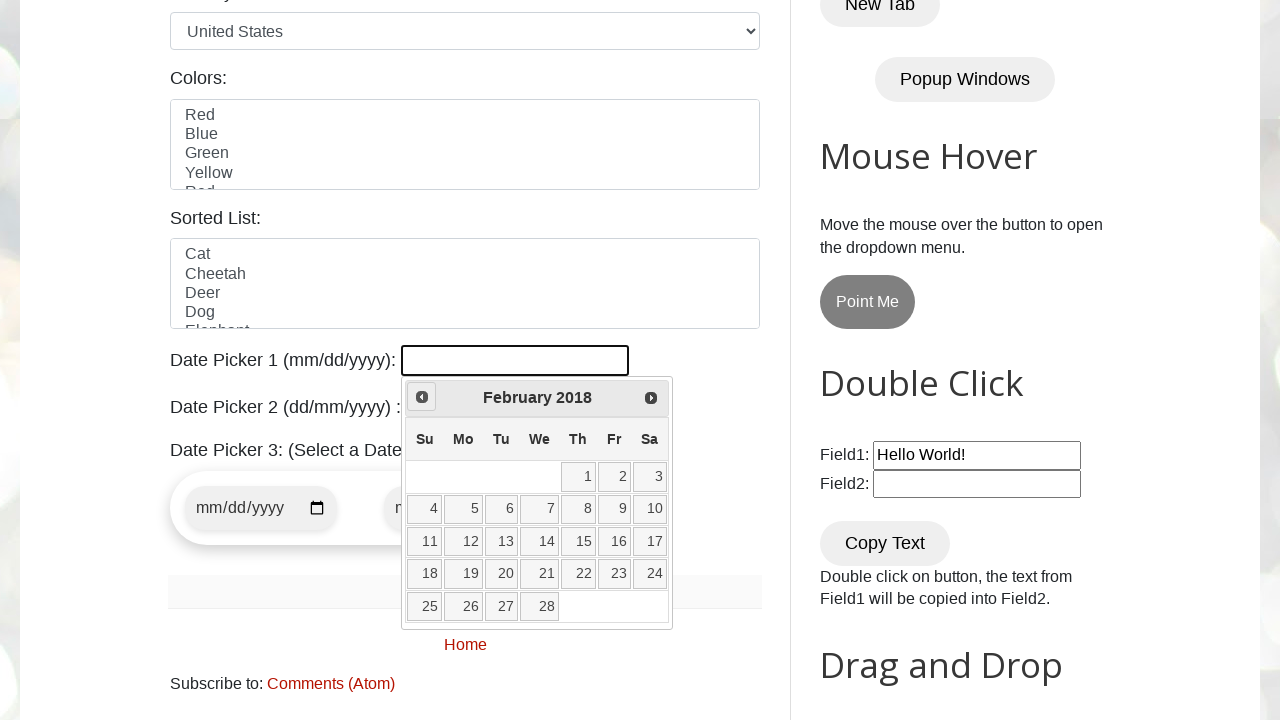

Retrieved current year from datepicker
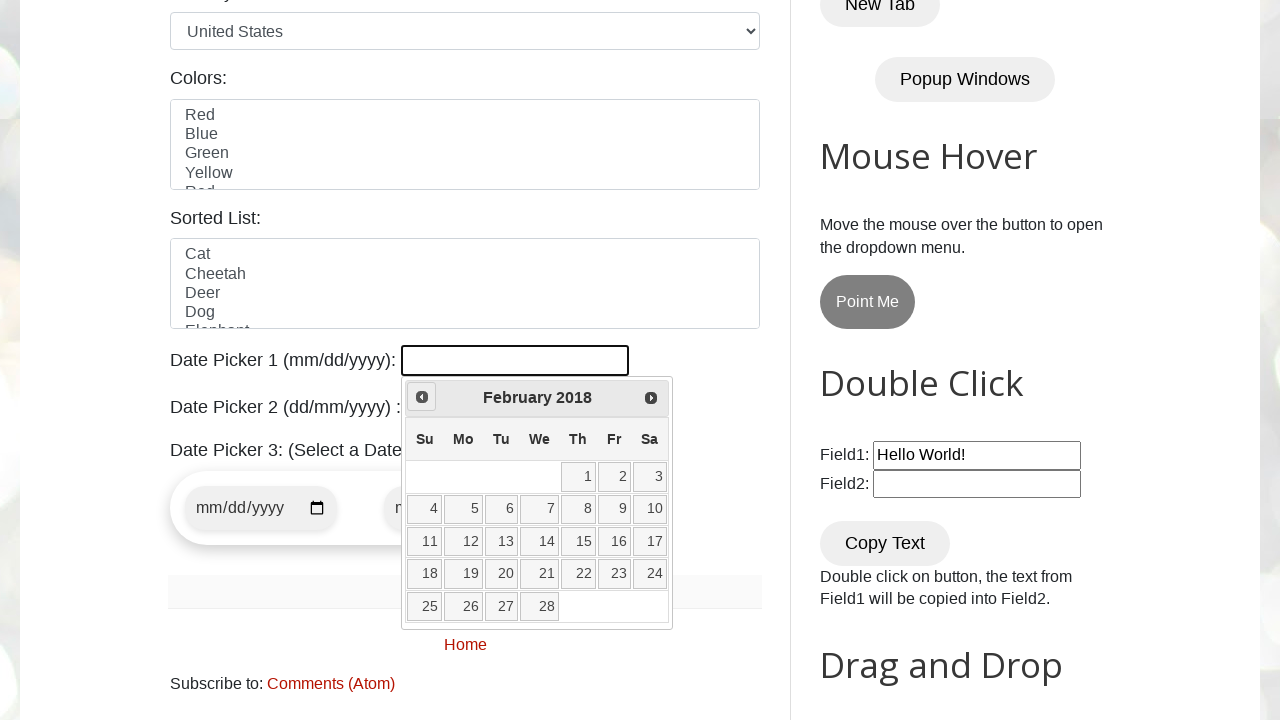

Clicked previous month button (current: February 2018) at (422, 397) on xpath=//span[@class='ui-icon ui-icon-circle-triangle-w']
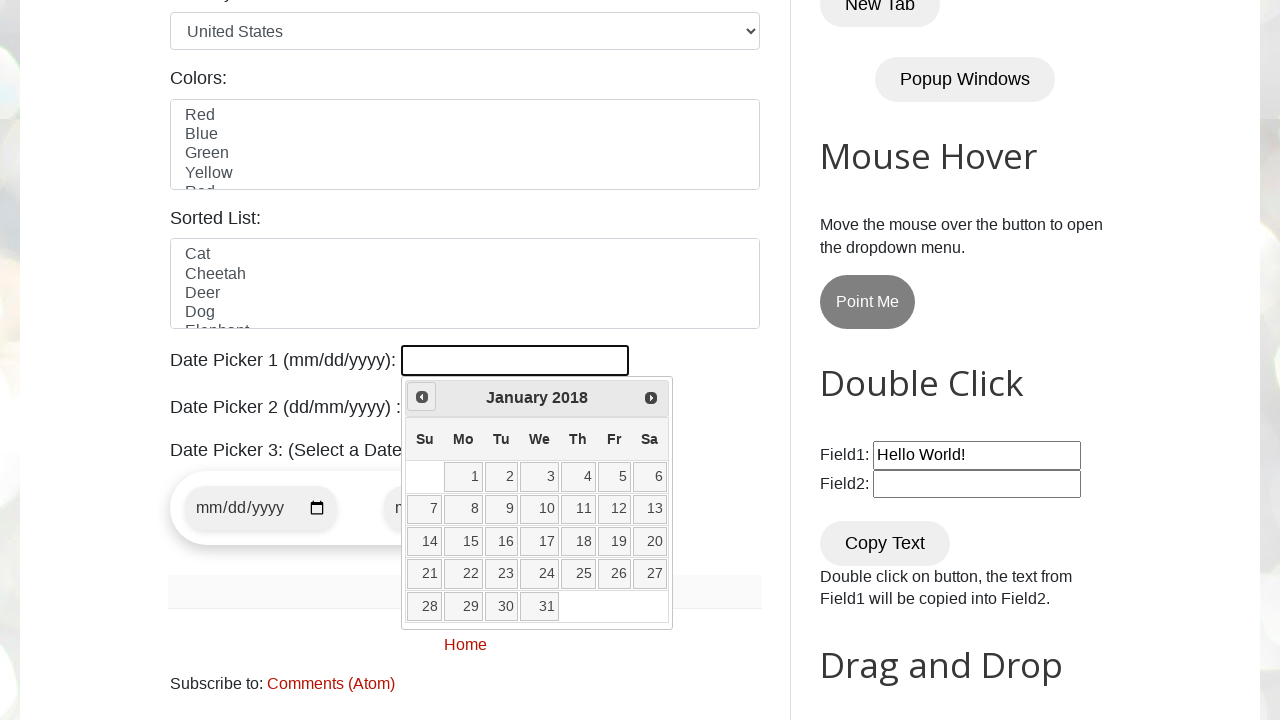

Retrieved current month from datepicker
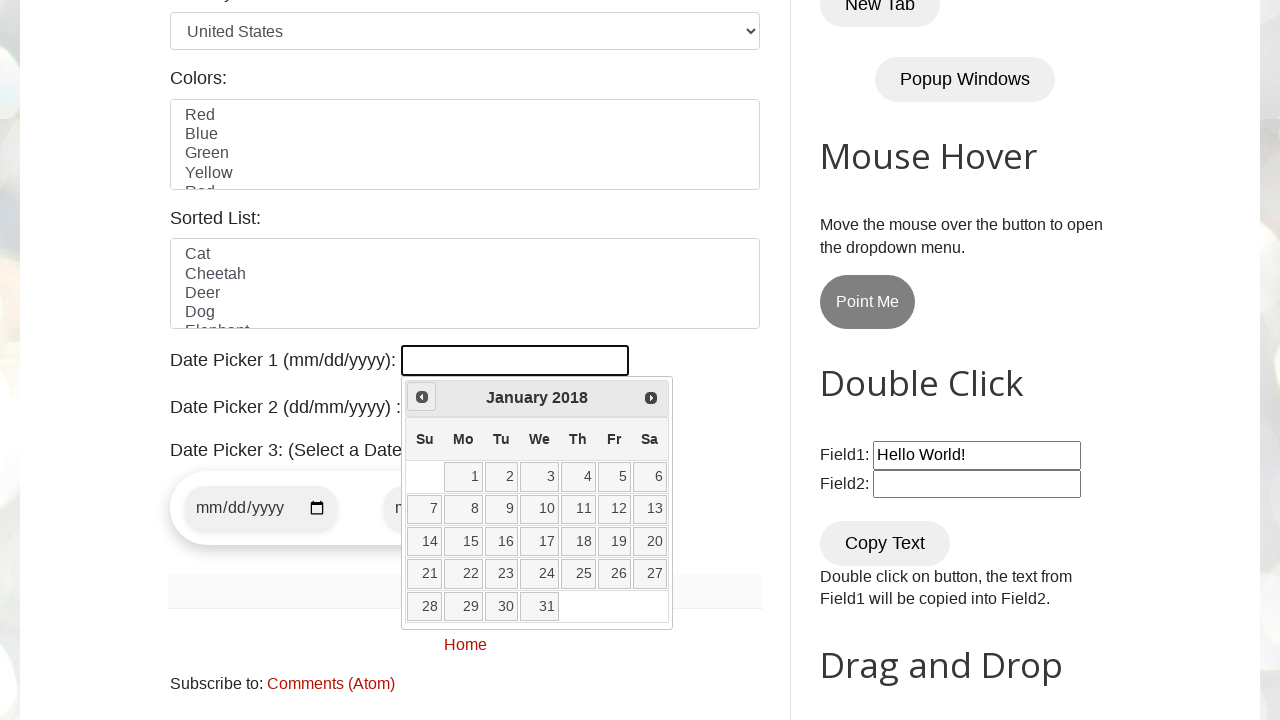

Retrieved current year from datepicker
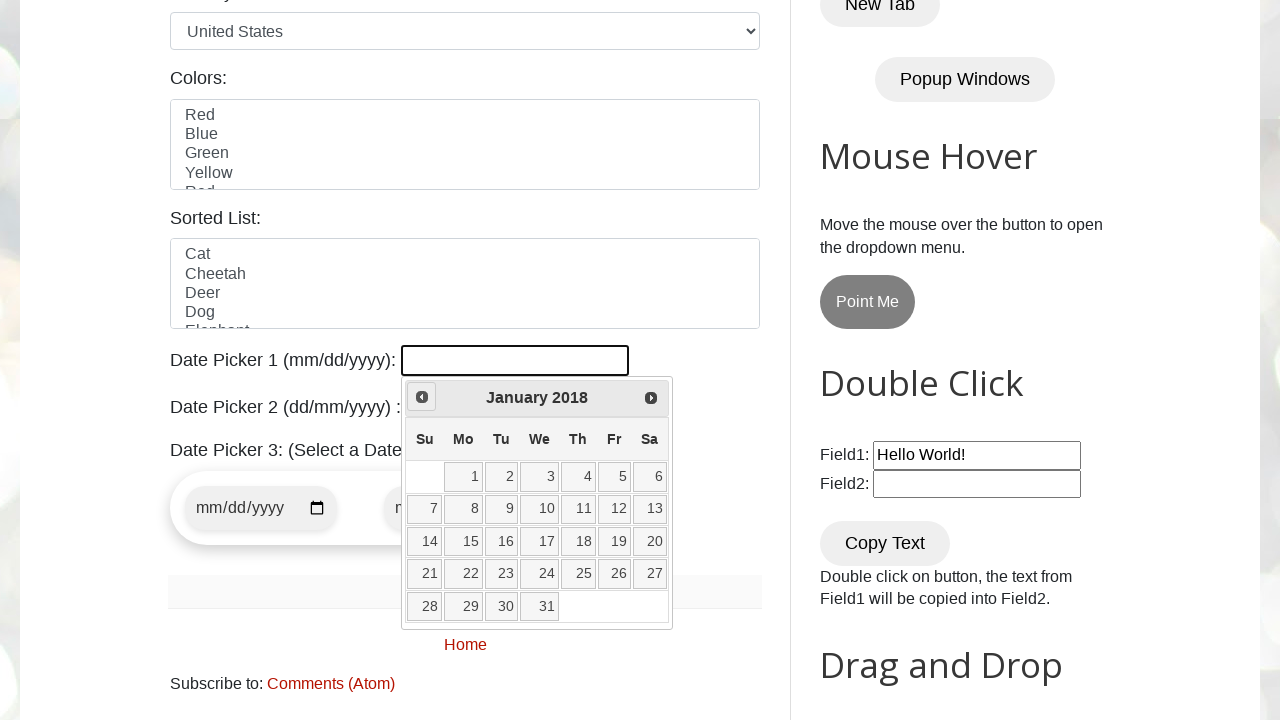

Clicked previous month button (current: January 2018) at (422, 397) on xpath=//span[@class='ui-icon ui-icon-circle-triangle-w']
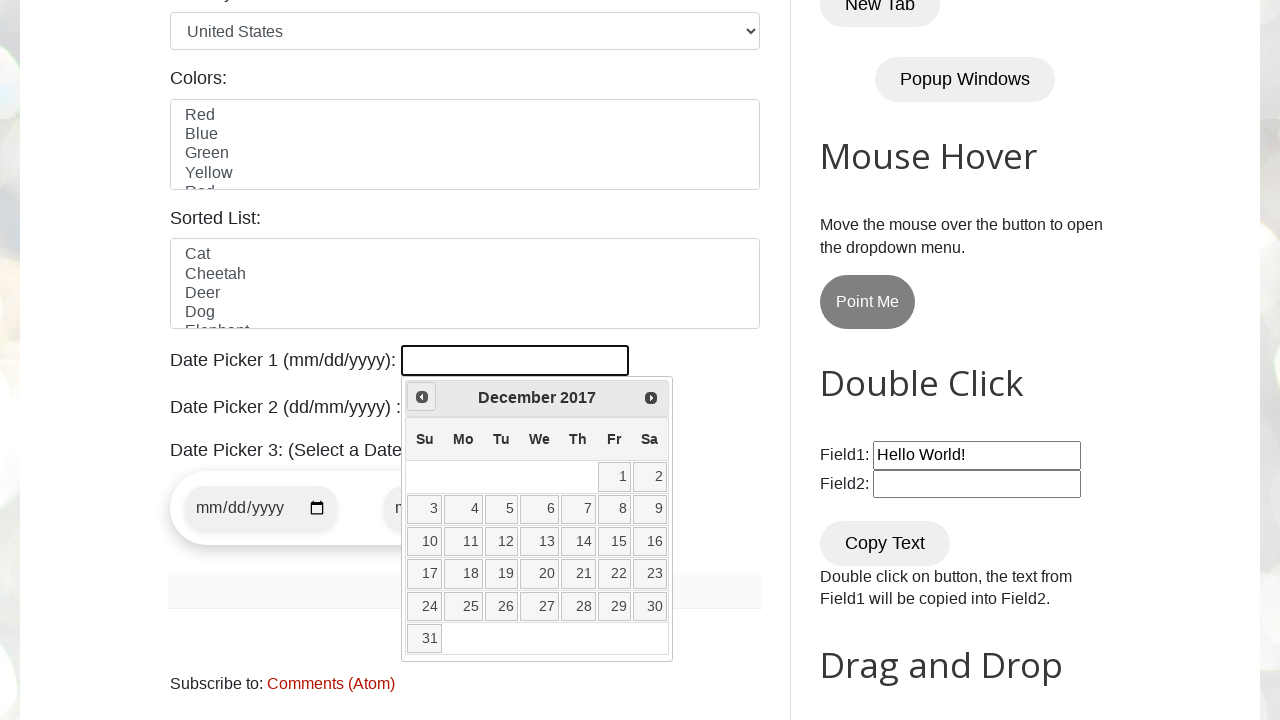

Retrieved current month from datepicker
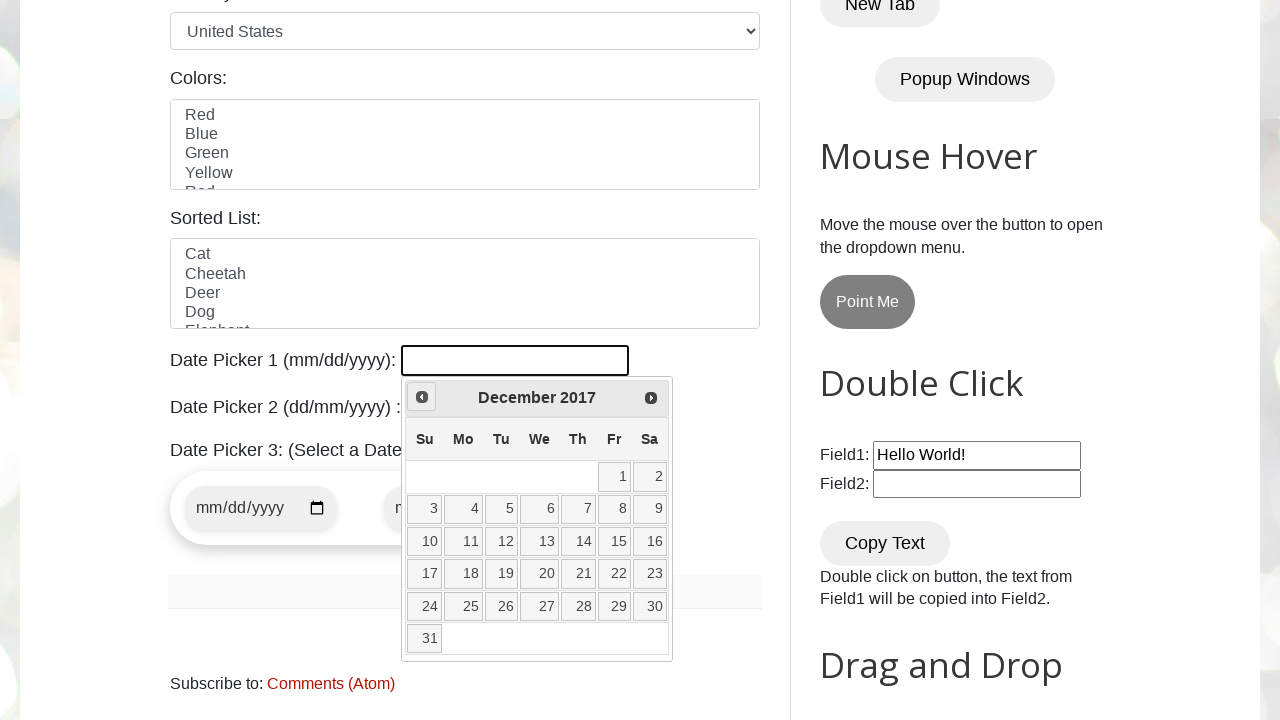

Retrieved current year from datepicker
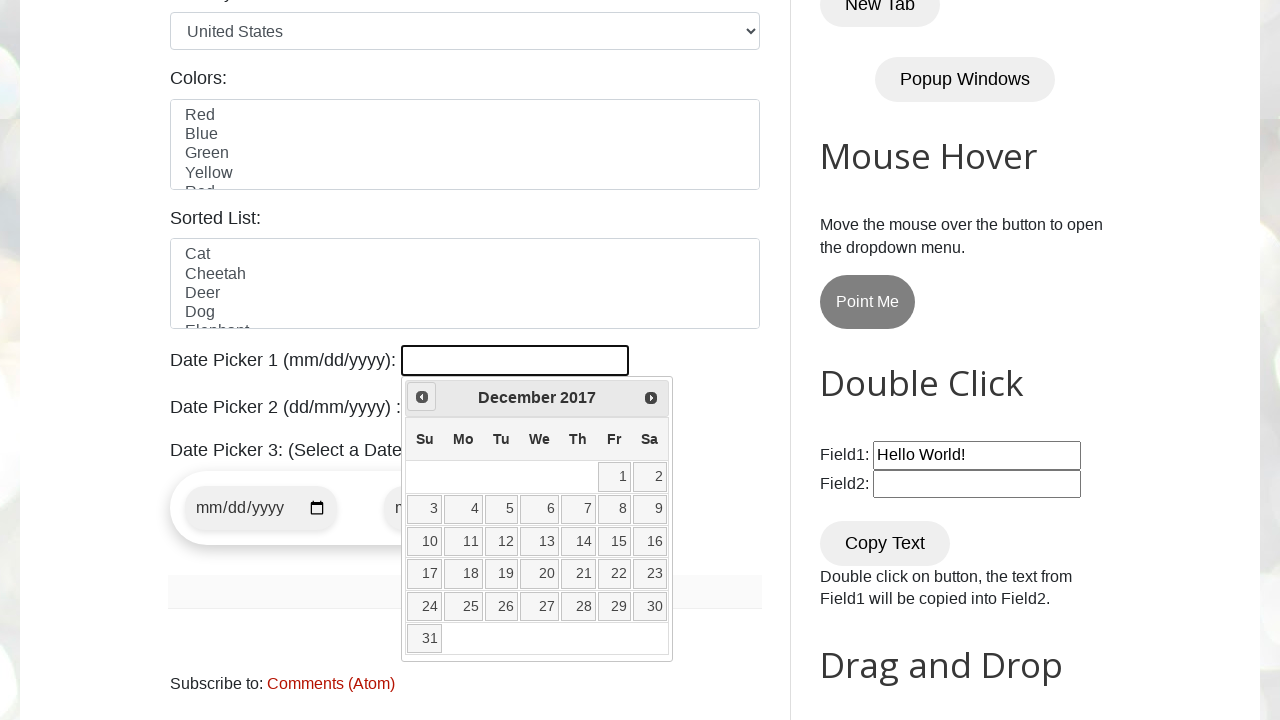

Clicked previous month button (current: December 2017) at (422, 397) on xpath=//span[@class='ui-icon ui-icon-circle-triangle-w']
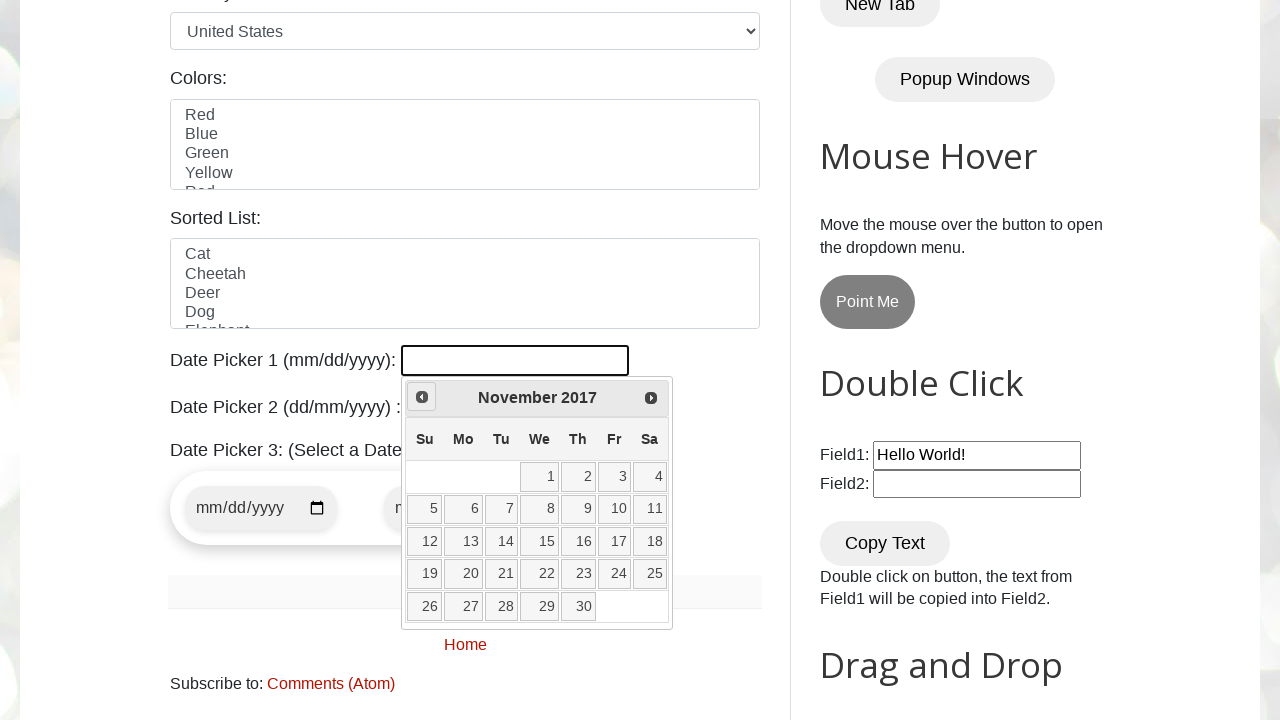

Retrieved current month from datepicker
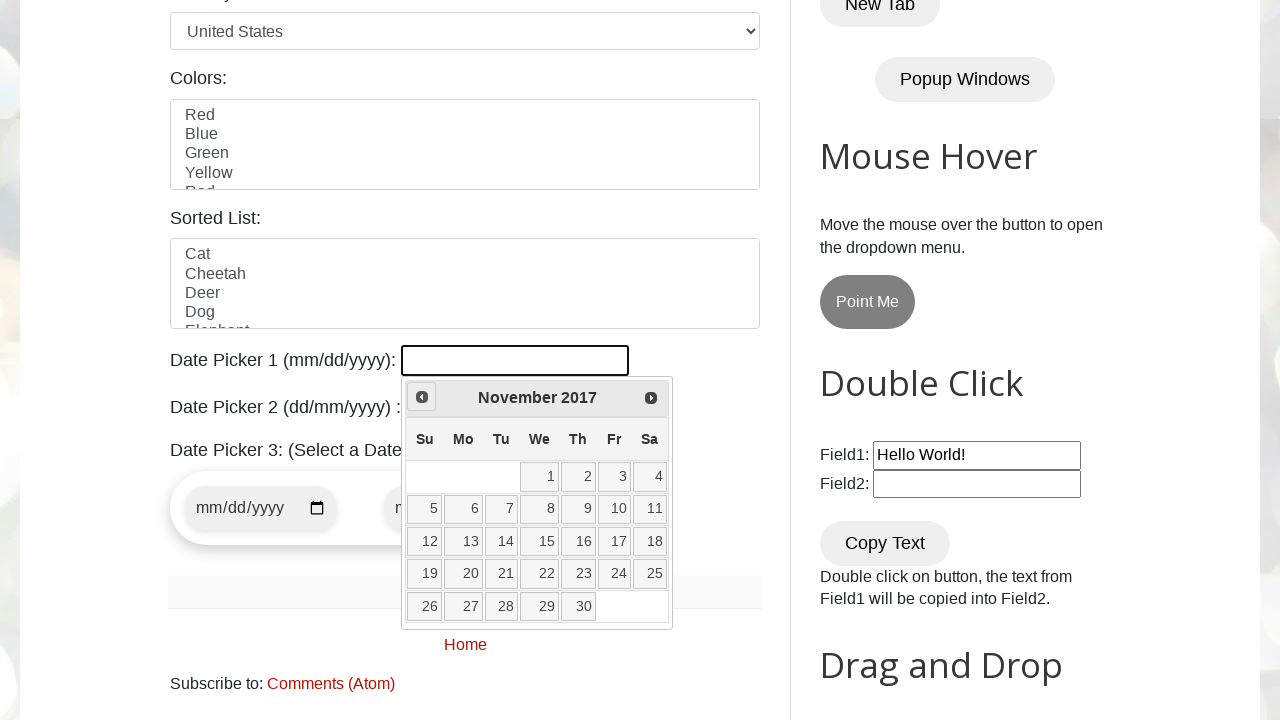

Retrieved current year from datepicker
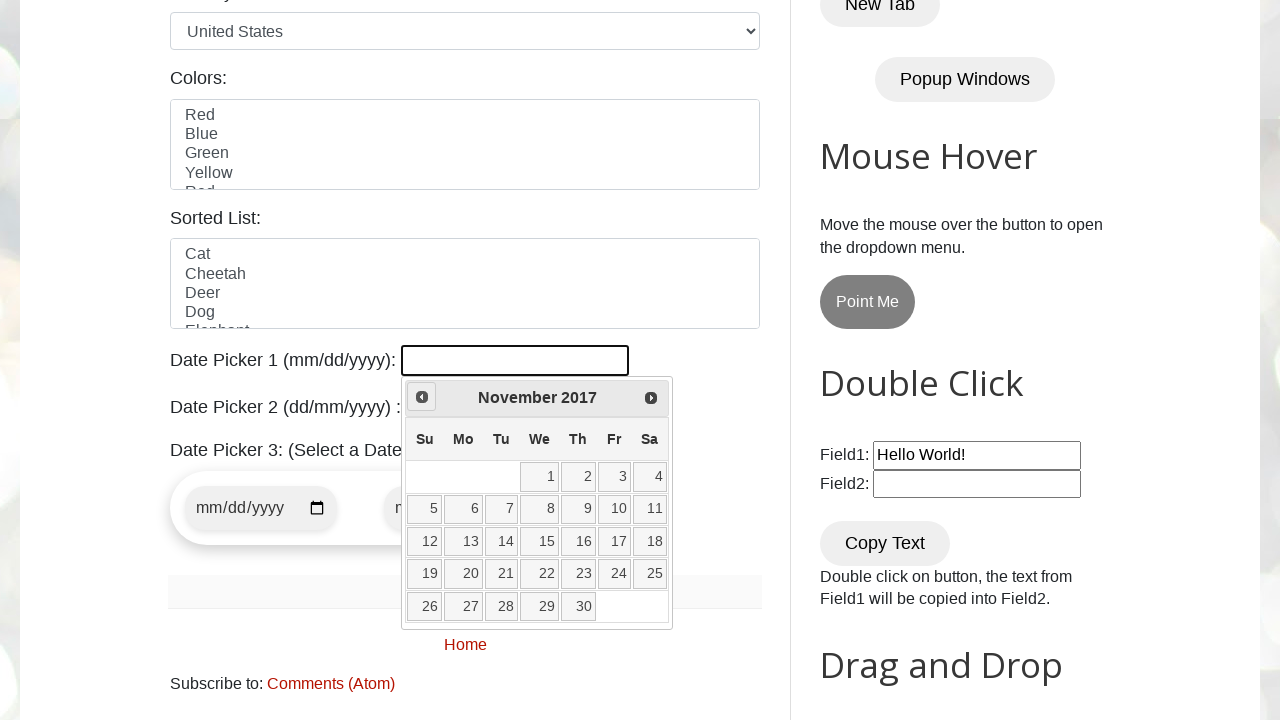

Clicked previous month button (current: November 2017) at (422, 397) on xpath=//span[@class='ui-icon ui-icon-circle-triangle-w']
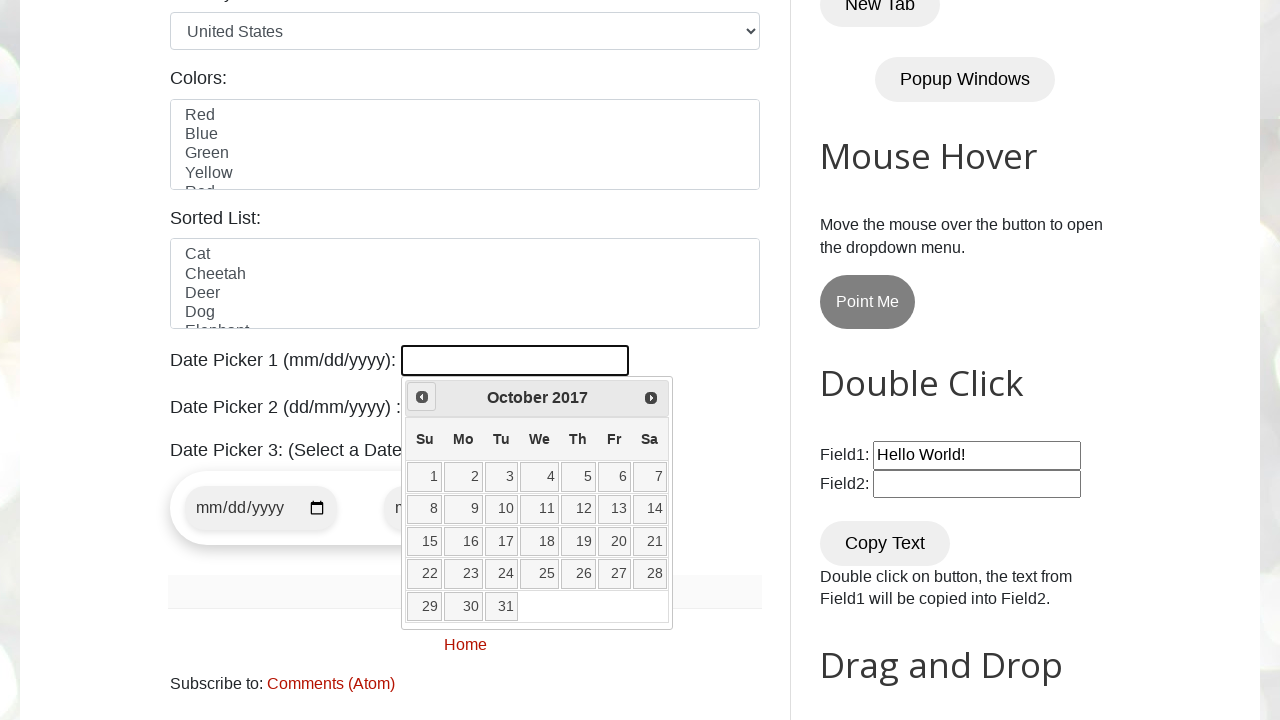

Retrieved current month from datepicker
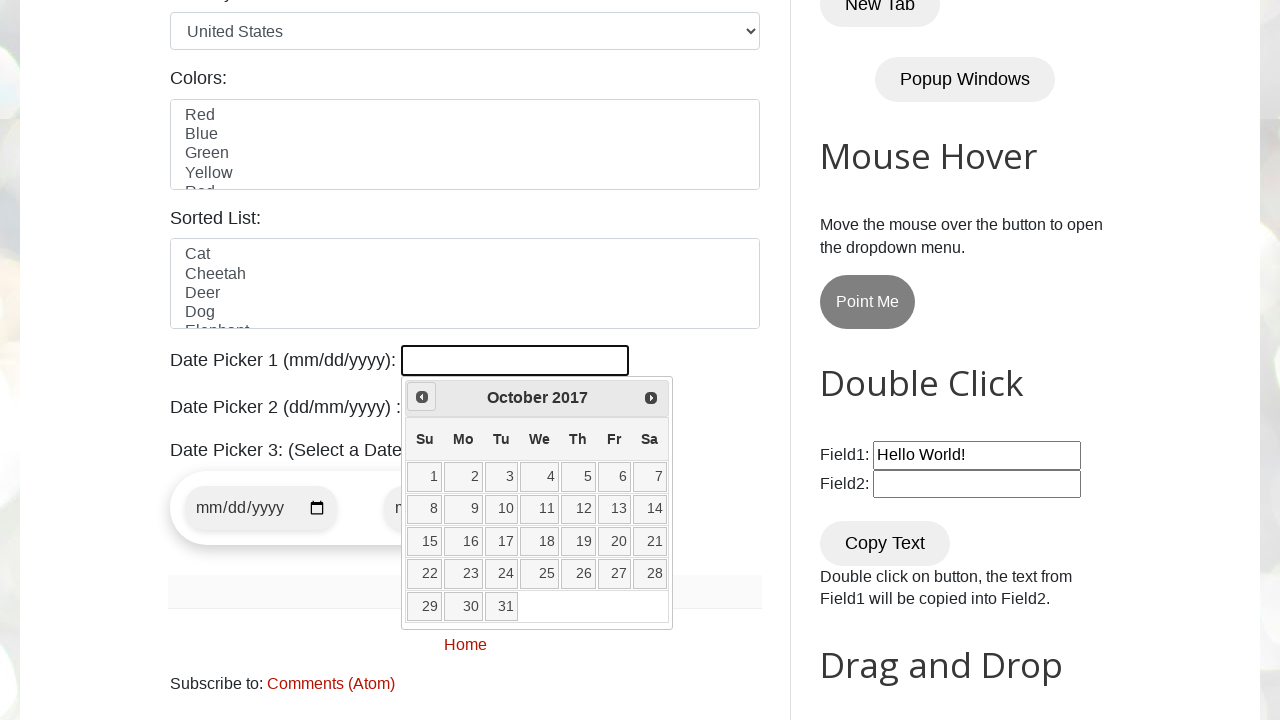

Retrieved current year from datepicker
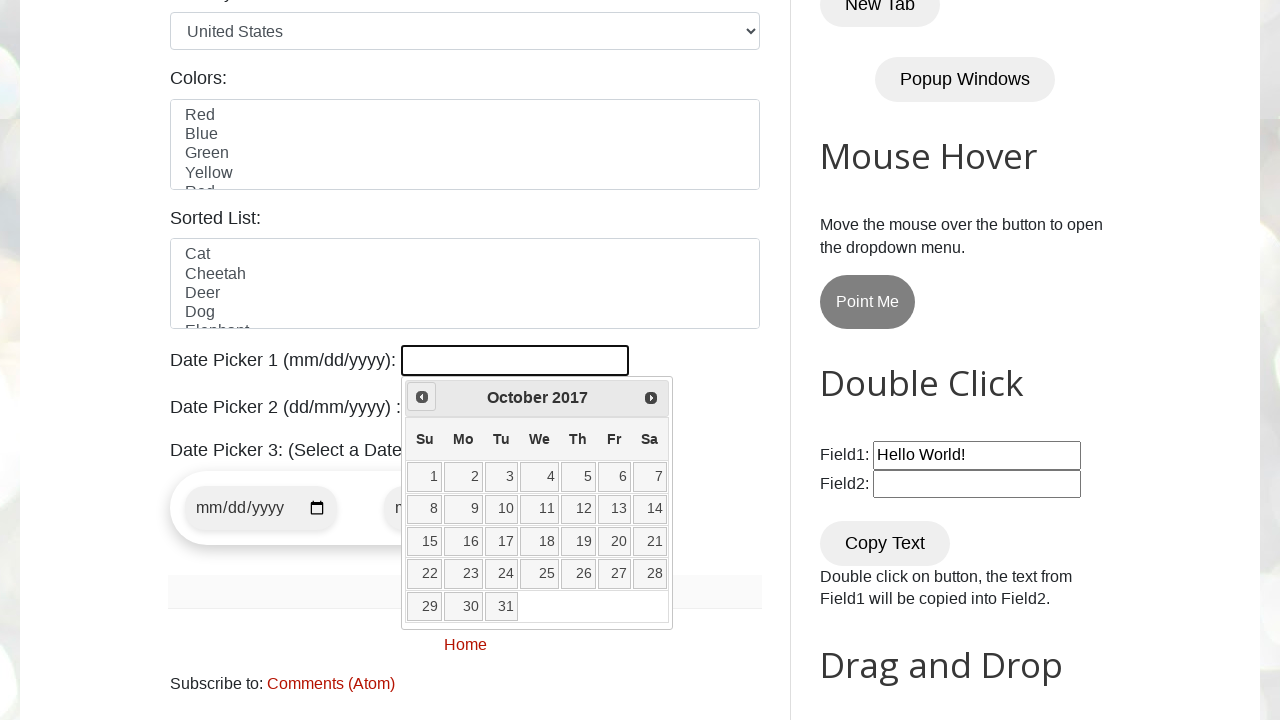

Clicked previous month button (current: October 2017) at (422, 397) on xpath=//span[@class='ui-icon ui-icon-circle-triangle-w']
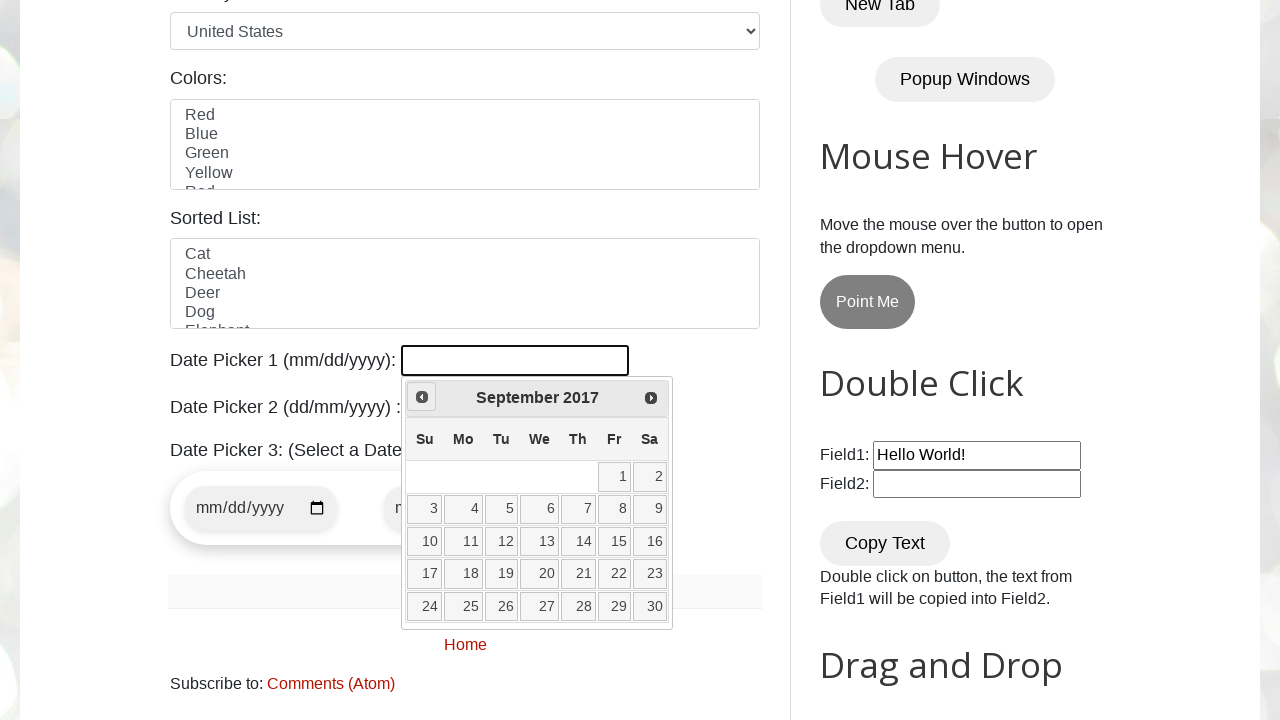

Retrieved current month from datepicker
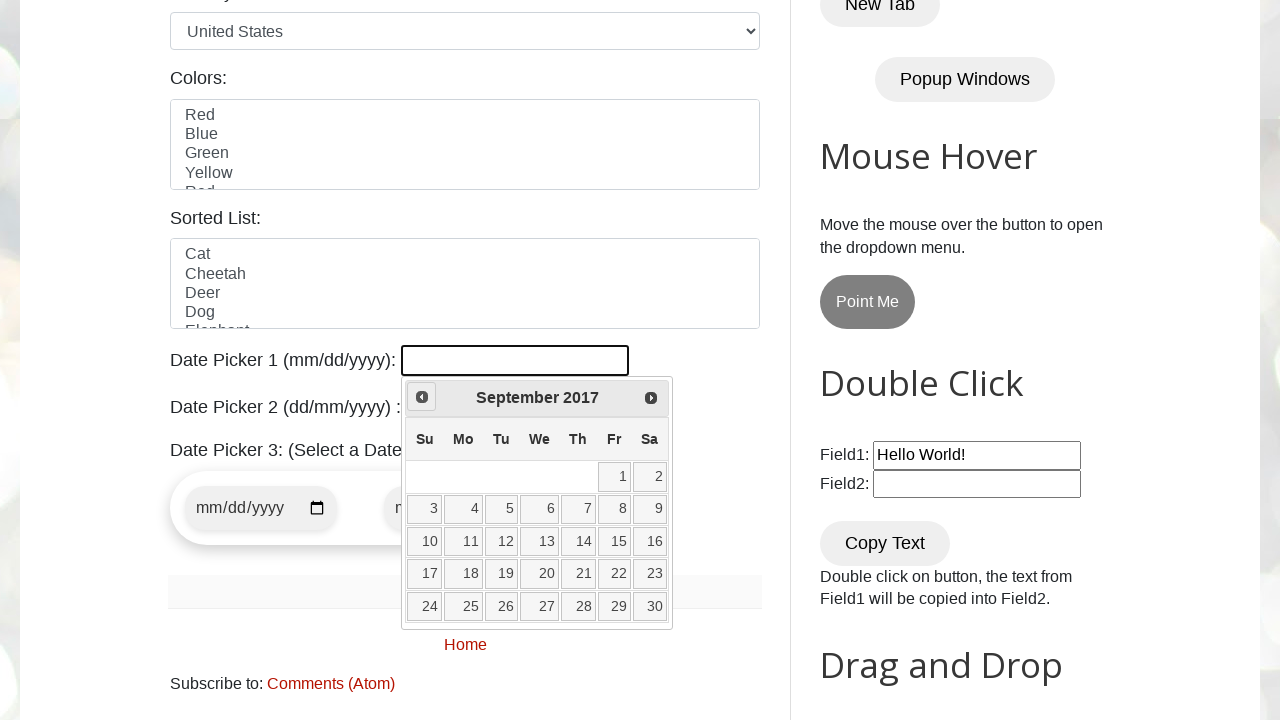

Retrieved current year from datepicker
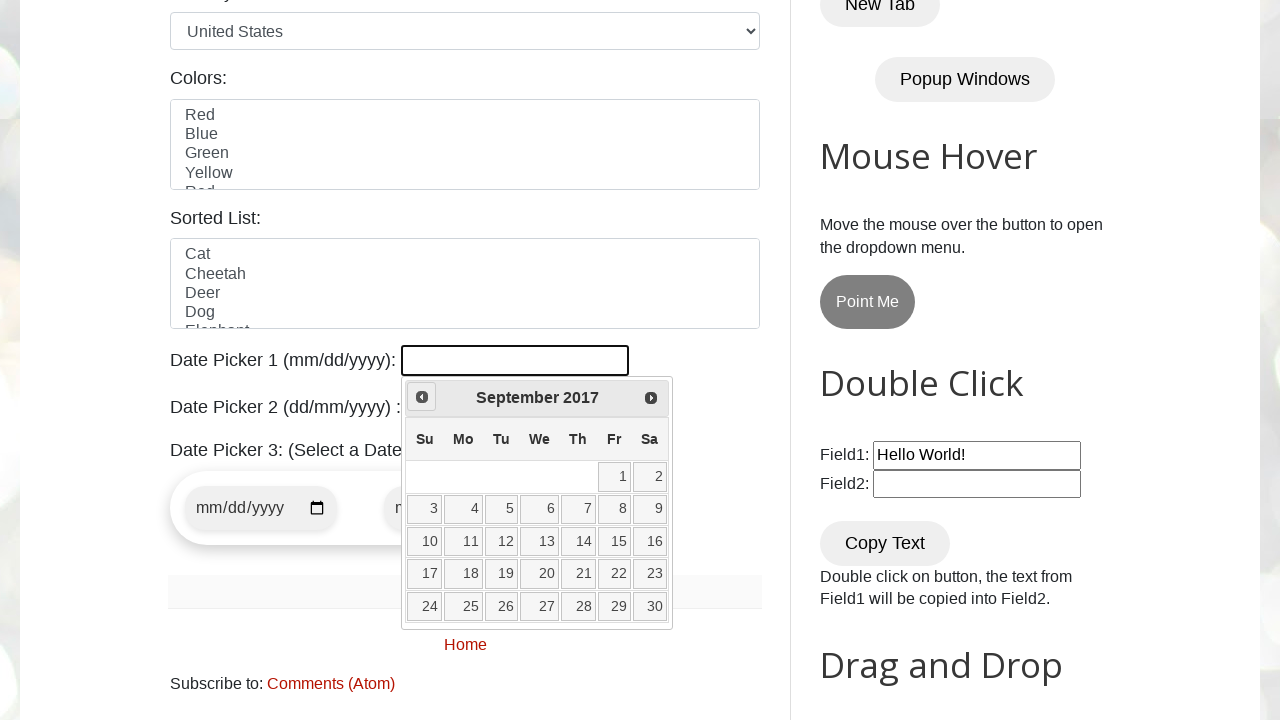

Clicked previous month button (current: September 2017) at (422, 397) on xpath=//span[@class='ui-icon ui-icon-circle-triangle-w']
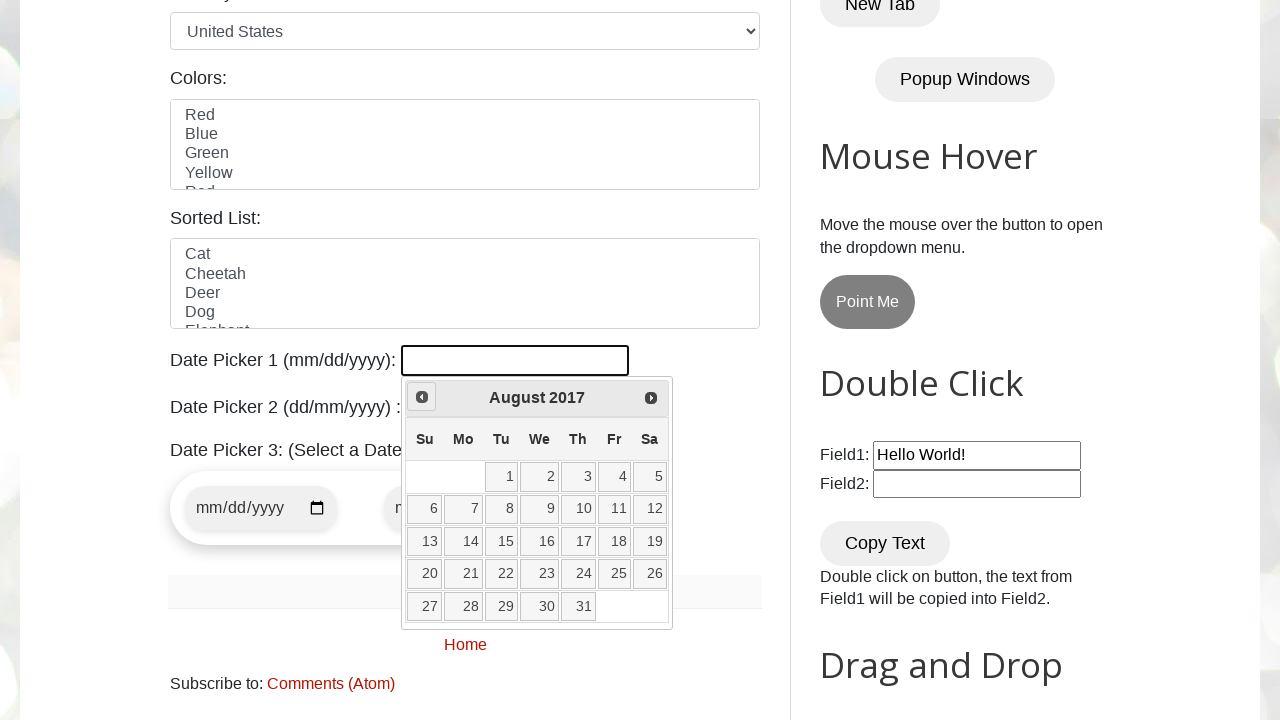

Retrieved current month from datepicker
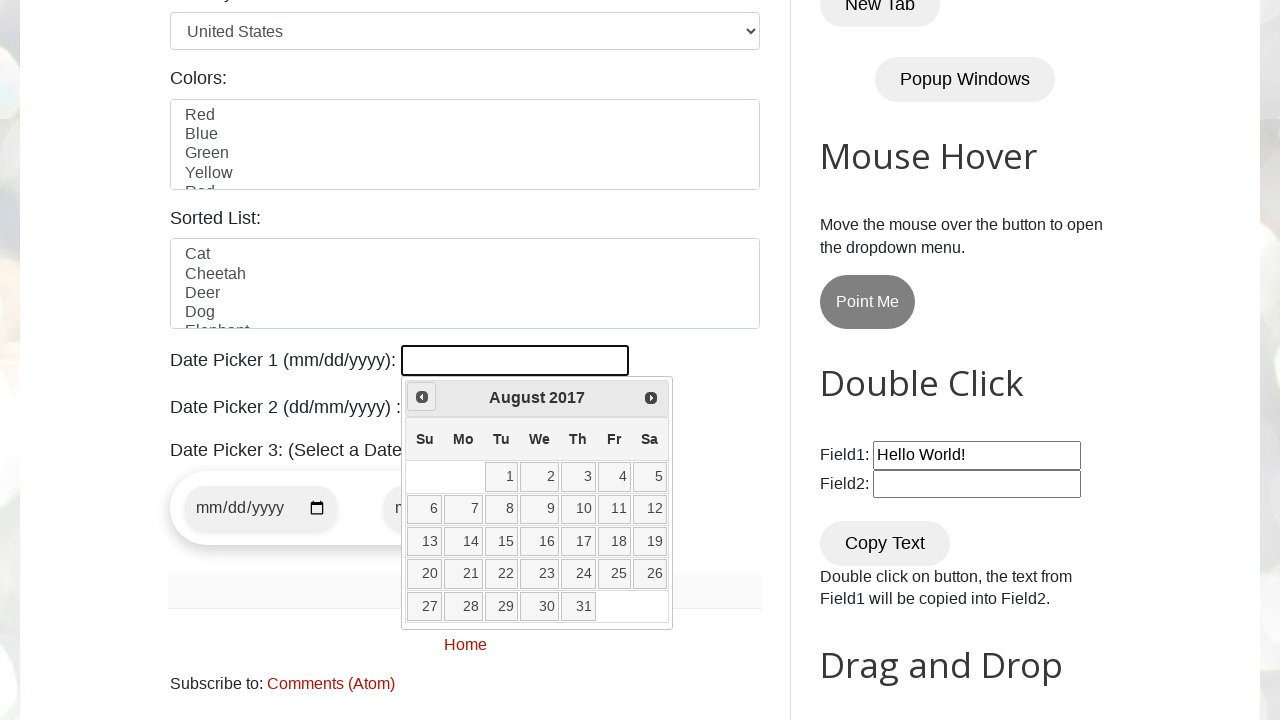

Retrieved current year from datepicker
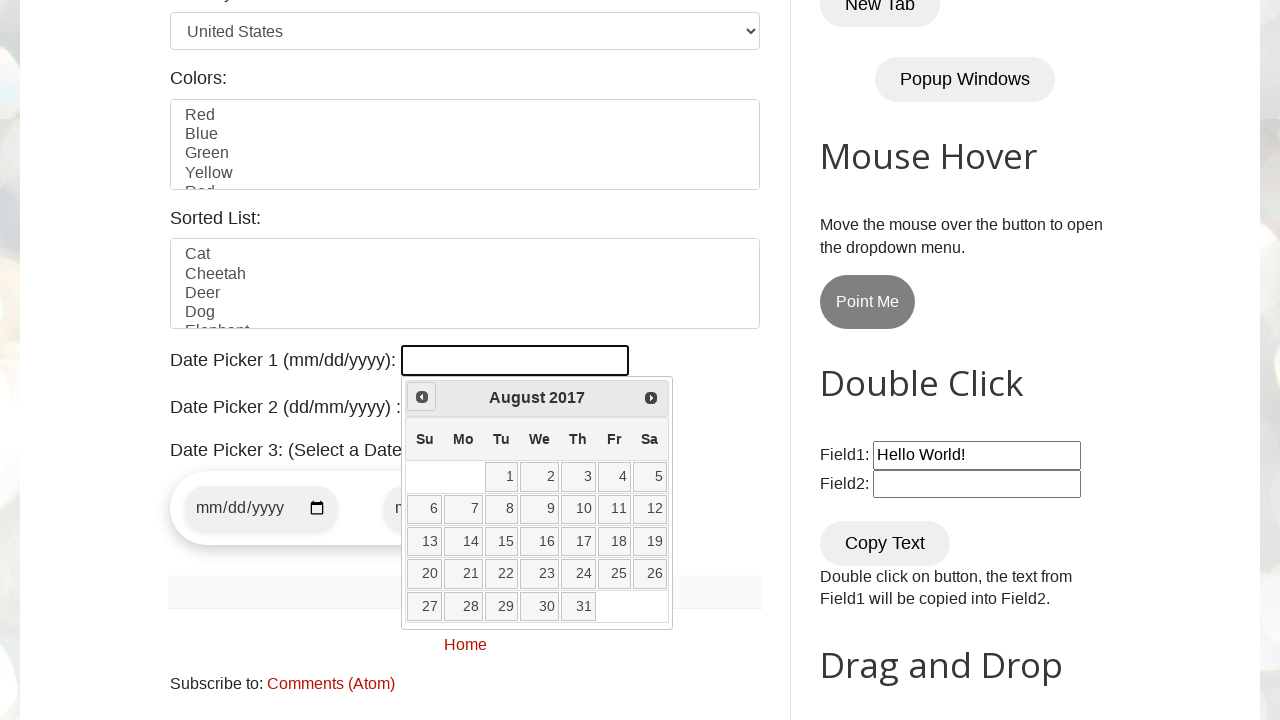

Clicked previous month button (current: August 2017) at (422, 397) on xpath=//span[@class='ui-icon ui-icon-circle-triangle-w']
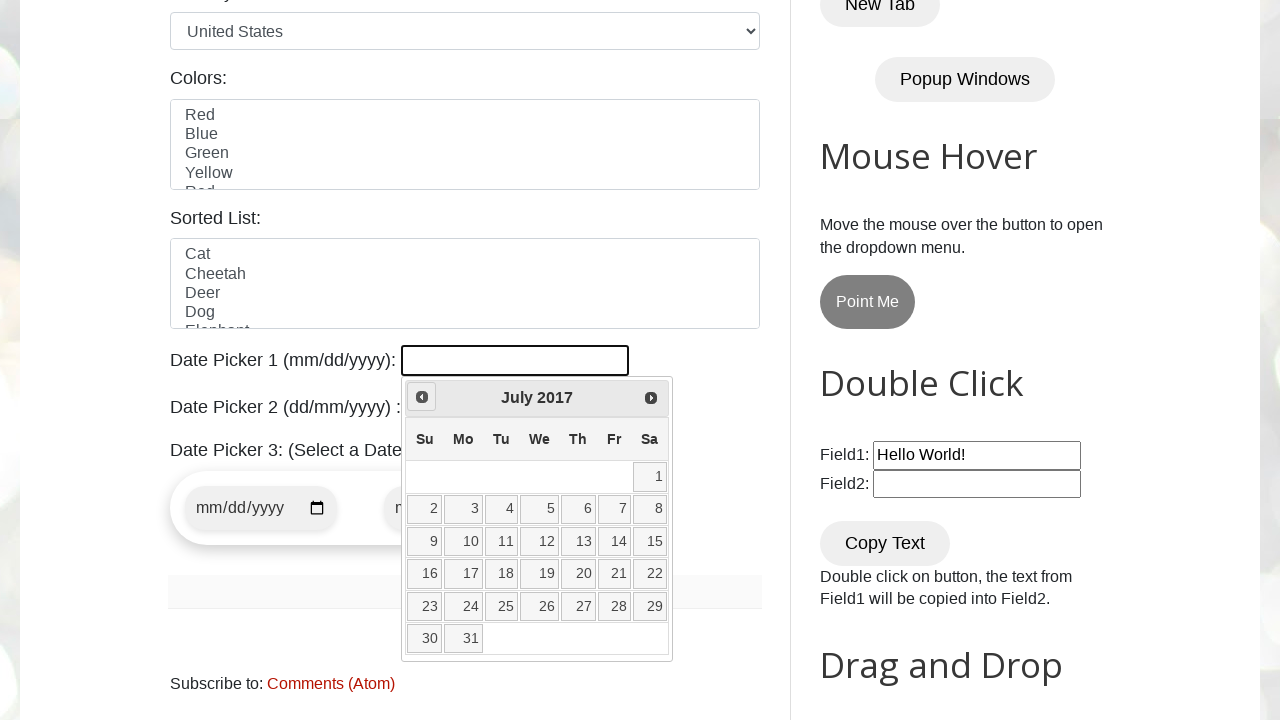

Retrieved current month from datepicker
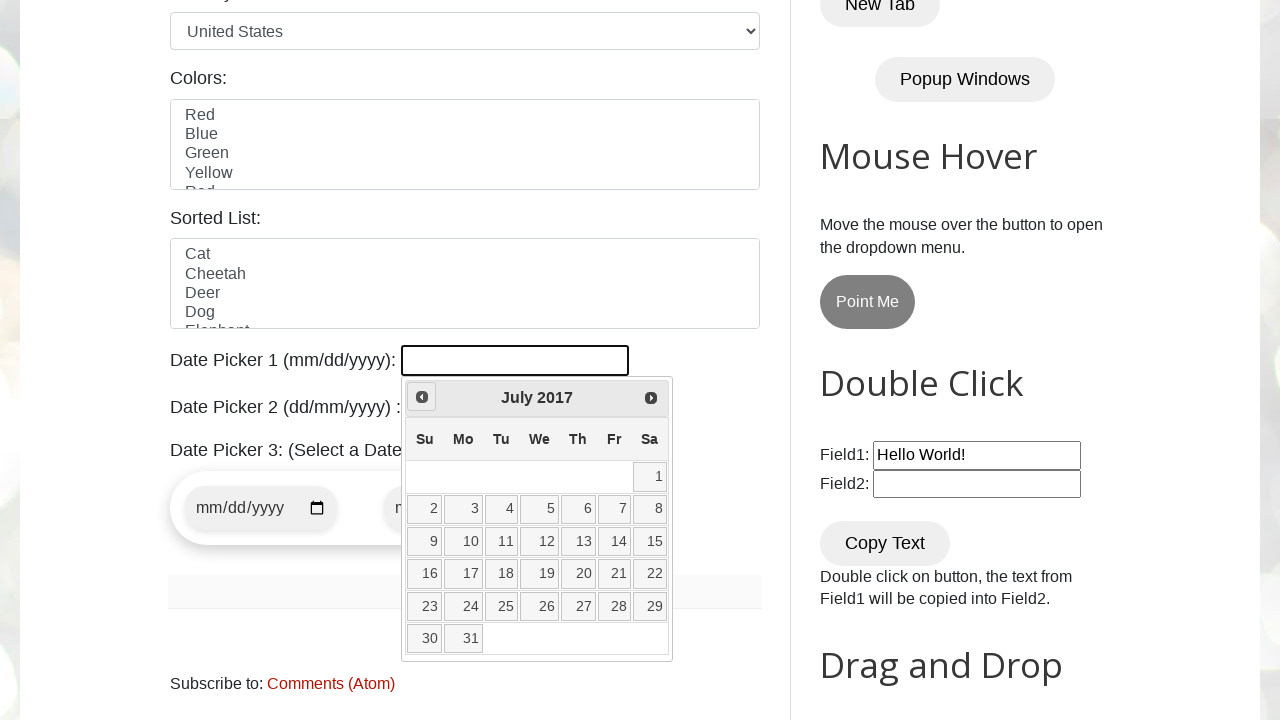

Retrieved current year from datepicker
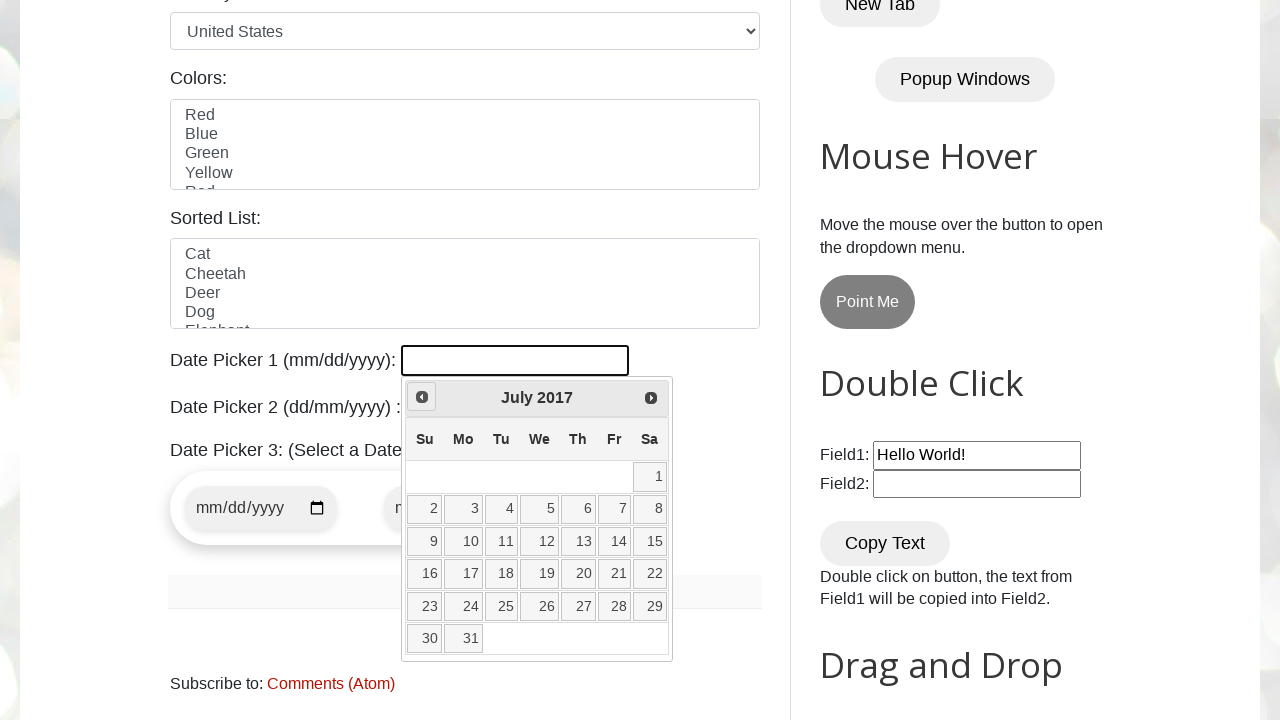

Clicked previous month button (current: July 2017) at (422, 397) on xpath=//span[@class='ui-icon ui-icon-circle-triangle-w']
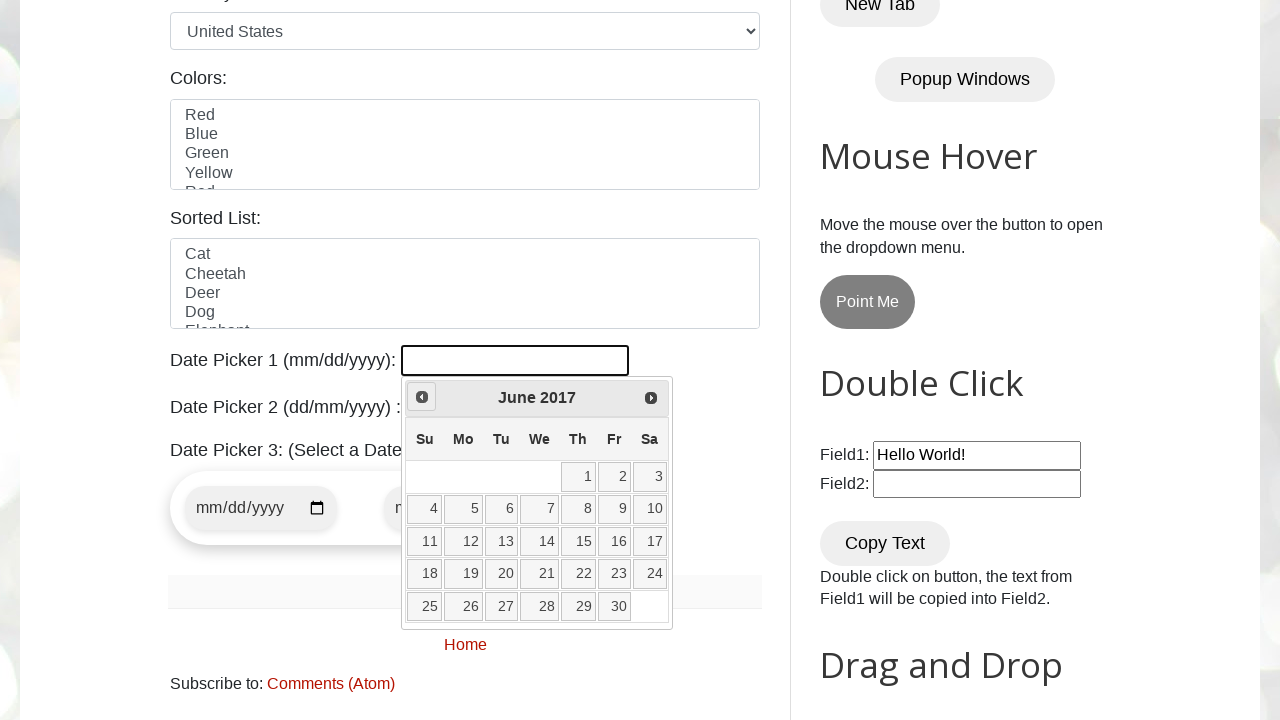

Retrieved current month from datepicker
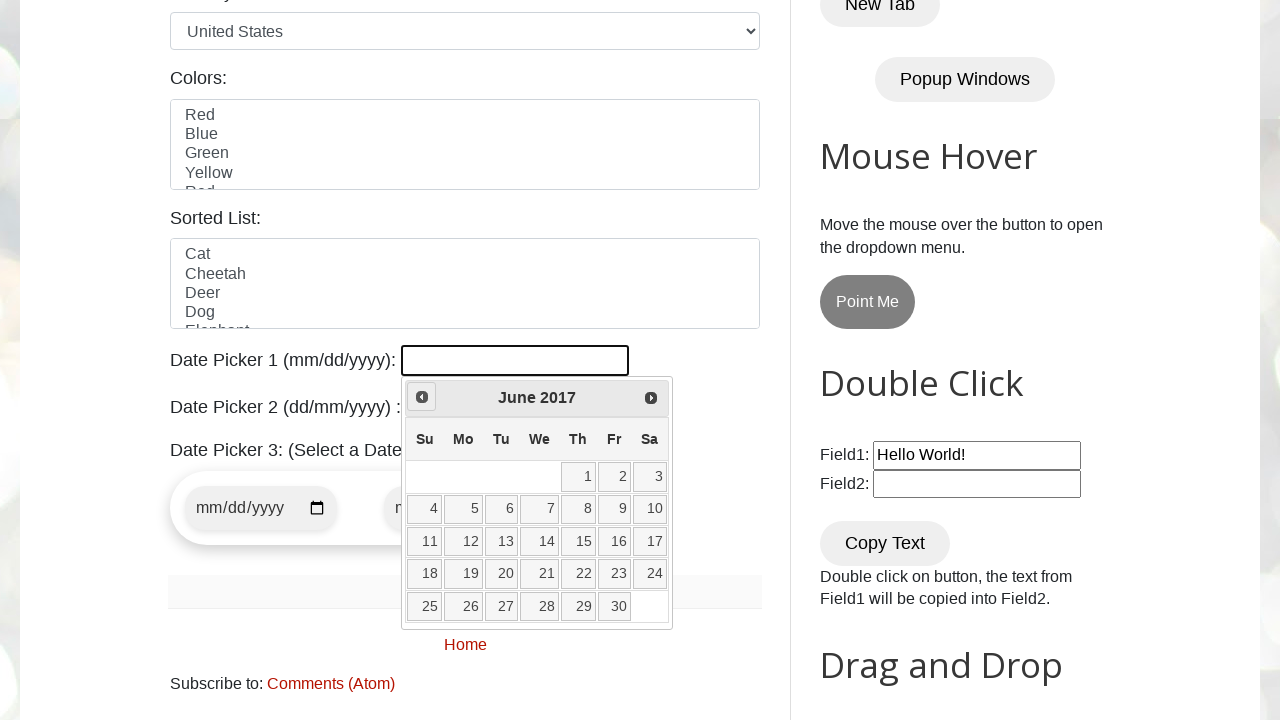

Retrieved current year from datepicker
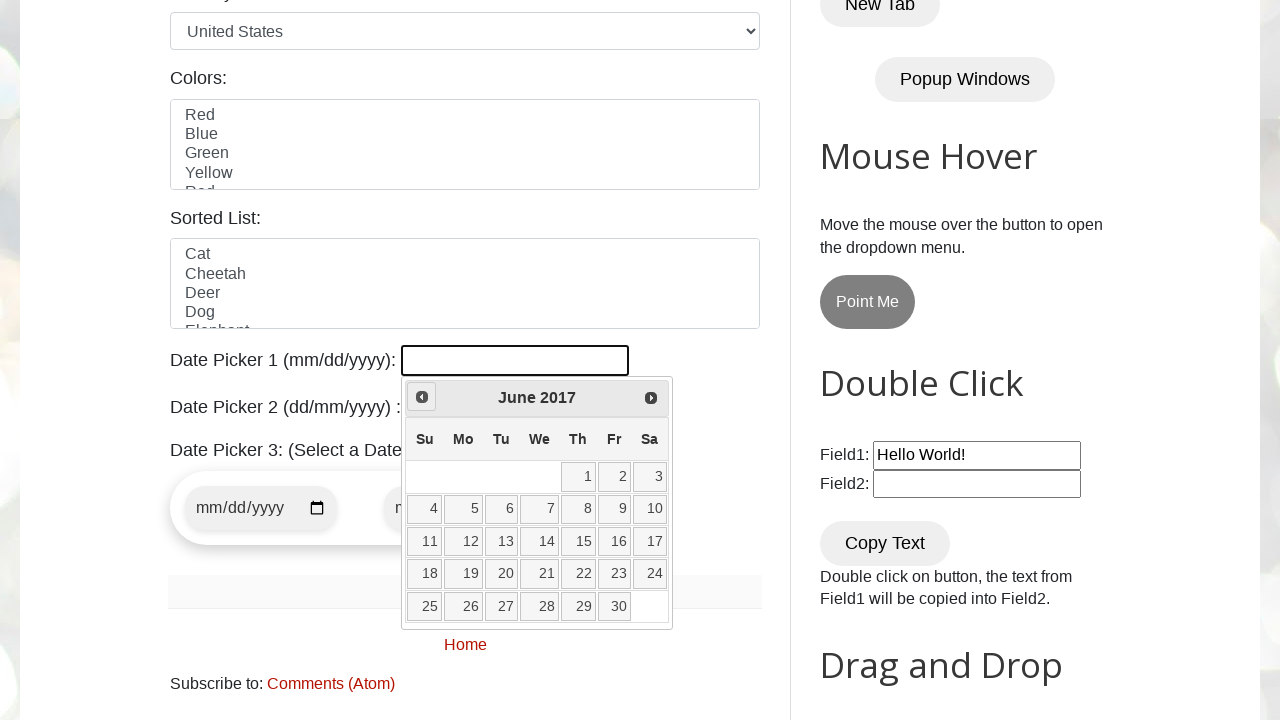

Clicked previous month button (current: June 2017) at (422, 397) on xpath=//span[@class='ui-icon ui-icon-circle-triangle-w']
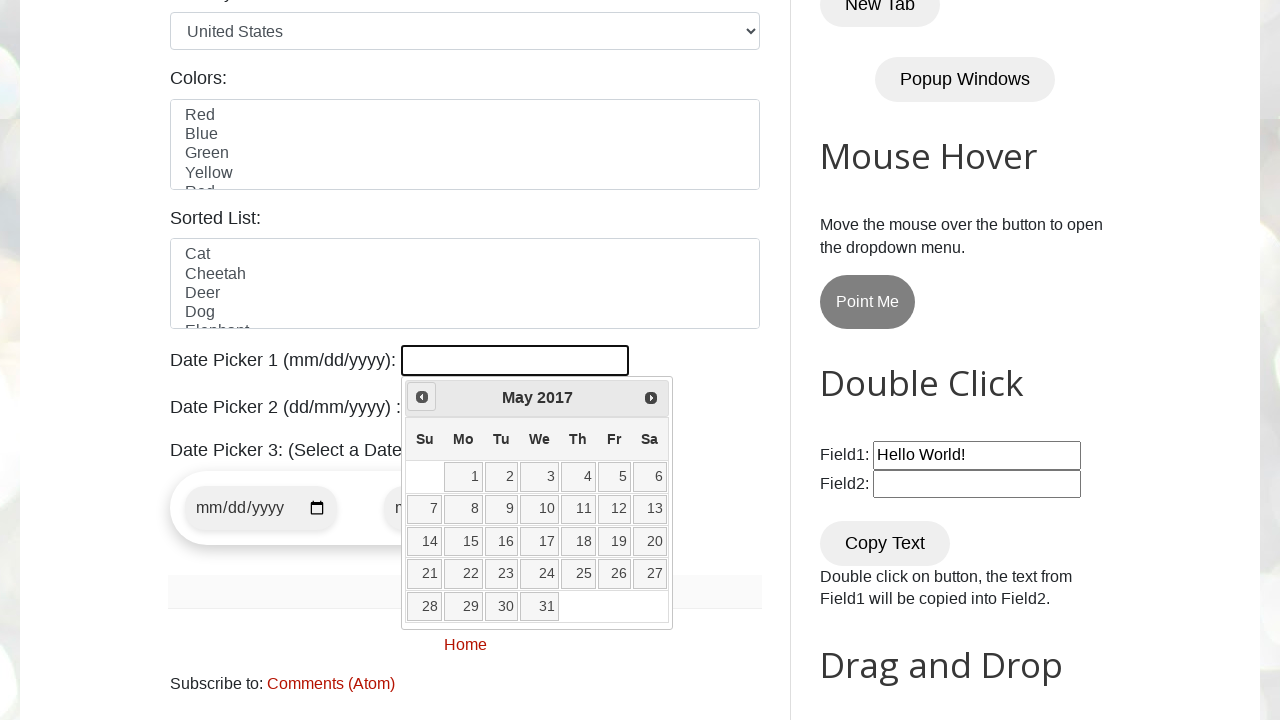

Retrieved current month from datepicker
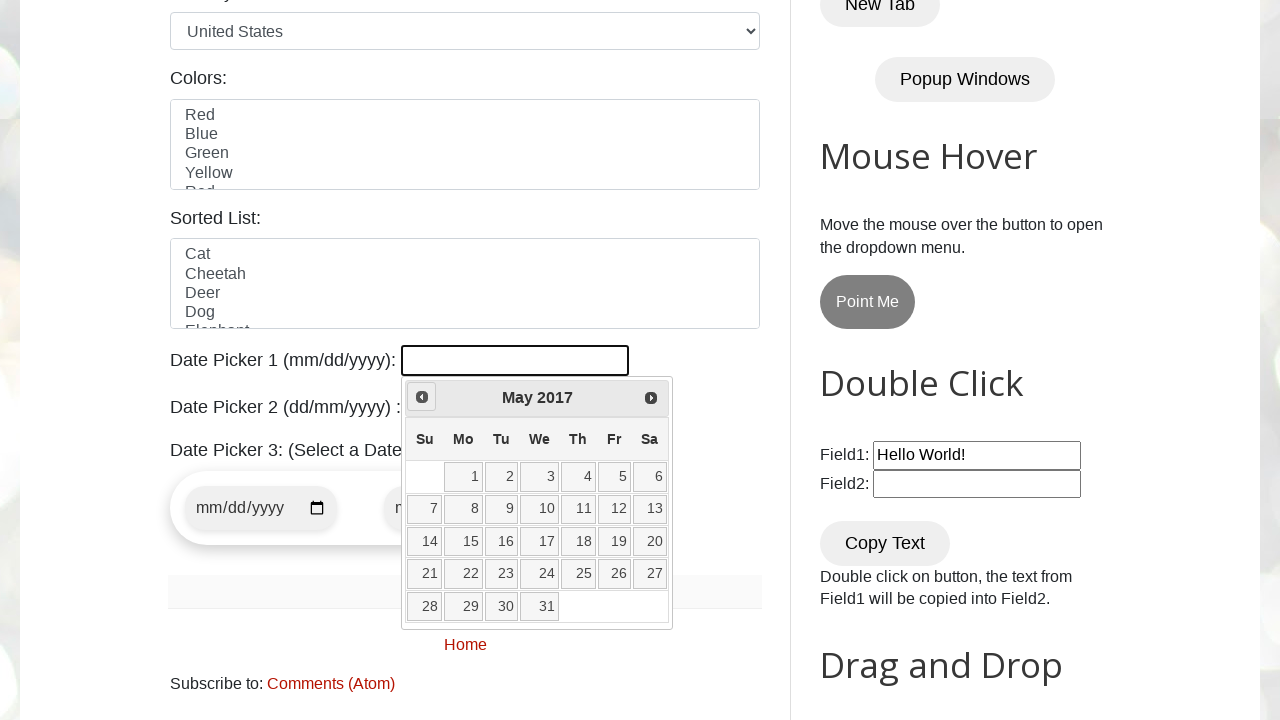

Retrieved current year from datepicker
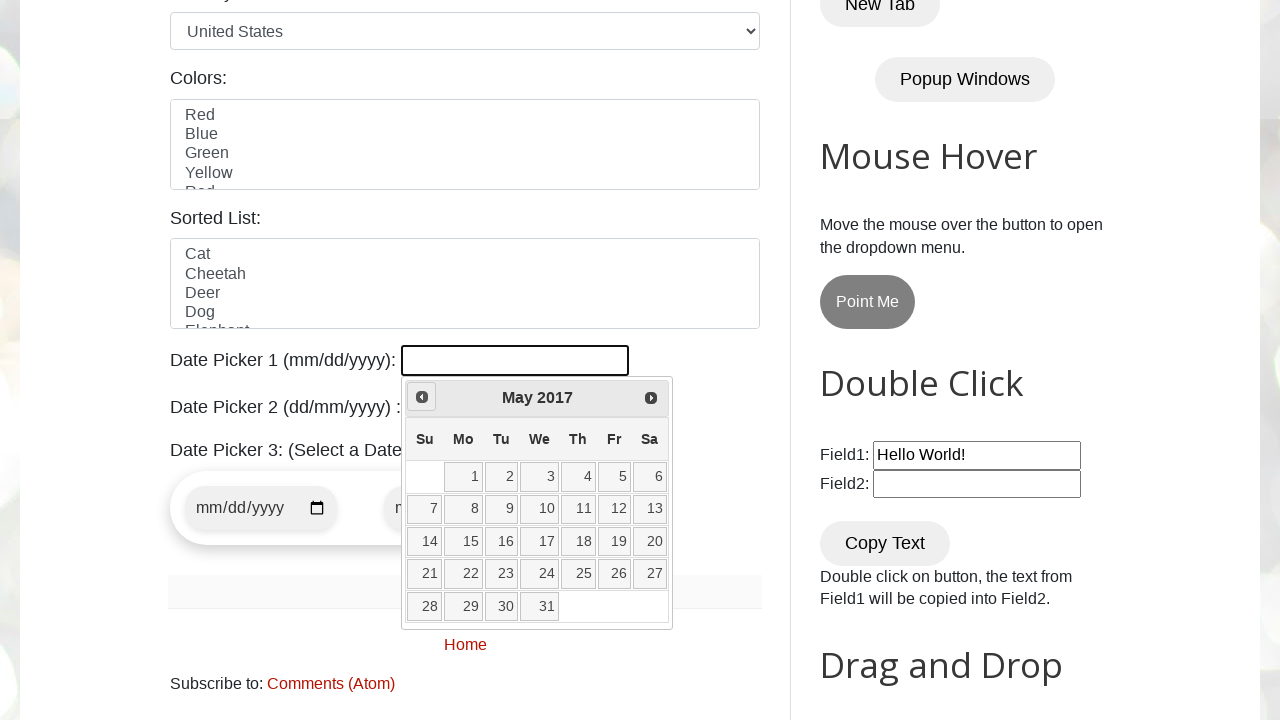

Clicked previous month button (current: May 2017) at (422, 397) on xpath=//span[@class='ui-icon ui-icon-circle-triangle-w']
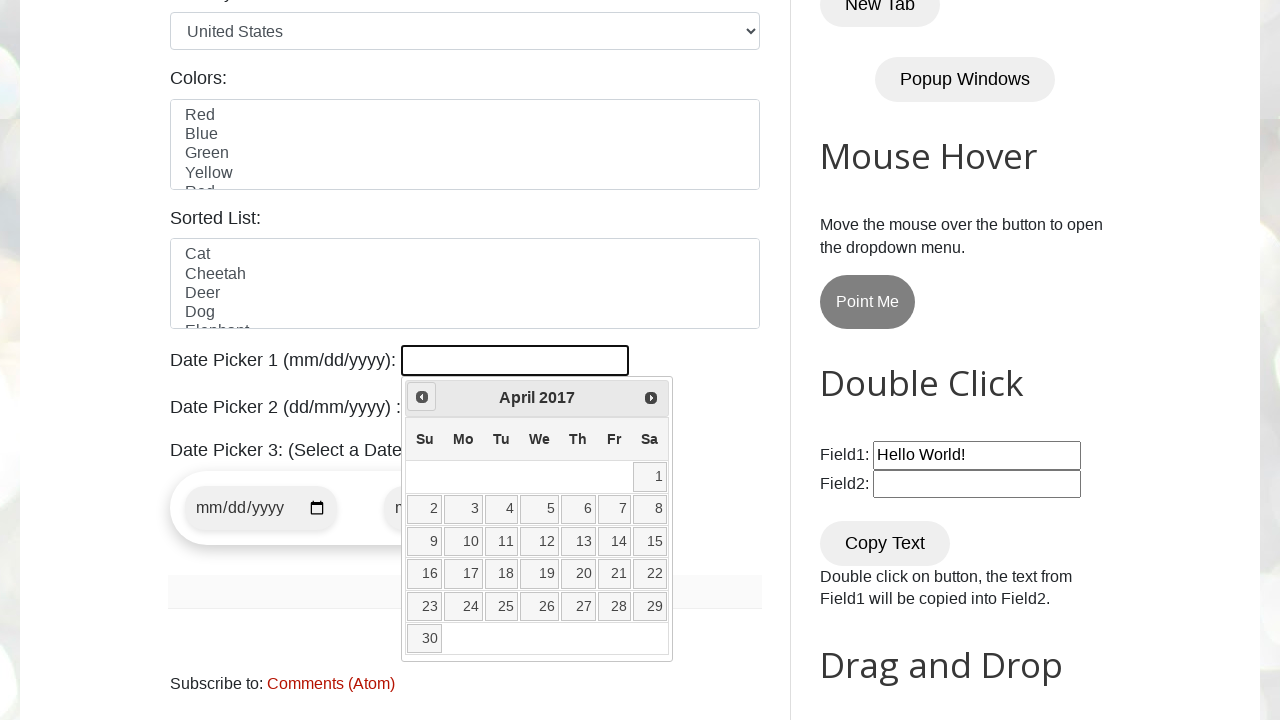

Retrieved current month from datepicker
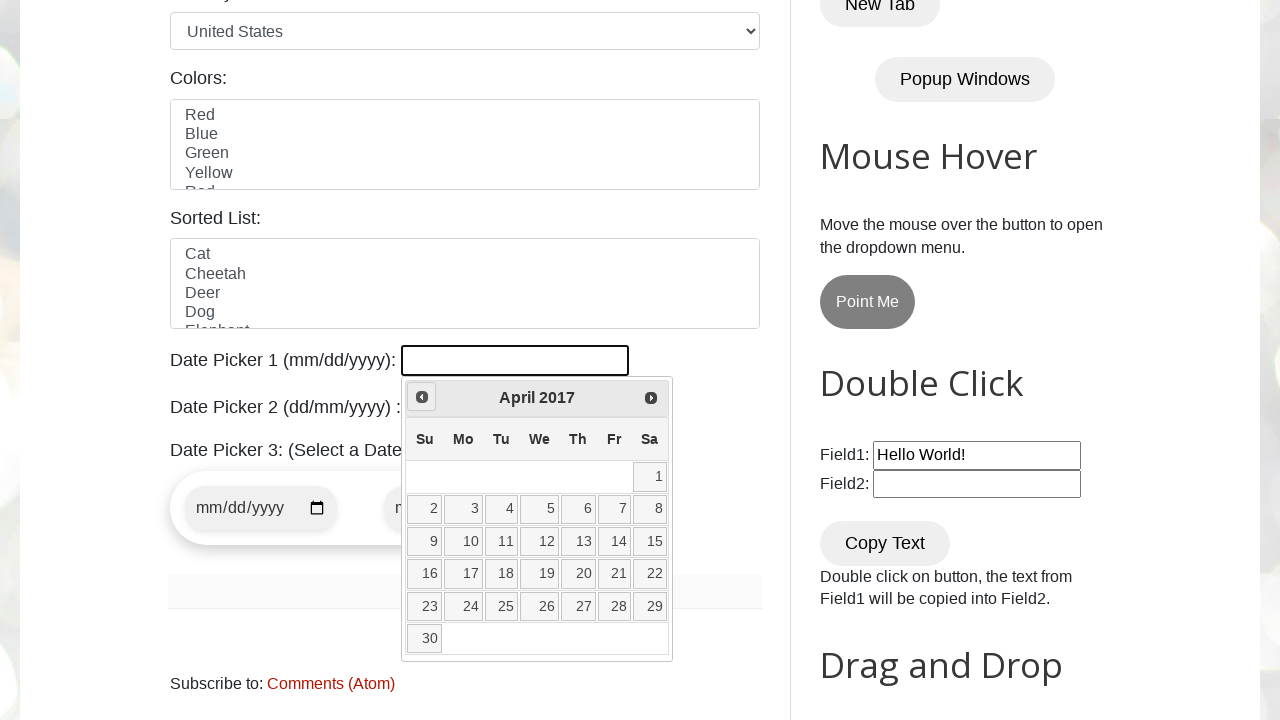

Retrieved current year from datepicker
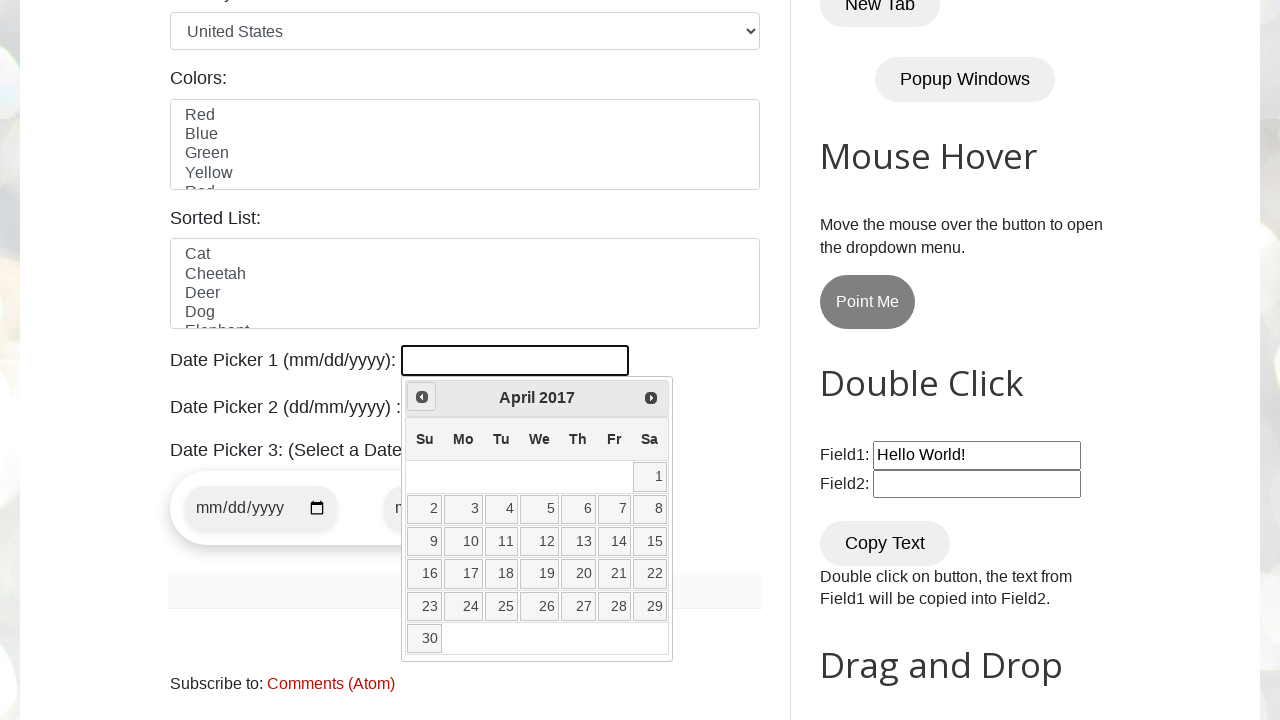

Clicked previous month button (current: April 2017) at (422, 397) on xpath=//span[@class='ui-icon ui-icon-circle-triangle-w']
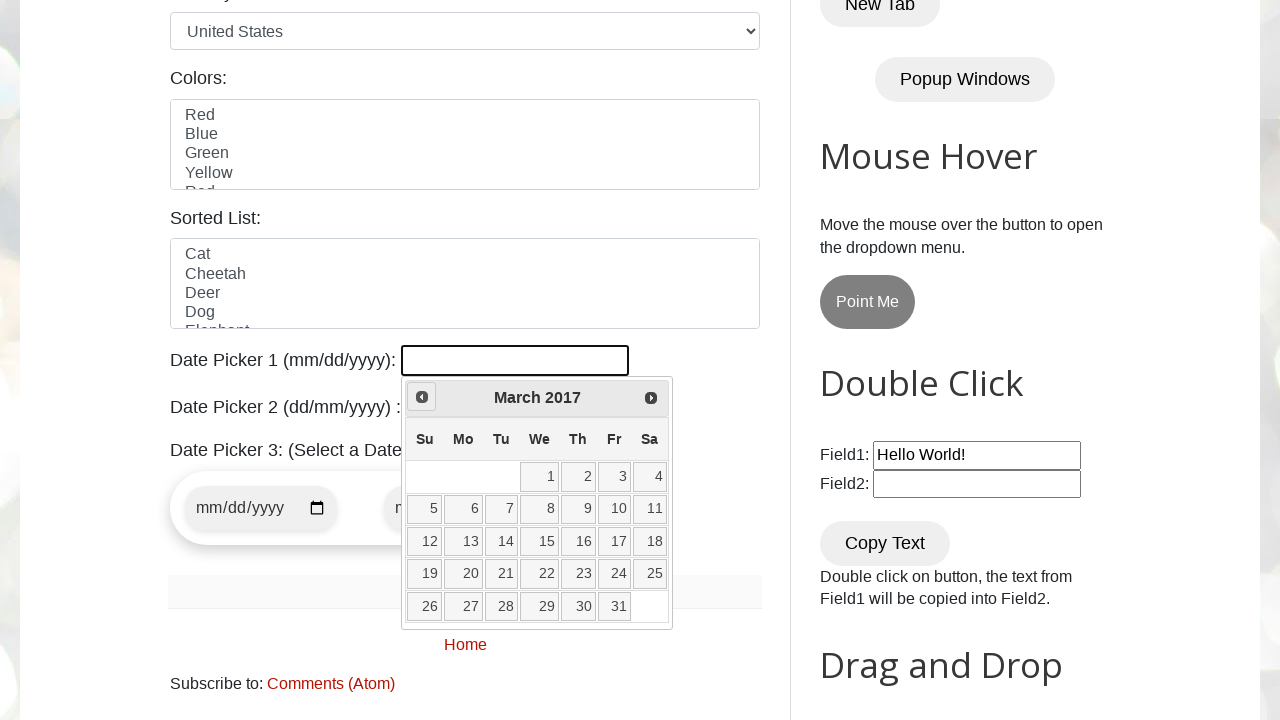

Retrieved current month from datepicker
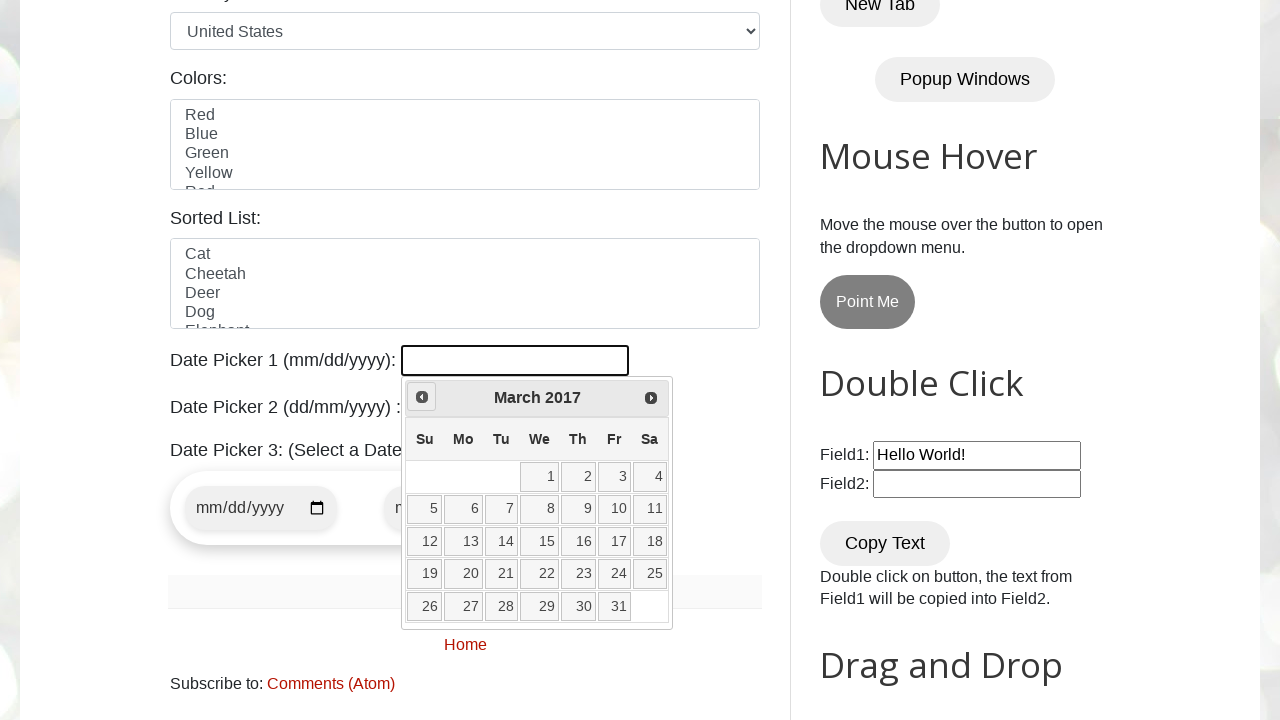

Retrieved current year from datepicker
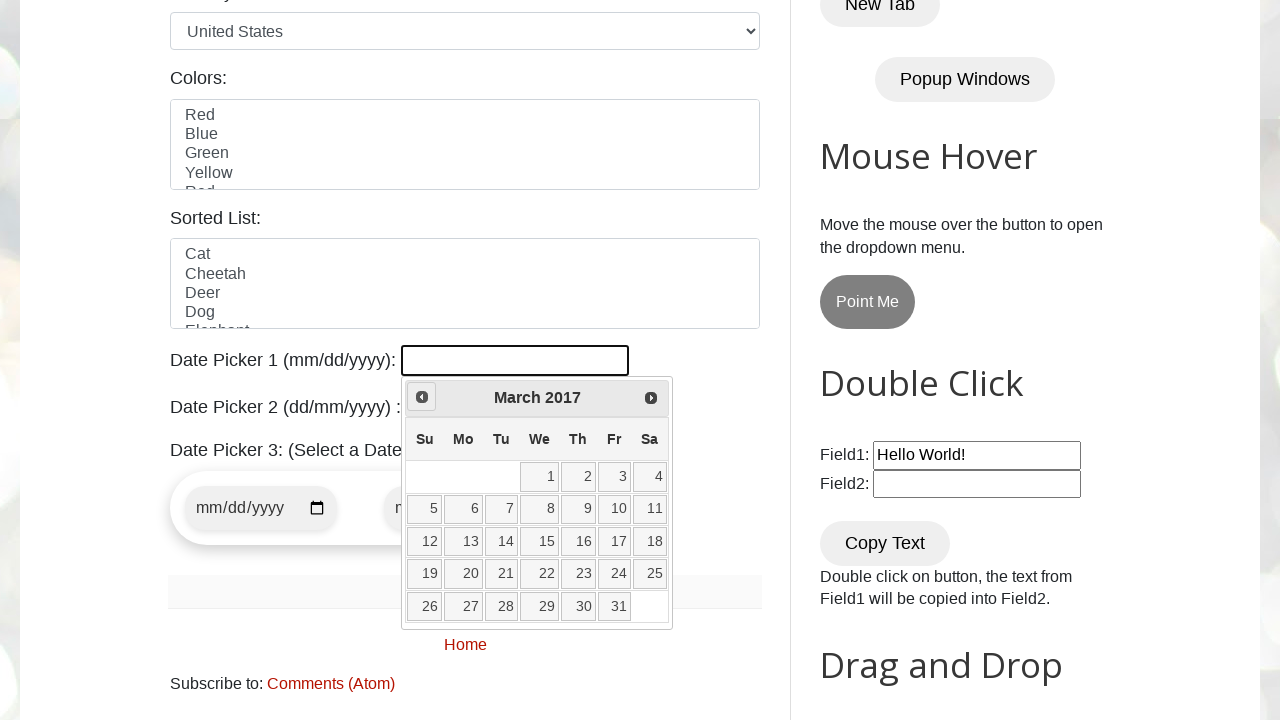

Clicked previous month button (current: March 2017) at (422, 397) on xpath=//span[@class='ui-icon ui-icon-circle-triangle-w']
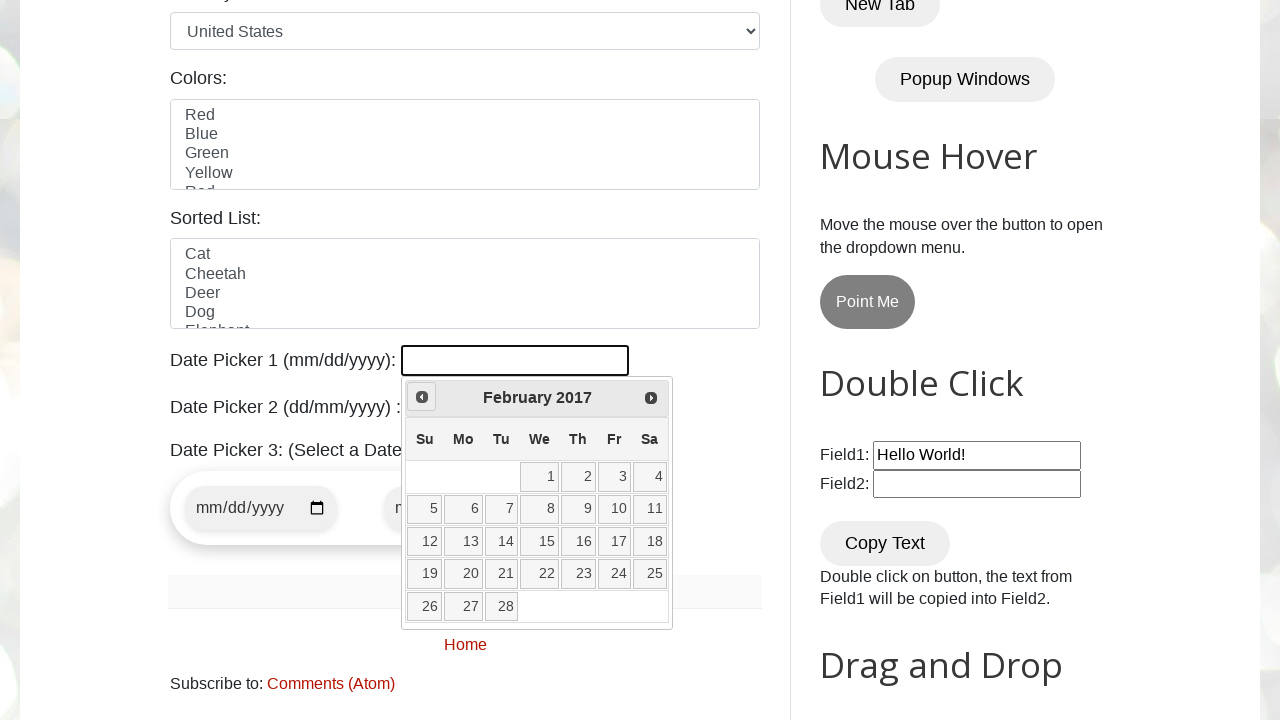

Retrieved current month from datepicker
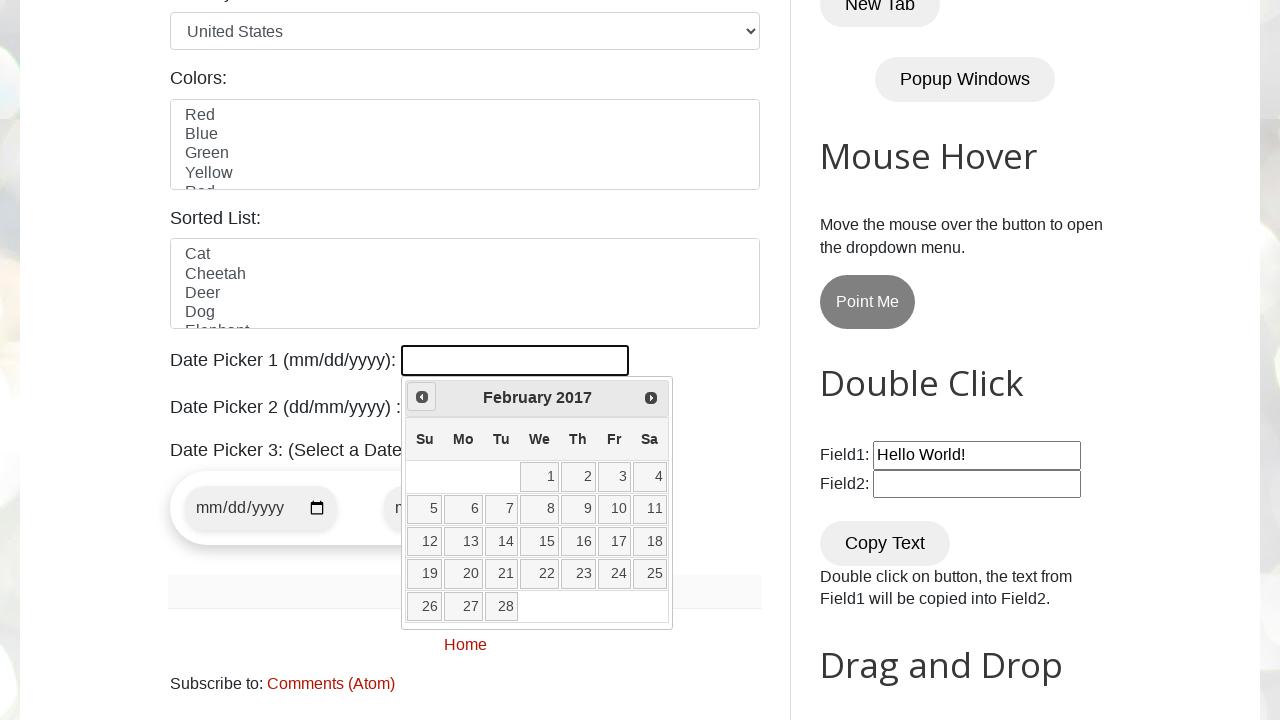

Retrieved current year from datepicker
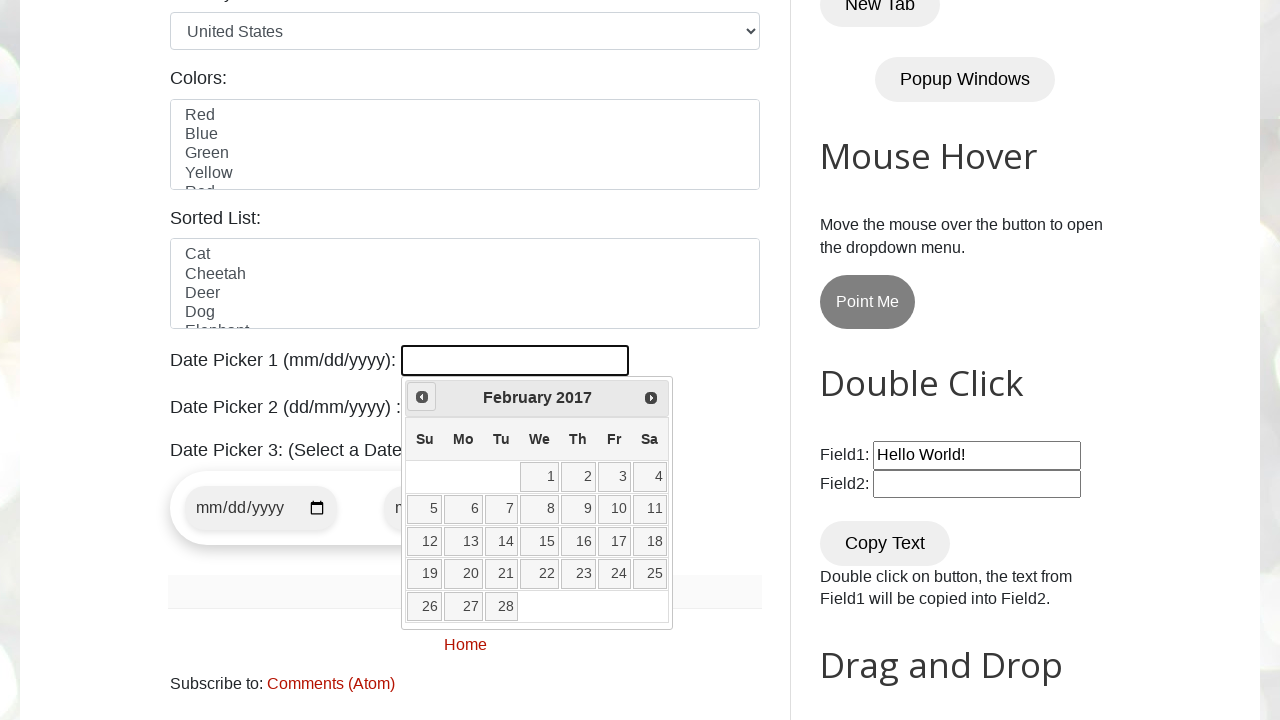

Clicked previous month button (current: February 2017) at (422, 397) on xpath=//span[@class='ui-icon ui-icon-circle-triangle-w']
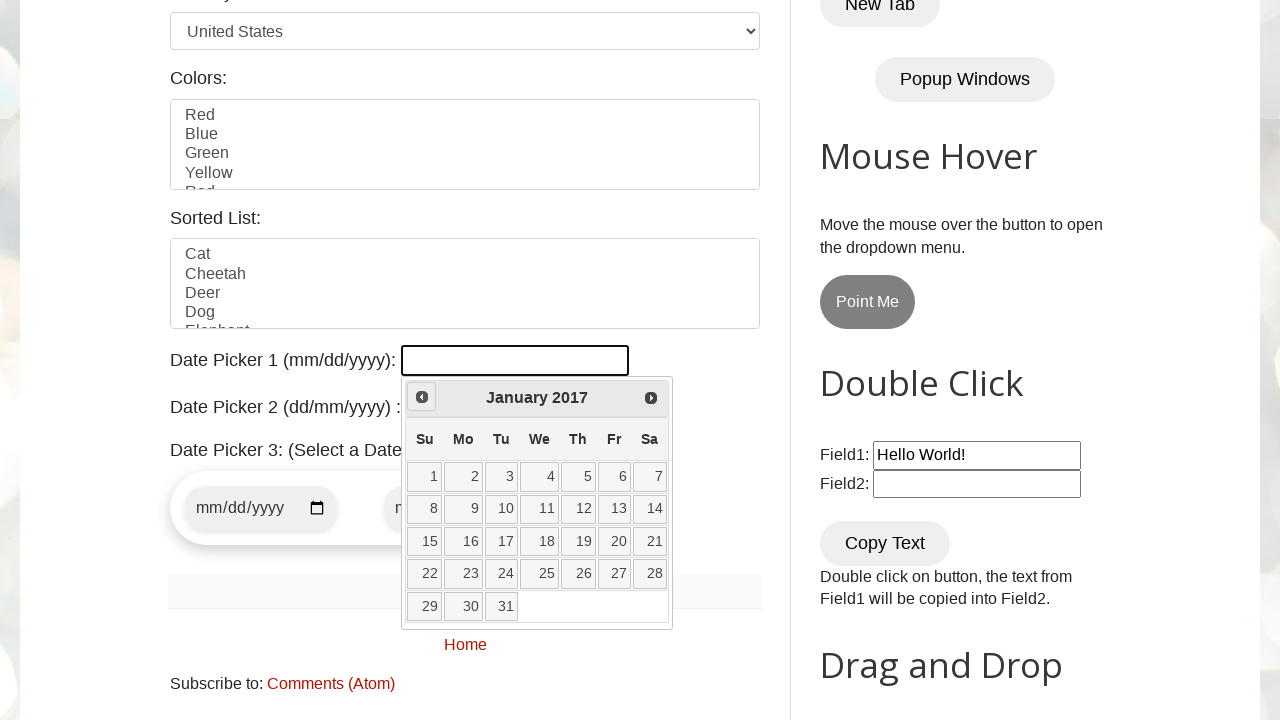

Retrieved current month from datepicker
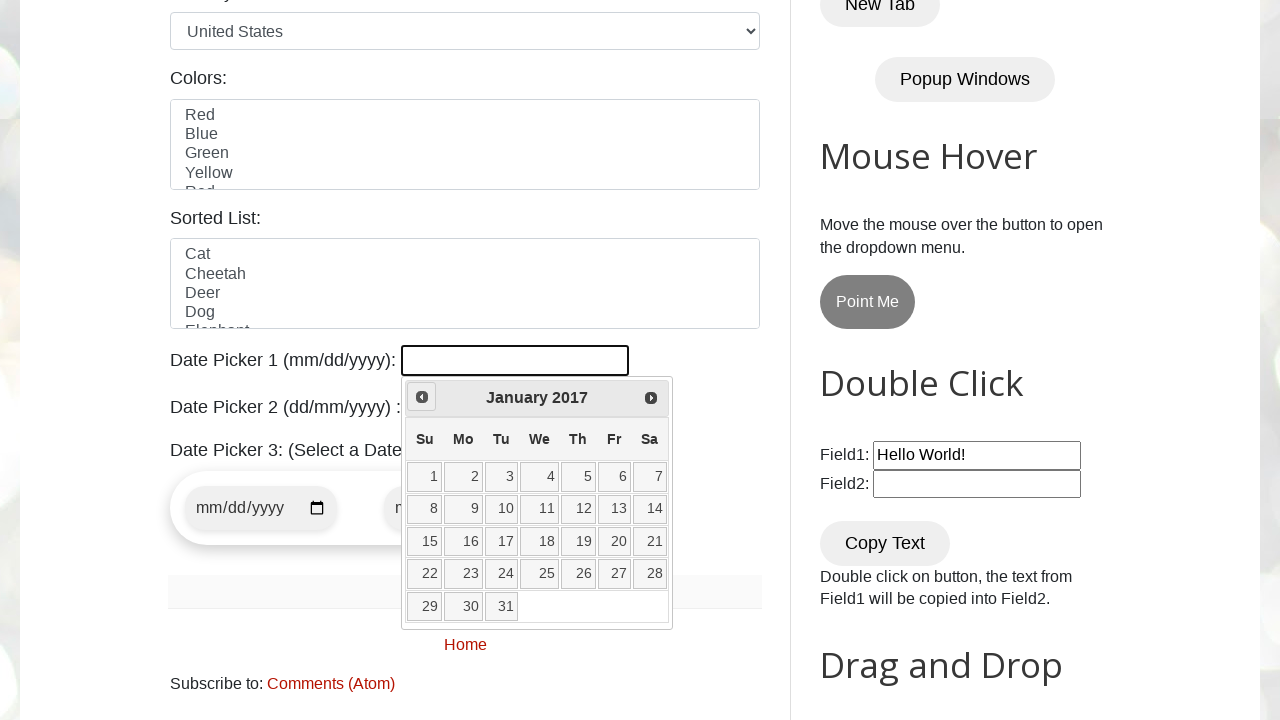

Retrieved current year from datepicker
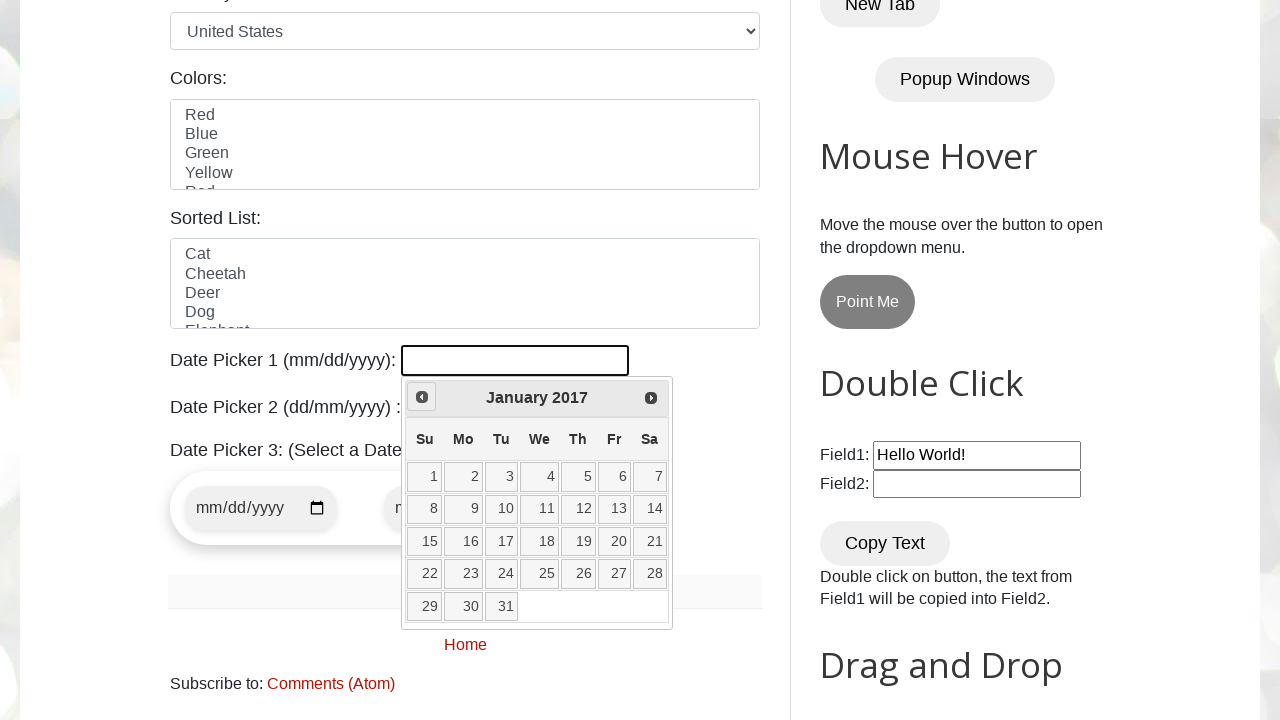

Clicked previous month button (current: January 2017) at (422, 397) on xpath=//span[@class='ui-icon ui-icon-circle-triangle-w']
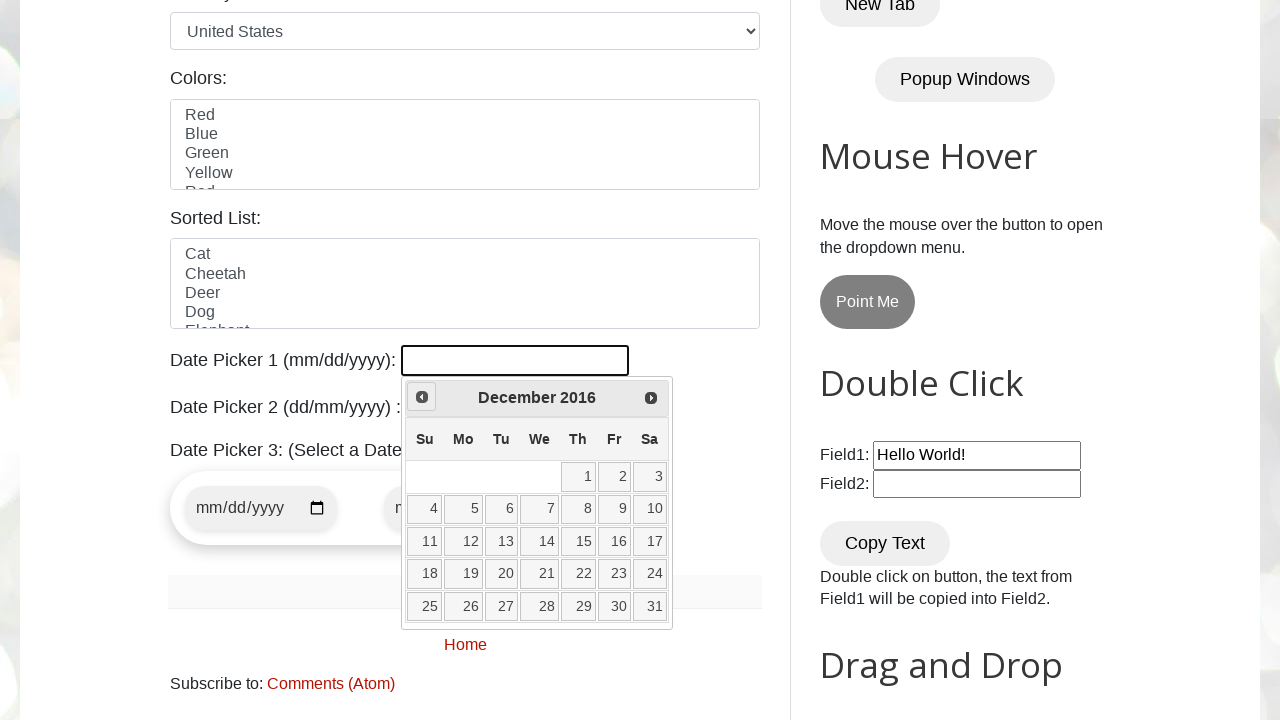

Retrieved current month from datepicker
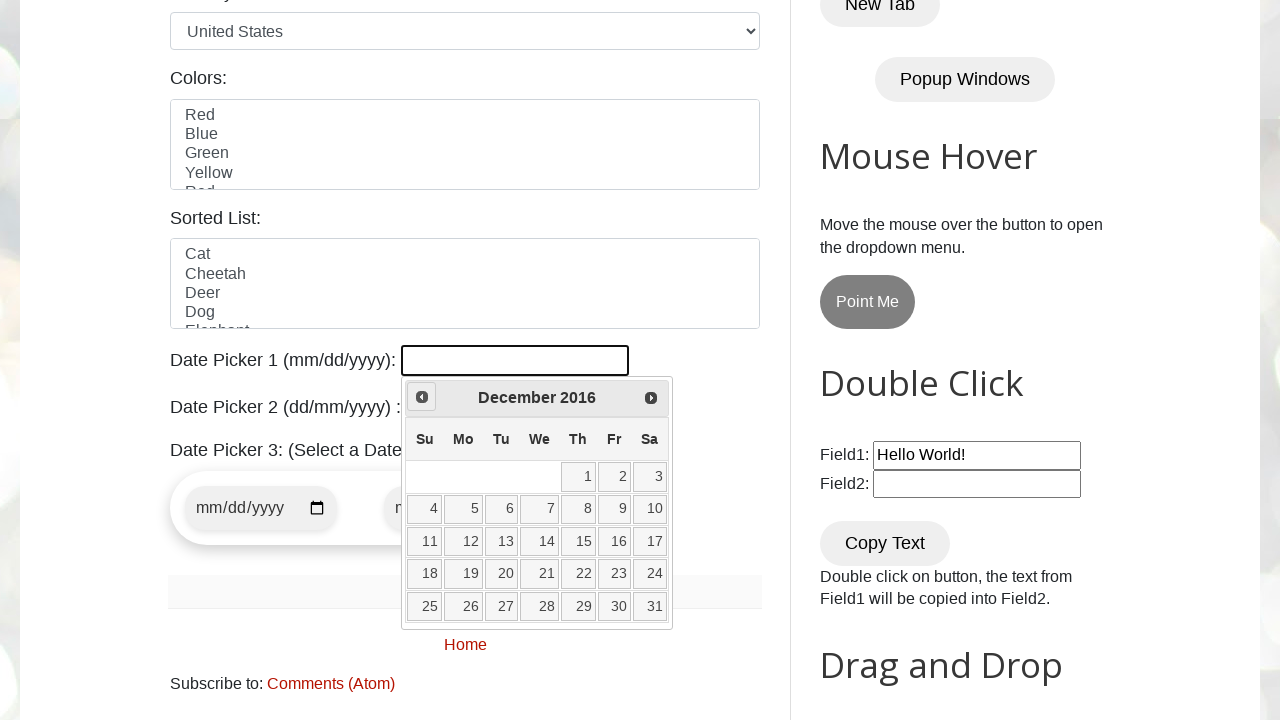

Retrieved current year from datepicker
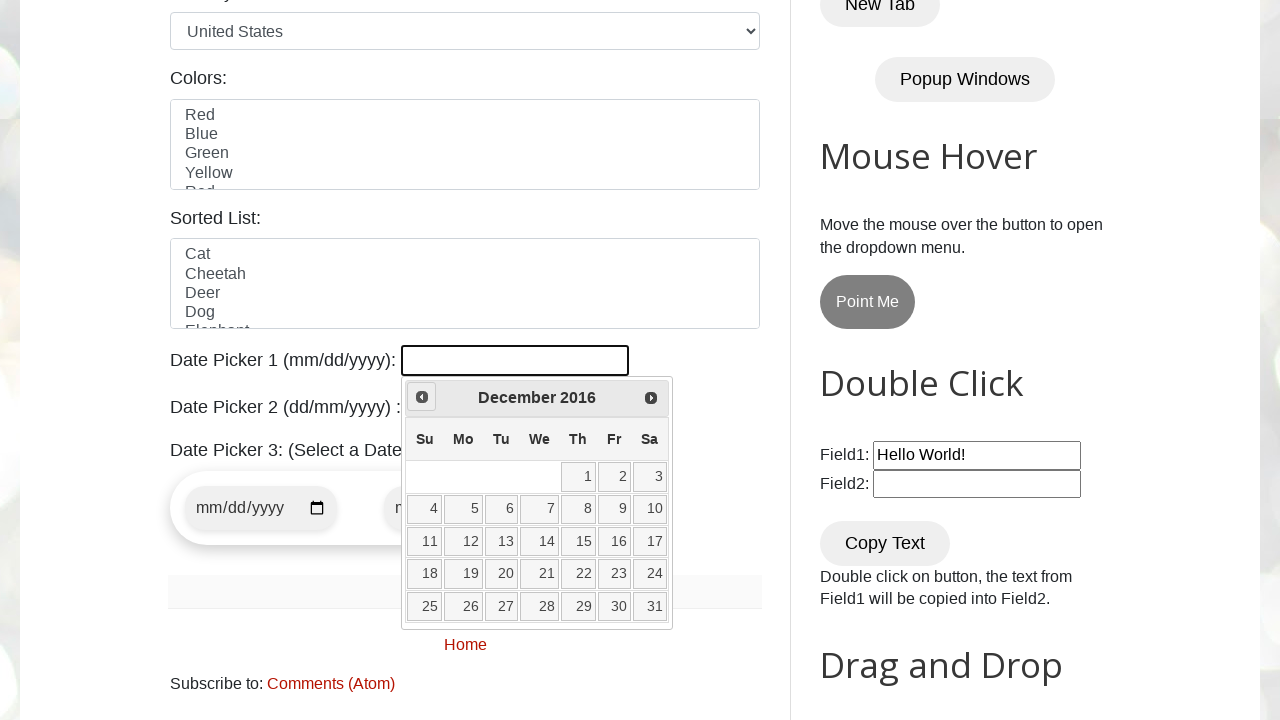

Clicked previous month button (current: December 2016) at (422, 397) on xpath=//span[@class='ui-icon ui-icon-circle-triangle-w']
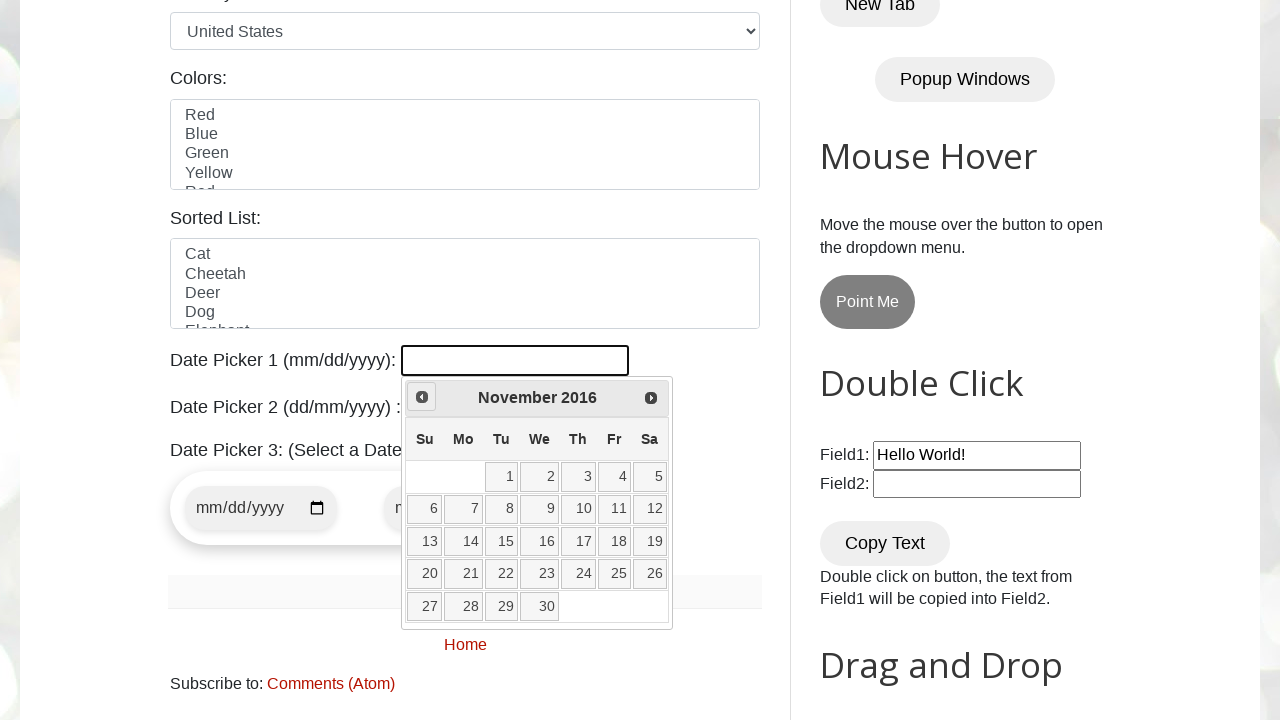

Retrieved current month from datepicker
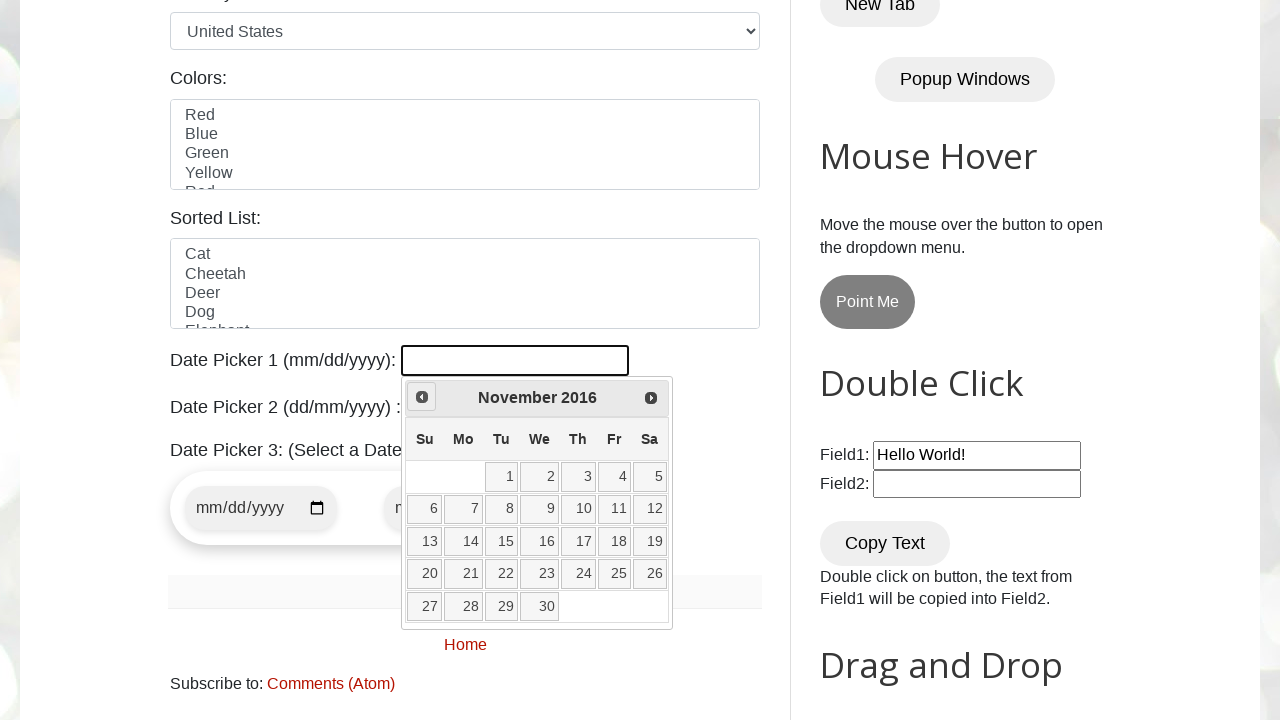

Retrieved current year from datepicker
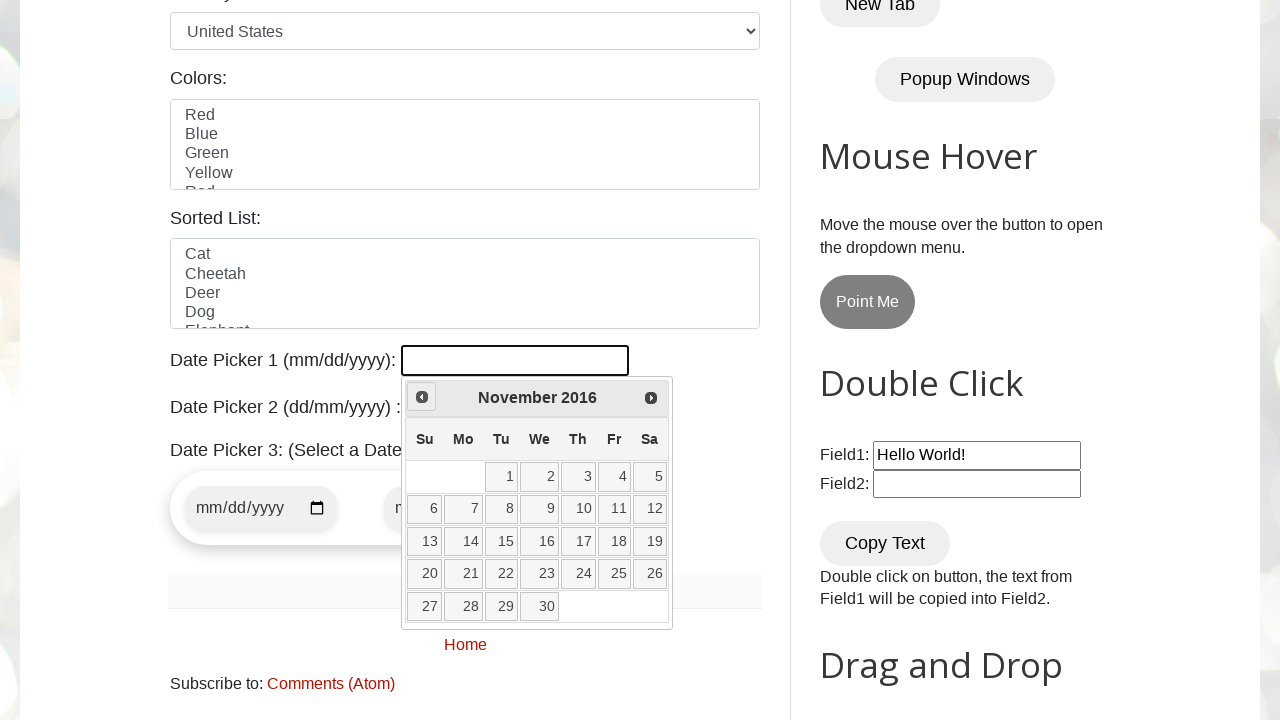

Clicked previous month button (current: November 2016) at (422, 397) on xpath=//span[@class='ui-icon ui-icon-circle-triangle-w']
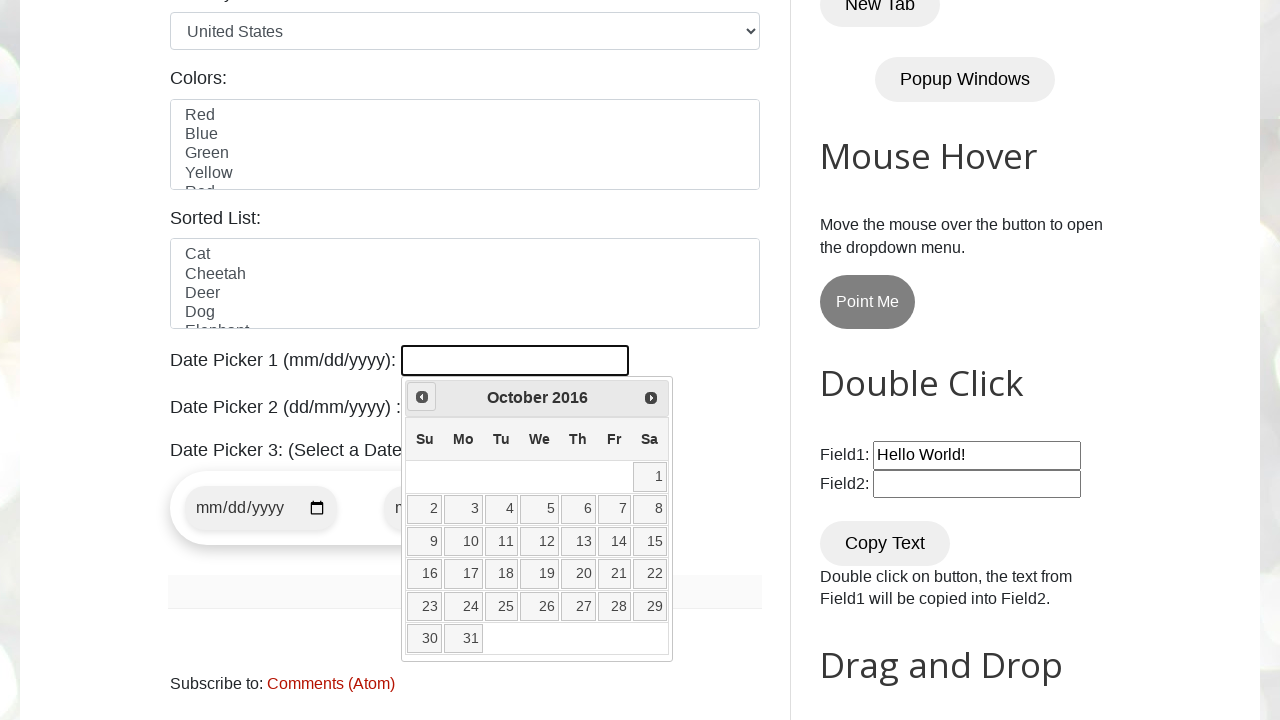

Retrieved current month from datepicker
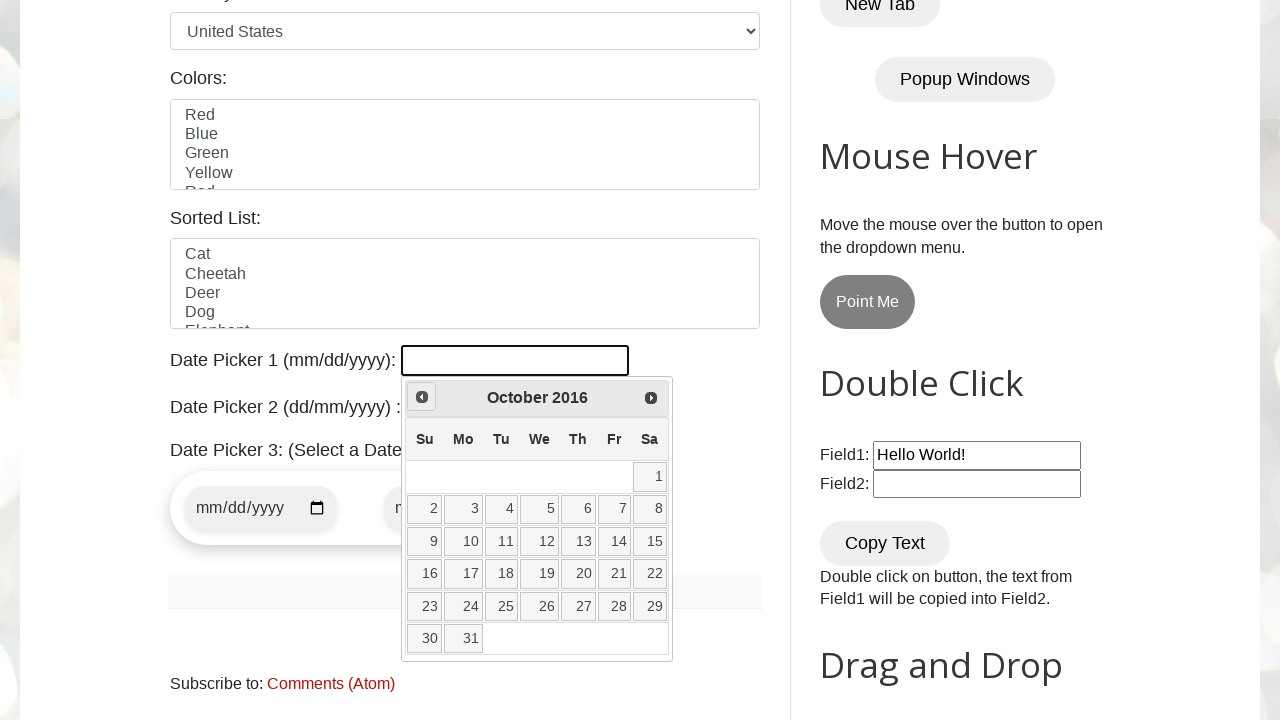

Retrieved current year from datepicker
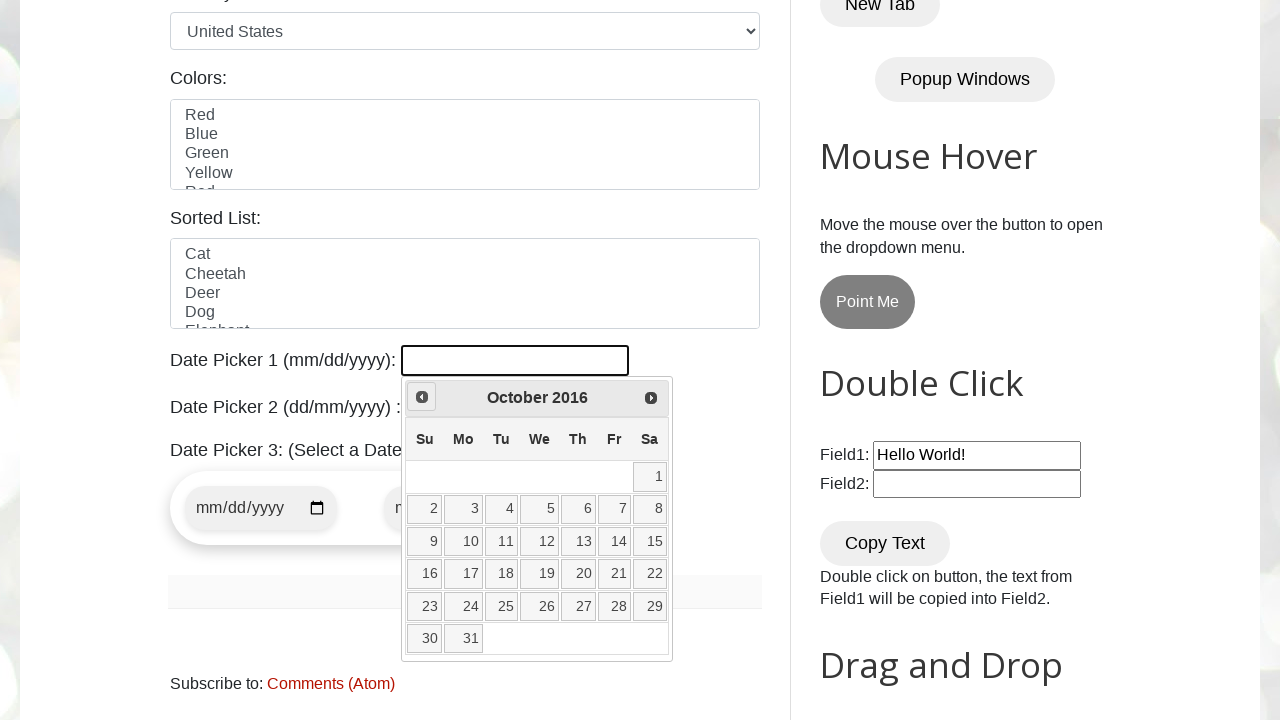

Clicked previous month button (current: October 2016) at (422, 397) on xpath=//span[@class='ui-icon ui-icon-circle-triangle-w']
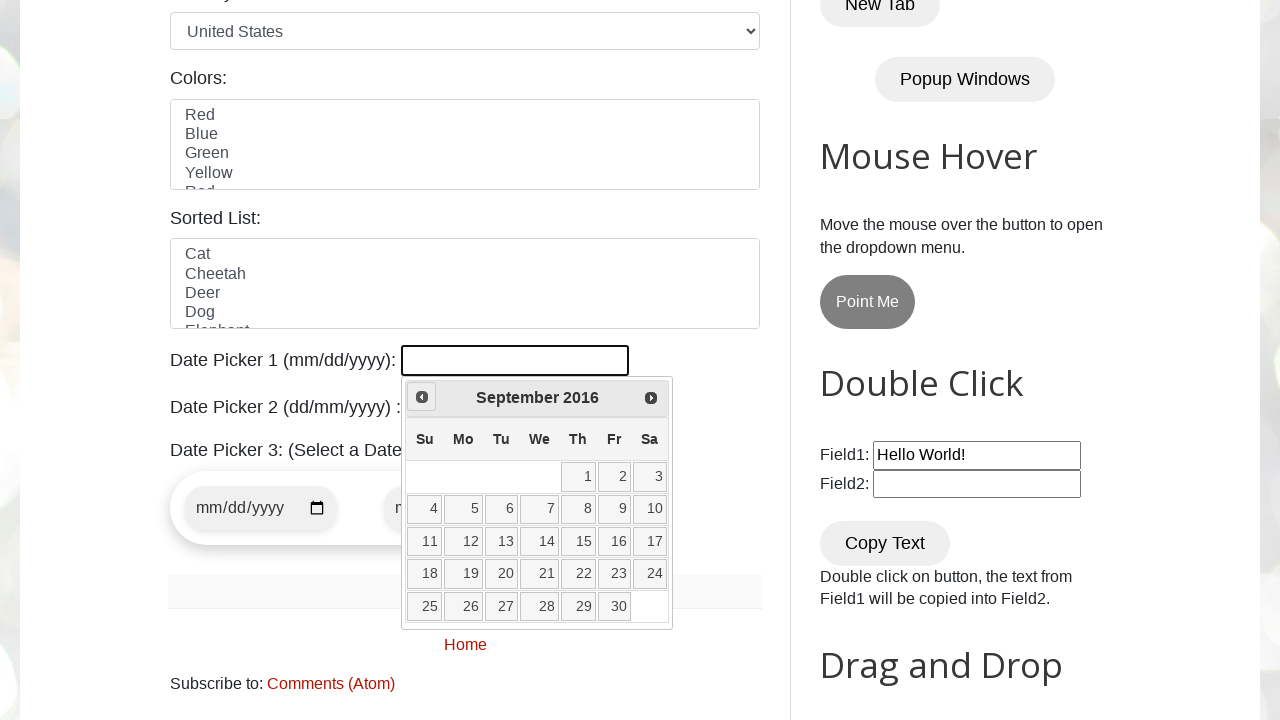

Retrieved current month from datepicker
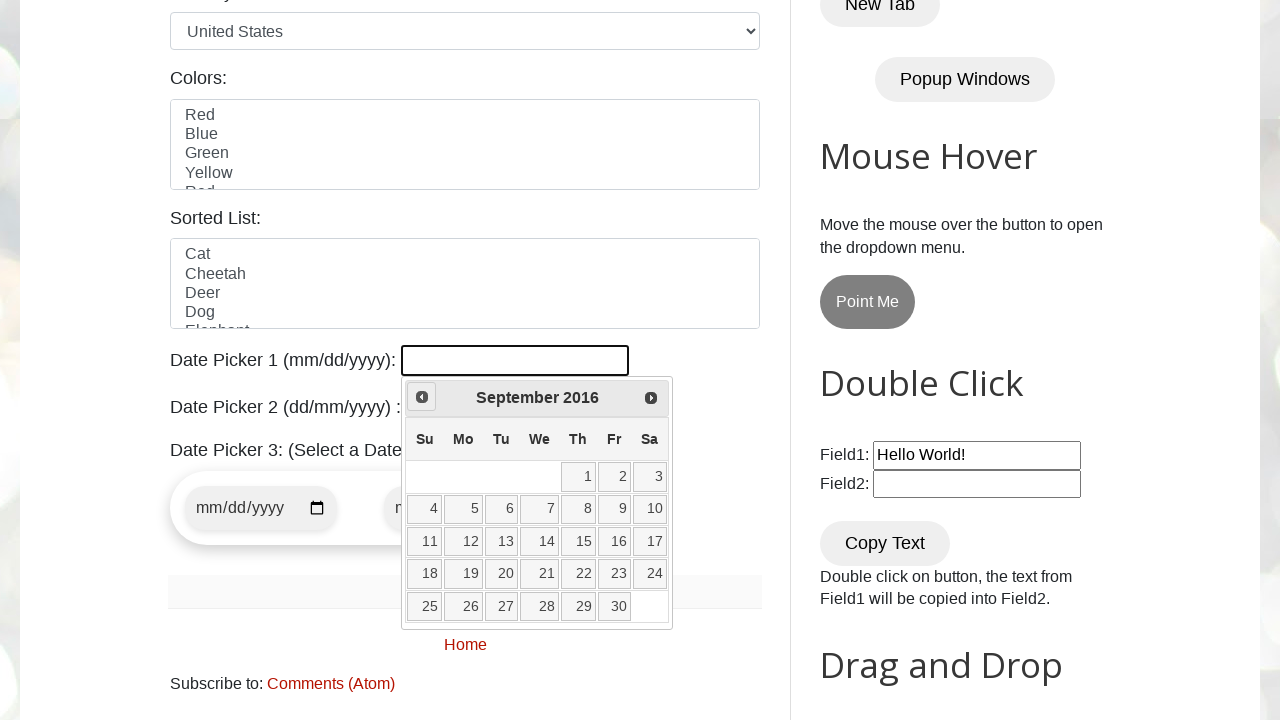

Retrieved current year from datepicker
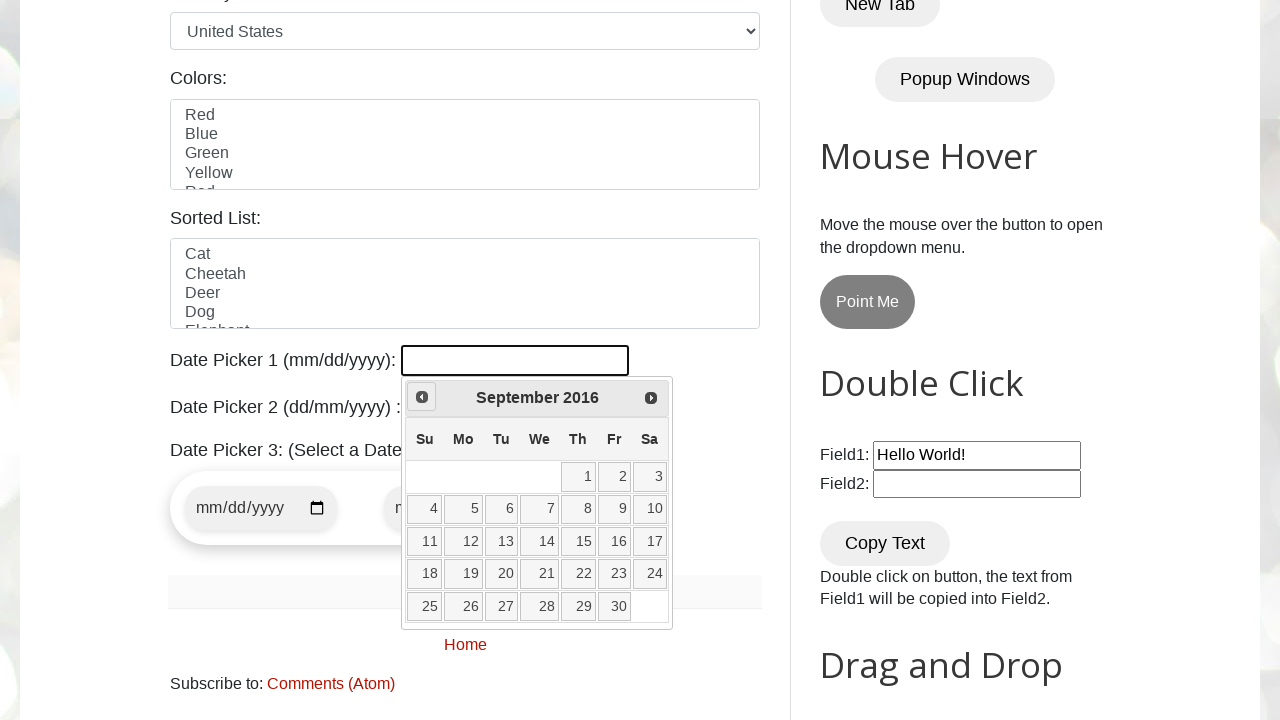

Clicked previous month button (current: September 2016) at (422, 397) on xpath=//span[@class='ui-icon ui-icon-circle-triangle-w']
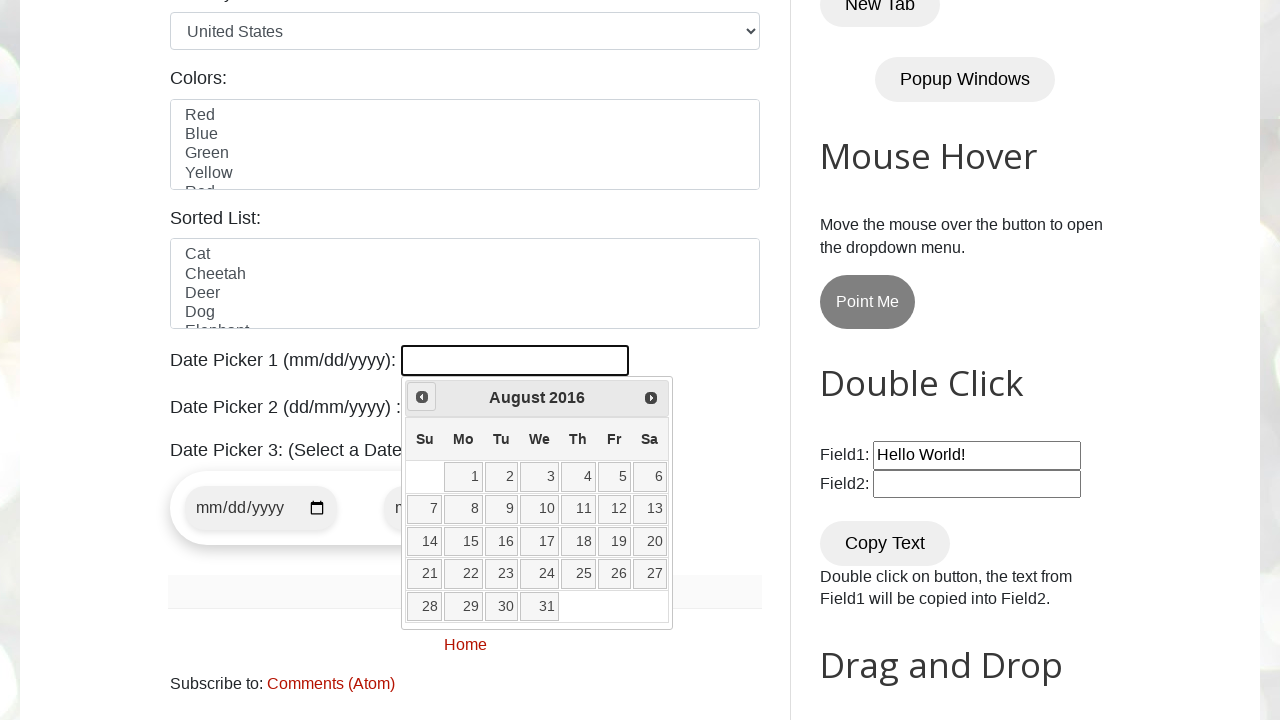

Retrieved current month from datepicker
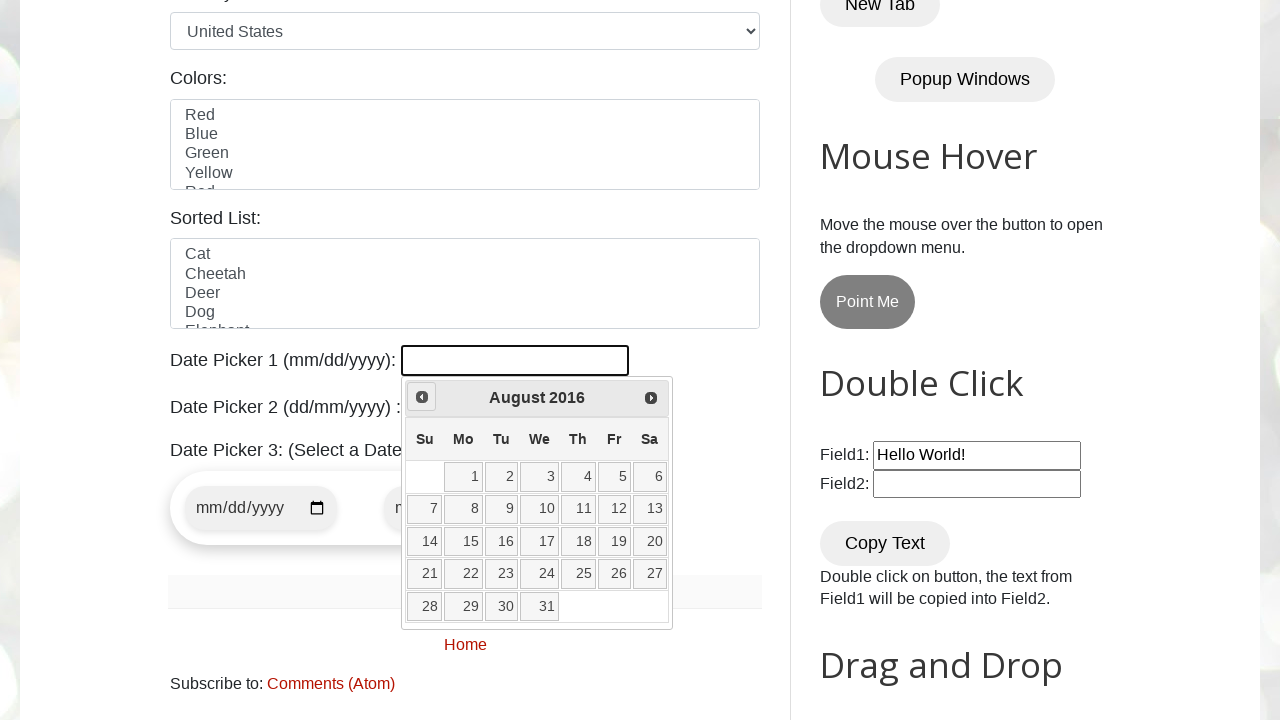

Retrieved current year from datepicker
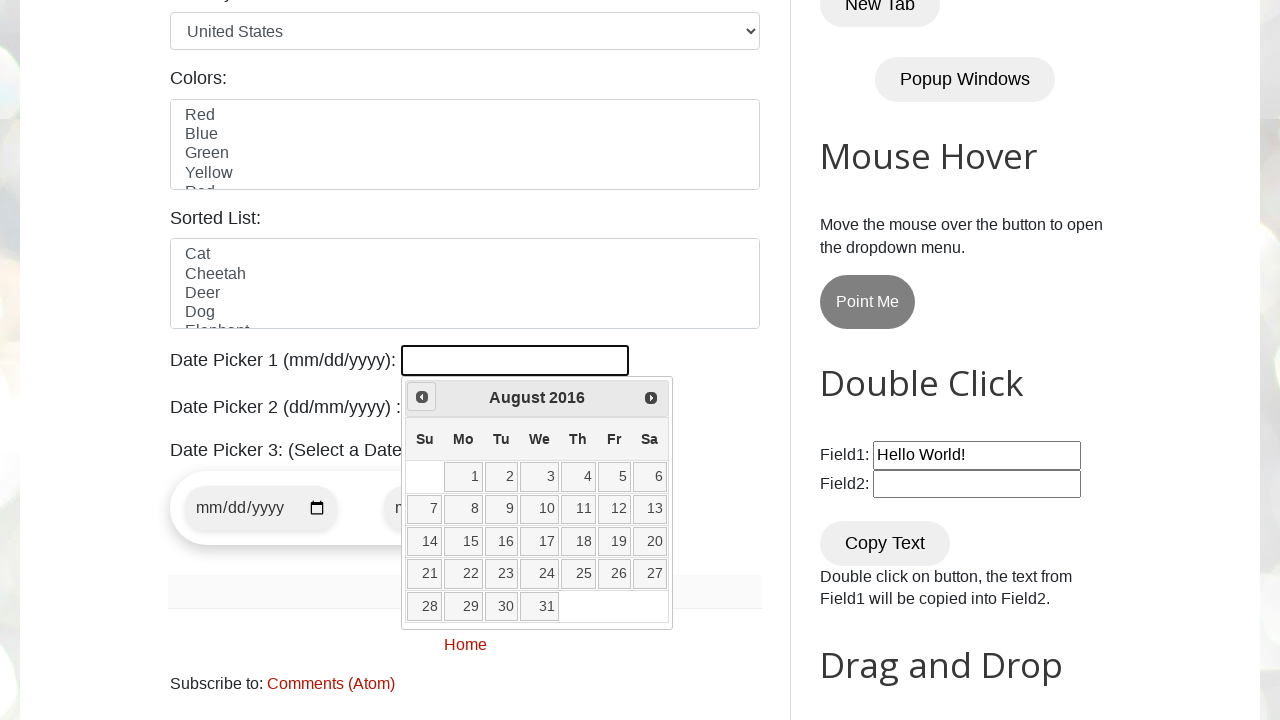

Clicked previous month button (current: August 2016) at (422, 397) on xpath=//span[@class='ui-icon ui-icon-circle-triangle-w']
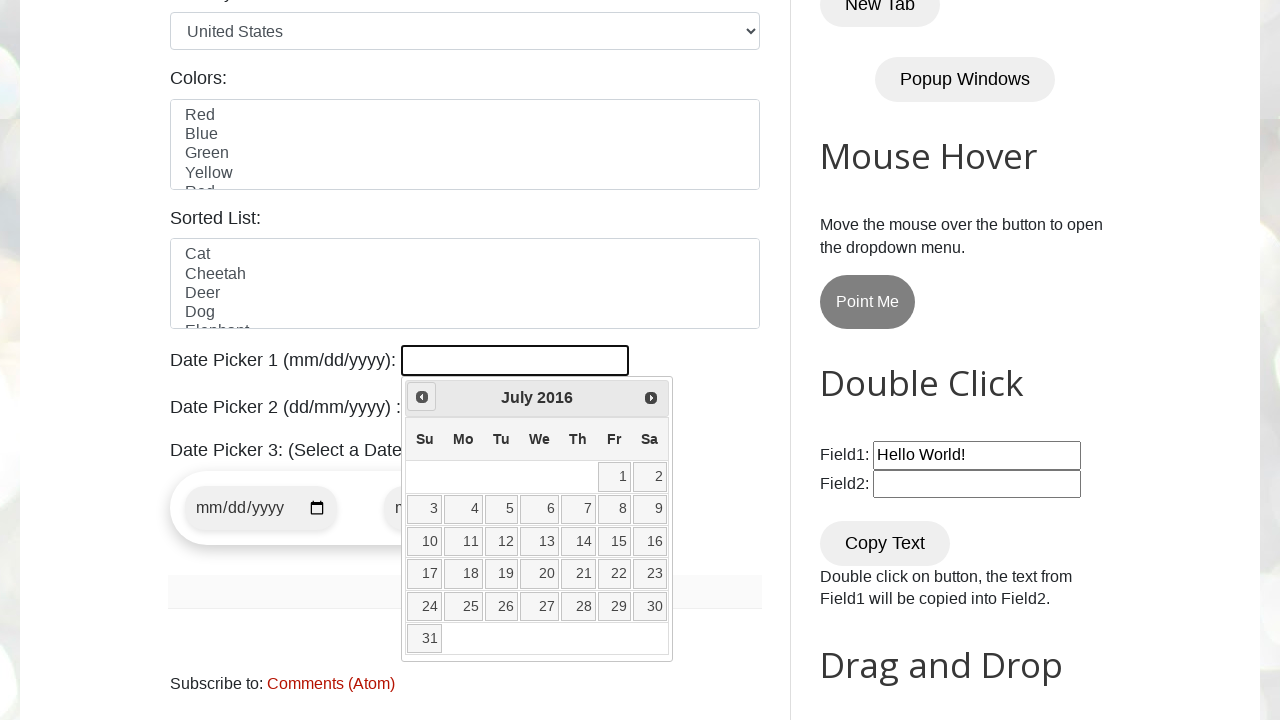

Retrieved current month from datepicker
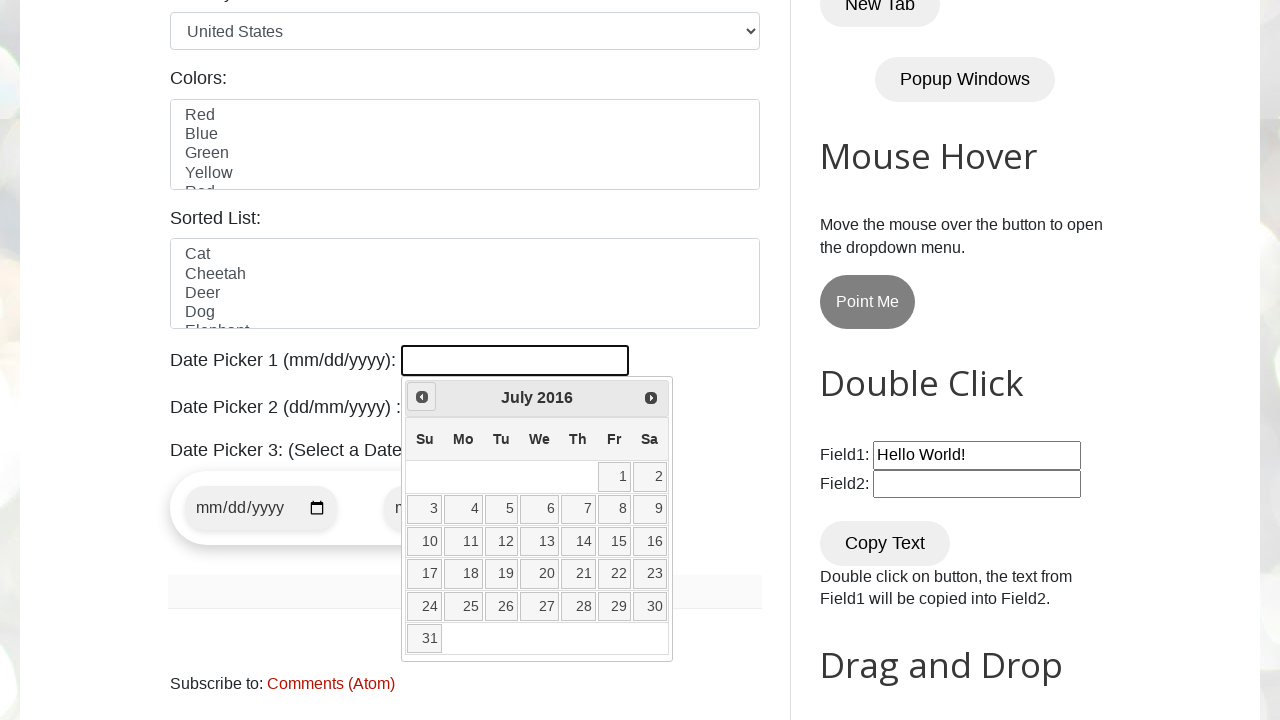

Retrieved current year from datepicker
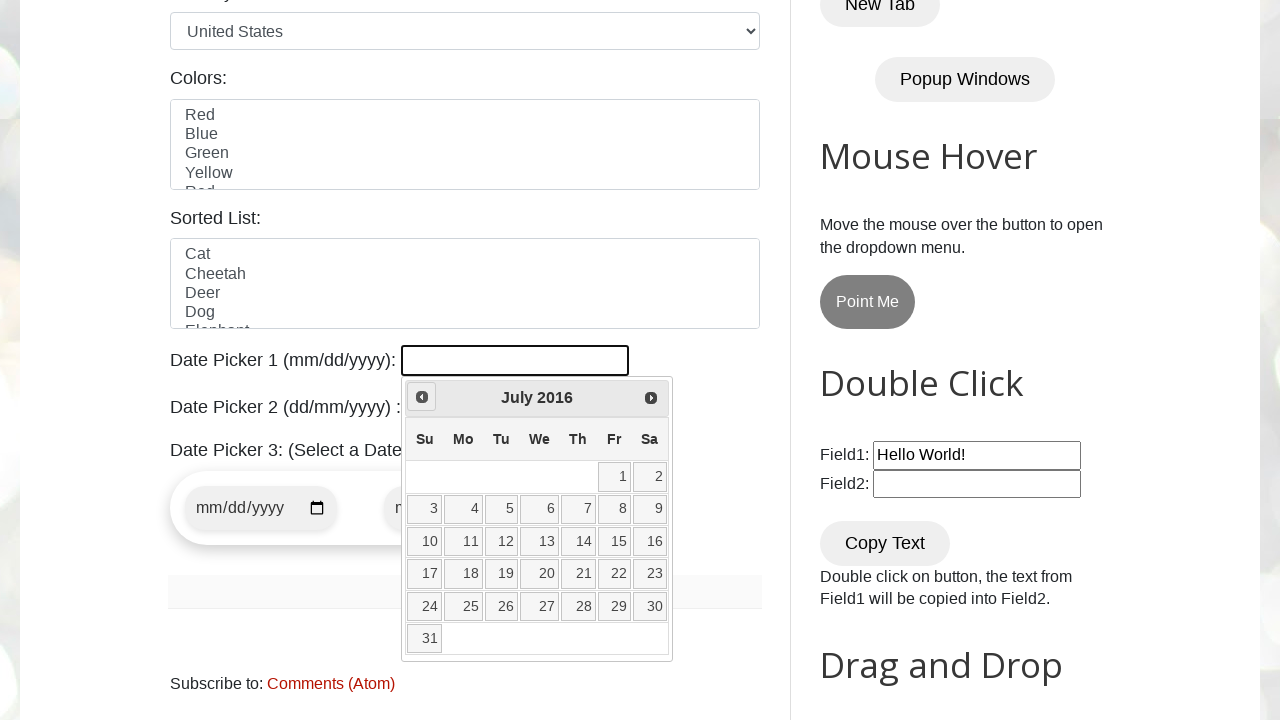

Clicked previous month button (current: July 2016) at (422, 397) on xpath=//span[@class='ui-icon ui-icon-circle-triangle-w']
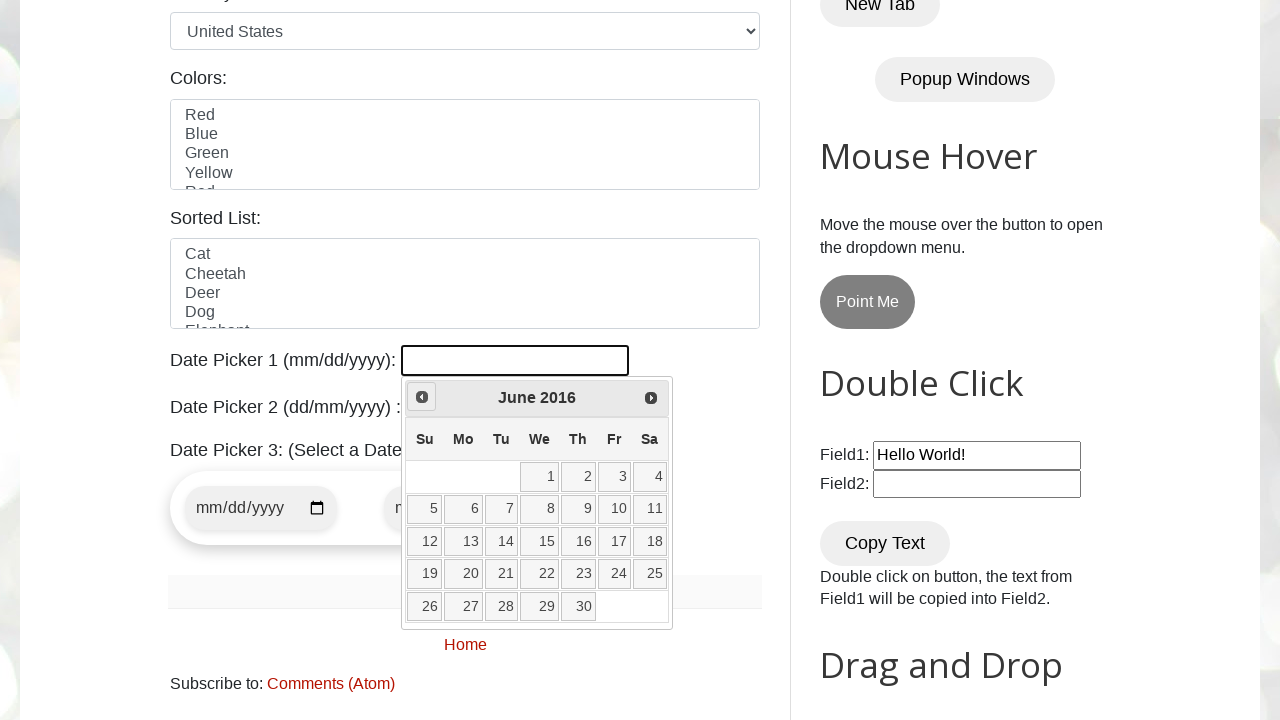

Retrieved current month from datepicker
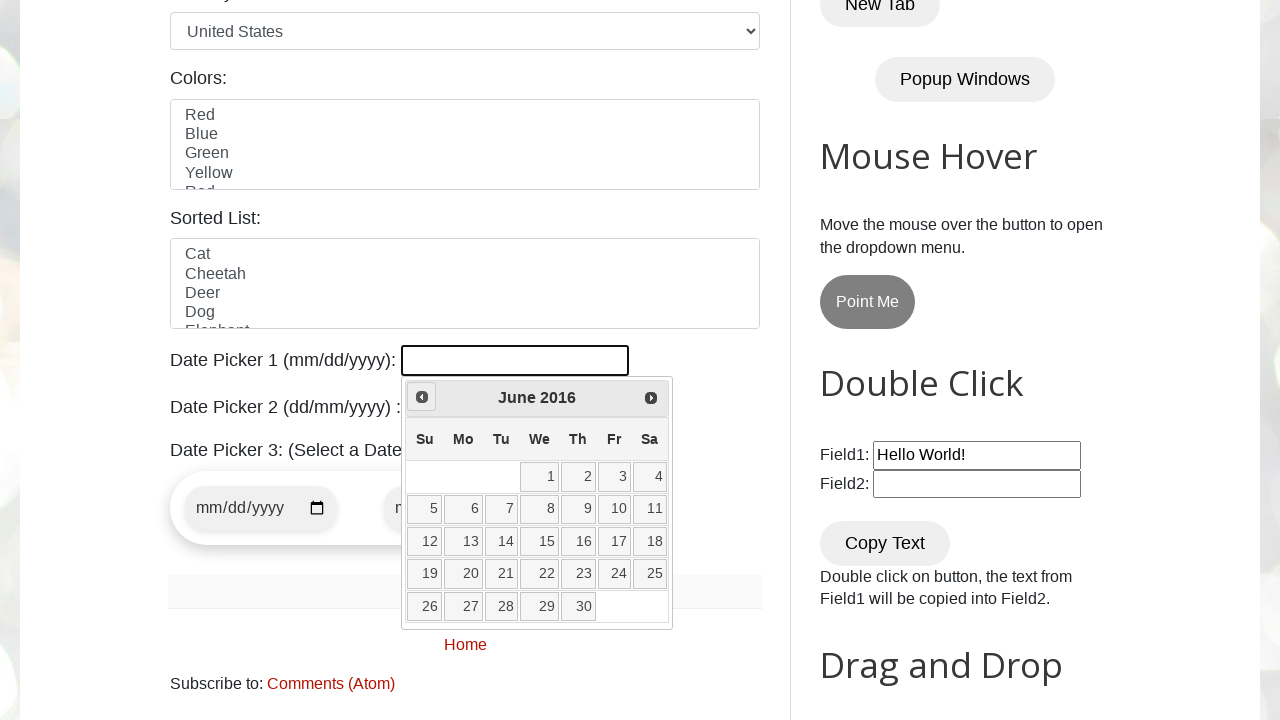

Retrieved current year from datepicker
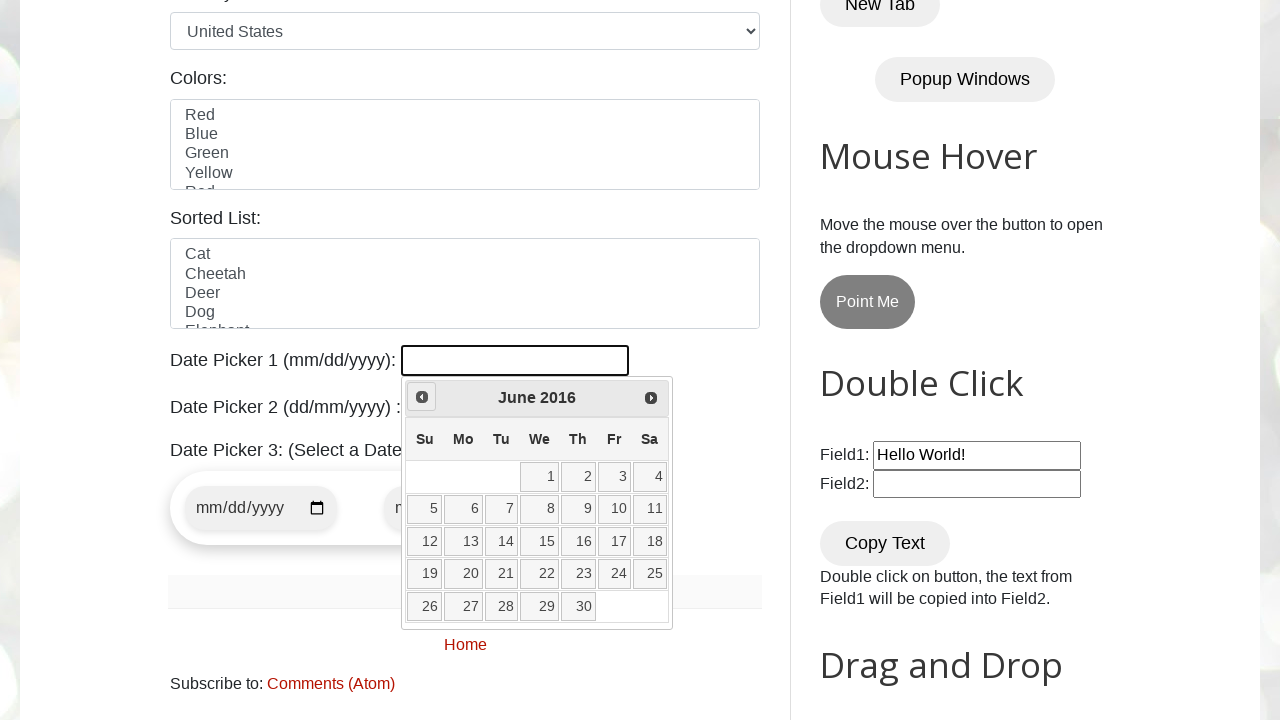

Clicked previous month button (current: June 2016) at (422, 397) on xpath=//span[@class='ui-icon ui-icon-circle-triangle-w']
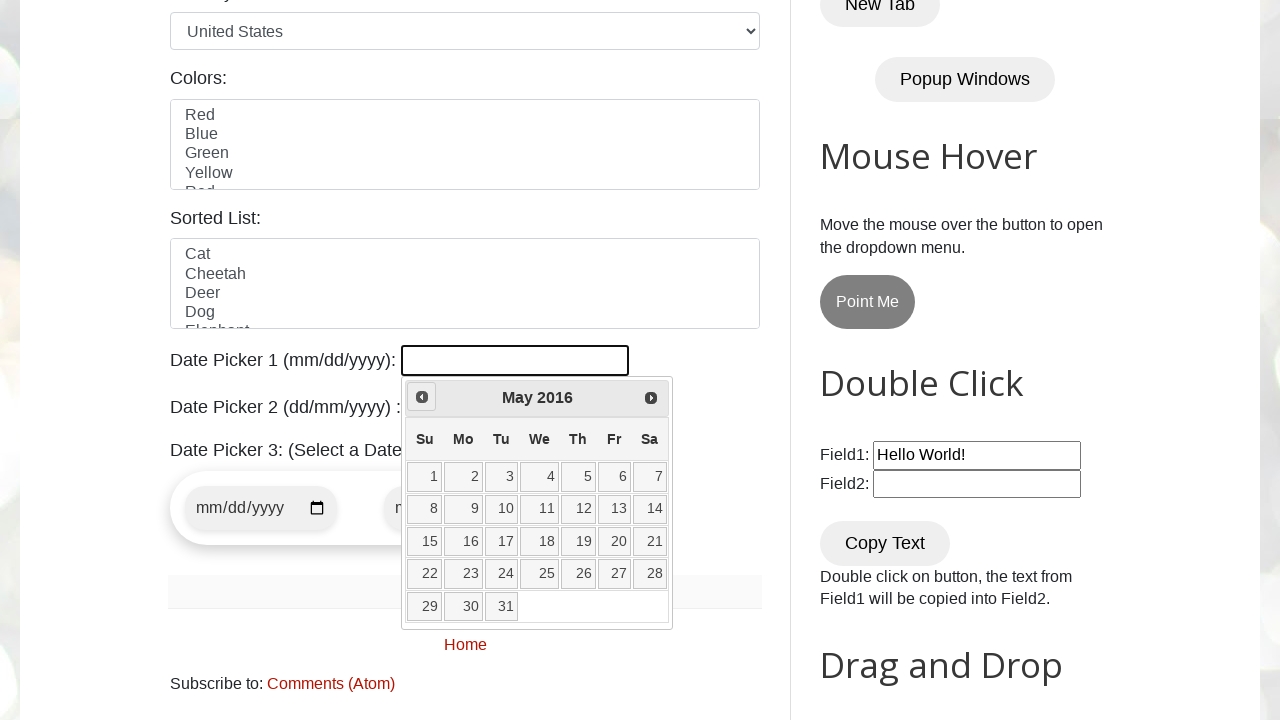

Retrieved current month from datepicker
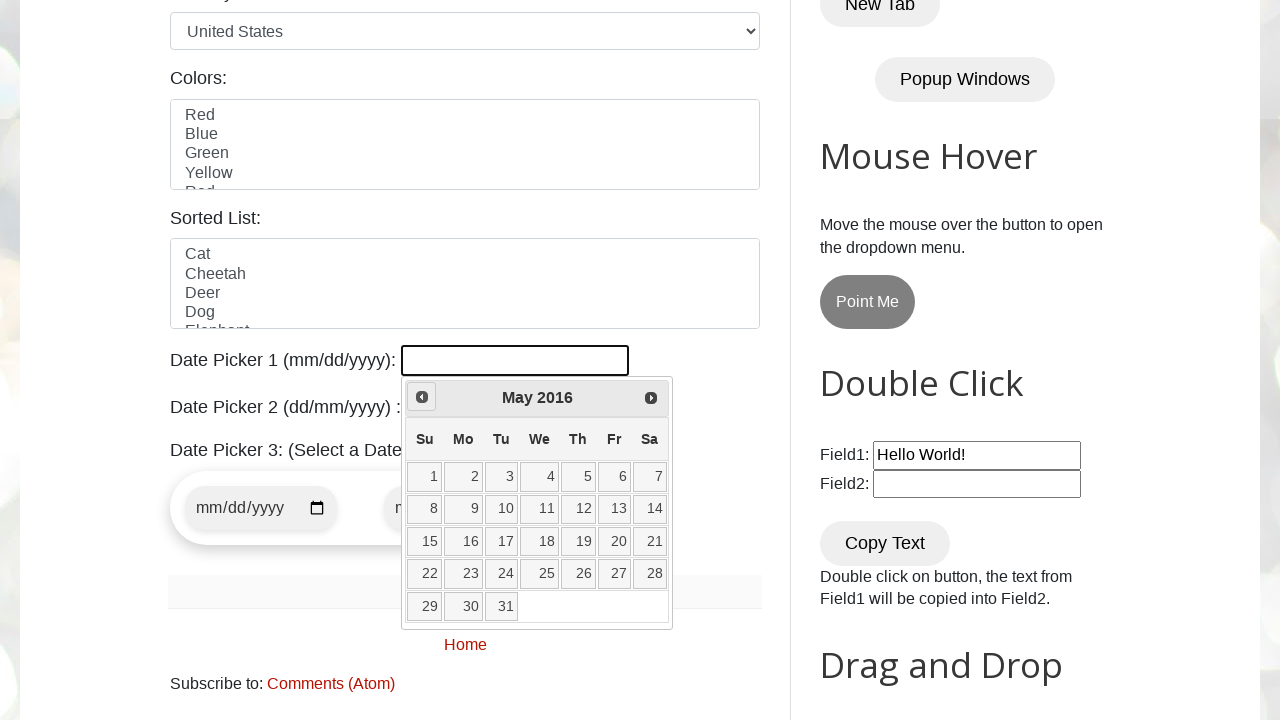

Retrieved current year from datepicker
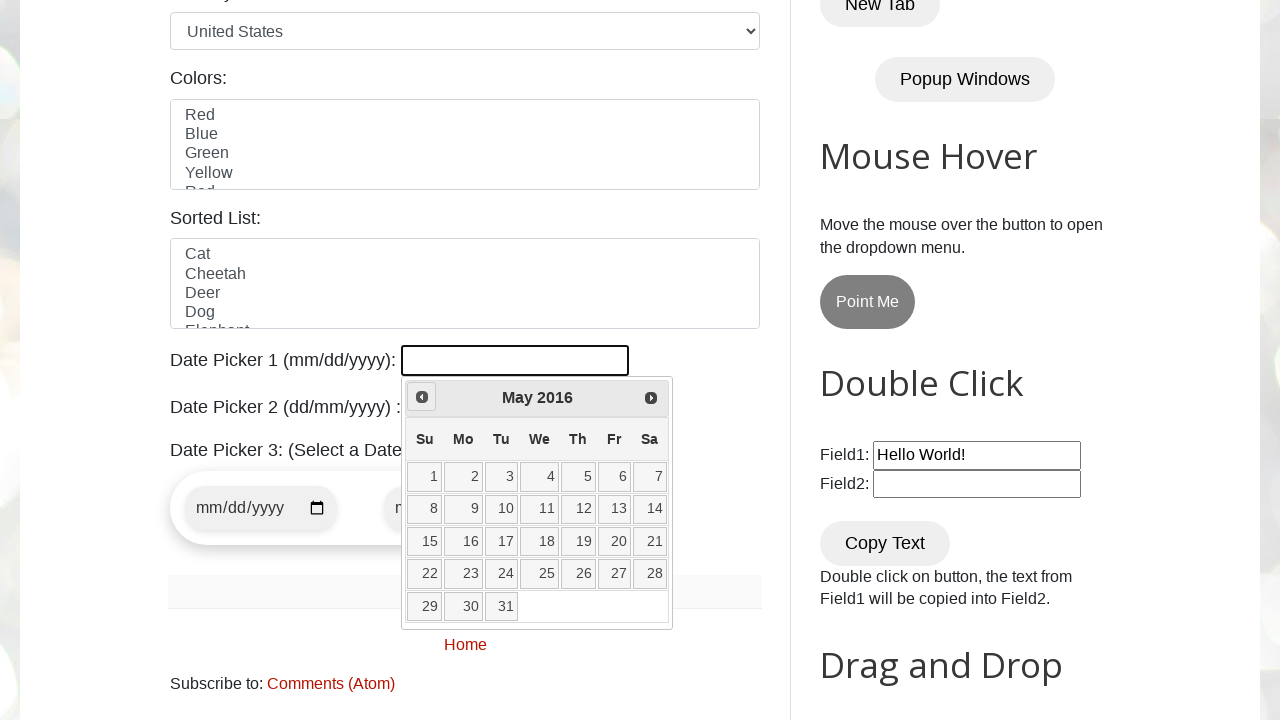

Clicked previous month button (current: May 2016) at (422, 397) on xpath=//span[@class='ui-icon ui-icon-circle-triangle-w']
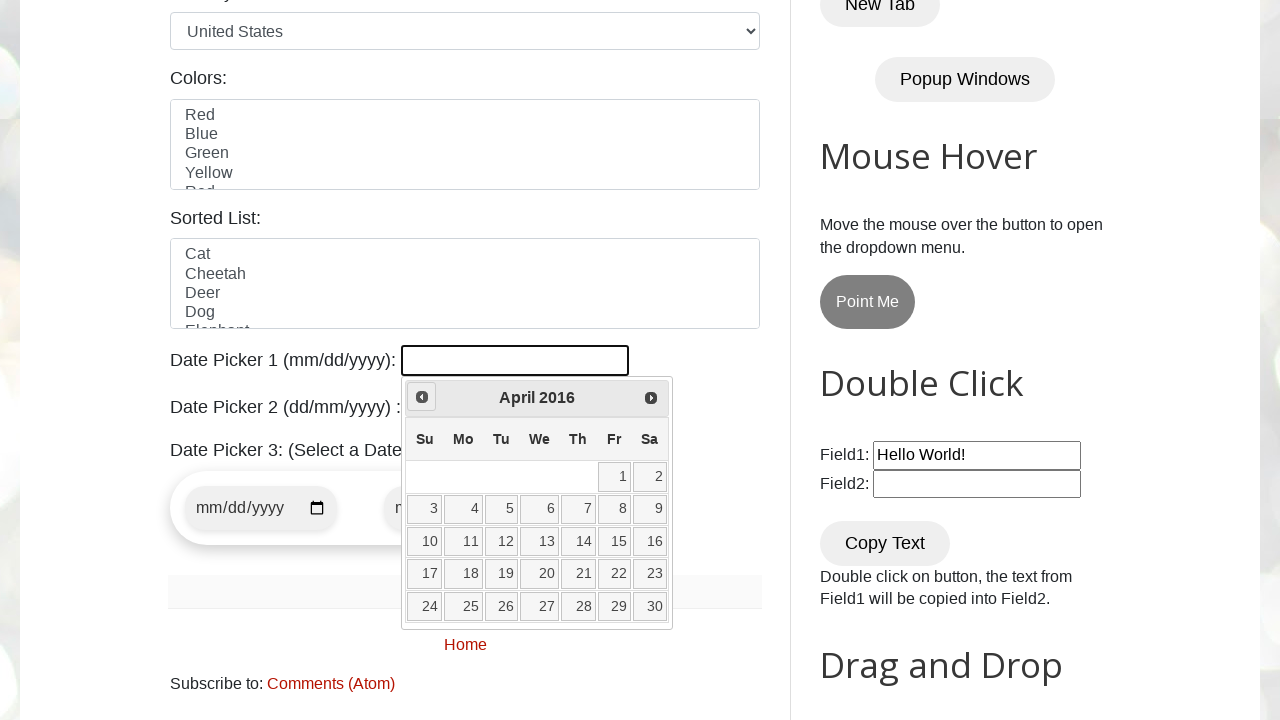

Retrieved current month from datepicker
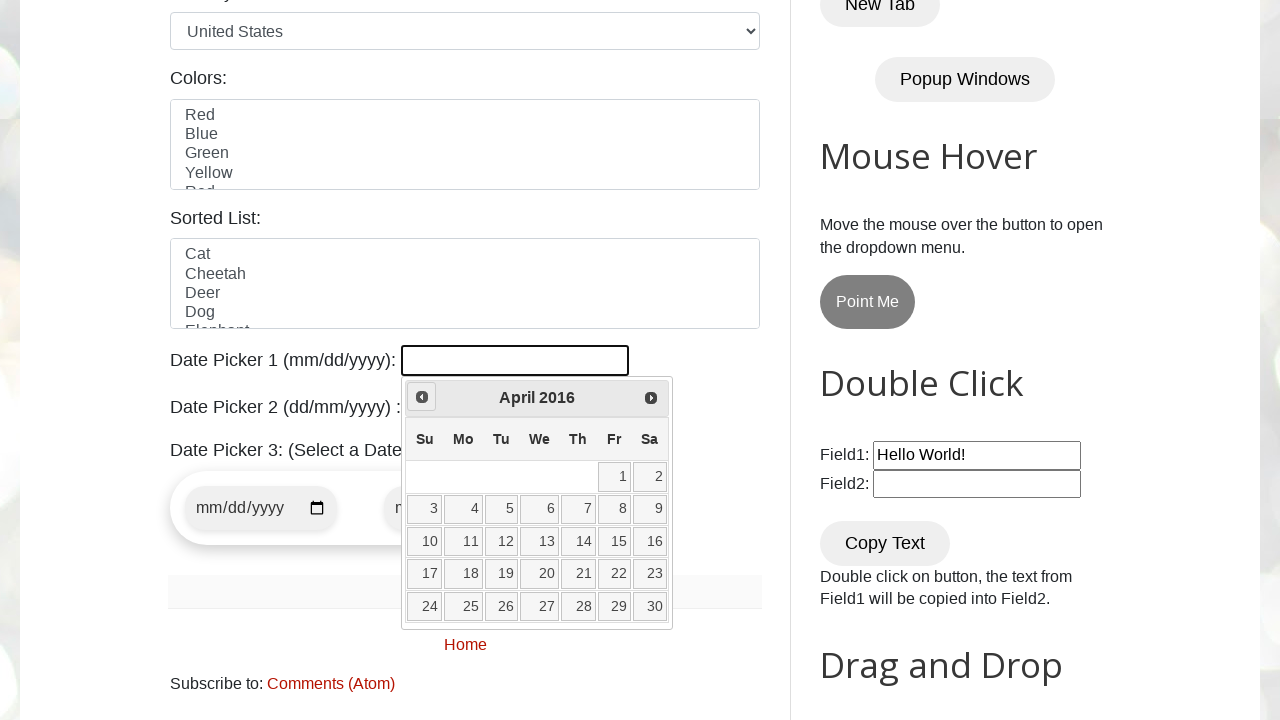

Retrieved current year from datepicker
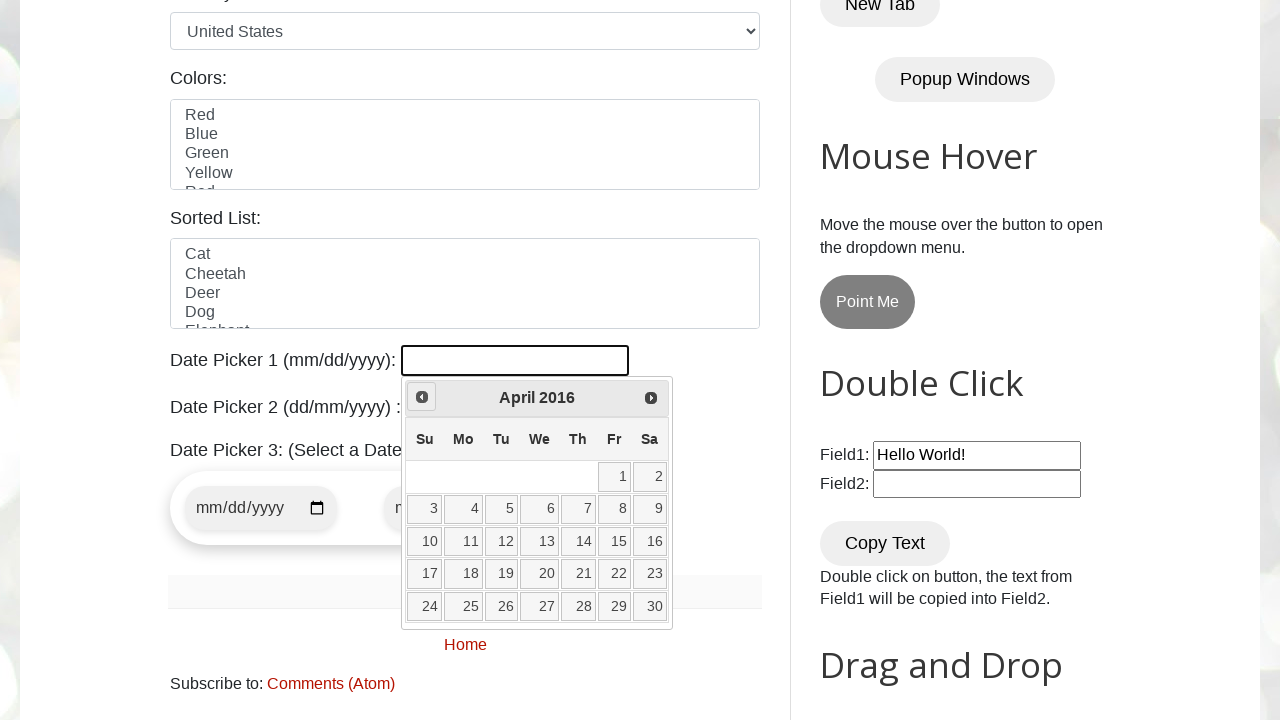

Clicked previous month button (current: April 2016) at (422, 397) on xpath=//span[@class='ui-icon ui-icon-circle-triangle-w']
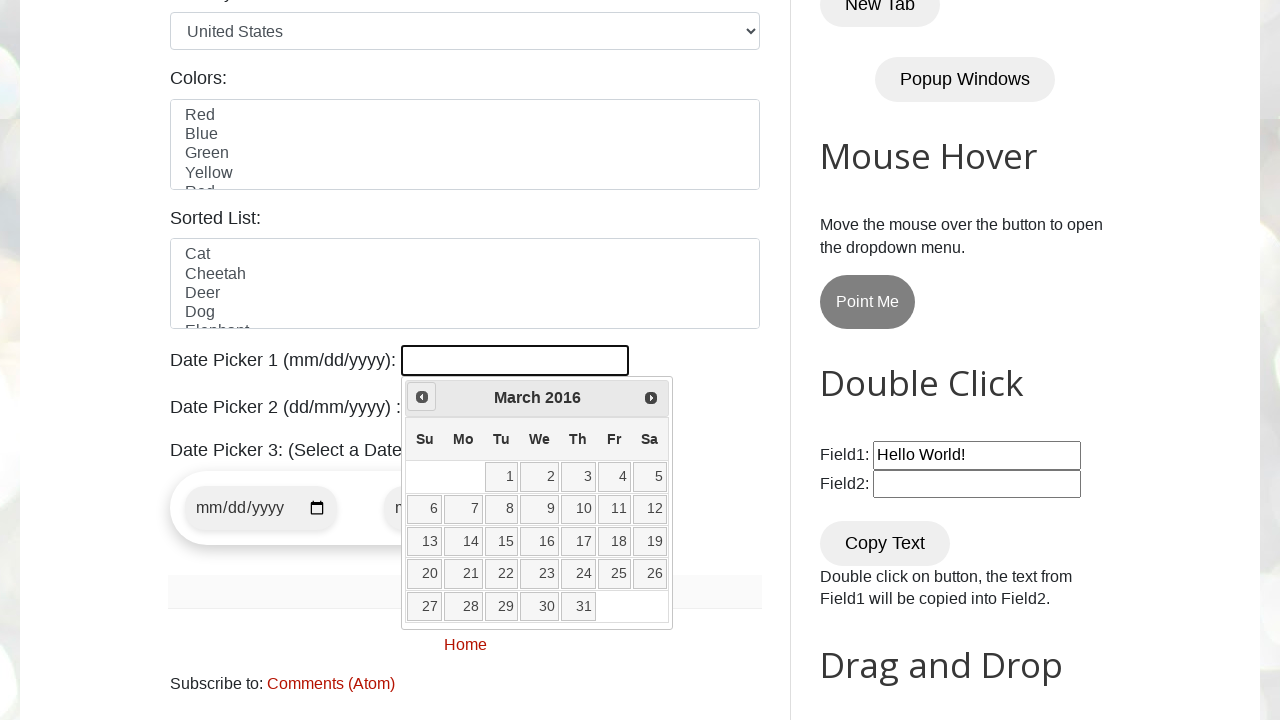

Retrieved current month from datepicker
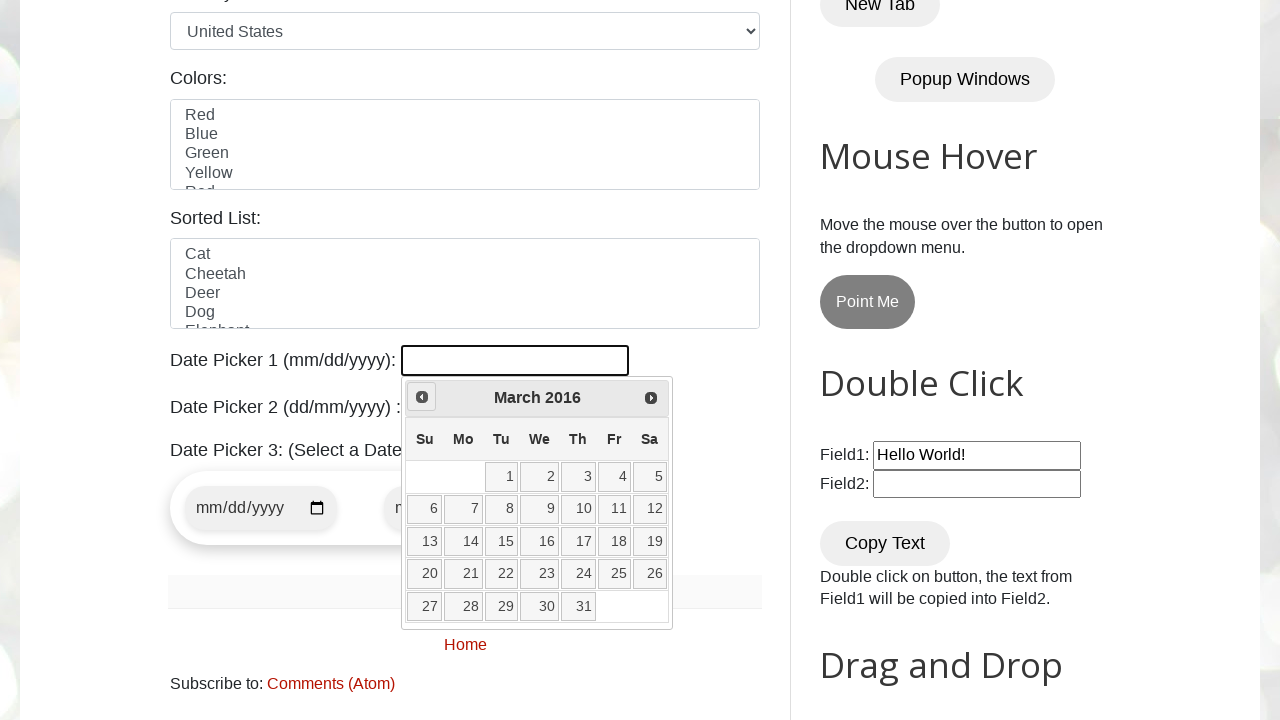

Retrieved current year from datepicker
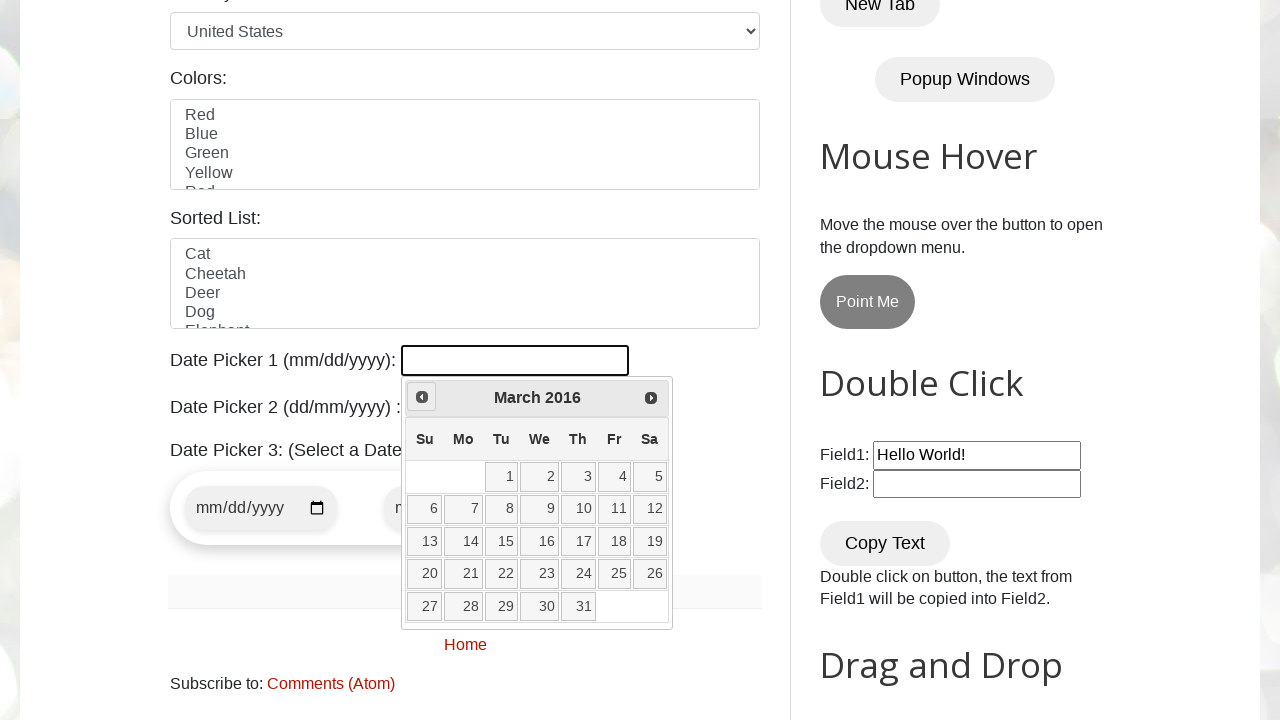

Clicked previous month button (current: March 2016) at (422, 397) on xpath=//span[@class='ui-icon ui-icon-circle-triangle-w']
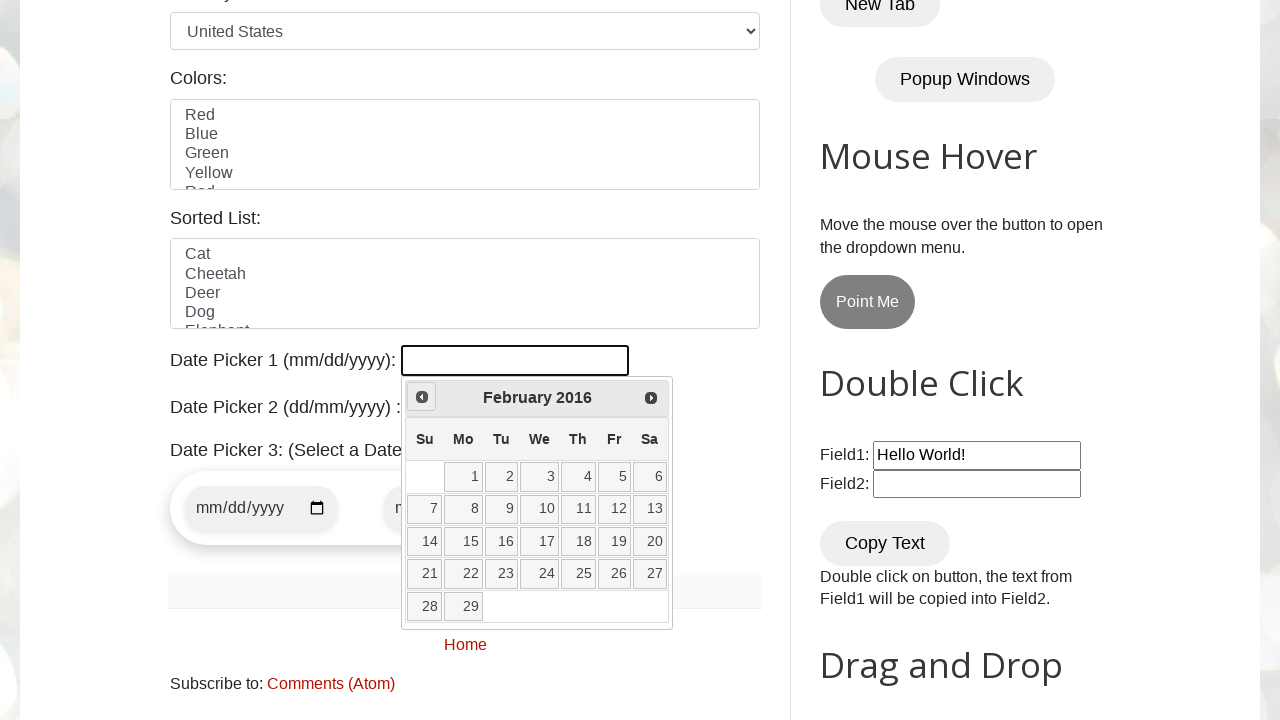

Retrieved current month from datepicker
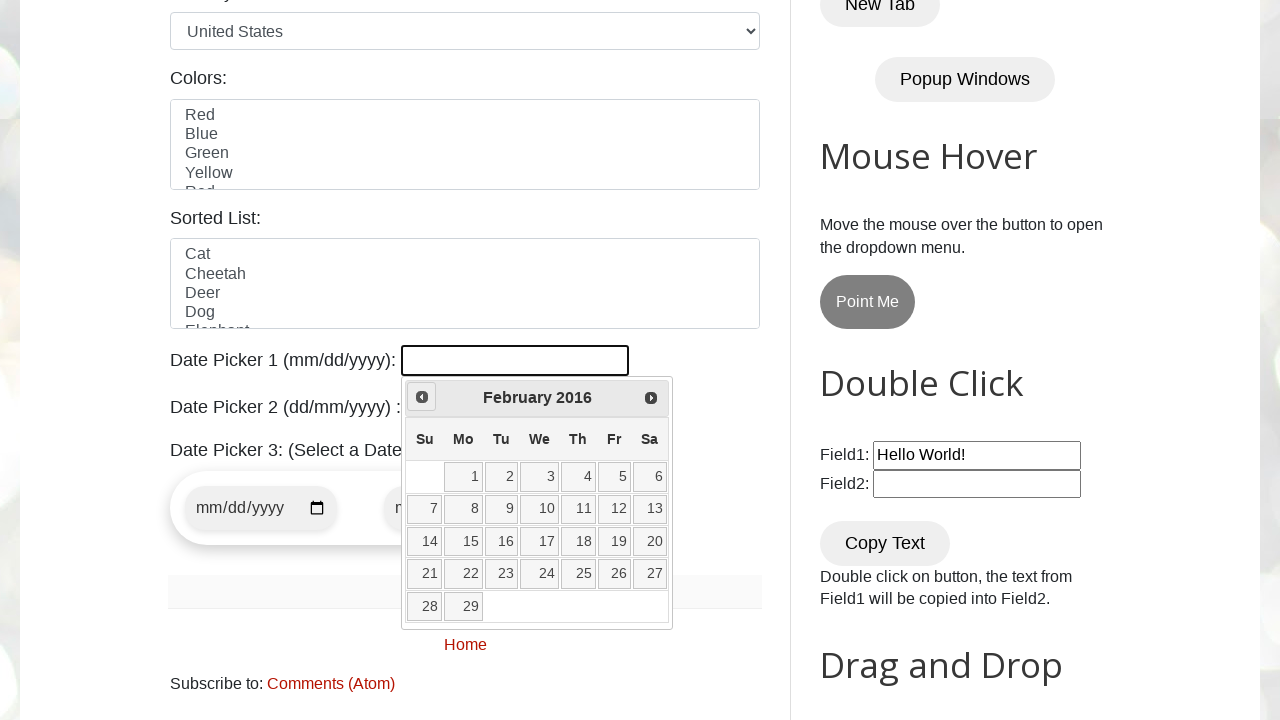

Retrieved current year from datepicker
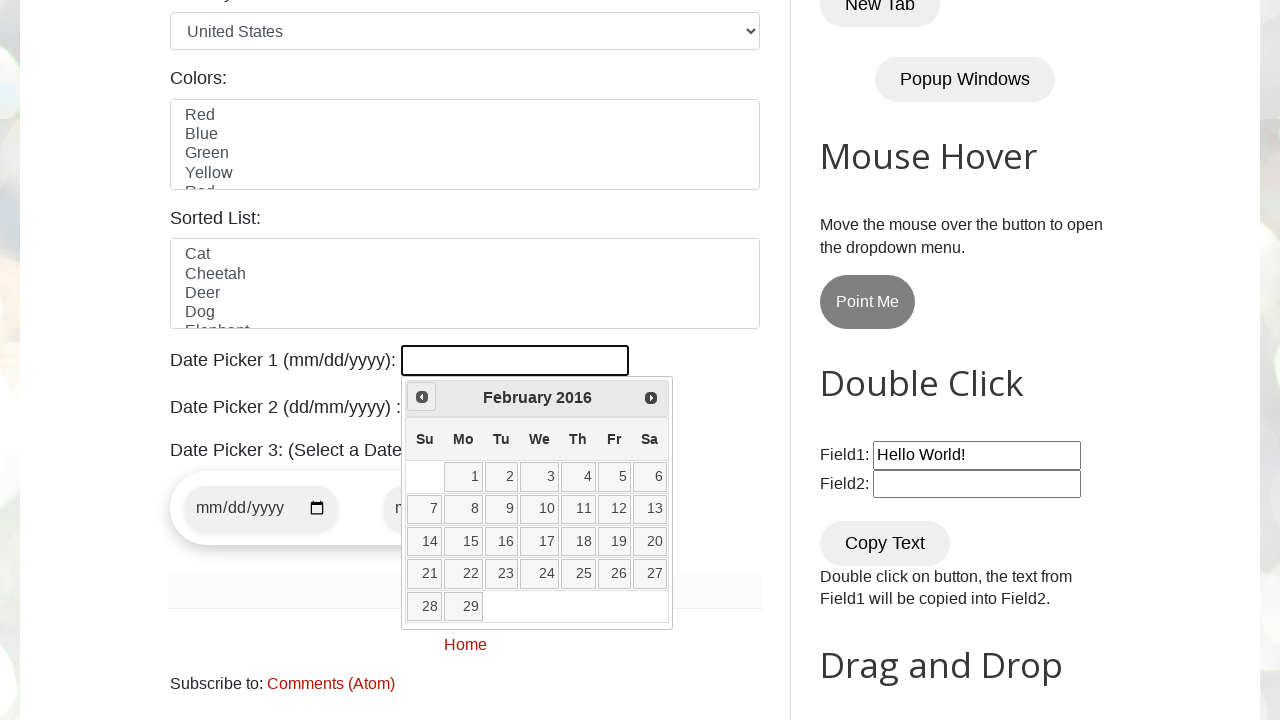

Clicked previous month button (current: February 2016) at (422, 397) on xpath=//span[@class='ui-icon ui-icon-circle-triangle-w']
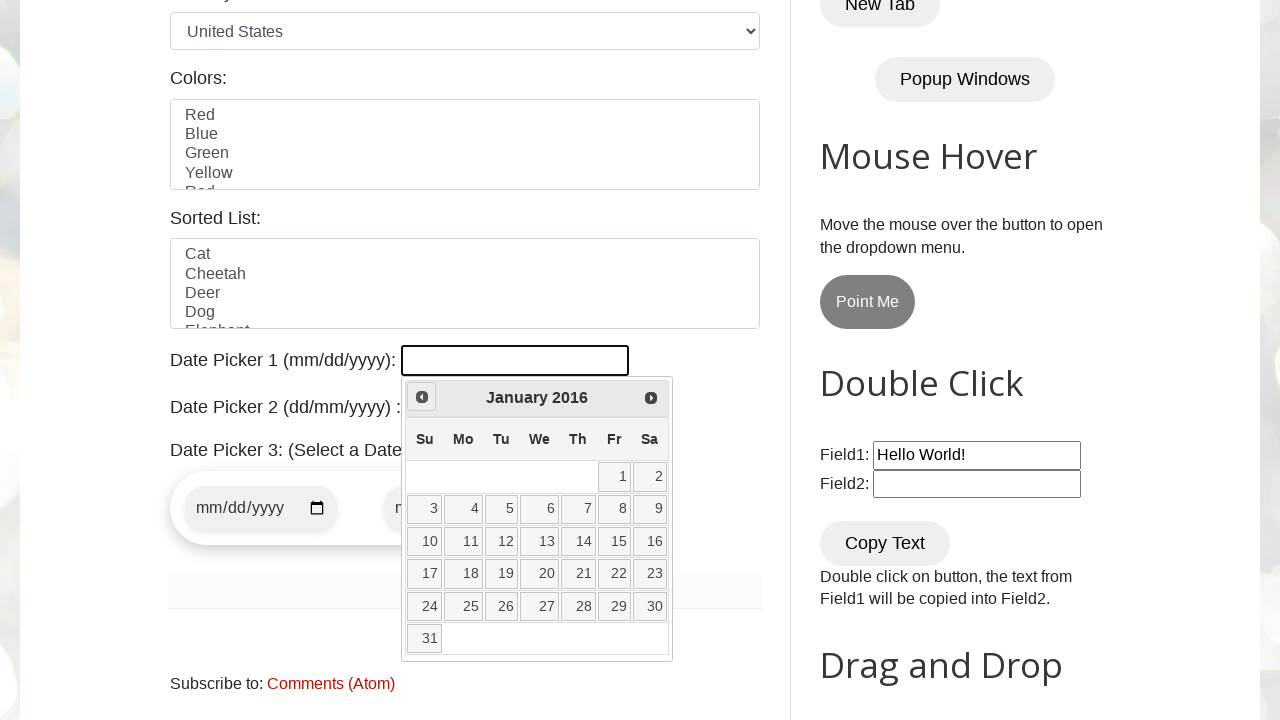

Retrieved current month from datepicker
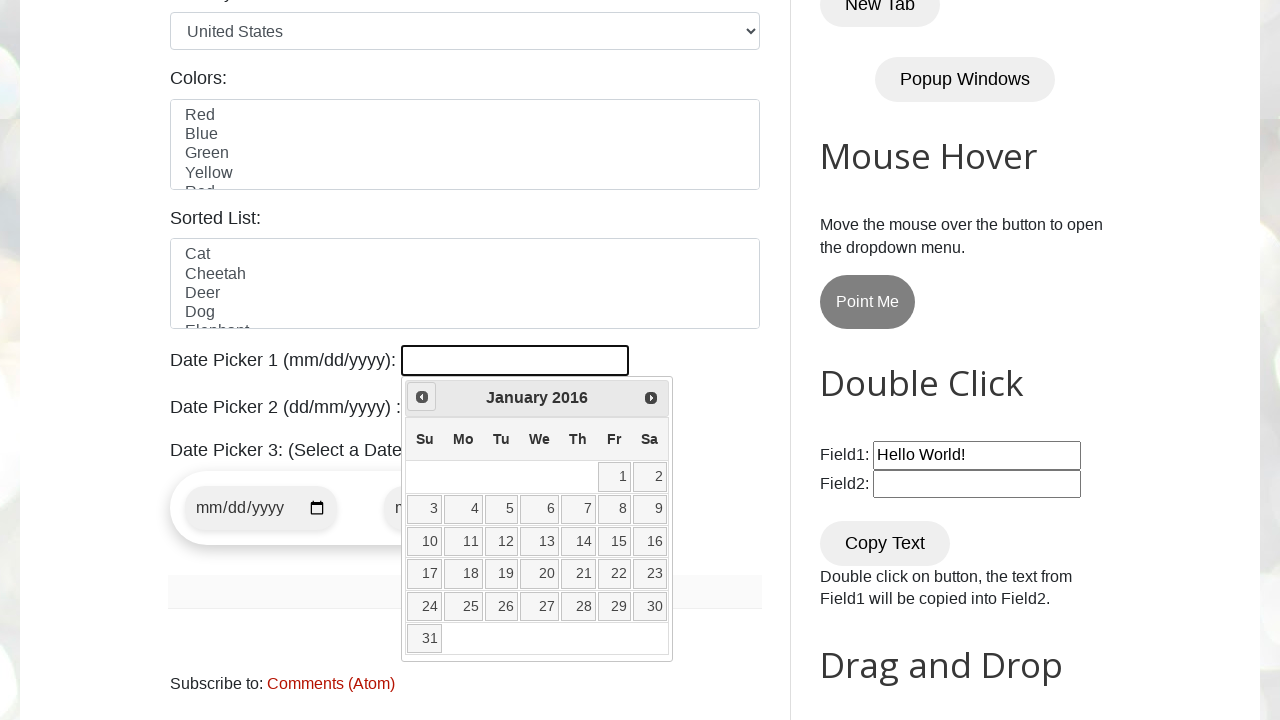

Retrieved current year from datepicker
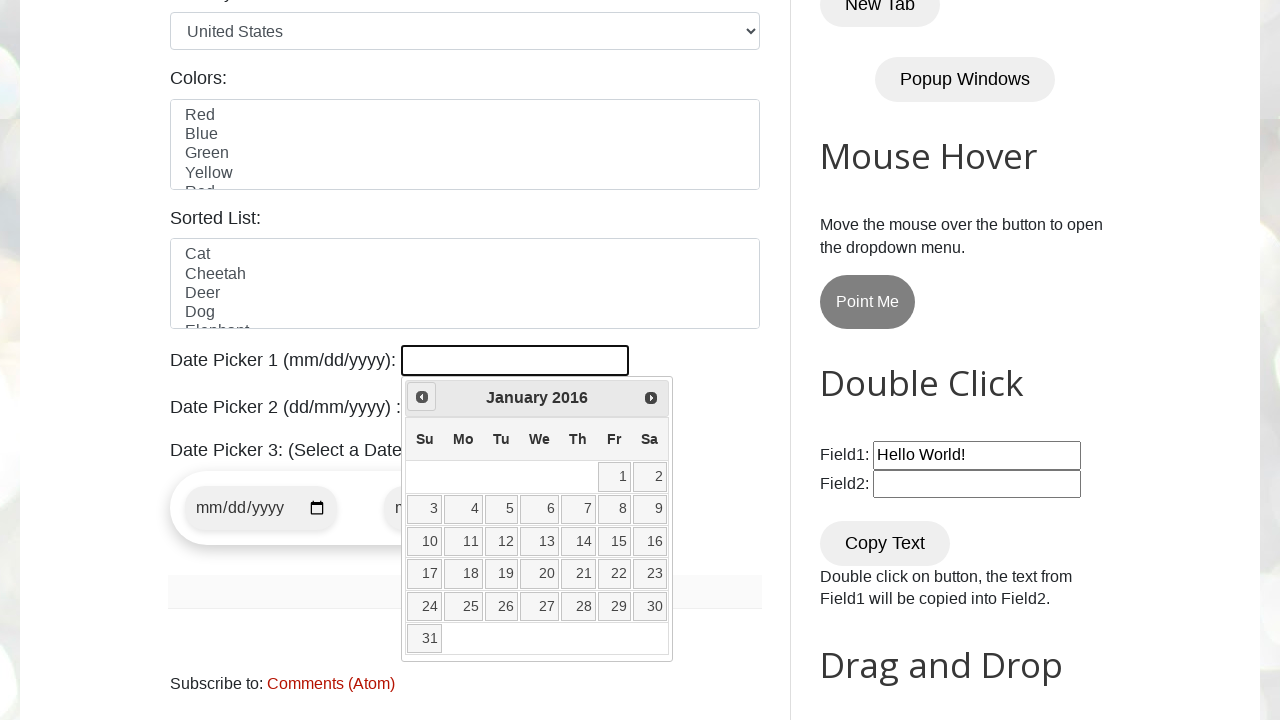

Clicked previous month button (current: January 2016) at (422, 397) on xpath=//span[@class='ui-icon ui-icon-circle-triangle-w']
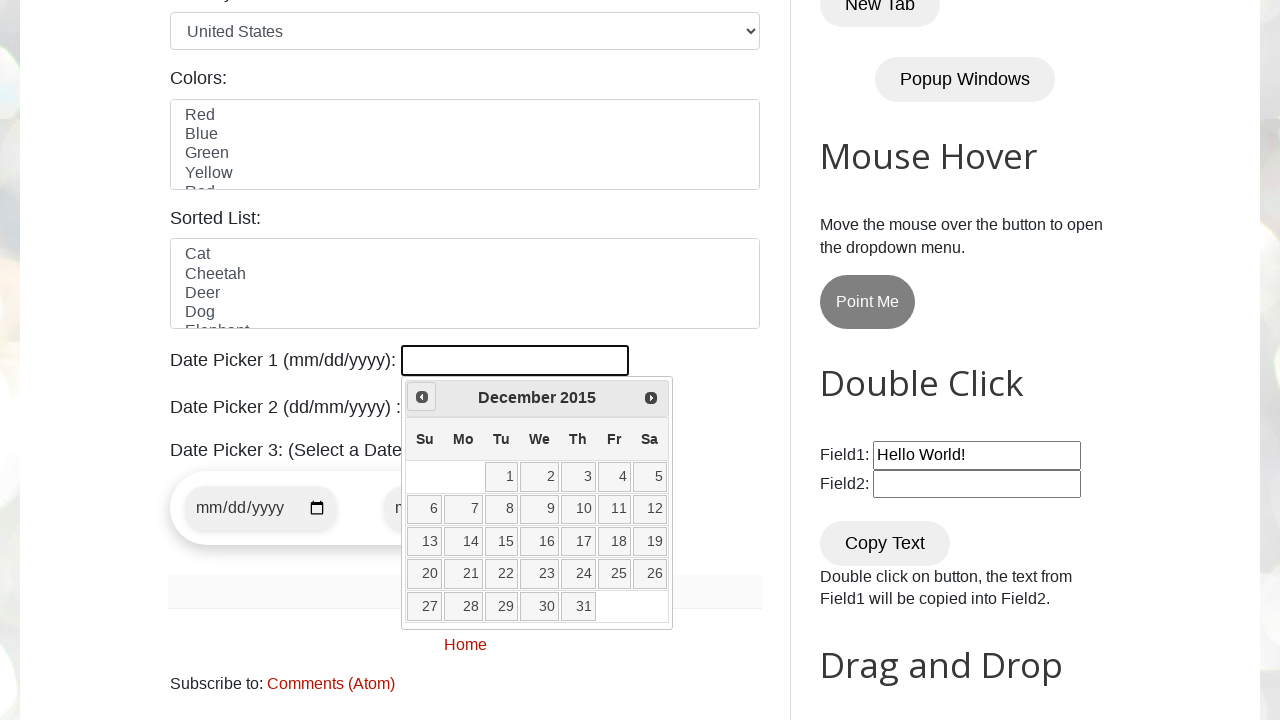

Retrieved current month from datepicker
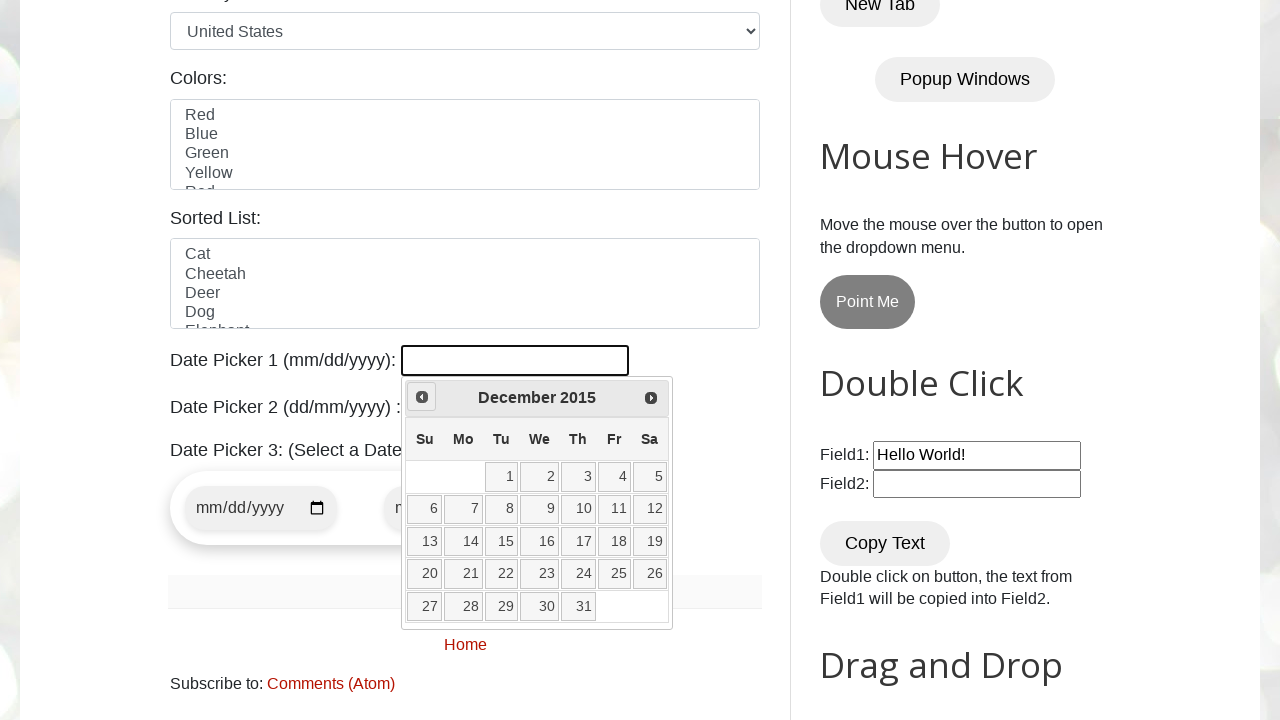

Retrieved current year from datepicker
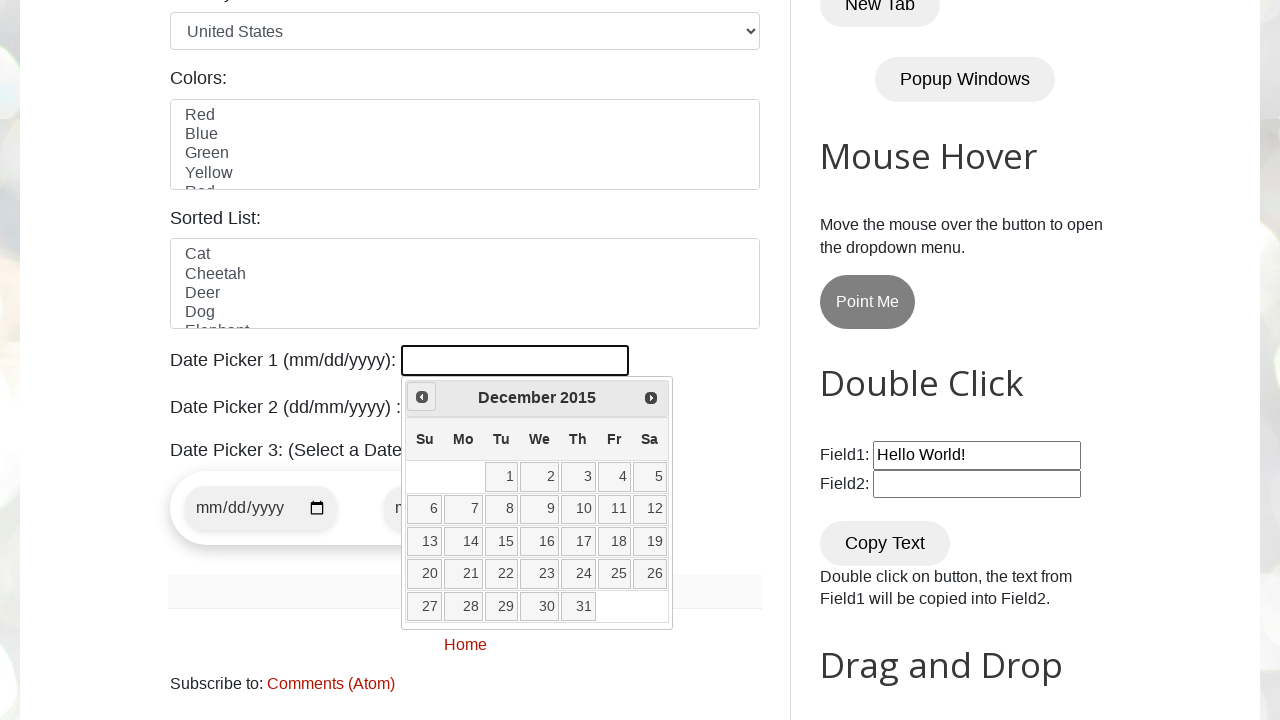

Clicked previous month button (current: December 2015) at (422, 397) on xpath=//span[@class='ui-icon ui-icon-circle-triangle-w']
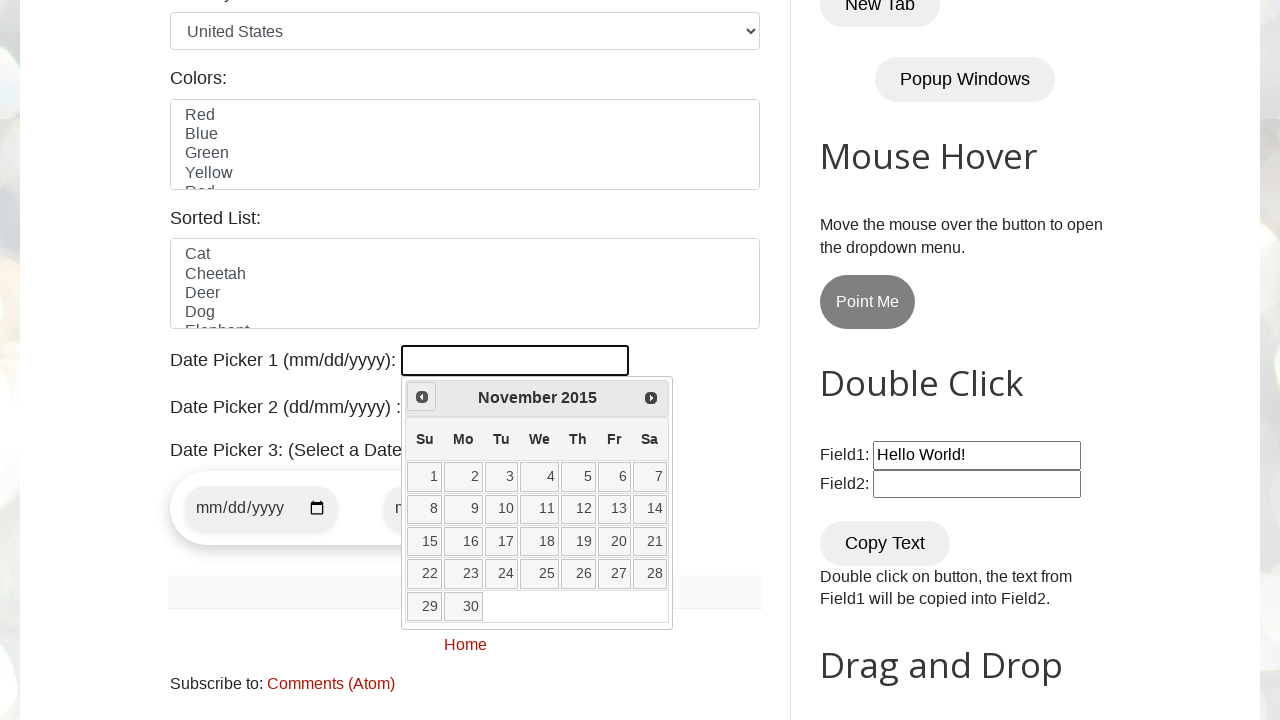

Retrieved current month from datepicker
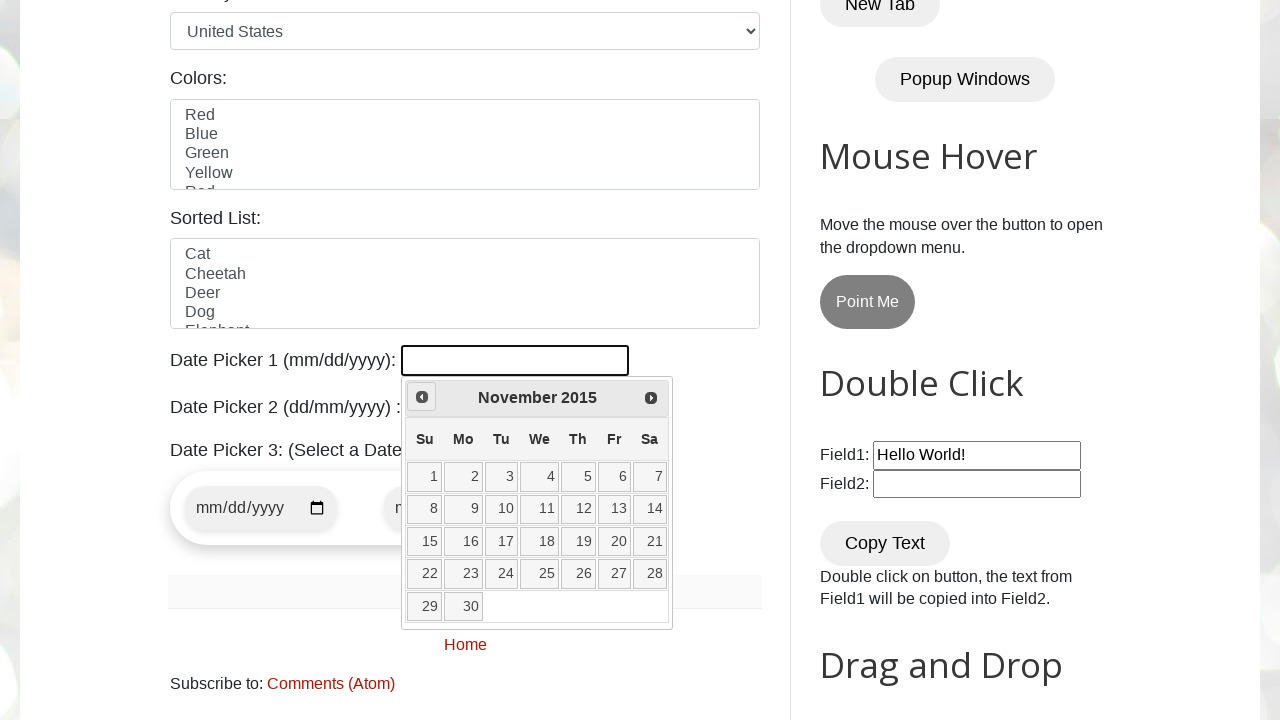

Retrieved current year from datepicker
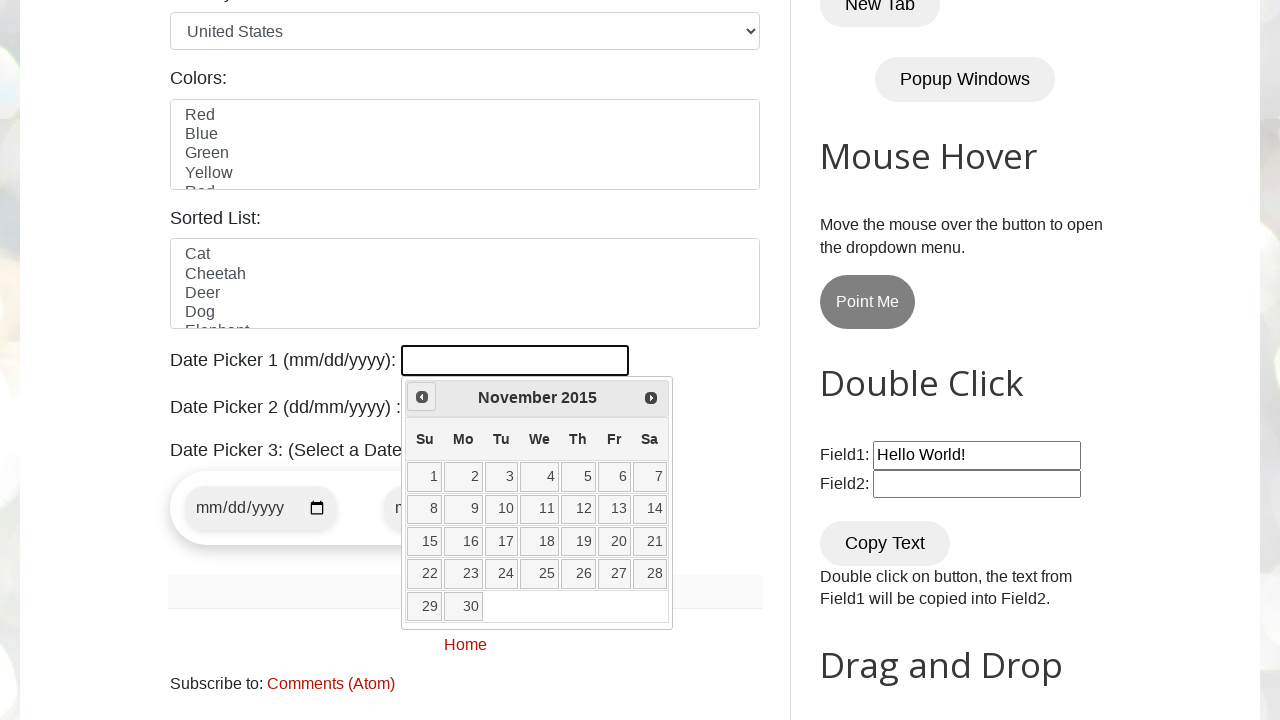

Clicked previous month button (current: November 2015) at (422, 397) on xpath=//span[@class='ui-icon ui-icon-circle-triangle-w']
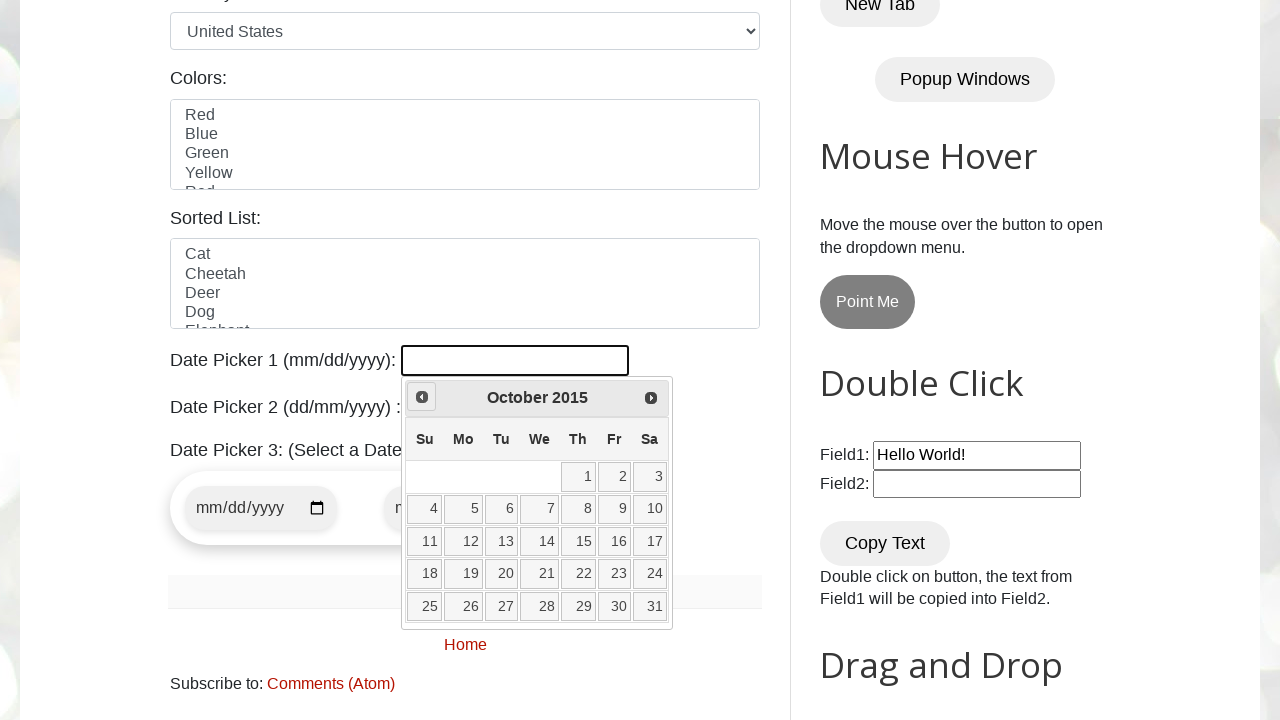

Retrieved current month from datepicker
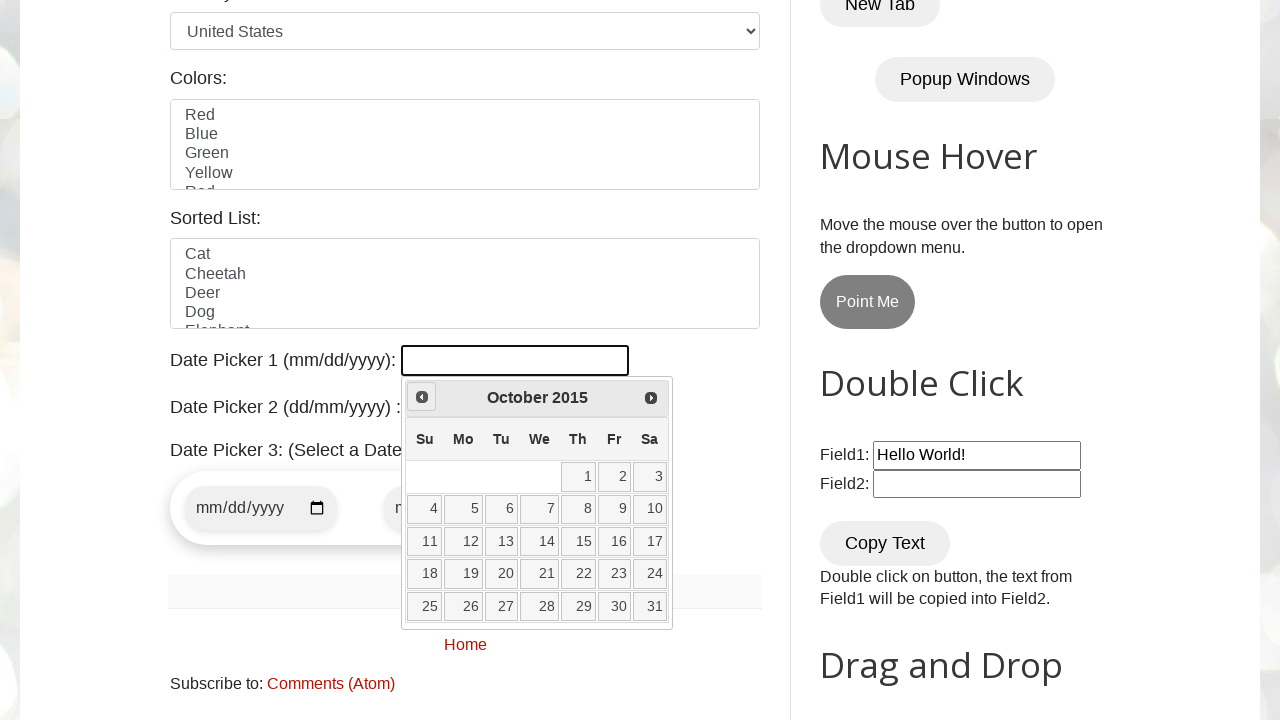

Retrieved current year from datepicker
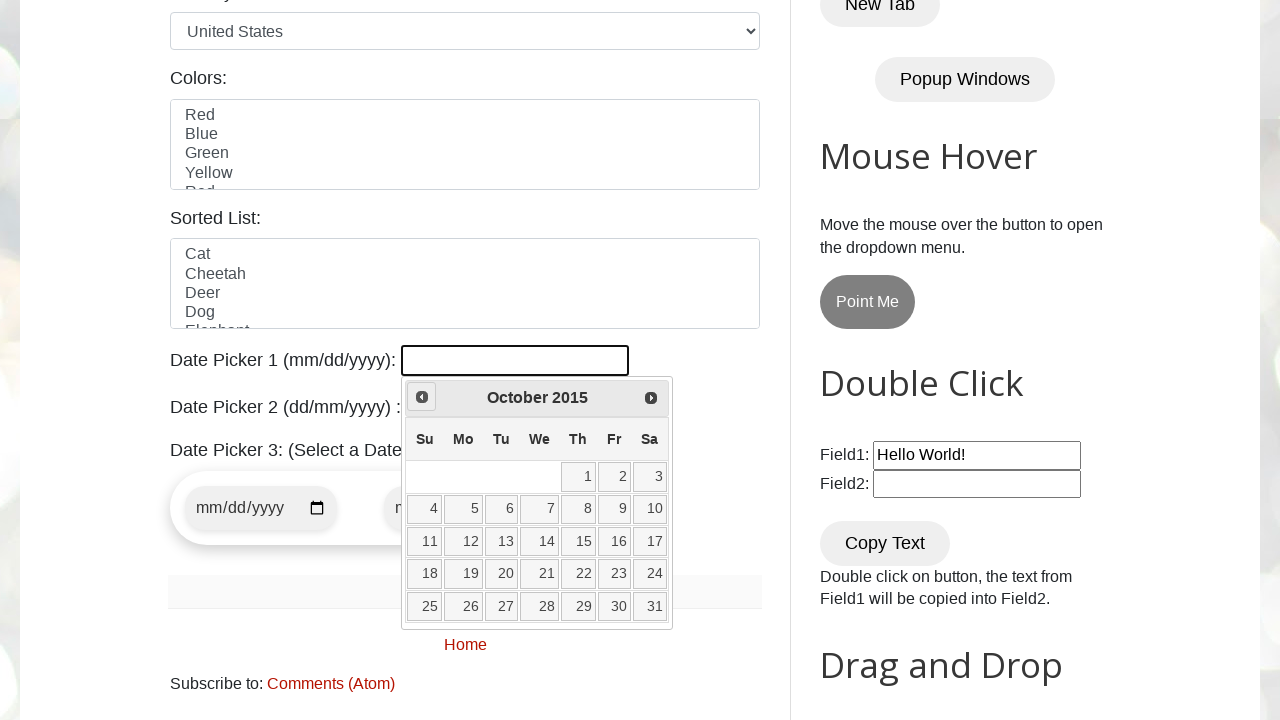

Clicked previous month button (current: October 2015) at (422, 397) on xpath=//span[@class='ui-icon ui-icon-circle-triangle-w']
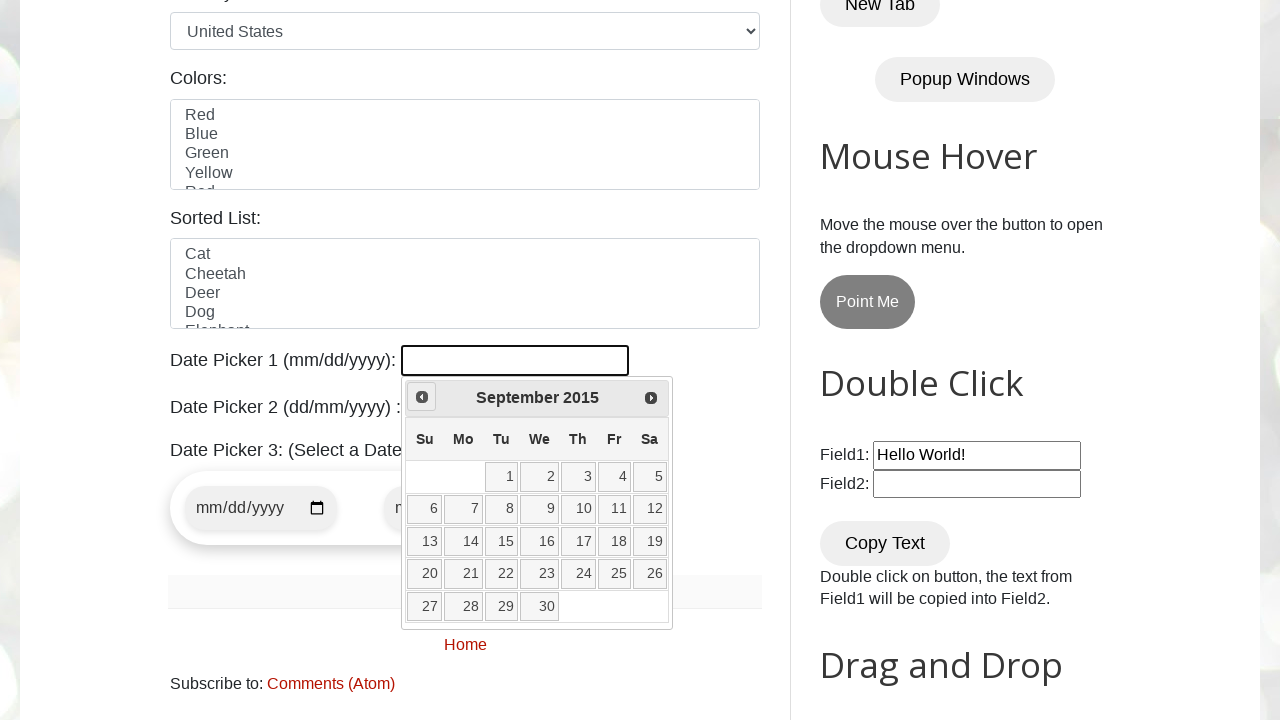

Retrieved current month from datepicker
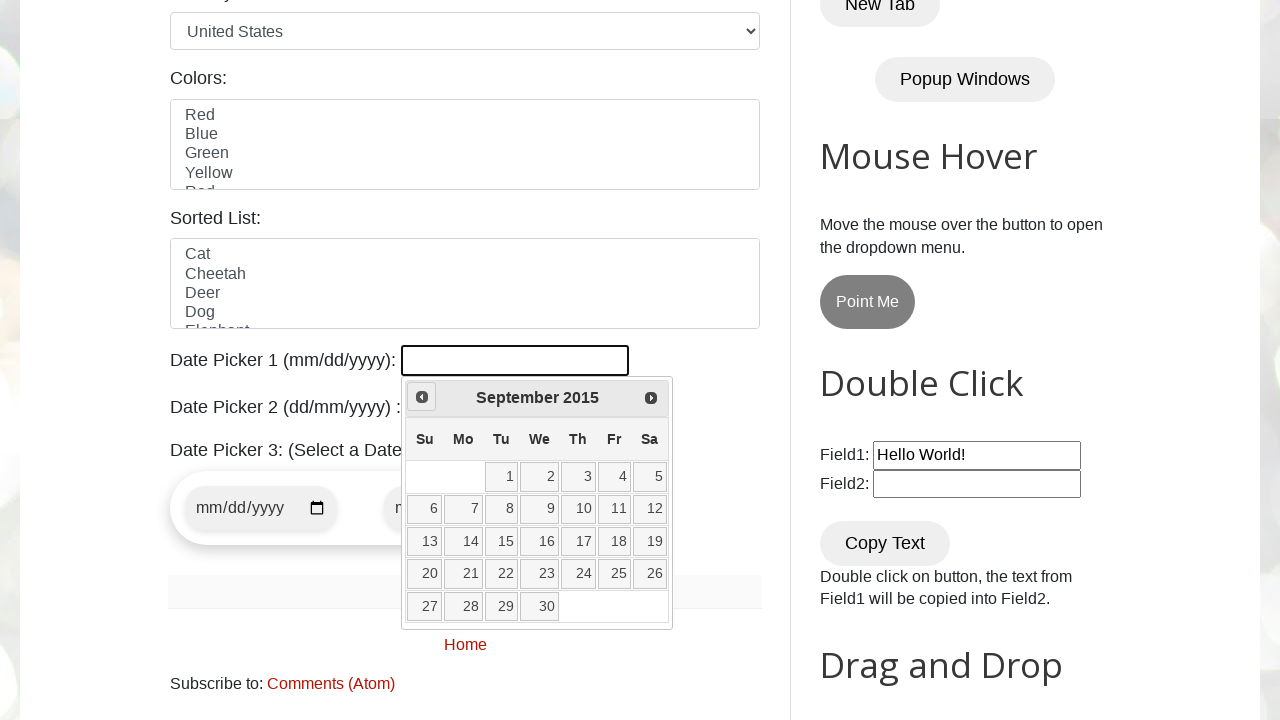

Retrieved current year from datepicker
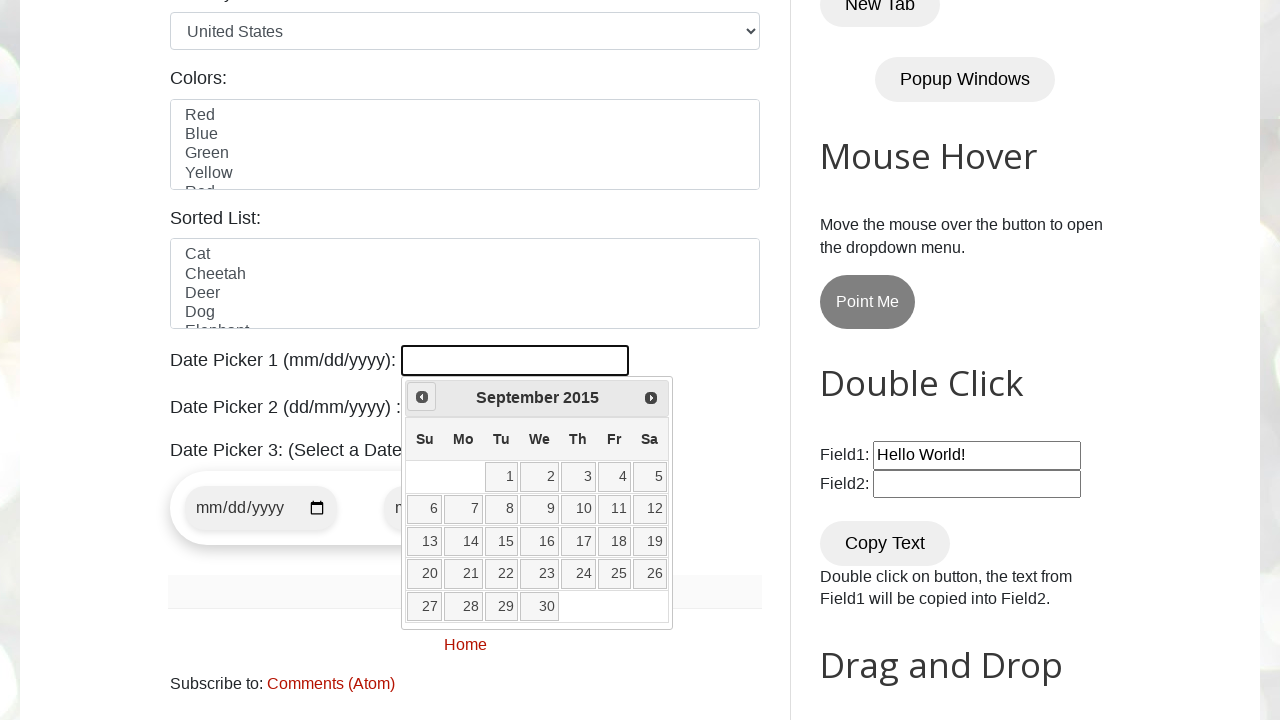

Clicked previous month button (current: September 2015) at (422, 397) on xpath=//span[@class='ui-icon ui-icon-circle-triangle-w']
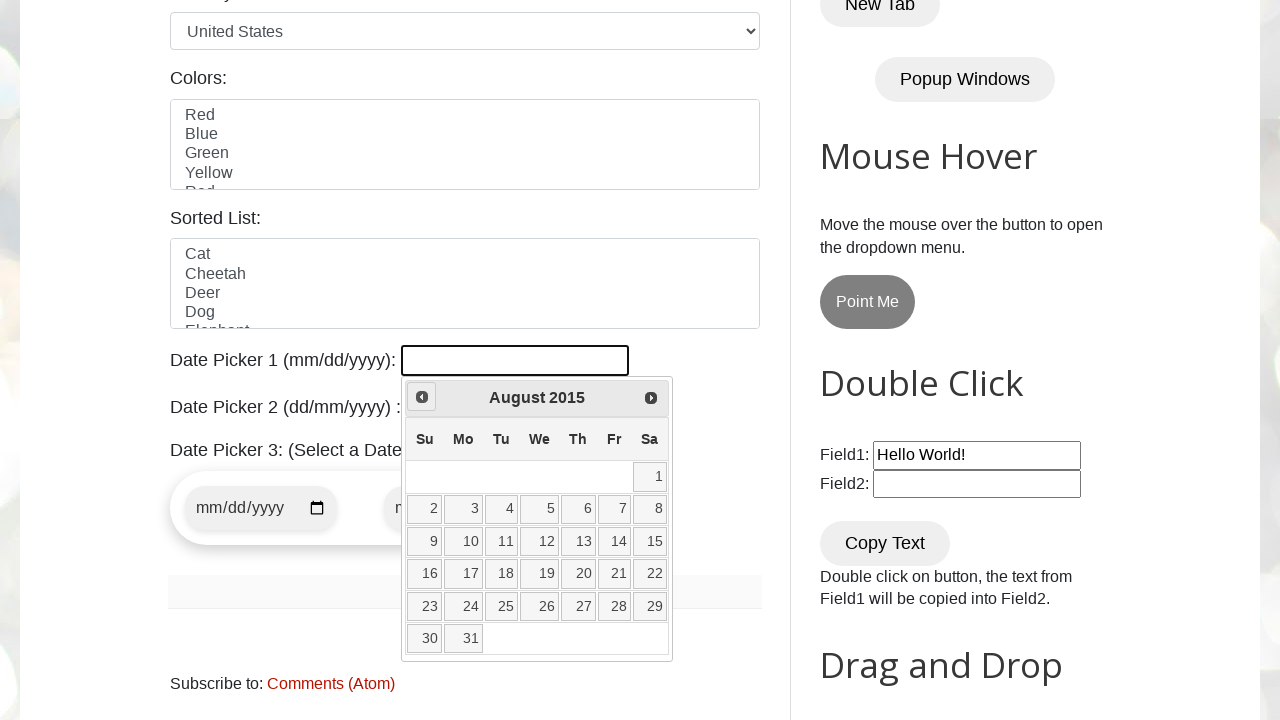

Retrieved current month from datepicker
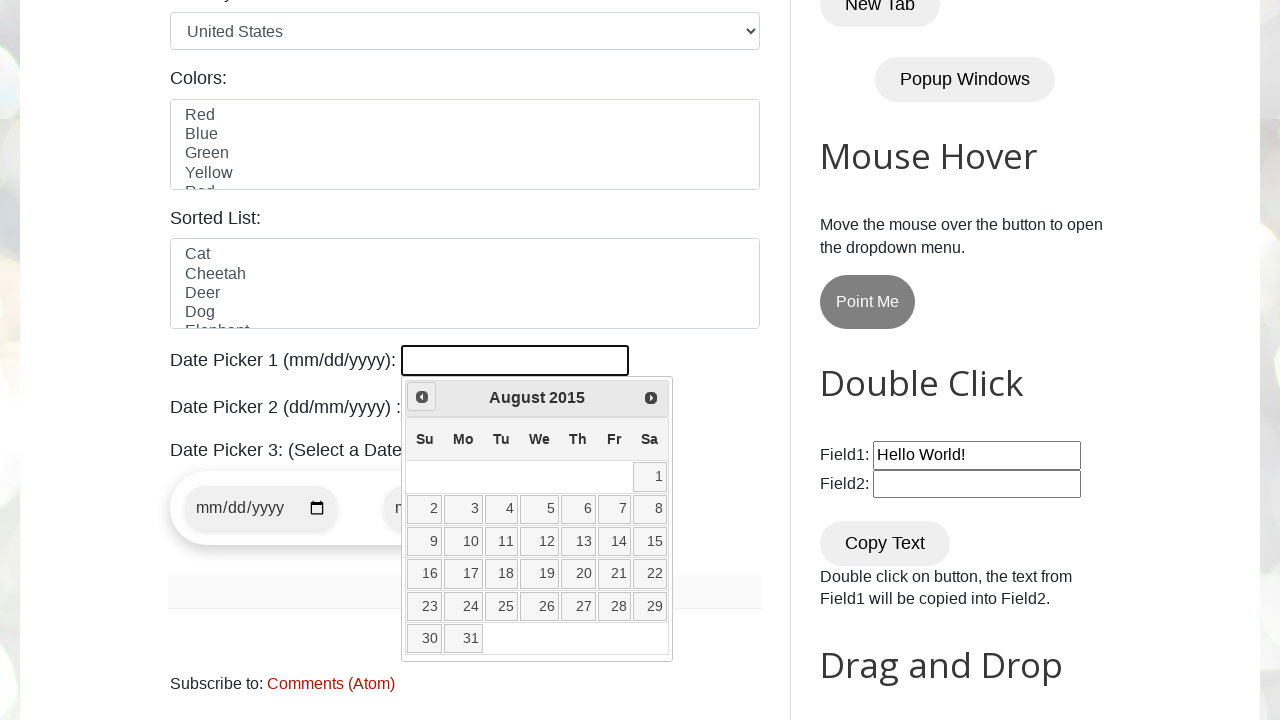

Retrieved current year from datepicker
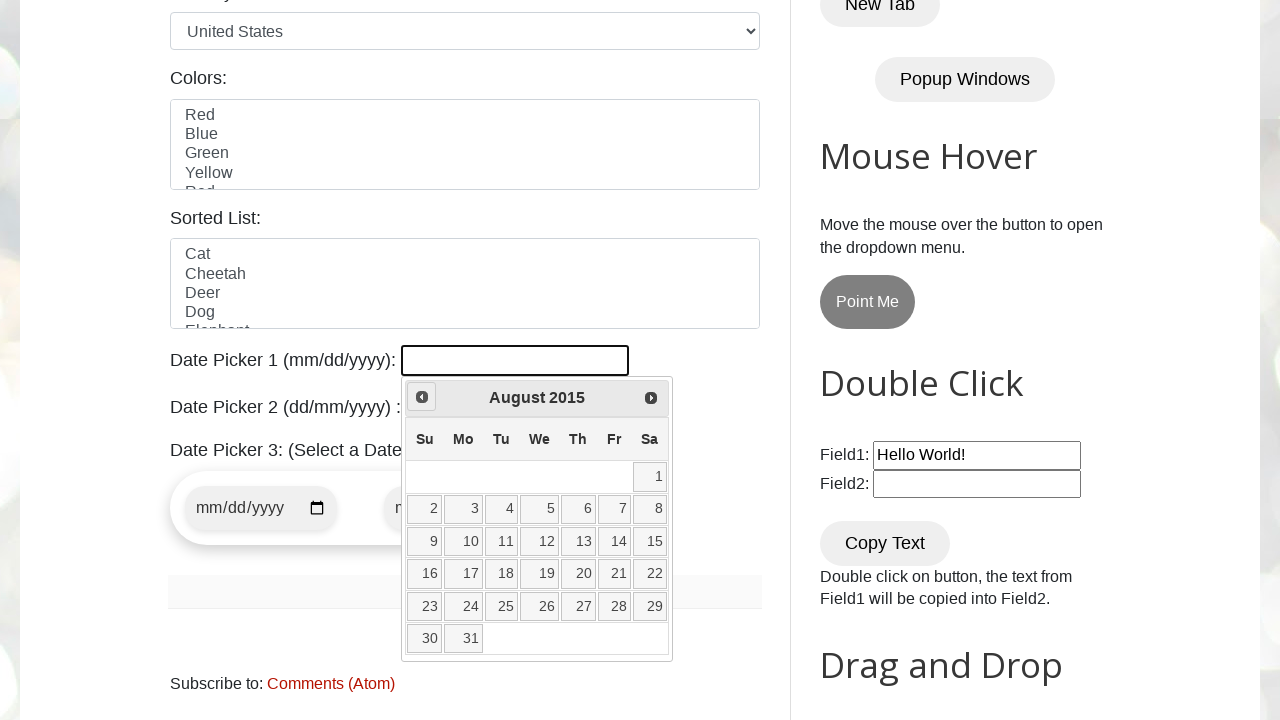

Clicked previous month button (current: August 2015) at (422, 397) on xpath=//span[@class='ui-icon ui-icon-circle-triangle-w']
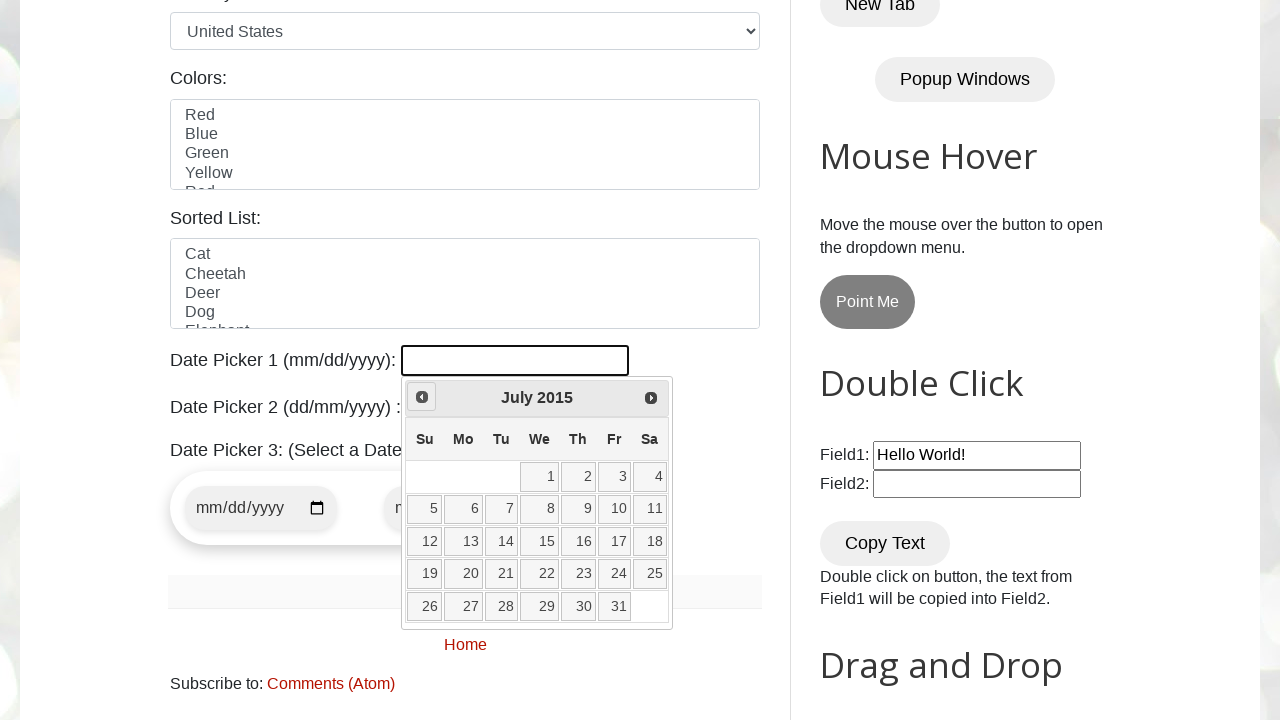

Retrieved current month from datepicker
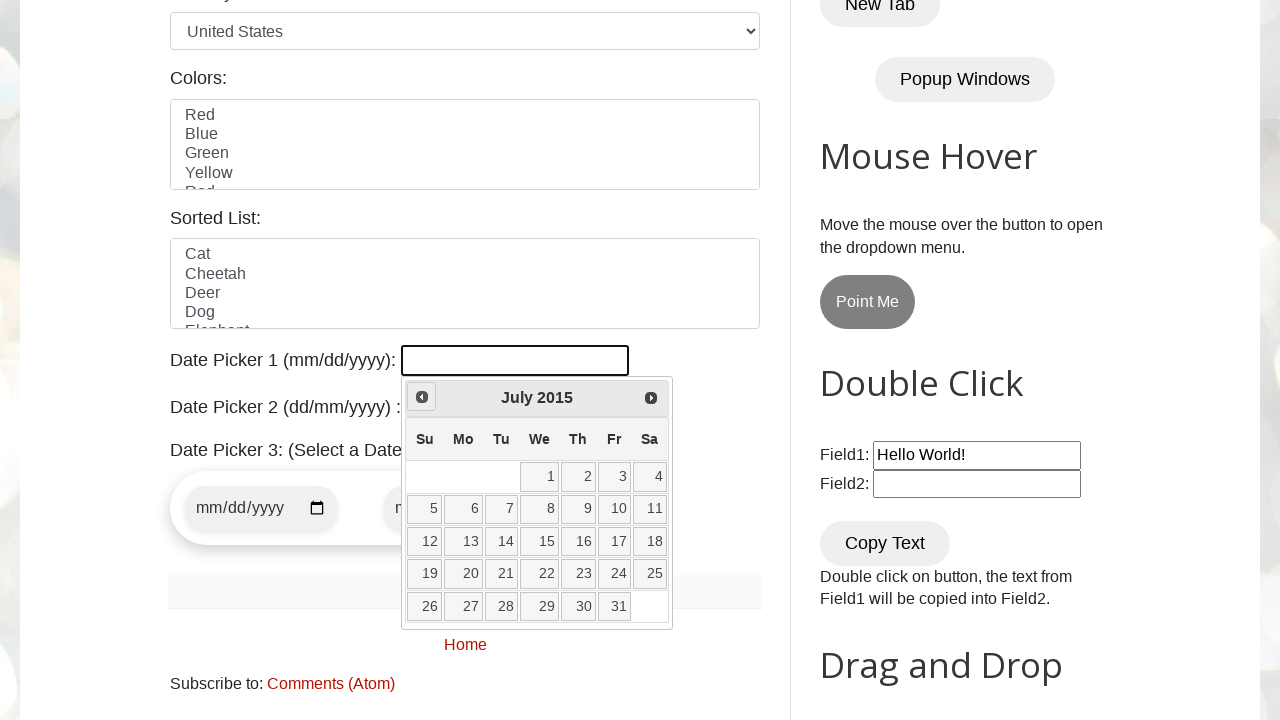

Retrieved current year from datepicker
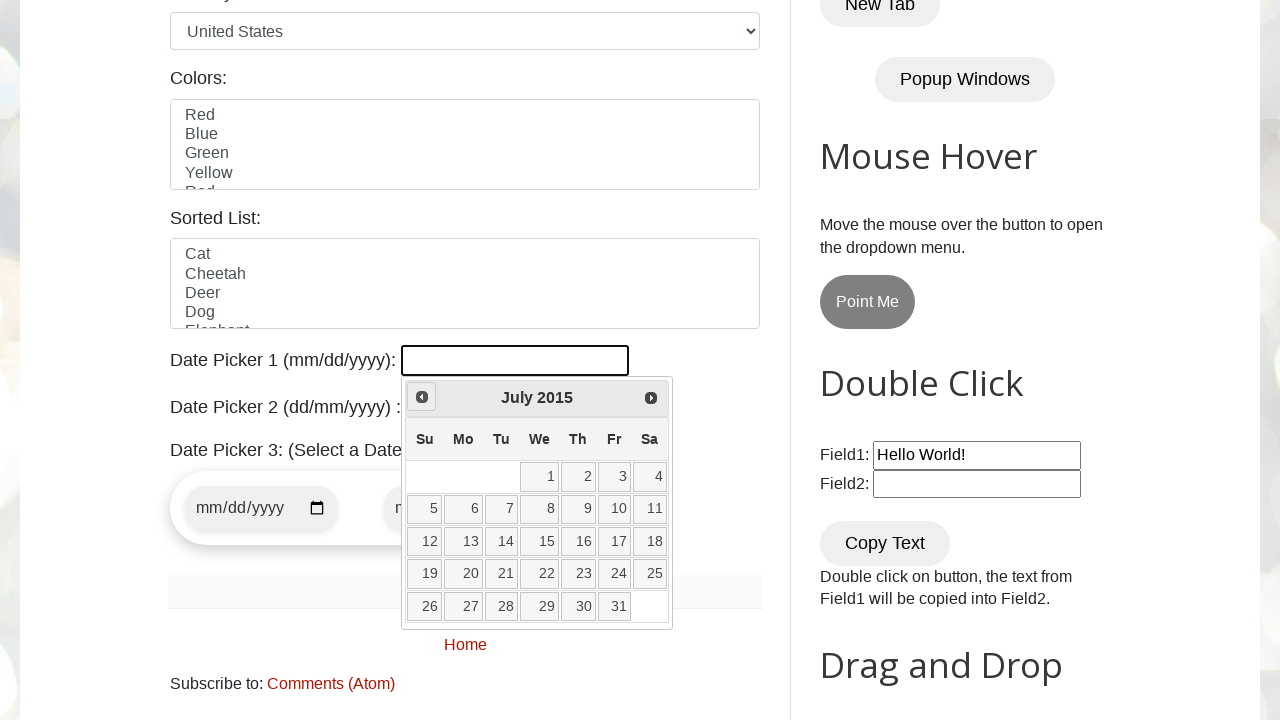

Clicked previous month button (current: July 2015) at (422, 397) on xpath=//span[@class='ui-icon ui-icon-circle-triangle-w']
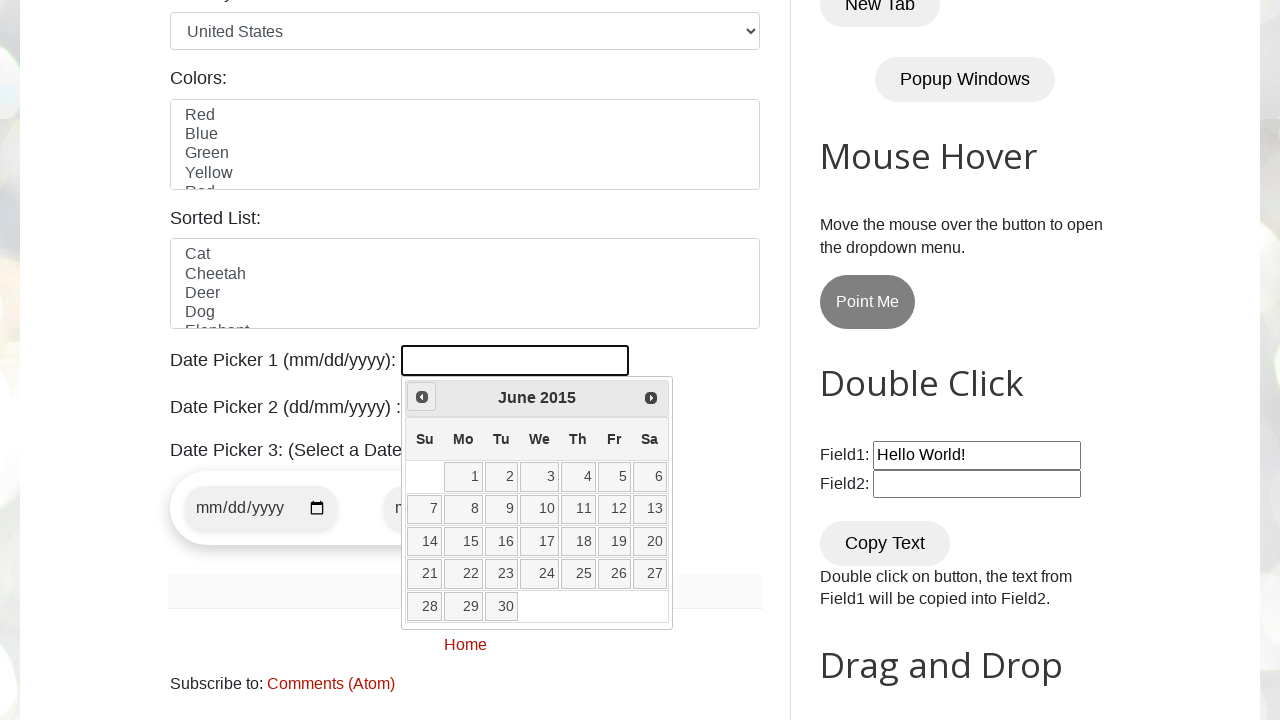

Retrieved current month from datepicker
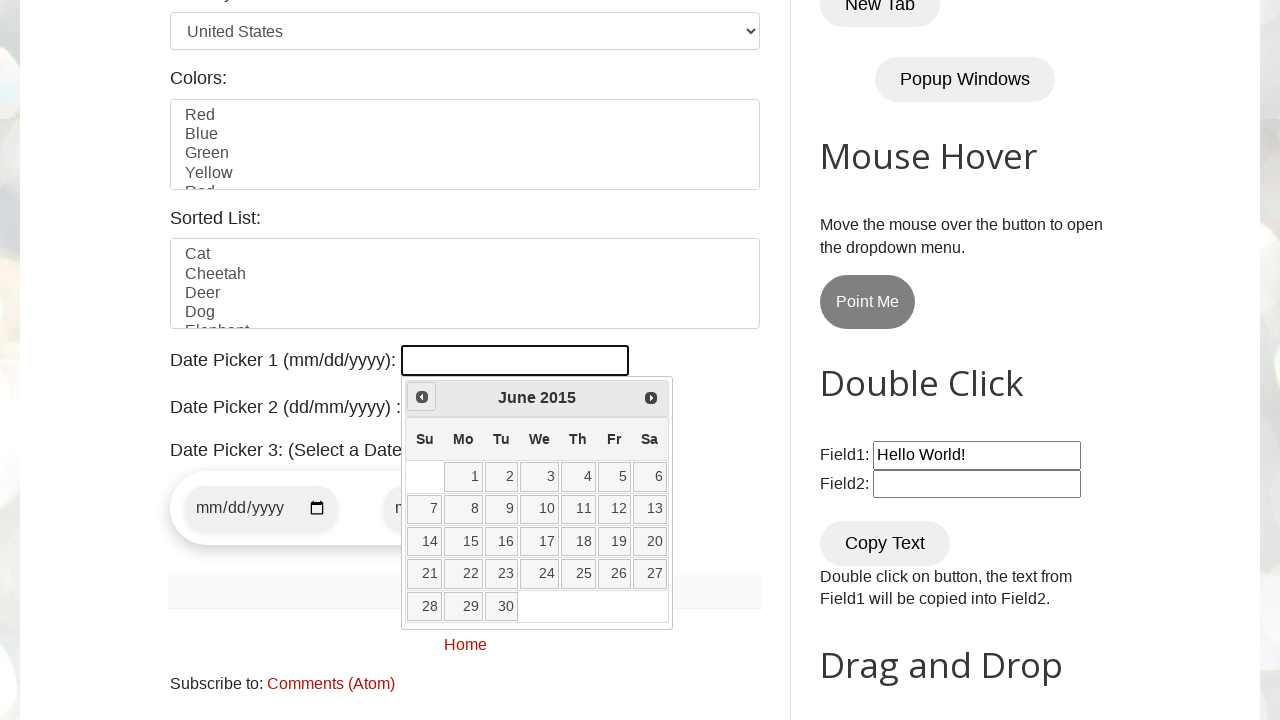

Retrieved current year from datepicker
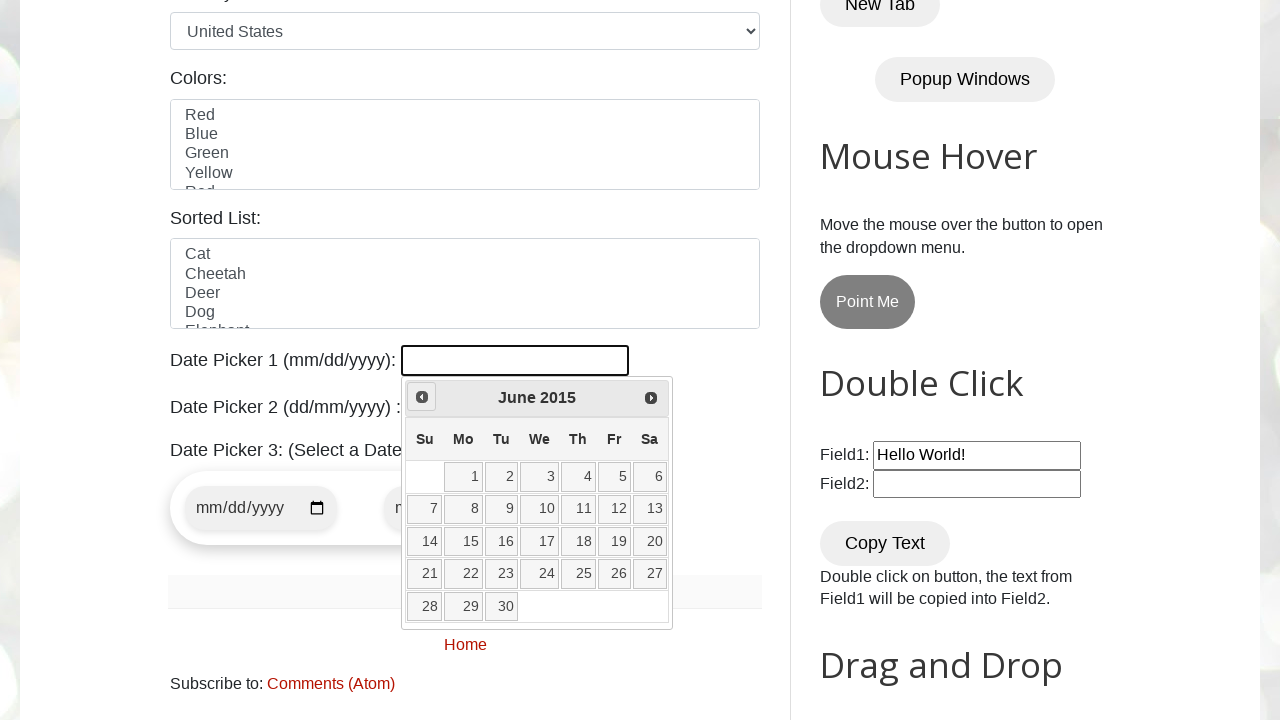

Clicked previous month button (current: June 2015) at (422, 397) on xpath=//span[@class='ui-icon ui-icon-circle-triangle-w']
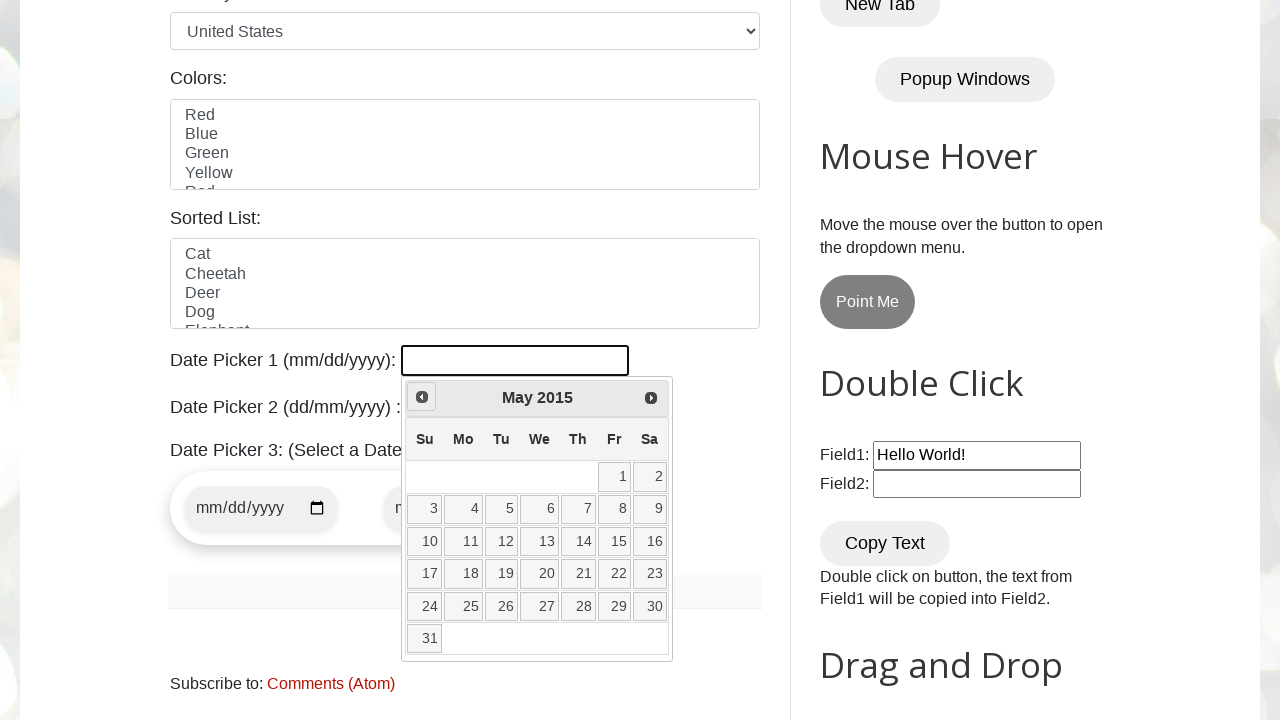

Retrieved current month from datepicker
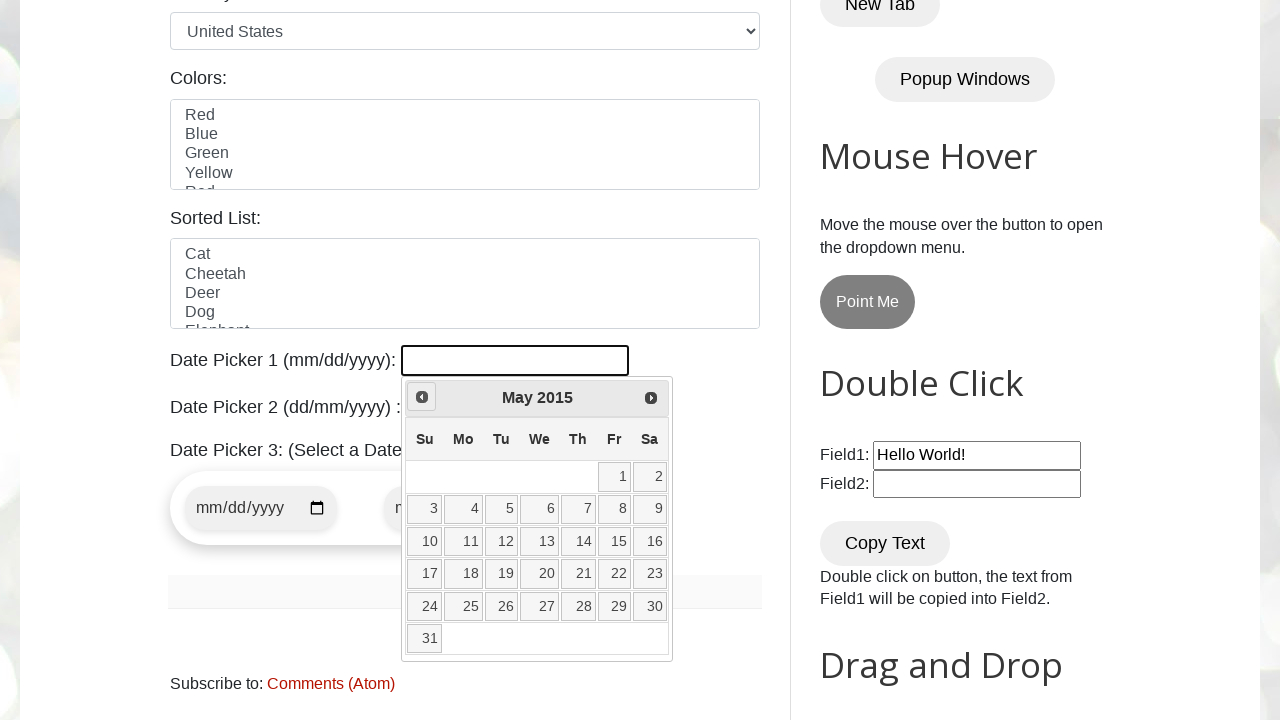

Retrieved current year from datepicker
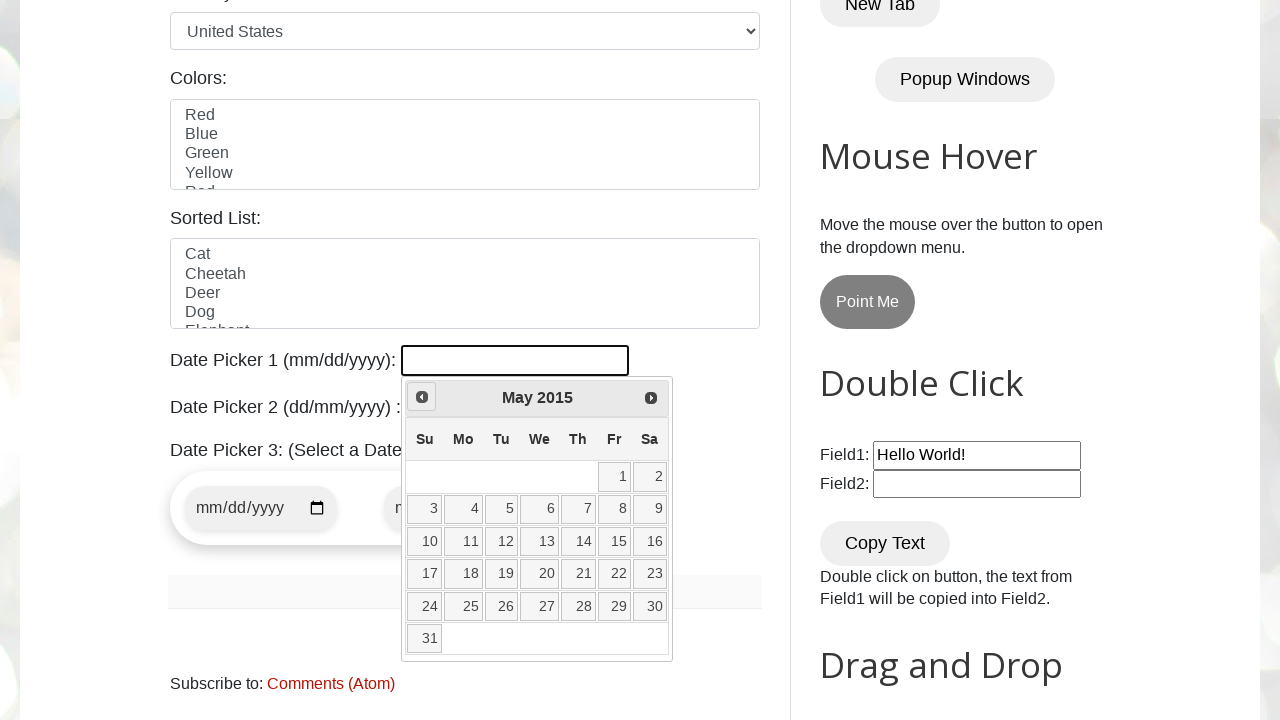

Clicked previous month button (current: May 2015) at (422, 397) on xpath=//span[@class='ui-icon ui-icon-circle-triangle-w']
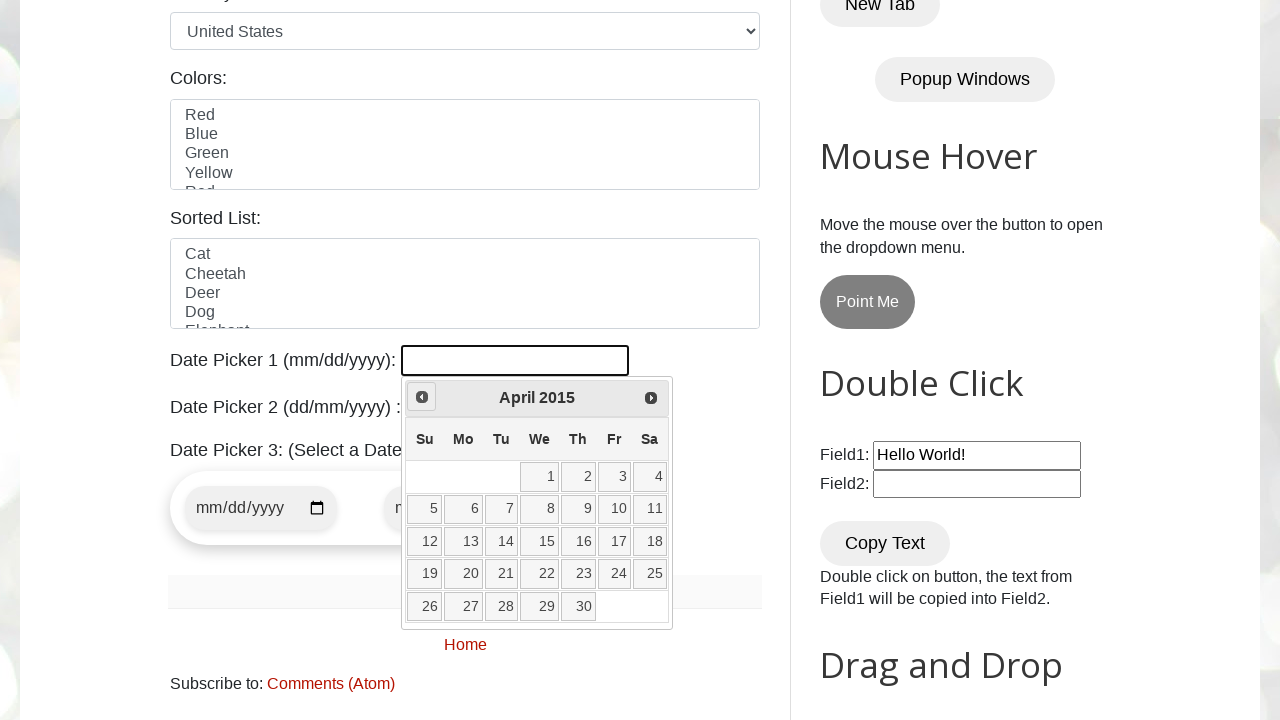

Retrieved current month from datepicker
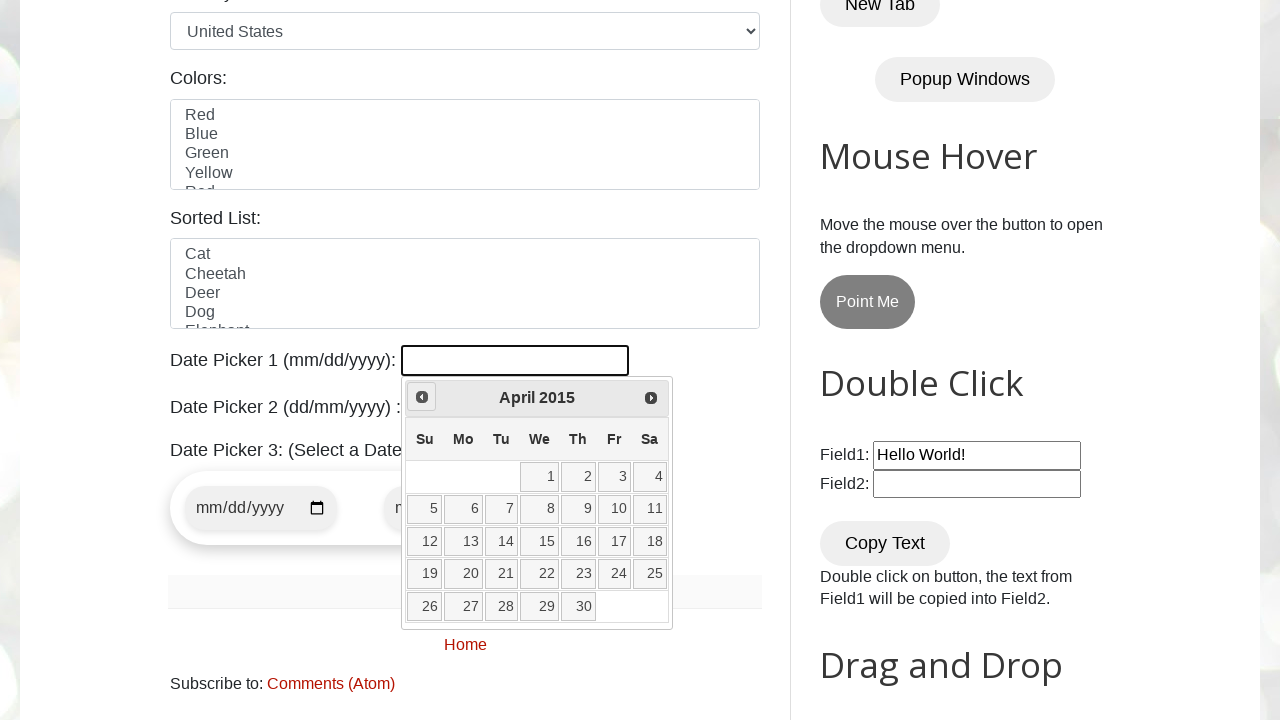

Retrieved current year from datepicker
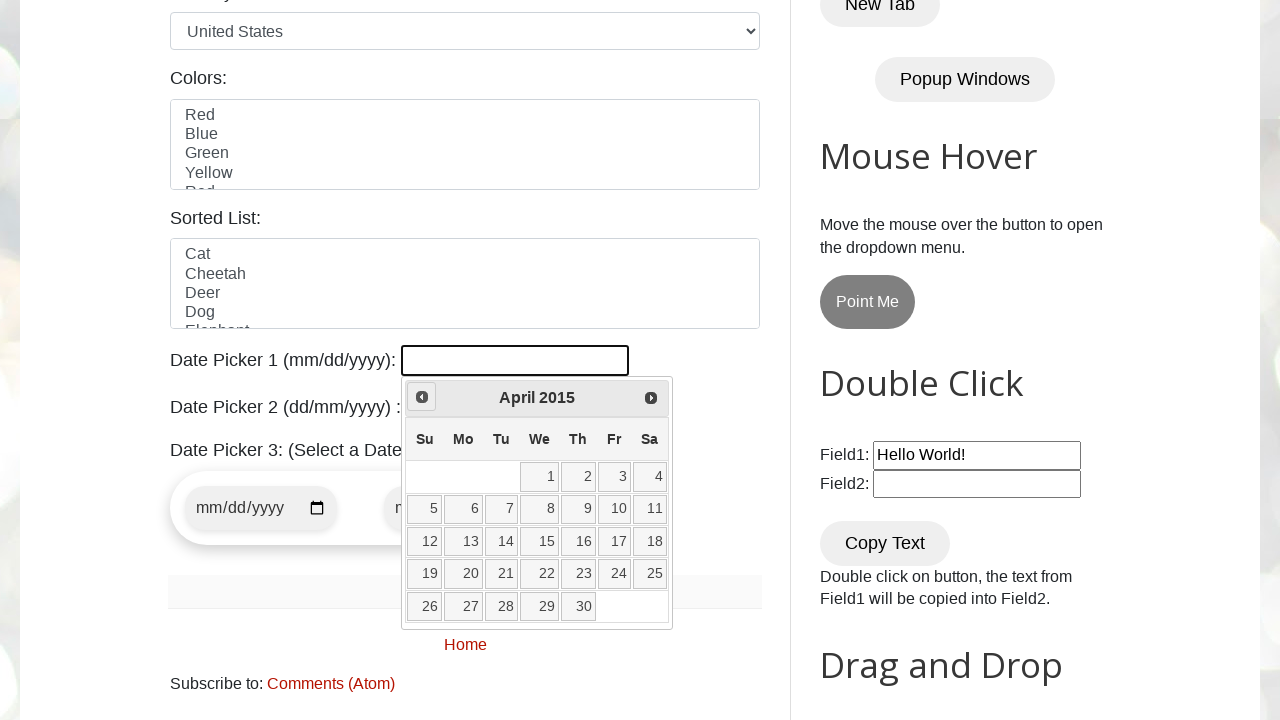

Clicked previous month button (current: April 2015) at (422, 397) on xpath=//span[@class='ui-icon ui-icon-circle-triangle-w']
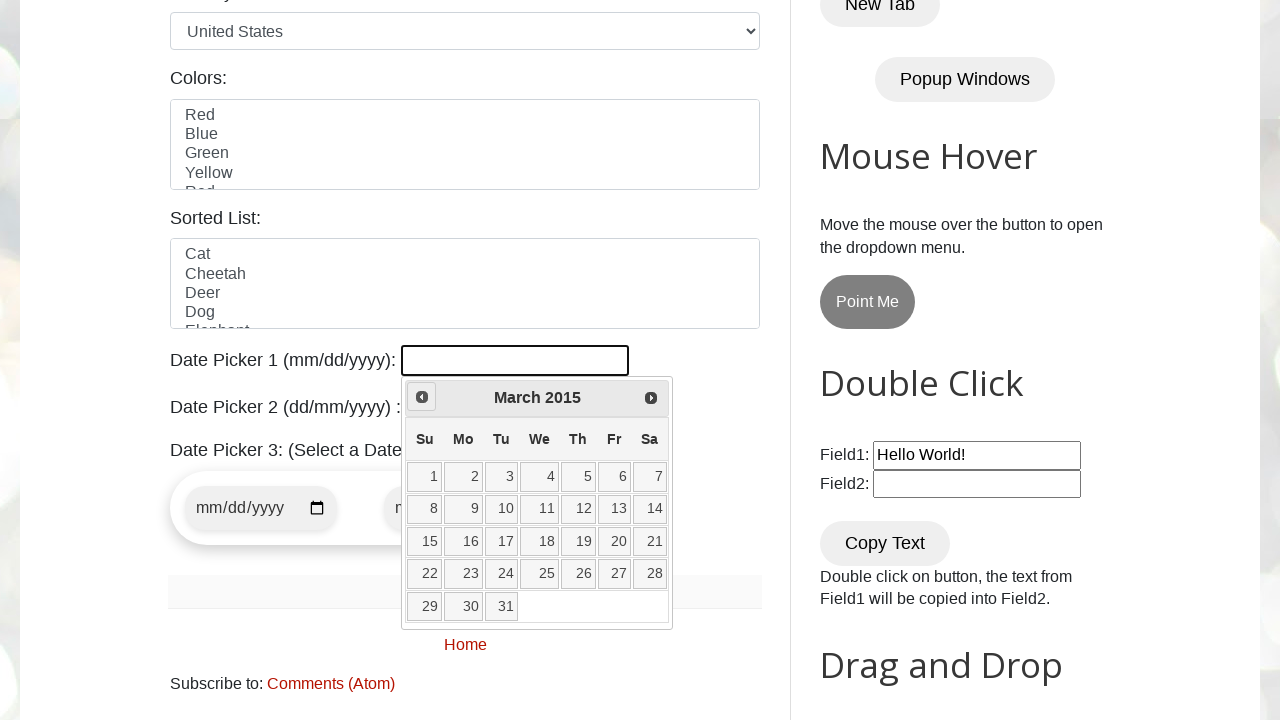

Retrieved current month from datepicker
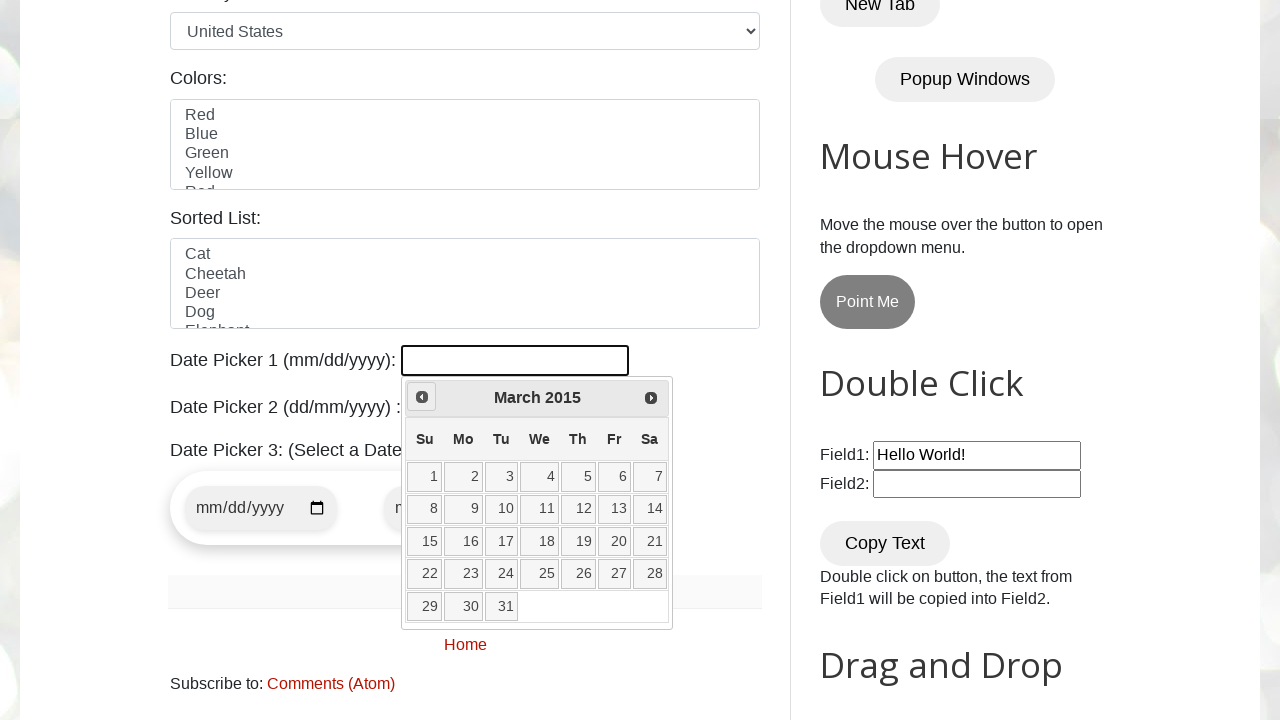

Retrieved current year from datepicker
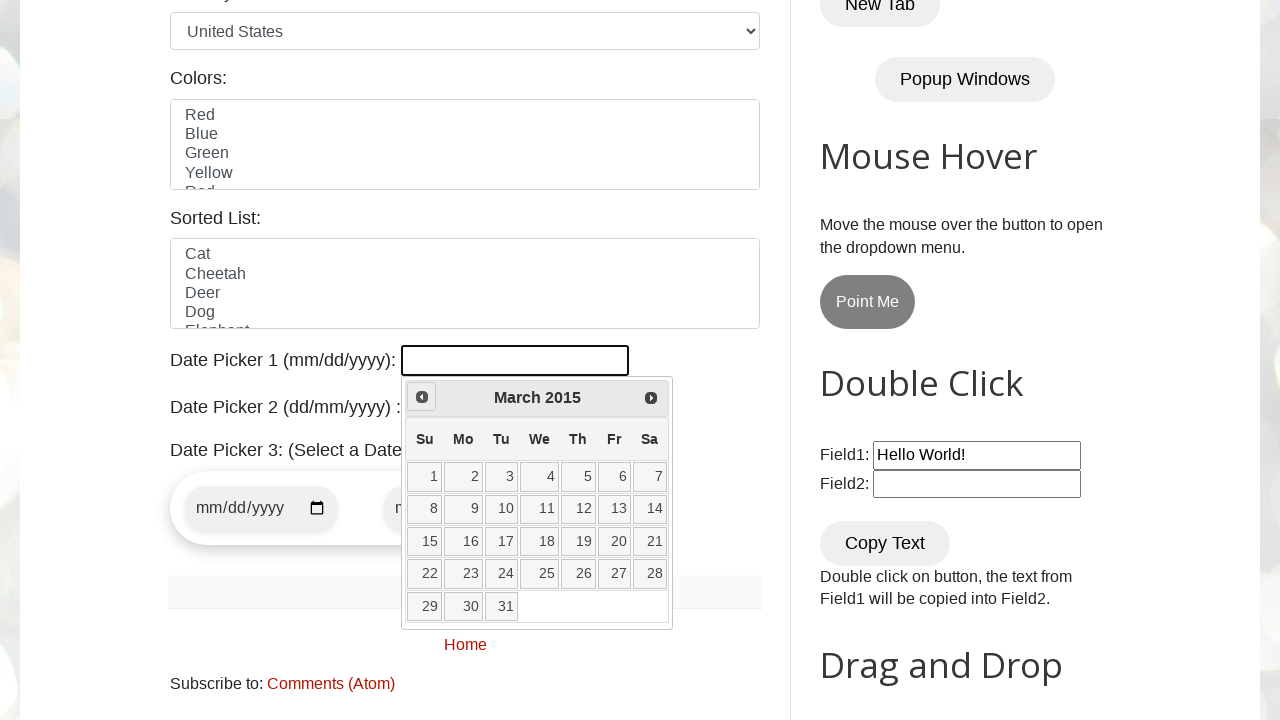

Clicked previous month button (current: March 2015) at (422, 397) on xpath=//span[@class='ui-icon ui-icon-circle-triangle-w']
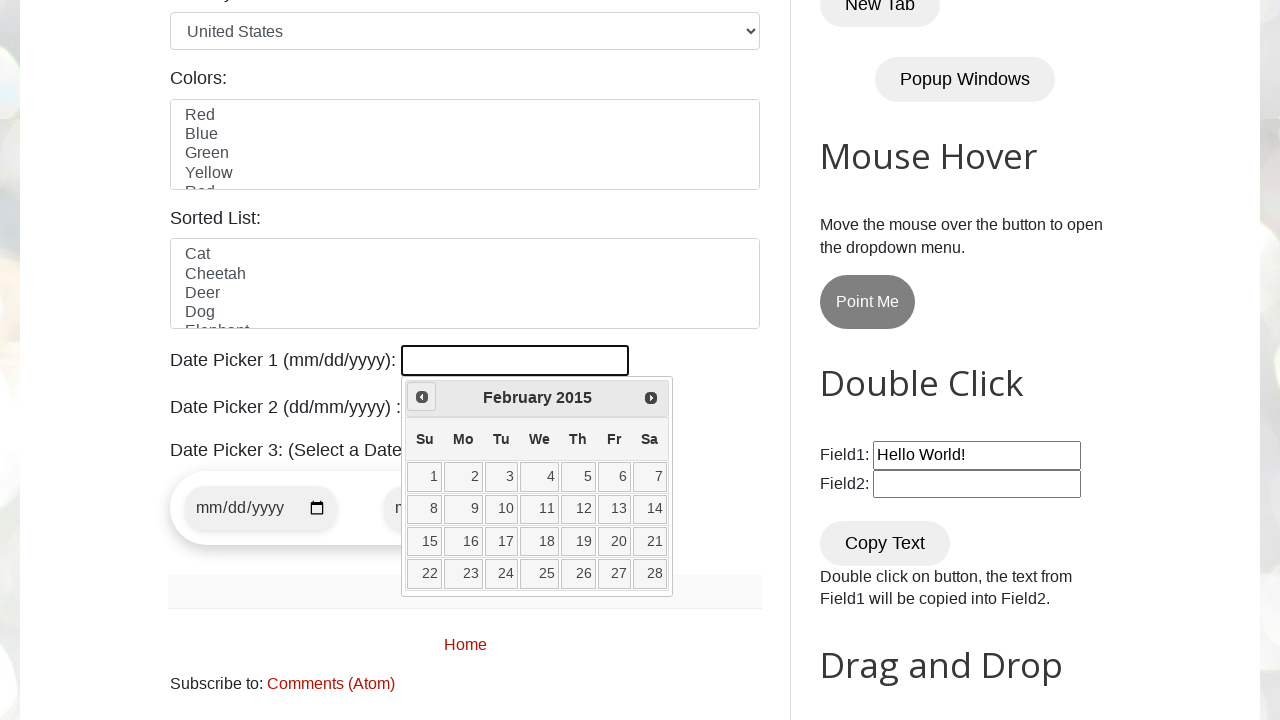

Retrieved current month from datepicker
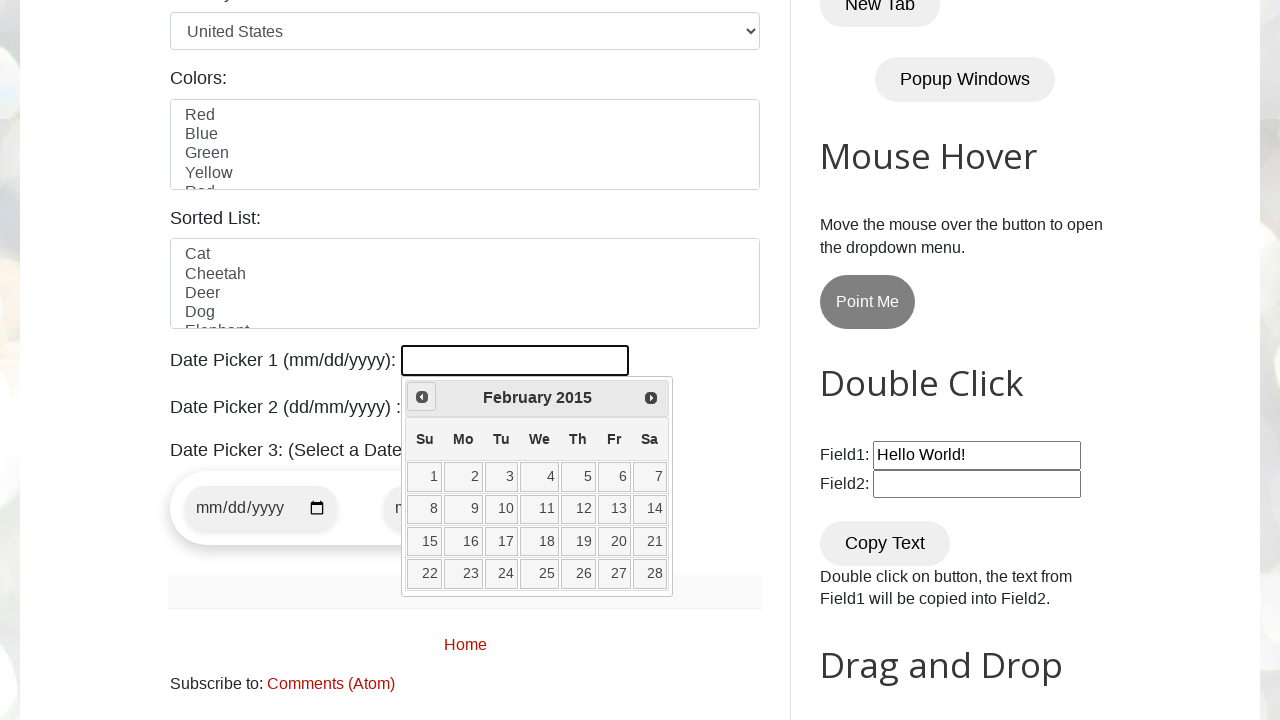

Retrieved current year from datepicker
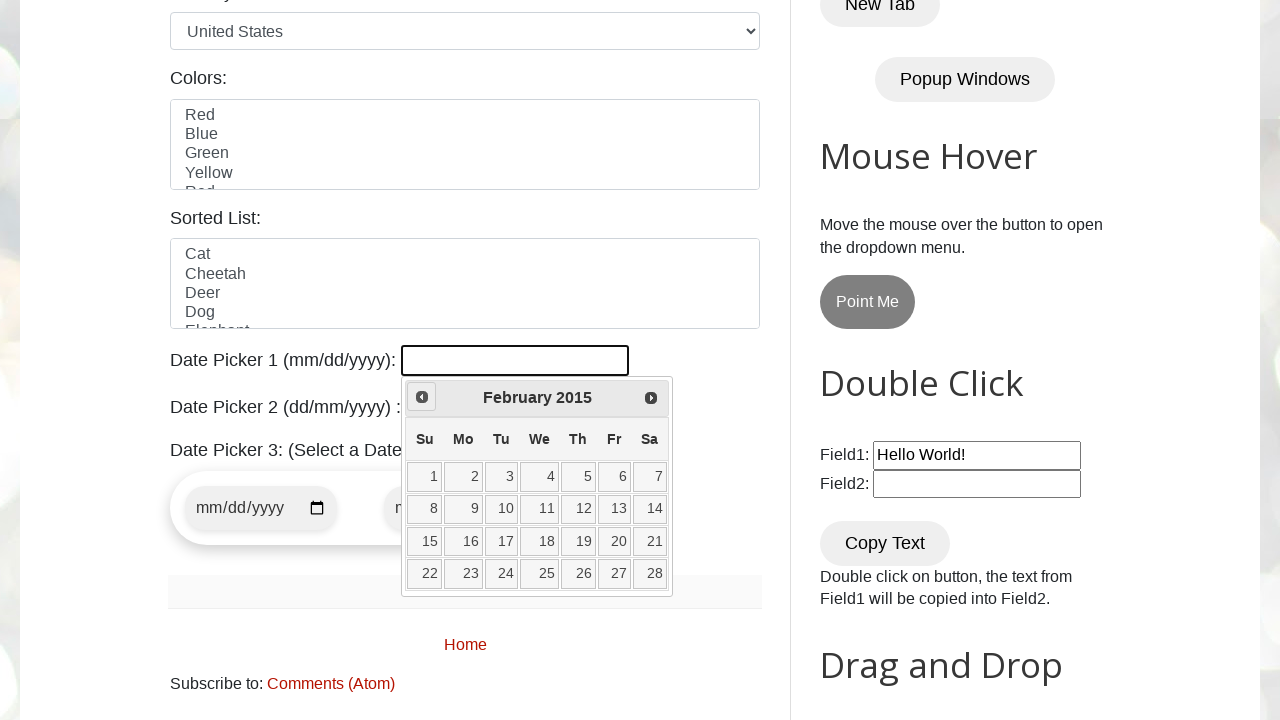

Clicked previous month button (current: February 2015) at (422, 397) on xpath=//span[@class='ui-icon ui-icon-circle-triangle-w']
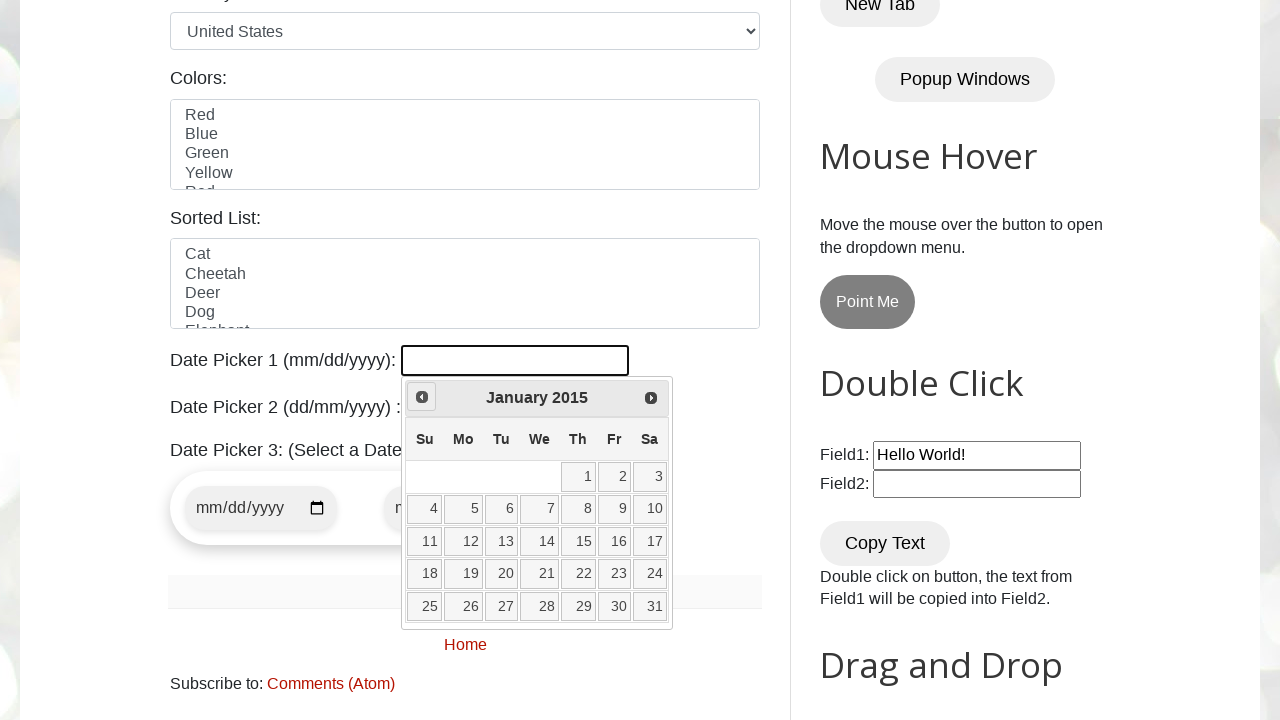

Retrieved current month from datepicker
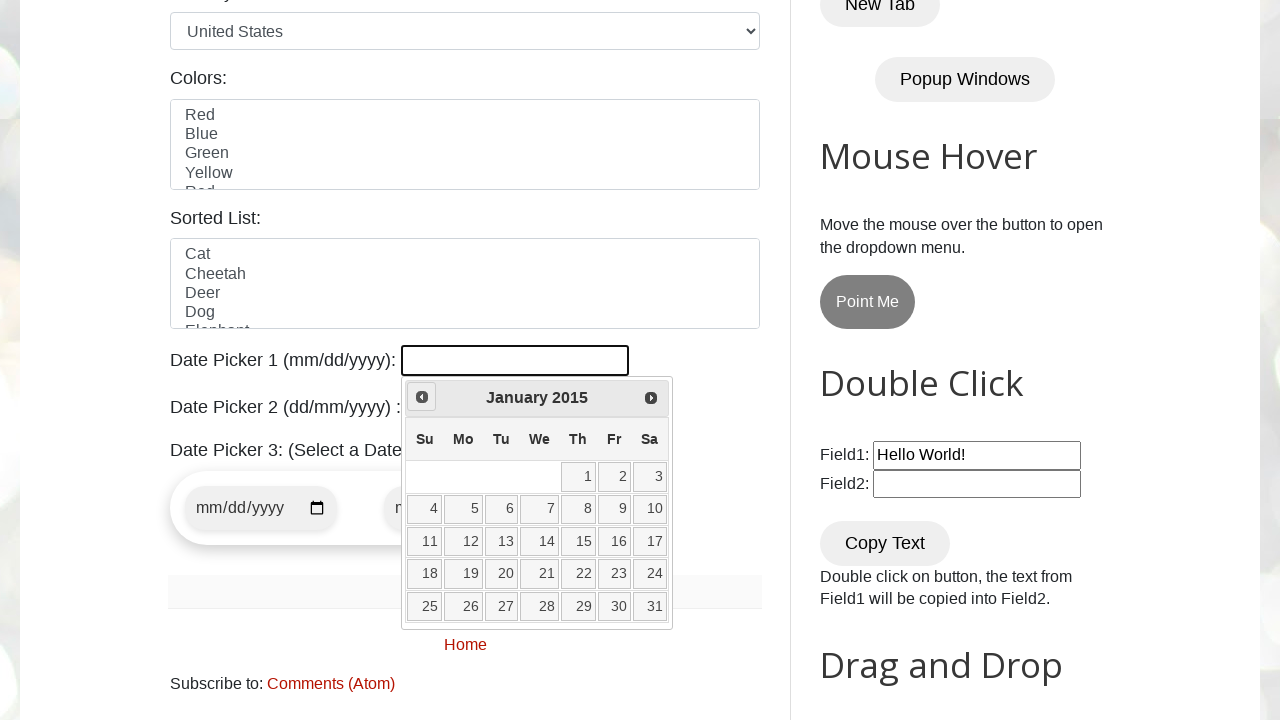

Retrieved current year from datepicker
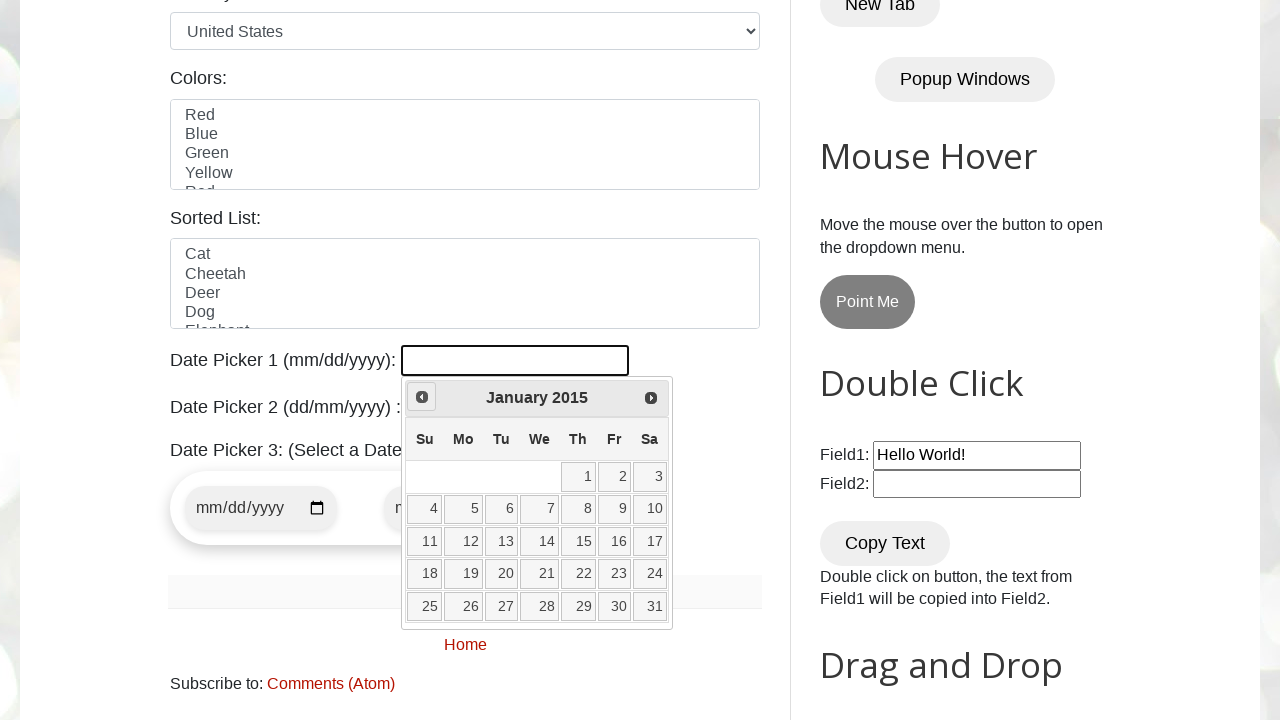

Clicked previous month button (current: January 2015) at (422, 397) on xpath=//span[@class='ui-icon ui-icon-circle-triangle-w']
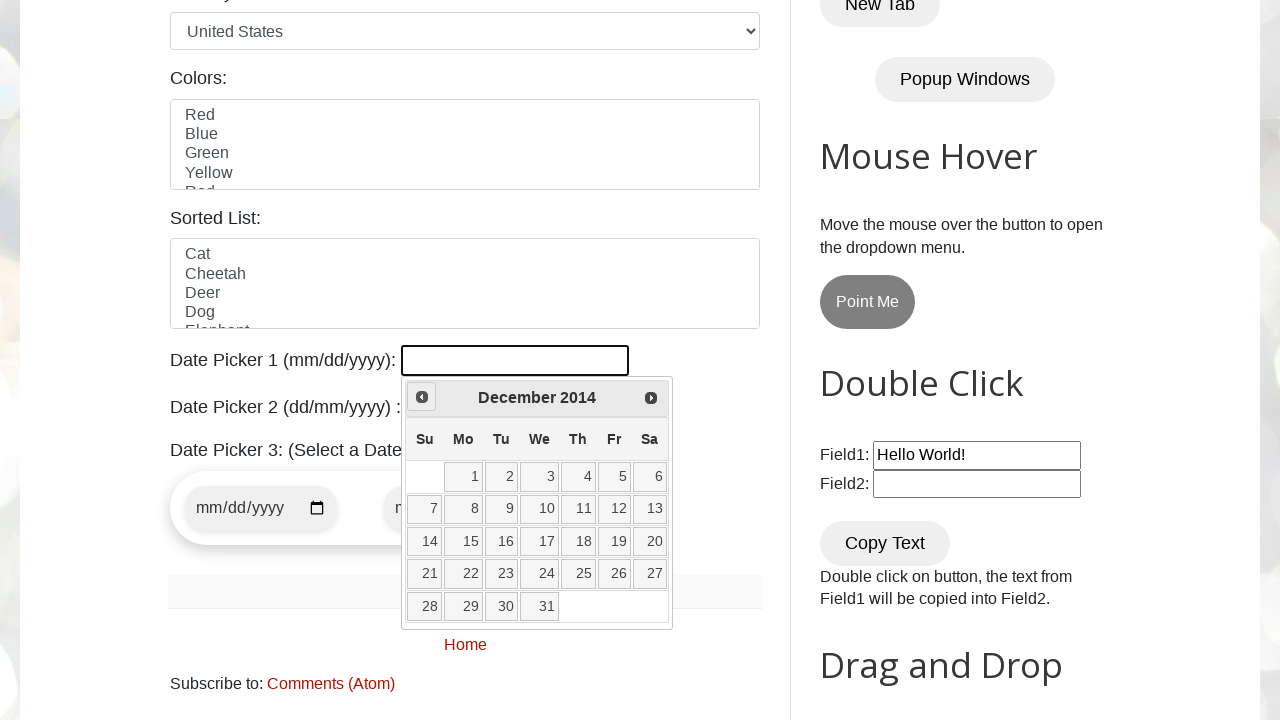

Retrieved current month from datepicker
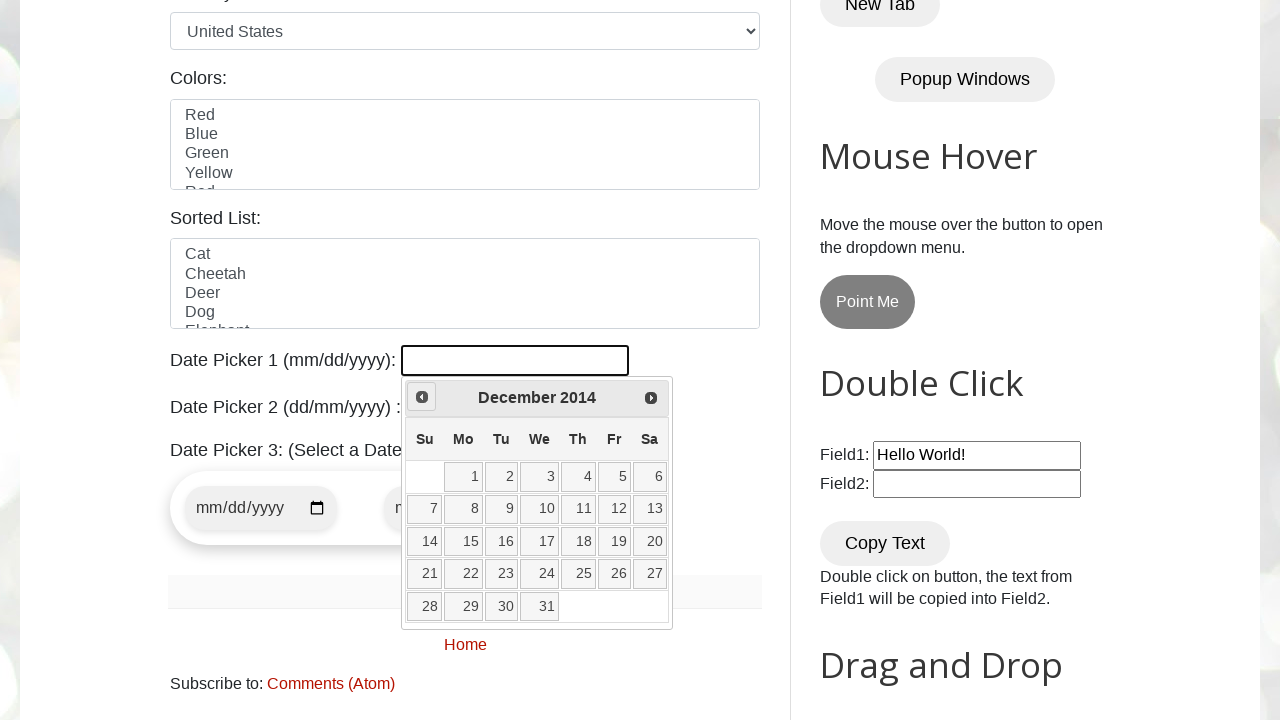

Retrieved current year from datepicker
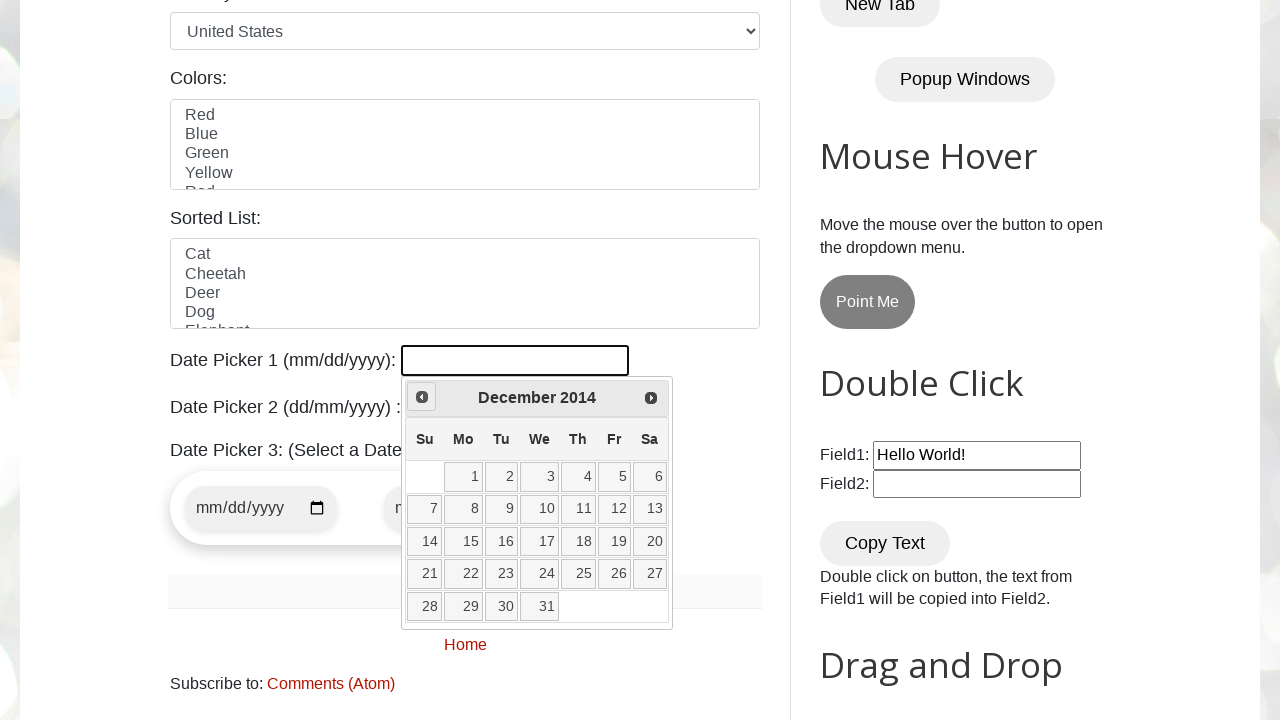

Clicked previous month button (current: December 2014) at (422, 397) on xpath=//span[@class='ui-icon ui-icon-circle-triangle-w']
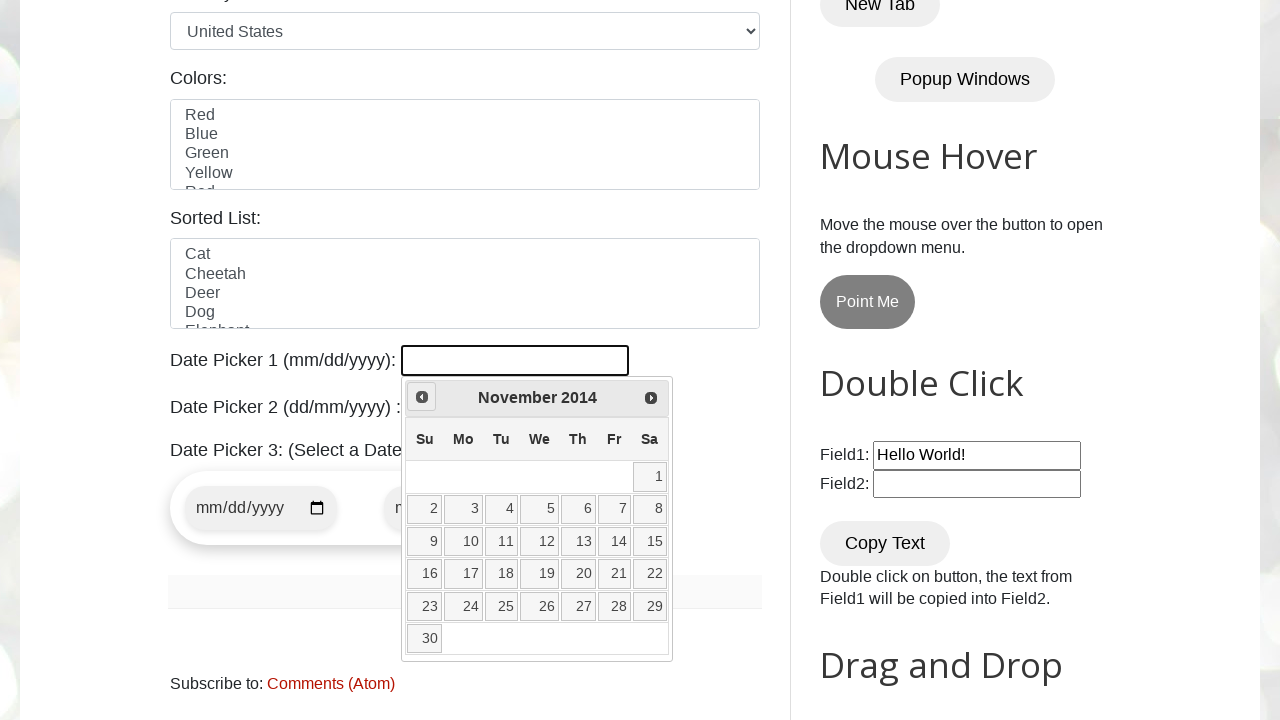

Retrieved current month from datepicker
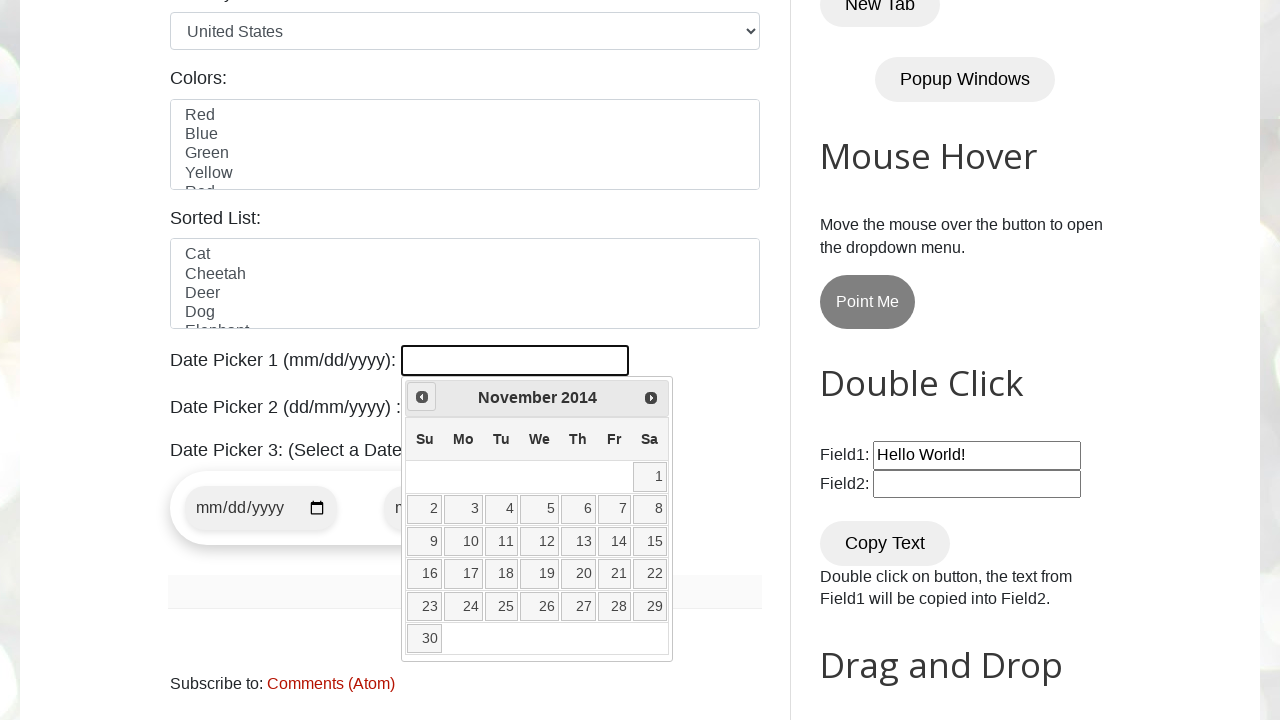

Retrieved current year from datepicker
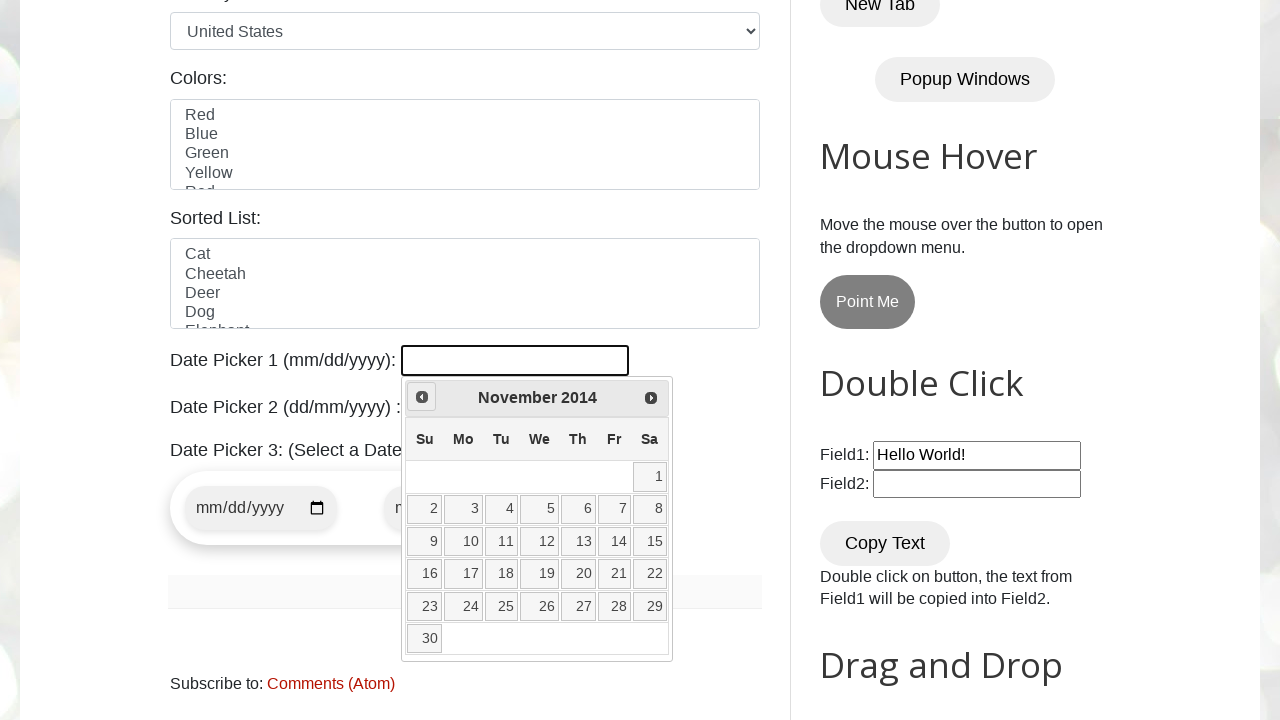

Clicked previous month button (current: November 2014) at (422, 397) on xpath=//span[@class='ui-icon ui-icon-circle-triangle-w']
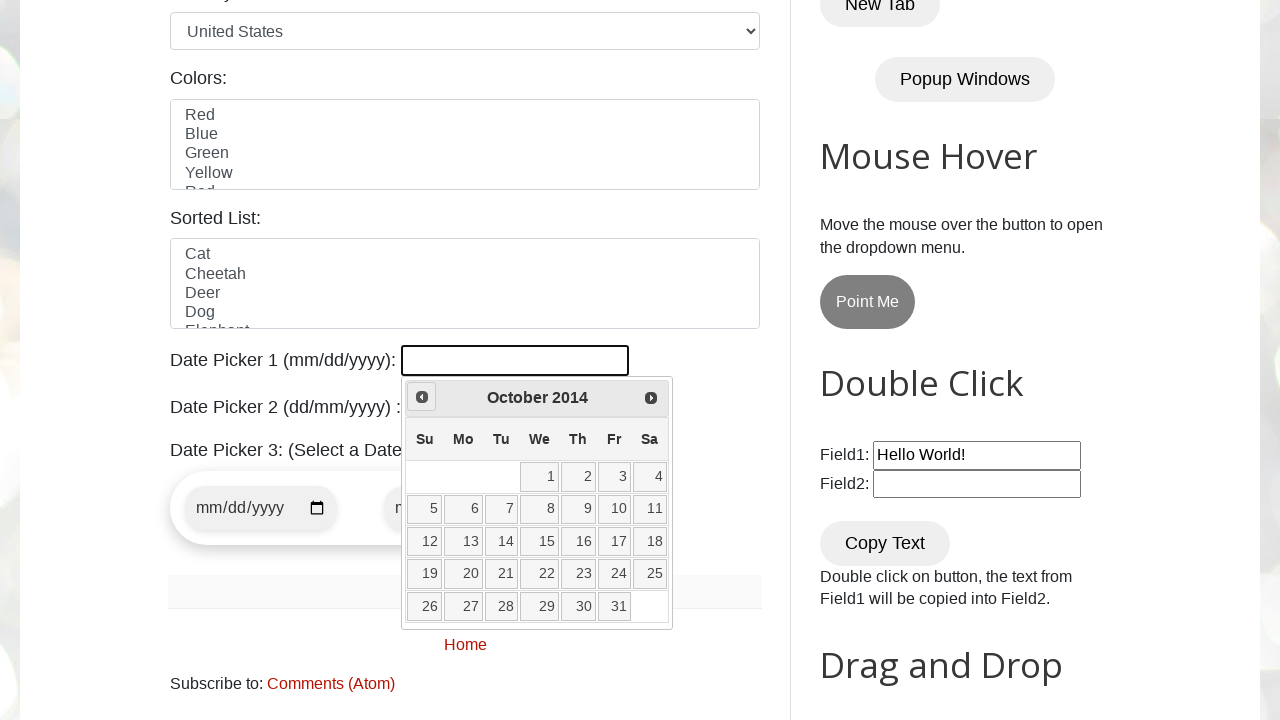

Retrieved current month from datepicker
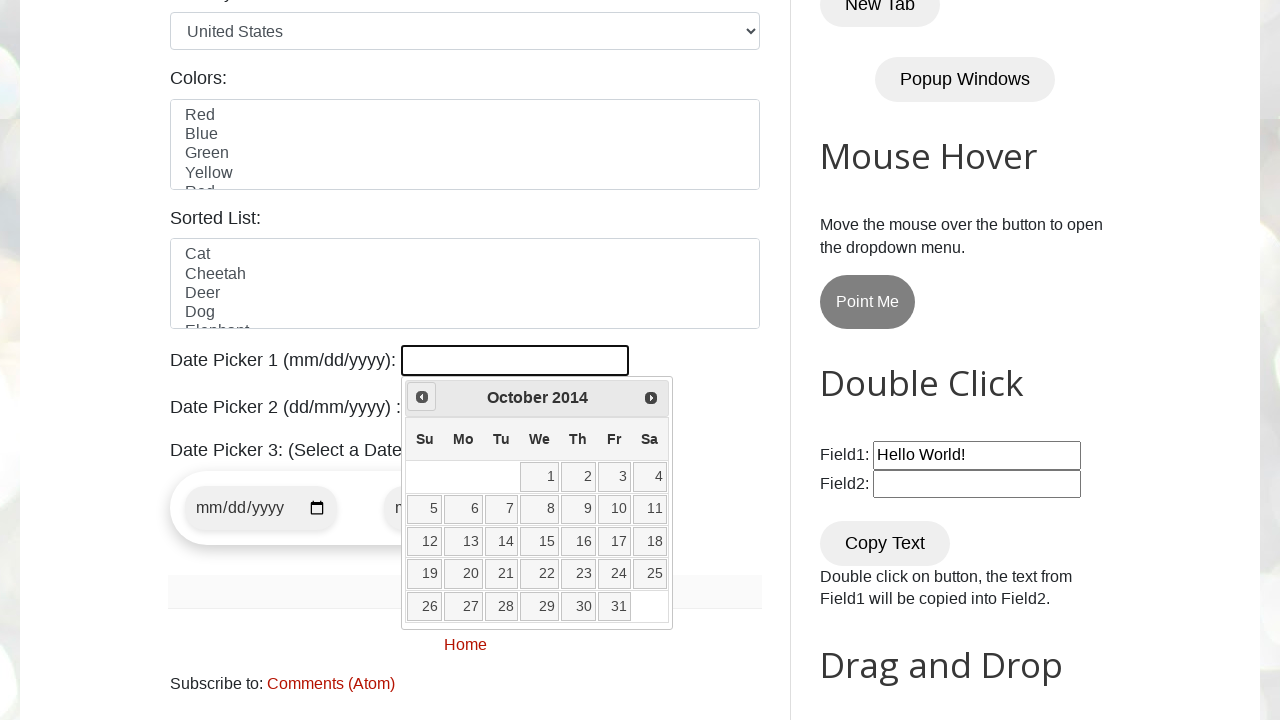

Retrieved current year from datepicker
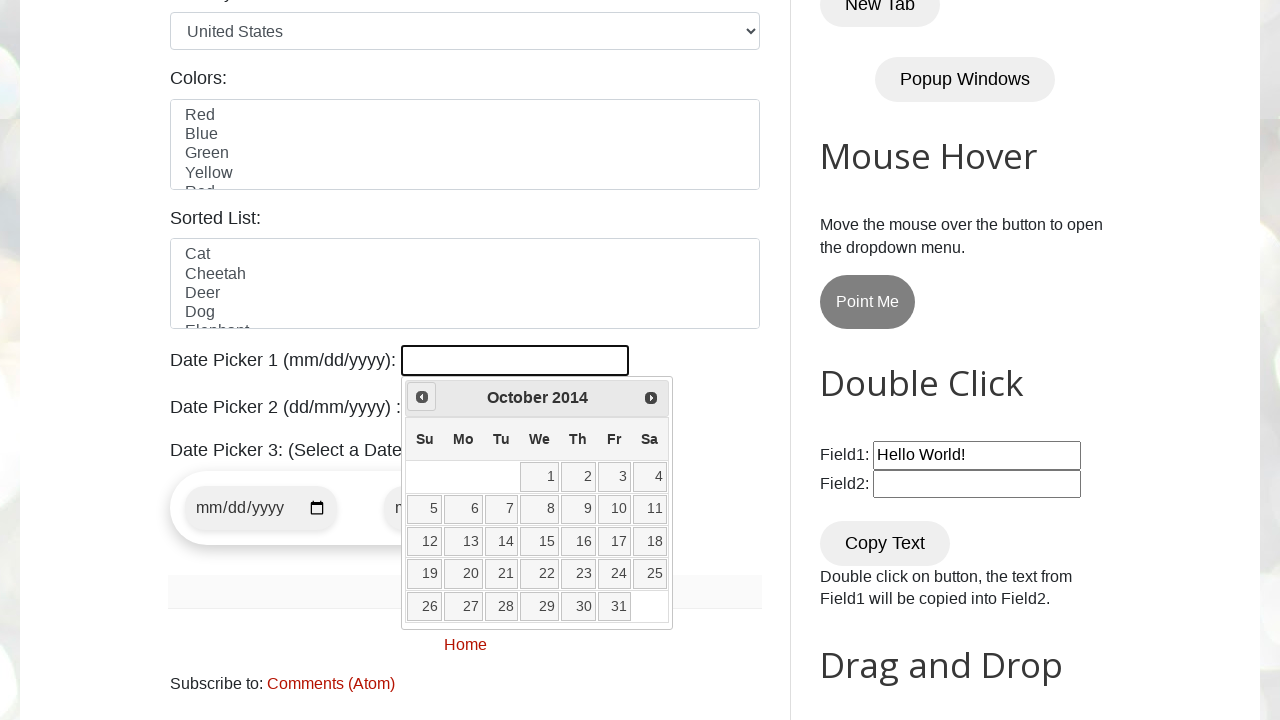

Clicked previous month button (current: October 2014) at (422, 397) on xpath=//span[@class='ui-icon ui-icon-circle-triangle-w']
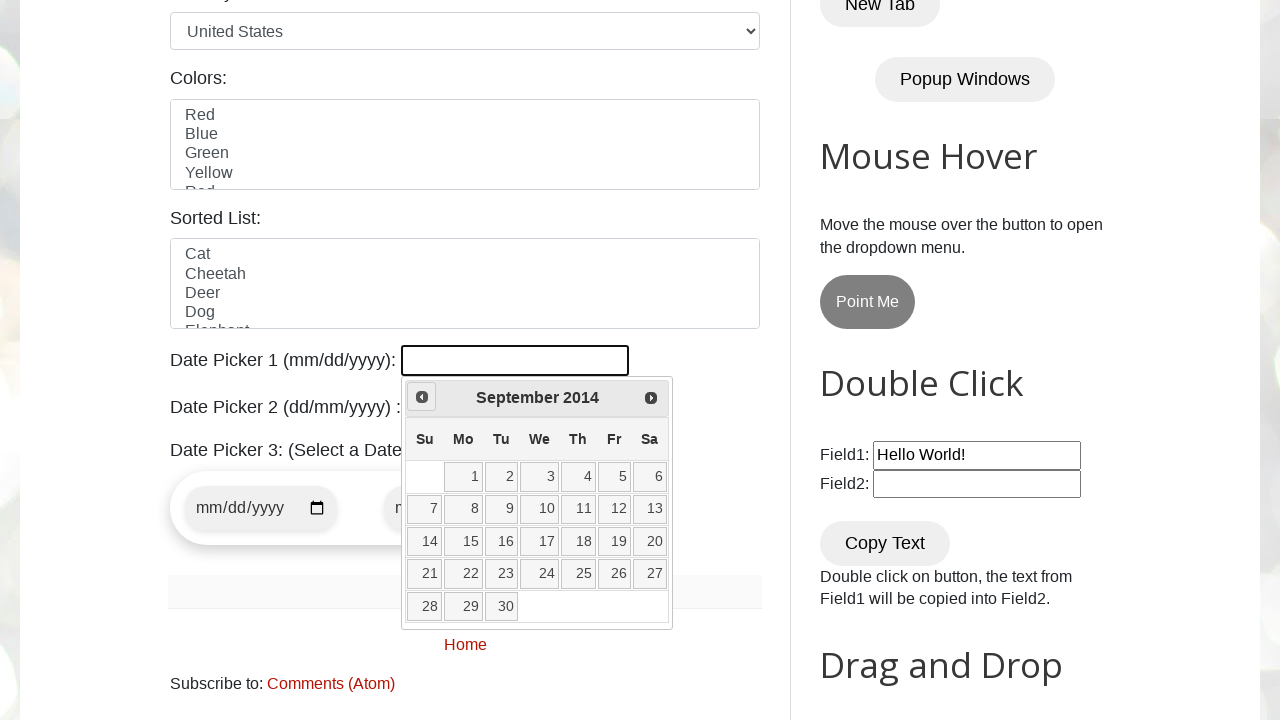

Retrieved current month from datepicker
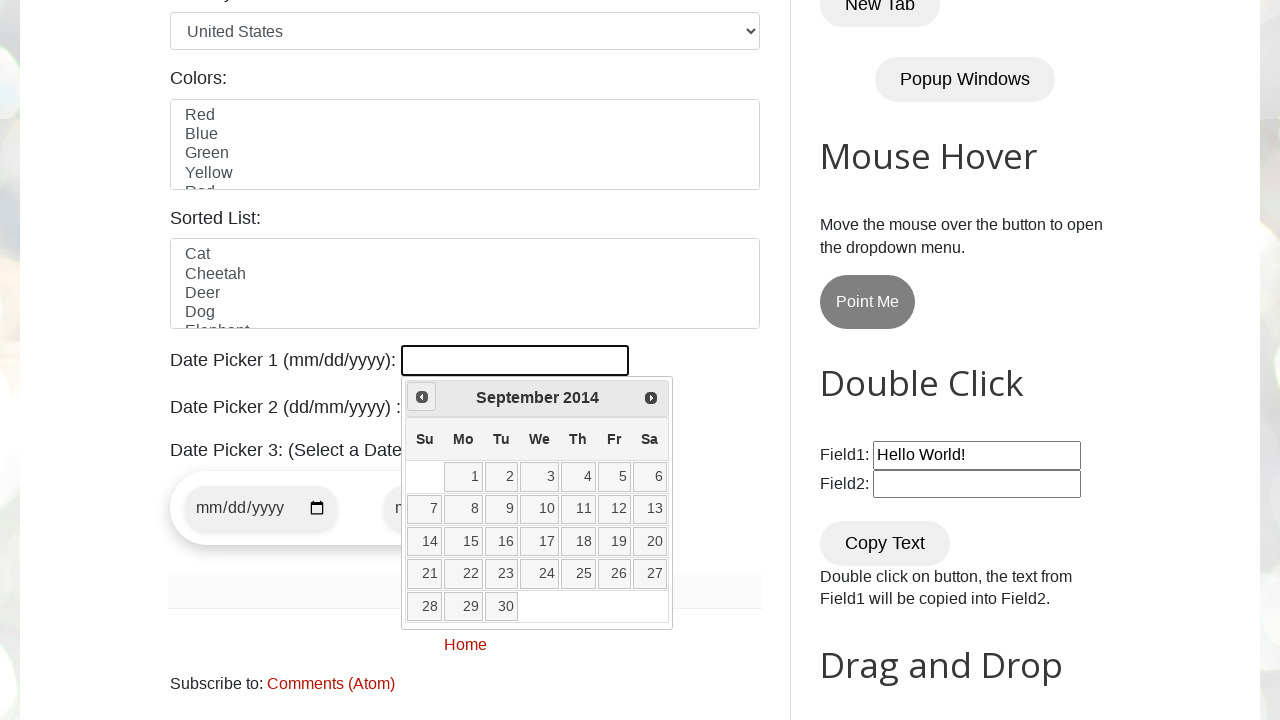

Retrieved current year from datepicker
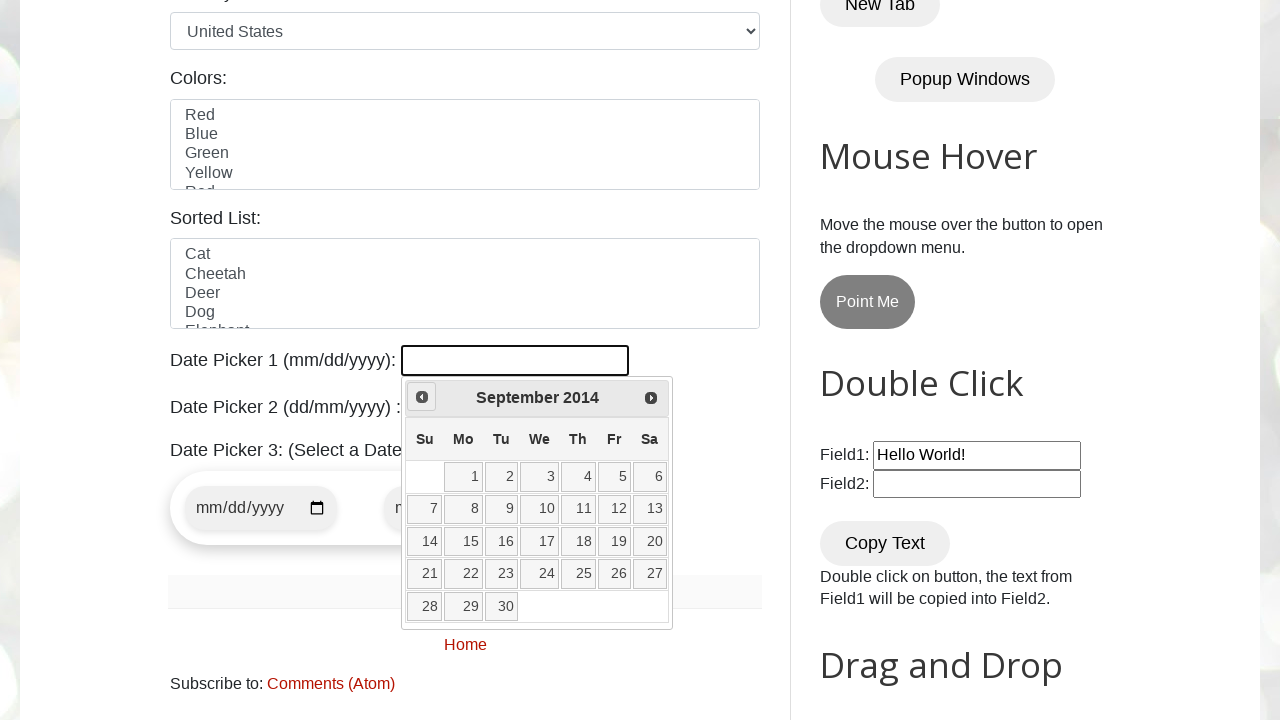

Clicked previous month button (current: September 2014) at (422, 397) on xpath=//span[@class='ui-icon ui-icon-circle-triangle-w']
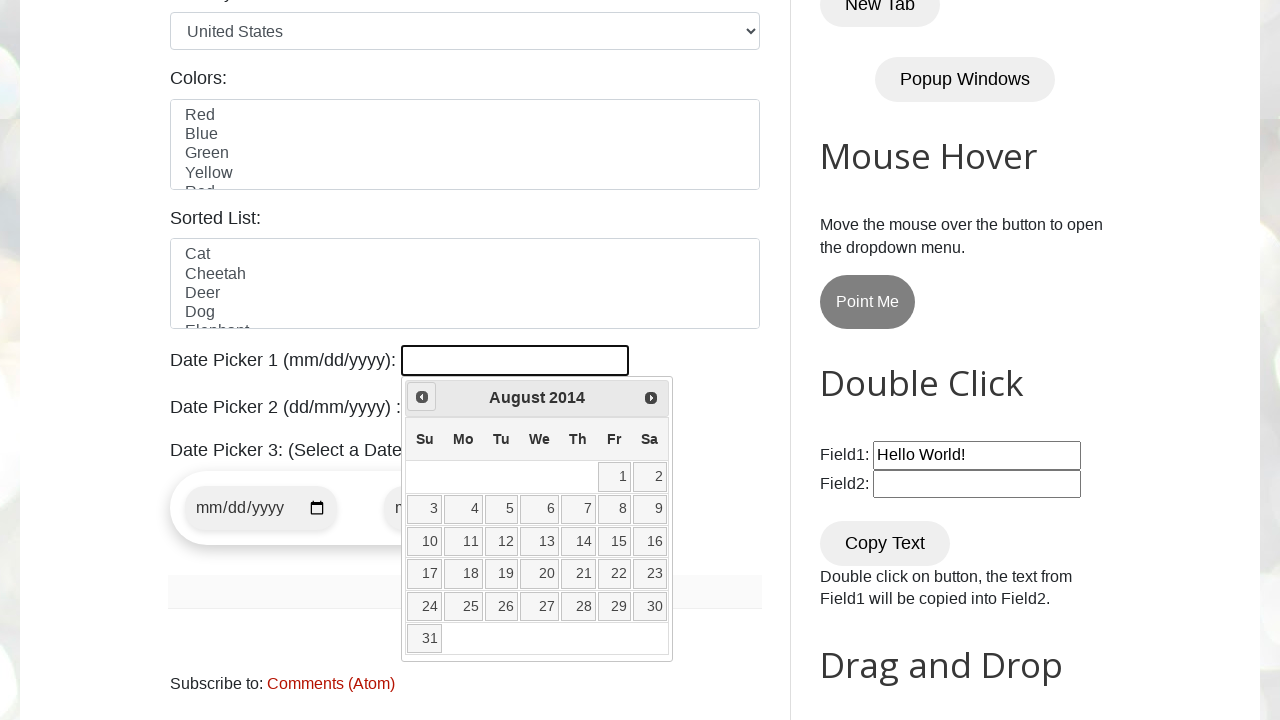

Retrieved current month from datepicker
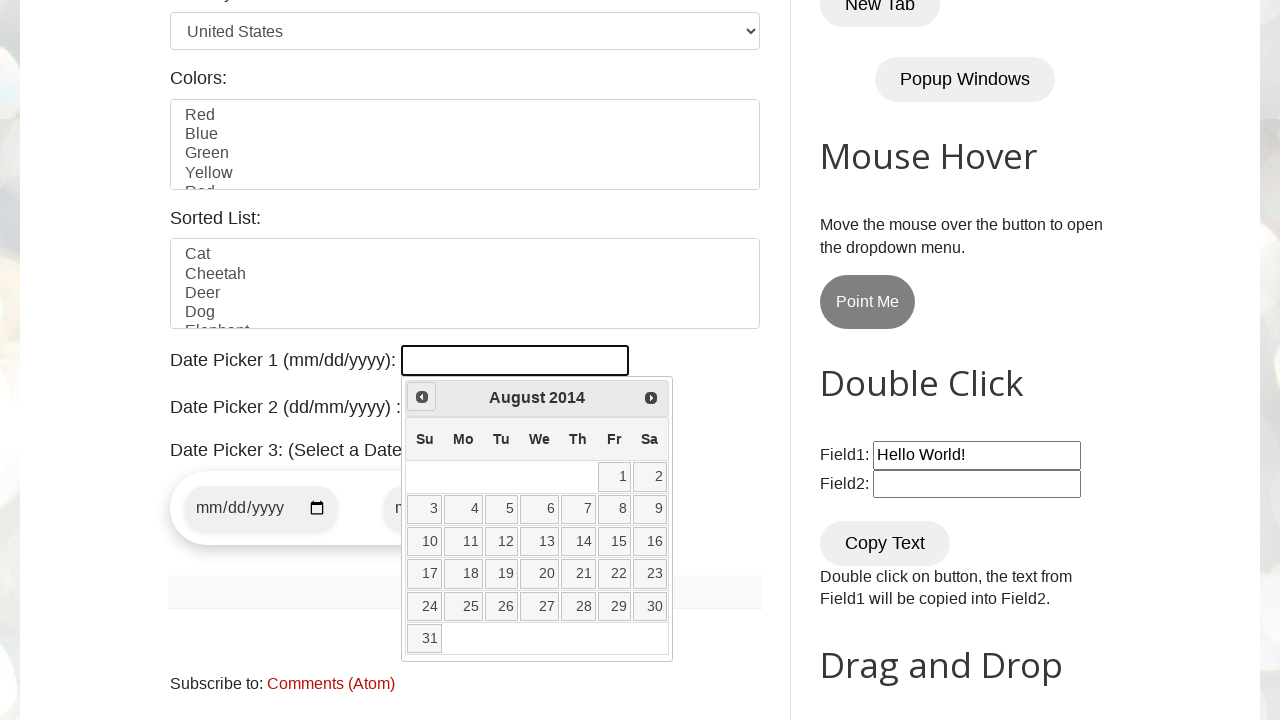

Retrieved current year from datepicker
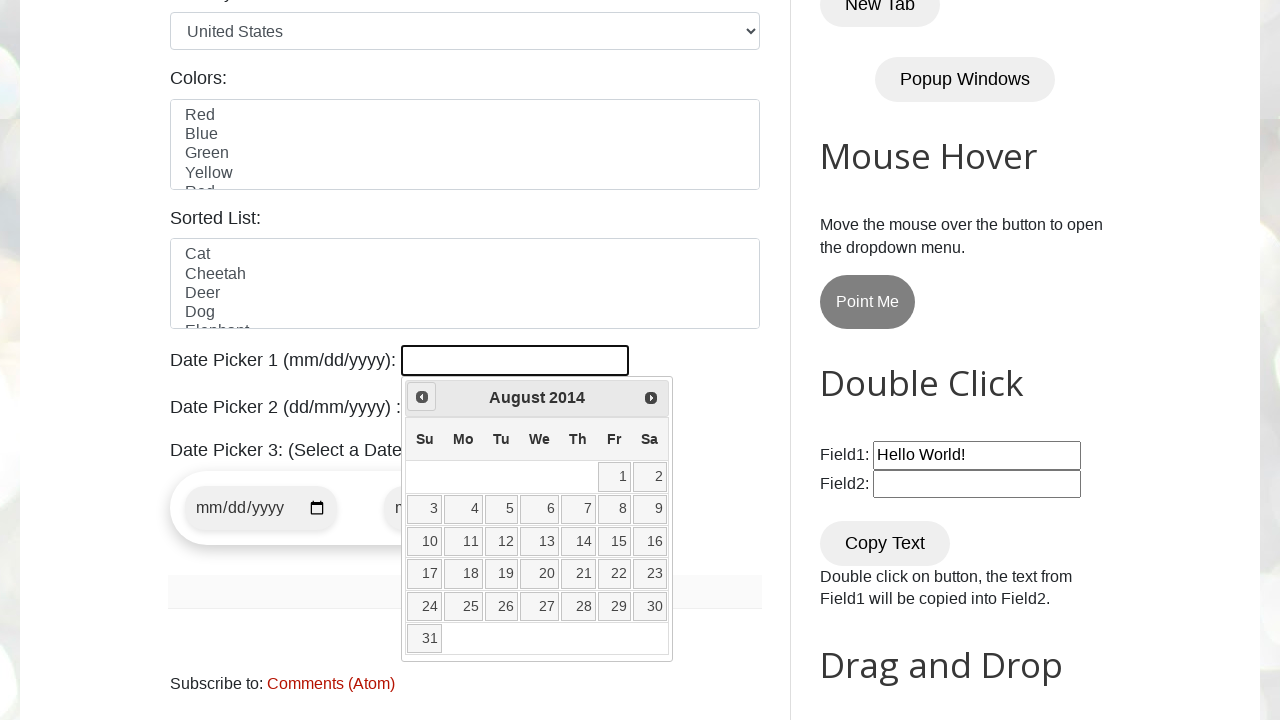

Clicked previous month button (current: August 2014) at (422, 397) on xpath=//span[@class='ui-icon ui-icon-circle-triangle-w']
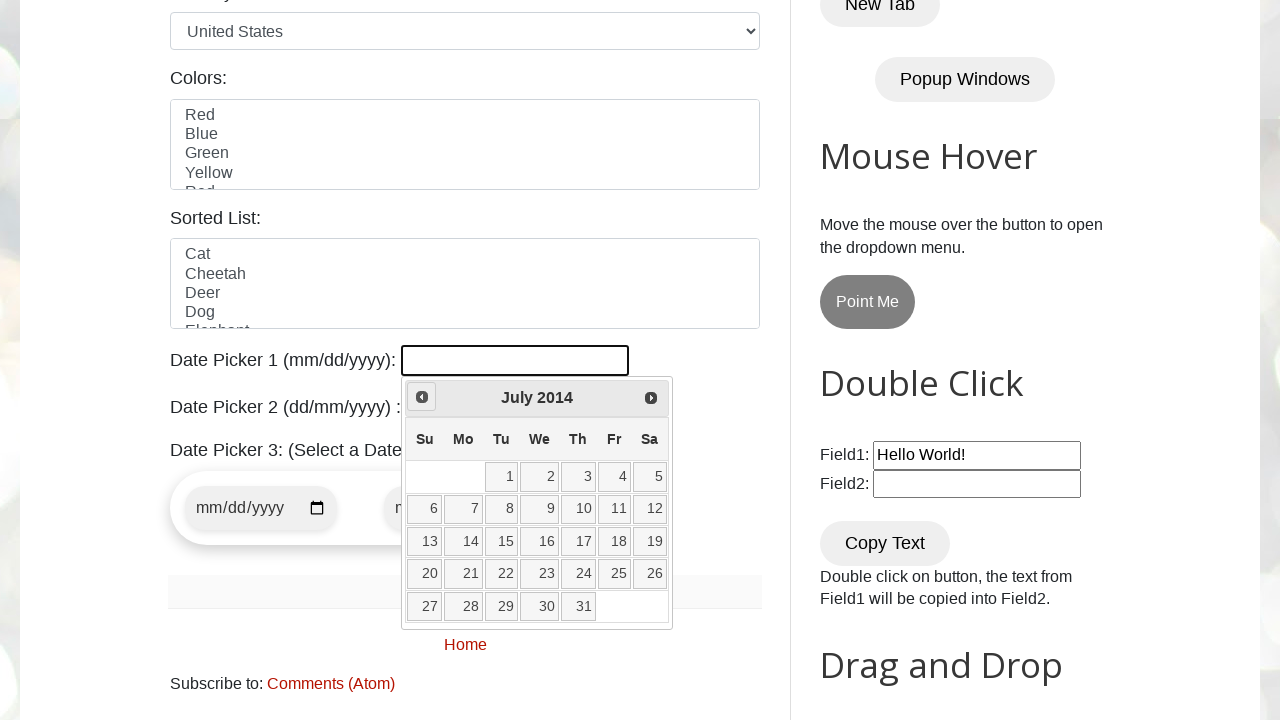

Retrieved current month from datepicker
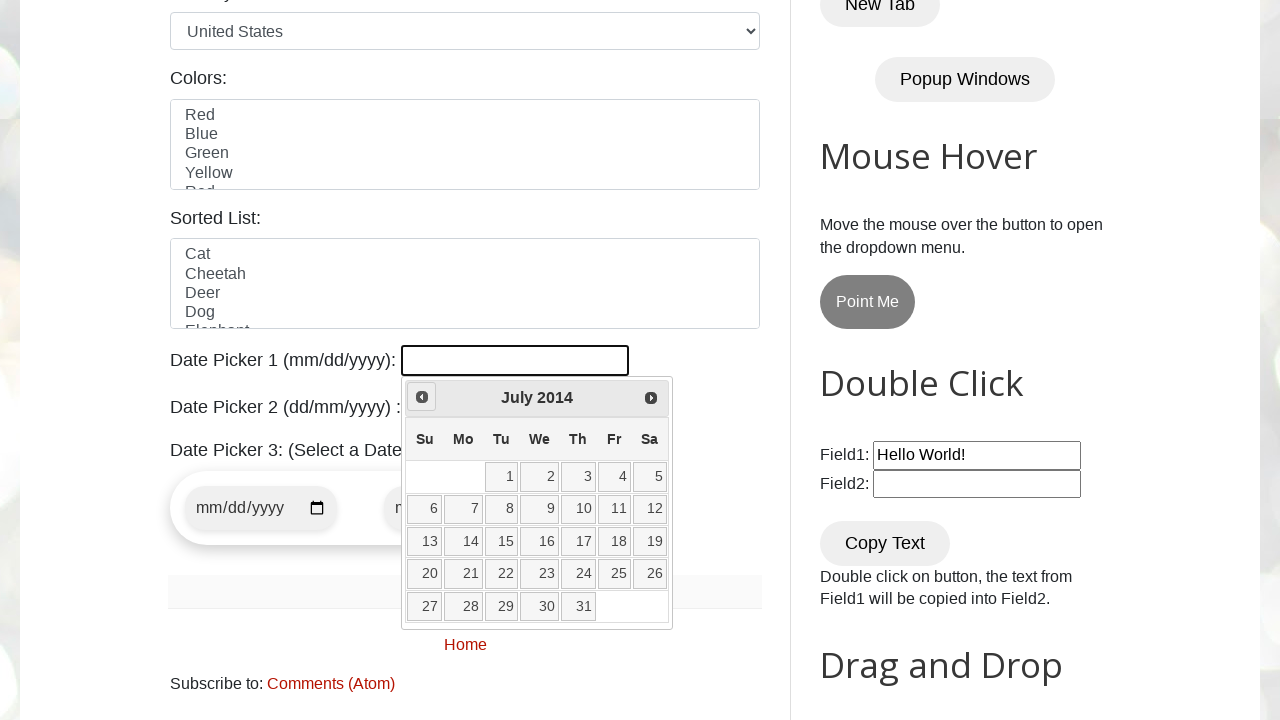

Retrieved current year from datepicker
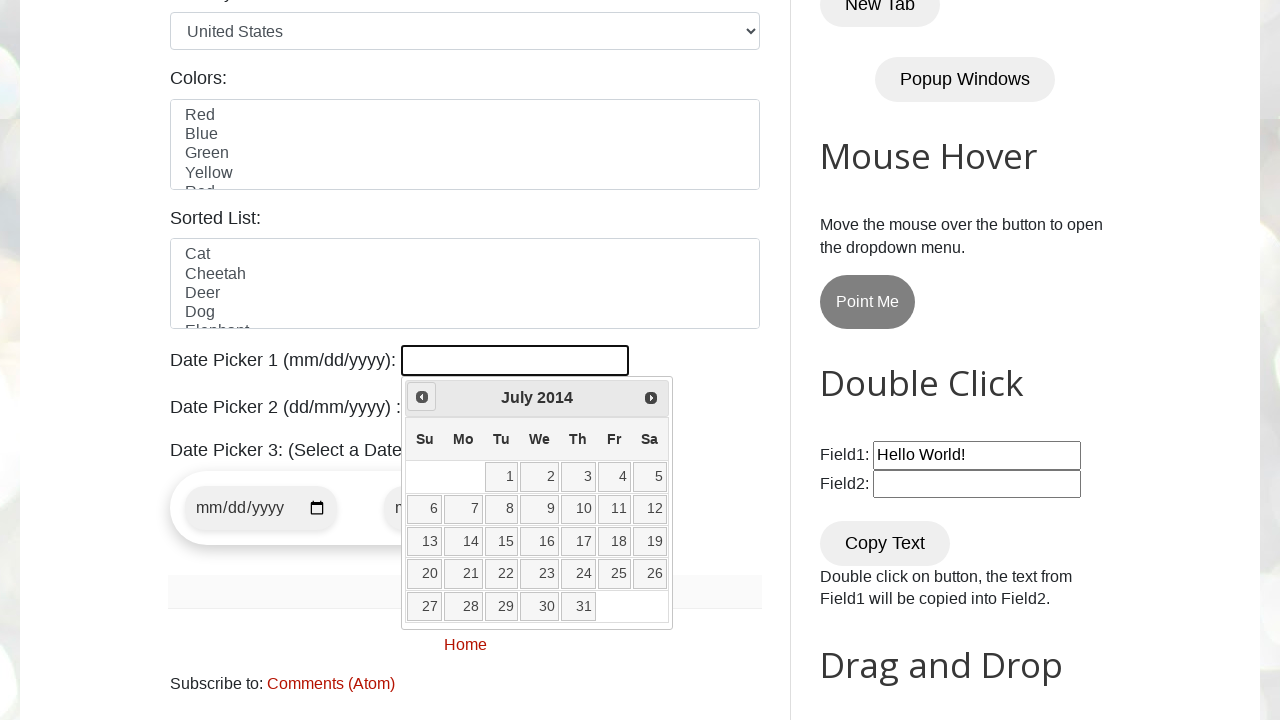

Clicked previous month button (current: July 2014) at (422, 397) on xpath=//span[@class='ui-icon ui-icon-circle-triangle-w']
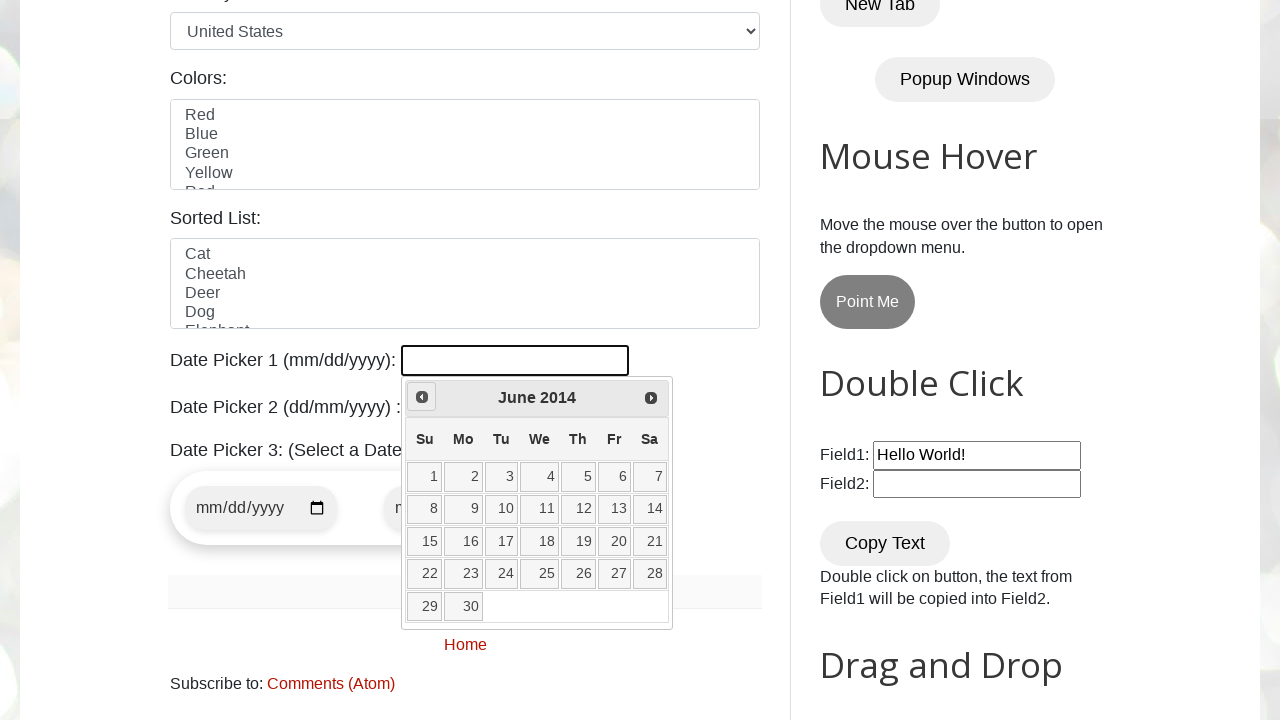

Retrieved current month from datepicker
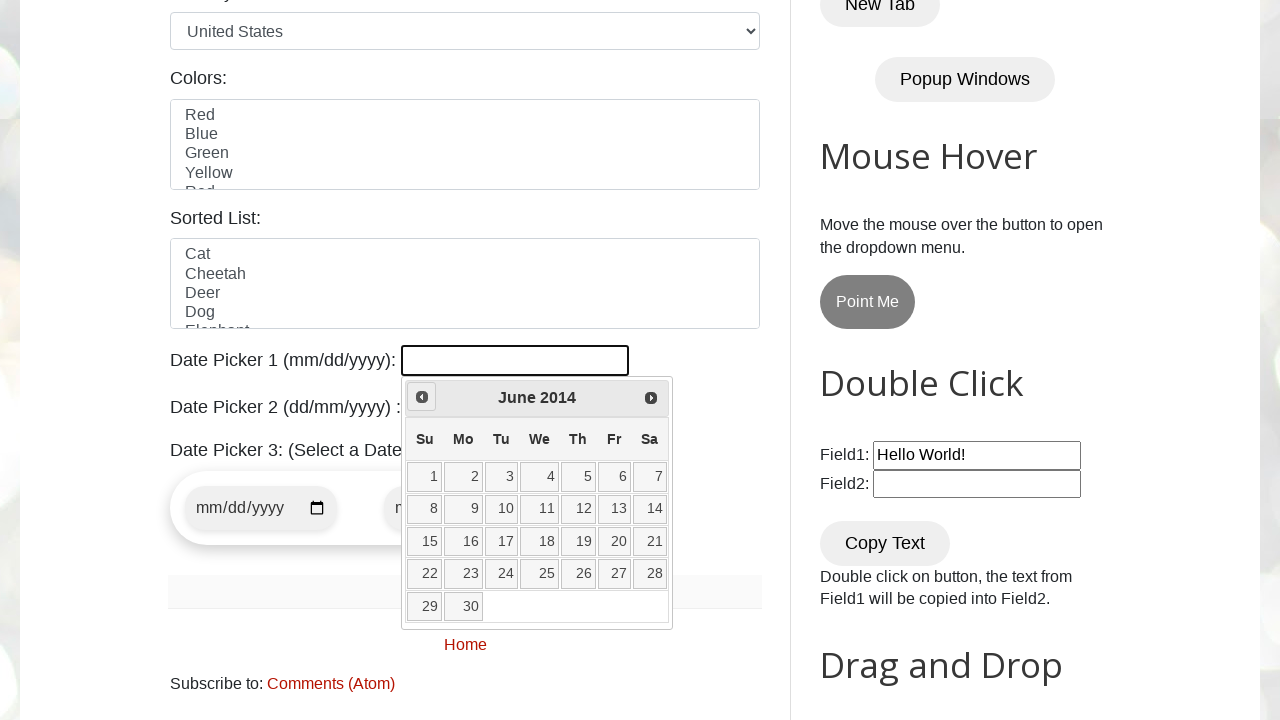

Retrieved current year from datepicker
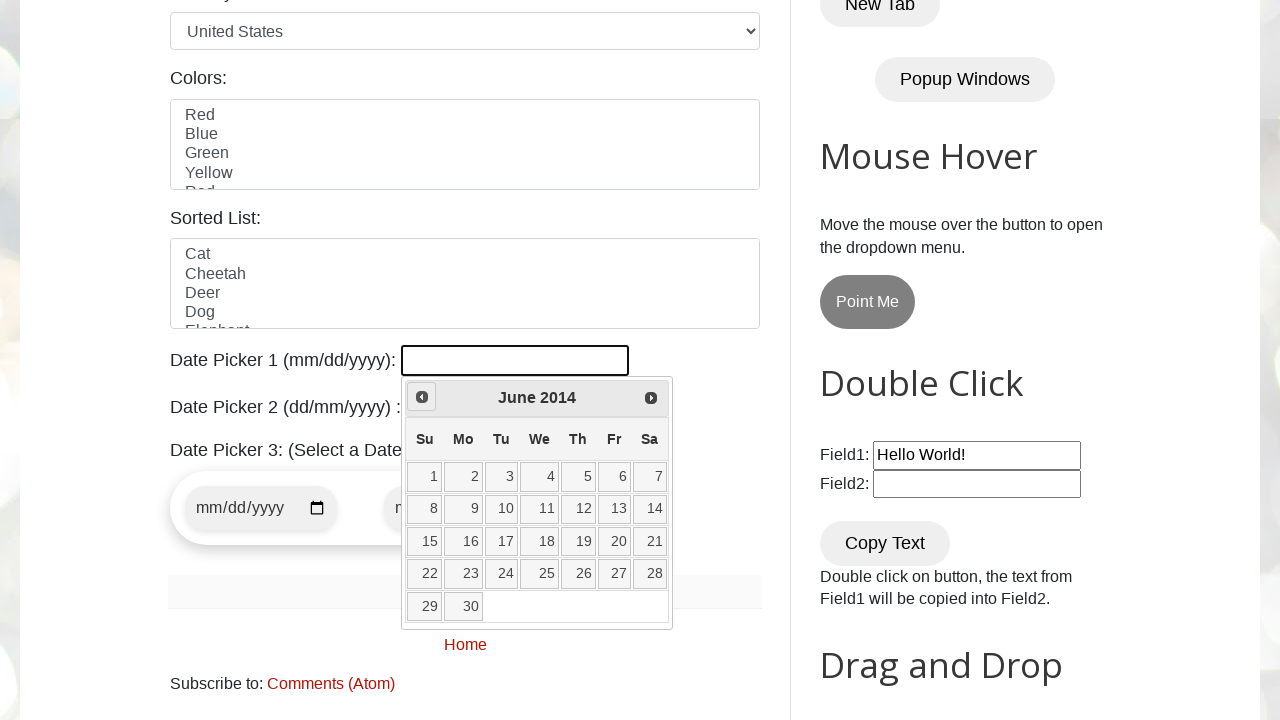

Clicked previous month button (current: June 2014) at (422, 397) on xpath=//span[@class='ui-icon ui-icon-circle-triangle-w']
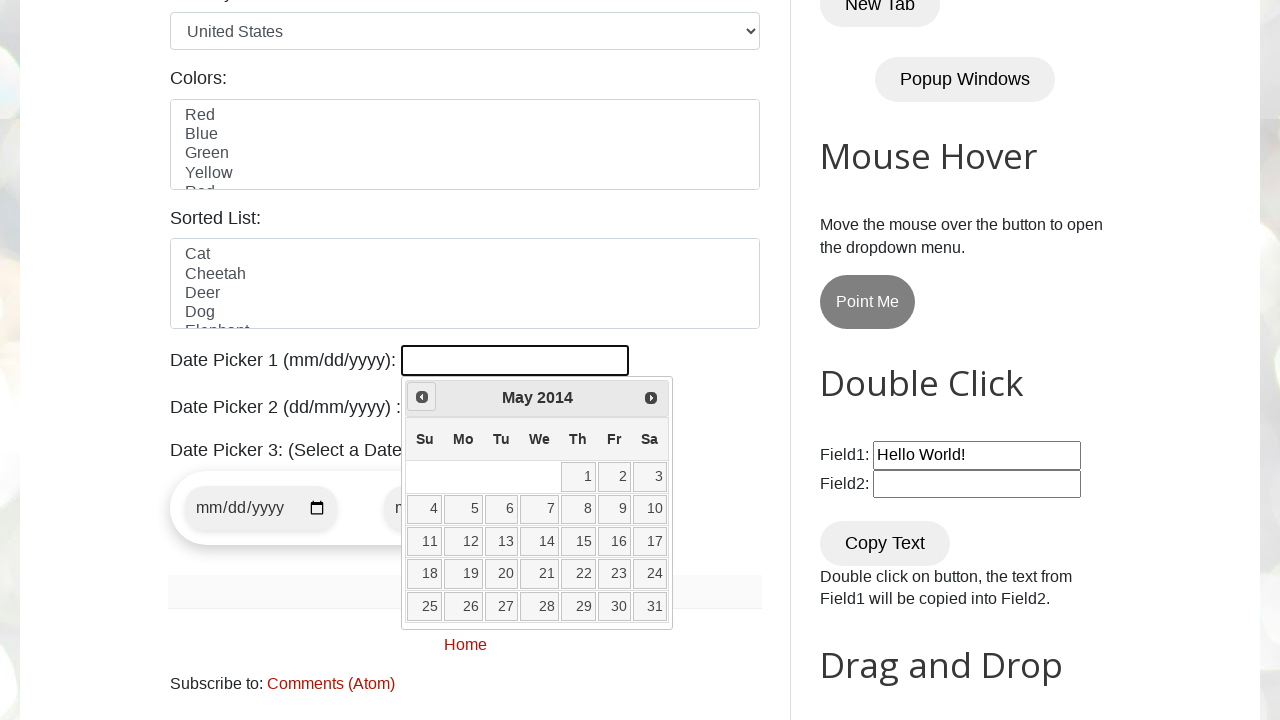

Retrieved current month from datepicker
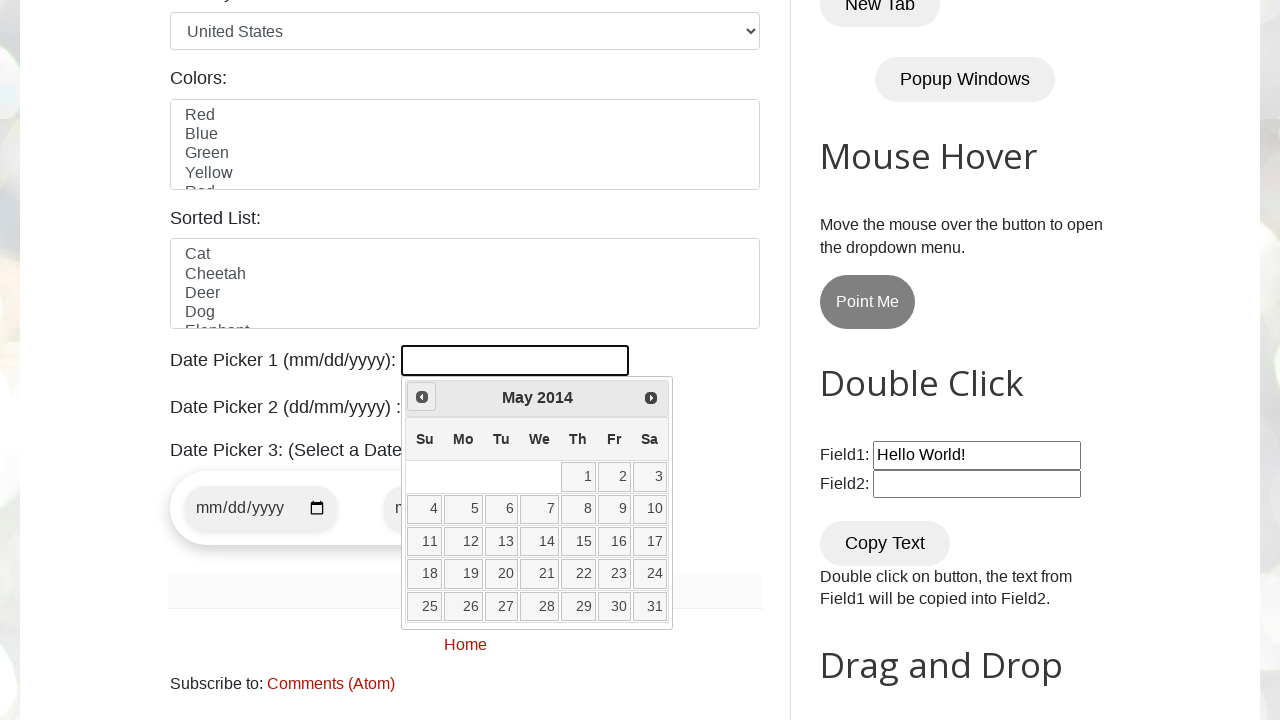

Retrieved current year from datepicker
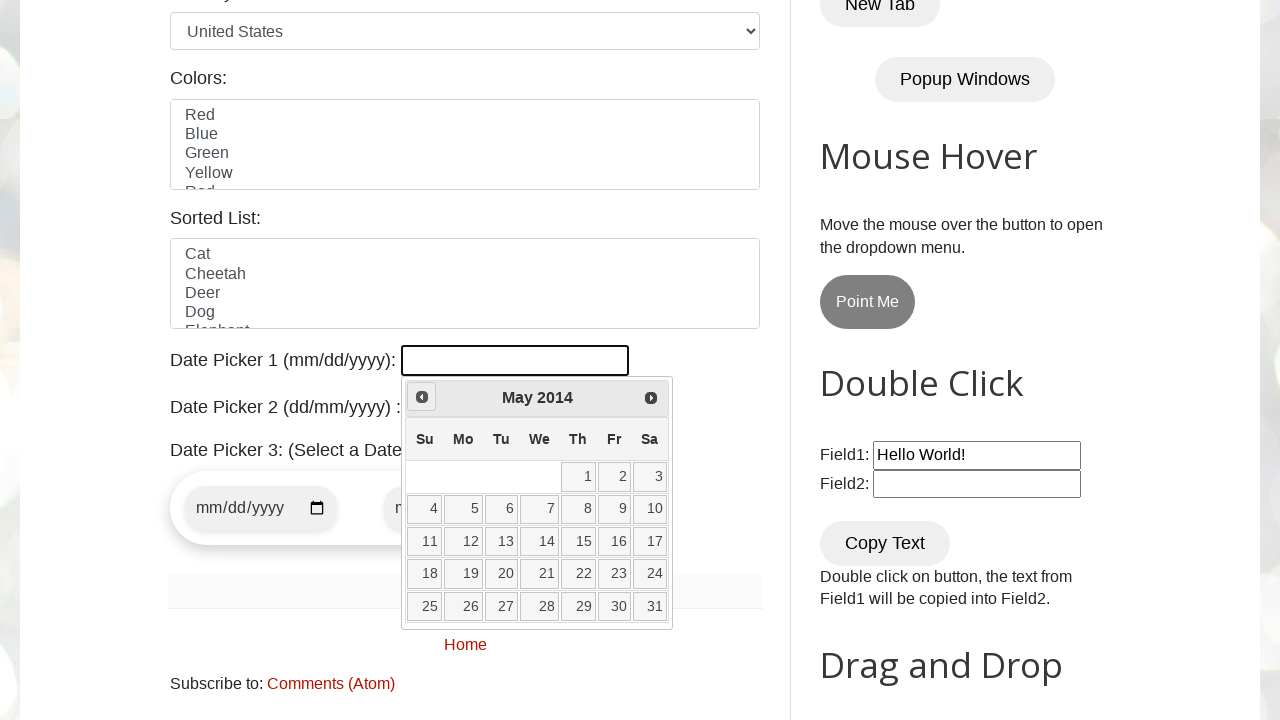

Clicked previous month button (current: May 2014) at (422, 397) on xpath=//span[@class='ui-icon ui-icon-circle-triangle-w']
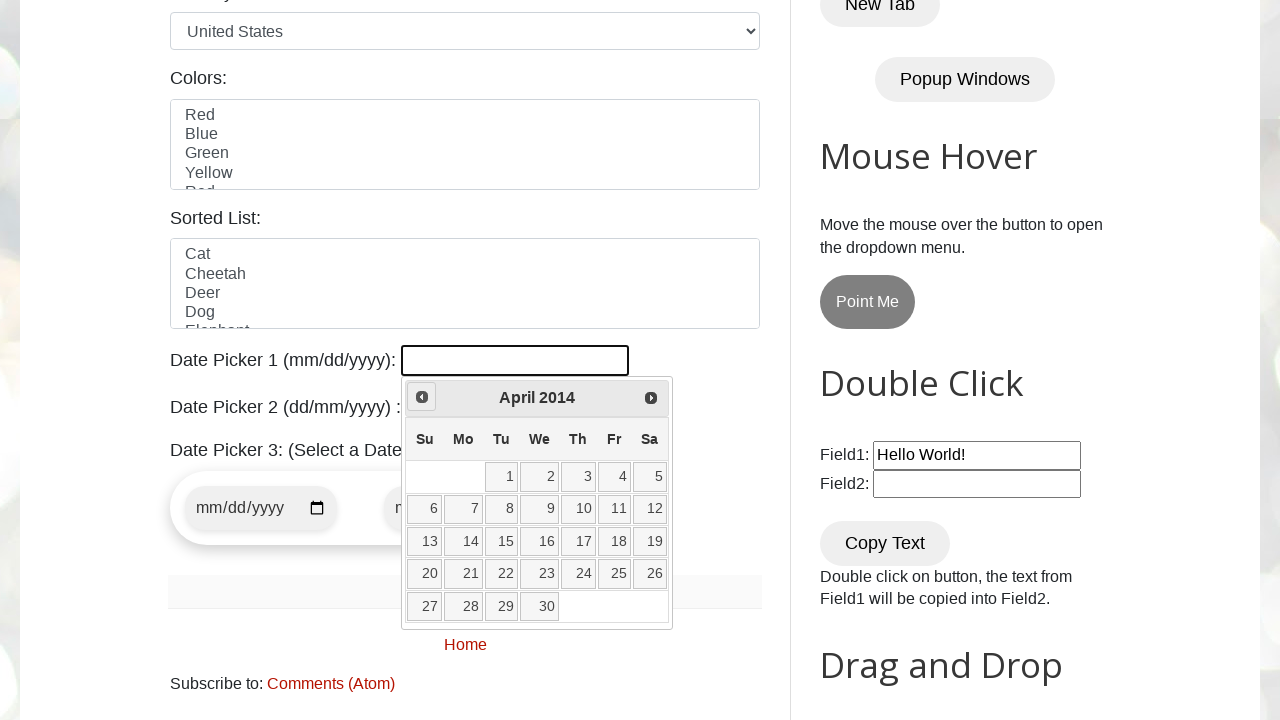

Retrieved current month from datepicker
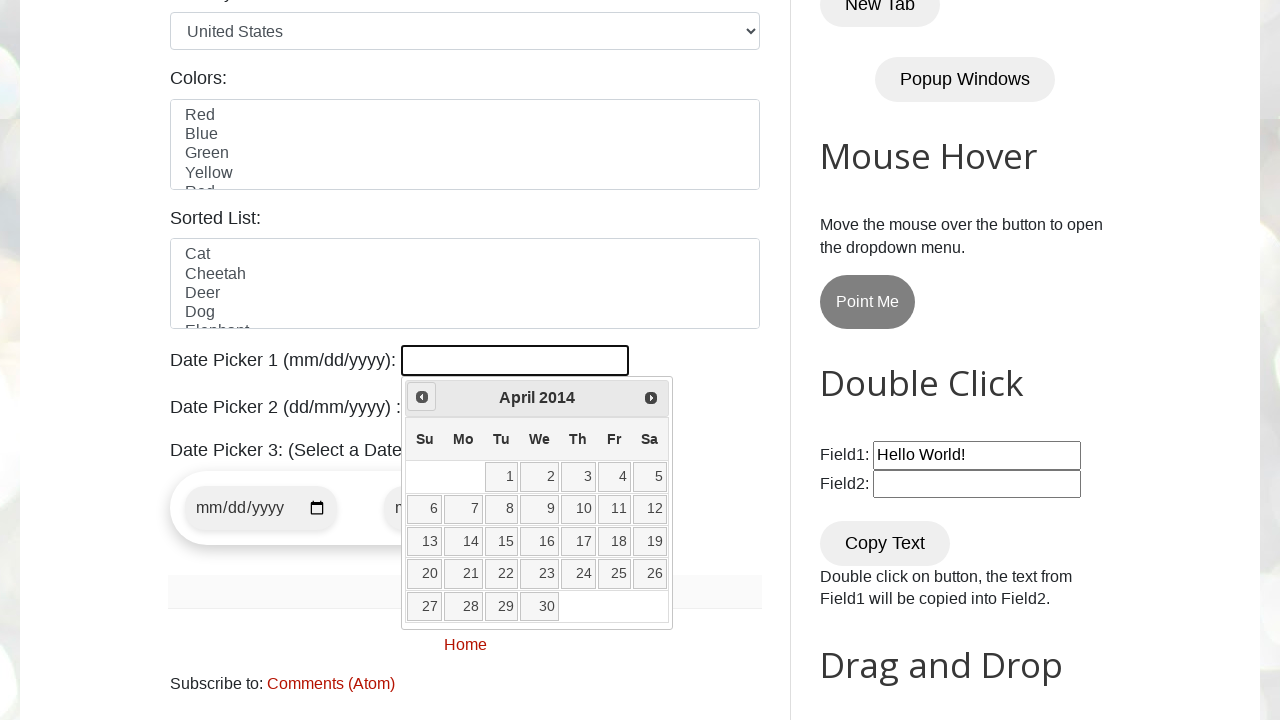

Retrieved current year from datepicker
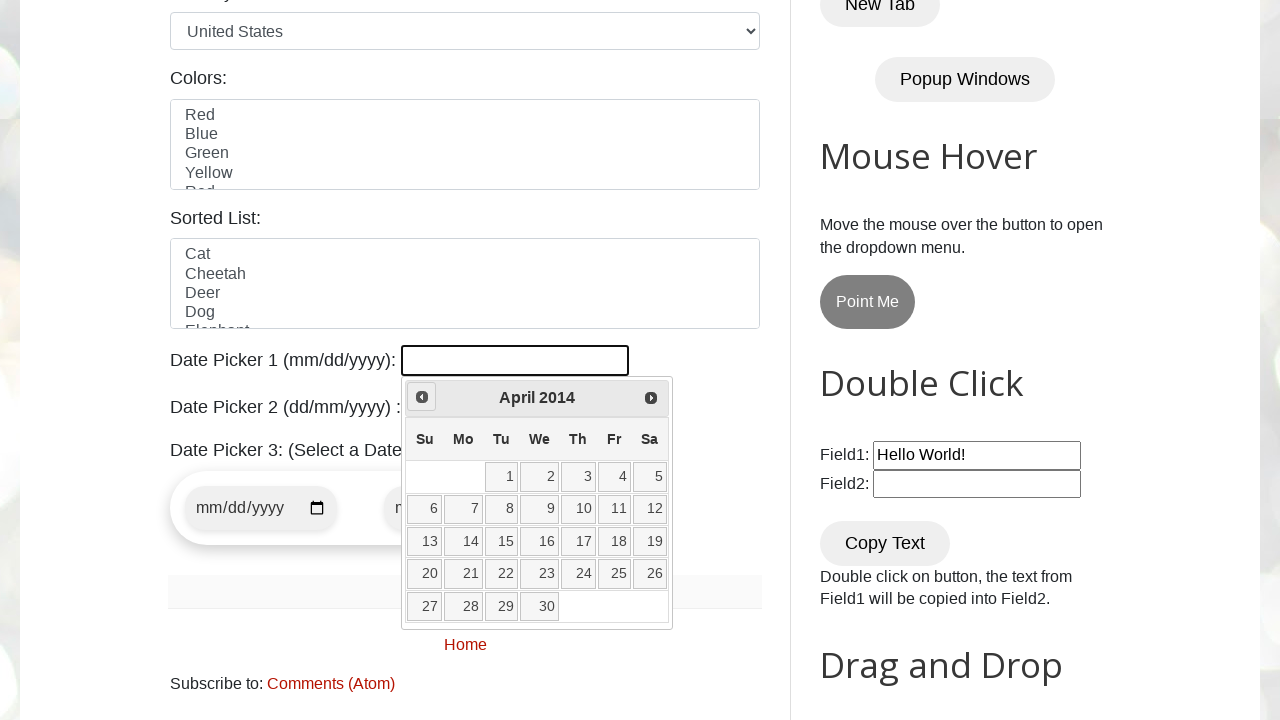

Clicked previous month button (current: April 2014) at (422, 397) on xpath=//span[@class='ui-icon ui-icon-circle-triangle-w']
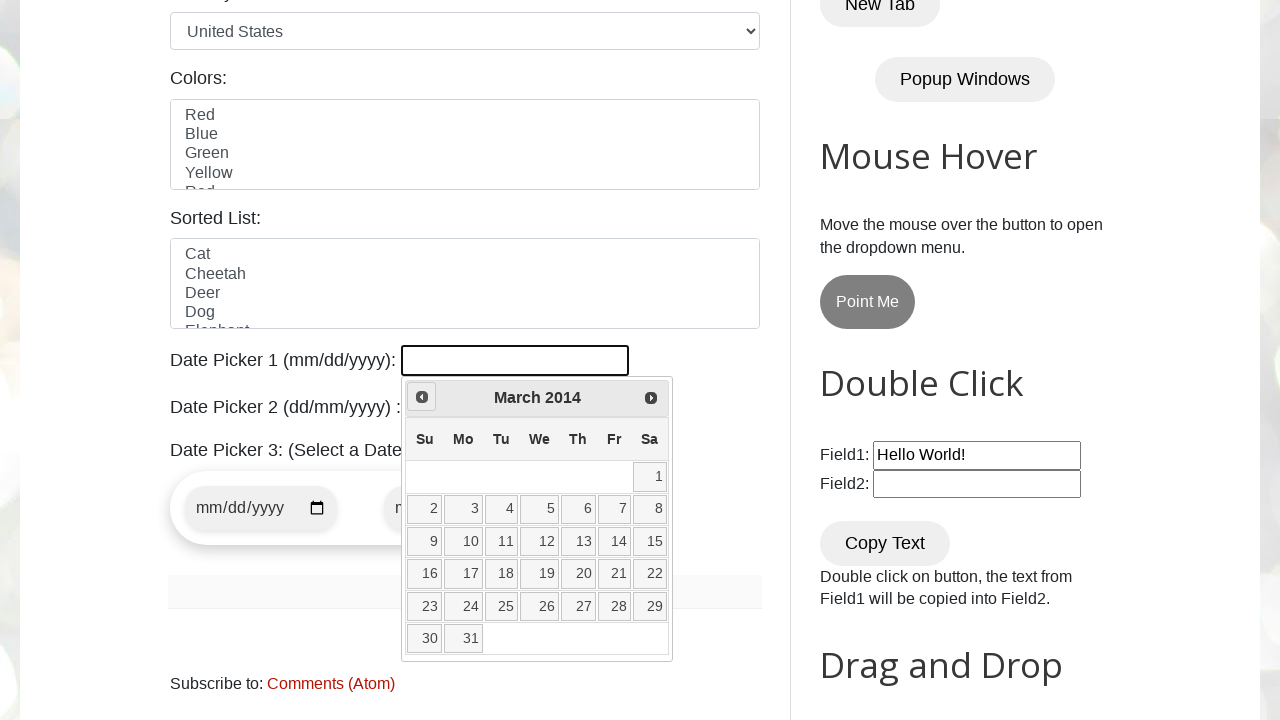

Retrieved current month from datepicker
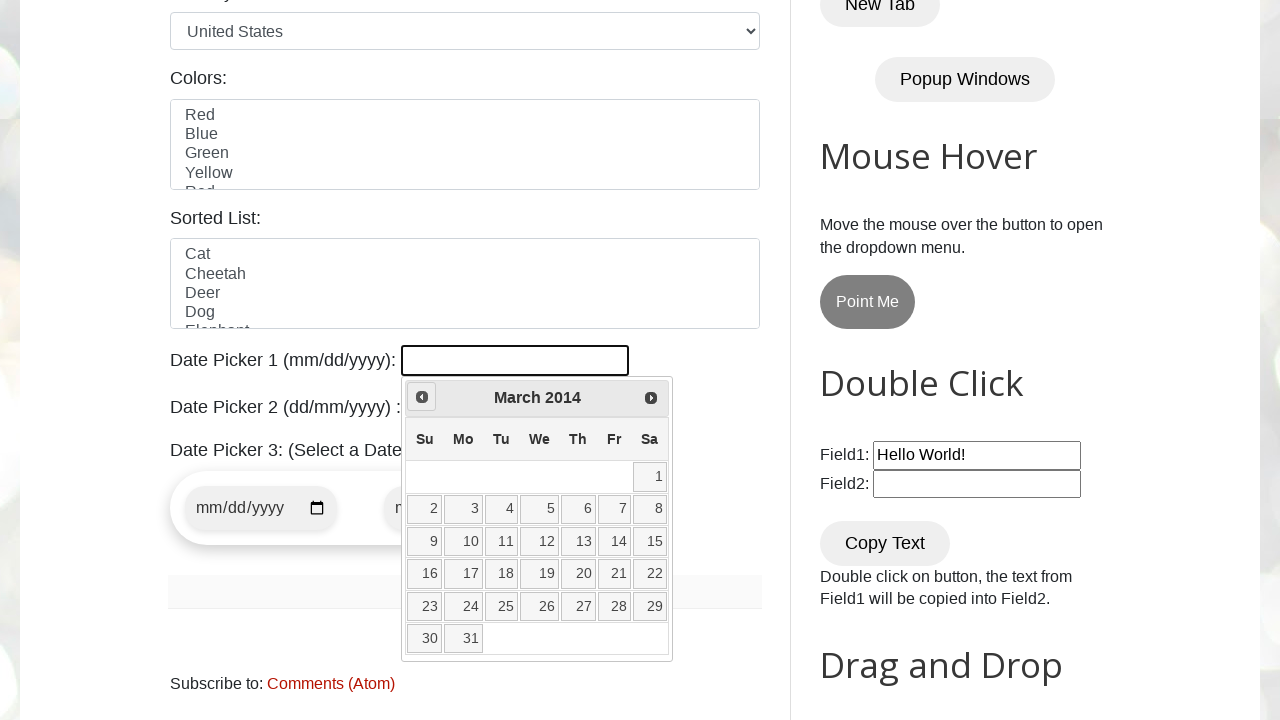

Retrieved current year from datepicker
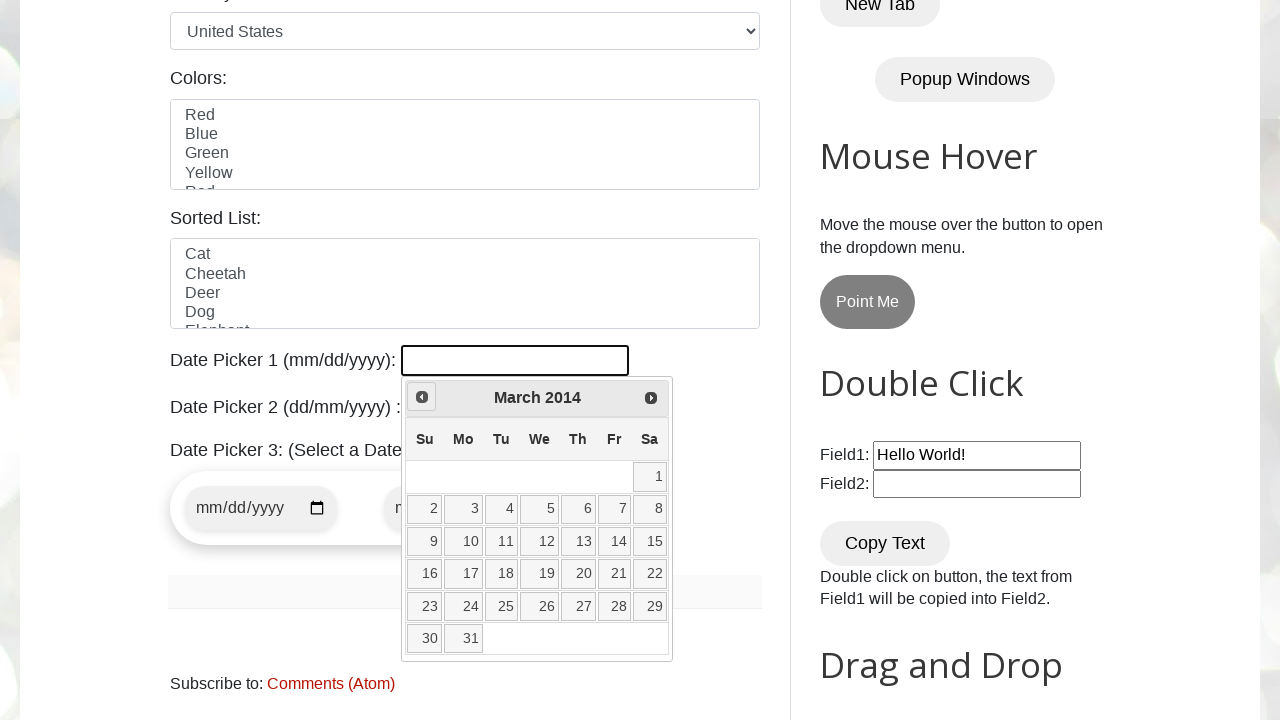

Clicked previous month button (current: March 2014) at (422, 397) on xpath=//span[@class='ui-icon ui-icon-circle-triangle-w']
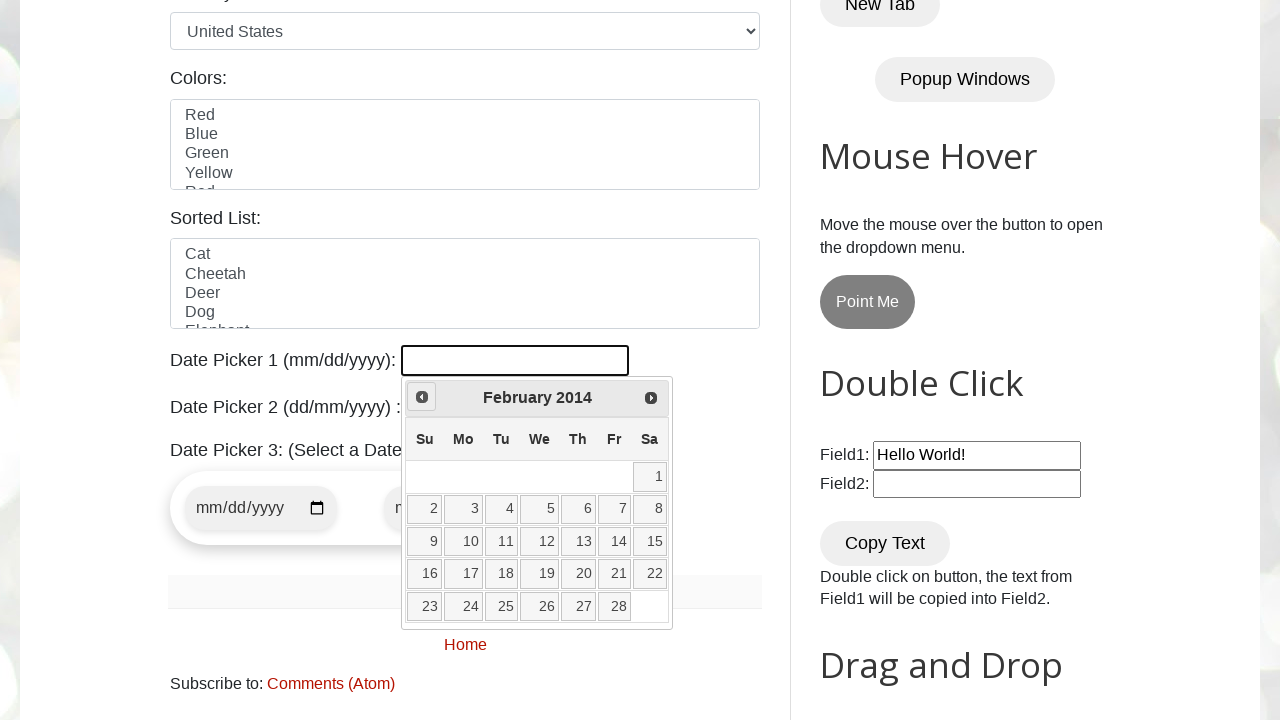

Retrieved current month from datepicker
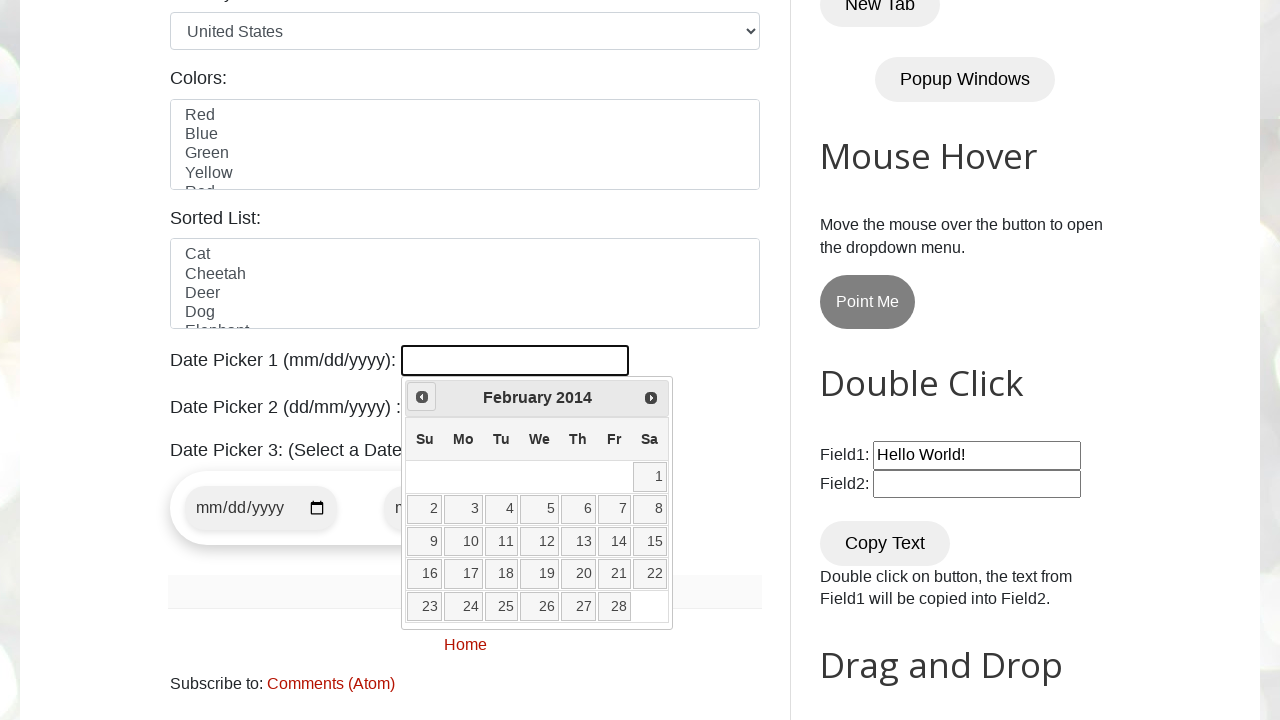

Retrieved current year from datepicker
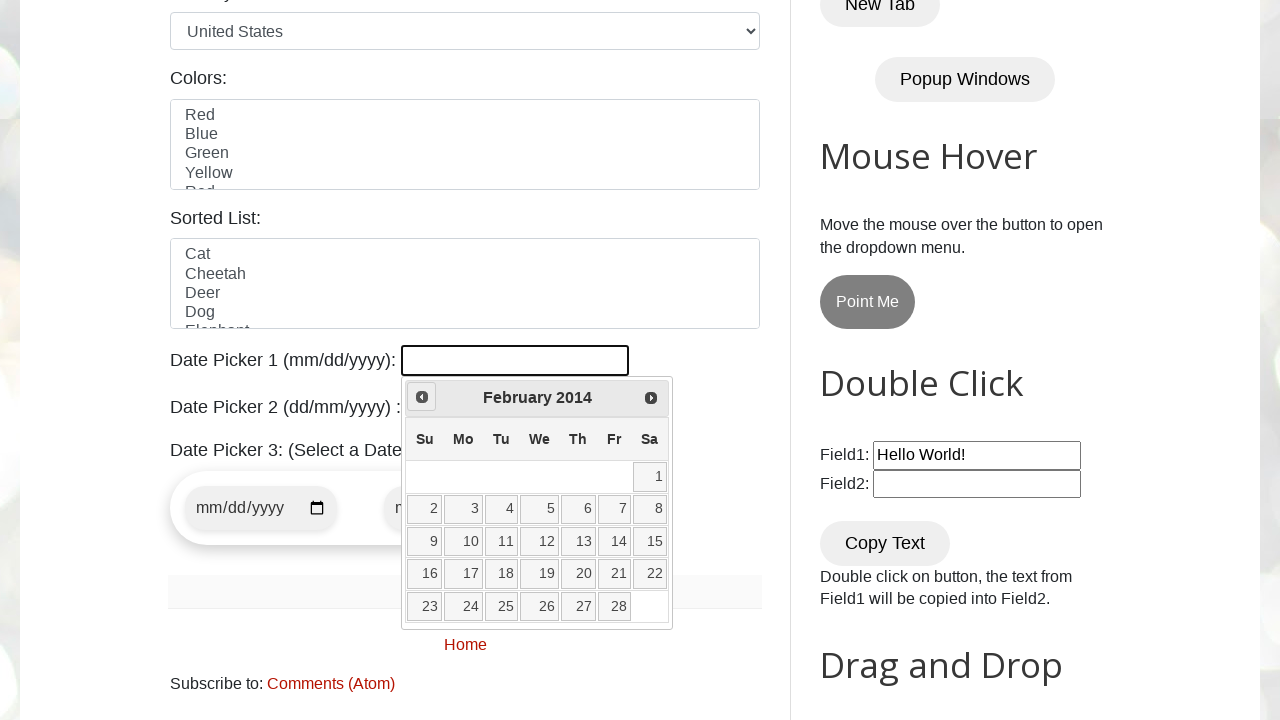

Clicked previous month button (current: February 2014) at (422, 397) on xpath=//span[@class='ui-icon ui-icon-circle-triangle-w']
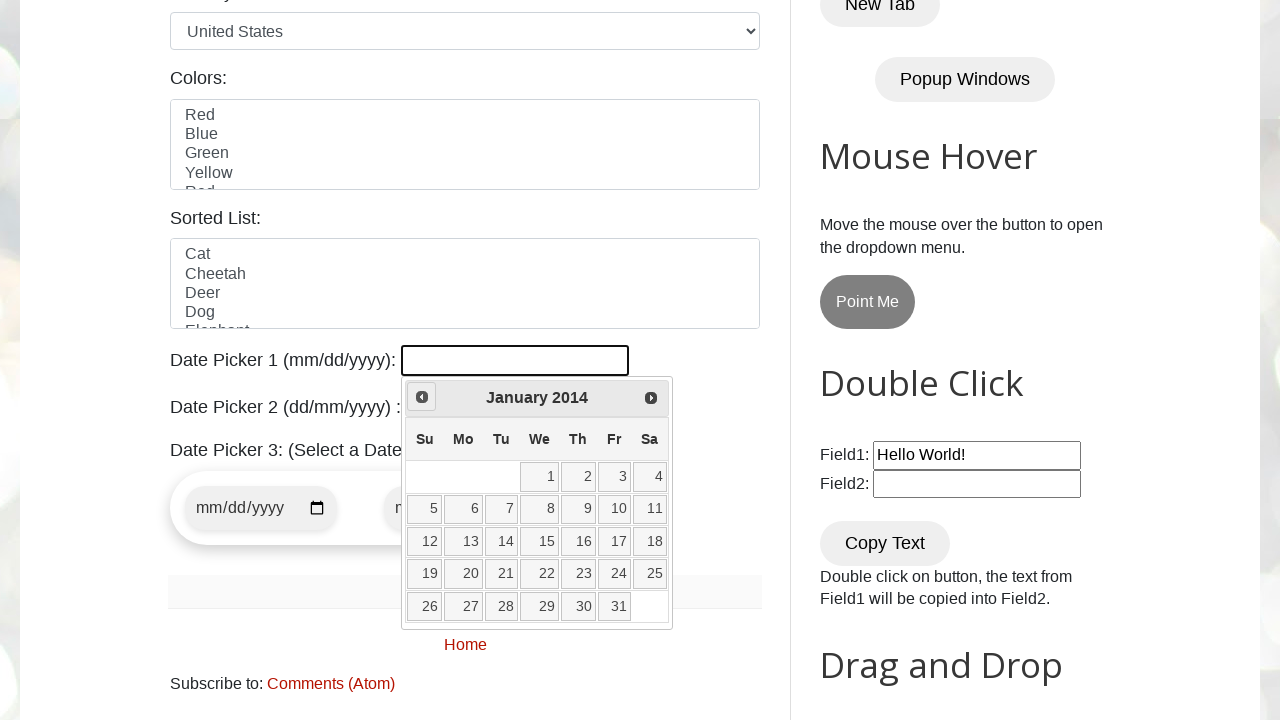

Retrieved current month from datepicker
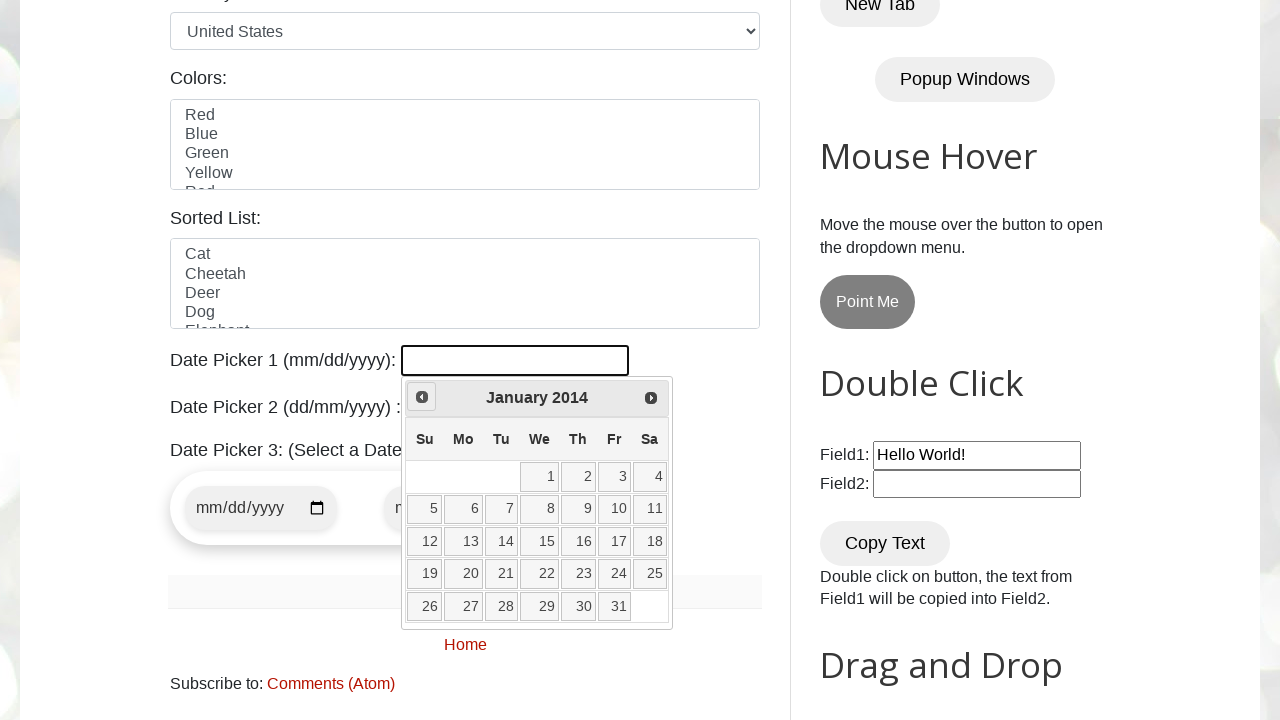

Retrieved current year from datepicker
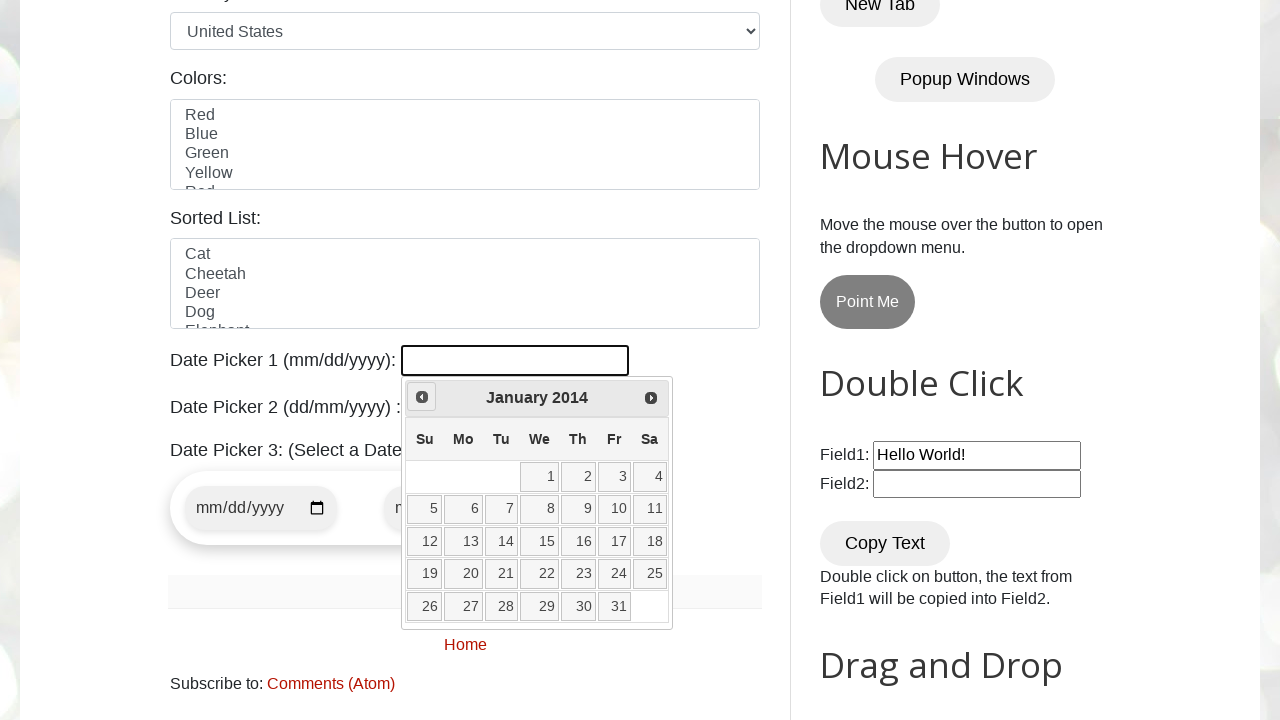

Clicked previous month button (current: January 2014) at (422, 397) on xpath=//span[@class='ui-icon ui-icon-circle-triangle-w']
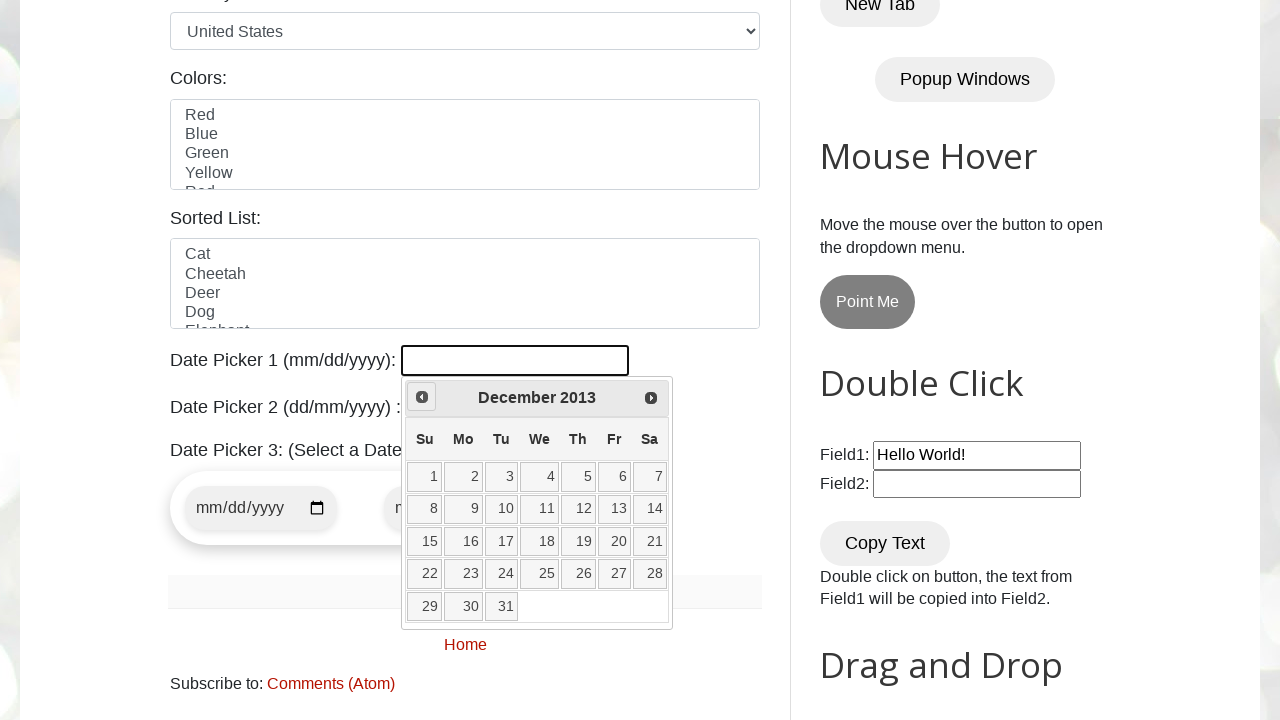

Retrieved current month from datepicker
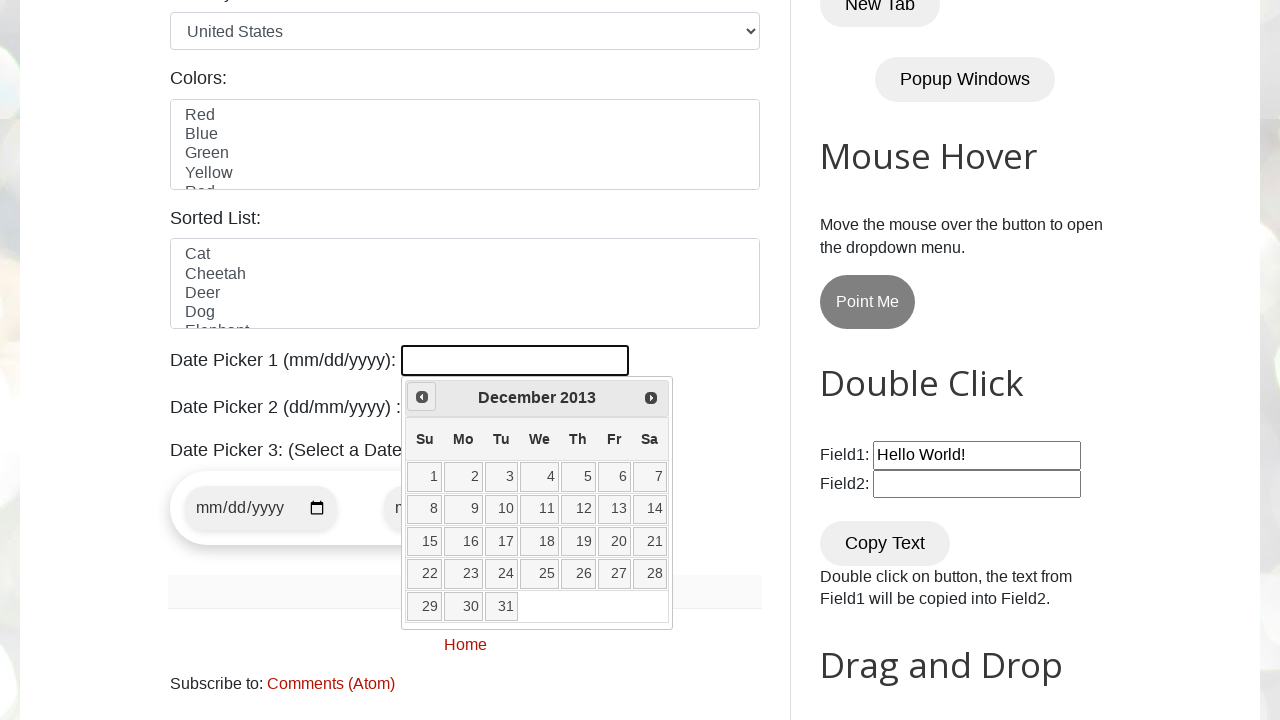

Retrieved current year from datepicker
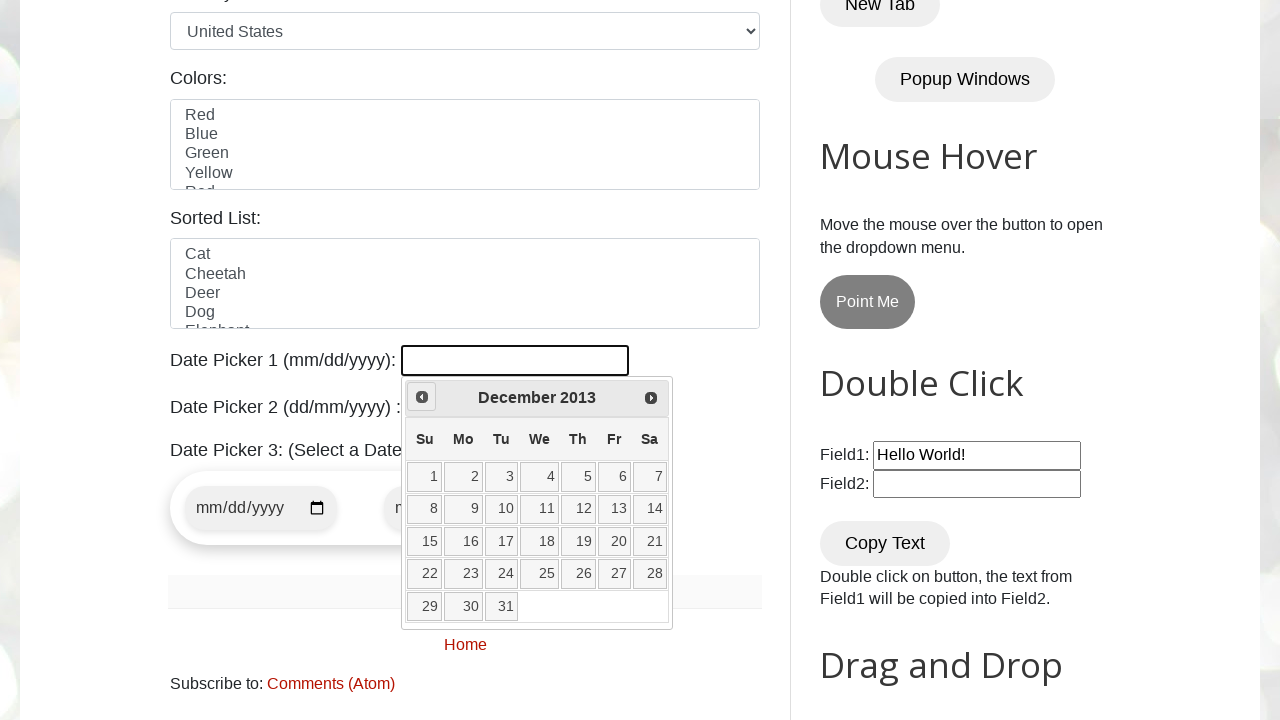

Clicked previous month button (current: December 2013) at (422, 397) on xpath=//span[@class='ui-icon ui-icon-circle-triangle-w']
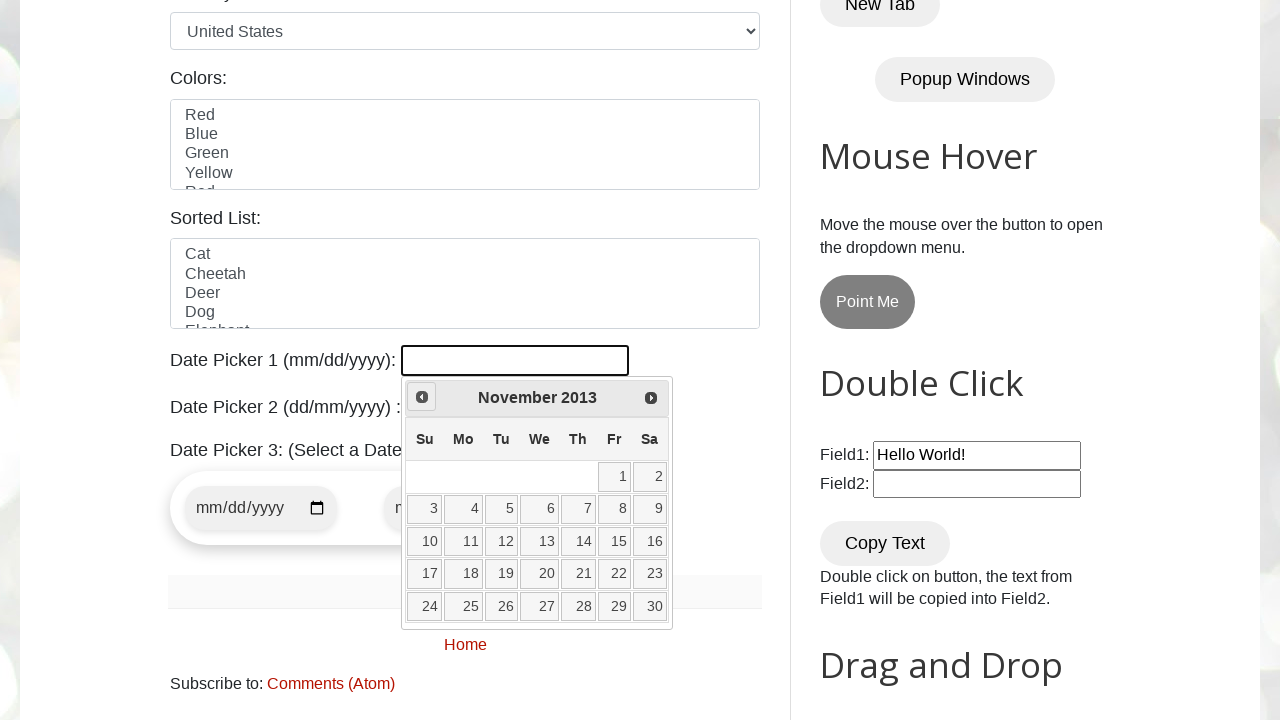

Retrieved current month from datepicker
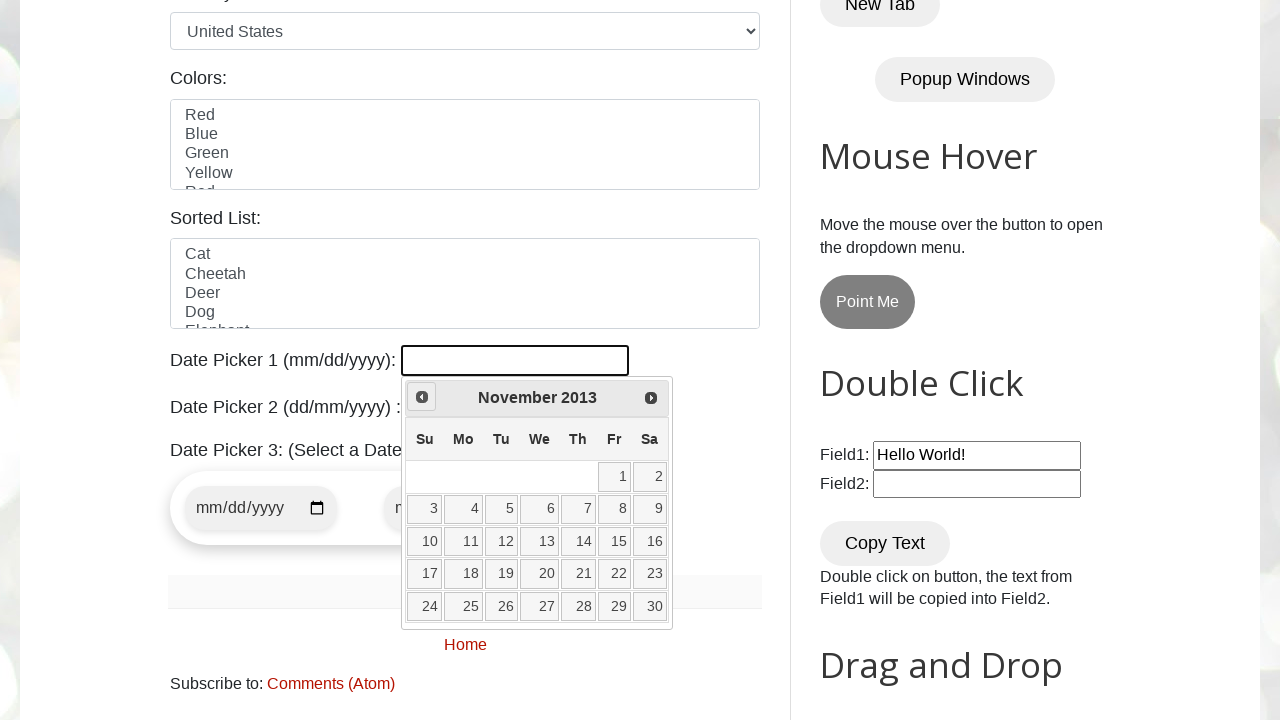

Retrieved current year from datepicker
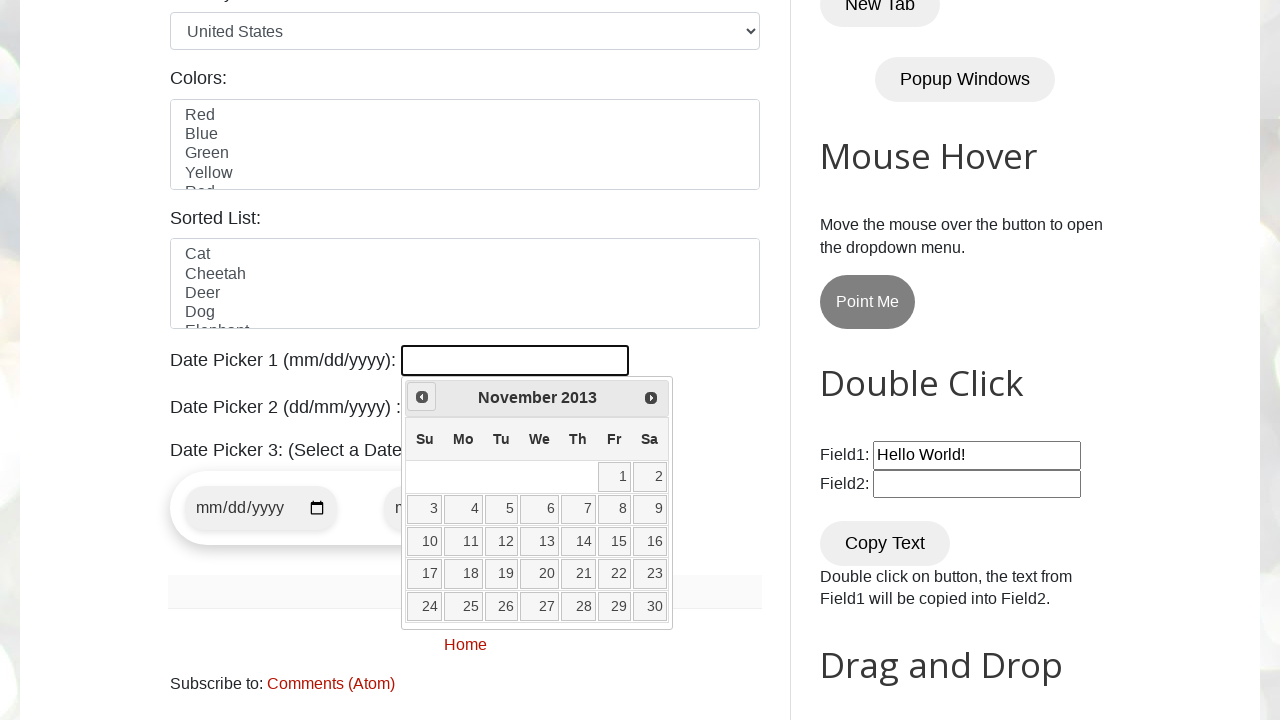

Clicked previous month button (current: November 2013) at (422, 397) on xpath=//span[@class='ui-icon ui-icon-circle-triangle-w']
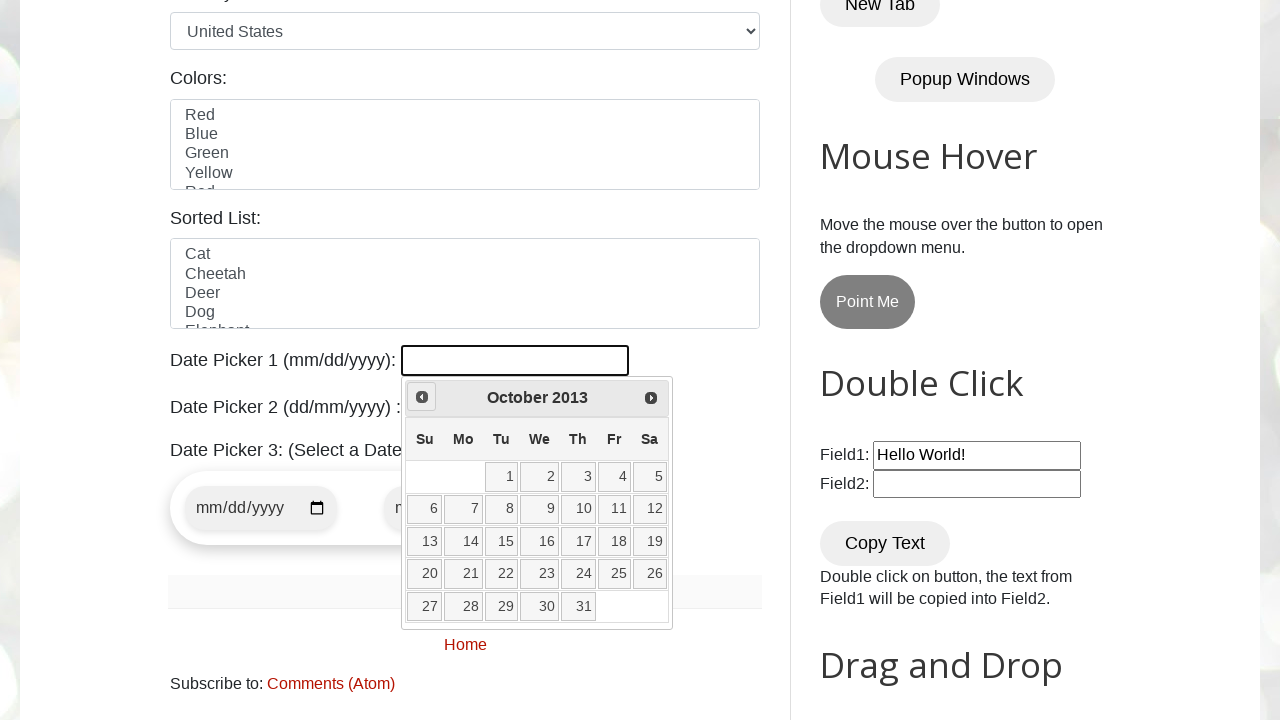

Retrieved current month from datepicker
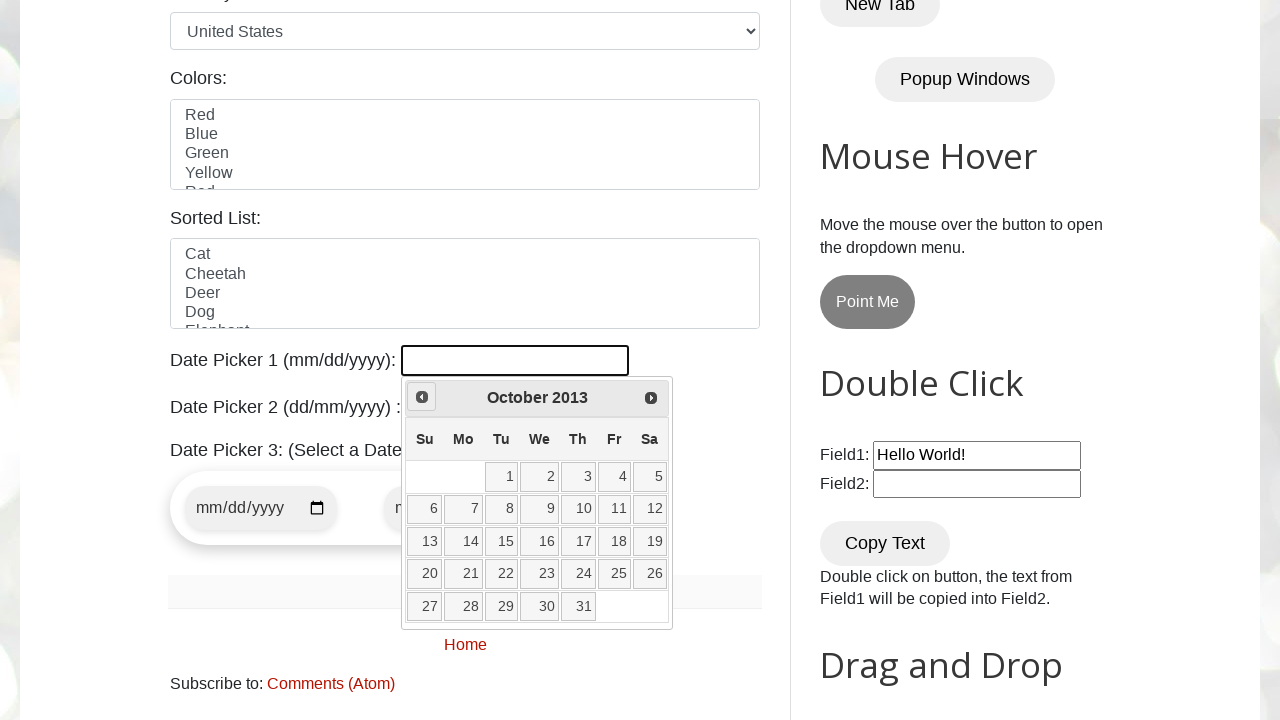

Retrieved current year from datepicker
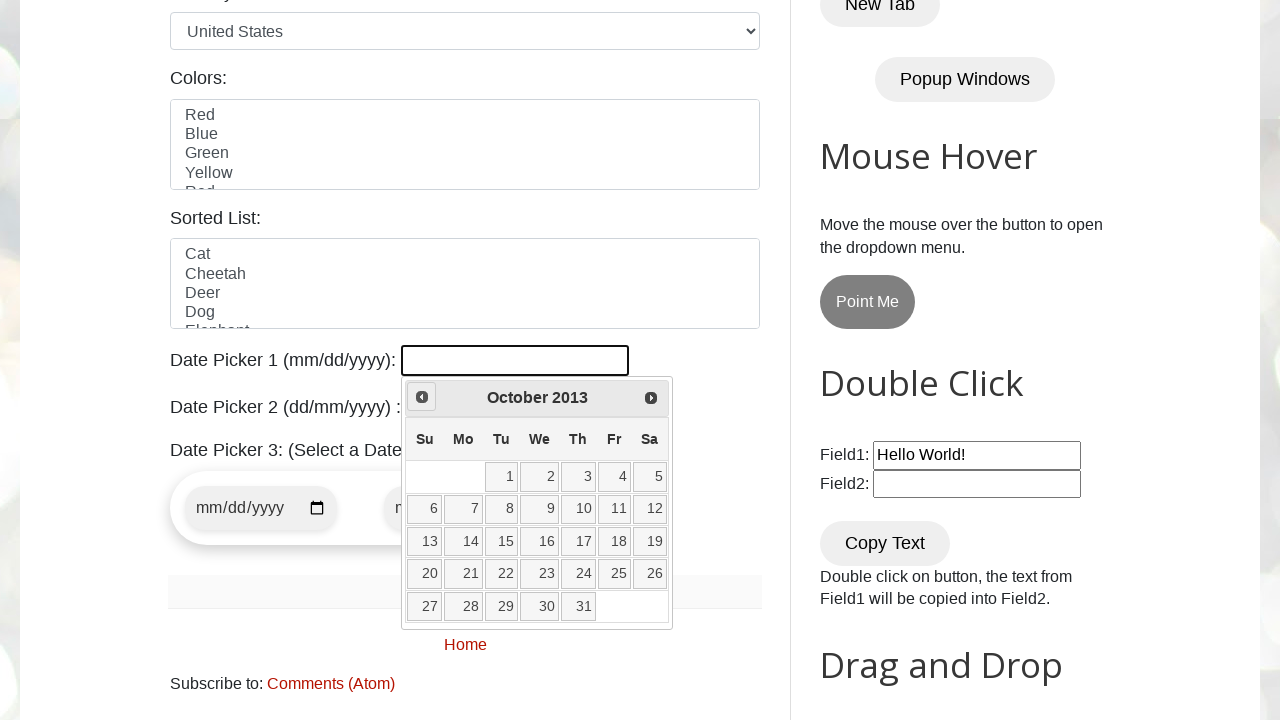

Clicked previous month button (current: October 2013) at (422, 397) on xpath=//span[@class='ui-icon ui-icon-circle-triangle-w']
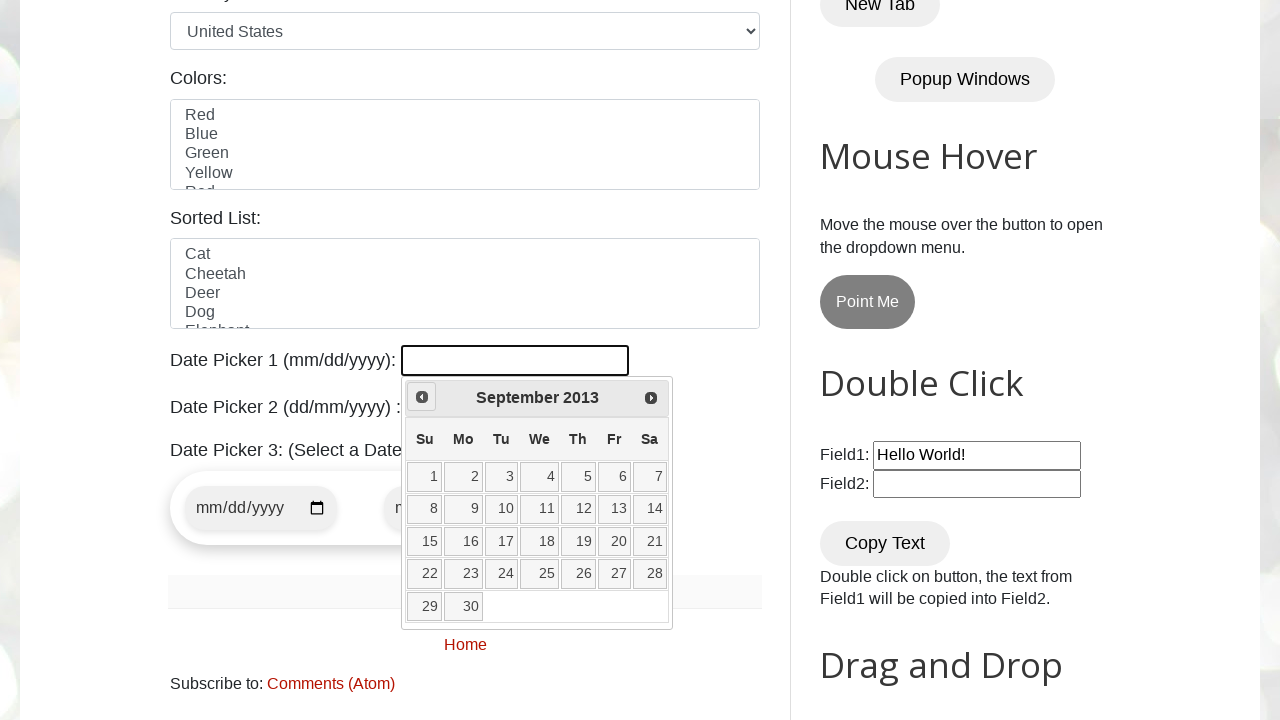

Retrieved current month from datepicker
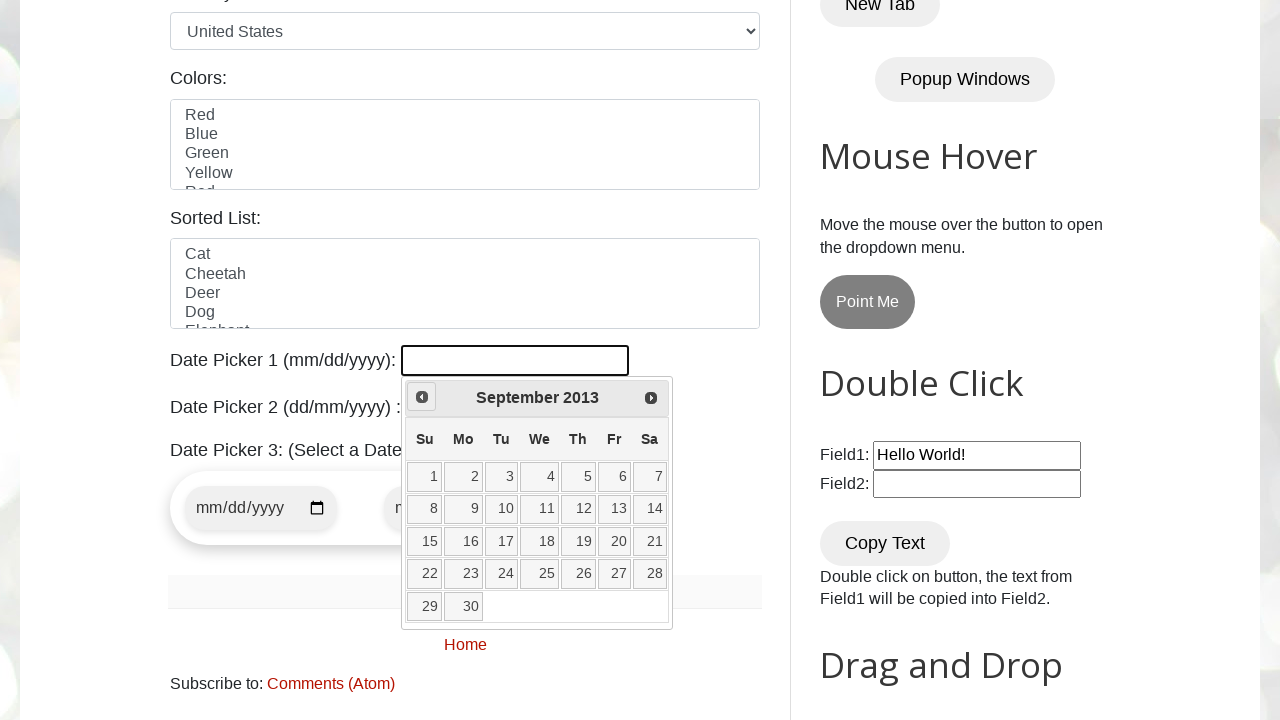

Retrieved current year from datepicker
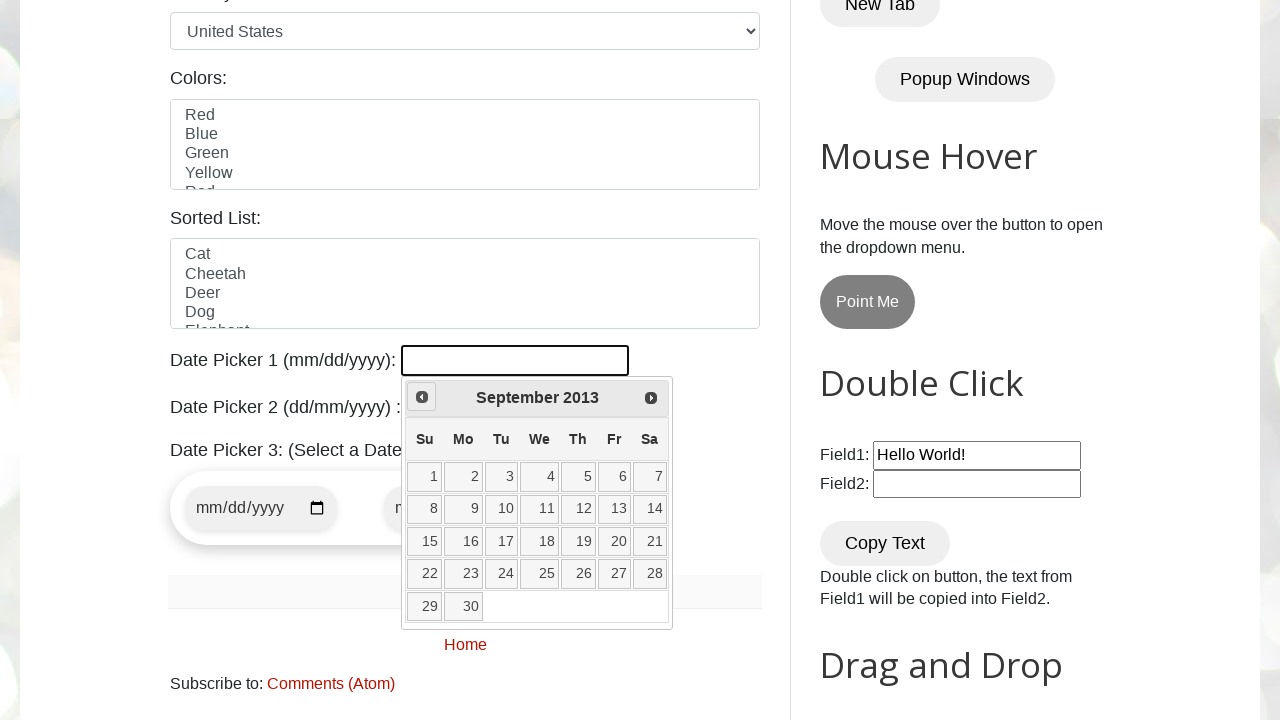

Clicked previous month button (current: September 2013) at (422, 397) on xpath=//span[@class='ui-icon ui-icon-circle-triangle-w']
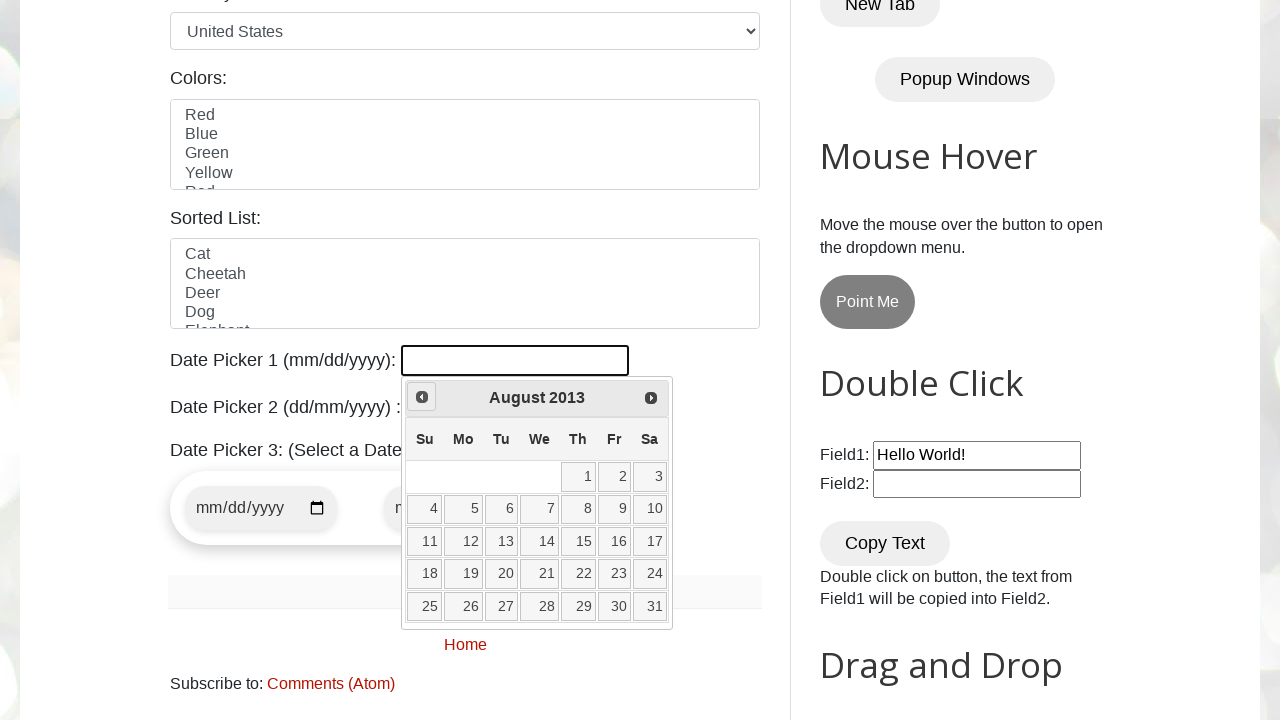

Retrieved current month from datepicker
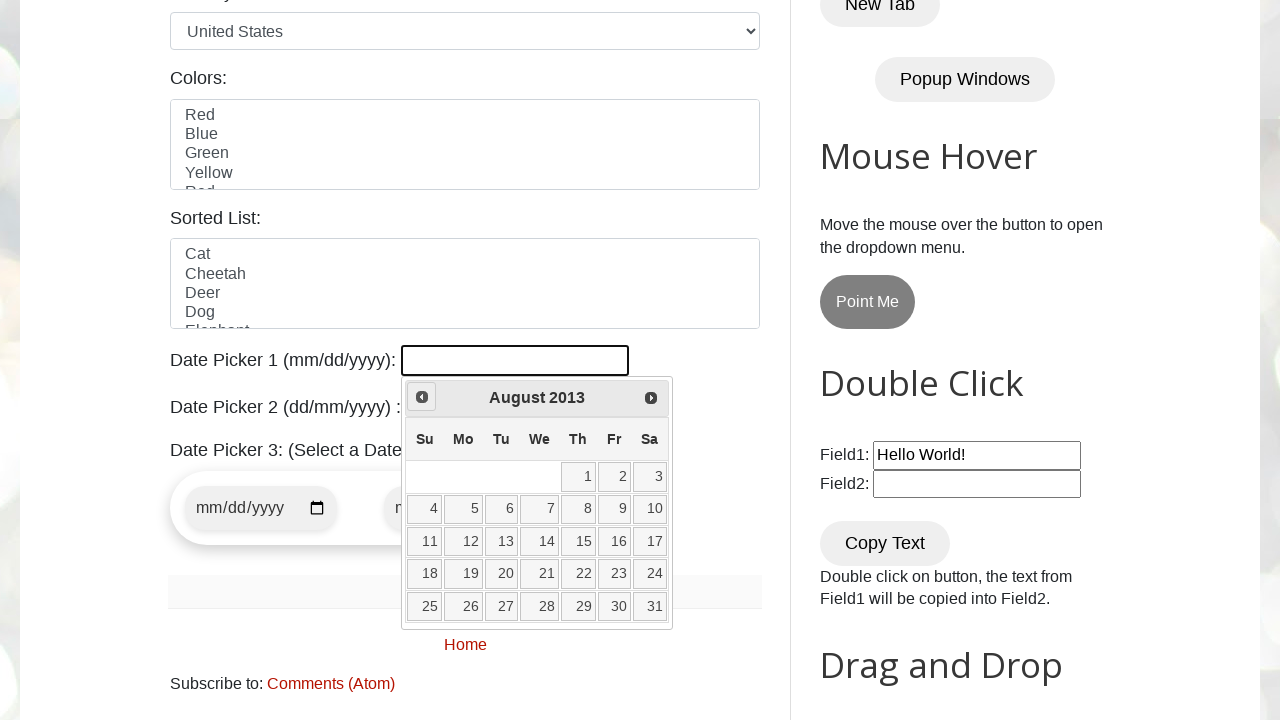

Retrieved current year from datepicker
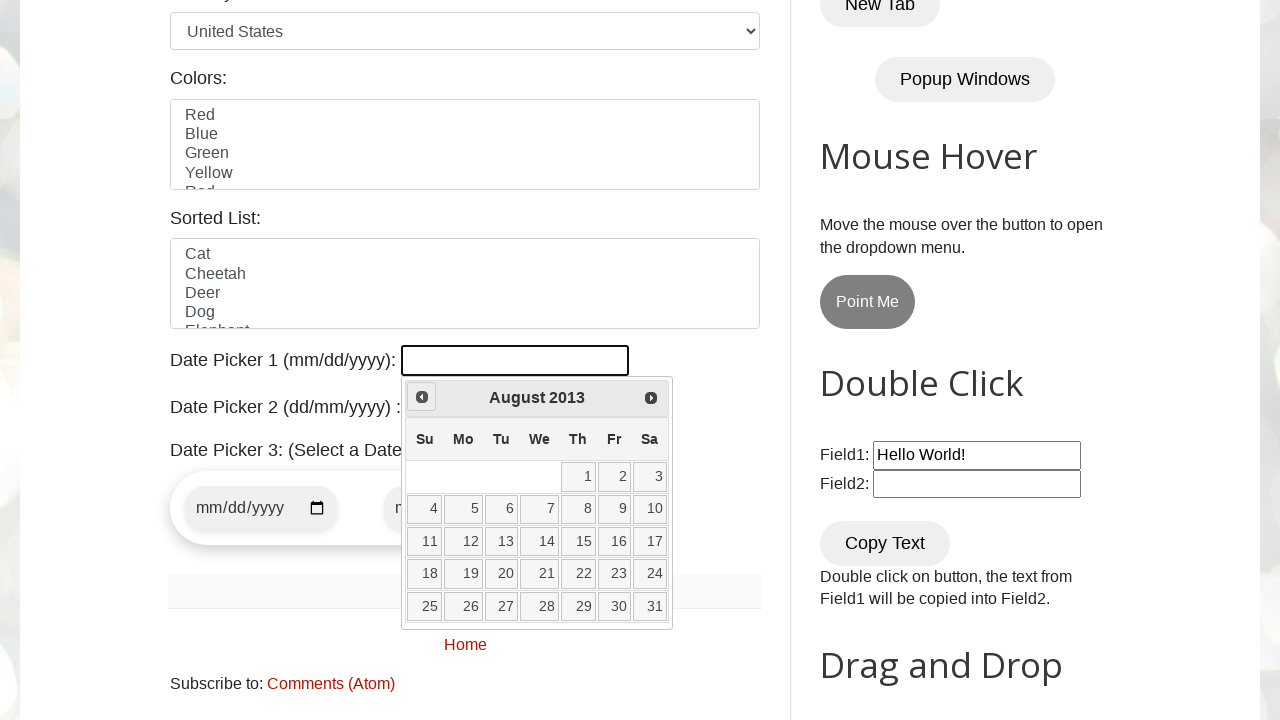

Clicked previous month button (current: August 2013) at (422, 397) on xpath=//span[@class='ui-icon ui-icon-circle-triangle-w']
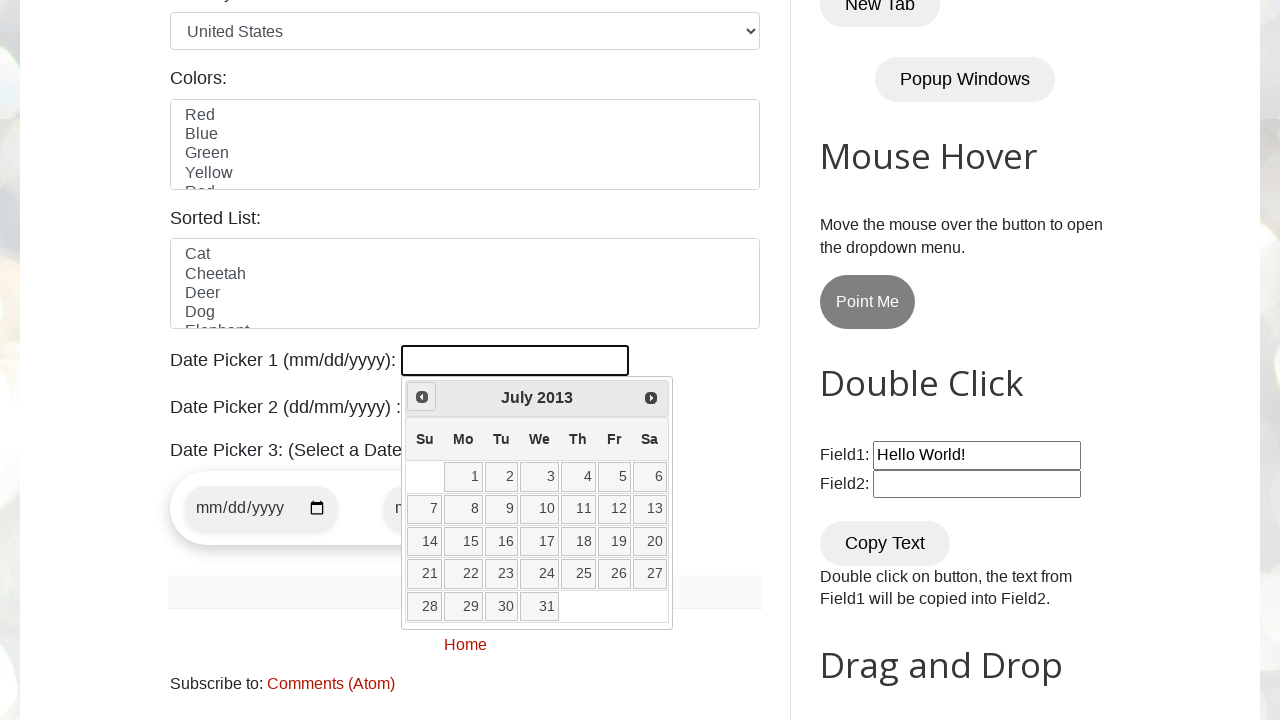

Retrieved current month from datepicker
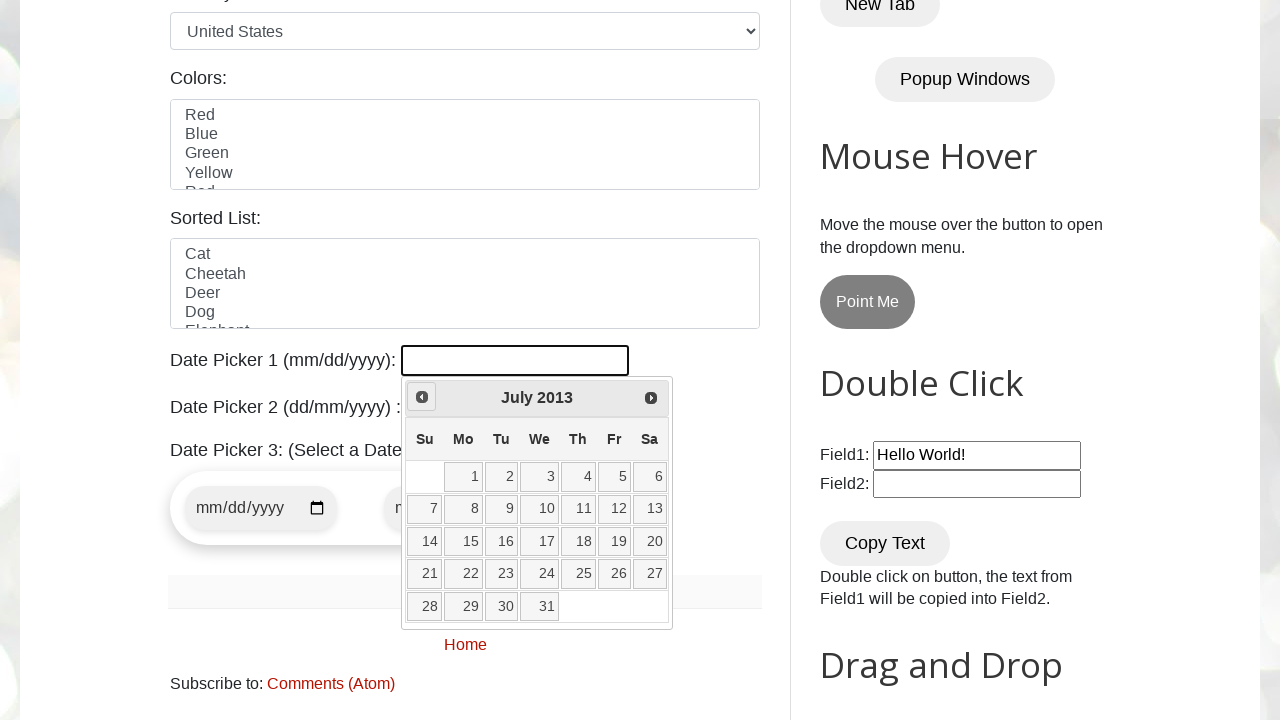

Retrieved current year from datepicker
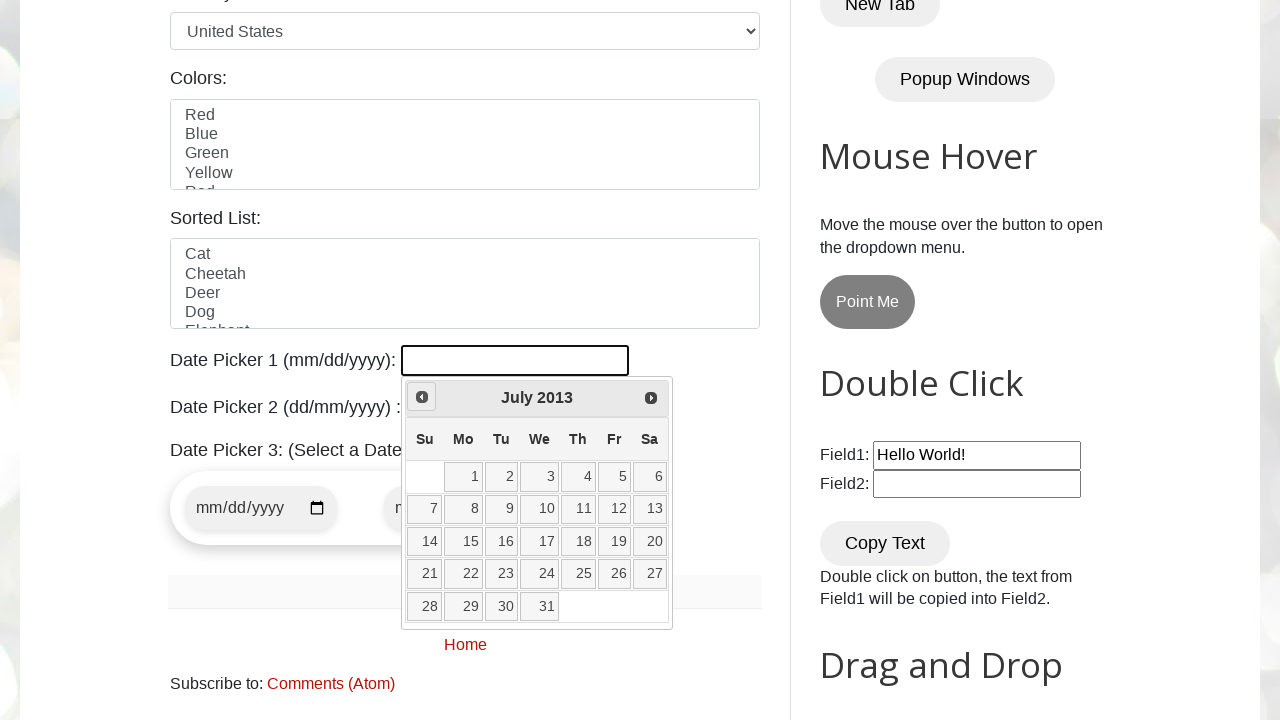

Clicked previous month button (current: July 2013) at (422, 397) on xpath=//span[@class='ui-icon ui-icon-circle-triangle-w']
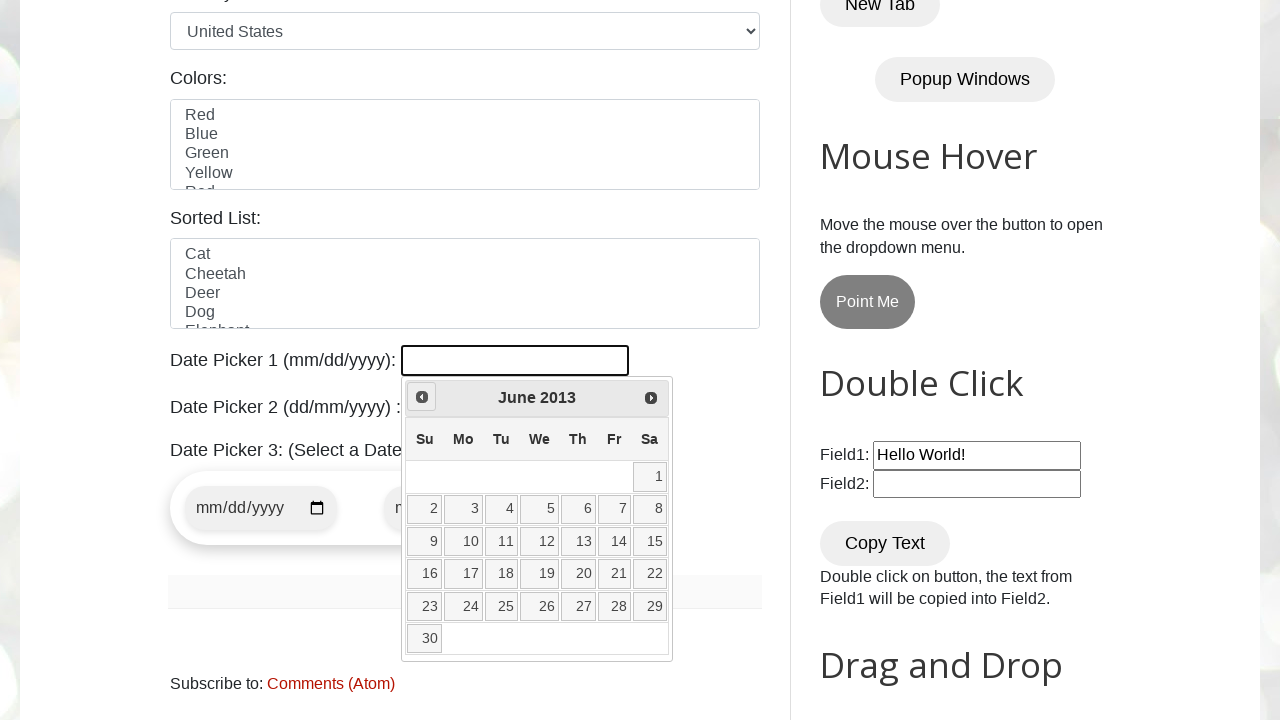

Retrieved current month from datepicker
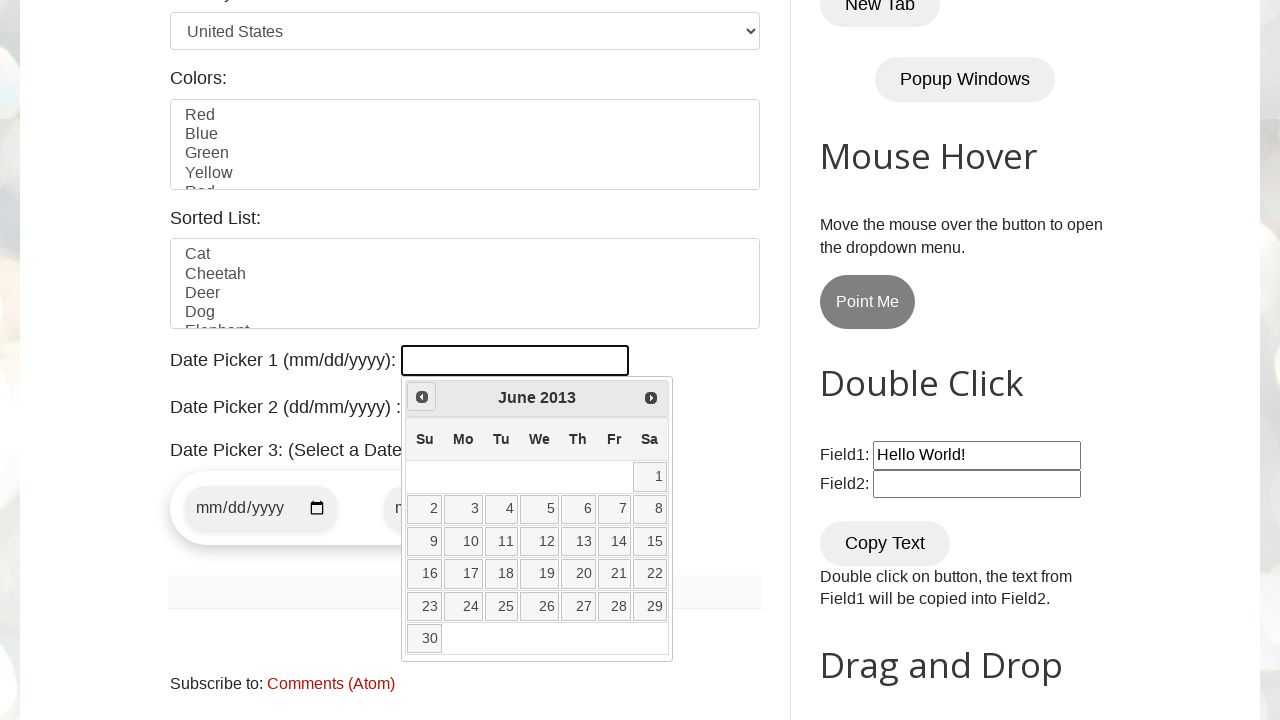

Retrieved current year from datepicker
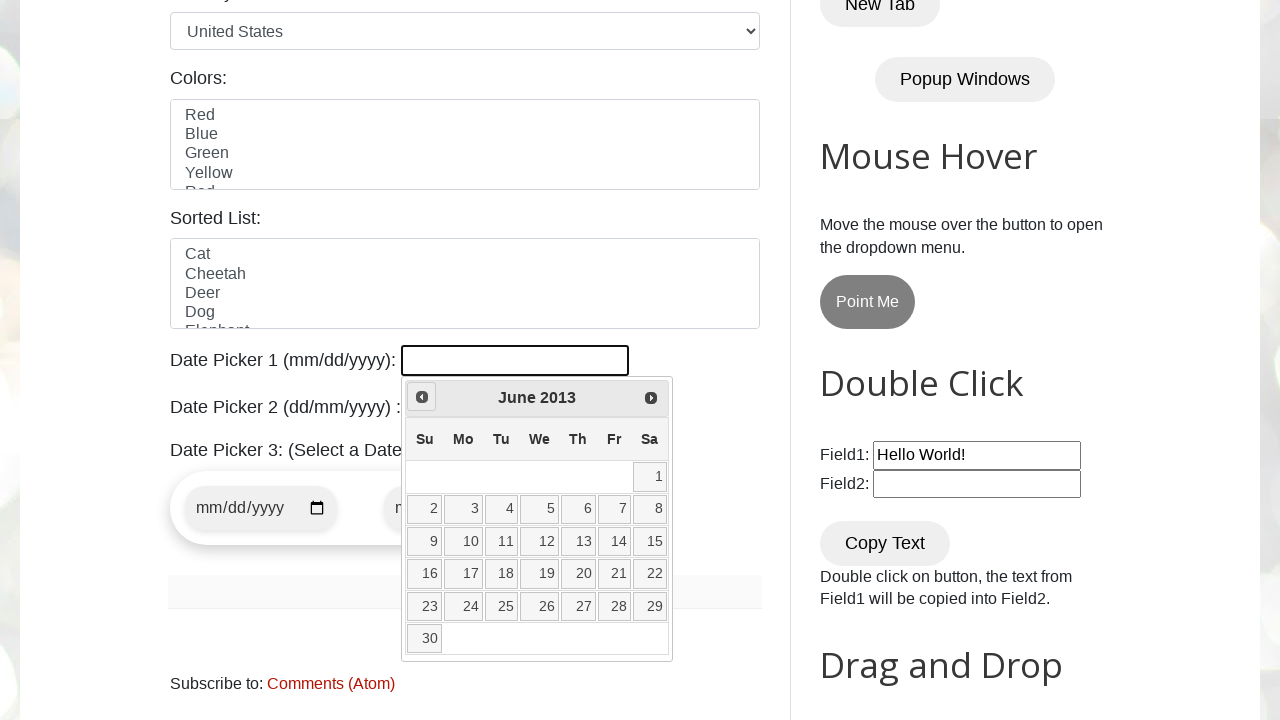

Clicked previous month button (current: June 2013) at (422, 397) on xpath=//span[@class='ui-icon ui-icon-circle-triangle-w']
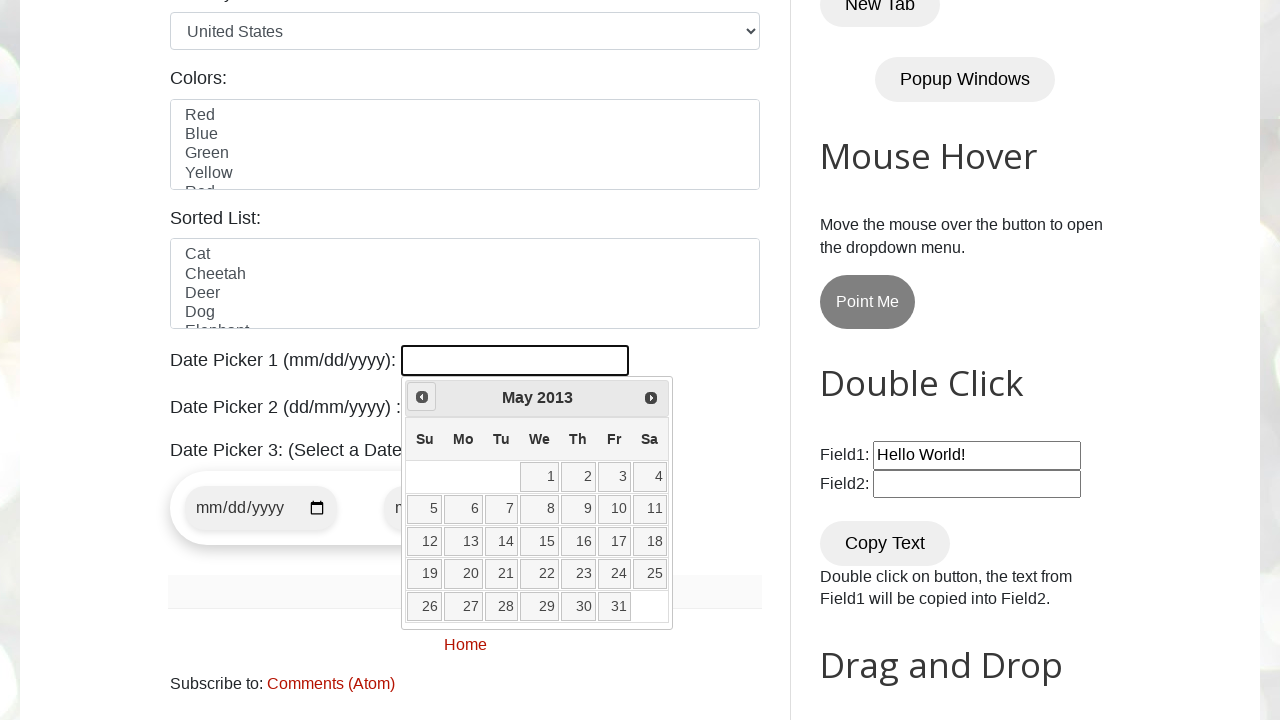

Retrieved current month from datepicker
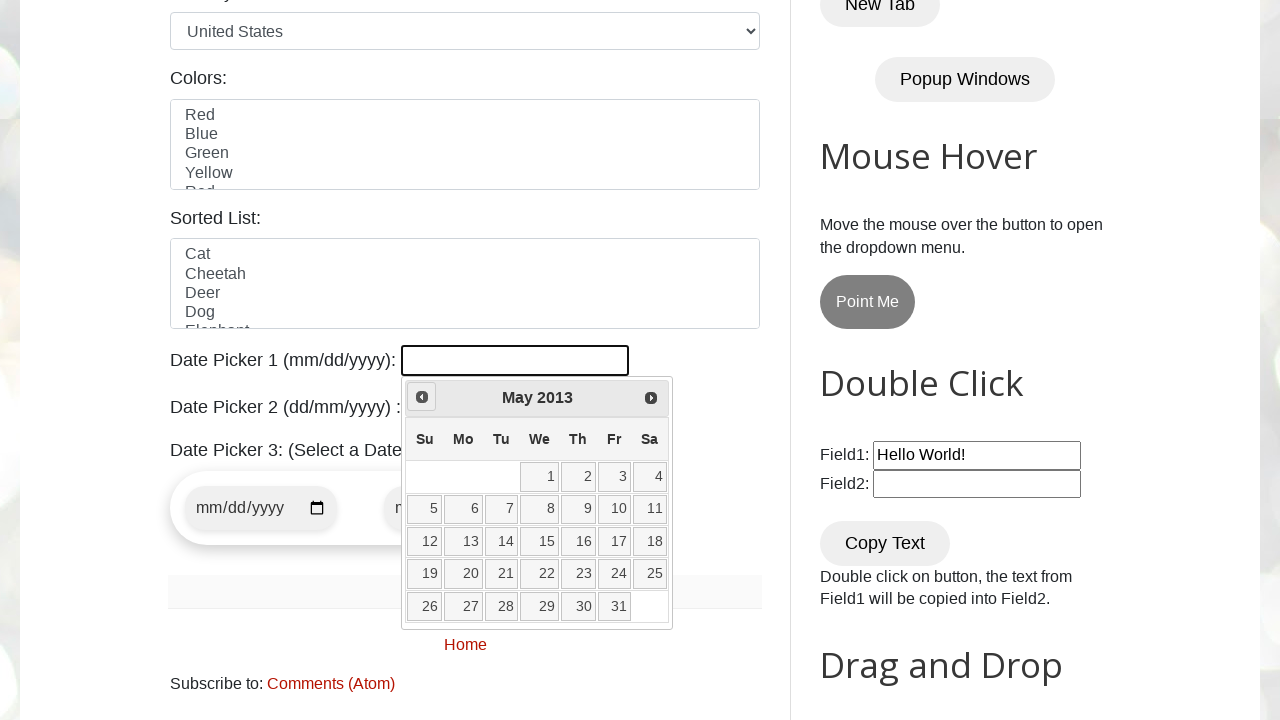

Retrieved current year from datepicker
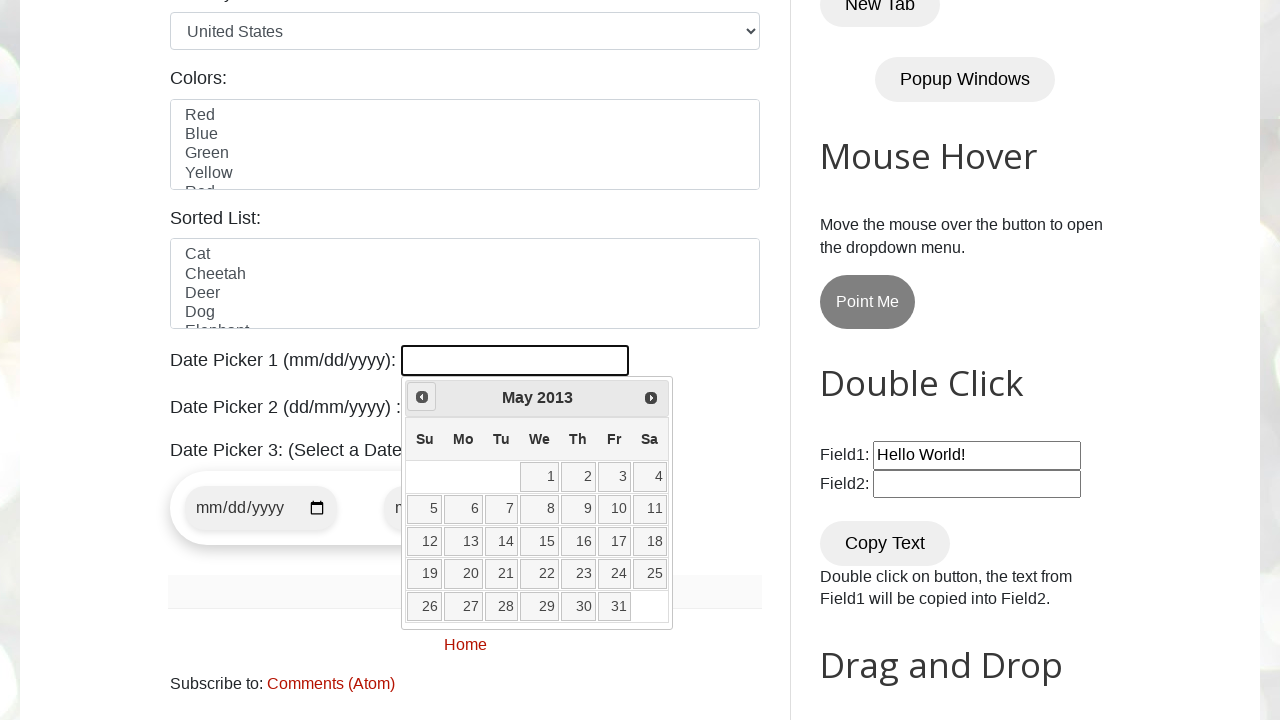

Clicked previous month button (current: May 2013) at (422, 397) on xpath=//span[@class='ui-icon ui-icon-circle-triangle-w']
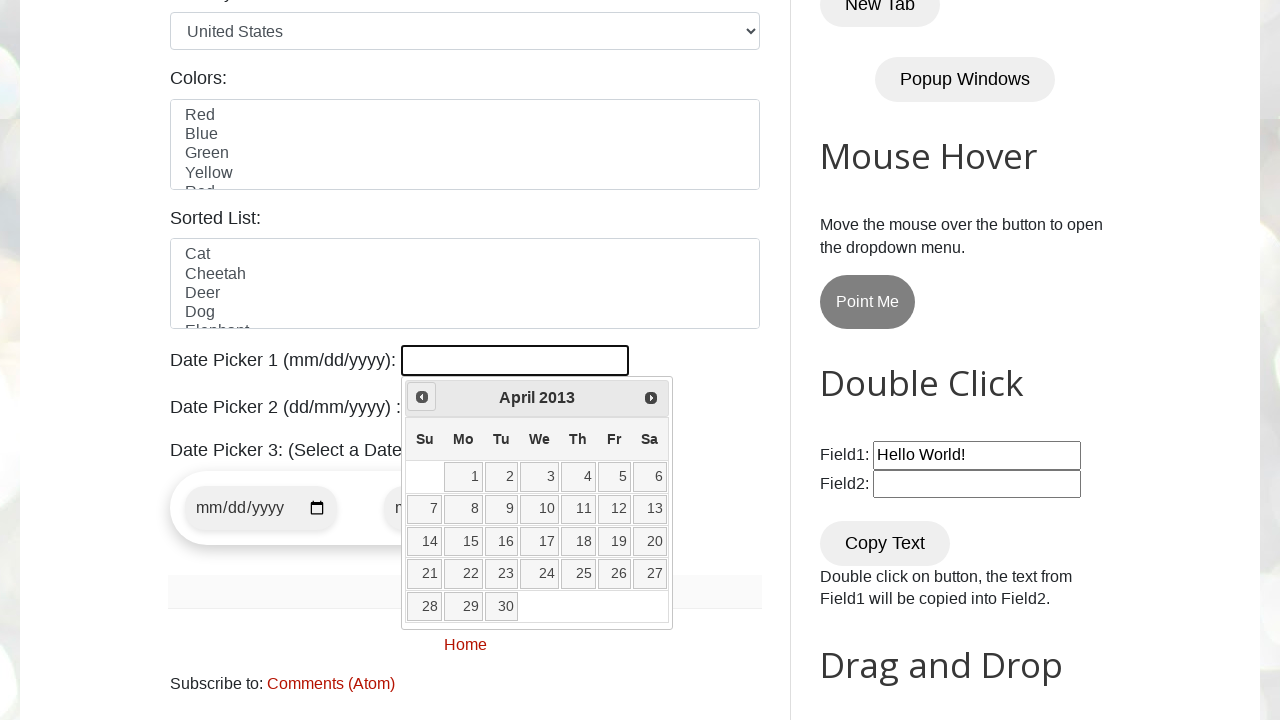

Retrieved current month from datepicker
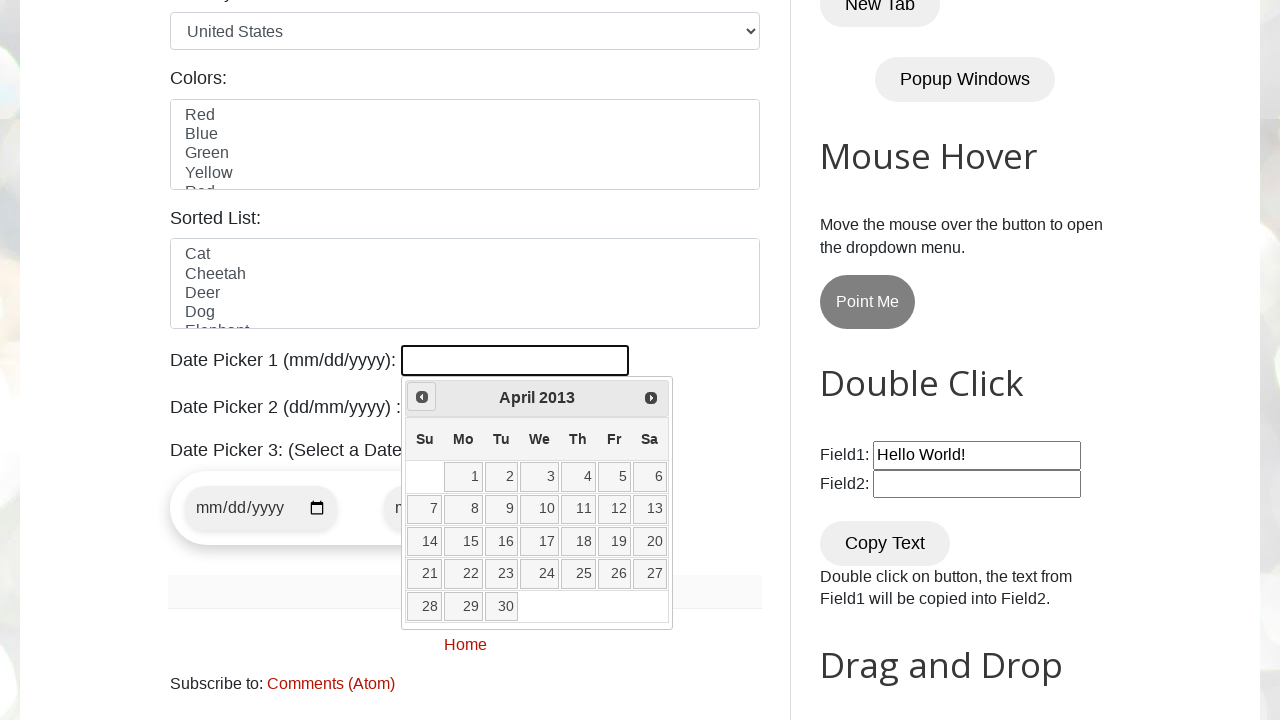

Retrieved current year from datepicker
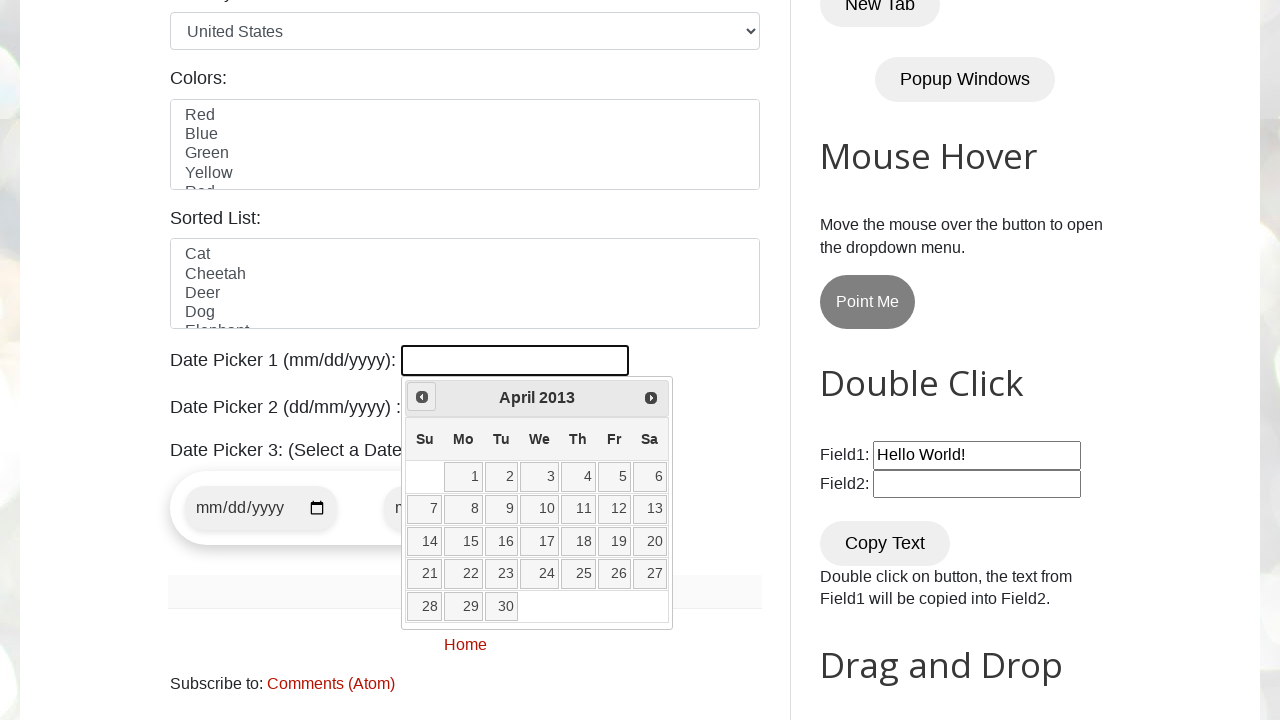

Clicked previous month button (current: April 2013) at (422, 397) on xpath=//span[@class='ui-icon ui-icon-circle-triangle-w']
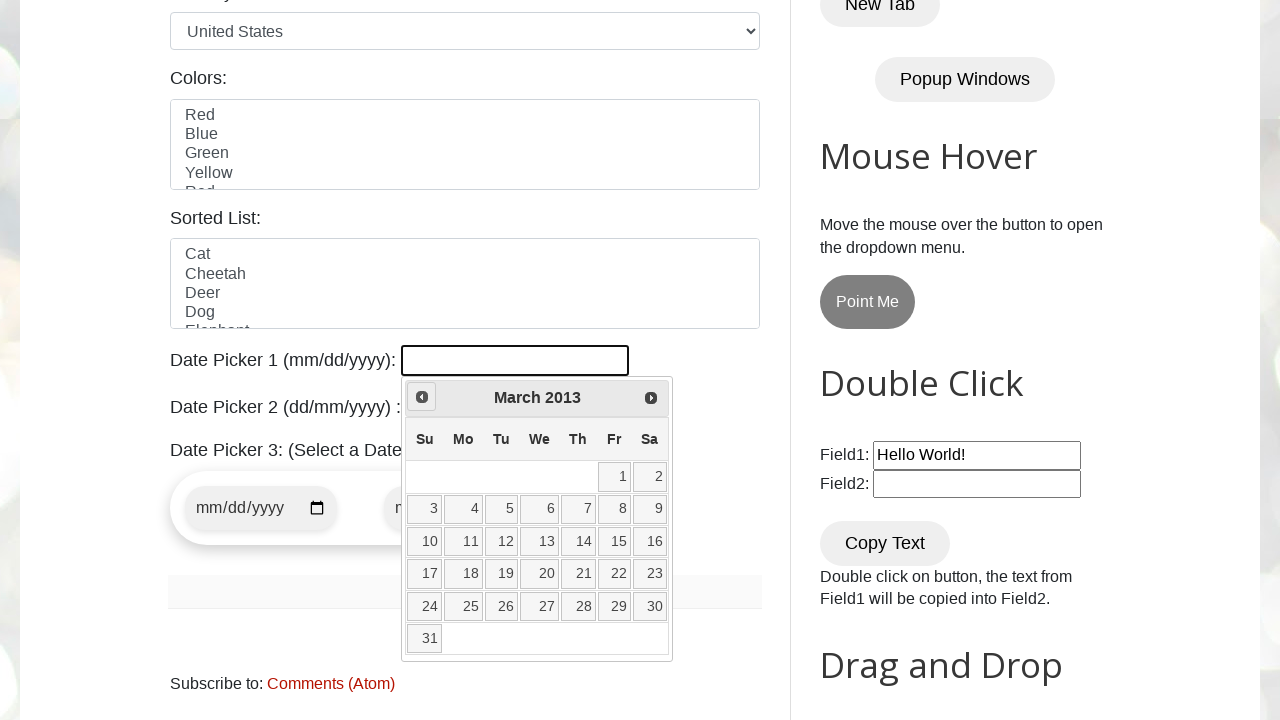

Retrieved current month from datepicker
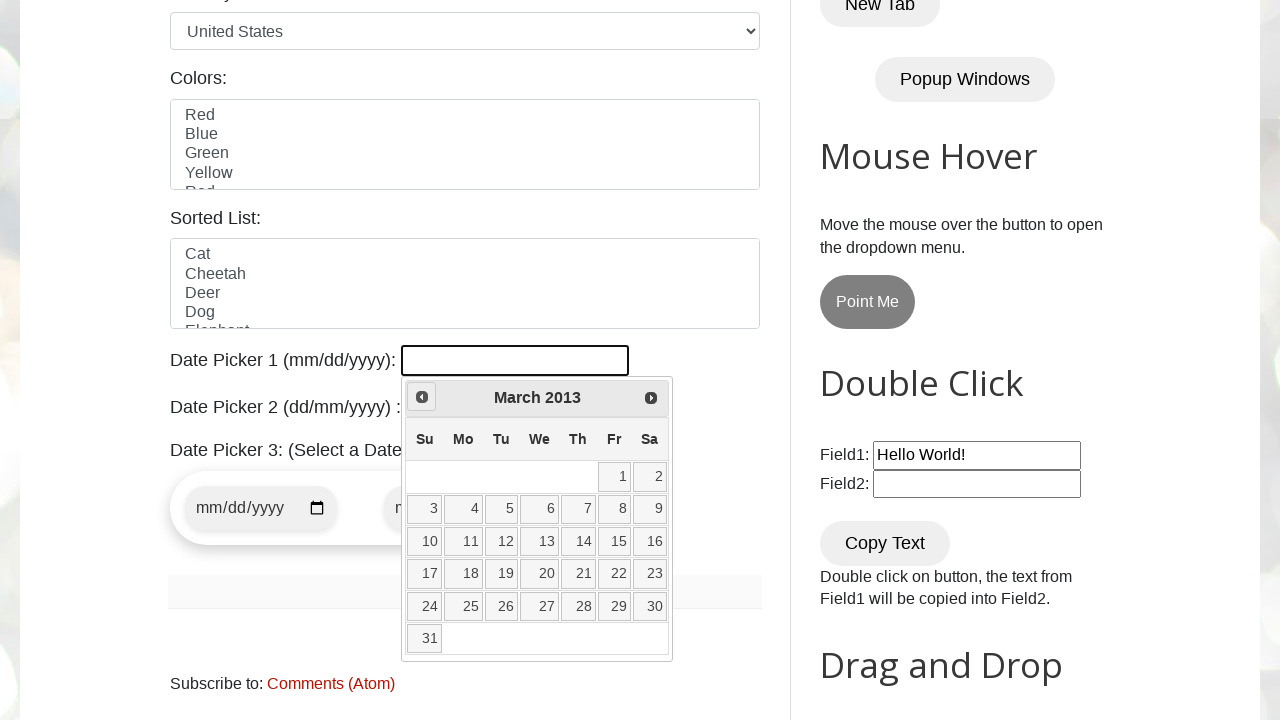

Retrieved current year from datepicker
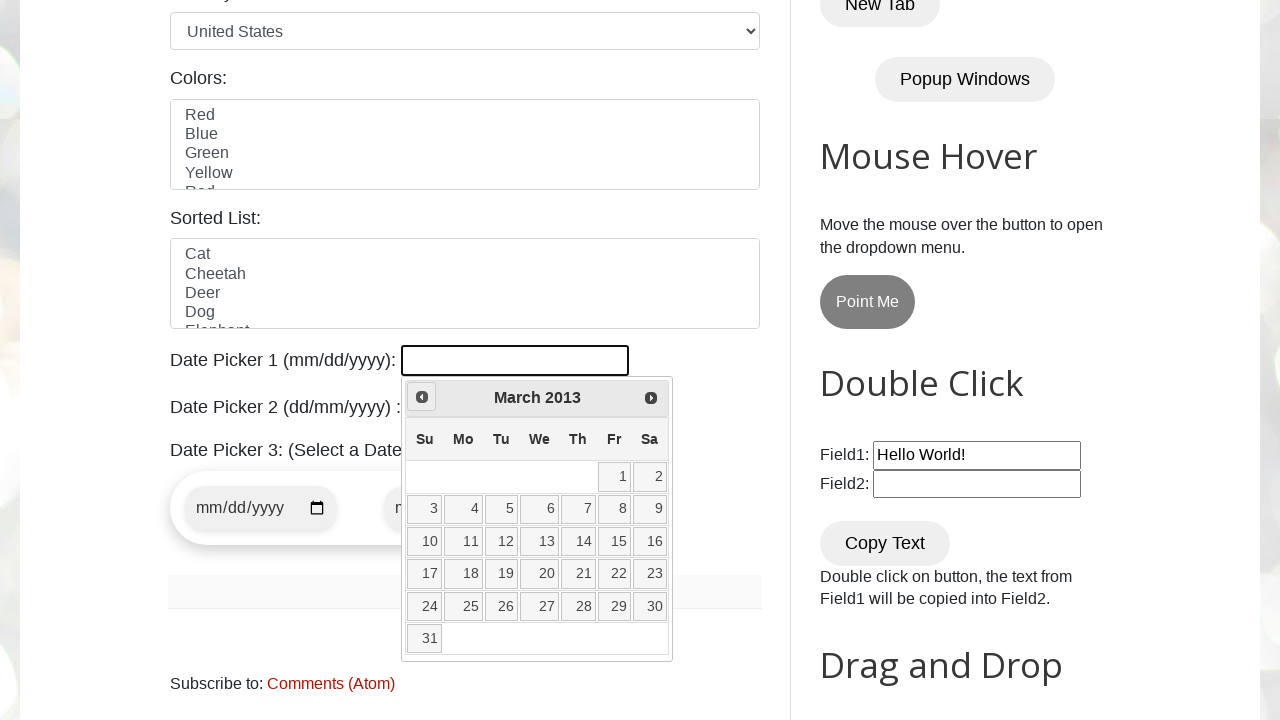

Clicked previous month button (current: March 2013) at (422, 397) on xpath=//span[@class='ui-icon ui-icon-circle-triangle-w']
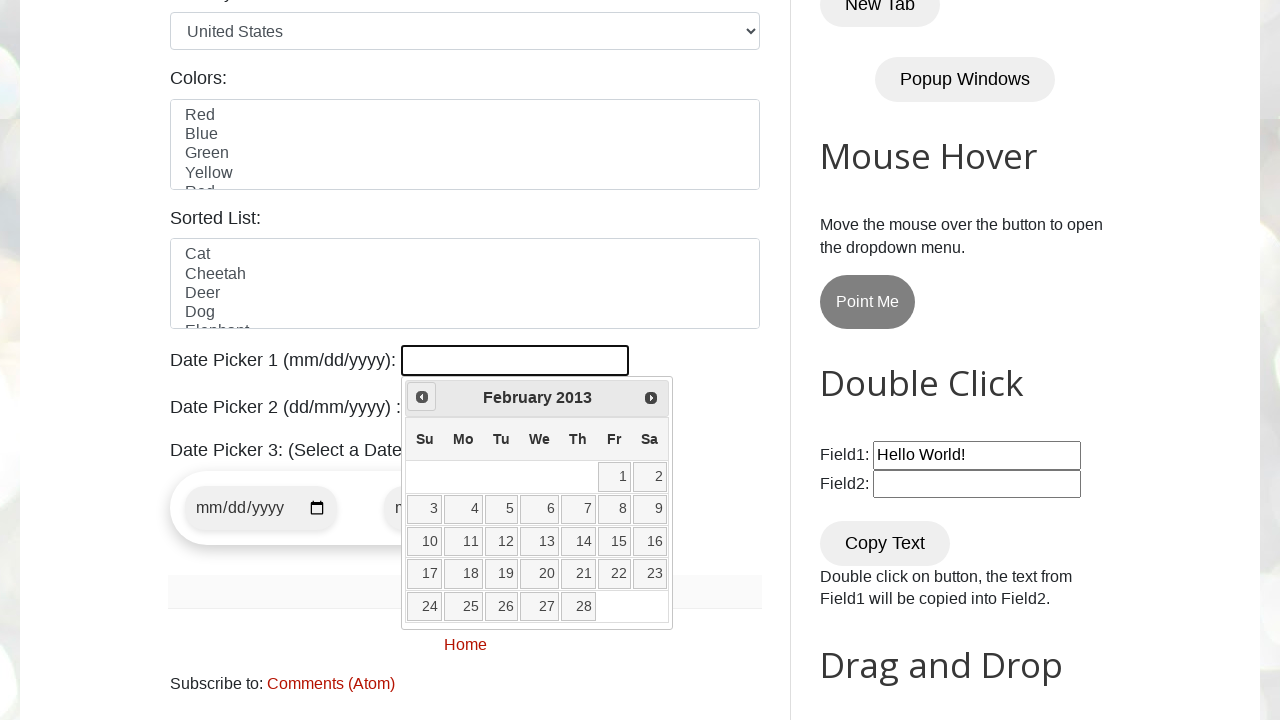

Retrieved current month from datepicker
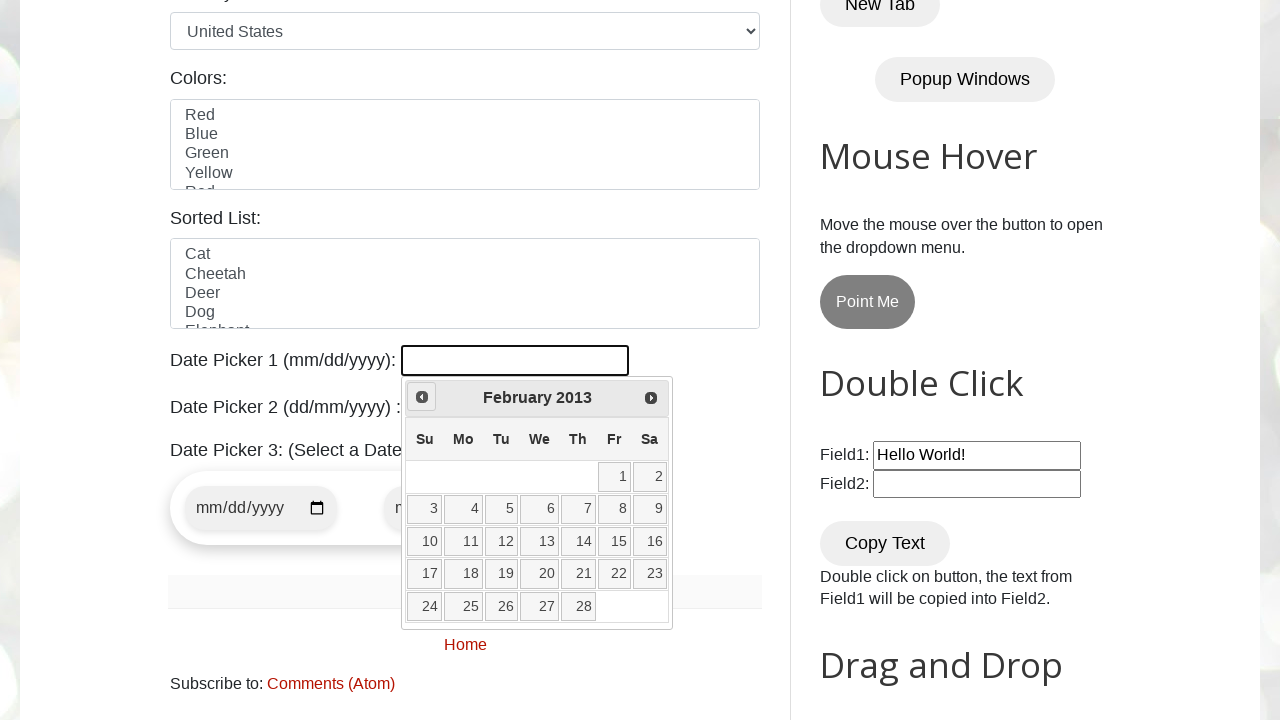

Retrieved current year from datepicker
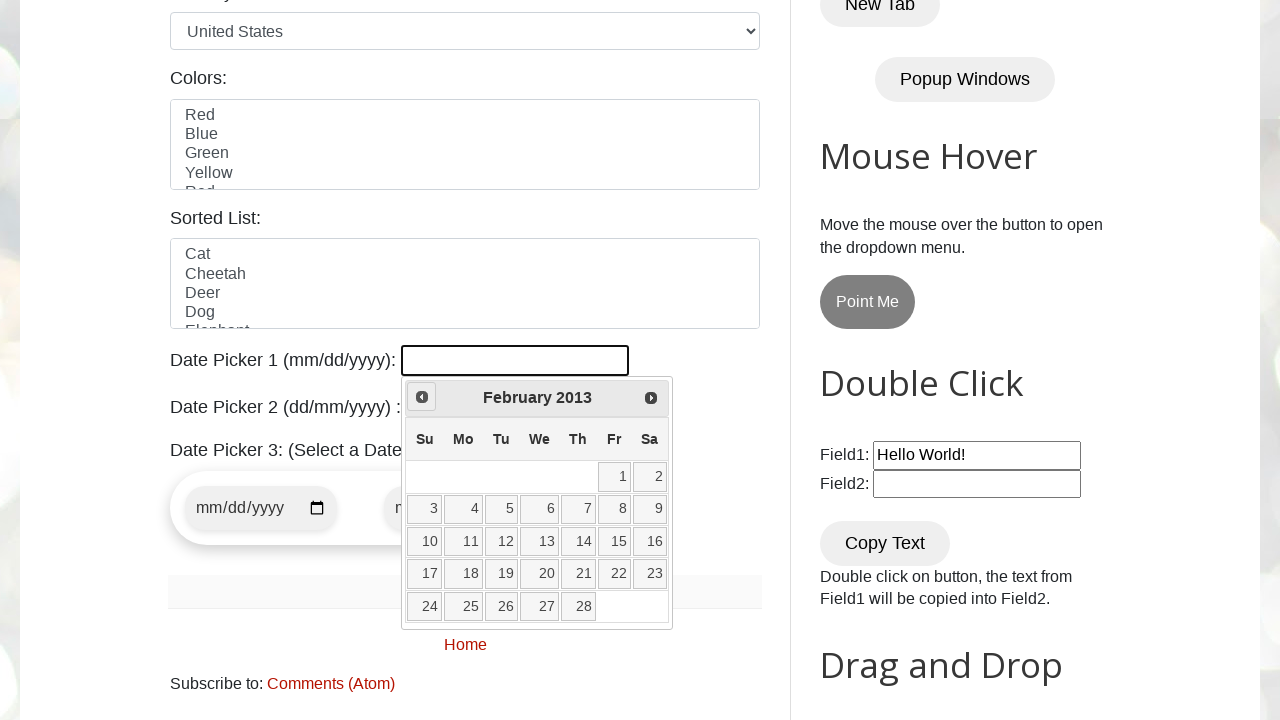

Clicked previous month button (current: February 2013) at (422, 397) on xpath=//span[@class='ui-icon ui-icon-circle-triangle-w']
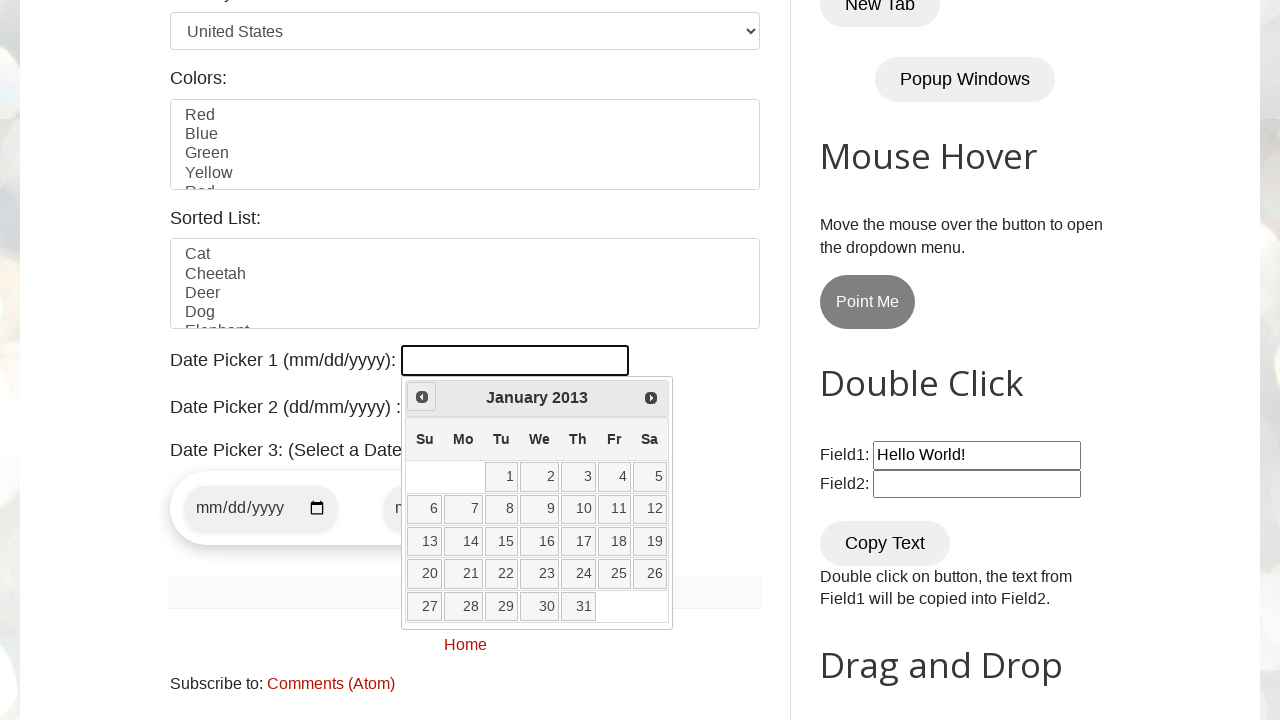

Retrieved current month from datepicker
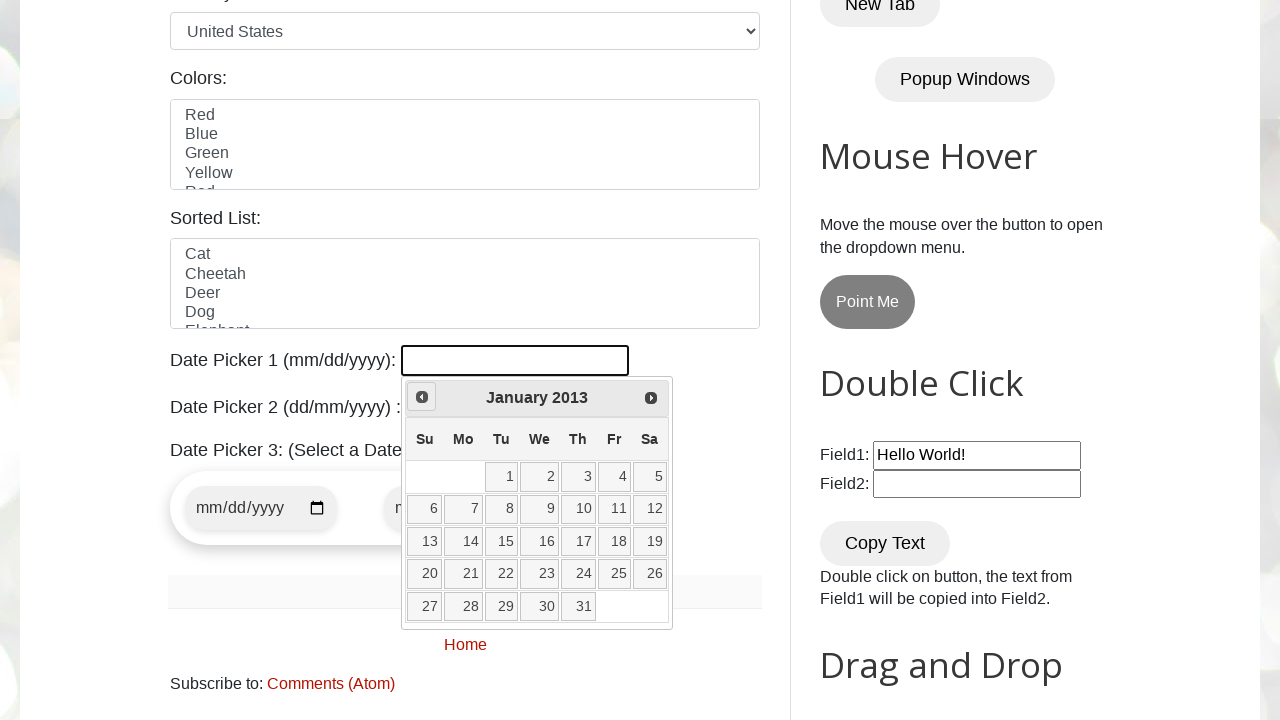

Retrieved current year from datepicker
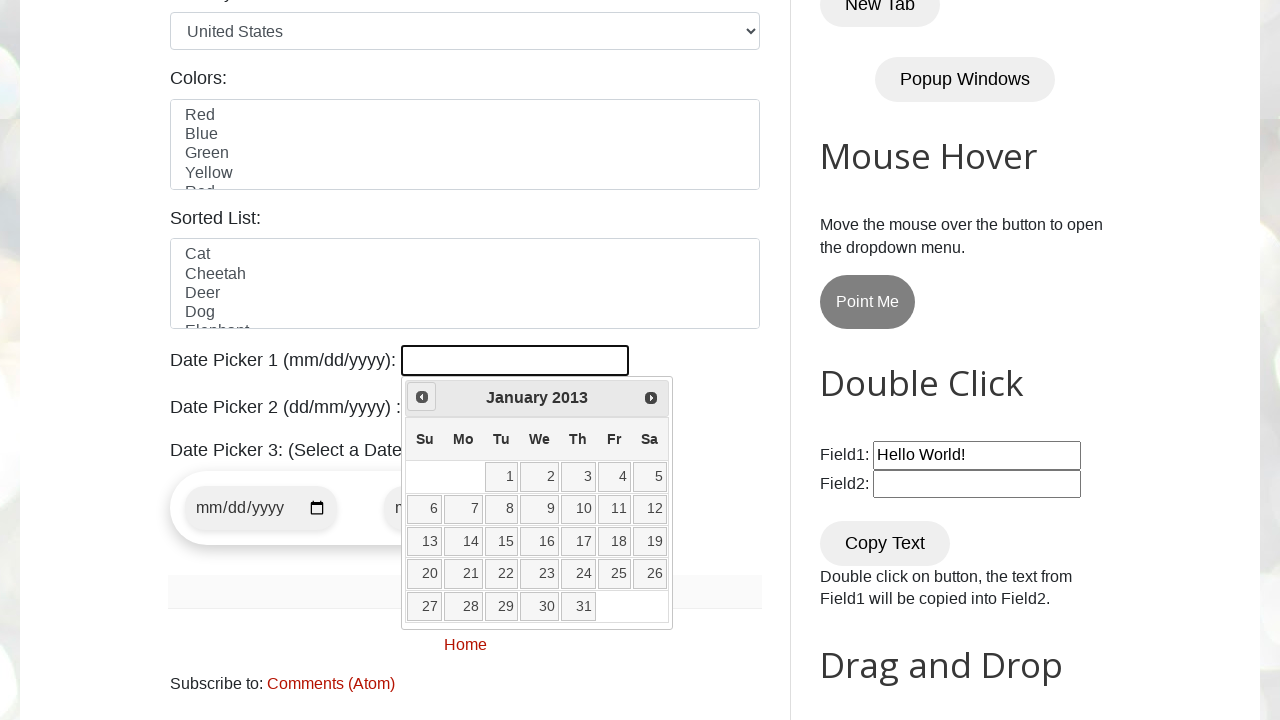

Clicked previous month button (current: January 2013) at (422, 397) on xpath=//span[@class='ui-icon ui-icon-circle-triangle-w']
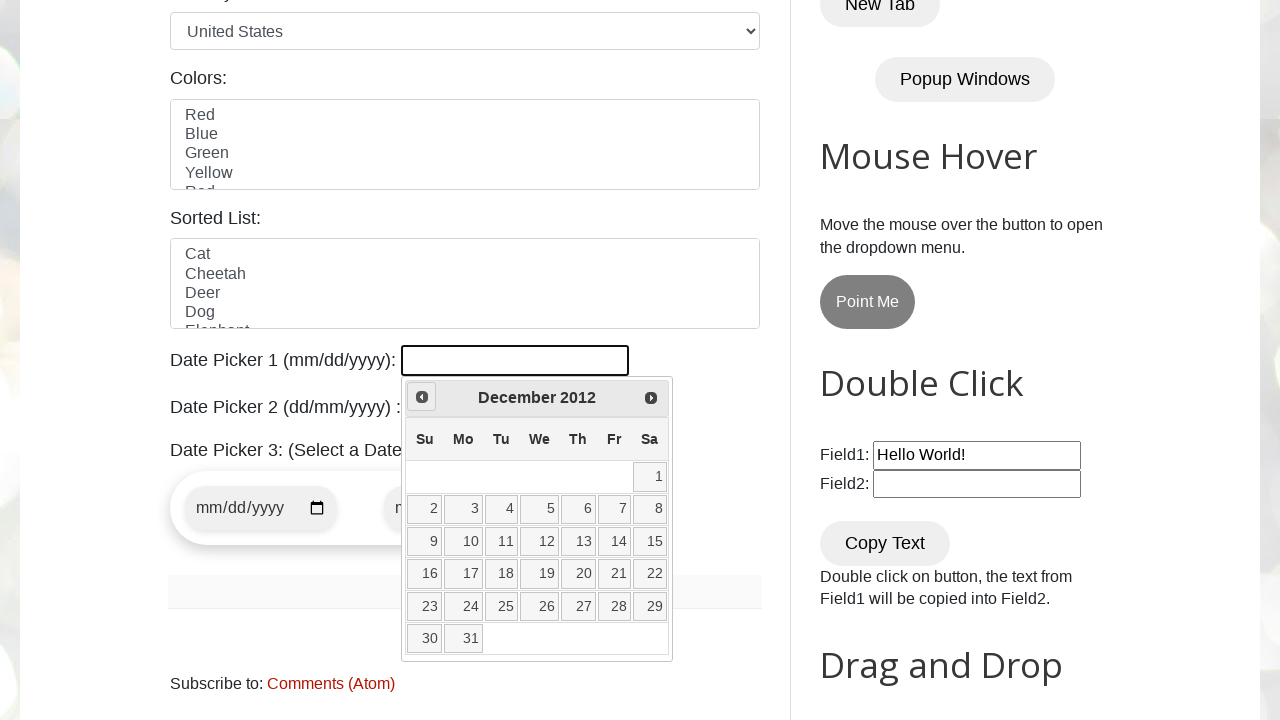

Retrieved current month from datepicker
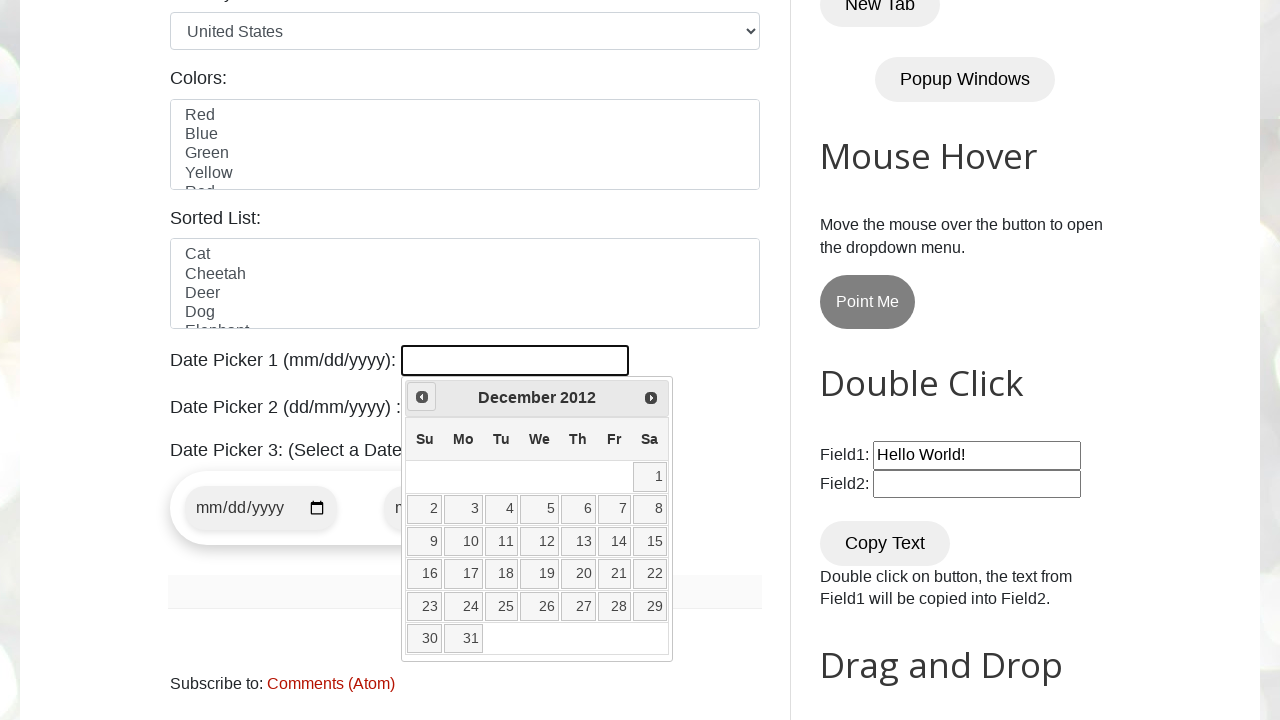

Retrieved current year from datepicker
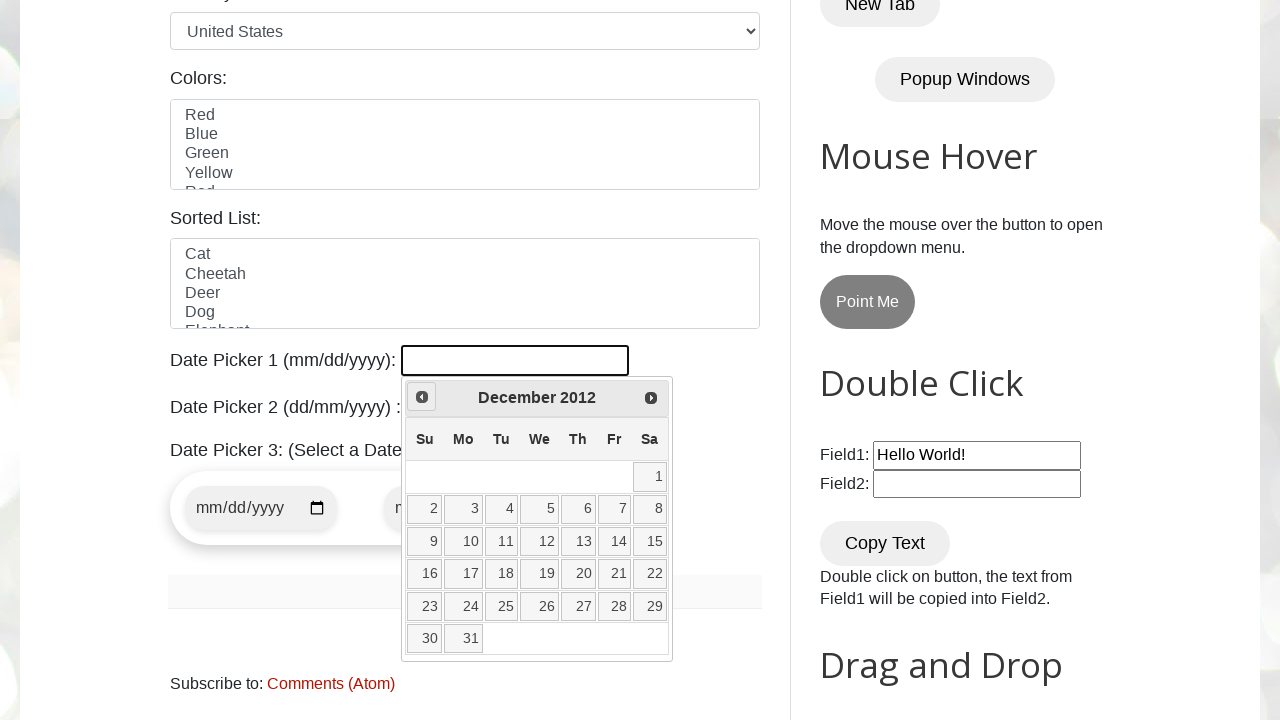

Clicked previous month button (current: December 2012) at (422, 397) on xpath=//span[@class='ui-icon ui-icon-circle-triangle-w']
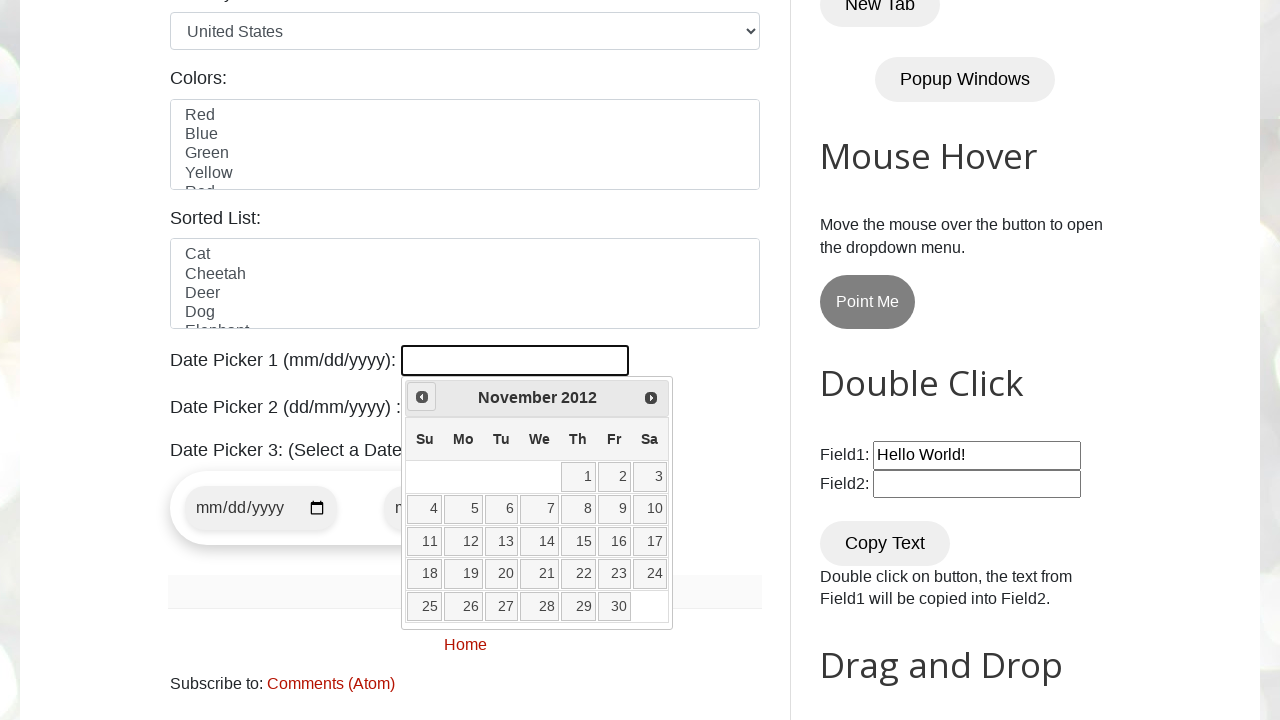

Retrieved current month from datepicker
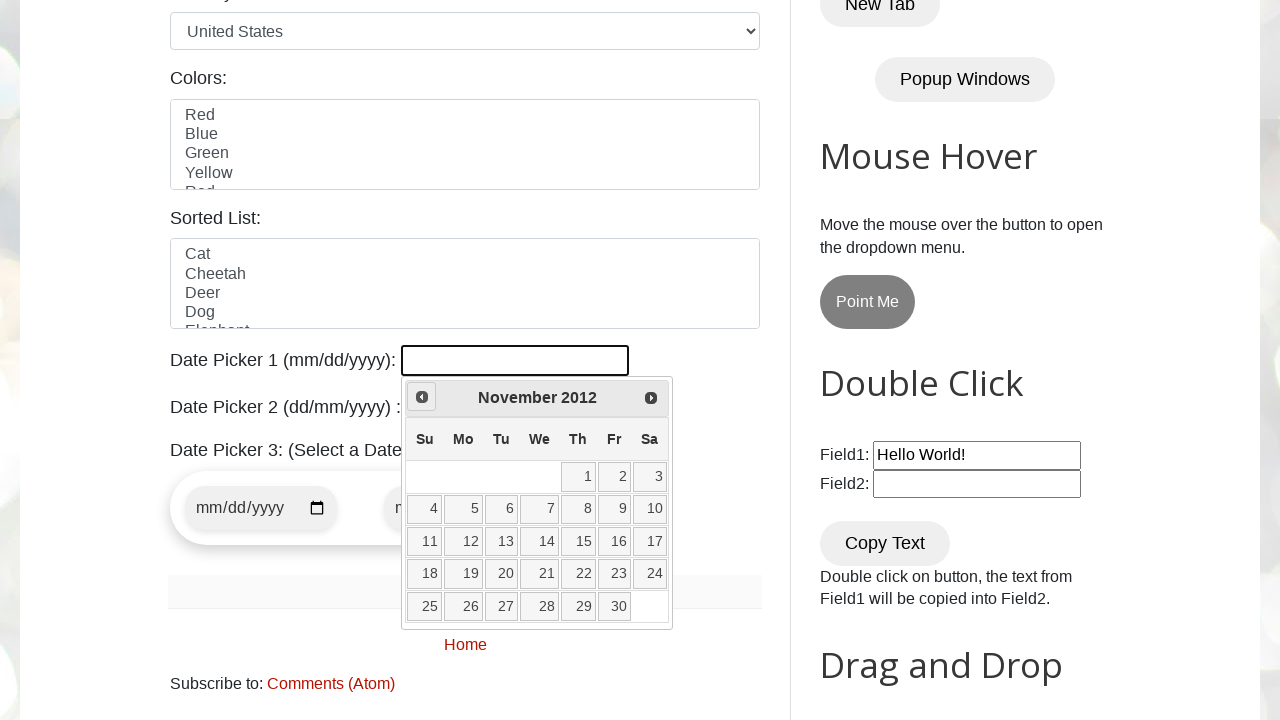

Retrieved current year from datepicker
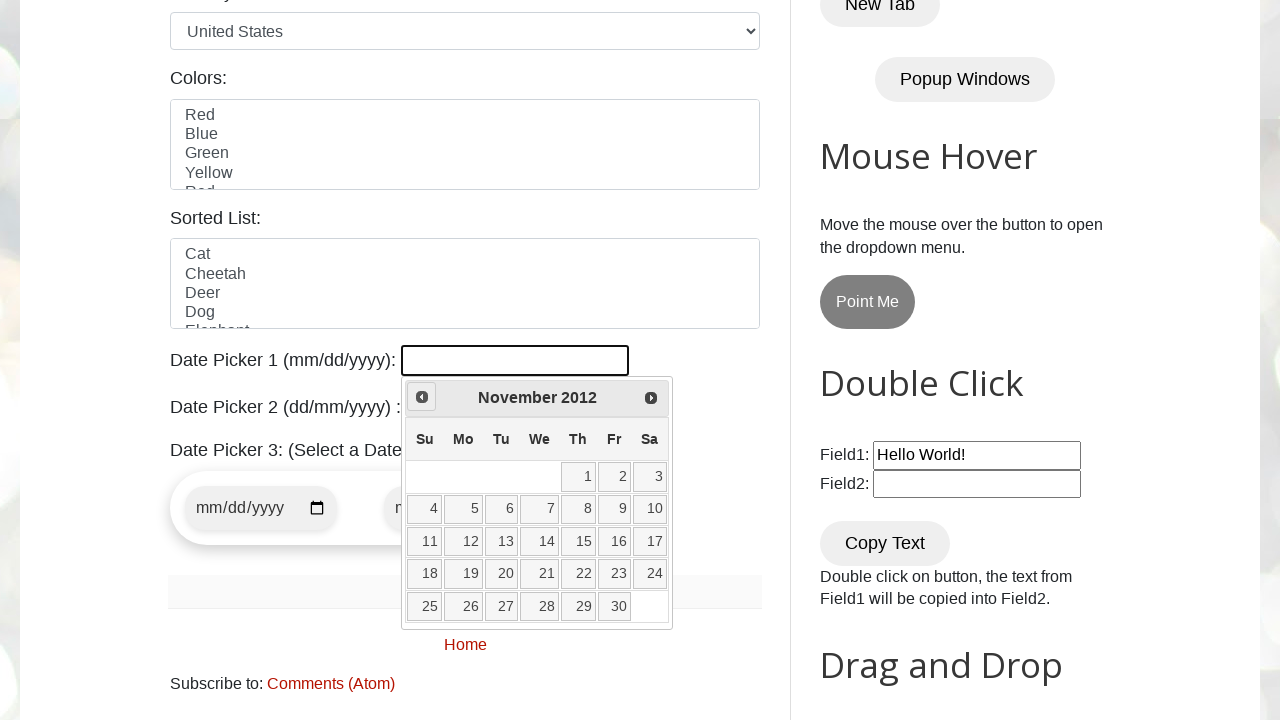

Clicked previous month button (current: November 2012) at (422, 397) on xpath=//span[@class='ui-icon ui-icon-circle-triangle-w']
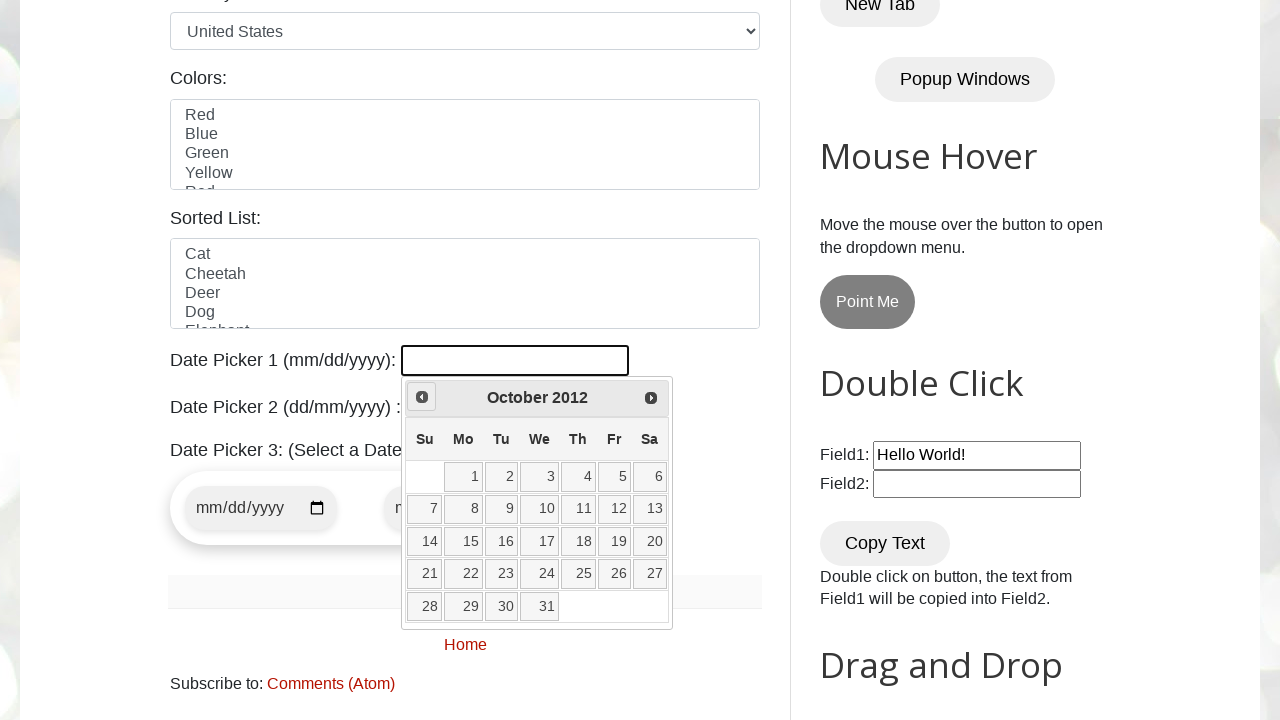

Retrieved current month from datepicker
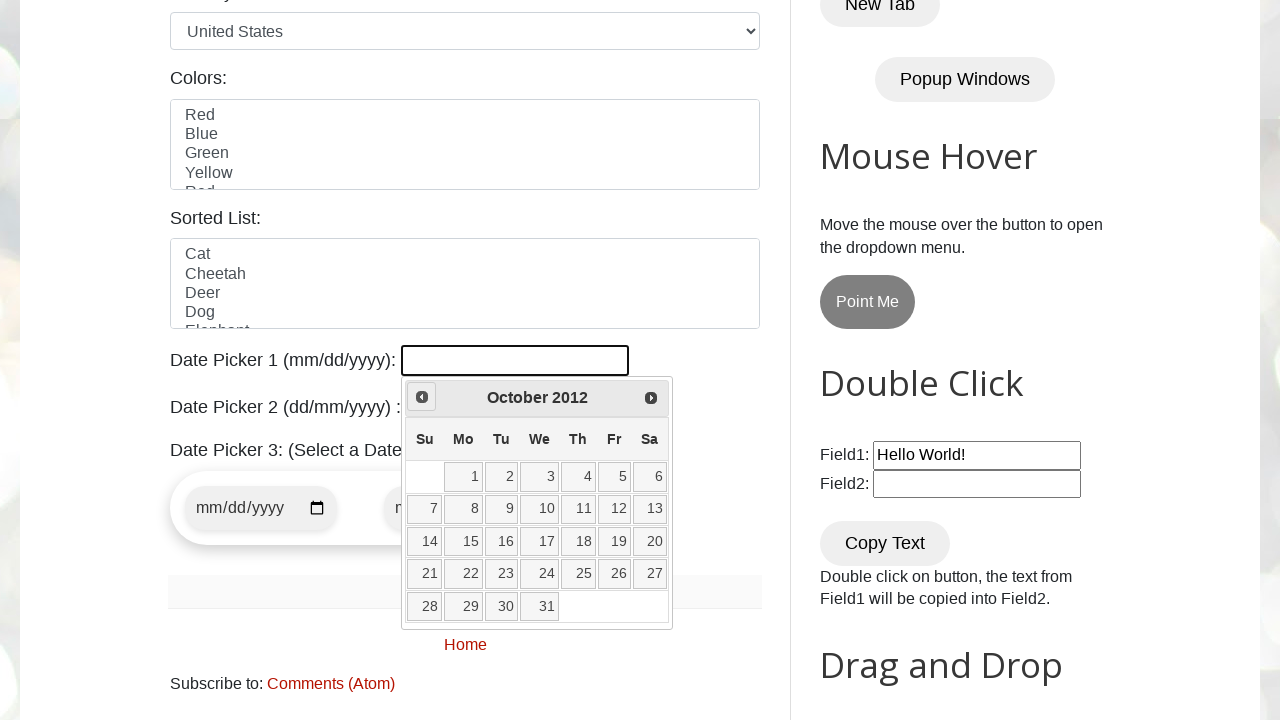

Retrieved current year from datepicker
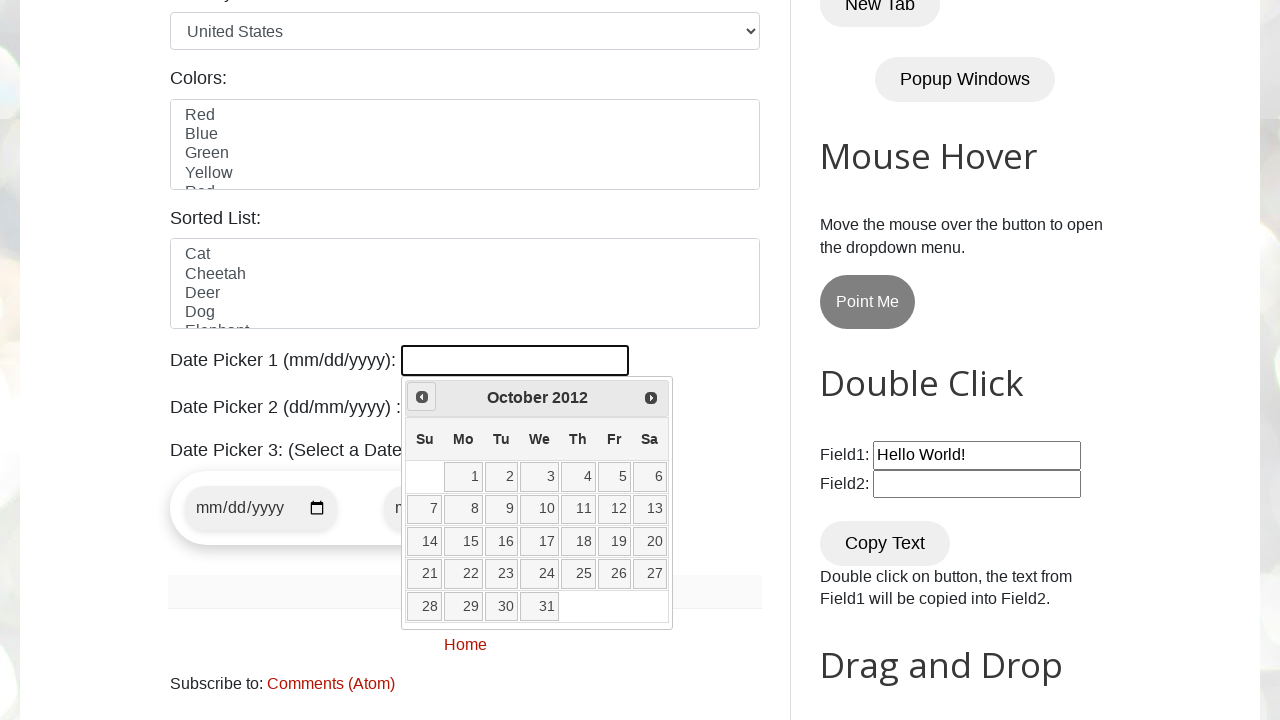

Clicked previous month button (current: October 2012) at (422, 397) on xpath=//span[@class='ui-icon ui-icon-circle-triangle-w']
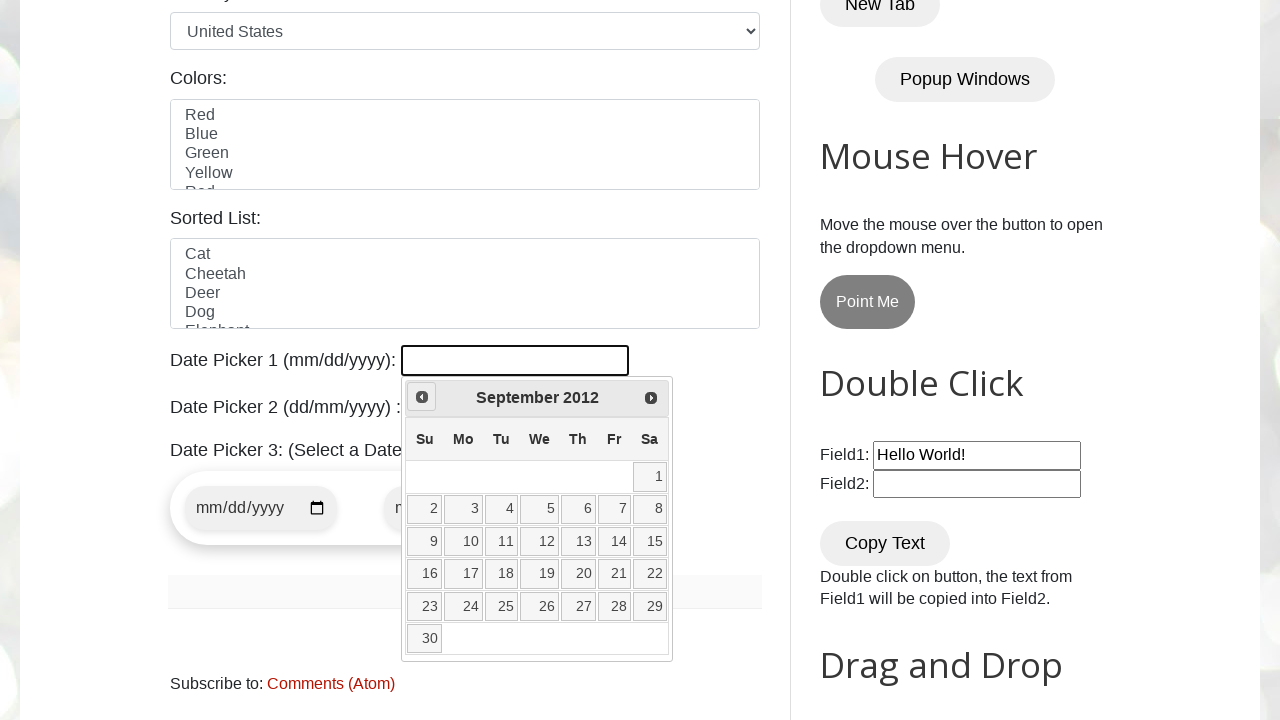

Retrieved current month from datepicker
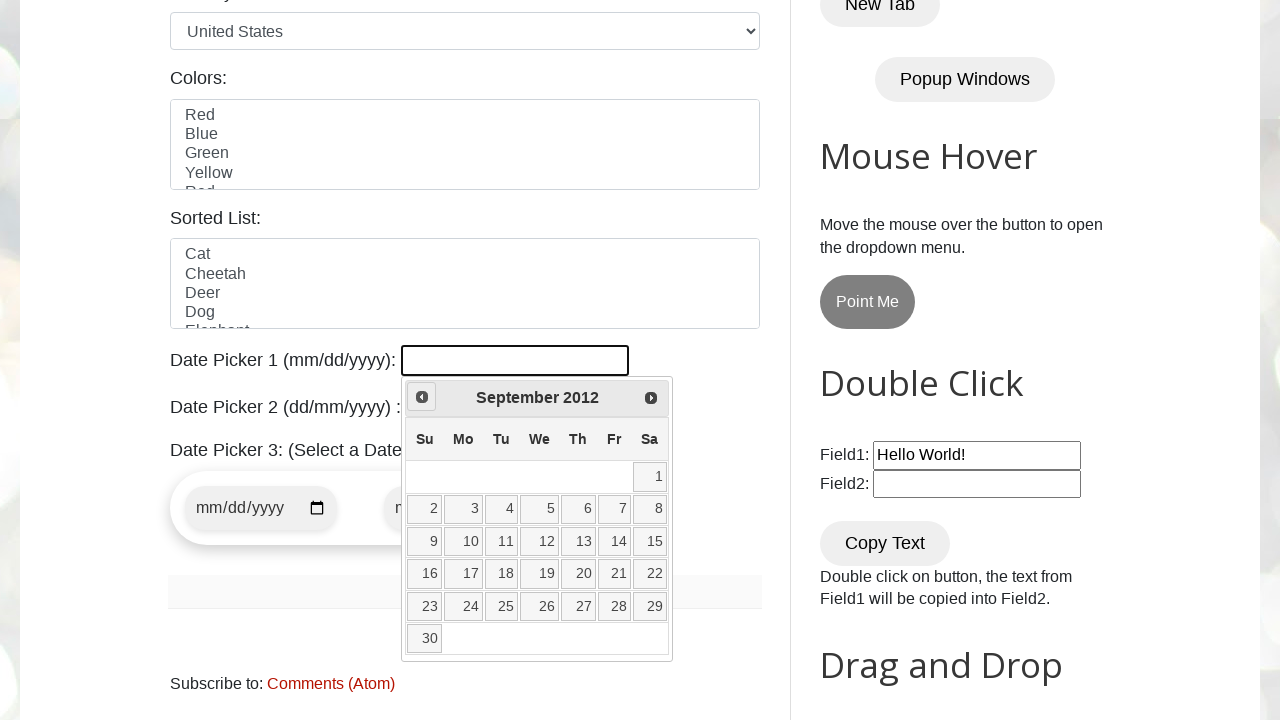

Retrieved current year from datepicker
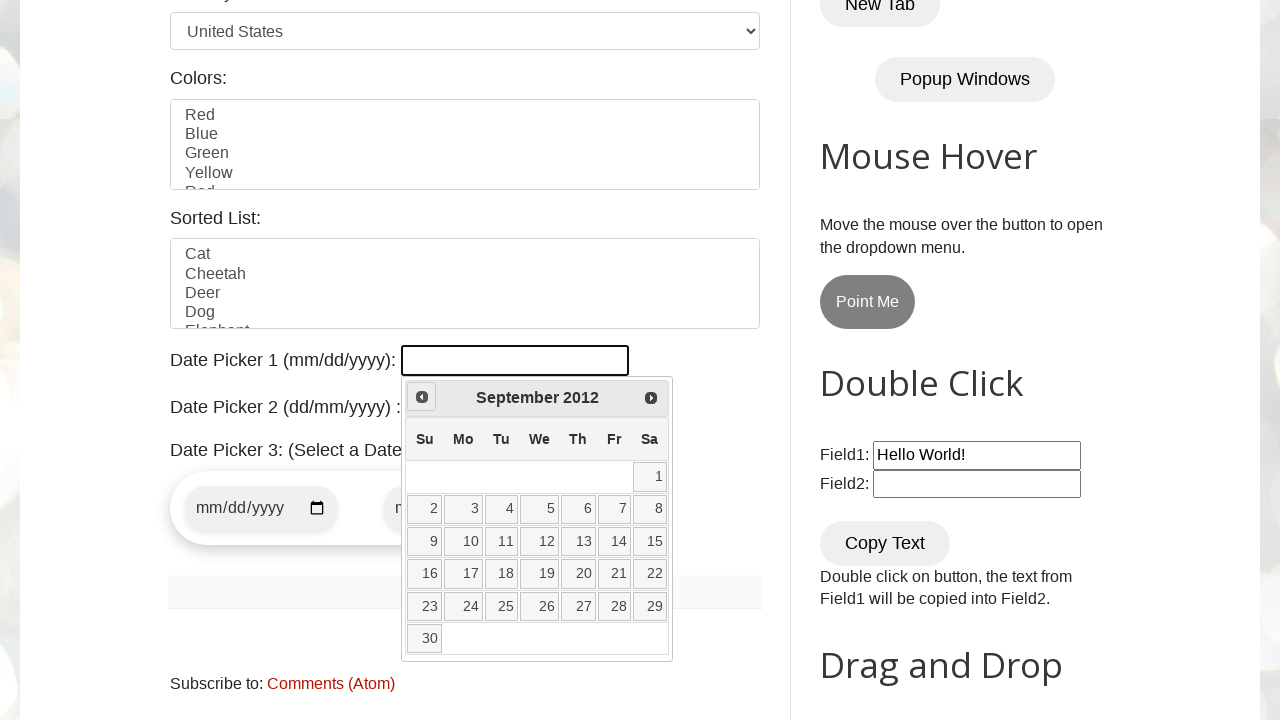

Clicked previous month button (current: September 2012) at (422, 397) on xpath=//span[@class='ui-icon ui-icon-circle-triangle-w']
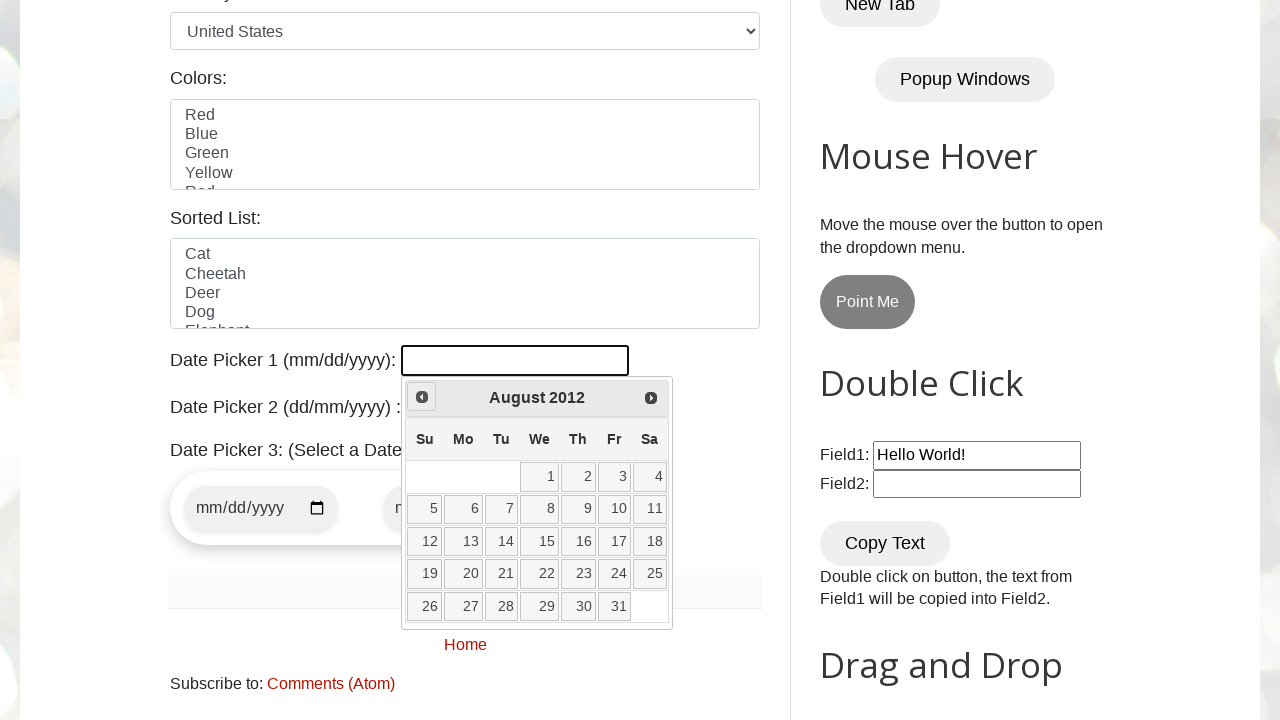

Retrieved current month from datepicker
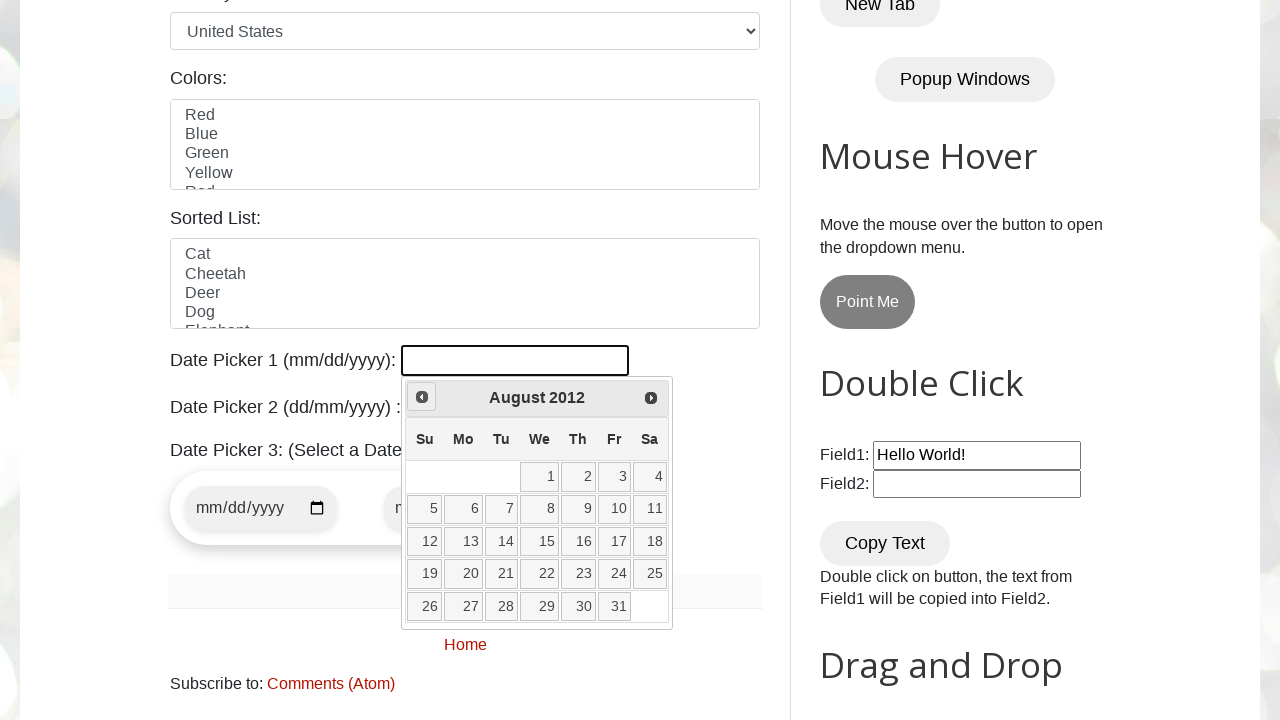

Retrieved current year from datepicker
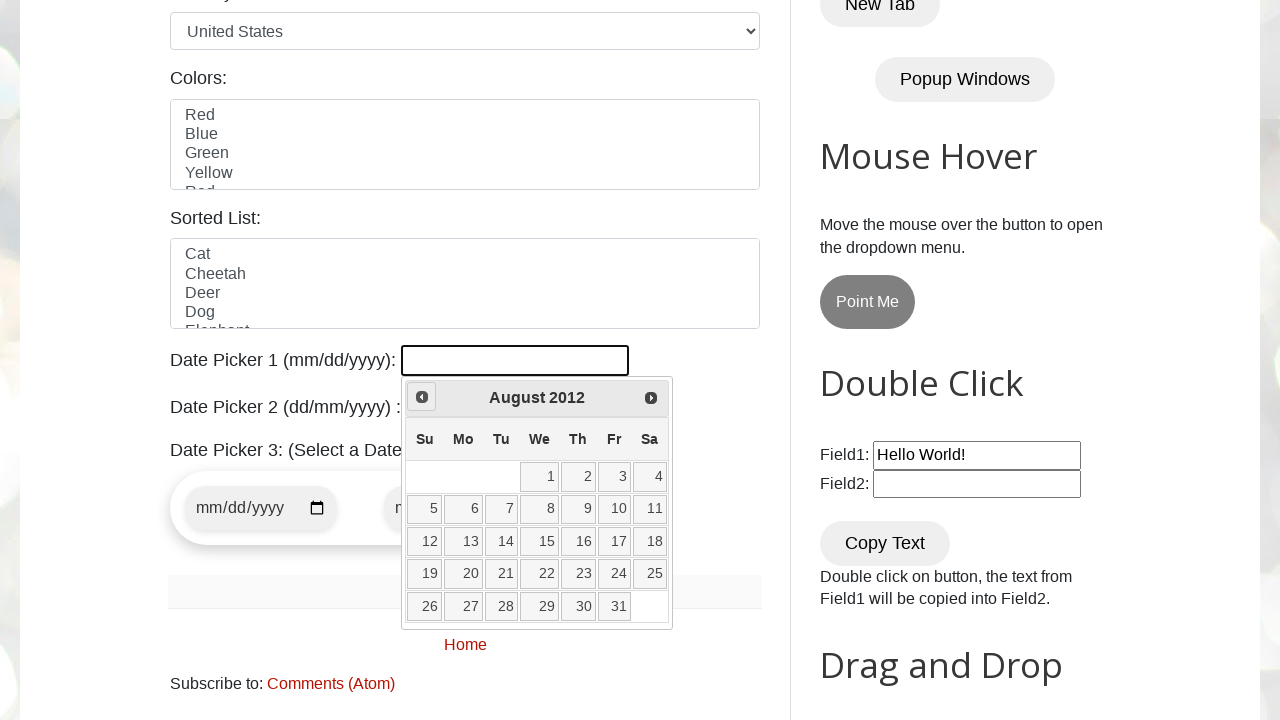

Clicked previous month button (current: August 2012) at (422, 397) on xpath=//span[@class='ui-icon ui-icon-circle-triangle-w']
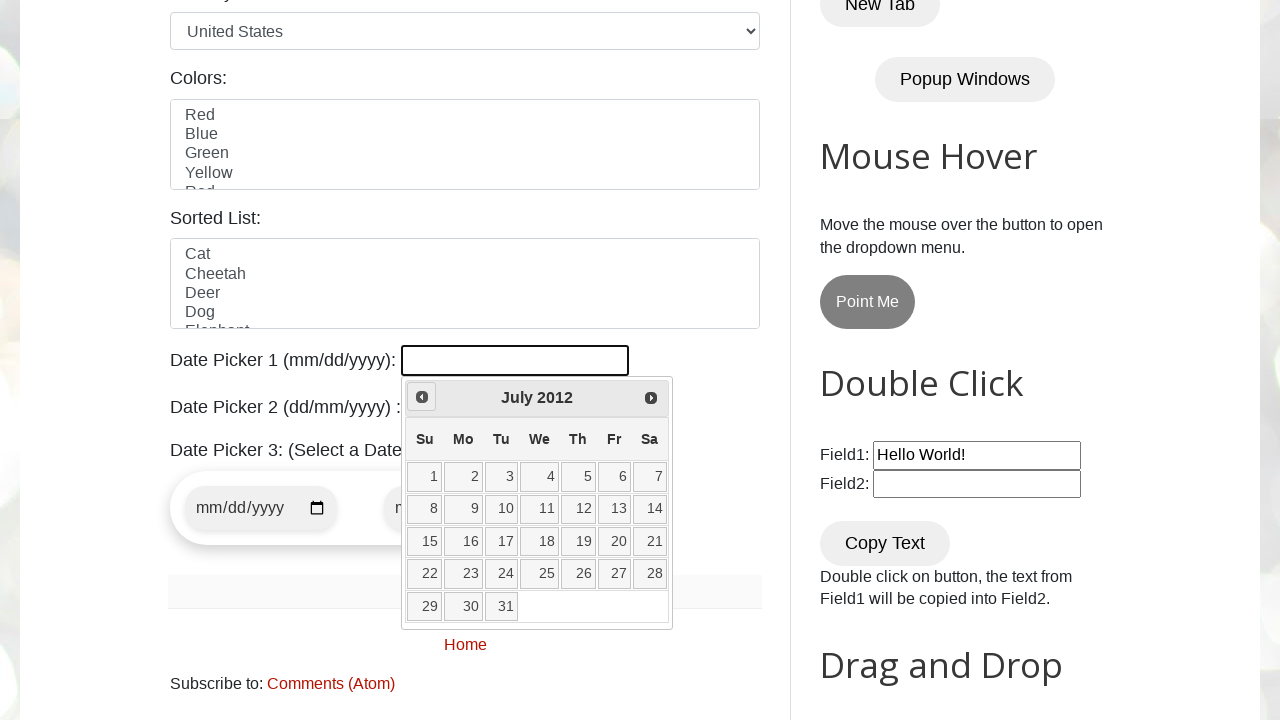

Retrieved current month from datepicker
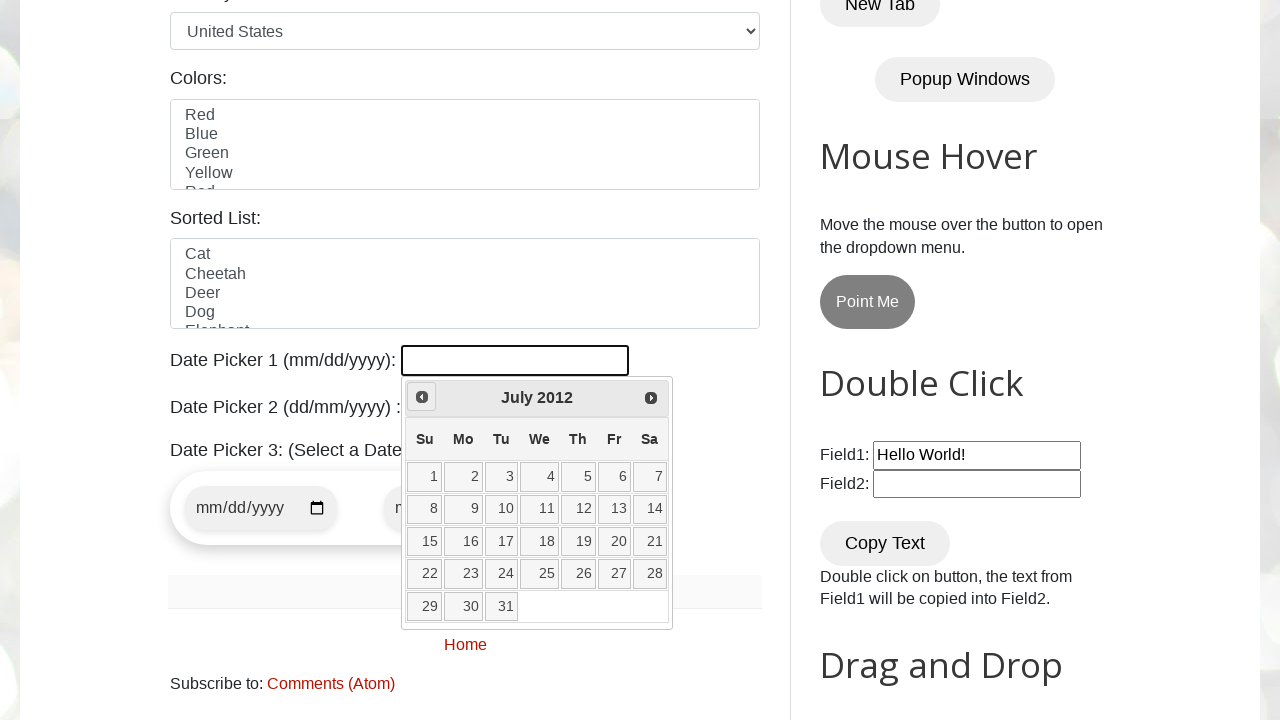

Retrieved current year from datepicker
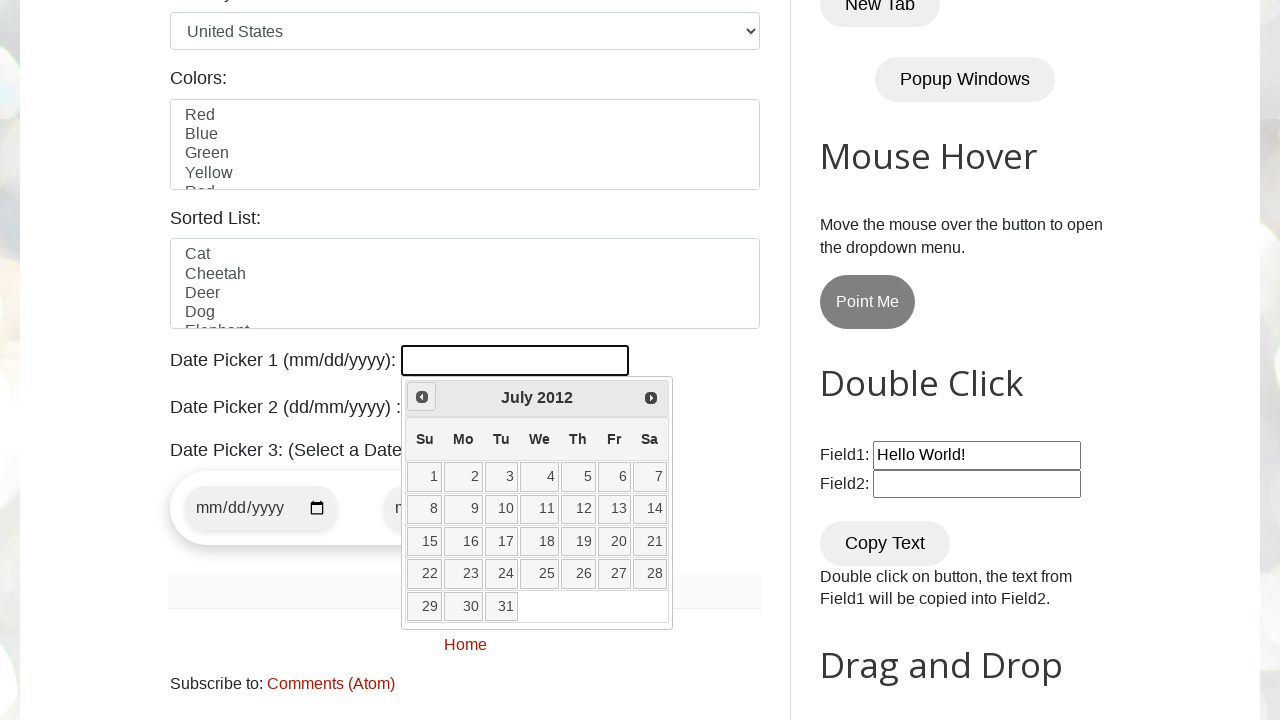

Clicked previous month button (current: July 2012) at (422, 397) on xpath=//span[@class='ui-icon ui-icon-circle-triangle-w']
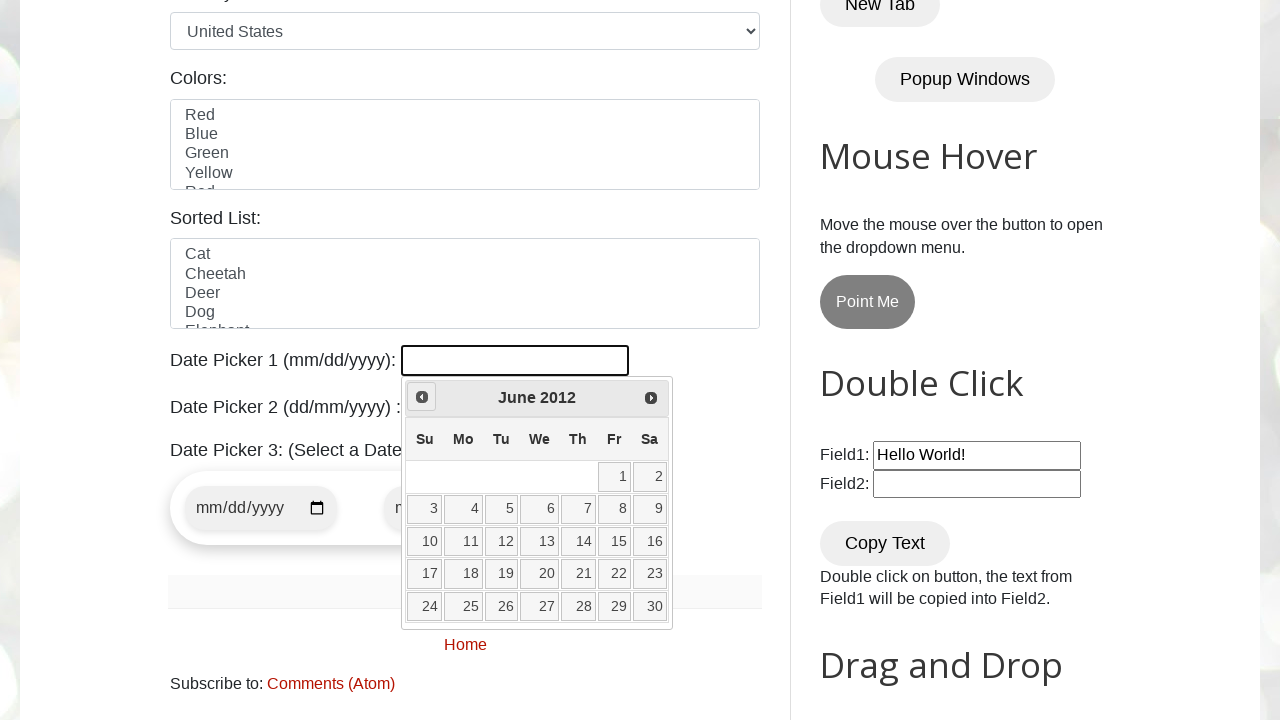

Retrieved current month from datepicker
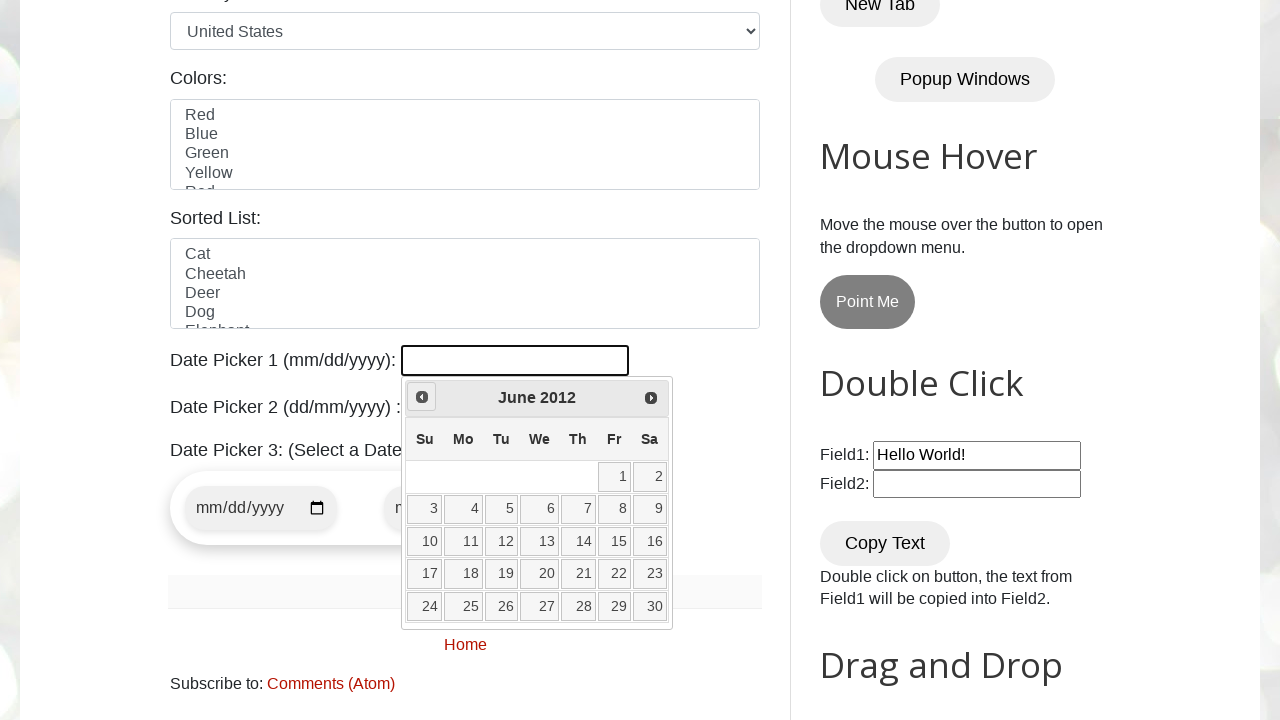

Retrieved current year from datepicker
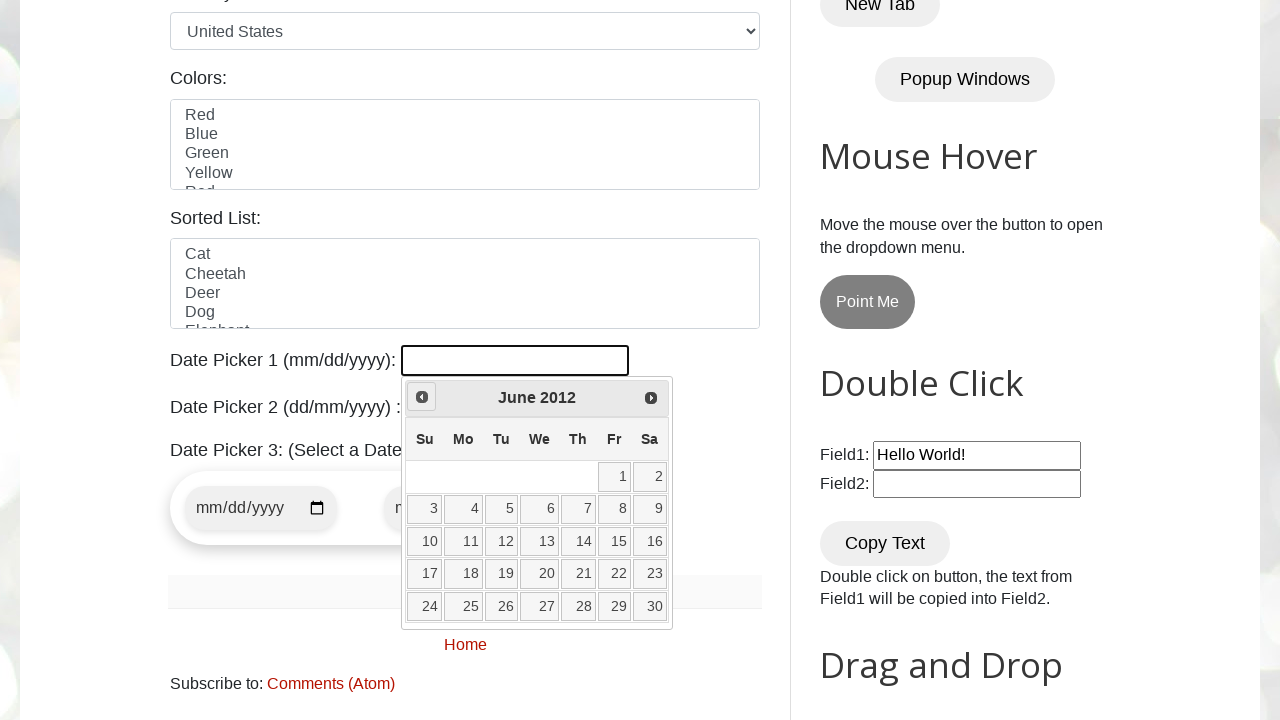

Clicked previous month button (current: June 2012) at (422, 397) on xpath=//span[@class='ui-icon ui-icon-circle-triangle-w']
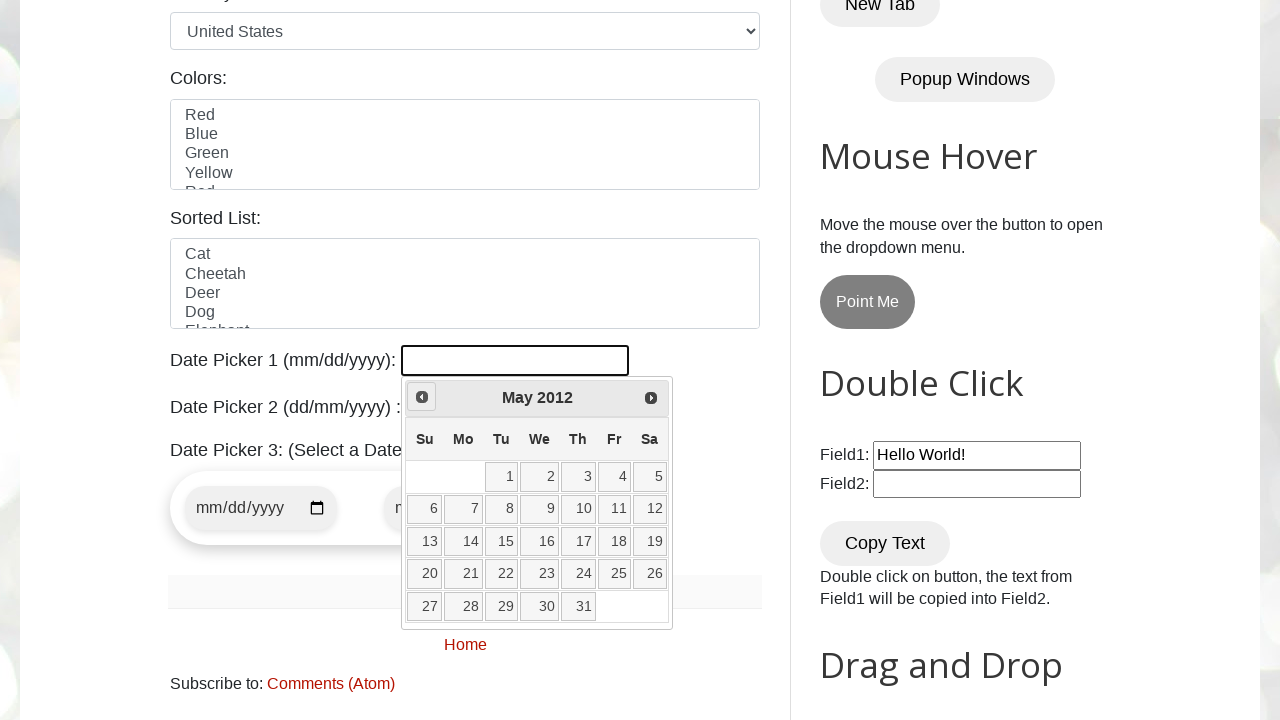

Retrieved current month from datepicker
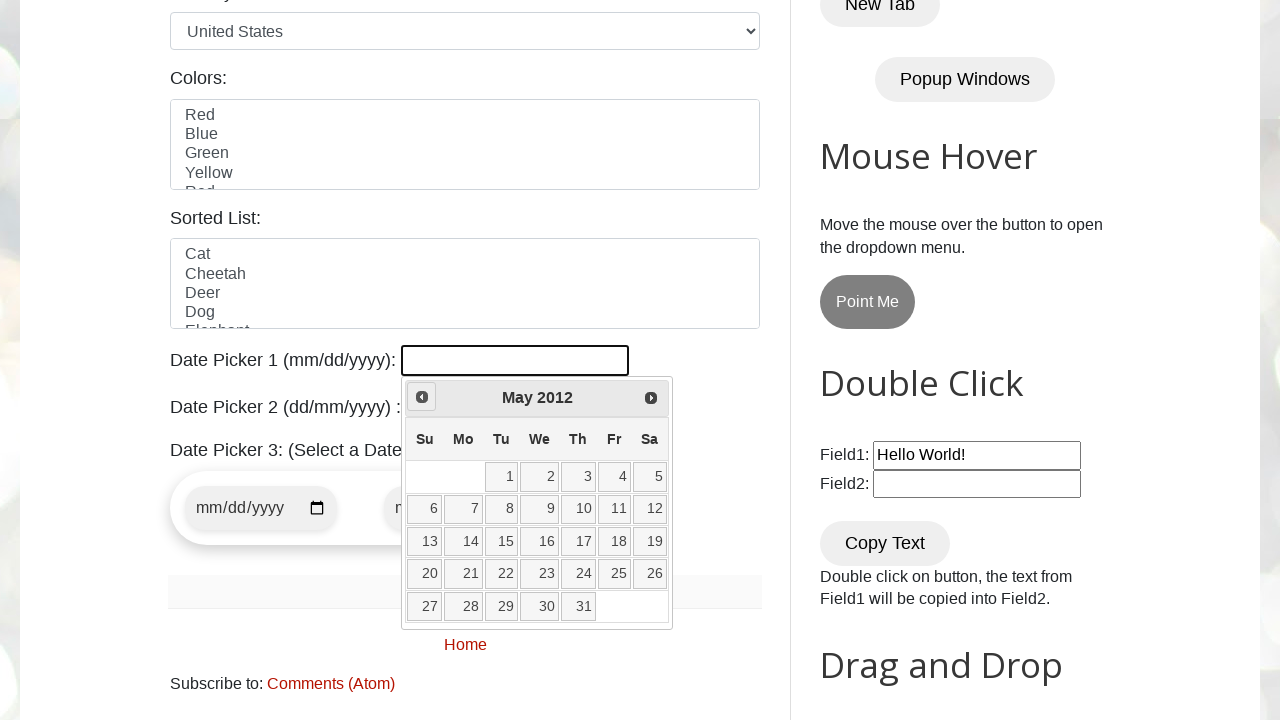

Retrieved current year from datepicker
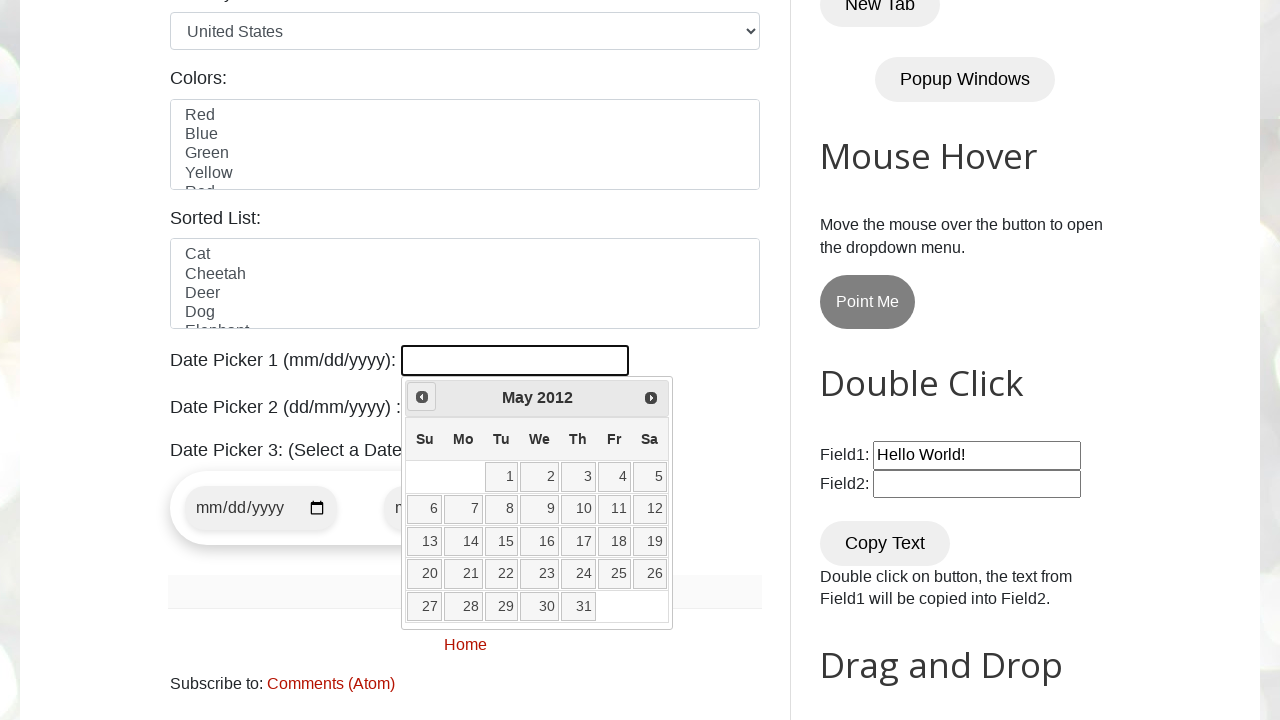

Clicked previous month button (current: May 2012) at (422, 397) on xpath=//span[@class='ui-icon ui-icon-circle-triangle-w']
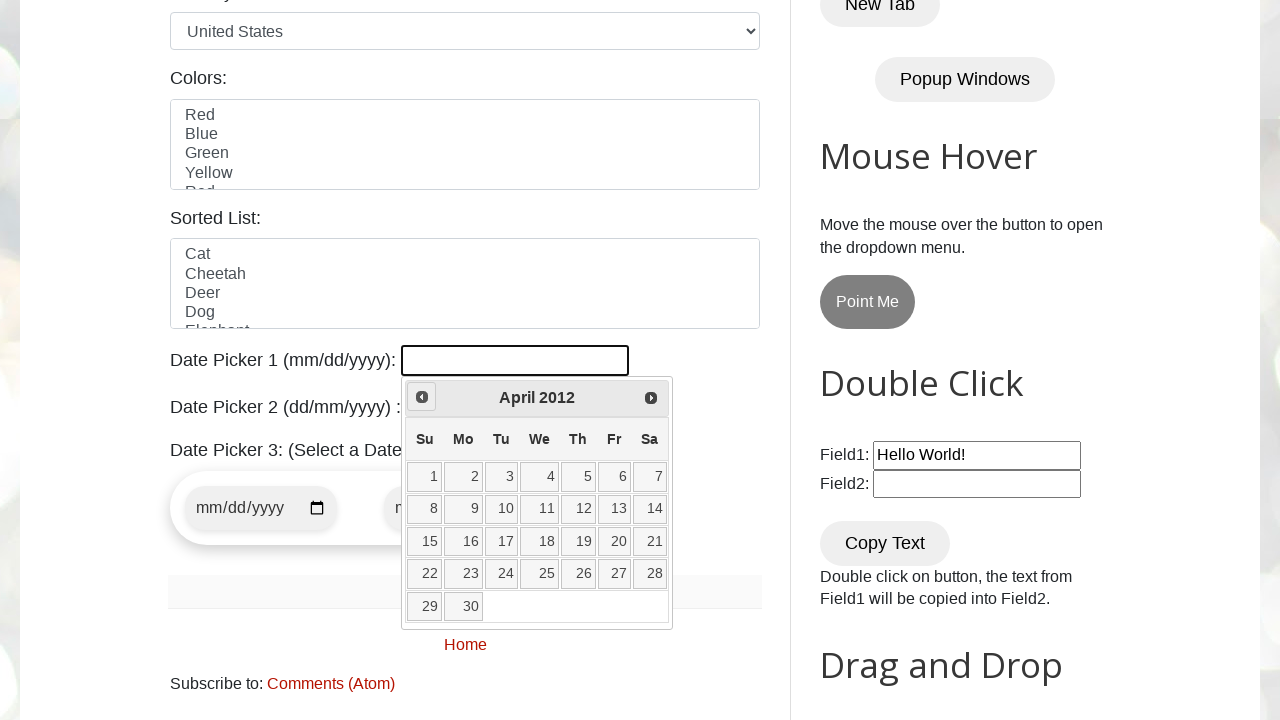

Retrieved current month from datepicker
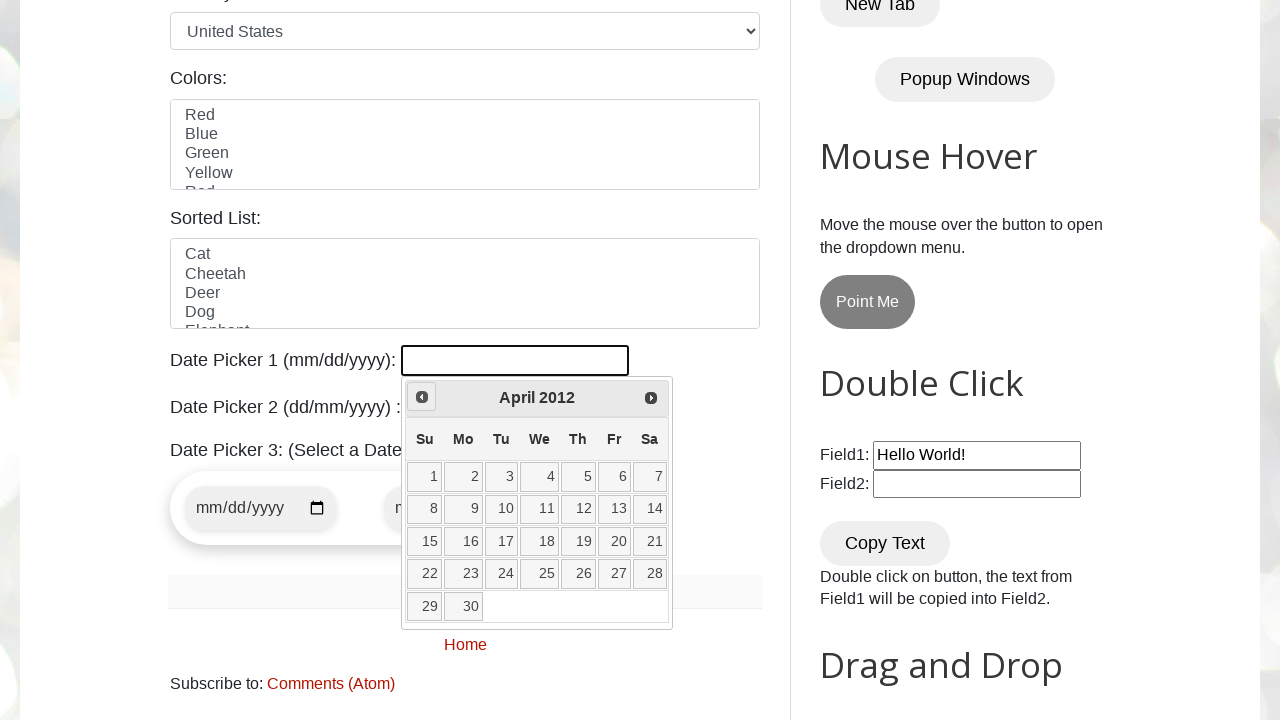

Retrieved current year from datepicker
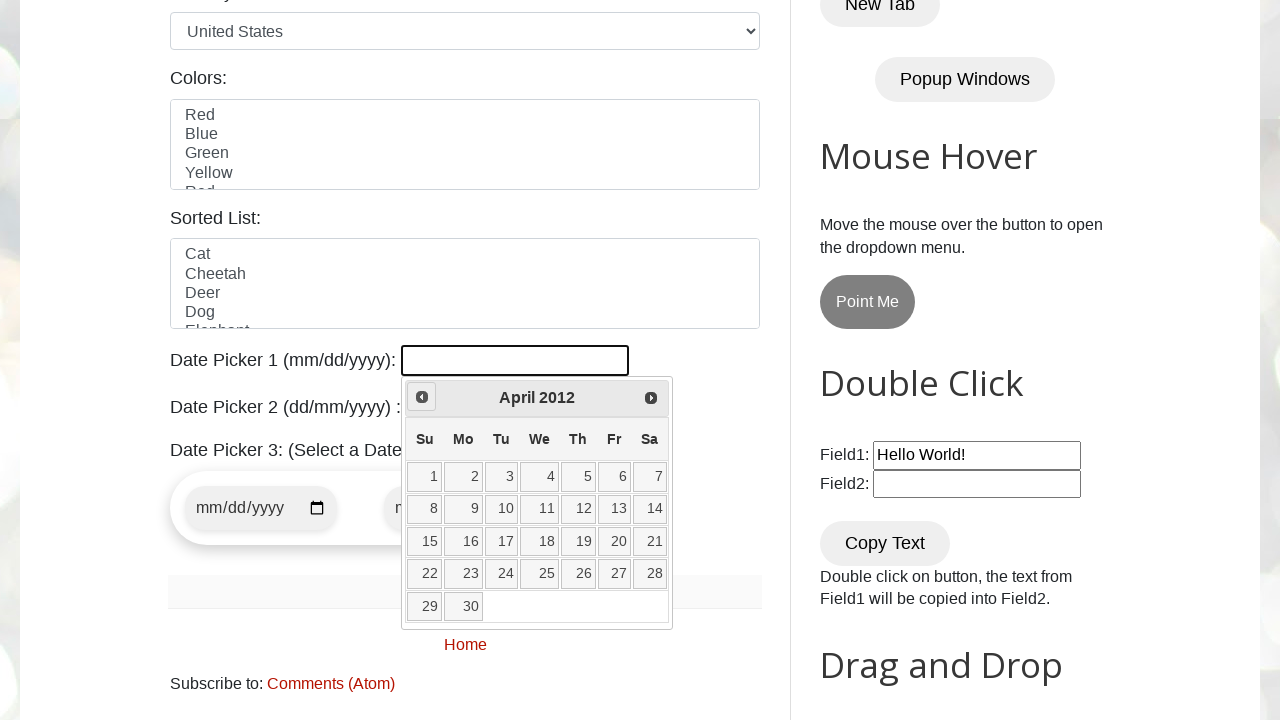

Clicked previous month button (current: April 2012) at (422, 397) on xpath=//span[@class='ui-icon ui-icon-circle-triangle-w']
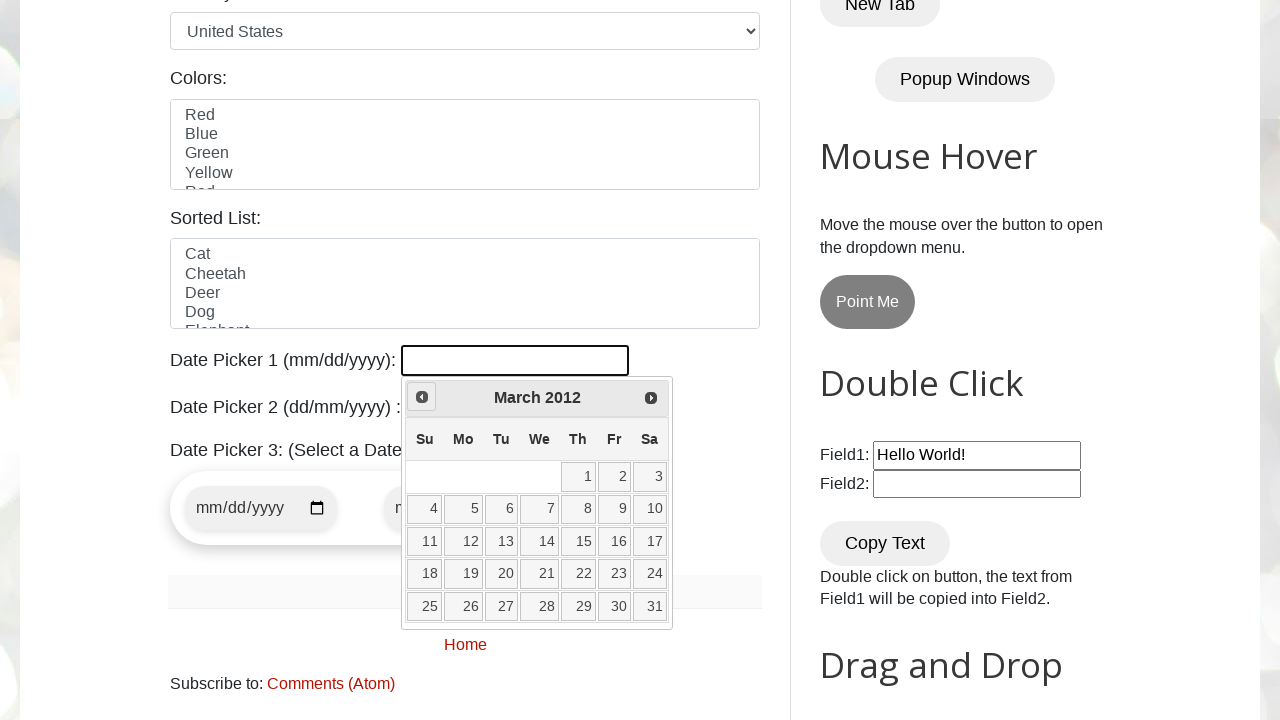

Retrieved current month from datepicker
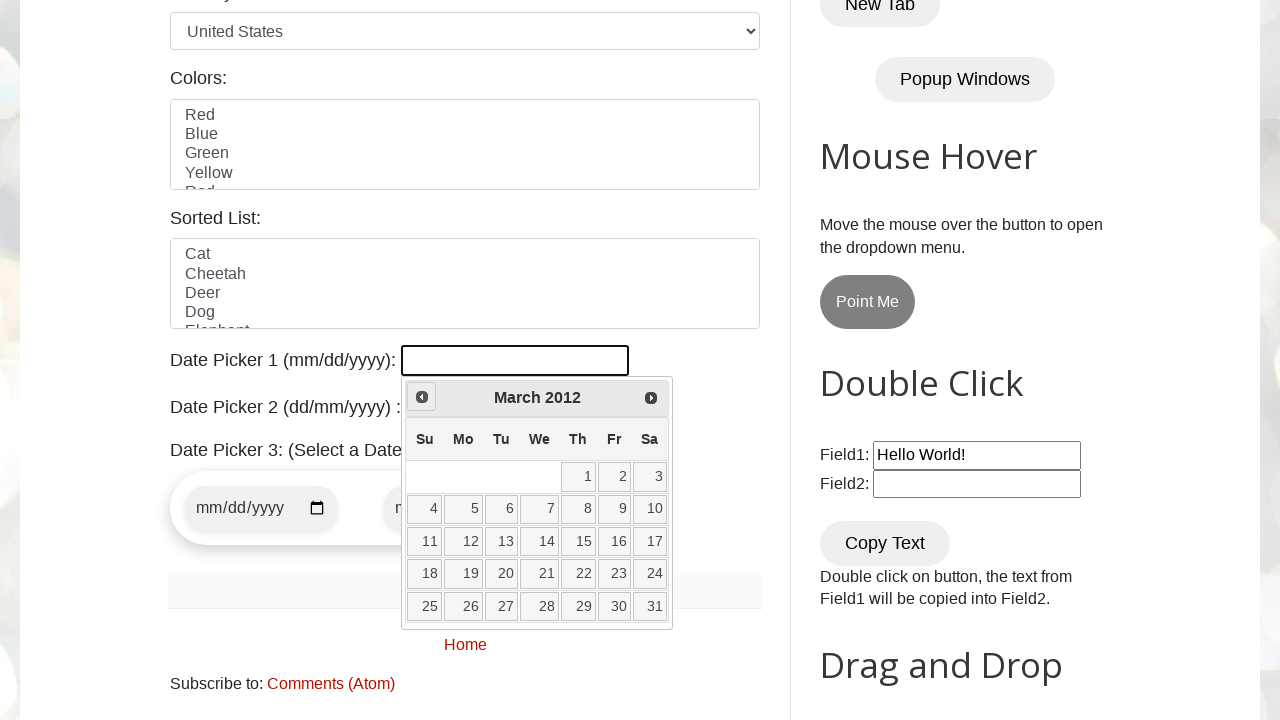

Retrieved current year from datepicker
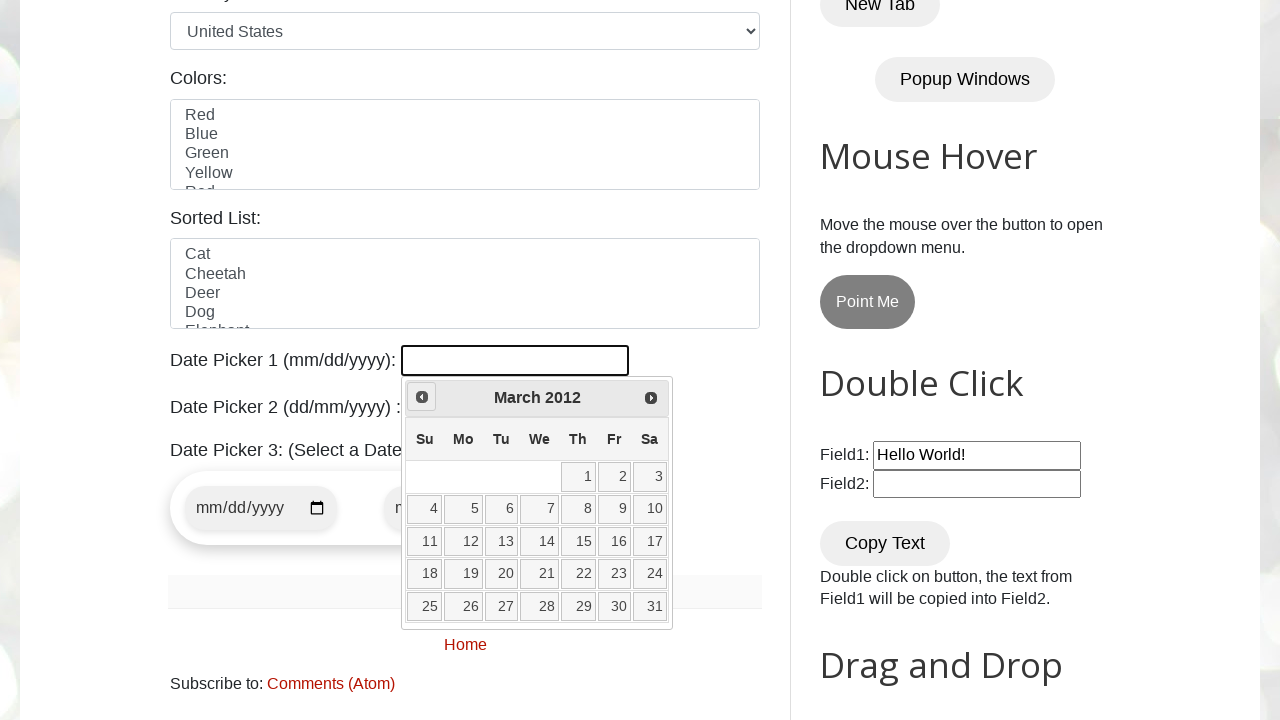

Clicked previous month button (current: March 2012) at (422, 397) on xpath=//span[@class='ui-icon ui-icon-circle-triangle-w']
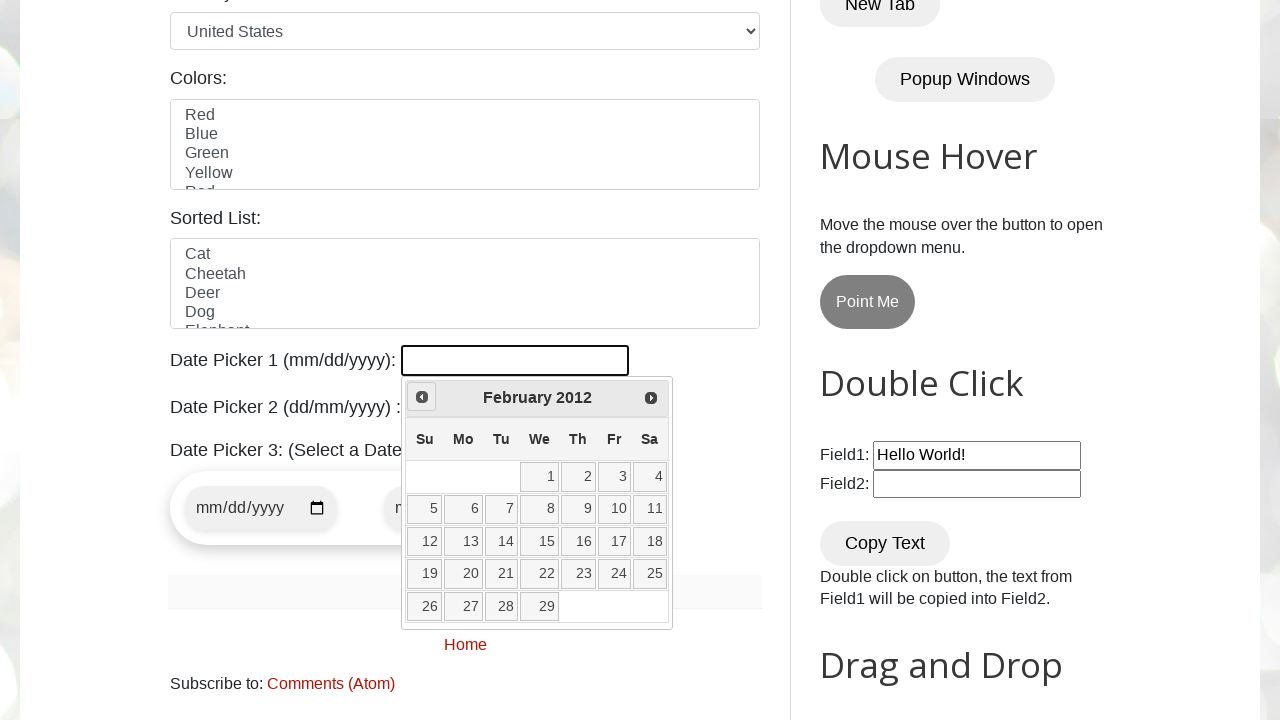

Retrieved current month from datepicker
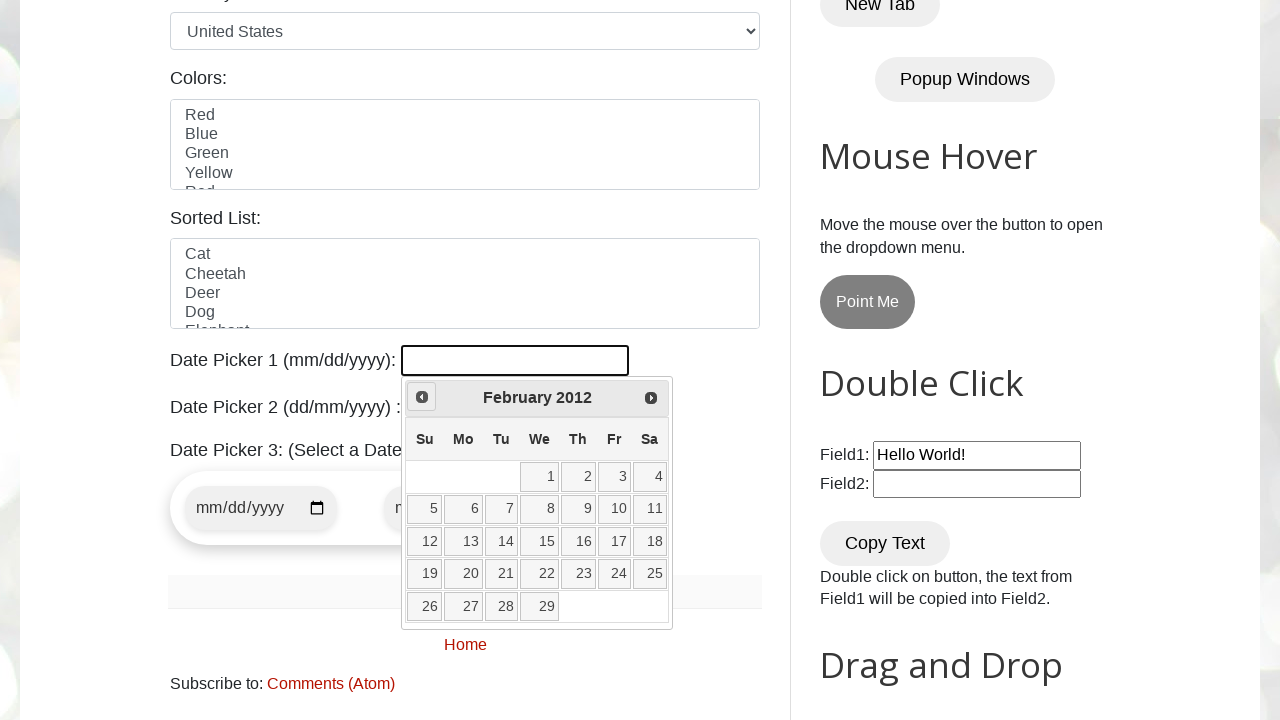

Retrieved current year from datepicker
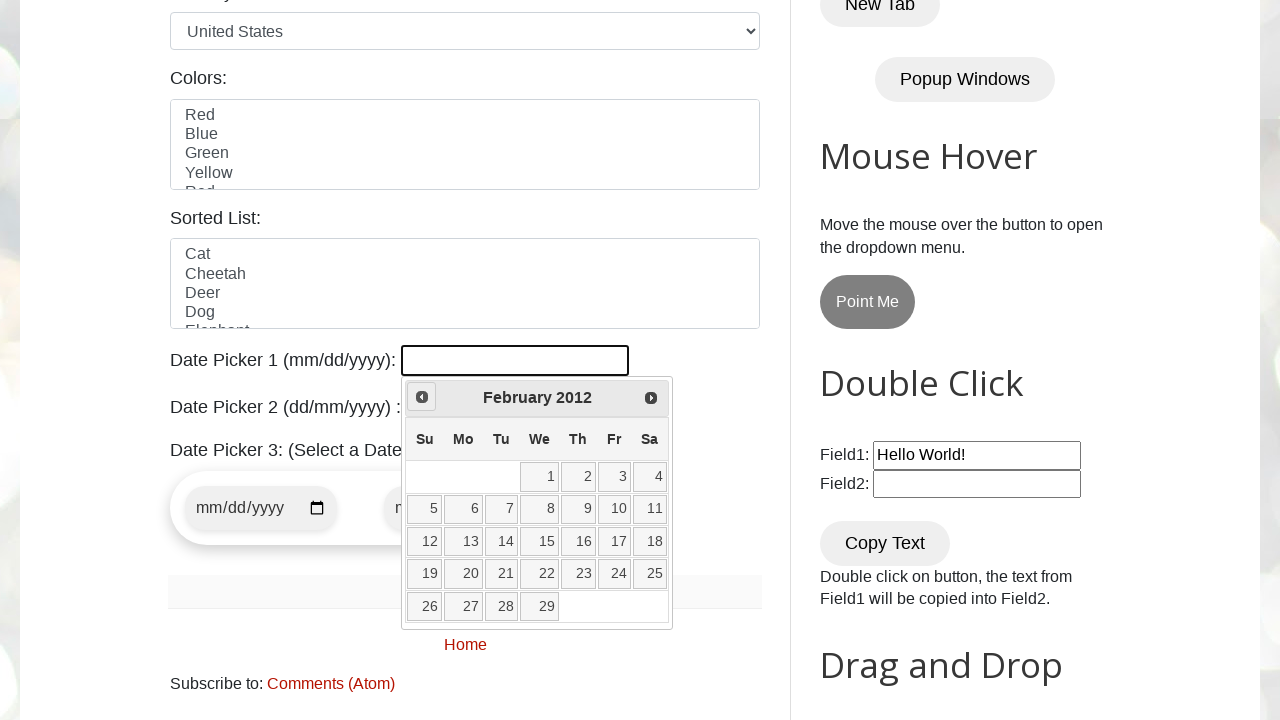

Clicked previous month button (current: February 2012) at (422, 397) on xpath=//span[@class='ui-icon ui-icon-circle-triangle-w']
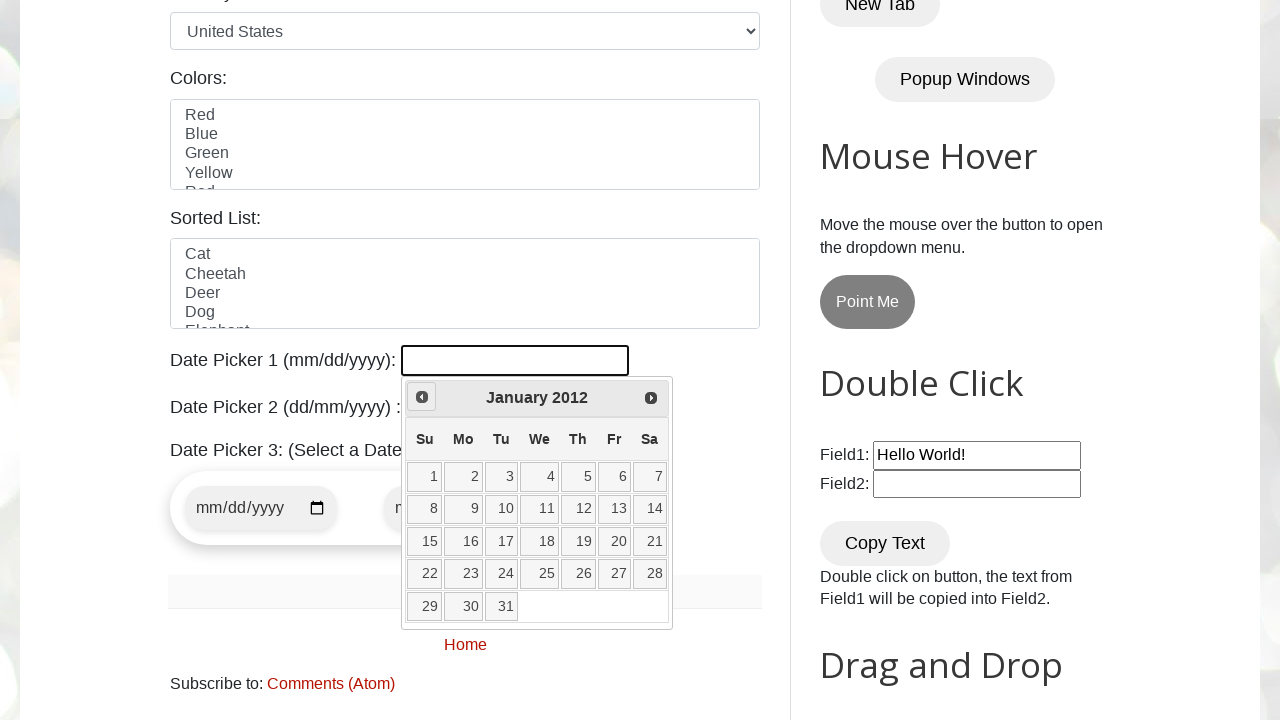

Retrieved current month from datepicker
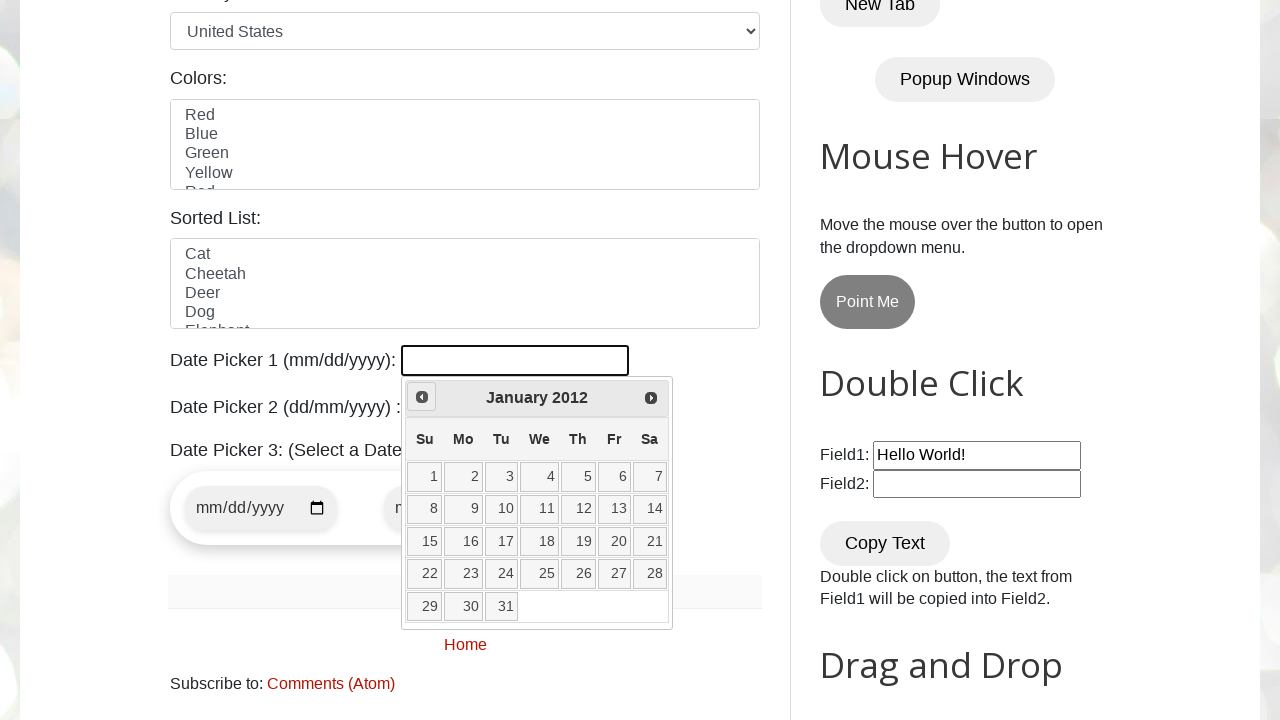

Retrieved current year from datepicker
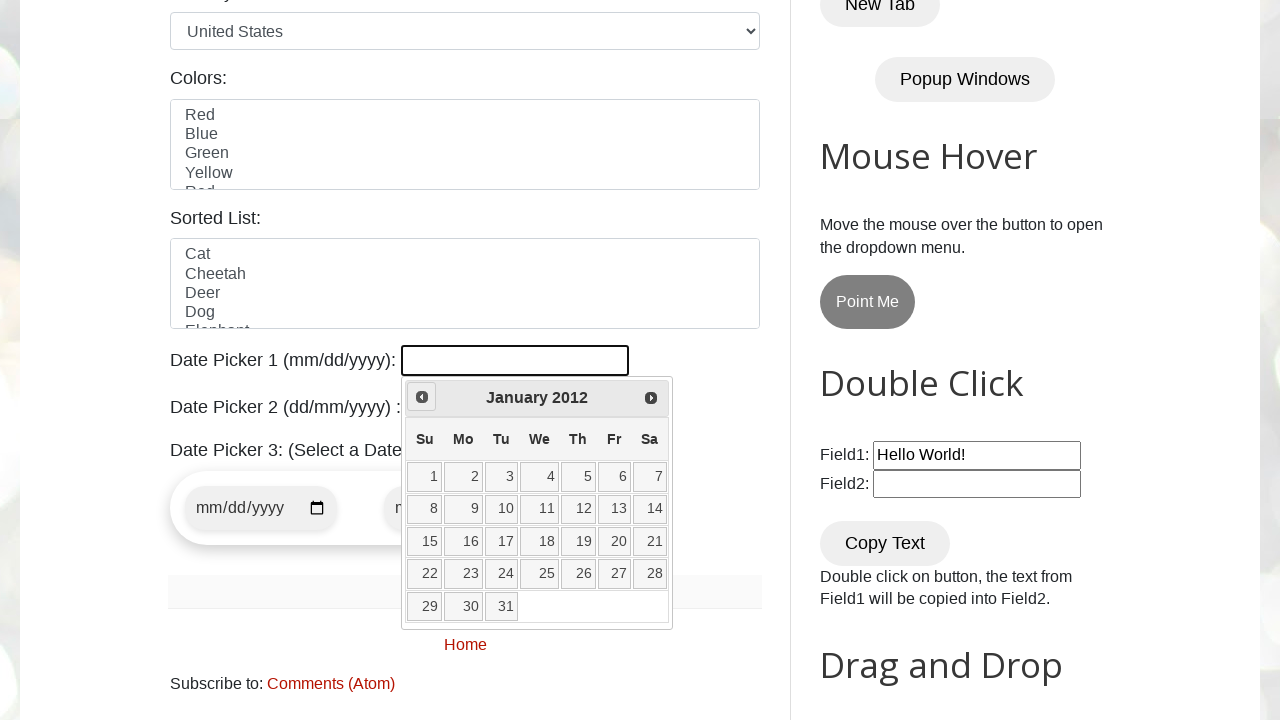

Clicked previous month button (current: January 2012) at (422, 397) on xpath=//span[@class='ui-icon ui-icon-circle-triangle-w']
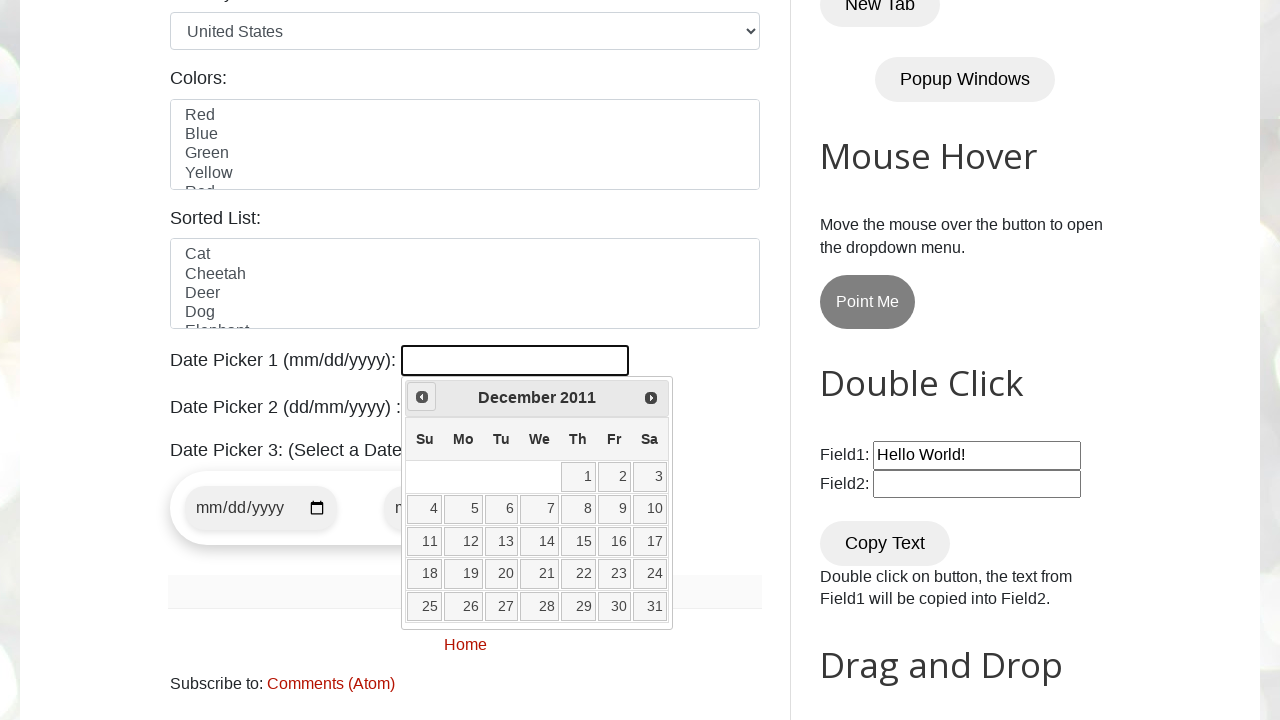

Retrieved current month from datepicker
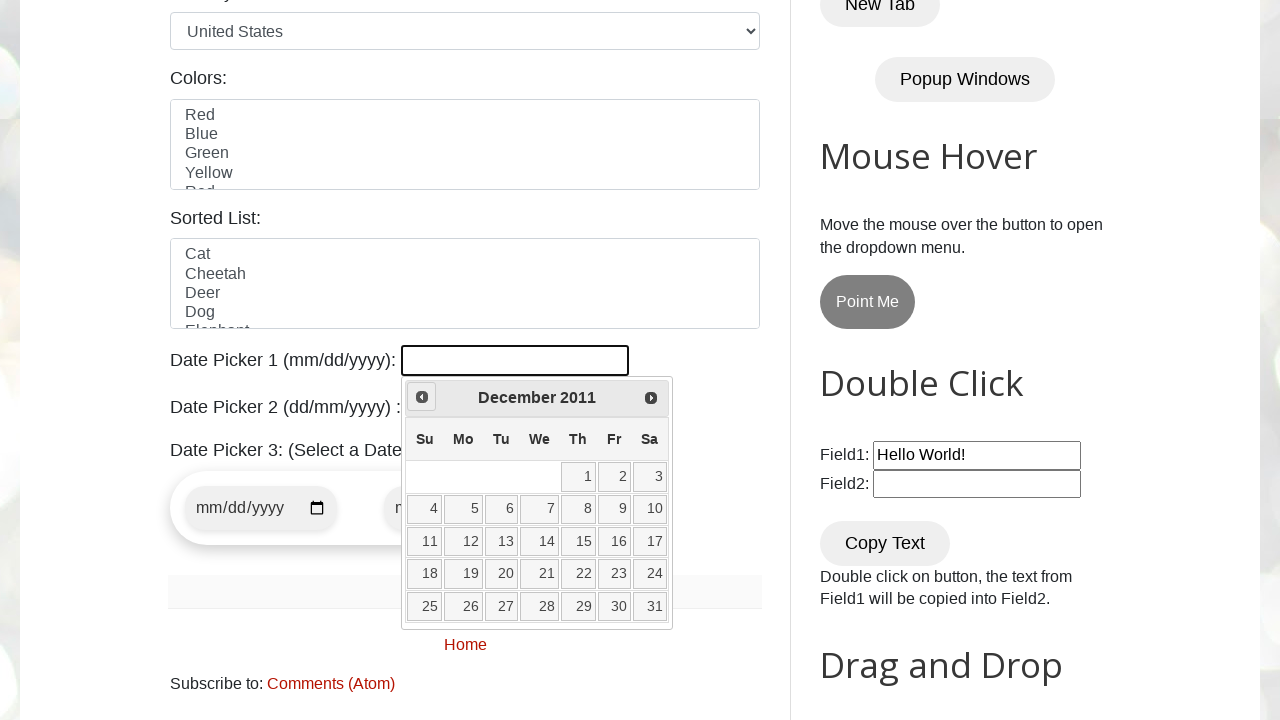

Retrieved current year from datepicker
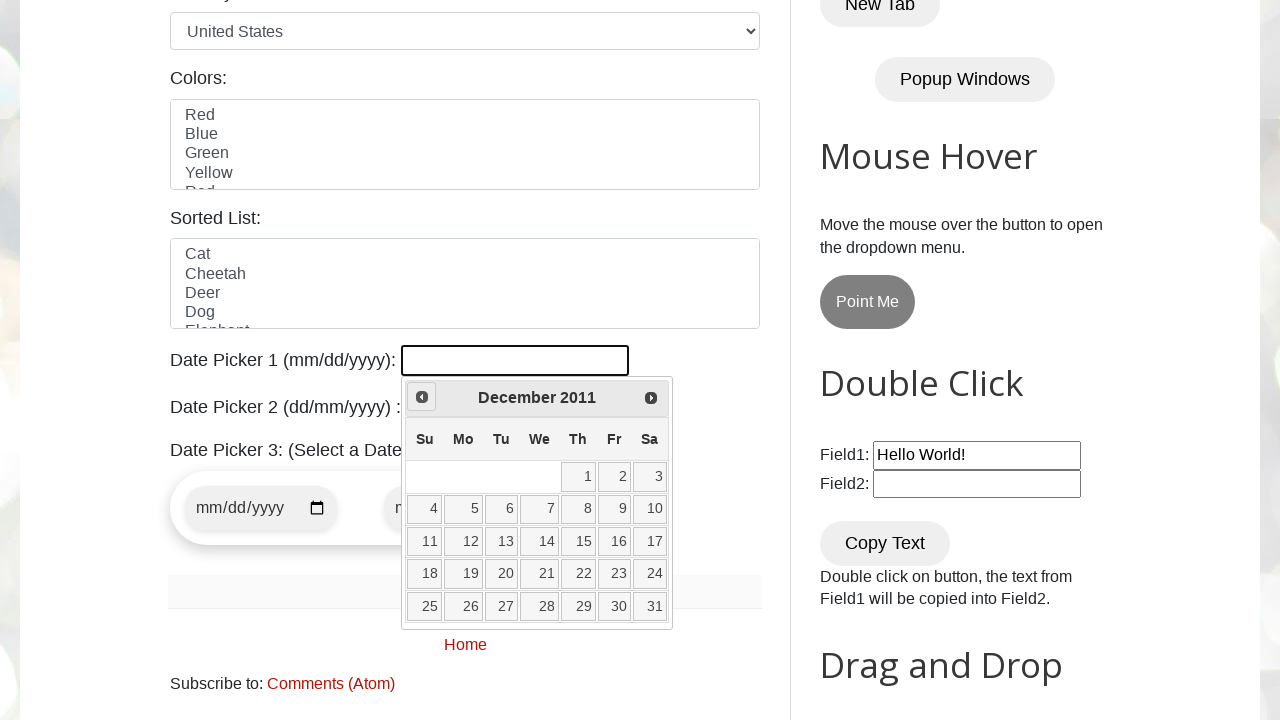

Clicked previous month button (current: December 2011) at (422, 397) on xpath=//span[@class='ui-icon ui-icon-circle-triangle-w']
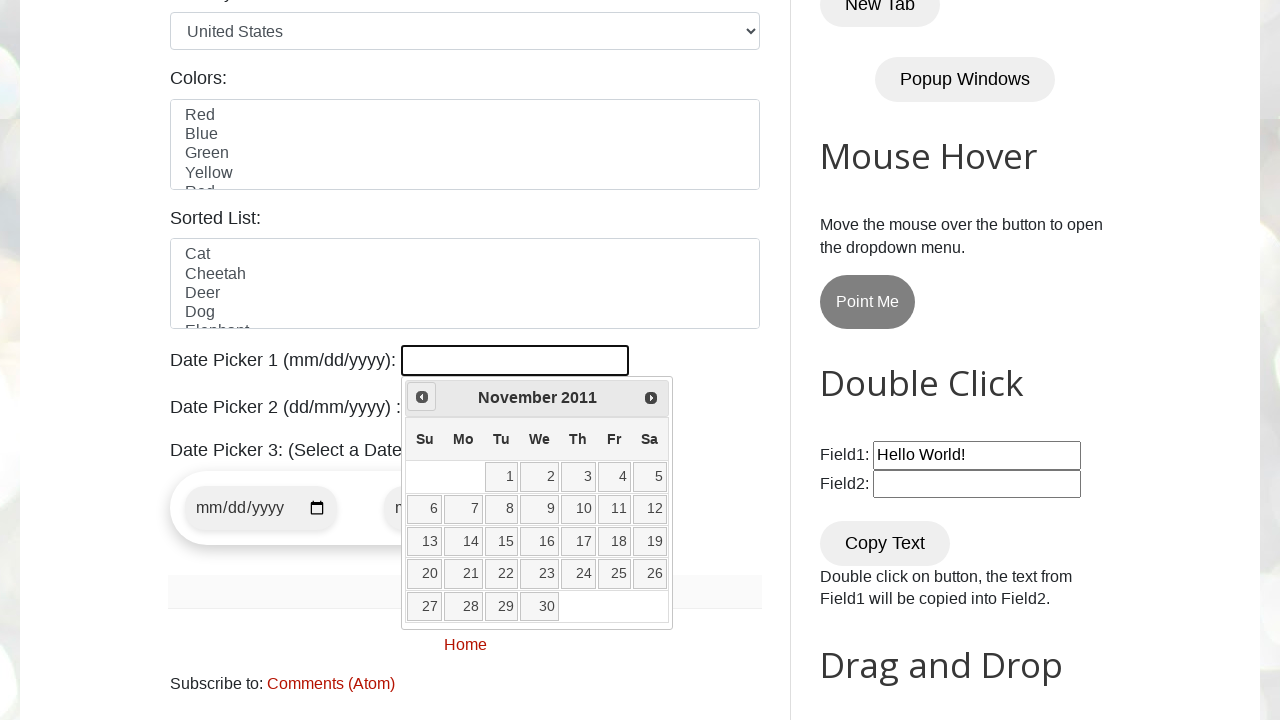

Retrieved current month from datepicker
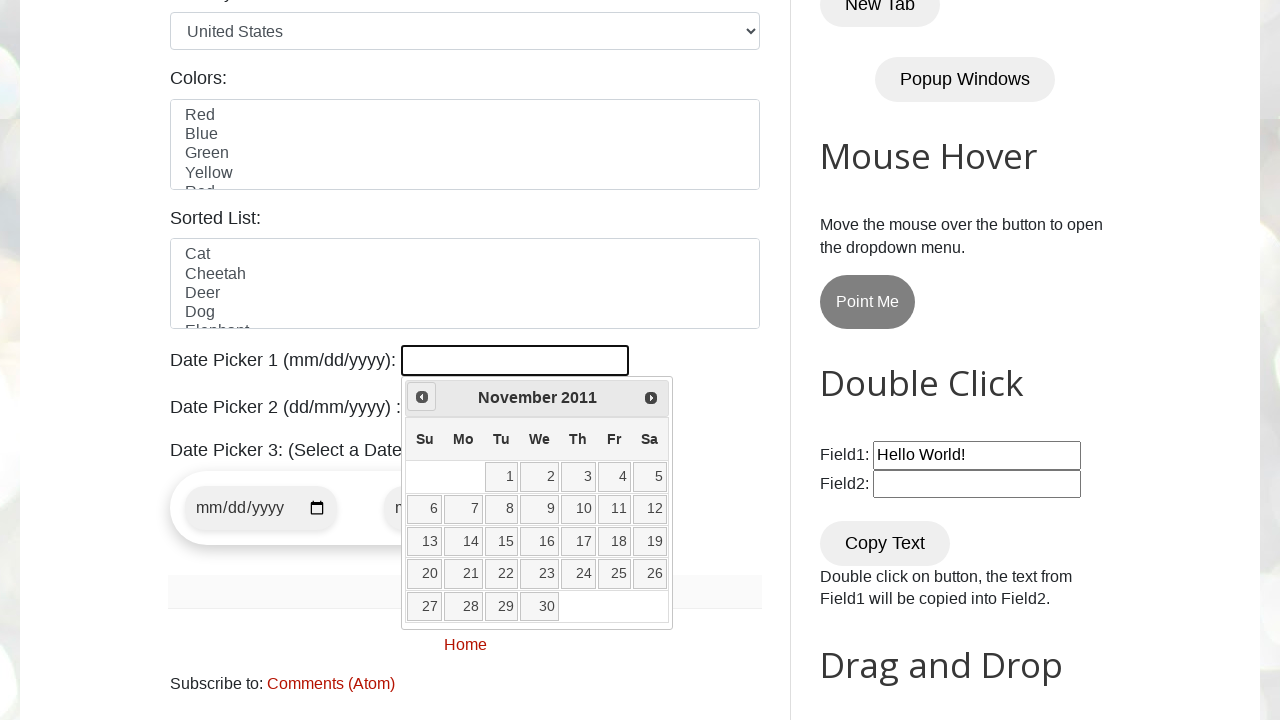

Retrieved current year from datepicker
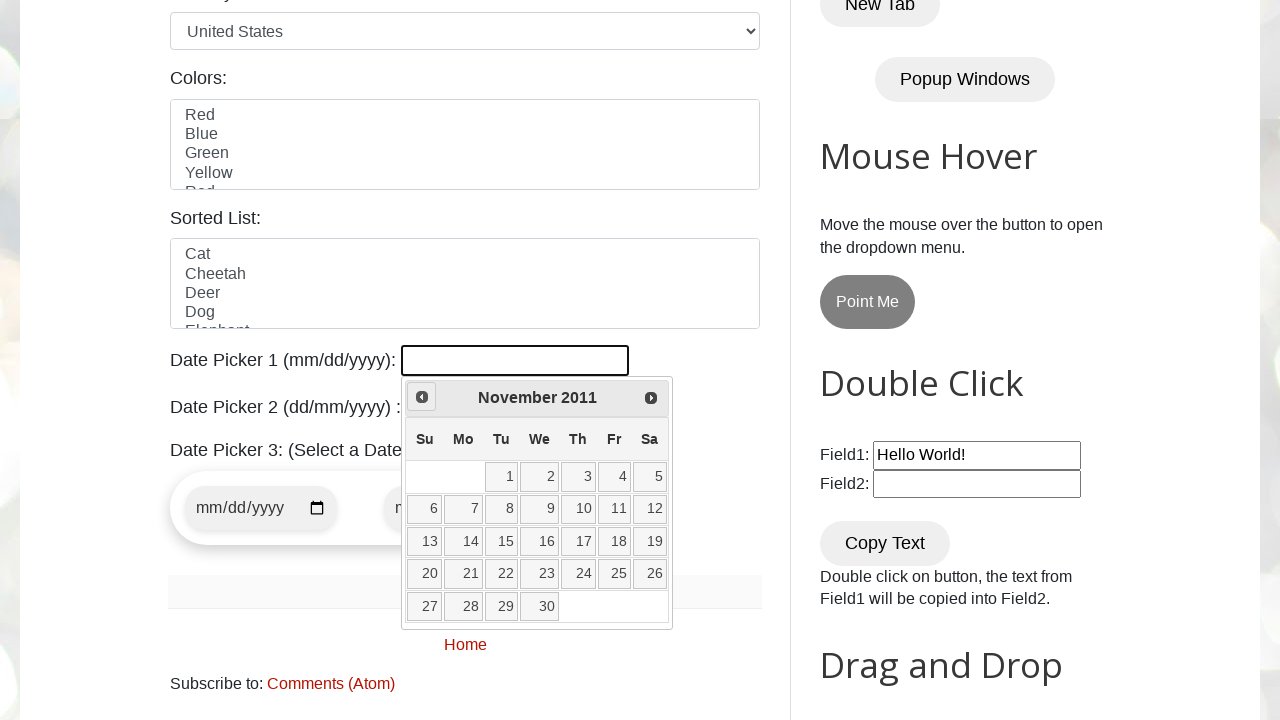

Clicked previous month button (current: November 2011) at (422, 397) on xpath=//span[@class='ui-icon ui-icon-circle-triangle-w']
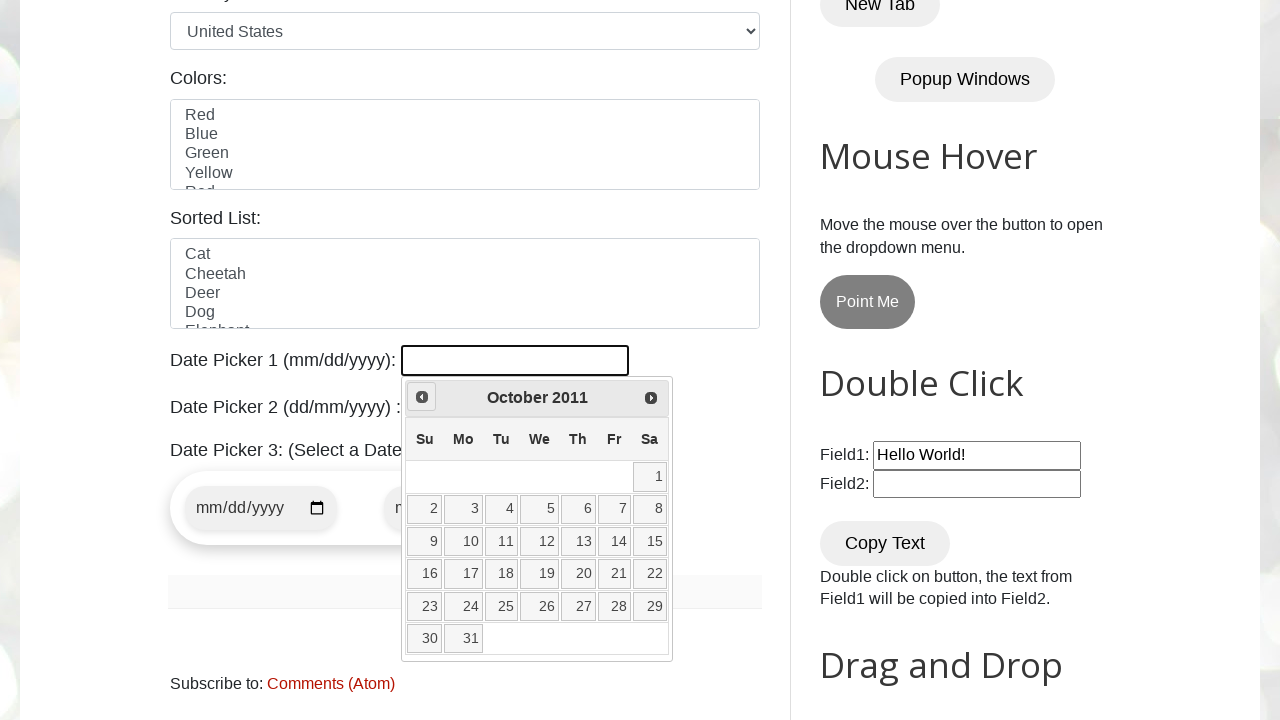

Retrieved current month from datepicker
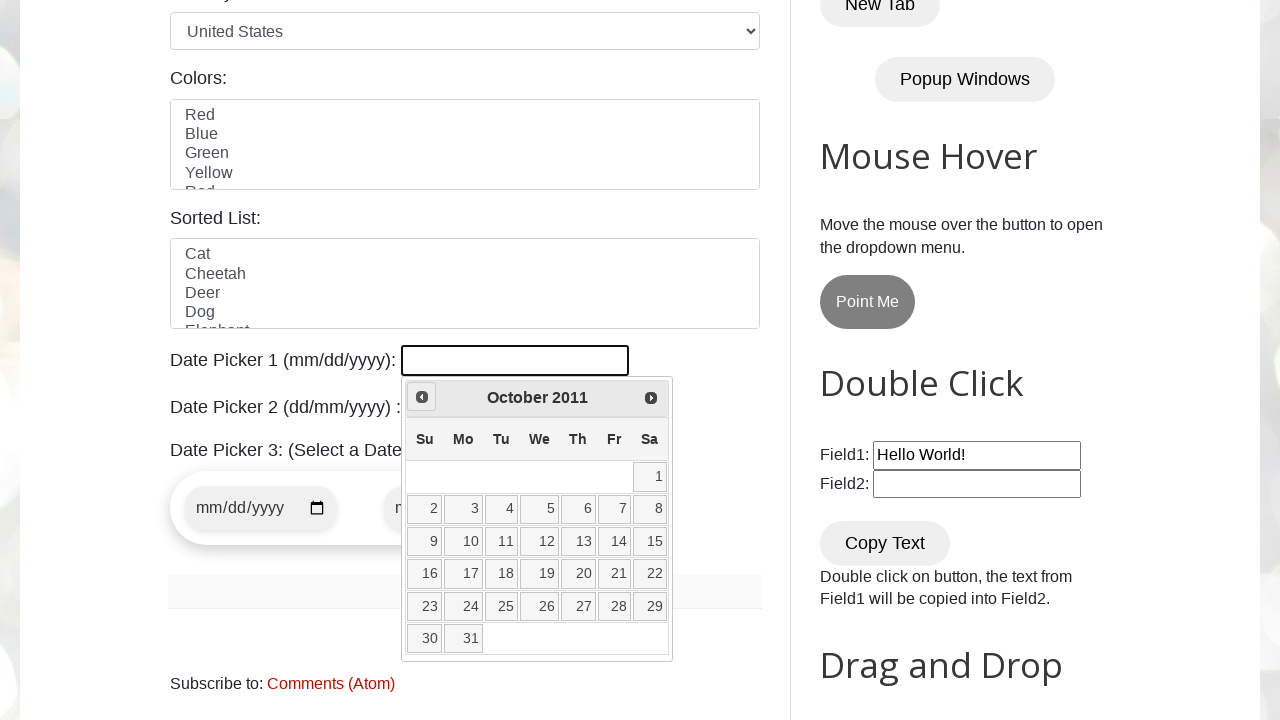

Retrieved current year from datepicker
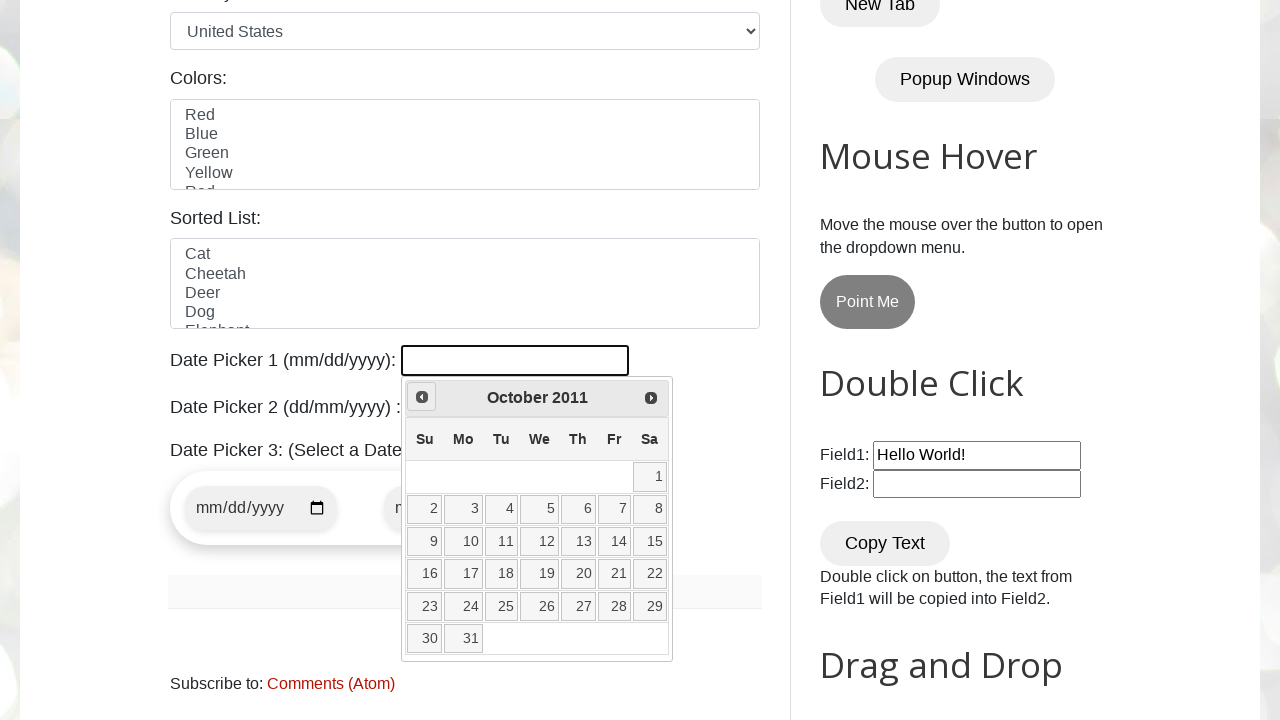

Clicked previous month button (current: October 2011) at (422, 397) on xpath=//span[@class='ui-icon ui-icon-circle-triangle-w']
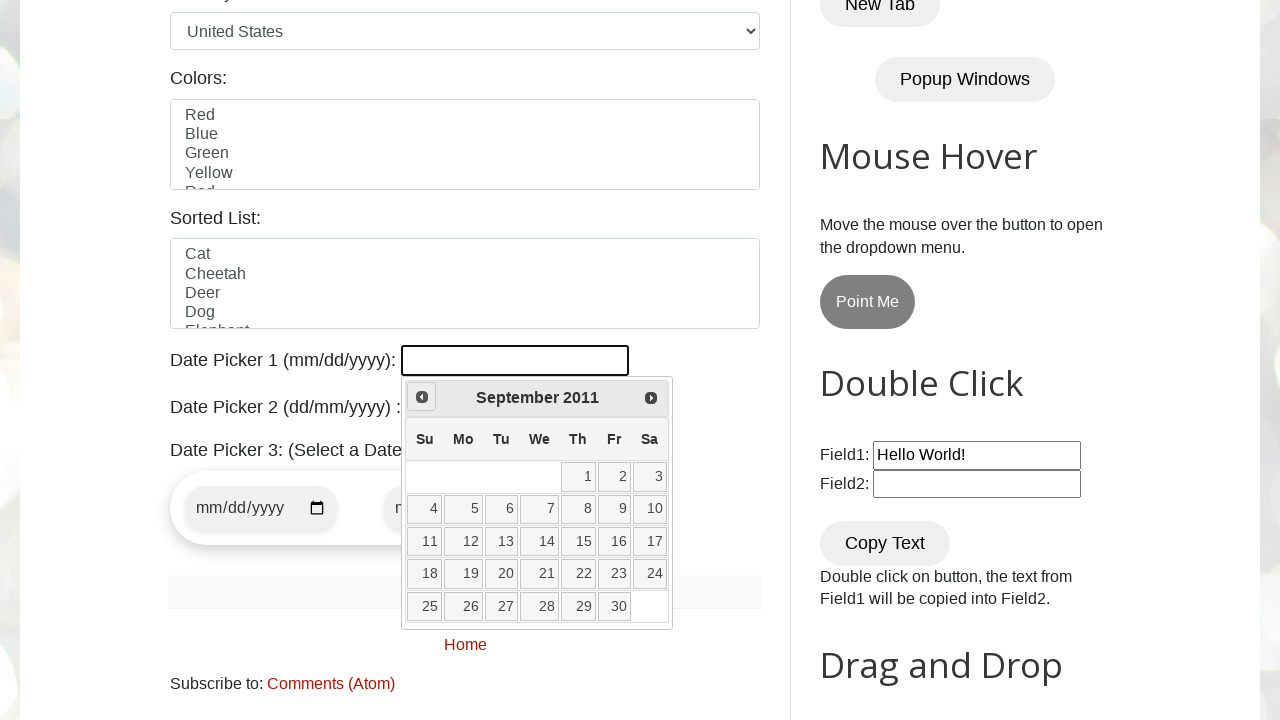

Retrieved current month from datepicker
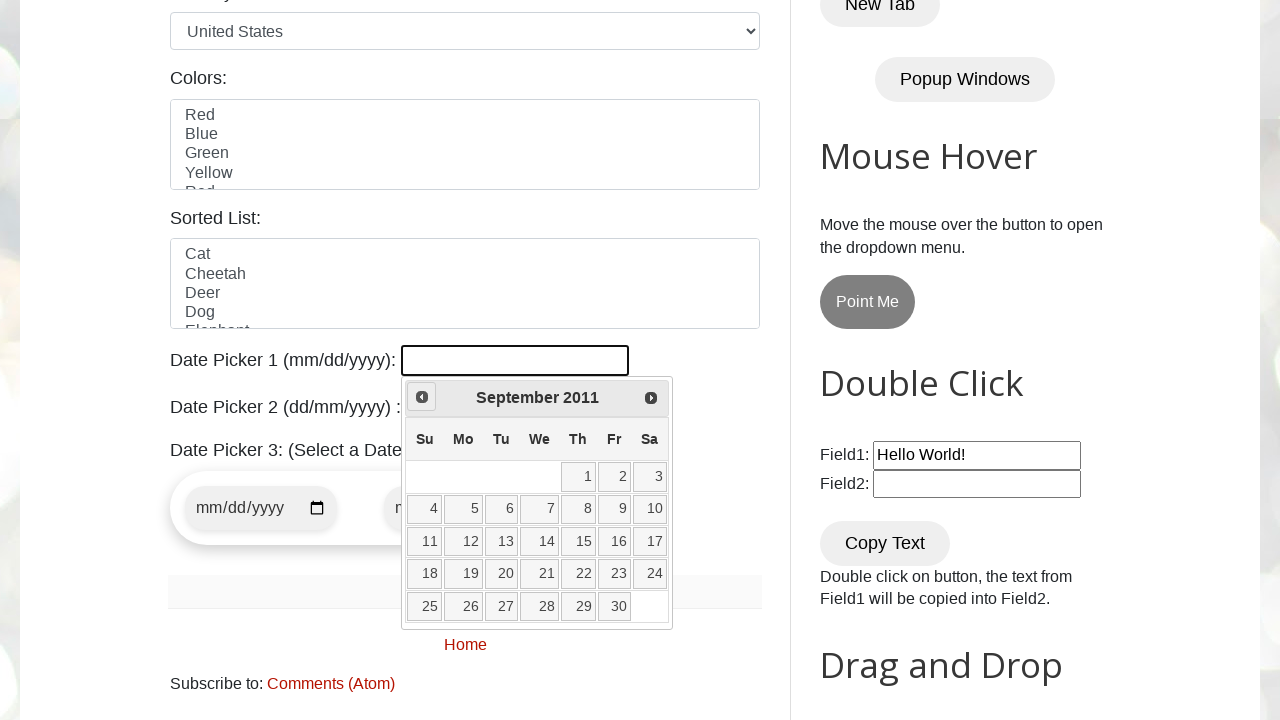

Retrieved current year from datepicker
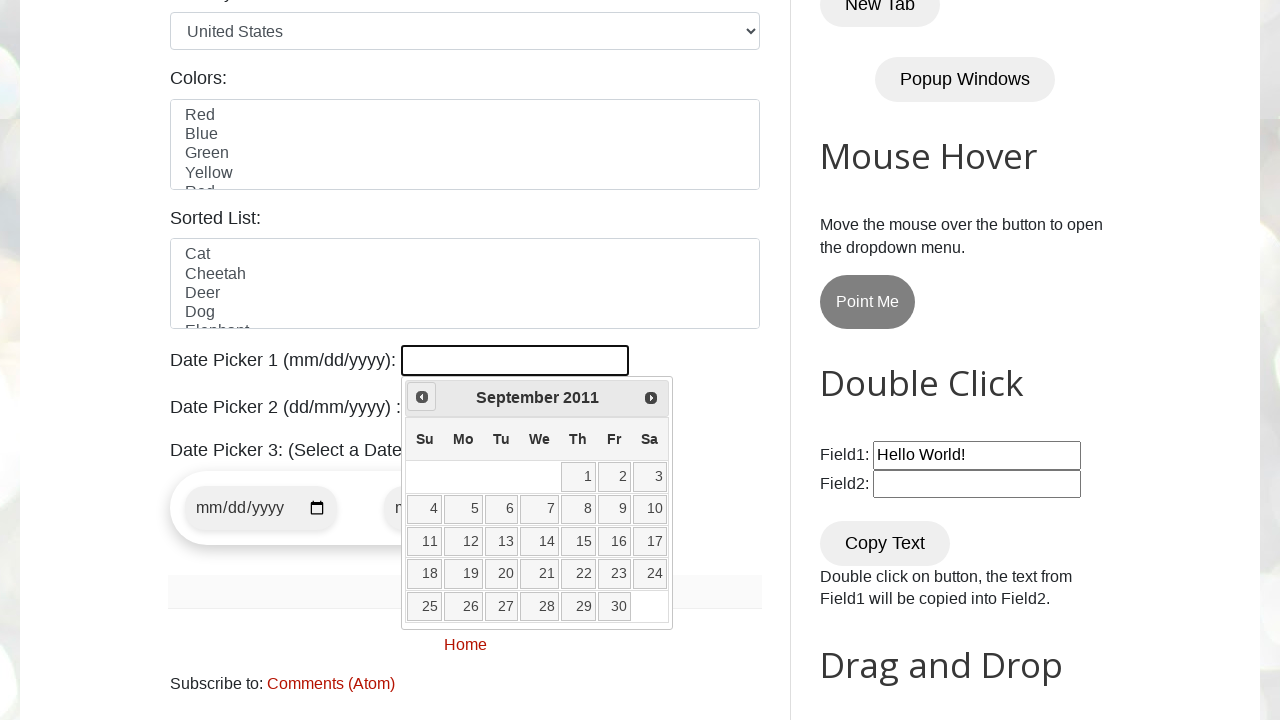

Clicked previous month button (current: September 2011) at (422, 397) on xpath=//span[@class='ui-icon ui-icon-circle-triangle-w']
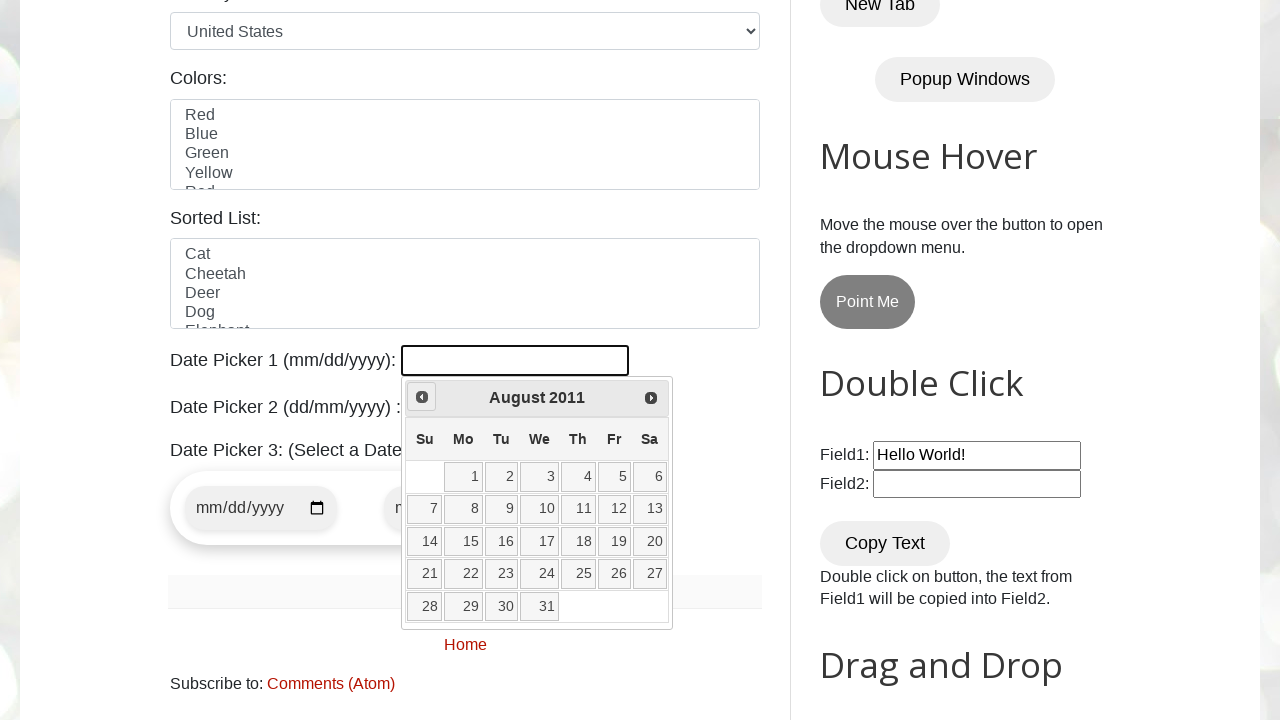

Retrieved current month from datepicker
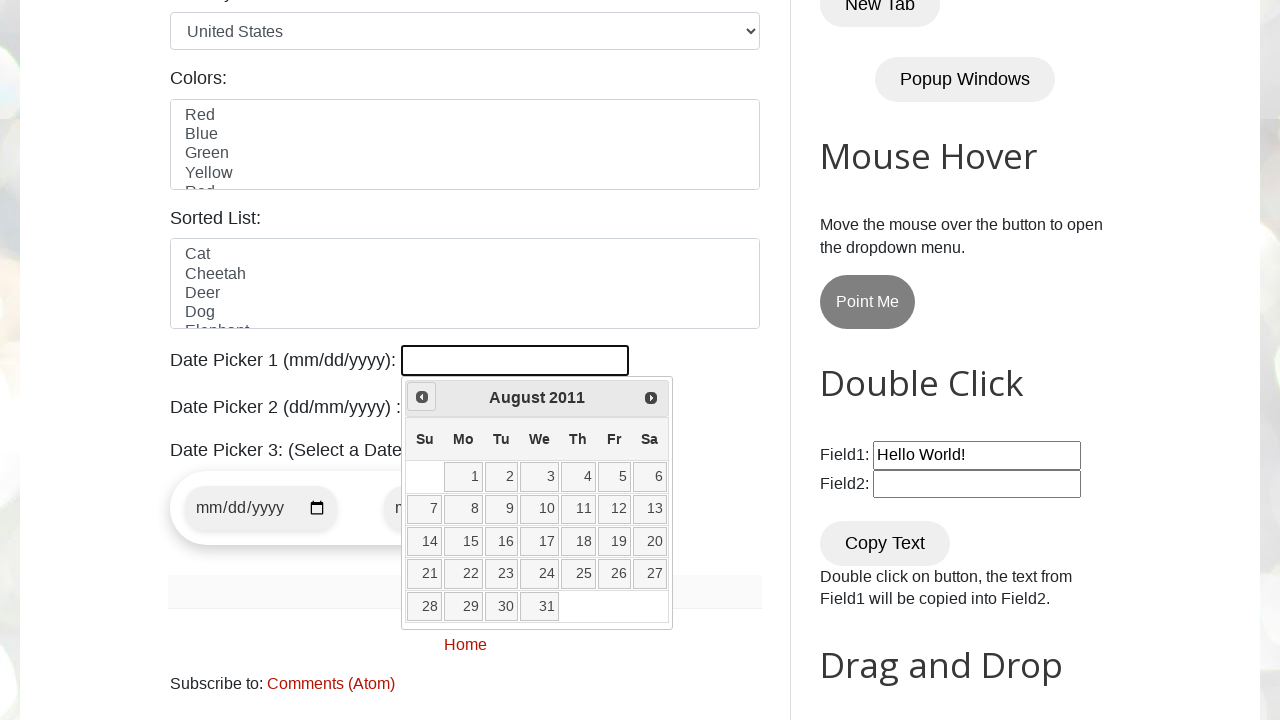

Retrieved current year from datepicker
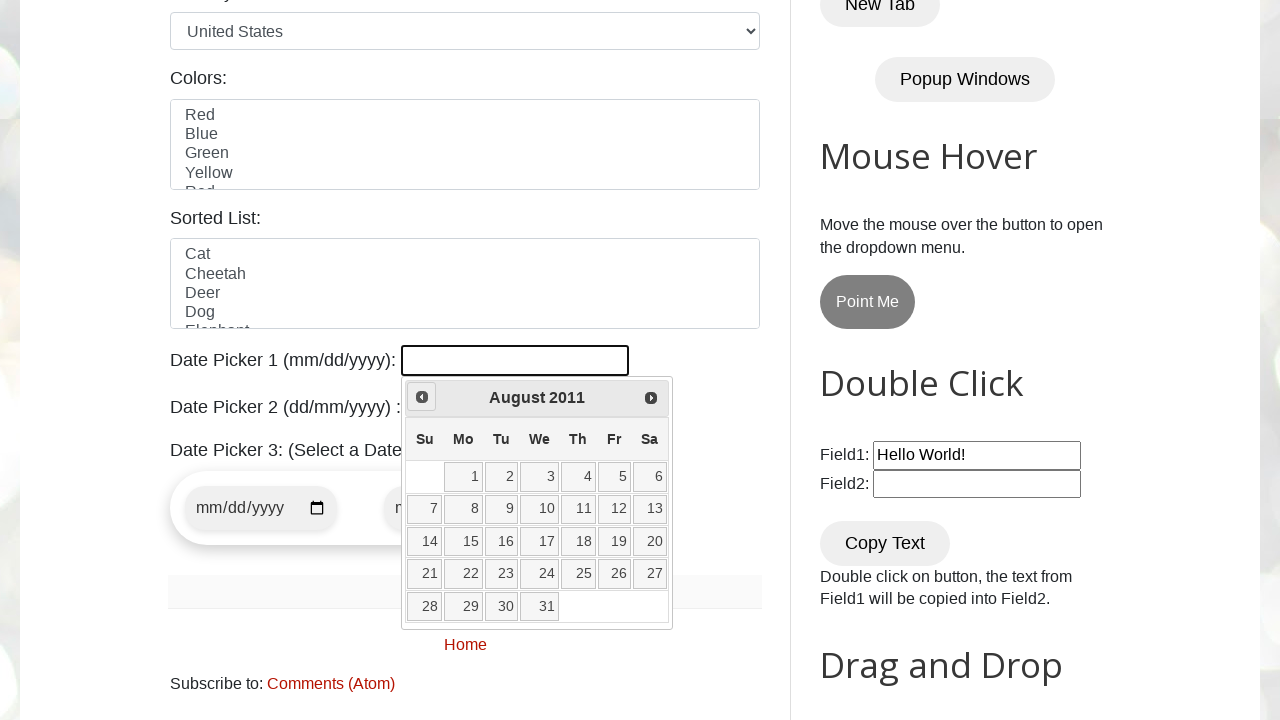

Clicked previous month button (current: August 2011) at (422, 397) on xpath=//span[@class='ui-icon ui-icon-circle-triangle-w']
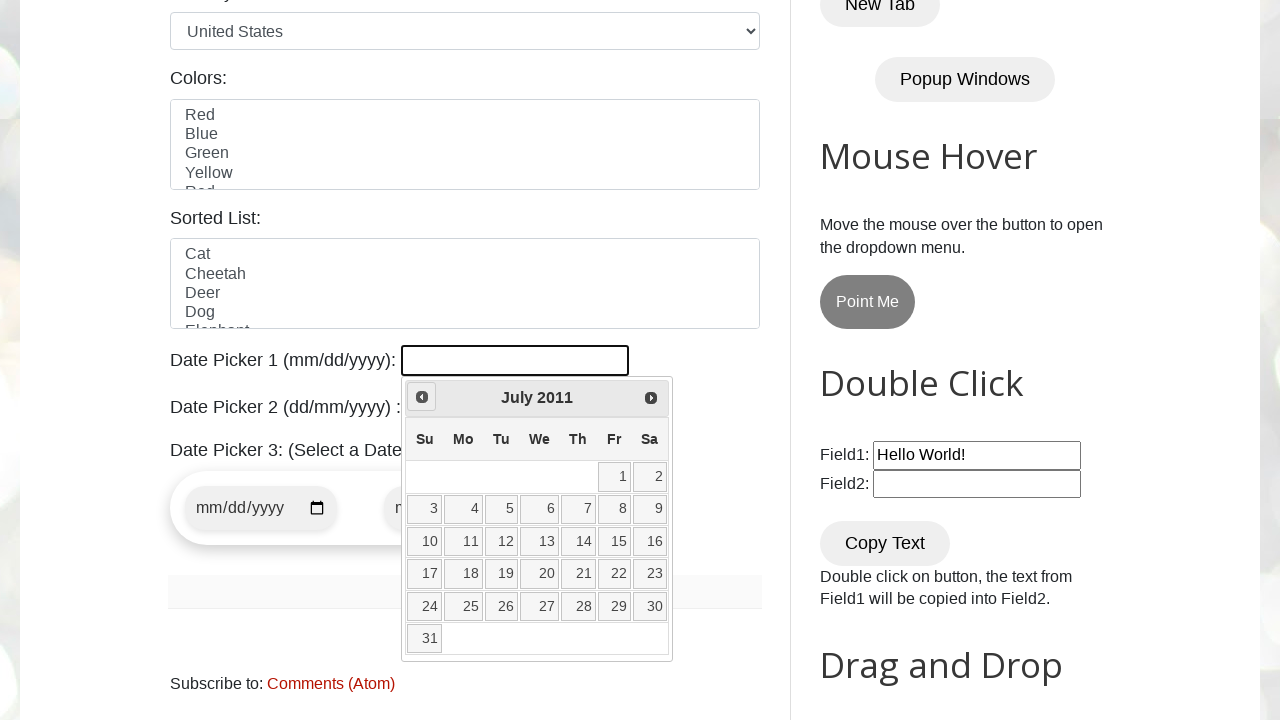

Retrieved current month from datepicker
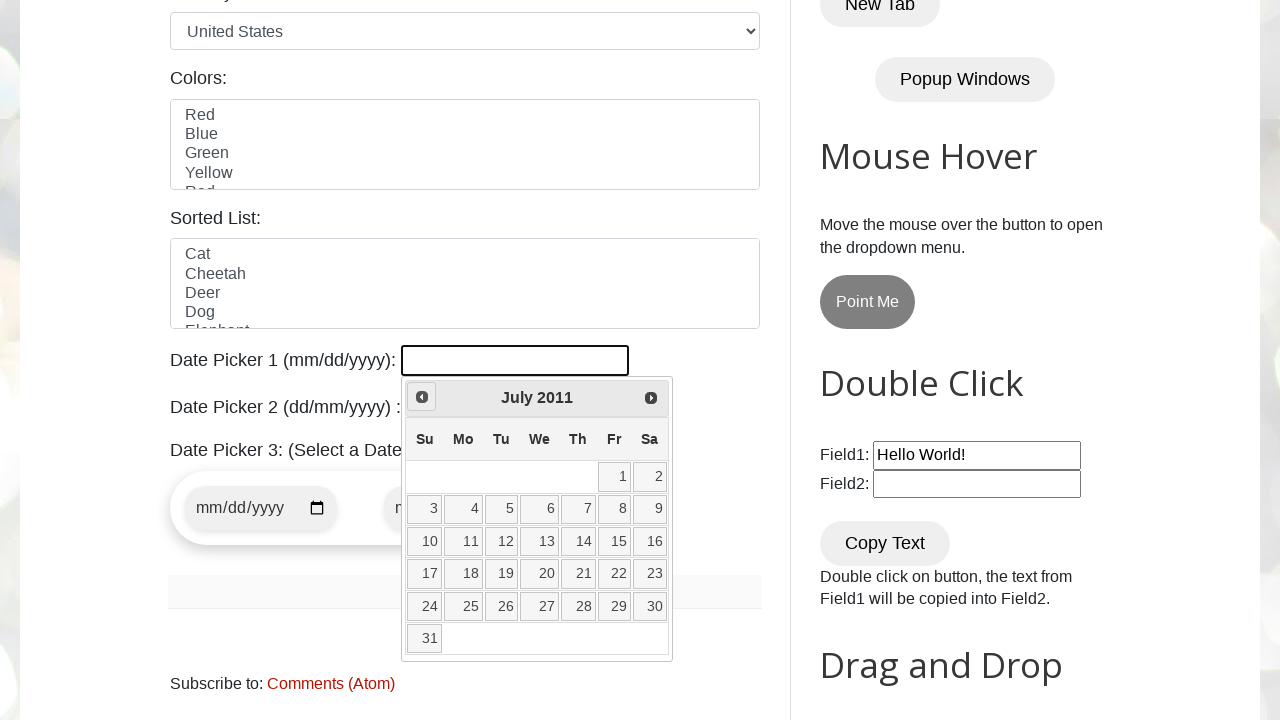

Retrieved current year from datepicker
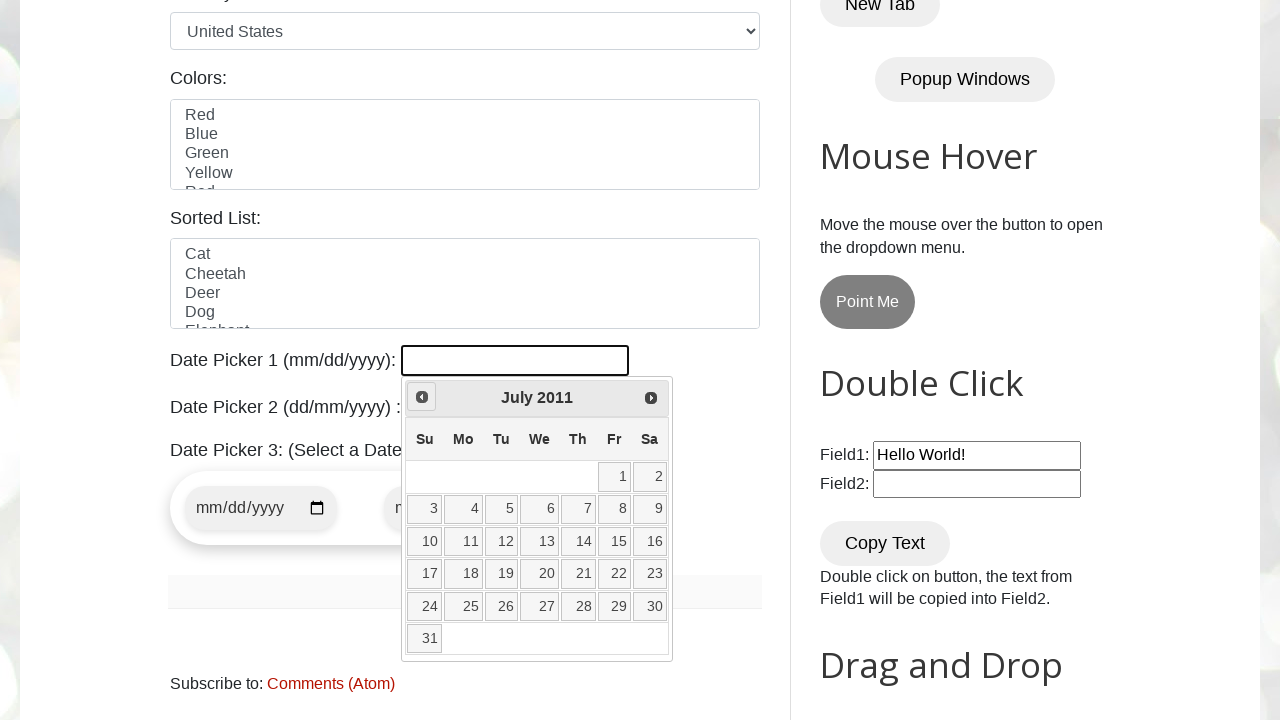

Clicked previous month button (current: July 2011) at (422, 397) on xpath=//span[@class='ui-icon ui-icon-circle-triangle-w']
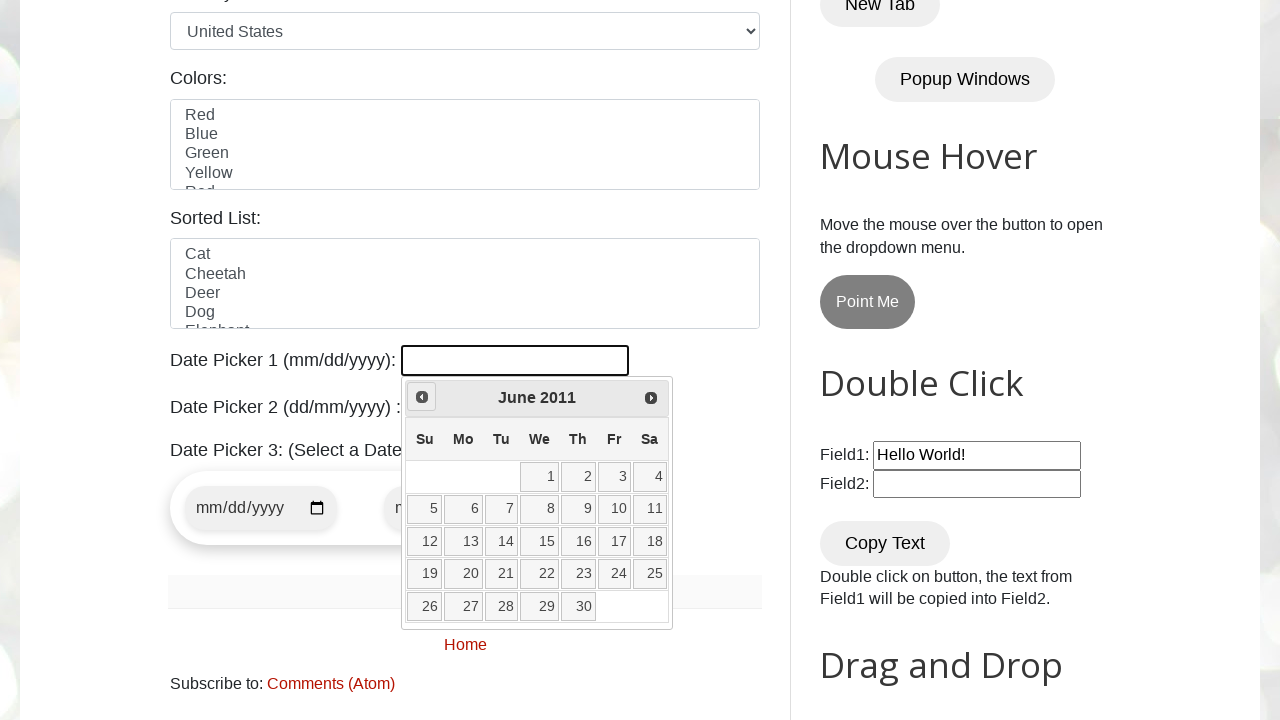

Retrieved current month from datepicker
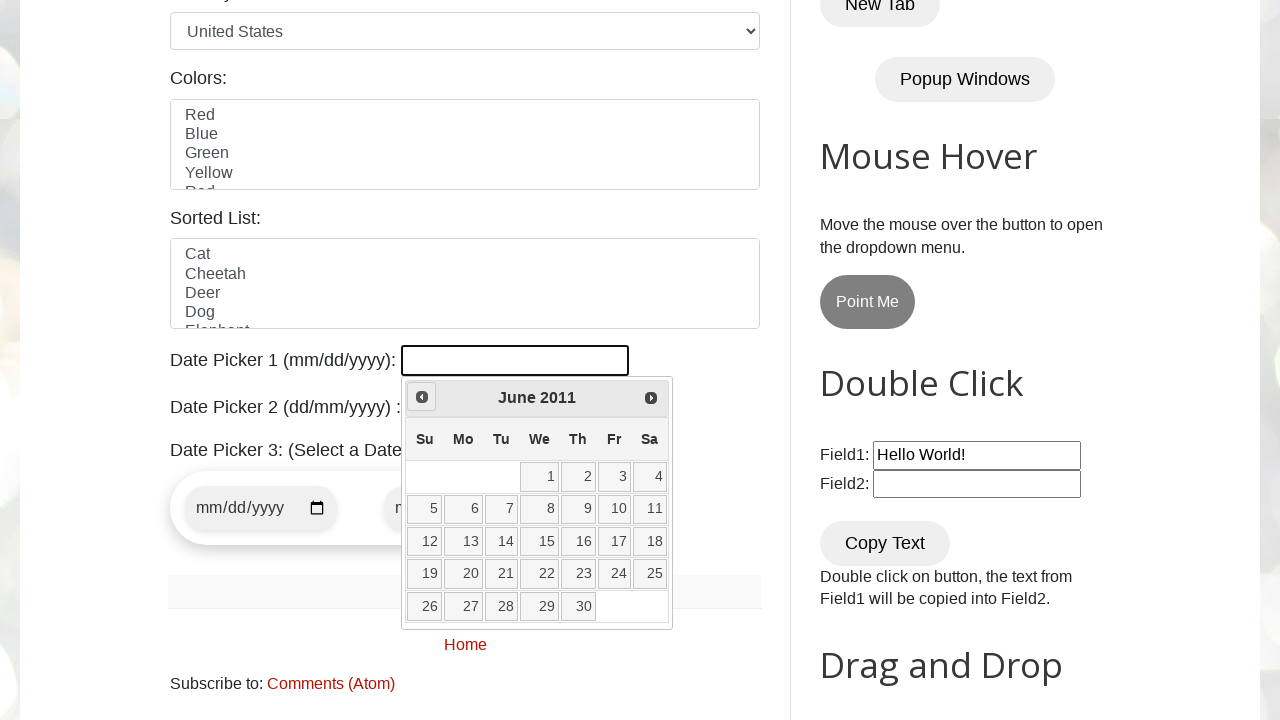

Retrieved current year from datepicker
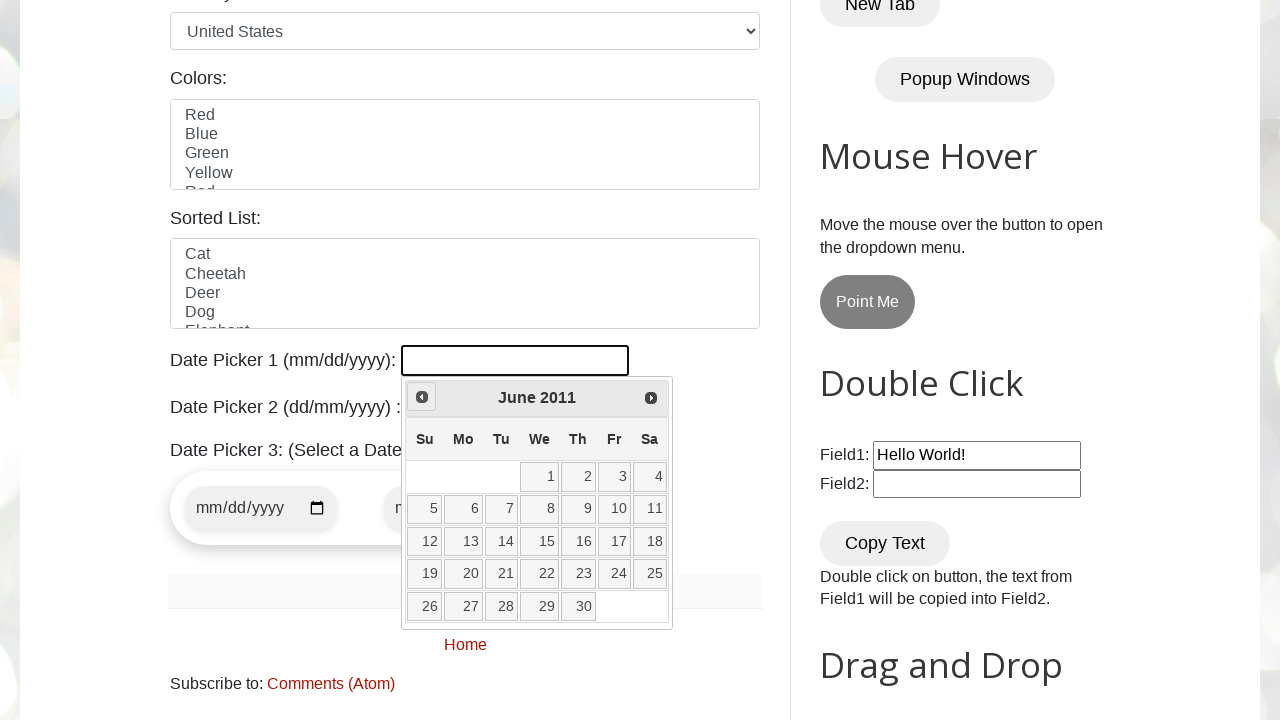

Clicked previous month button (current: June 2011) at (422, 397) on xpath=//span[@class='ui-icon ui-icon-circle-triangle-w']
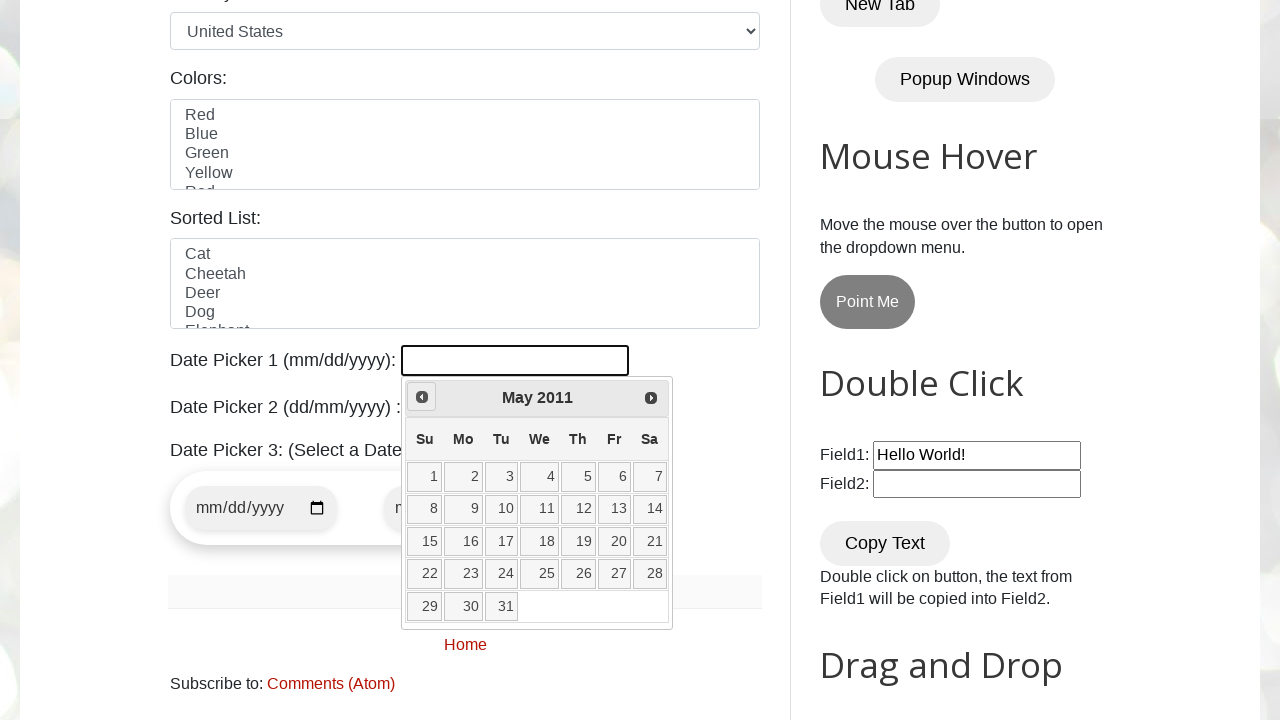

Retrieved current month from datepicker
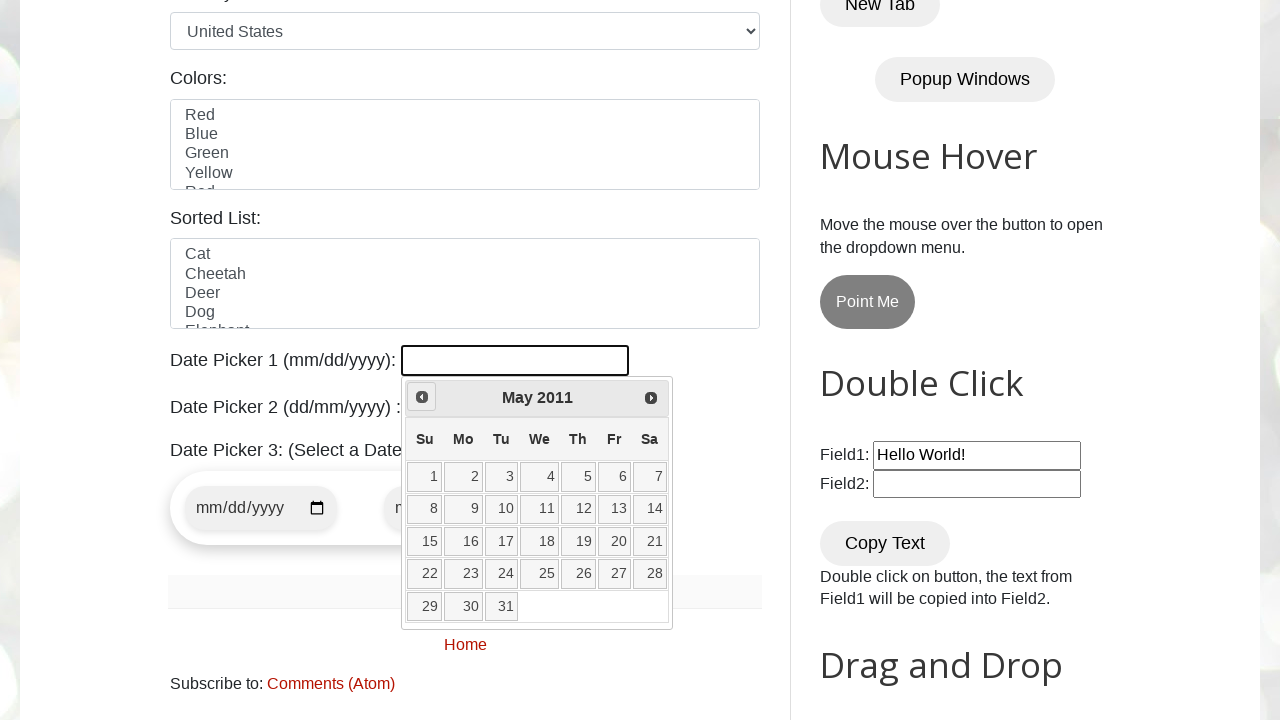

Retrieved current year from datepicker
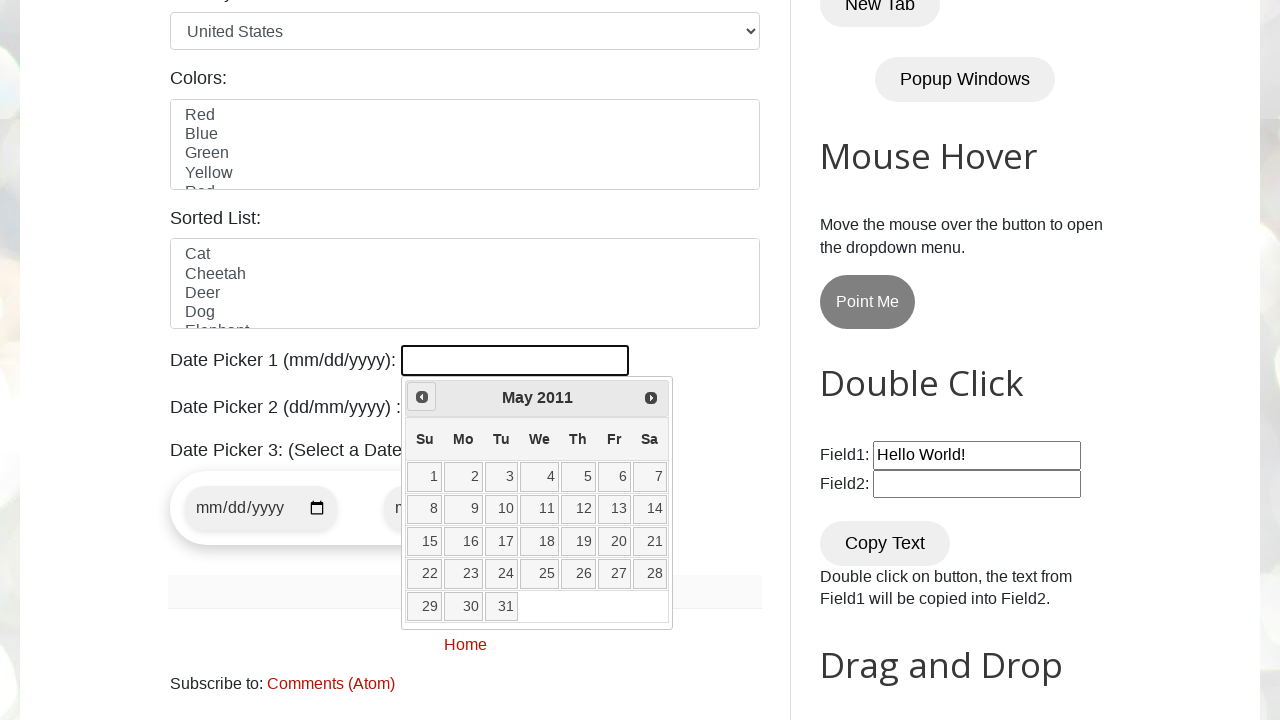

Clicked previous month button (current: May 2011) at (422, 397) on xpath=//span[@class='ui-icon ui-icon-circle-triangle-w']
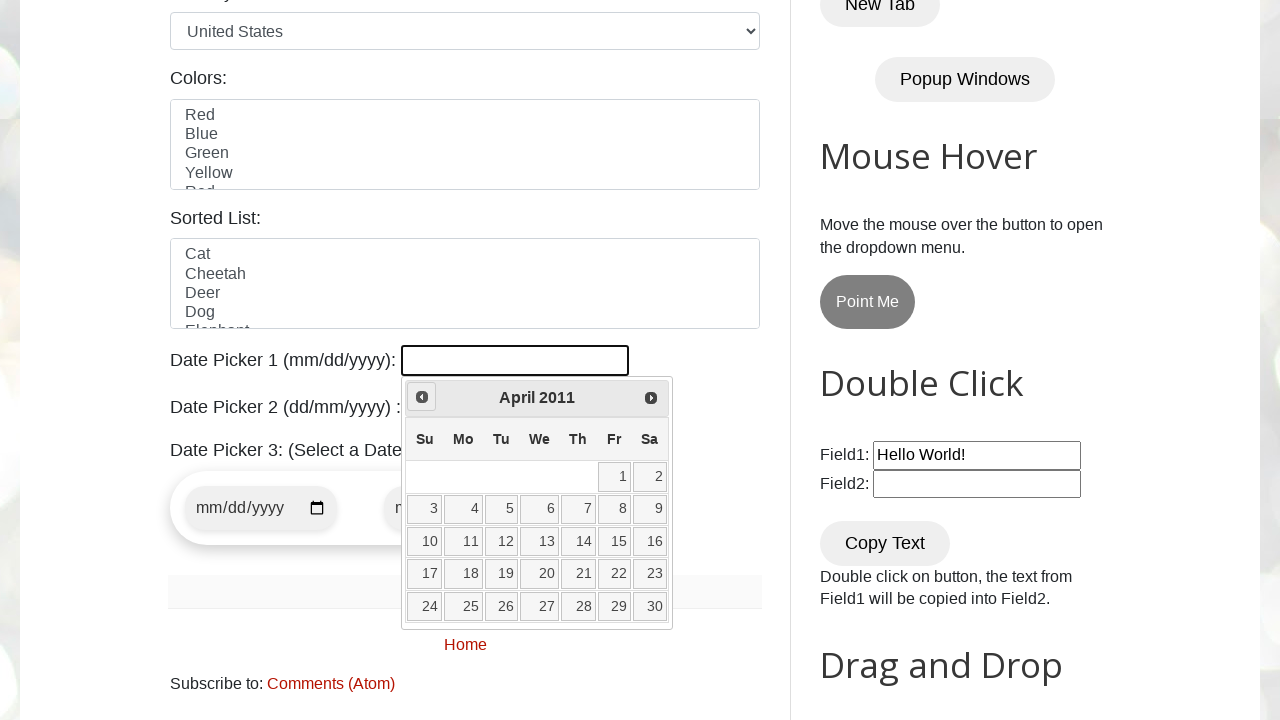

Retrieved current month from datepicker
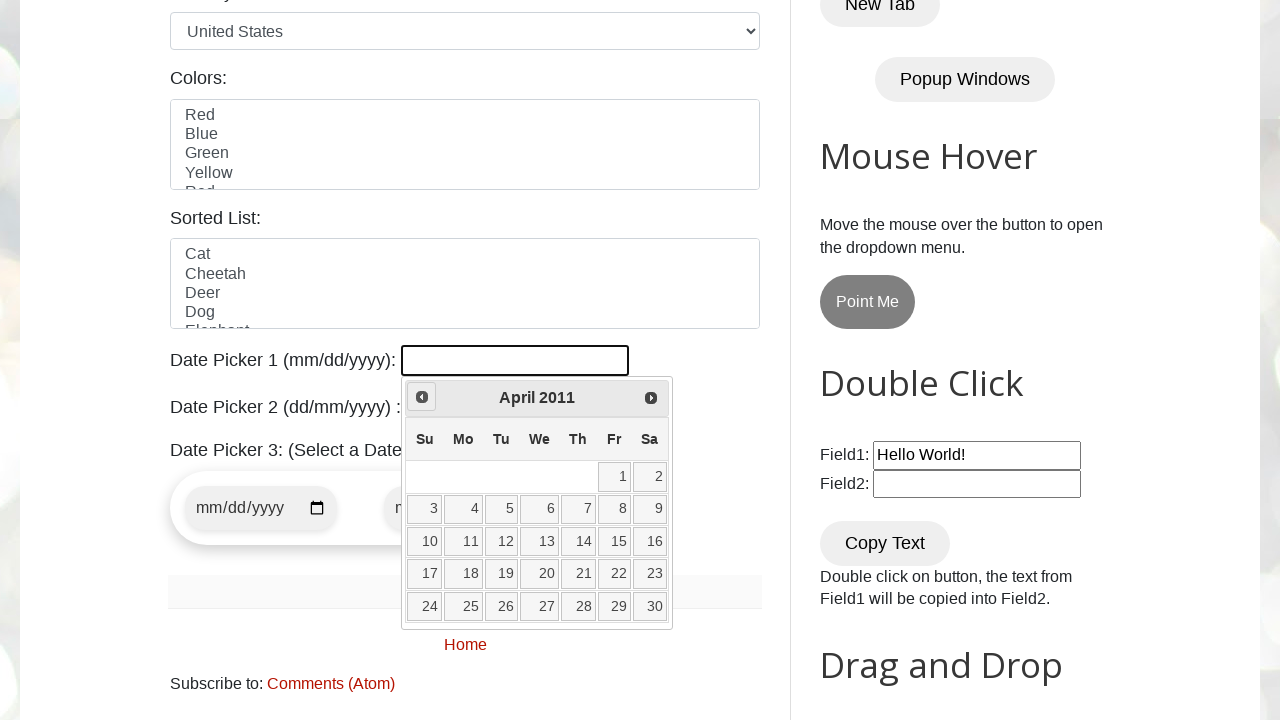

Retrieved current year from datepicker
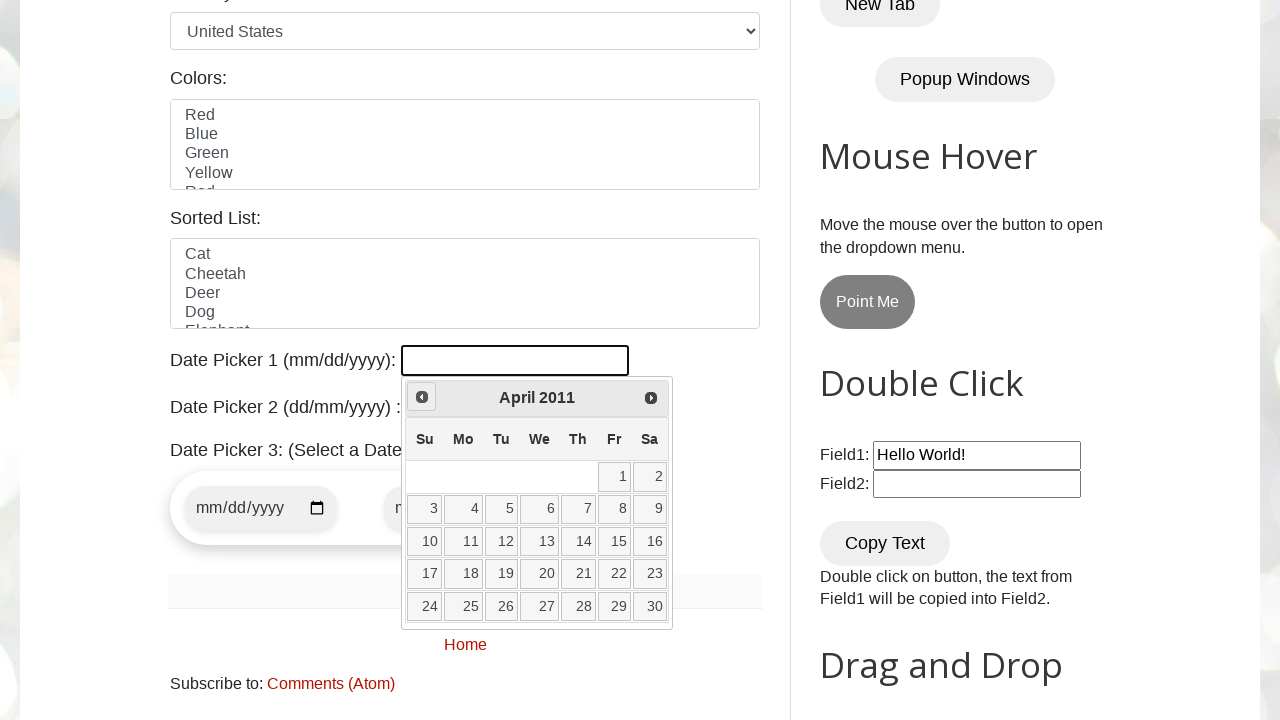

Clicked previous month button (current: April 2011) at (422, 397) on xpath=//span[@class='ui-icon ui-icon-circle-triangle-w']
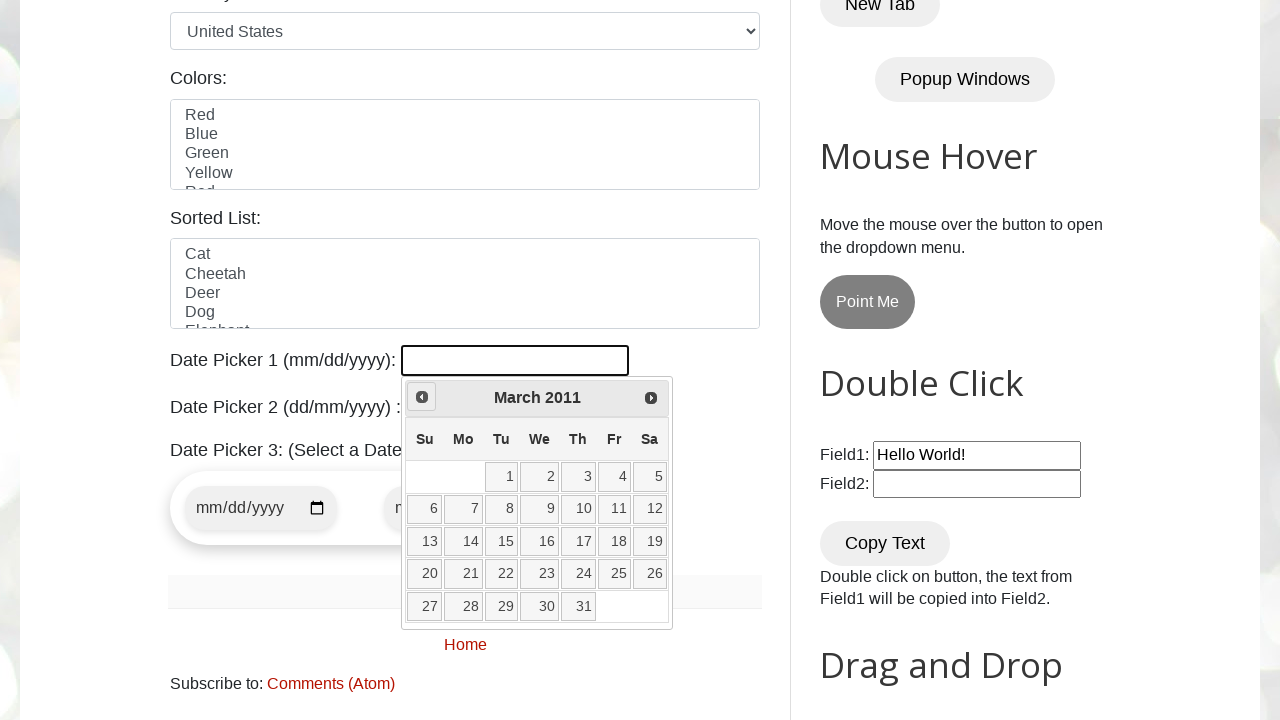

Retrieved current month from datepicker
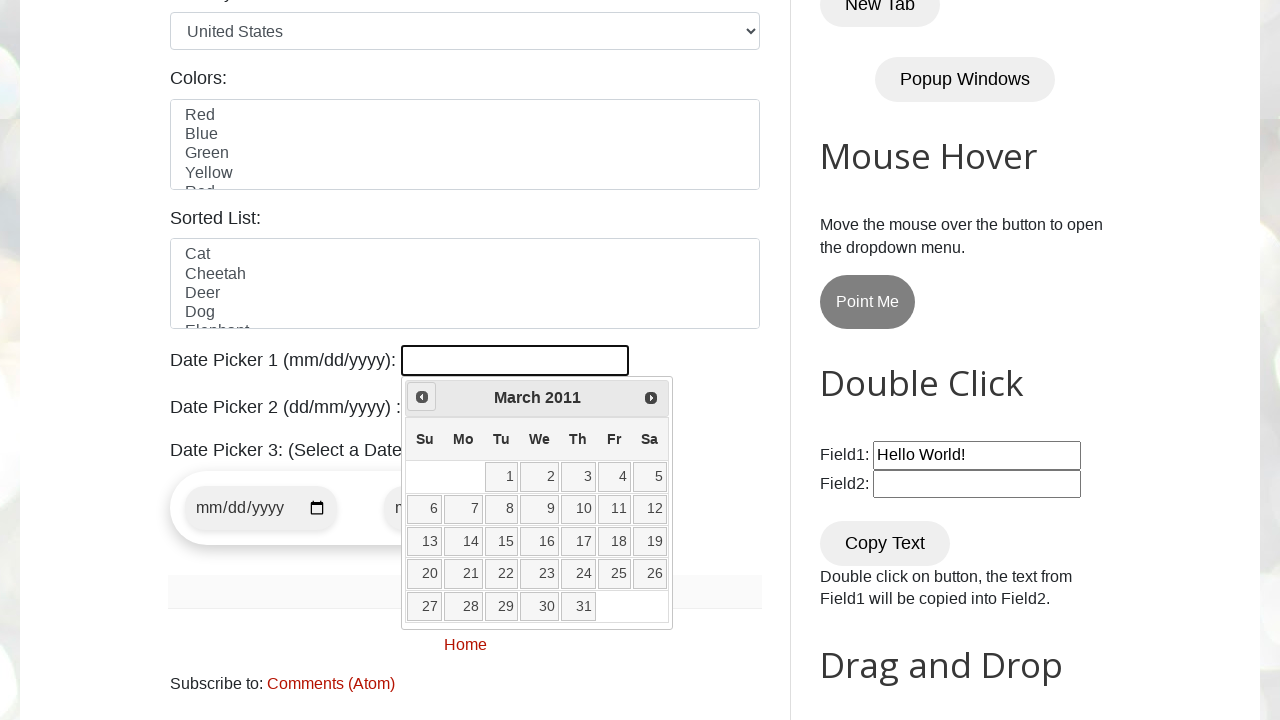

Retrieved current year from datepicker
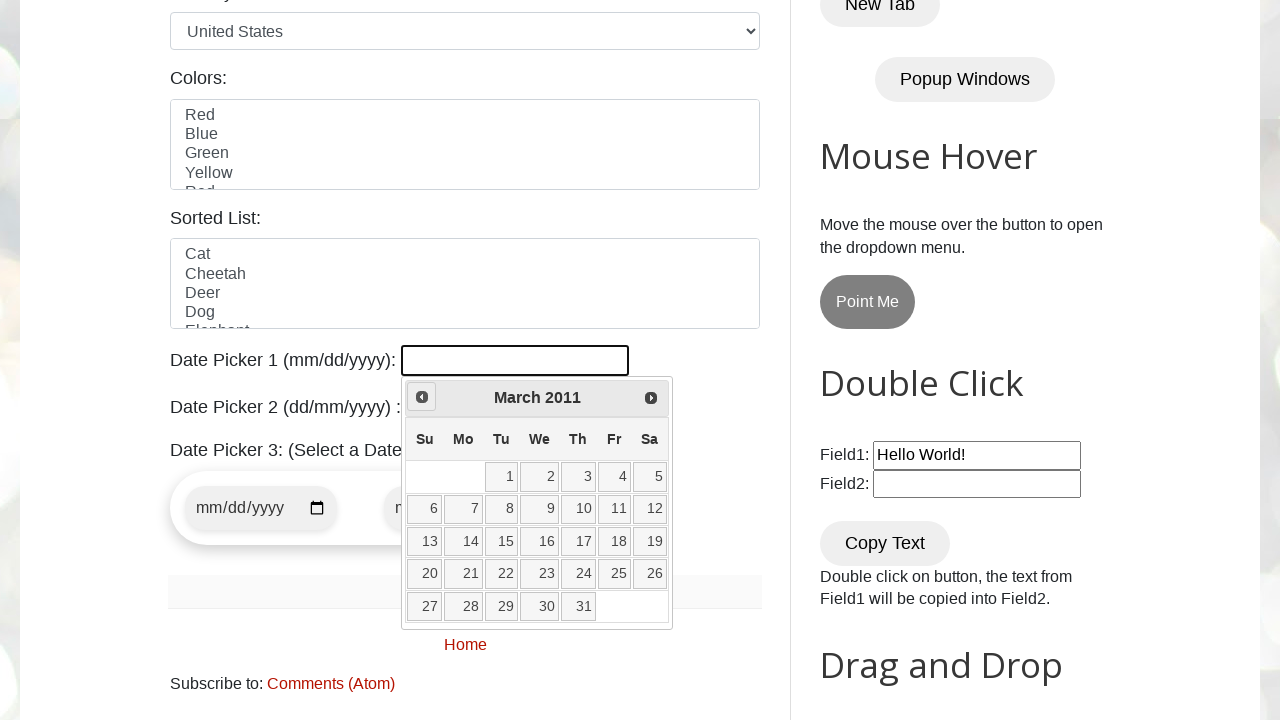

Clicked previous month button (current: March 2011) at (422, 397) on xpath=//span[@class='ui-icon ui-icon-circle-triangle-w']
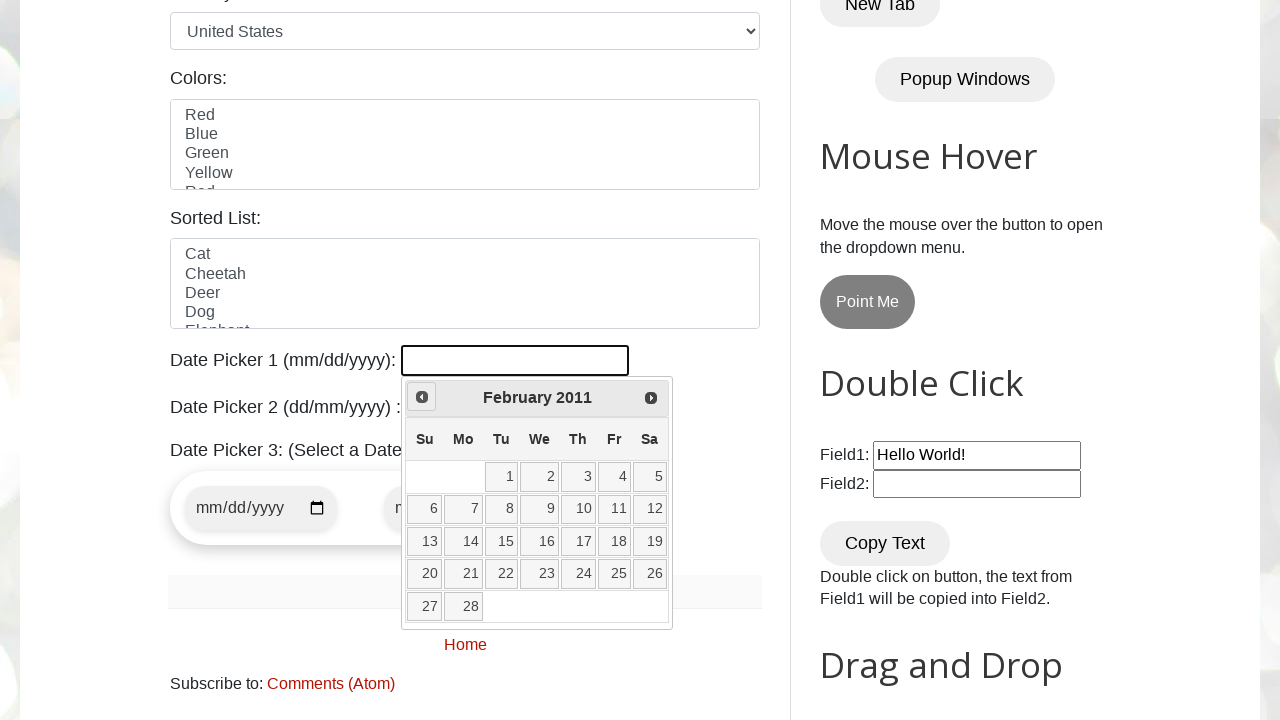

Retrieved current month from datepicker
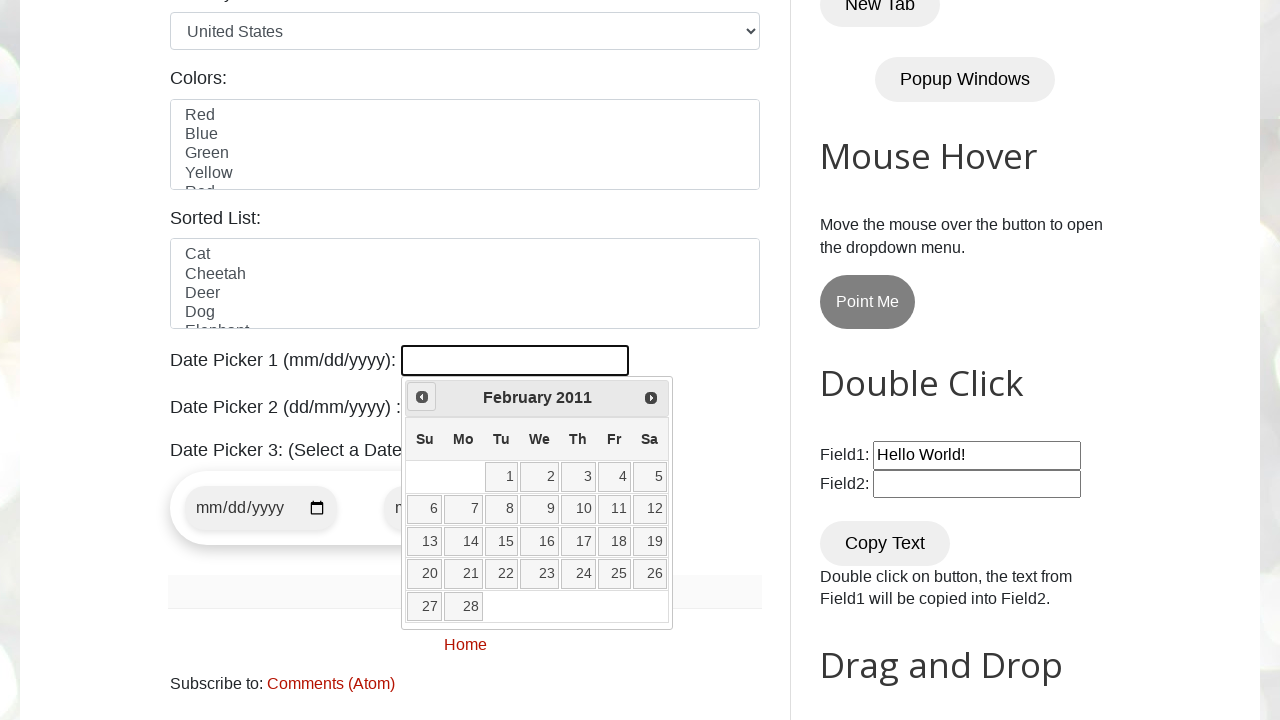

Retrieved current year from datepicker
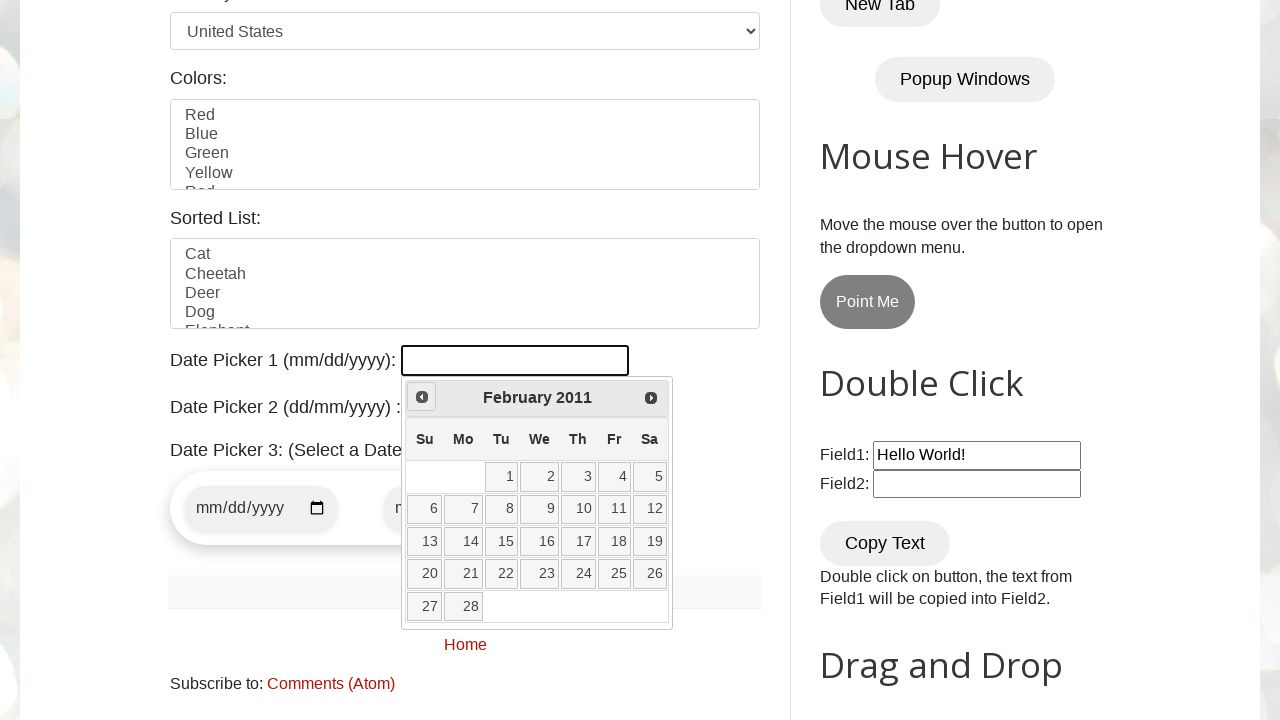

Clicked previous month button (current: February 2011) at (422, 397) on xpath=//span[@class='ui-icon ui-icon-circle-triangle-w']
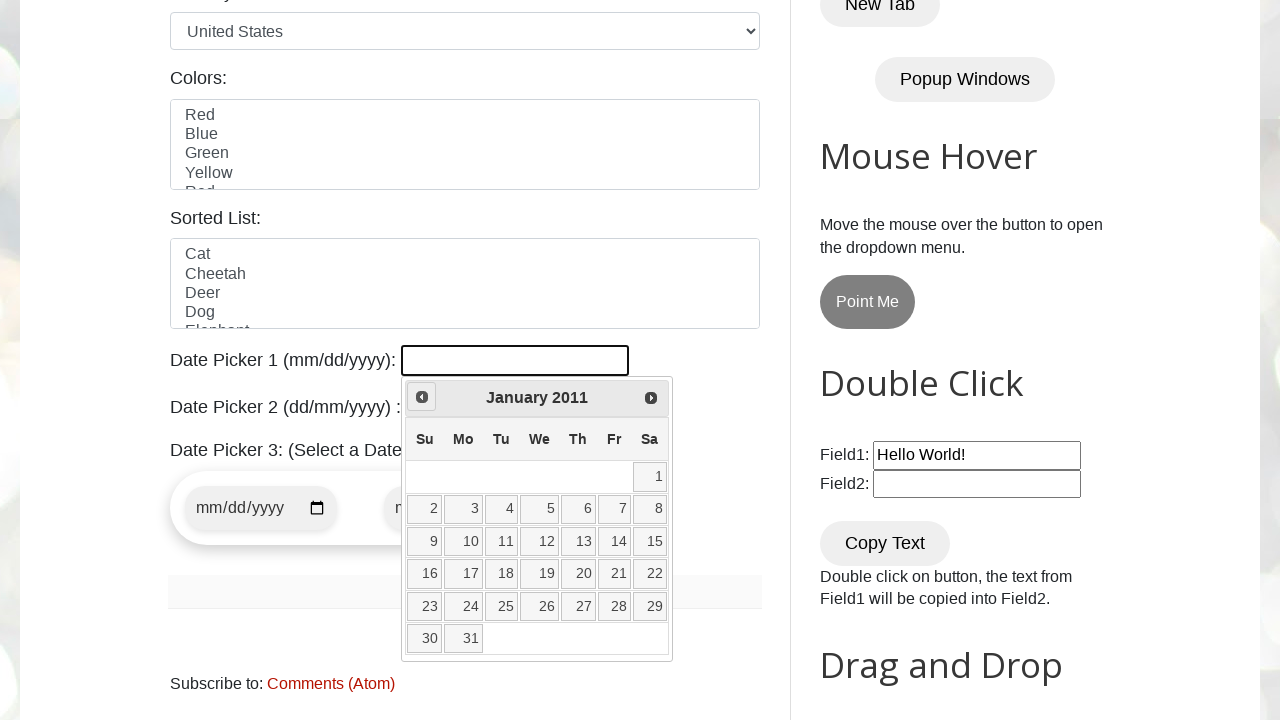

Retrieved current month from datepicker
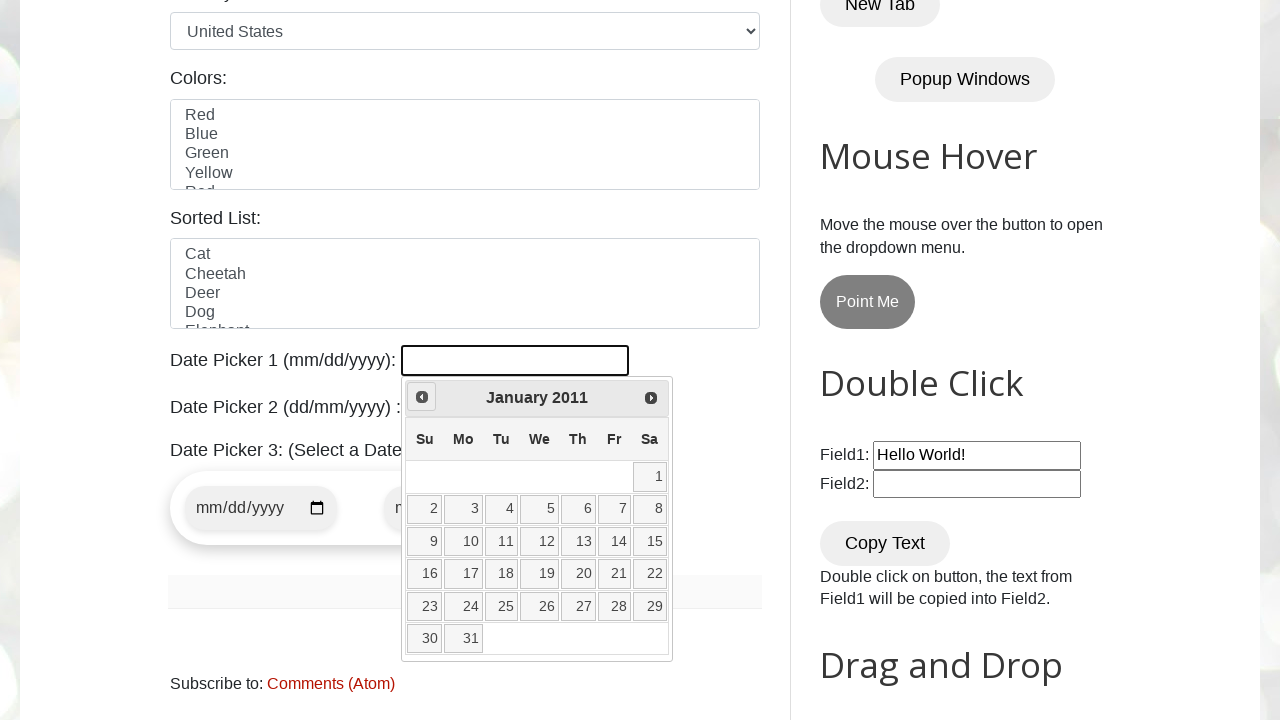

Retrieved current year from datepicker
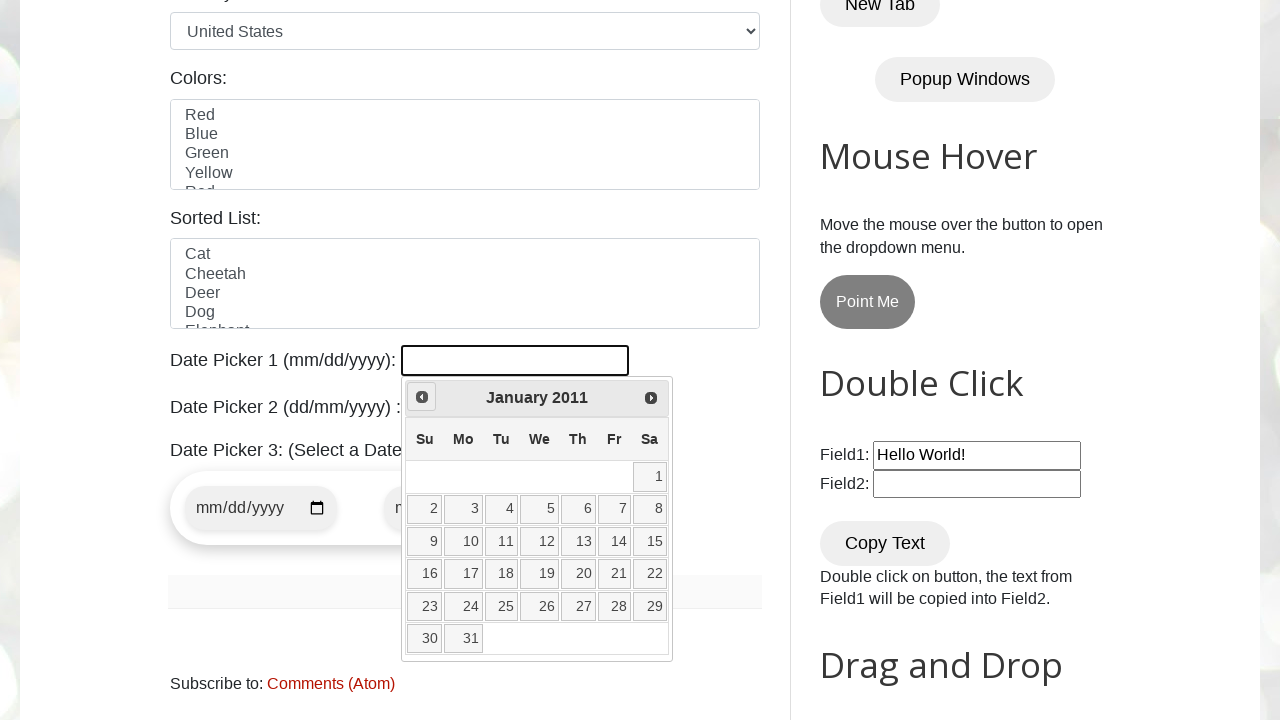

Clicked previous month button (current: January 2011) at (422, 397) on xpath=//span[@class='ui-icon ui-icon-circle-triangle-w']
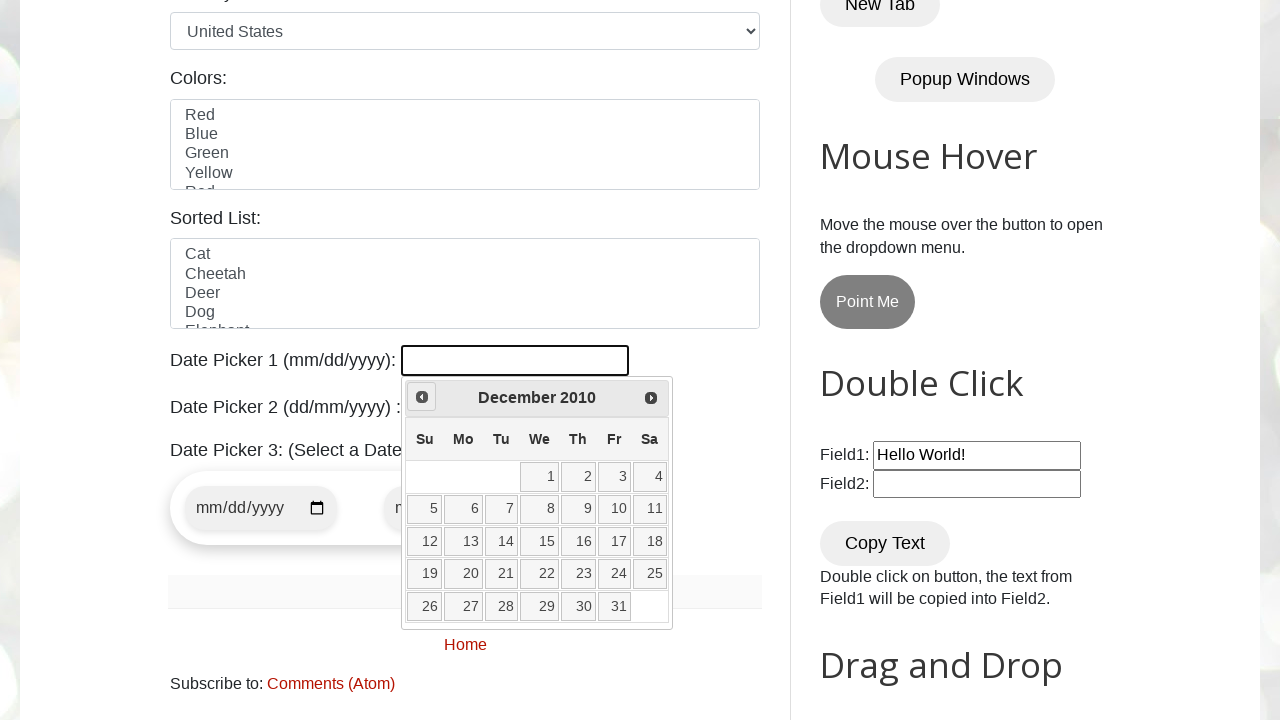

Retrieved current month from datepicker
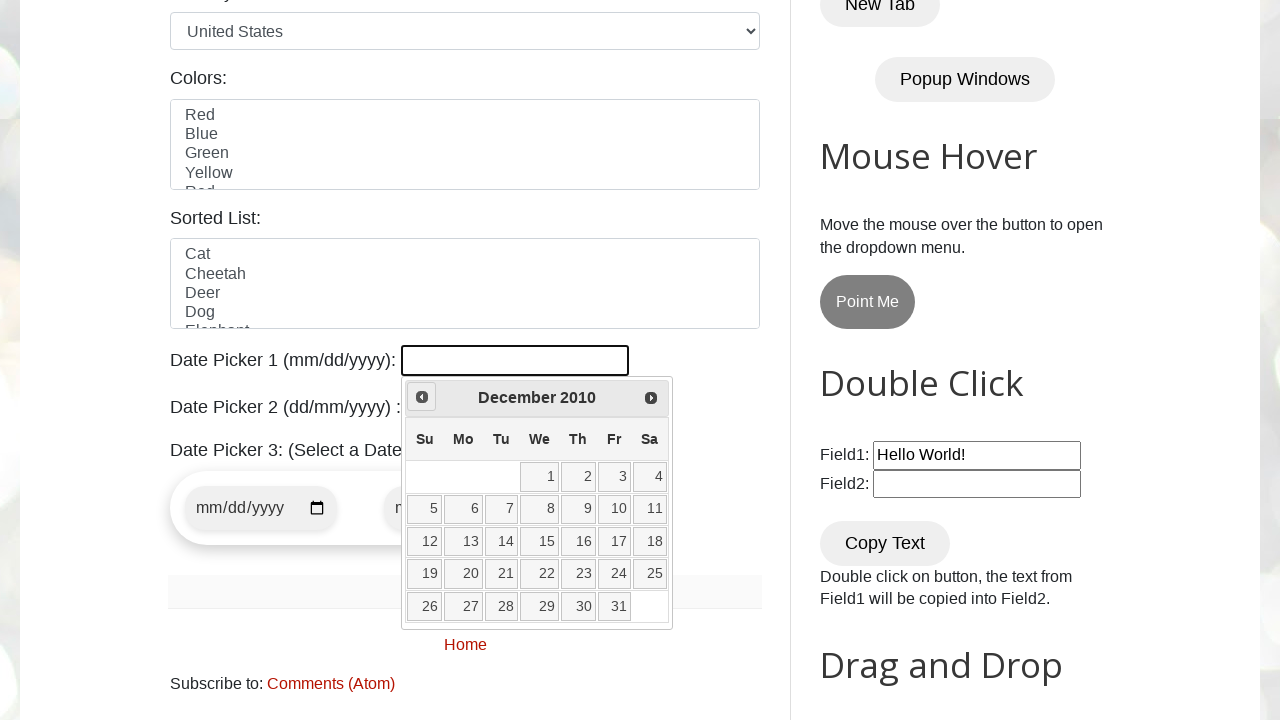

Retrieved current year from datepicker
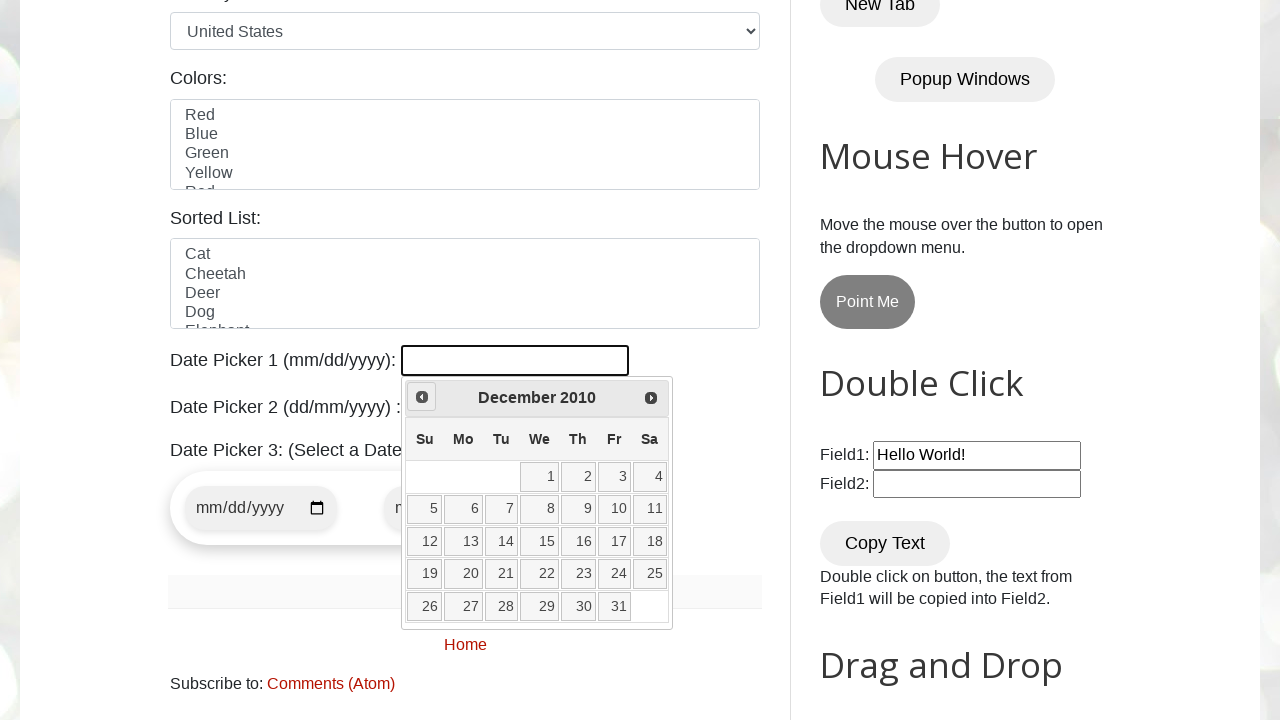

Clicked previous month button (current: December 2010) at (422, 397) on xpath=//span[@class='ui-icon ui-icon-circle-triangle-w']
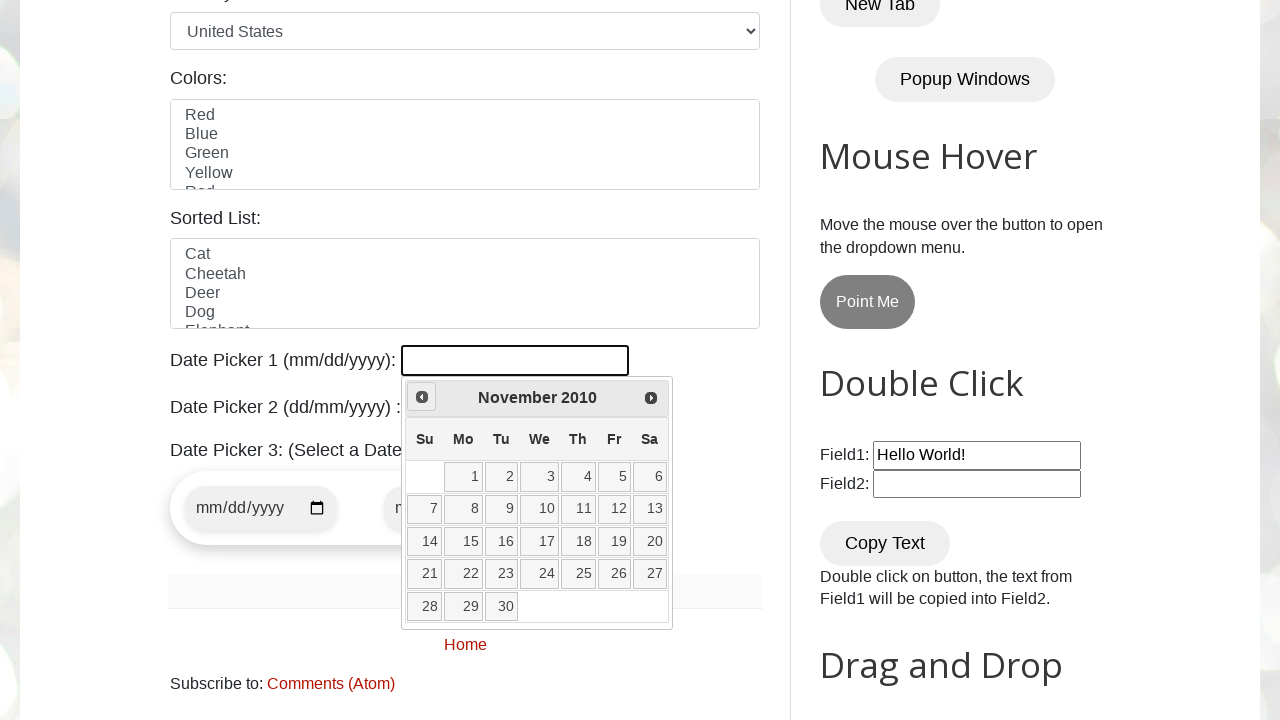

Retrieved current month from datepicker
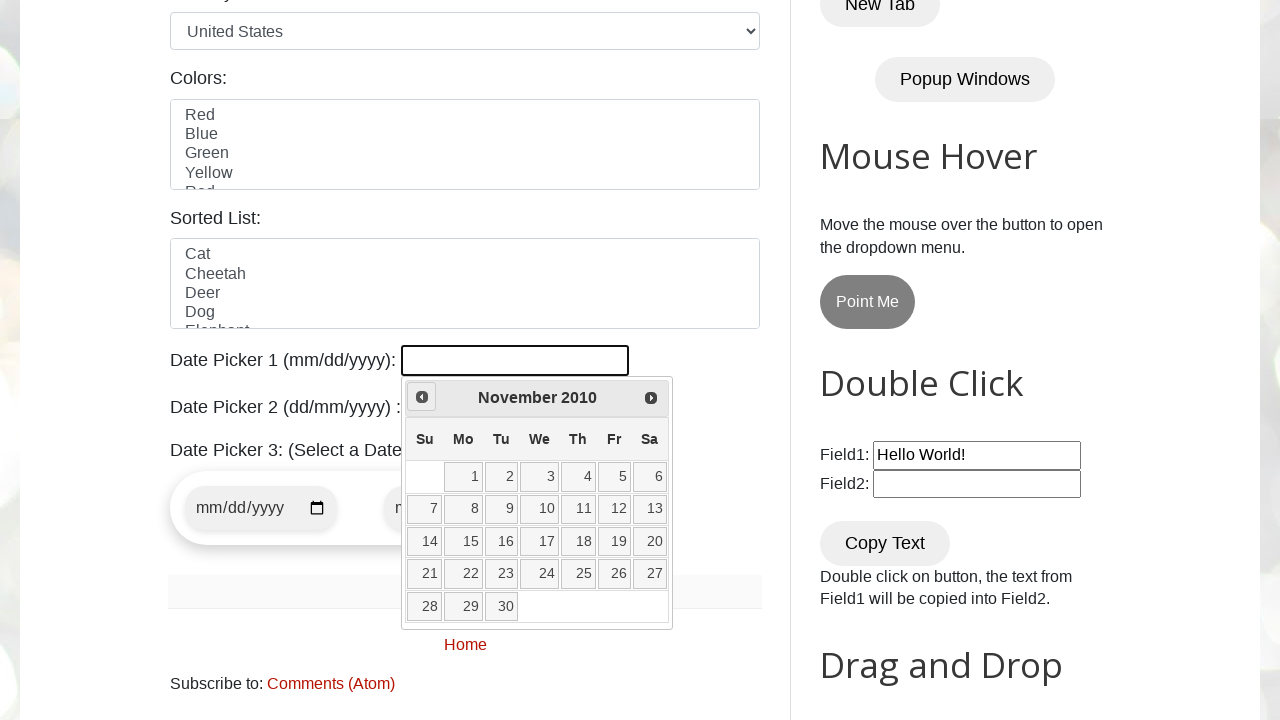

Retrieved current year from datepicker
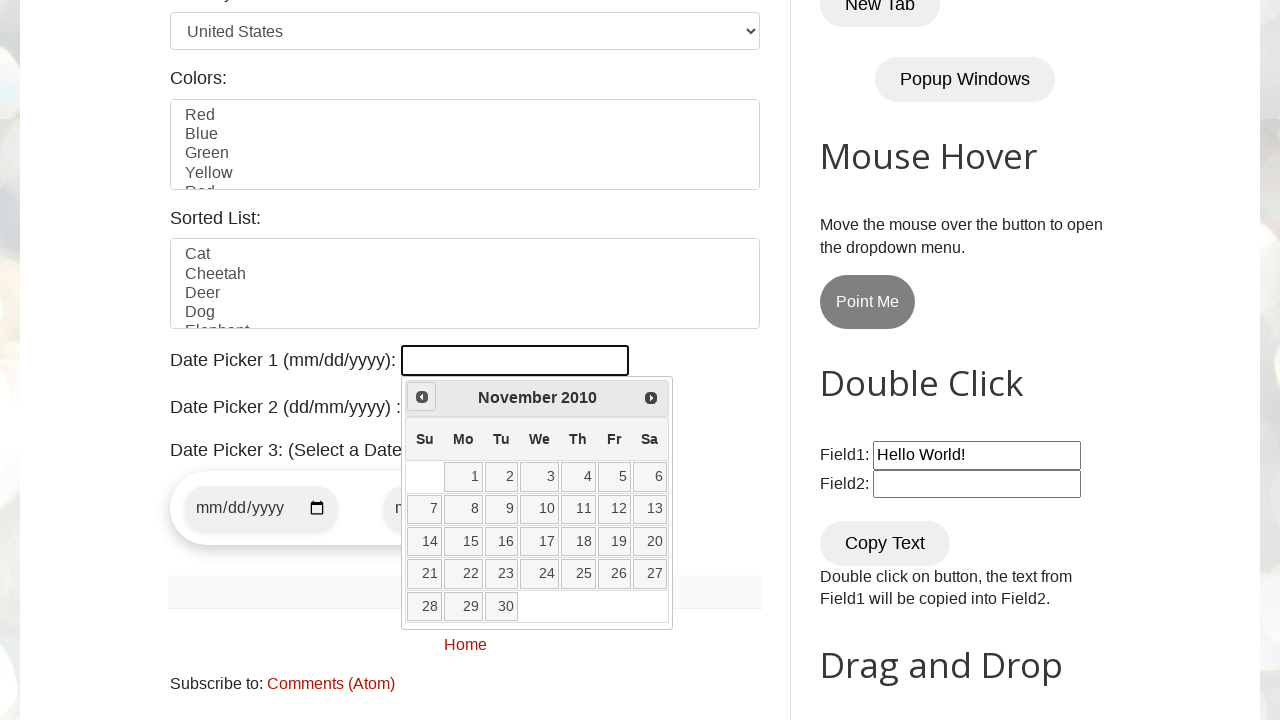

Clicked previous month button (current: November 2010) at (422, 397) on xpath=//span[@class='ui-icon ui-icon-circle-triangle-w']
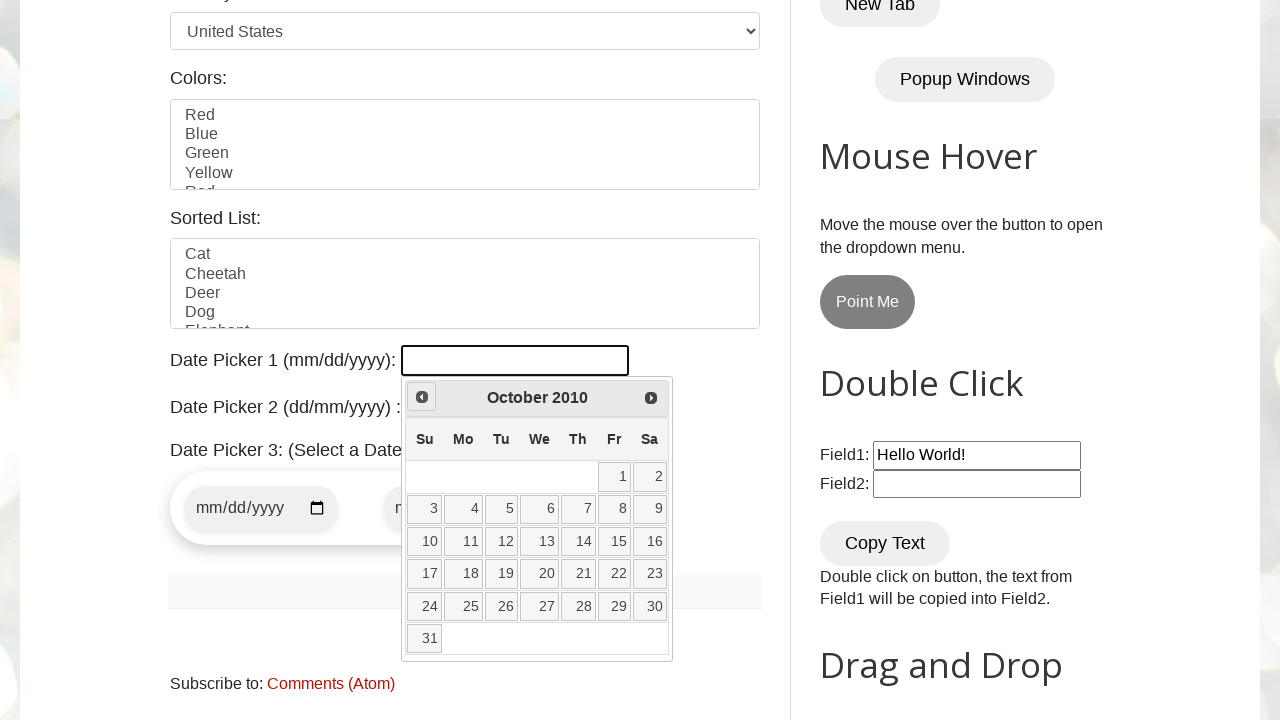

Retrieved current month from datepicker
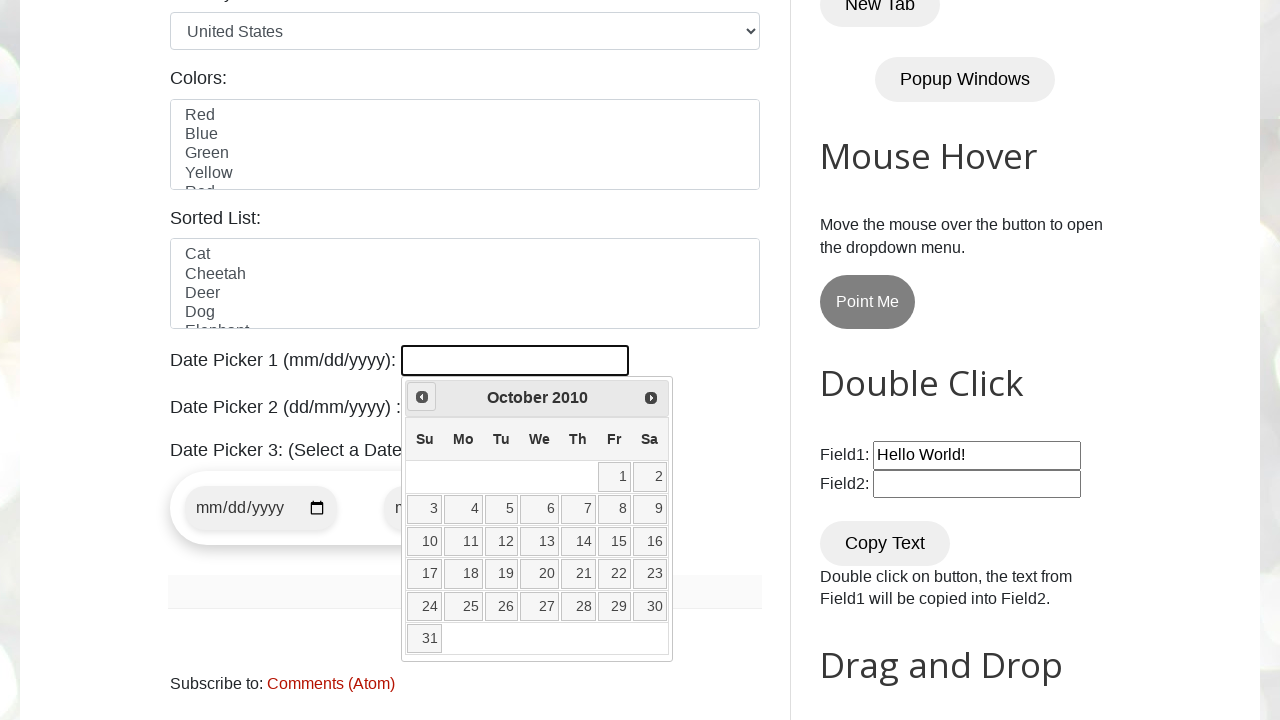

Retrieved current year from datepicker
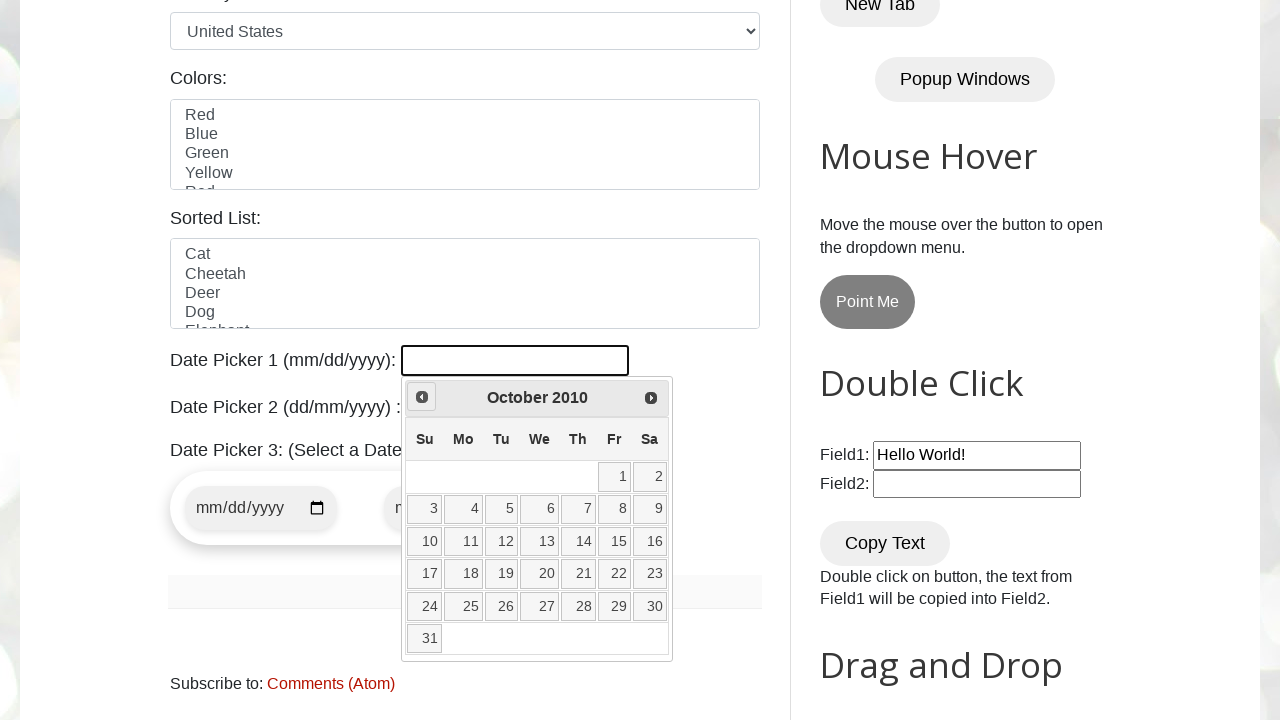

Clicked previous month button (current: October 2010) at (422, 397) on xpath=//span[@class='ui-icon ui-icon-circle-triangle-w']
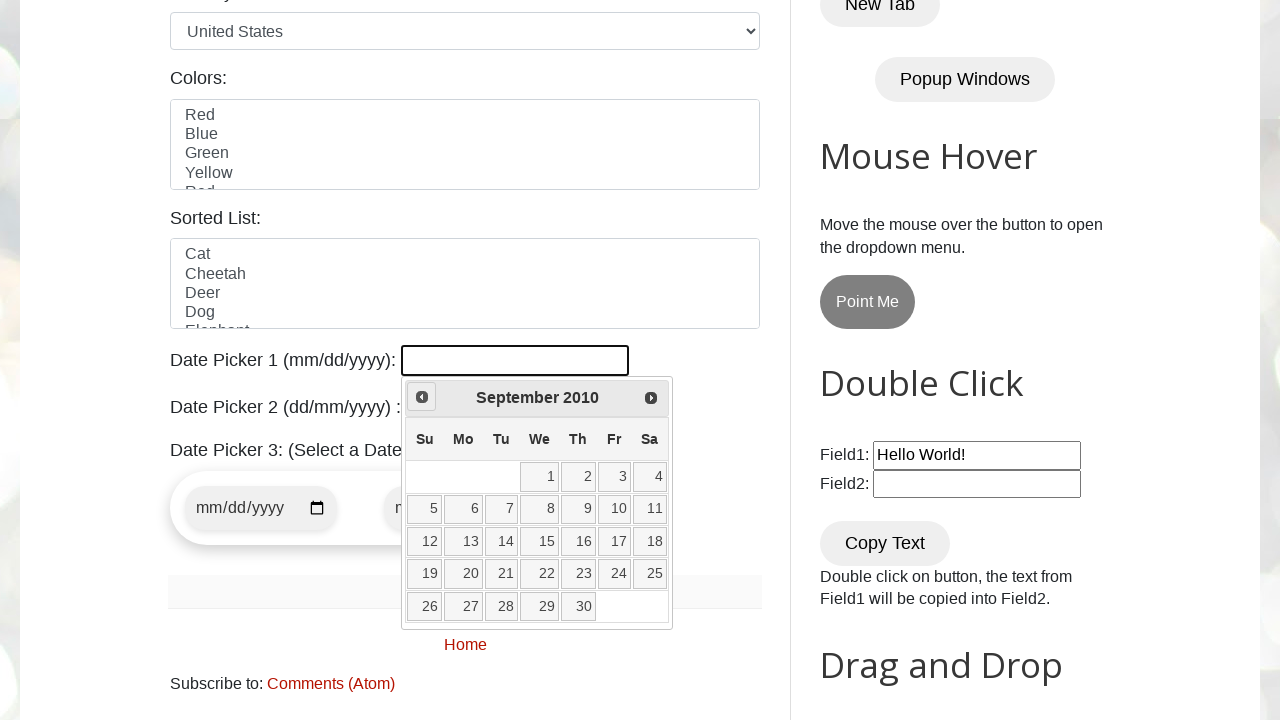

Retrieved current month from datepicker
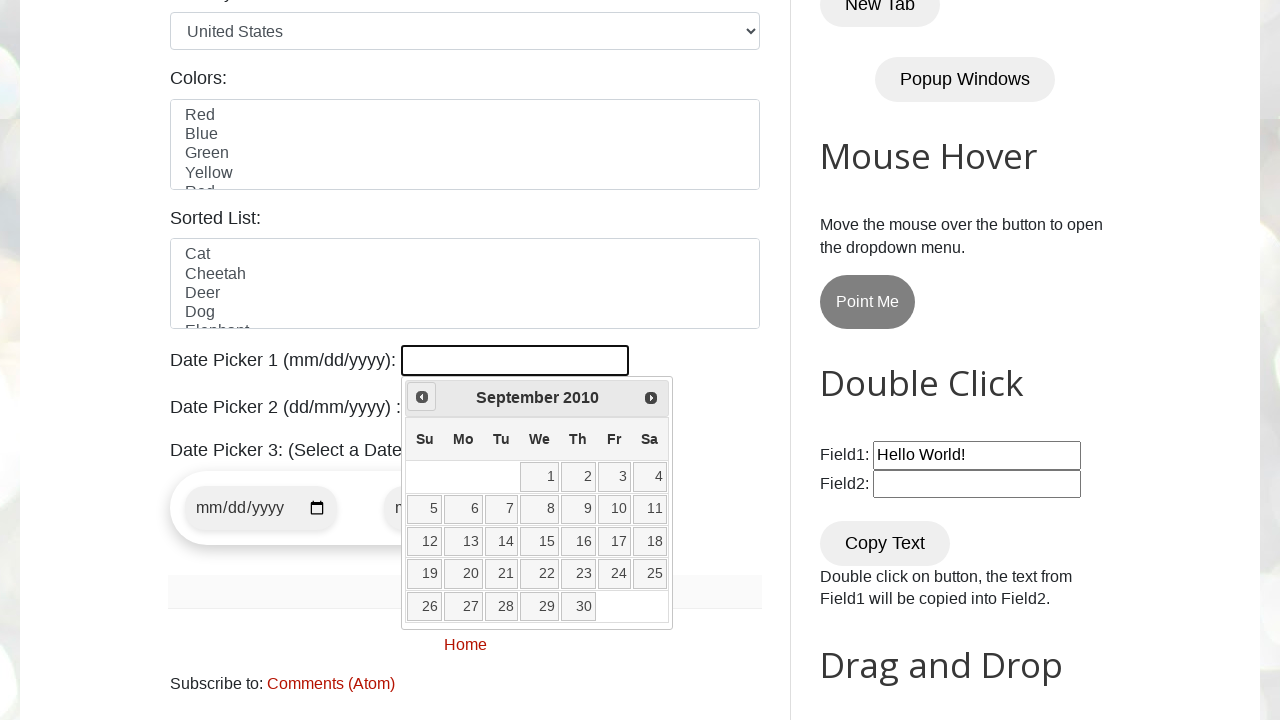

Retrieved current year from datepicker
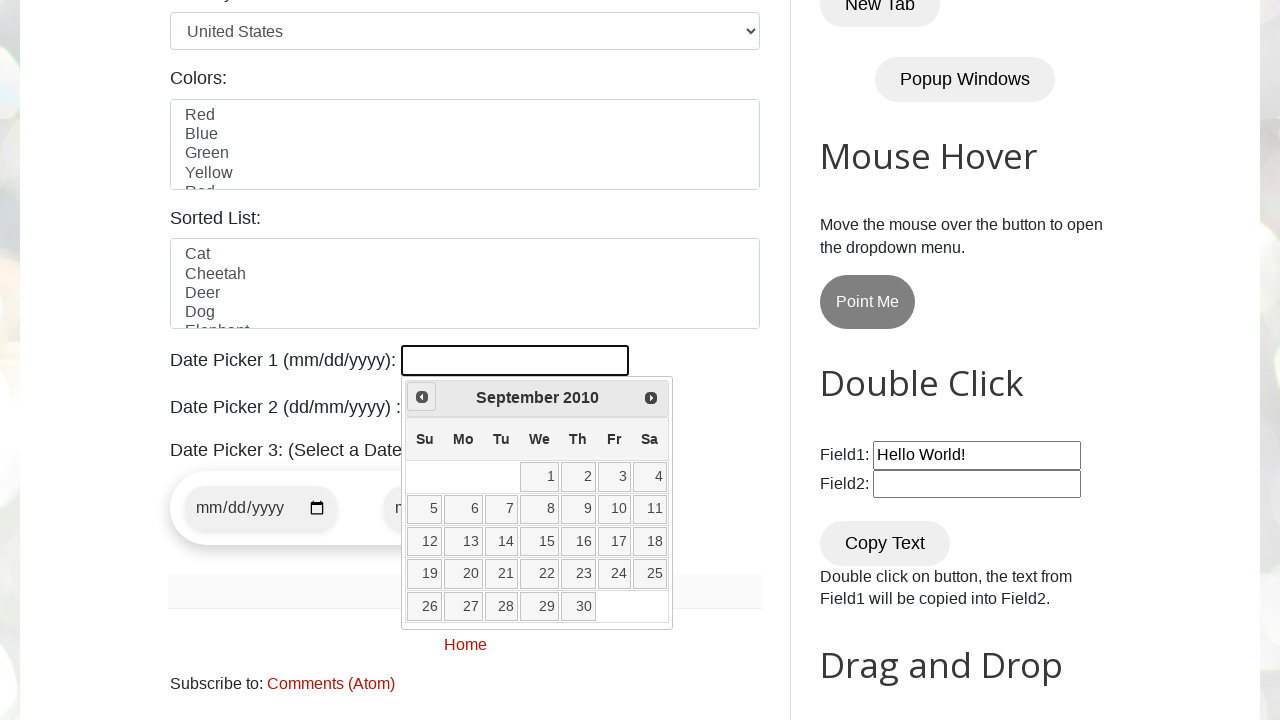

Clicked previous month button (current: September 2010) at (422, 397) on xpath=//span[@class='ui-icon ui-icon-circle-triangle-w']
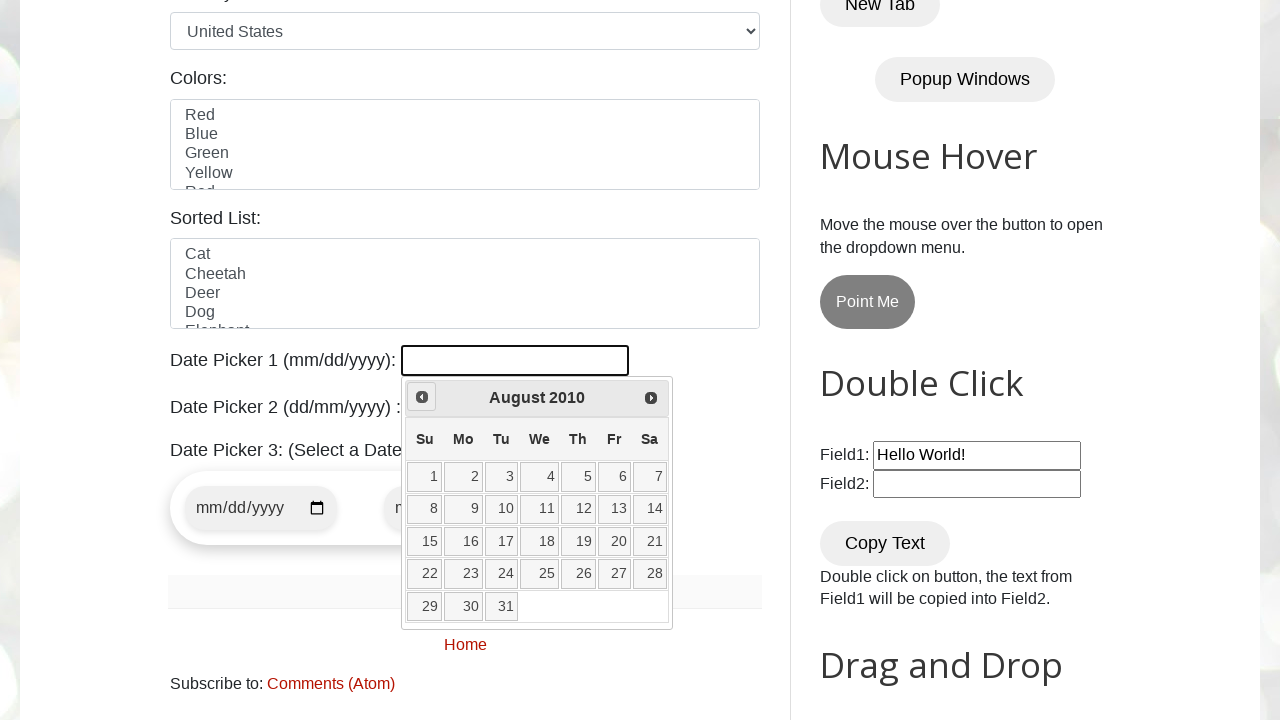

Retrieved current month from datepicker
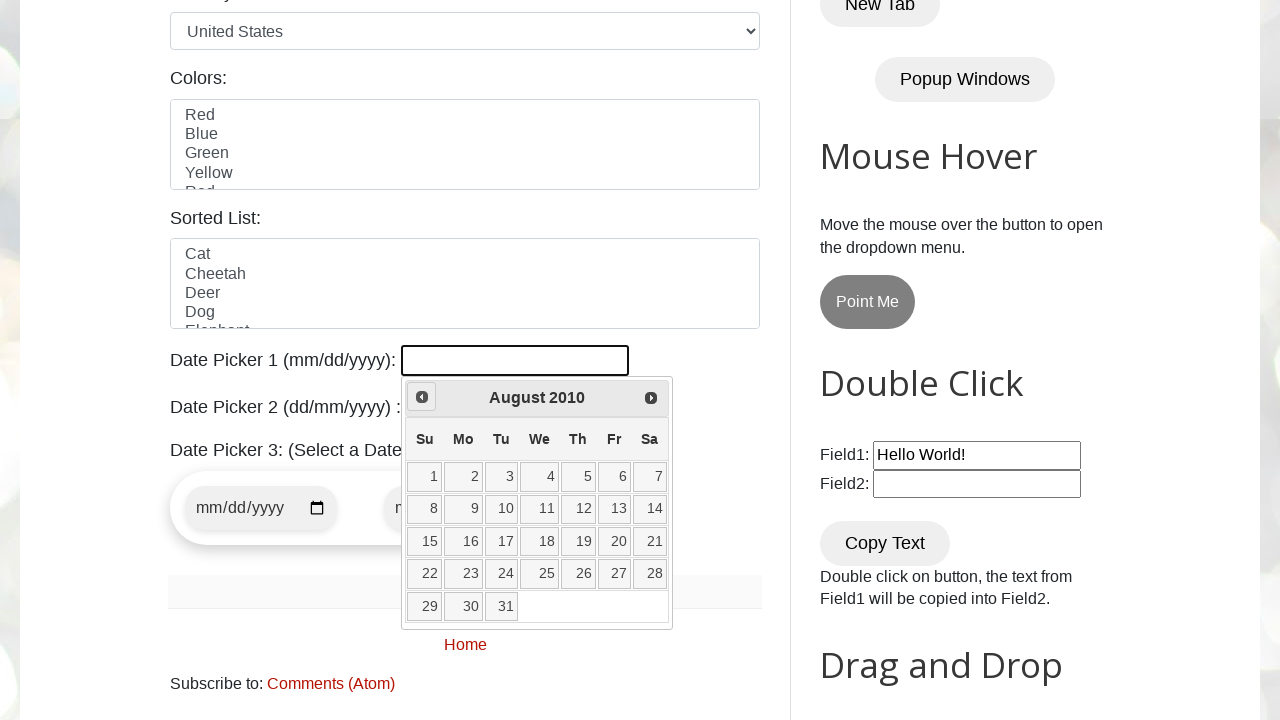

Retrieved current year from datepicker
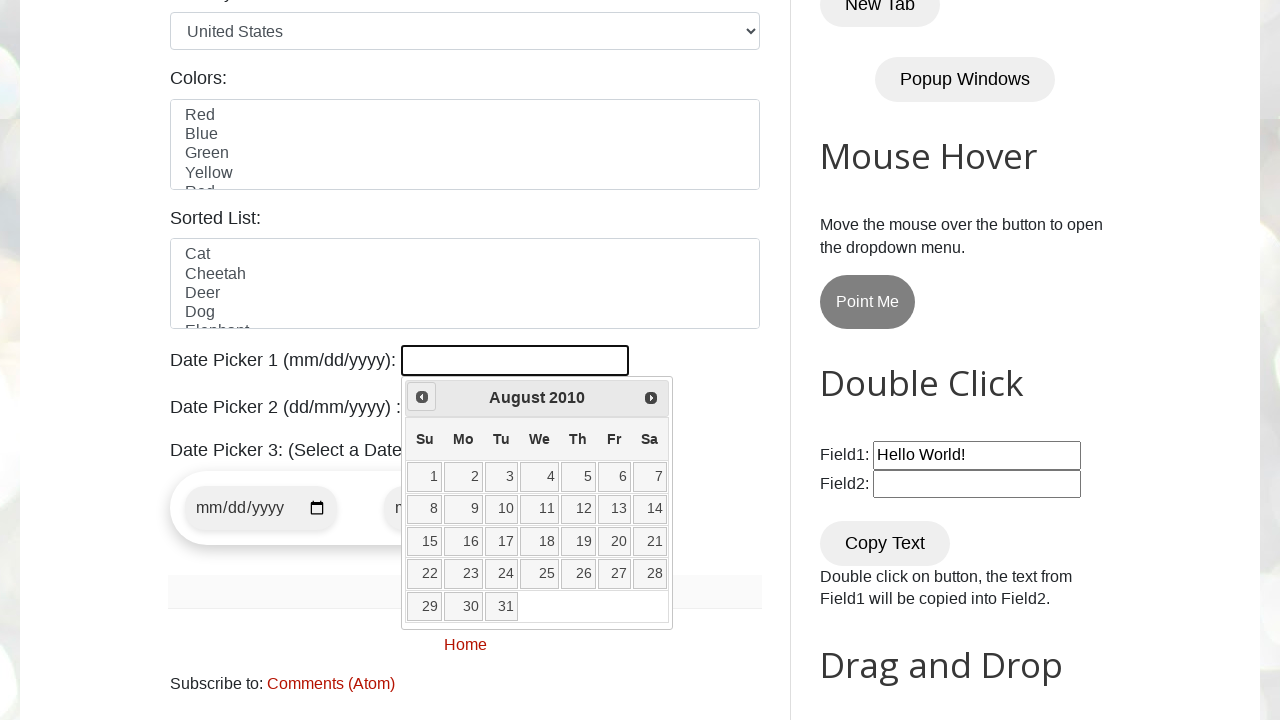

Clicked previous month button (current: August 2010) at (422, 397) on xpath=//span[@class='ui-icon ui-icon-circle-triangle-w']
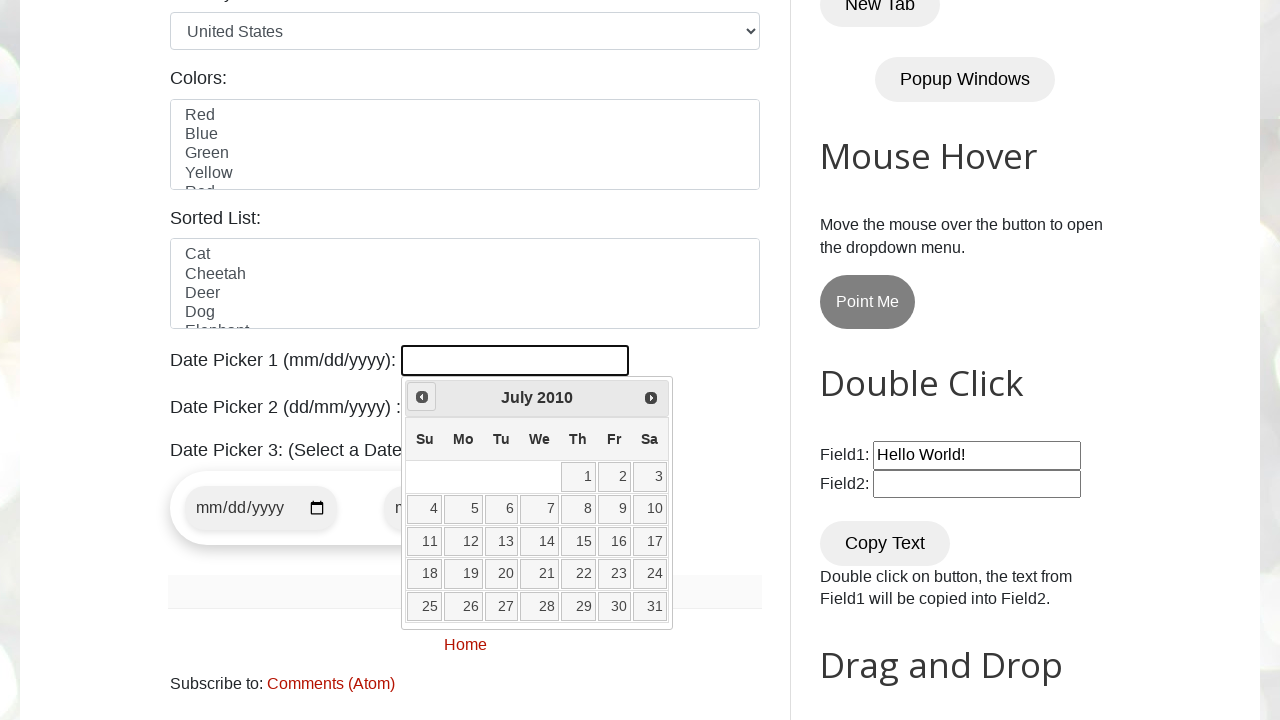

Retrieved current month from datepicker
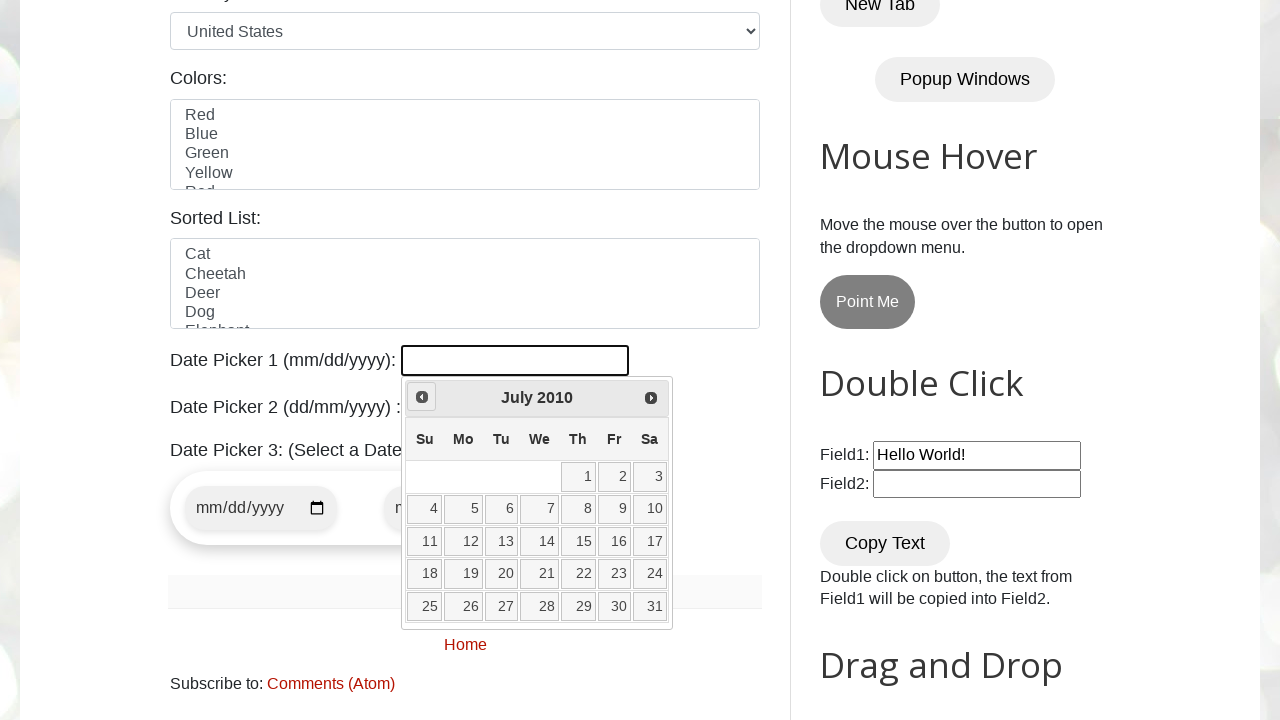

Retrieved current year from datepicker
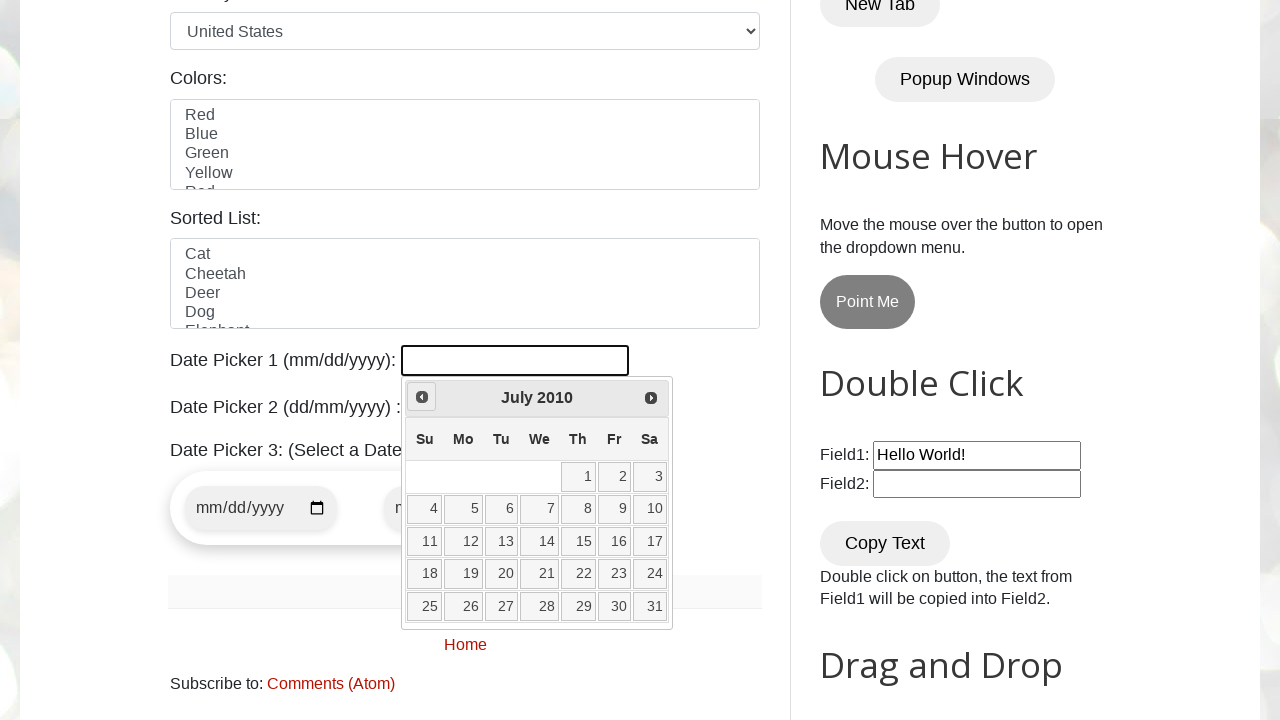

Clicked previous month button (current: July 2010) at (422, 397) on xpath=//span[@class='ui-icon ui-icon-circle-triangle-w']
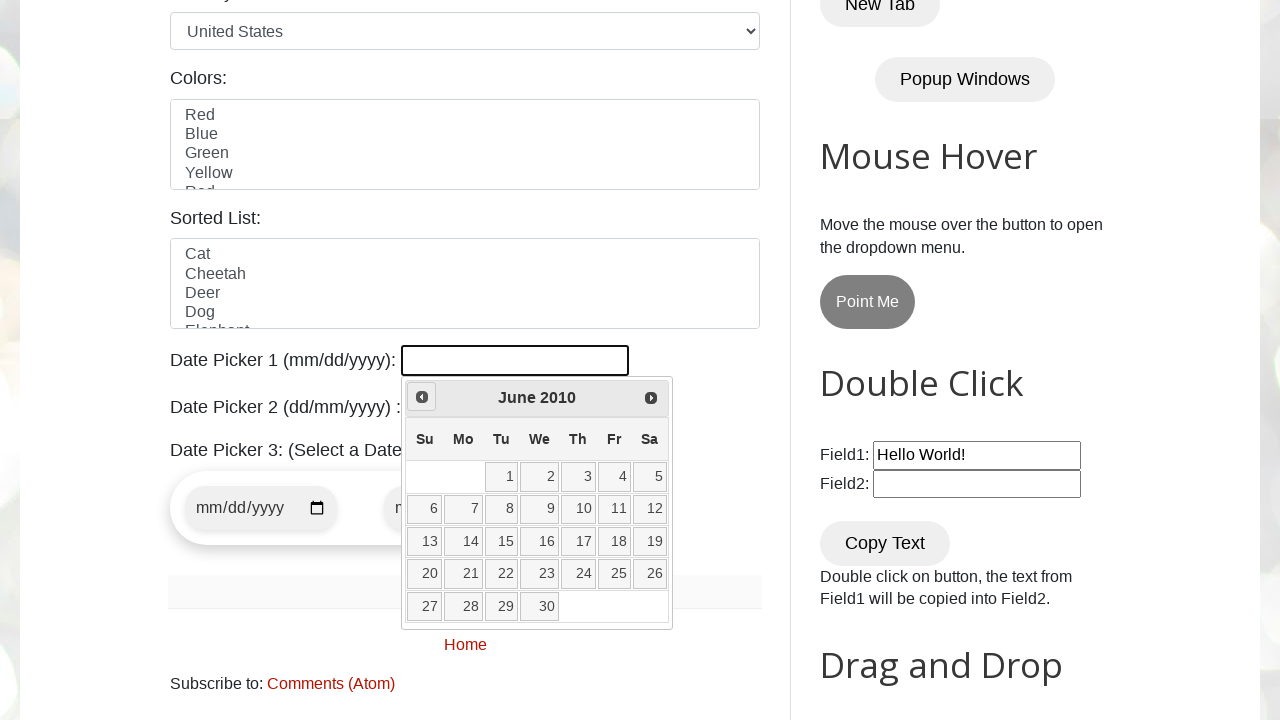

Retrieved current month from datepicker
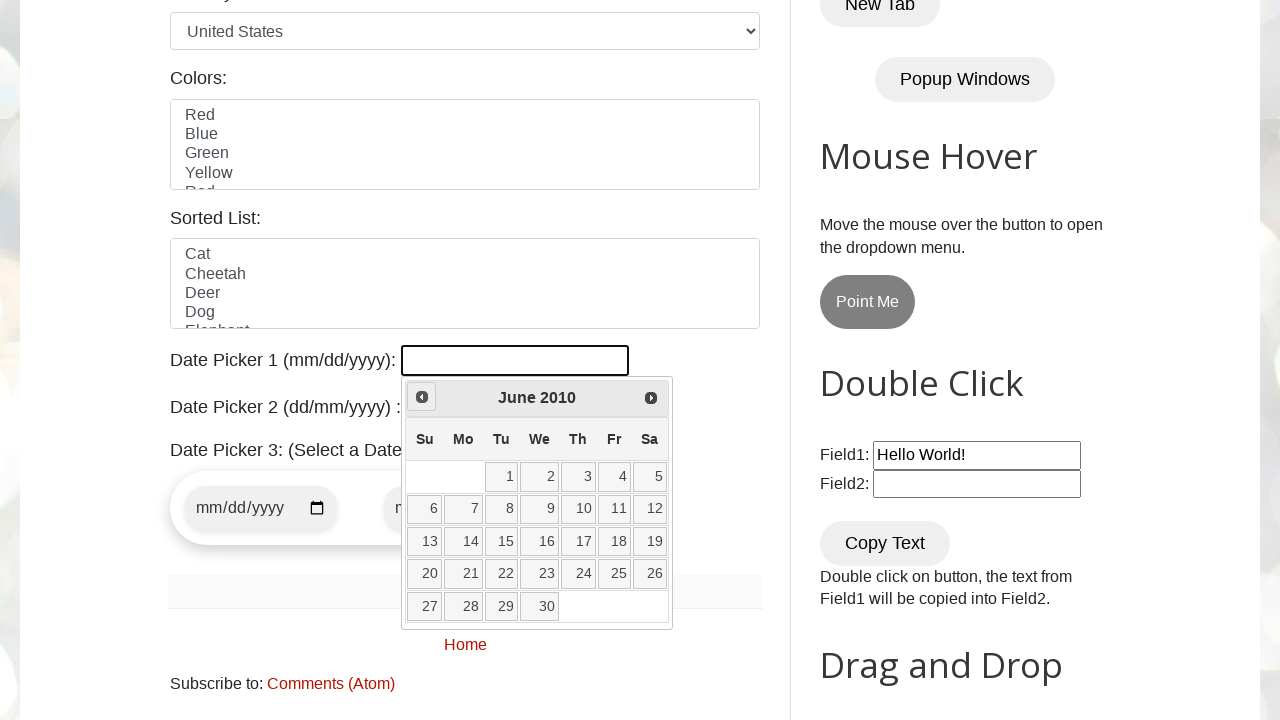

Retrieved current year from datepicker
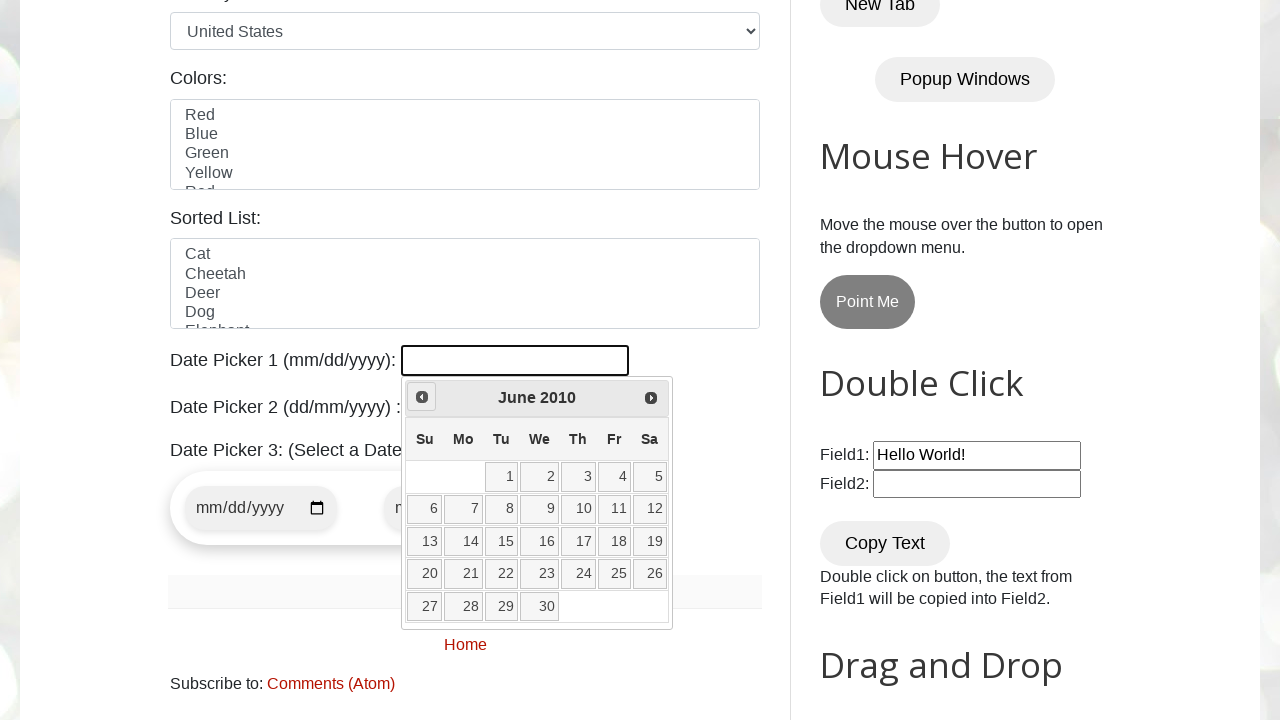

Clicked previous month button (current: June 2010) at (422, 397) on xpath=//span[@class='ui-icon ui-icon-circle-triangle-w']
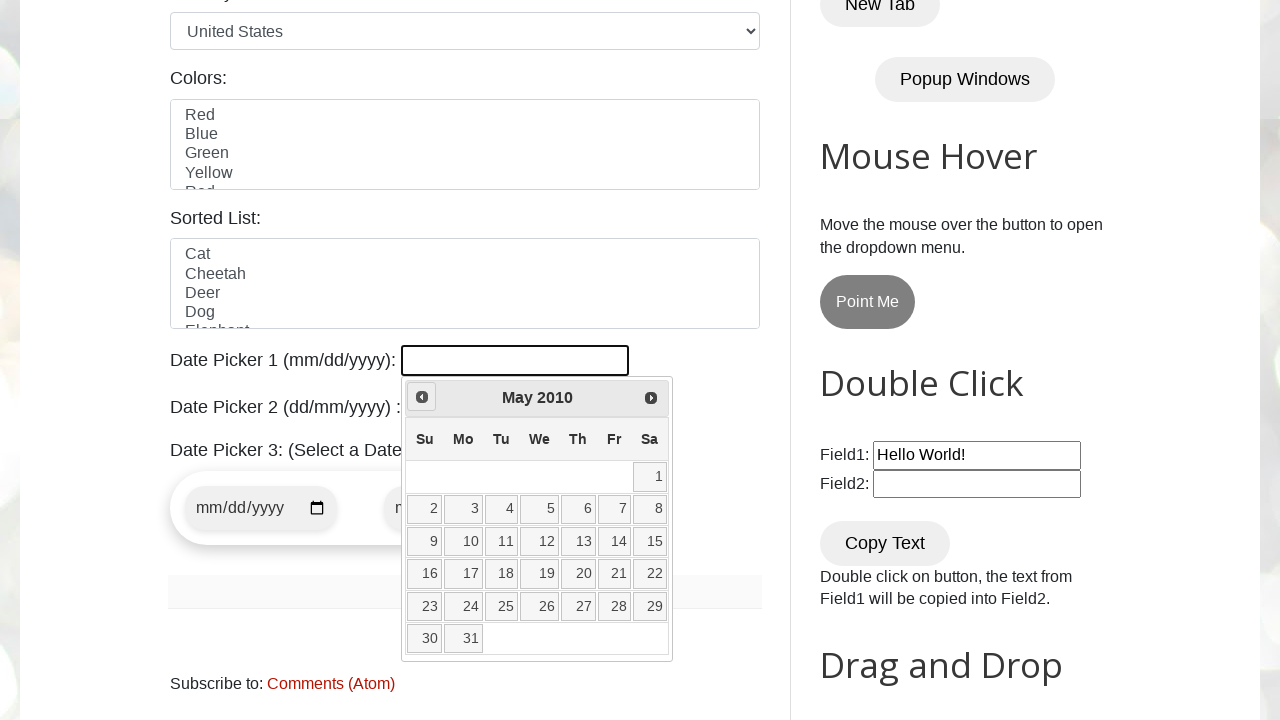

Retrieved current month from datepicker
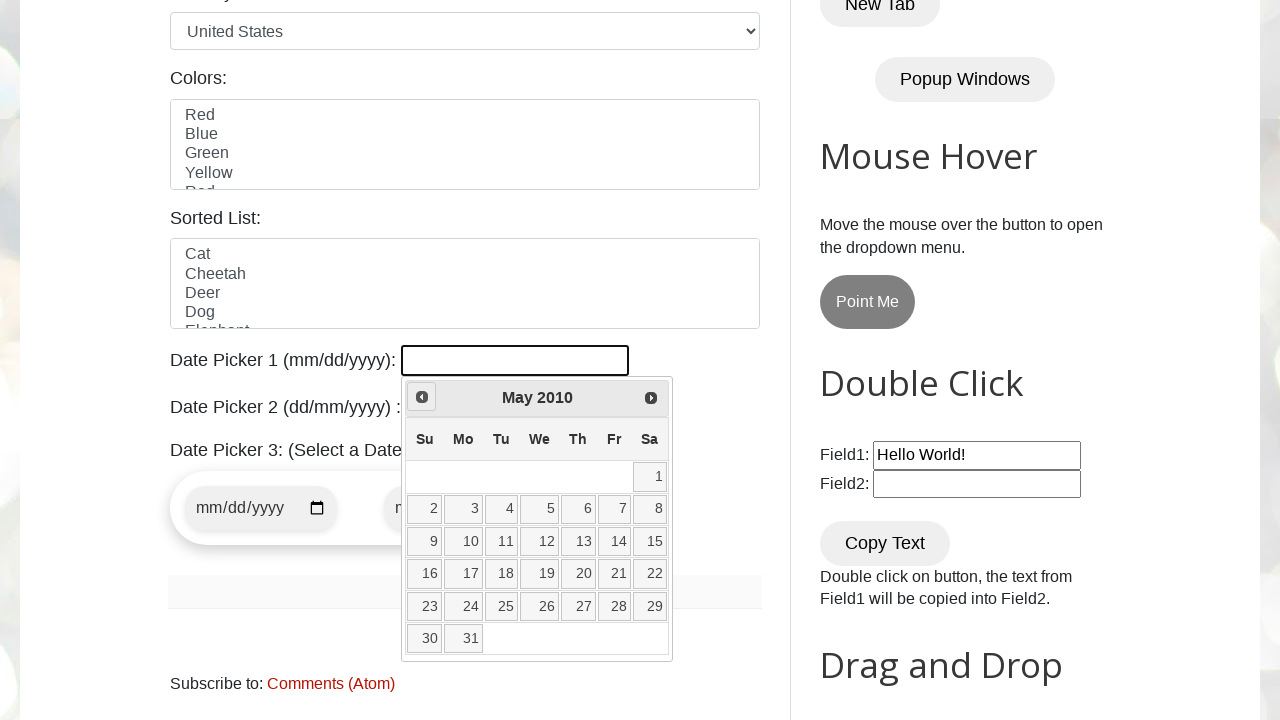

Retrieved current year from datepicker
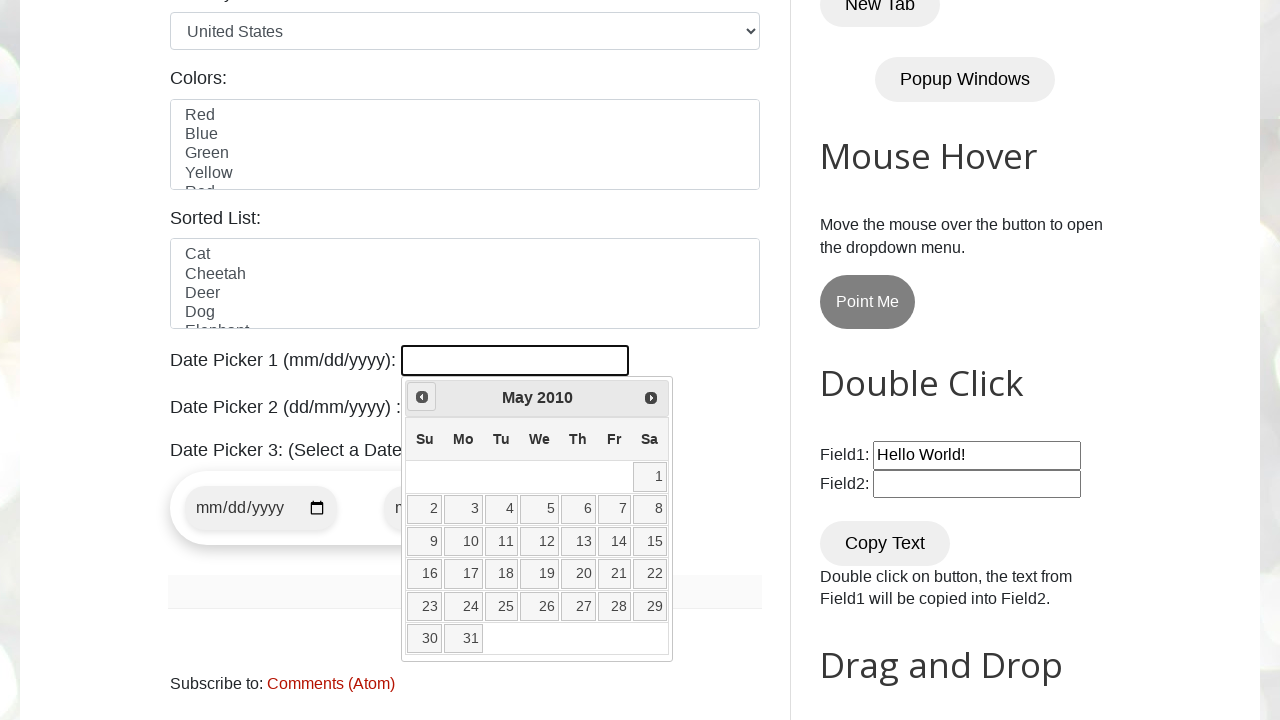

Clicked previous month button (current: May 2010) at (422, 397) on xpath=//span[@class='ui-icon ui-icon-circle-triangle-w']
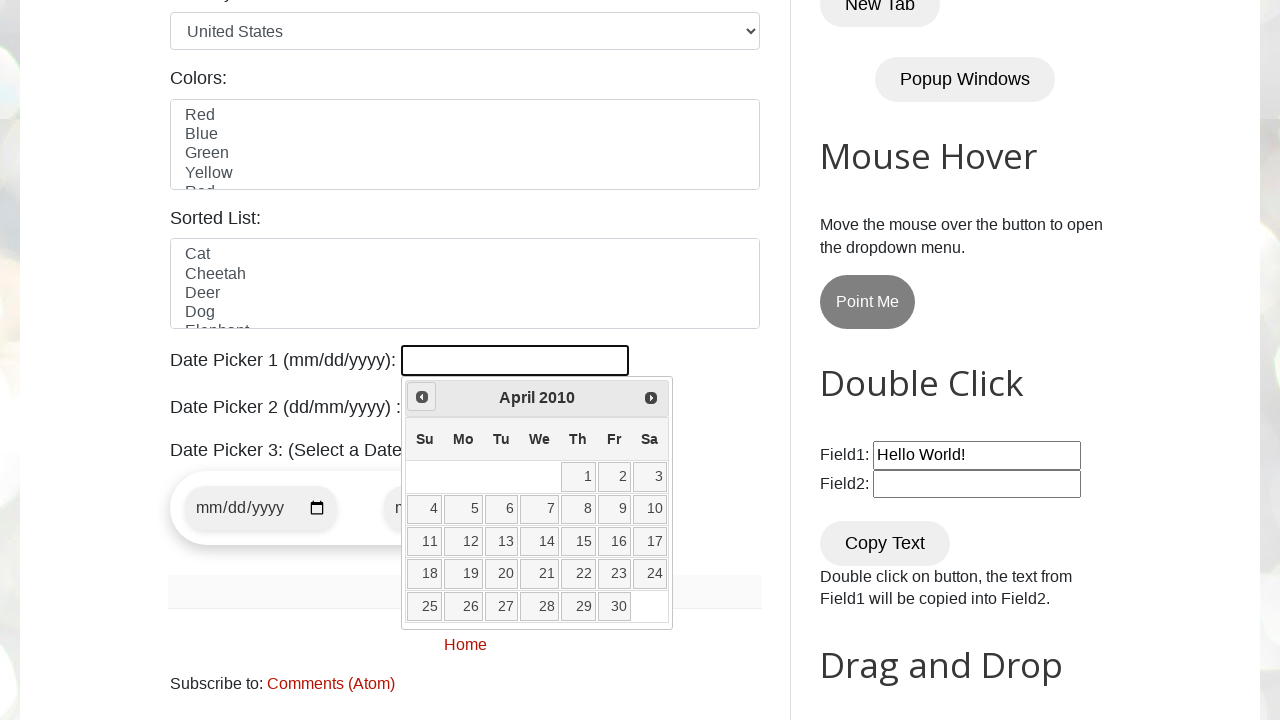

Retrieved current month from datepicker
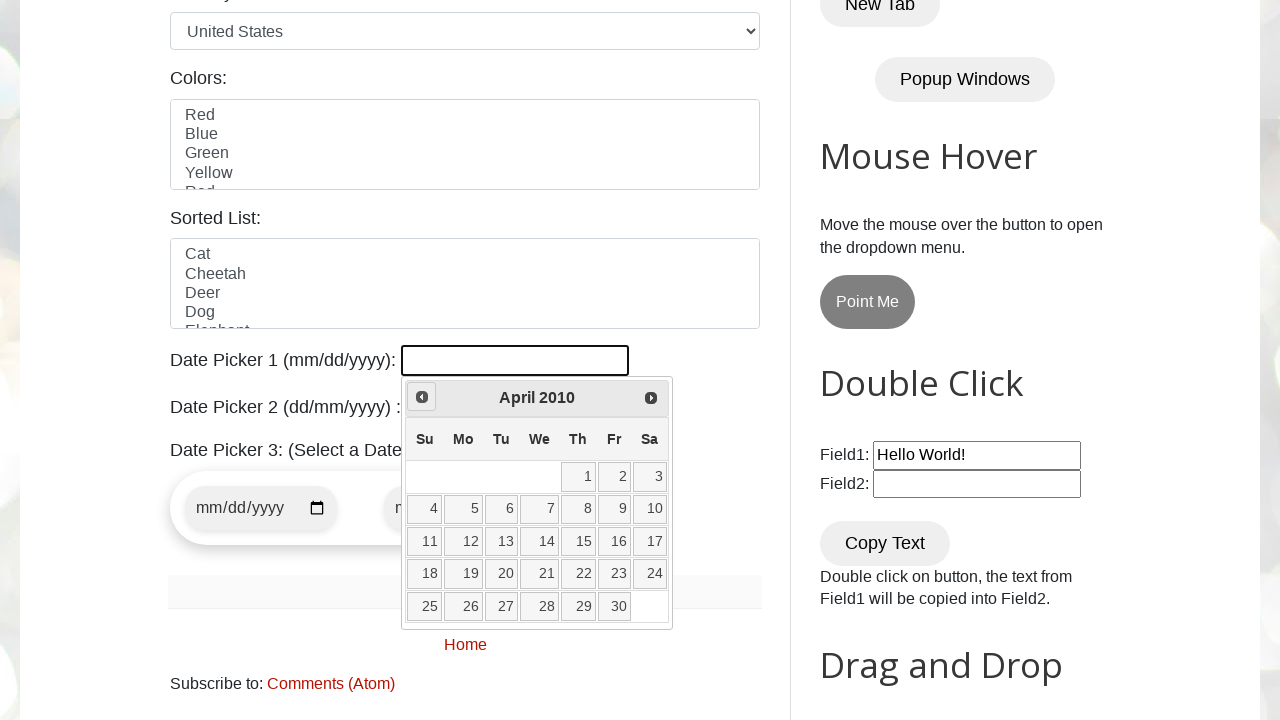

Retrieved current year from datepicker
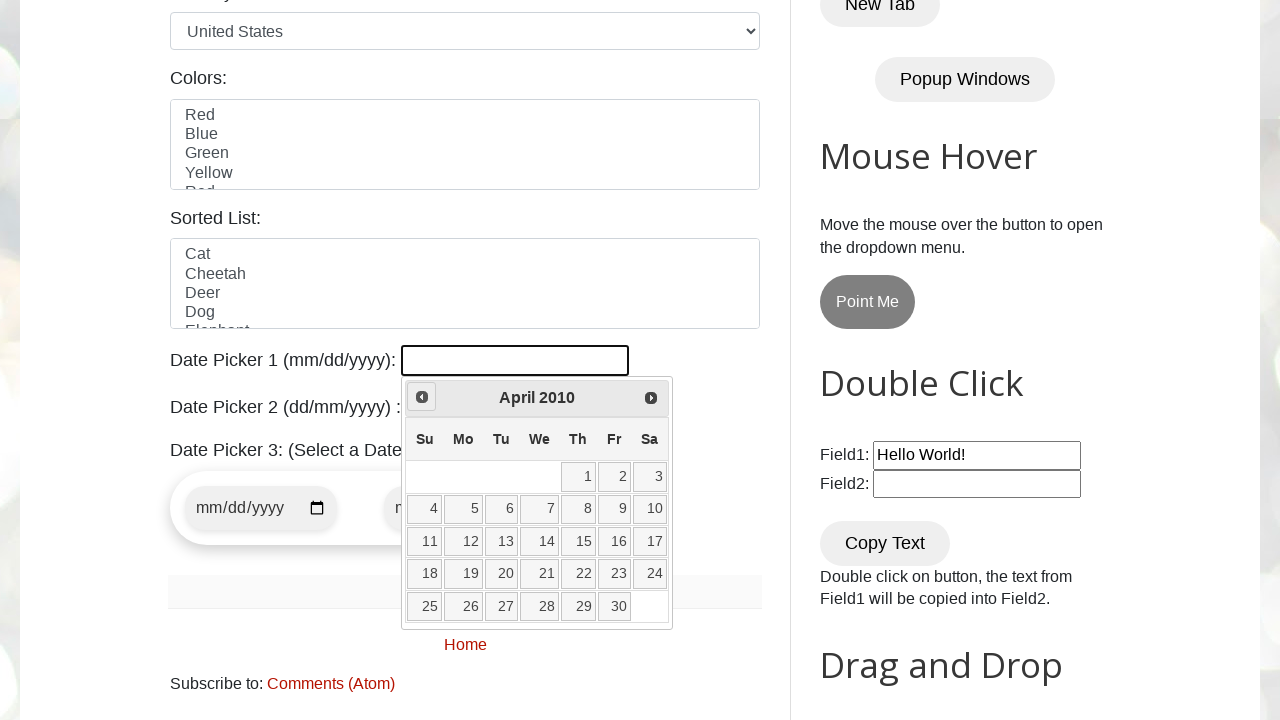

Clicked previous month button (current: April 2010) at (422, 397) on xpath=//span[@class='ui-icon ui-icon-circle-triangle-w']
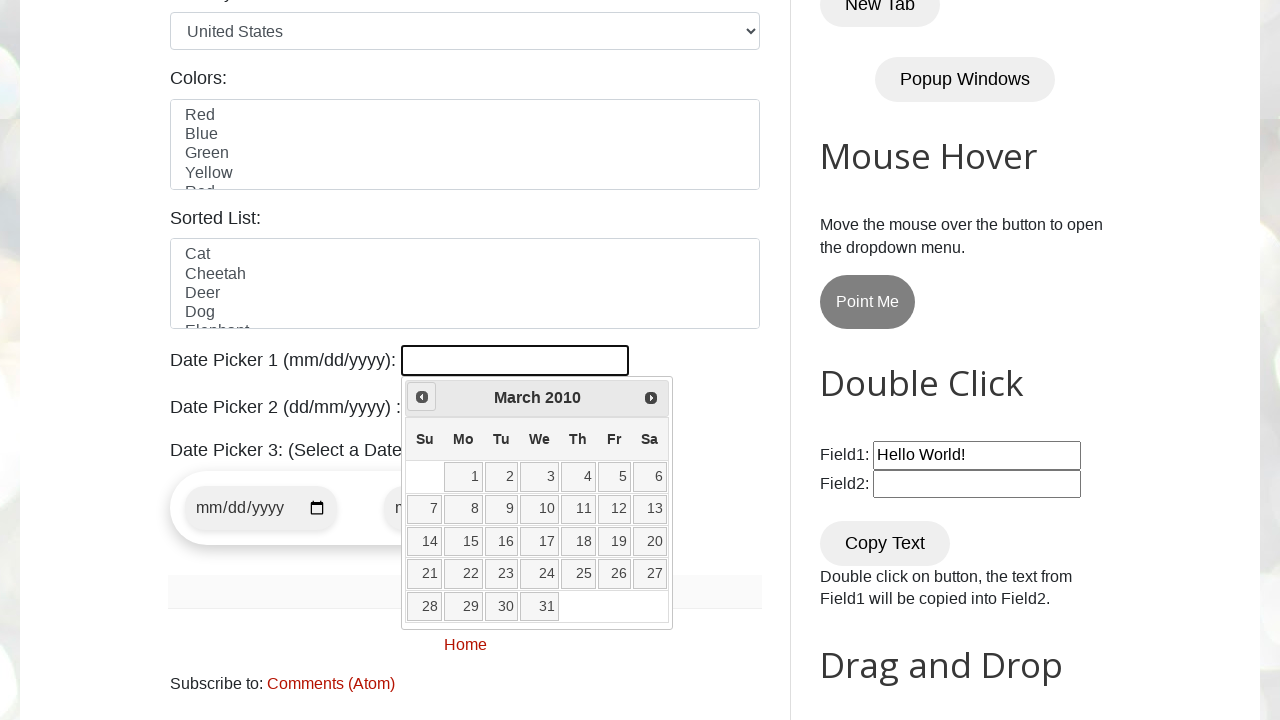

Retrieved current month from datepicker
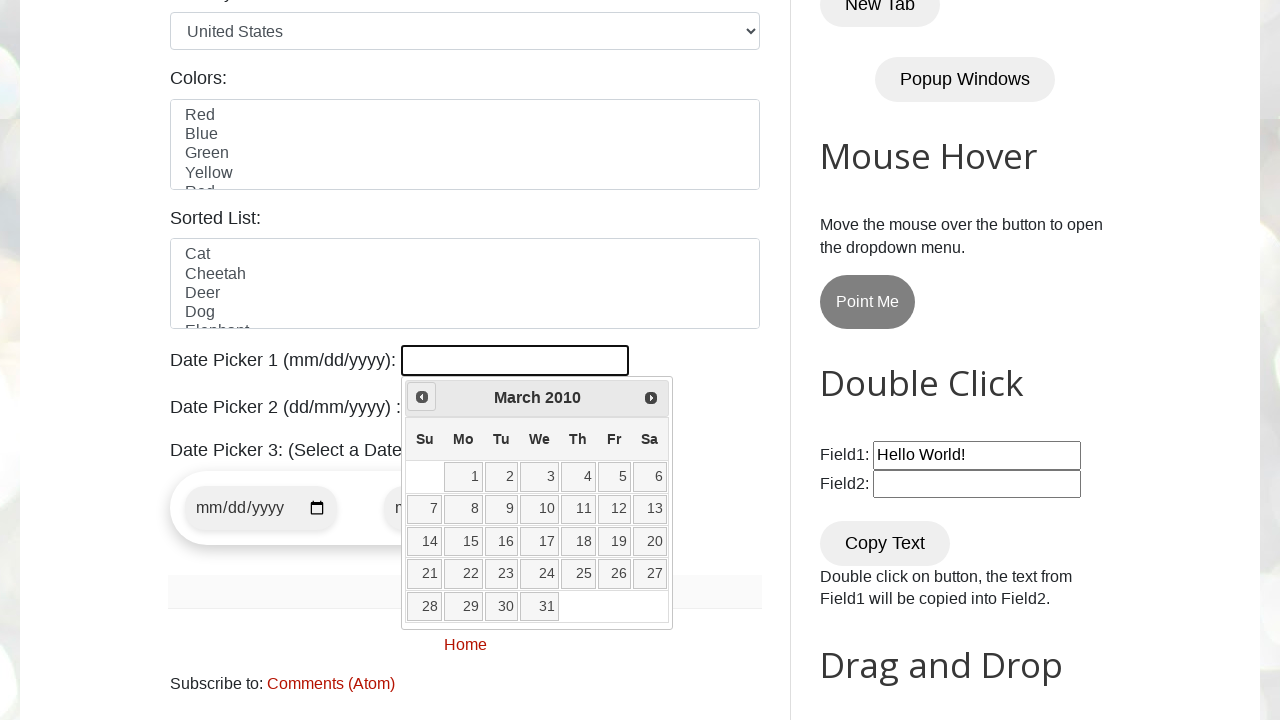

Retrieved current year from datepicker
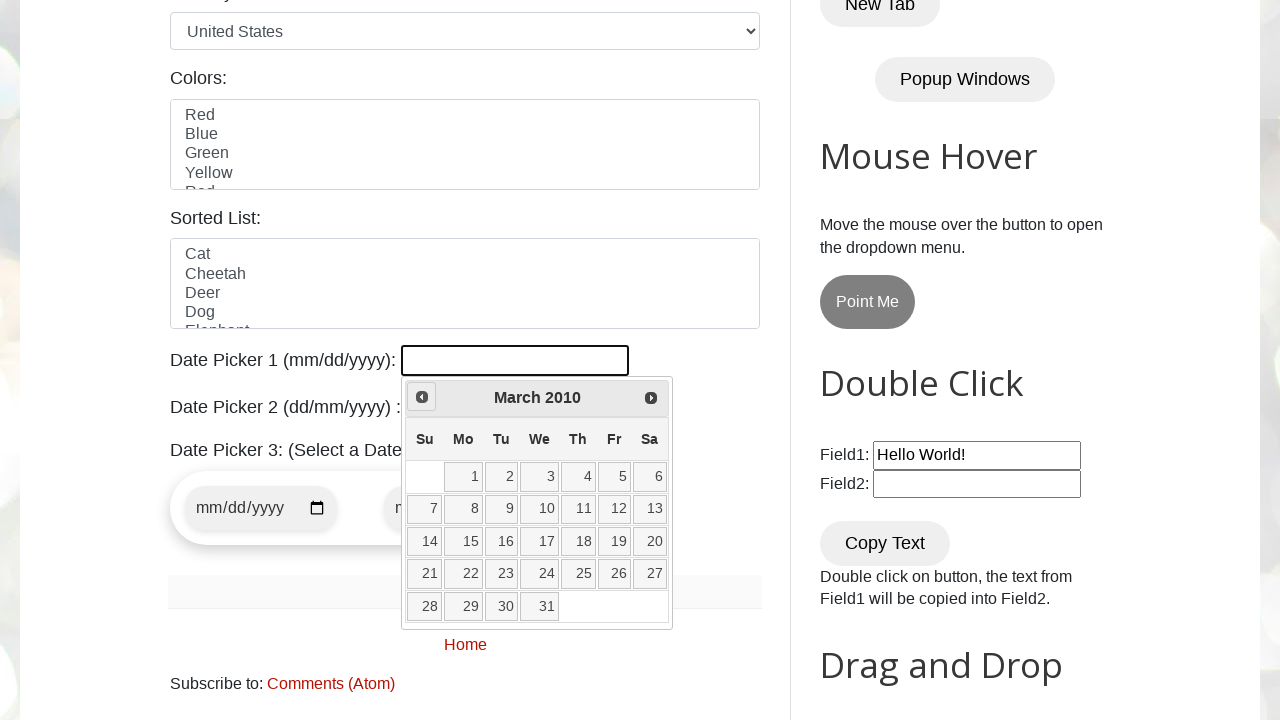

Clicked previous month button (current: March 2010) at (422, 397) on xpath=//span[@class='ui-icon ui-icon-circle-triangle-w']
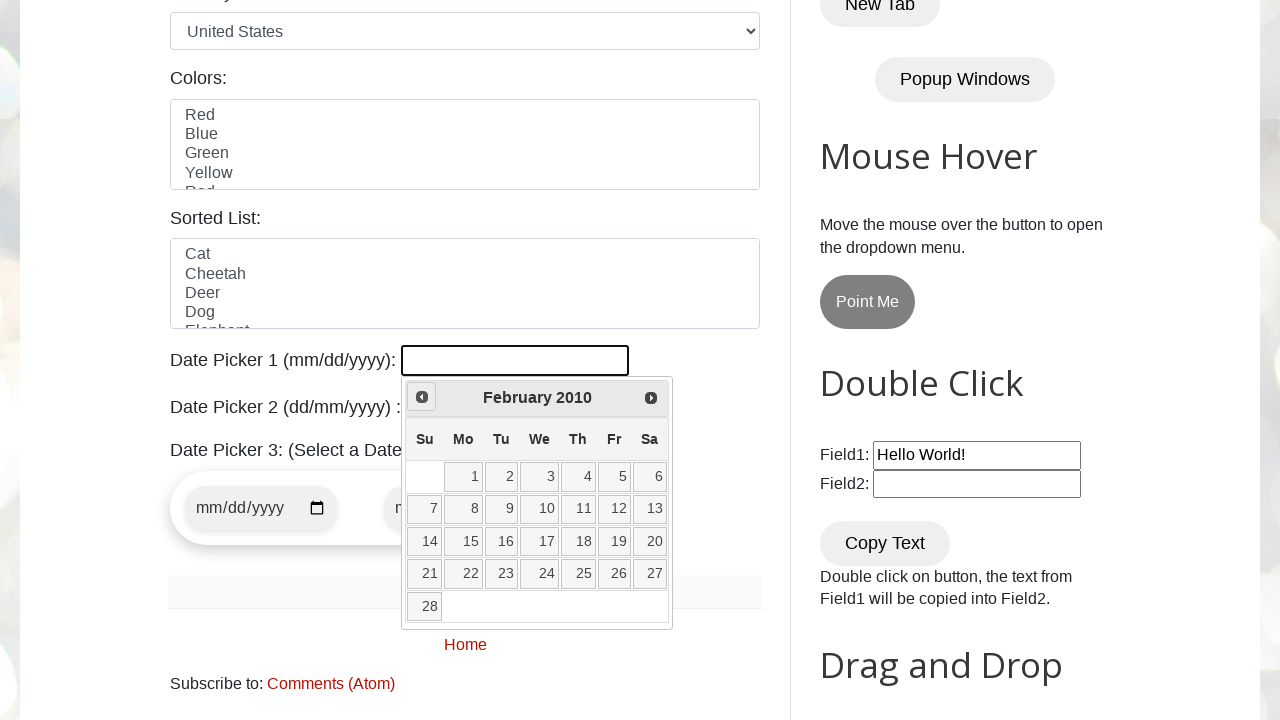

Retrieved current month from datepicker
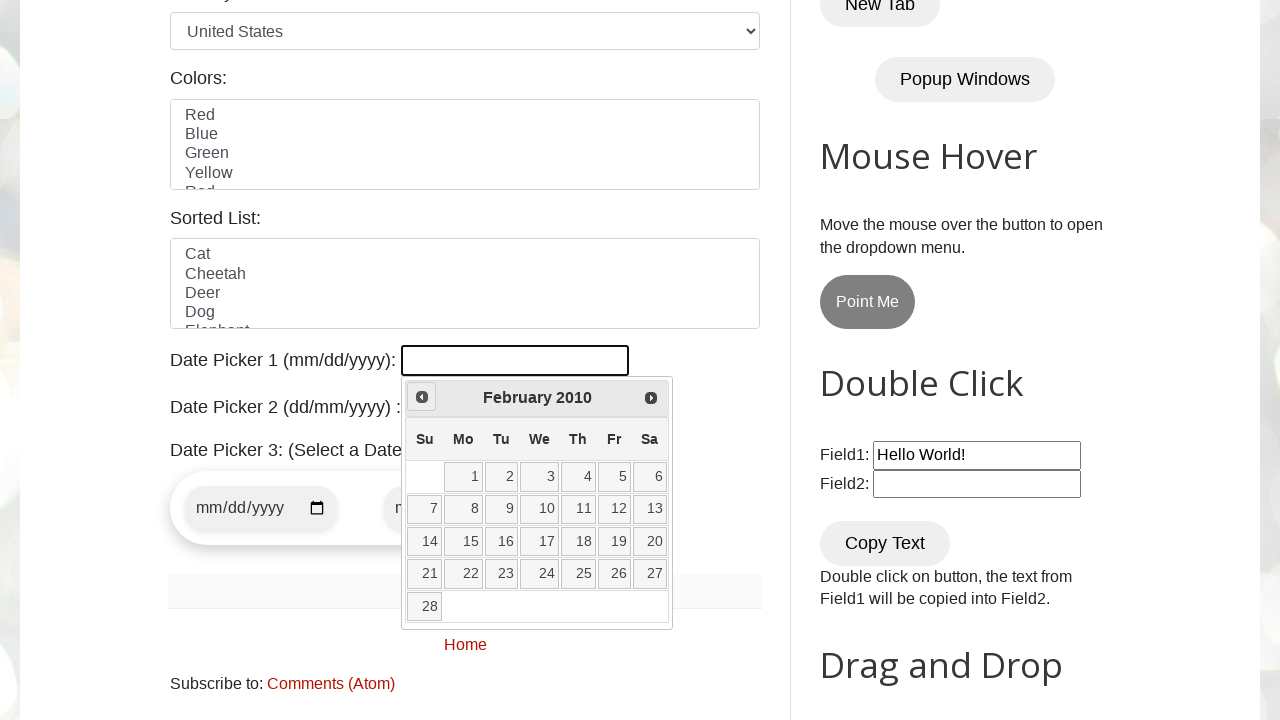

Retrieved current year from datepicker
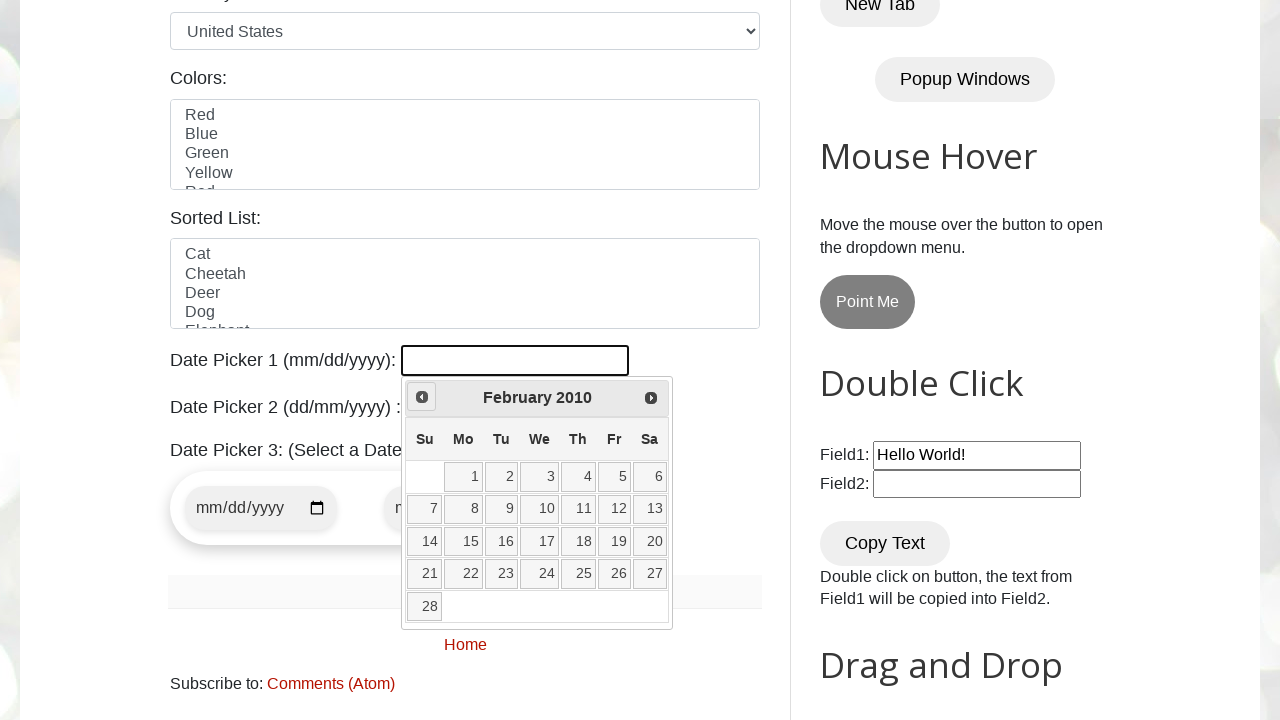

Clicked previous month button (current: February 2010) at (422, 397) on xpath=//span[@class='ui-icon ui-icon-circle-triangle-w']
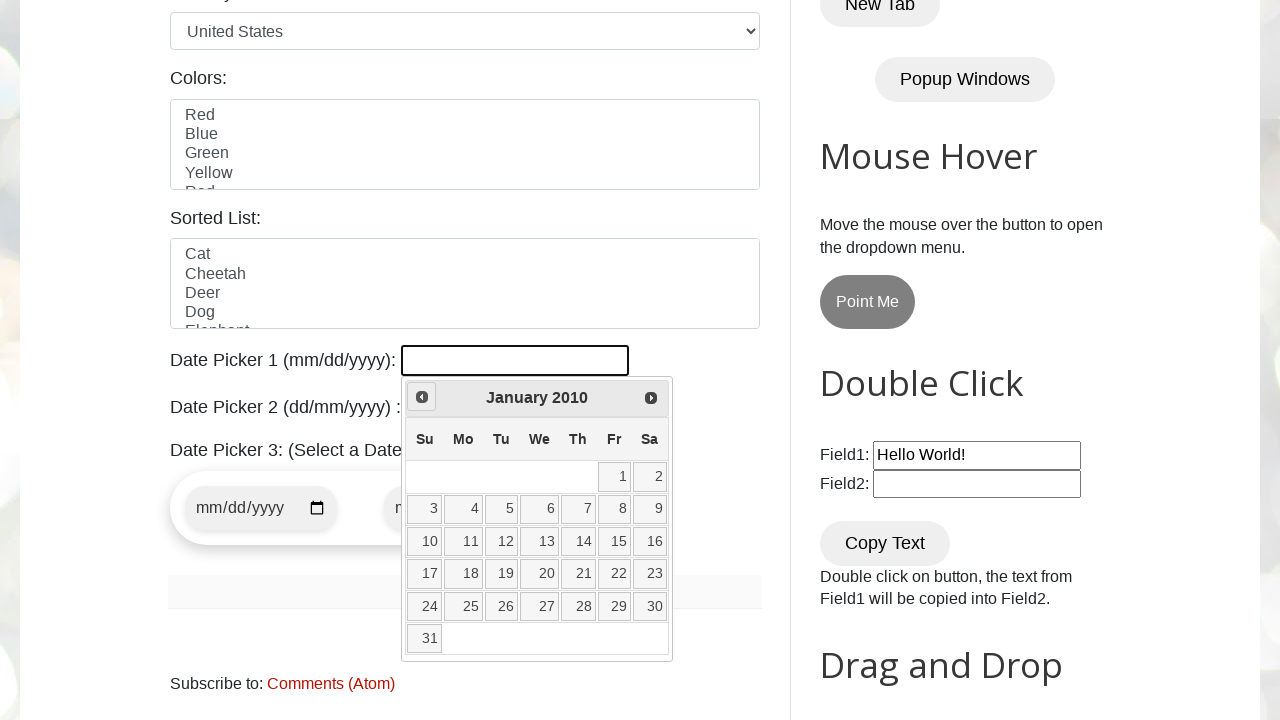

Retrieved current month from datepicker
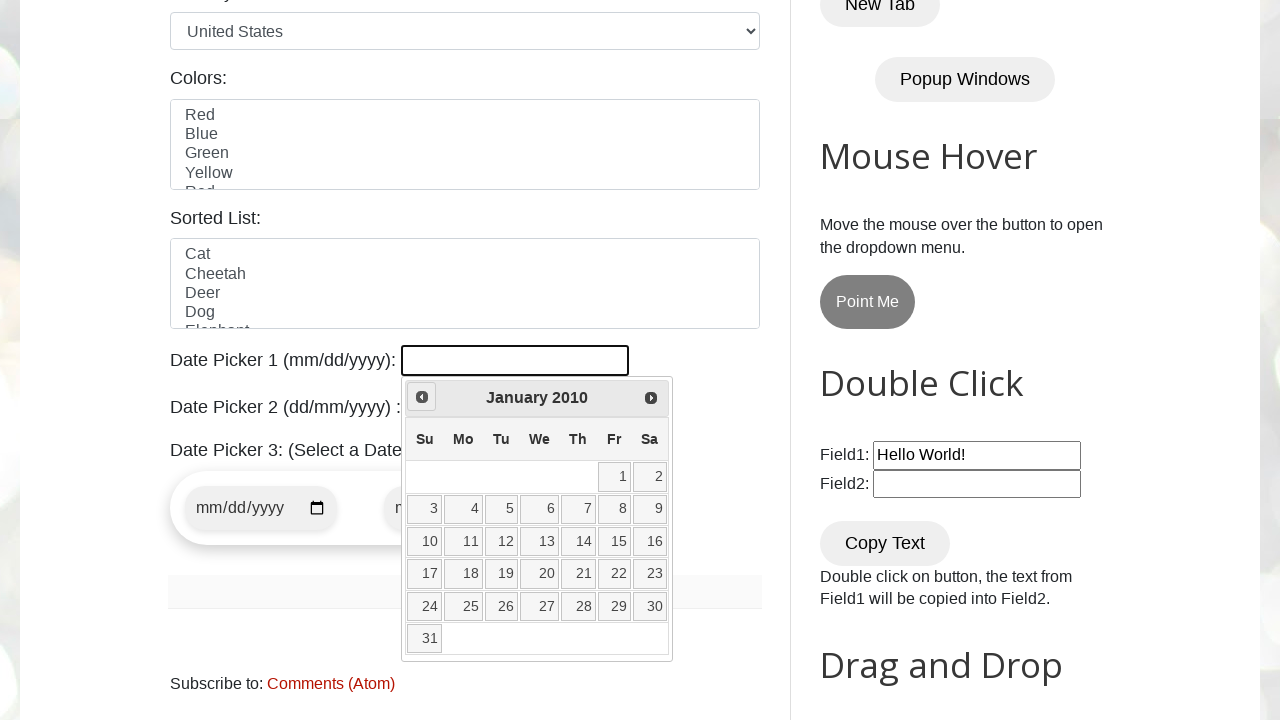

Retrieved current year from datepicker
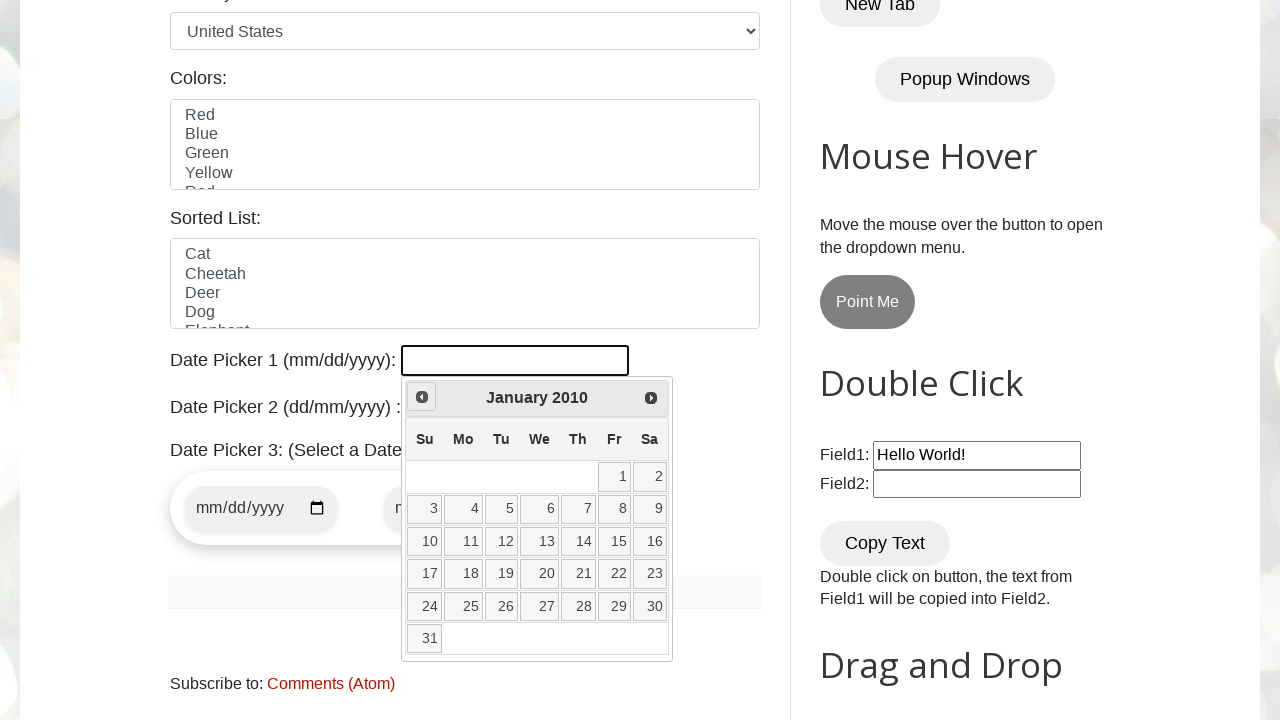

Clicked previous month button (current: January 2010) at (422, 397) on xpath=//span[@class='ui-icon ui-icon-circle-triangle-w']
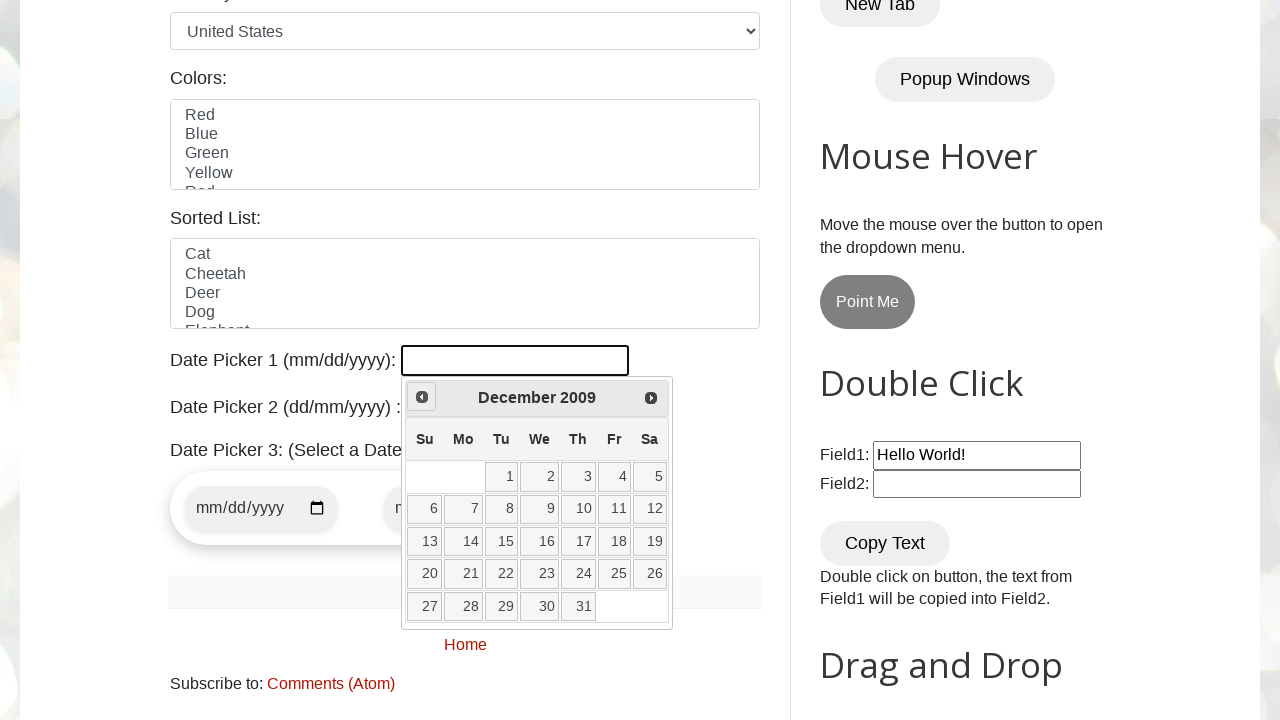

Retrieved current month from datepicker
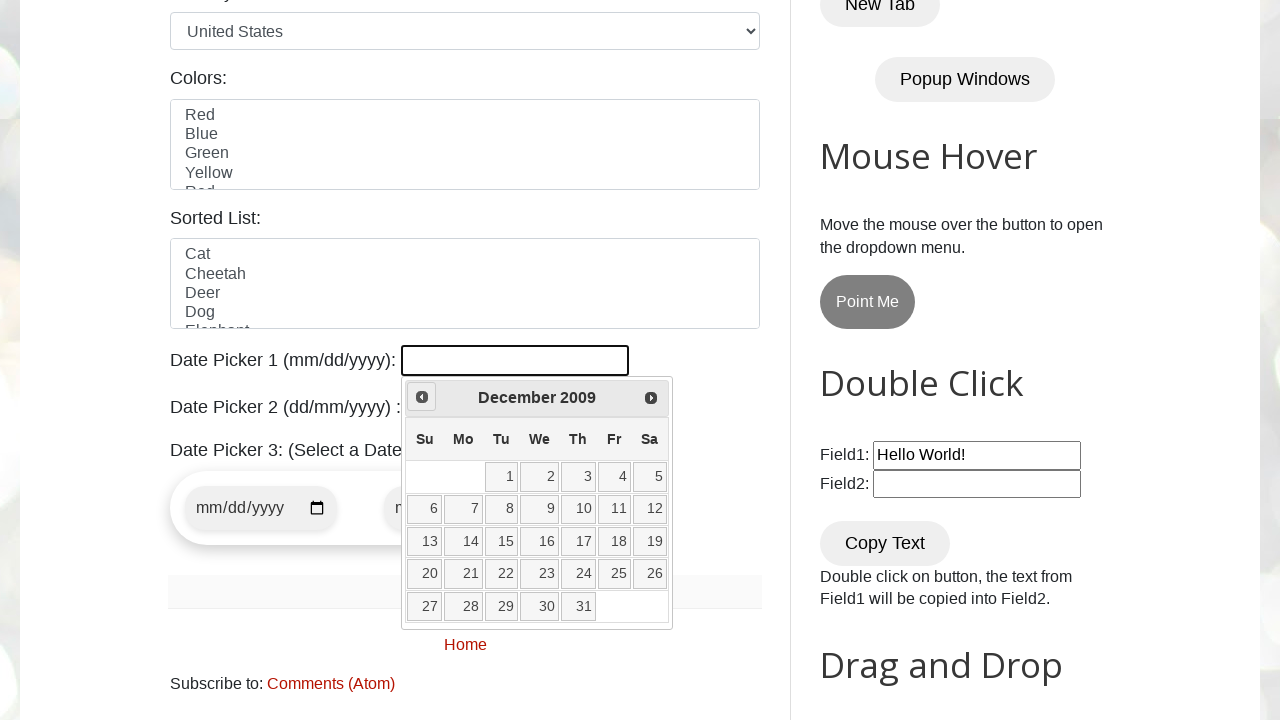

Retrieved current year from datepicker
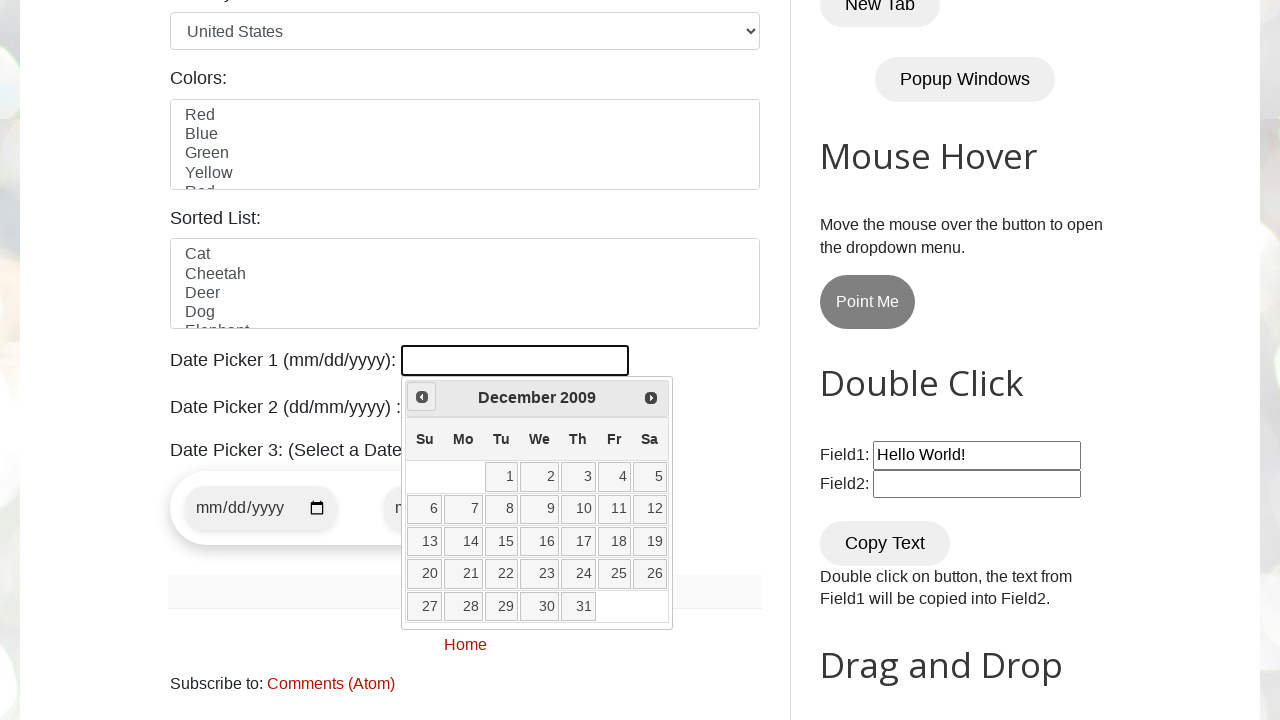

Clicked previous month button (current: December 2009) at (422, 397) on xpath=//span[@class='ui-icon ui-icon-circle-triangle-w']
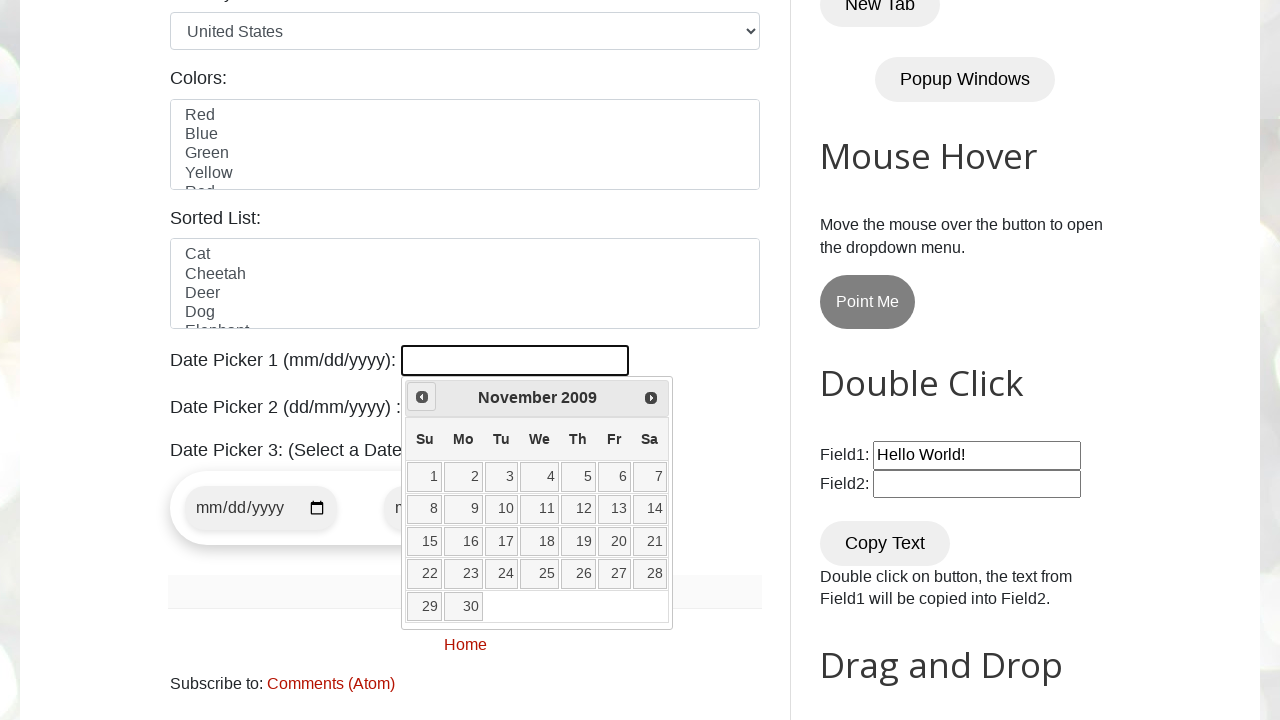

Retrieved current month from datepicker
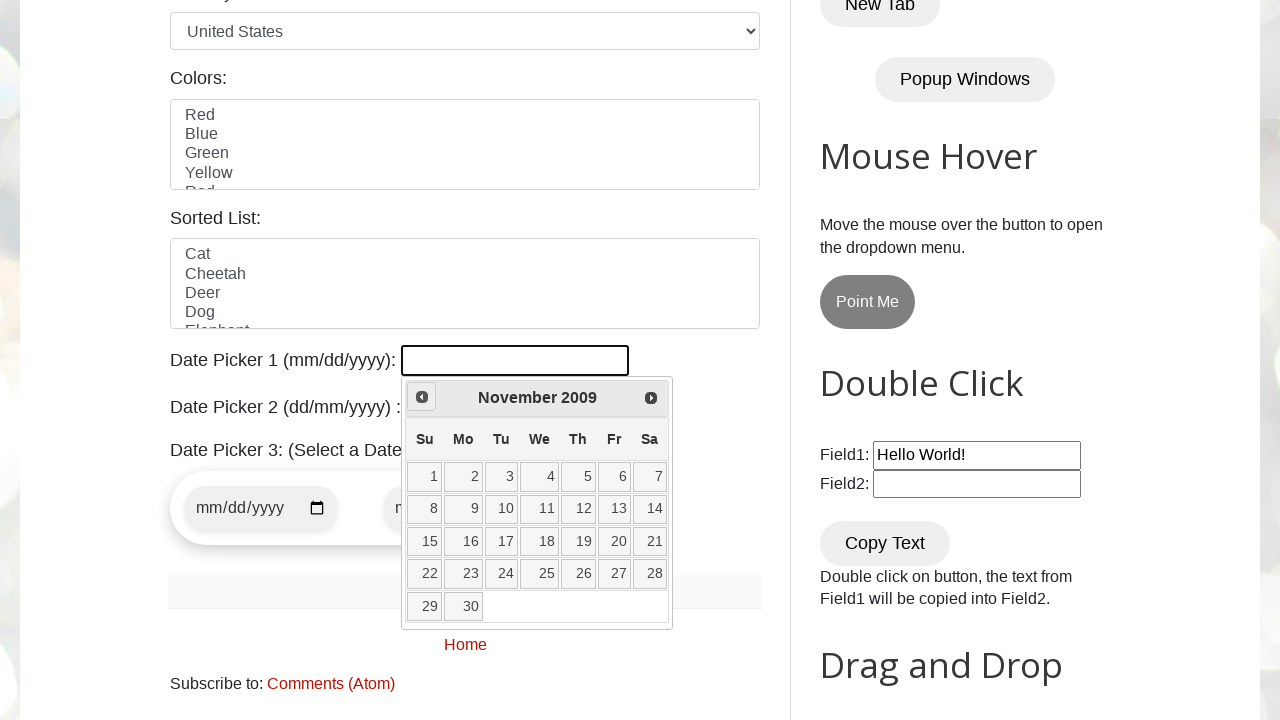

Retrieved current year from datepicker
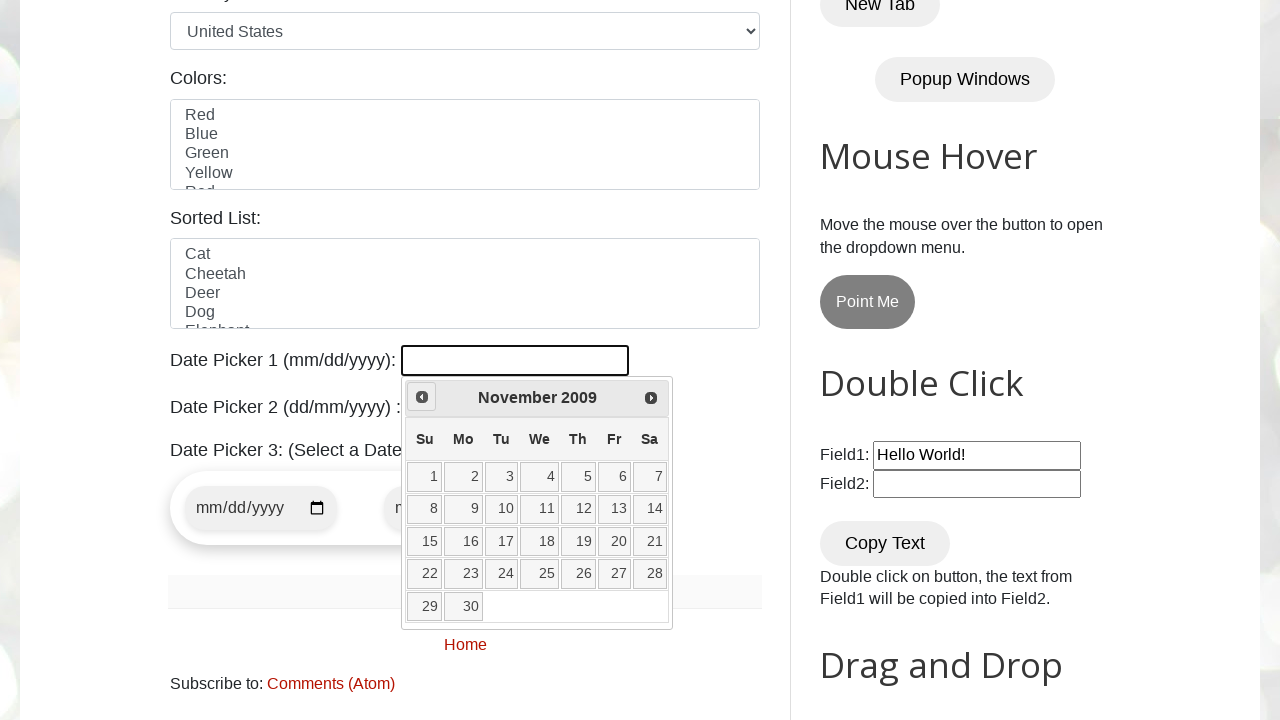

Clicked previous month button (current: November 2009) at (422, 397) on xpath=//span[@class='ui-icon ui-icon-circle-triangle-w']
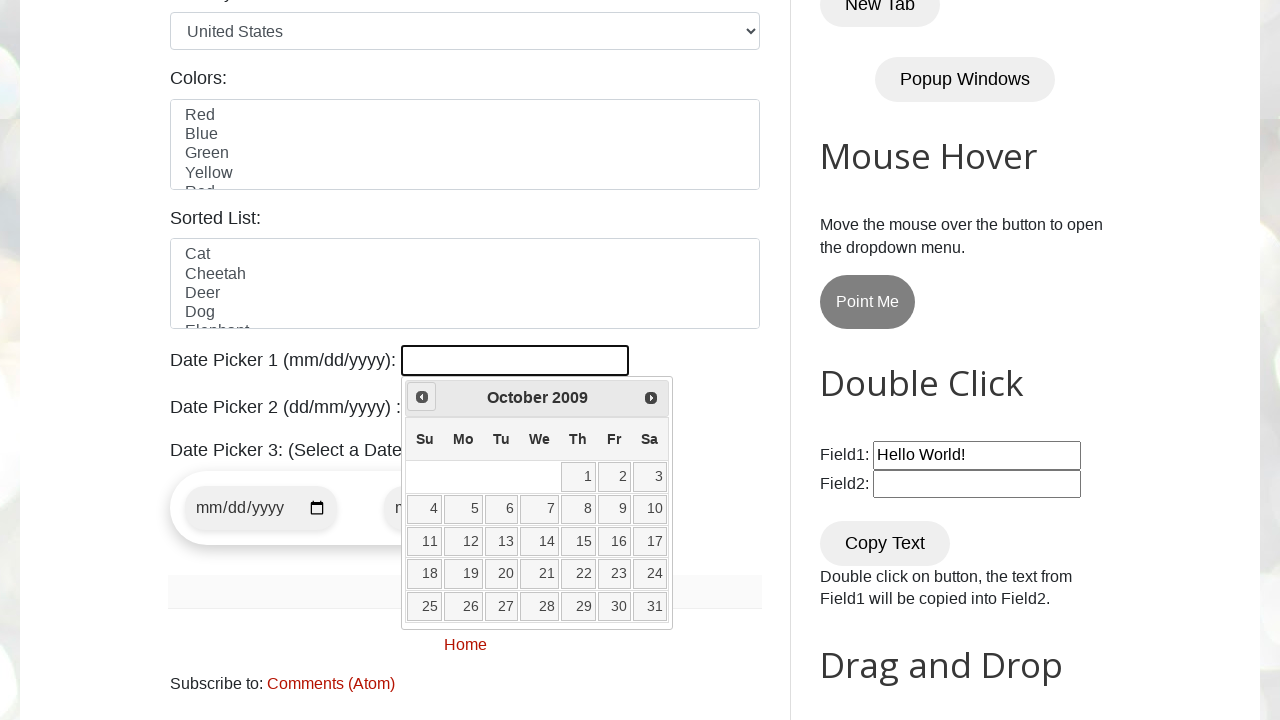

Retrieved current month from datepicker
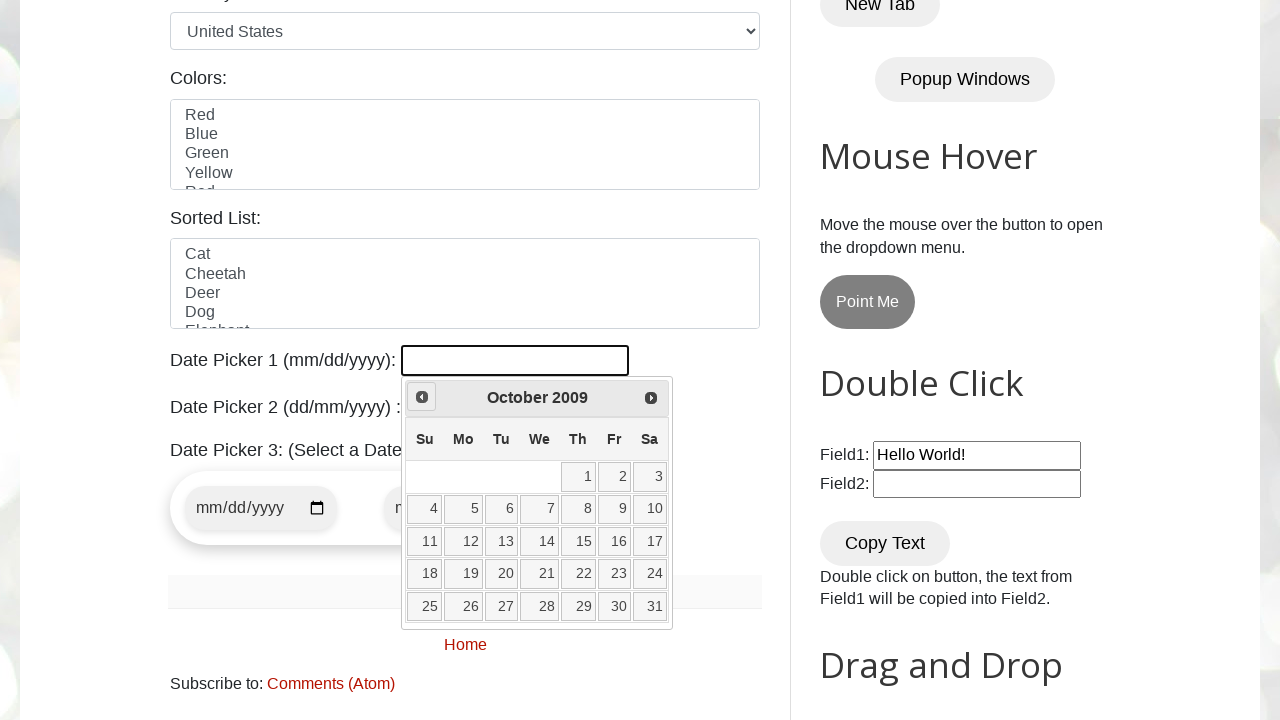

Retrieved current year from datepicker
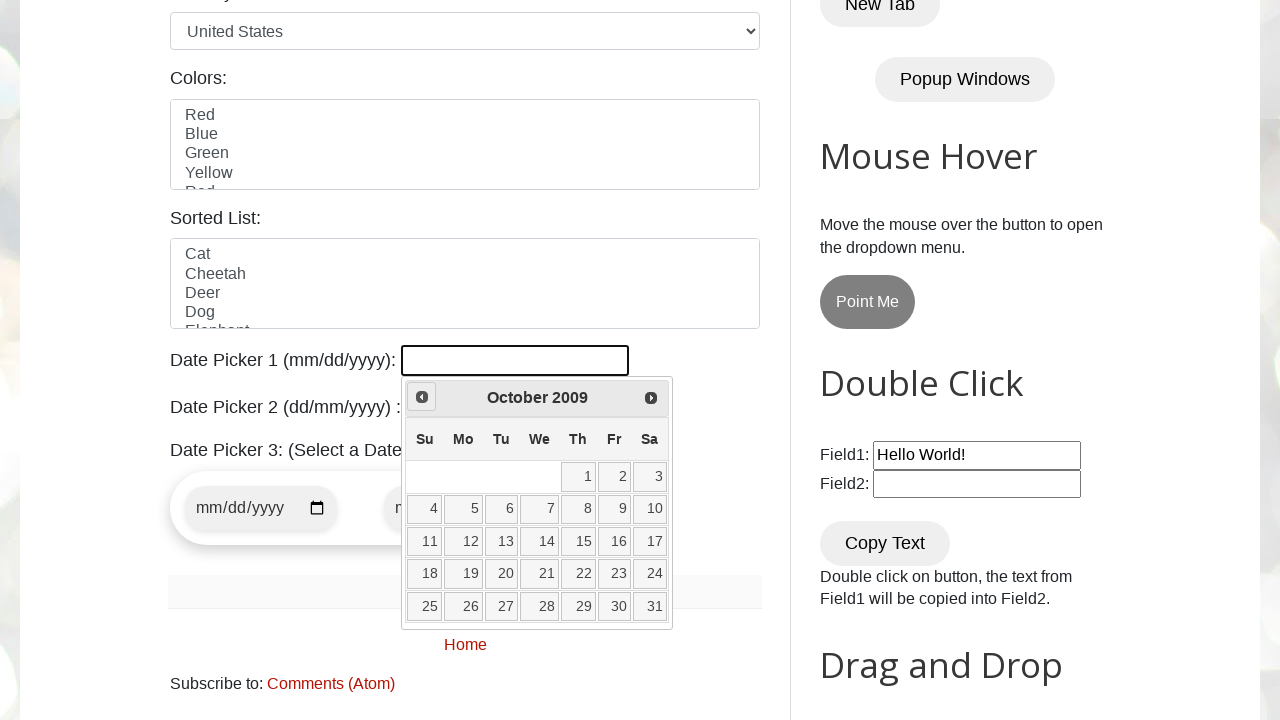

Clicked previous month button (current: October 2009) at (422, 397) on xpath=//span[@class='ui-icon ui-icon-circle-triangle-w']
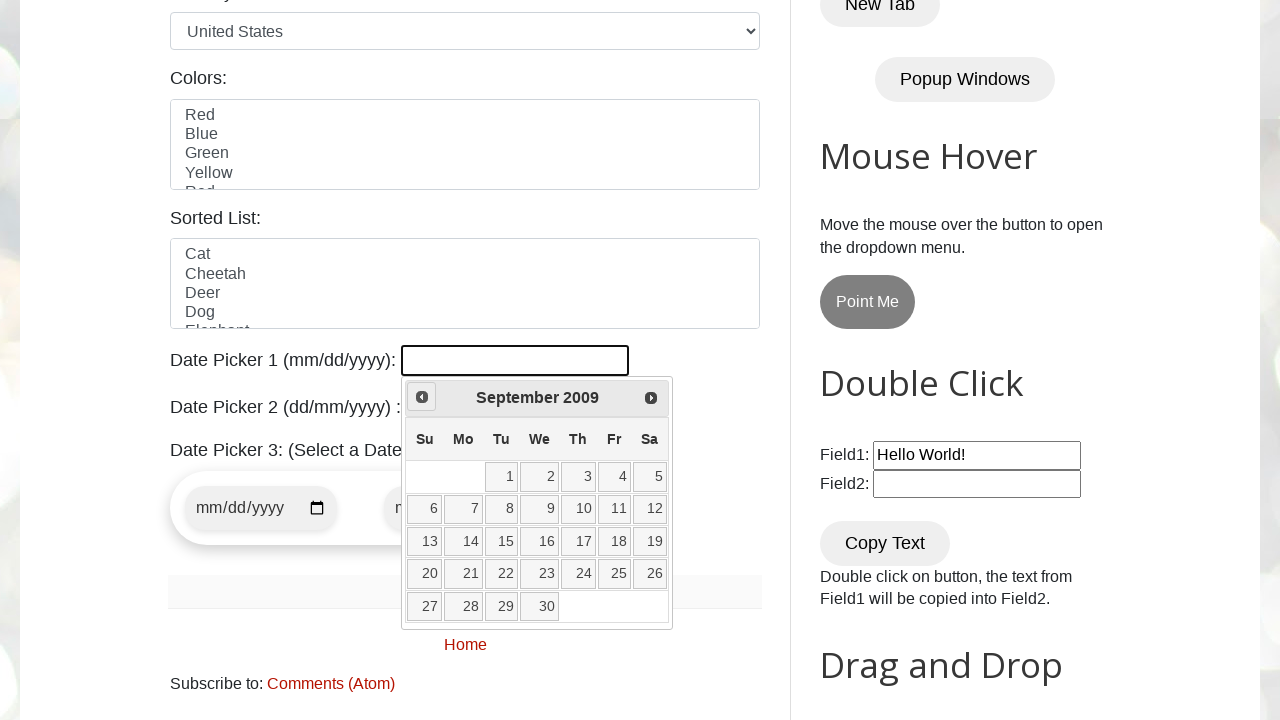

Retrieved current month from datepicker
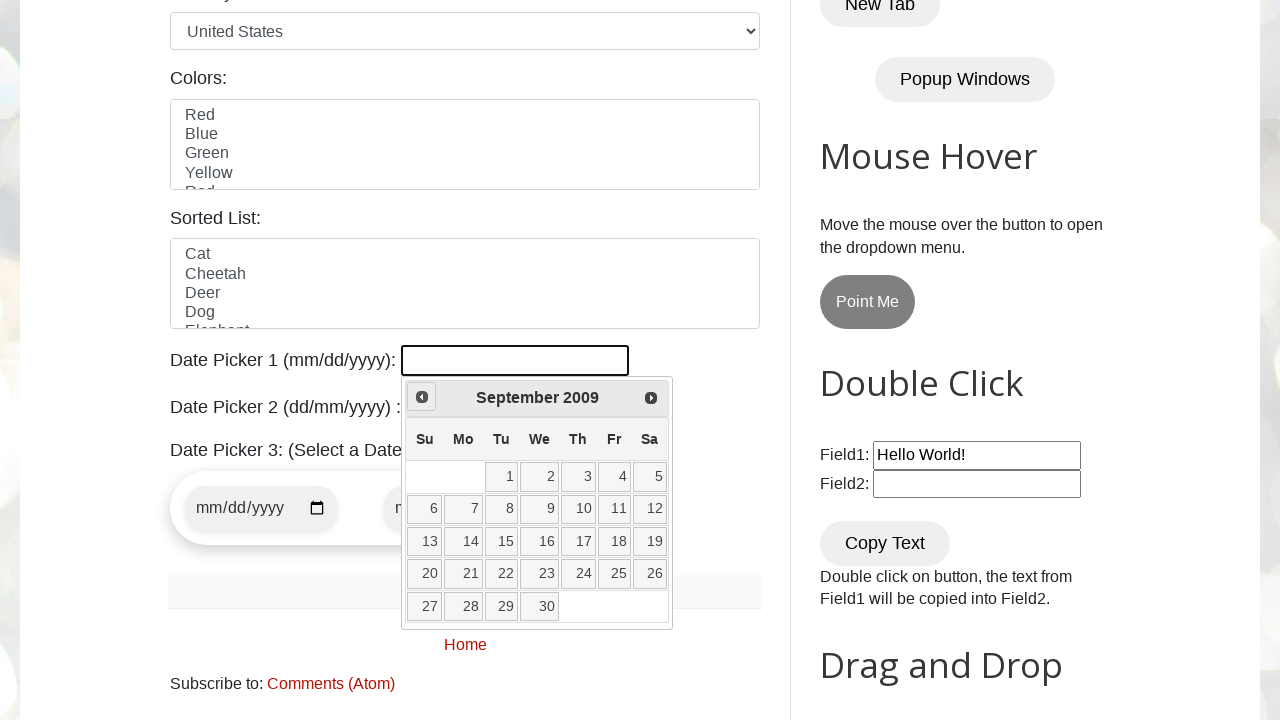

Retrieved current year from datepicker
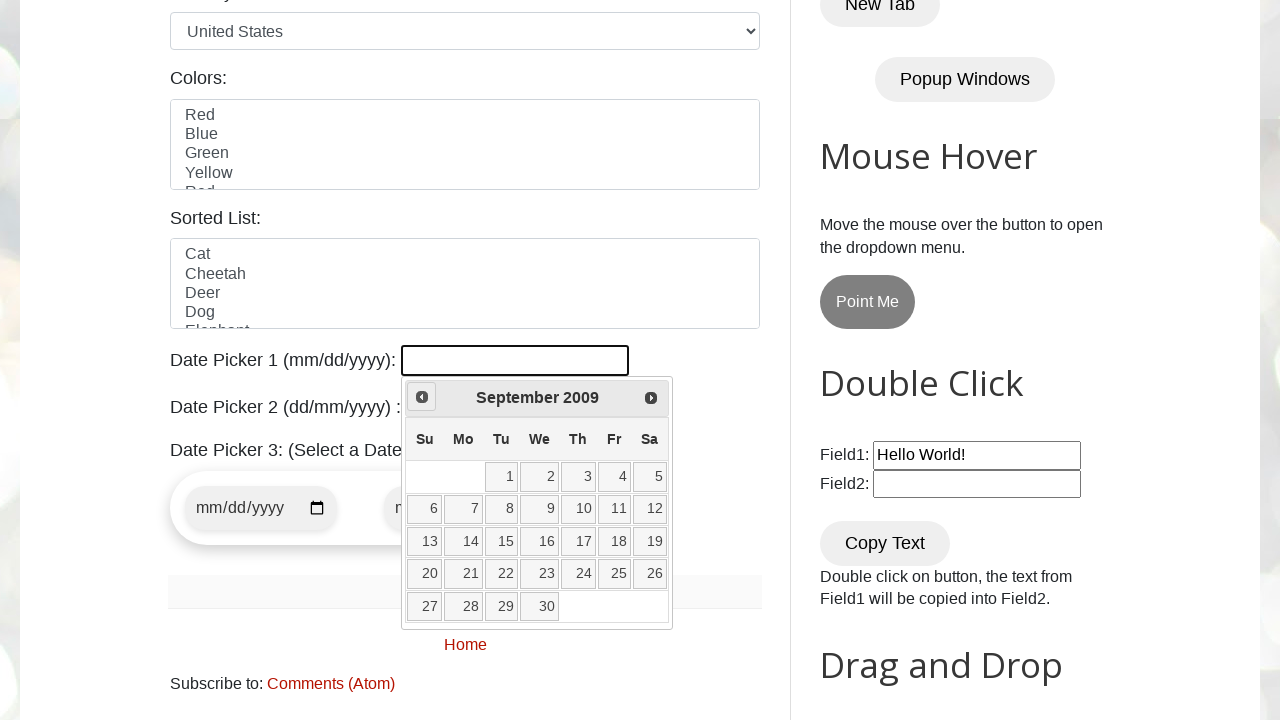

Clicked previous month button (current: September 2009) at (422, 397) on xpath=//span[@class='ui-icon ui-icon-circle-triangle-w']
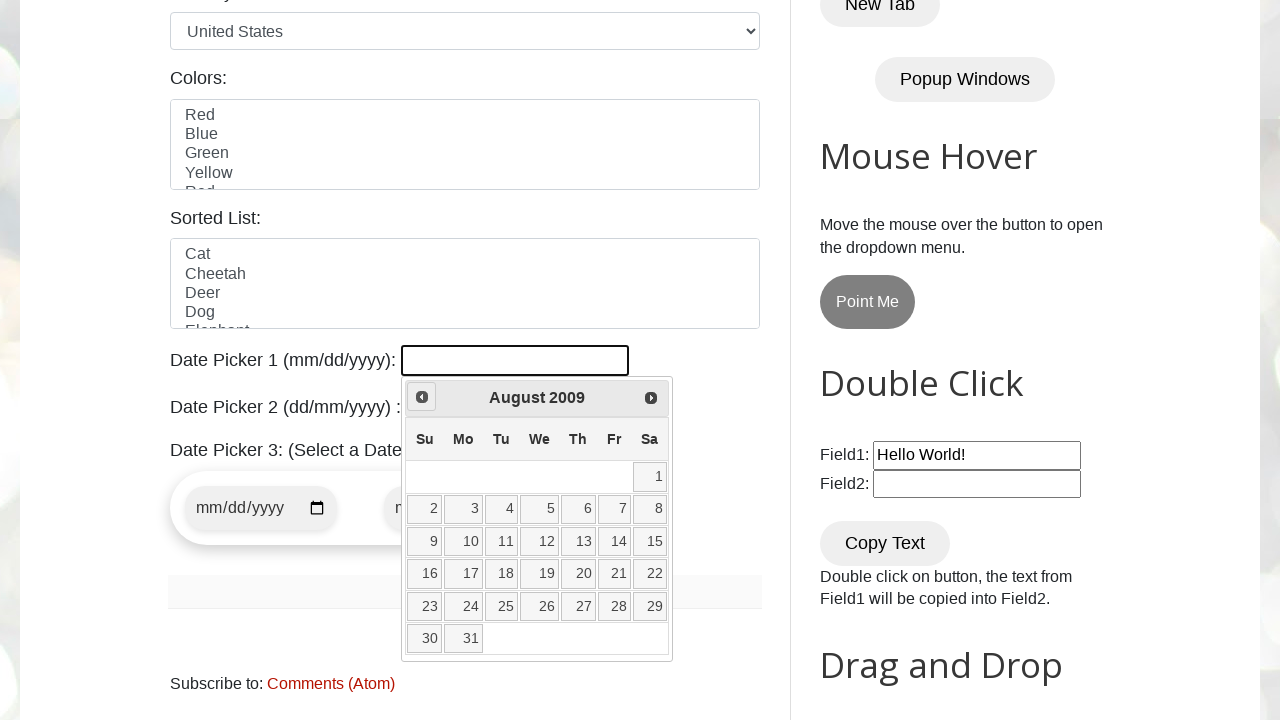

Retrieved current month from datepicker
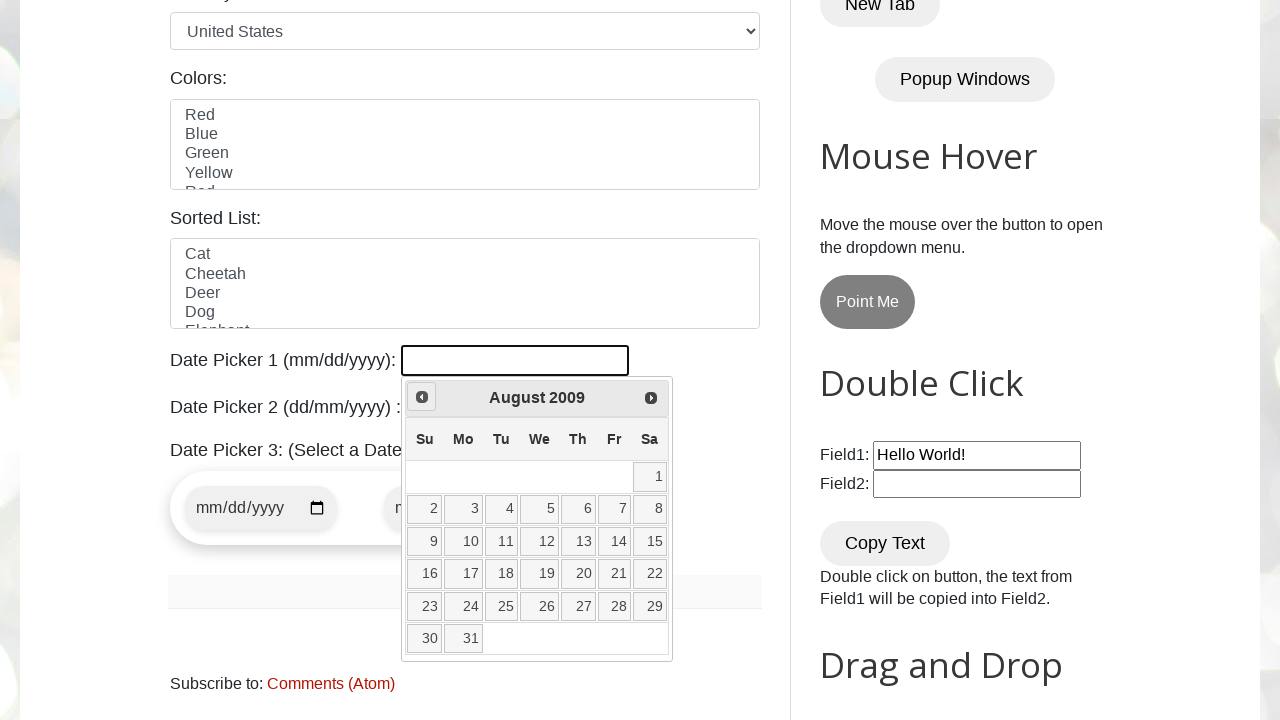

Retrieved current year from datepicker
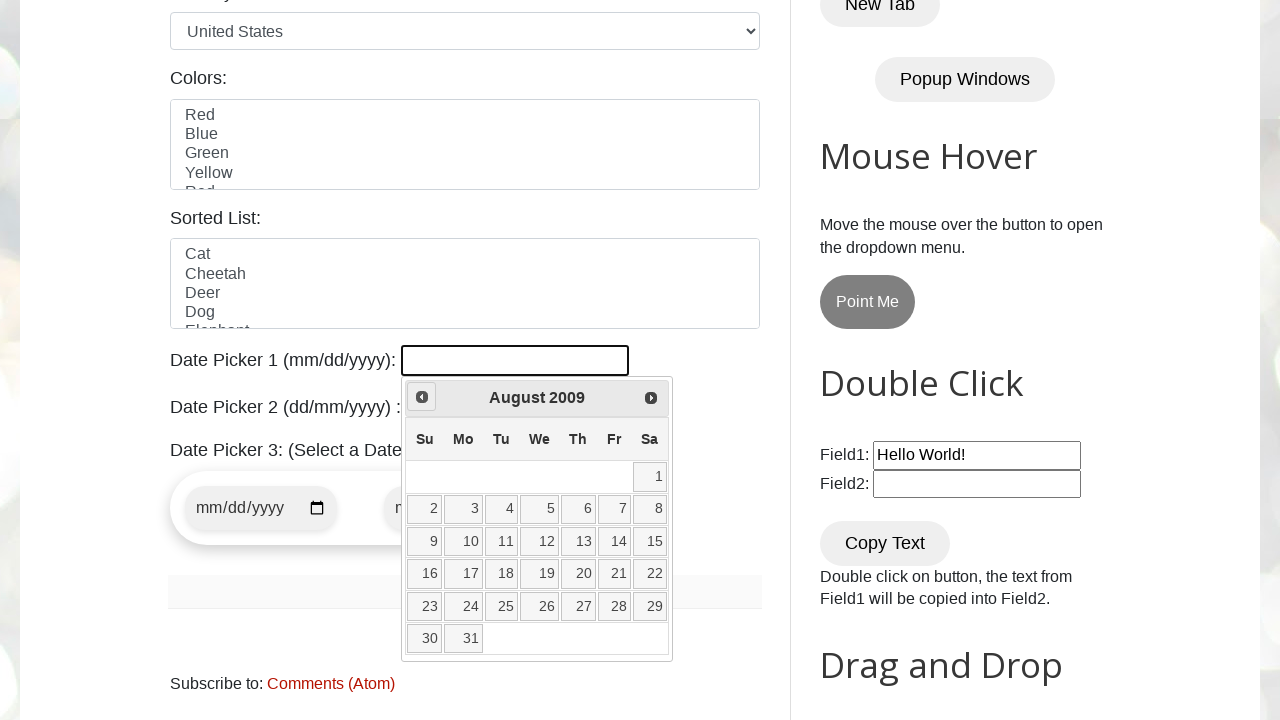

Clicked previous month button (current: August 2009) at (422, 397) on xpath=//span[@class='ui-icon ui-icon-circle-triangle-w']
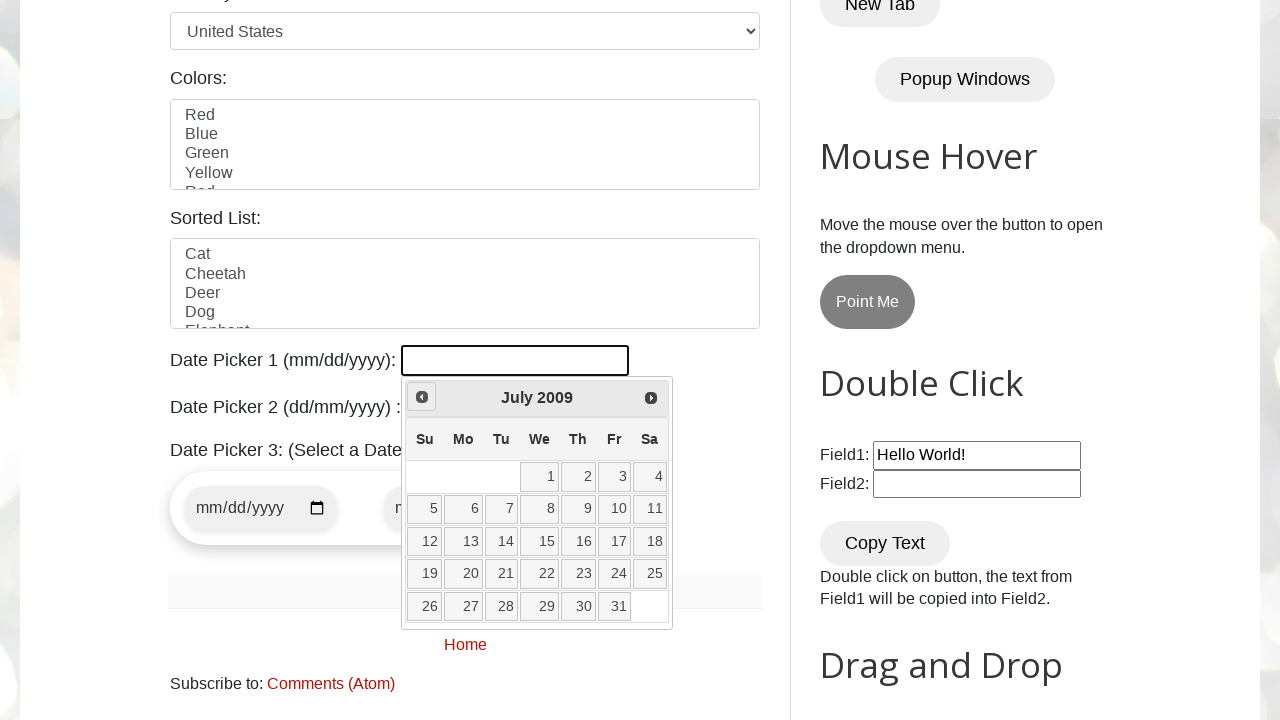

Retrieved current month from datepicker
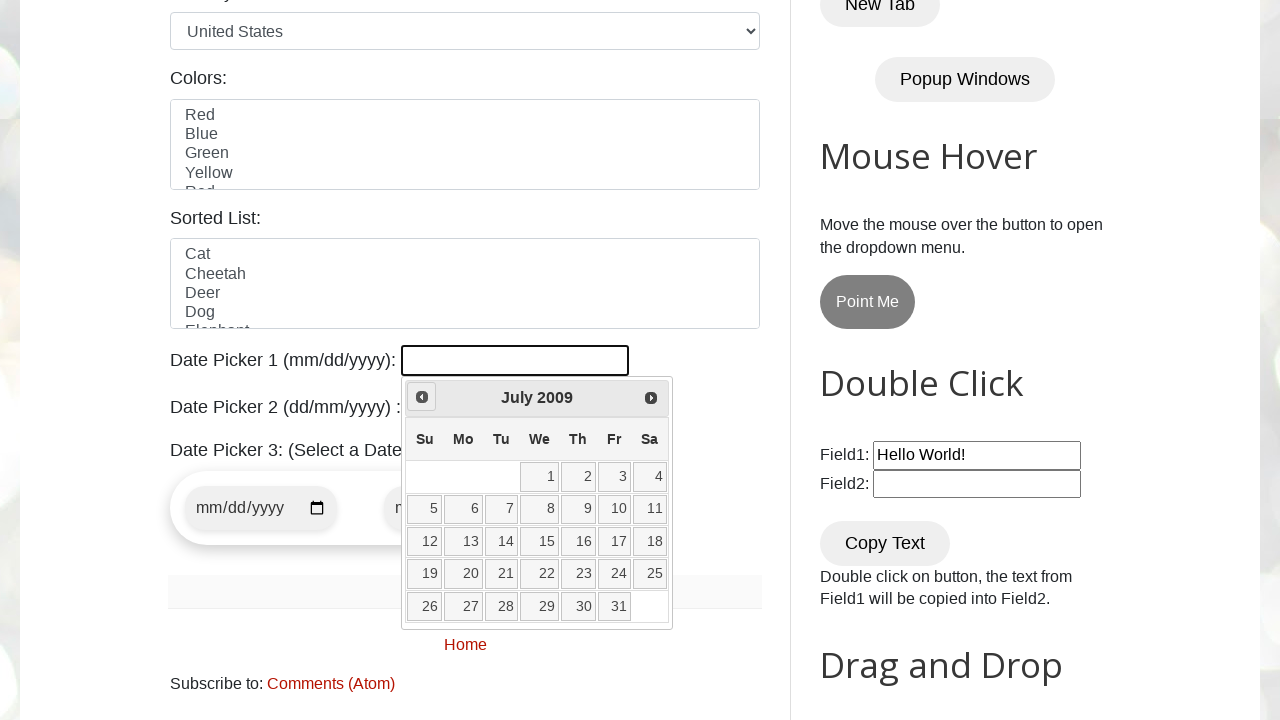

Retrieved current year from datepicker
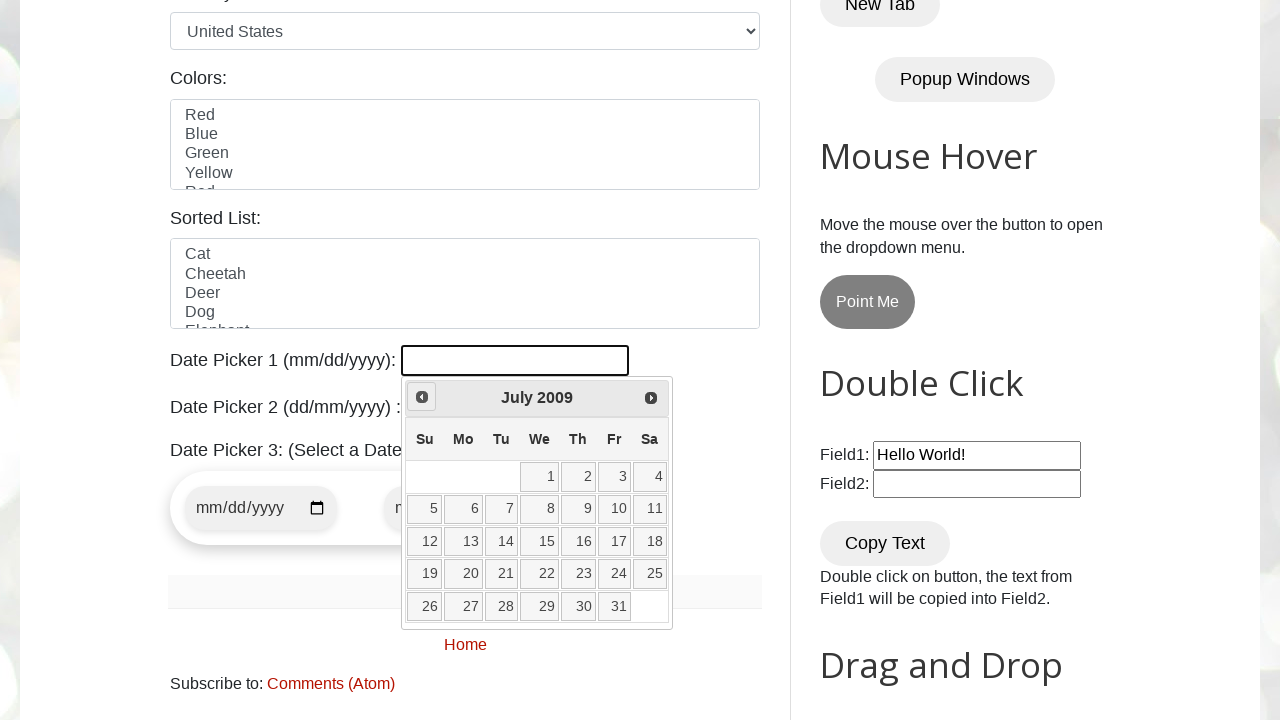

Clicked previous month button (current: July 2009) at (422, 397) on xpath=//span[@class='ui-icon ui-icon-circle-triangle-w']
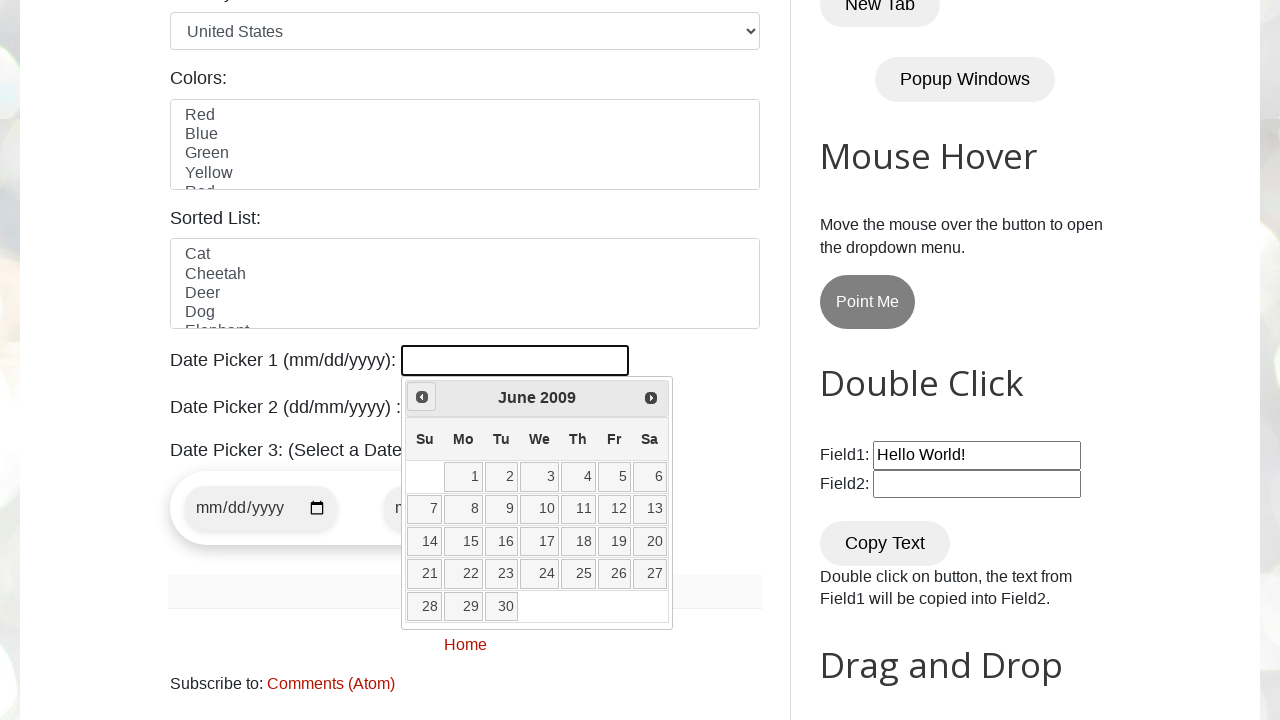

Retrieved current month from datepicker
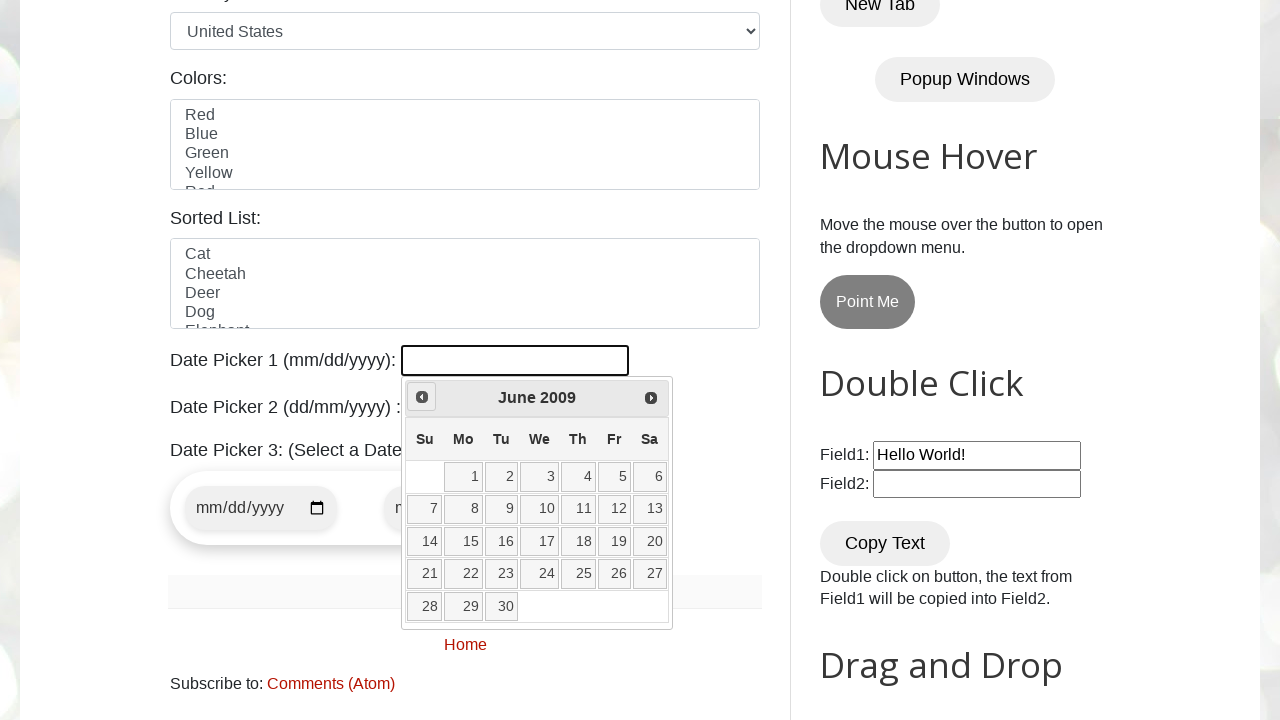

Retrieved current year from datepicker
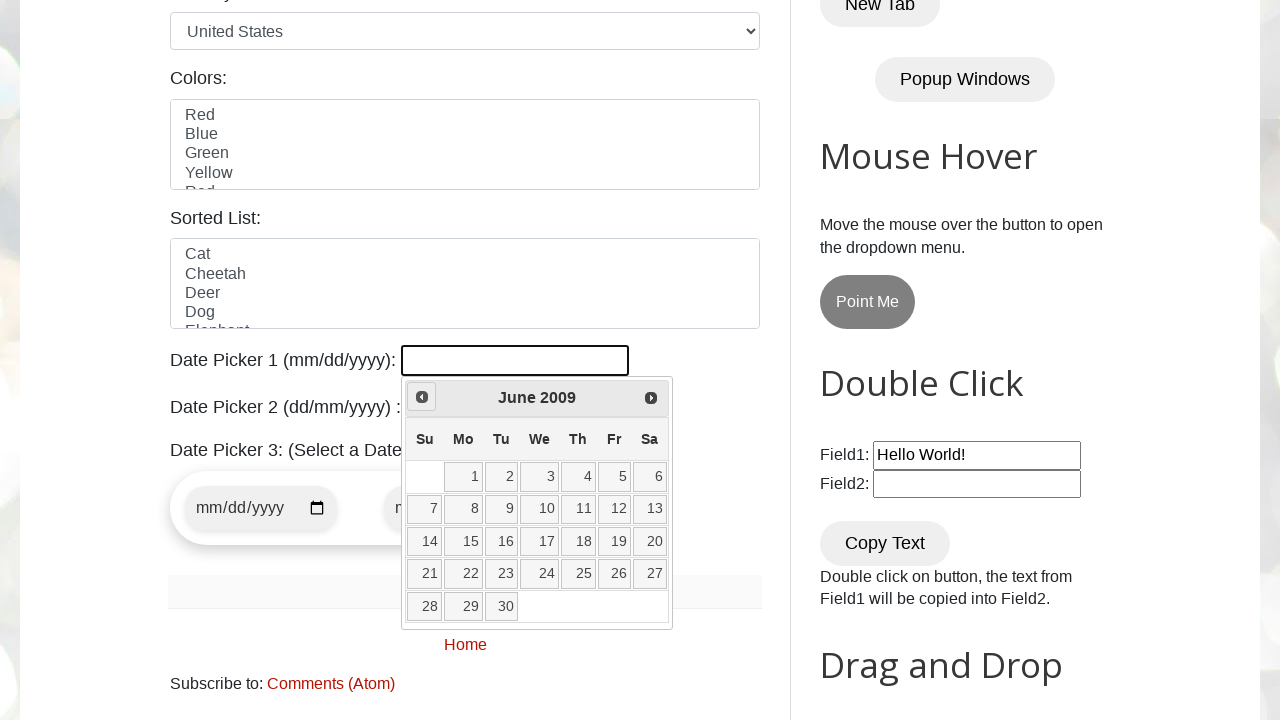

Clicked previous month button (current: June 2009) at (422, 397) on xpath=//span[@class='ui-icon ui-icon-circle-triangle-w']
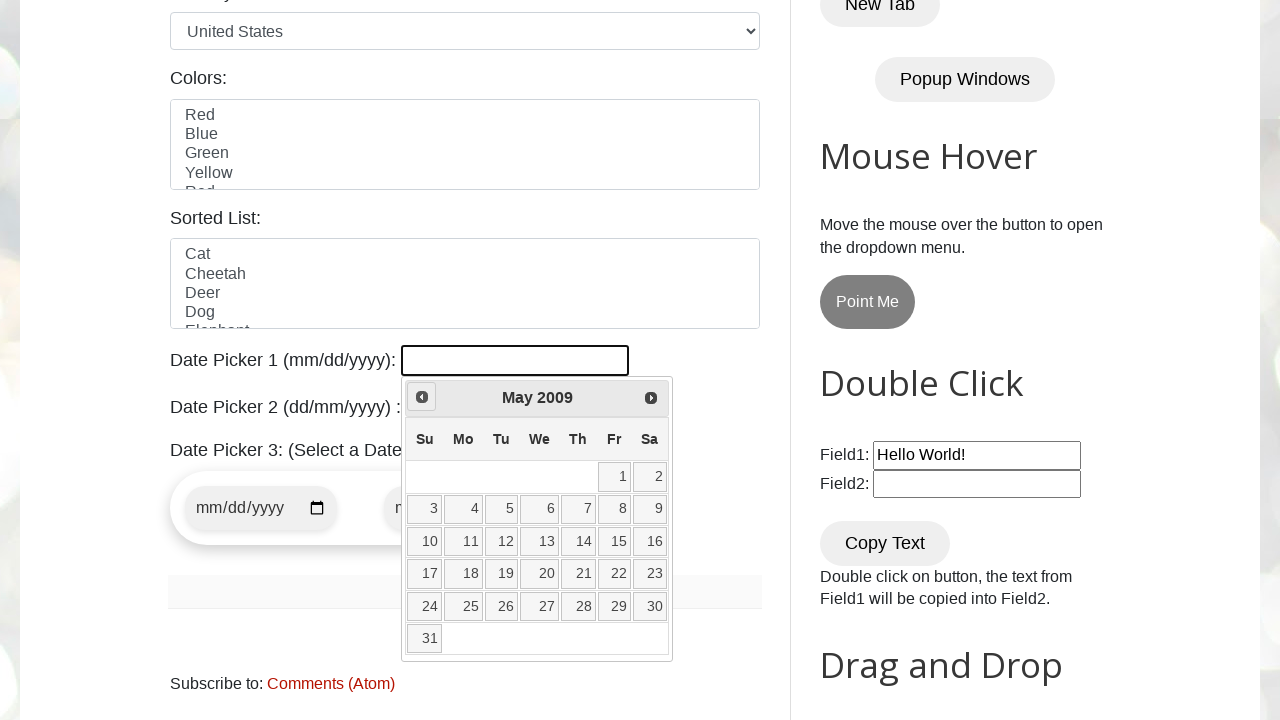

Retrieved current month from datepicker
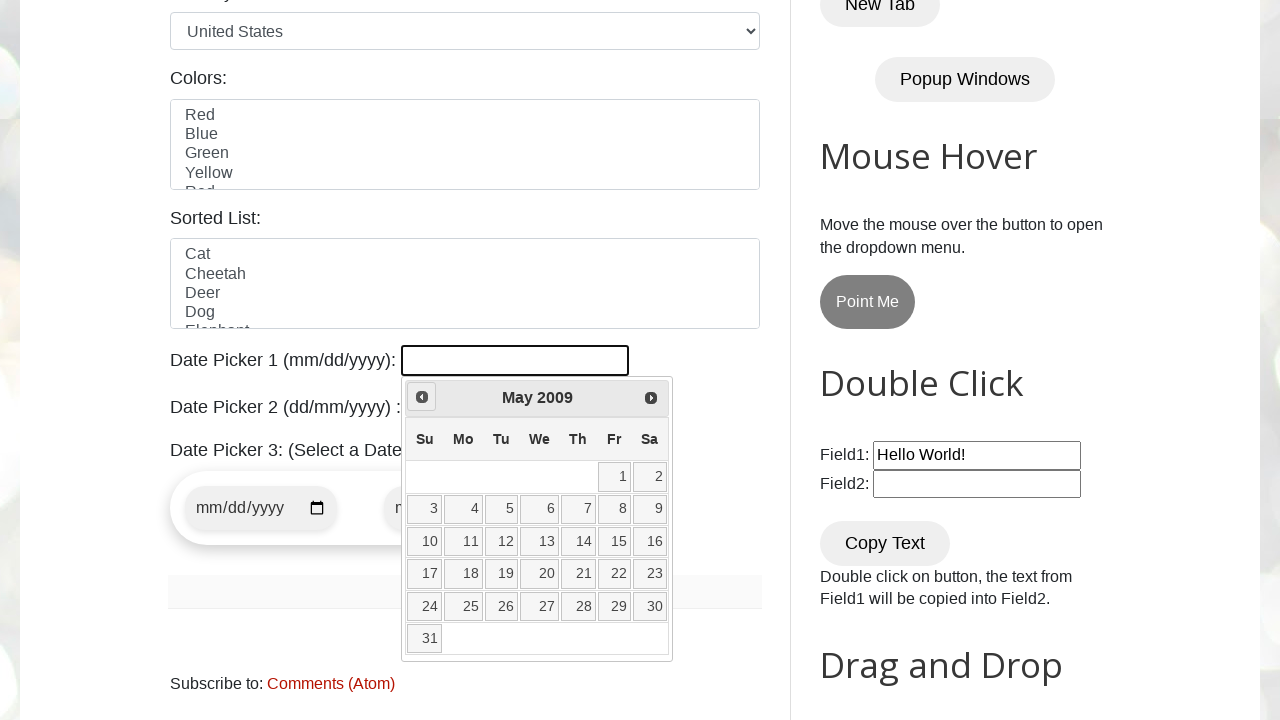

Retrieved current year from datepicker
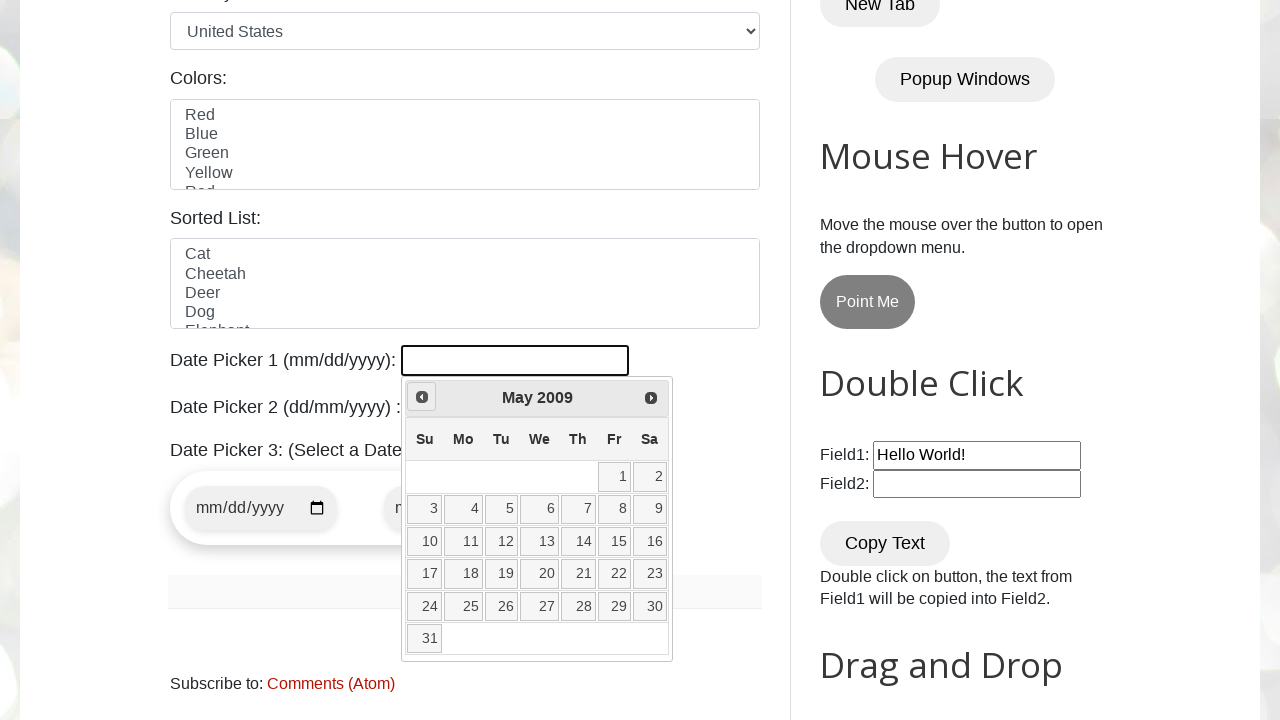

Clicked previous month button (current: May 2009) at (422, 397) on xpath=//span[@class='ui-icon ui-icon-circle-triangle-w']
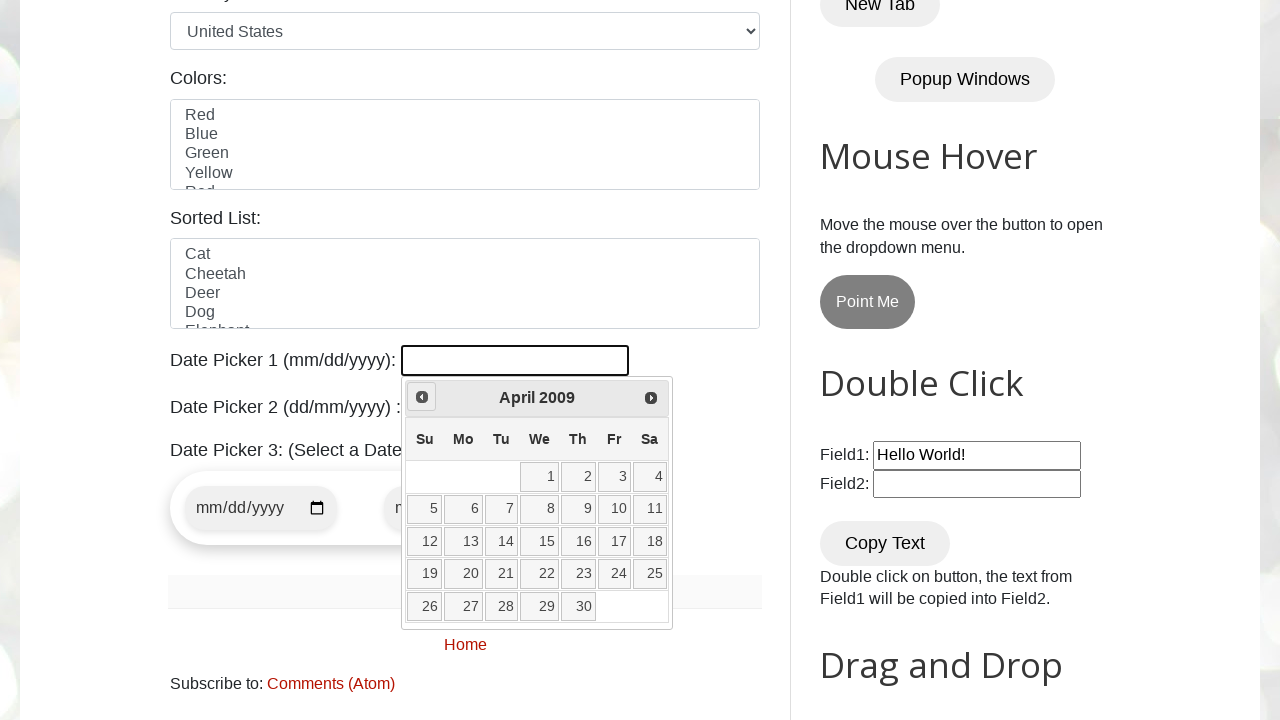

Retrieved current month from datepicker
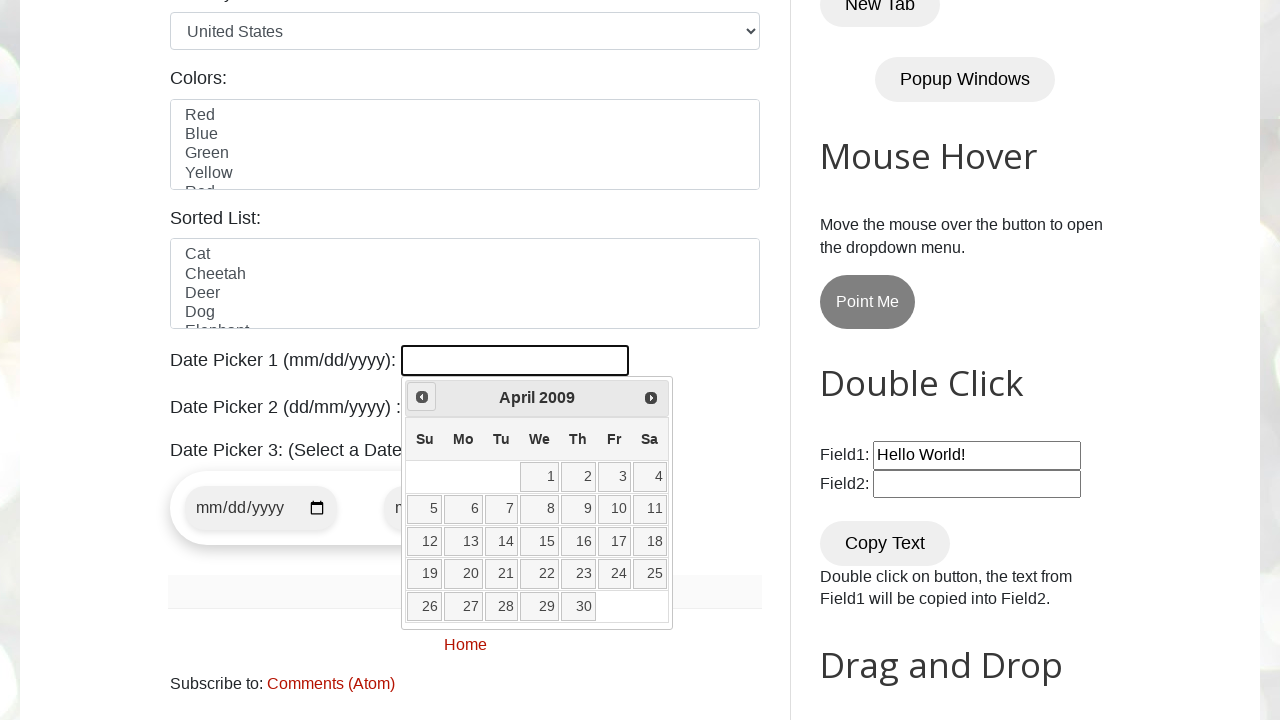

Retrieved current year from datepicker
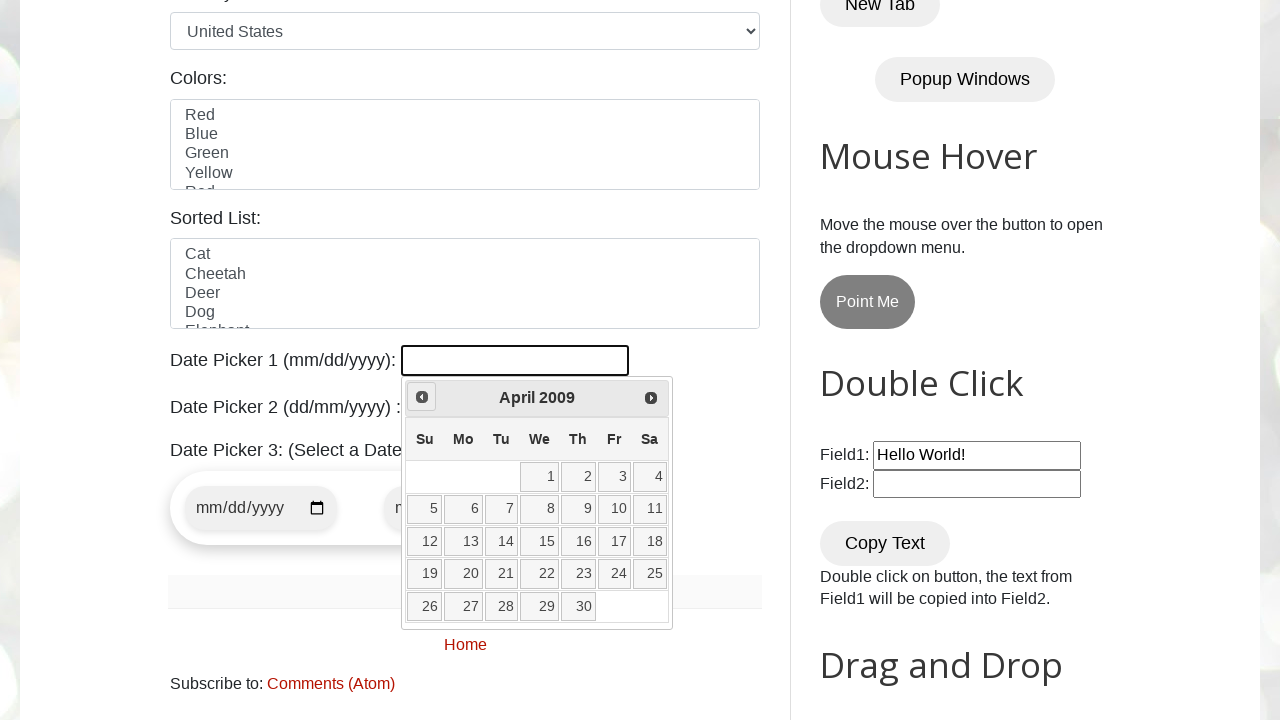

Clicked previous month button (current: April 2009) at (422, 397) on xpath=//span[@class='ui-icon ui-icon-circle-triangle-w']
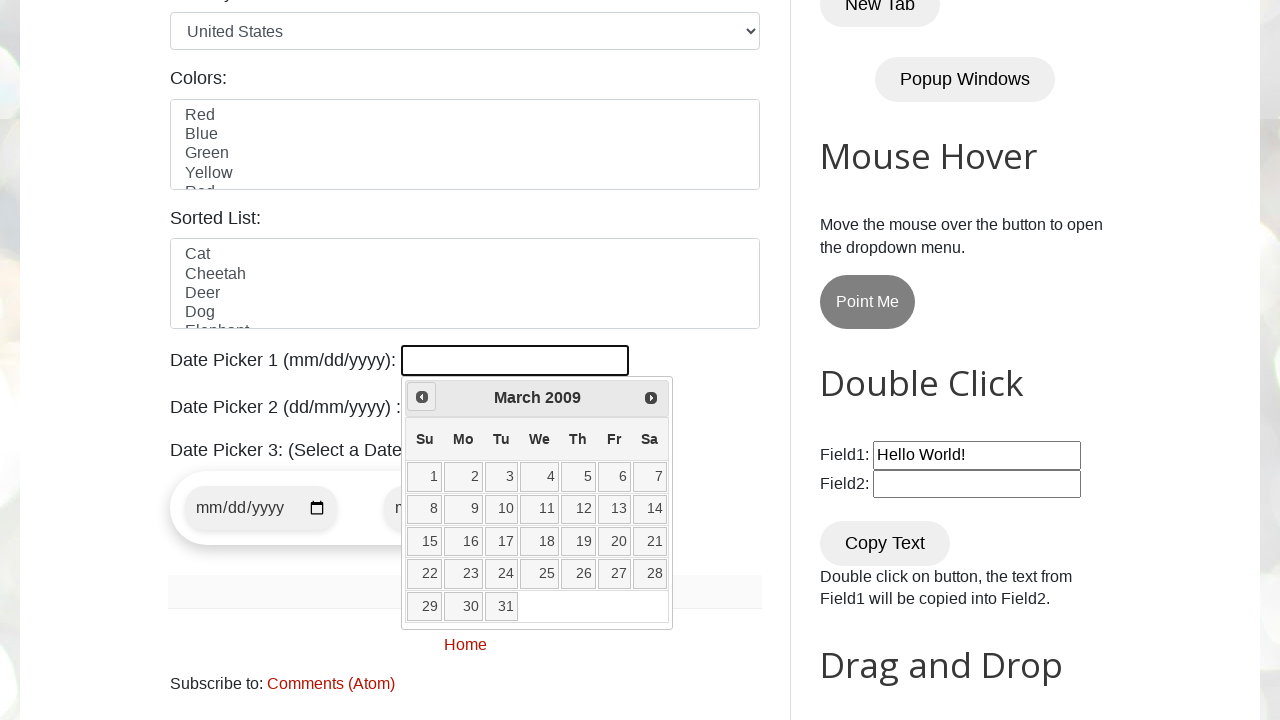

Retrieved current month from datepicker
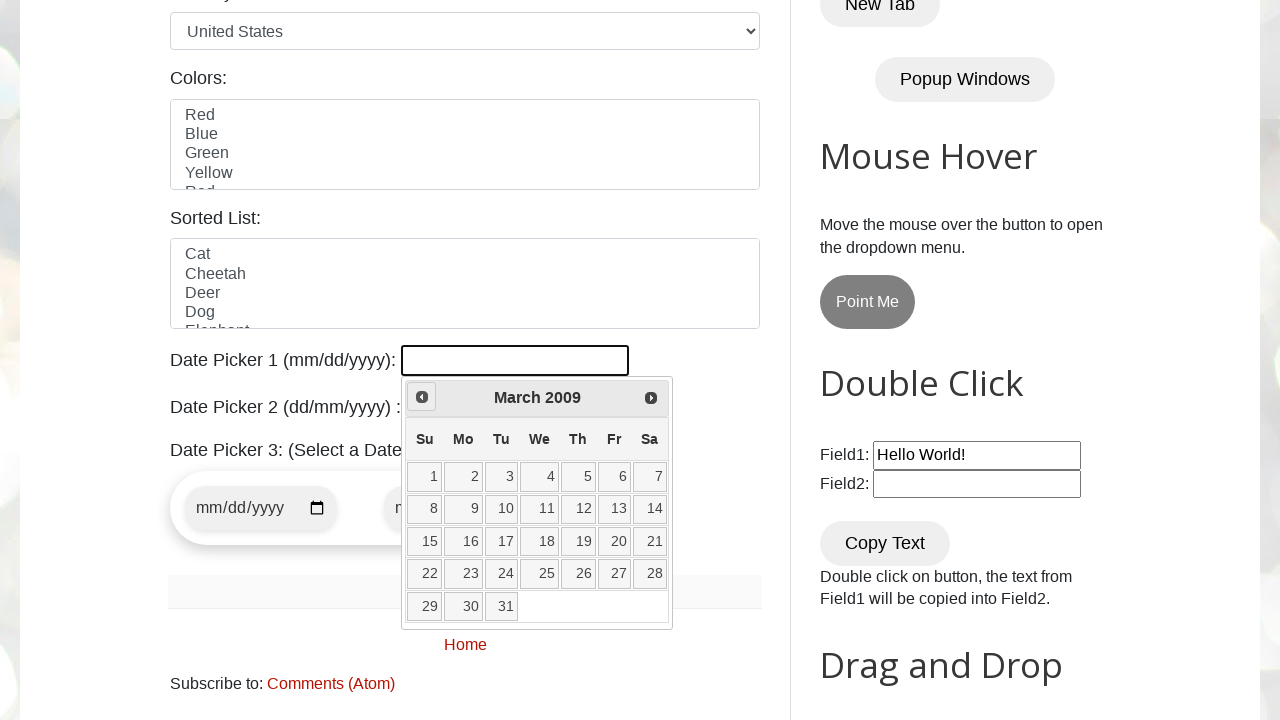

Retrieved current year from datepicker
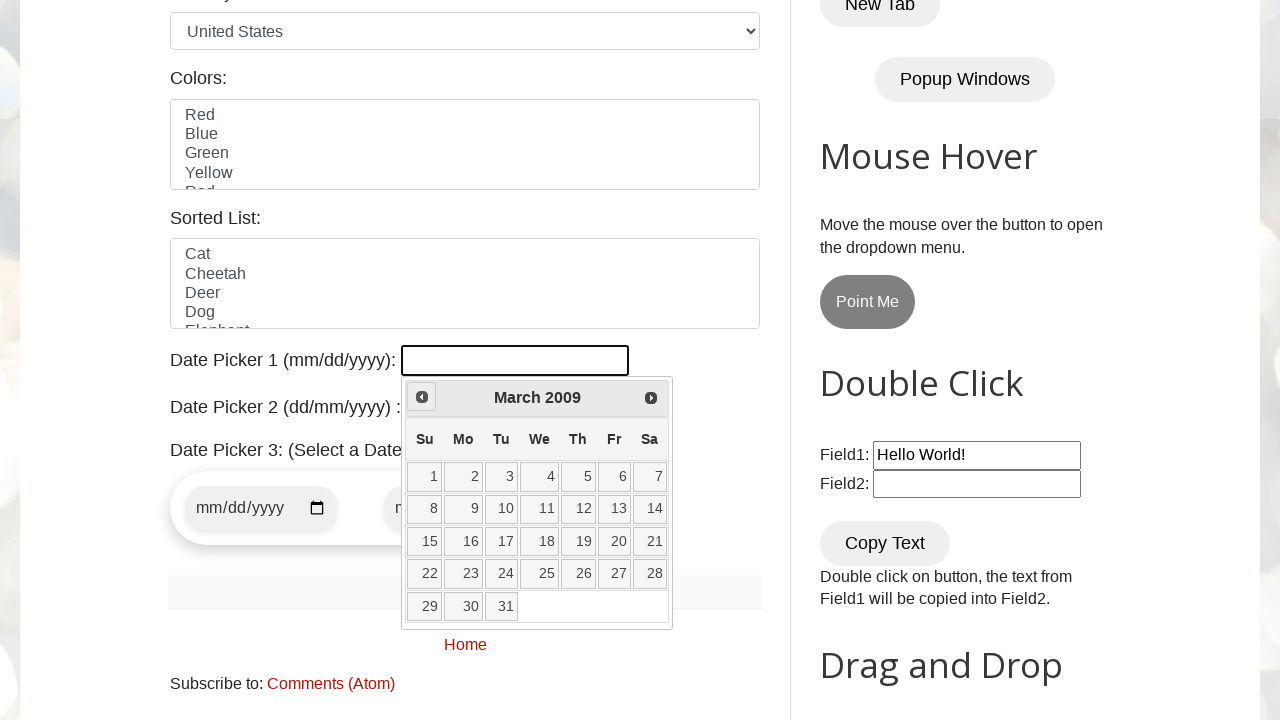

Clicked previous month button (current: March 2009) at (422, 397) on xpath=//span[@class='ui-icon ui-icon-circle-triangle-w']
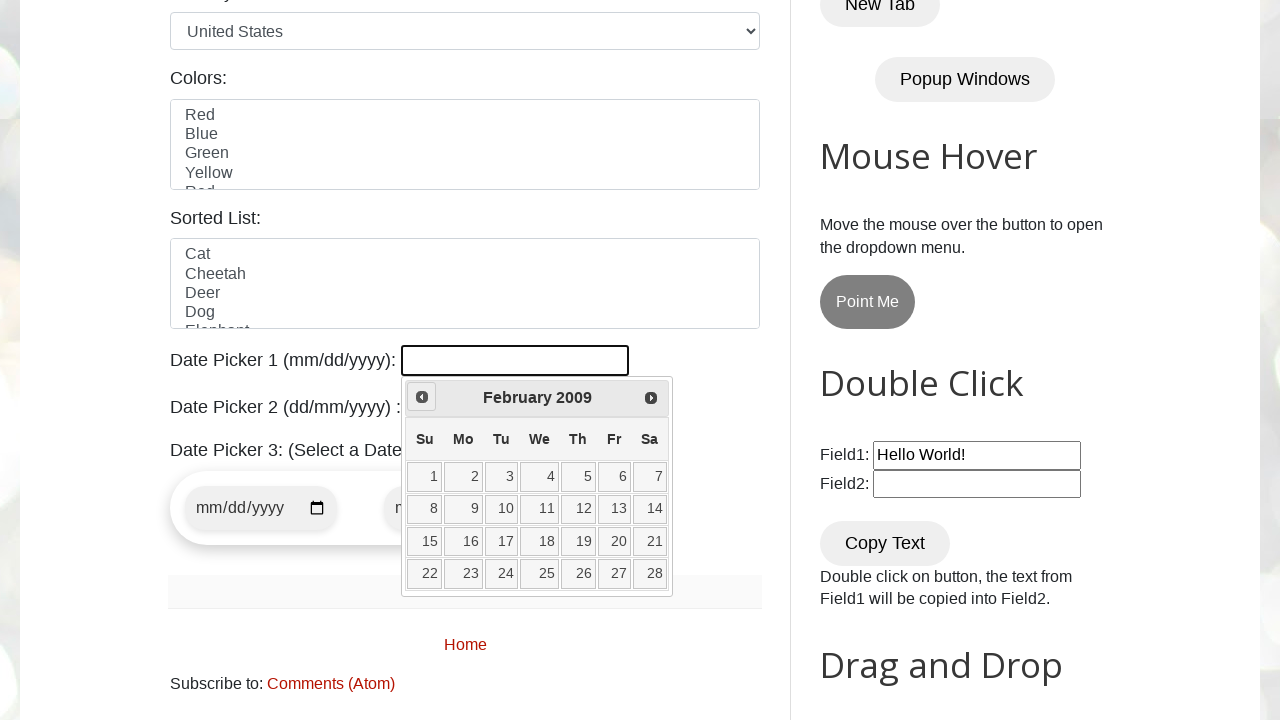

Retrieved current month from datepicker
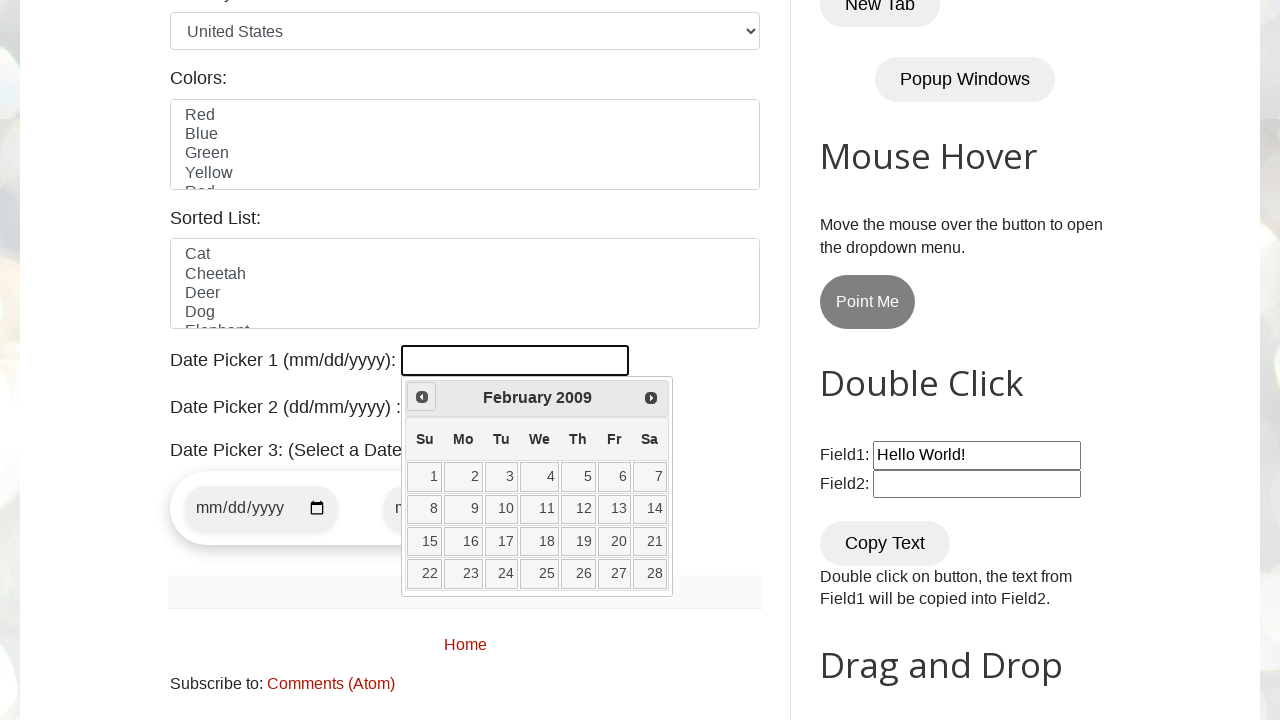

Retrieved current year from datepicker
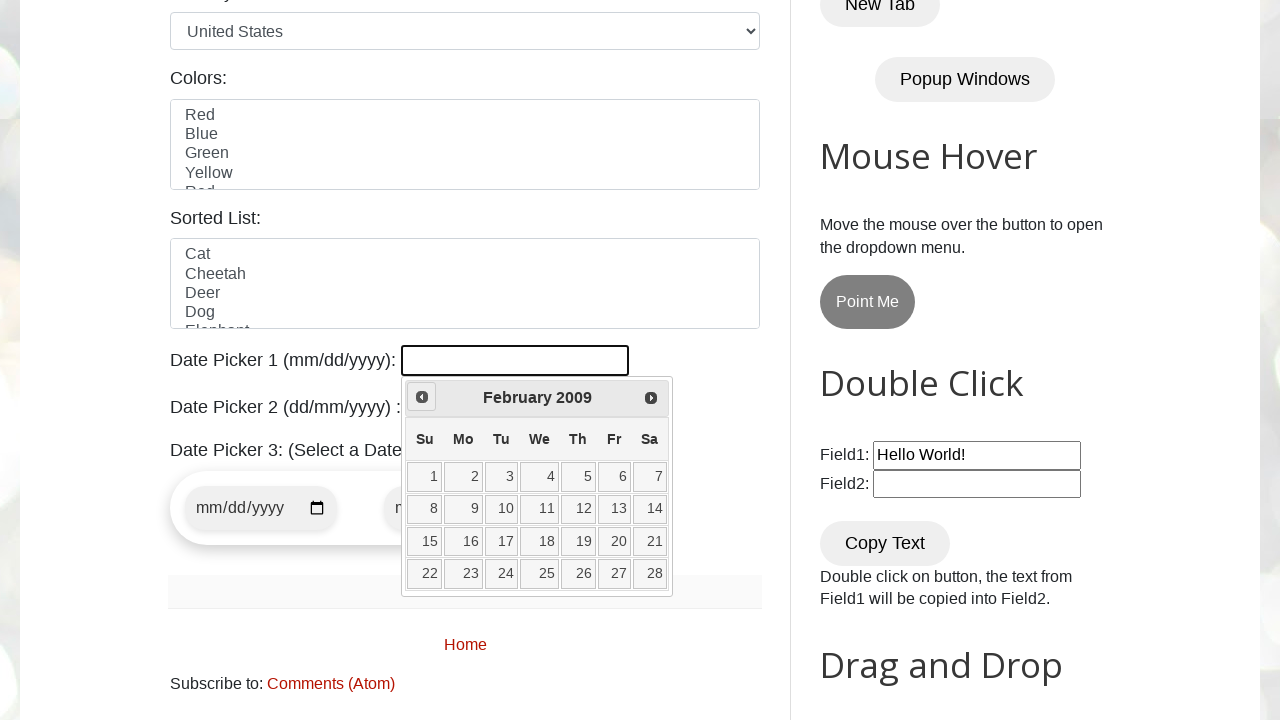

Clicked previous month button (current: February 2009) at (422, 397) on xpath=//span[@class='ui-icon ui-icon-circle-triangle-w']
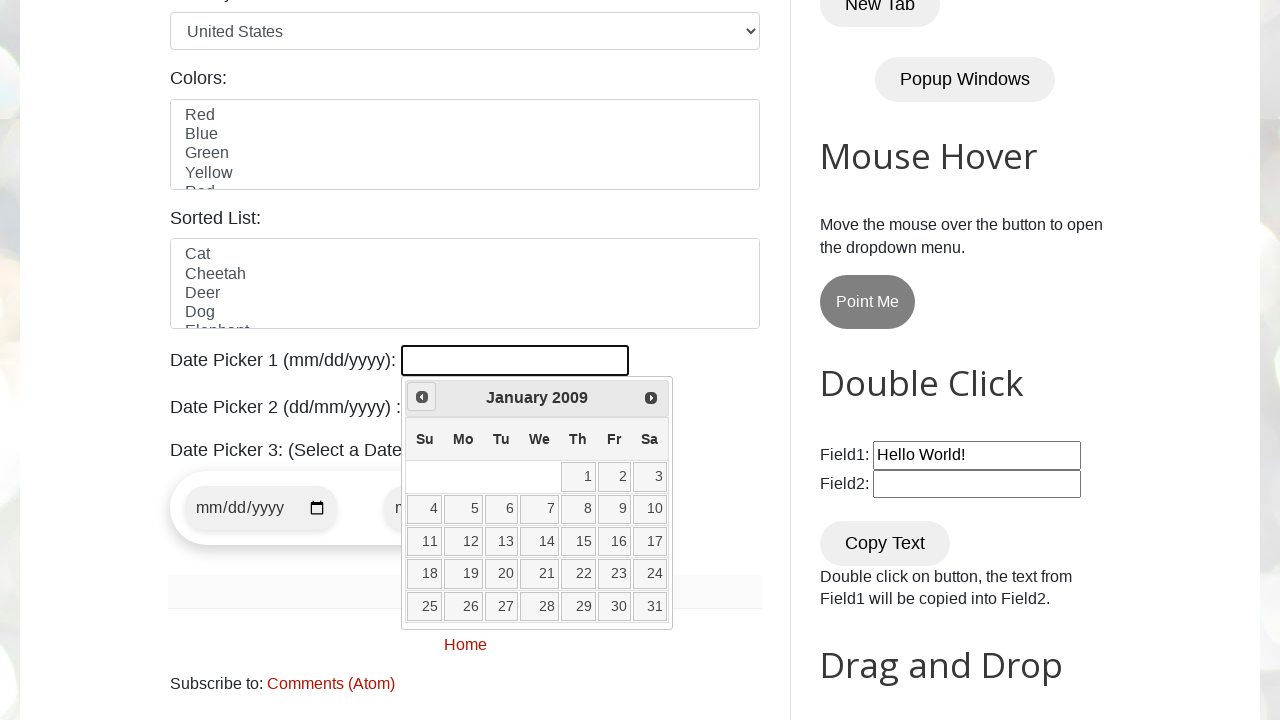

Retrieved current month from datepicker
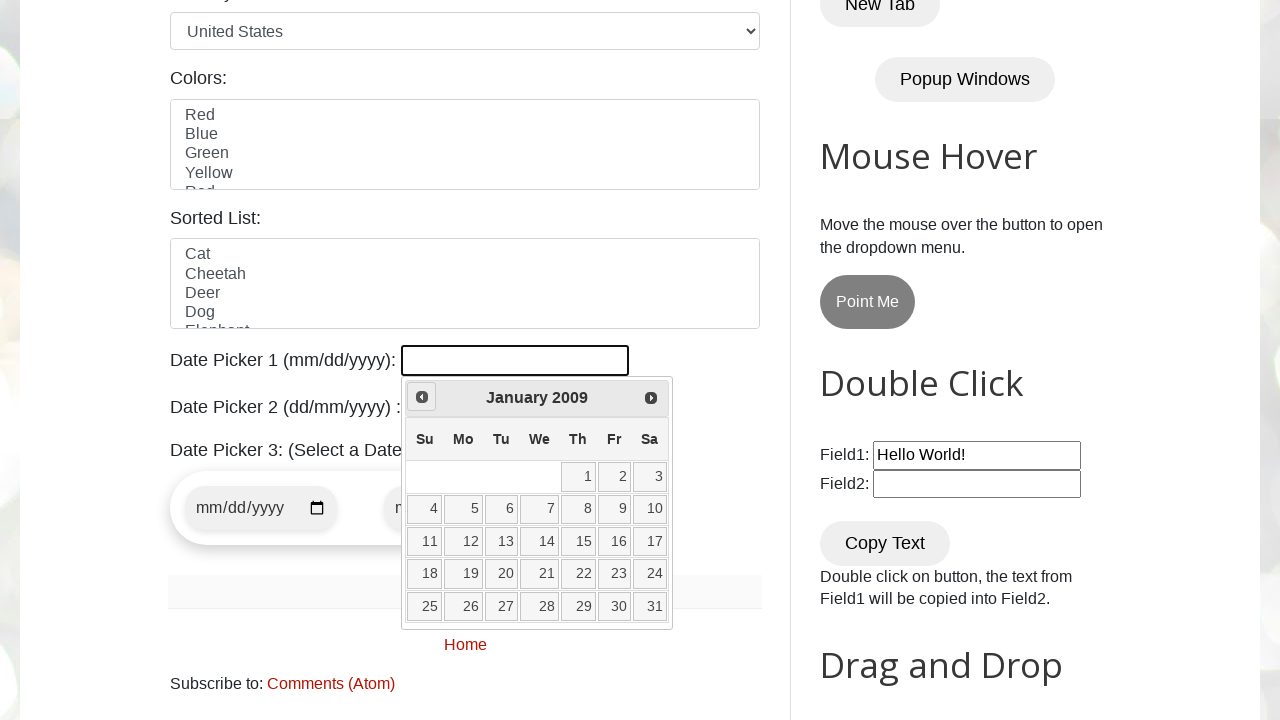

Retrieved current year from datepicker
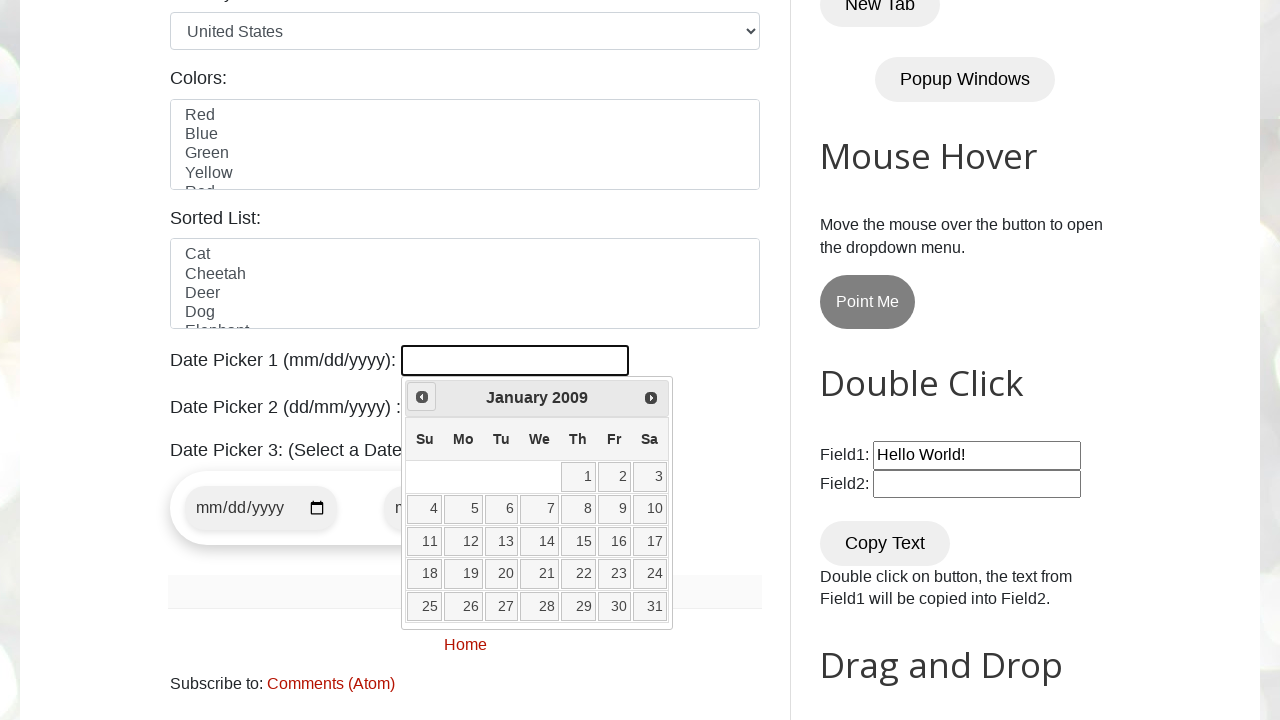

Clicked previous month button (current: January 2009) at (422, 397) on xpath=//span[@class='ui-icon ui-icon-circle-triangle-w']
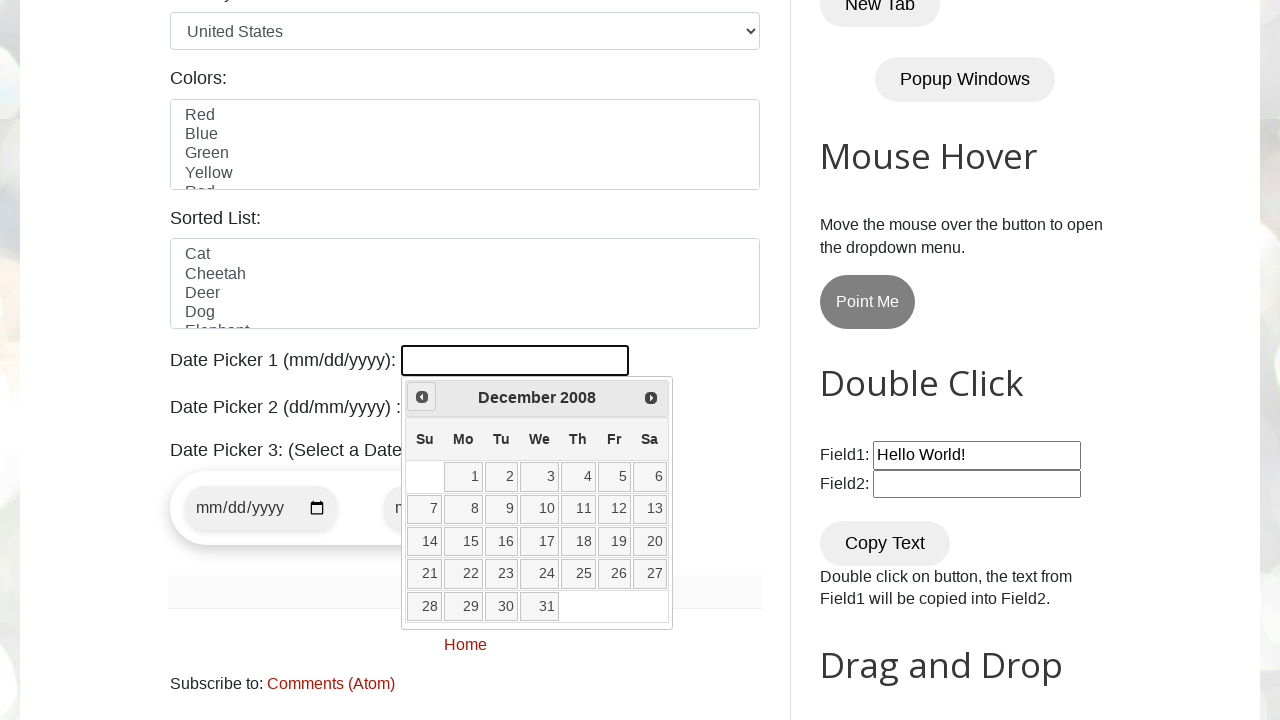

Retrieved current month from datepicker
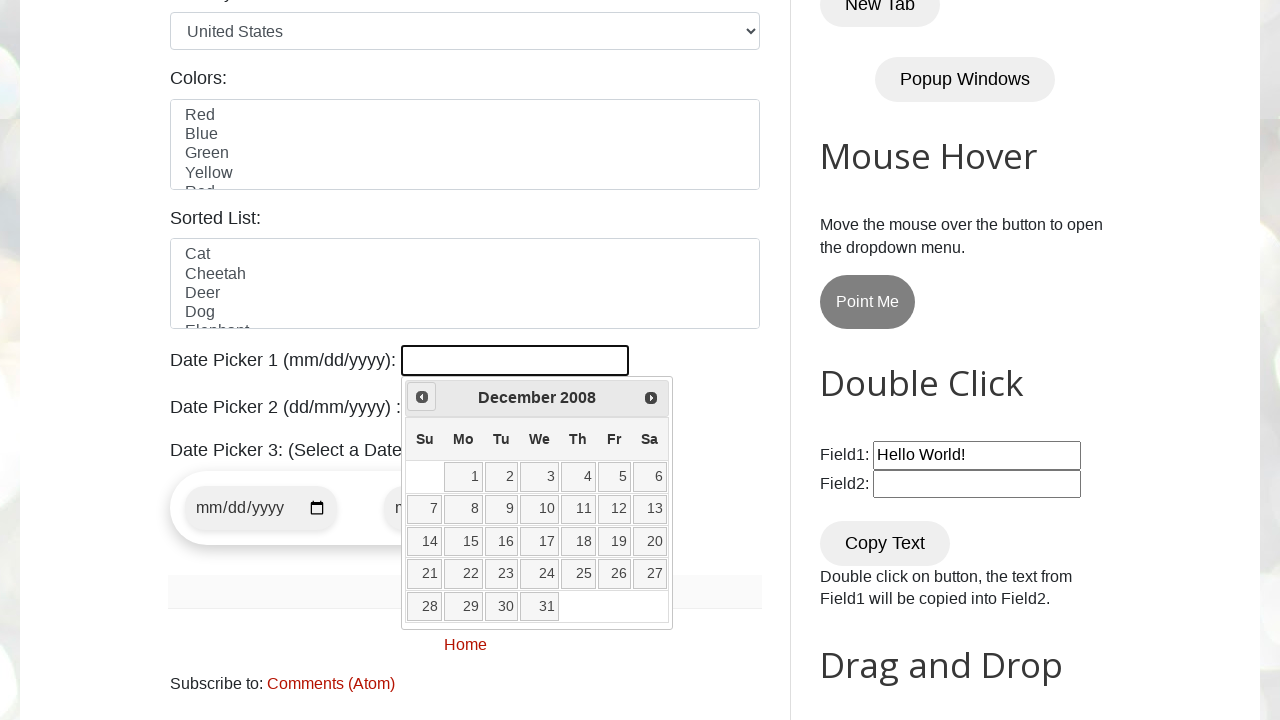

Retrieved current year from datepicker
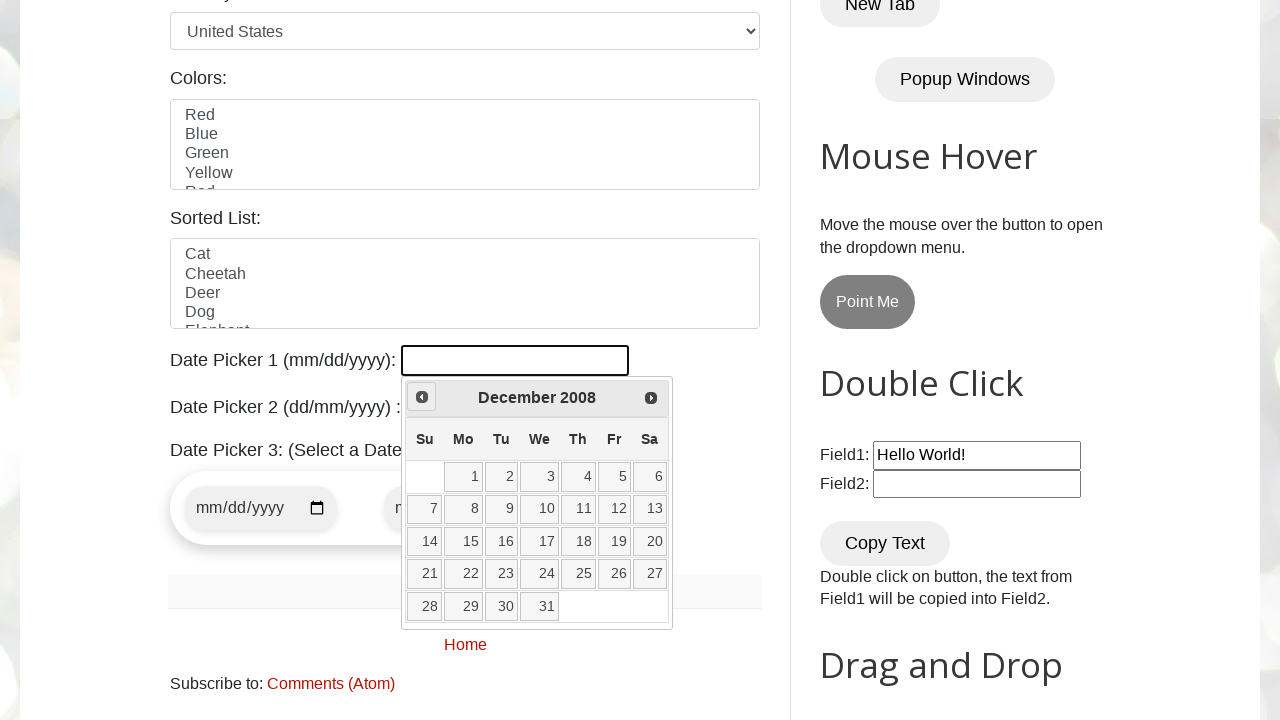

Clicked previous month button (current: December 2008) at (422, 397) on xpath=//span[@class='ui-icon ui-icon-circle-triangle-w']
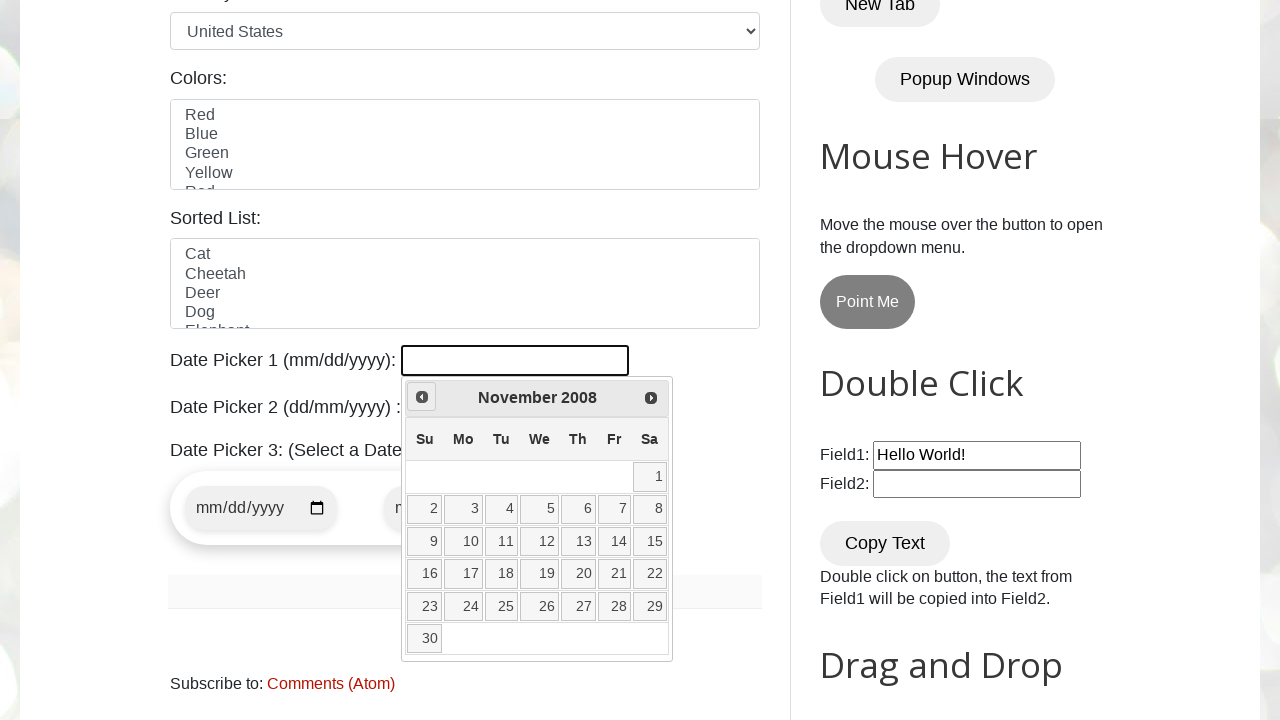

Retrieved current month from datepicker
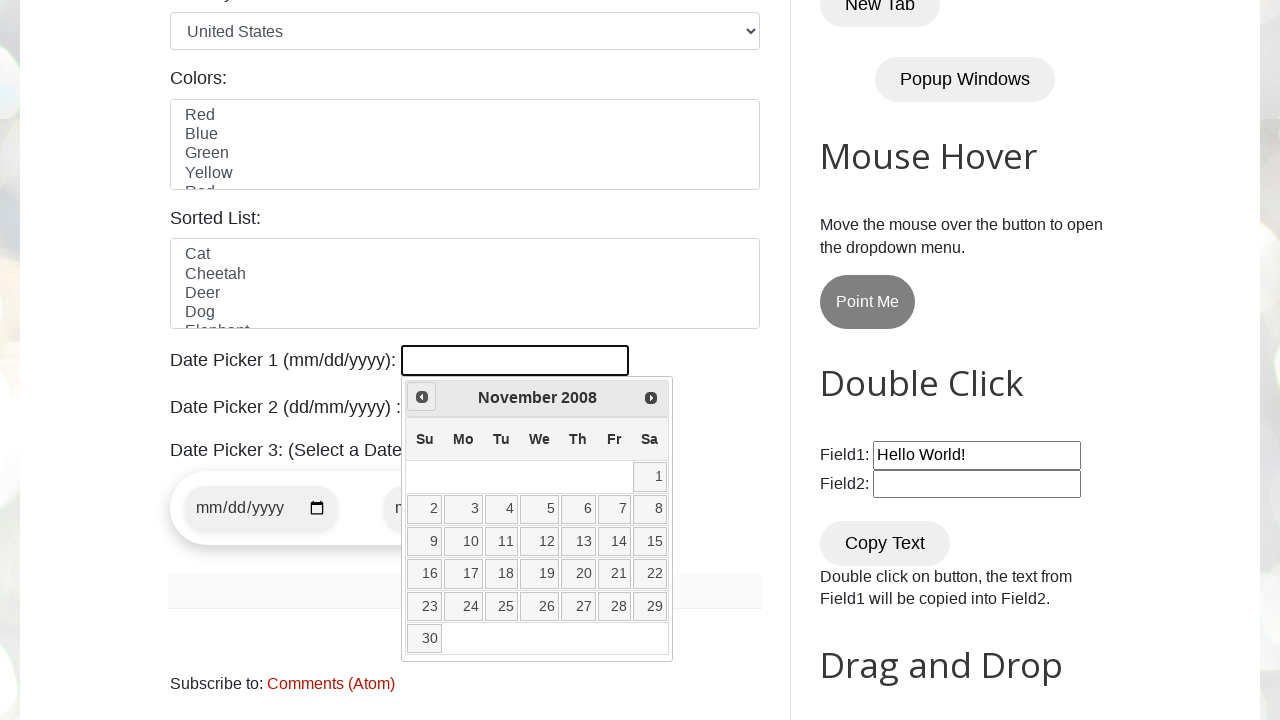

Retrieved current year from datepicker
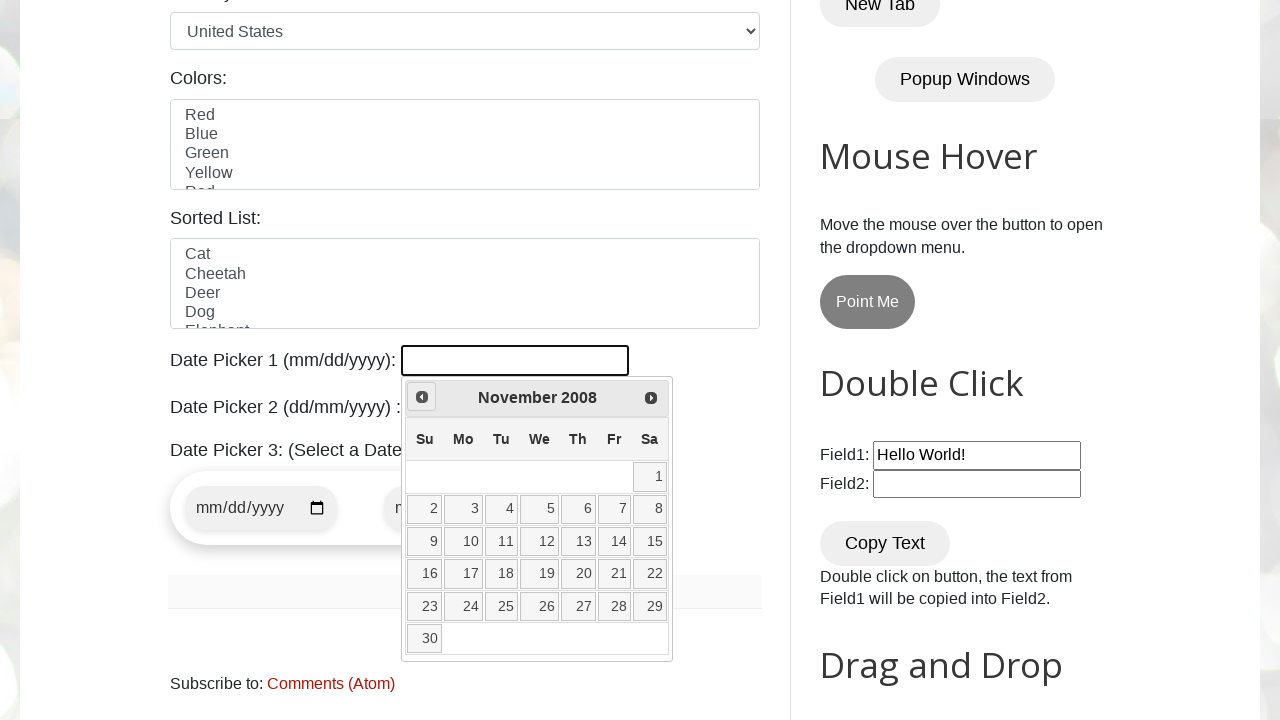

Clicked previous month button (current: November 2008) at (422, 397) on xpath=//span[@class='ui-icon ui-icon-circle-triangle-w']
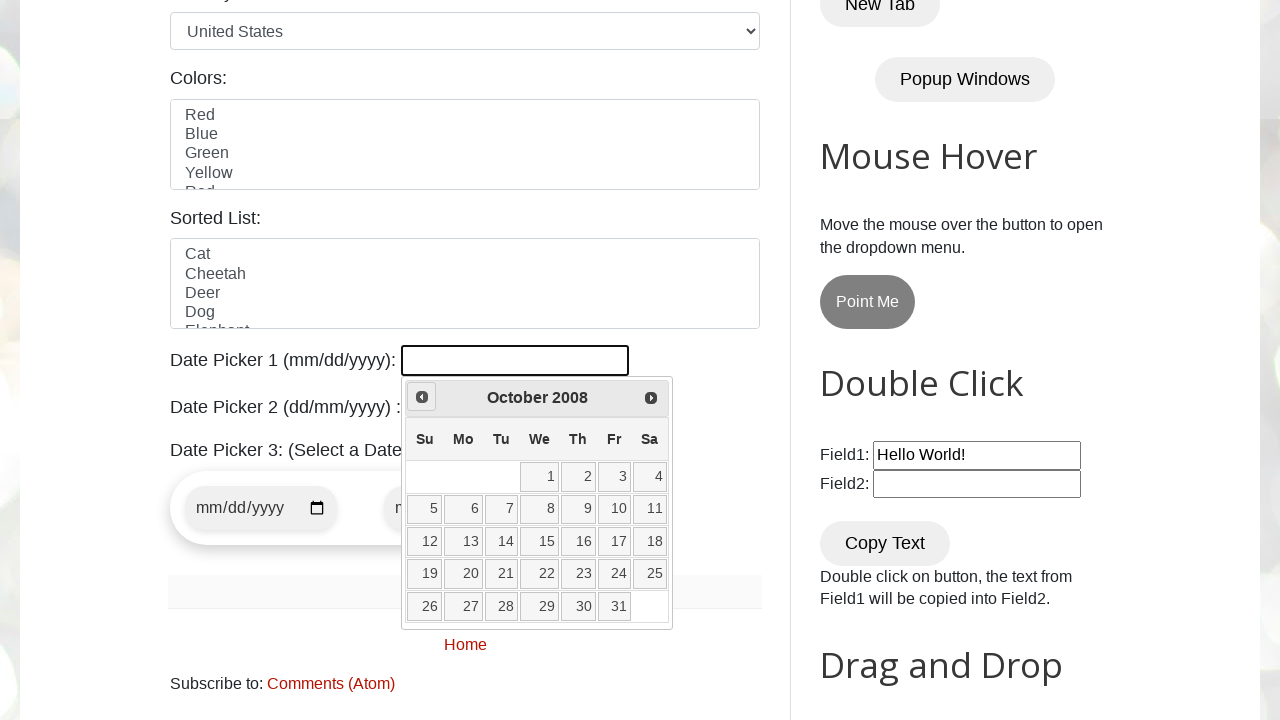

Retrieved current month from datepicker
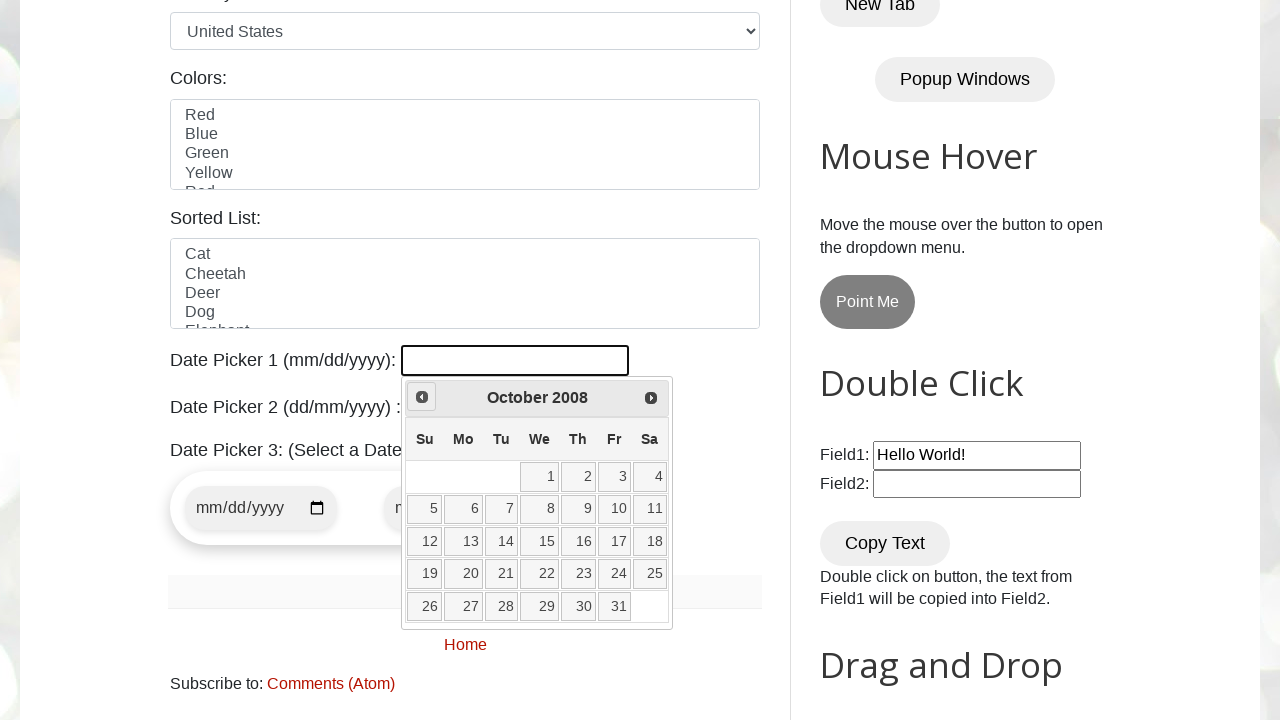

Retrieved current year from datepicker
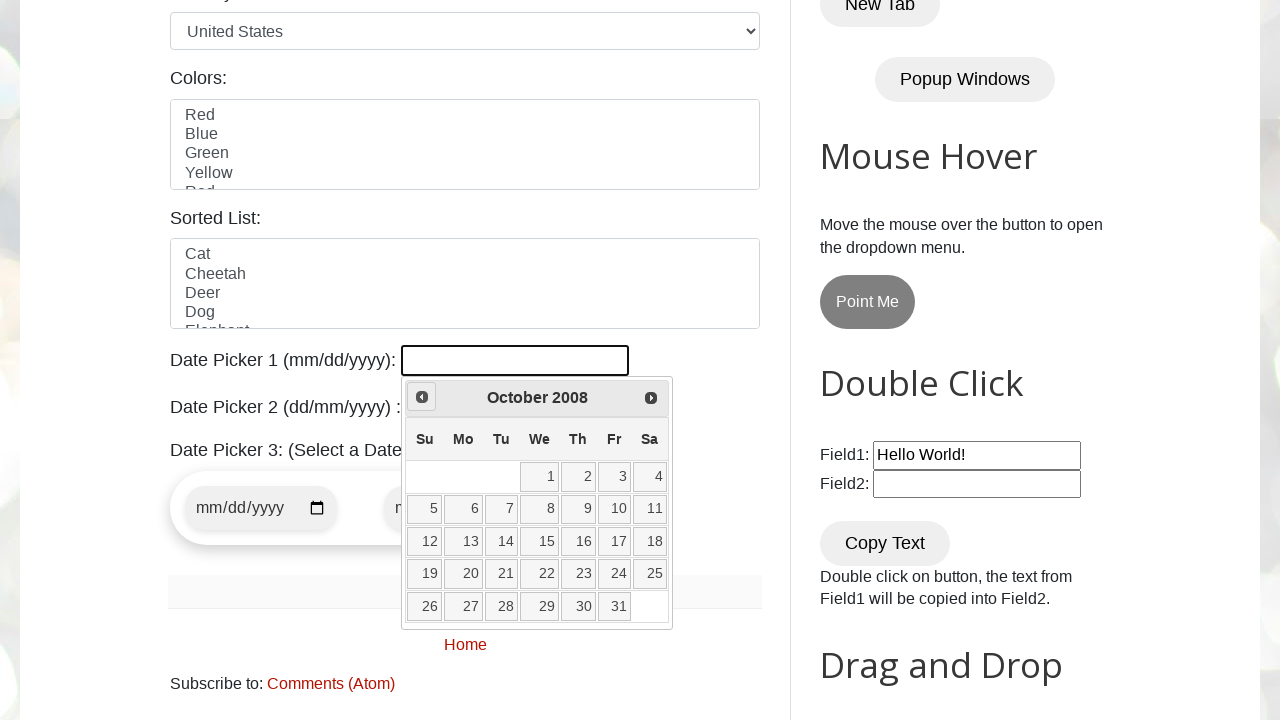

Clicked previous month button (current: October 2008) at (422, 397) on xpath=//span[@class='ui-icon ui-icon-circle-triangle-w']
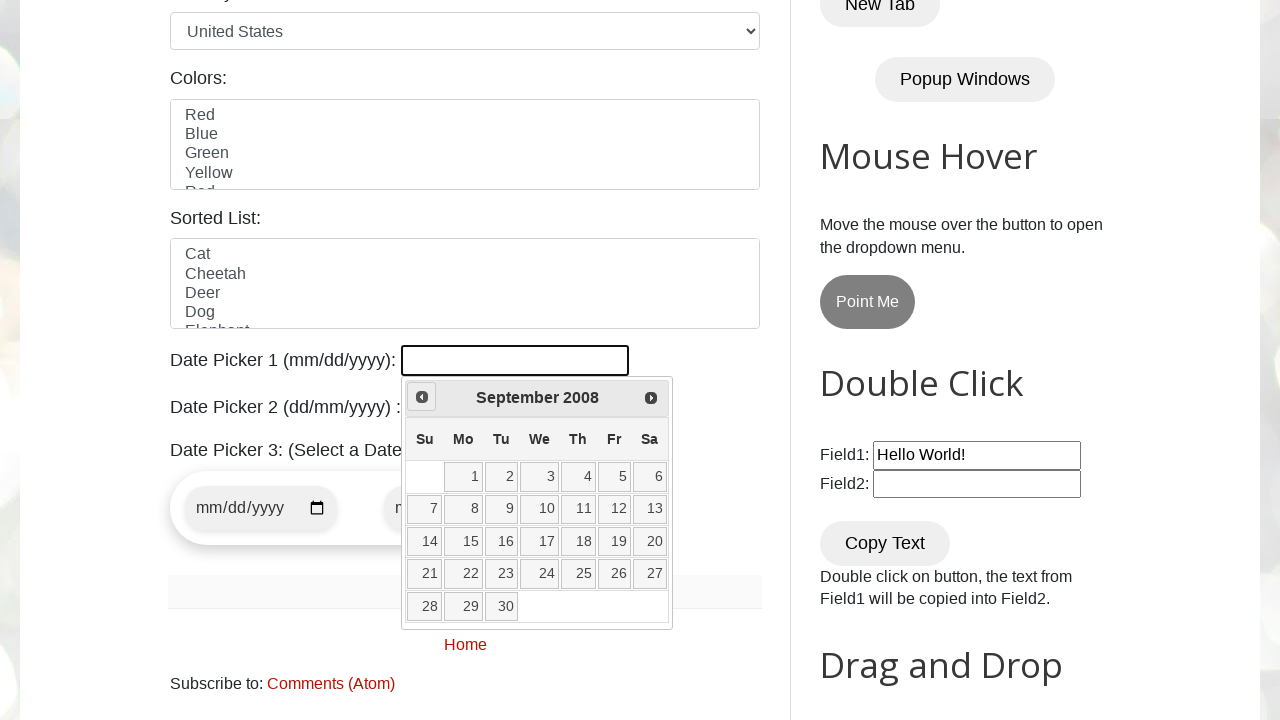

Retrieved current month from datepicker
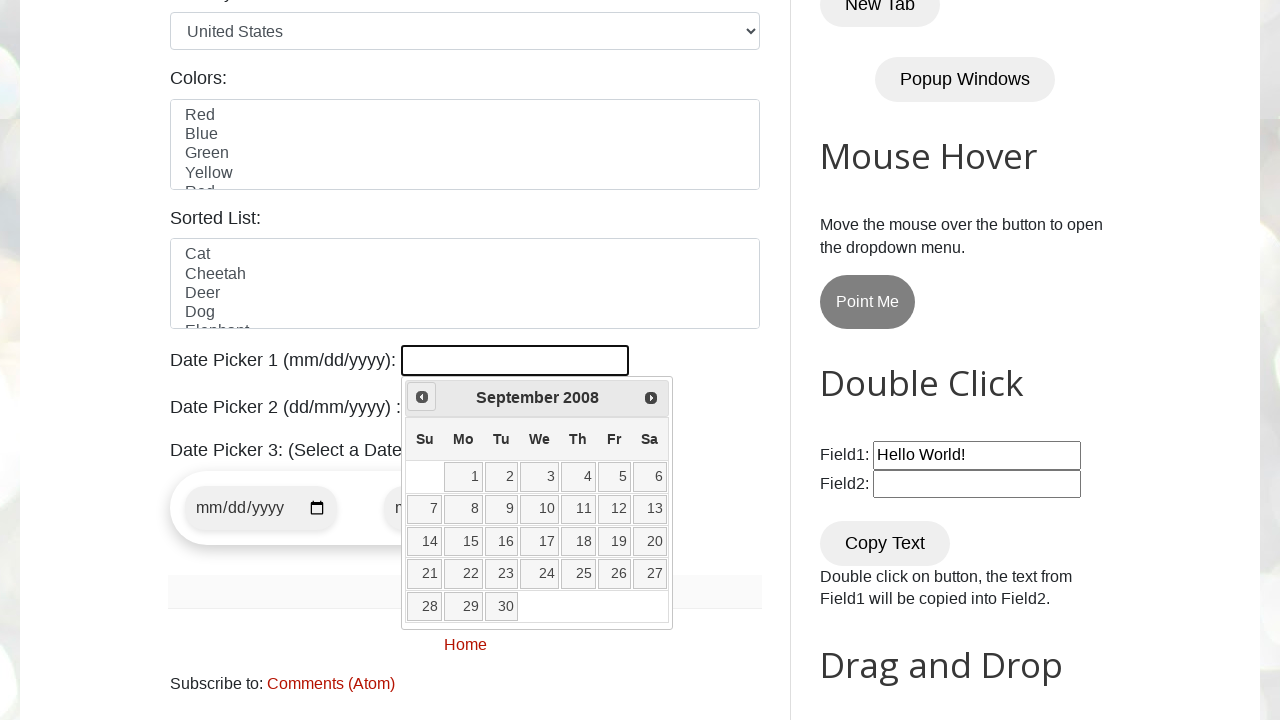

Retrieved current year from datepicker
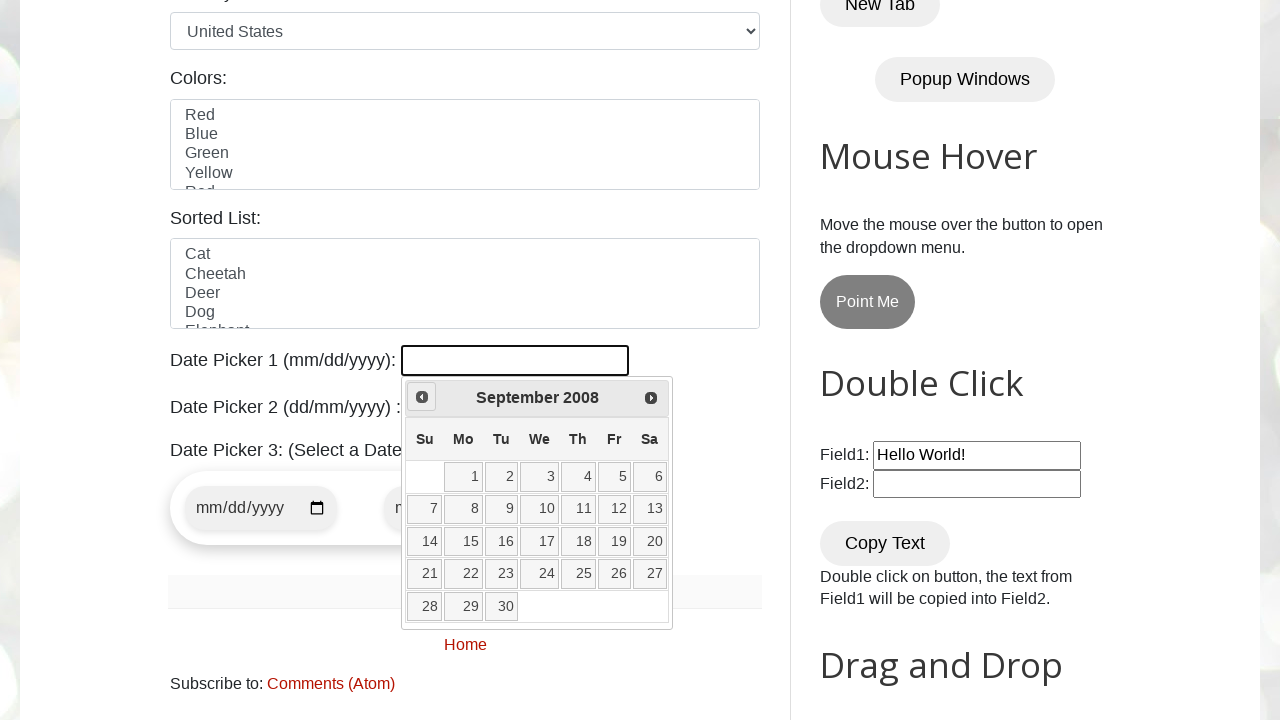

Clicked previous month button (current: September 2008) at (422, 397) on xpath=//span[@class='ui-icon ui-icon-circle-triangle-w']
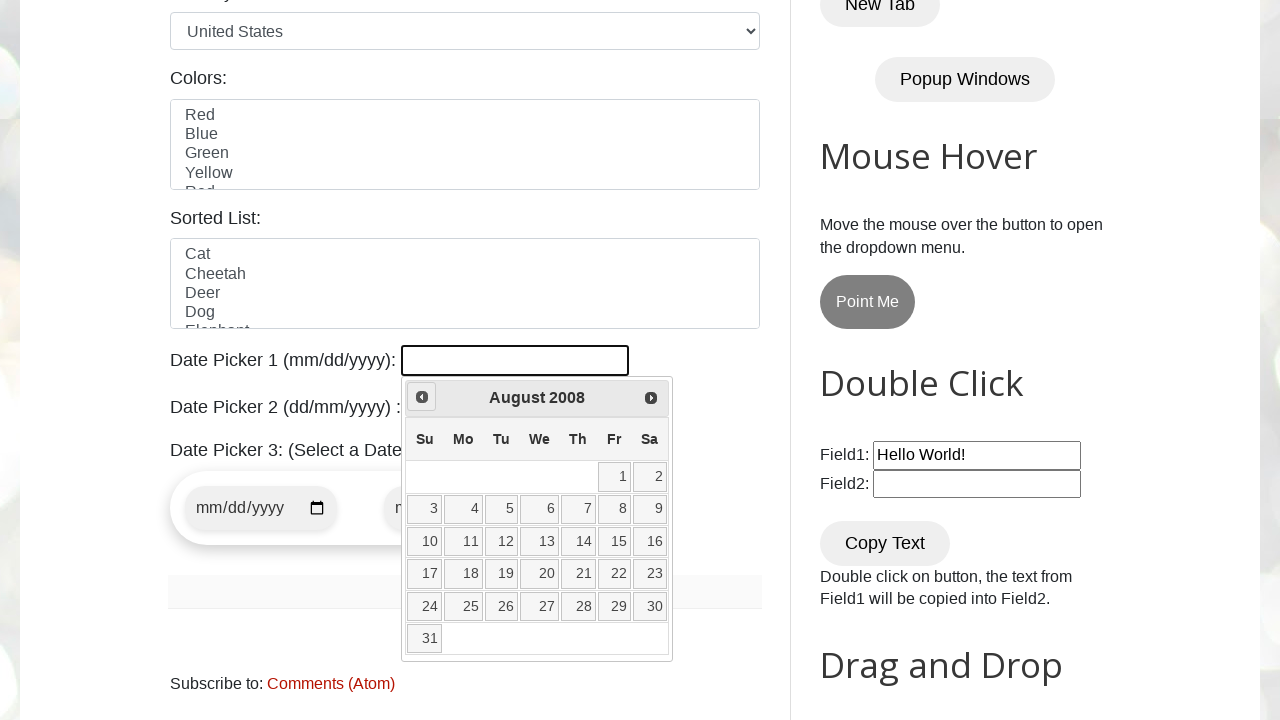

Retrieved current month from datepicker
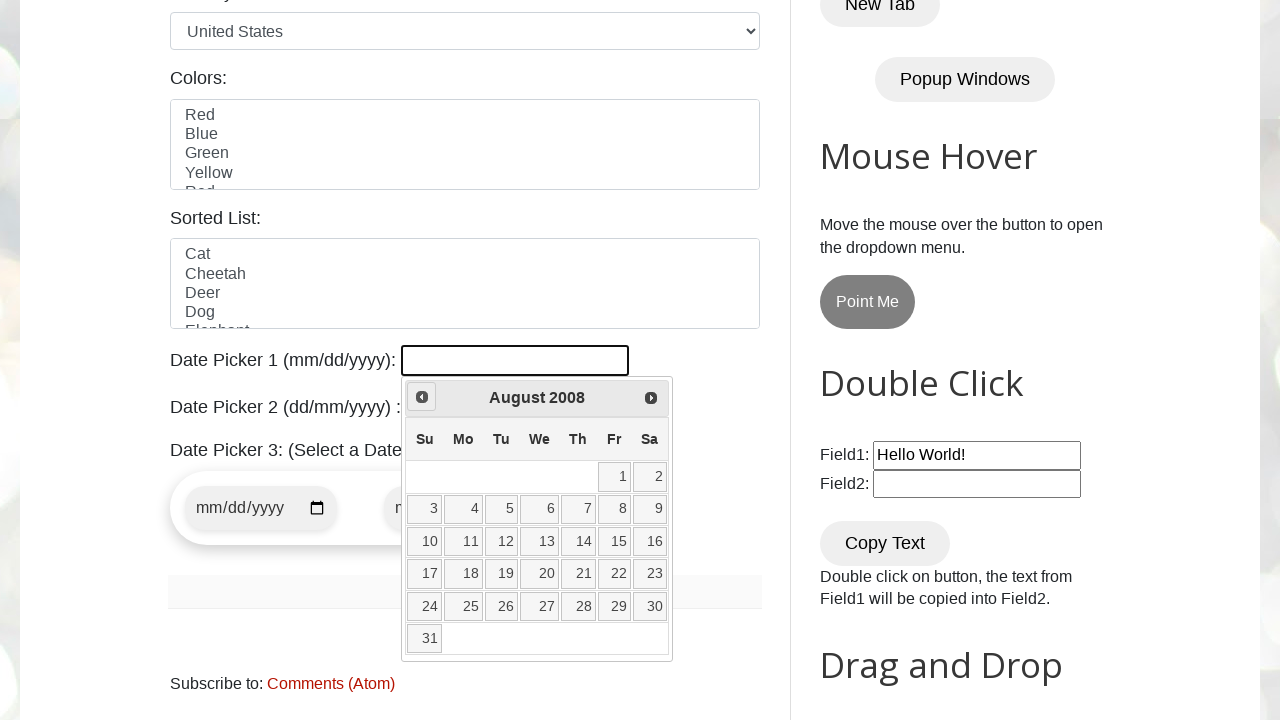

Retrieved current year from datepicker
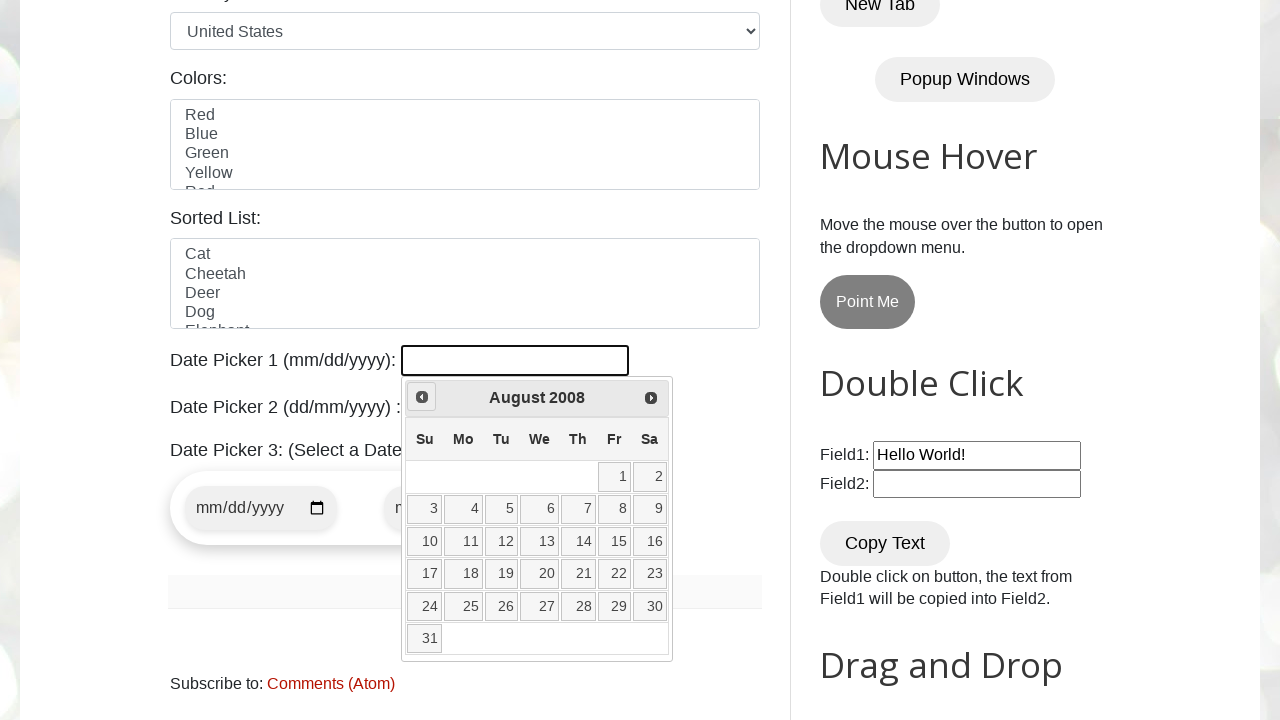

Clicked previous month button (current: August 2008) at (422, 397) on xpath=//span[@class='ui-icon ui-icon-circle-triangle-w']
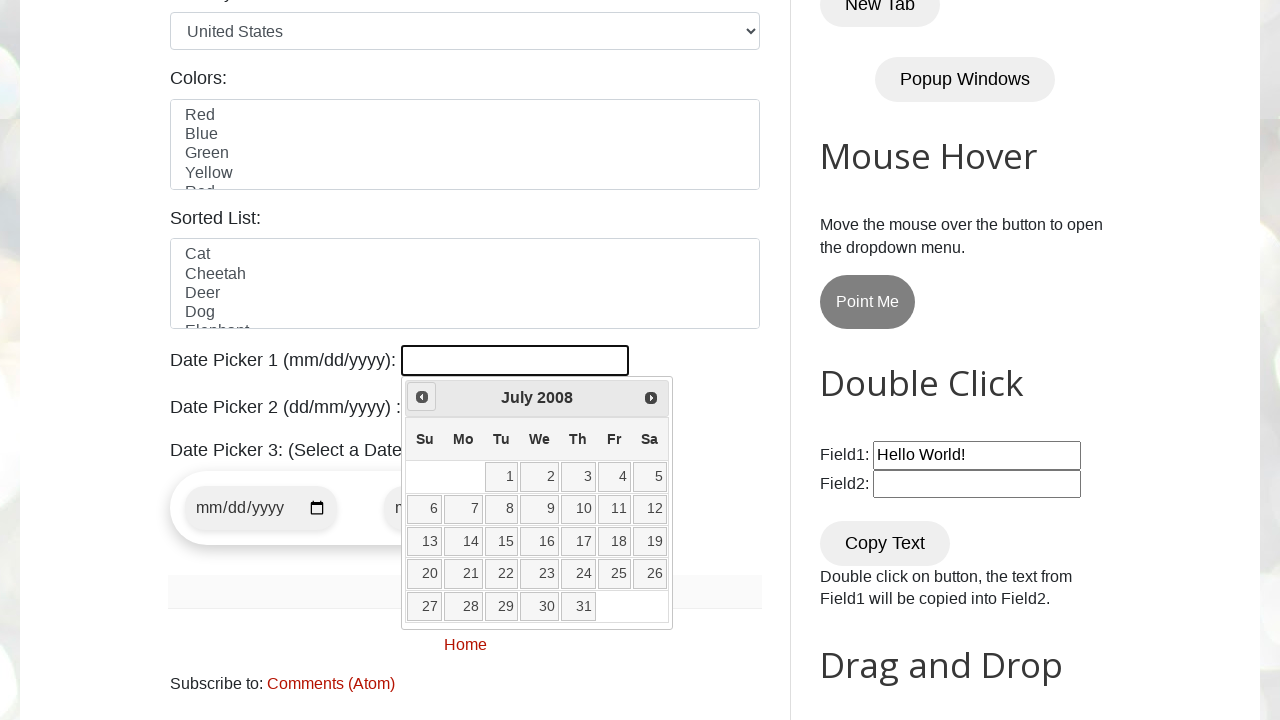

Retrieved current month from datepicker
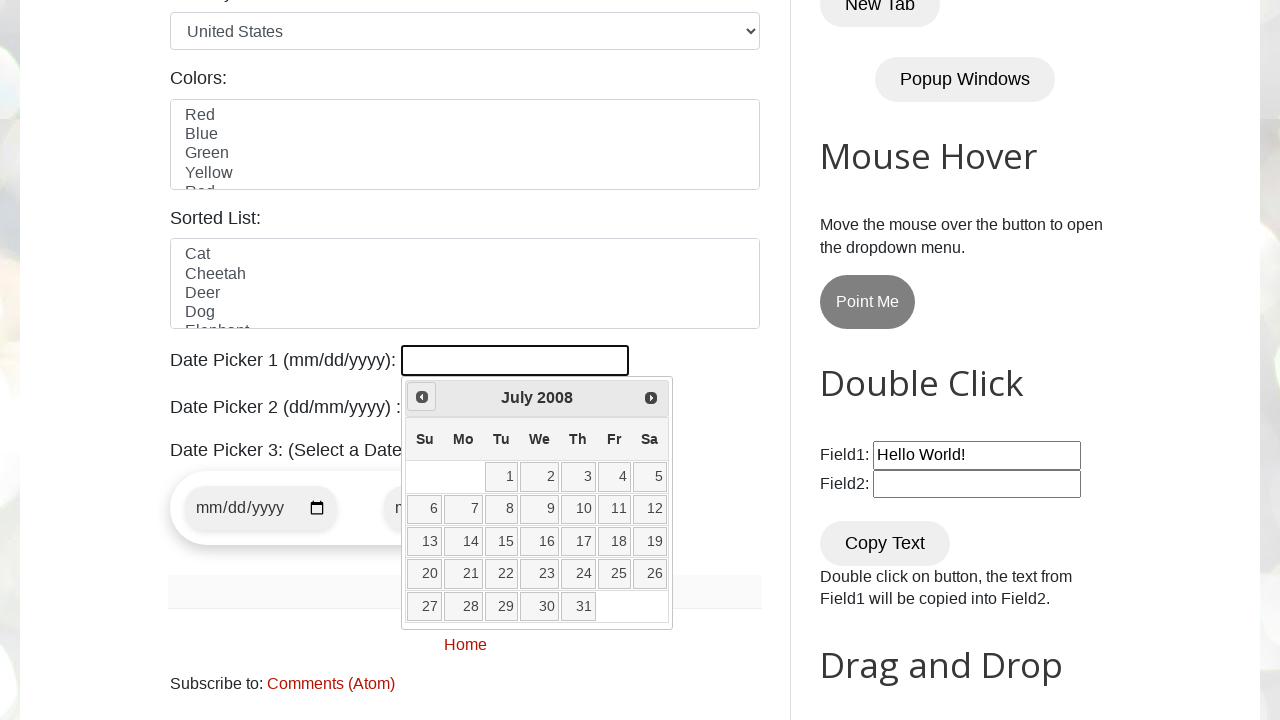

Retrieved current year from datepicker
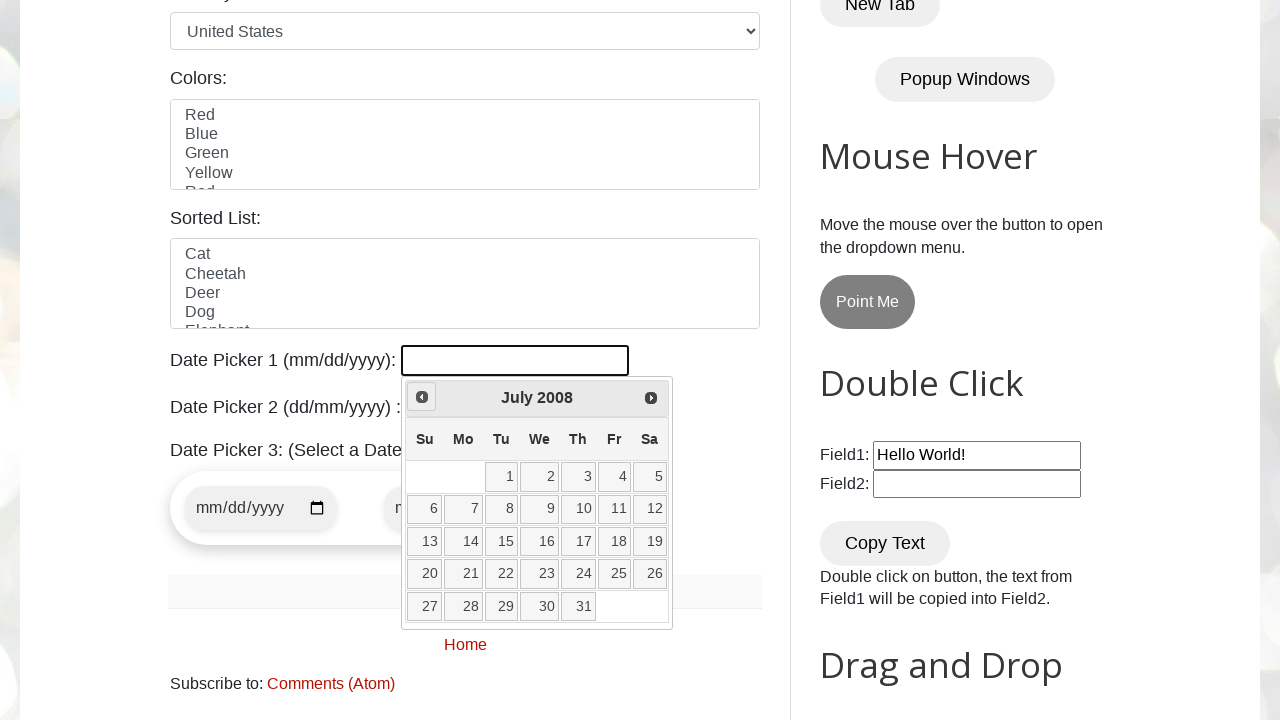

Clicked previous month button (current: July 2008) at (422, 397) on xpath=//span[@class='ui-icon ui-icon-circle-triangle-w']
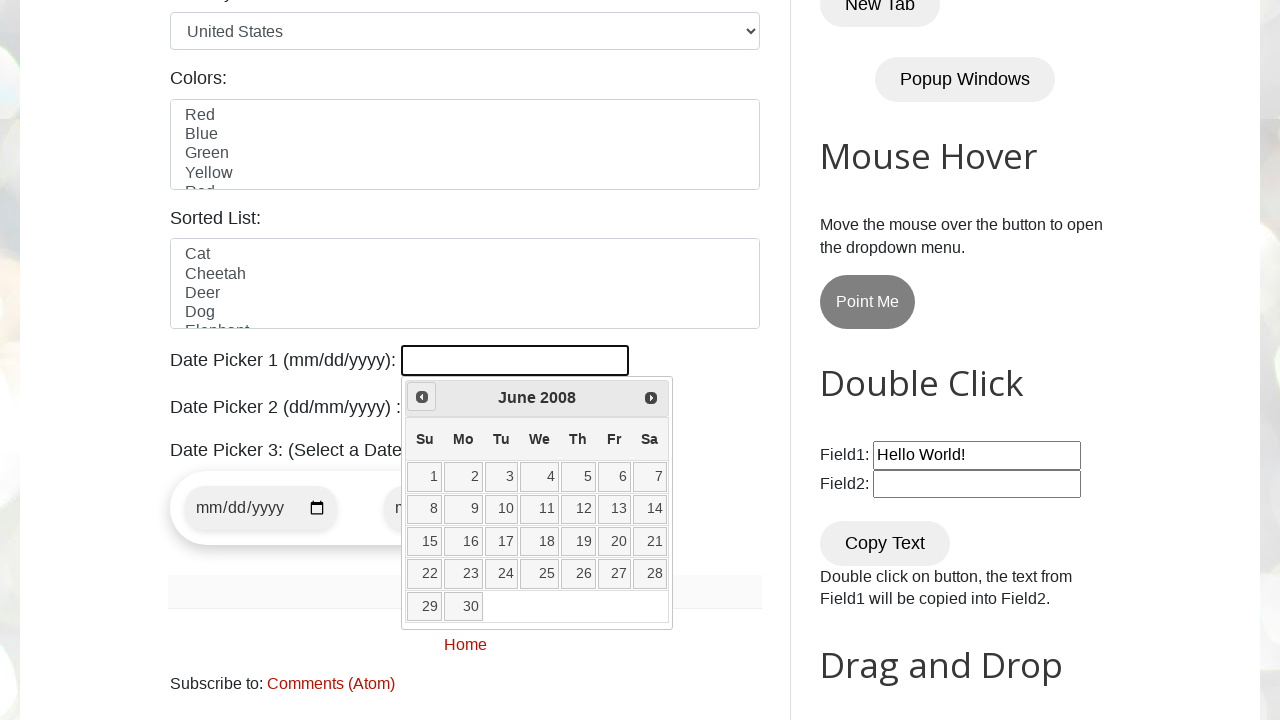

Retrieved current month from datepicker
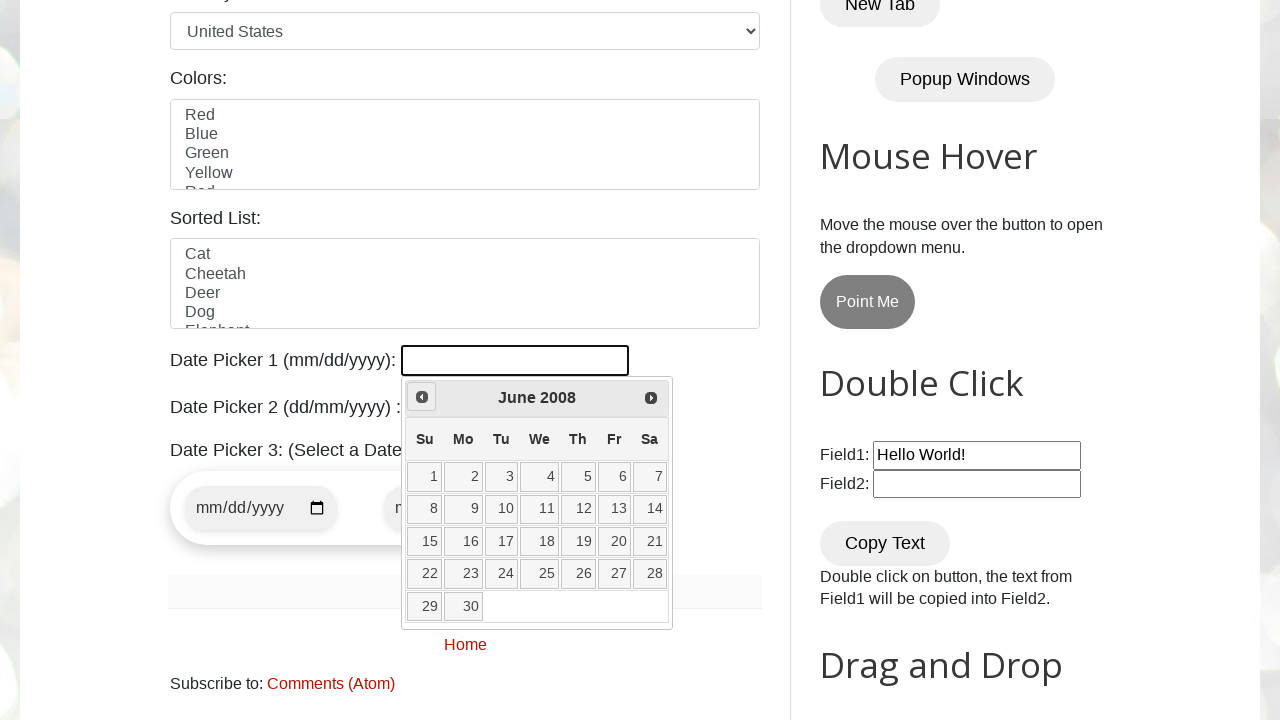

Retrieved current year from datepicker
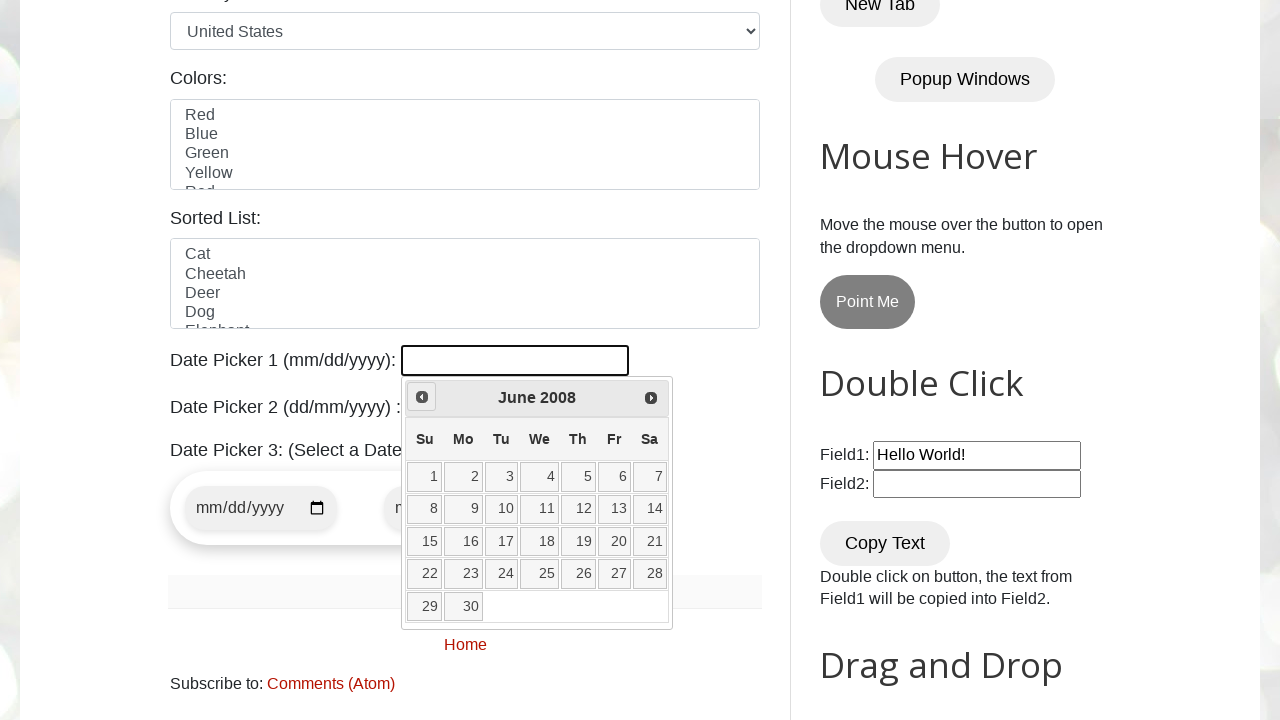

Clicked previous month button (current: June 2008) at (422, 397) on xpath=//span[@class='ui-icon ui-icon-circle-triangle-w']
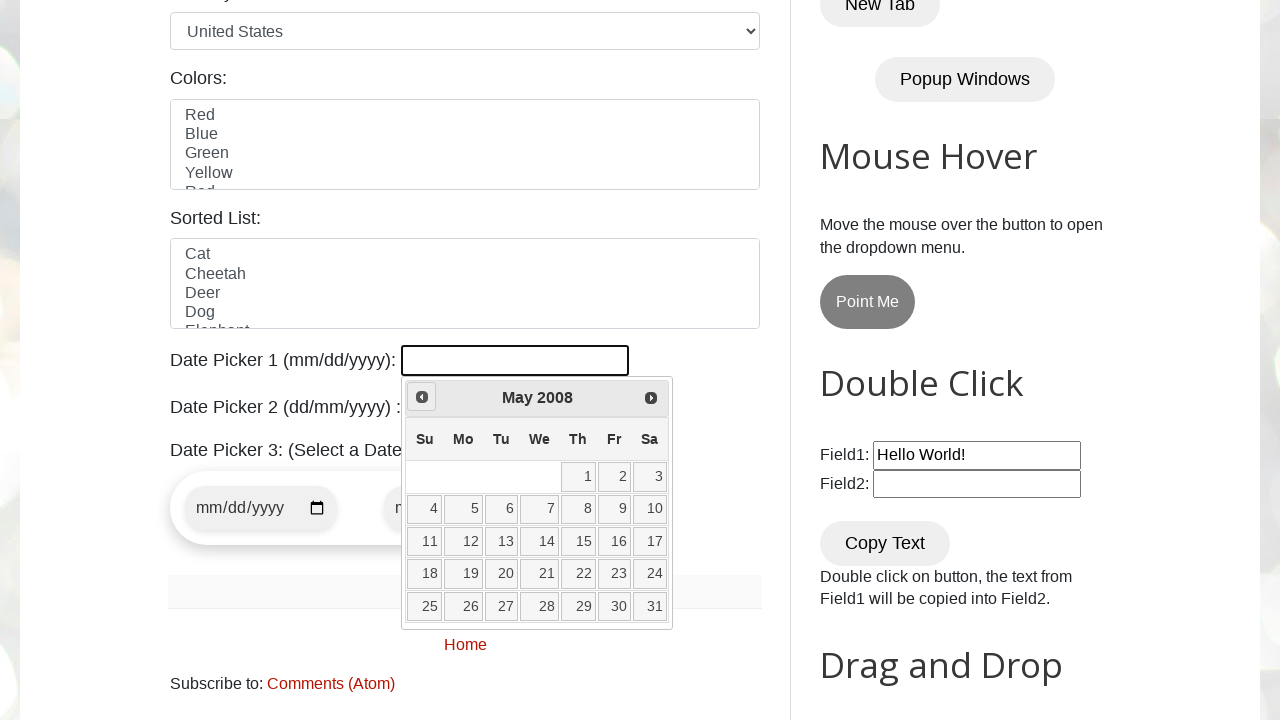

Retrieved current month from datepicker
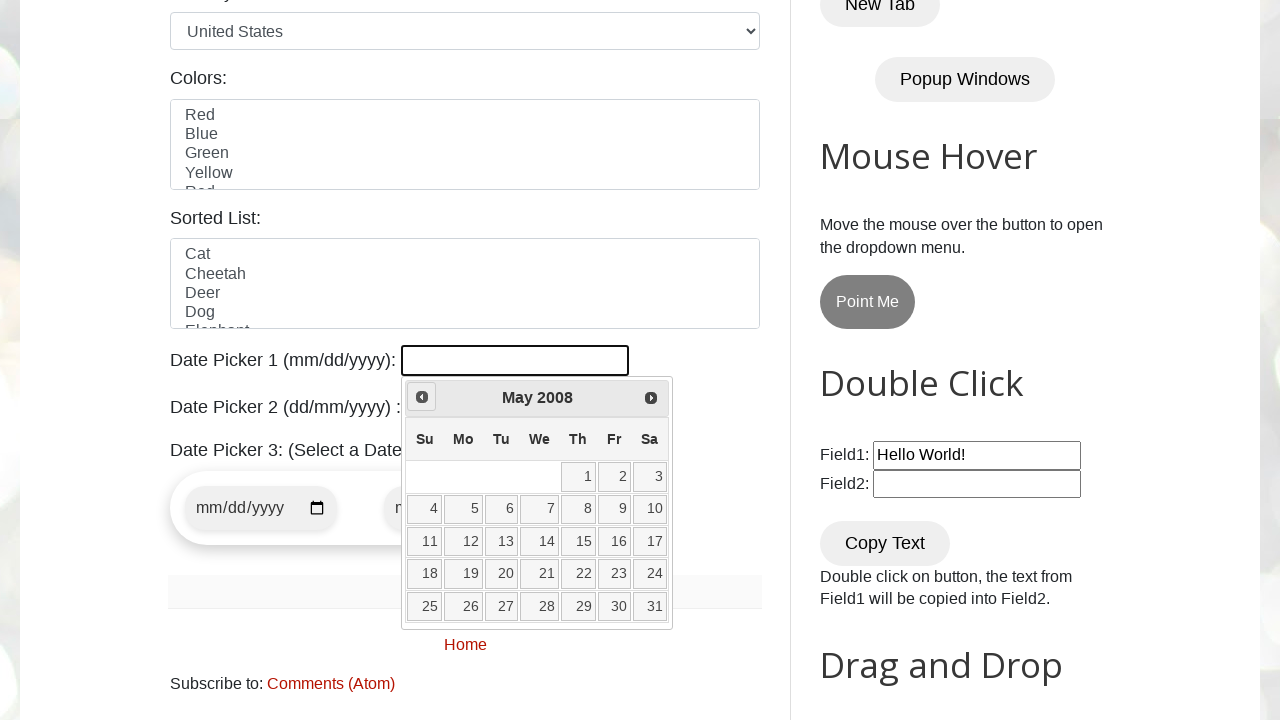

Retrieved current year from datepicker
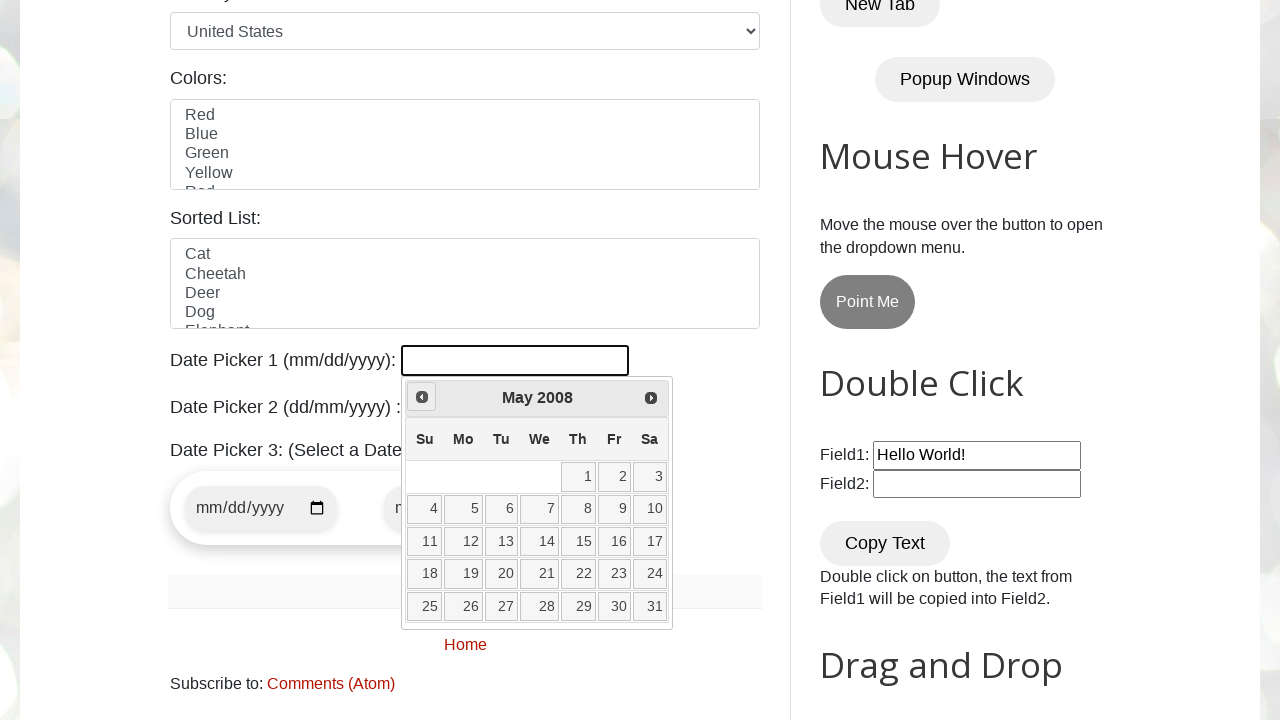

Clicked previous month button (current: May 2008) at (422, 397) on xpath=//span[@class='ui-icon ui-icon-circle-triangle-w']
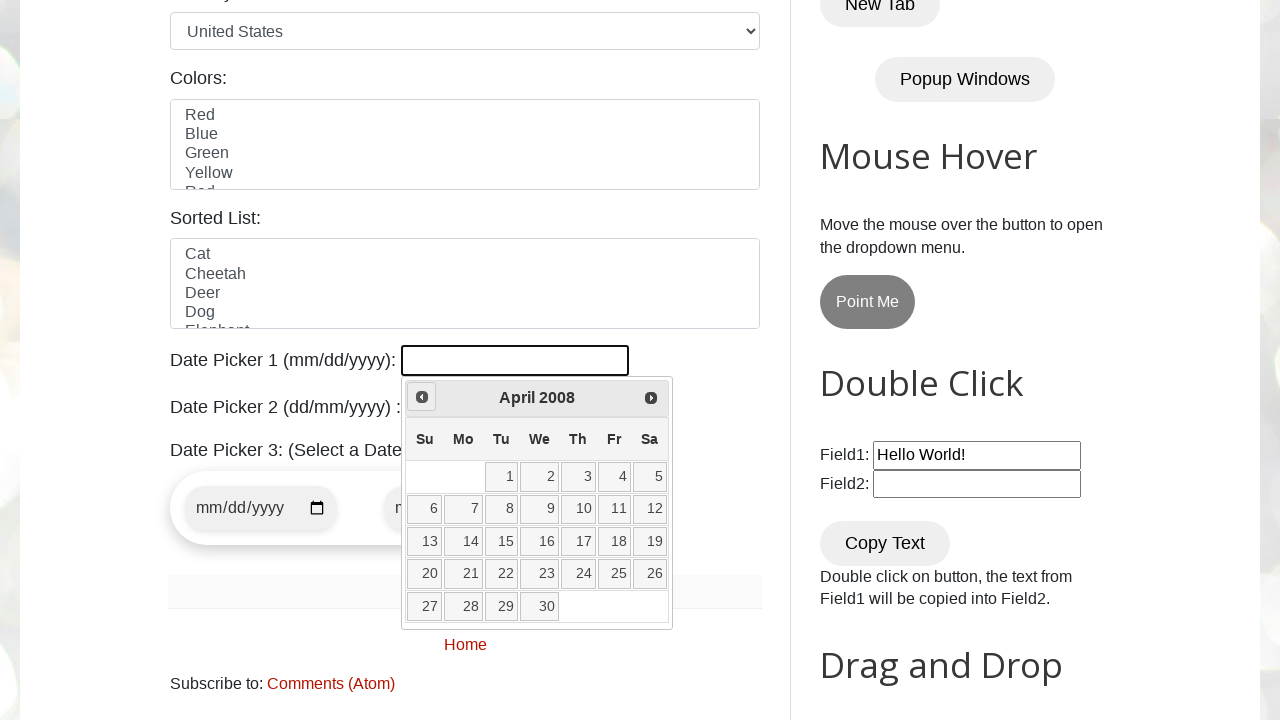

Retrieved current month from datepicker
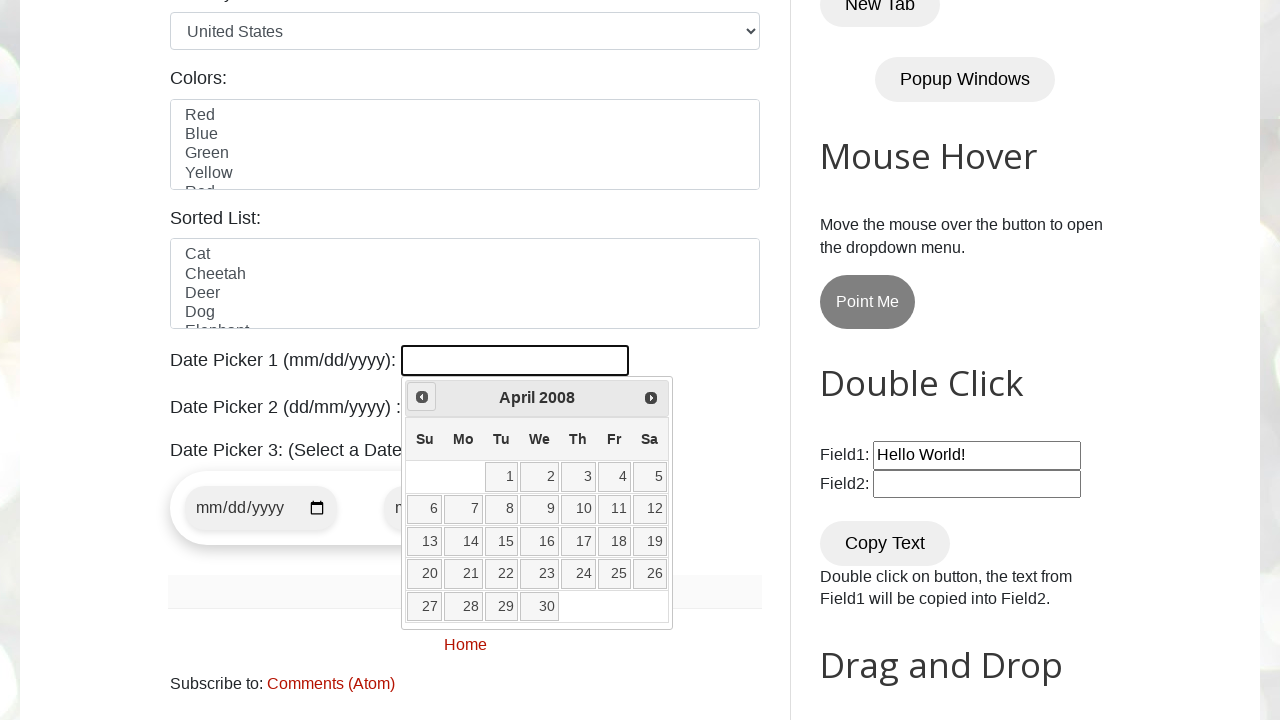

Retrieved current year from datepicker
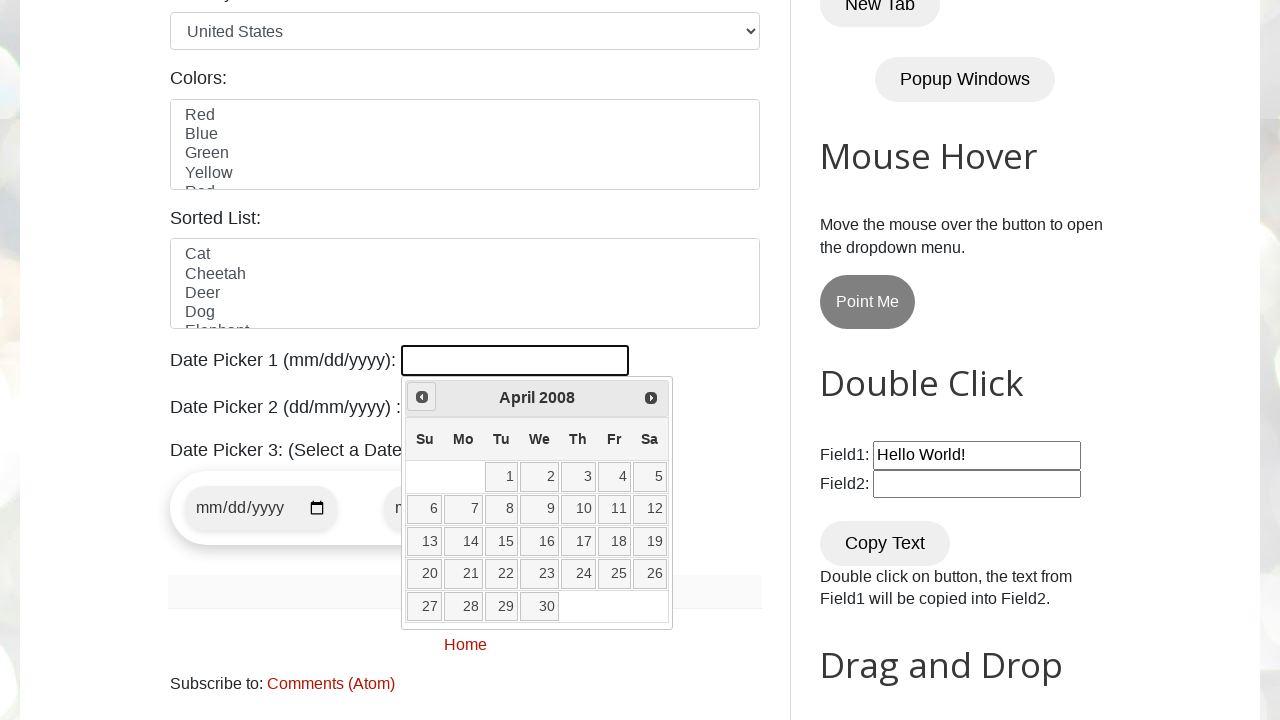

Clicked previous month button (current: April 2008) at (422, 397) on xpath=//span[@class='ui-icon ui-icon-circle-triangle-w']
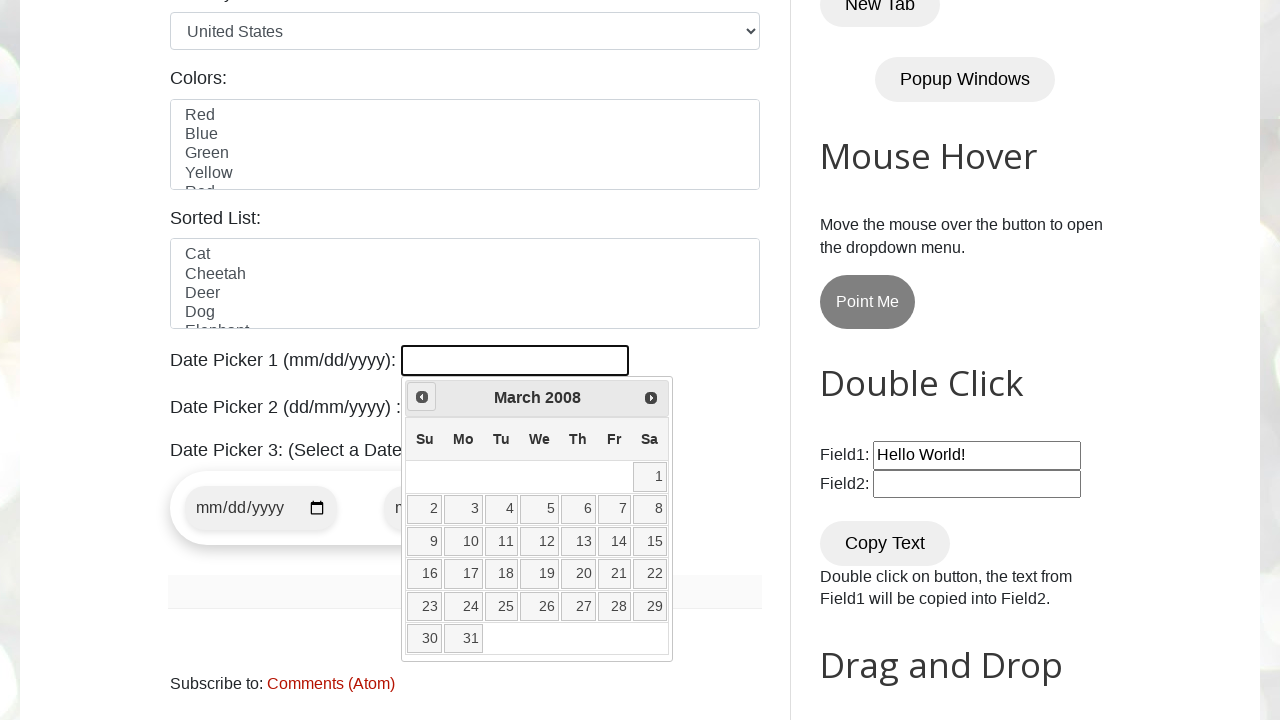

Retrieved current month from datepicker
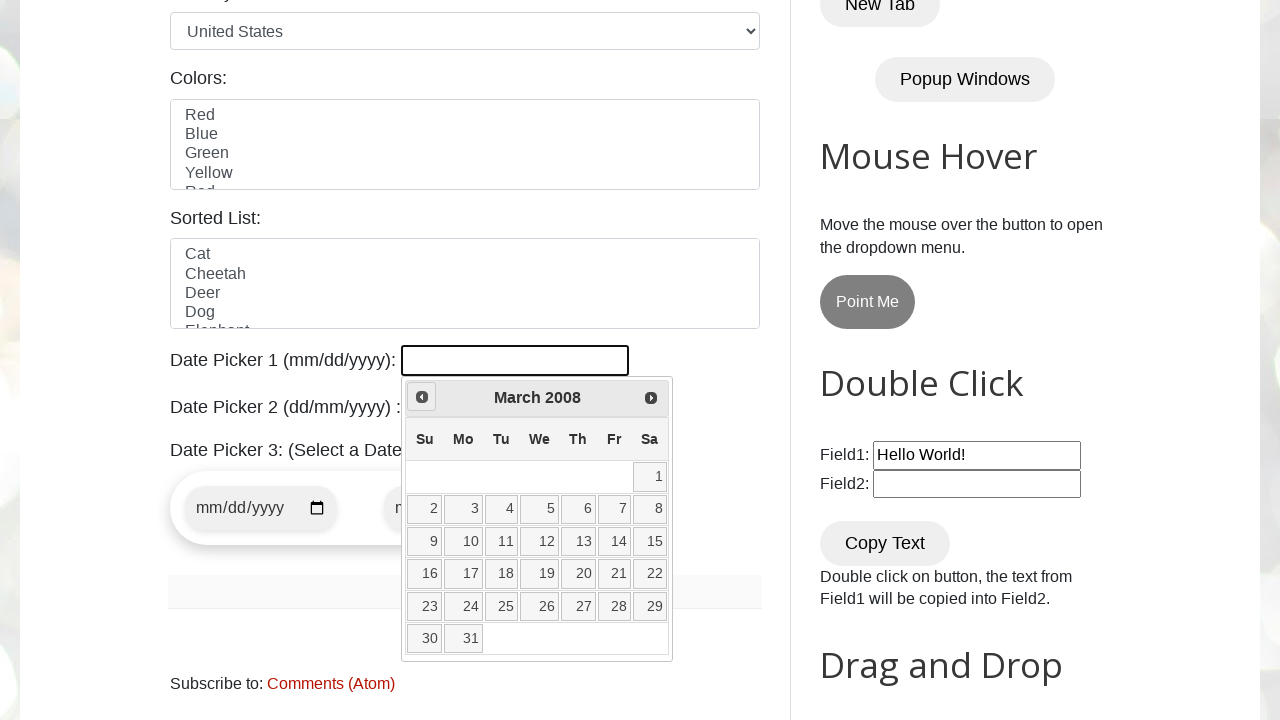

Retrieved current year from datepicker
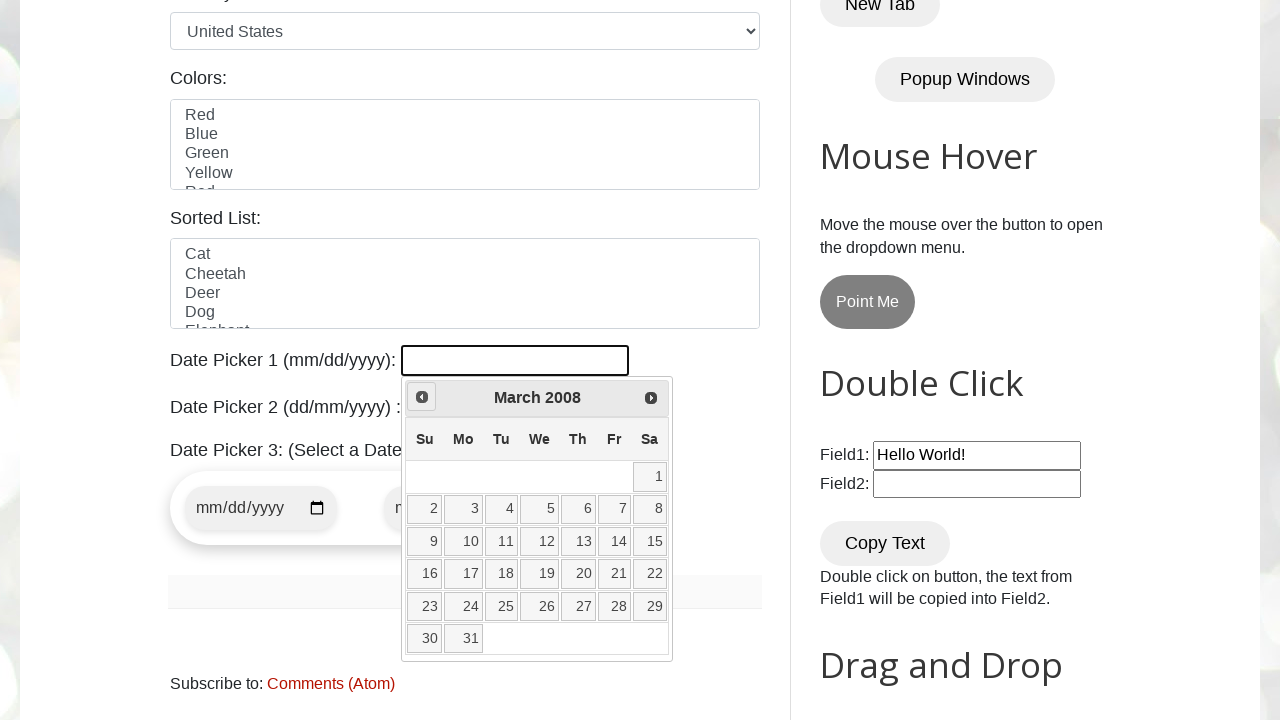

Clicked previous month button (current: March 2008) at (422, 397) on xpath=//span[@class='ui-icon ui-icon-circle-triangle-w']
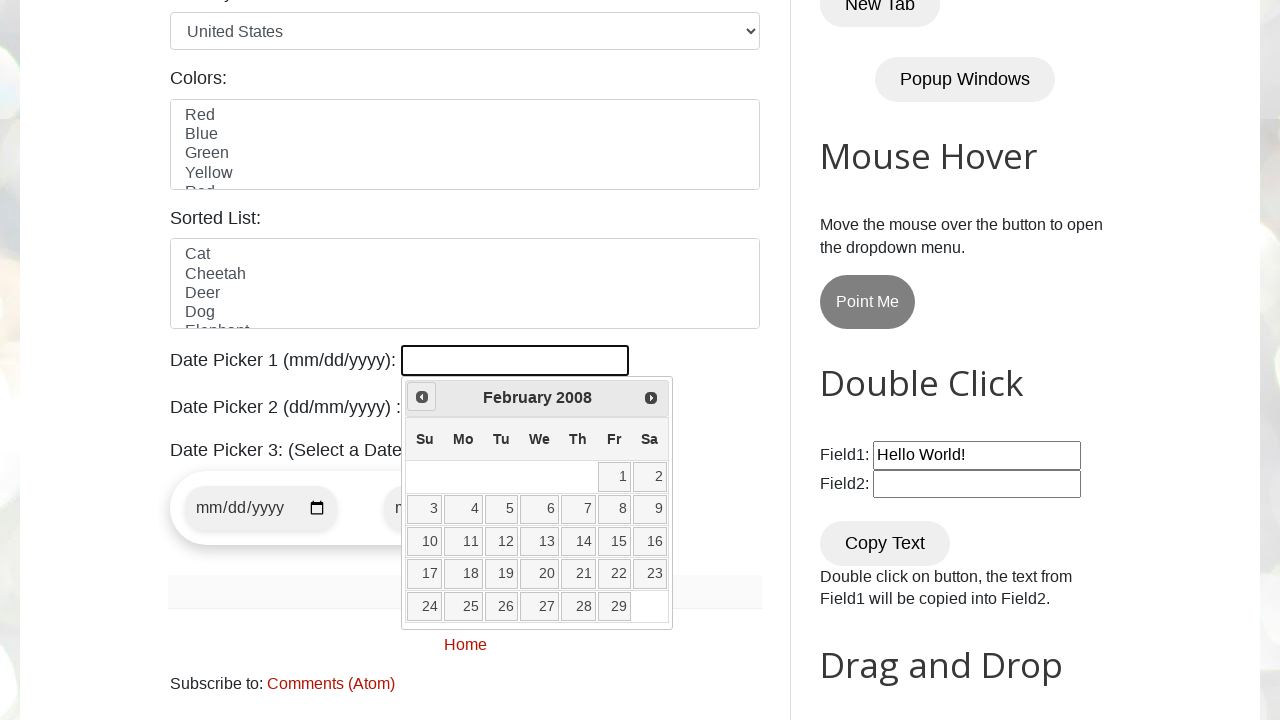

Retrieved current month from datepicker
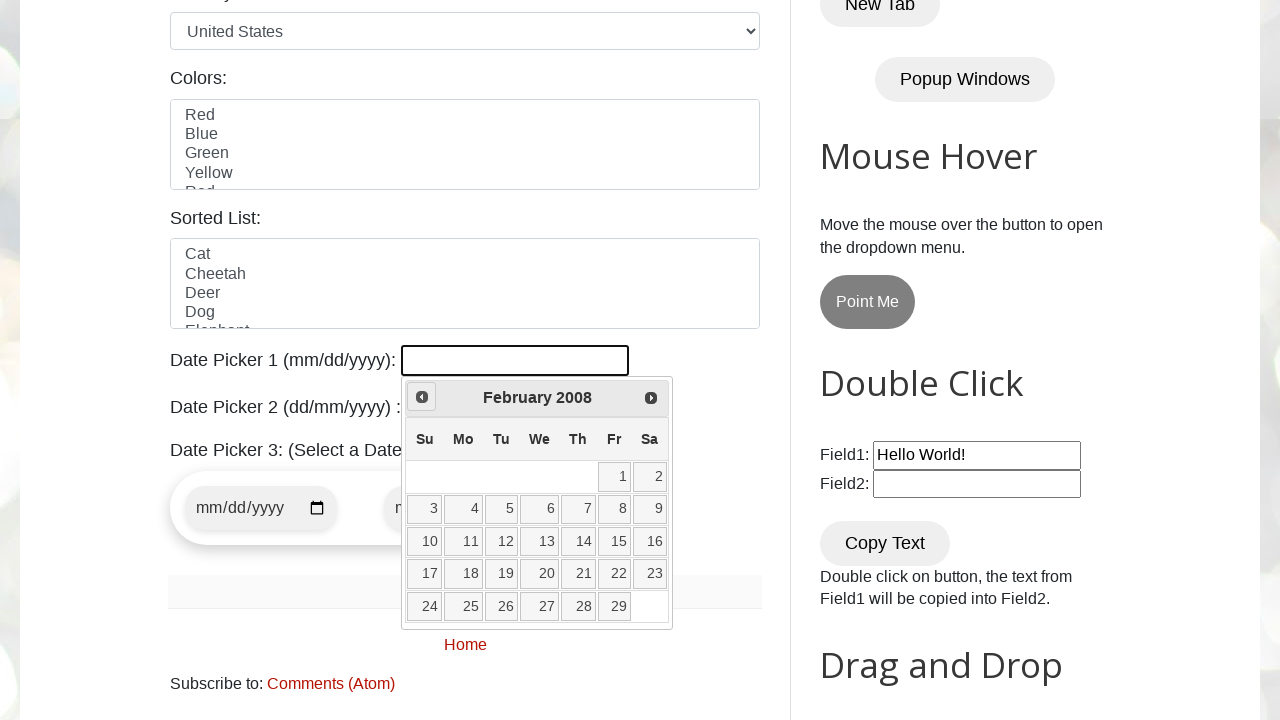

Retrieved current year from datepicker
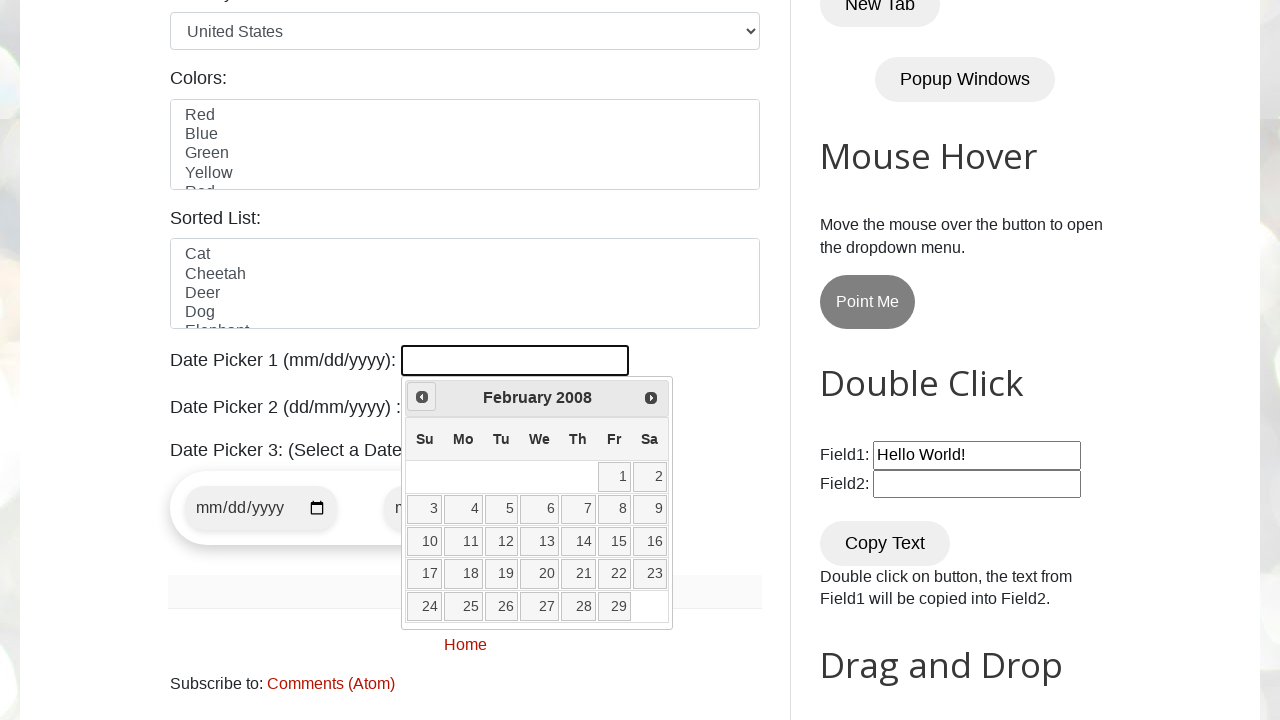

Clicked previous month button (current: February 2008) at (422, 397) on xpath=//span[@class='ui-icon ui-icon-circle-triangle-w']
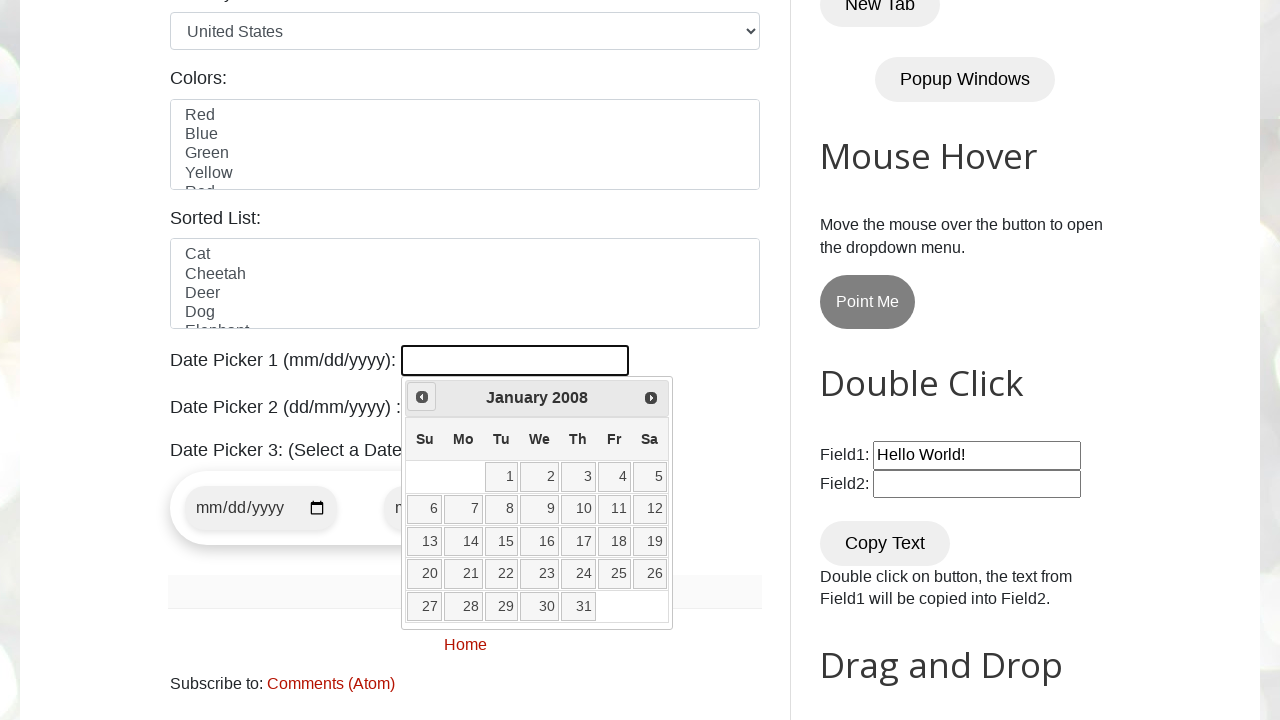

Retrieved current month from datepicker
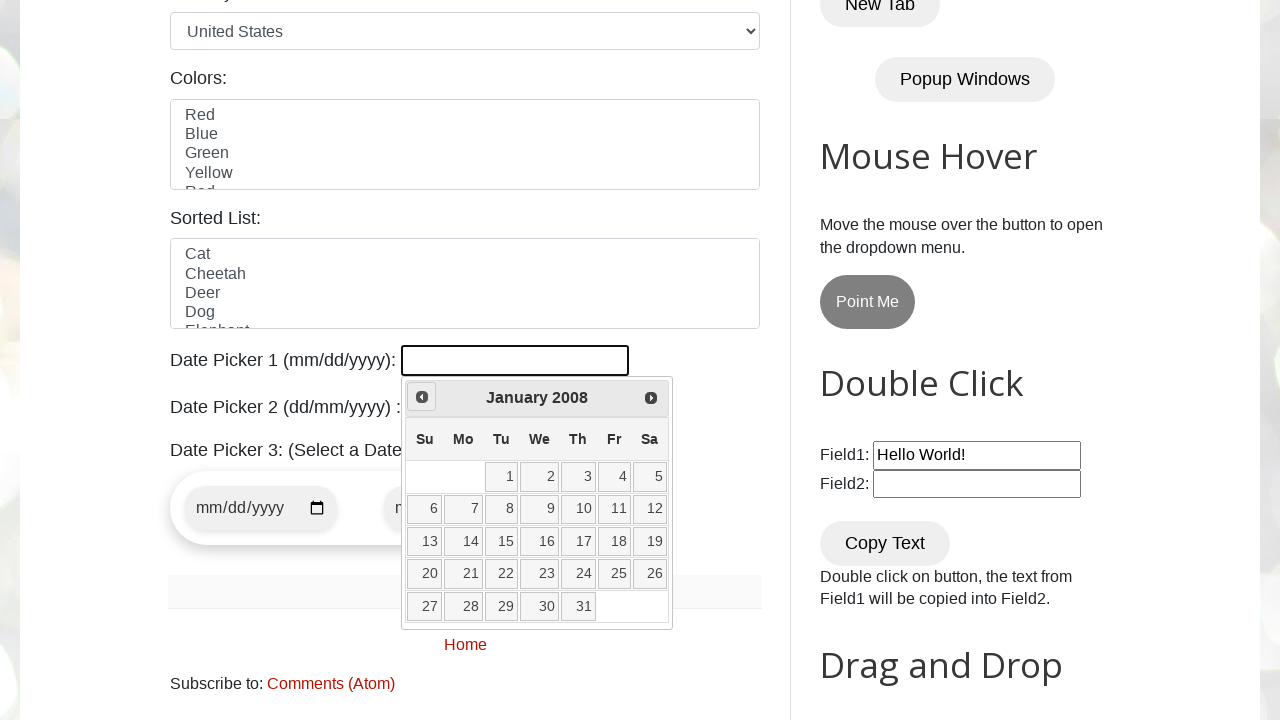

Retrieved current year from datepicker
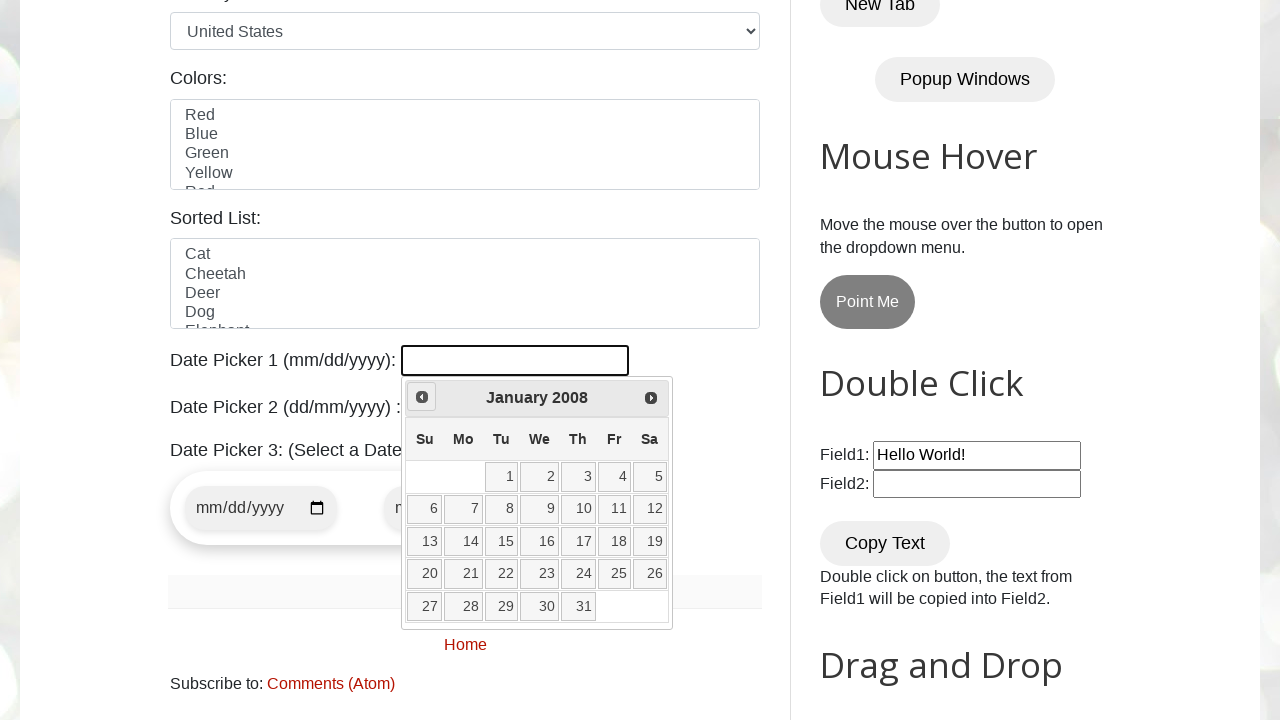

Clicked previous month button (current: January 2008) at (422, 397) on xpath=//span[@class='ui-icon ui-icon-circle-triangle-w']
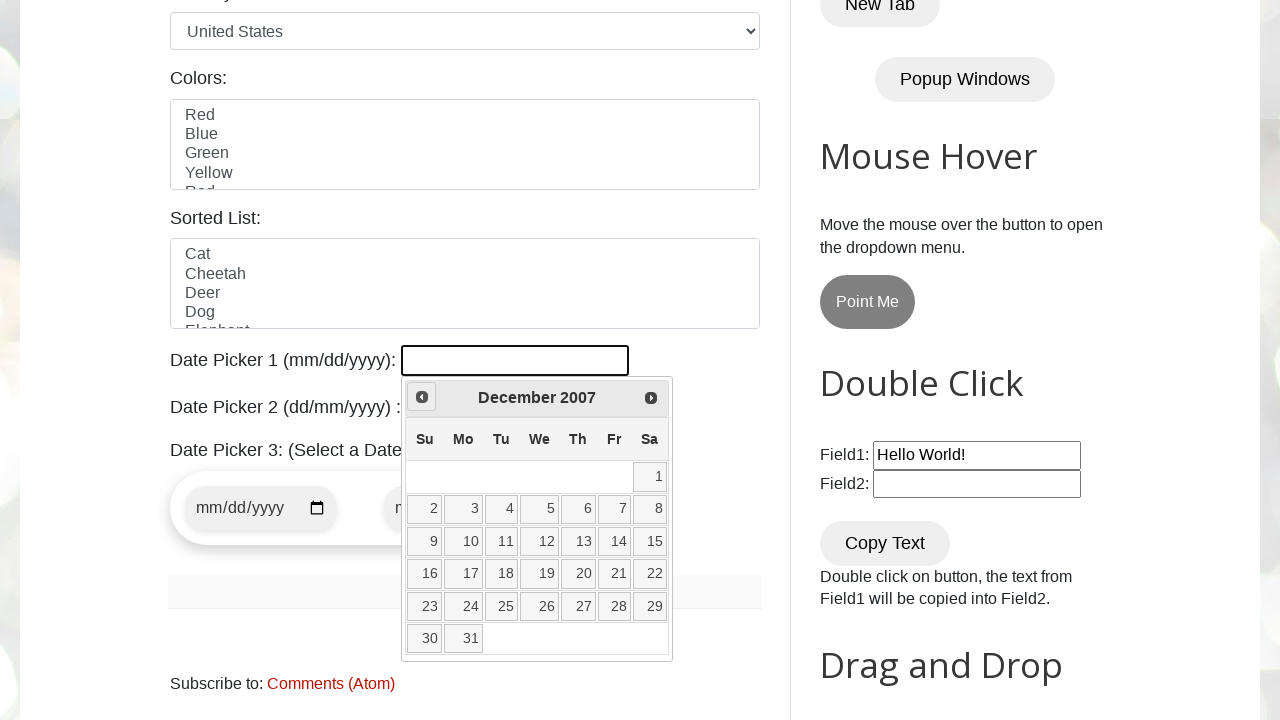

Retrieved current month from datepicker
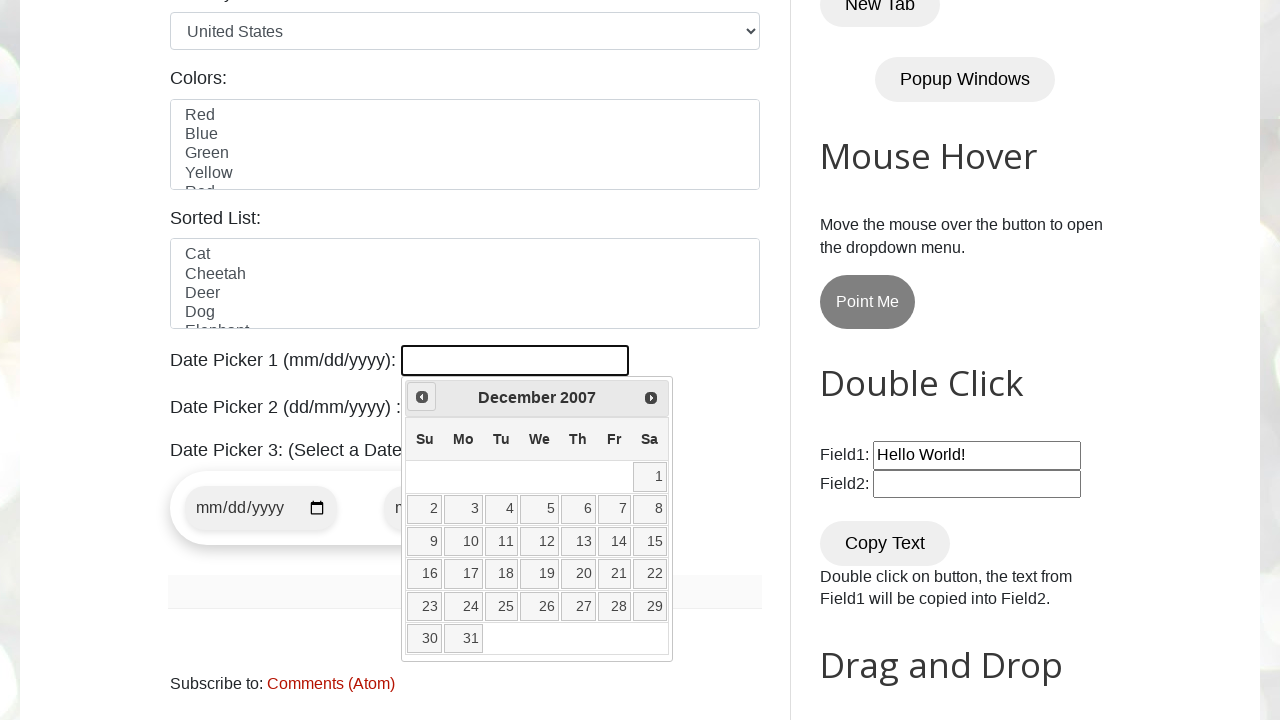

Retrieved current year from datepicker
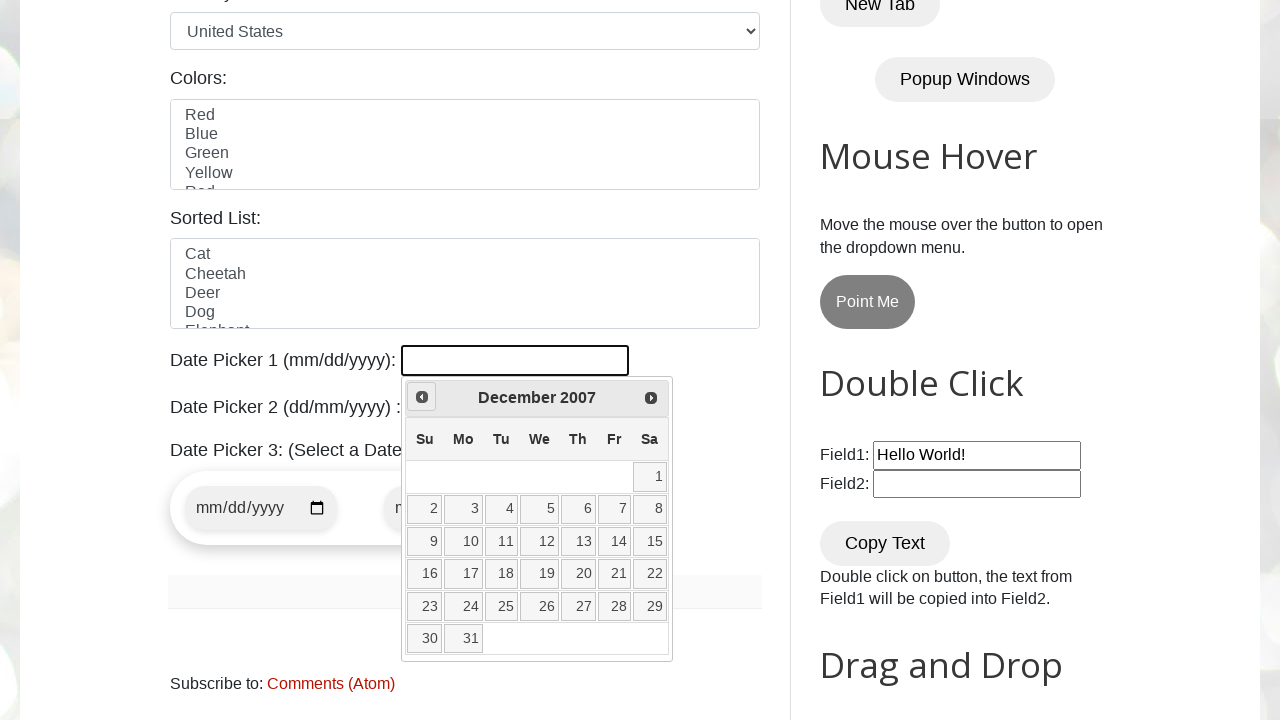

Clicked previous month button (current: December 2007) at (422, 397) on xpath=//span[@class='ui-icon ui-icon-circle-triangle-w']
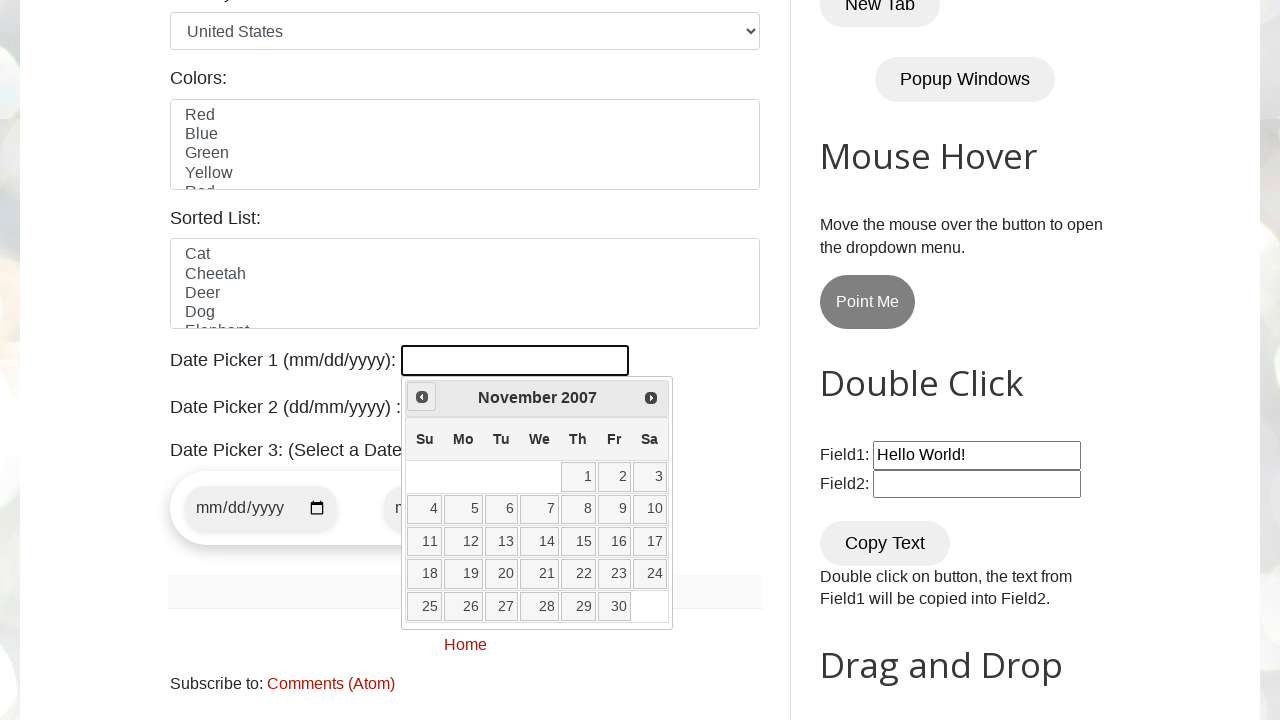

Retrieved current month from datepicker
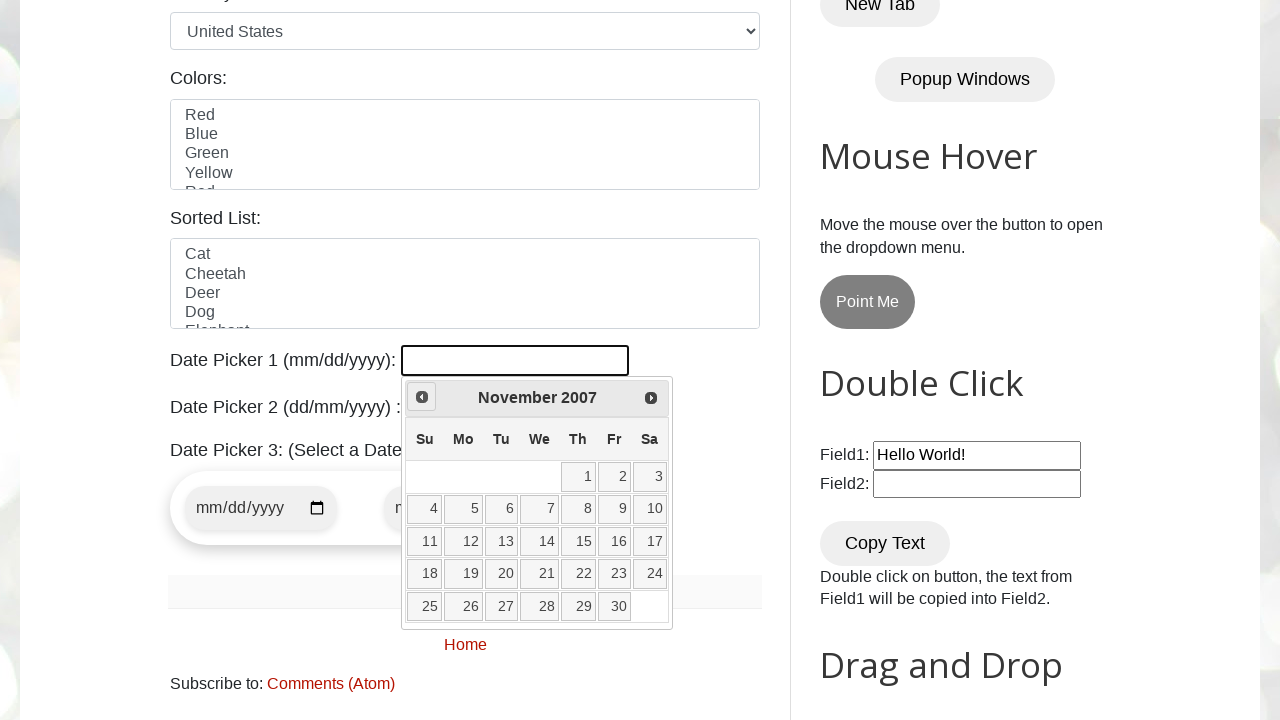

Retrieved current year from datepicker
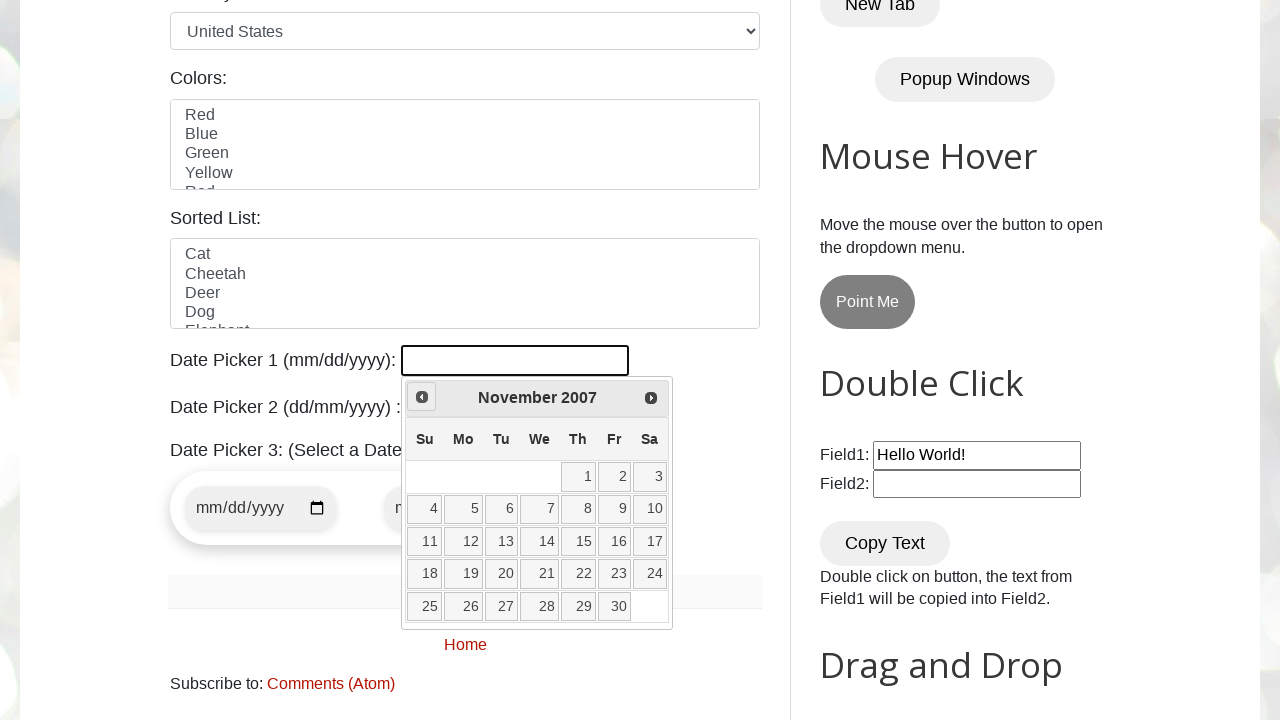

Clicked previous month button (current: November 2007) at (422, 397) on xpath=//span[@class='ui-icon ui-icon-circle-triangle-w']
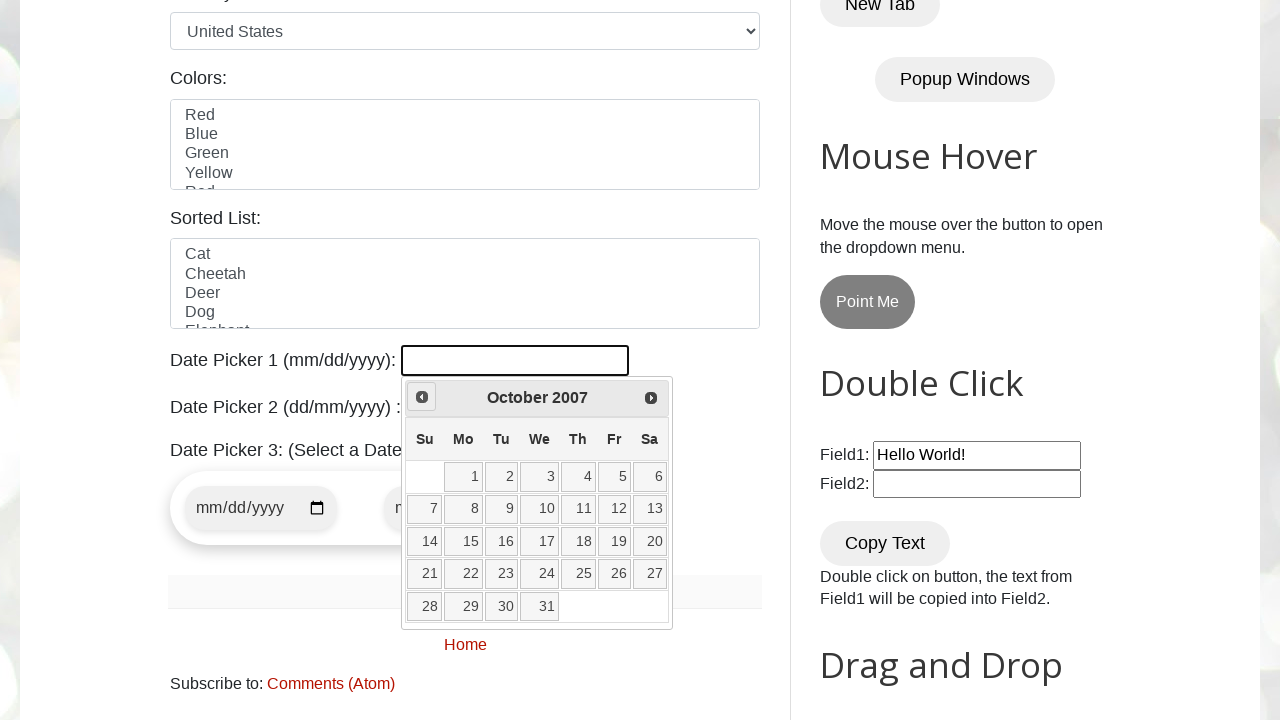

Retrieved current month from datepicker
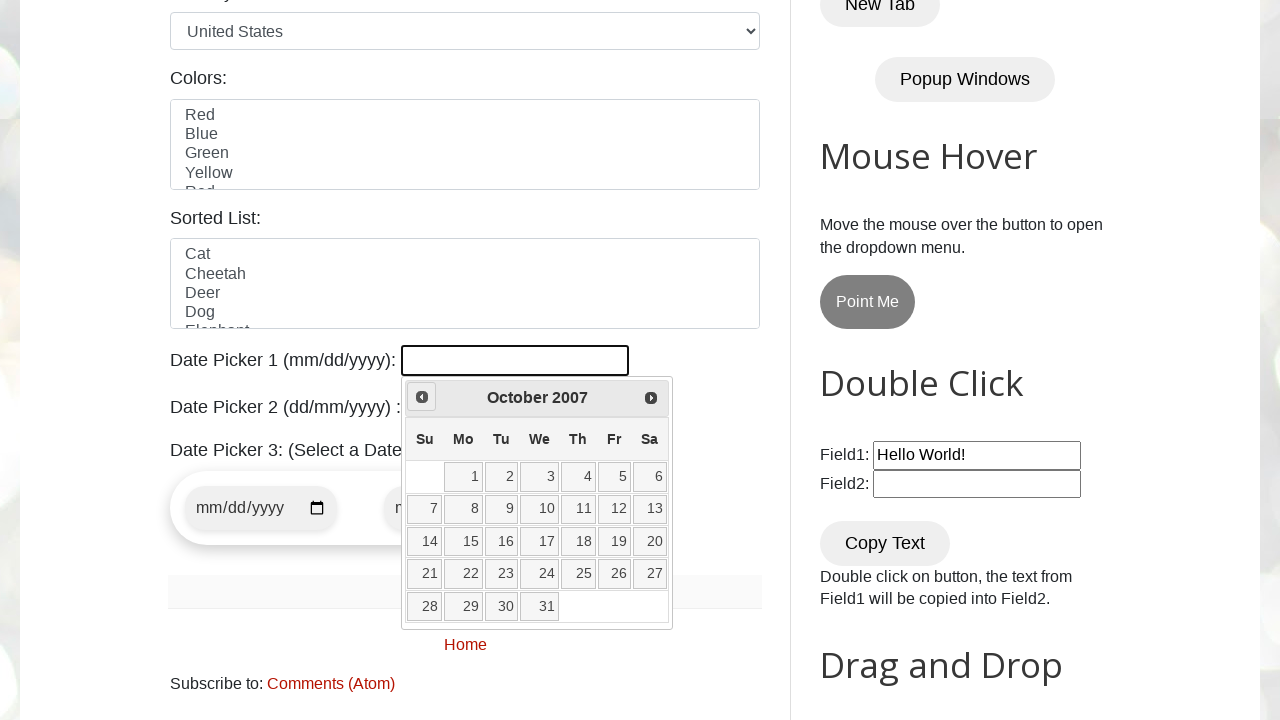

Retrieved current year from datepicker
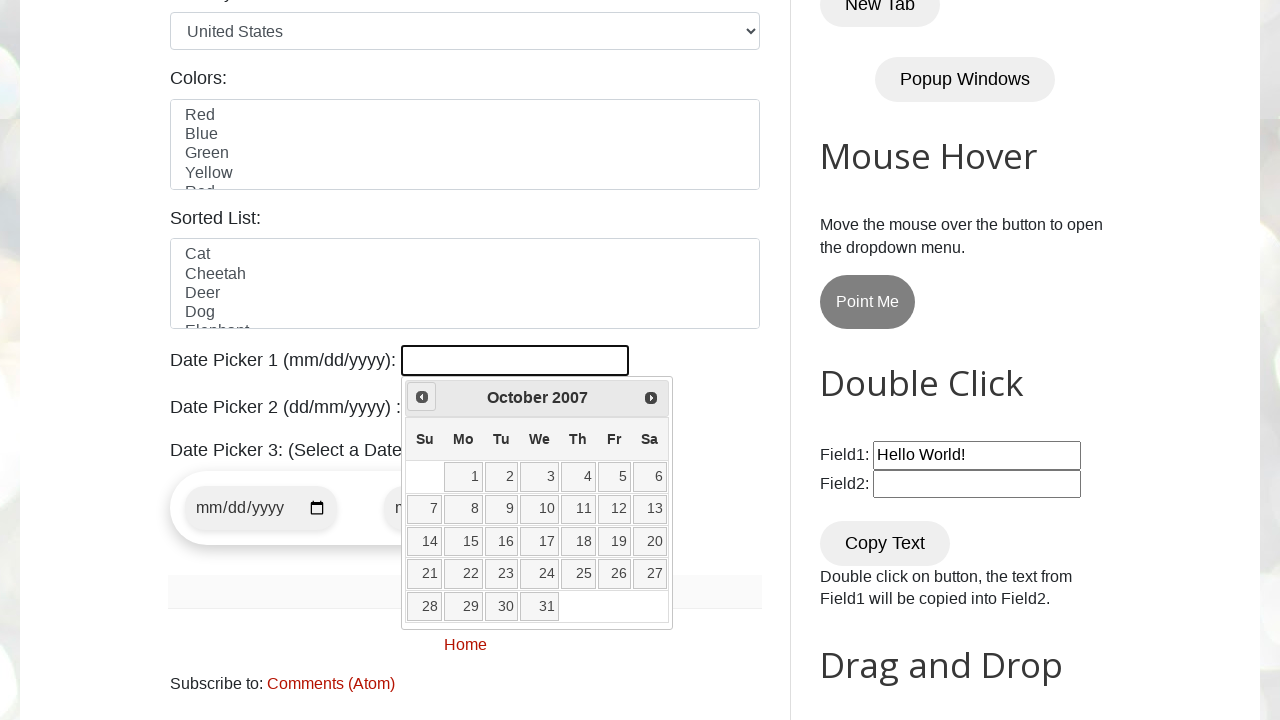

Clicked previous month button (current: October 2007) at (422, 397) on xpath=//span[@class='ui-icon ui-icon-circle-triangle-w']
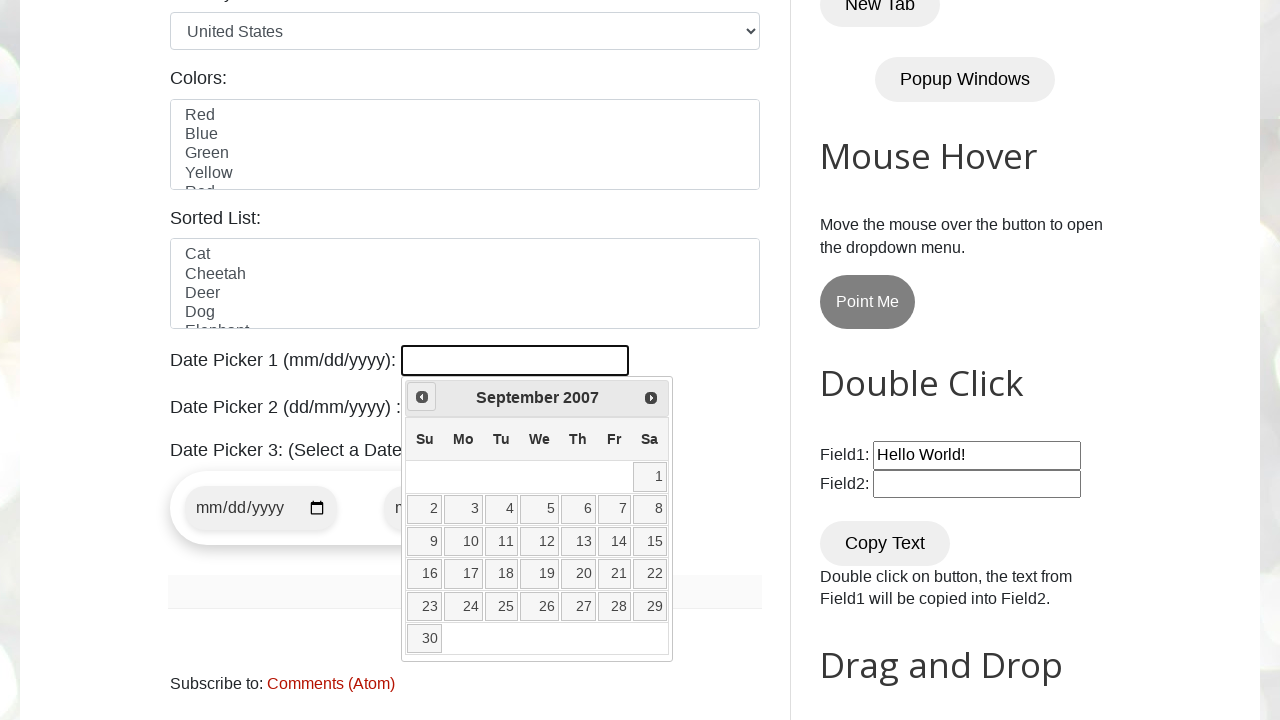

Retrieved current month from datepicker
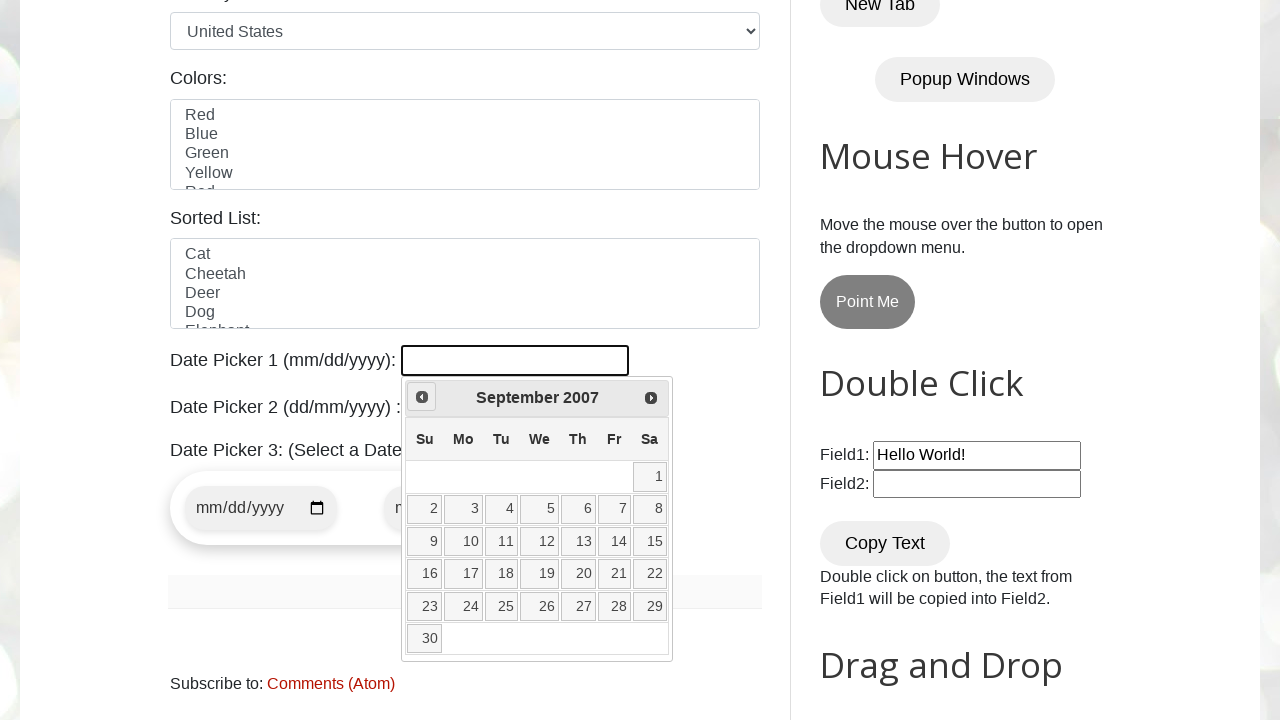

Retrieved current year from datepicker
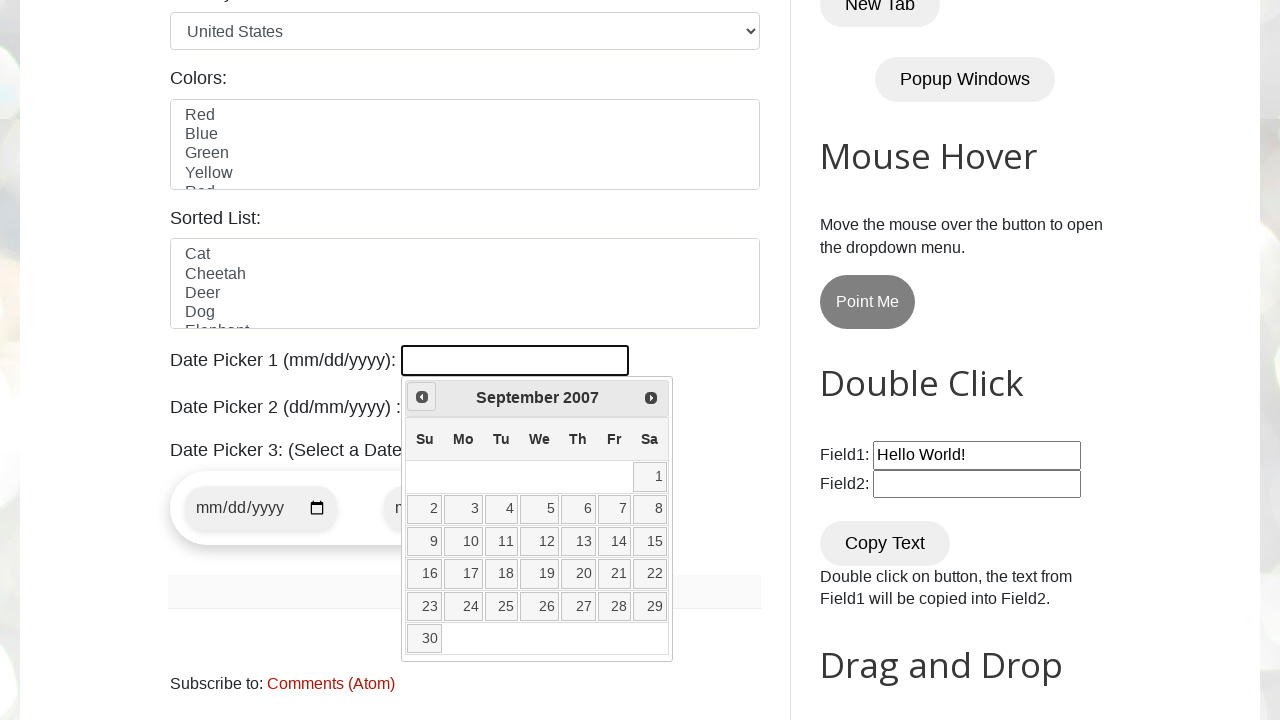

Clicked previous month button (current: September 2007) at (422, 397) on xpath=//span[@class='ui-icon ui-icon-circle-triangle-w']
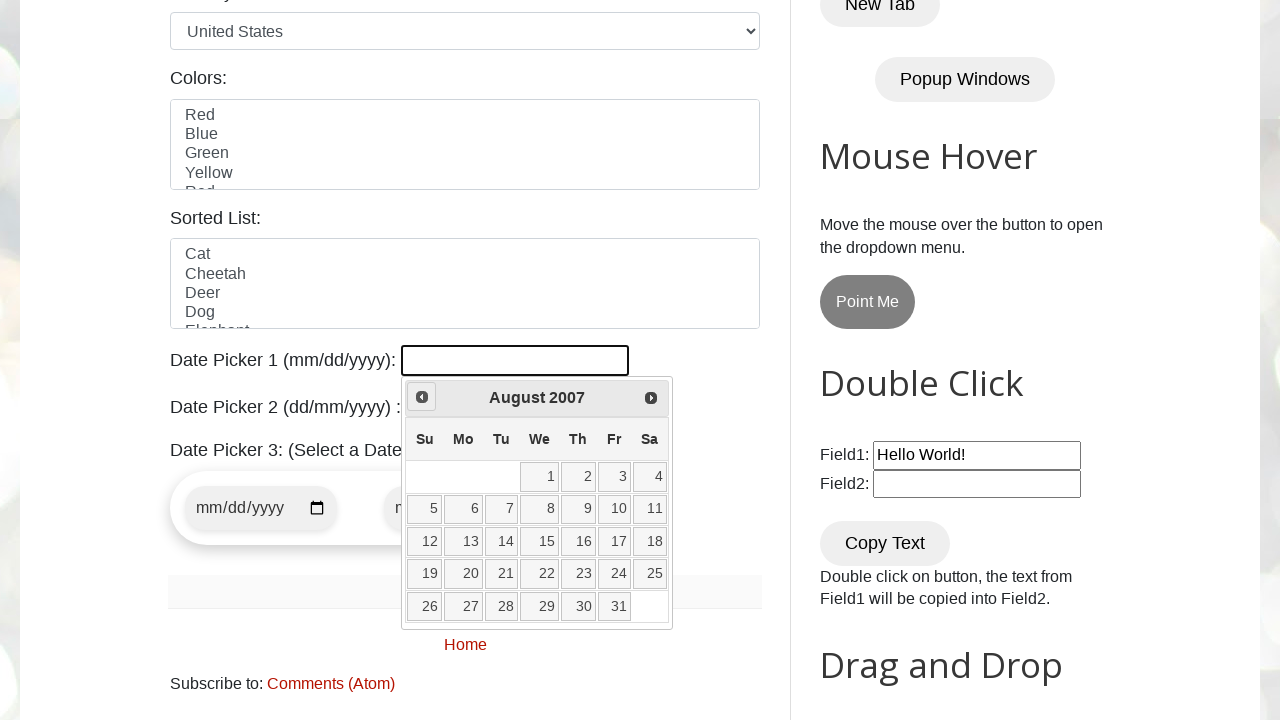

Retrieved current month from datepicker
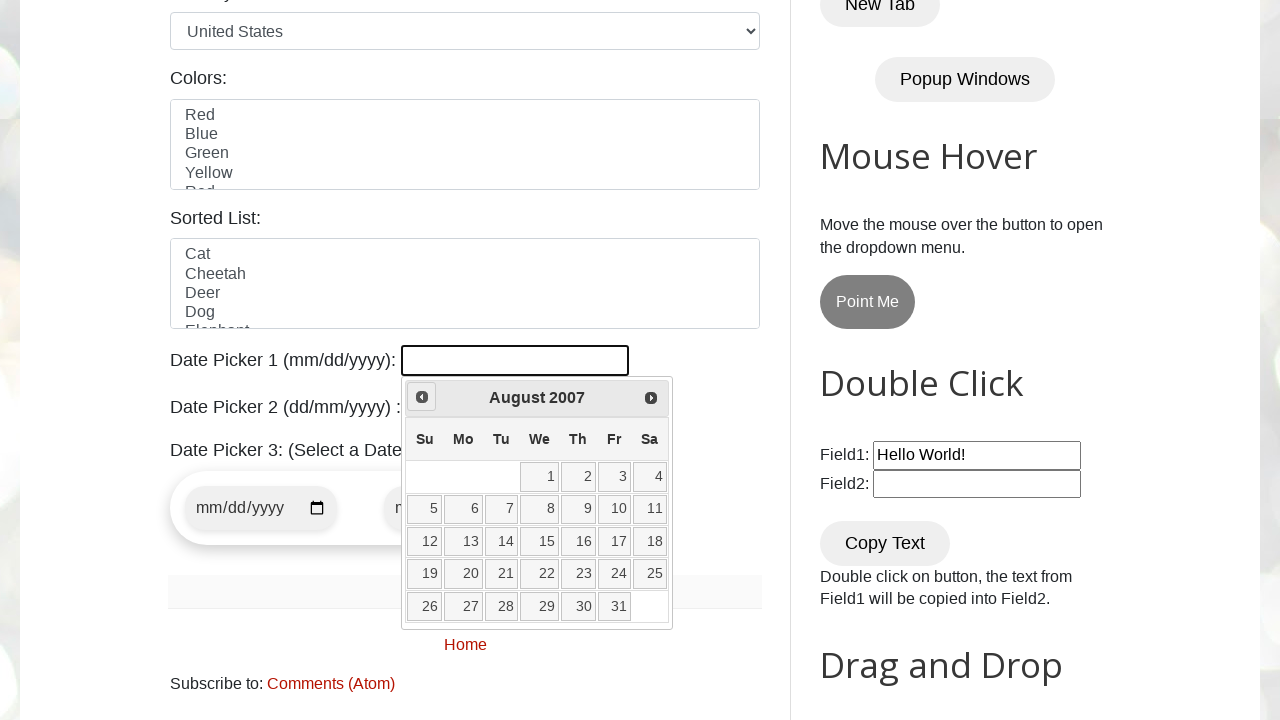

Retrieved current year from datepicker
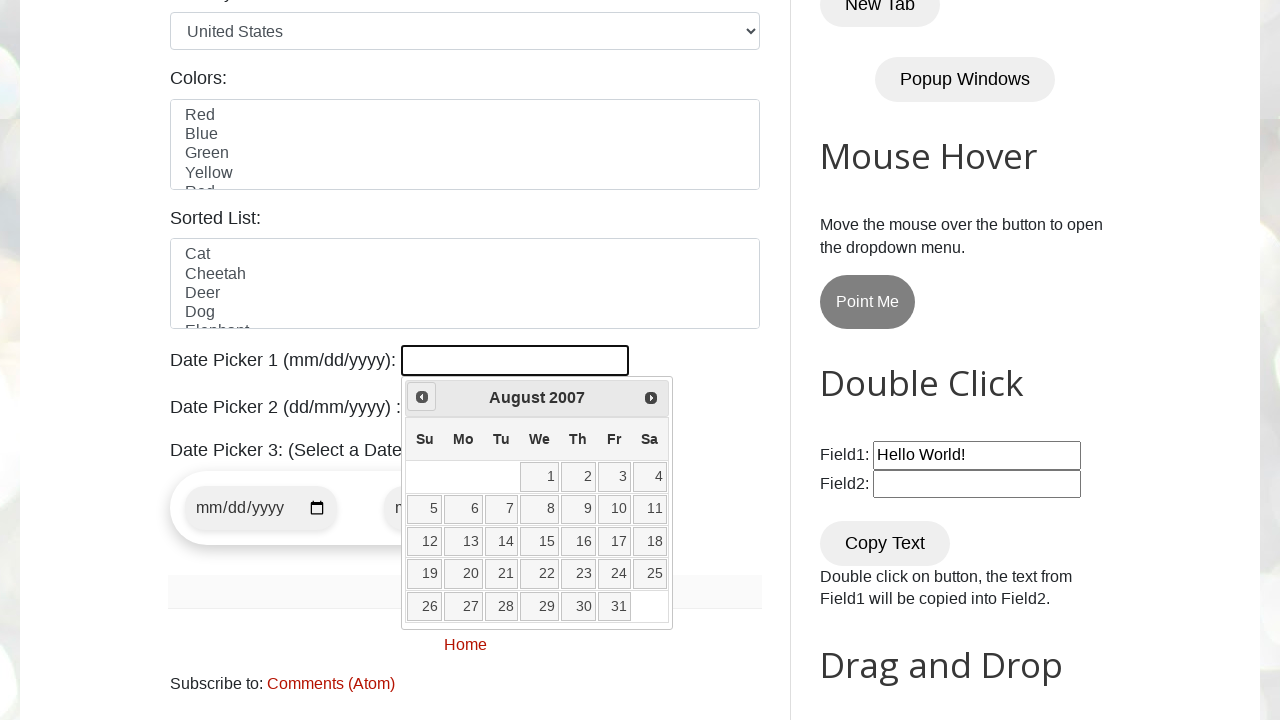

Clicked previous month button (current: August 2007) at (422, 397) on xpath=//span[@class='ui-icon ui-icon-circle-triangle-w']
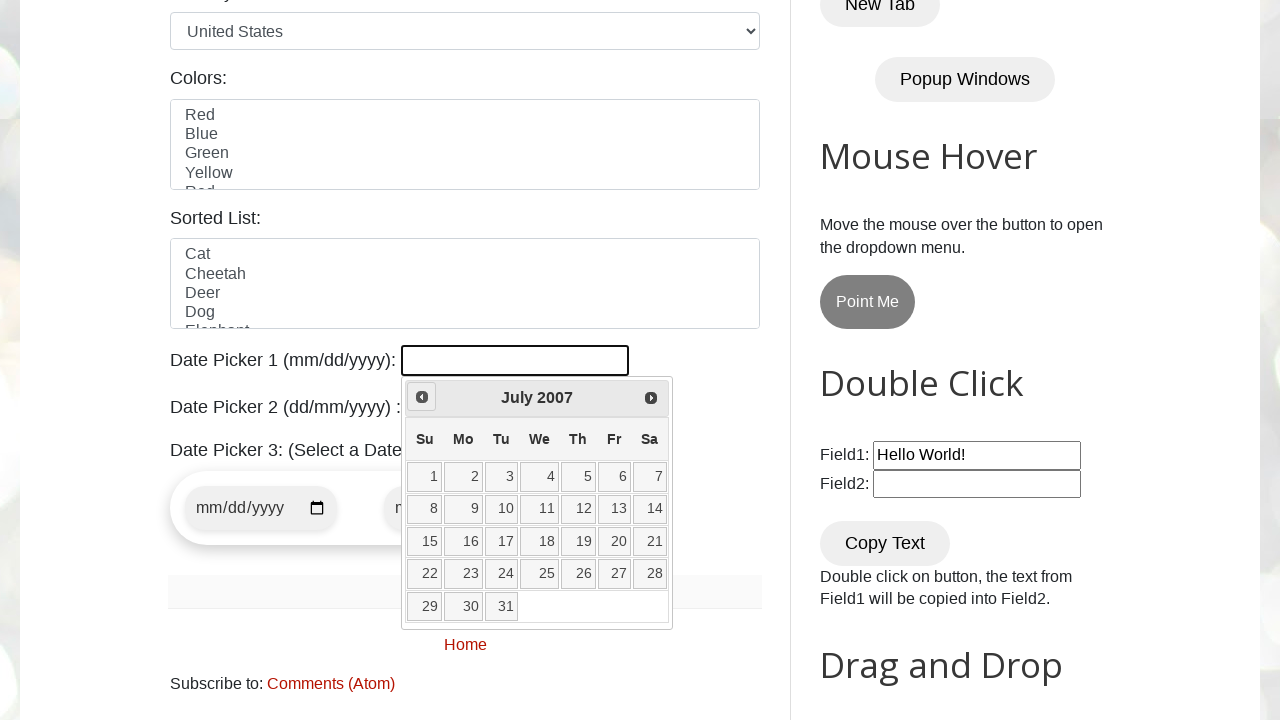

Retrieved current month from datepicker
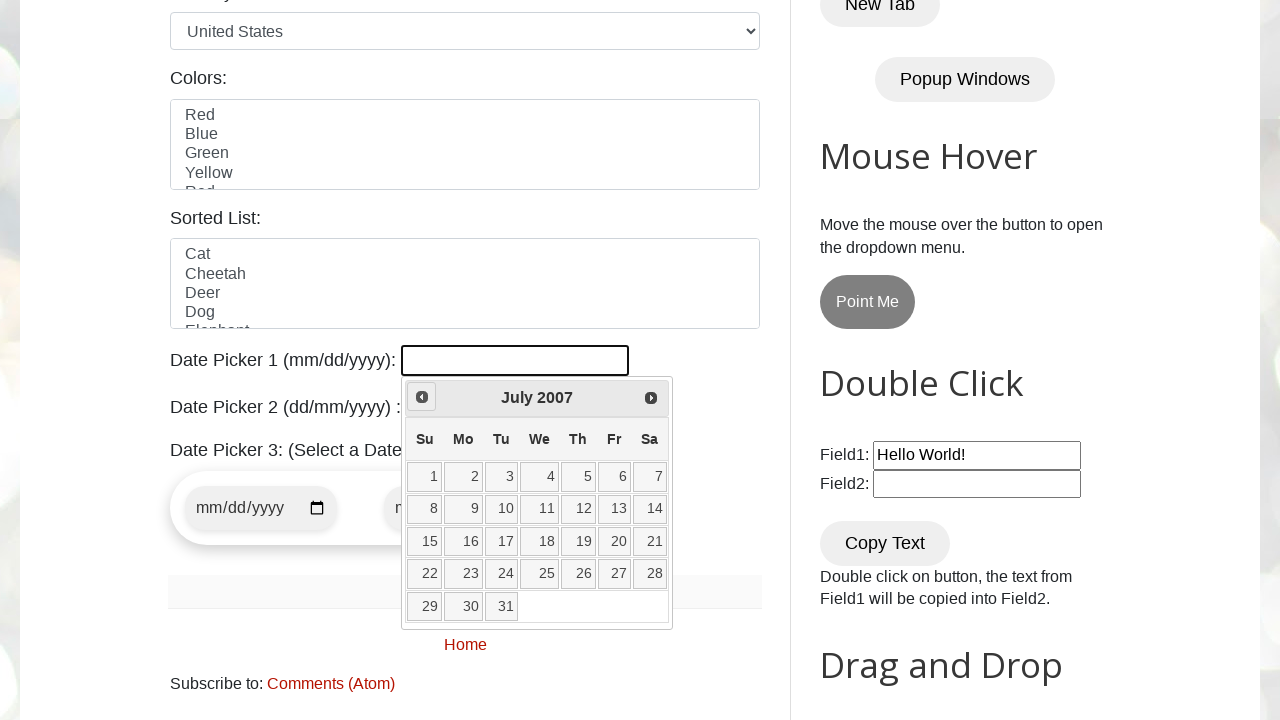

Retrieved current year from datepicker
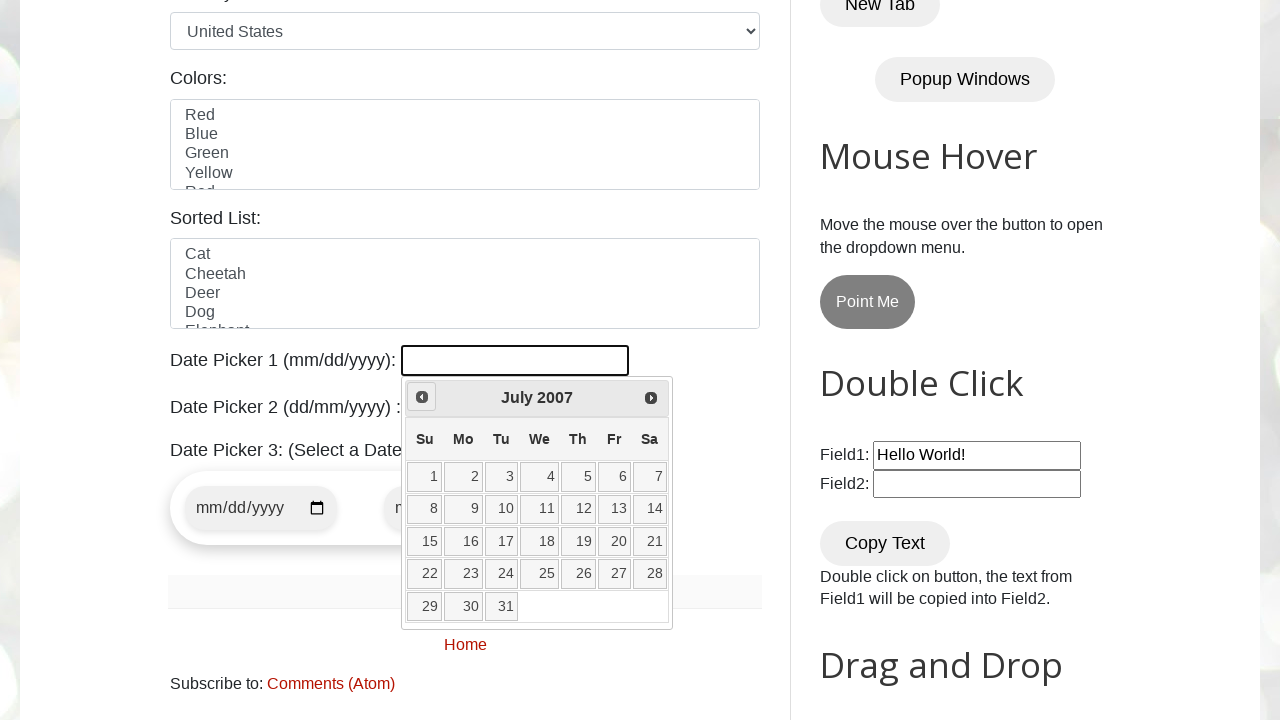

Clicked previous month button (current: July 2007) at (422, 397) on xpath=//span[@class='ui-icon ui-icon-circle-triangle-w']
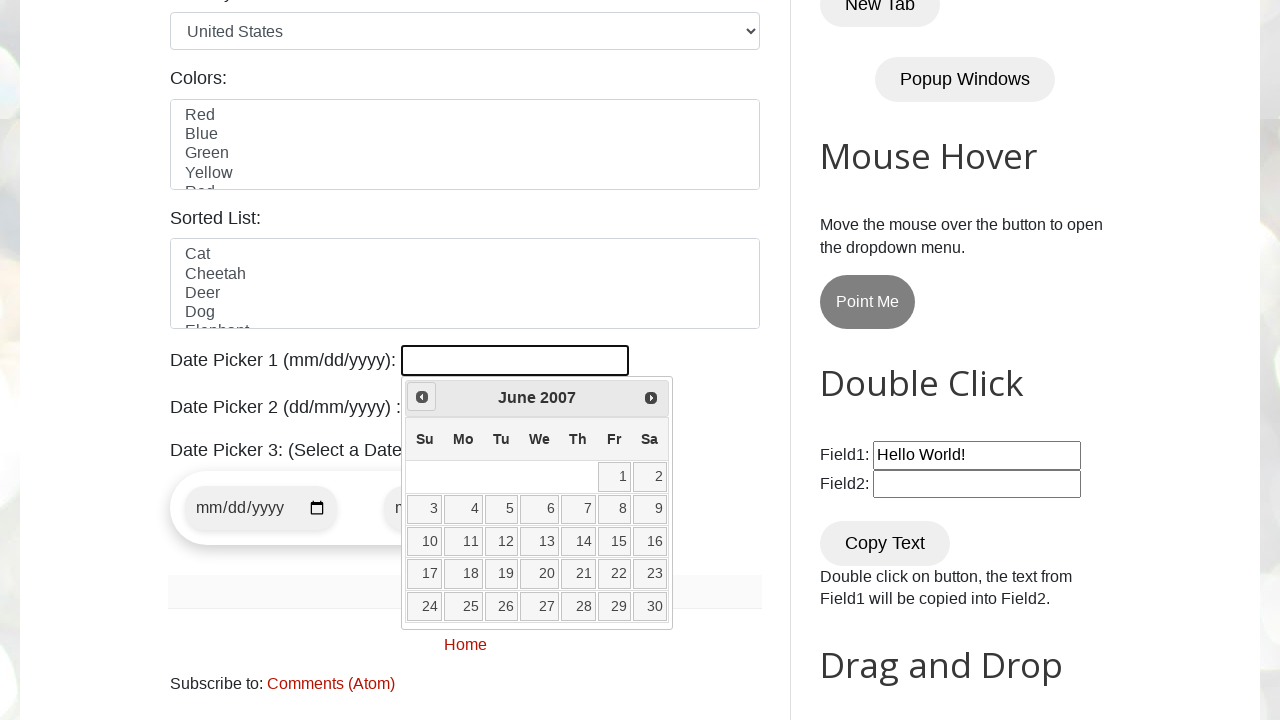

Retrieved current month from datepicker
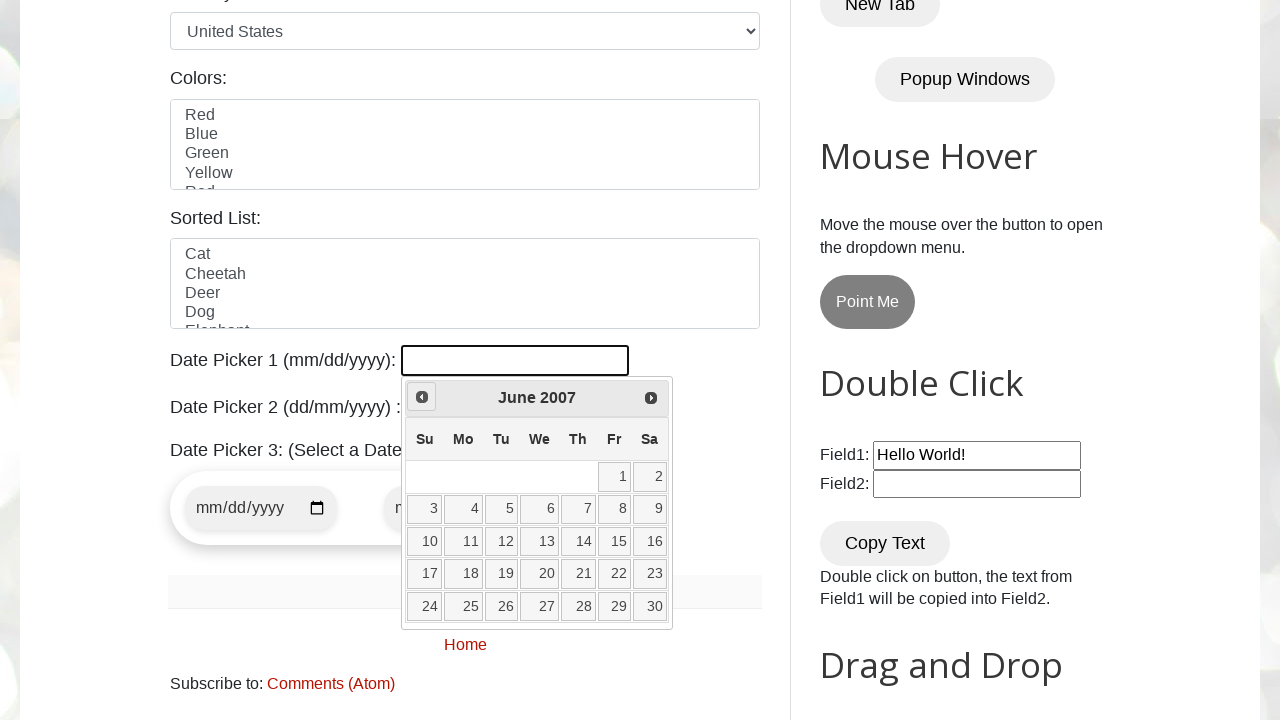

Retrieved current year from datepicker
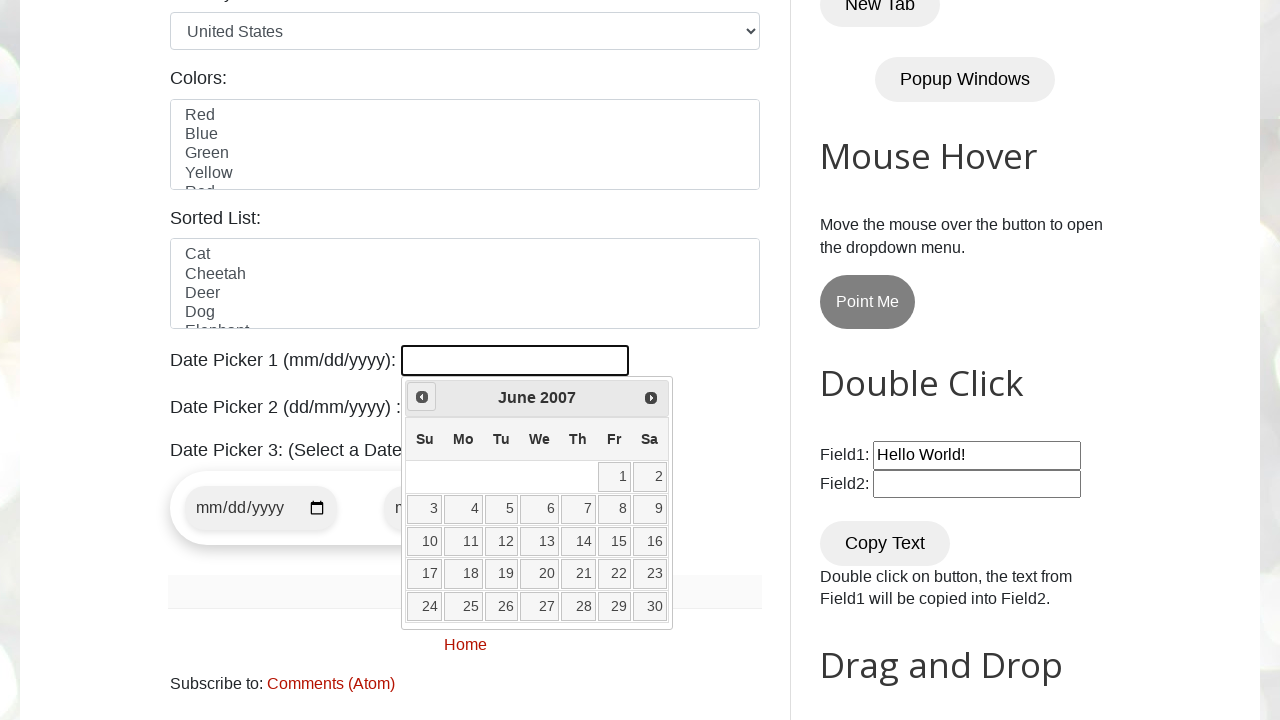

Clicked previous month button (current: June 2007) at (422, 397) on xpath=//span[@class='ui-icon ui-icon-circle-triangle-w']
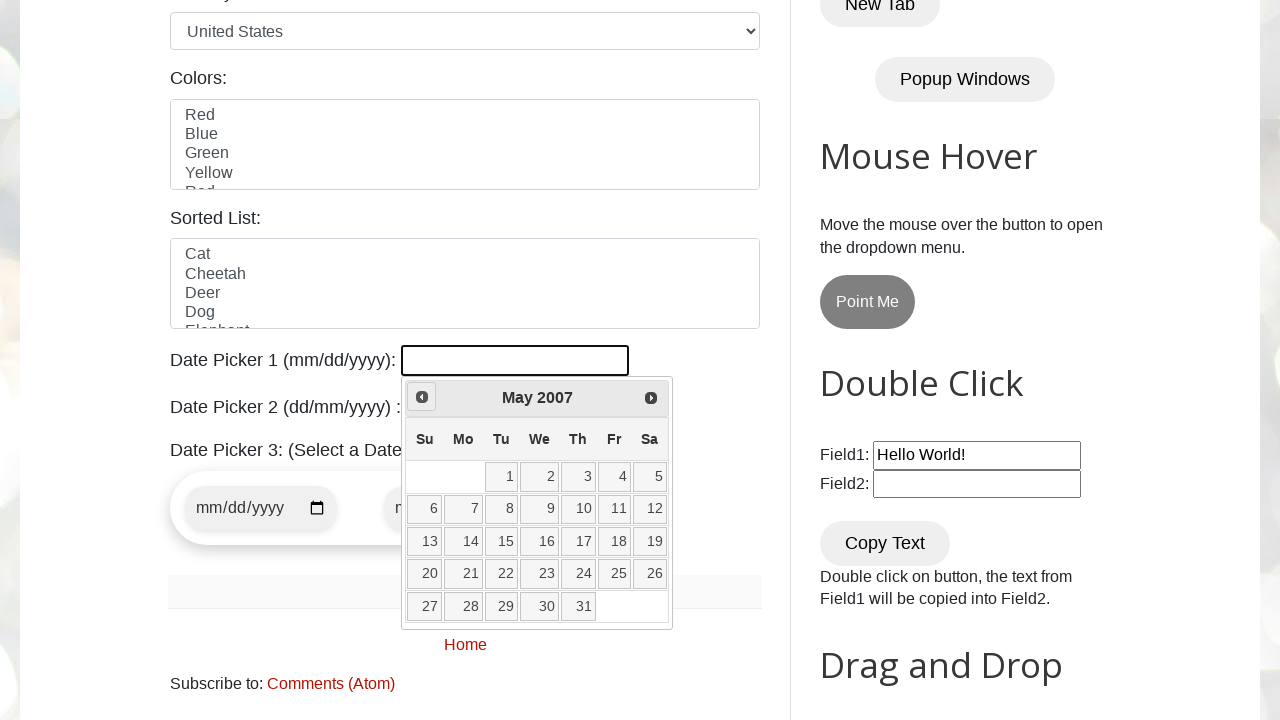

Retrieved current month from datepicker
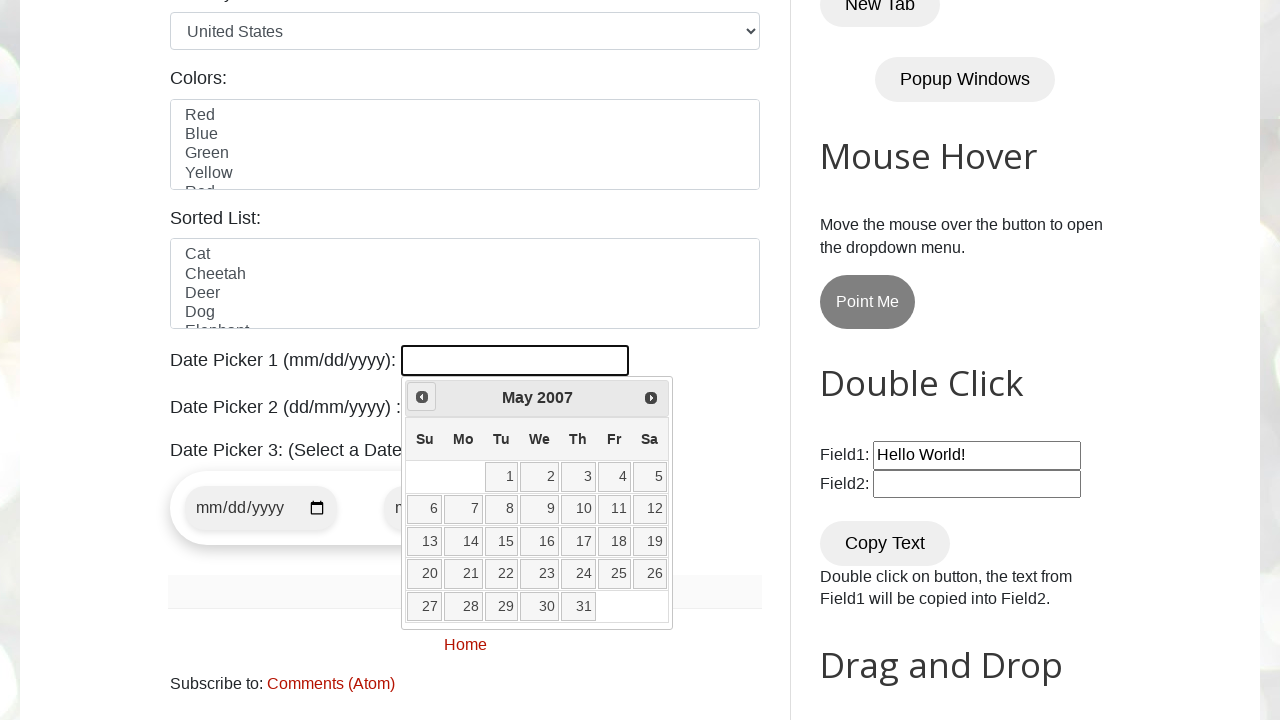

Retrieved current year from datepicker
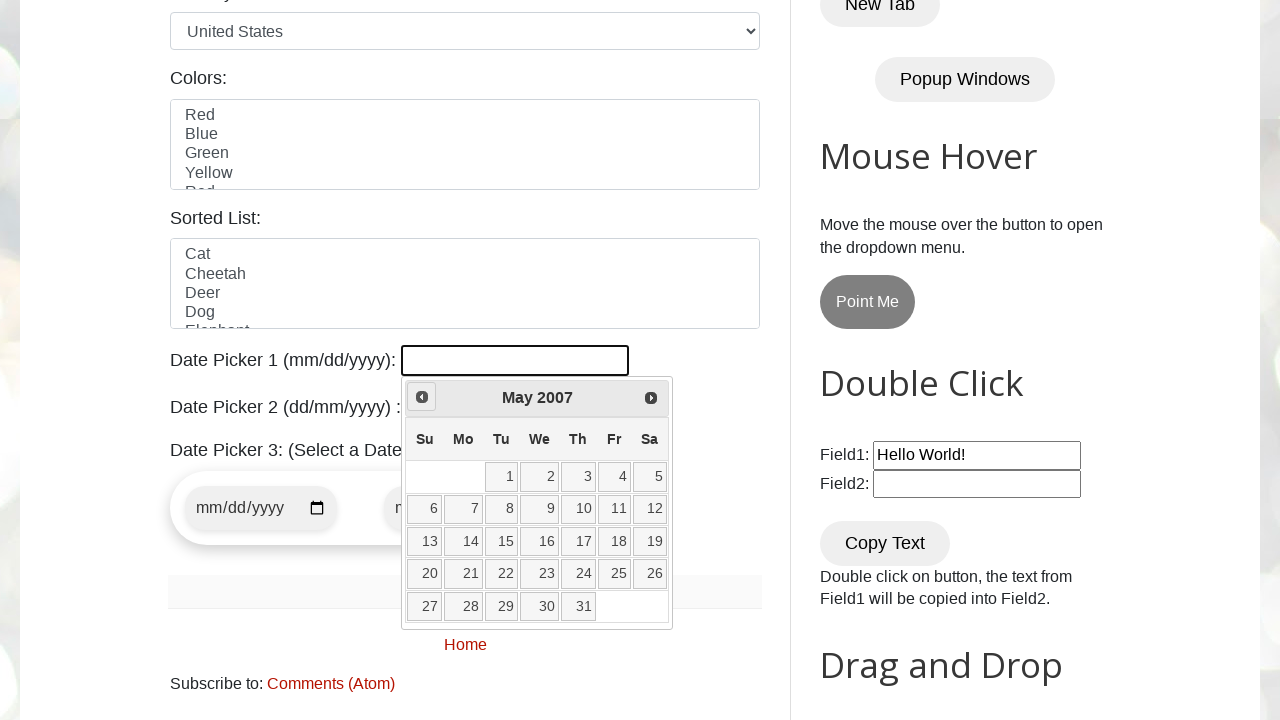

Clicked previous month button (current: May 2007) at (422, 397) on xpath=//span[@class='ui-icon ui-icon-circle-triangle-w']
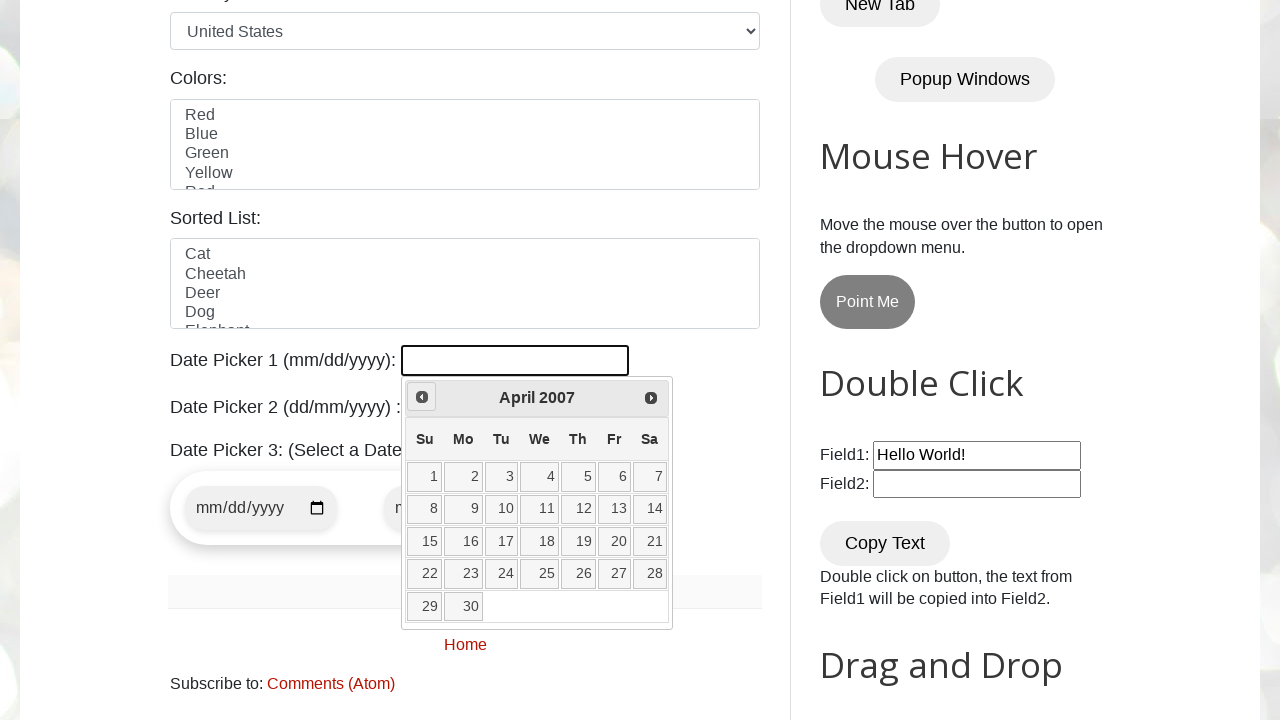

Retrieved current month from datepicker
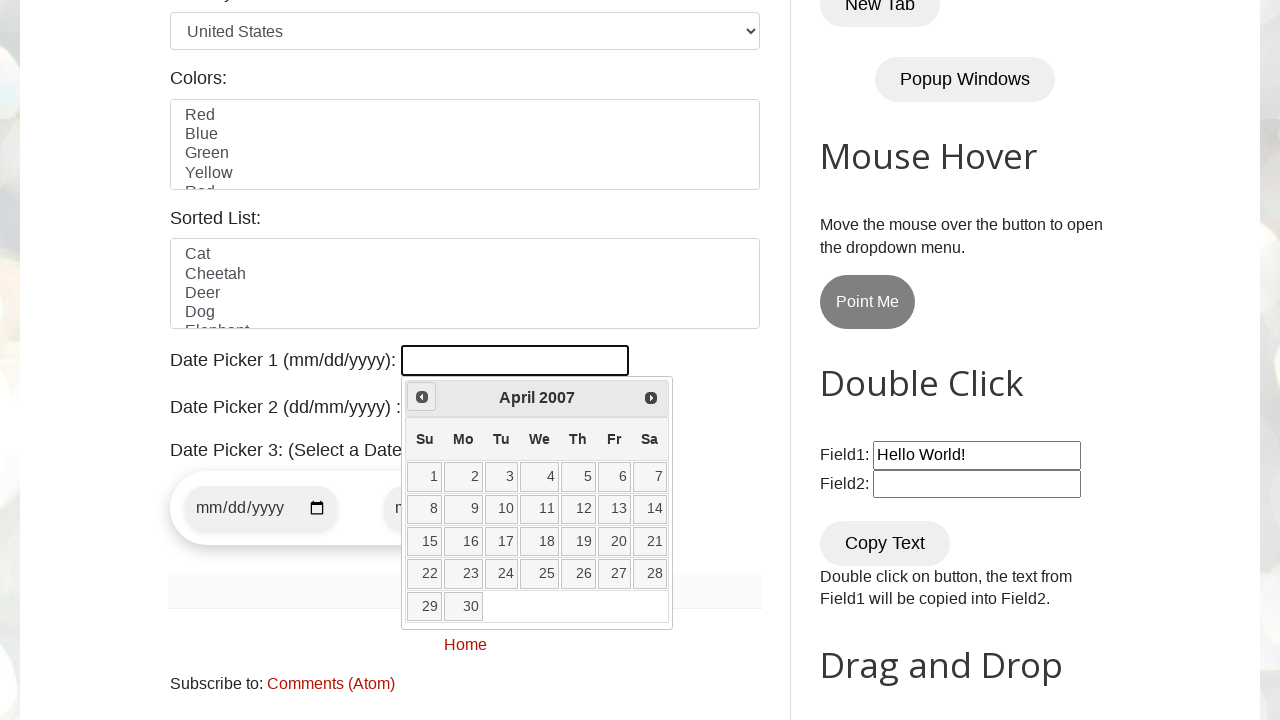

Retrieved current year from datepicker
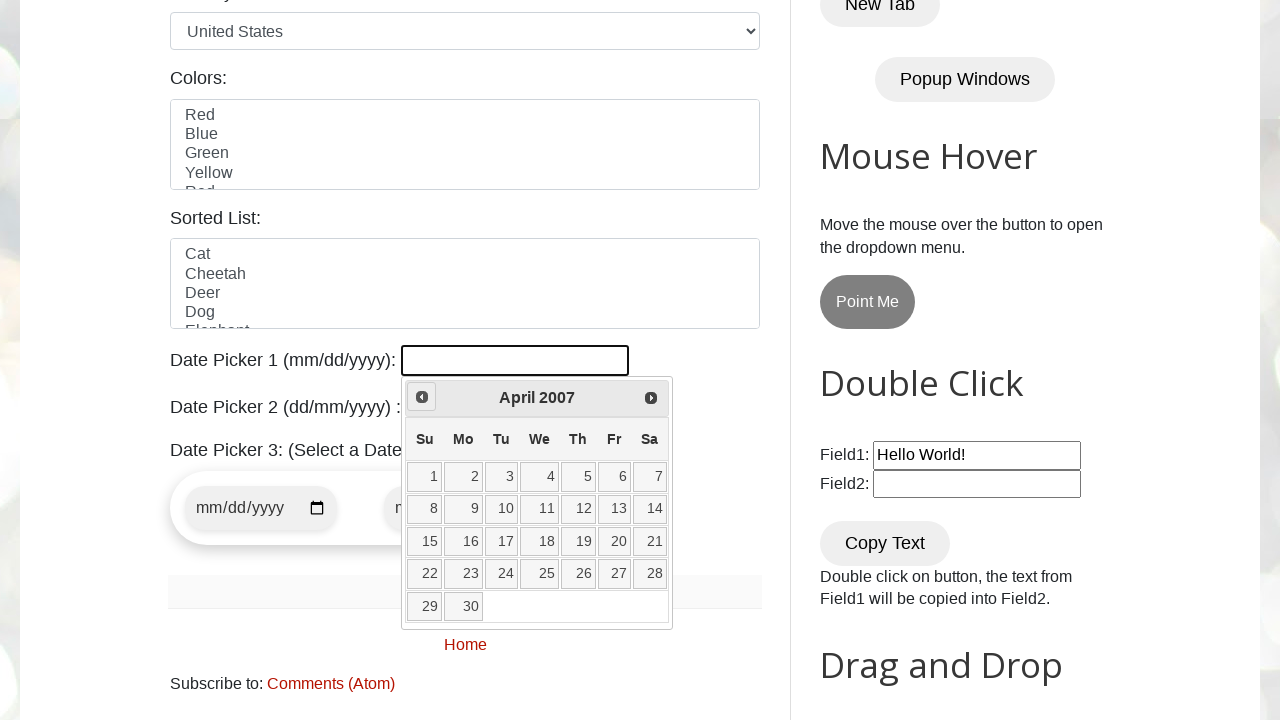

Clicked previous month button (current: April 2007) at (422, 397) on xpath=//span[@class='ui-icon ui-icon-circle-triangle-w']
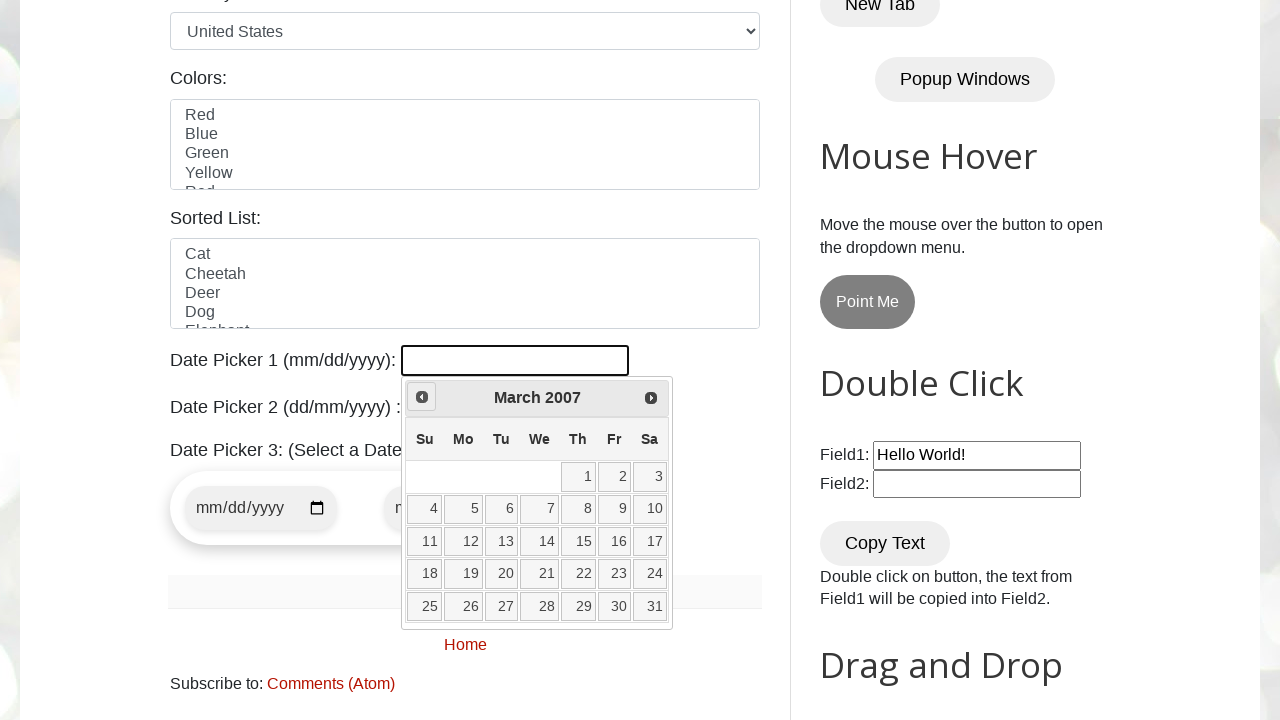

Retrieved current month from datepicker
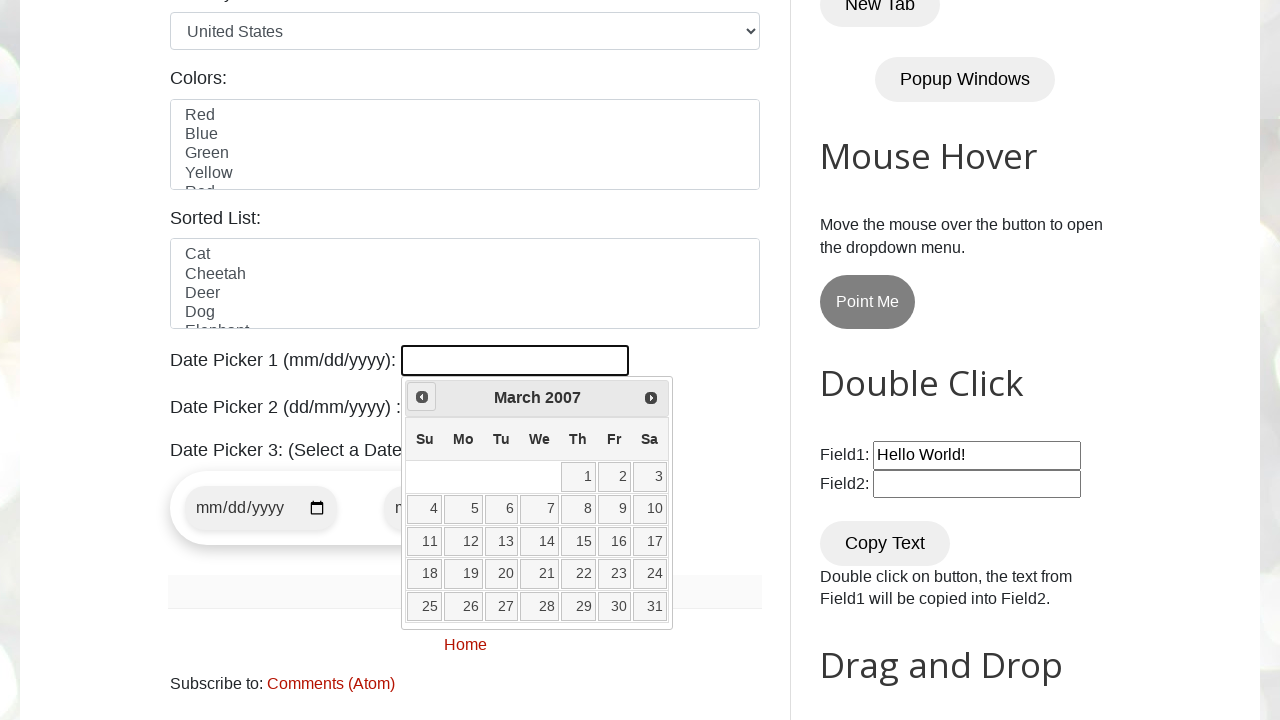

Retrieved current year from datepicker
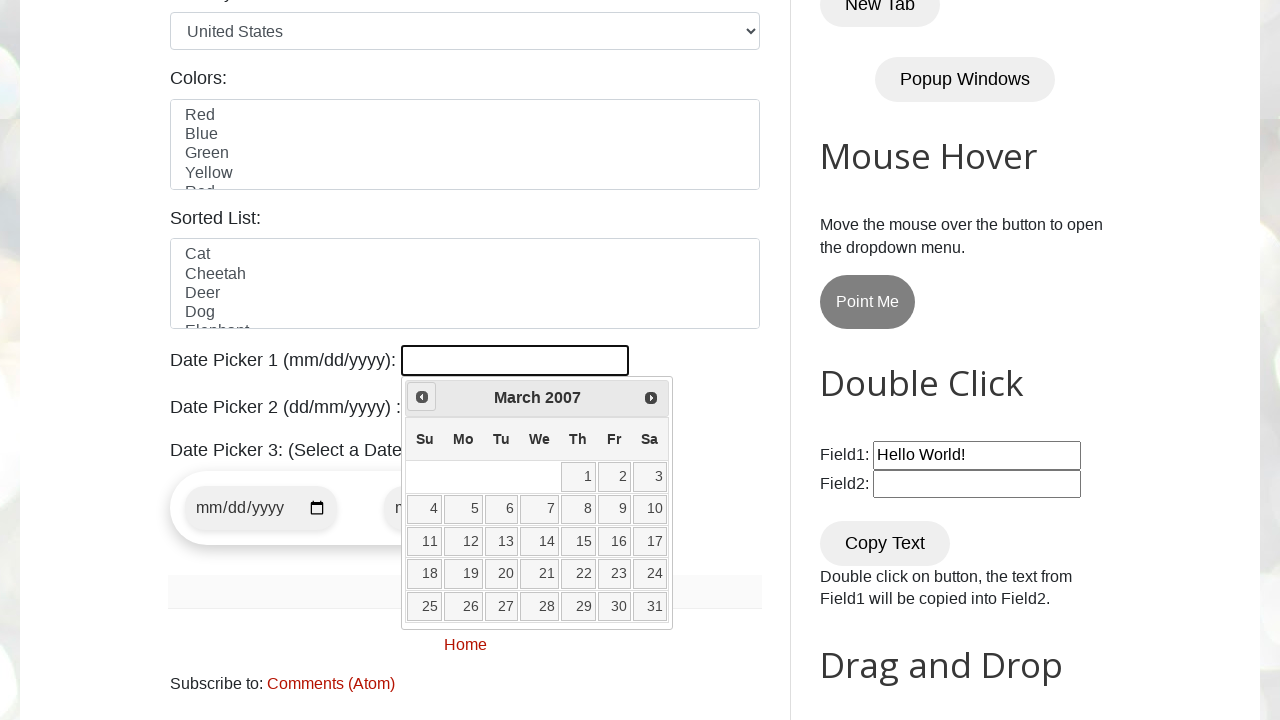

Clicked previous month button (current: March 2007) at (422, 397) on xpath=//span[@class='ui-icon ui-icon-circle-triangle-w']
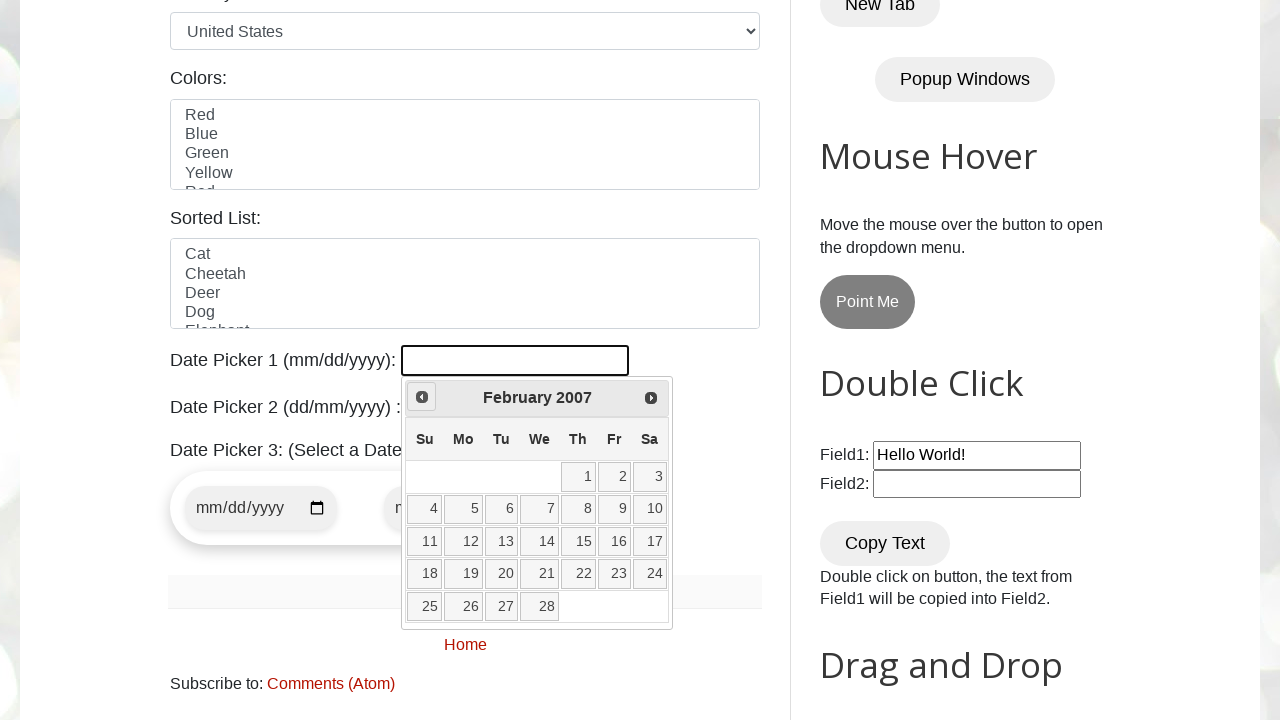

Retrieved current month from datepicker
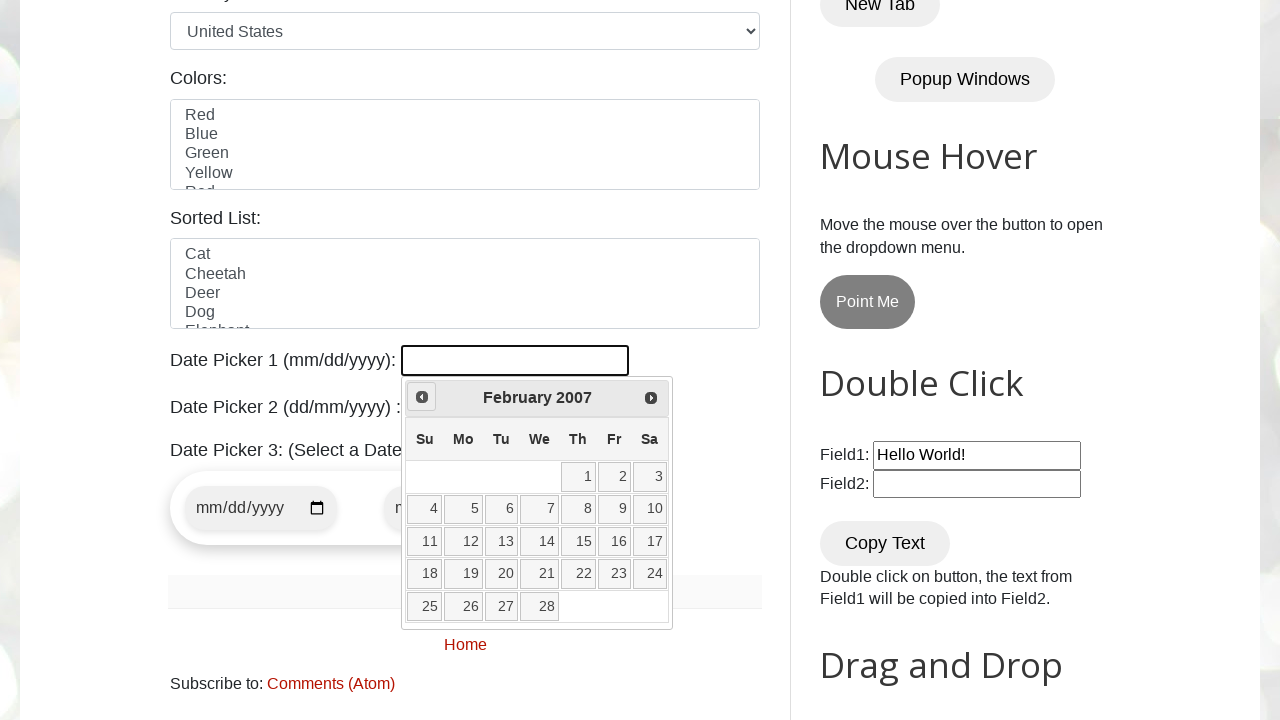

Retrieved current year from datepicker
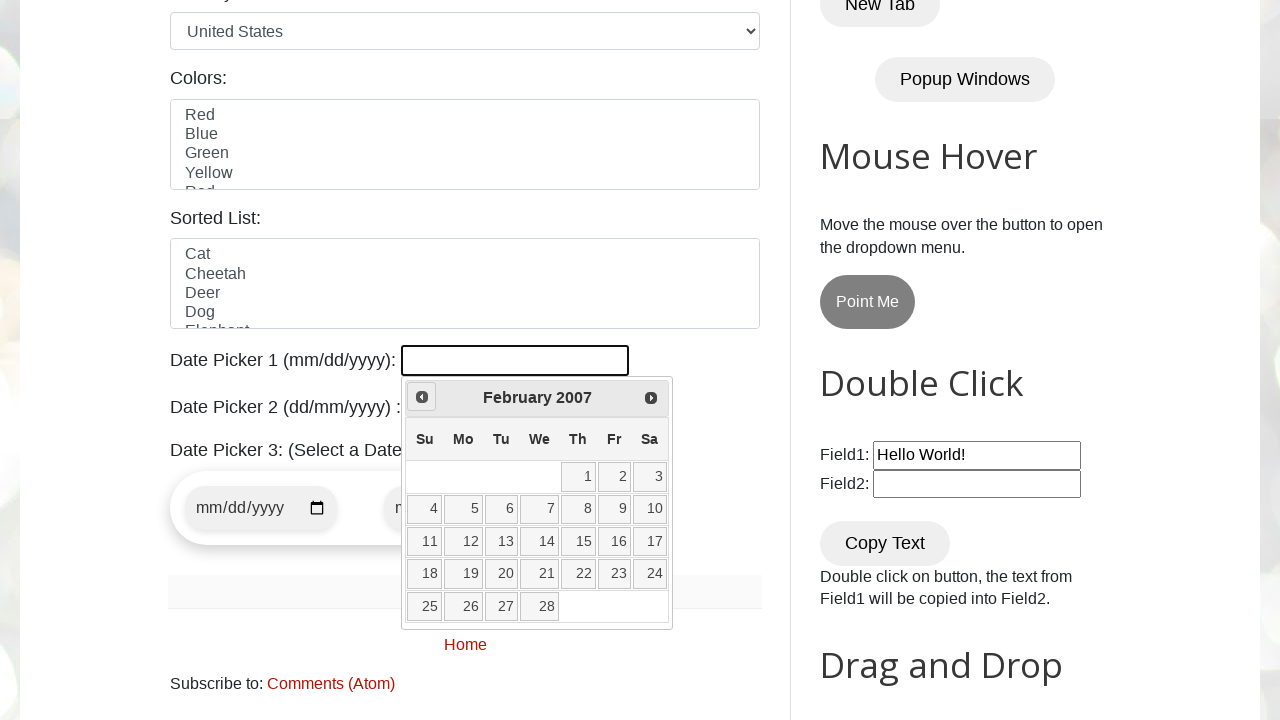

Clicked previous month button (current: February 2007) at (422, 397) on xpath=//span[@class='ui-icon ui-icon-circle-triangle-w']
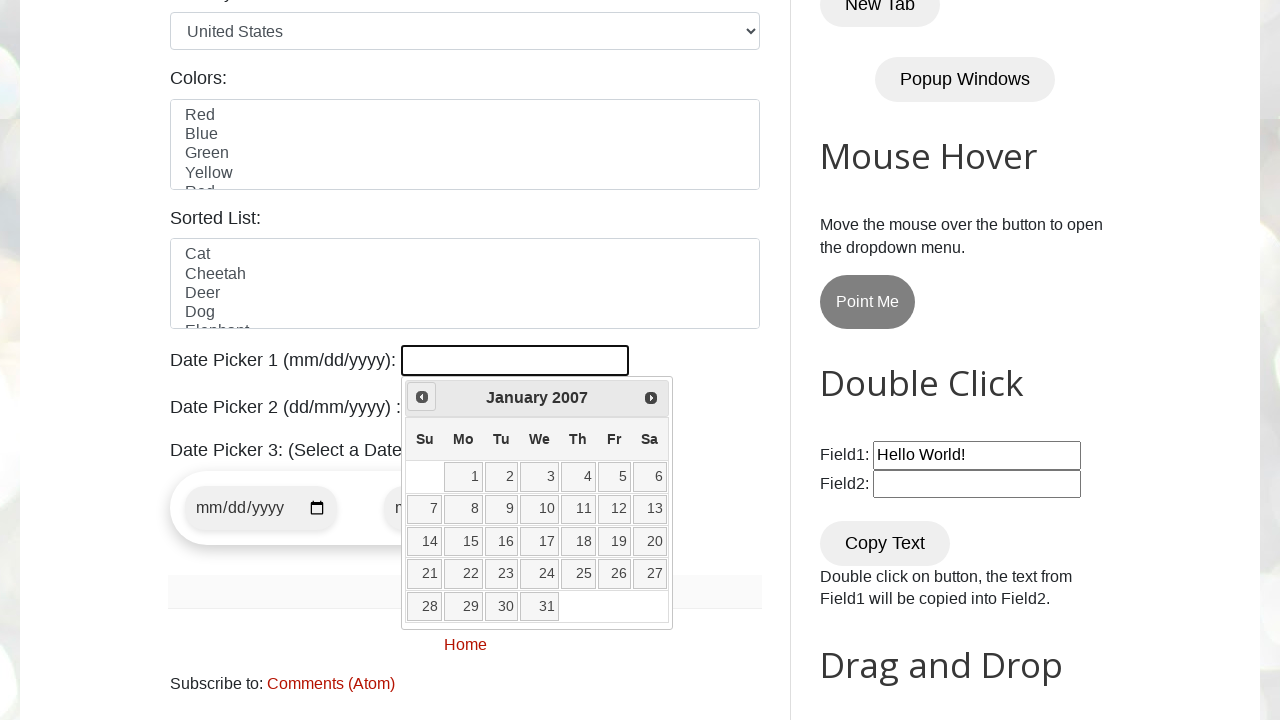

Retrieved current month from datepicker
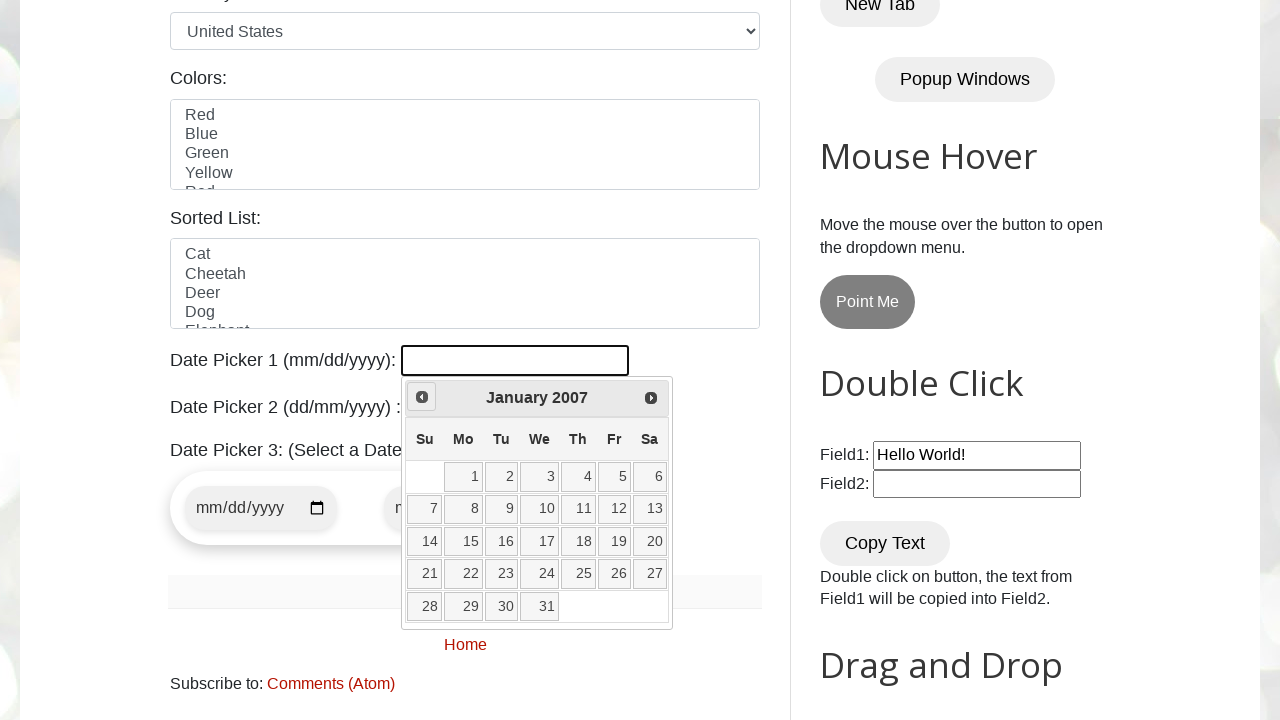

Retrieved current year from datepicker
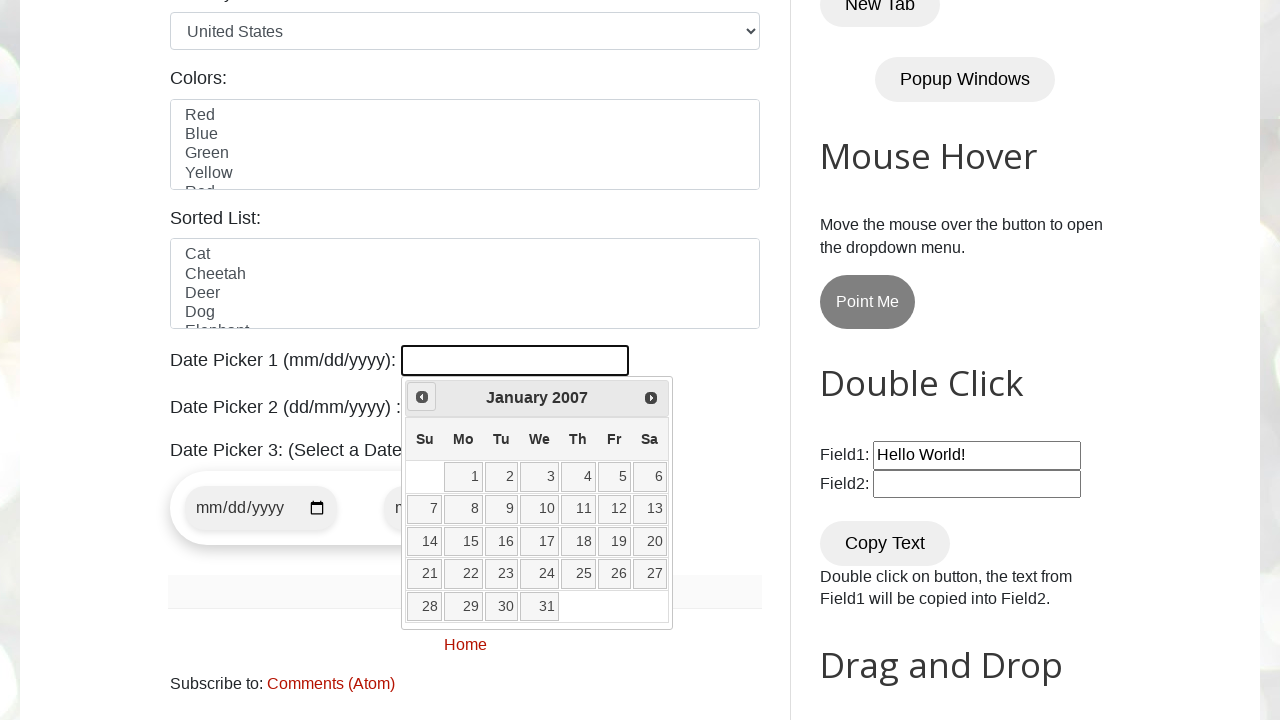

Clicked previous month button (current: January 2007) at (422, 397) on xpath=//span[@class='ui-icon ui-icon-circle-triangle-w']
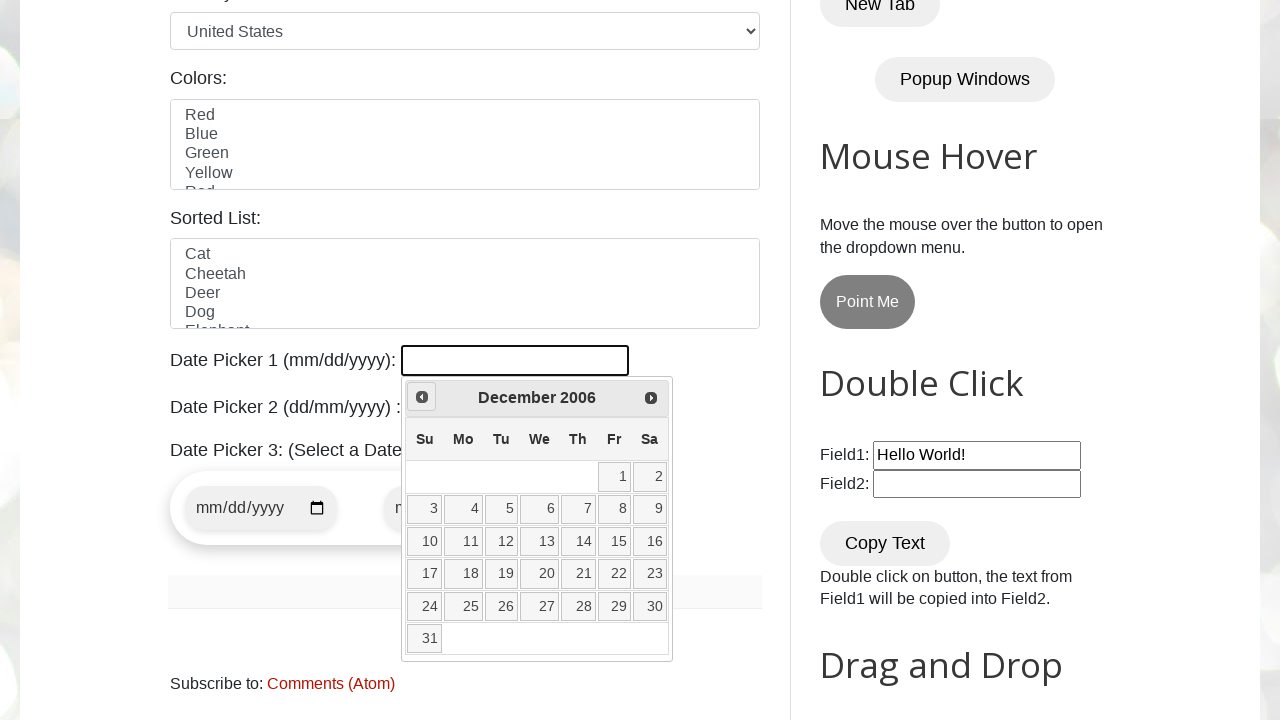

Retrieved current month from datepicker
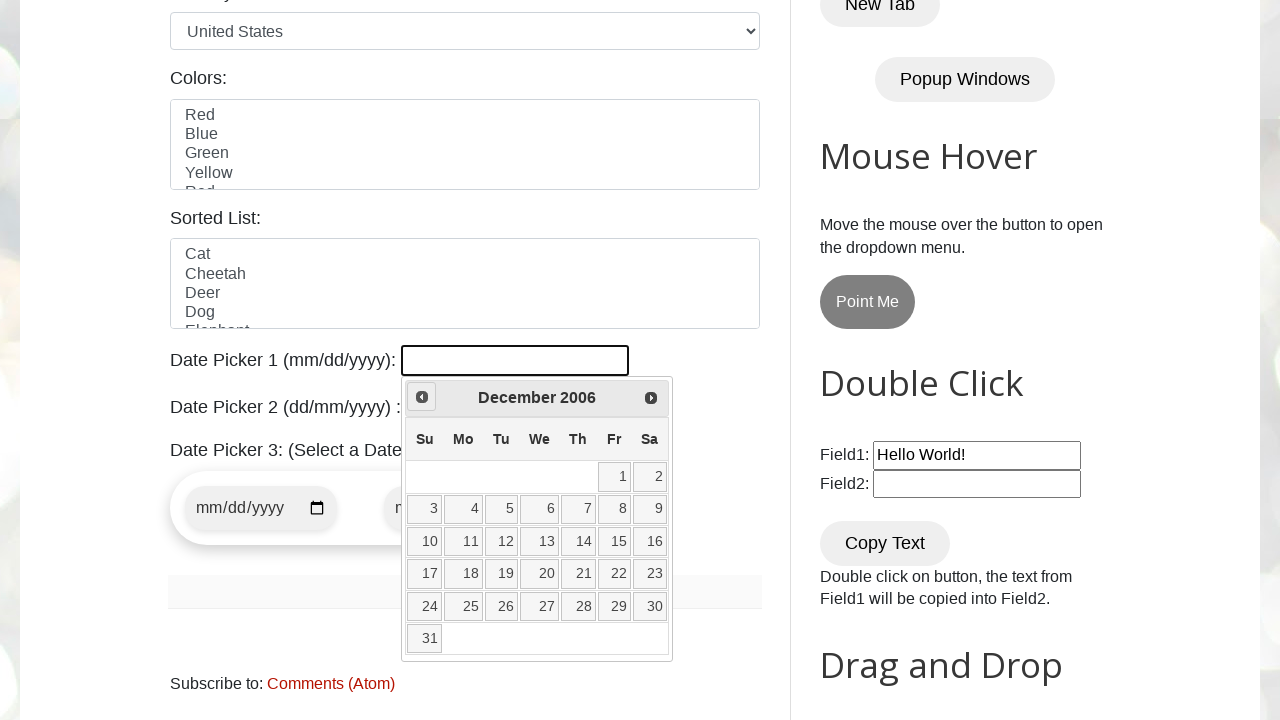

Retrieved current year from datepicker
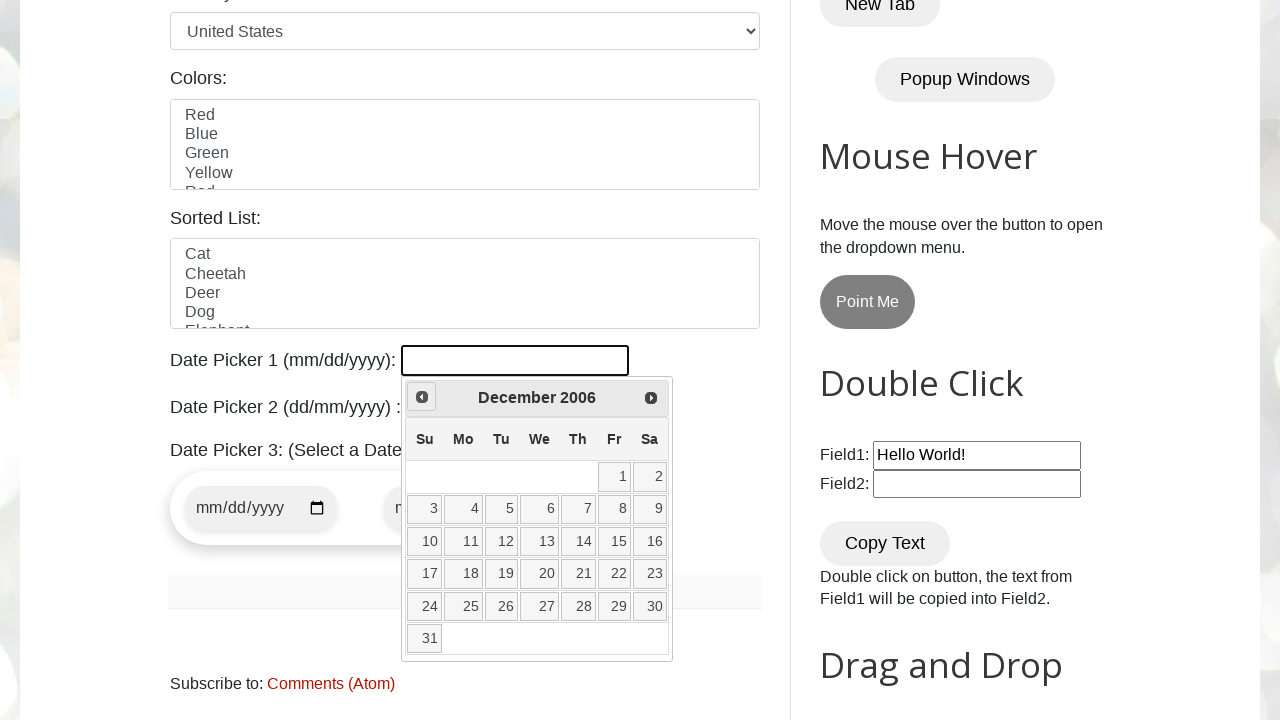

Clicked previous month button (current: December 2006) at (422, 397) on xpath=//span[@class='ui-icon ui-icon-circle-triangle-w']
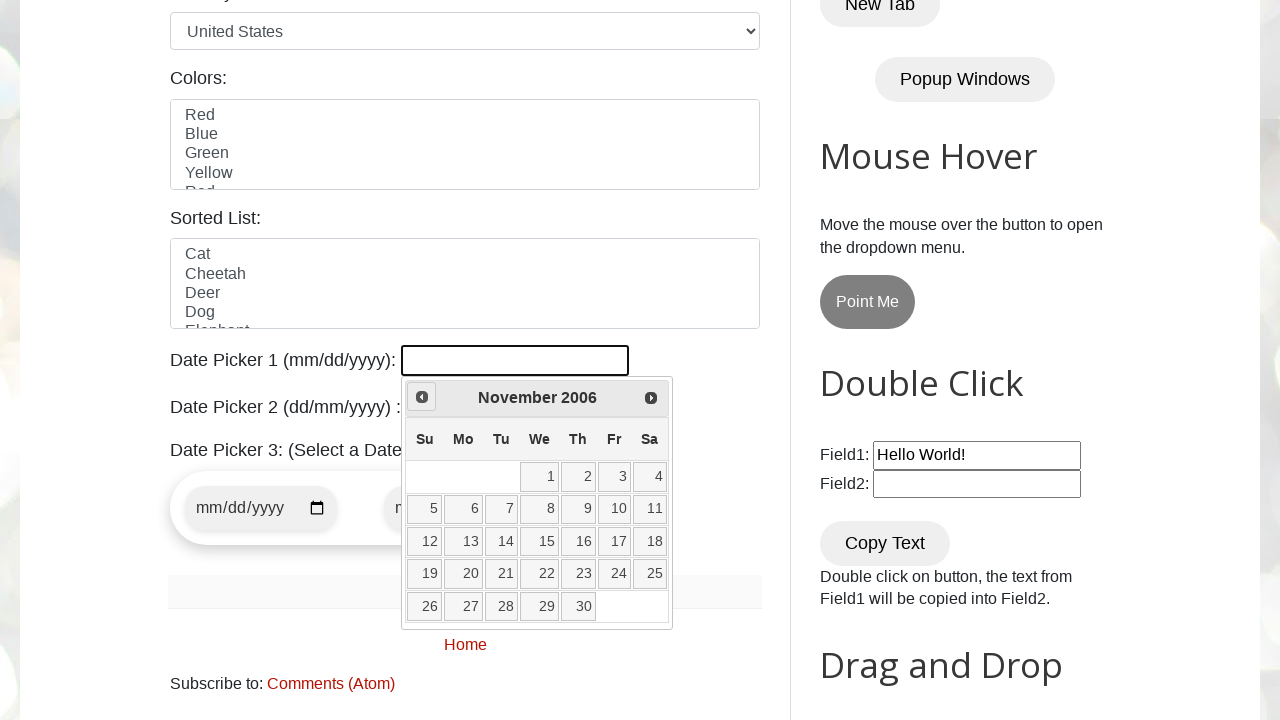

Retrieved current month from datepicker
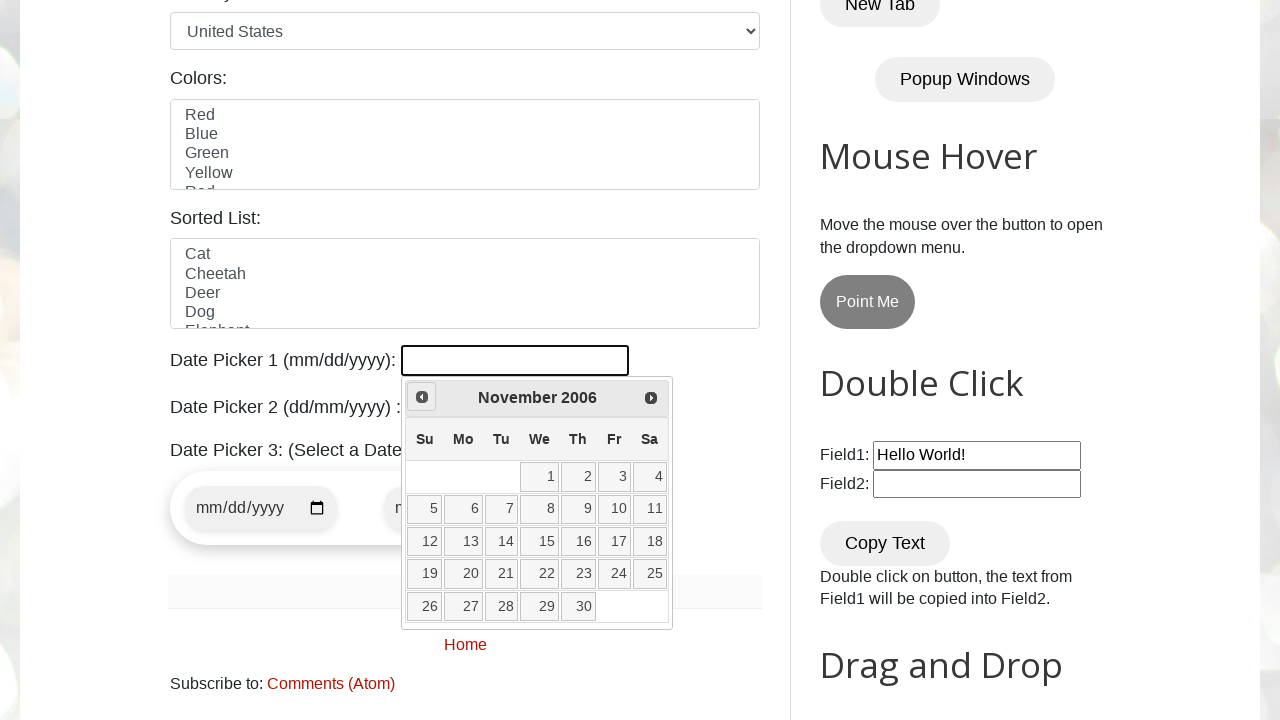

Retrieved current year from datepicker
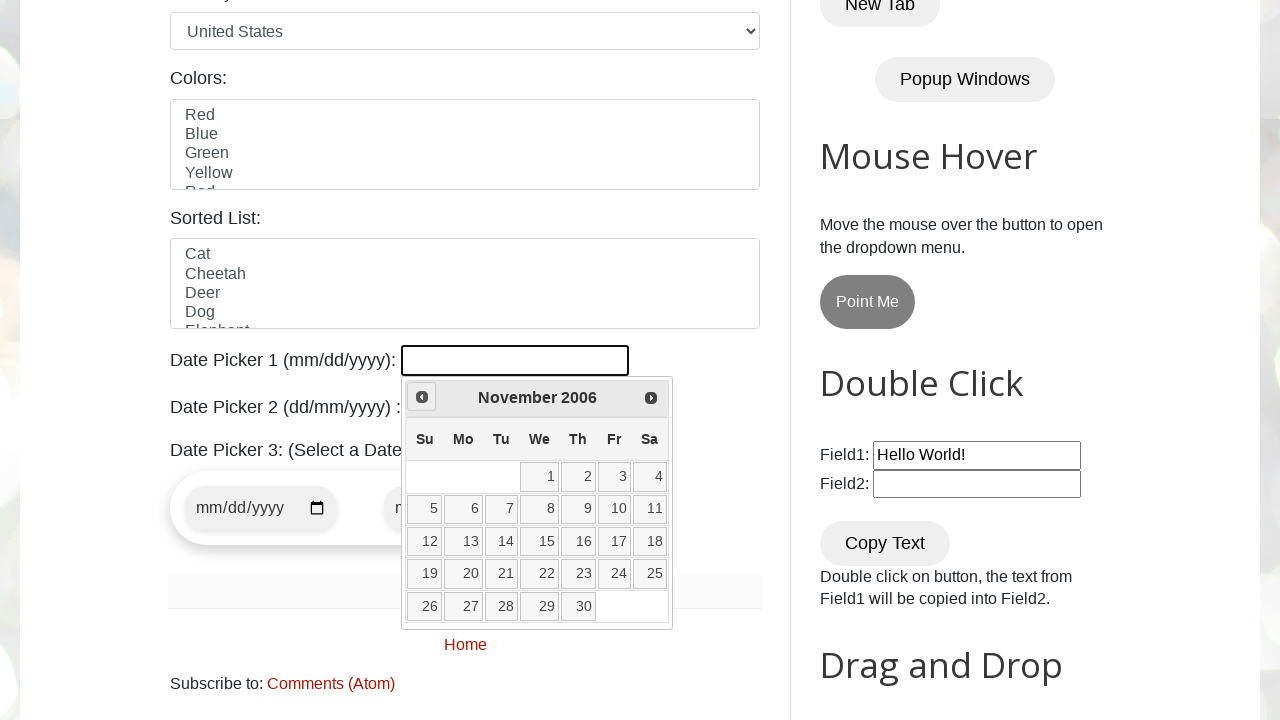

Clicked previous month button (current: November 2006) at (422, 397) on xpath=//span[@class='ui-icon ui-icon-circle-triangle-w']
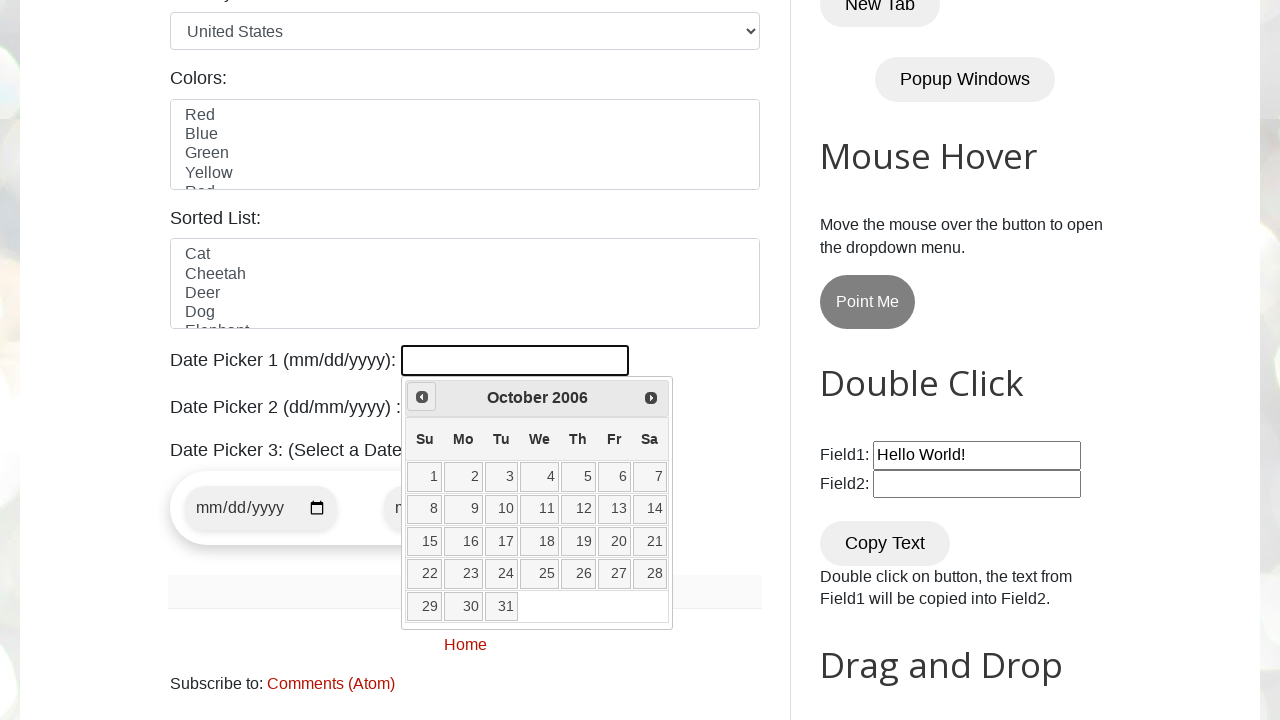

Retrieved current month from datepicker
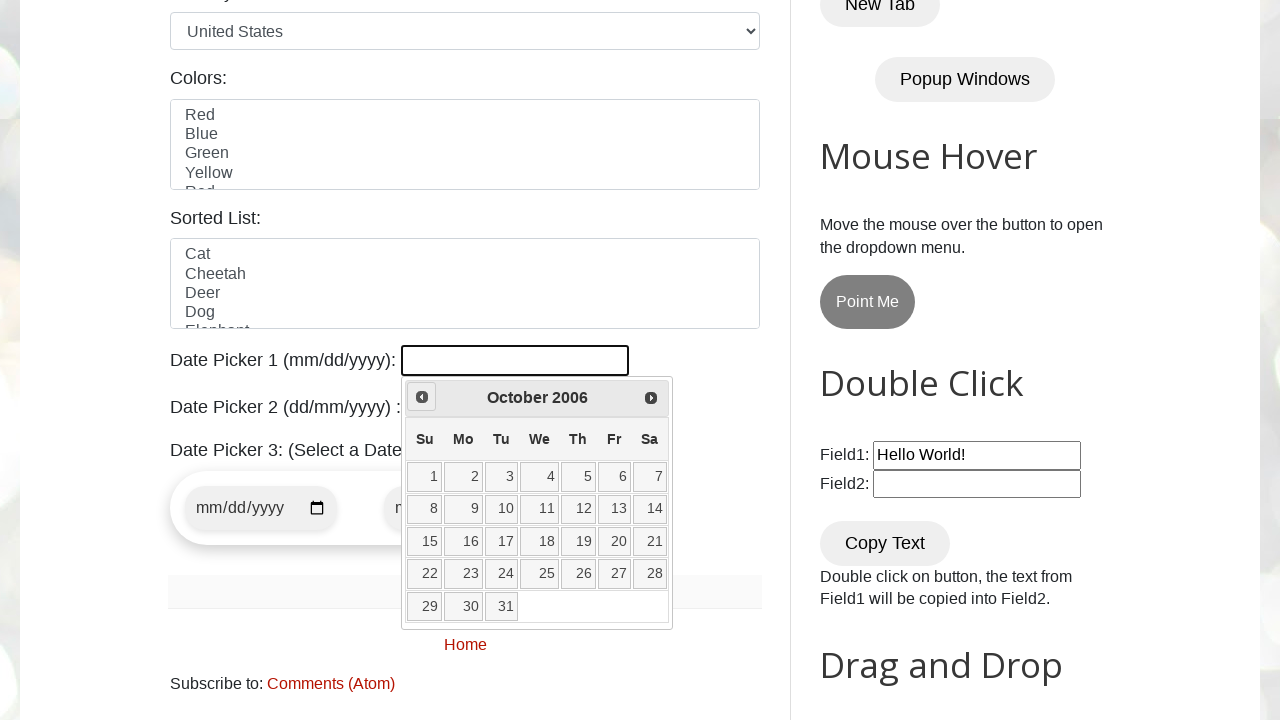

Retrieved current year from datepicker
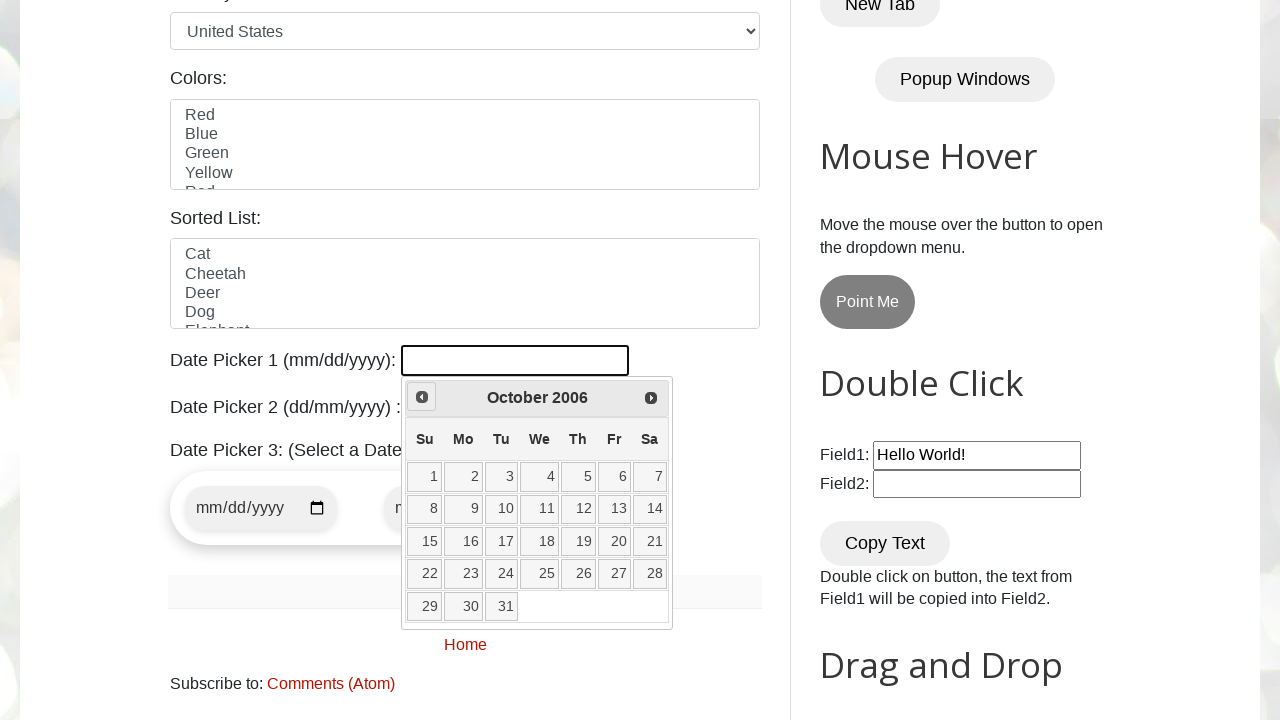

Clicked previous month button (current: October 2006) at (422, 397) on xpath=//span[@class='ui-icon ui-icon-circle-triangle-w']
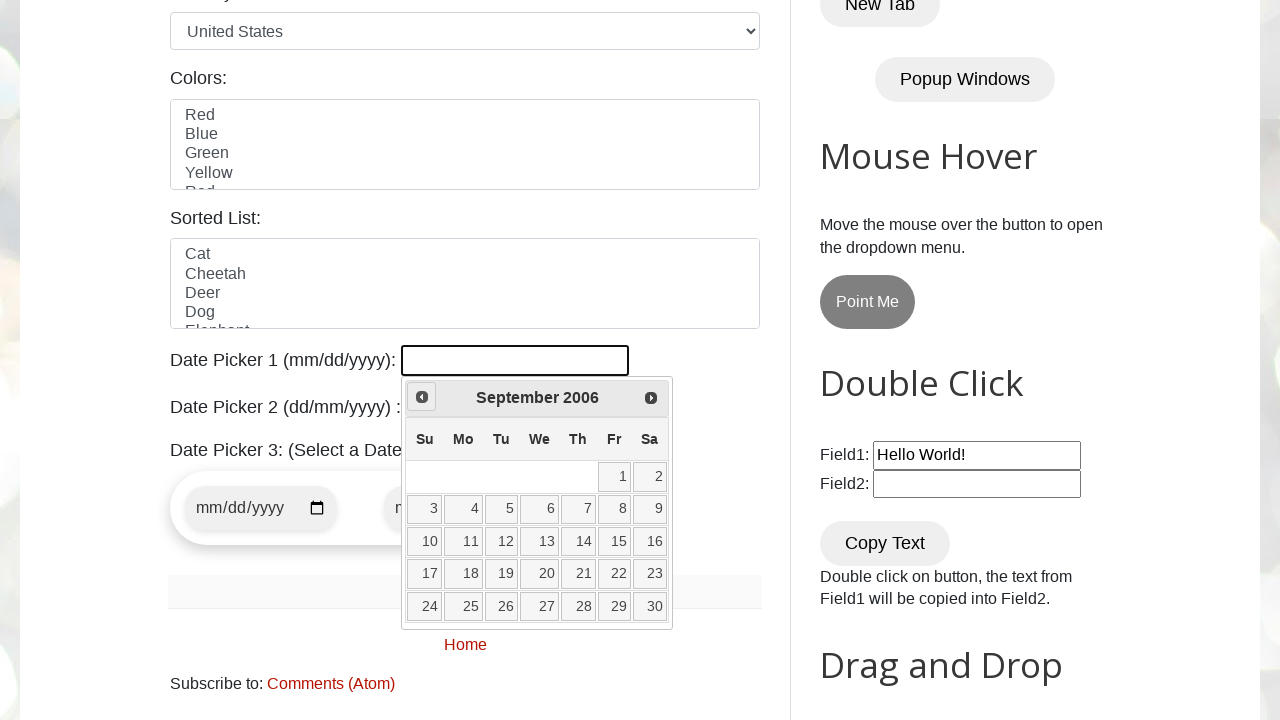

Retrieved current month from datepicker
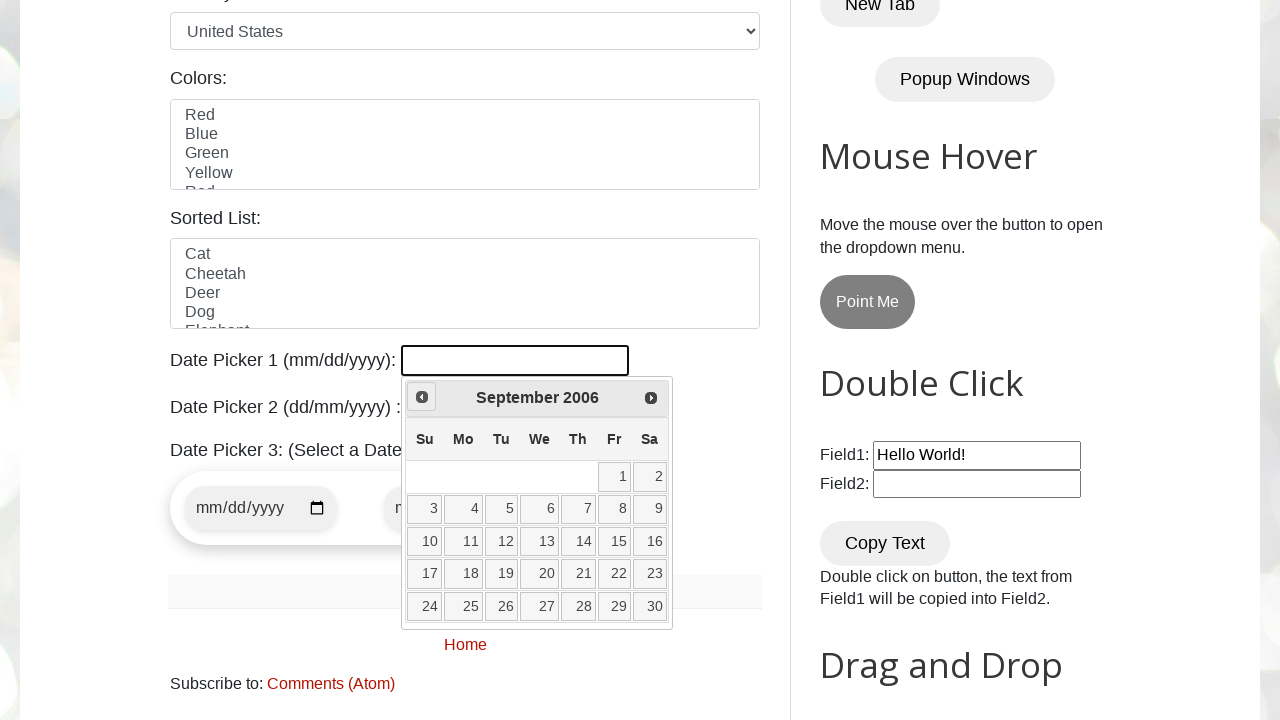

Retrieved current year from datepicker
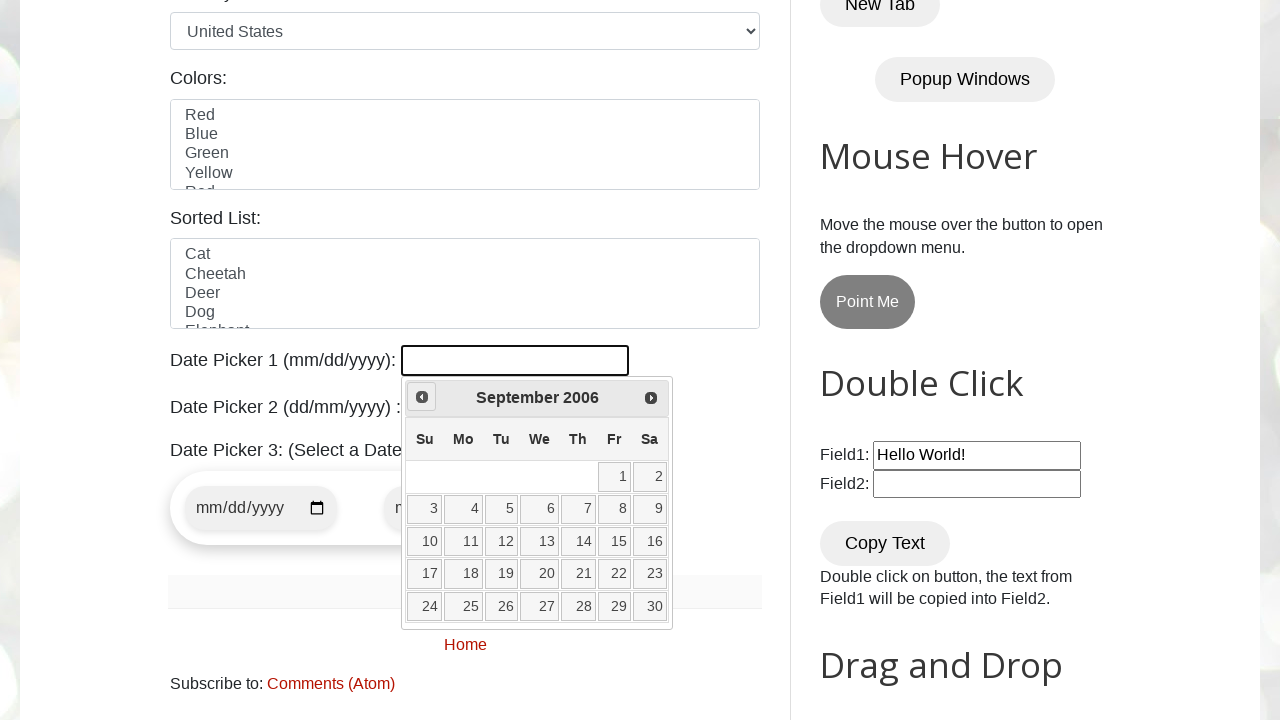

Clicked previous month button (current: September 2006) at (422, 397) on xpath=//span[@class='ui-icon ui-icon-circle-triangle-w']
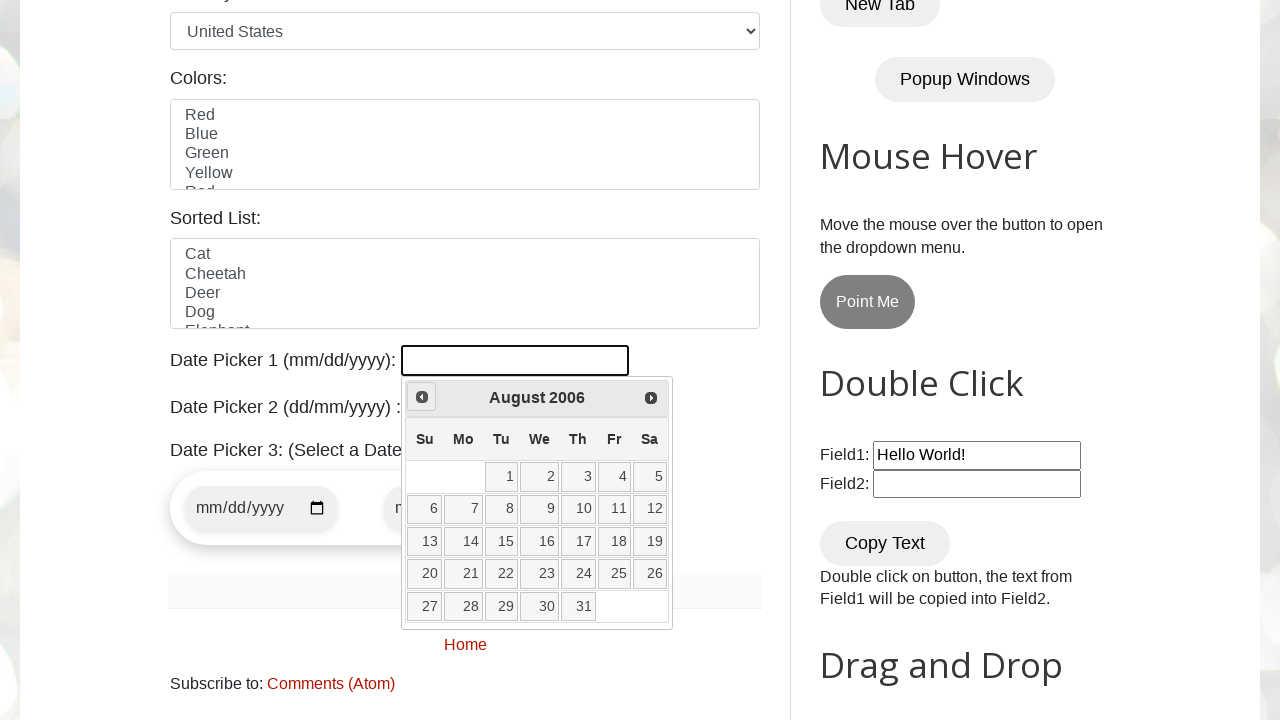

Retrieved current month from datepicker
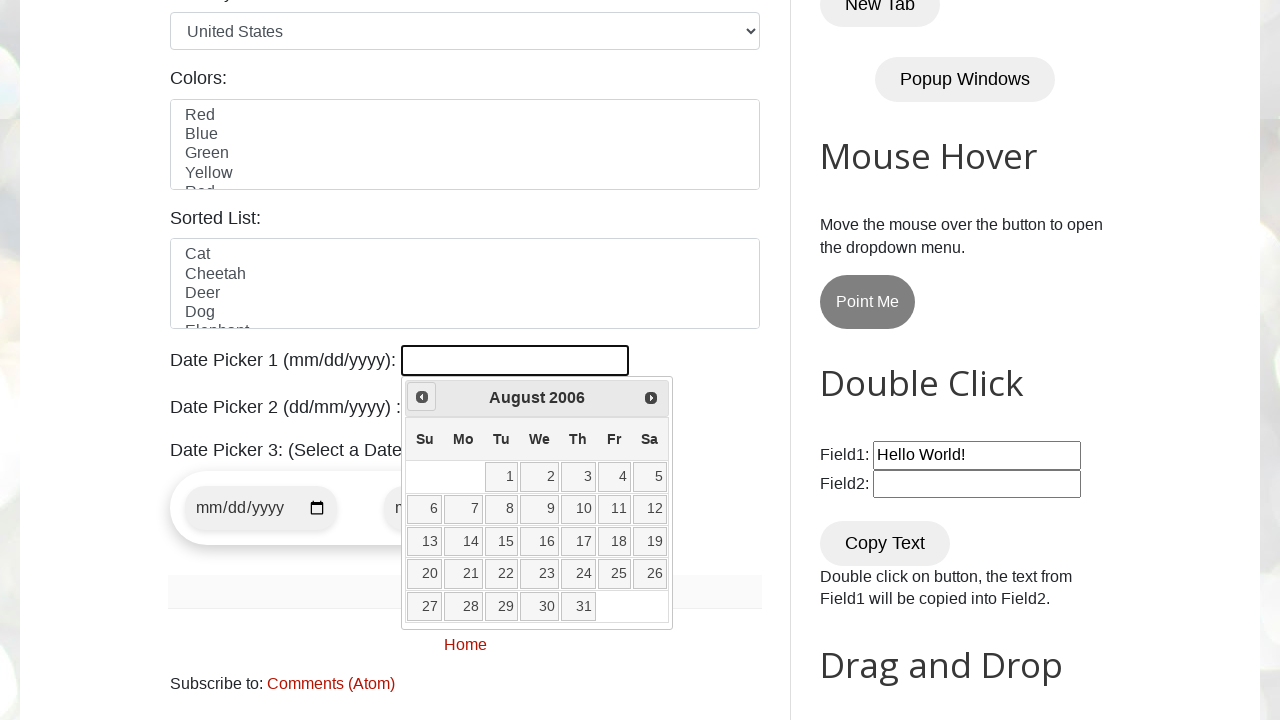

Retrieved current year from datepicker
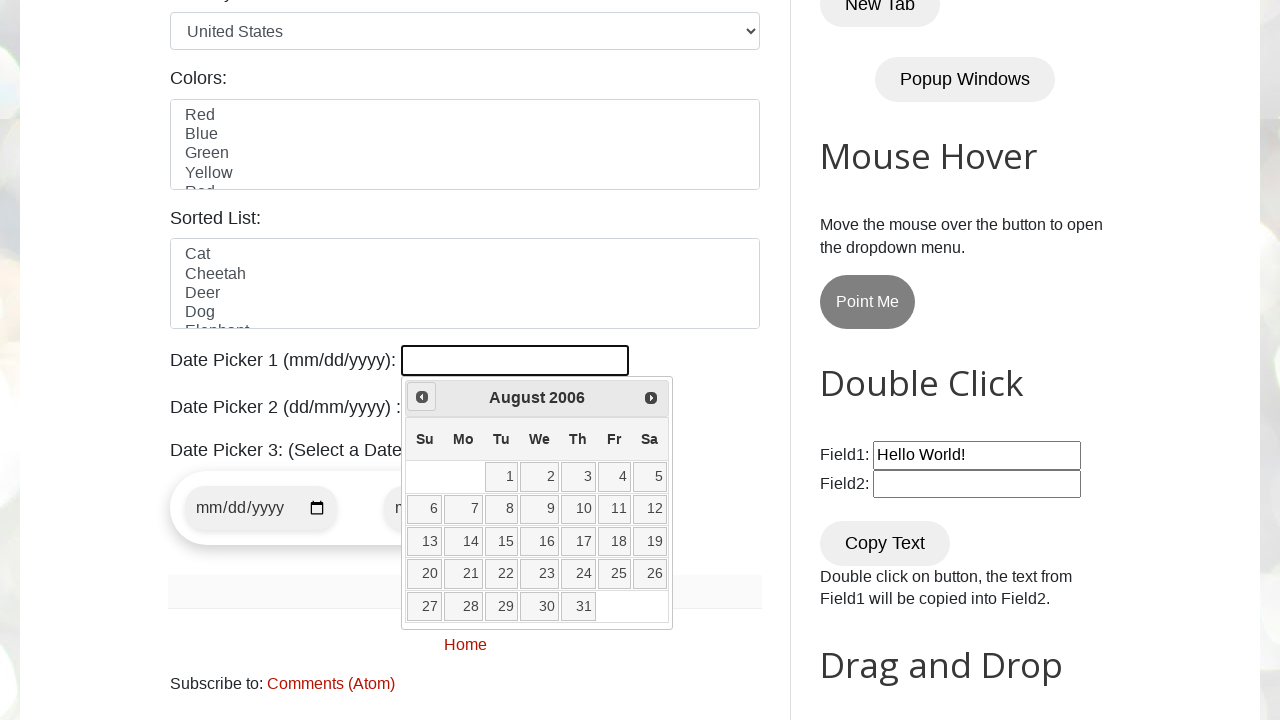

Clicked previous month button (current: August 2006) at (422, 397) on xpath=//span[@class='ui-icon ui-icon-circle-triangle-w']
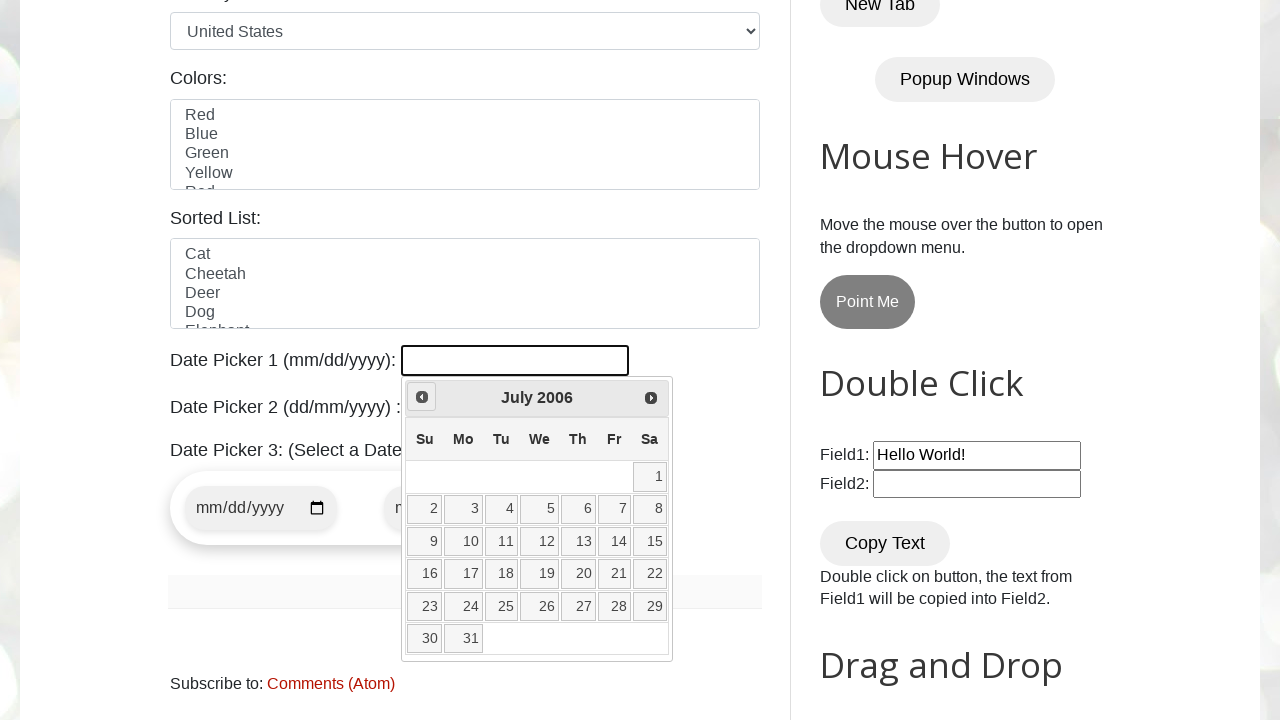

Retrieved current month from datepicker
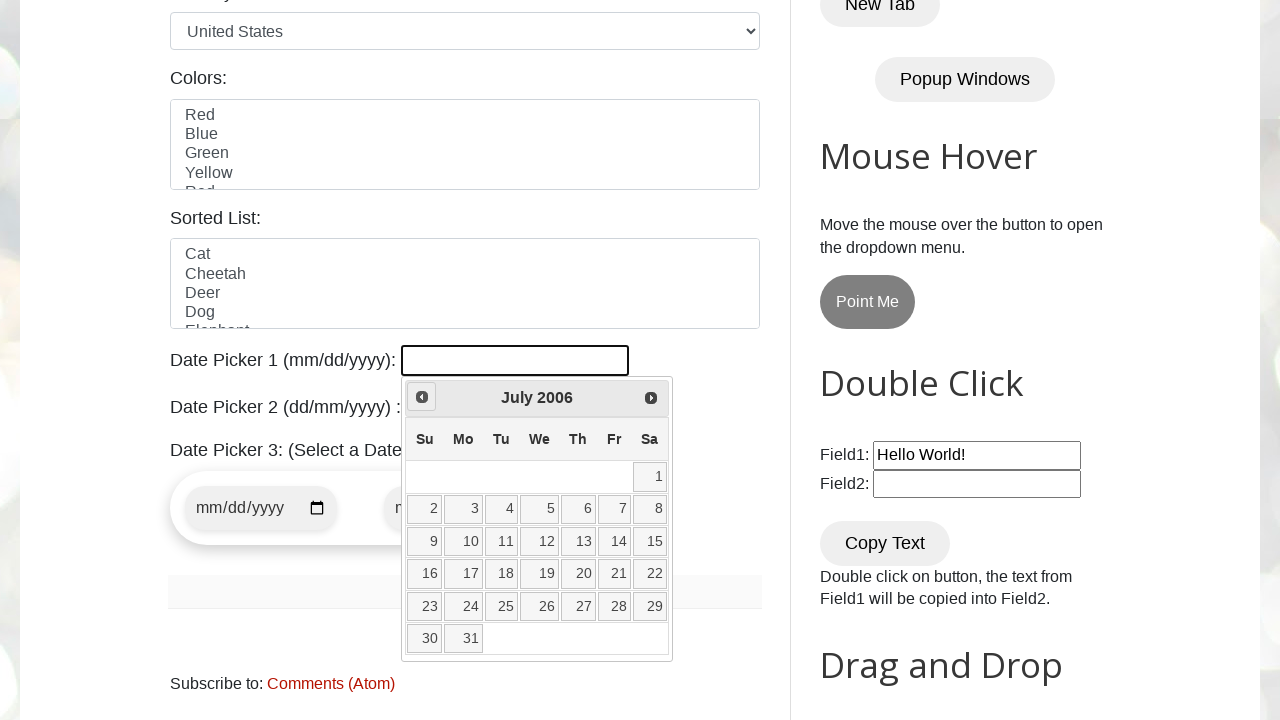

Retrieved current year from datepicker
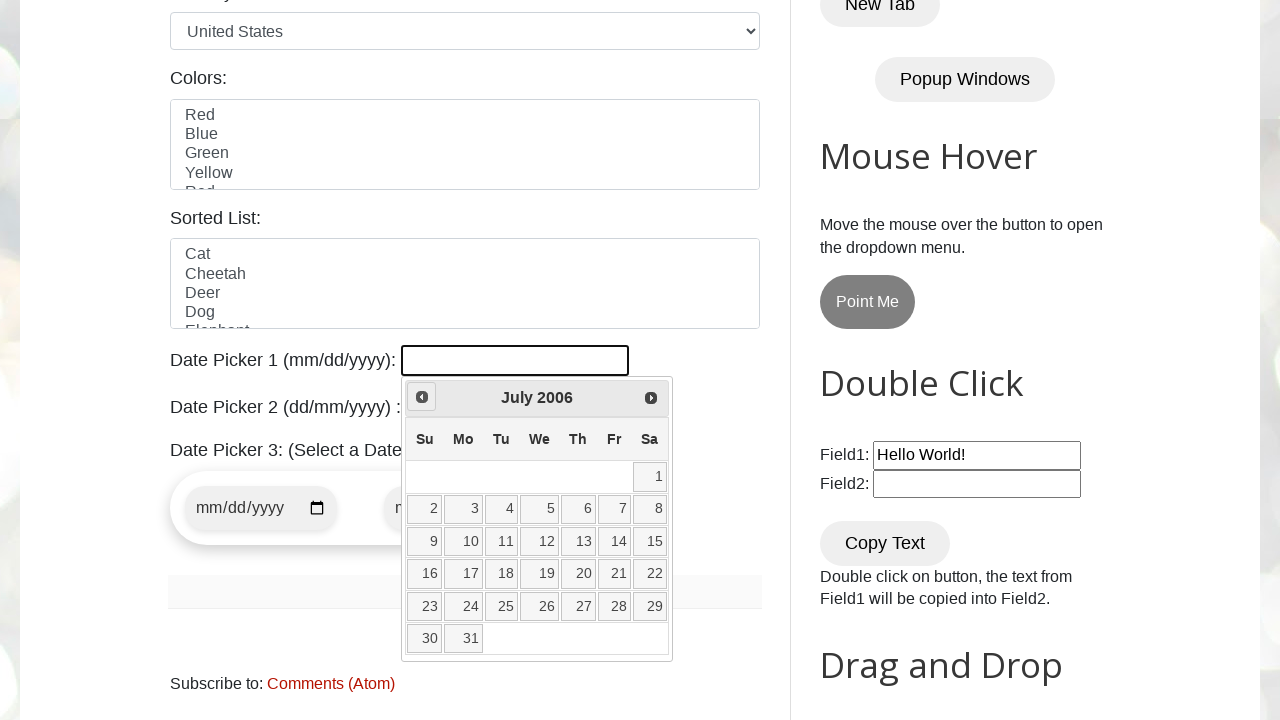

Clicked previous month button (current: July 2006) at (422, 397) on xpath=//span[@class='ui-icon ui-icon-circle-triangle-w']
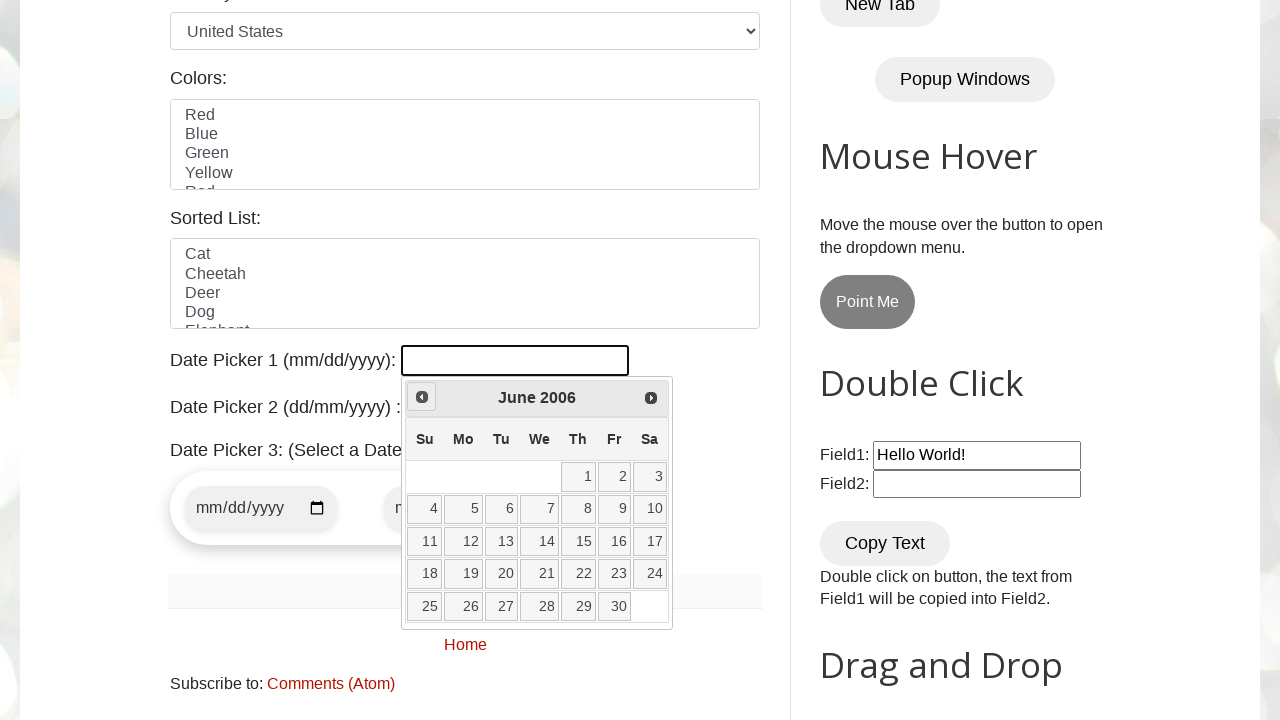

Retrieved current month from datepicker
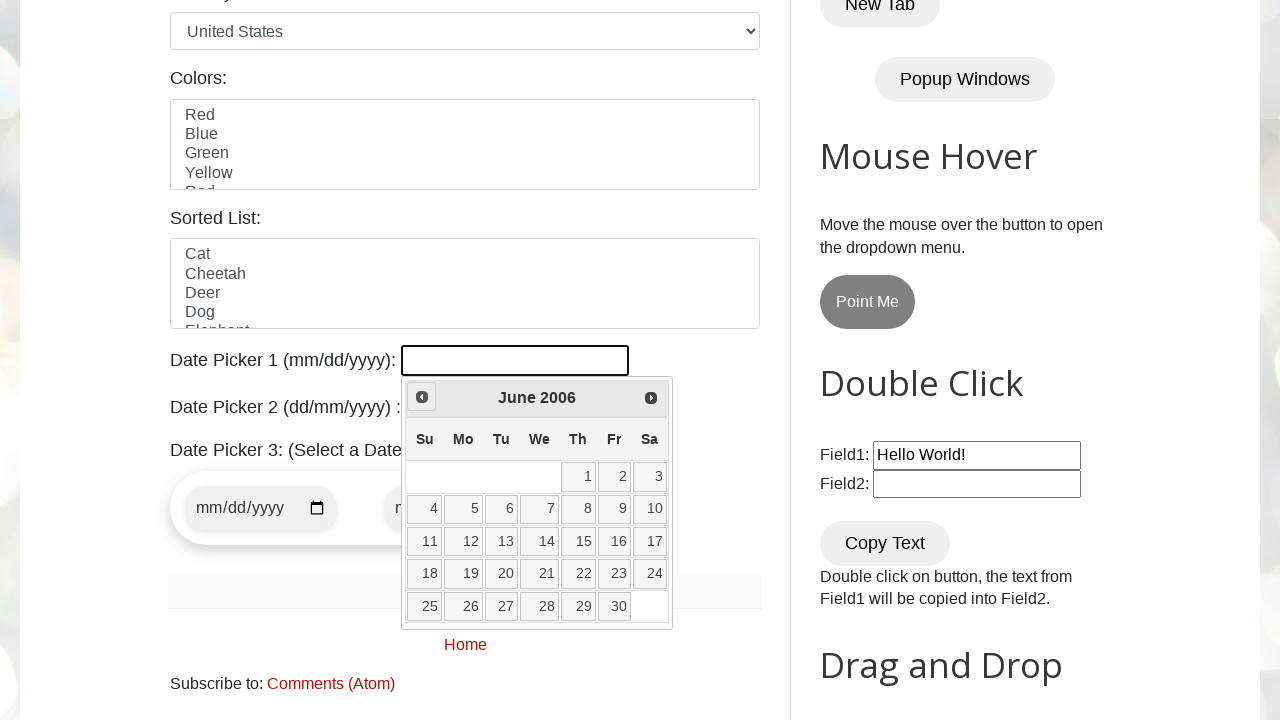

Retrieved current year from datepicker
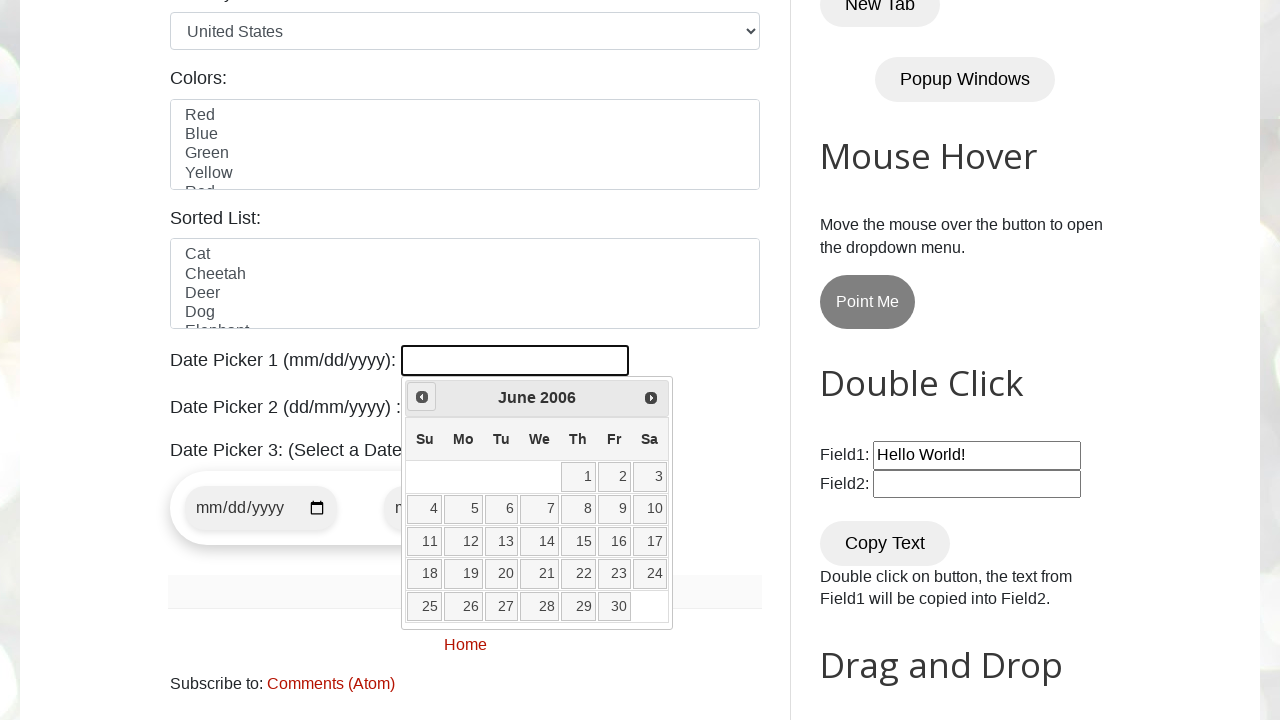

Clicked previous month button (current: June 2006) at (422, 397) on xpath=//span[@class='ui-icon ui-icon-circle-triangle-w']
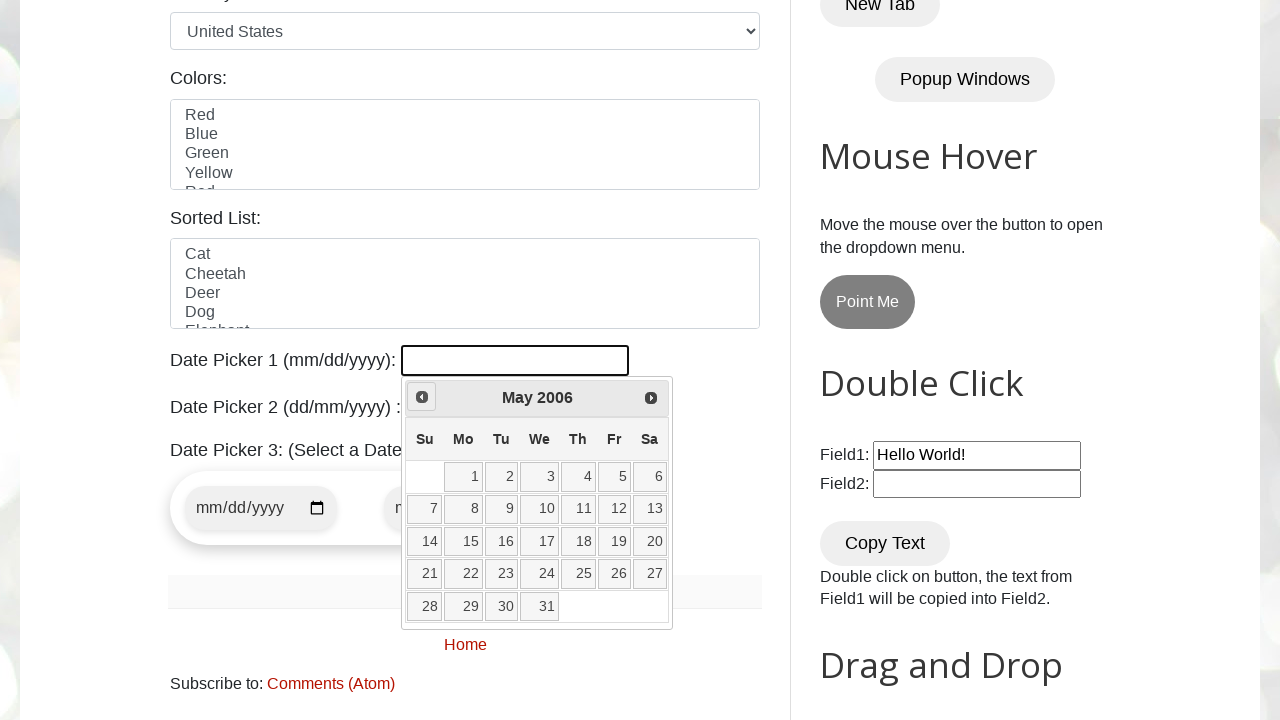

Retrieved current month from datepicker
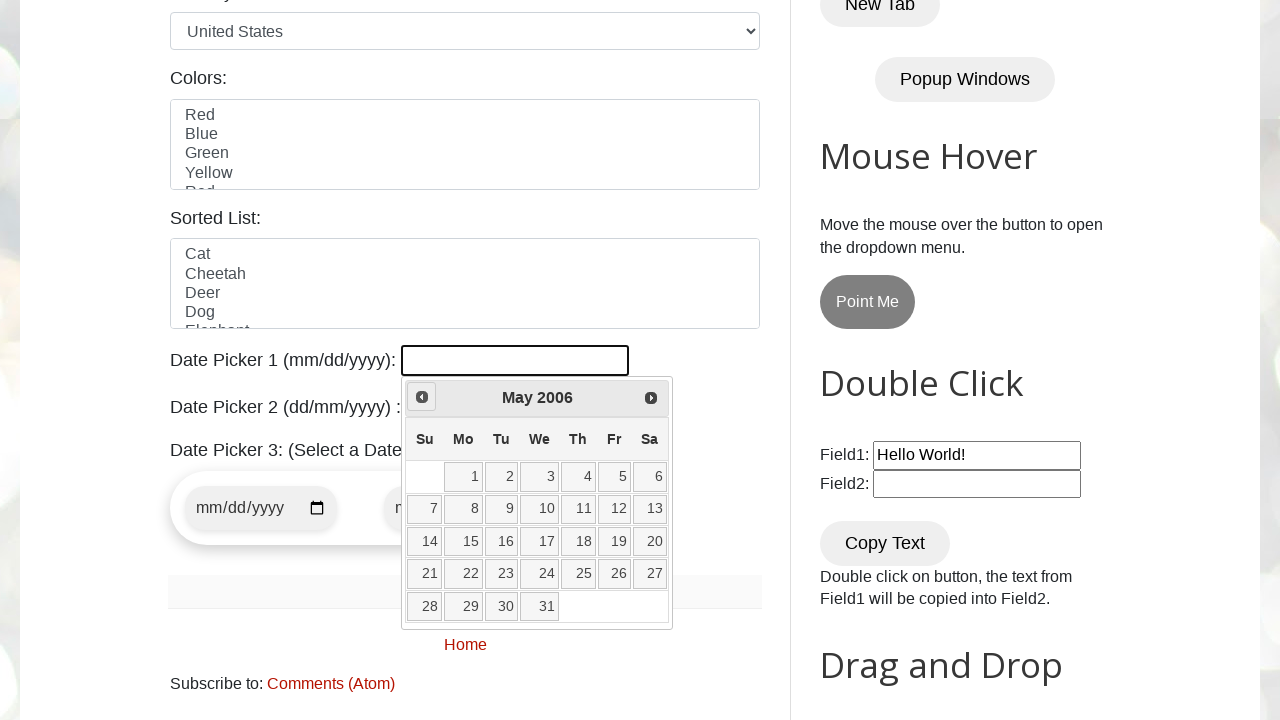

Retrieved current year from datepicker
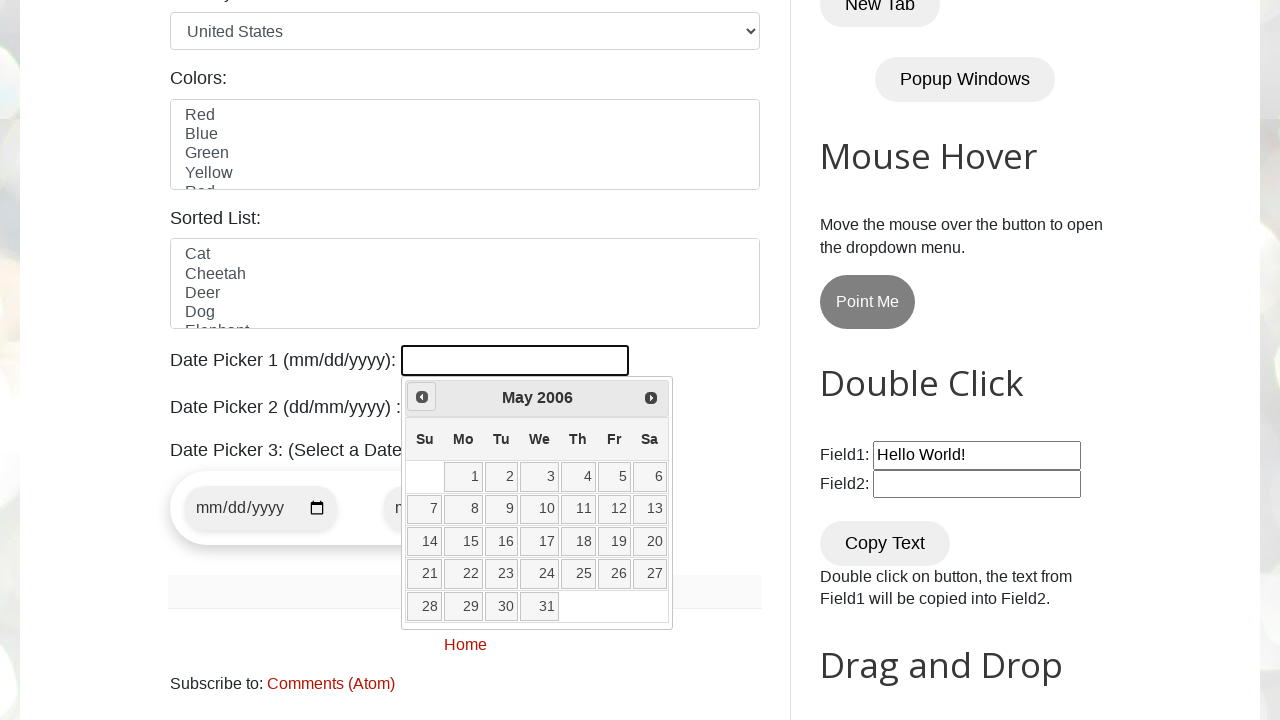

Clicked previous month button (current: May 2006) at (422, 397) on xpath=//span[@class='ui-icon ui-icon-circle-triangle-w']
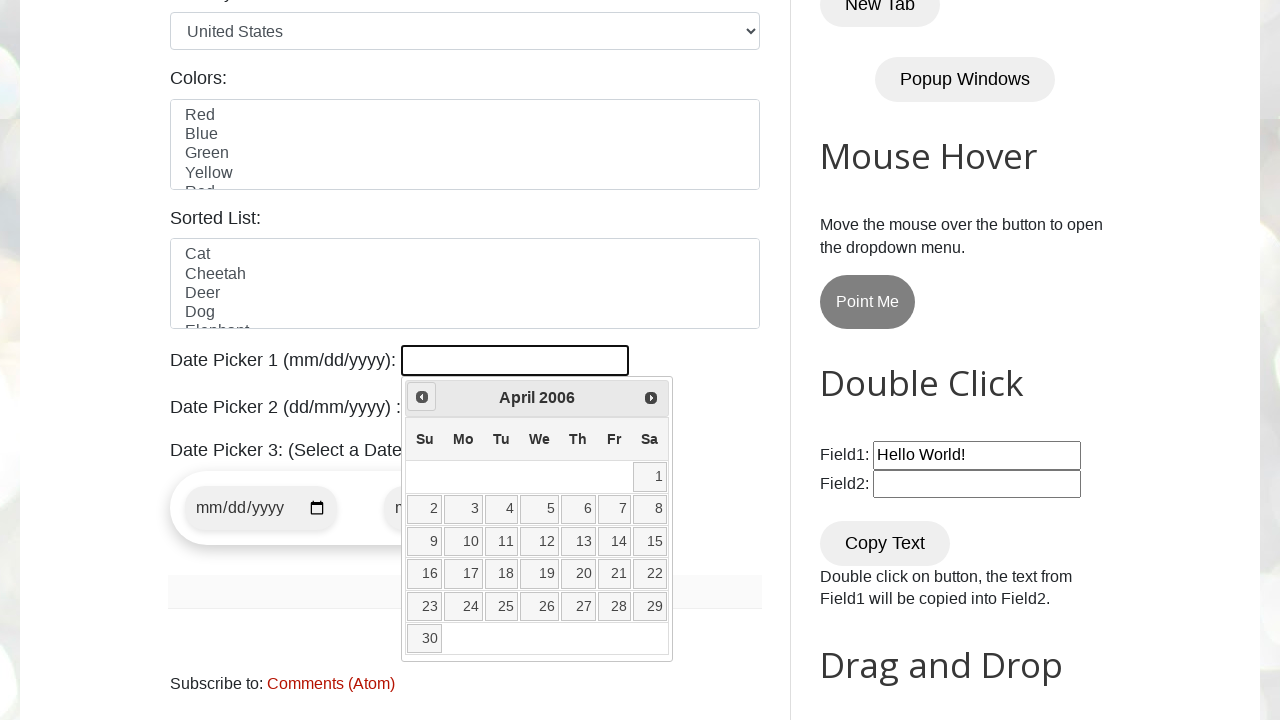

Retrieved current month from datepicker
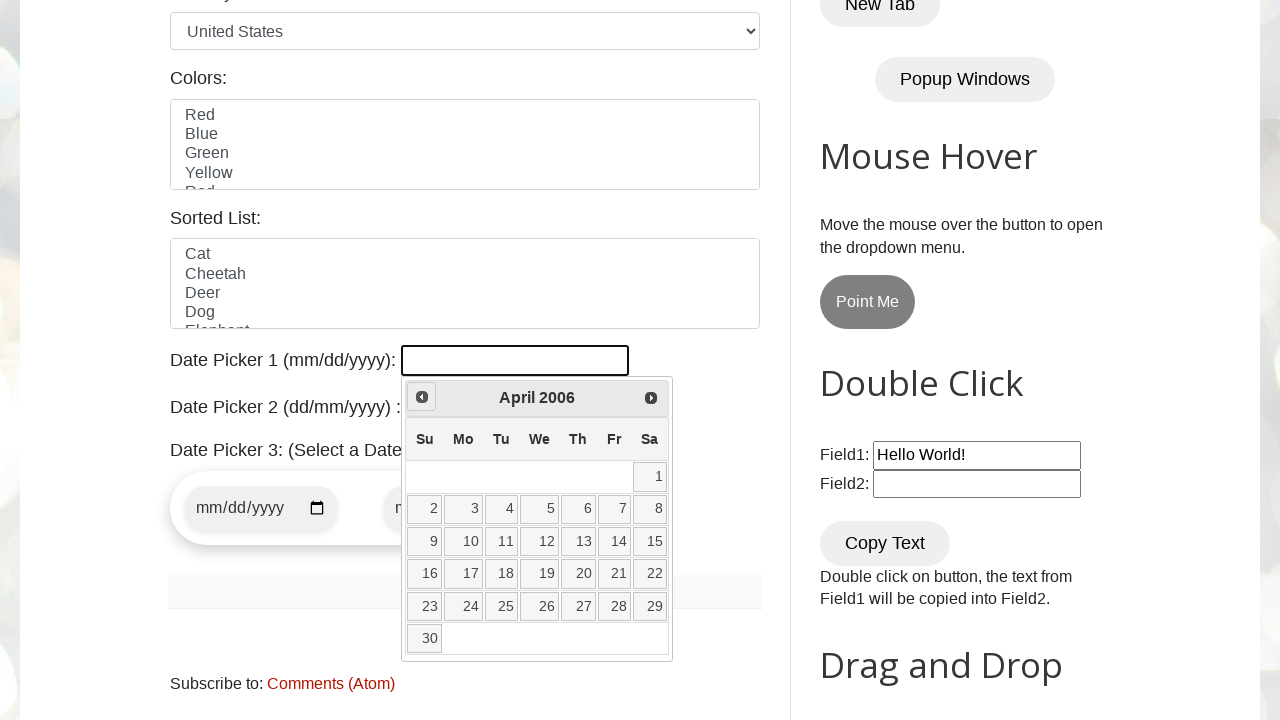

Retrieved current year from datepicker
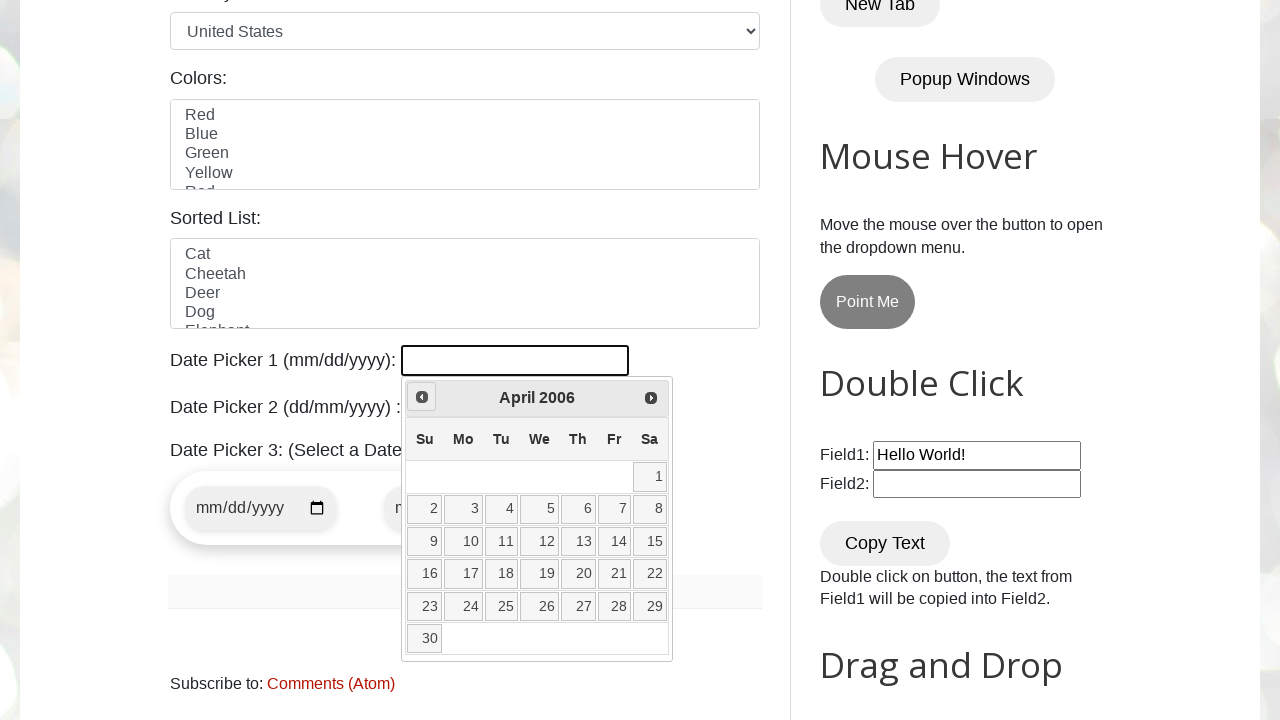

Clicked previous month button (current: April 2006) at (422, 397) on xpath=//span[@class='ui-icon ui-icon-circle-triangle-w']
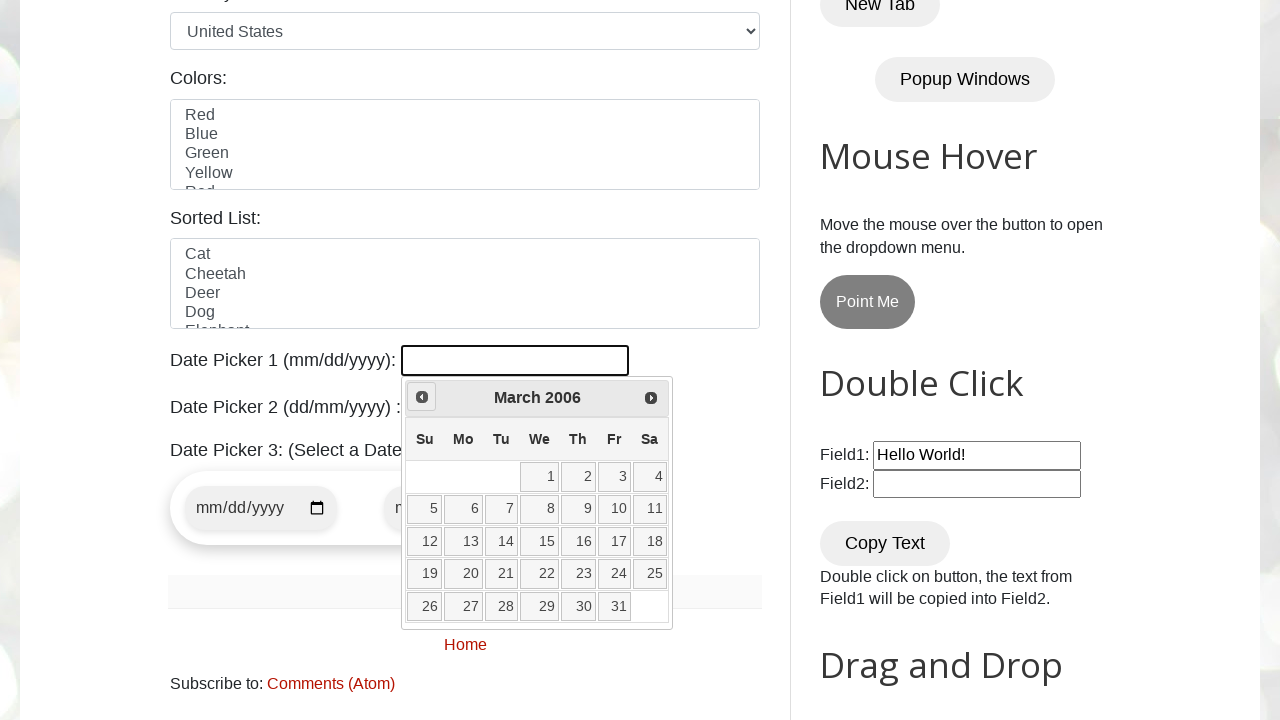

Retrieved current month from datepicker
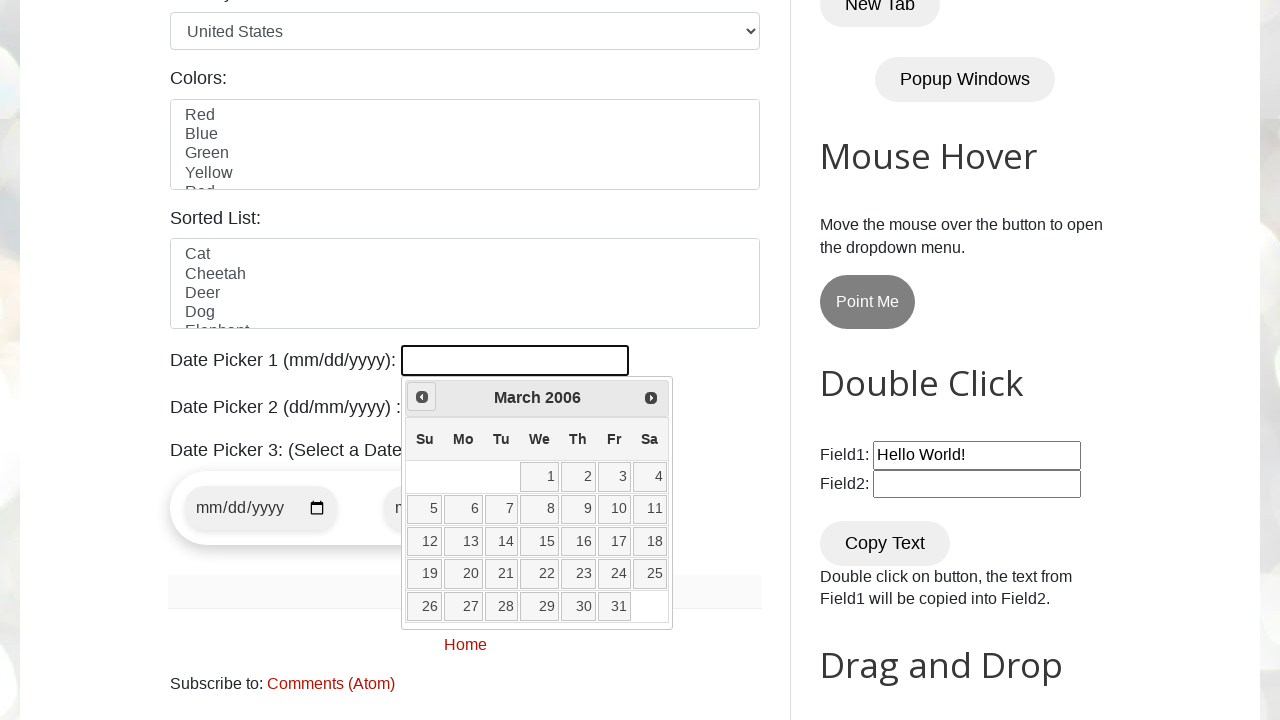

Retrieved current year from datepicker
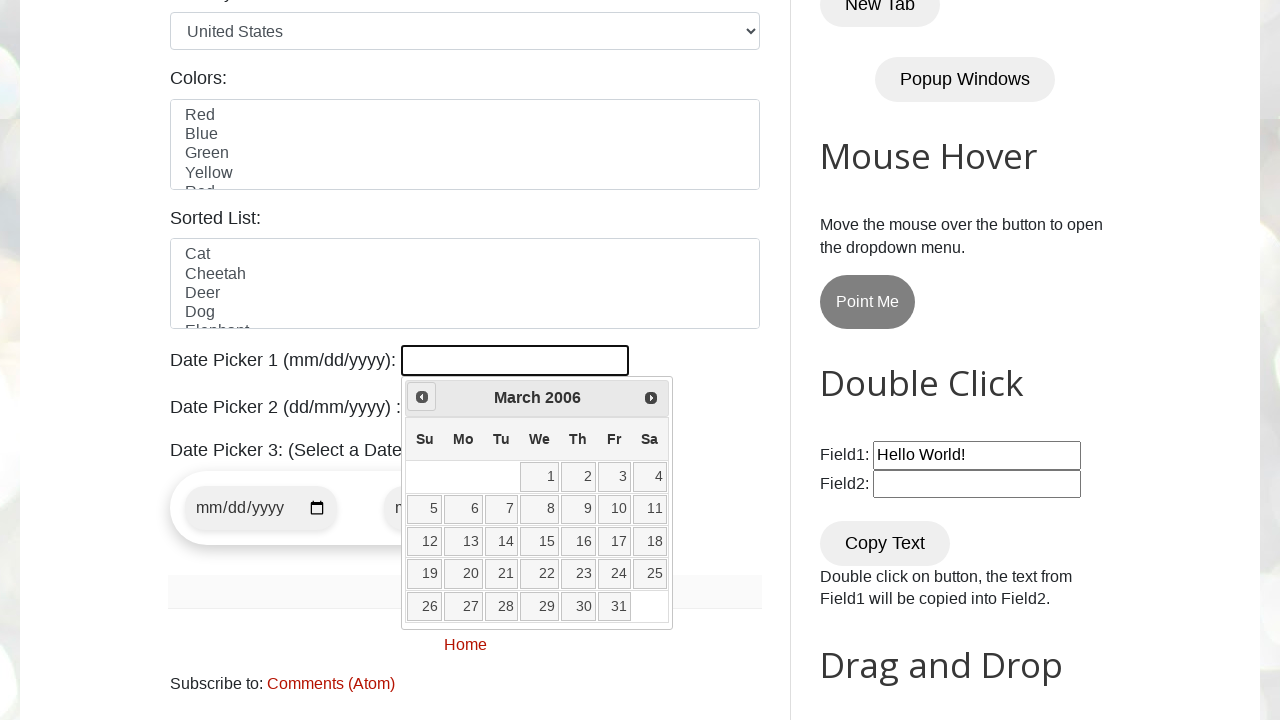

Clicked previous month button (current: March 2006) at (422, 397) on xpath=//span[@class='ui-icon ui-icon-circle-triangle-w']
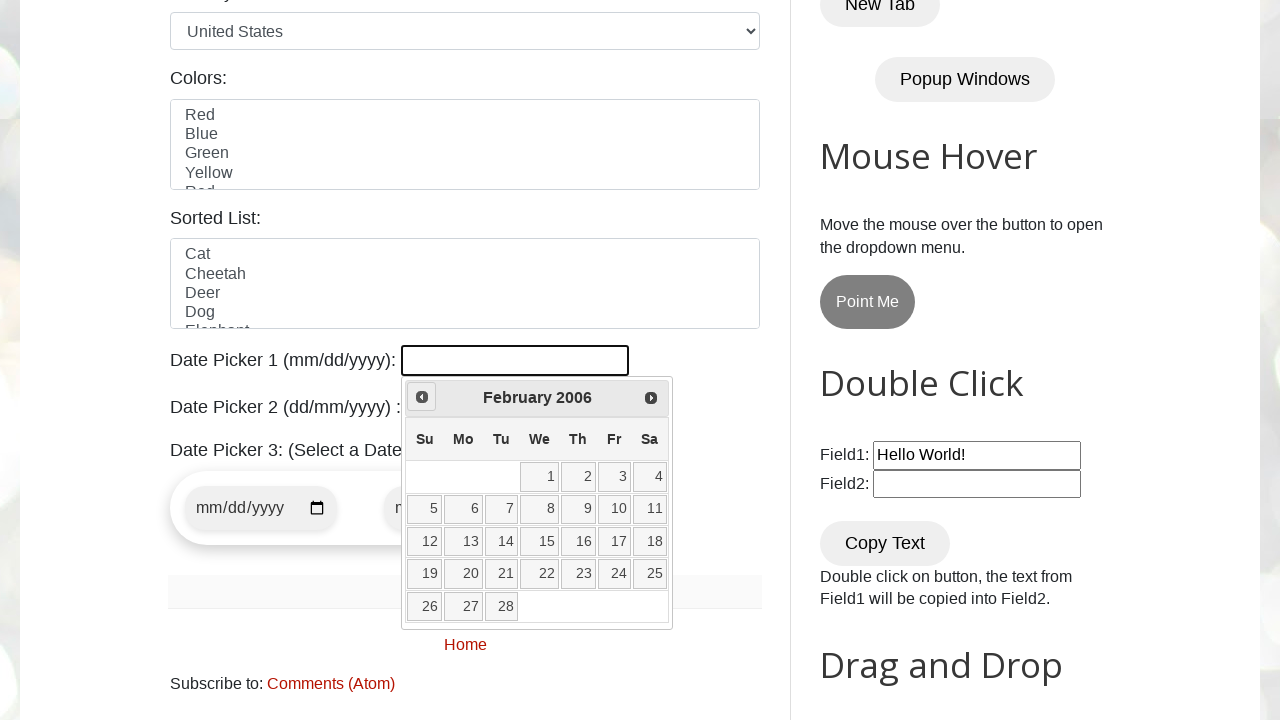

Retrieved current month from datepicker
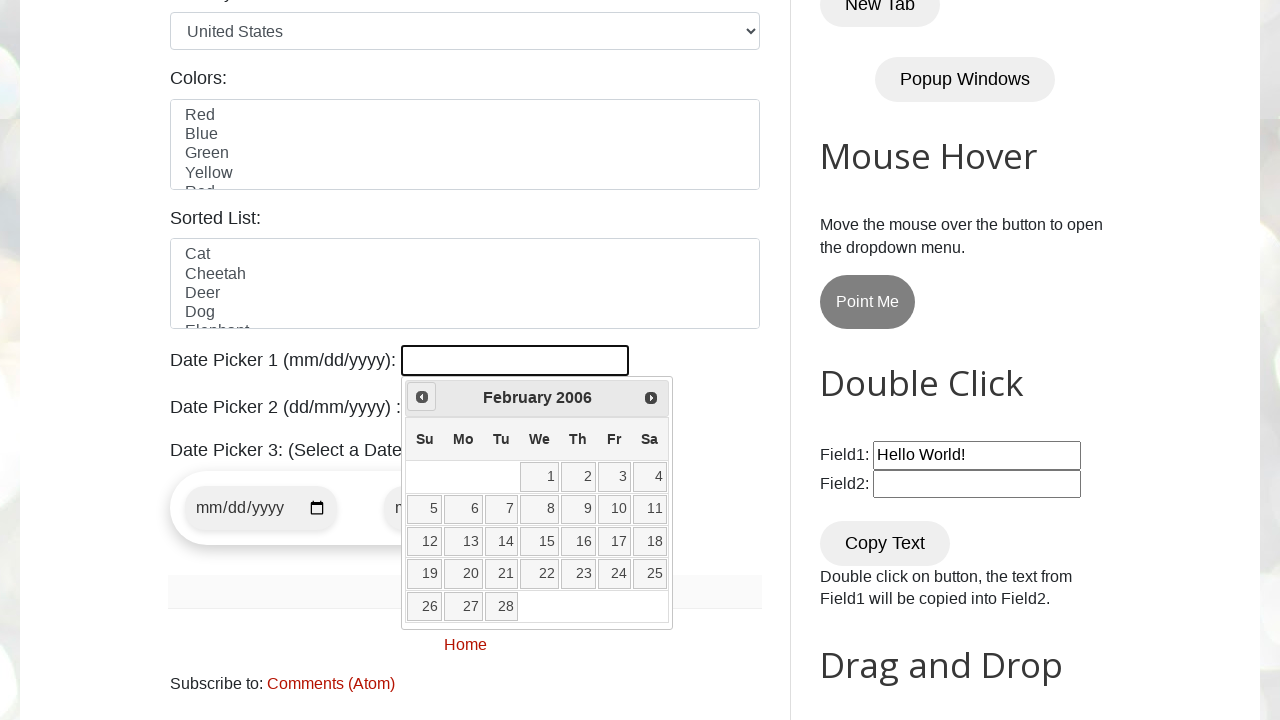

Retrieved current year from datepicker
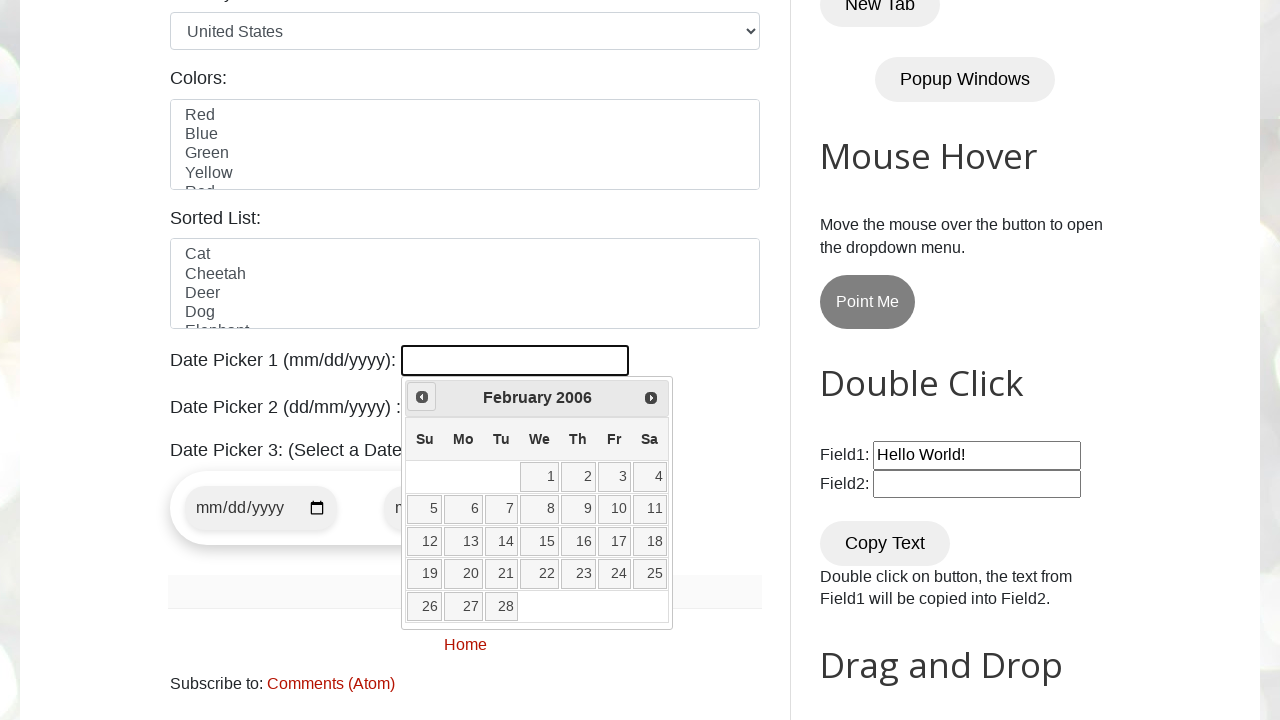

Clicked previous month button (current: February 2006) at (422, 397) on xpath=//span[@class='ui-icon ui-icon-circle-triangle-w']
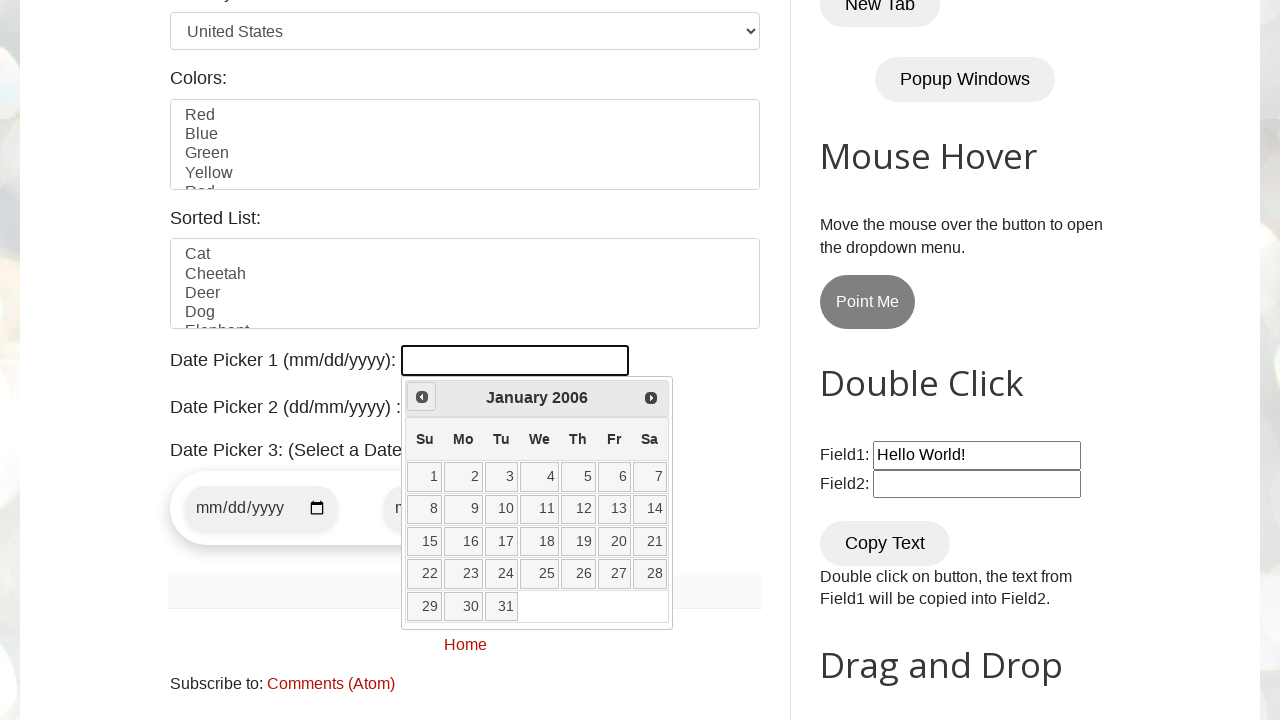

Retrieved current month from datepicker
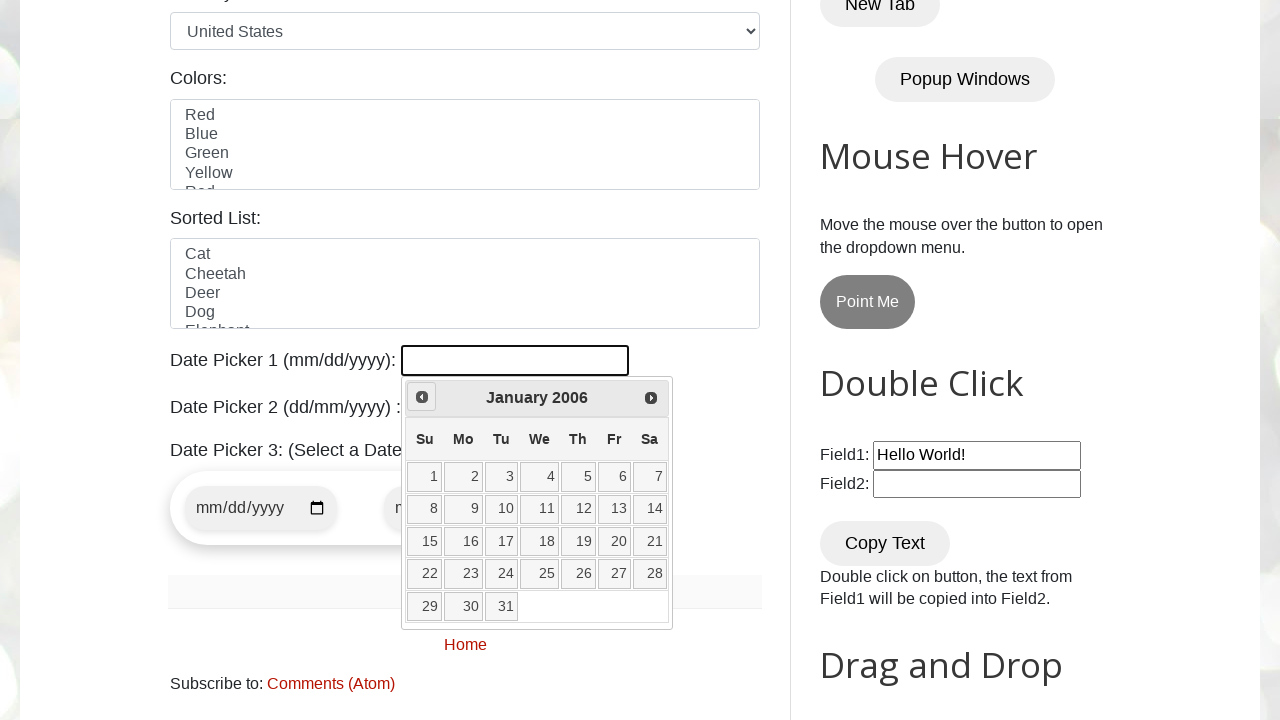

Retrieved current year from datepicker
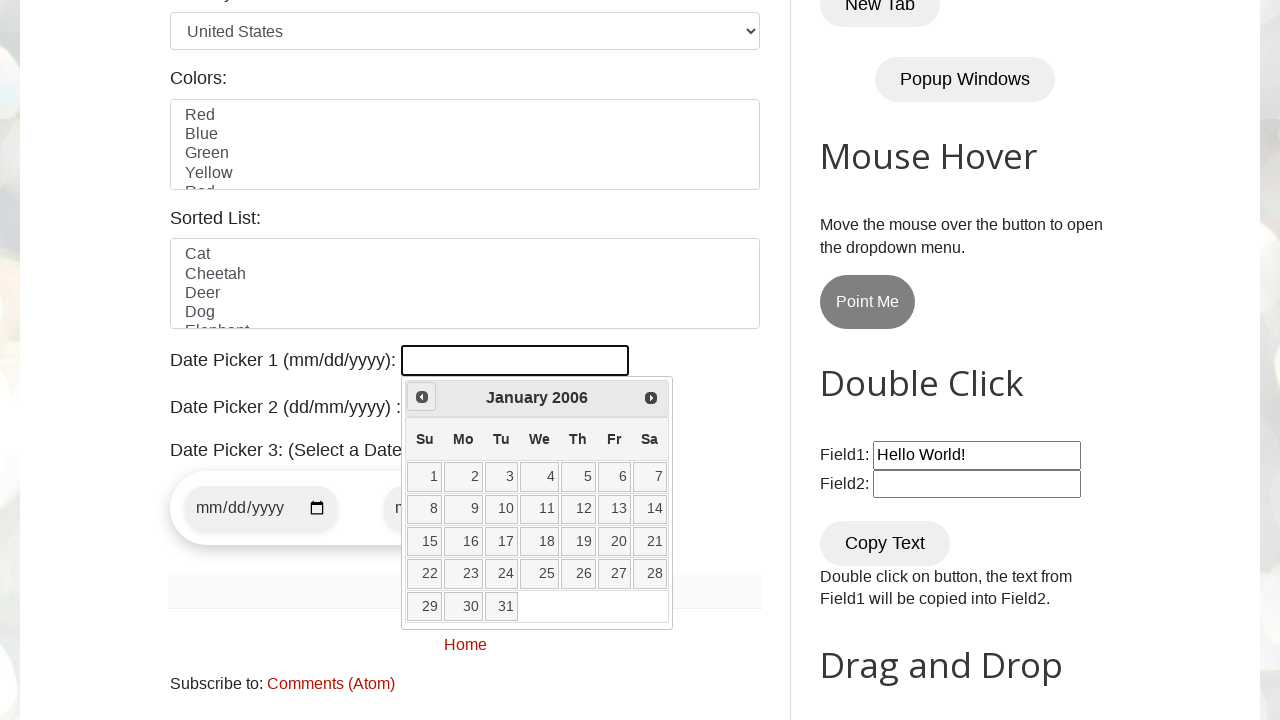

Clicked previous month button (current: January 2006) at (422, 397) on xpath=//span[@class='ui-icon ui-icon-circle-triangle-w']
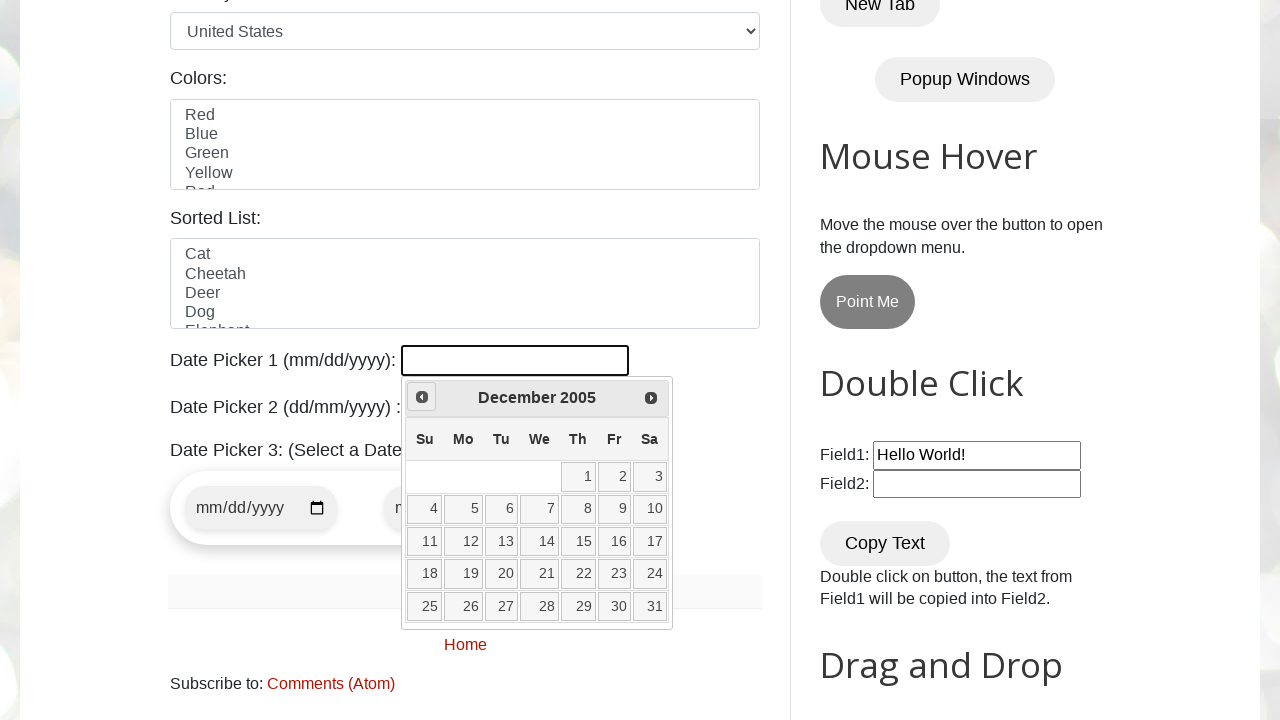

Retrieved current month from datepicker
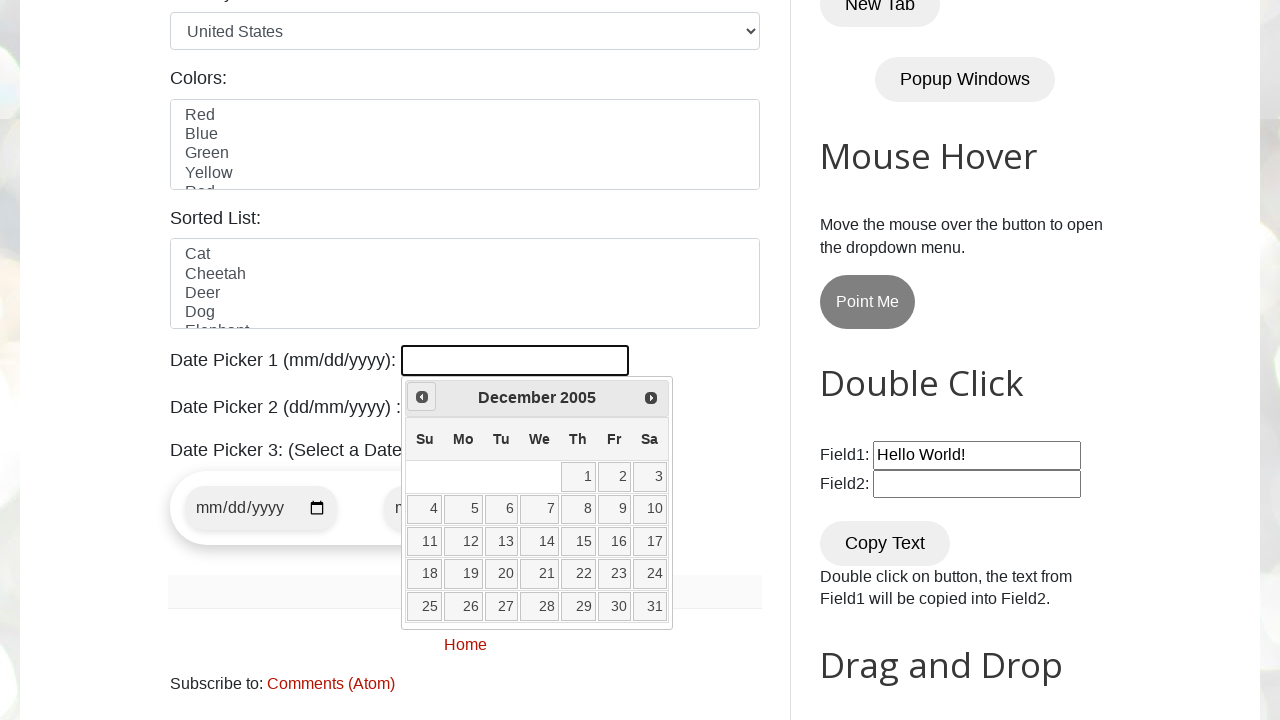

Retrieved current year from datepicker
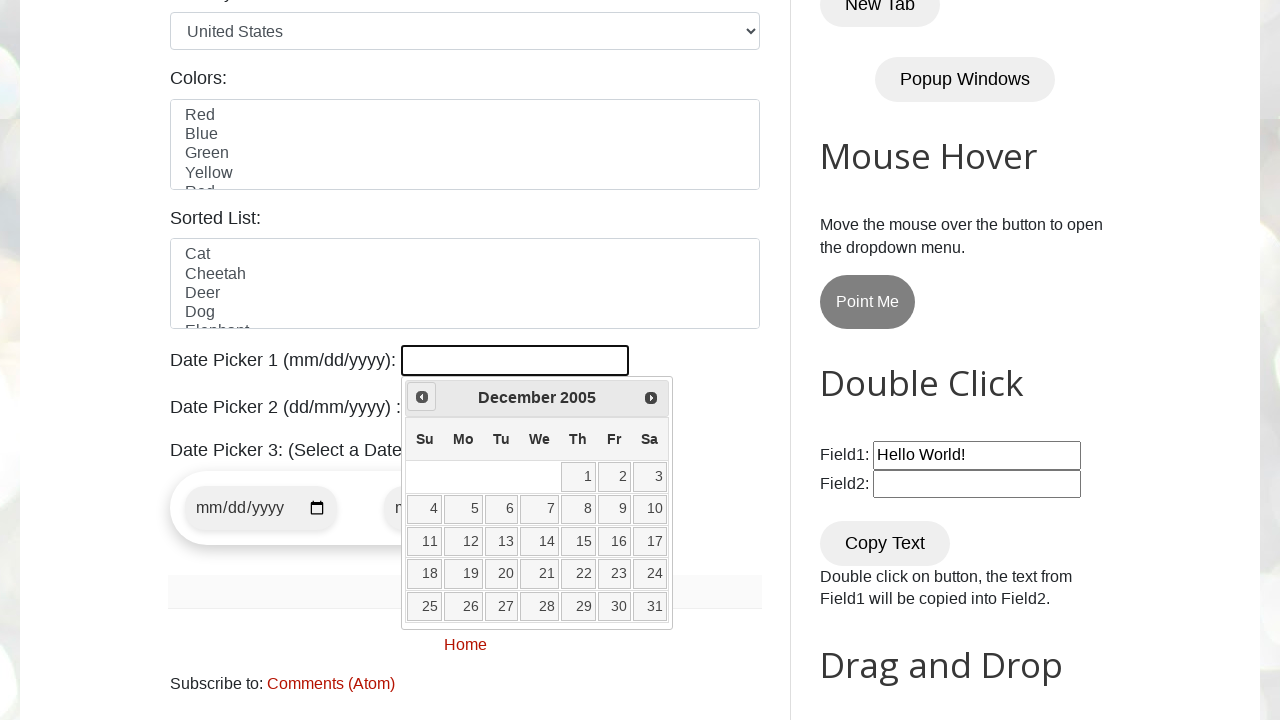

Clicked previous month button (current: December 2005) at (422, 397) on xpath=//span[@class='ui-icon ui-icon-circle-triangle-w']
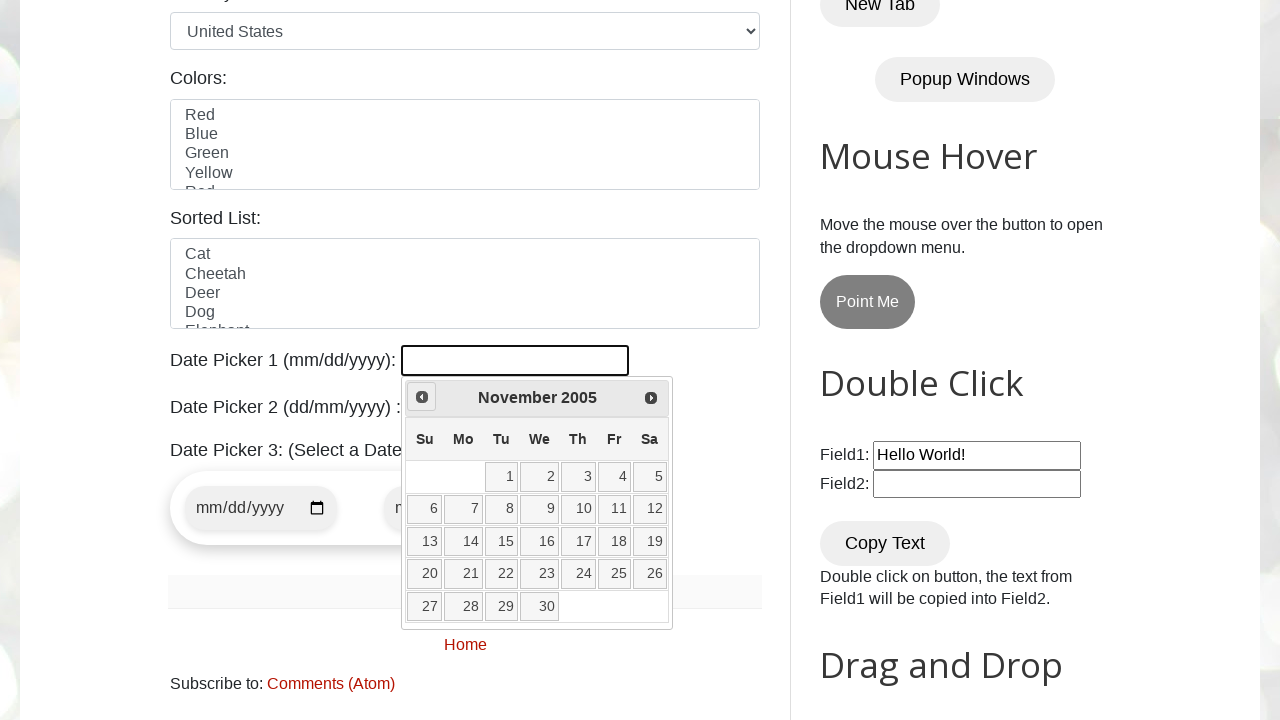

Retrieved current month from datepicker
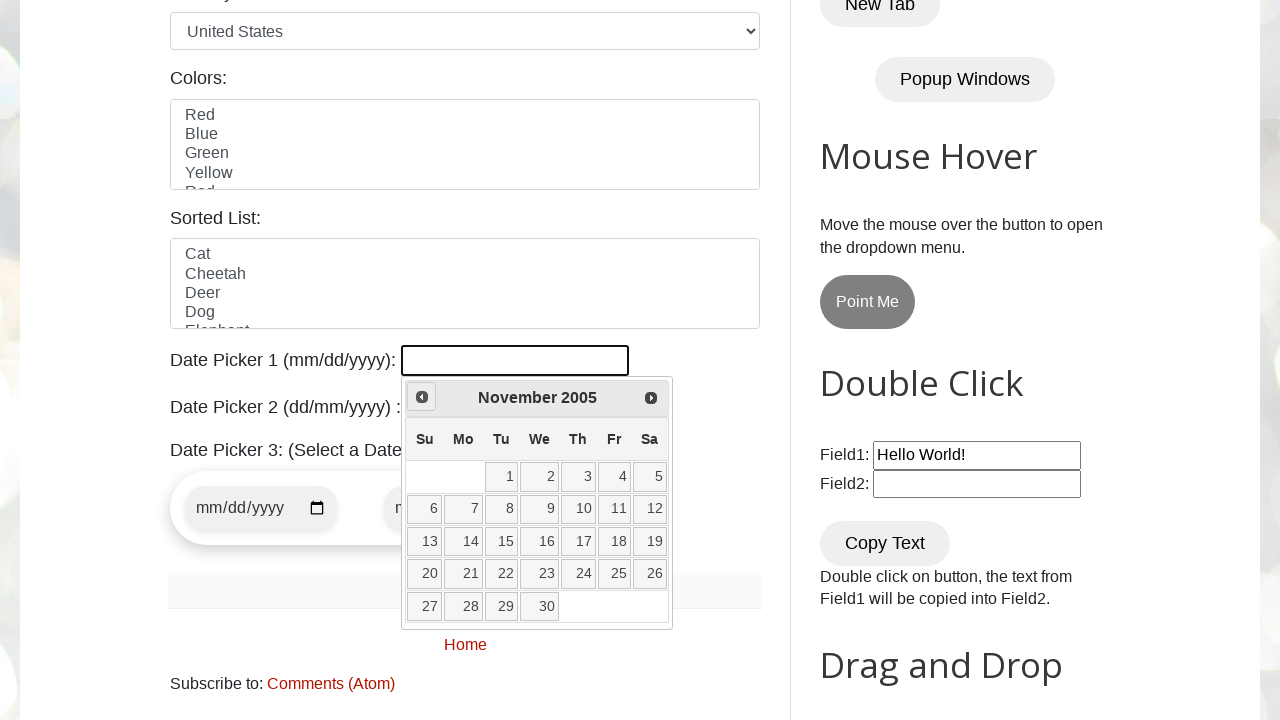

Retrieved current year from datepicker
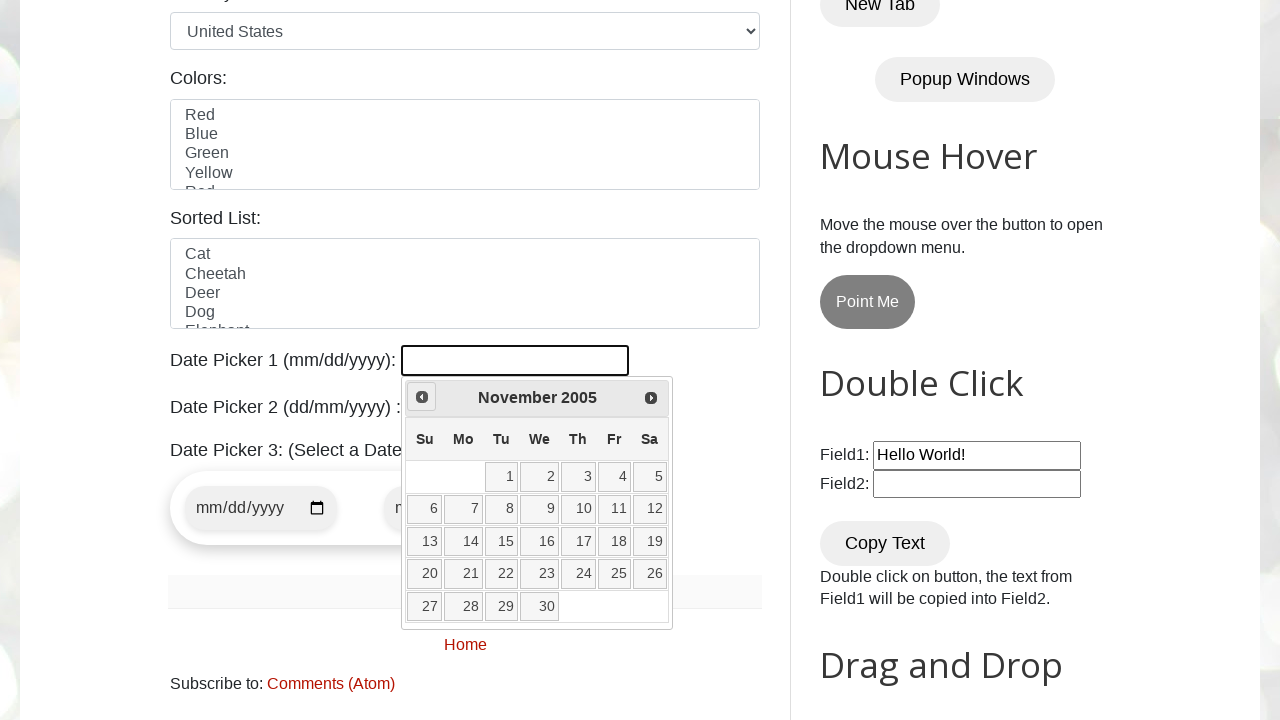

Clicked previous month button (current: November 2005) at (422, 397) on xpath=//span[@class='ui-icon ui-icon-circle-triangle-w']
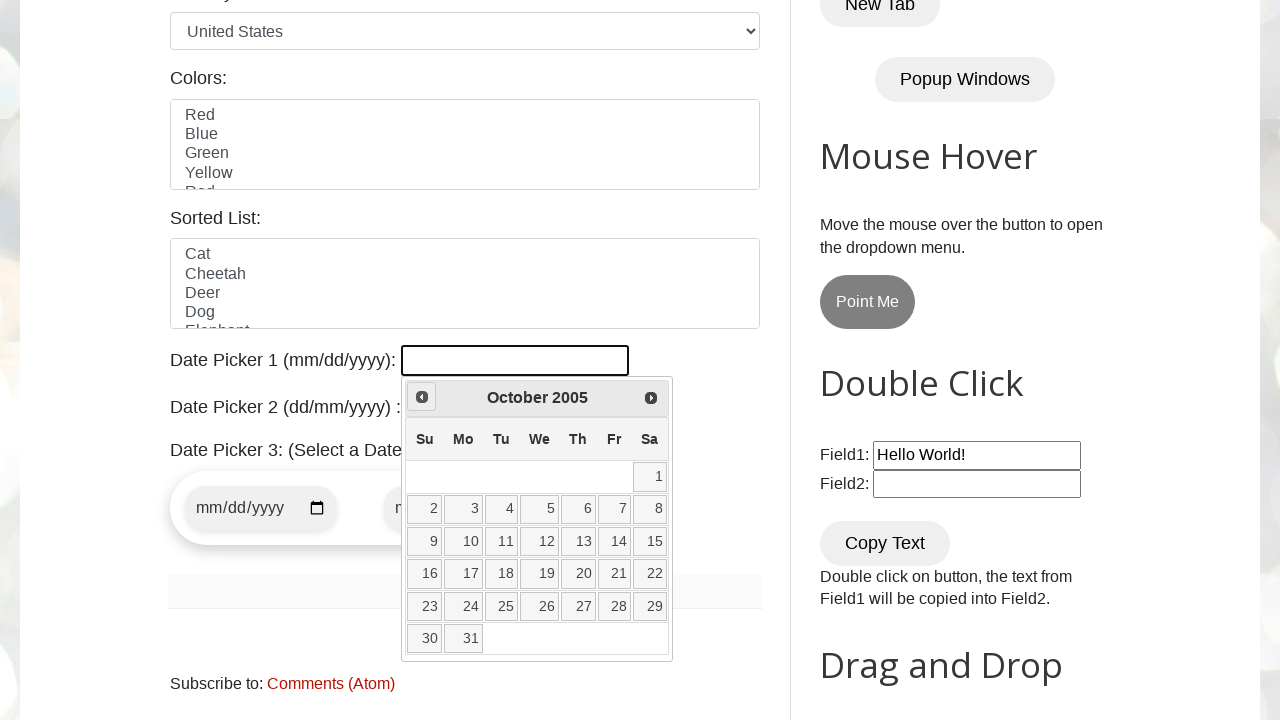

Retrieved current month from datepicker
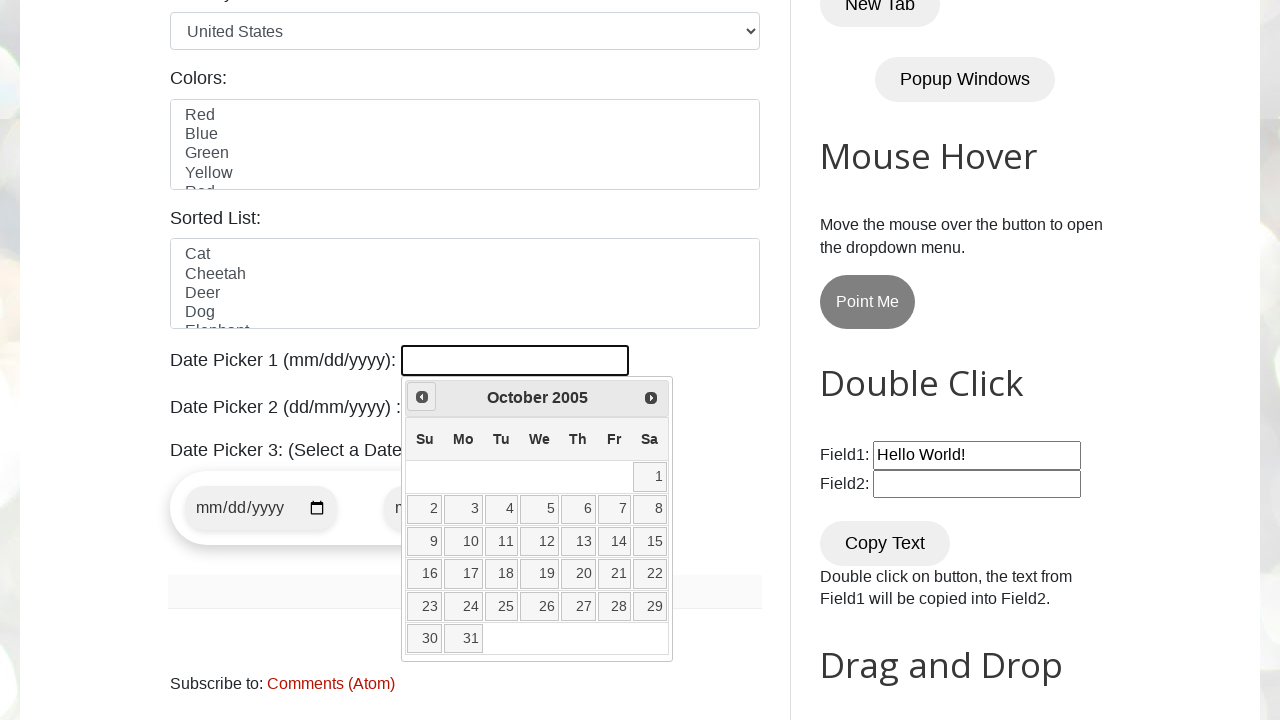

Retrieved current year from datepicker
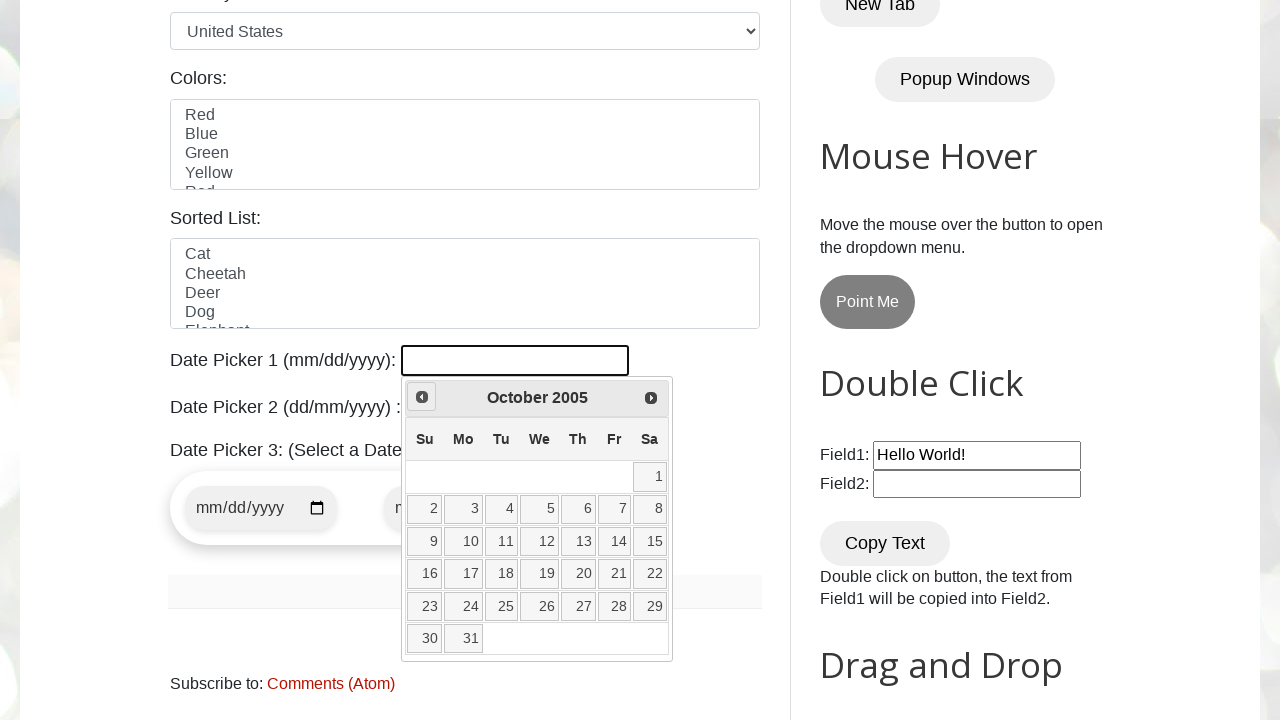

Clicked previous month button (current: October 2005) at (422, 397) on xpath=//span[@class='ui-icon ui-icon-circle-triangle-w']
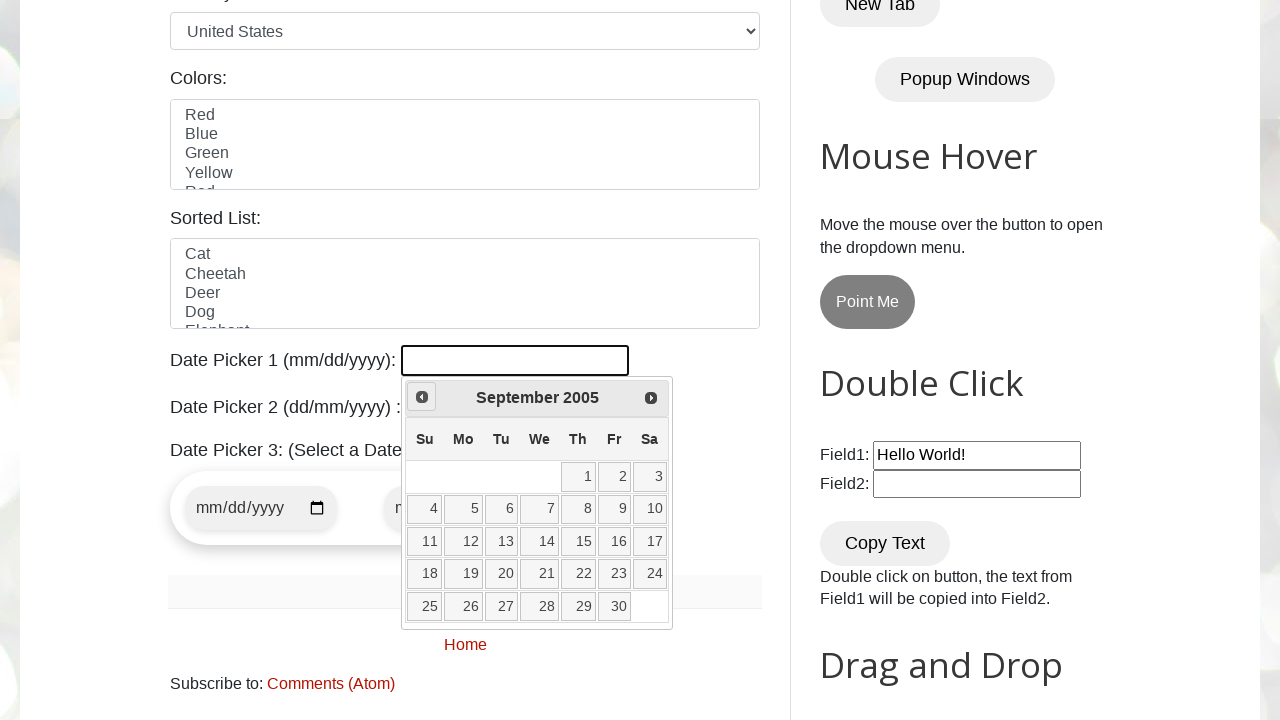

Retrieved current month from datepicker
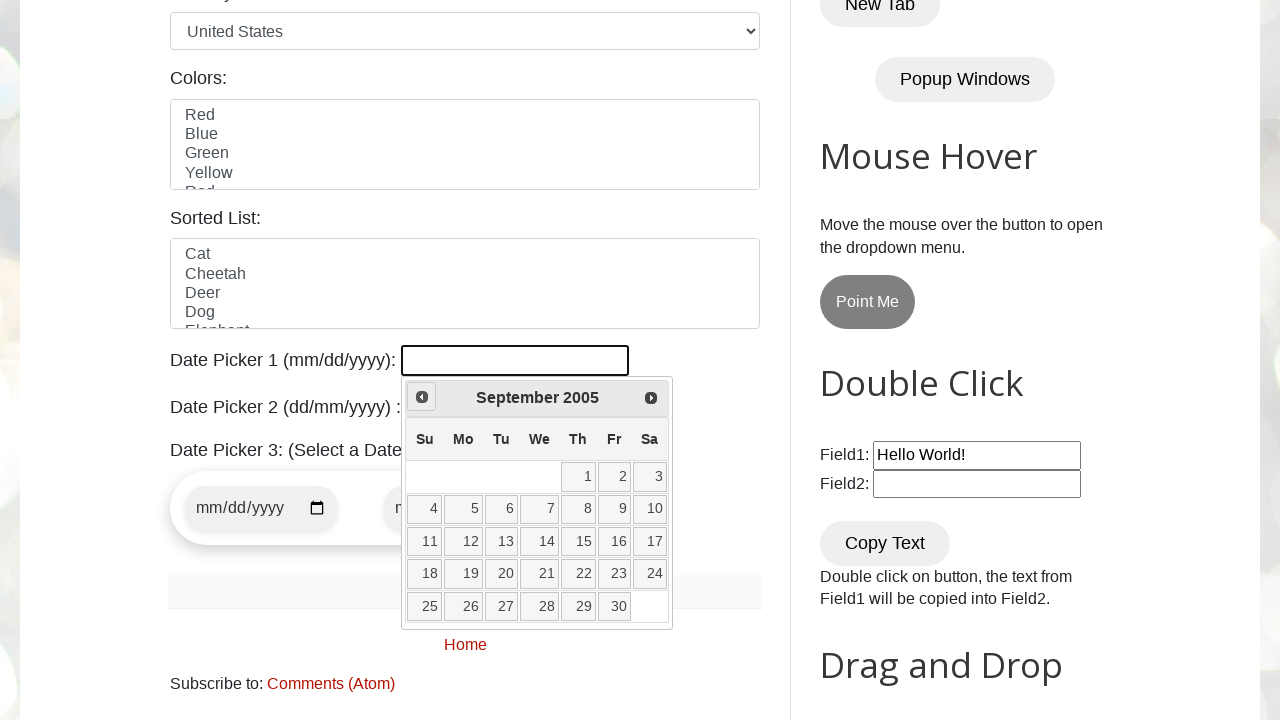

Retrieved current year from datepicker
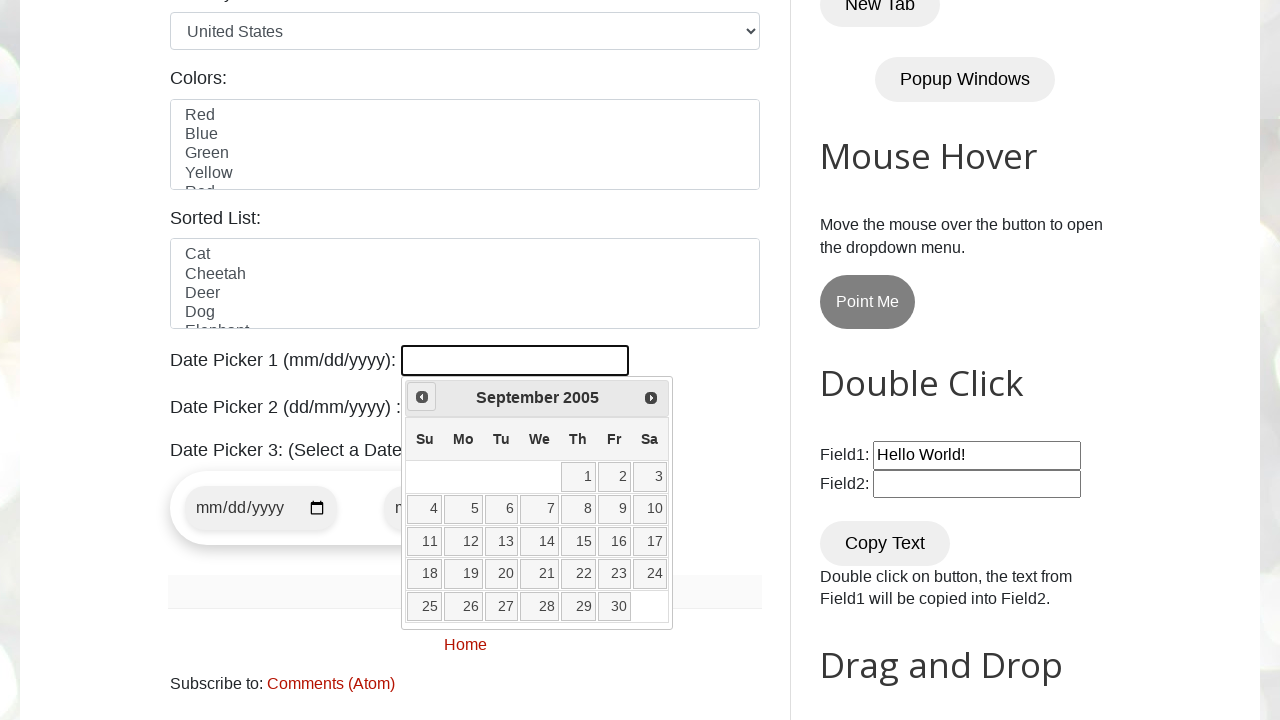

Clicked previous month button (current: September 2005) at (422, 397) on xpath=//span[@class='ui-icon ui-icon-circle-triangle-w']
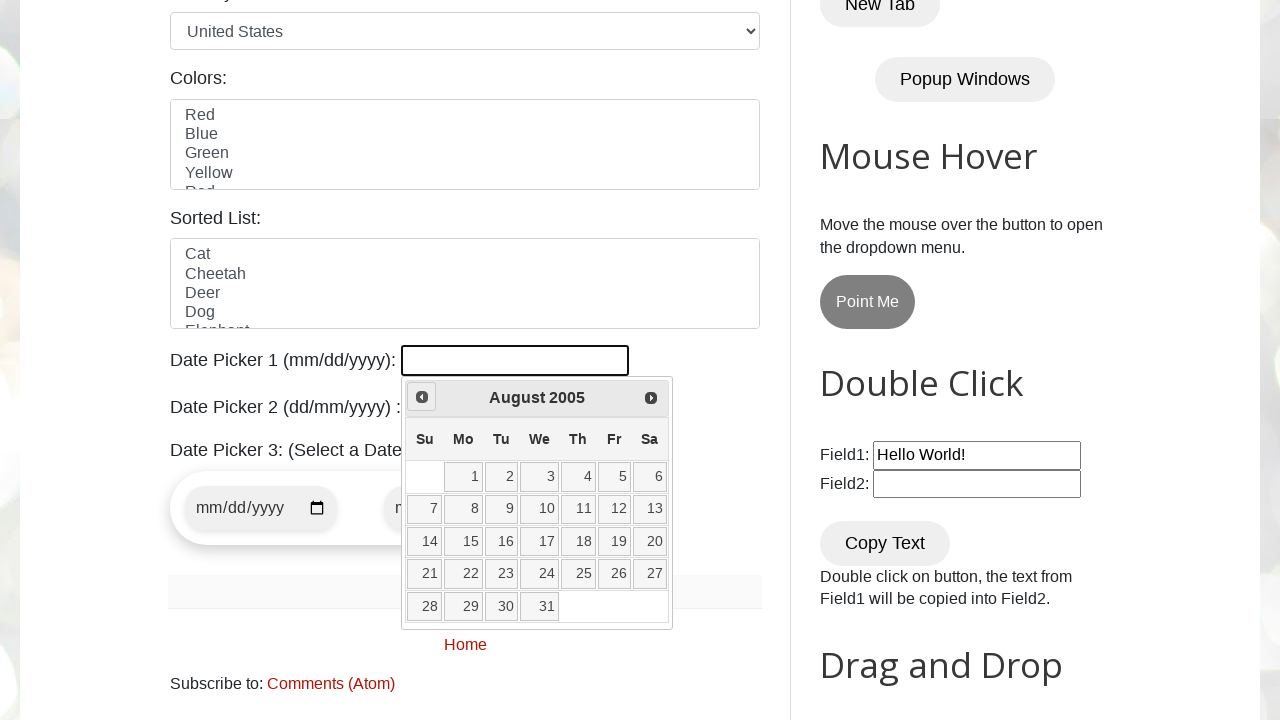

Retrieved current month from datepicker
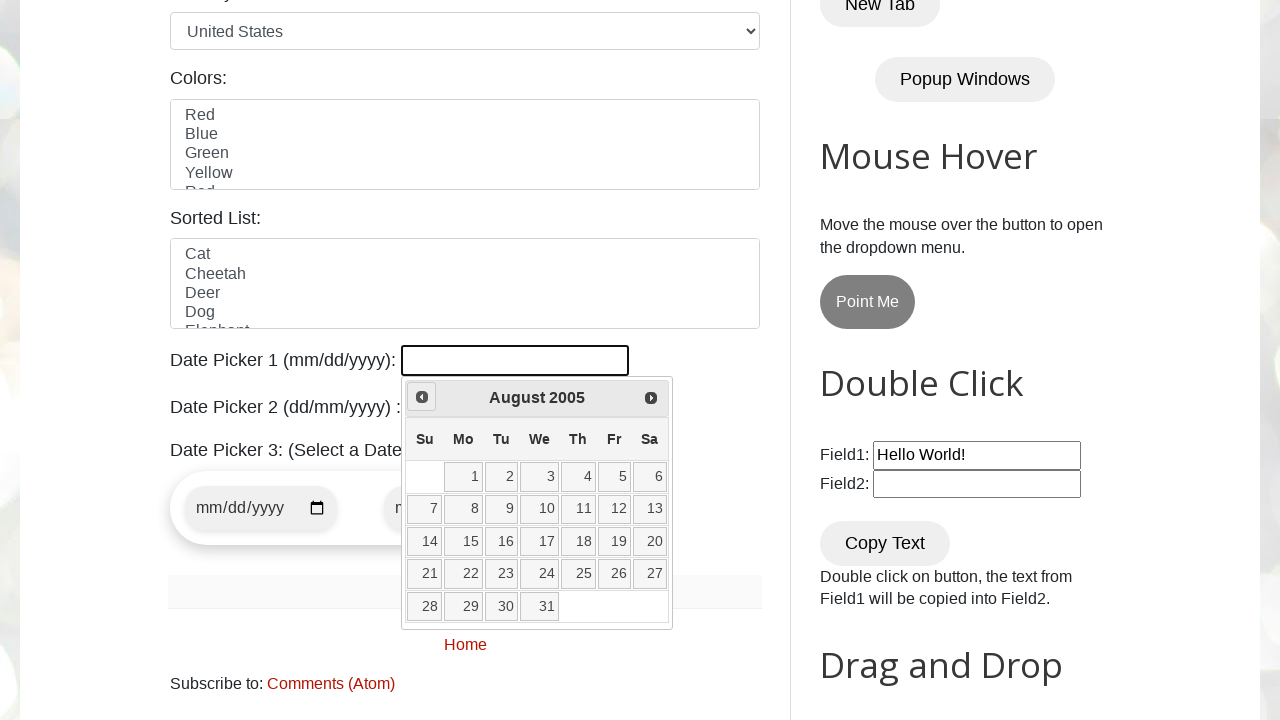

Retrieved current year from datepicker
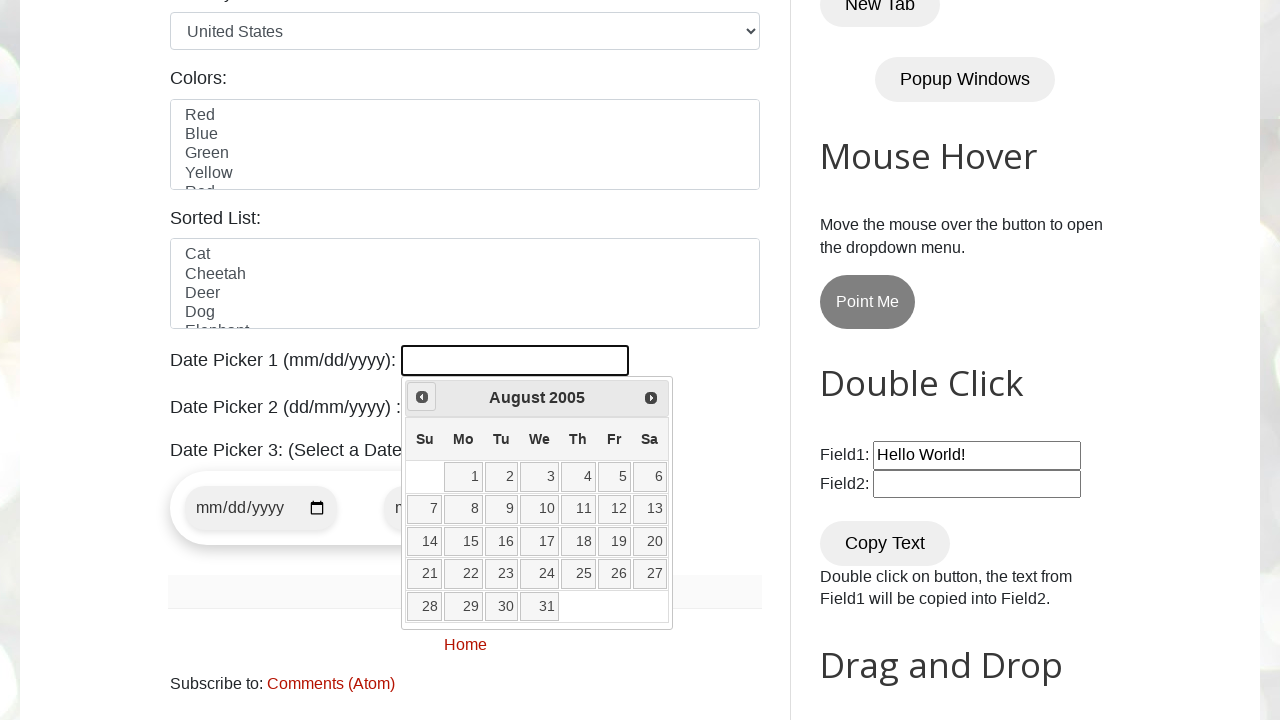

Clicked previous month button (current: August 2005) at (422, 397) on xpath=//span[@class='ui-icon ui-icon-circle-triangle-w']
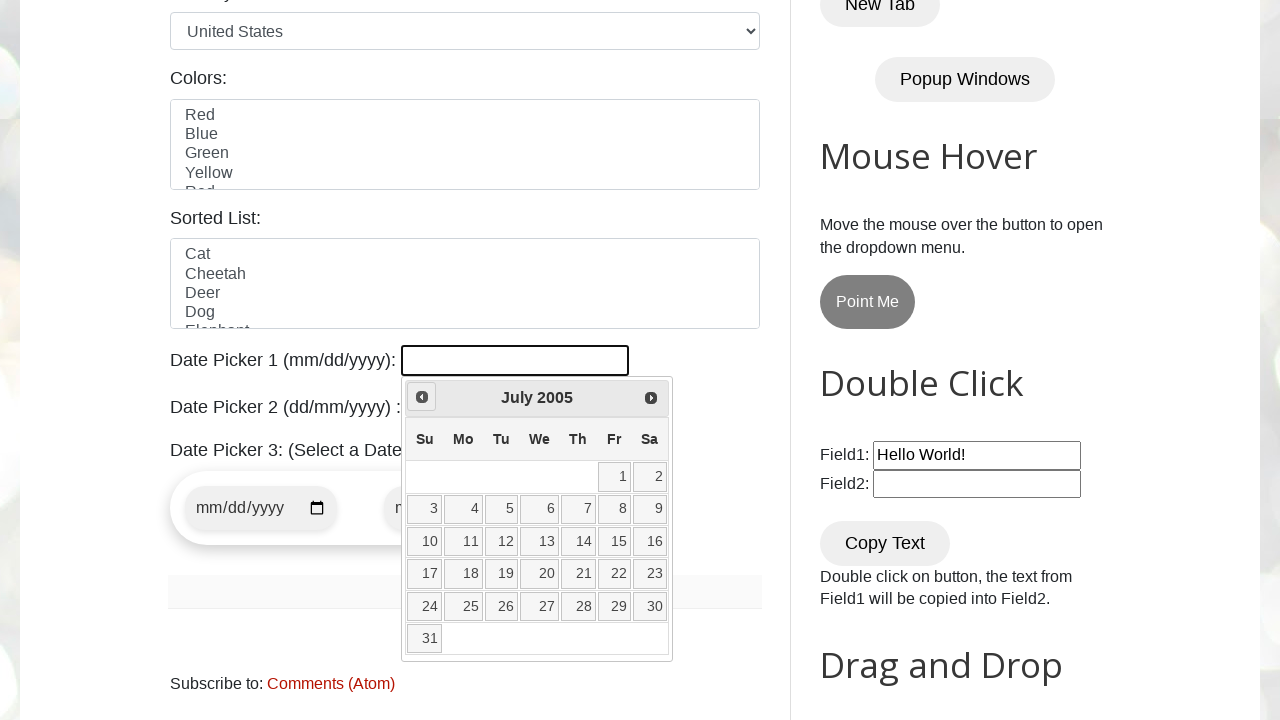

Retrieved current month from datepicker
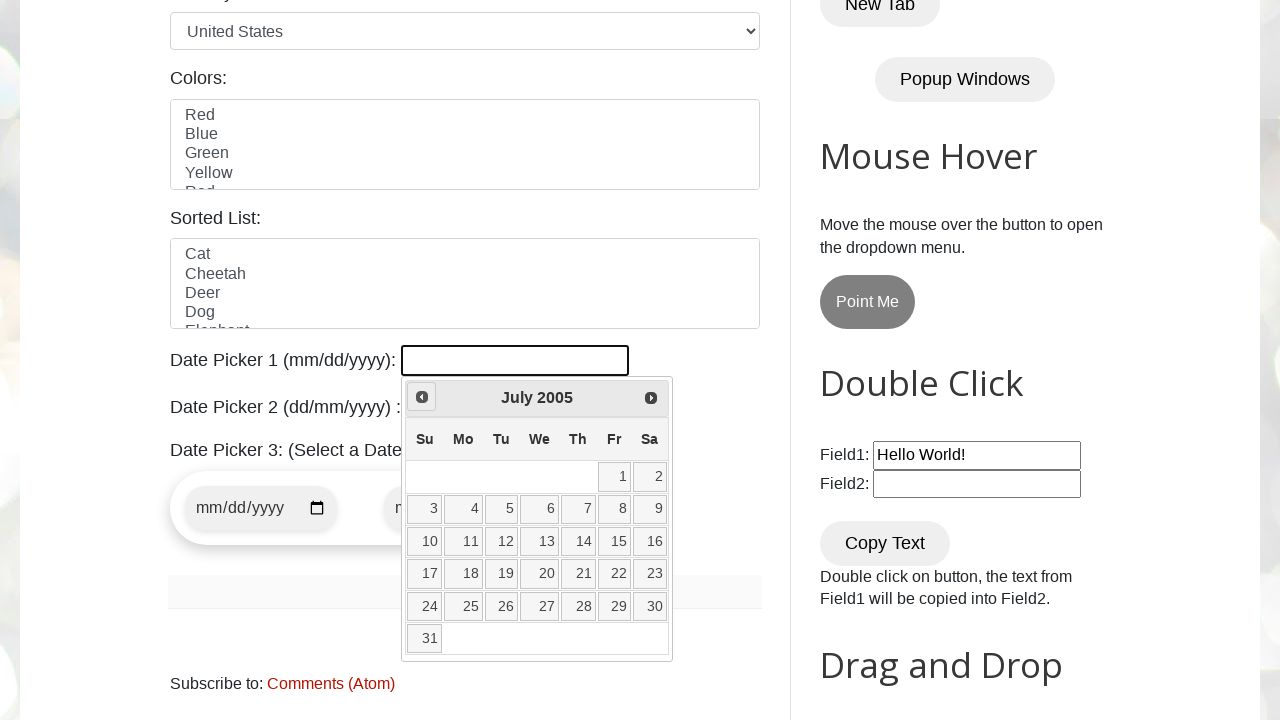

Retrieved current year from datepicker
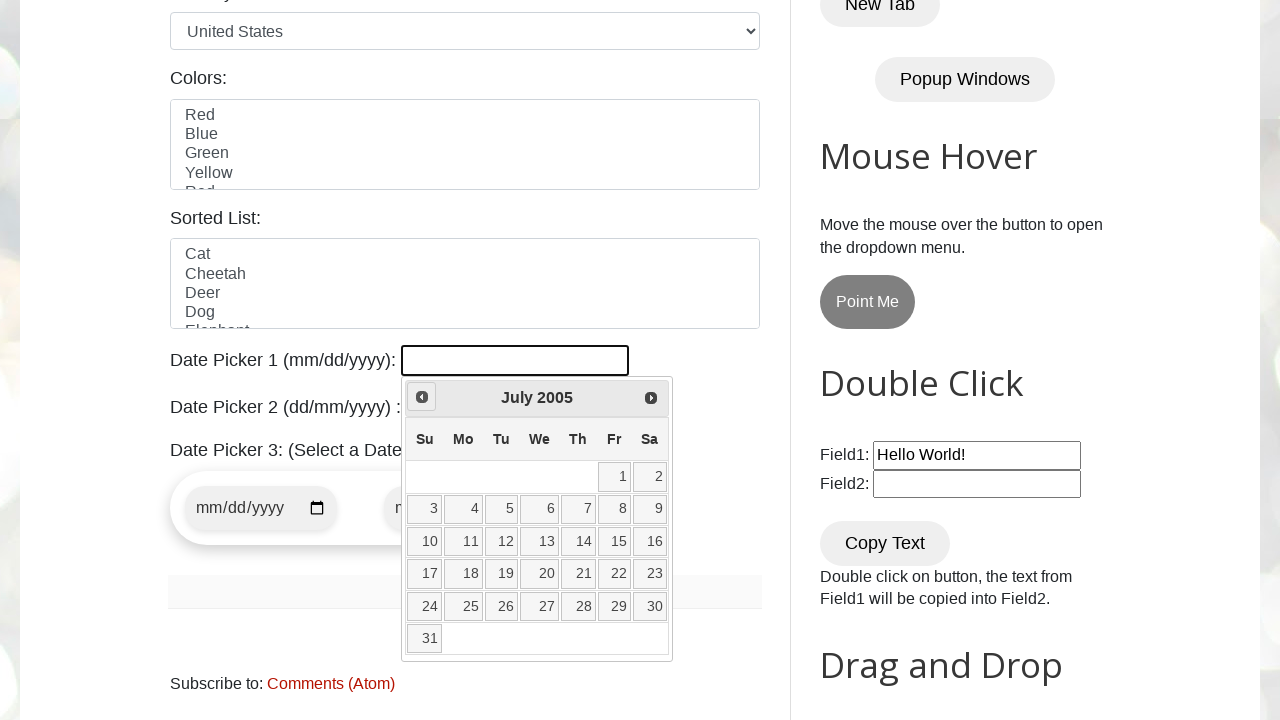

Clicked previous month button (current: July 2005) at (422, 397) on xpath=//span[@class='ui-icon ui-icon-circle-triangle-w']
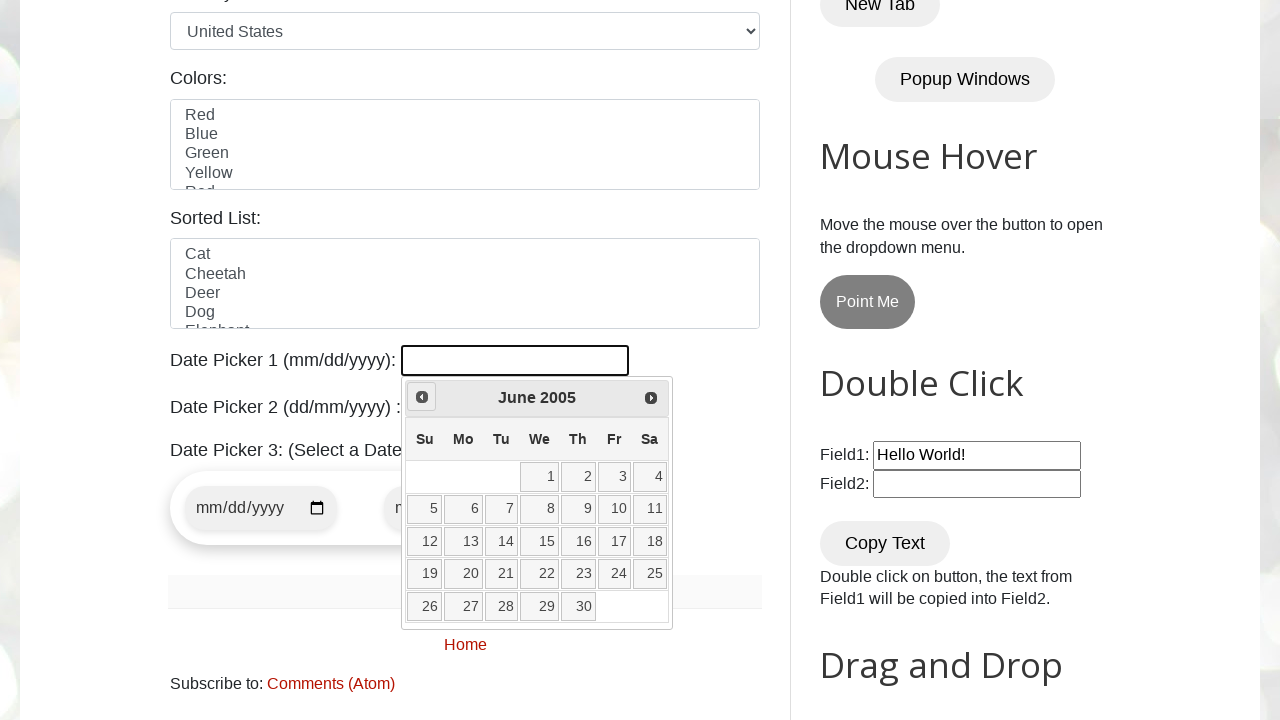

Retrieved current month from datepicker
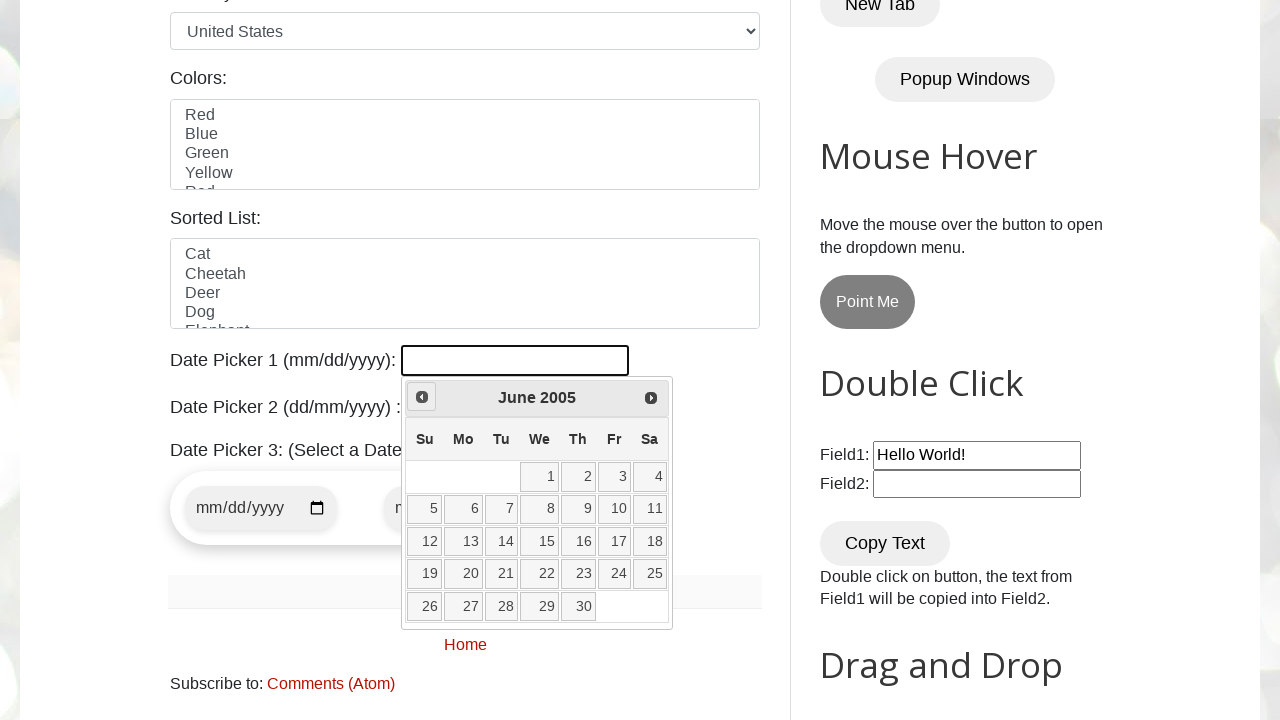

Retrieved current year from datepicker
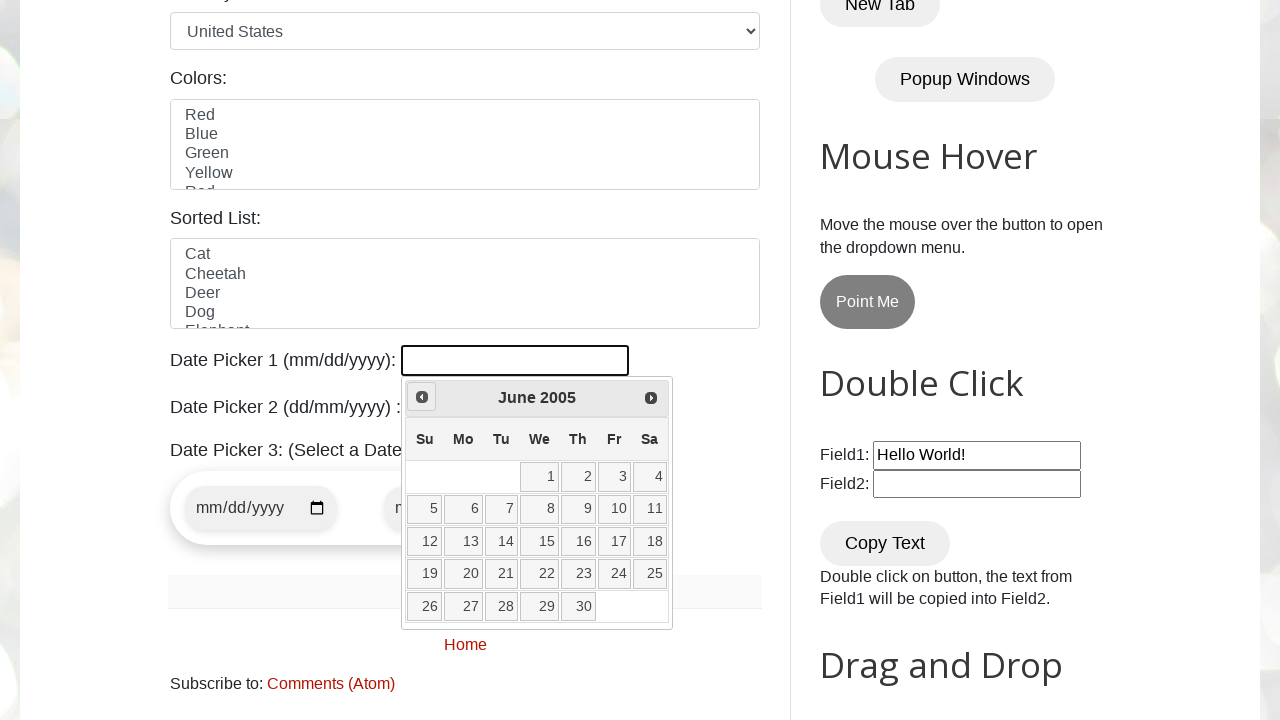

Clicked previous month button (current: June 2005) at (422, 397) on xpath=//span[@class='ui-icon ui-icon-circle-triangle-w']
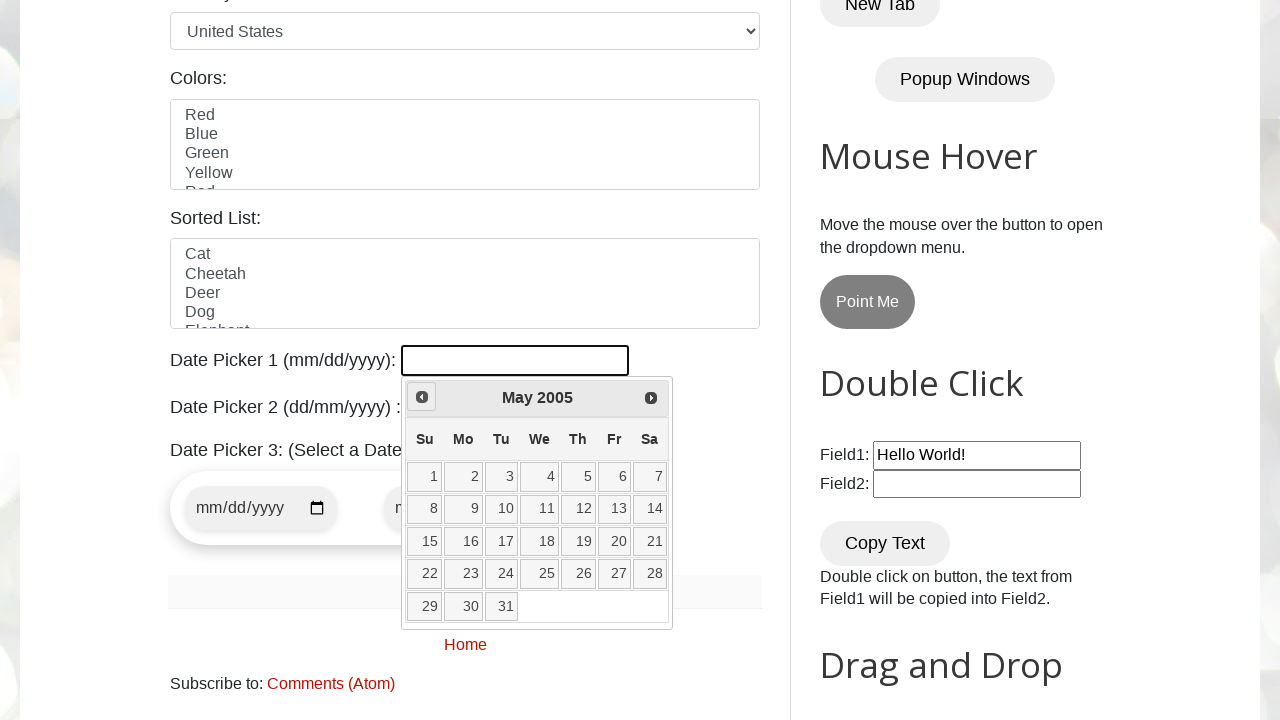

Retrieved current month from datepicker
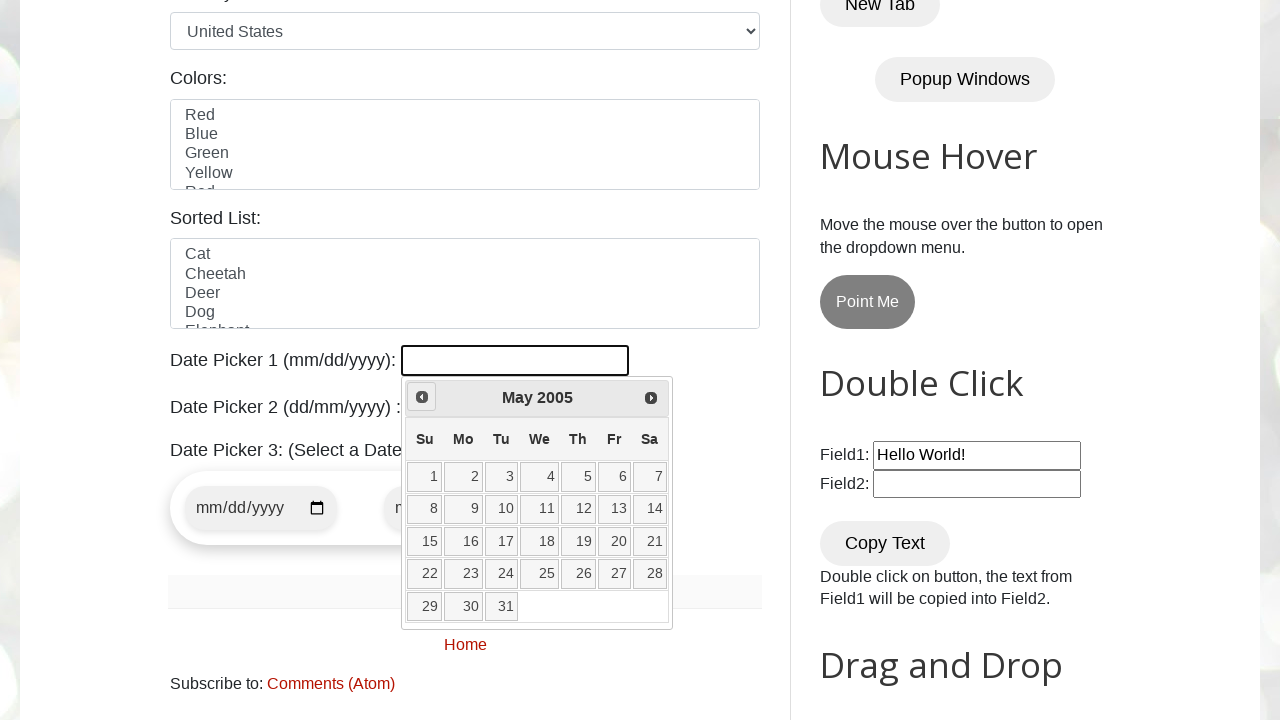

Retrieved current year from datepicker
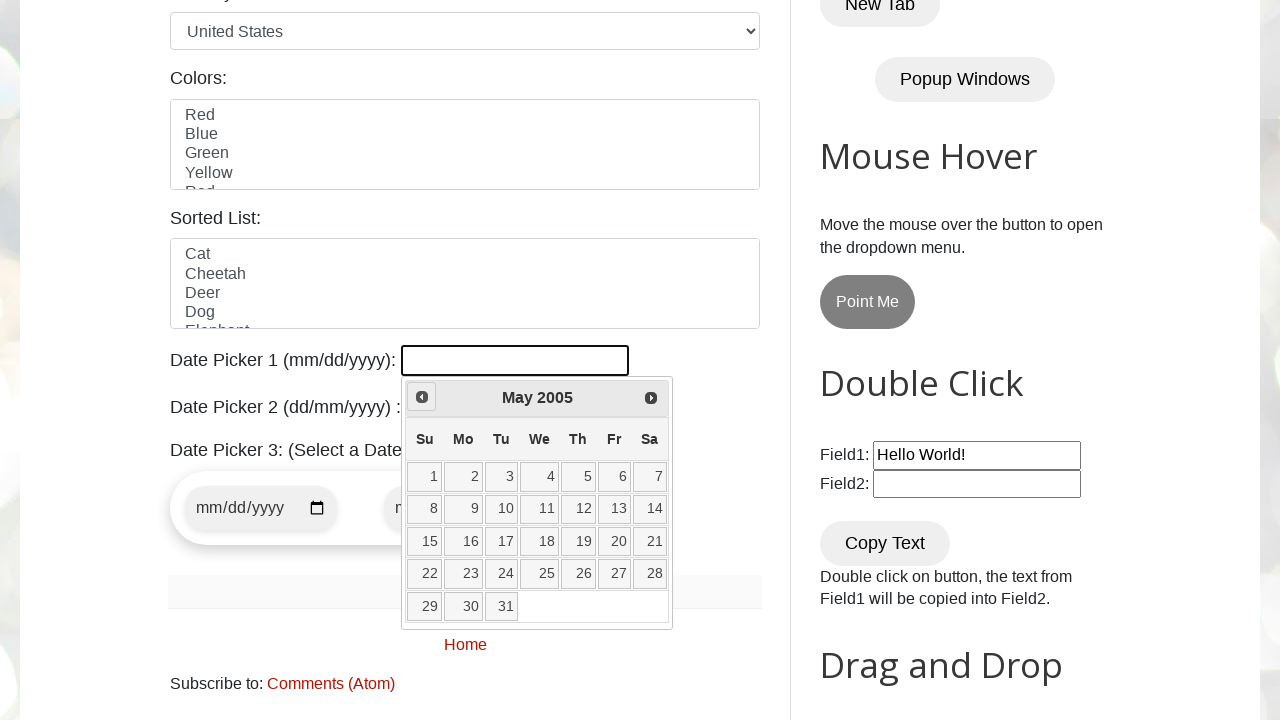

Clicked previous month button (current: May 2005) at (422, 397) on xpath=//span[@class='ui-icon ui-icon-circle-triangle-w']
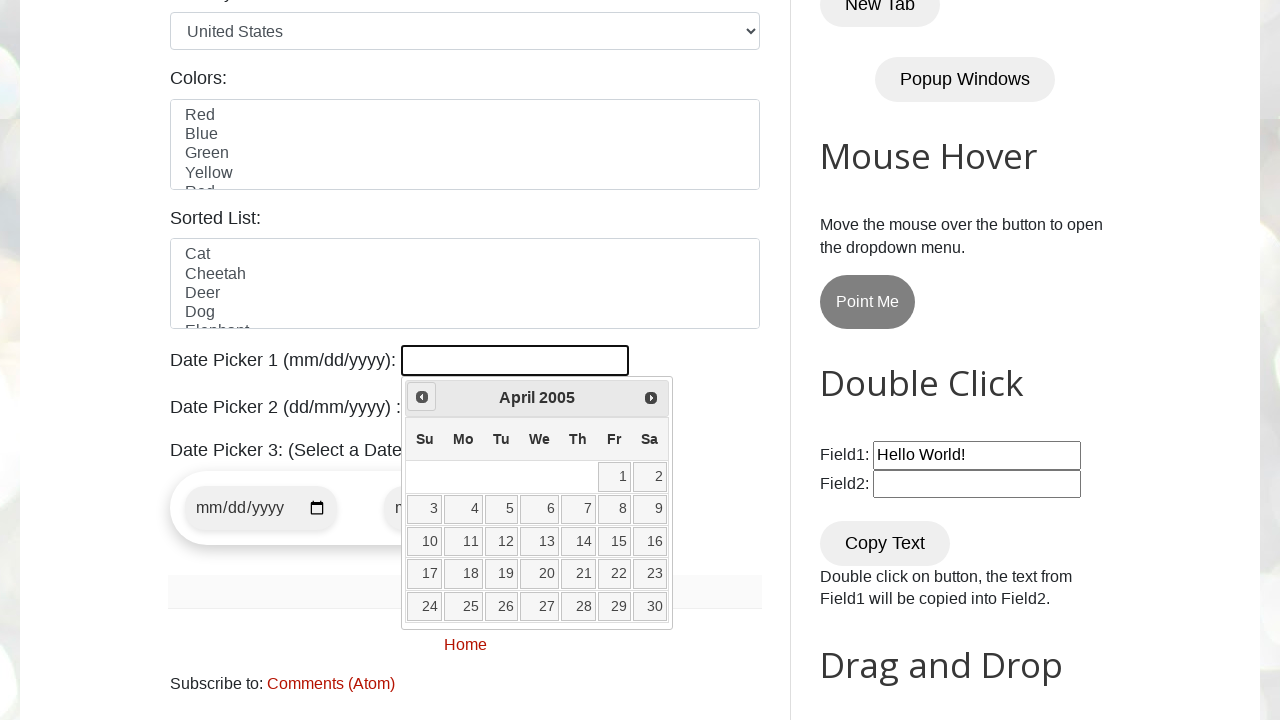

Retrieved current month from datepicker
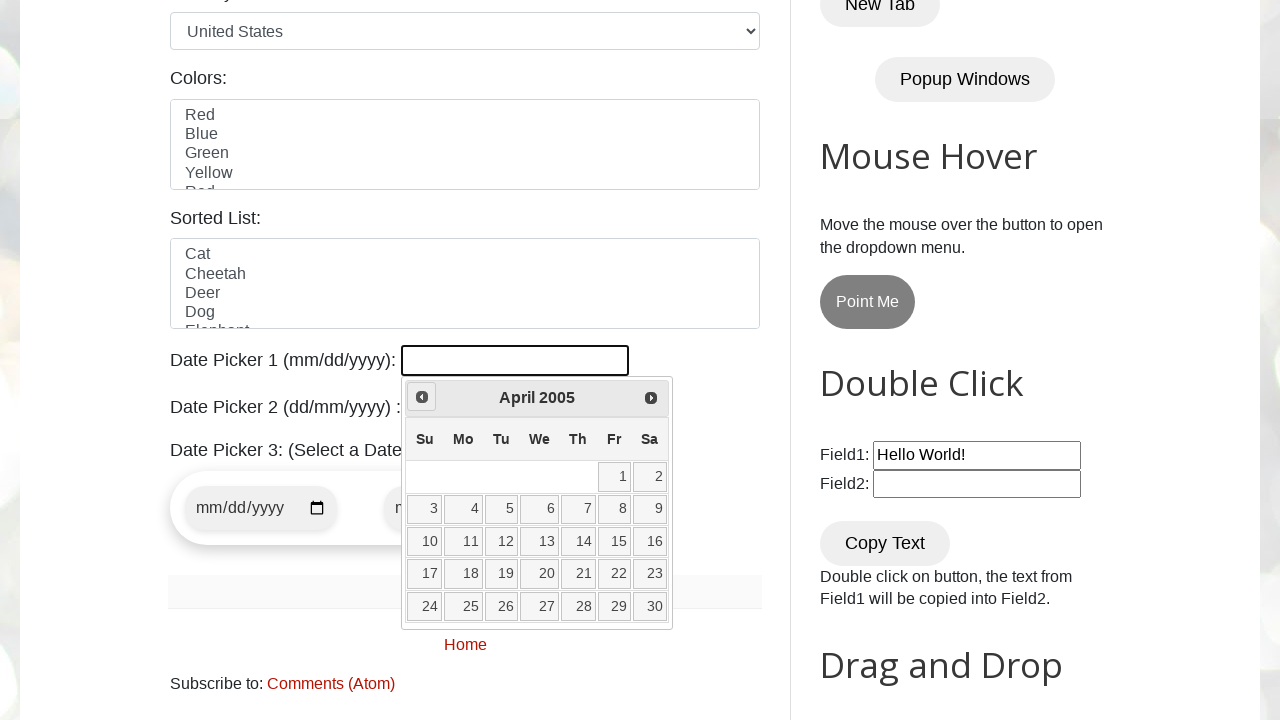

Retrieved current year from datepicker
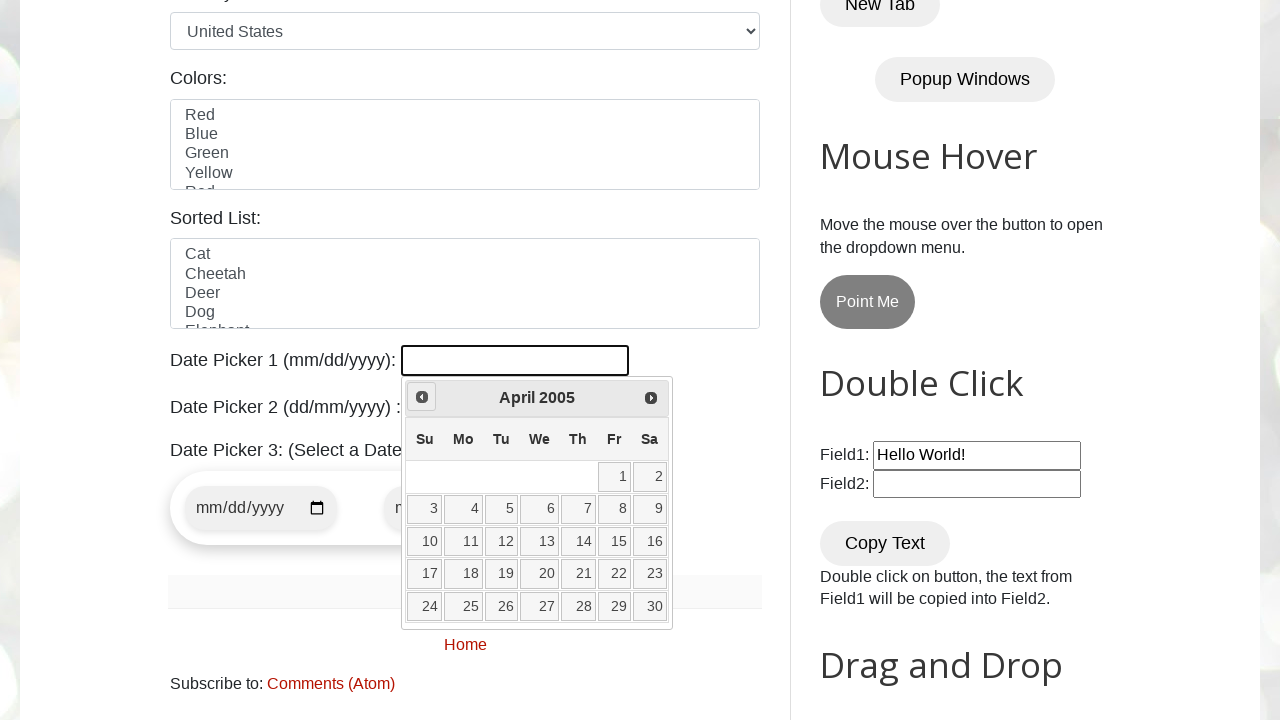

Clicked previous month button (current: April 2005) at (422, 397) on xpath=//span[@class='ui-icon ui-icon-circle-triangle-w']
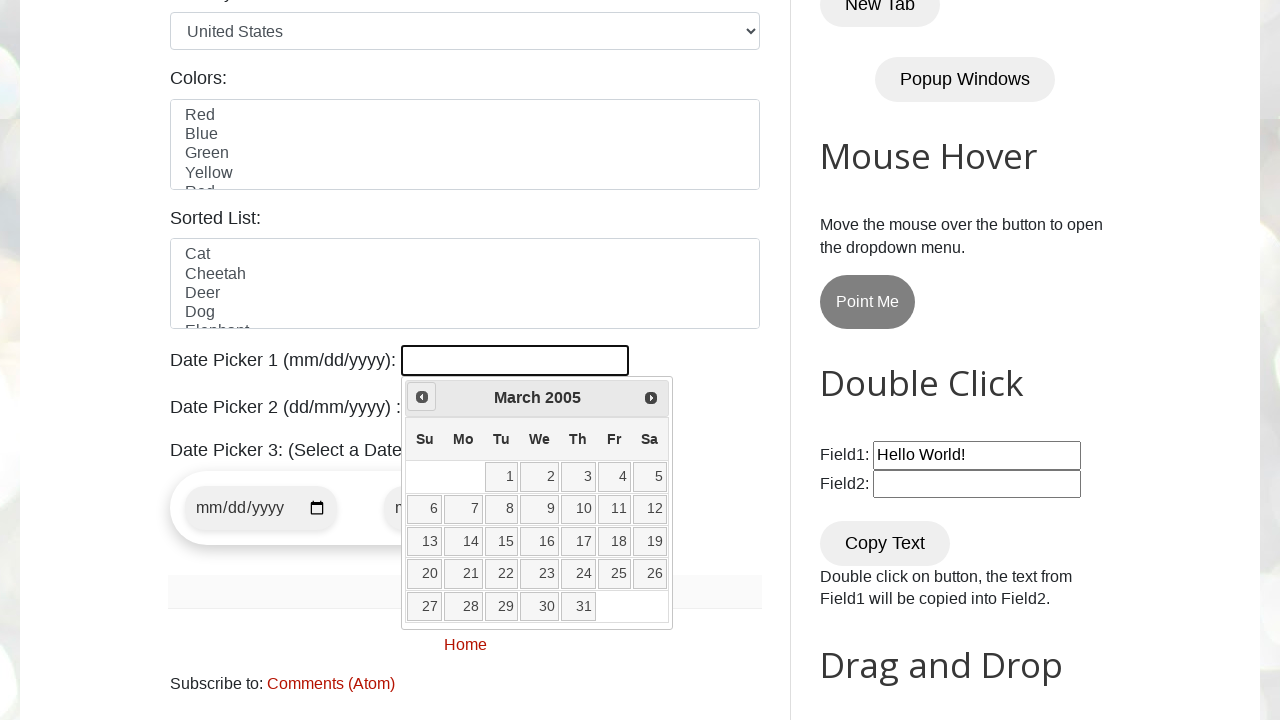

Retrieved current month from datepicker
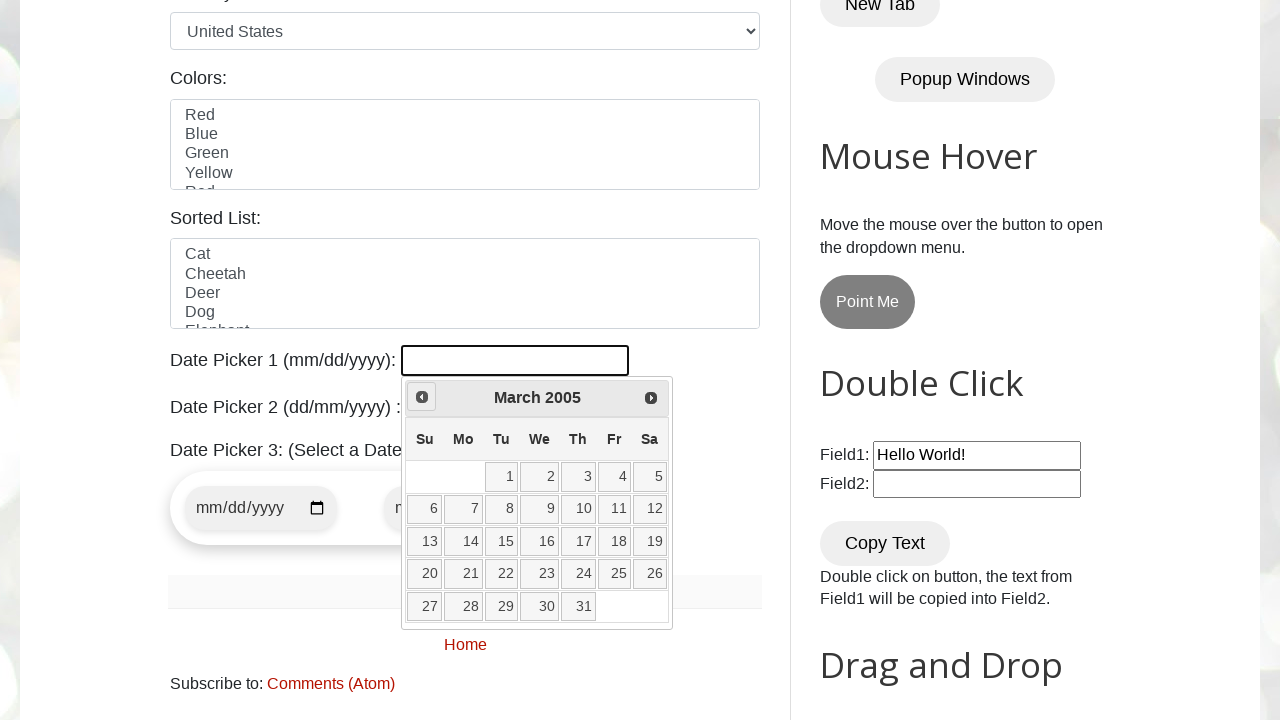

Retrieved current year from datepicker
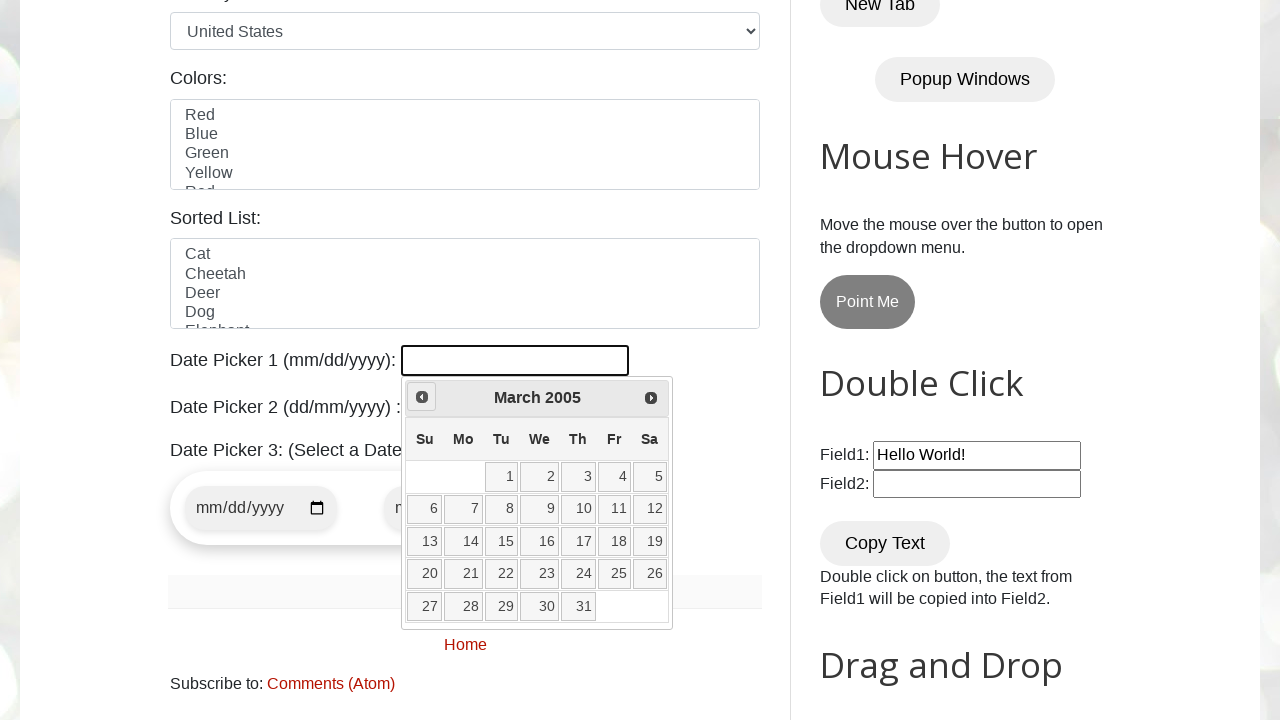

Clicked previous month button (current: March 2005) at (422, 397) on xpath=//span[@class='ui-icon ui-icon-circle-triangle-w']
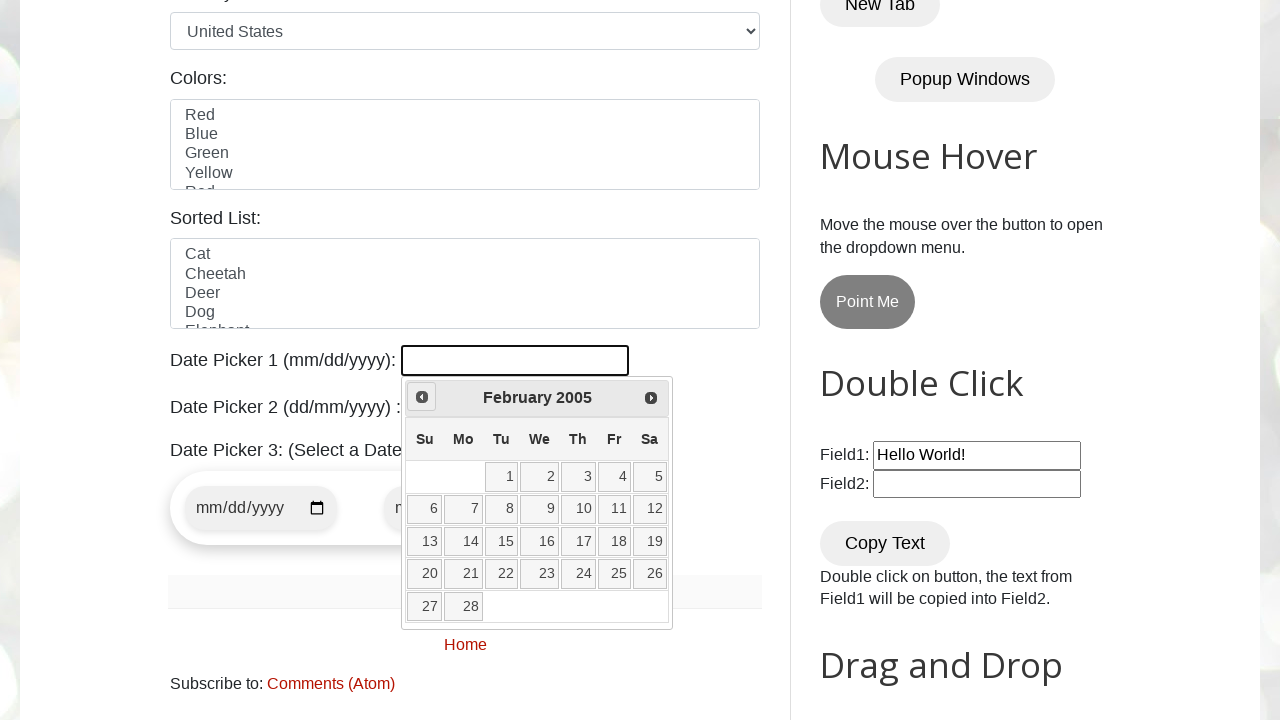

Retrieved current month from datepicker
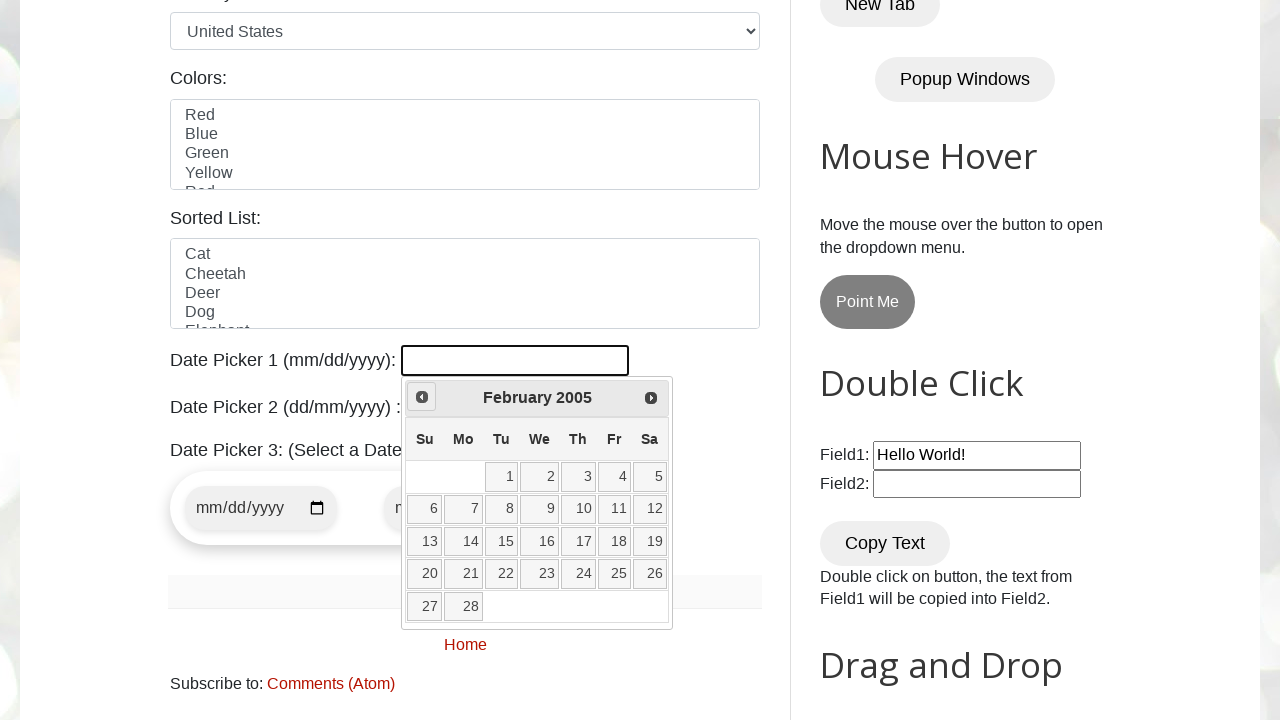

Retrieved current year from datepicker
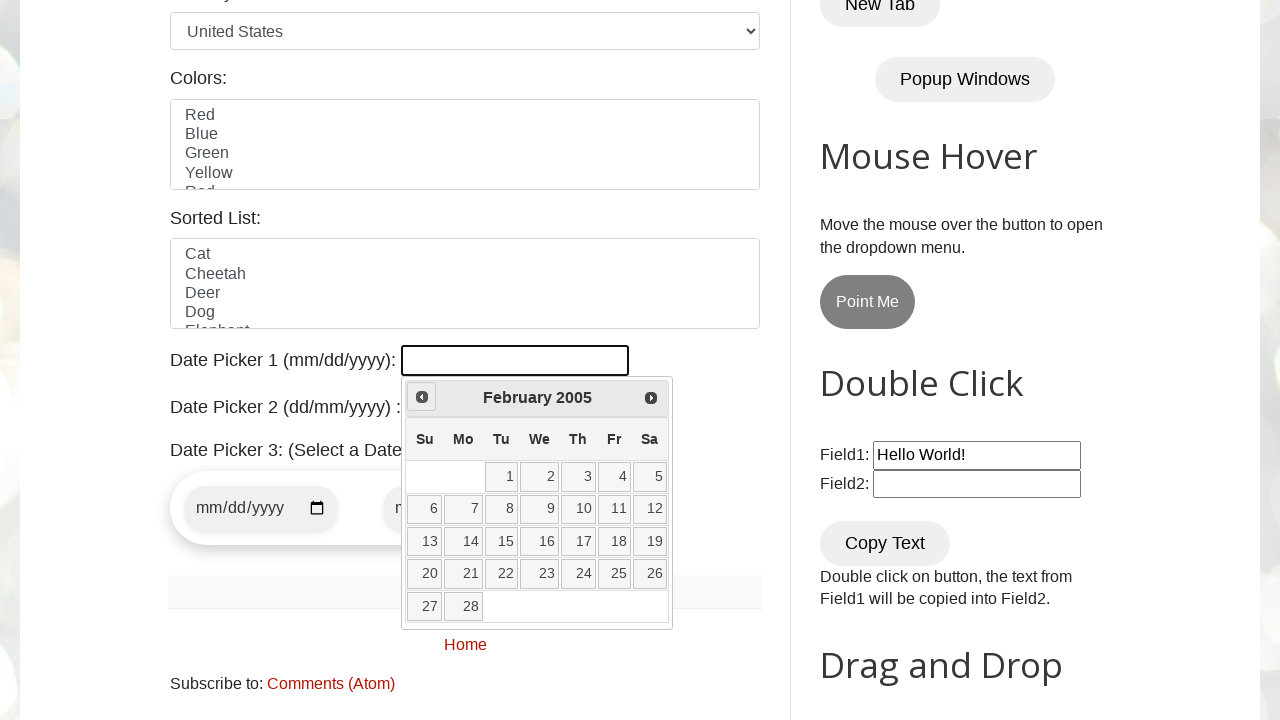

Clicked previous month button (current: February 2005) at (422, 397) on xpath=//span[@class='ui-icon ui-icon-circle-triangle-w']
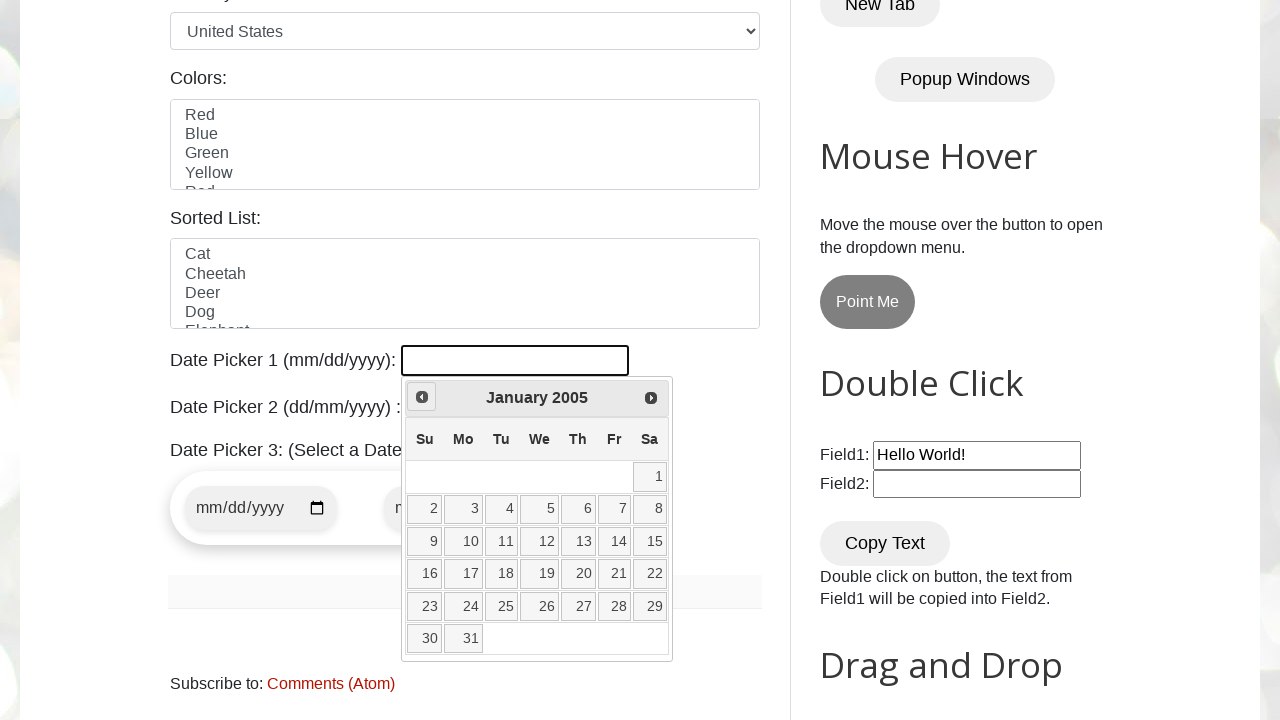

Retrieved current month from datepicker
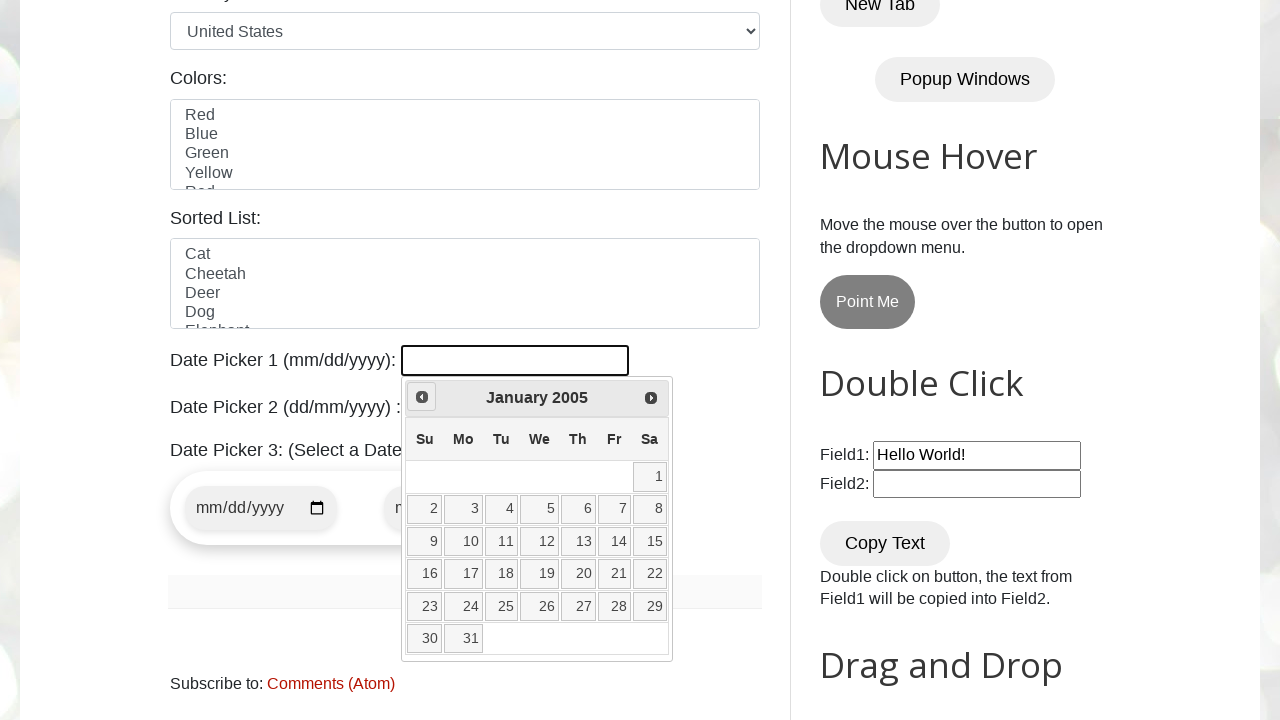

Retrieved current year from datepicker
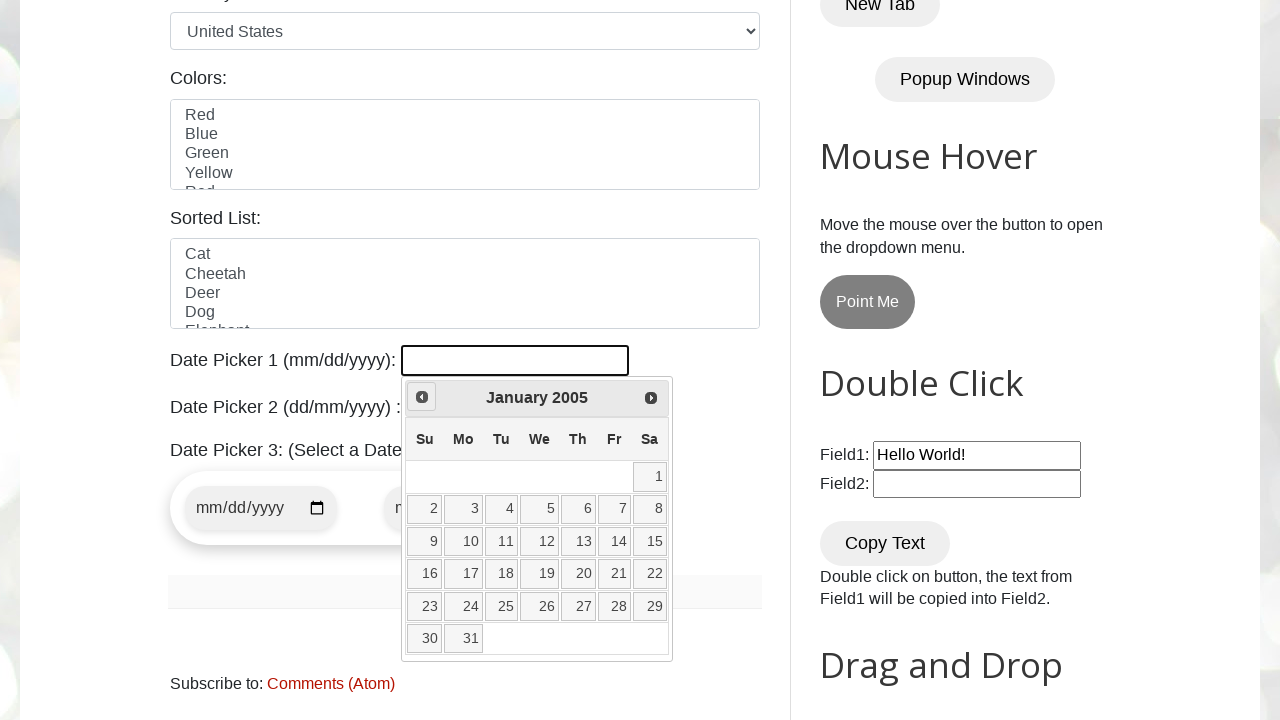

Clicked previous month button (current: January 2005) at (422, 397) on xpath=//span[@class='ui-icon ui-icon-circle-triangle-w']
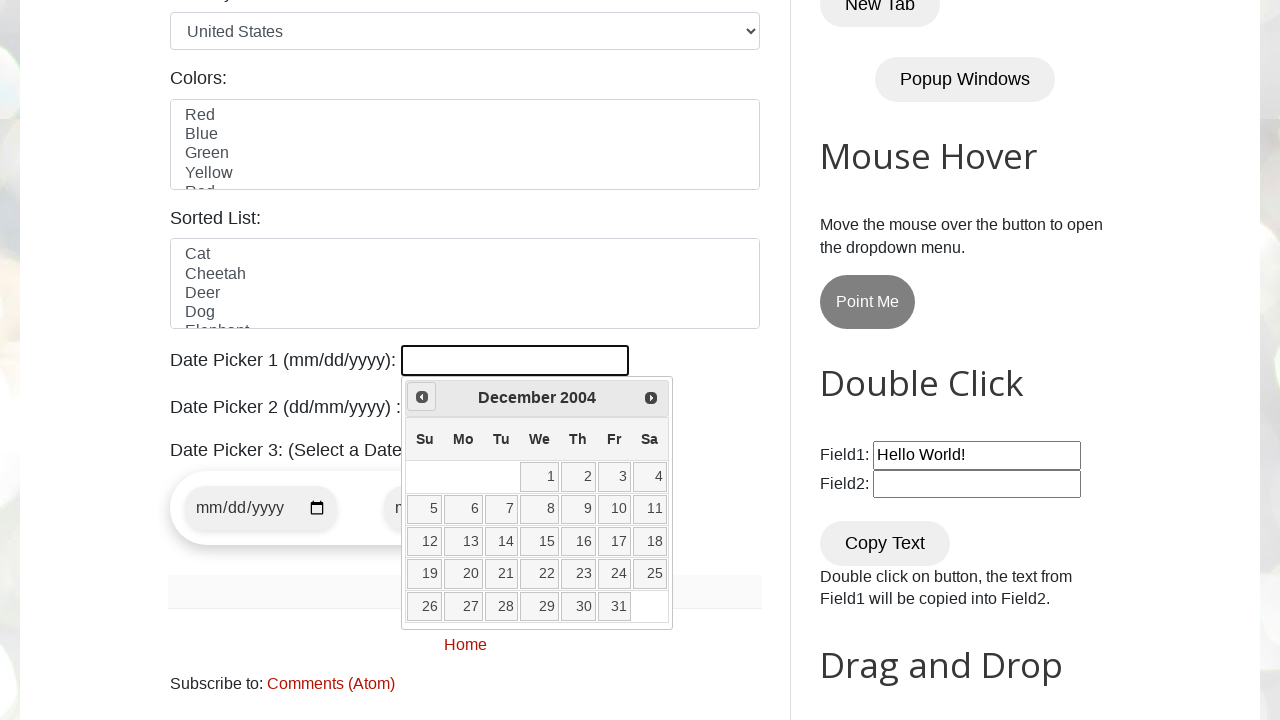

Retrieved current month from datepicker
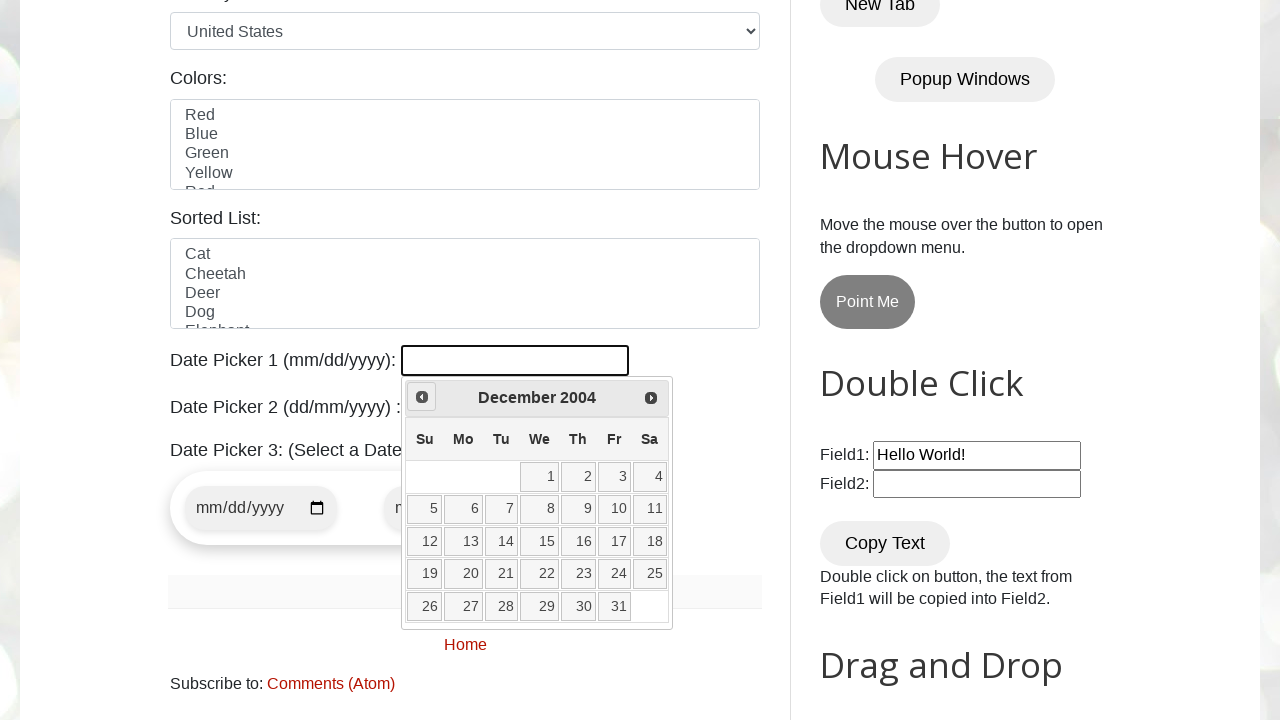

Retrieved current year from datepicker
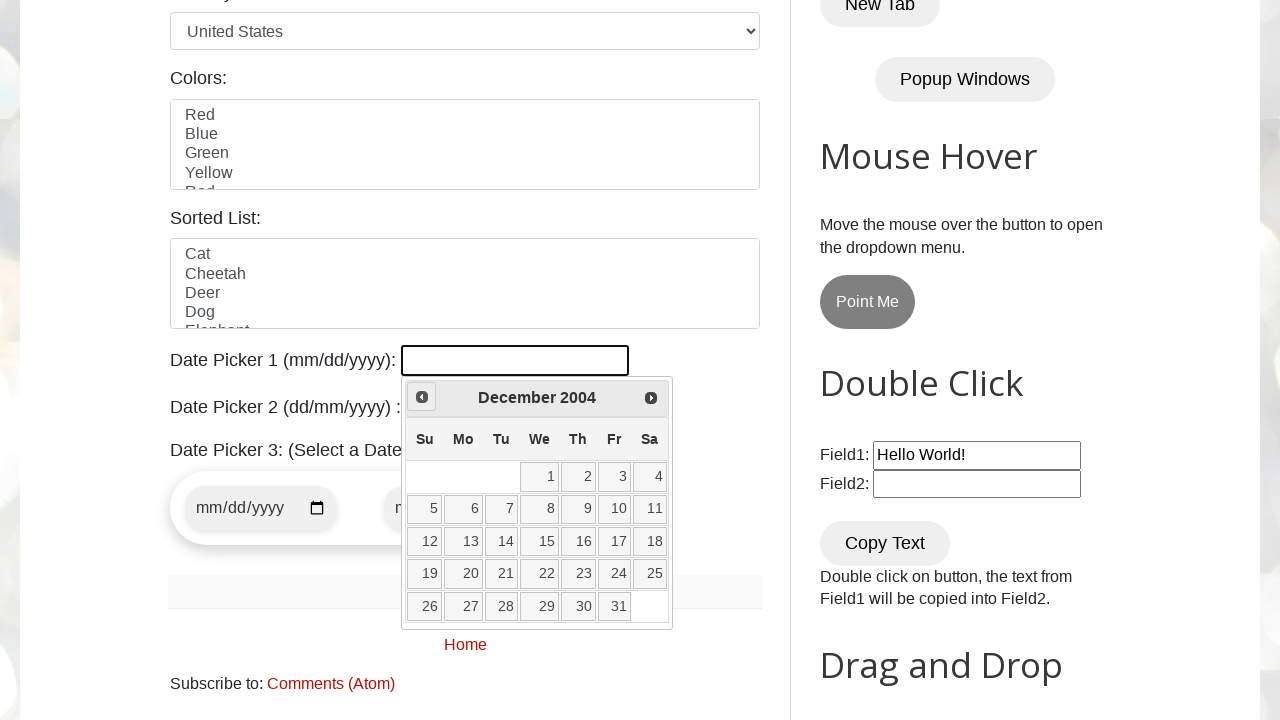

Clicked previous month button (current: December 2004) at (422, 397) on xpath=//span[@class='ui-icon ui-icon-circle-triangle-w']
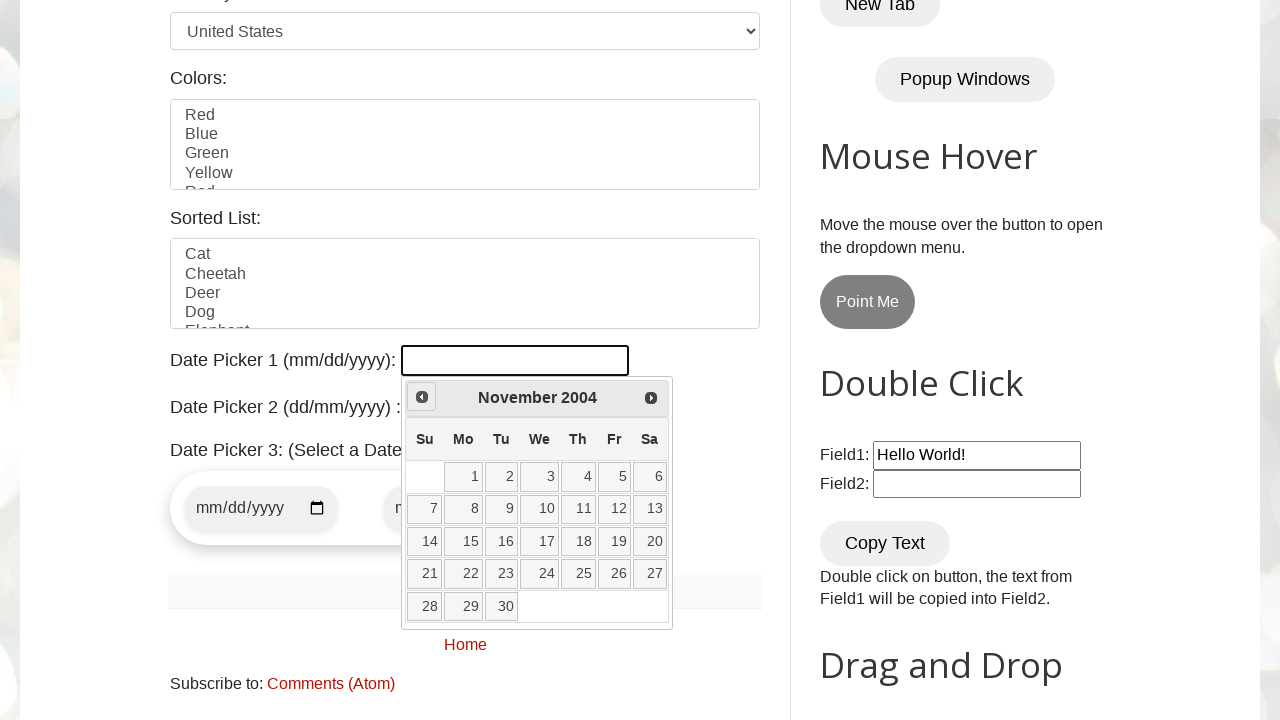

Retrieved current month from datepicker
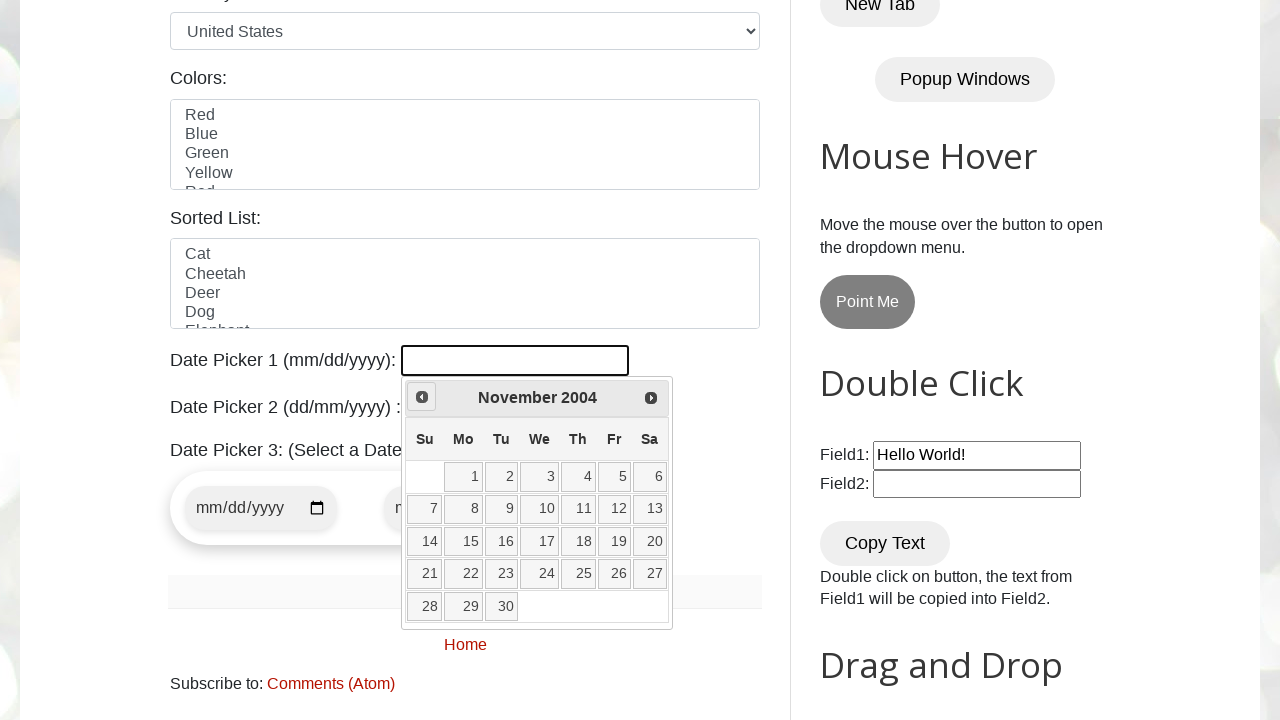

Retrieved current year from datepicker
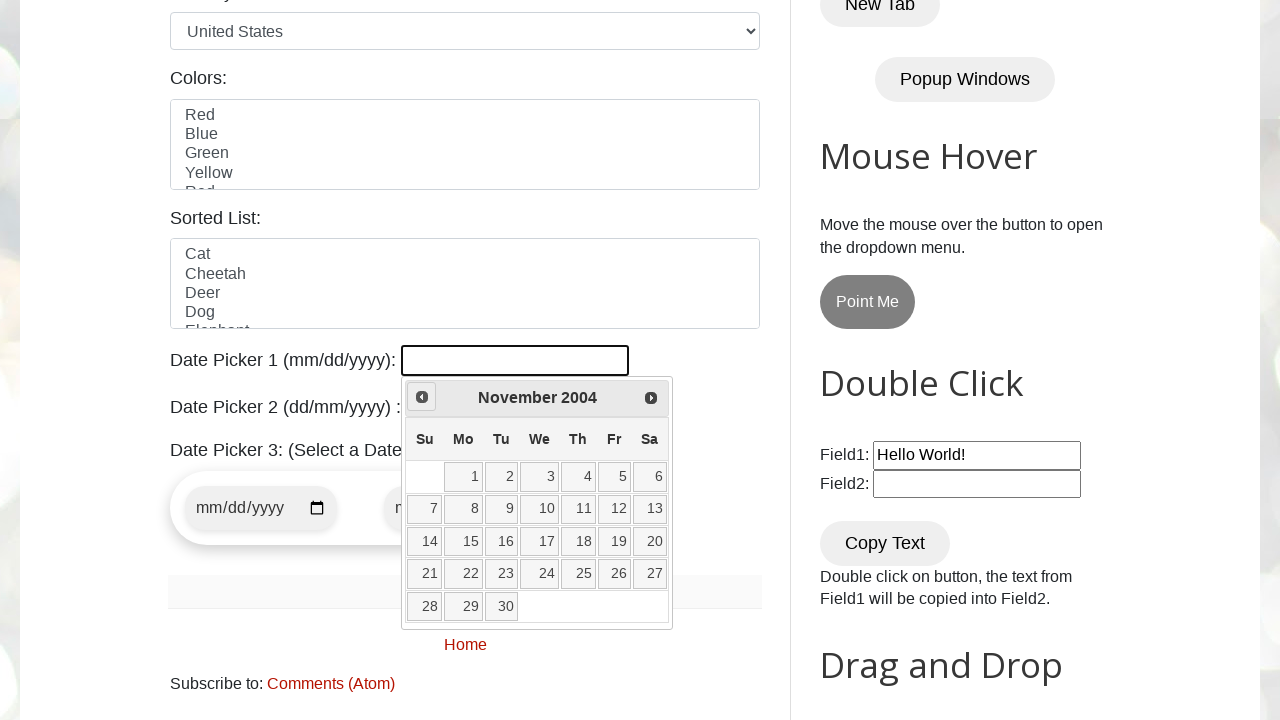

Clicked previous month button (current: November 2004) at (422, 397) on xpath=//span[@class='ui-icon ui-icon-circle-triangle-w']
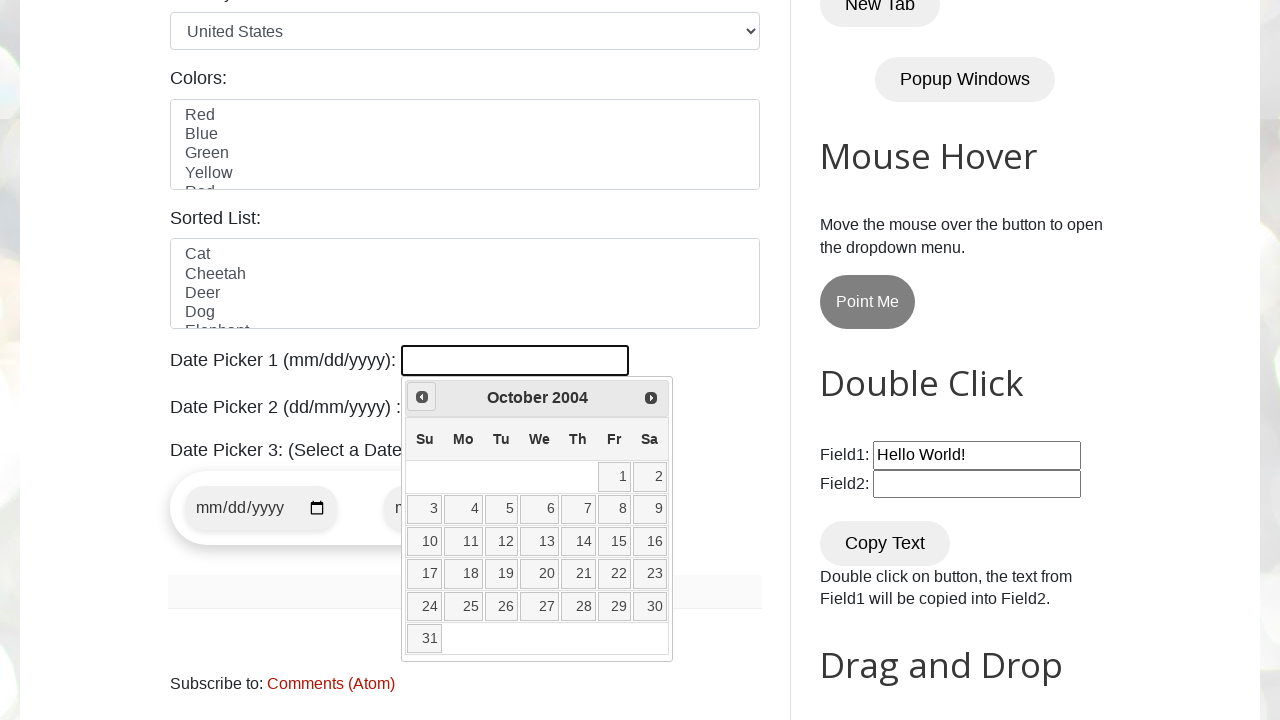

Retrieved current month from datepicker
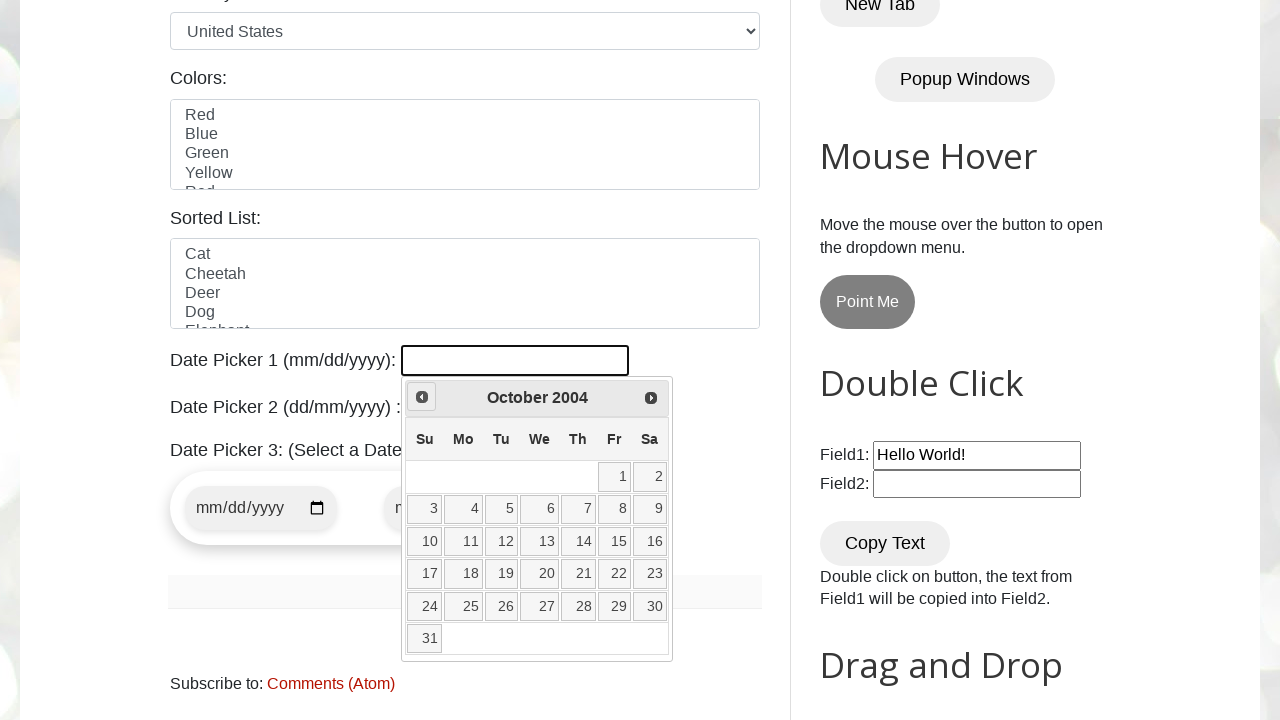

Retrieved current year from datepicker
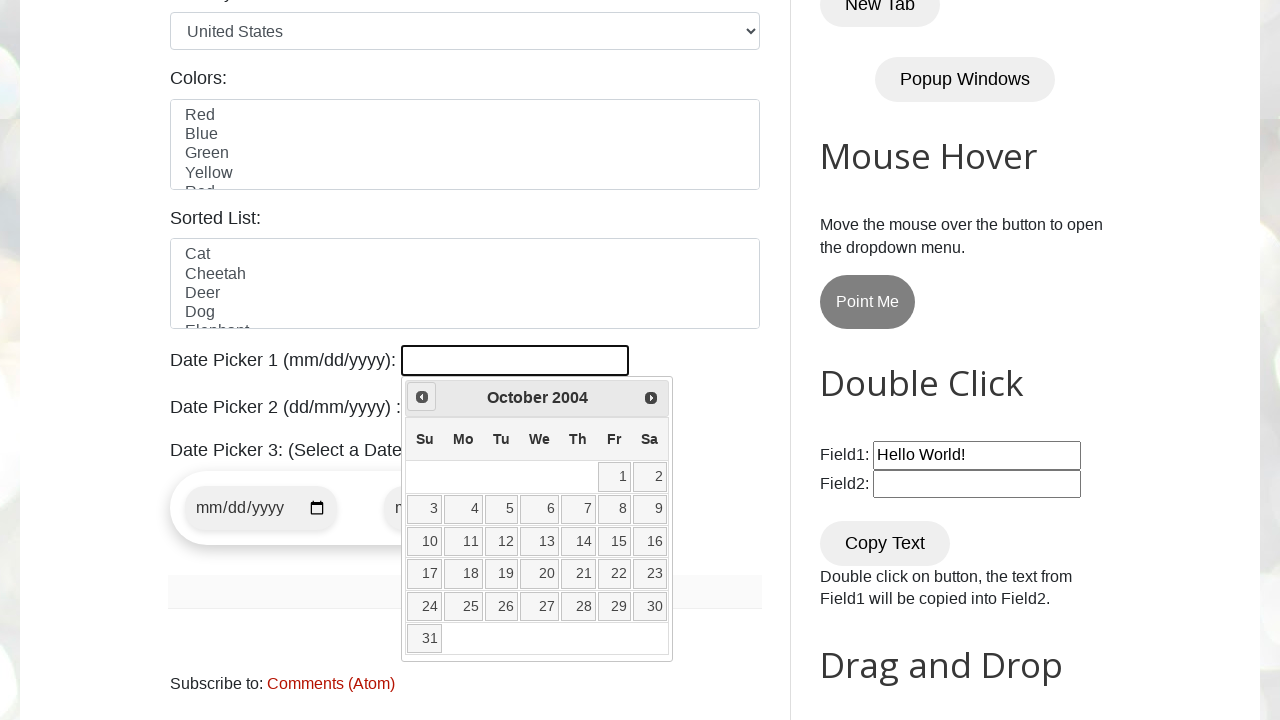

Clicked previous month button (current: October 2004) at (422, 397) on xpath=//span[@class='ui-icon ui-icon-circle-triangle-w']
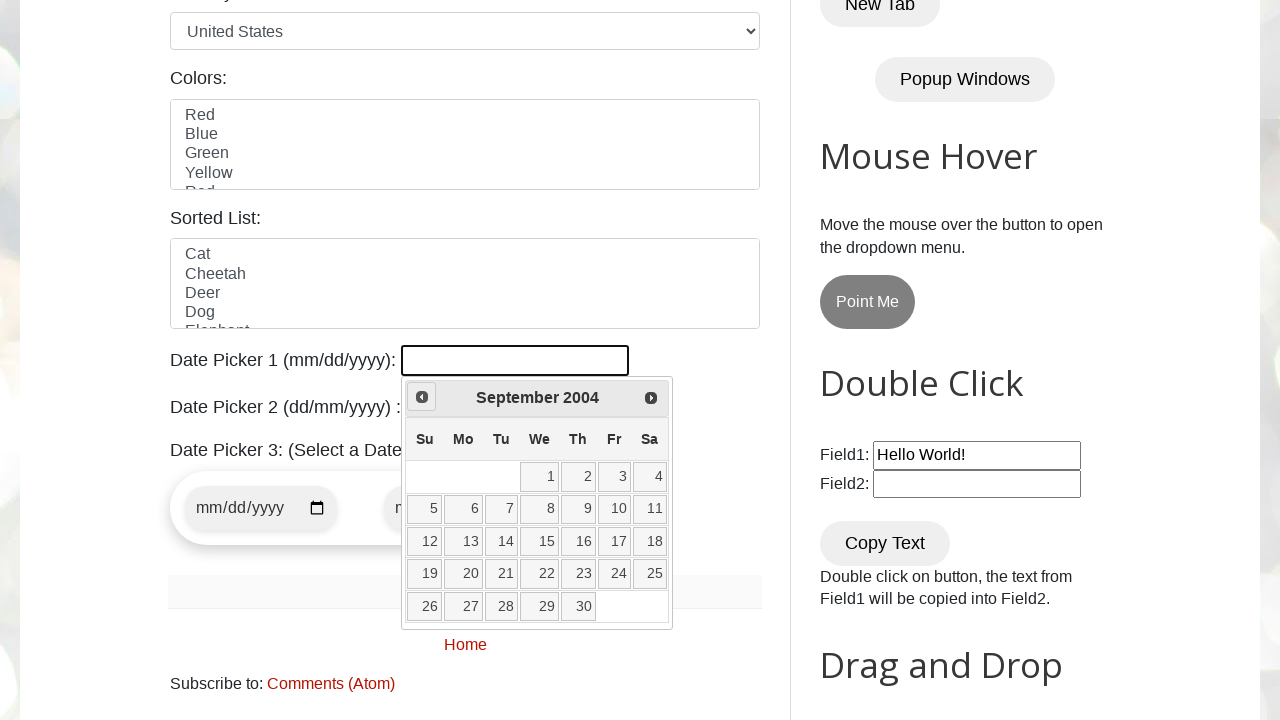

Retrieved current month from datepicker
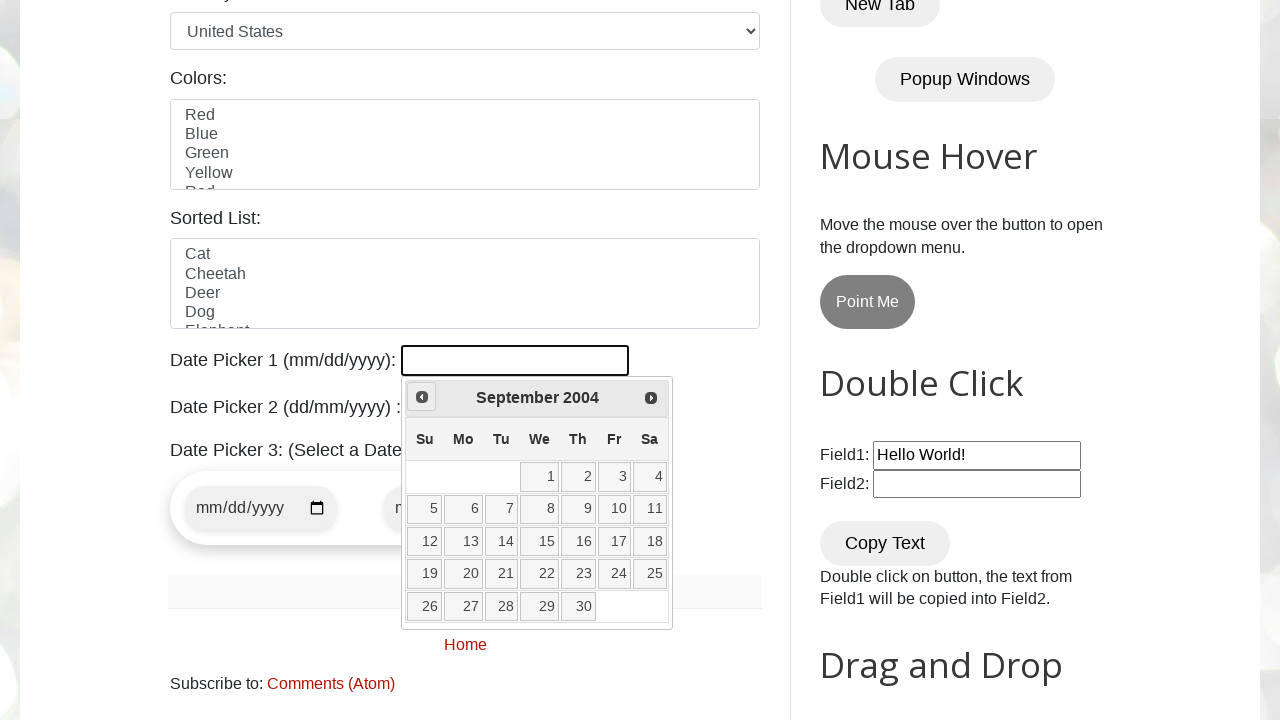

Retrieved current year from datepicker
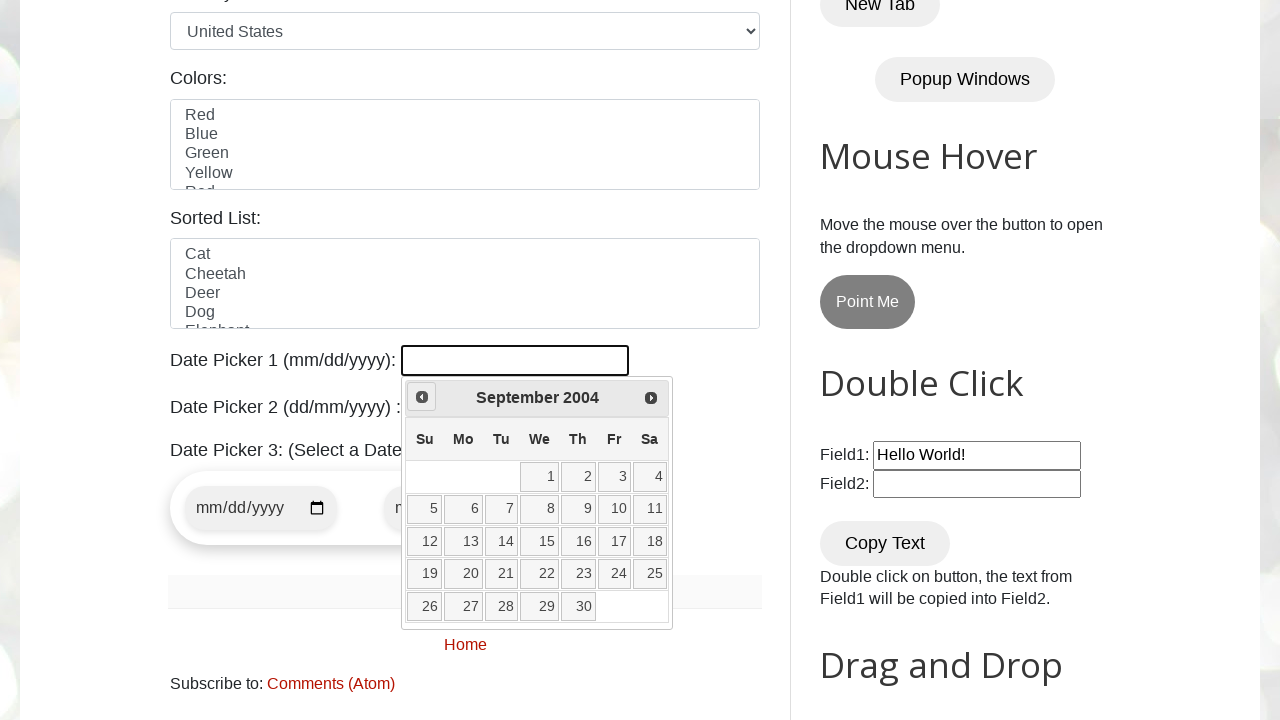

Clicked previous month button (current: September 2004) at (422, 397) on xpath=//span[@class='ui-icon ui-icon-circle-triangle-w']
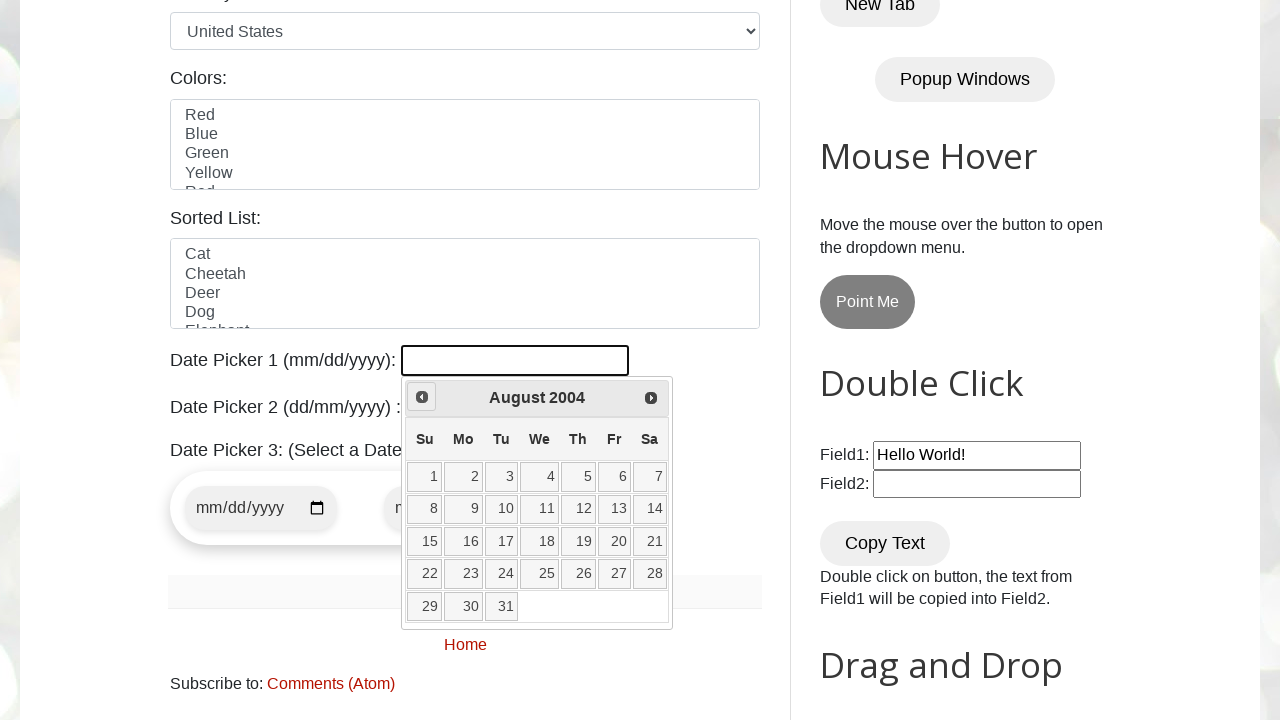

Retrieved current month from datepicker
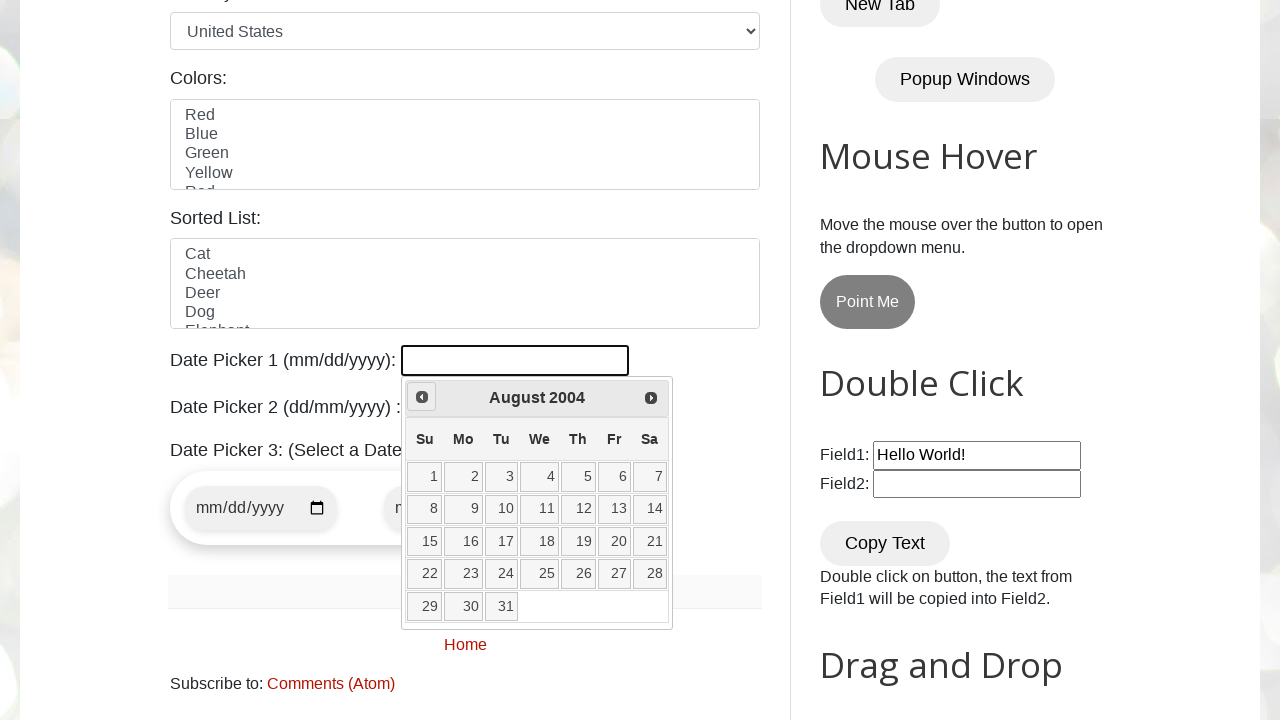

Retrieved current year from datepicker
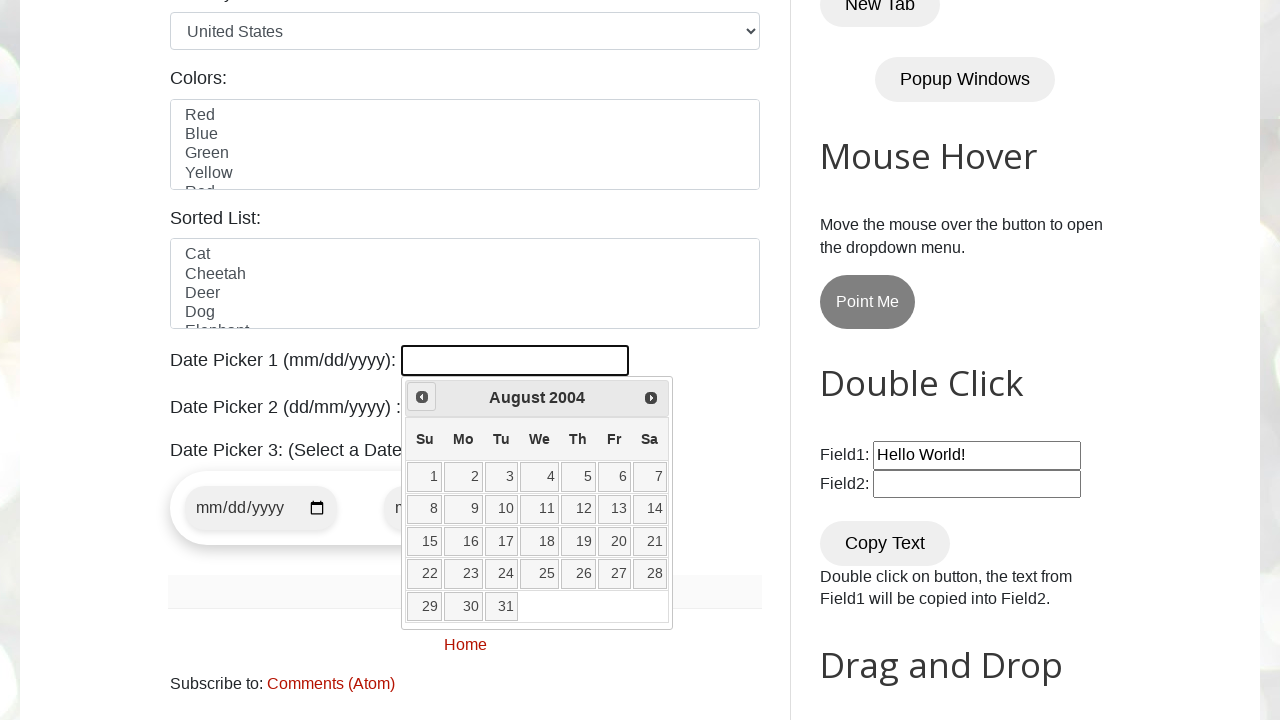

Clicked previous month button (current: August 2004) at (422, 397) on xpath=//span[@class='ui-icon ui-icon-circle-triangle-w']
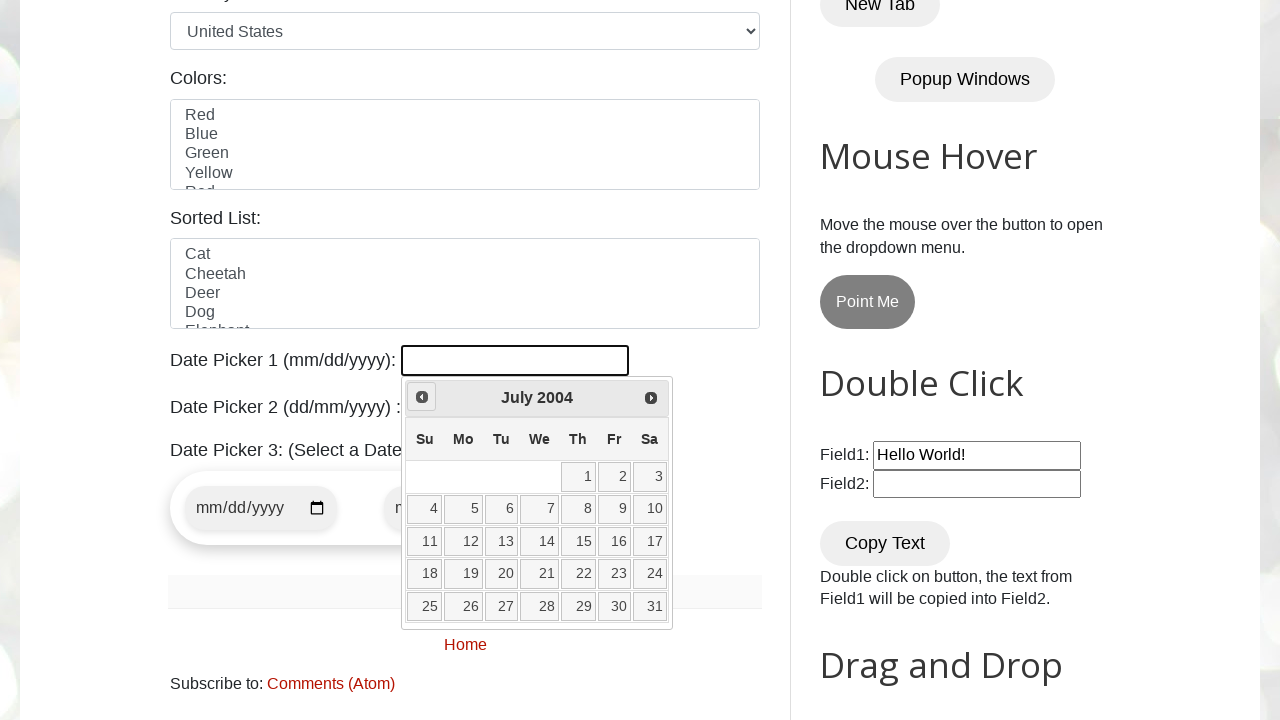

Retrieved current month from datepicker
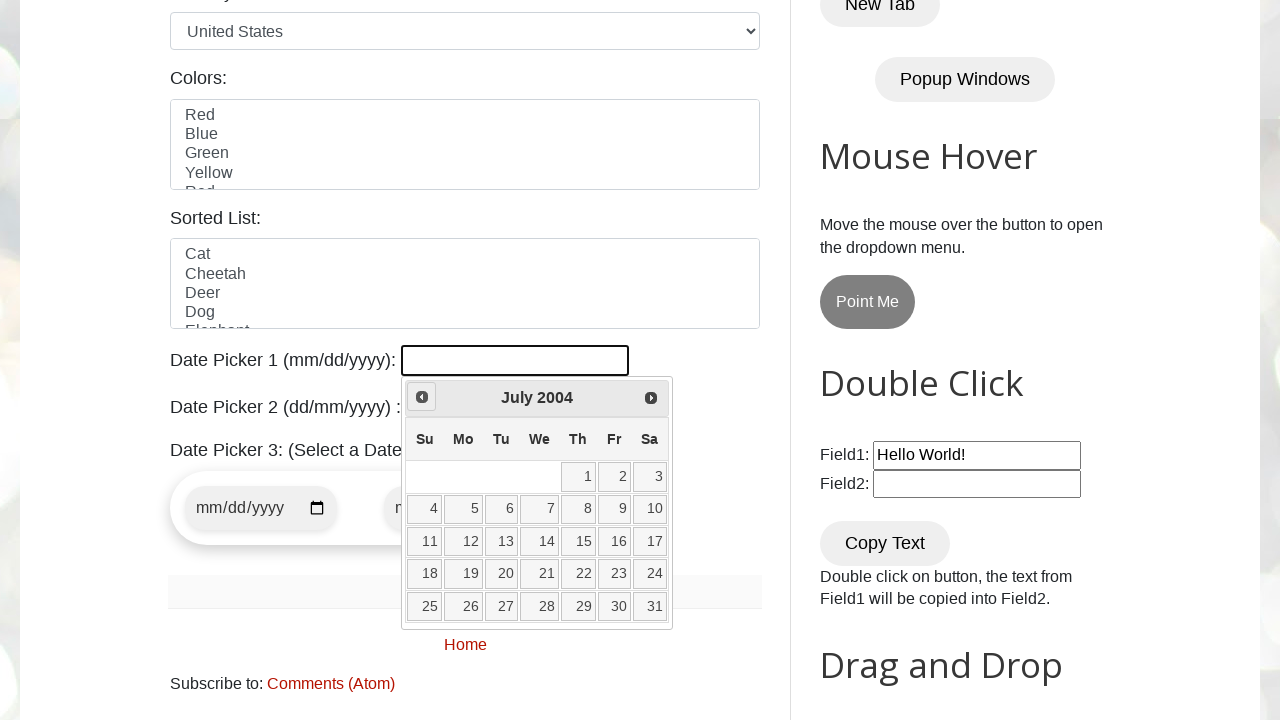

Retrieved current year from datepicker
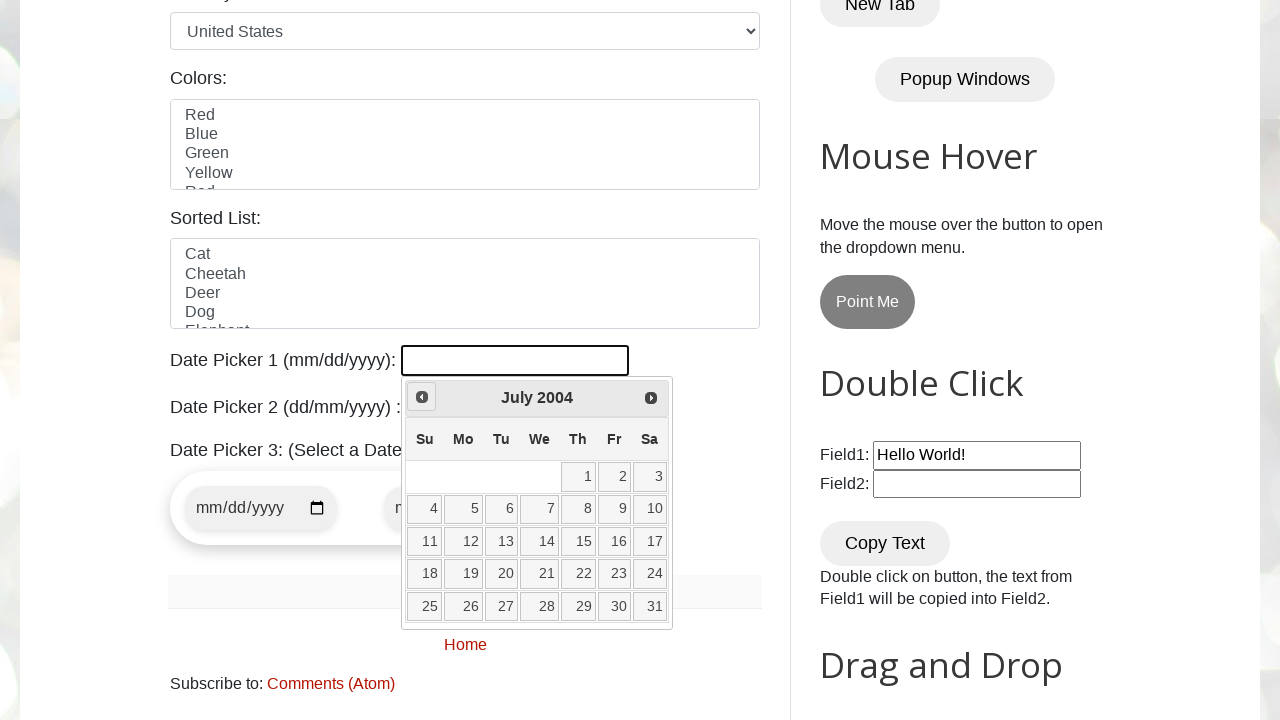

Clicked previous month button (current: July 2004) at (422, 397) on xpath=//span[@class='ui-icon ui-icon-circle-triangle-w']
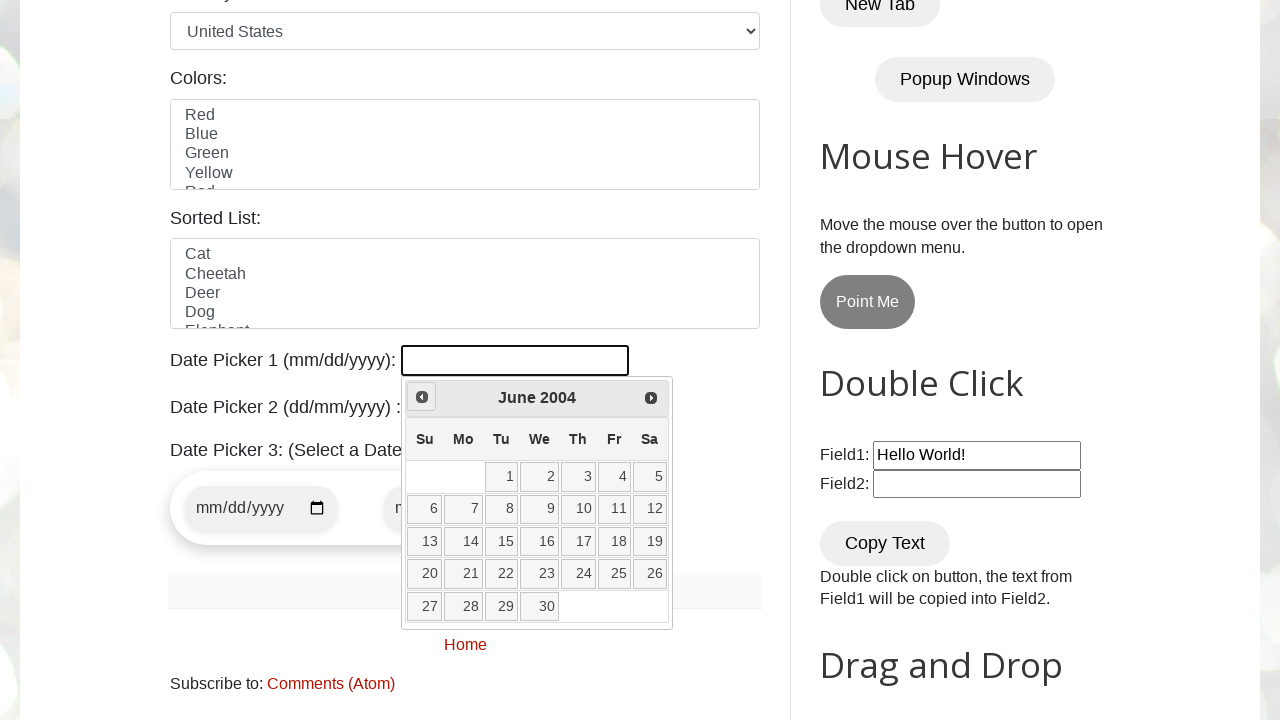

Retrieved current month from datepicker
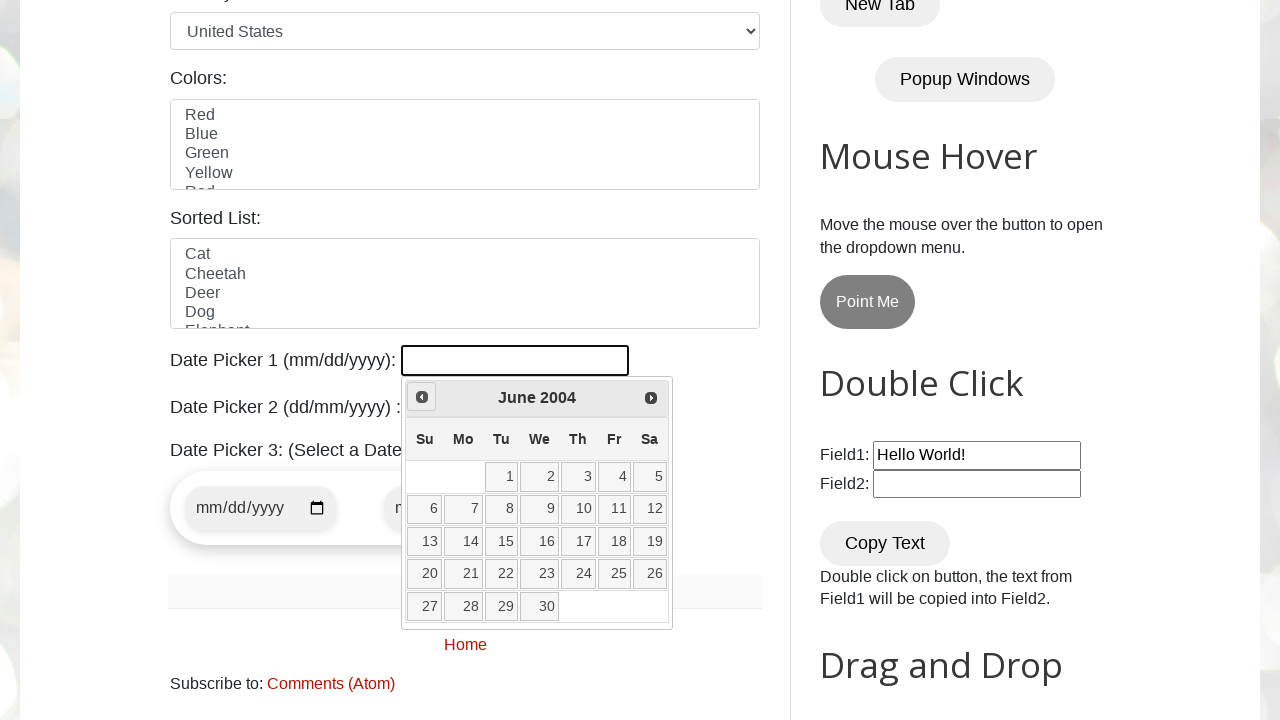

Retrieved current year from datepicker
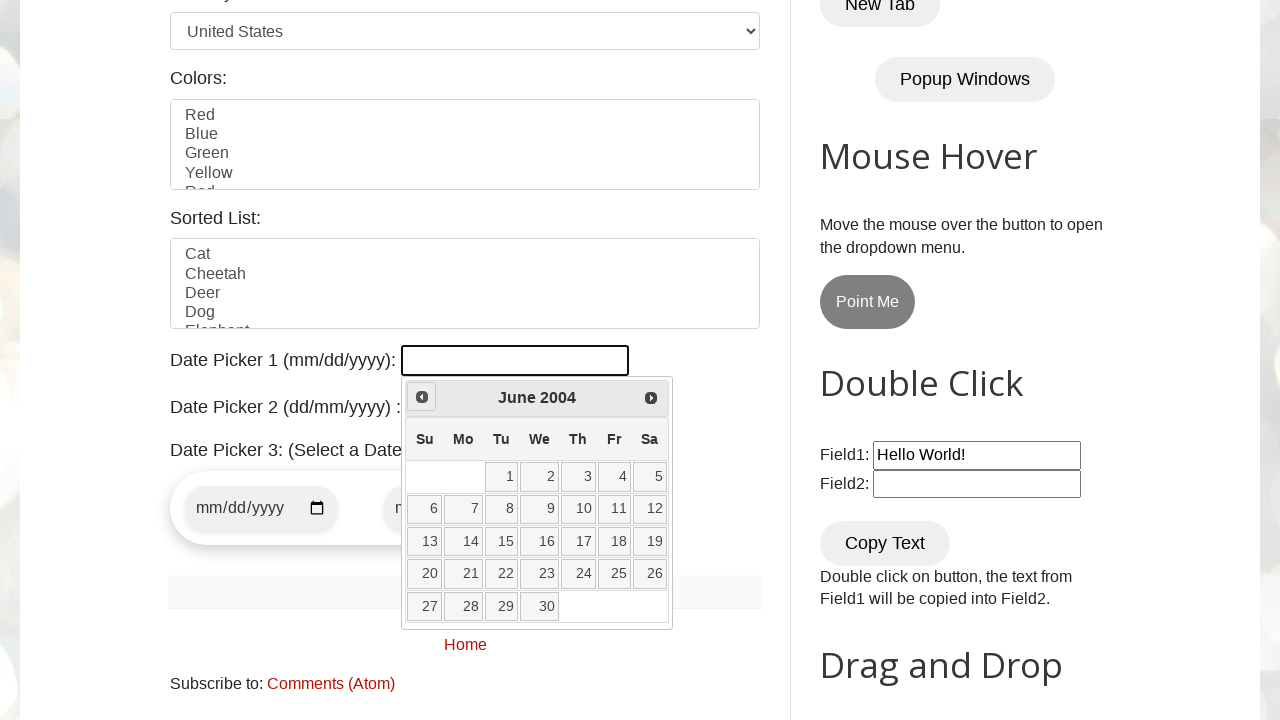

Clicked previous month button (current: June 2004) at (422, 397) on xpath=//span[@class='ui-icon ui-icon-circle-triangle-w']
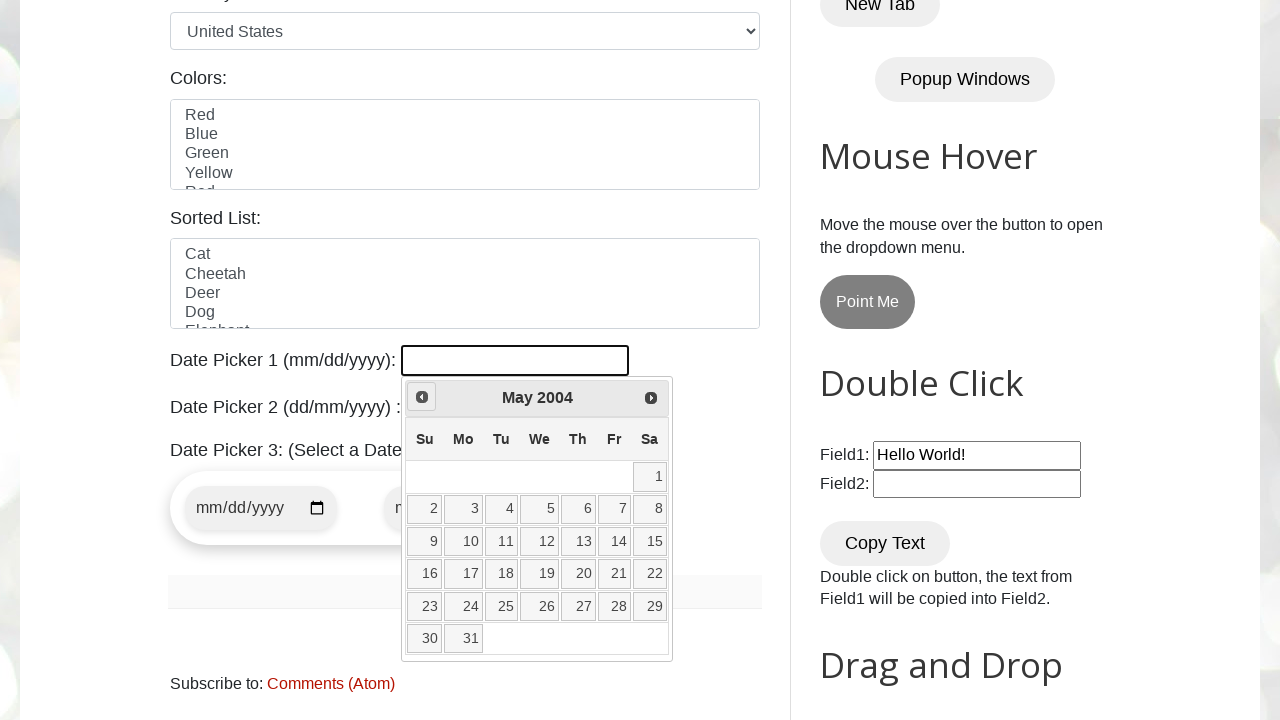

Retrieved current month from datepicker
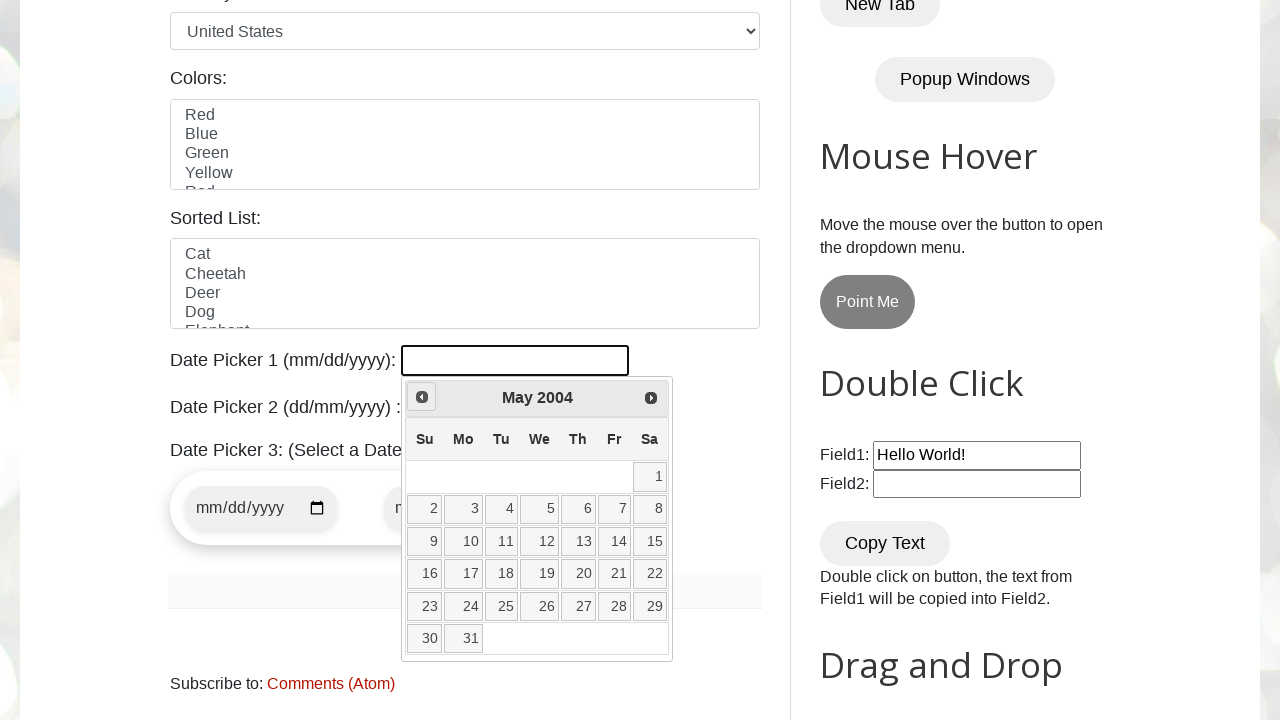

Retrieved current year from datepicker
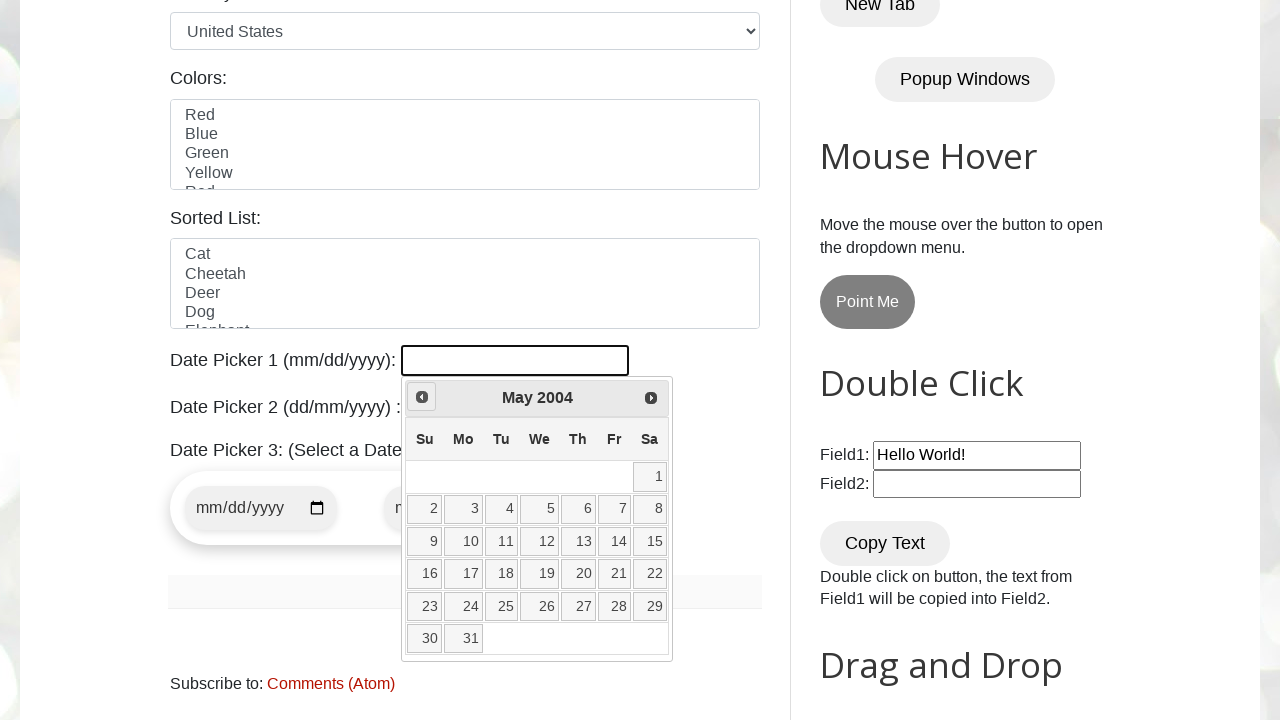

Clicked previous month button (current: May 2004) at (422, 397) on xpath=//span[@class='ui-icon ui-icon-circle-triangle-w']
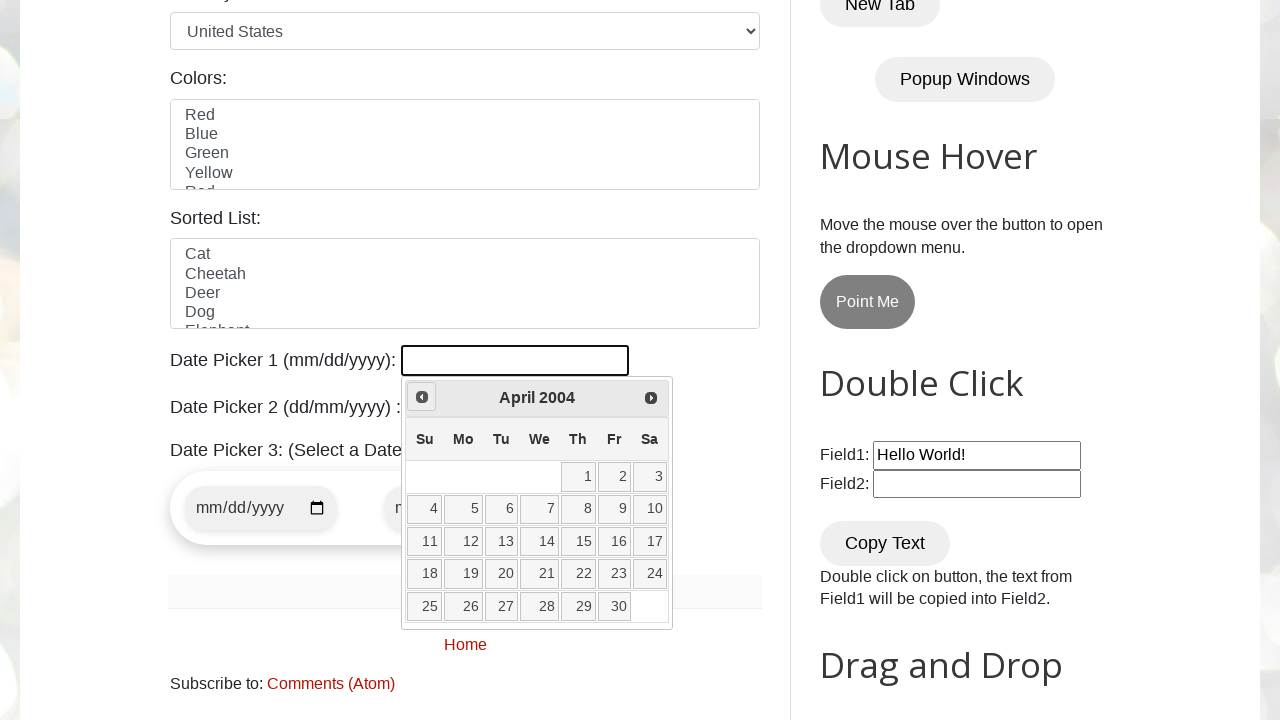

Retrieved current month from datepicker
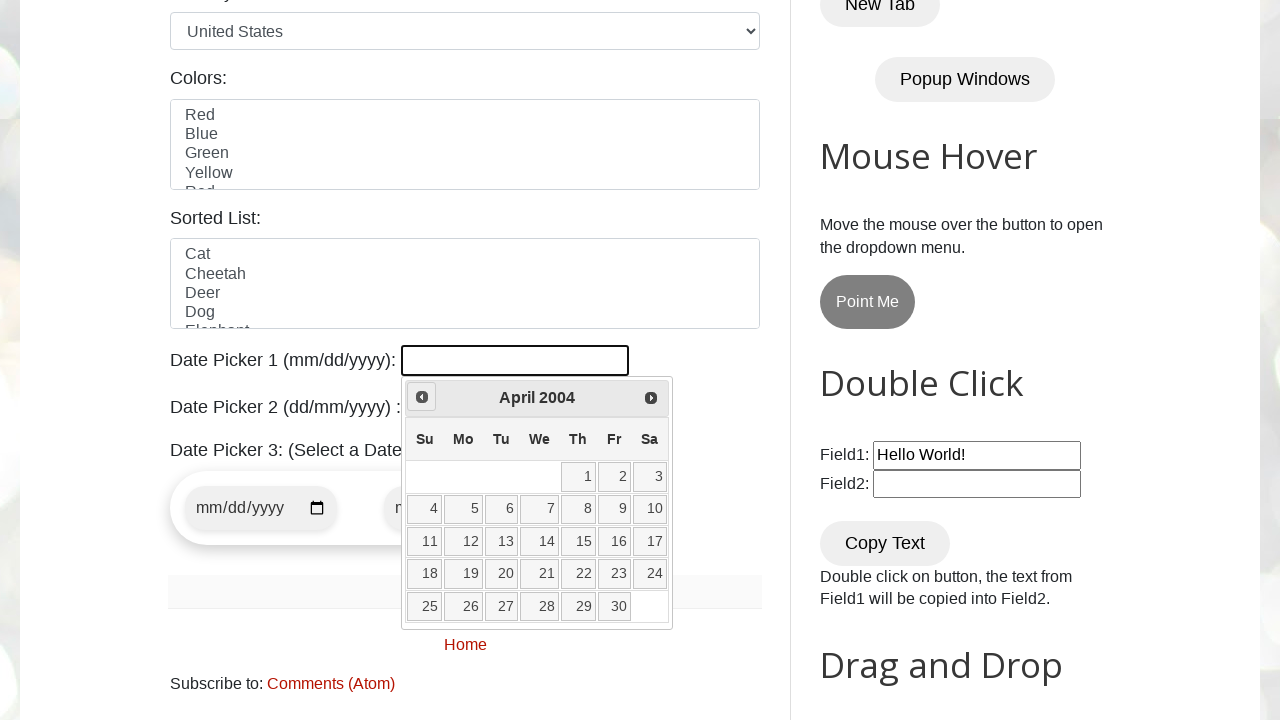

Retrieved current year from datepicker
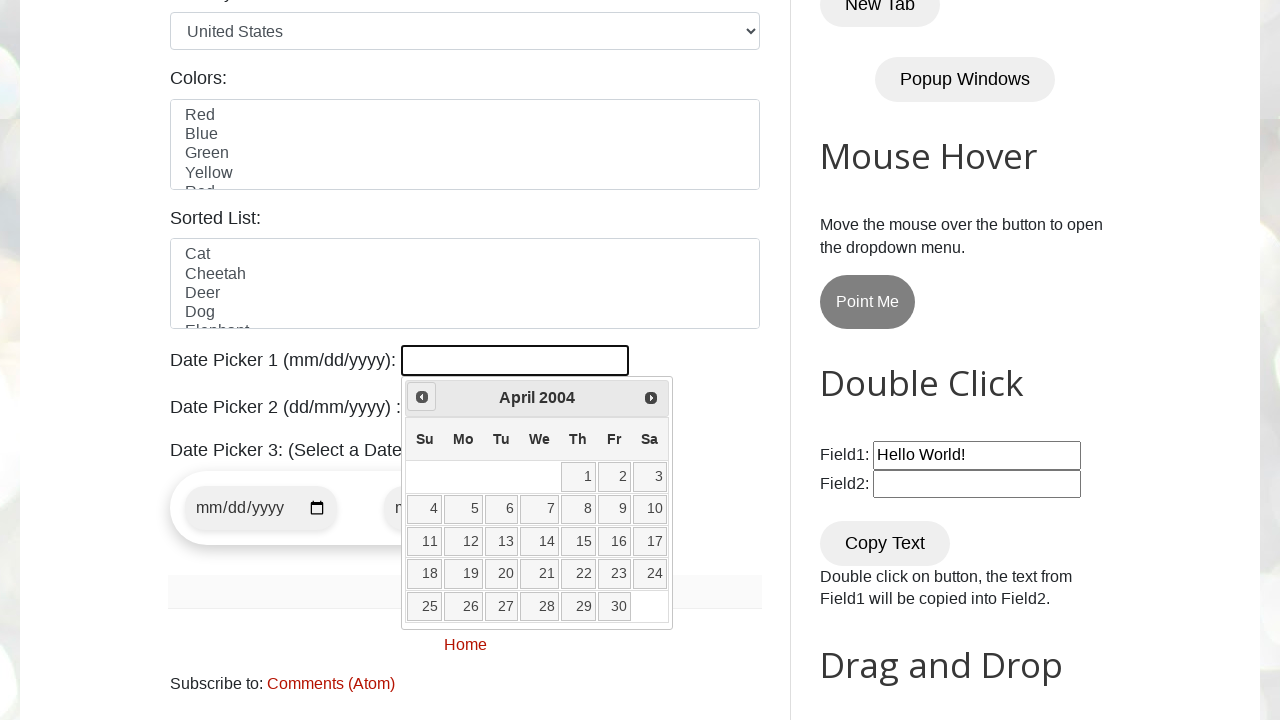

Clicked previous month button (current: April 2004) at (422, 397) on xpath=//span[@class='ui-icon ui-icon-circle-triangle-w']
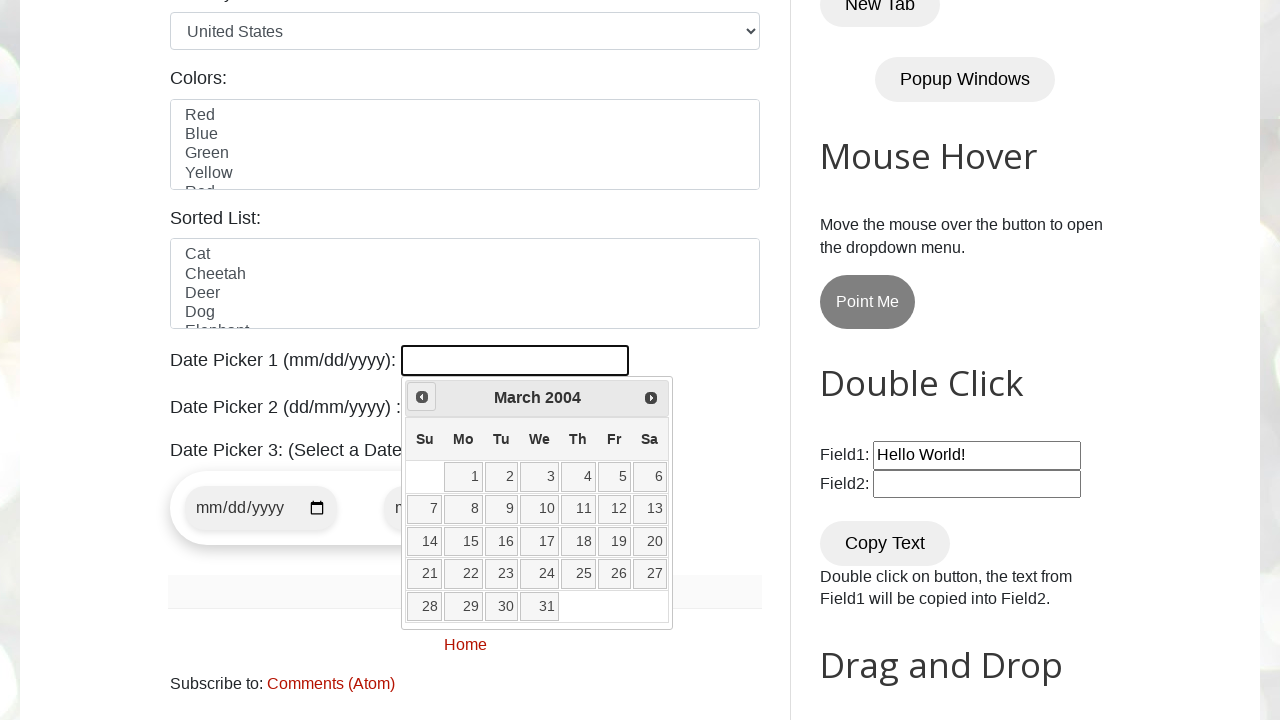

Retrieved current month from datepicker
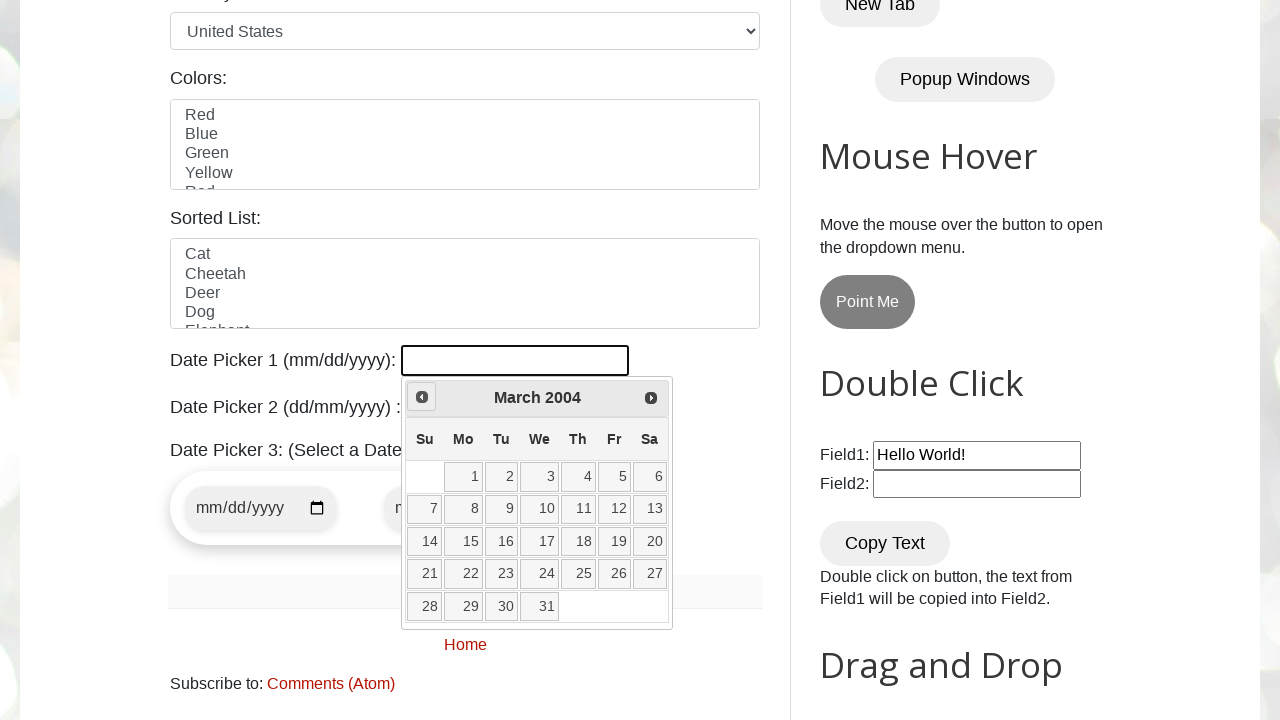

Retrieved current year from datepicker
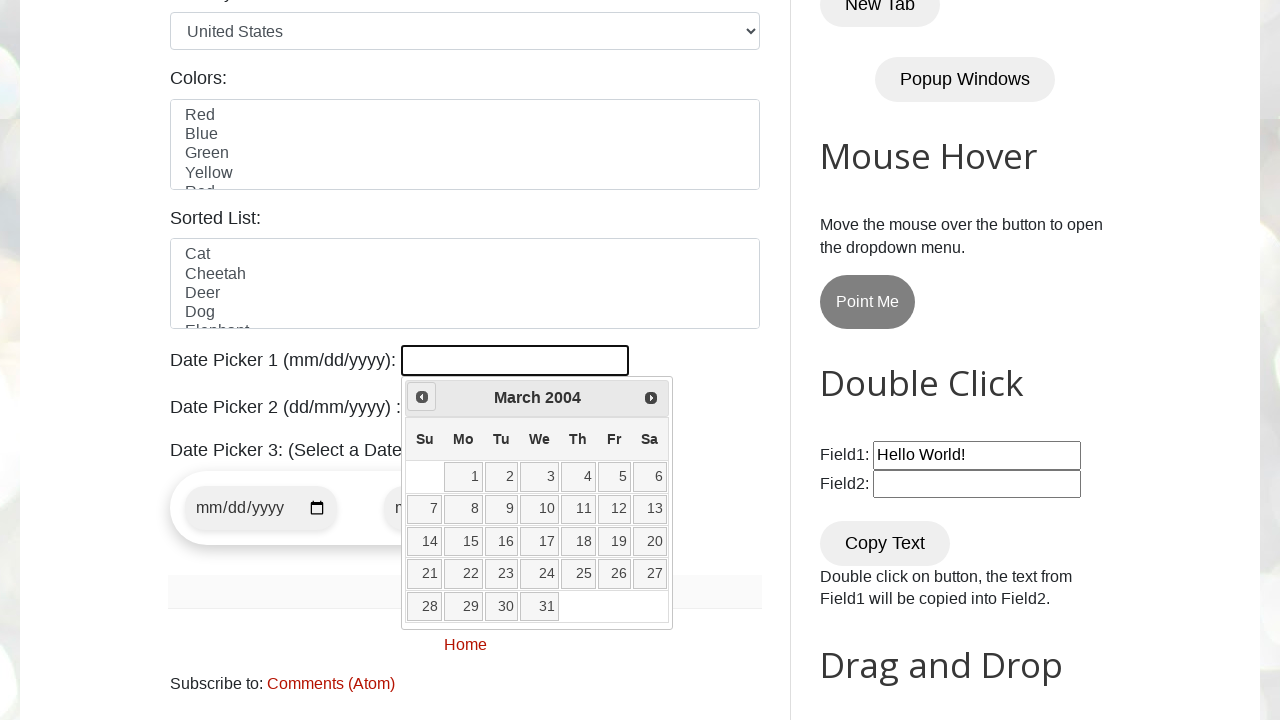

Clicked previous month button (current: March 2004) at (422, 397) on xpath=//span[@class='ui-icon ui-icon-circle-triangle-w']
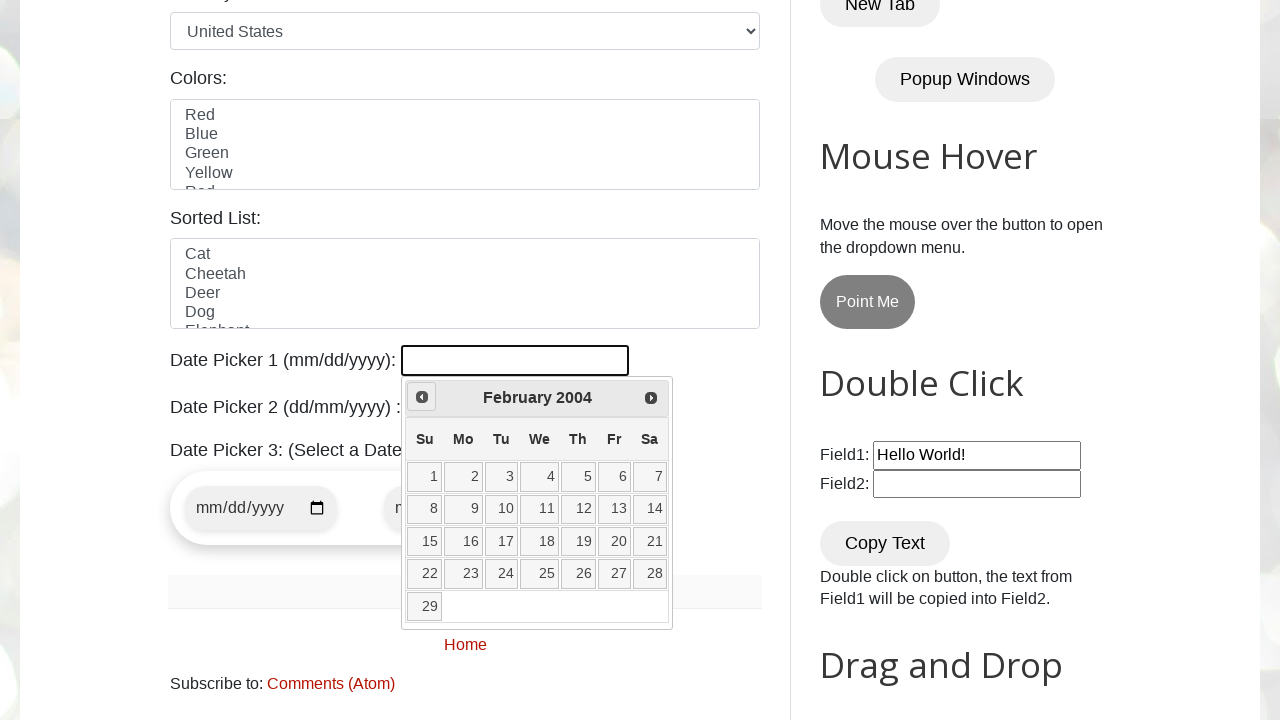

Retrieved current month from datepicker
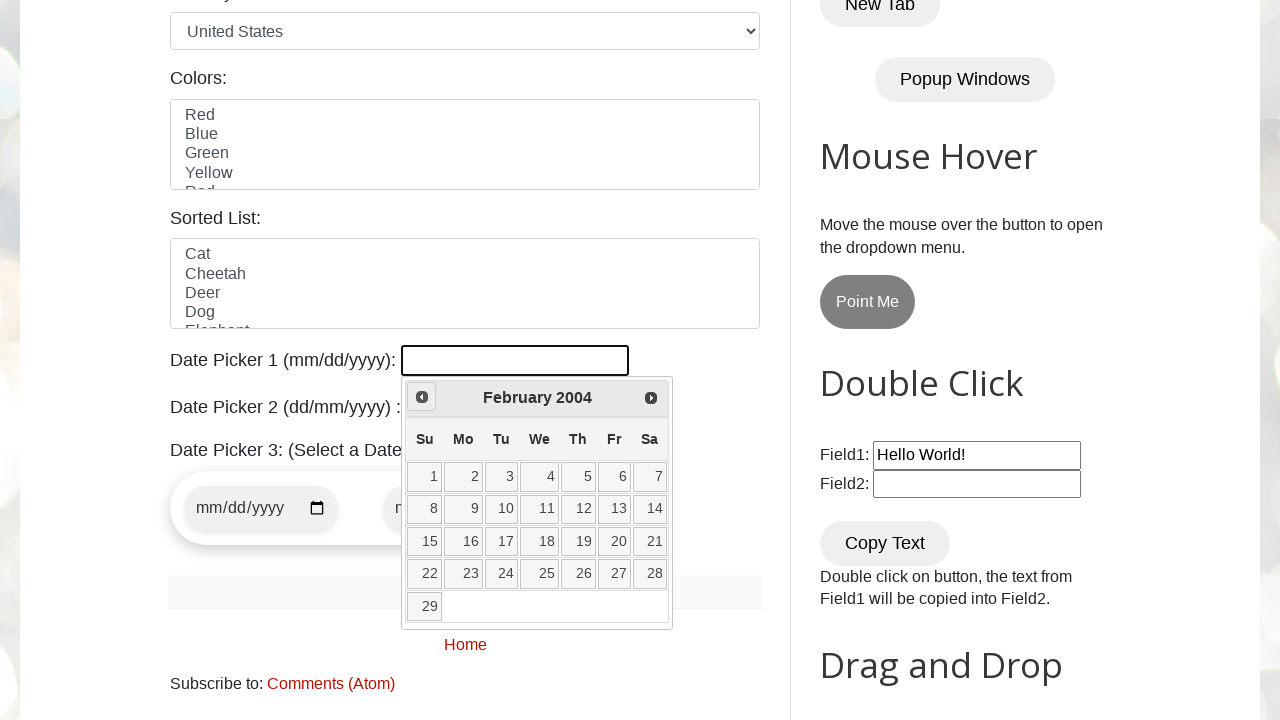

Retrieved current year from datepicker
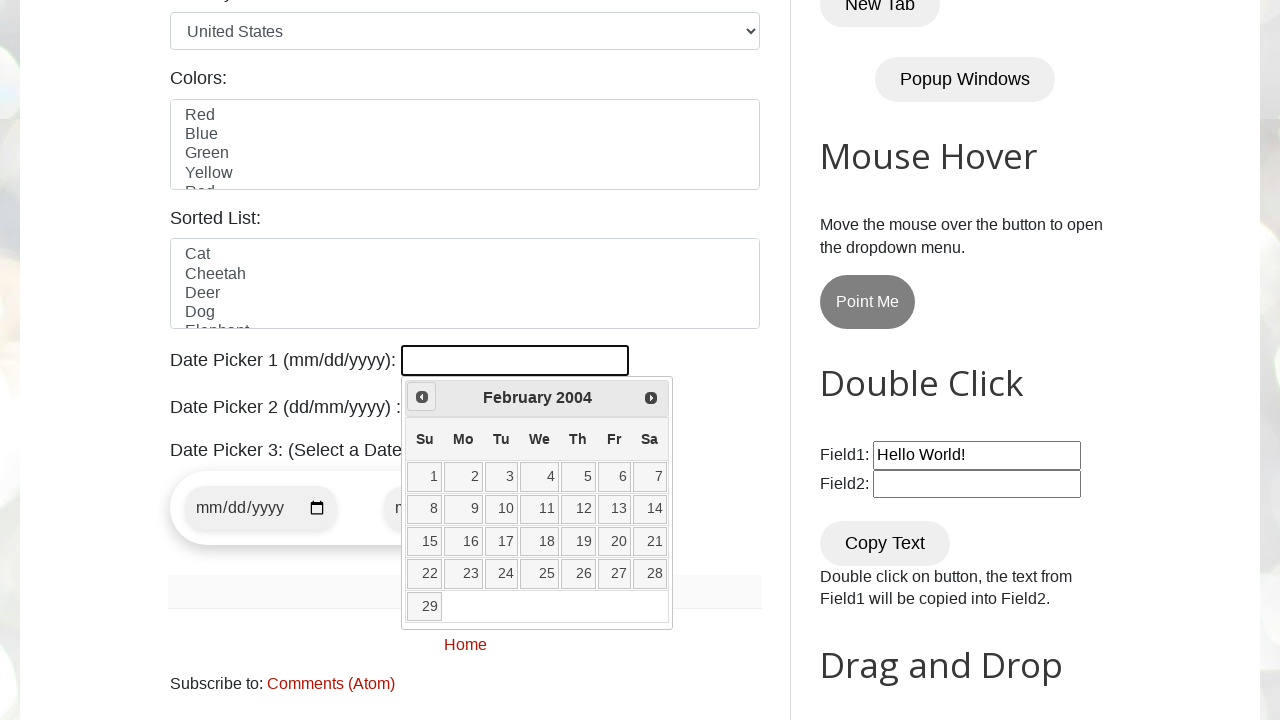

Clicked previous month button (current: February 2004) at (422, 397) on xpath=//span[@class='ui-icon ui-icon-circle-triangle-w']
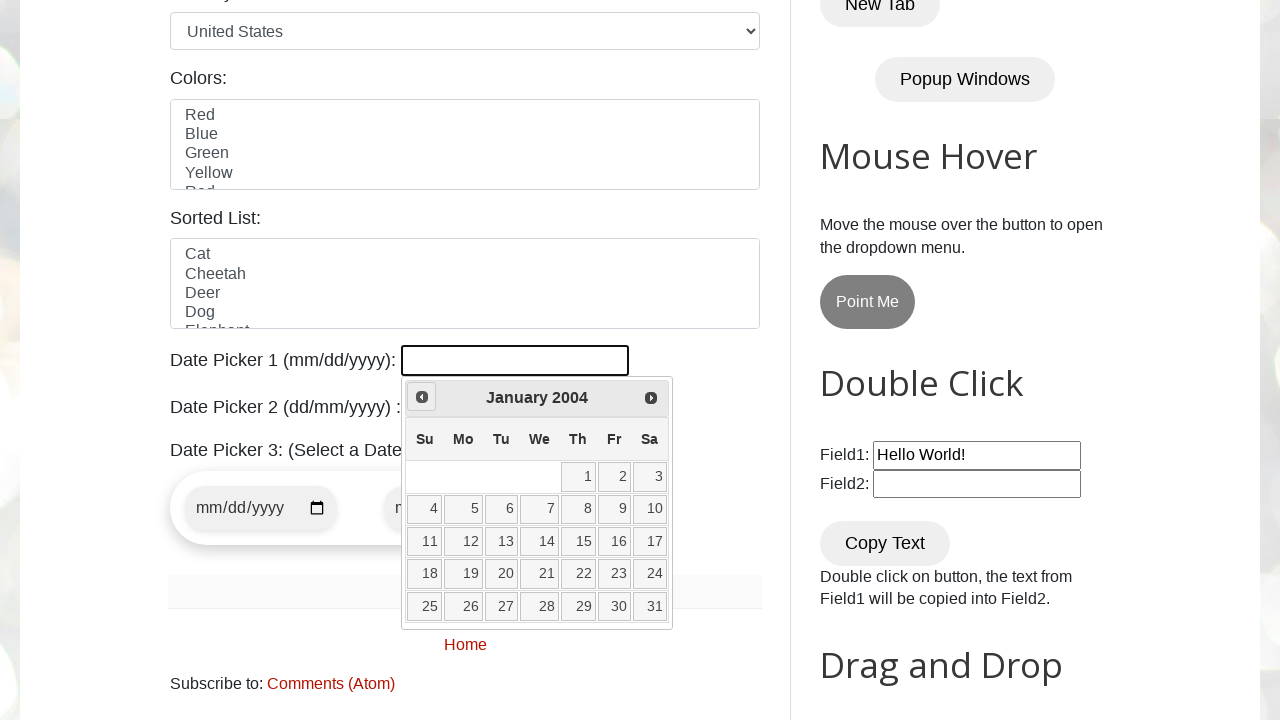

Retrieved current month from datepicker
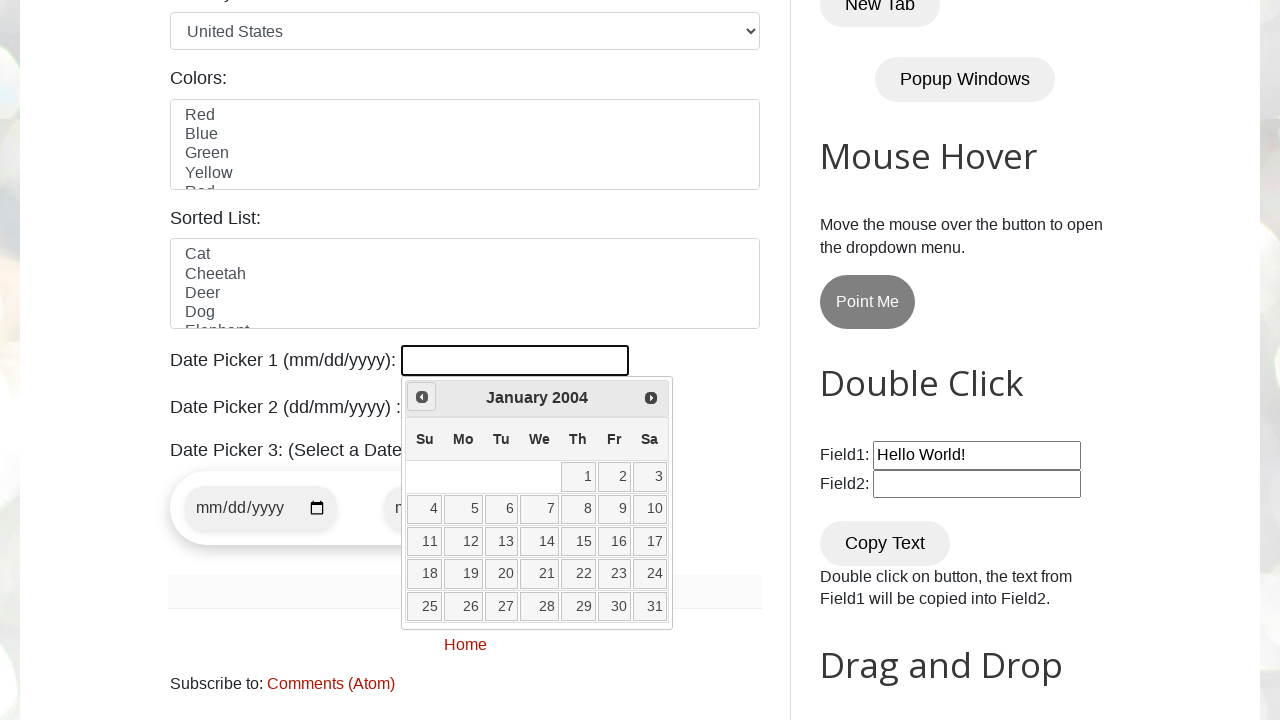

Retrieved current year from datepicker
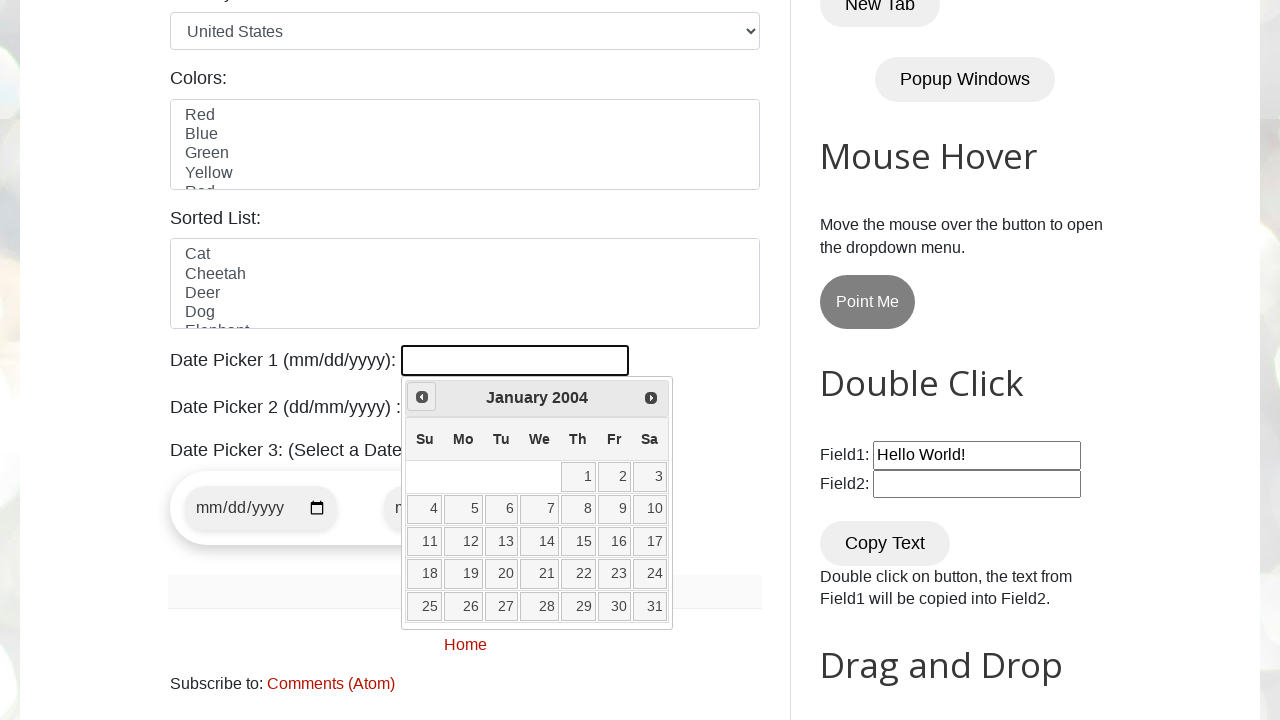

Clicked previous month button (current: January 2004) at (422, 397) on xpath=//span[@class='ui-icon ui-icon-circle-triangle-w']
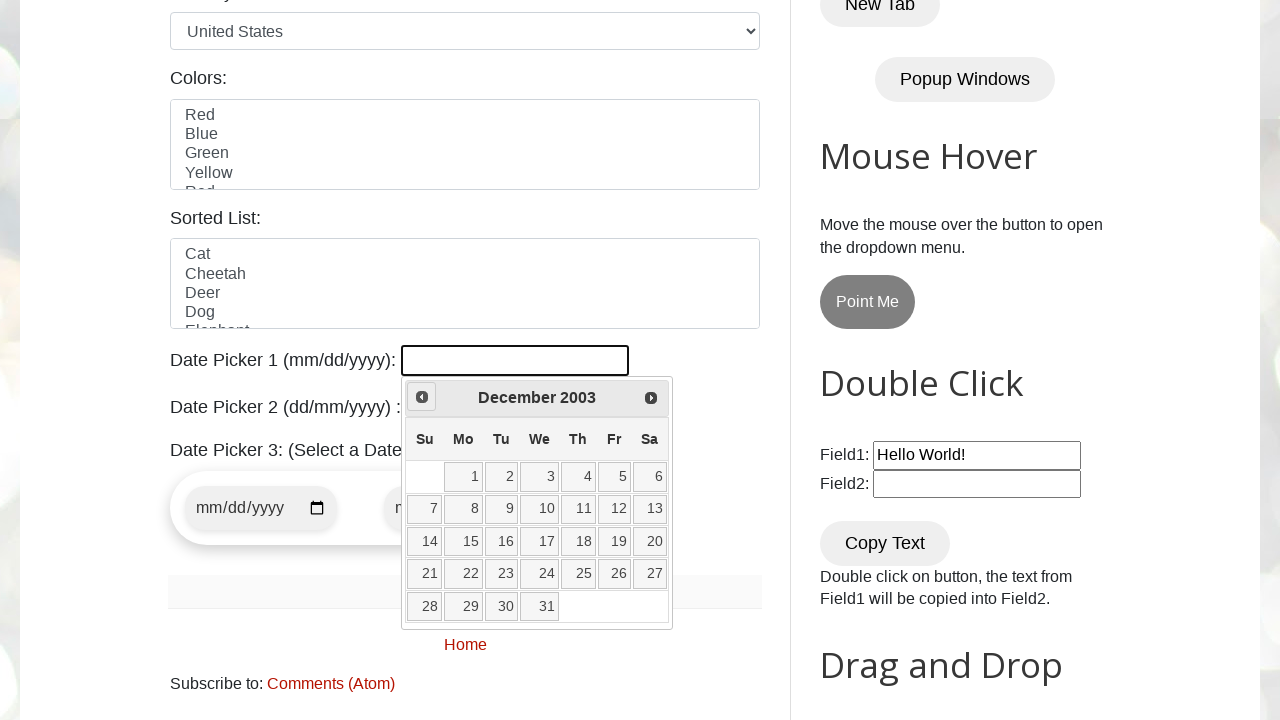

Retrieved current month from datepicker
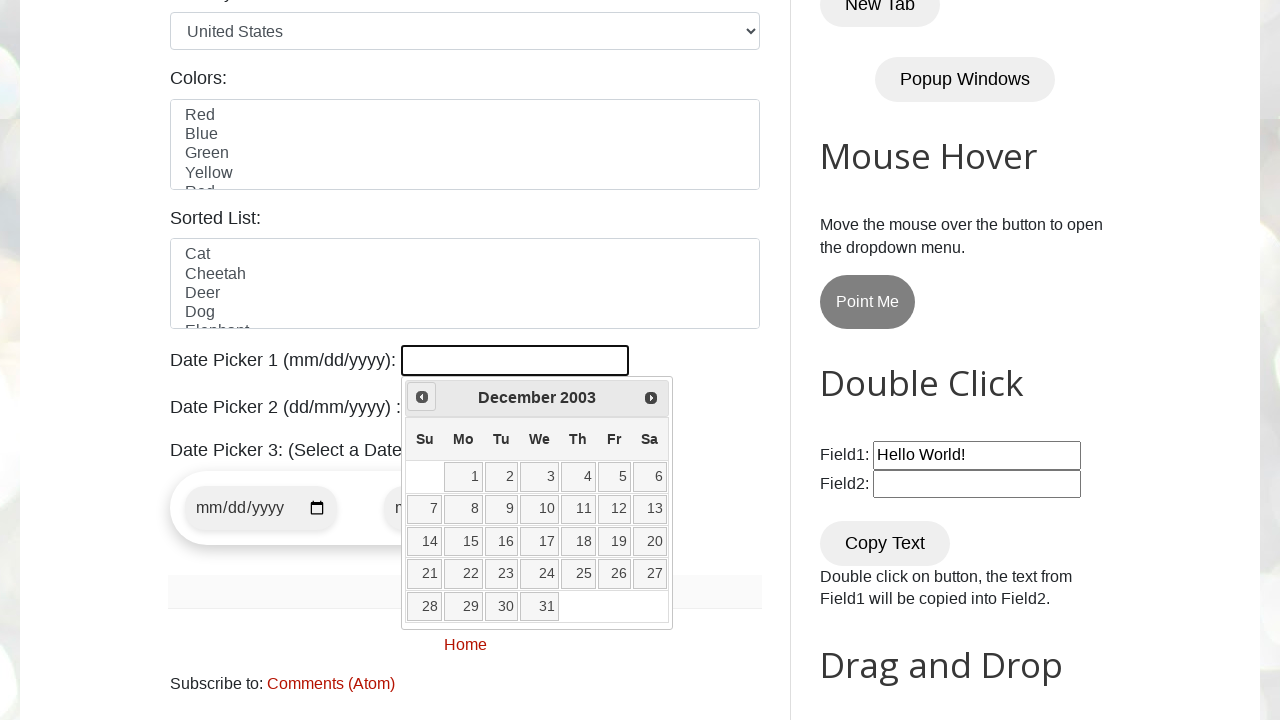

Retrieved current year from datepicker
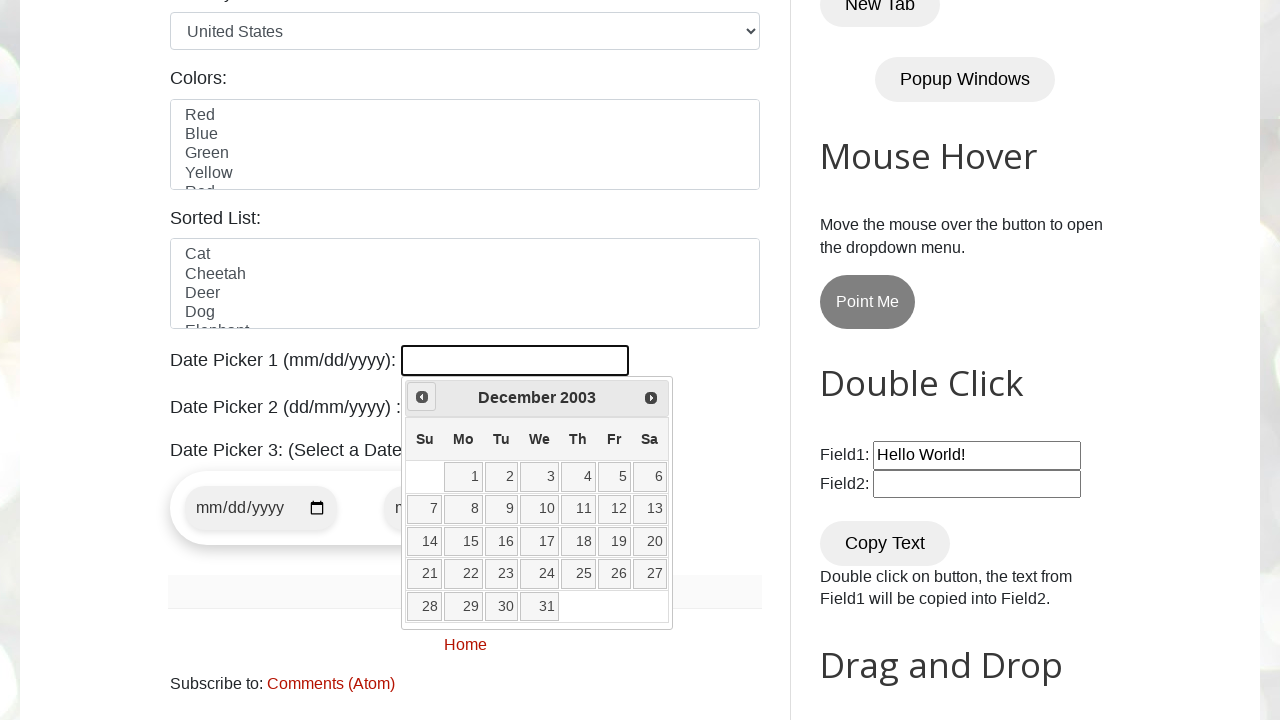

Clicked previous month button (current: December 2003) at (422, 397) on xpath=//span[@class='ui-icon ui-icon-circle-triangle-w']
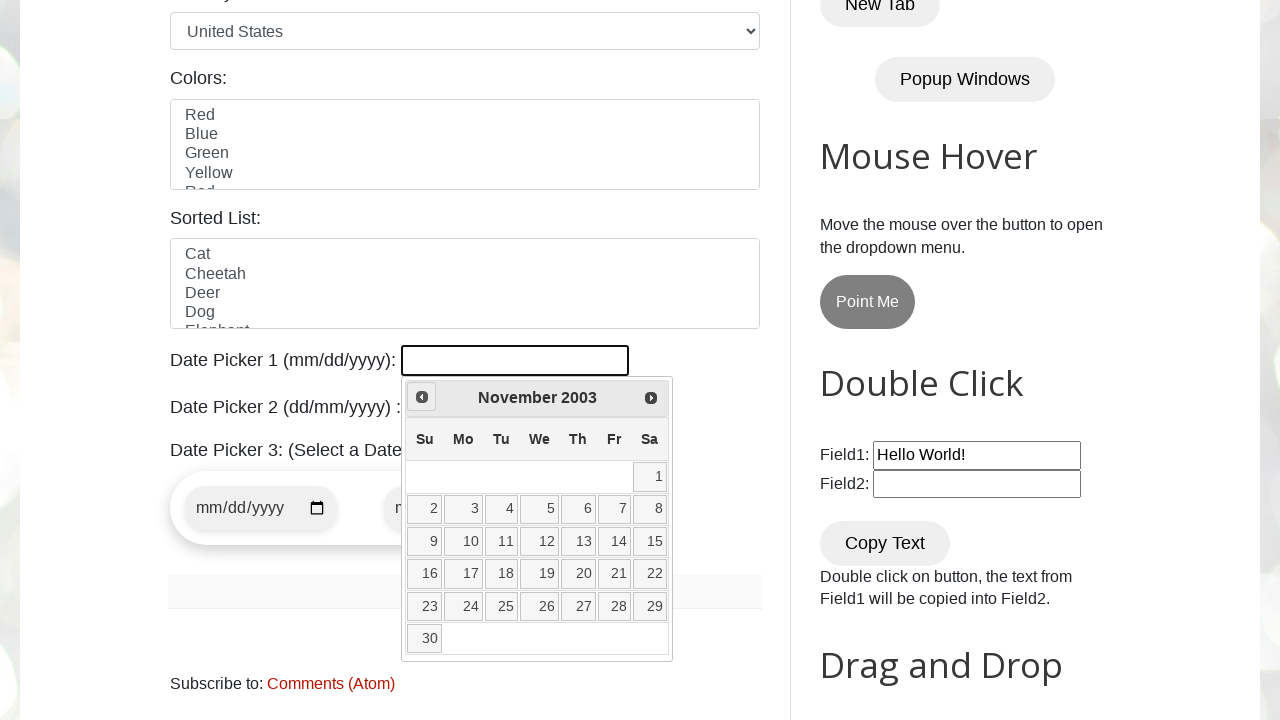

Retrieved current month from datepicker
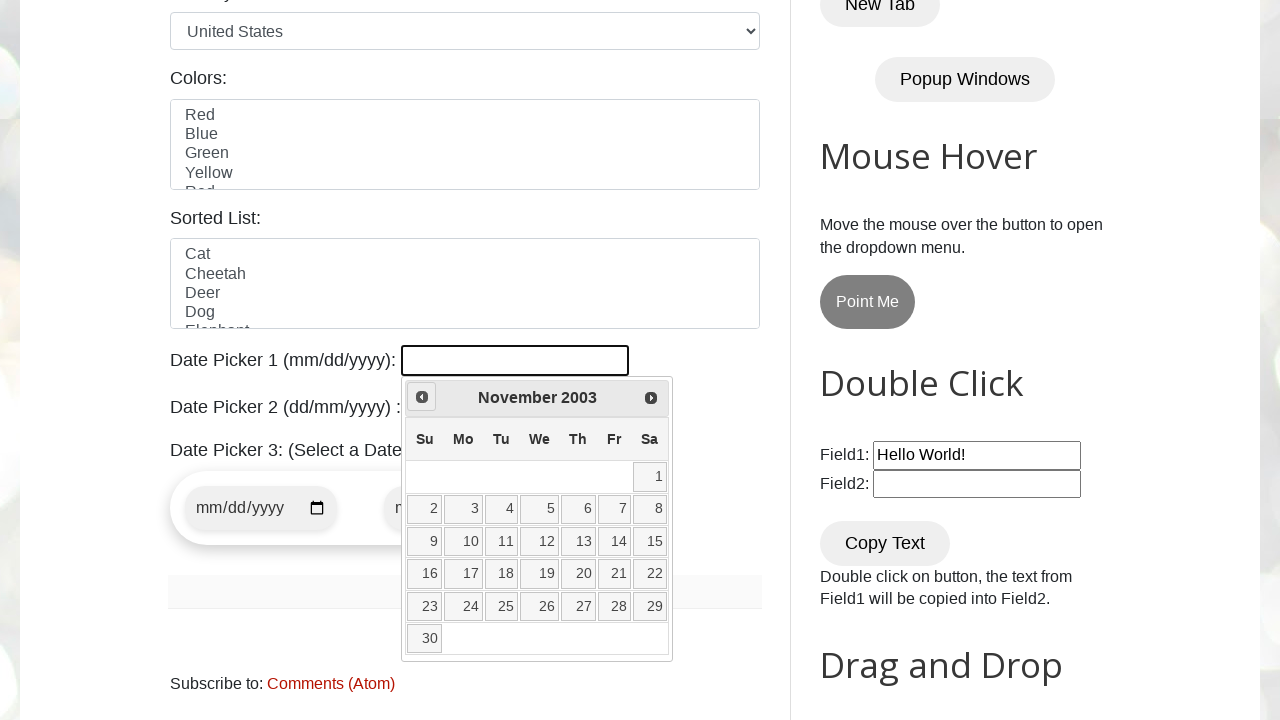

Retrieved current year from datepicker
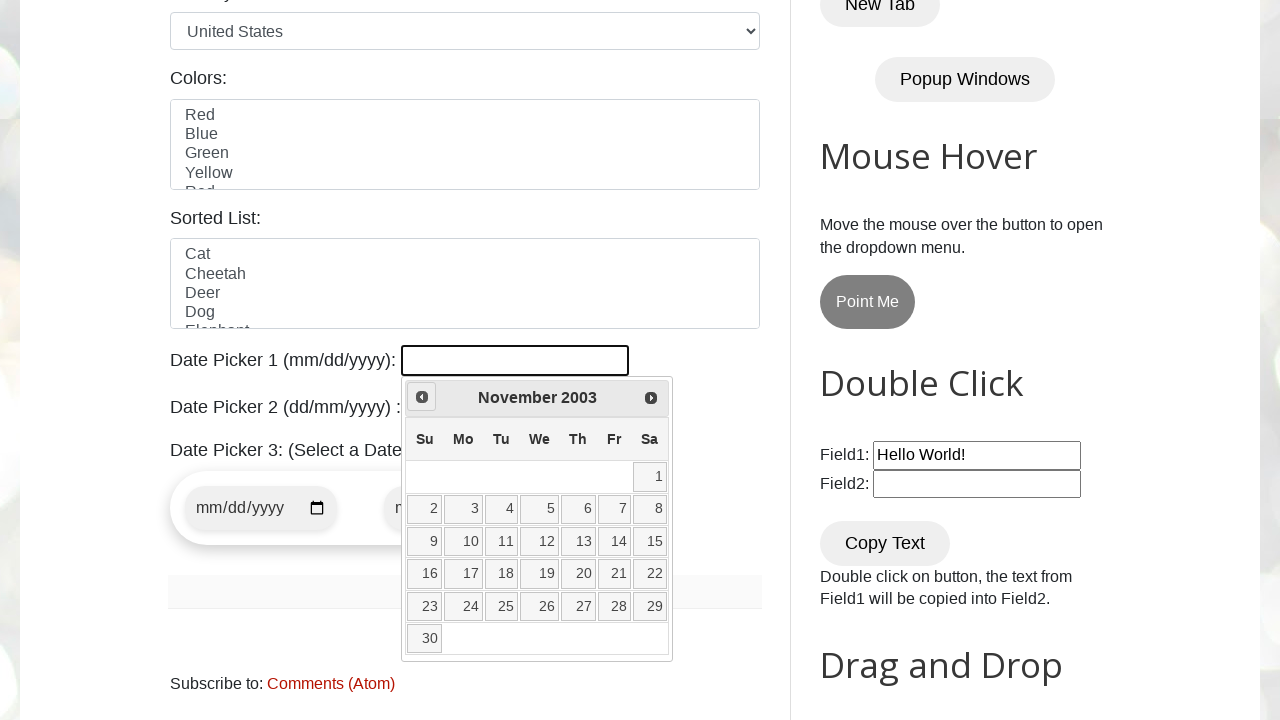

Clicked previous month button (current: November 2003) at (422, 397) on xpath=//span[@class='ui-icon ui-icon-circle-triangle-w']
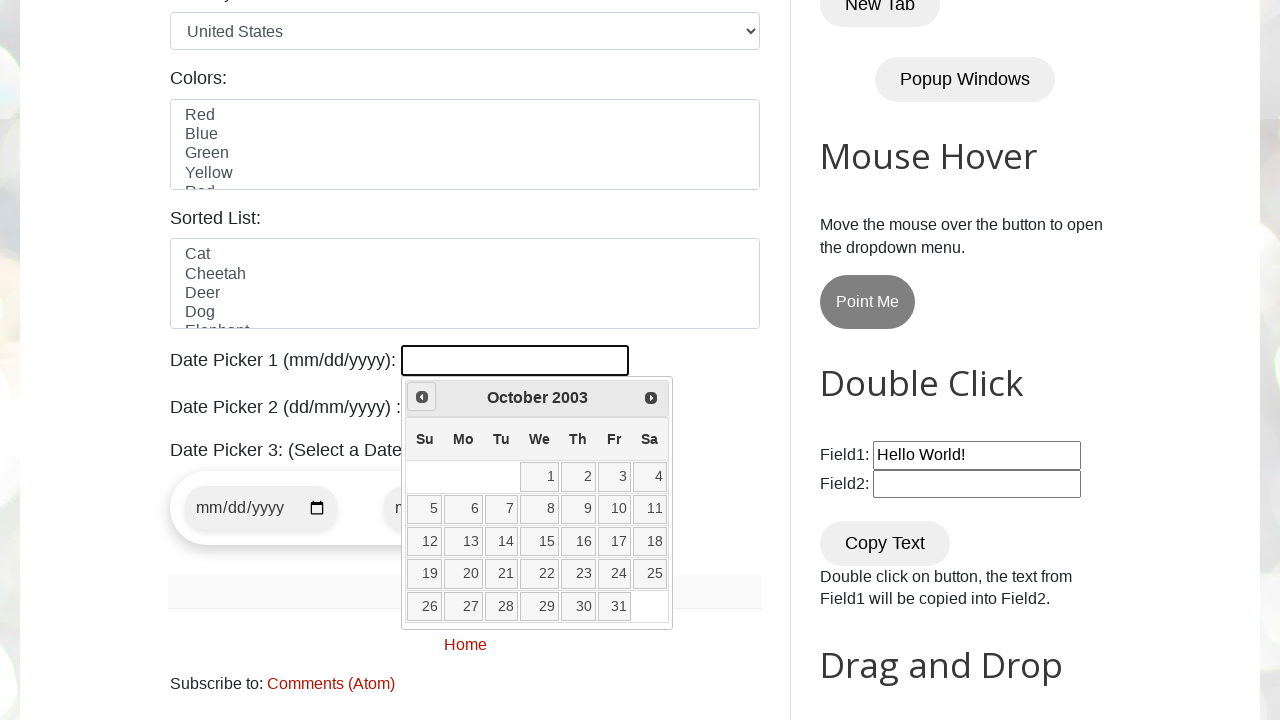

Retrieved current month from datepicker
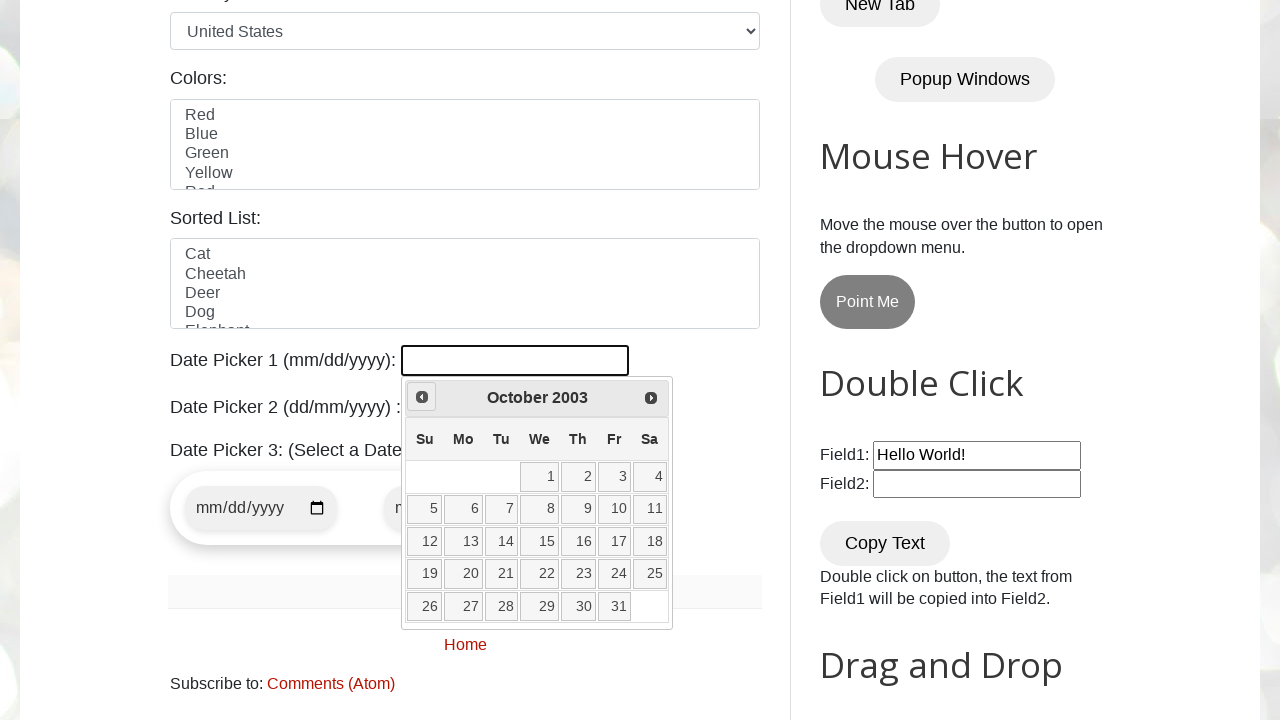

Retrieved current year from datepicker
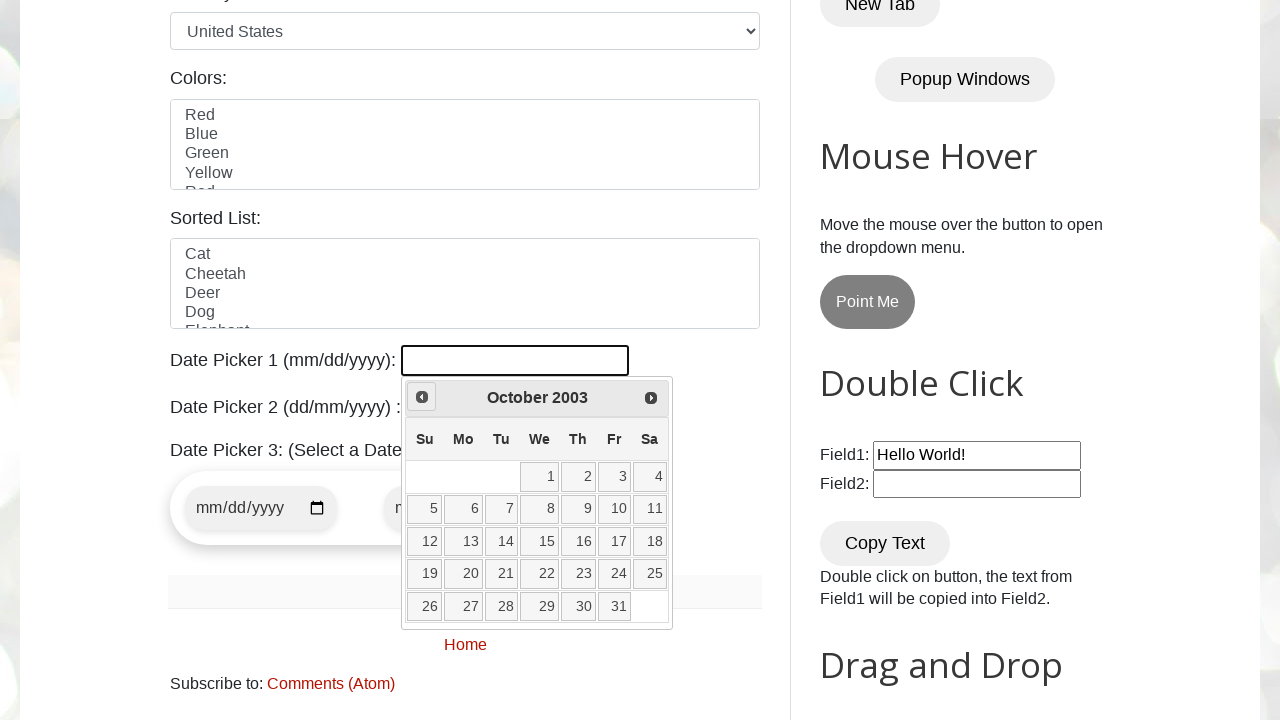

Clicked previous month button (current: October 2003) at (422, 397) on xpath=//span[@class='ui-icon ui-icon-circle-triangle-w']
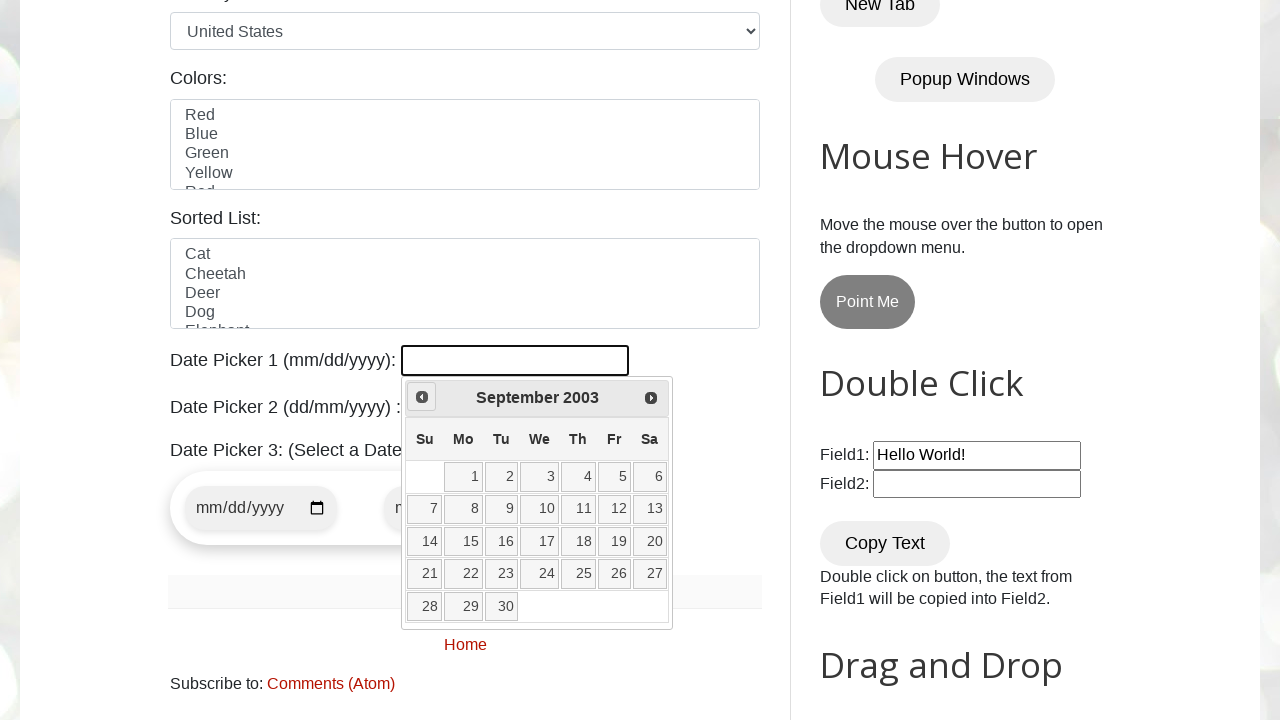

Retrieved current month from datepicker
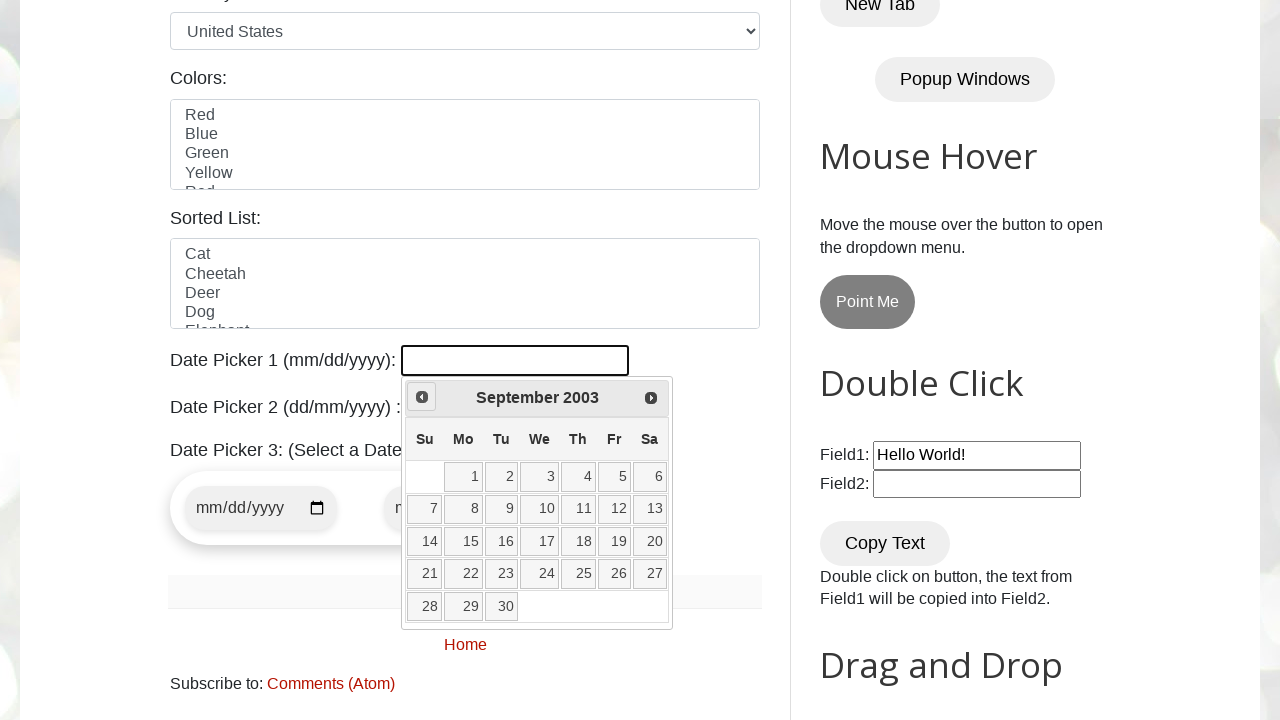

Retrieved current year from datepicker
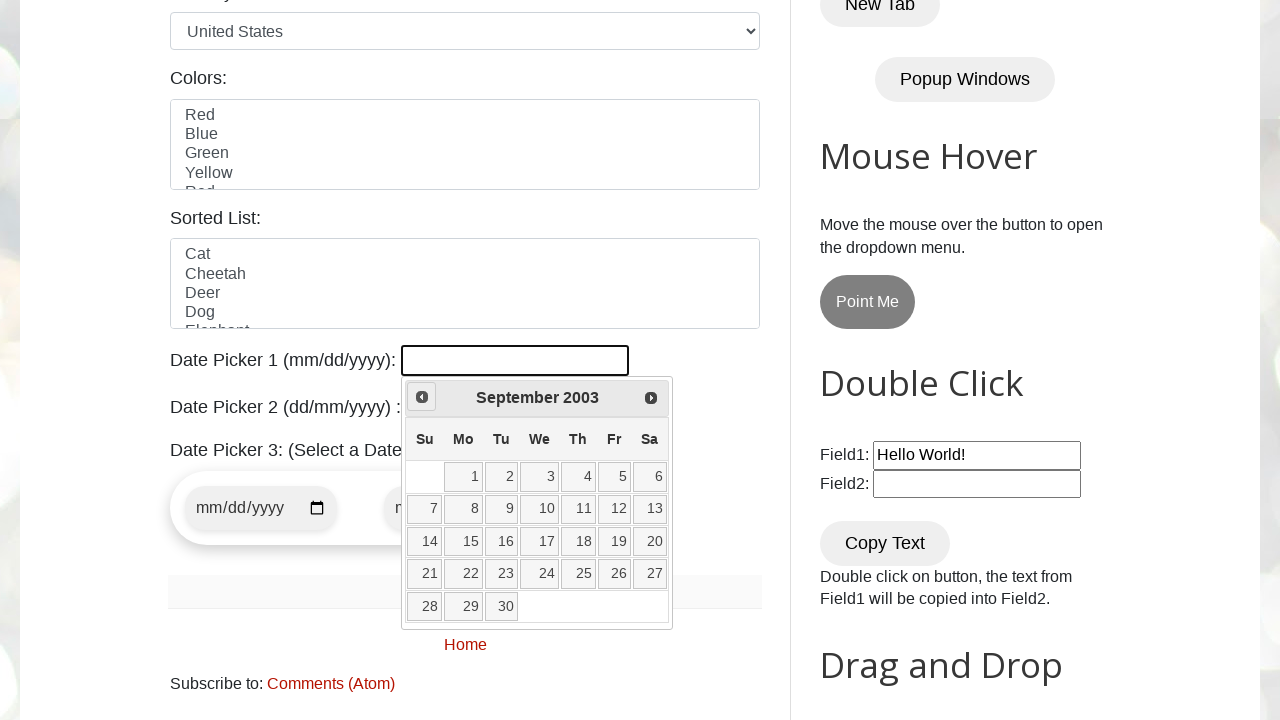

Clicked previous month button (current: September 2003) at (422, 397) on xpath=//span[@class='ui-icon ui-icon-circle-triangle-w']
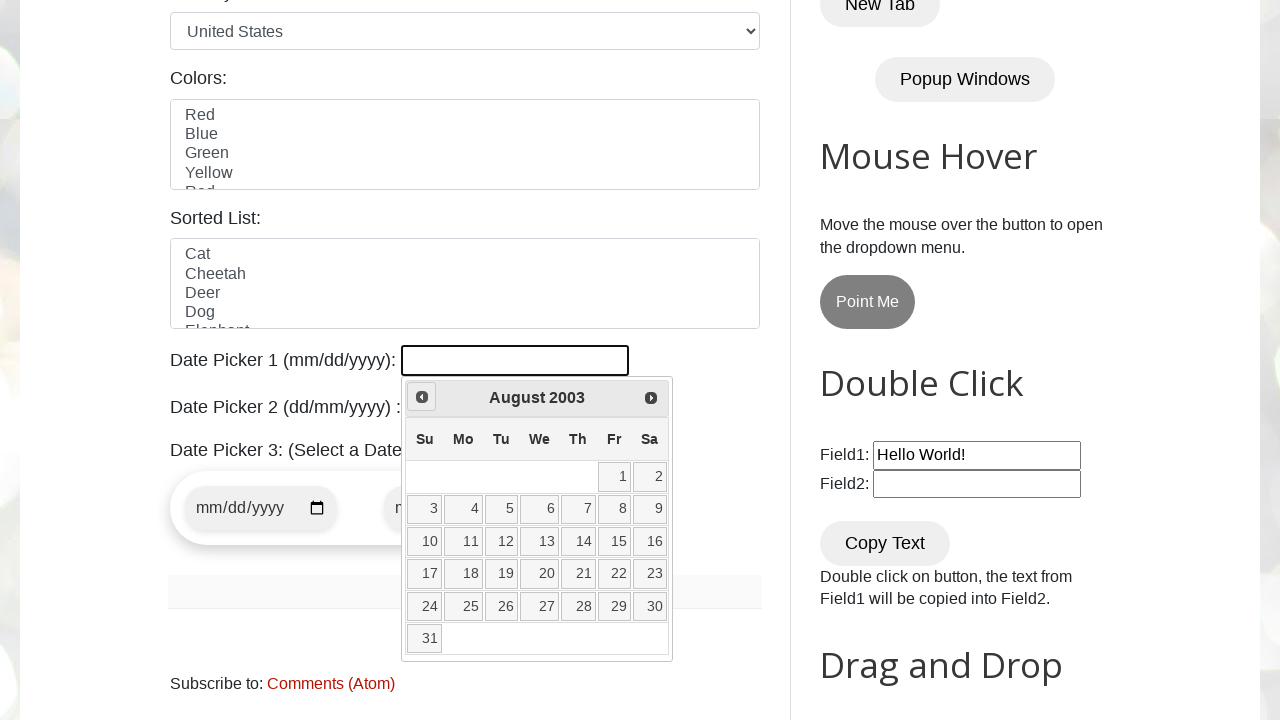

Retrieved current month from datepicker
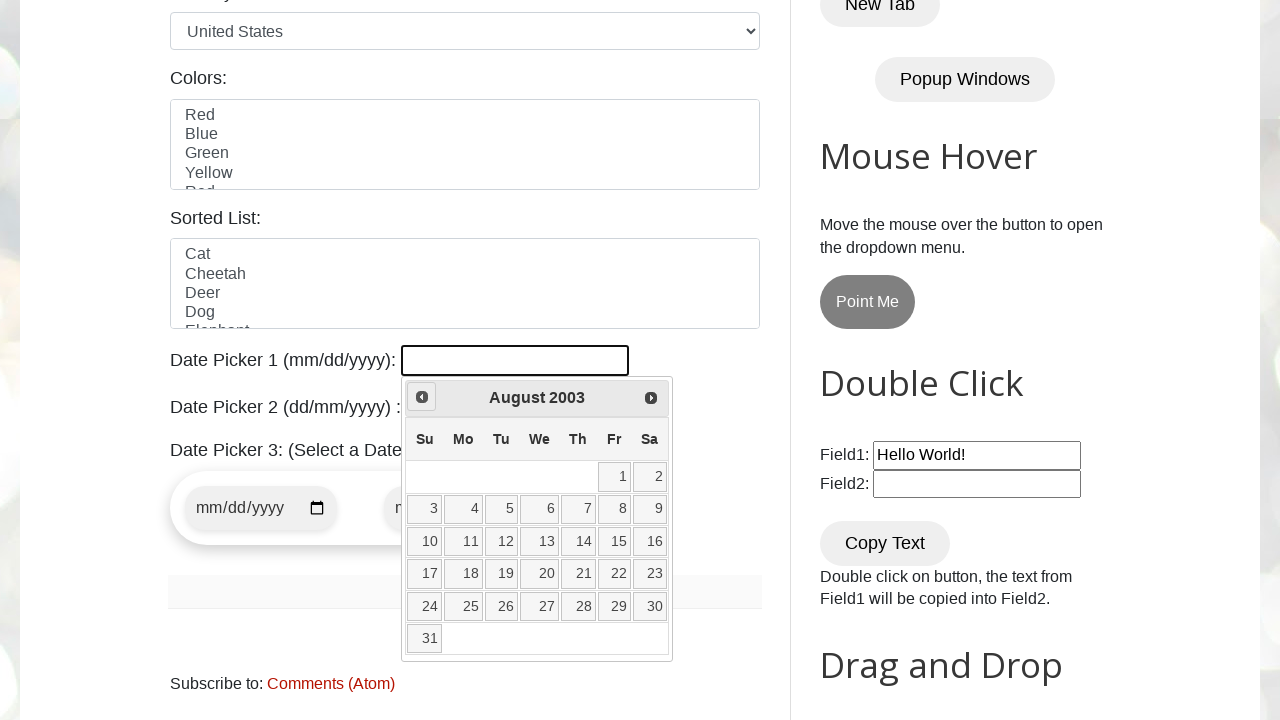

Retrieved current year from datepicker
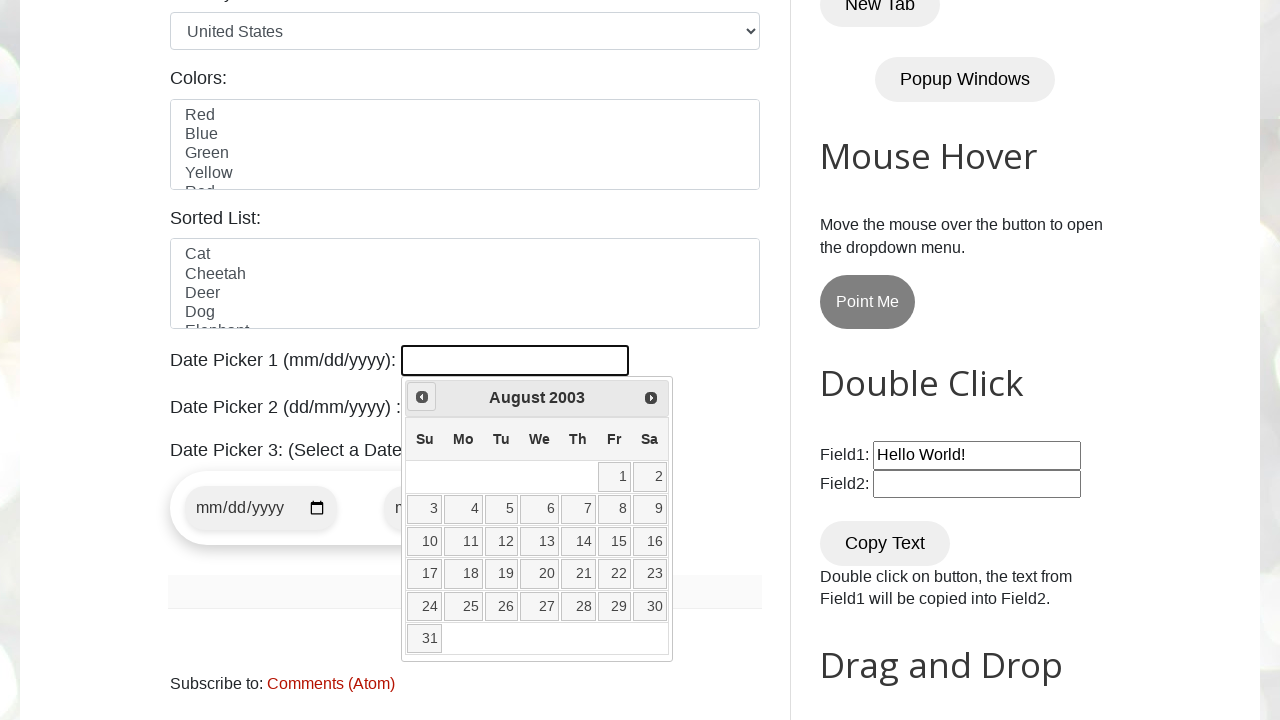

Clicked previous month button (current: August 2003) at (422, 397) on xpath=//span[@class='ui-icon ui-icon-circle-triangle-w']
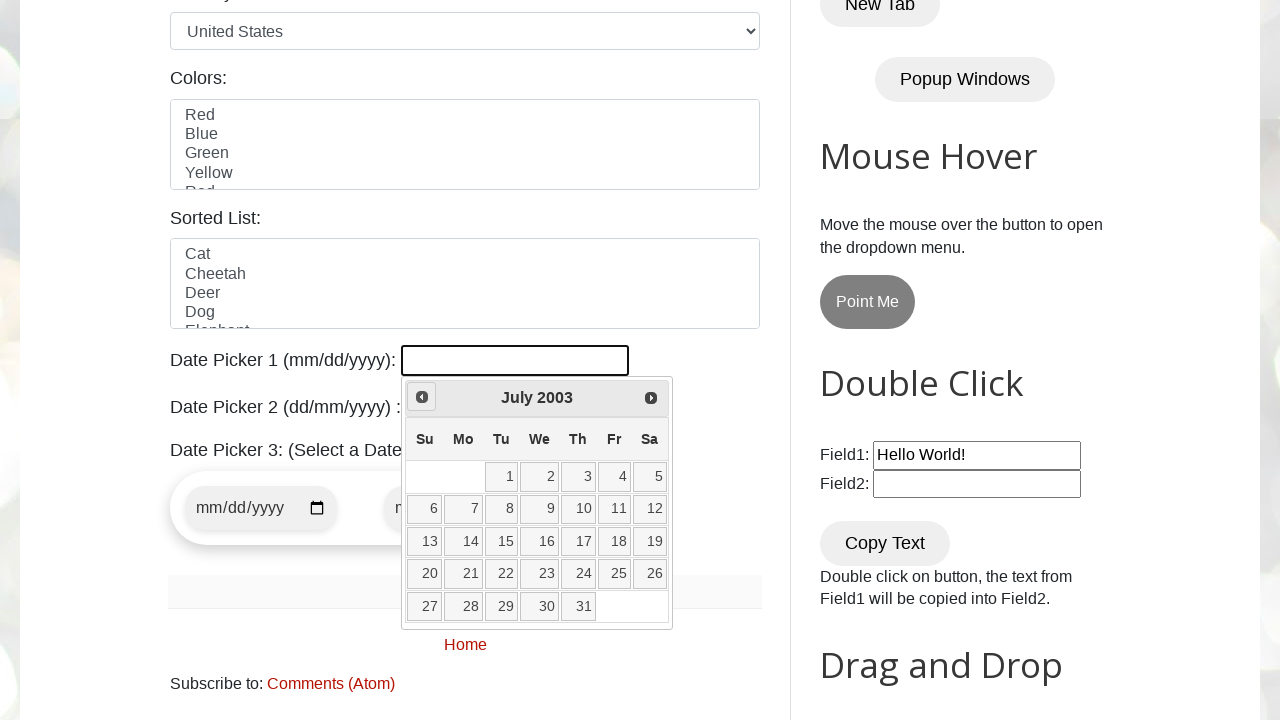

Retrieved current month from datepicker
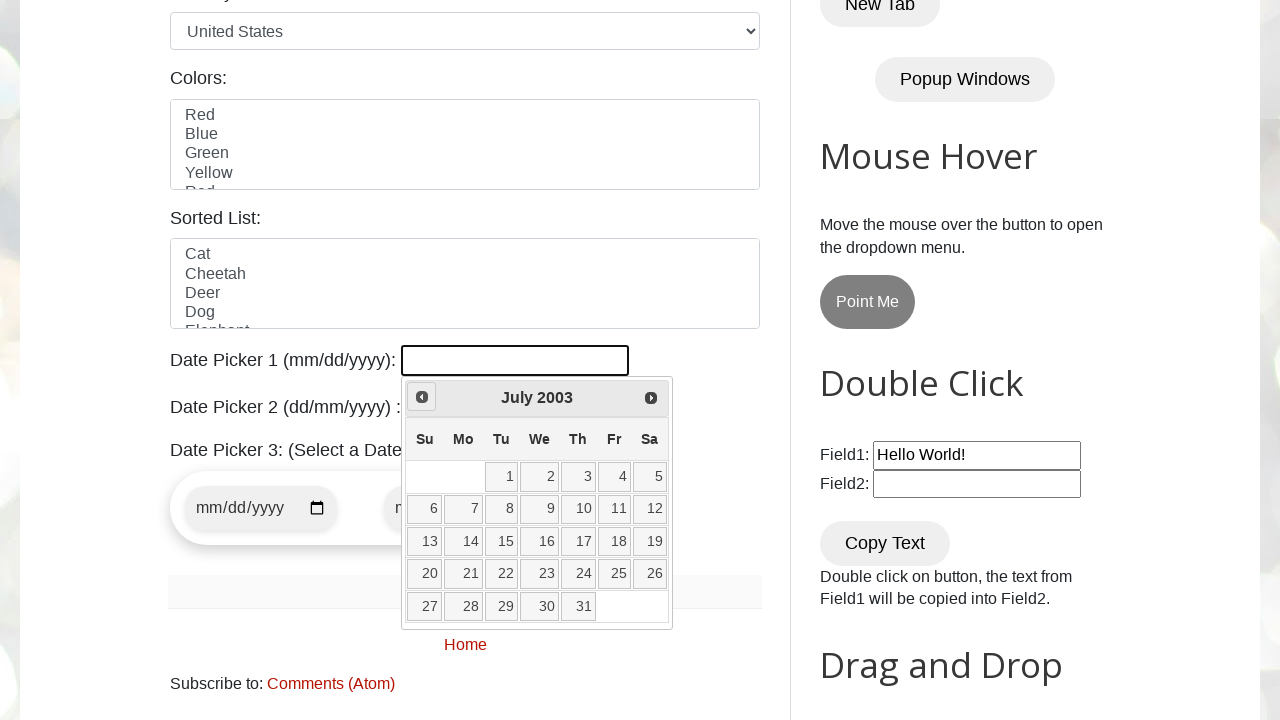

Retrieved current year from datepicker
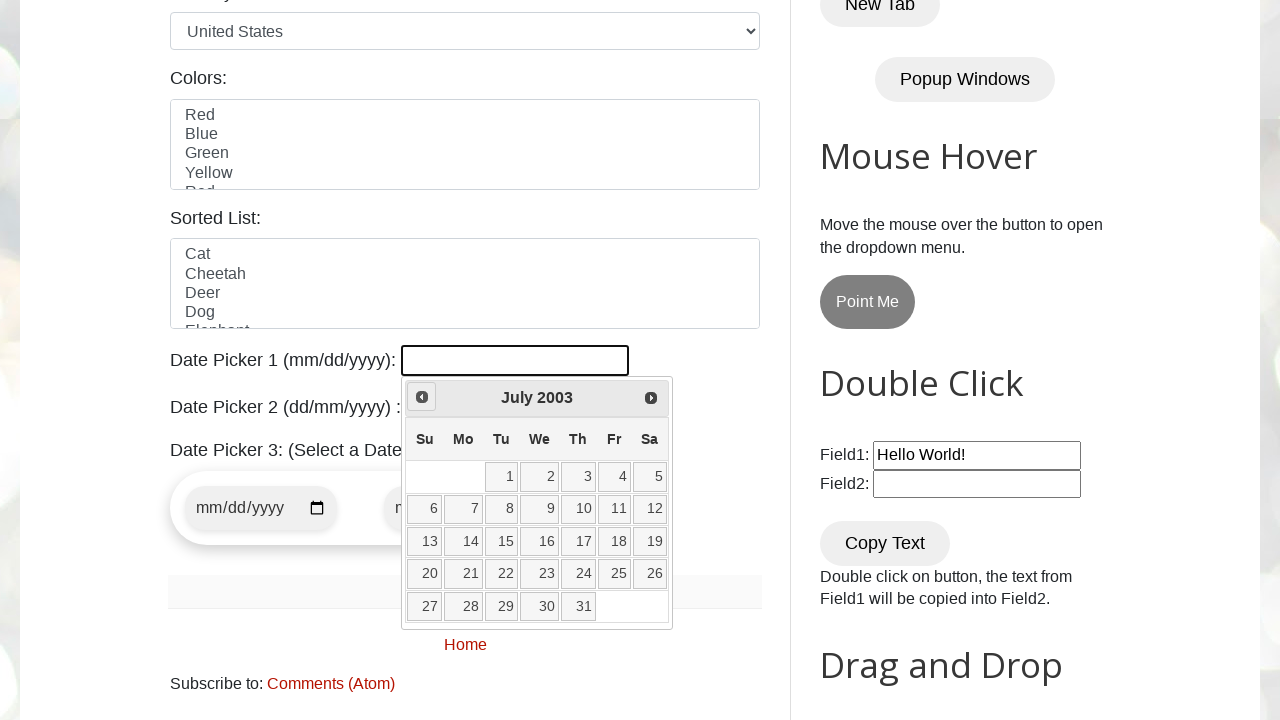

Clicked previous month button (current: July 2003) at (422, 397) on xpath=//span[@class='ui-icon ui-icon-circle-triangle-w']
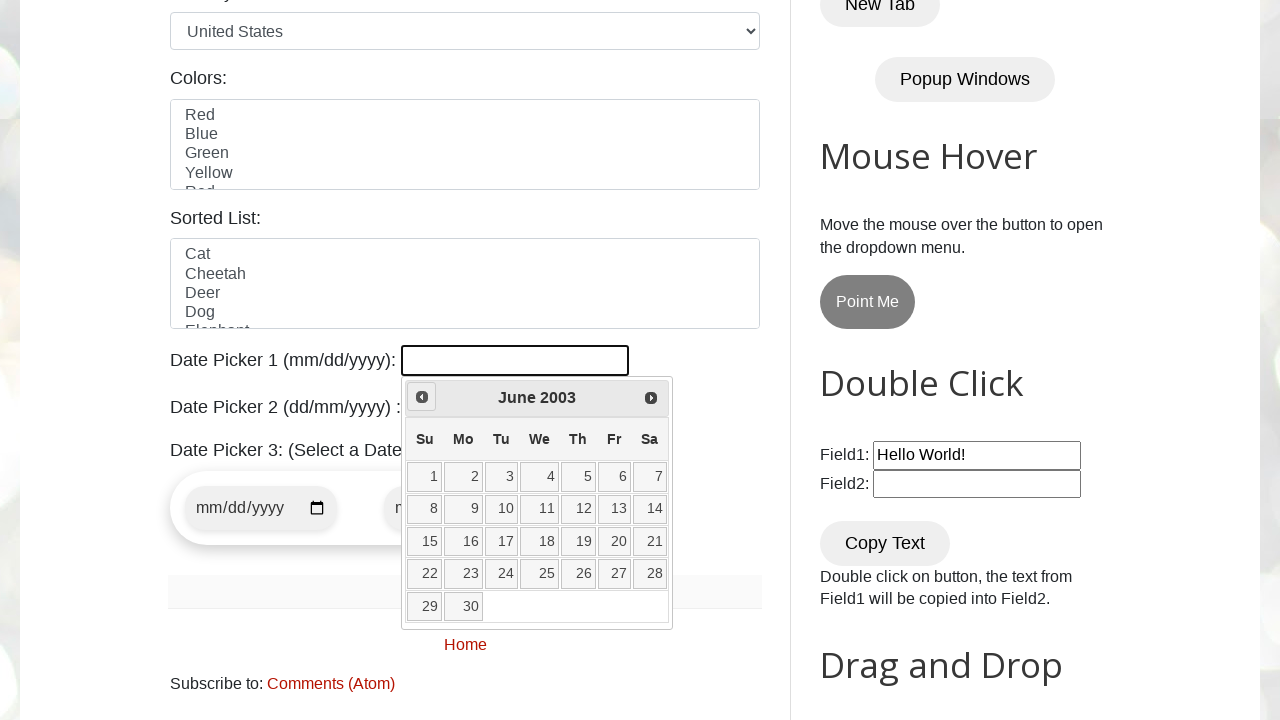

Retrieved current month from datepicker
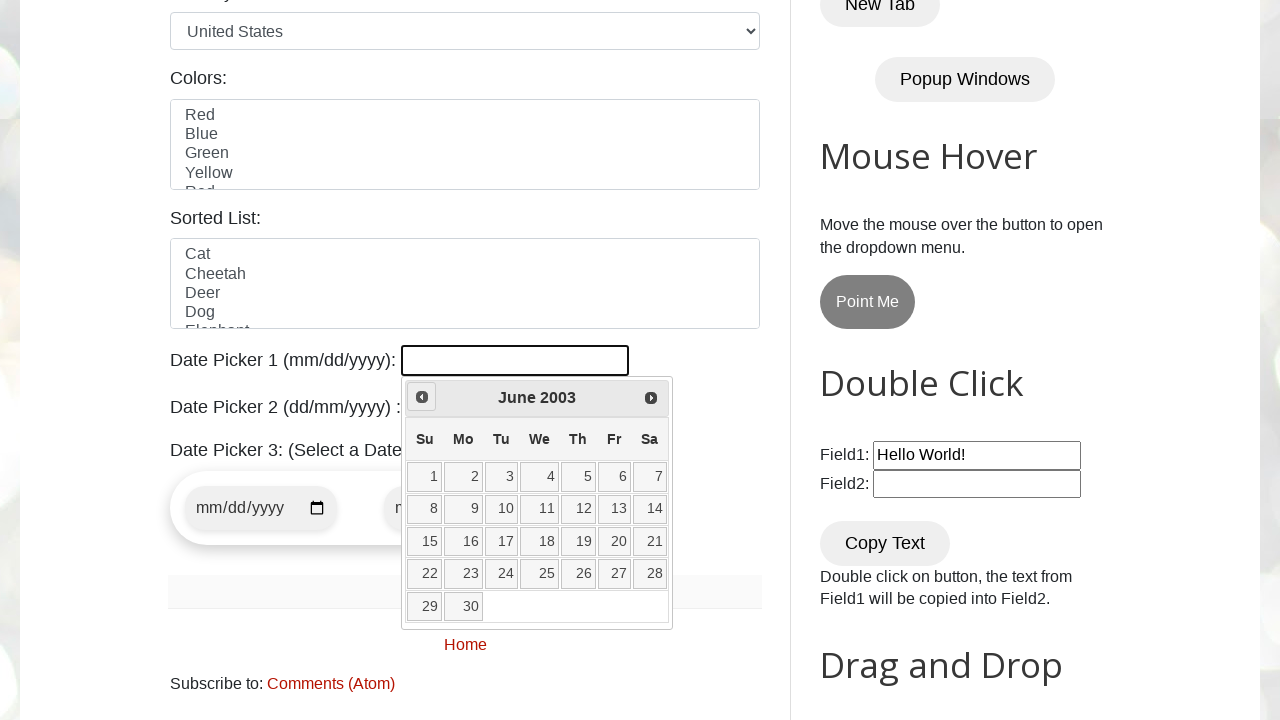

Retrieved current year from datepicker
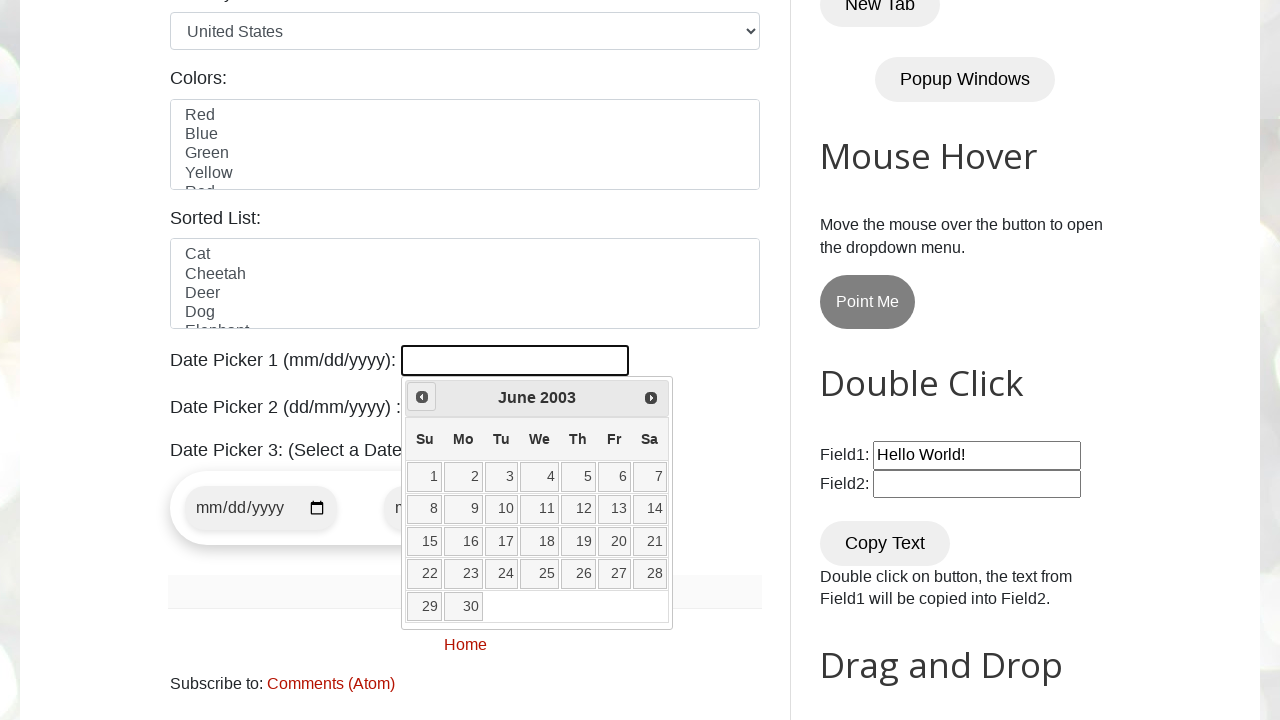

Clicked previous month button (current: June 2003) at (422, 397) on xpath=//span[@class='ui-icon ui-icon-circle-triangle-w']
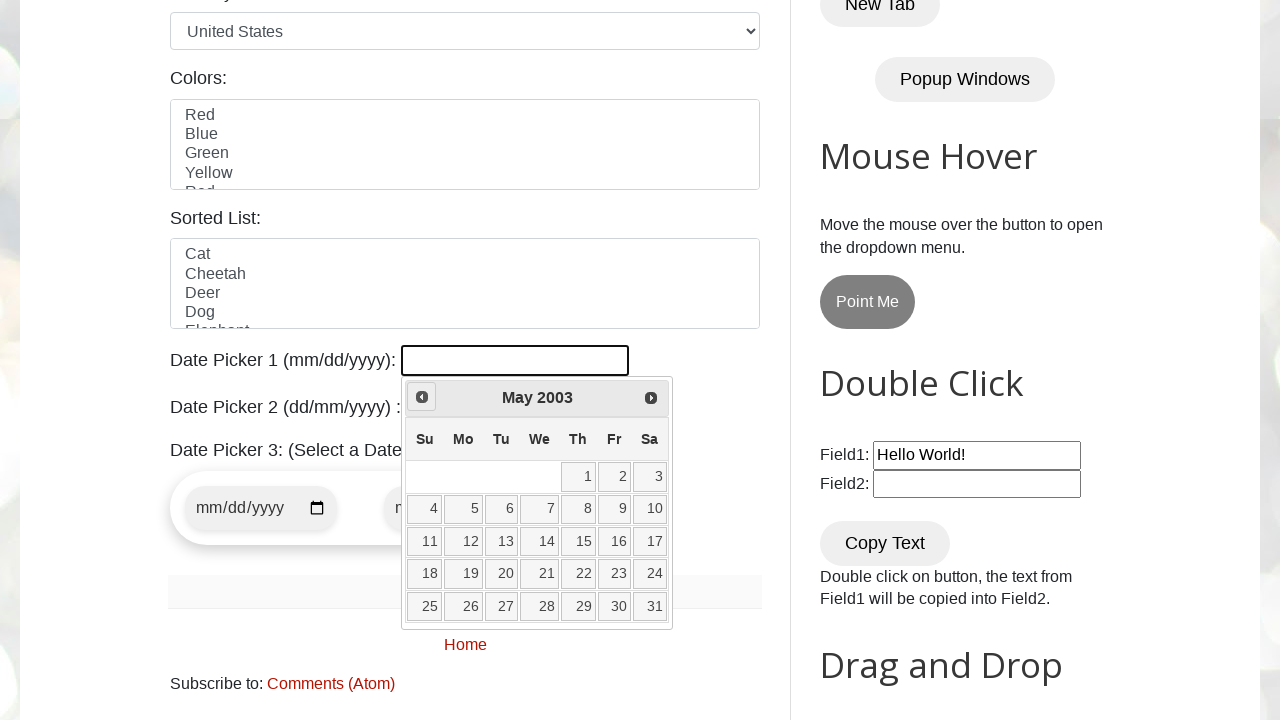

Retrieved current month from datepicker
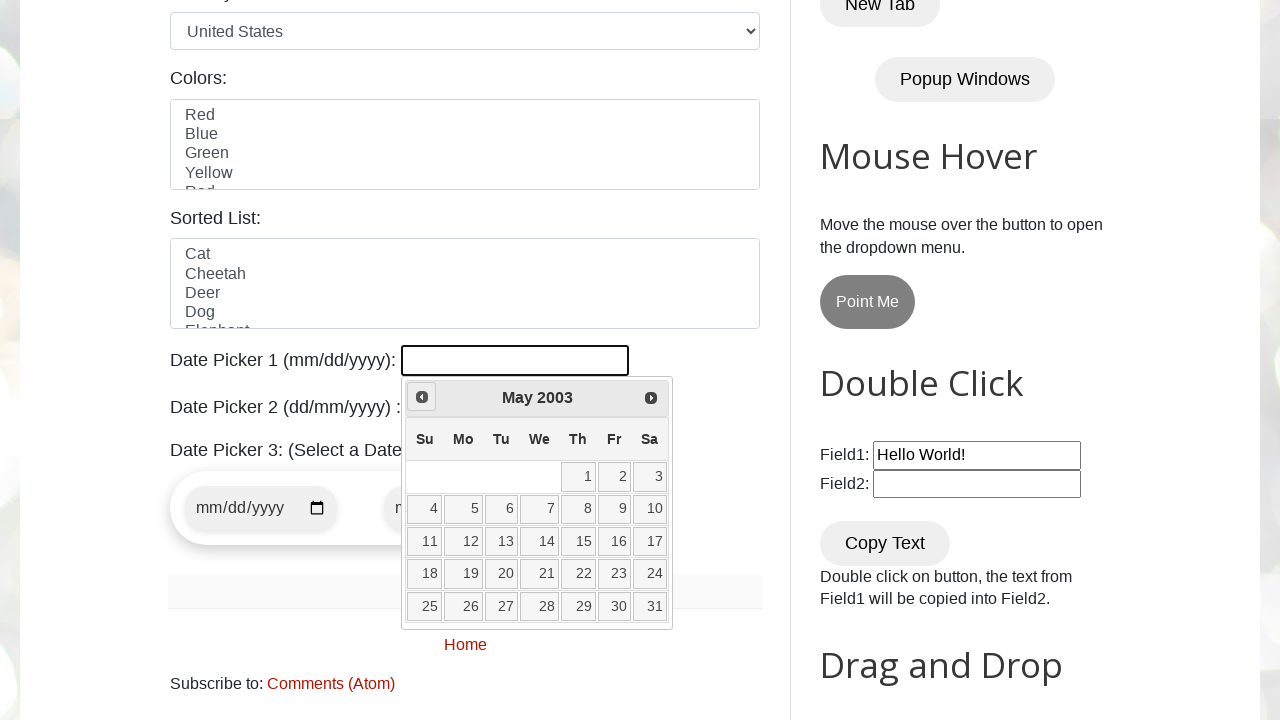

Retrieved current year from datepicker
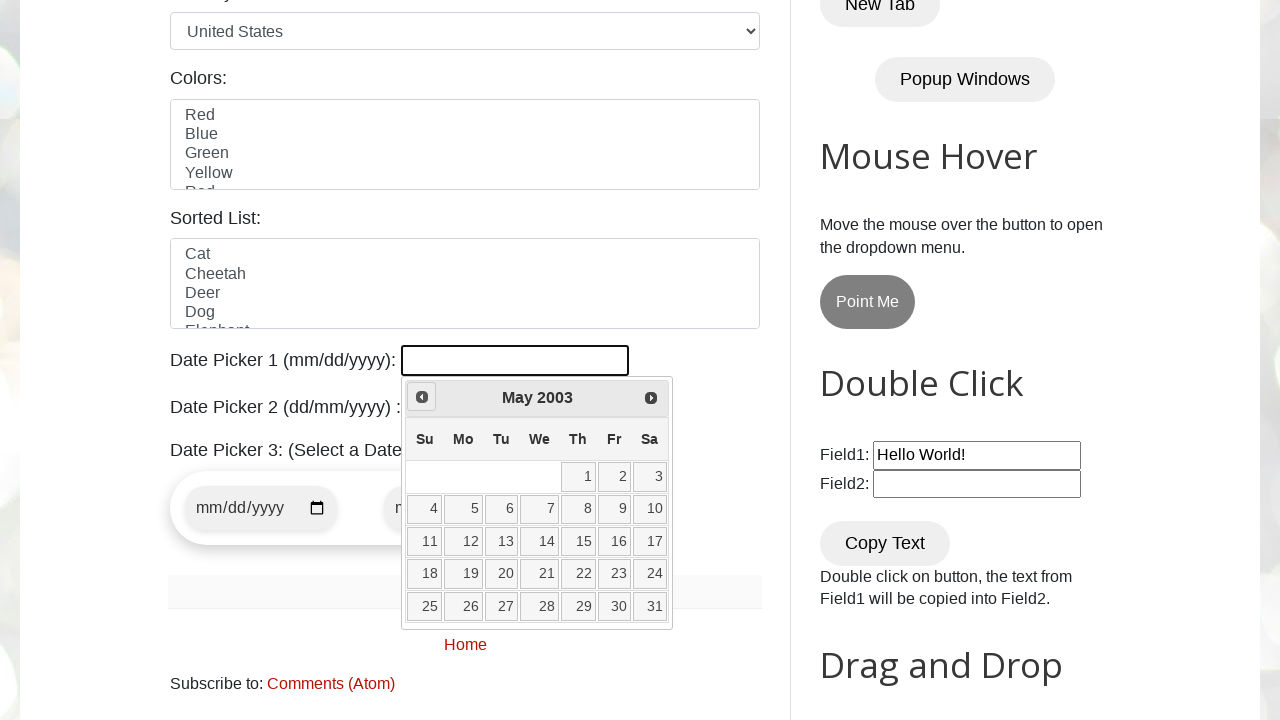

Clicked previous month button (current: May 2003) at (422, 397) on xpath=//span[@class='ui-icon ui-icon-circle-triangle-w']
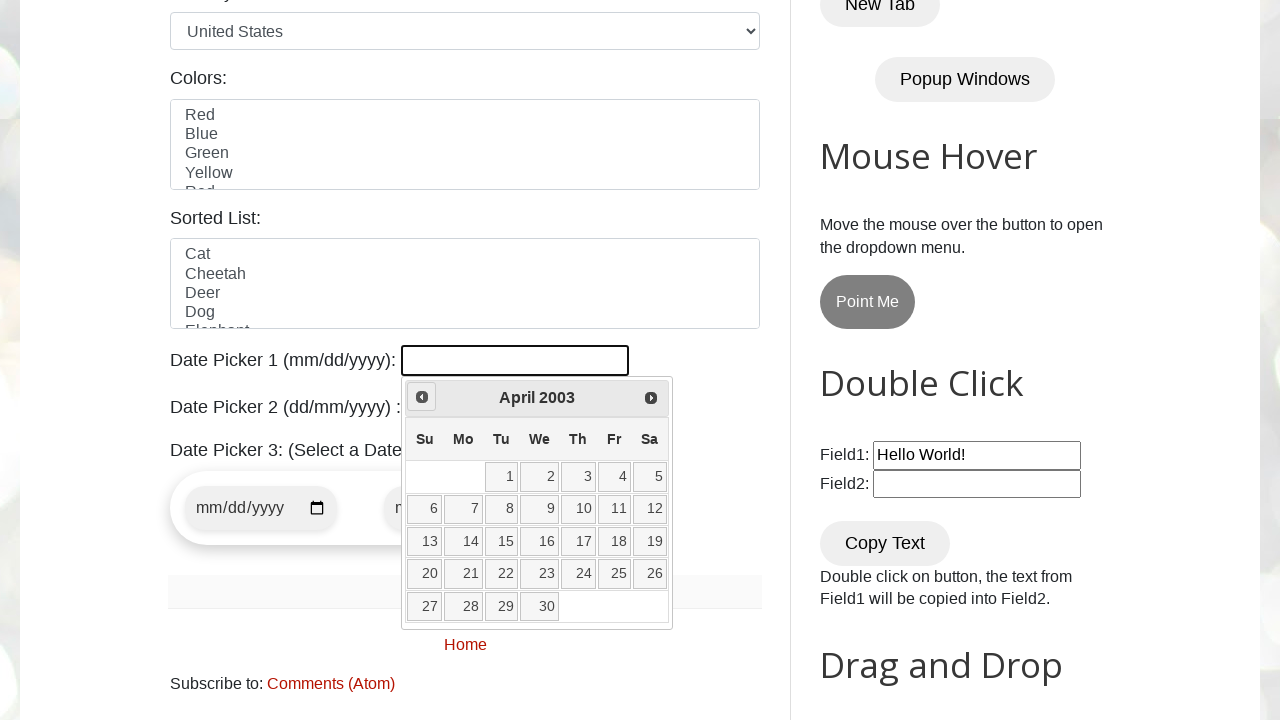

Retrieved current month from datepicker
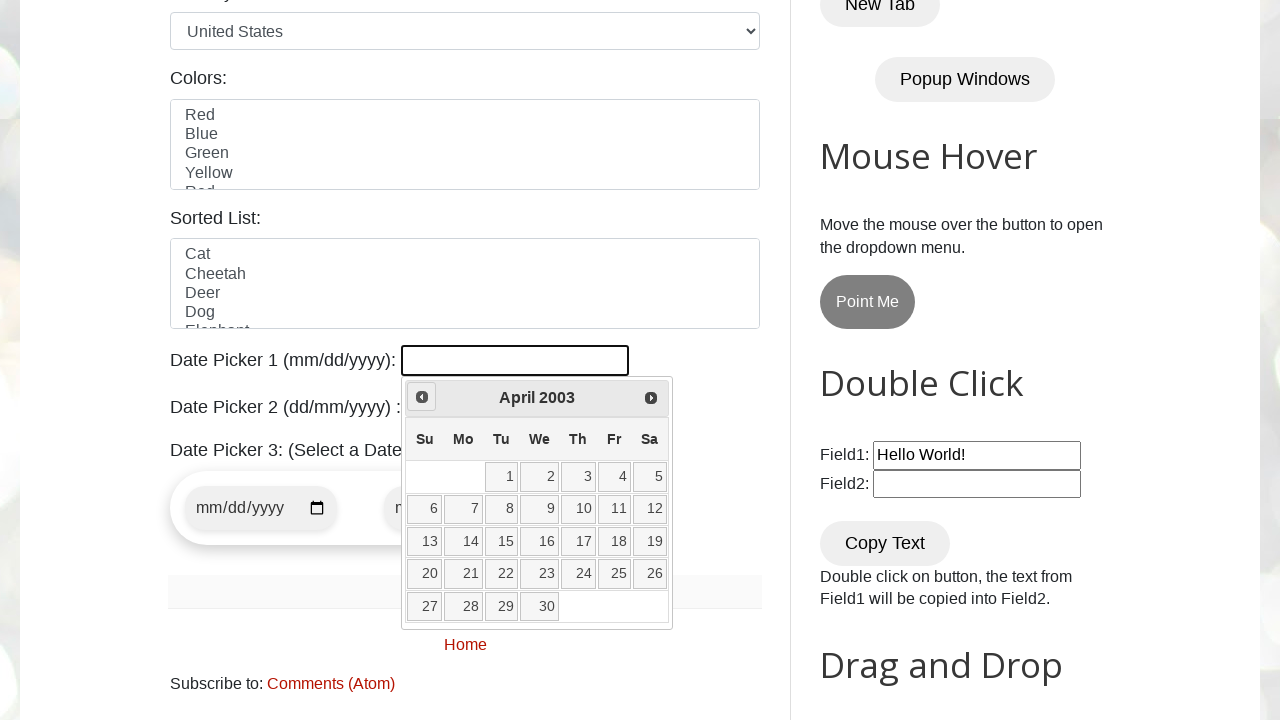

Retrieved current year from datepicker
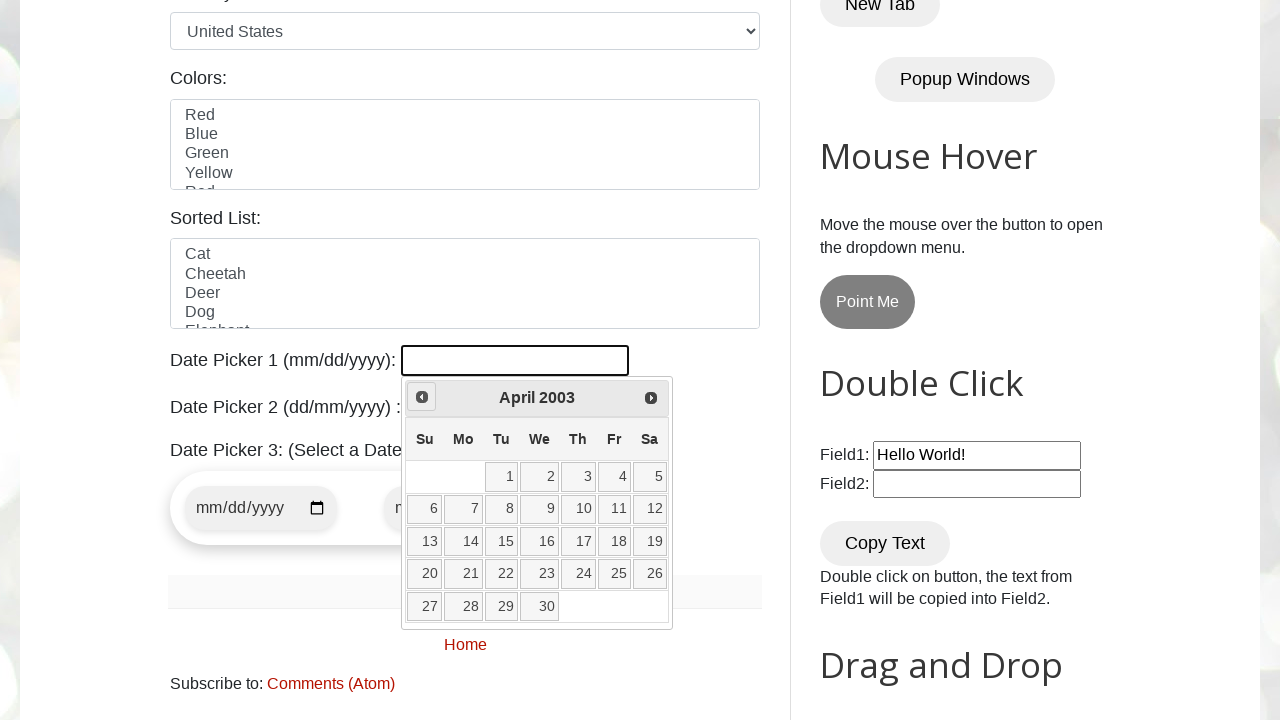

Clicked previous month button (current: April 2003) at (422, 397) on xpath=//span[@class='ui-icon ui-icon-circle-triangle-w']
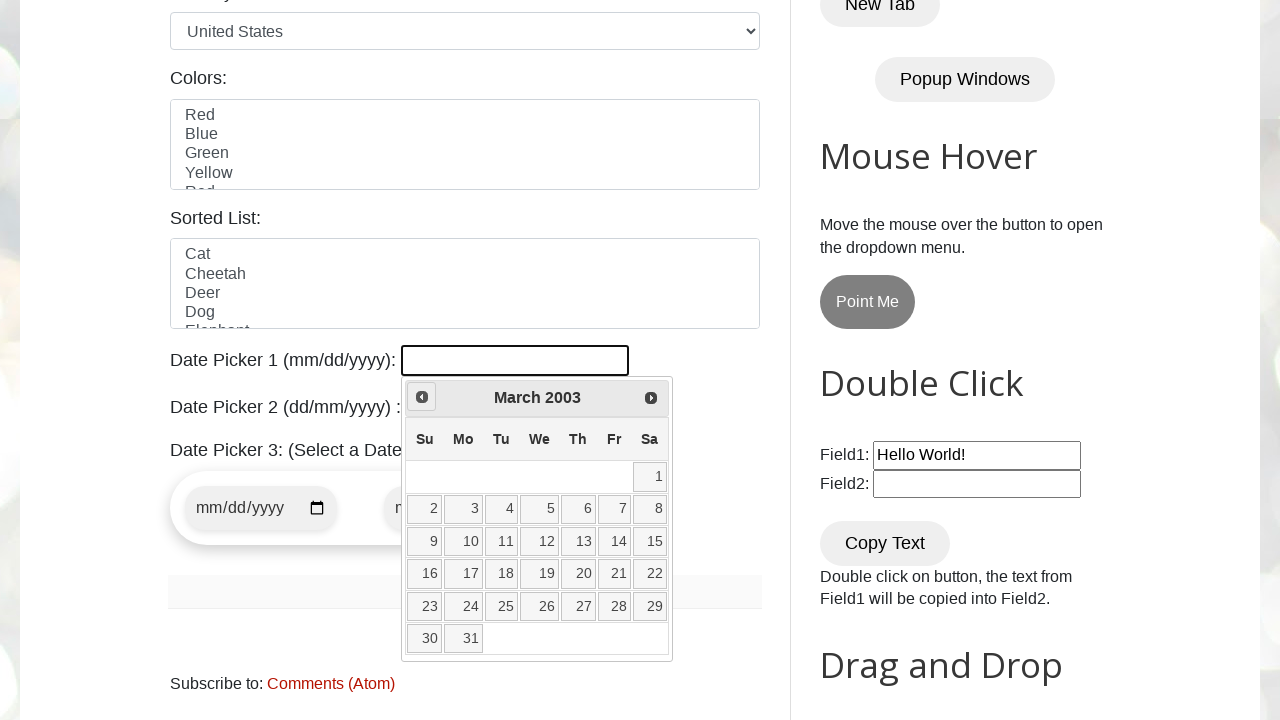

Retrieved current month from datepicker
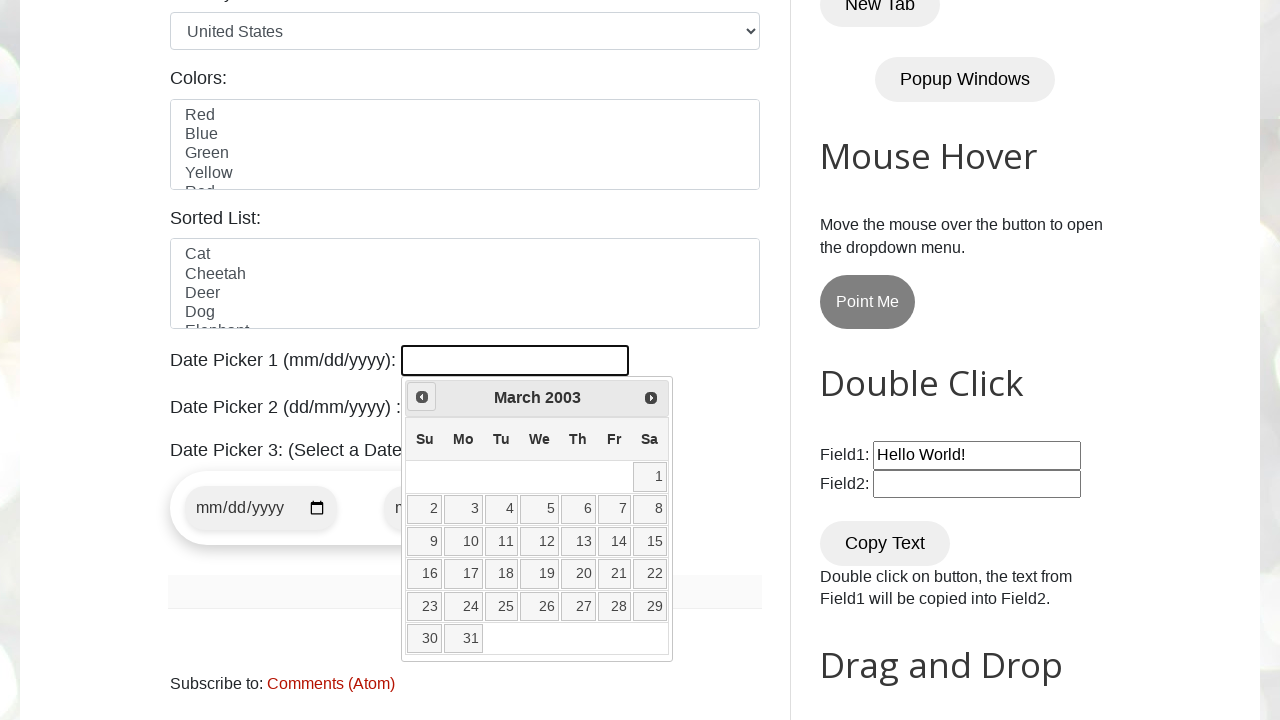

Retrieved current year from datepicker
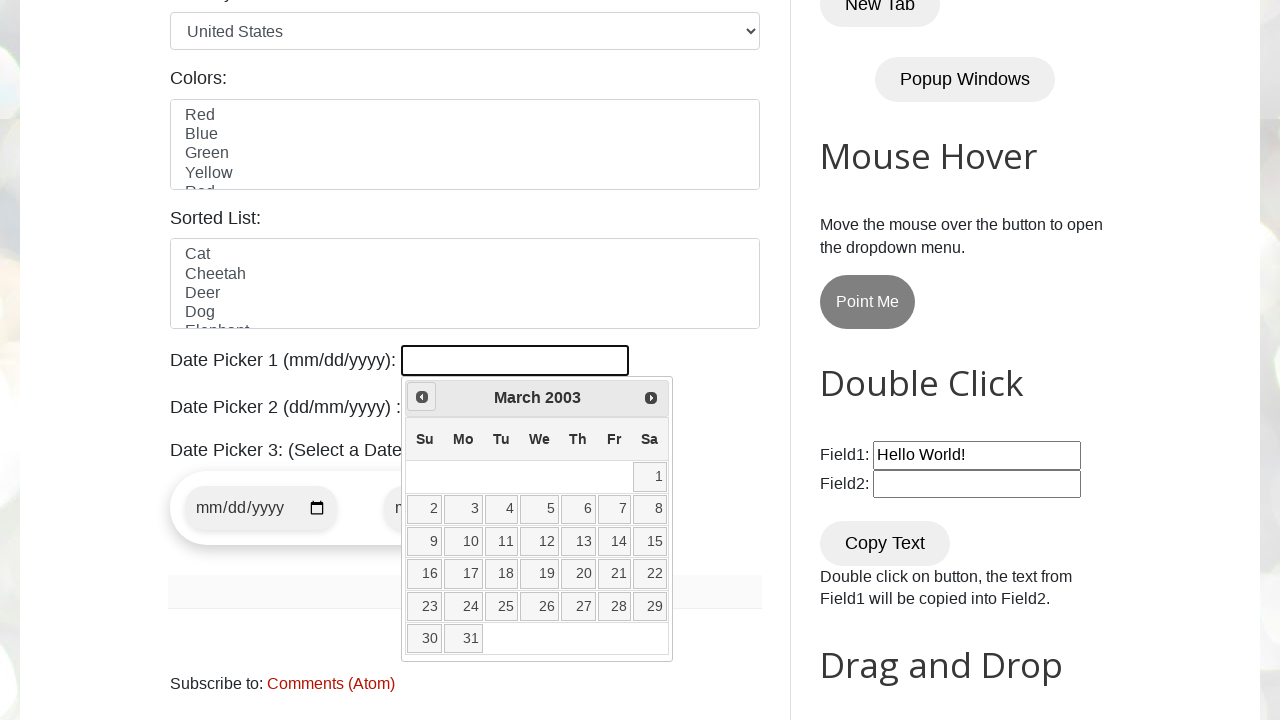

Clicked previous month button (current: March 2003) at (422, 397) on xpath=//span[@class='ui-icon ui-icon-circle-triangle-w']
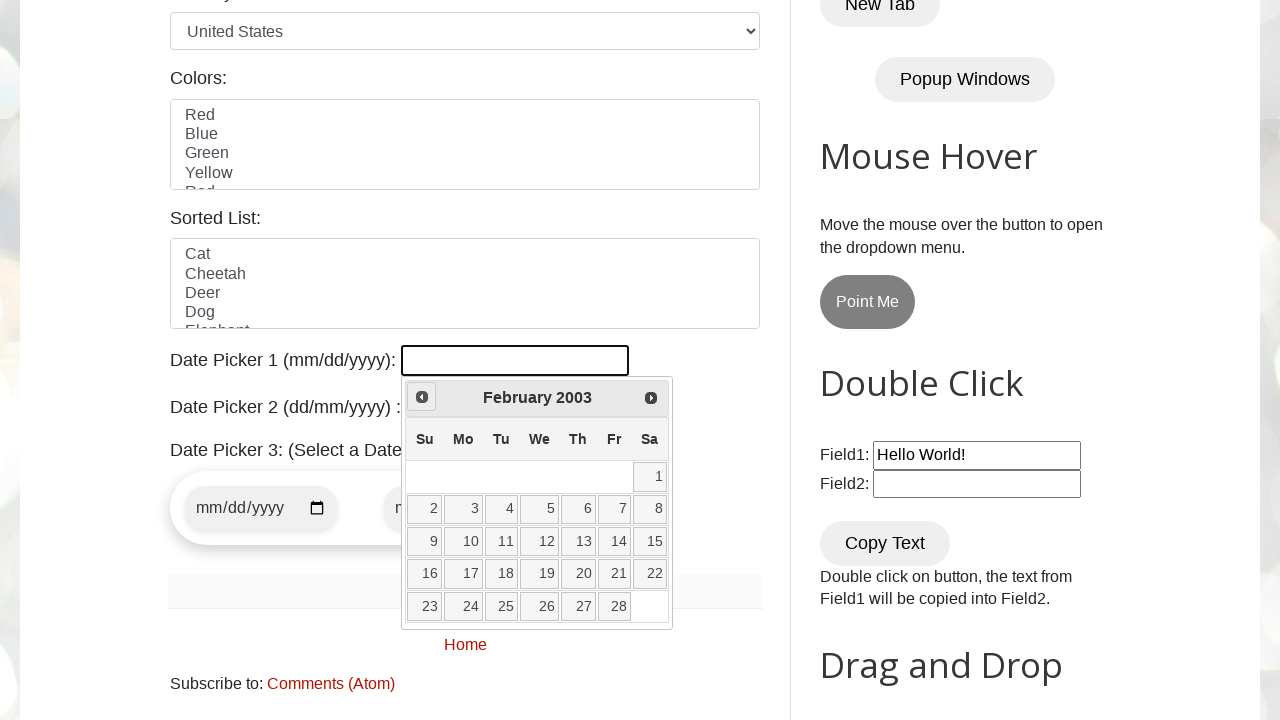

Retrieved current month from datepicker
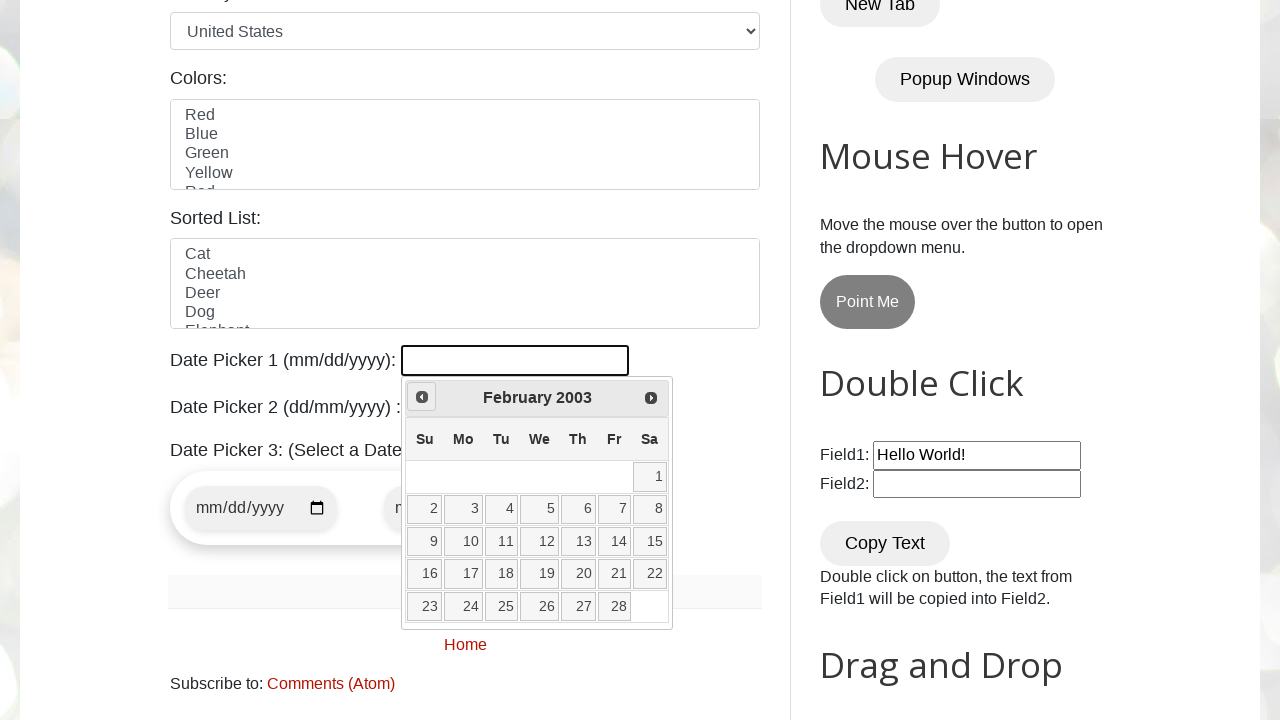

Retrieved current year from datepicker
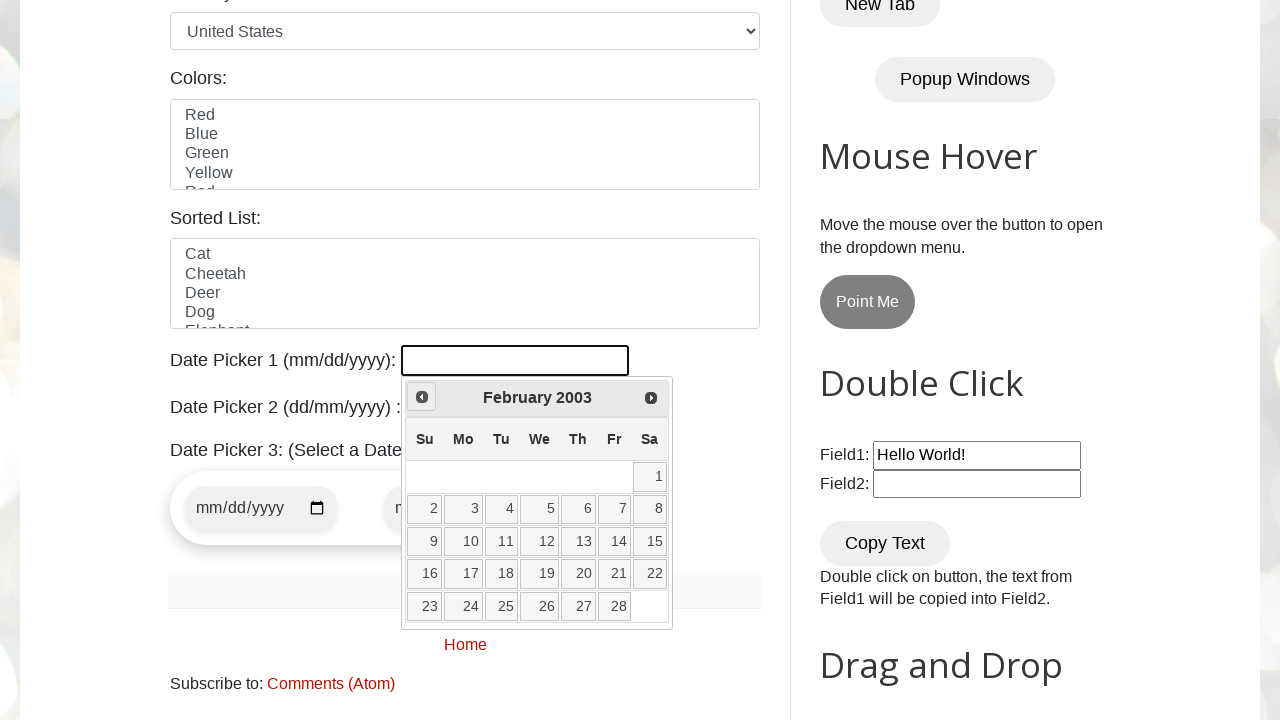

Clicked previous month button (current: February 2003) at (422, 397) on xpath=//span[@class='ui-icon ui-icon-circle-triangle-w']
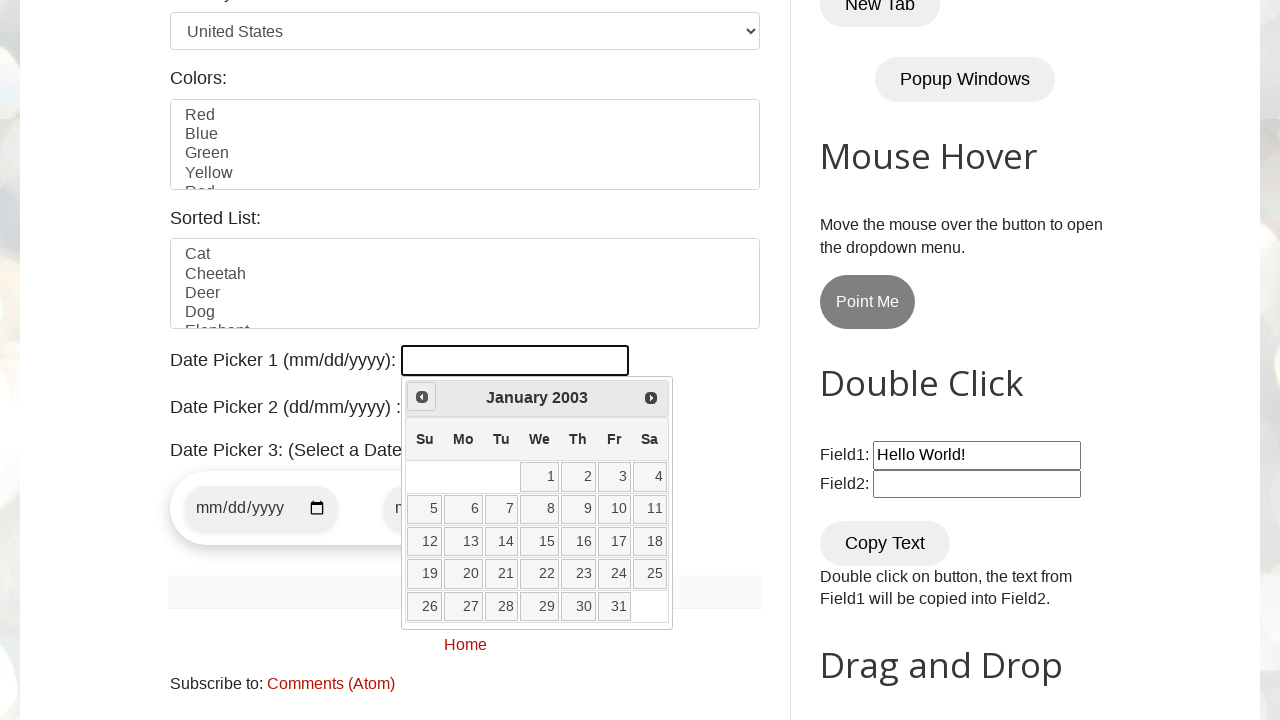

Retrieved current month from datepicker
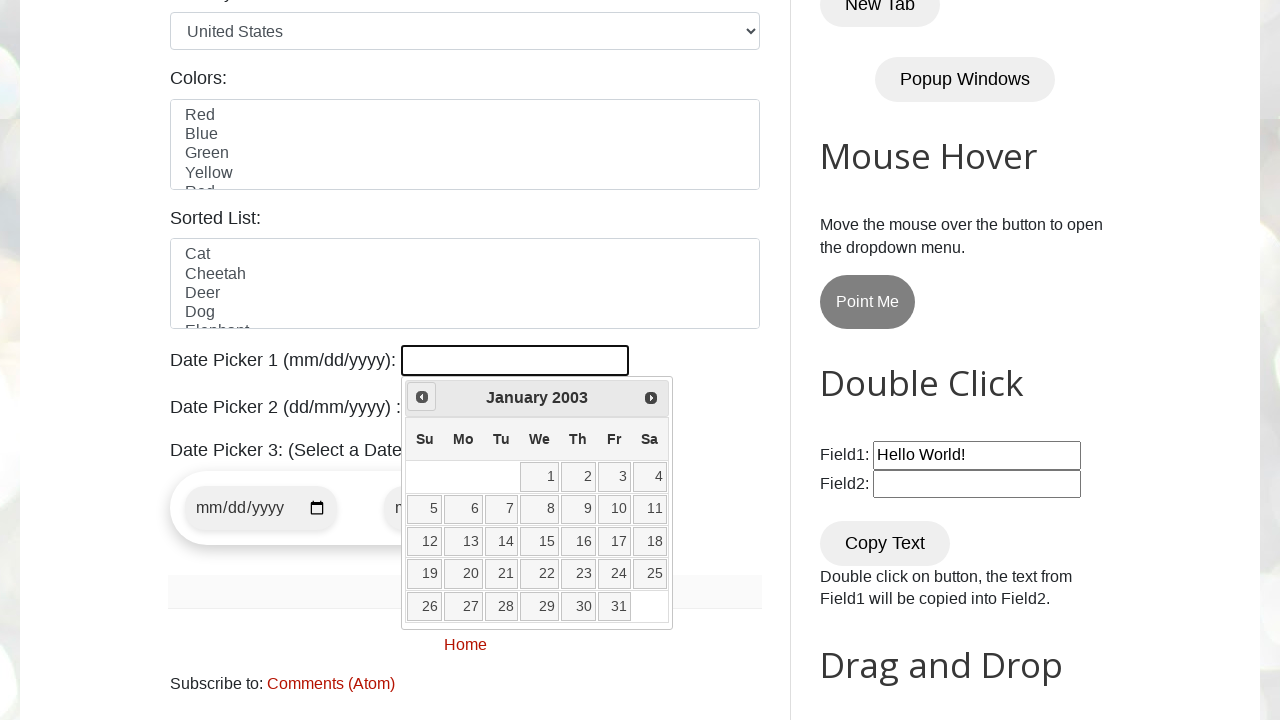

Retrieved current year from datepicker
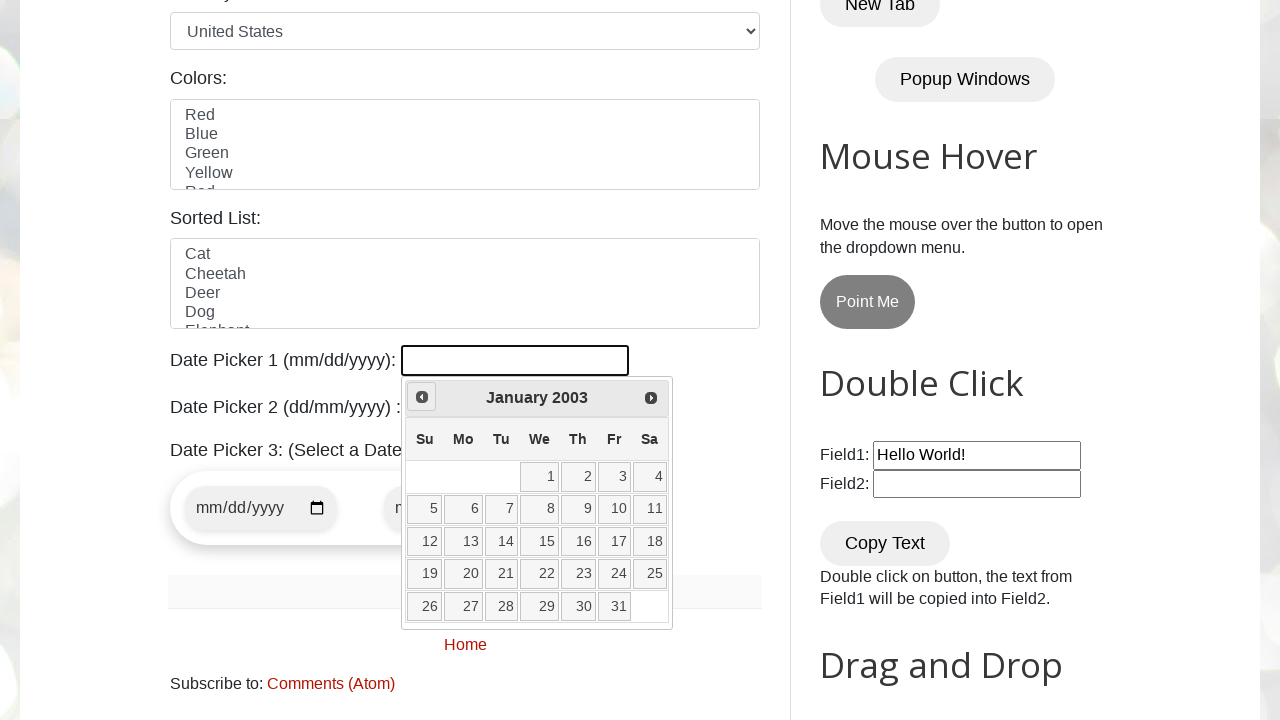

Clicked previous month button (current: January 2003) at (422, 397) on xpath=//span[@class='ui-icon ui-icon-circle-triangle-w']
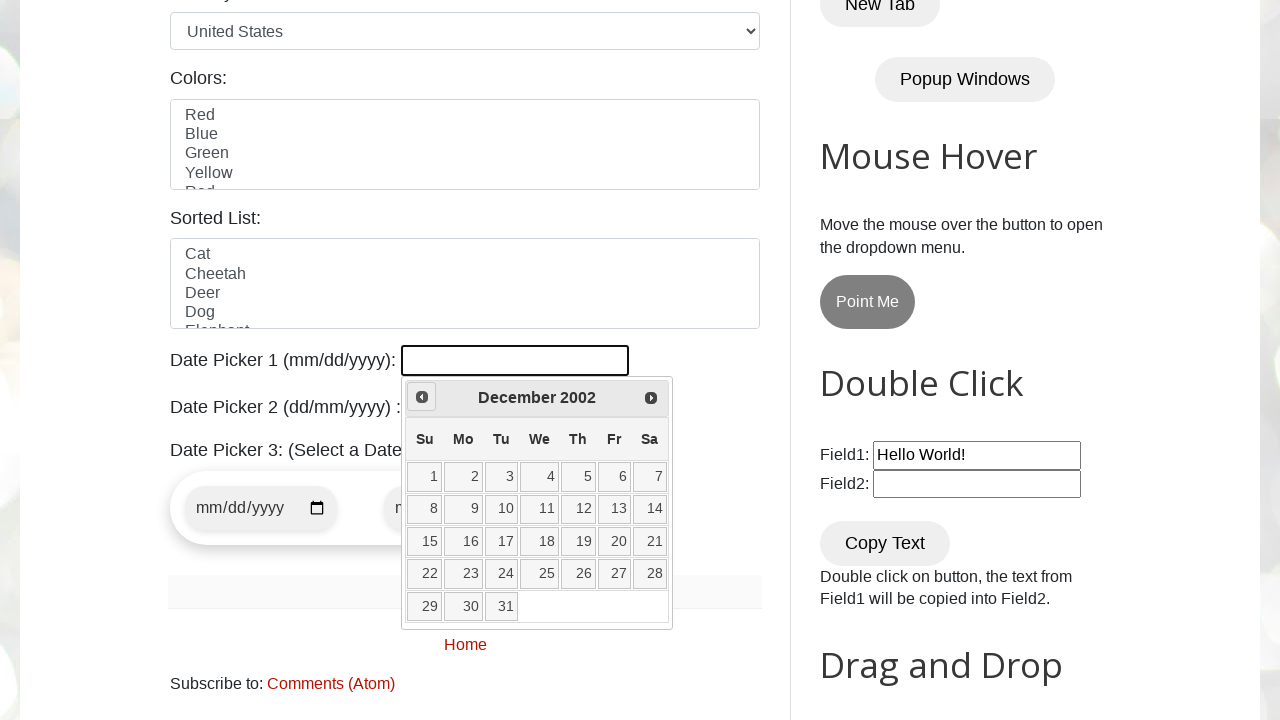

Retrieved current month from datepicker
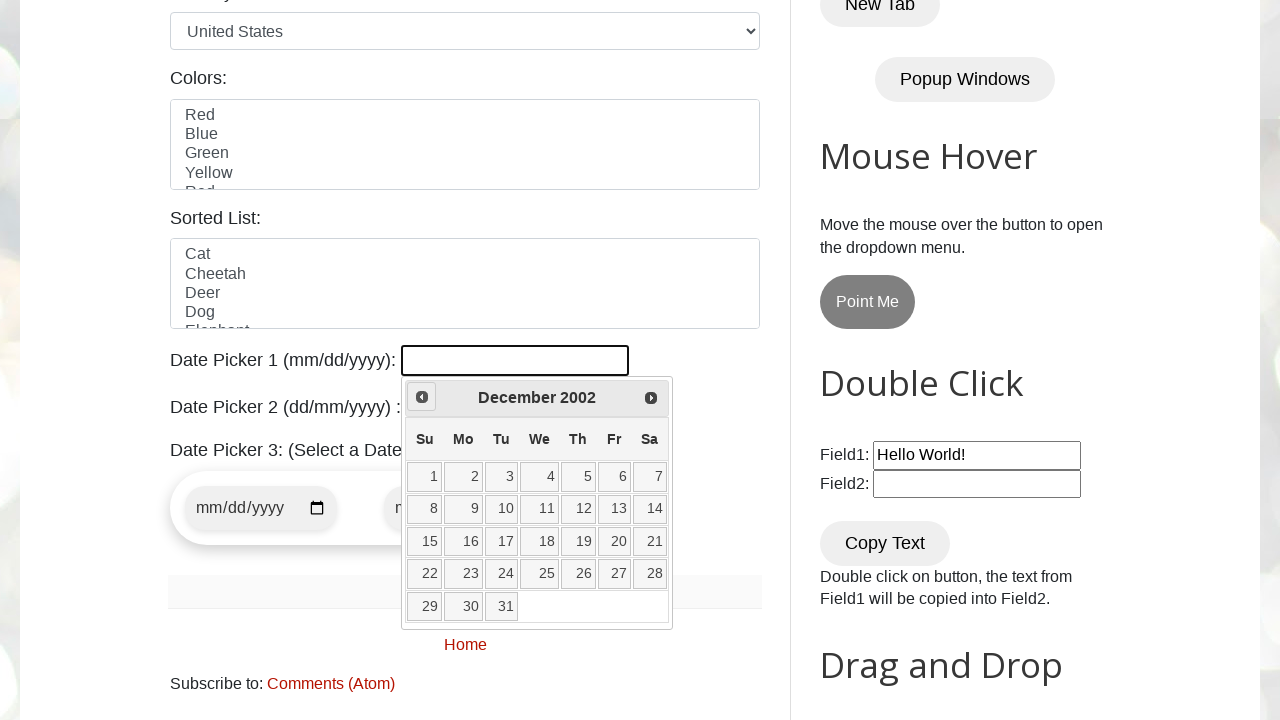

Retrieved current year from datepicker
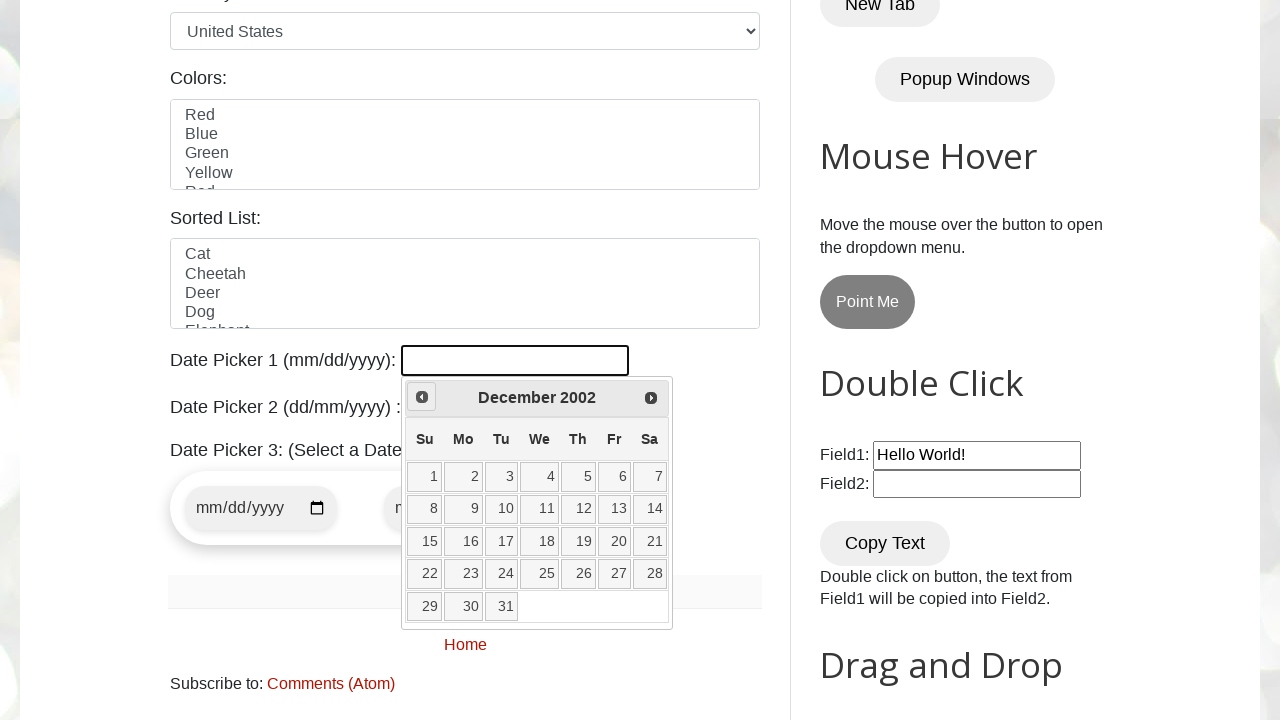

Clicked previous month button (current: December 2002) at (422, 397) on xpath=//span[@class='ui-icon ui-icon-circle-triangle-w']
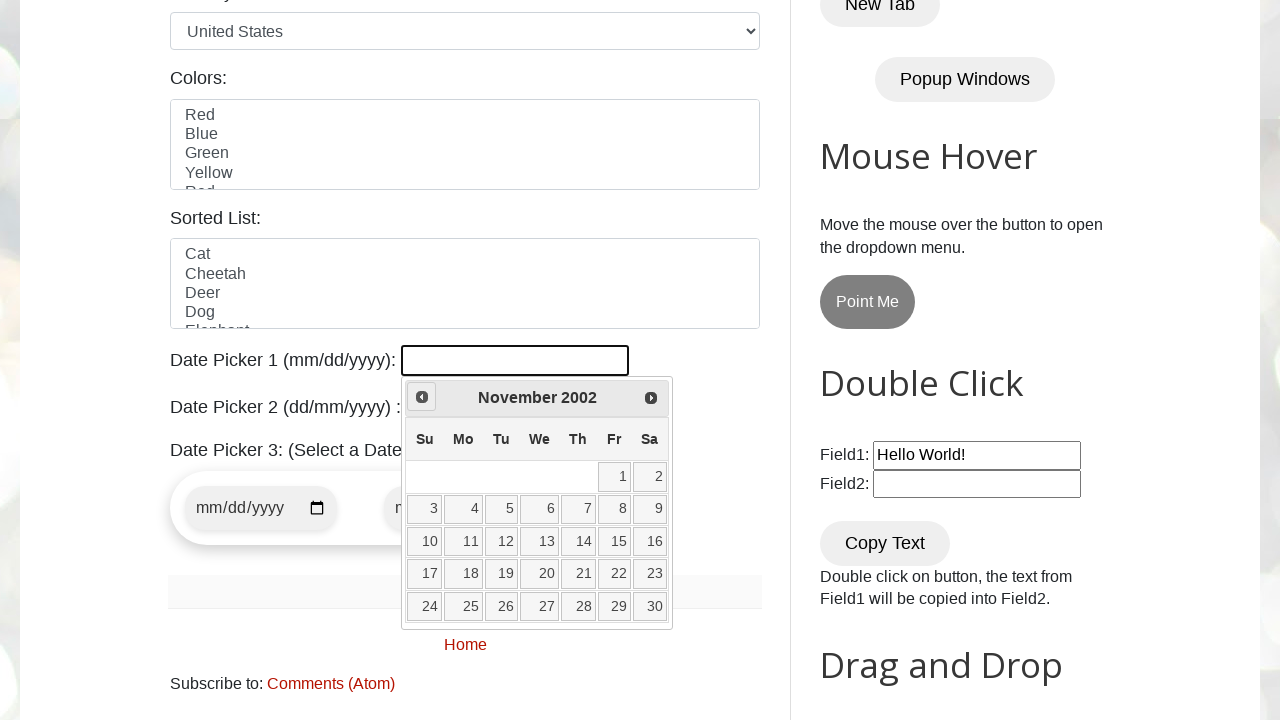

Retrieved current month from datepicker
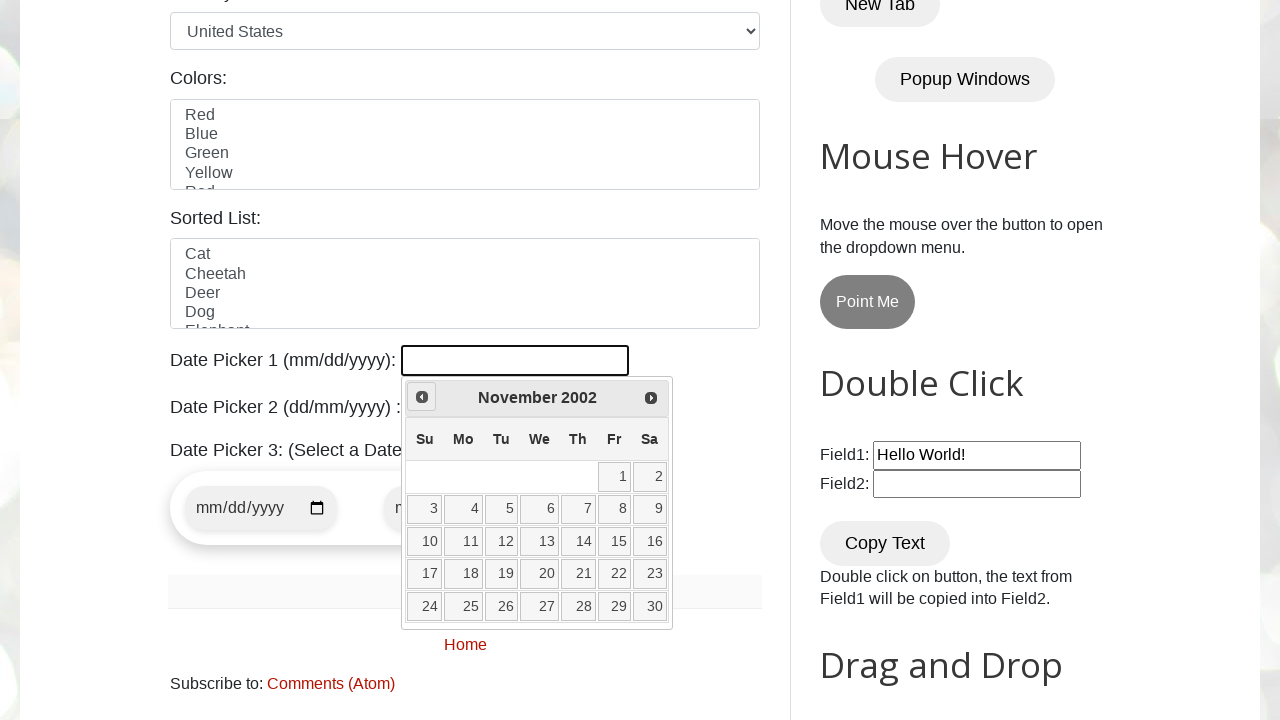

Retrieved current year from datepicker
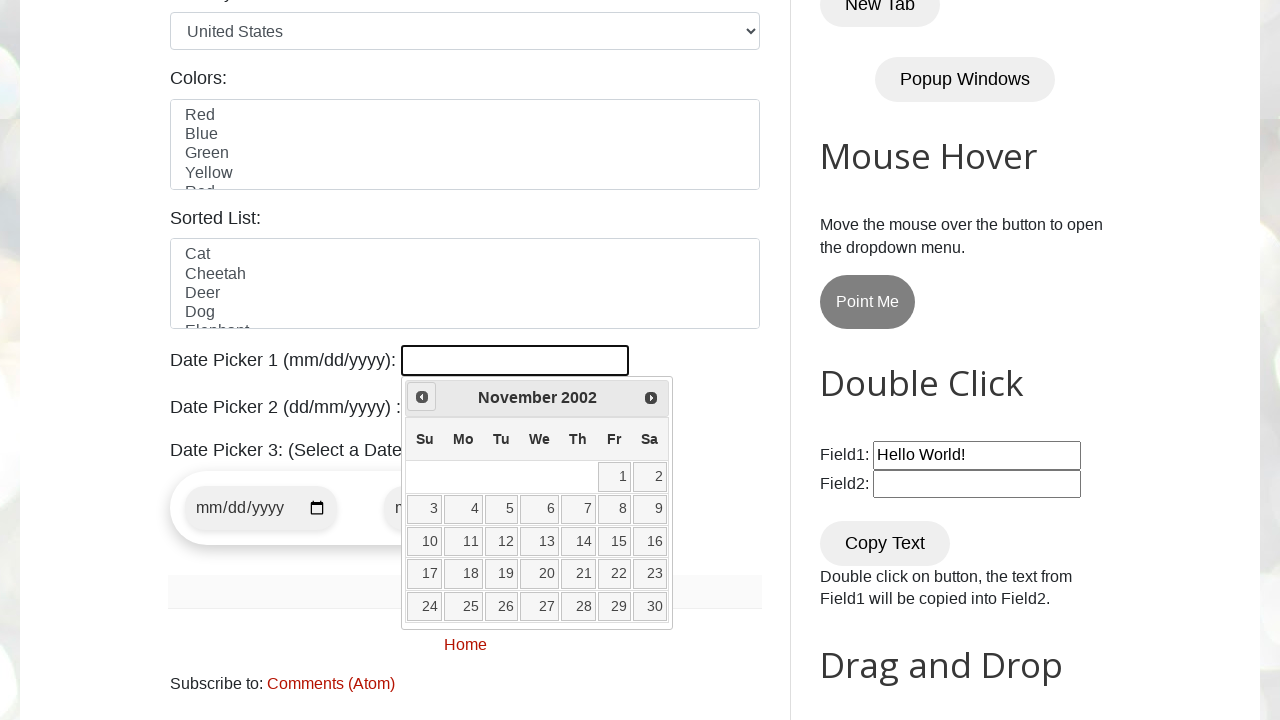

Clicked previous month button (current: November 2002) at (422, 397) on xpath=//span[@class='ui-icon ui-icon-circle-triangle-w']
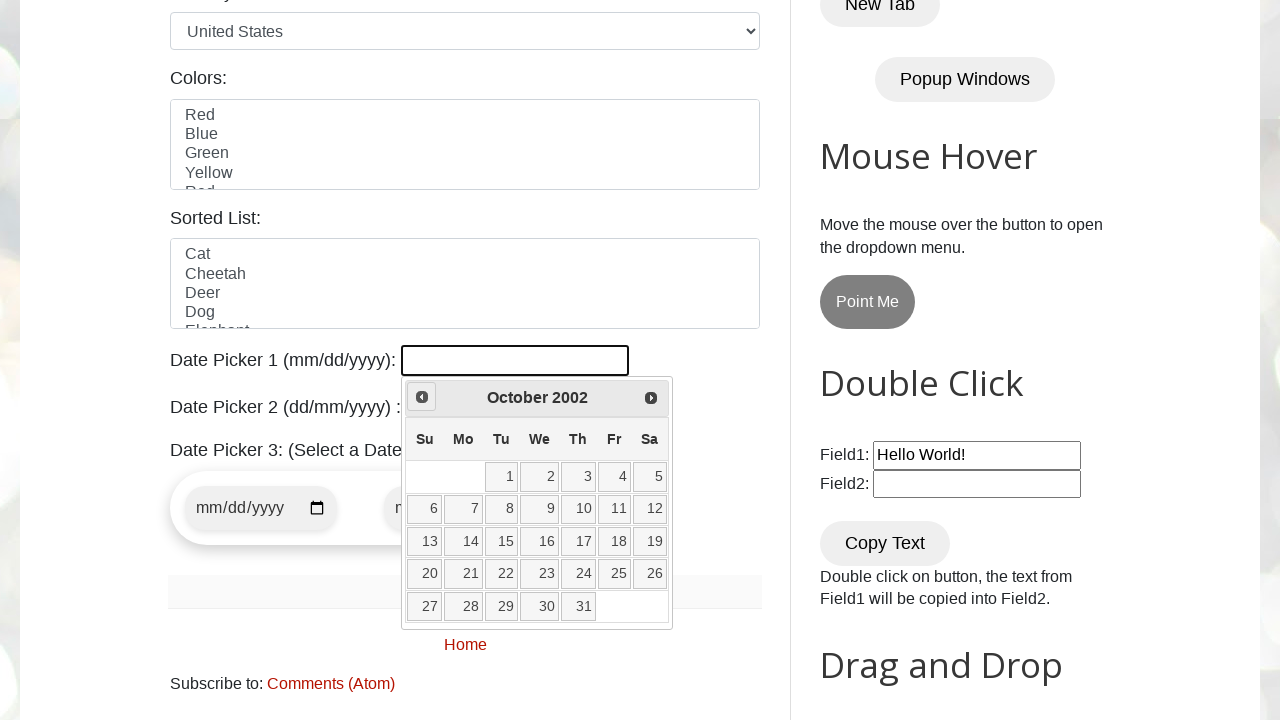

Retrieved current month from datepicker
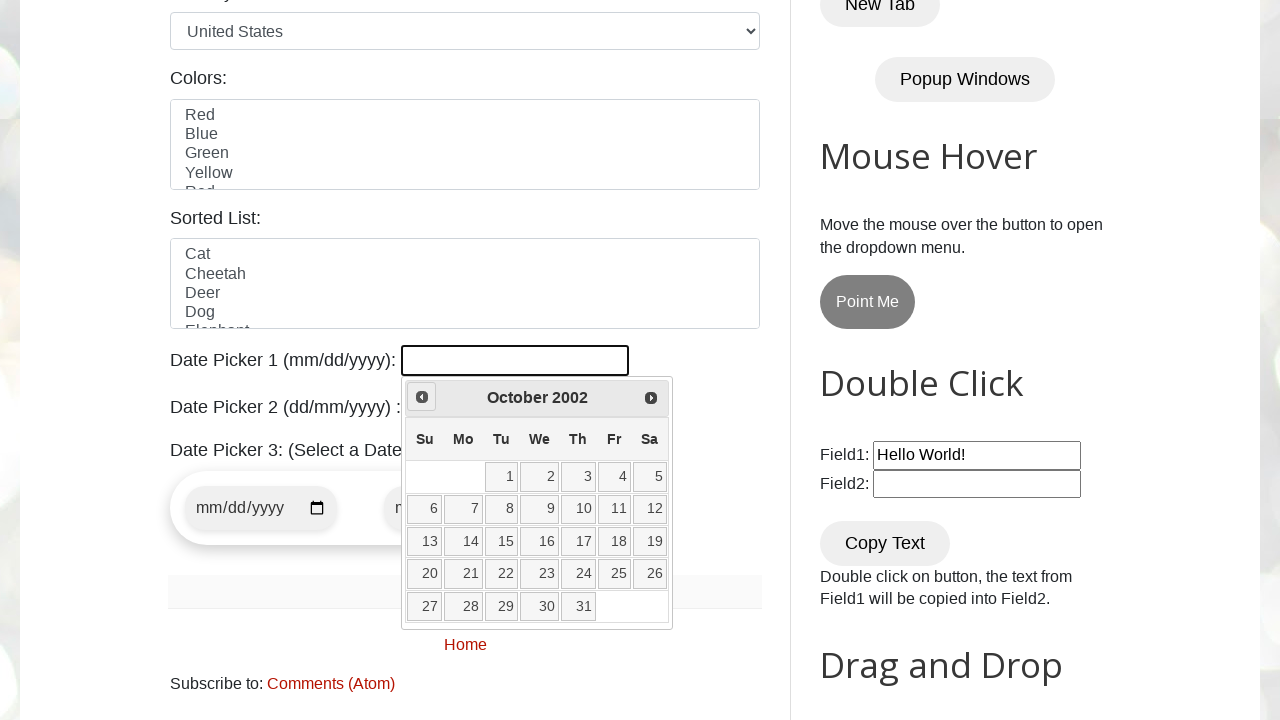

Retrieved current year from datepicker
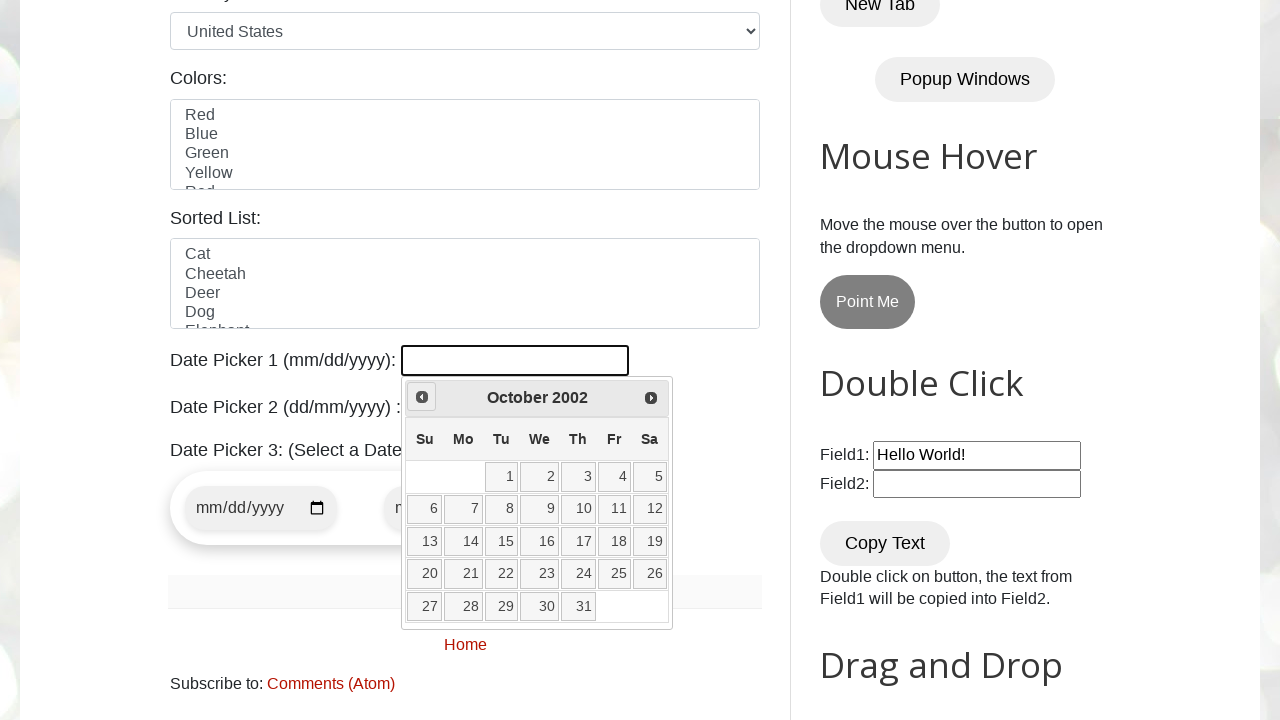

Clicked previous month button (current: October 2002) at (422, 397) on xpath=//span[@class='ui-icon ui-icon-circle-triangle-w']
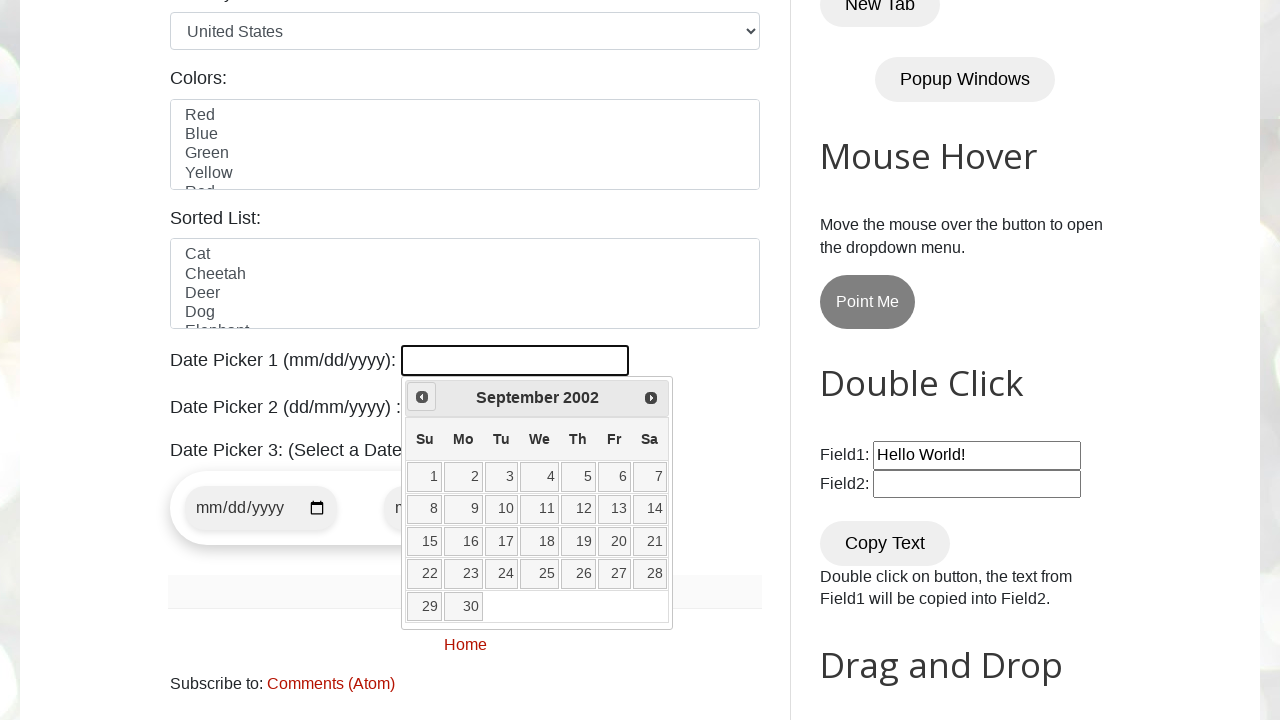

Retrieved current month from datepicker
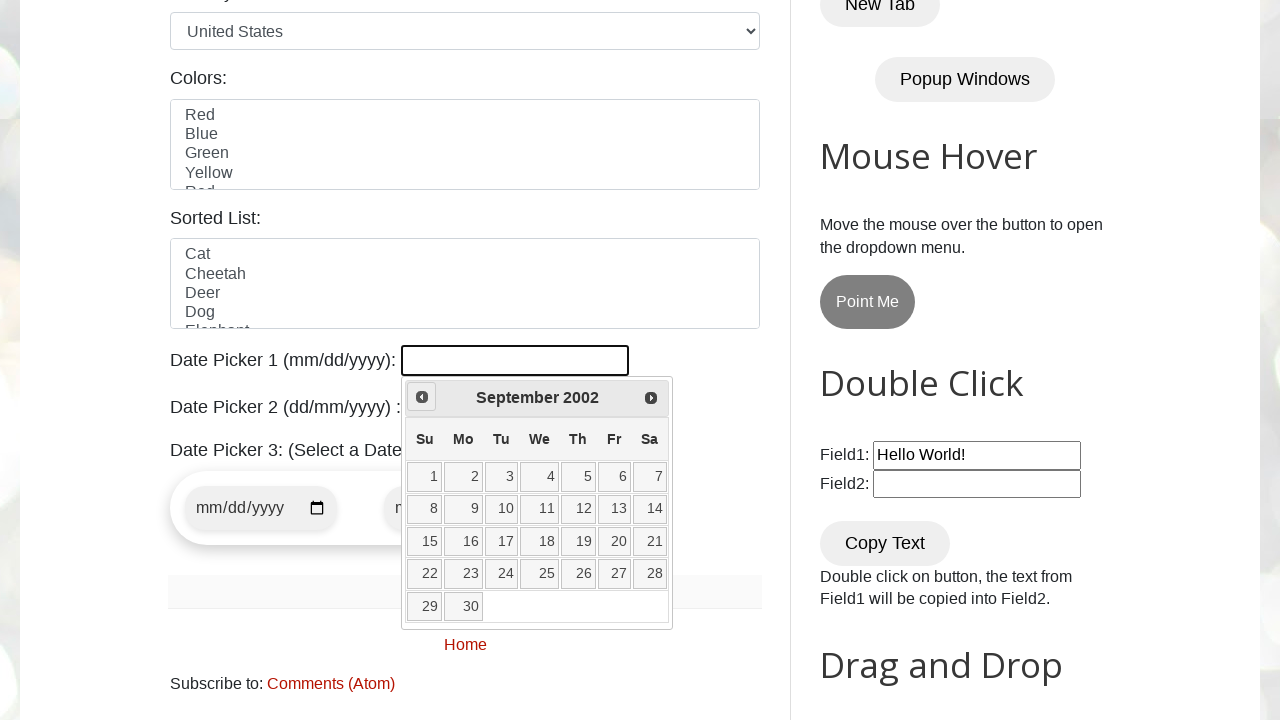

Retrieved current year from datepicker
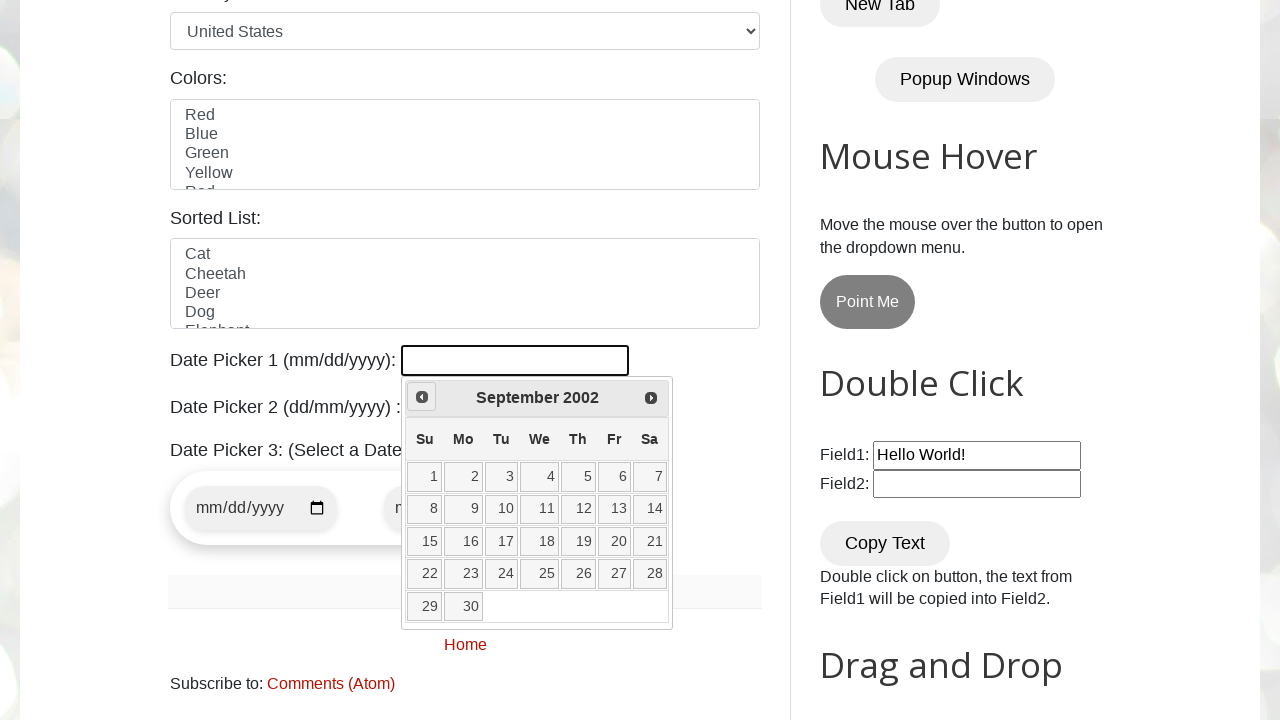

Clicked previous month button (current: September 2002) at (422, 397) on xpath=//span[@class='ui-icon ui-icon-circle-triangle-w']
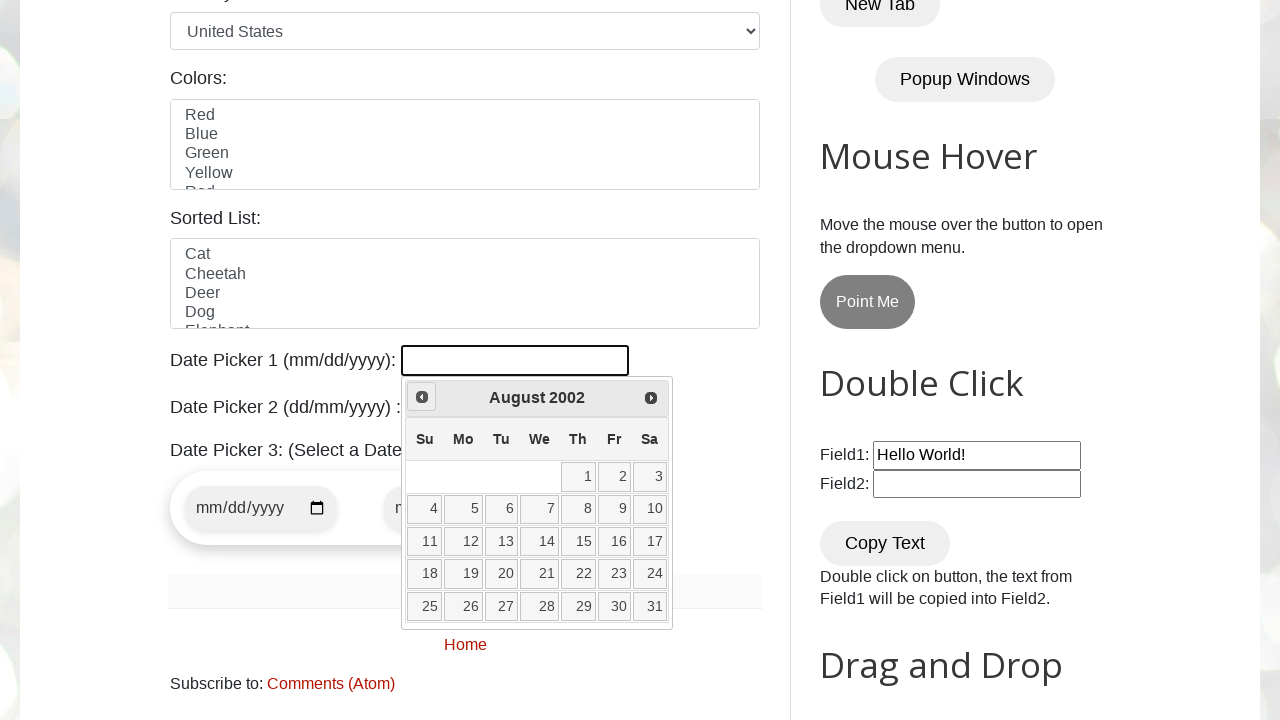

Retrieved current month from datepicker
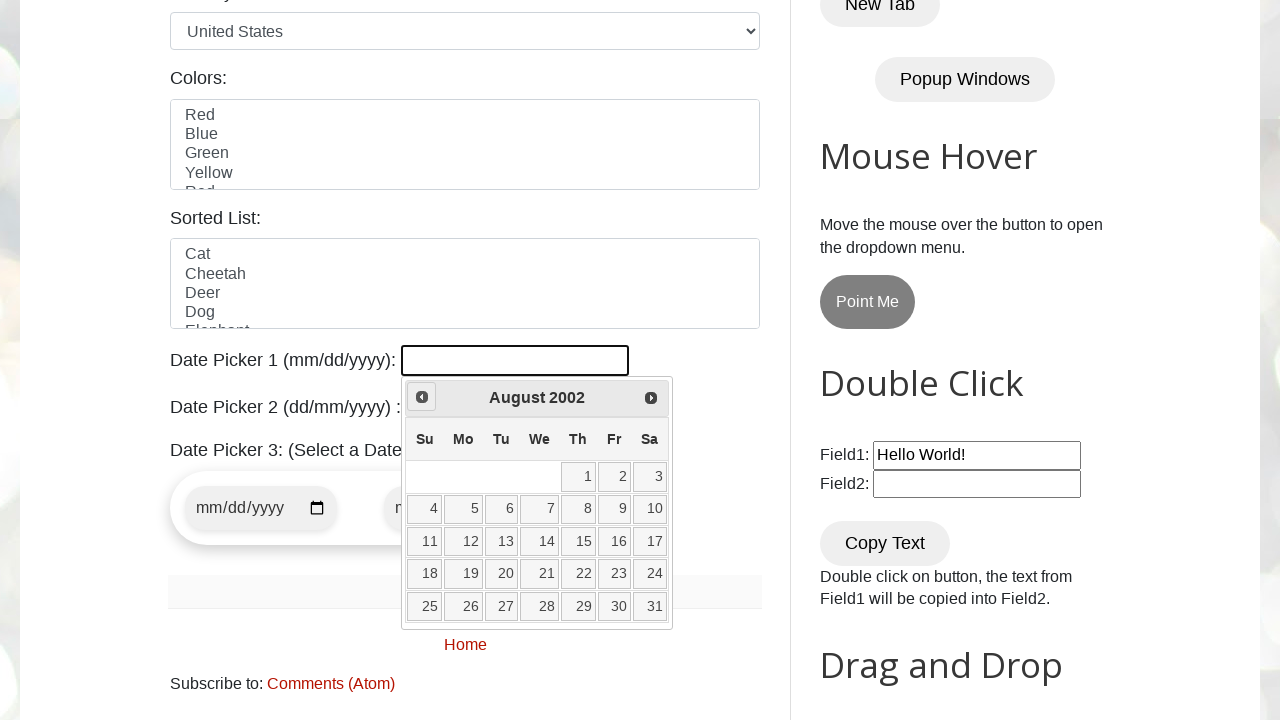

Retrieved current year from datepicker
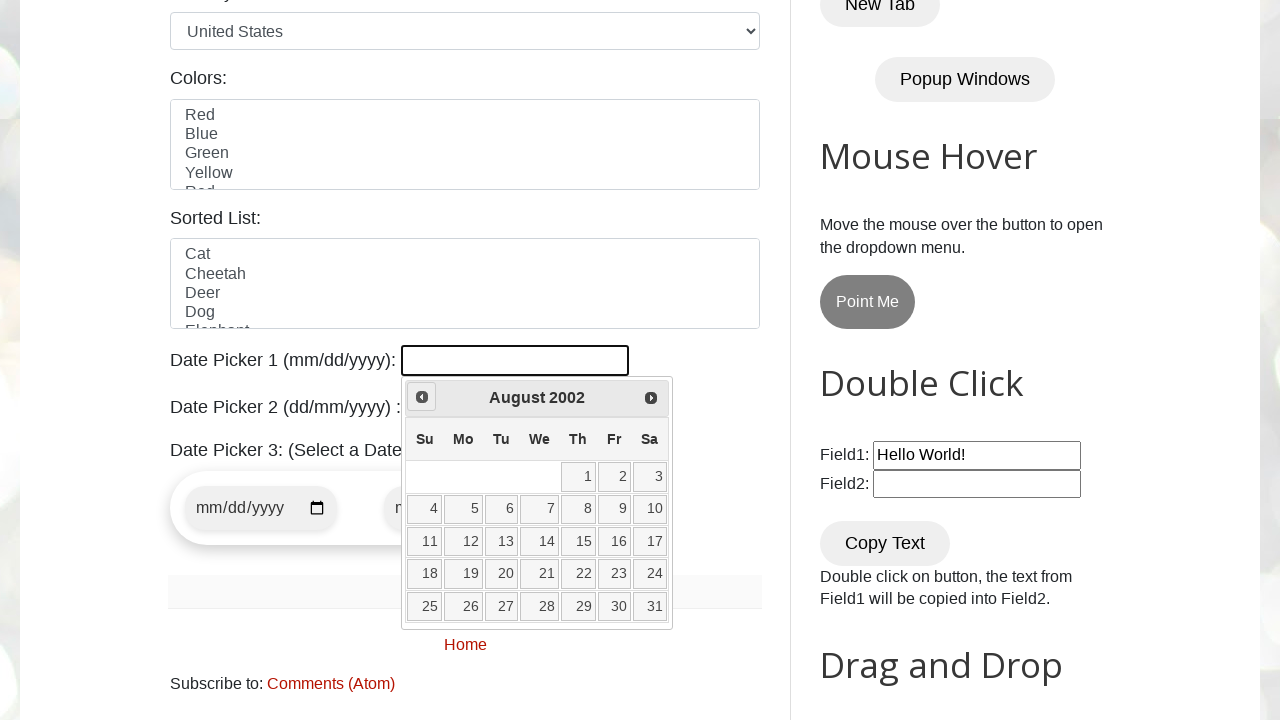

Clicked previous month button (current: August 2002) at (422, 397) on xpath=//span[@class='ui-icon ui-icon-circle-triangle-w']
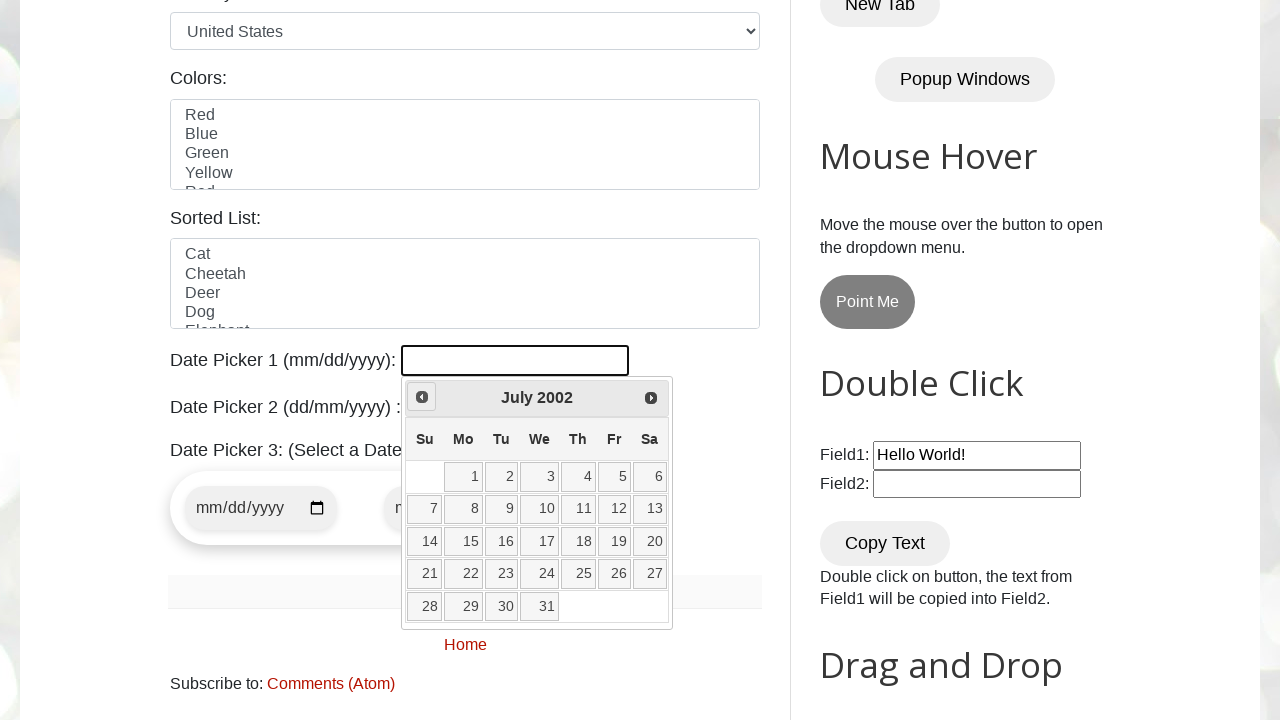

Retrieved current month from datepicker
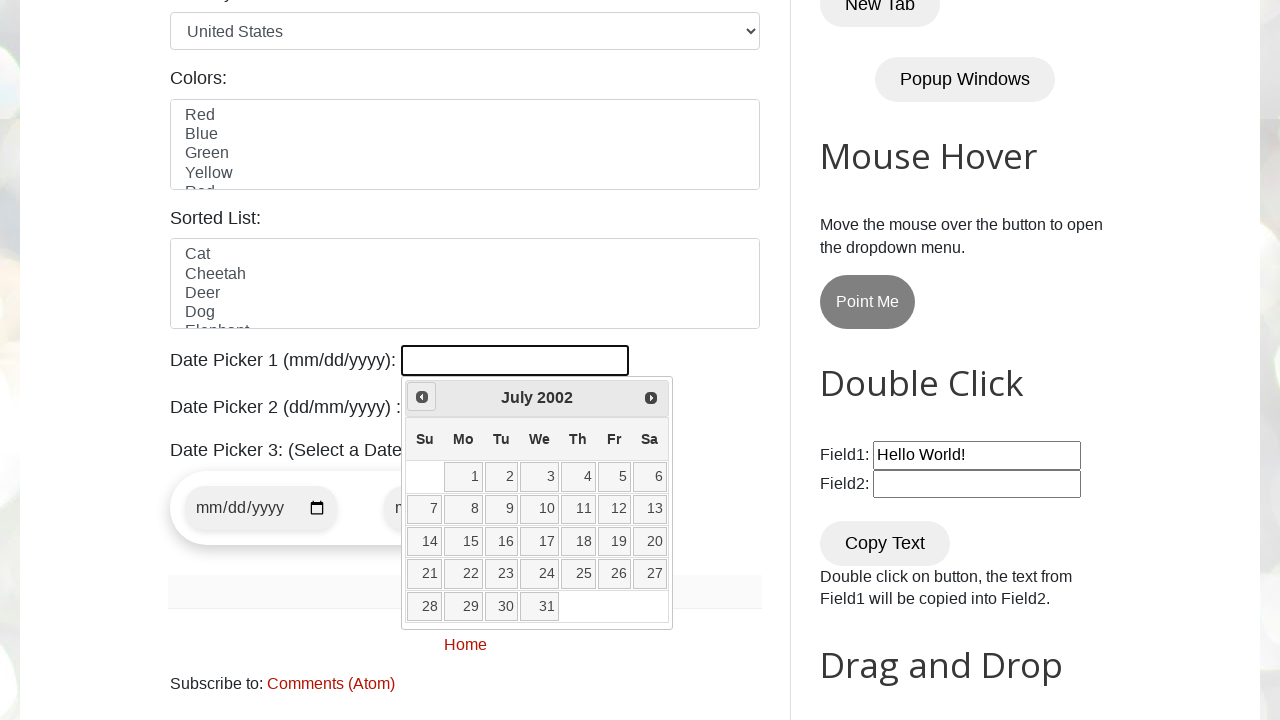

Retrieved current year from datepicker
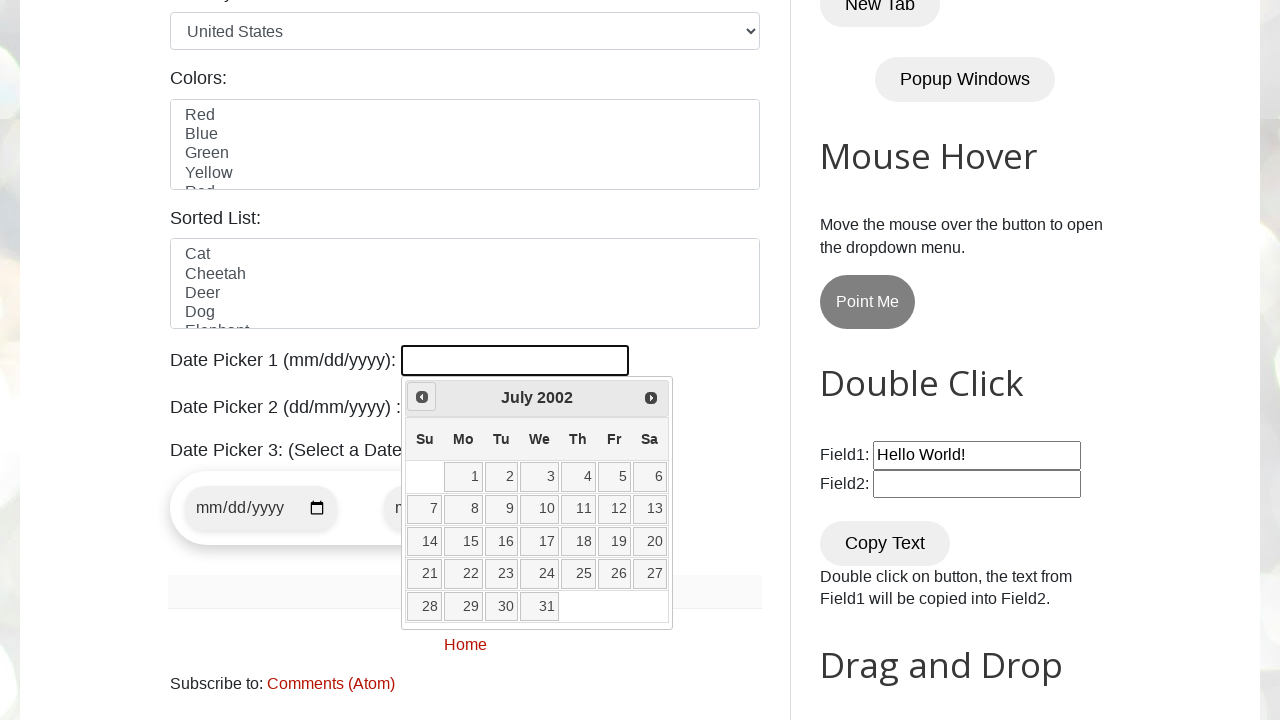

Clicked previous month button (current: July 2002) at (422, 397) on xpath=//span[@class='ui-icon ui-icon-circle-triangle-w']
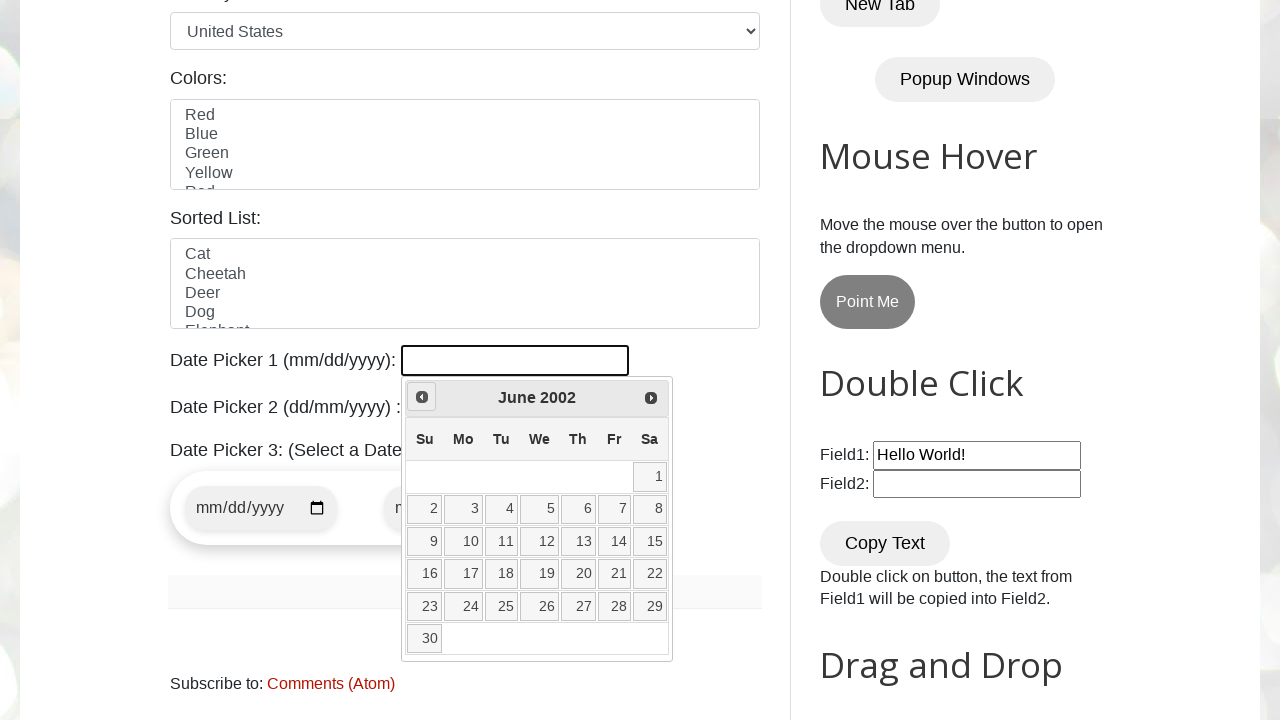

Retrieved current month from datepicker
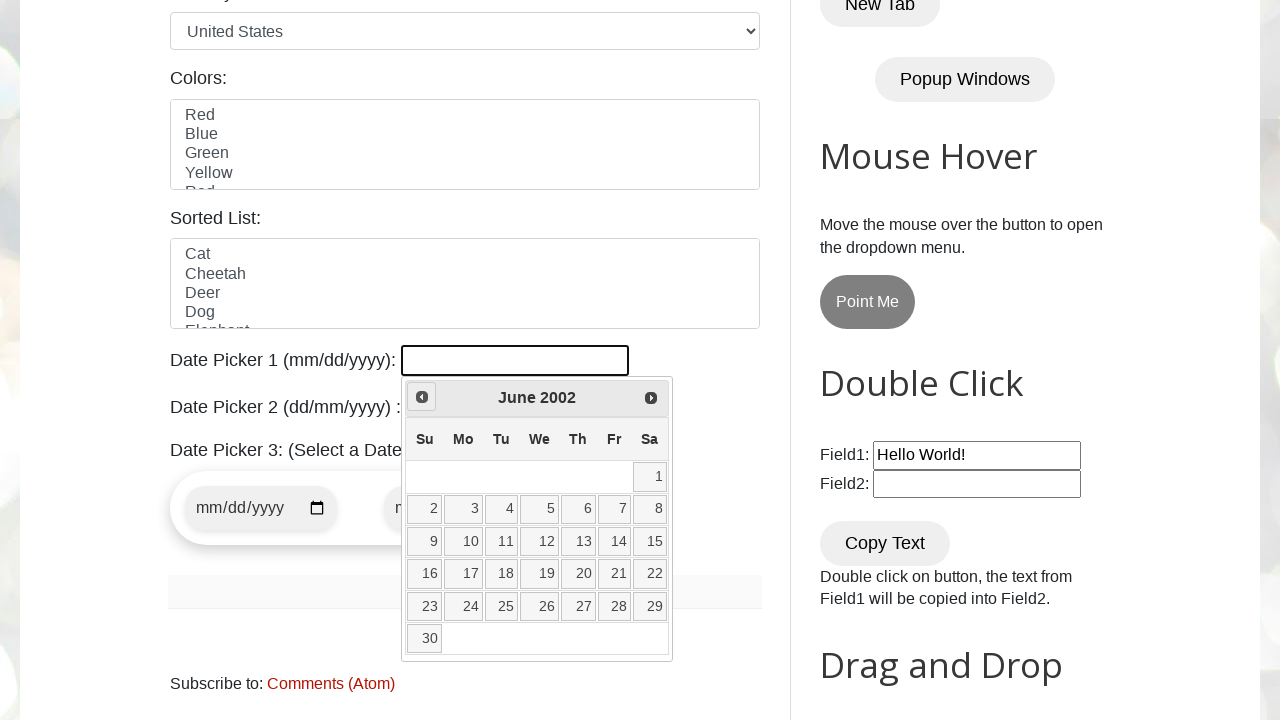

Retrieved current year from datepicker
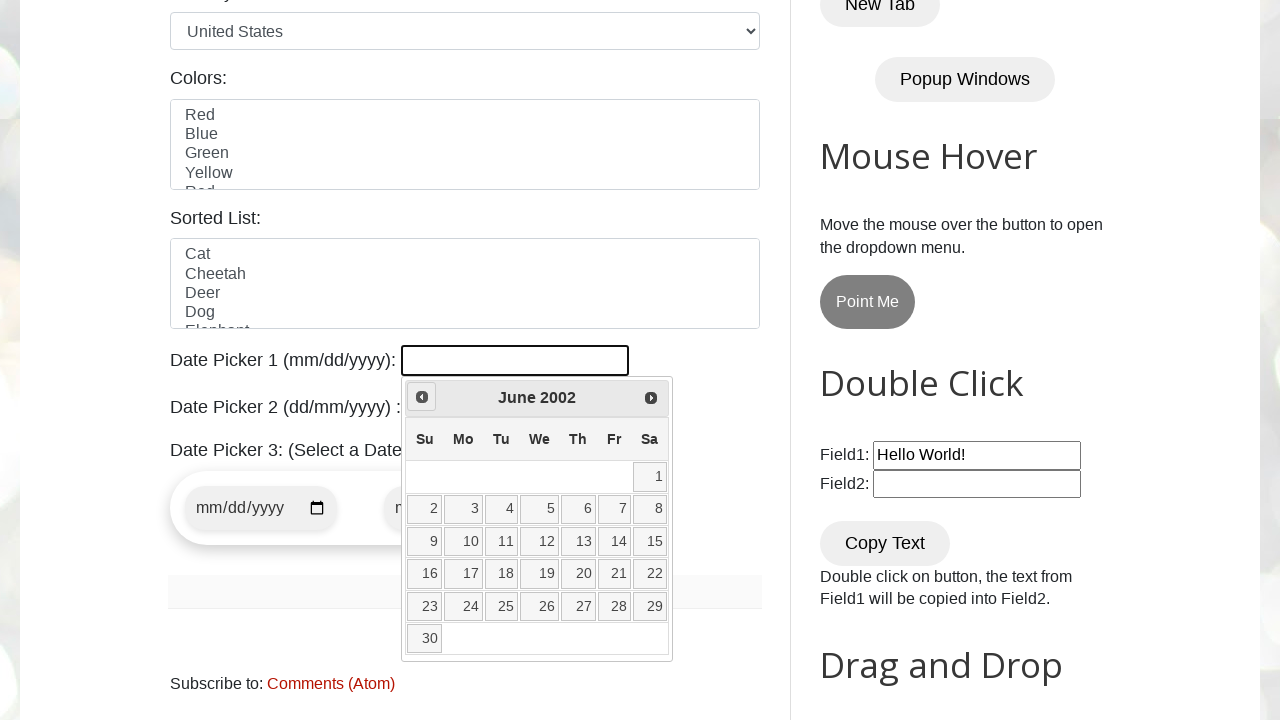

Clicked previous month button (current: June 2002) at (422, 397) on xpath=//span[@class='ui-icon ui-icon-circle-triangle-w']
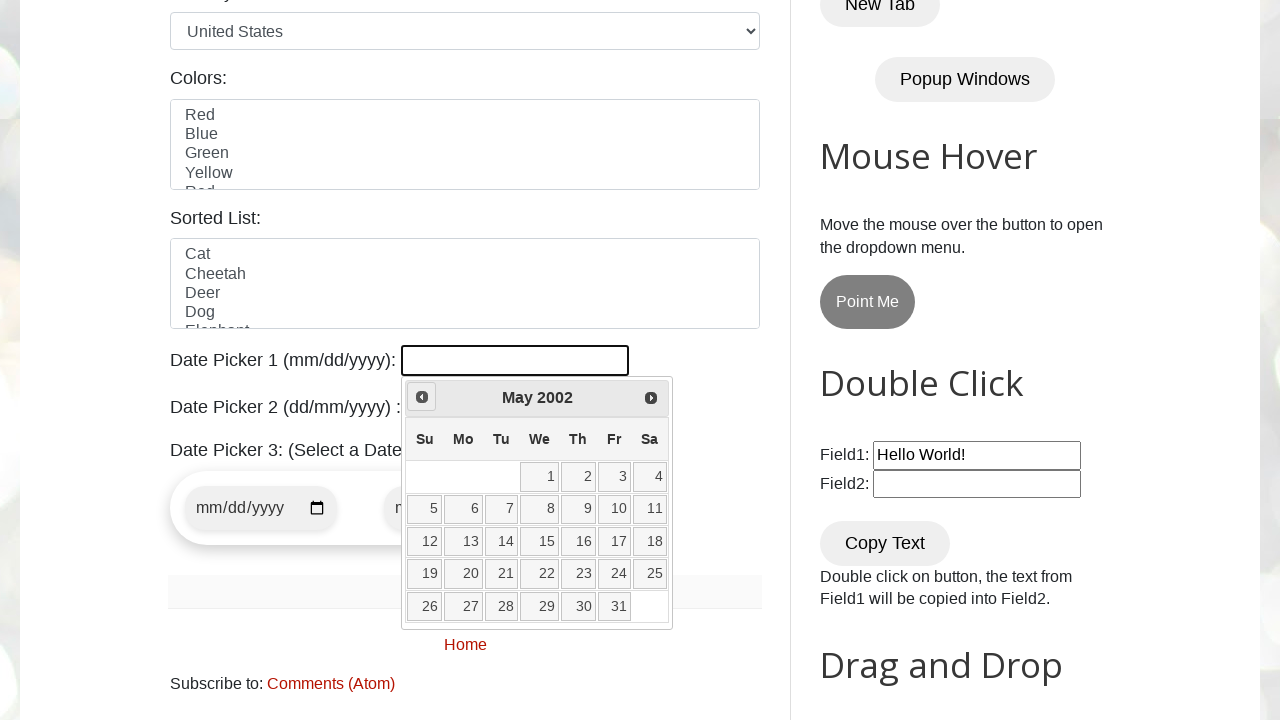

Retrieved current month from datepicker
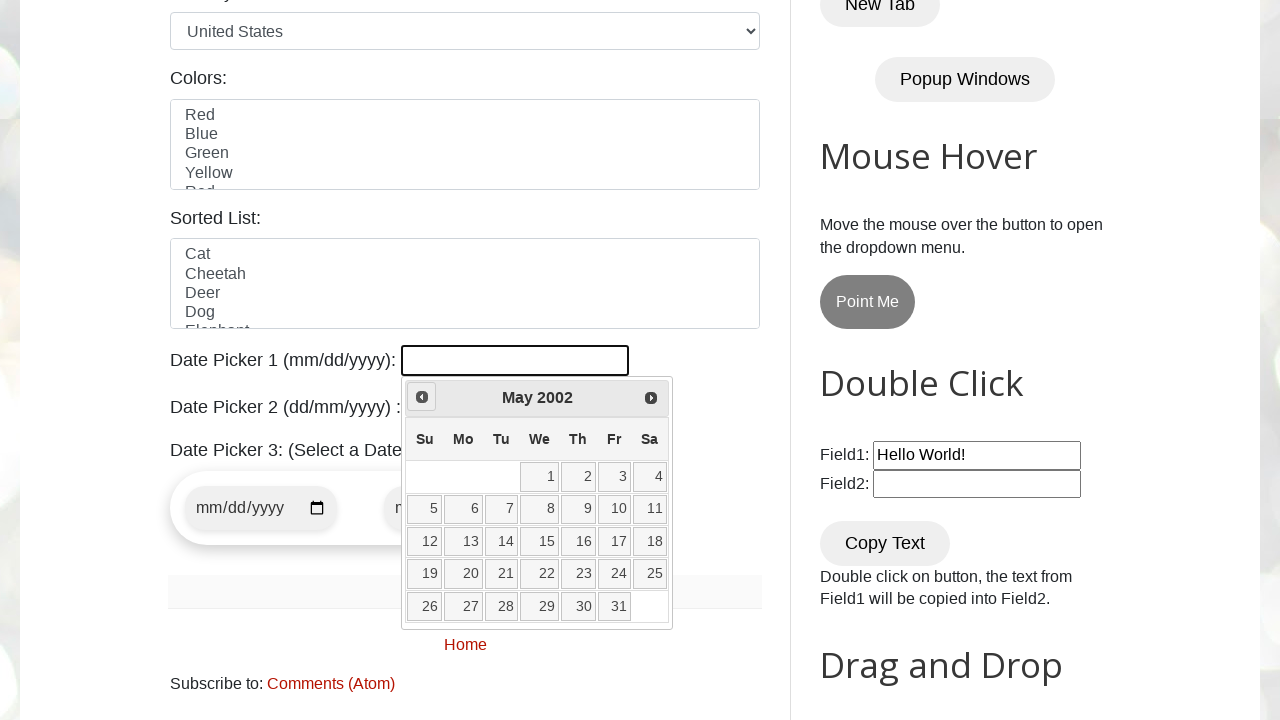

Retrieved current year from datepicker
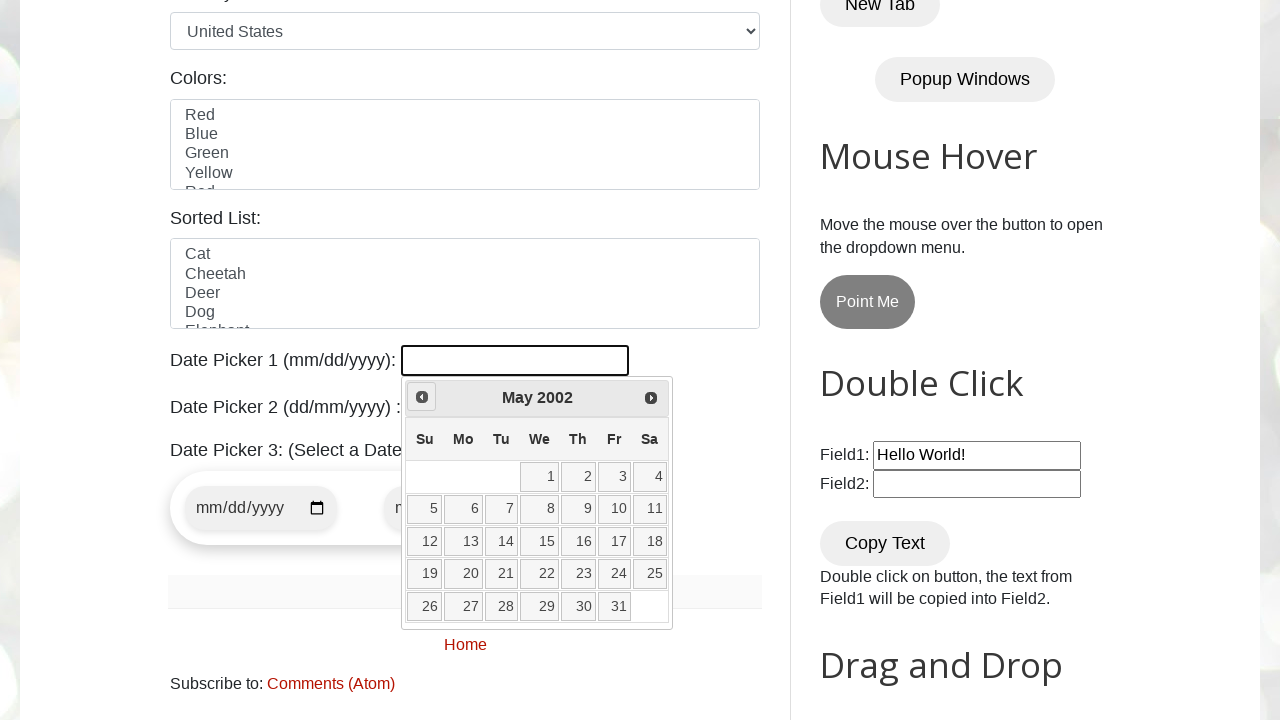

Clicked previous month button (current: May 2002) at (422, 397) on xpath=//span[@class='ui-icon ui-icon-circle-triangle-w']
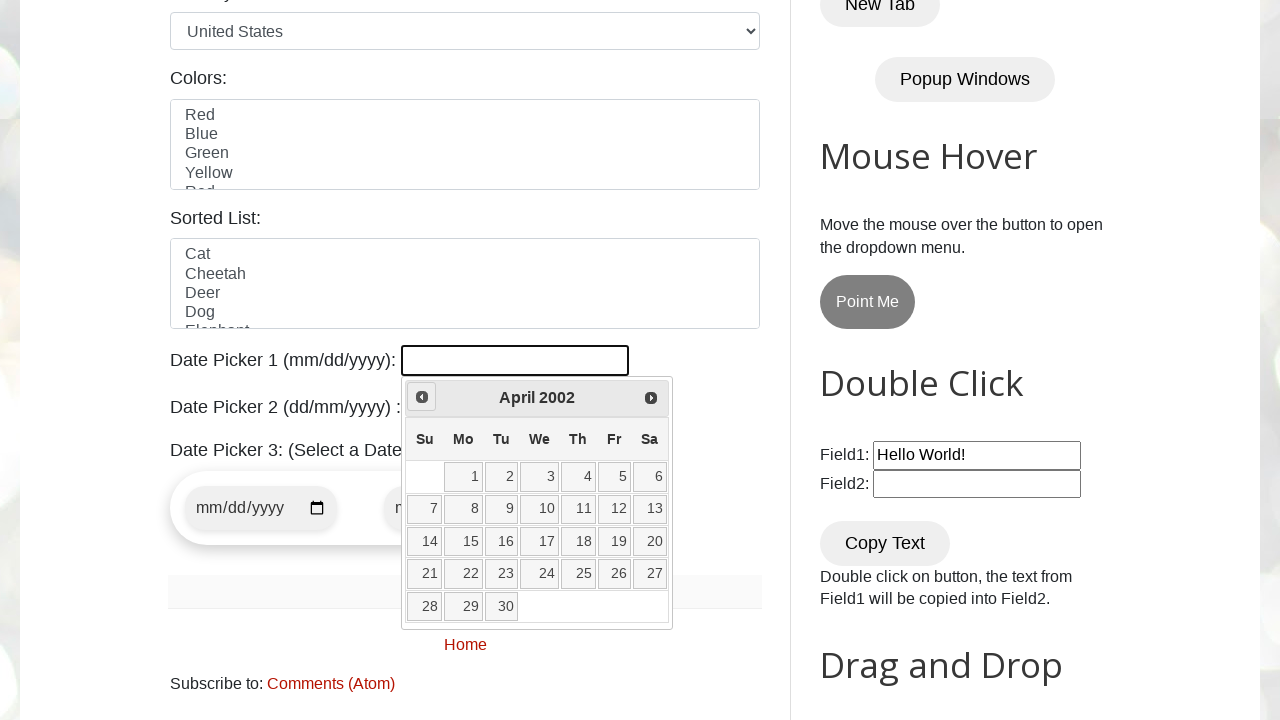

Retrieved current month from datepicker
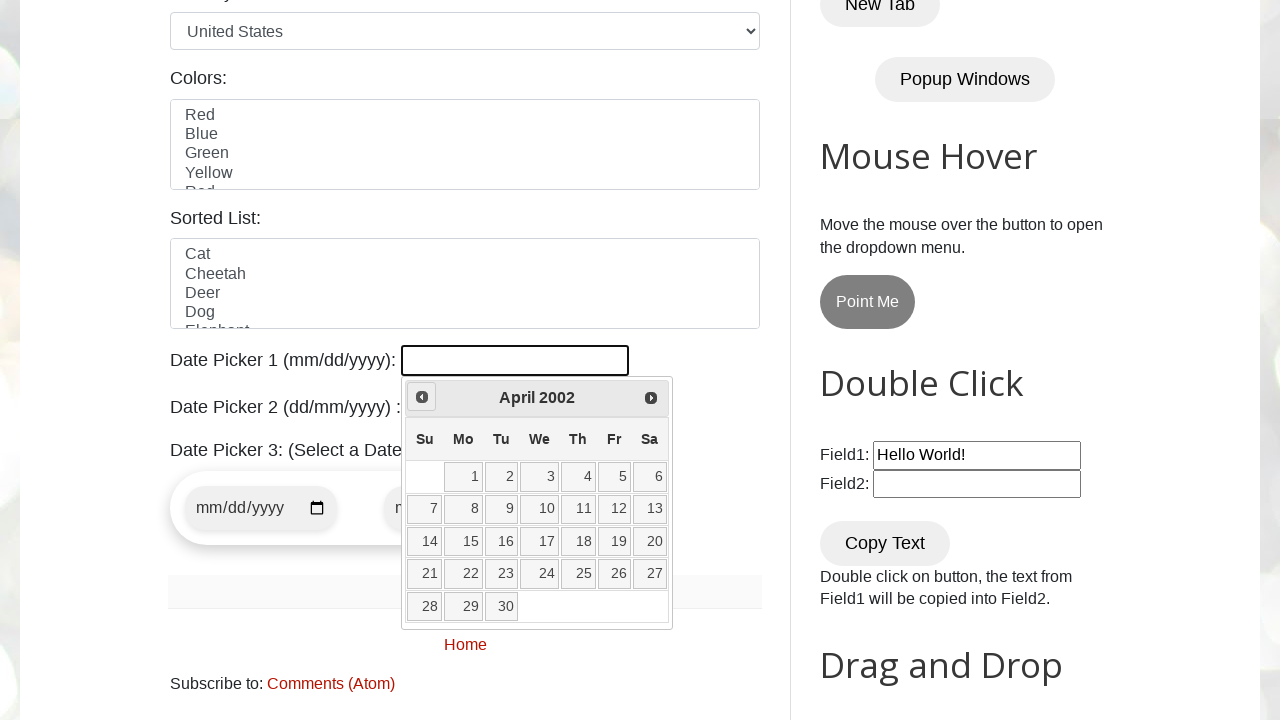

Retrieved current year from datepicker
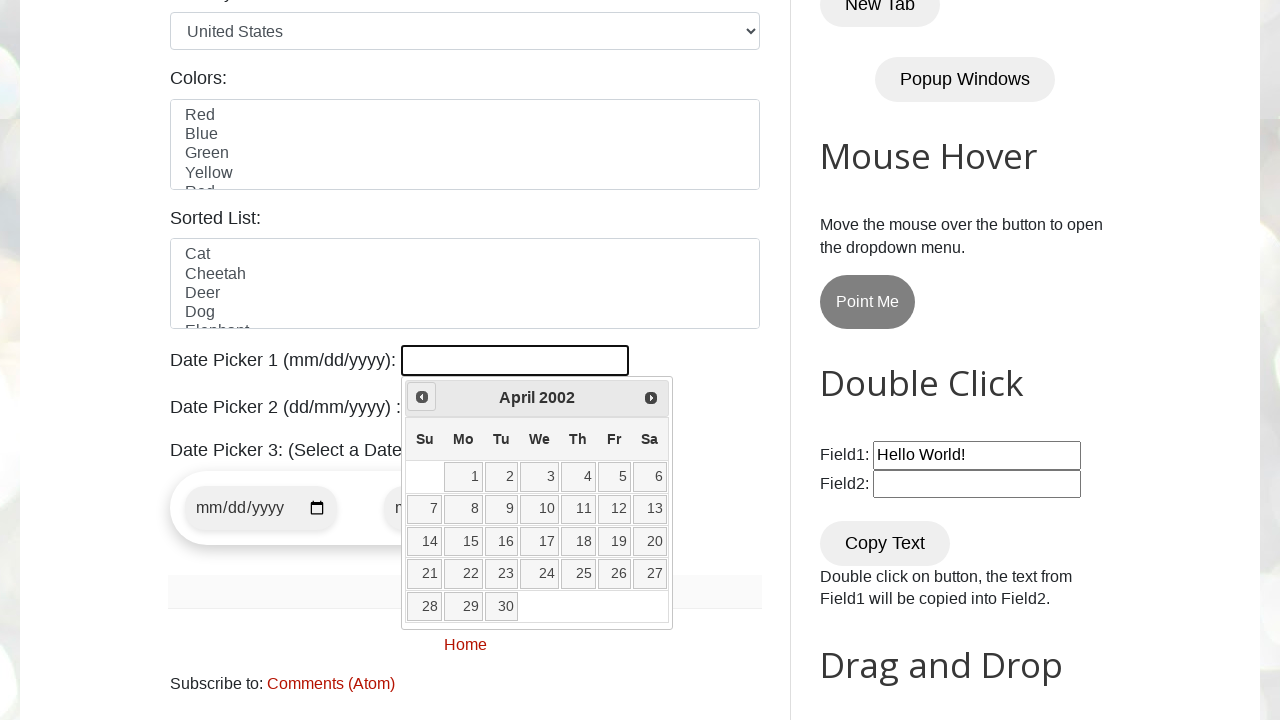

Clicked previous month button (current: April 2002) at (422, 397) on xpath=//span[@class='ui-icon ui-icon-circle-triangle-w']
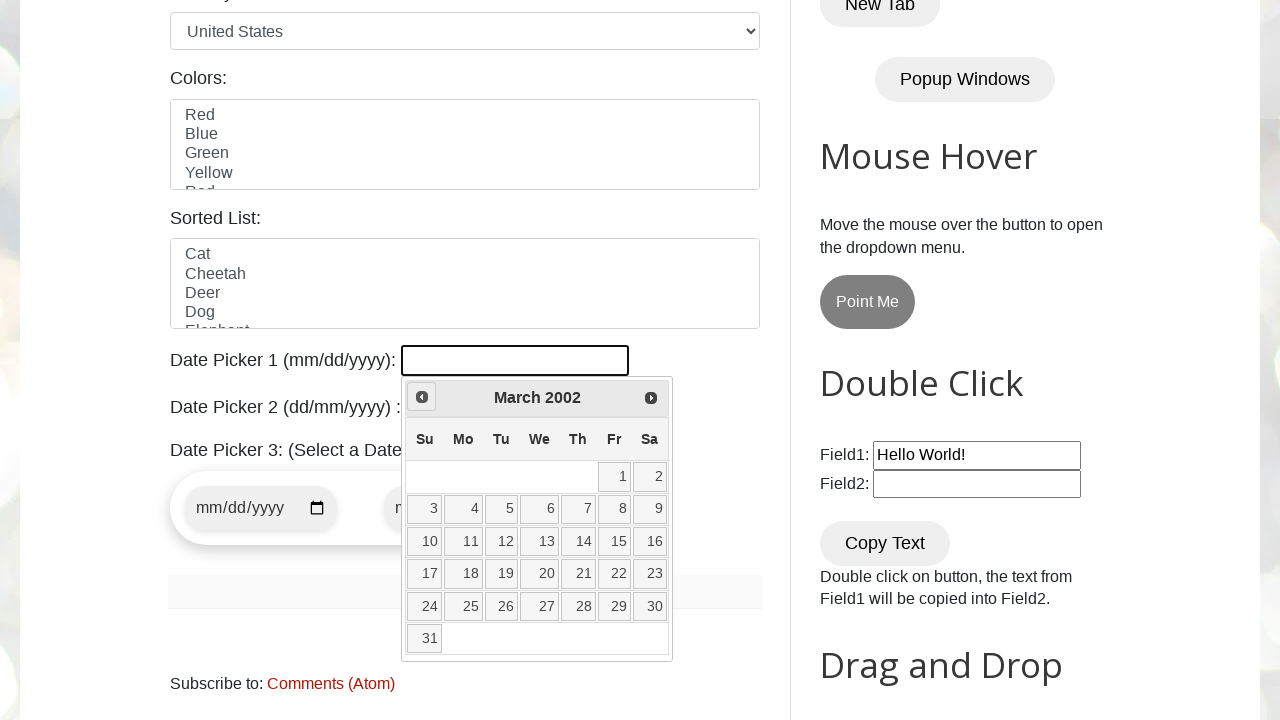

Retrieved current month from datepicker
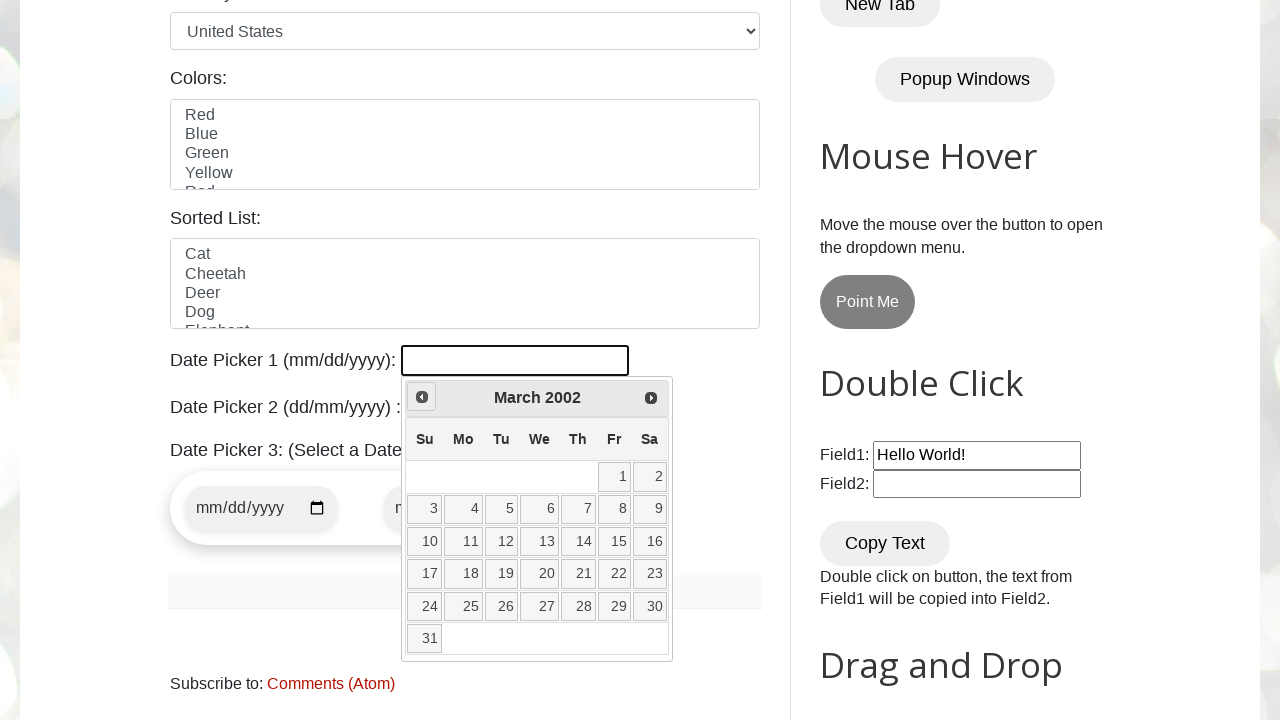

Retrieved current year from datepicker
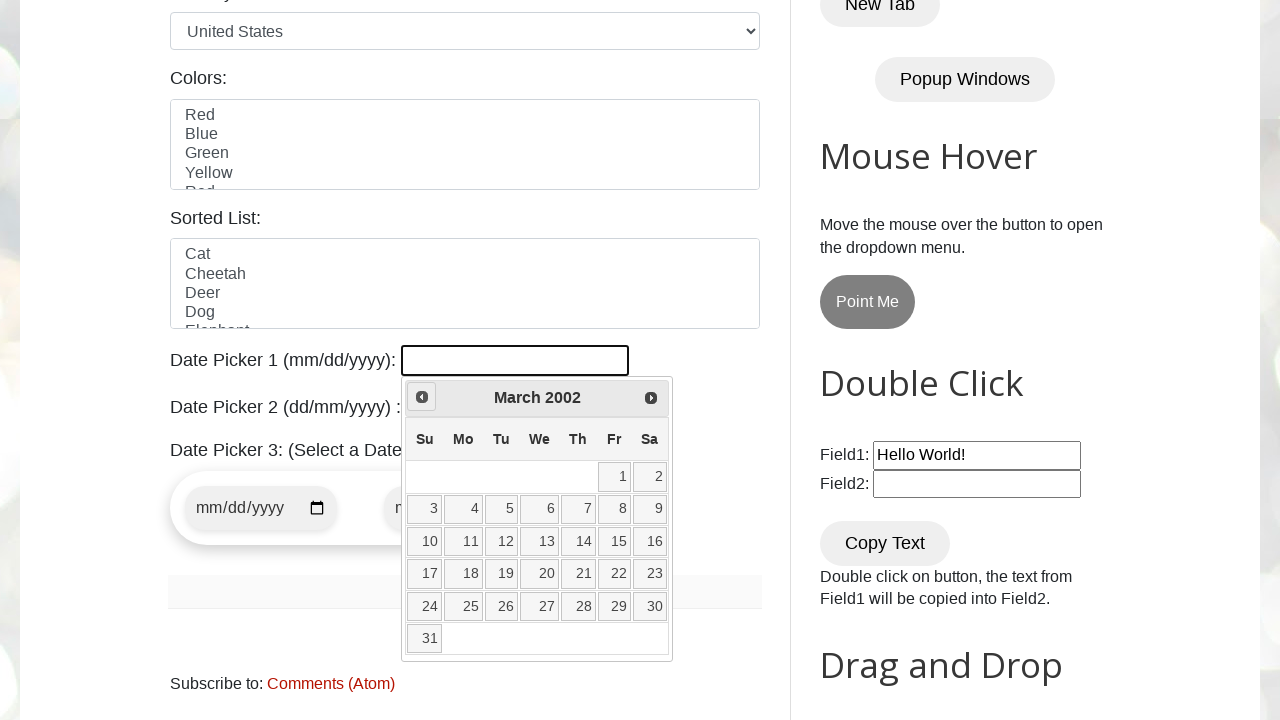

Clicked previous month button (current: March 2002) at (422, 397) on xpath=//span[@class='ui-icon ui-icon-circle-triangle-w']
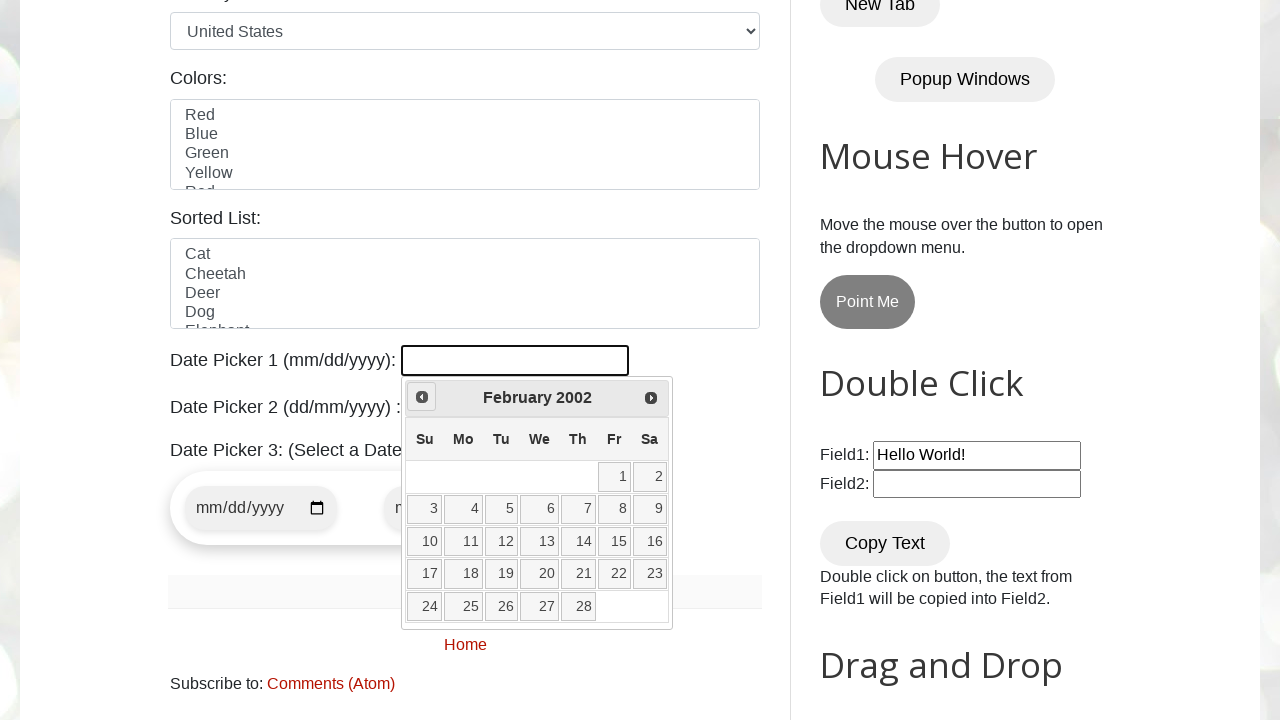

Retrieved current month from datepicker
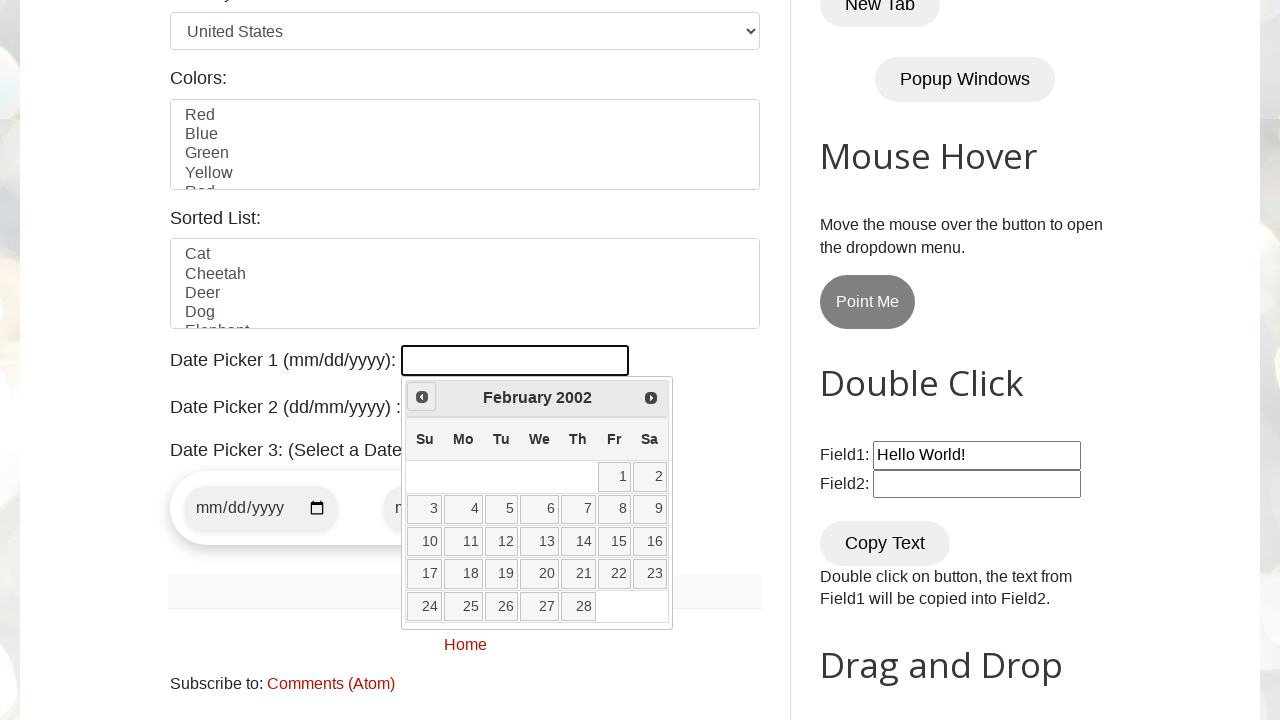

Retrieved current year from datepicker
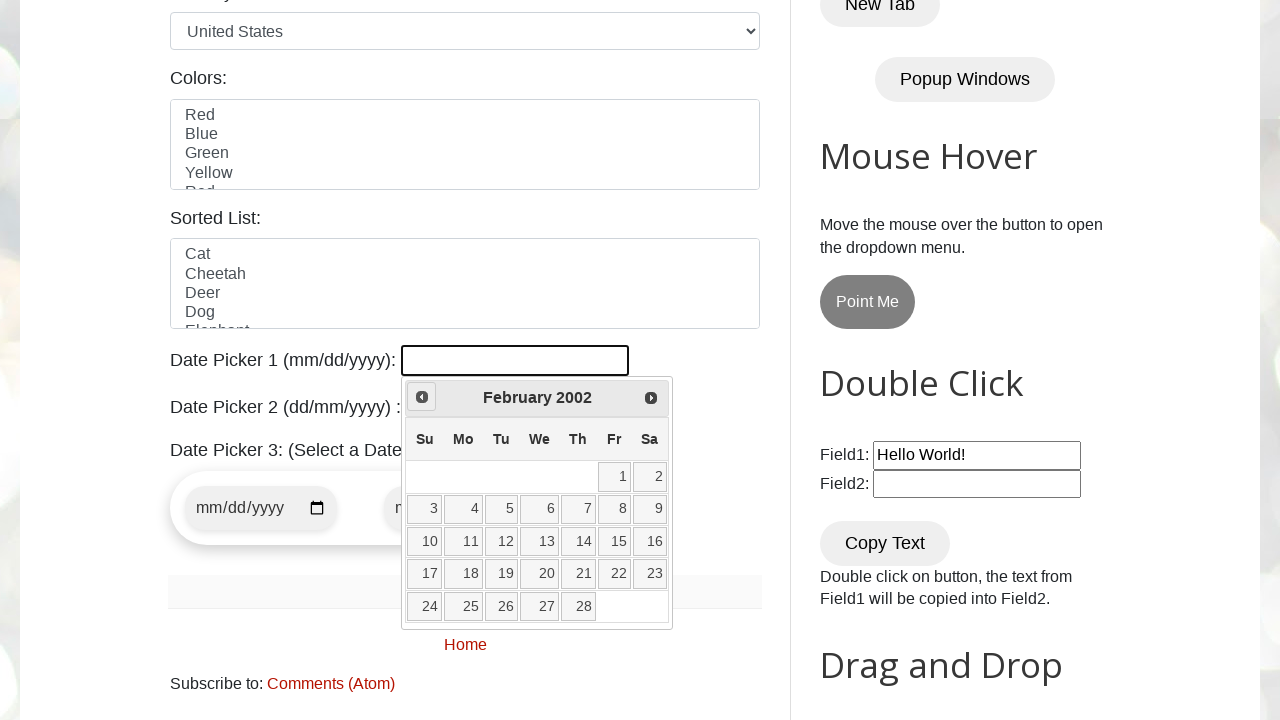

Clicked previous month button (current: February 2002) at (422, 397) on xpath=//span[@class='ui-icon ui-icon-circle-triangle-w']
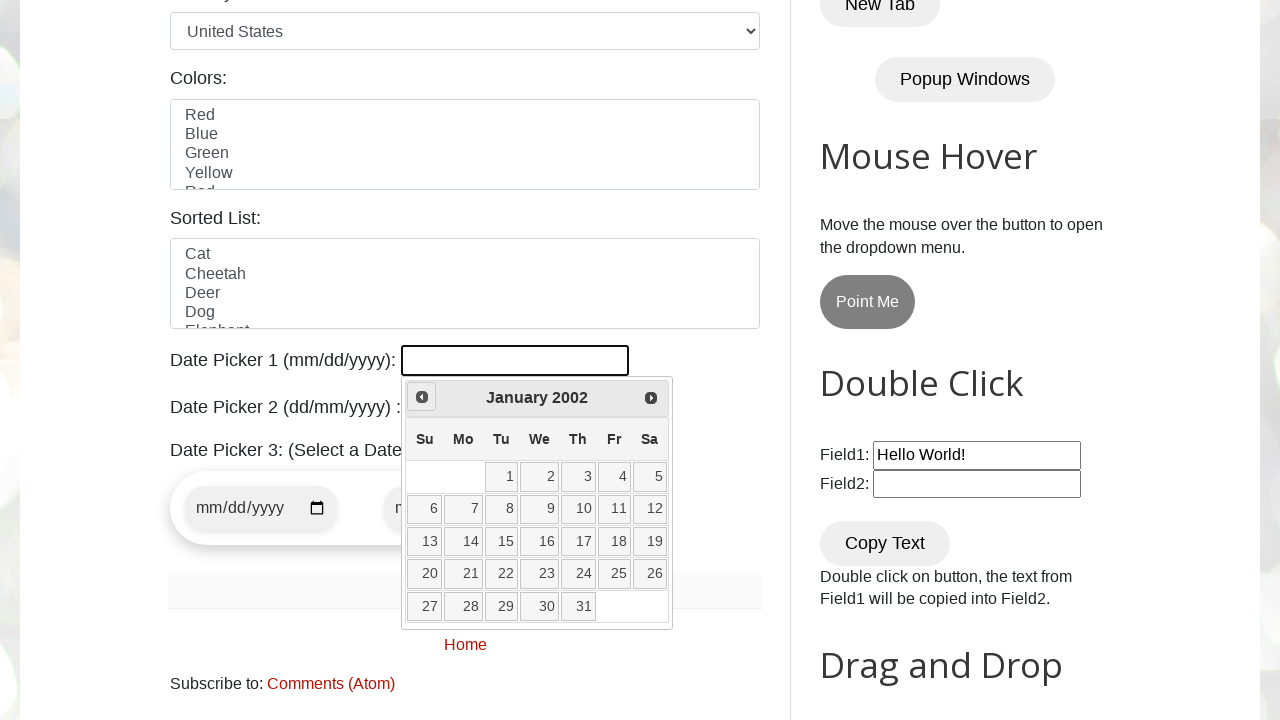

Retrieved current month from datepicker
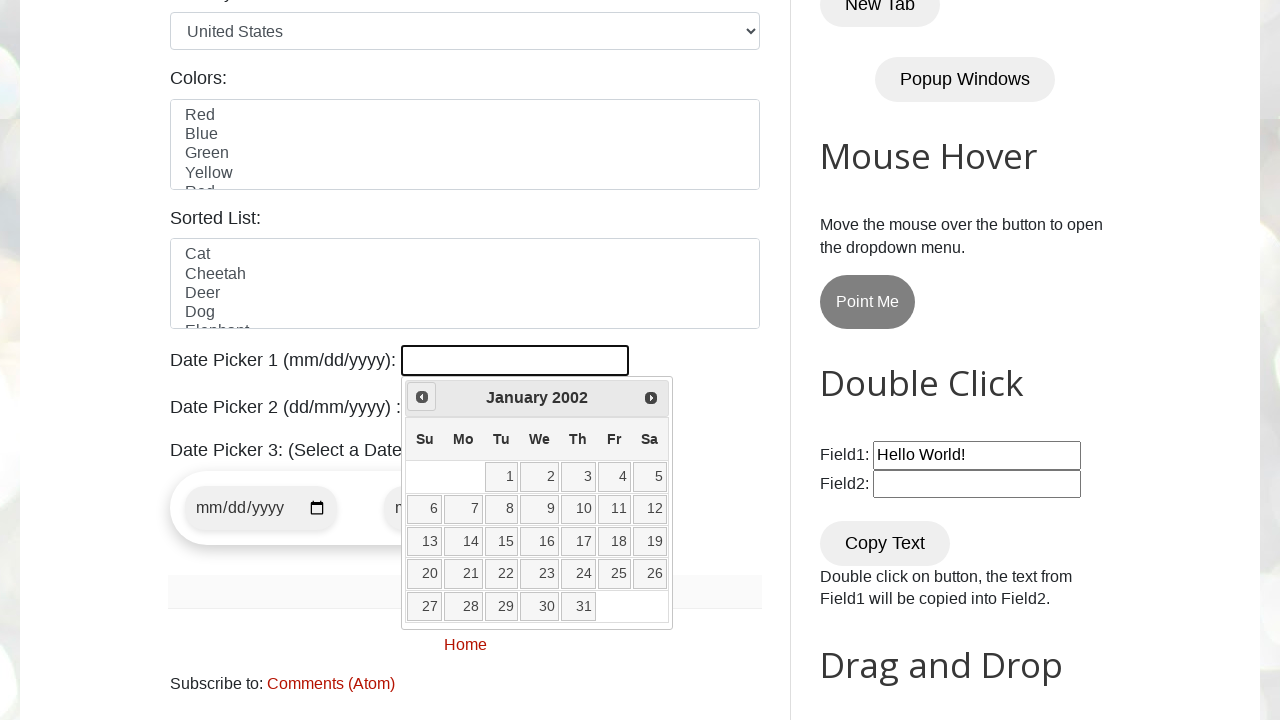

Retrieved current year from datepicker
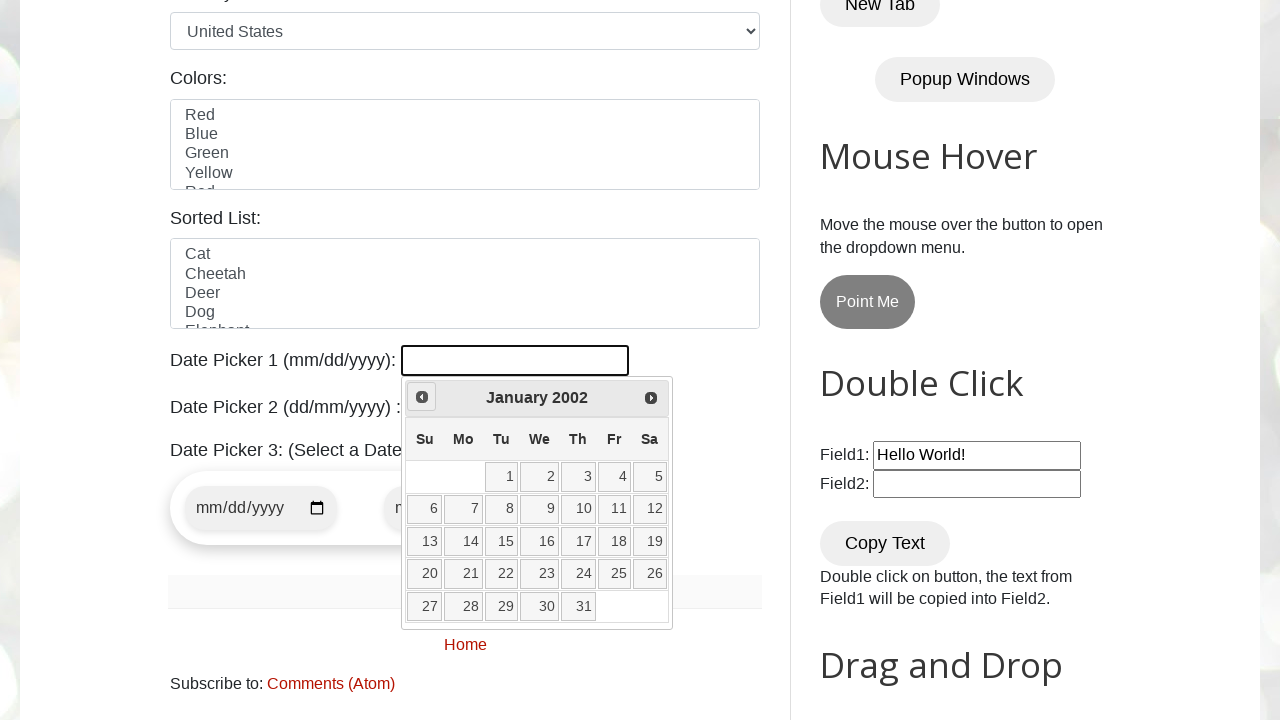

Clicked previous month button (current: January 2002) at (422, 397) on xpath=//span[@class='ui-icon ui-icon-circle-triangle-w']
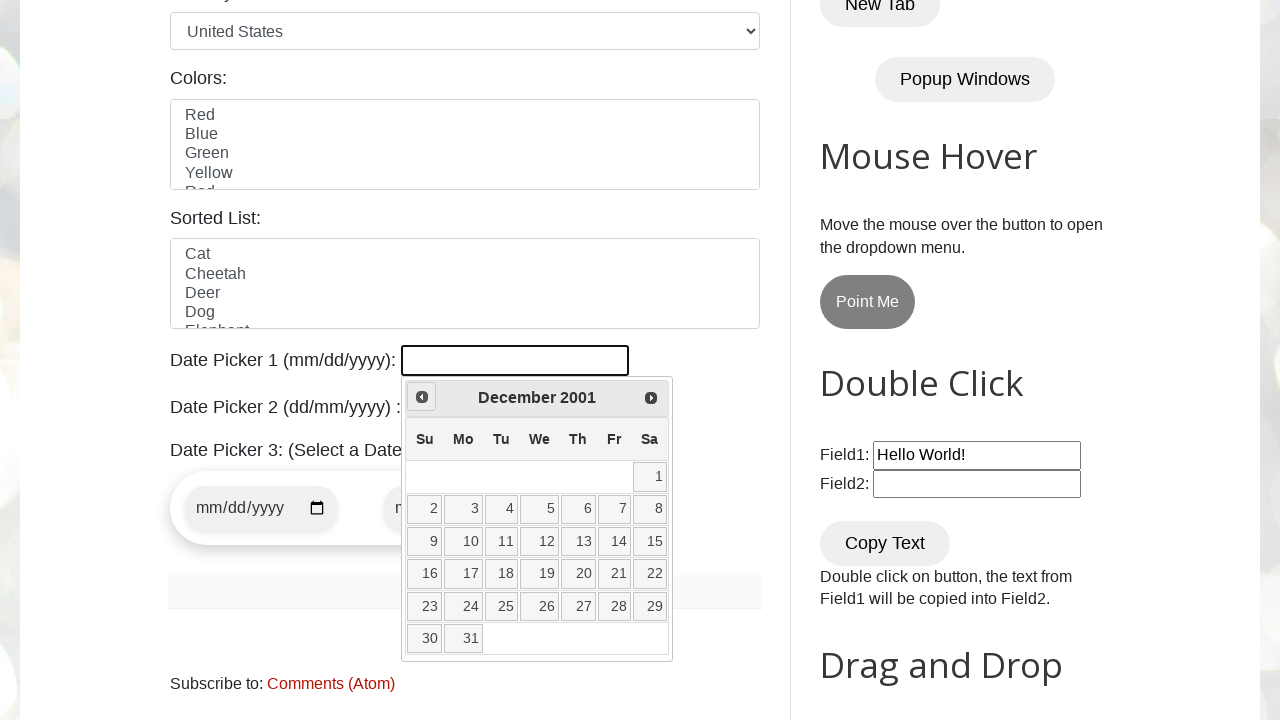

Retrieved current month from datepicker
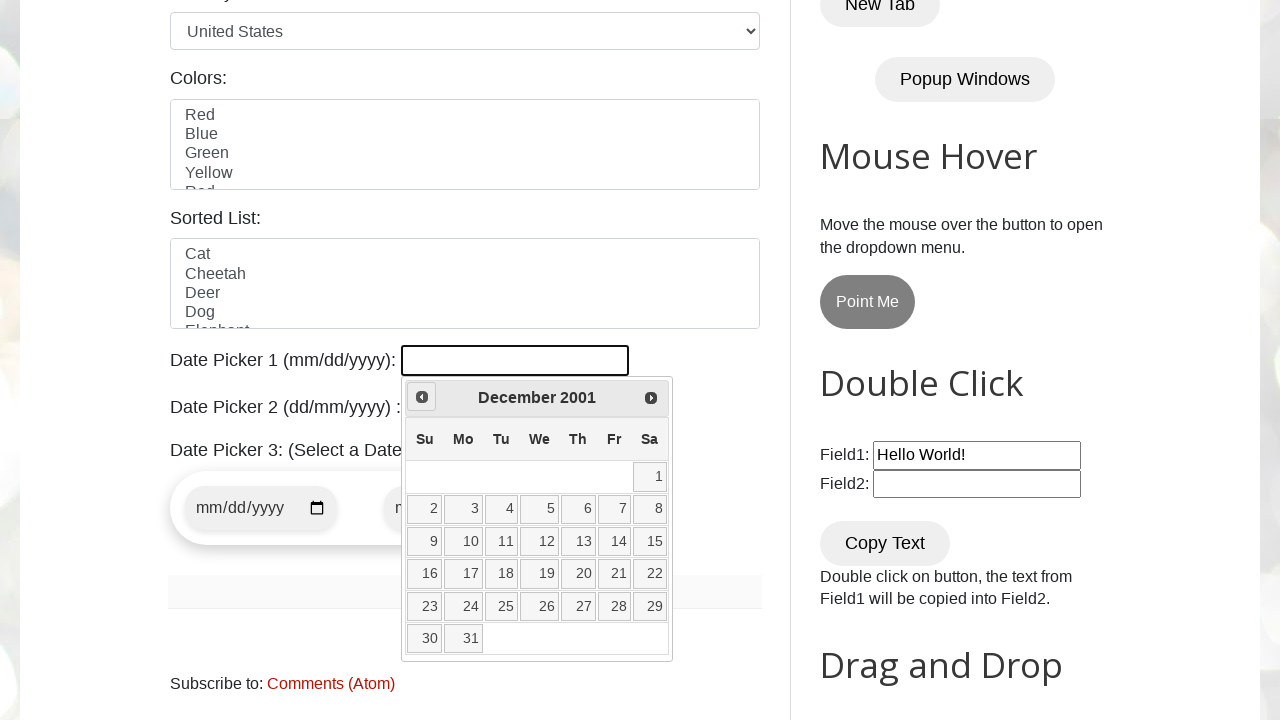

Retrieved current year from datepicker
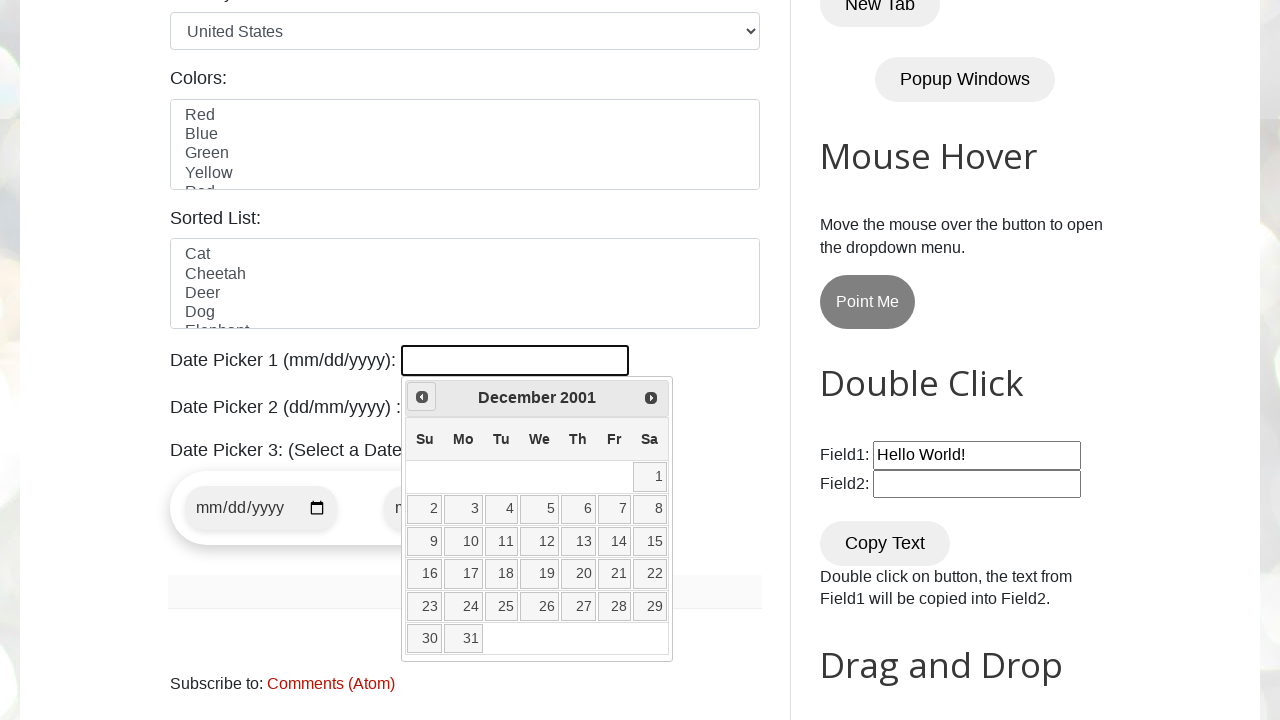

Clicked previous month button (current: December 2001) at (422, 397) on xpath=//span[@class='ui-icon ui-icon-circle-triangle-w']
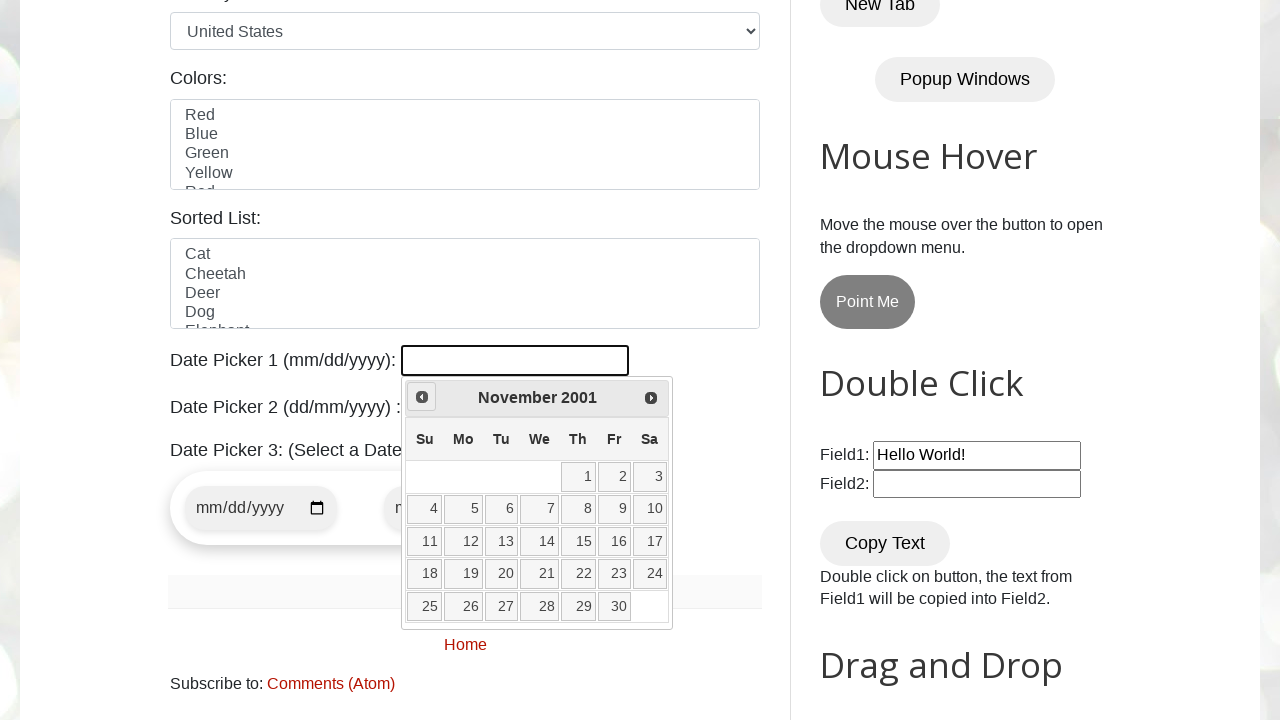

Retrieved current month from datepicker
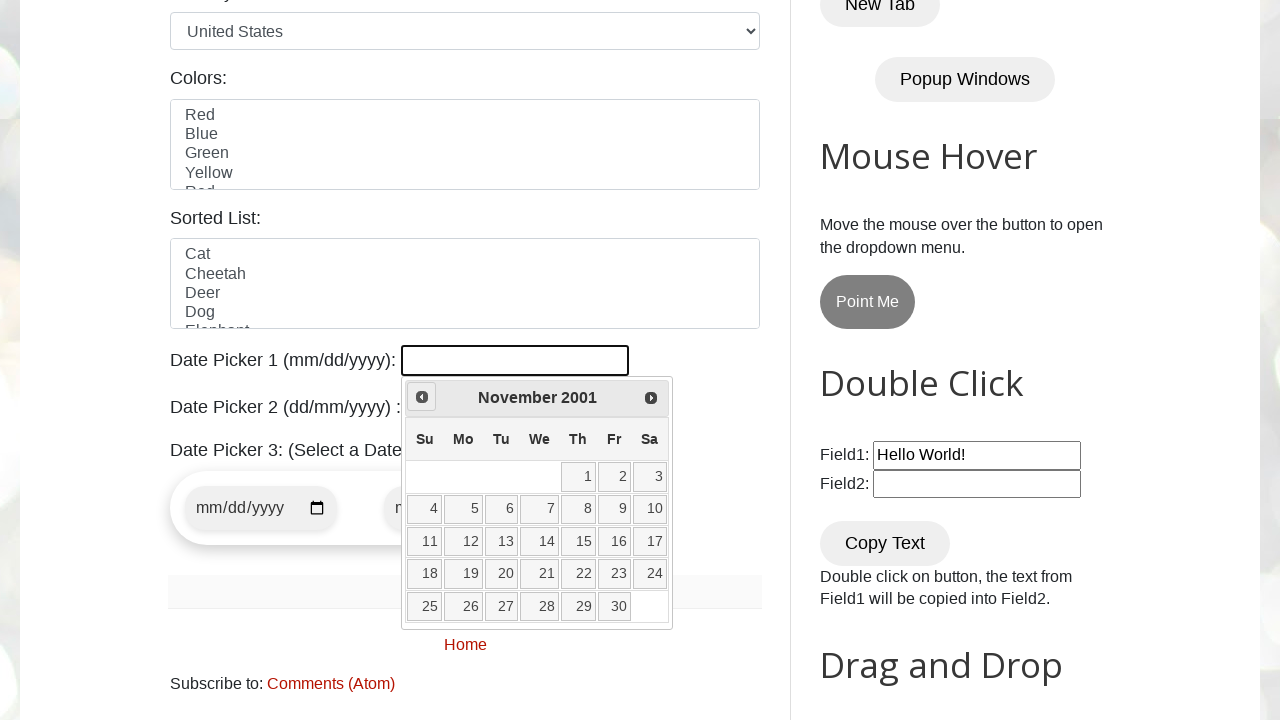

Retrieved current year from datepicker
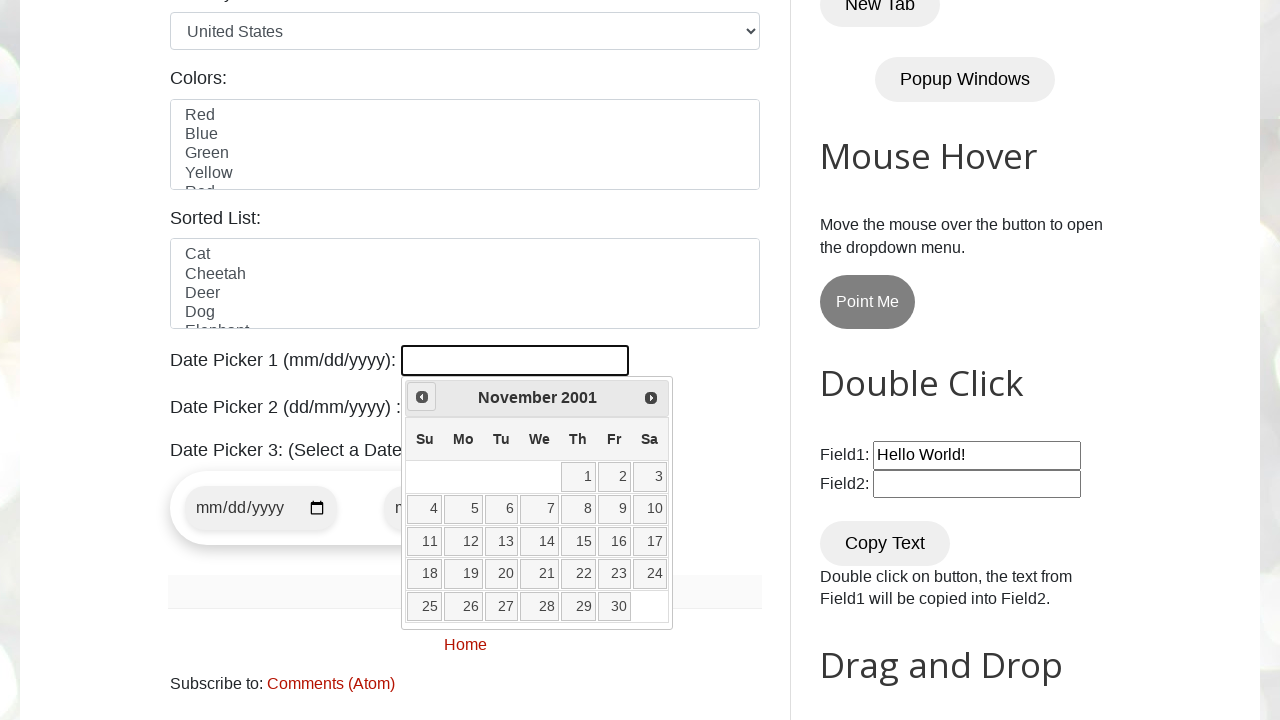

Clicked previous month button (current: November 2001) at (422, 397) on xpath=//span[@class='ui-icon ui-icon-circle-triangle-w']
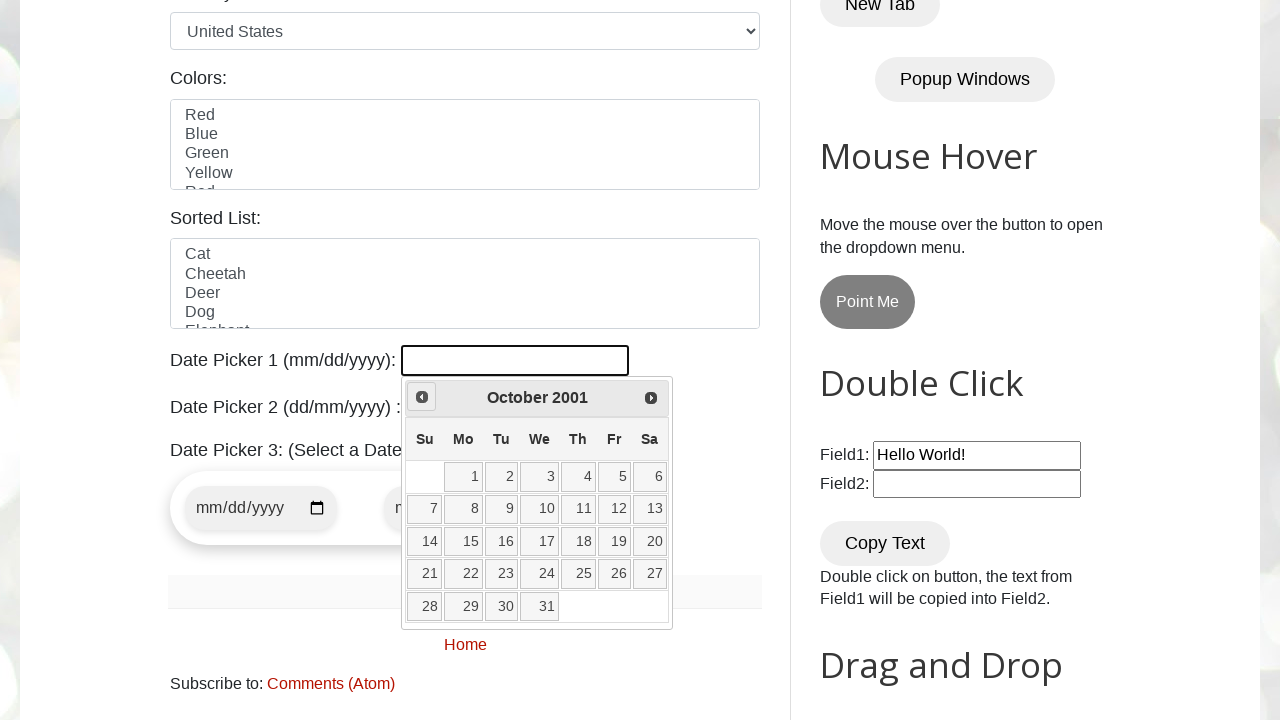

Retrieved current month from datepicker
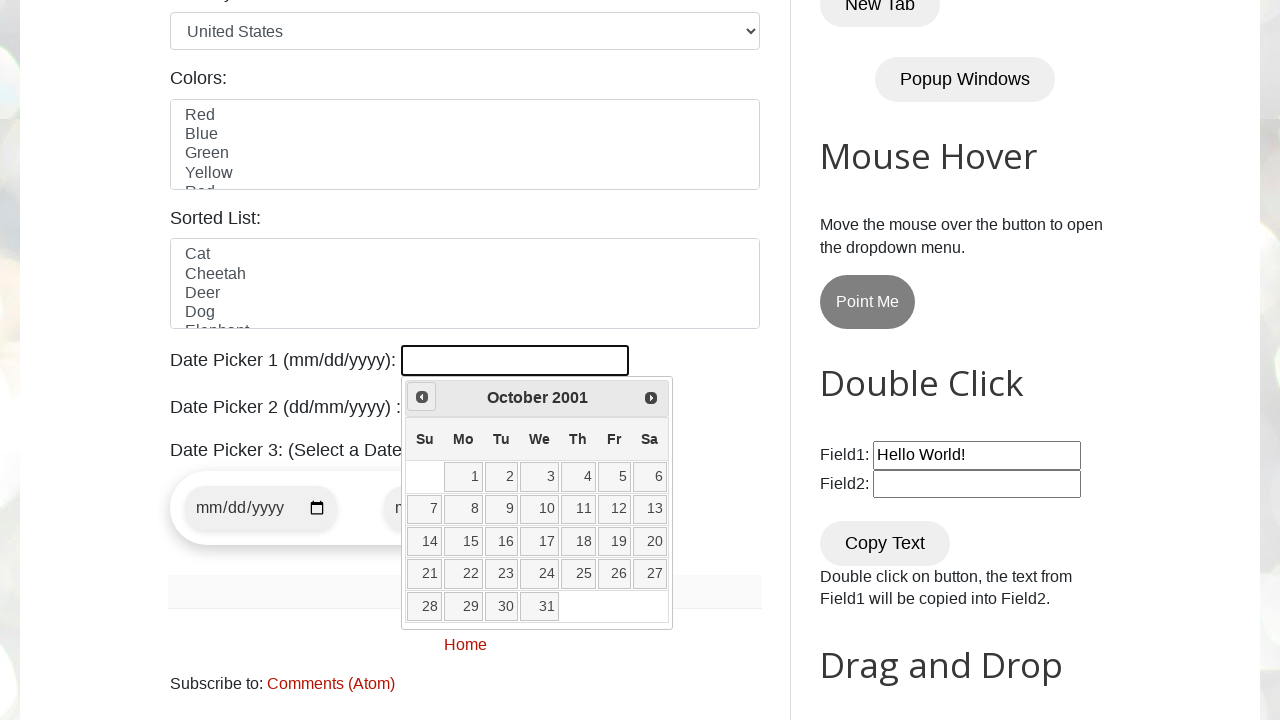

Retrieved current year from datepicker
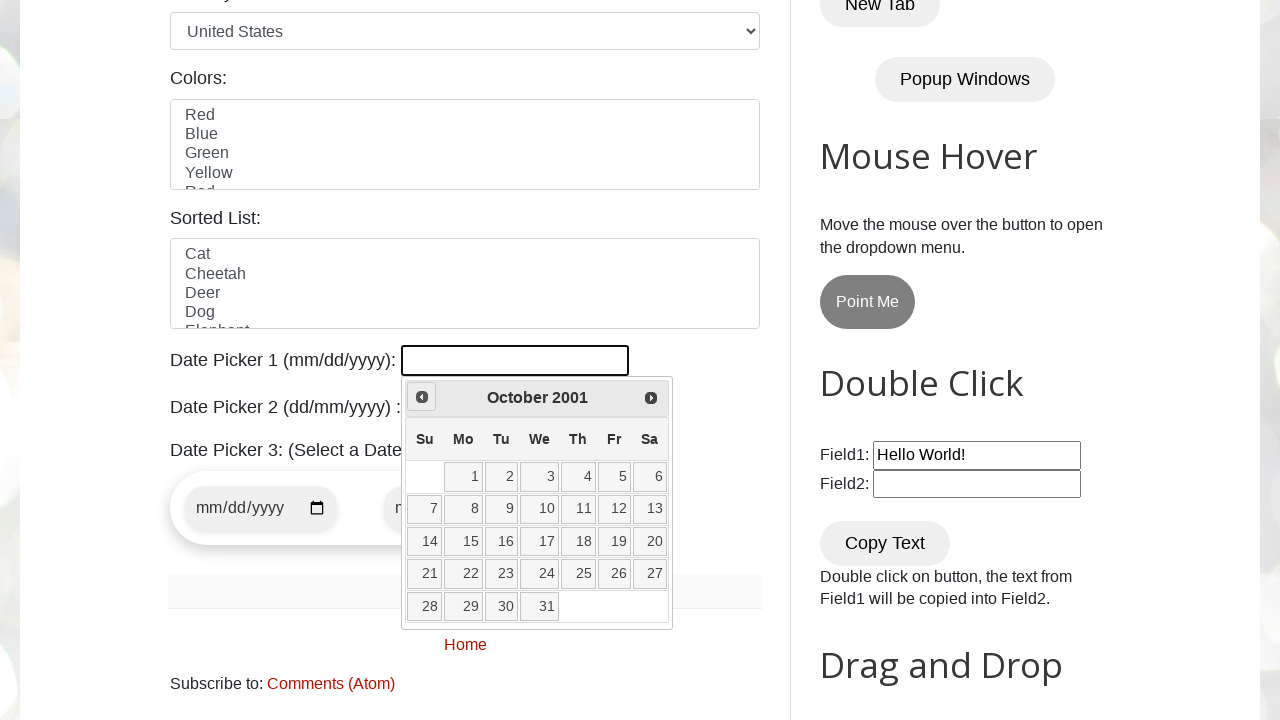

Clicked previous month button (current: October 2001) at (422, 397) on xpath=//span[@class='ui-icon ui-icon-circle-triangle-w']
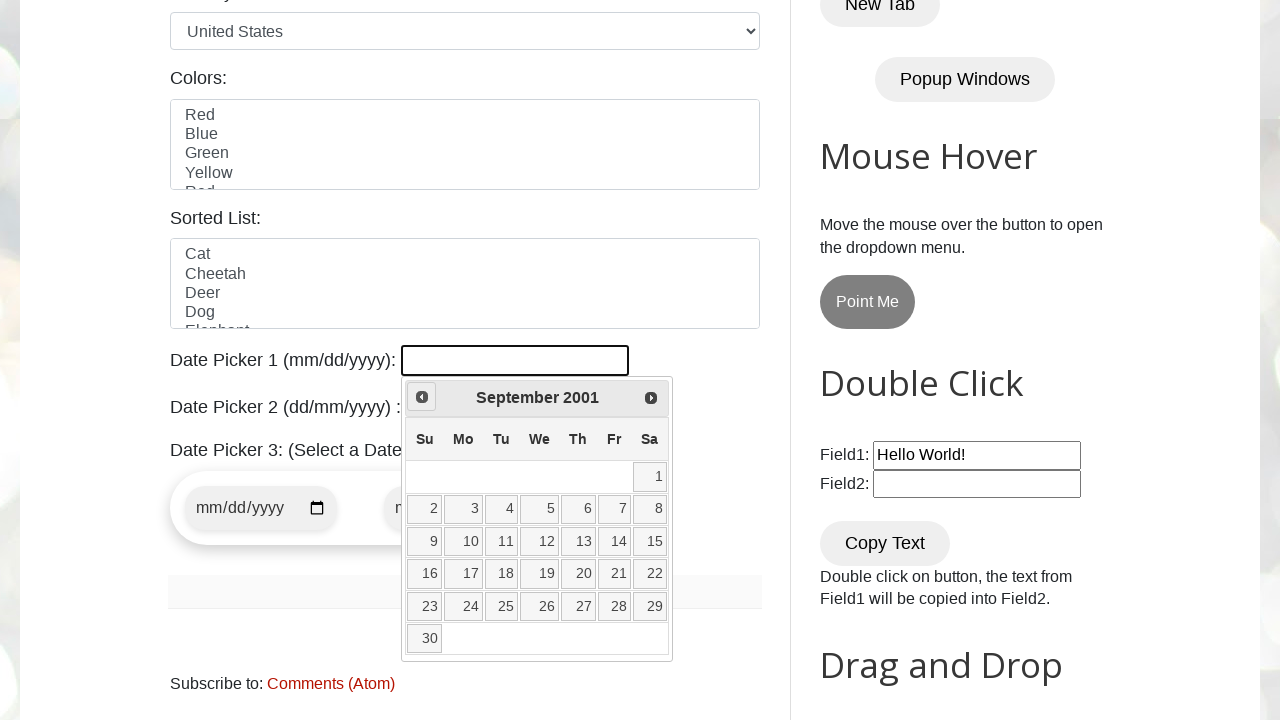

Retrieved current month from datepicker
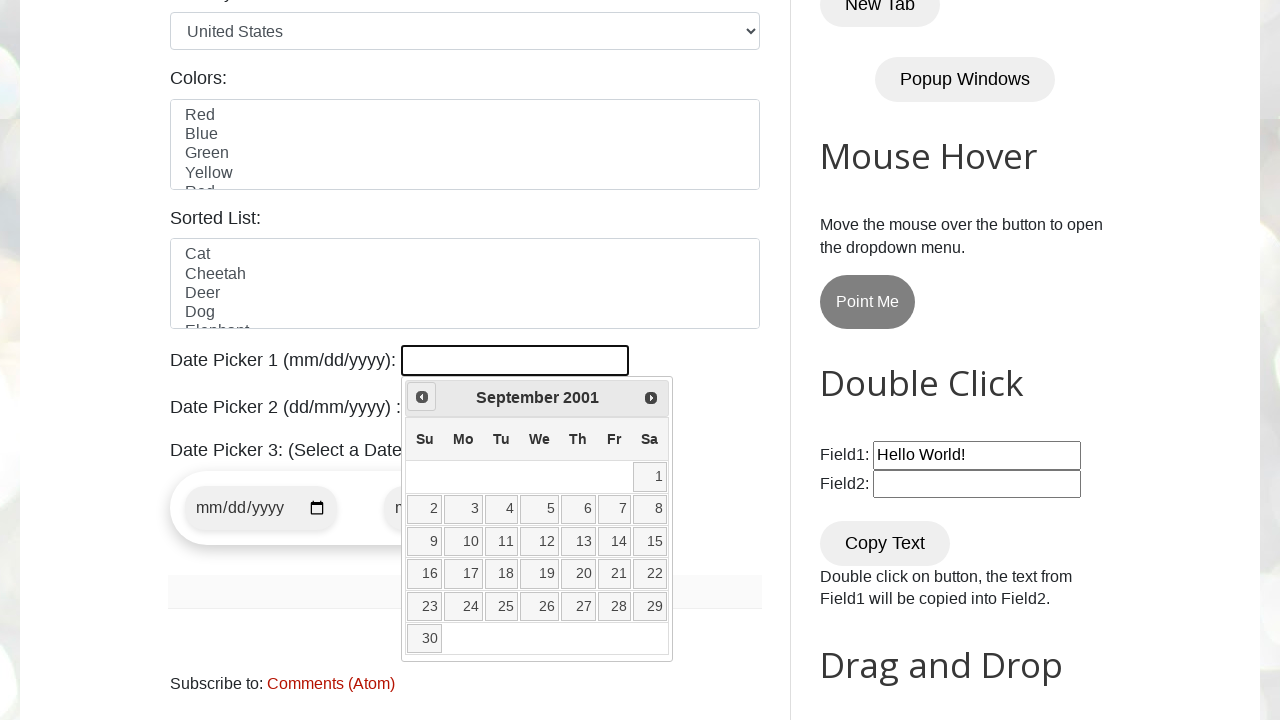

Retrieved current year from datepicker
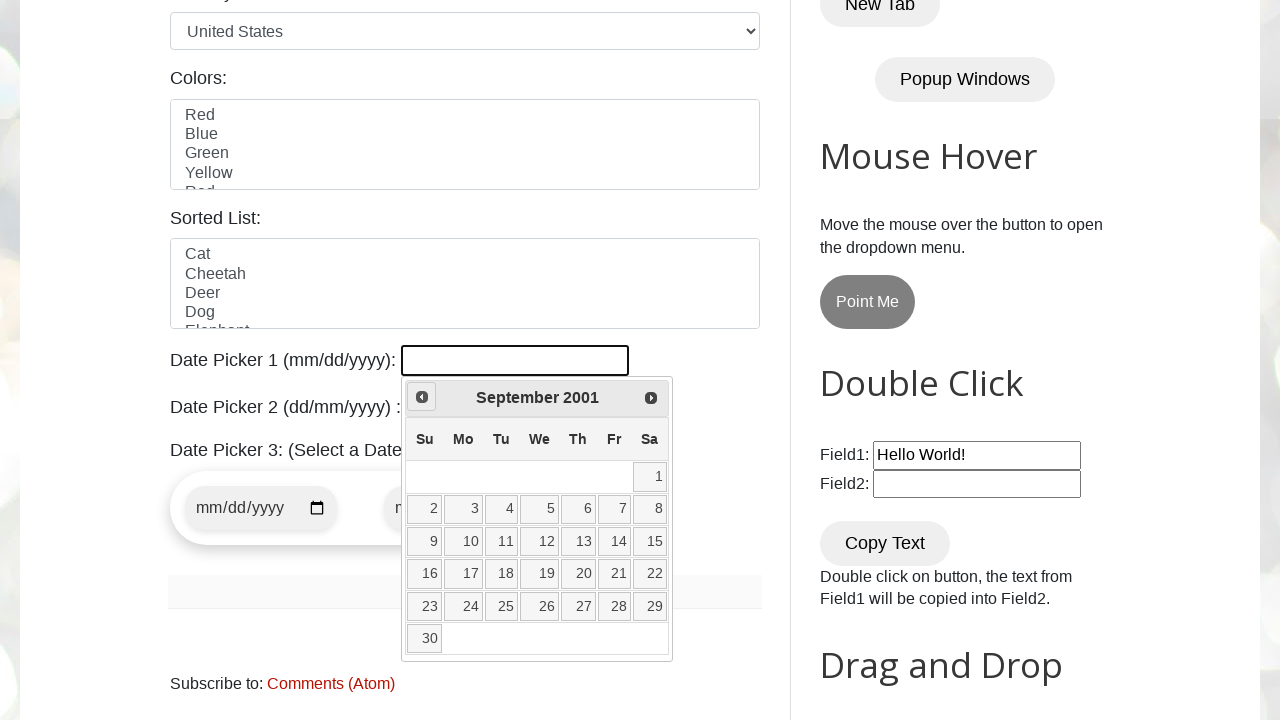

Clicked previous month button (current: September 2001) at (422, 397) on xpath=//span[@class='ui-icon ui-icon-circle-triangle-w']
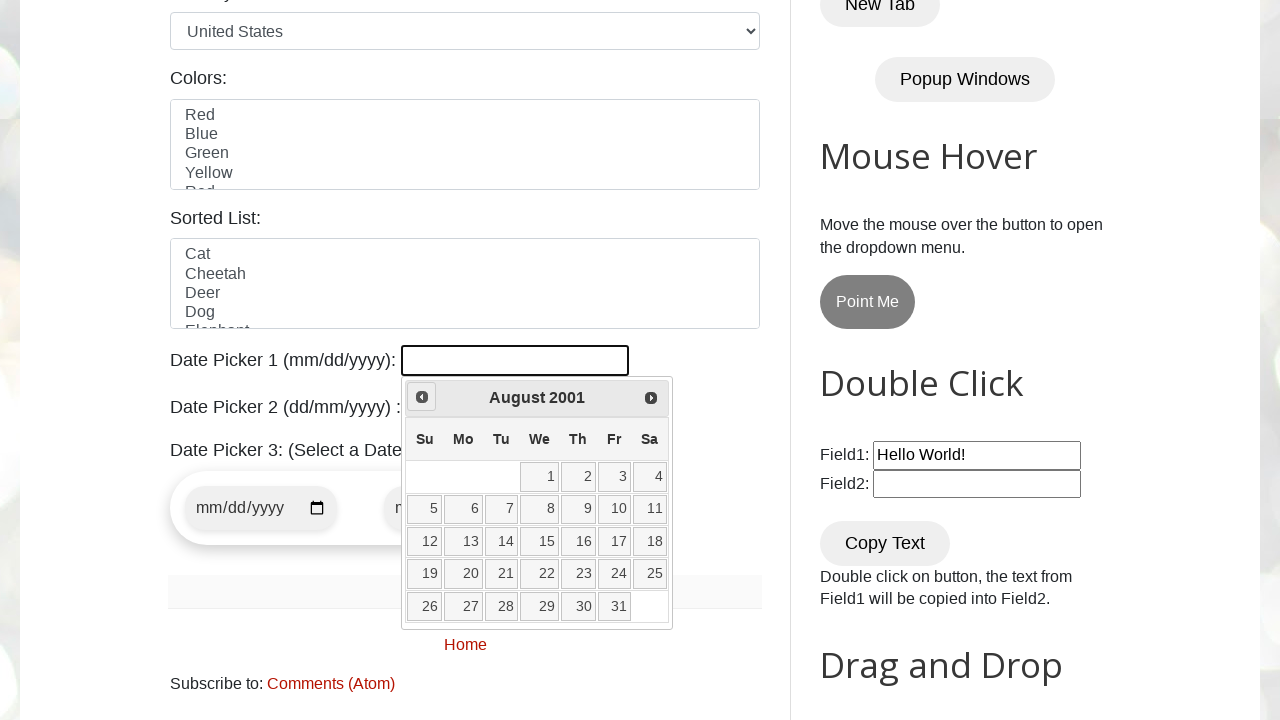

Retrieved current month from datepicker
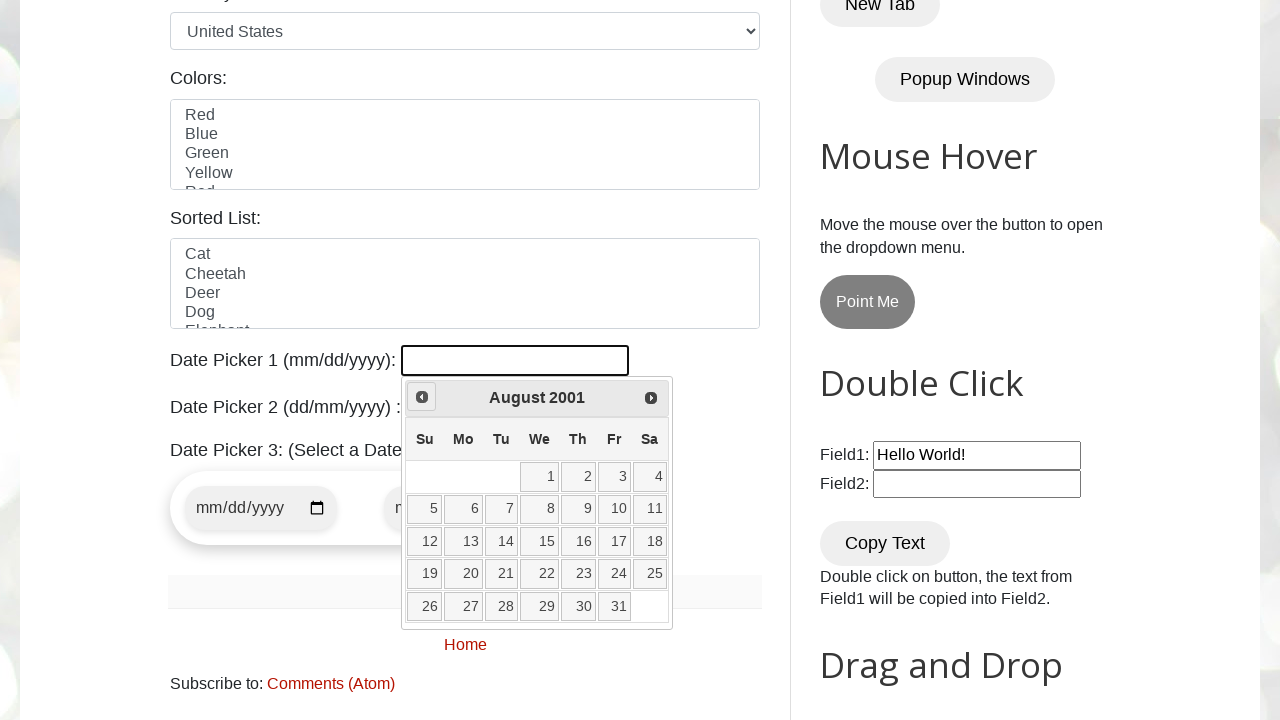

Retrieved current year from datepicker
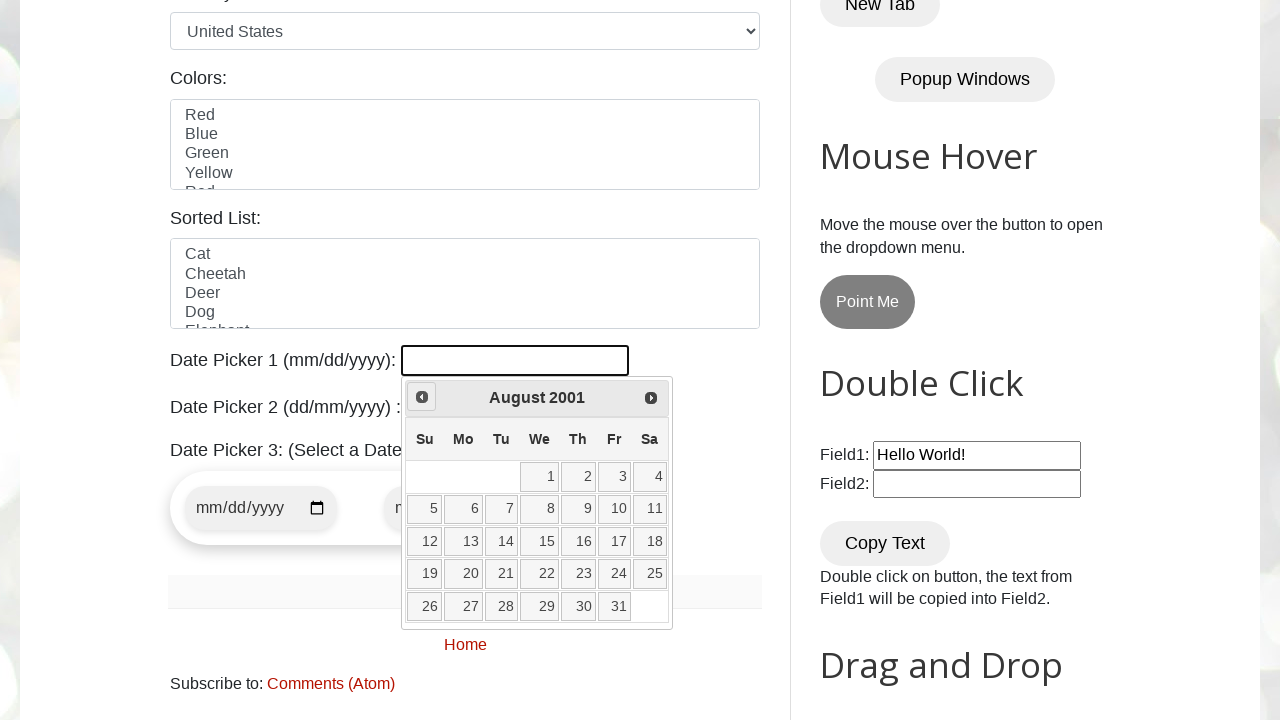

Clicked previous month button (current: August 2001) at (422, 397) on xpath=//span[@class='ui-icon ui-icon-circle-triangle-w']
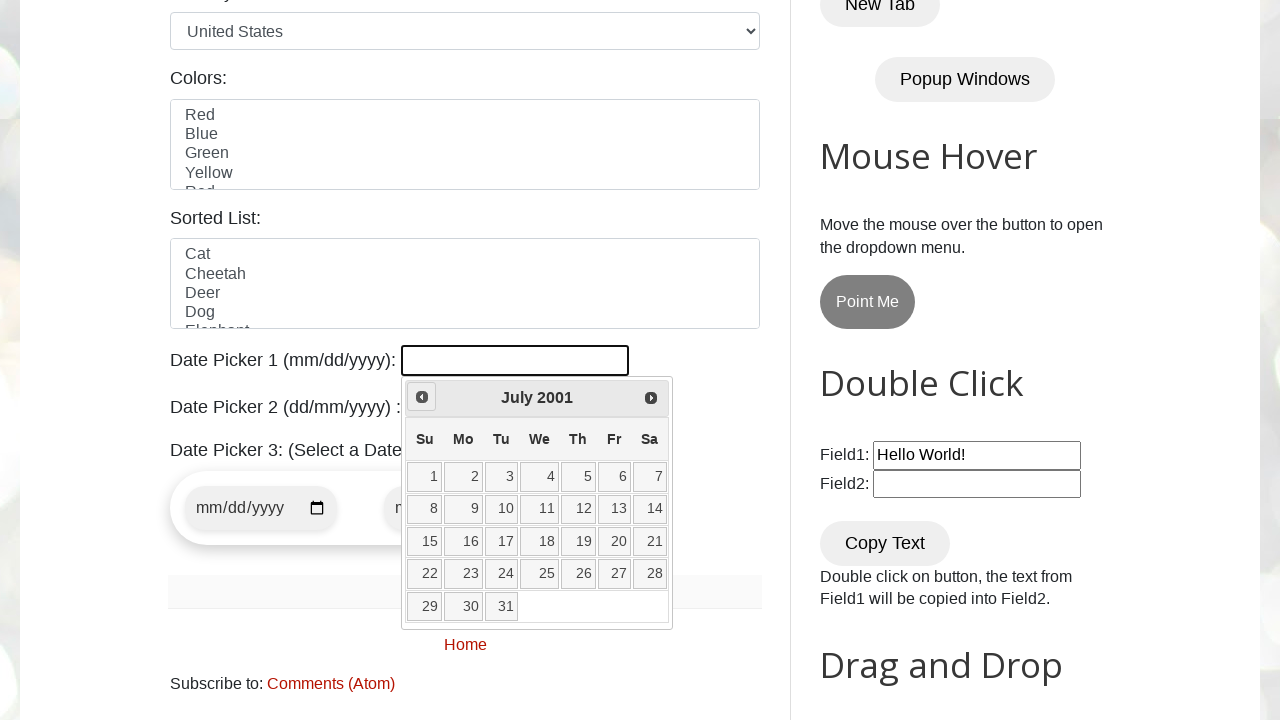

Retrieved current month from datepicker
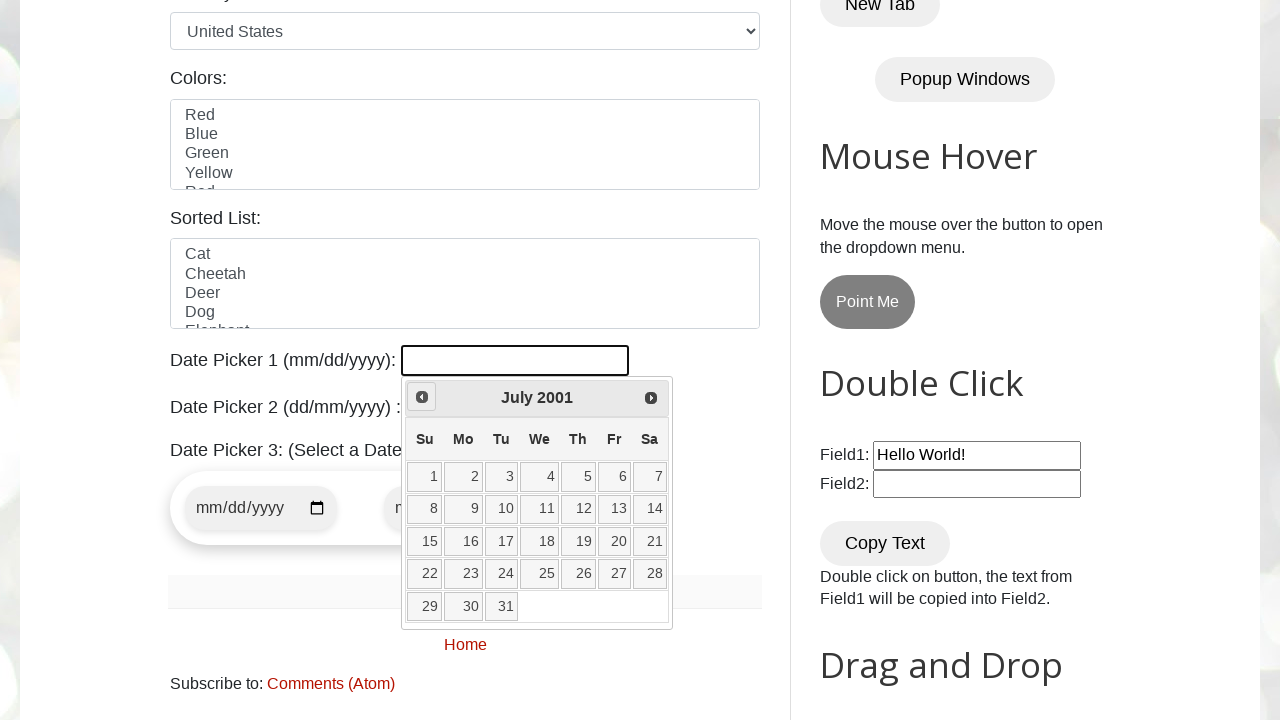

Retrieved current year from datepicker
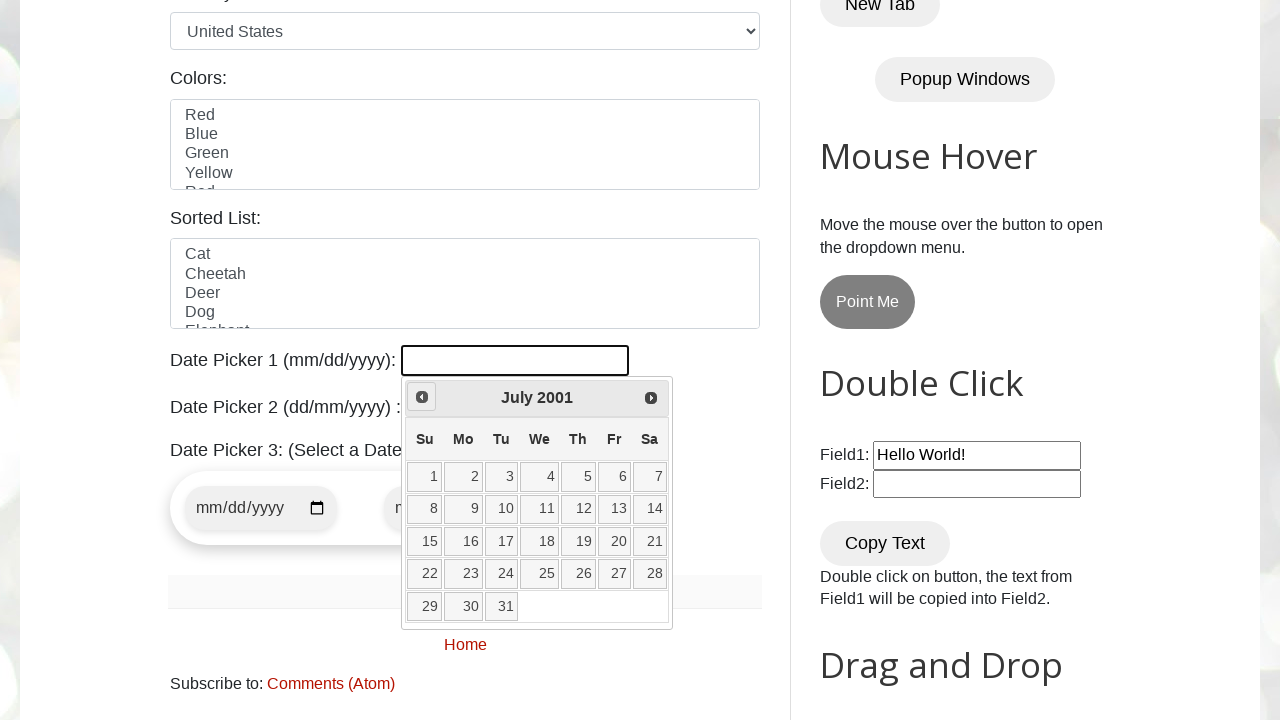

Clicked previous month button (current: July 2001) at (422, 397) on xpath=//span[@class='ui-icon ui-icon-circle-triangle-w']
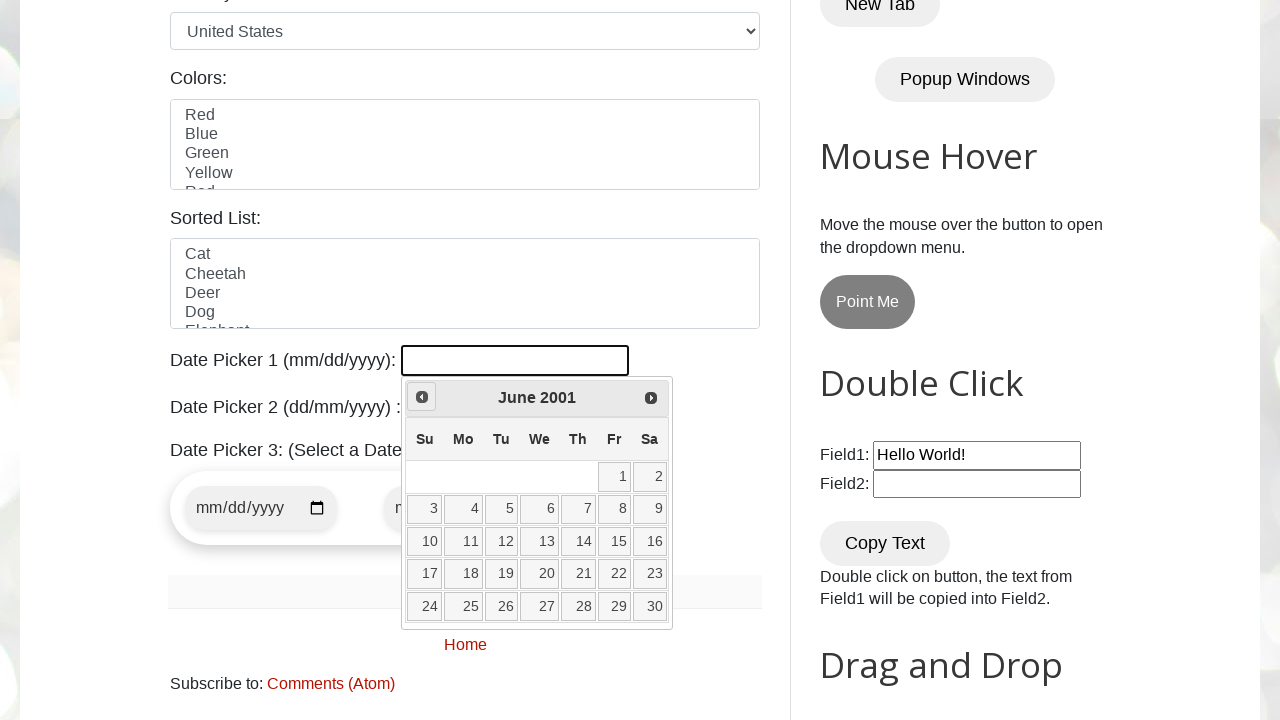

Retrieved current month from datepicker
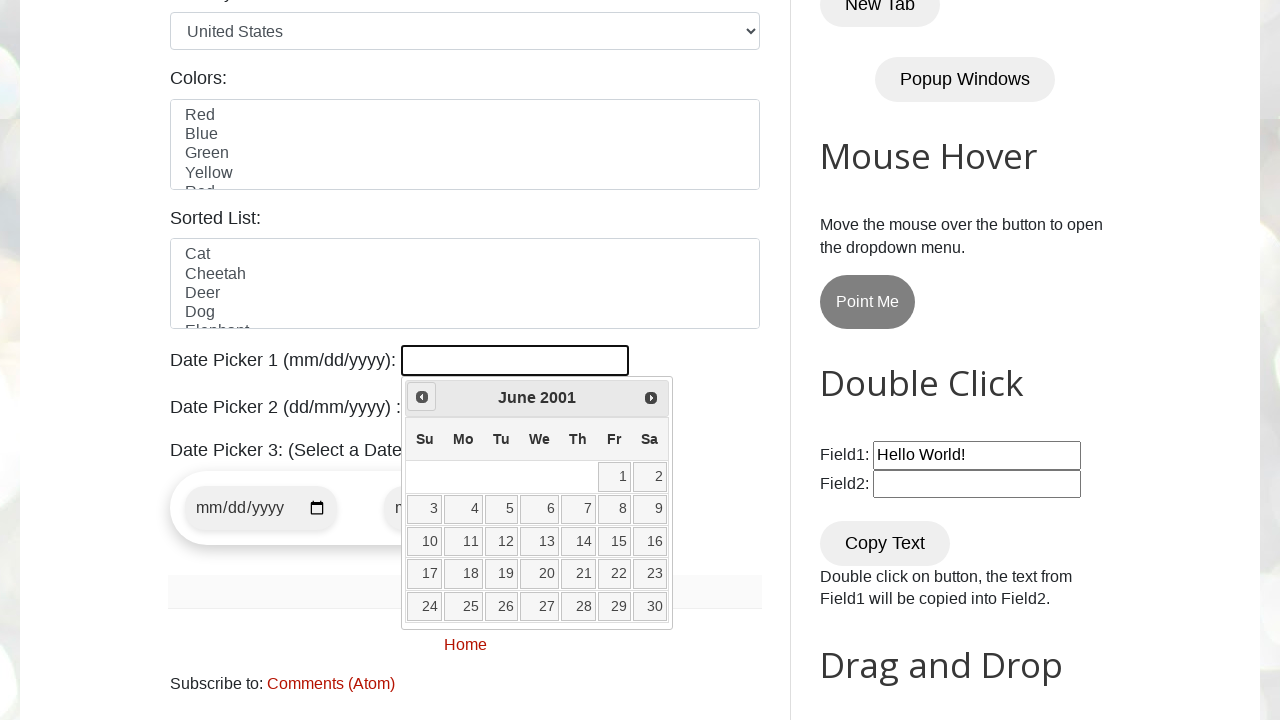

Retrieved current year from datepicker
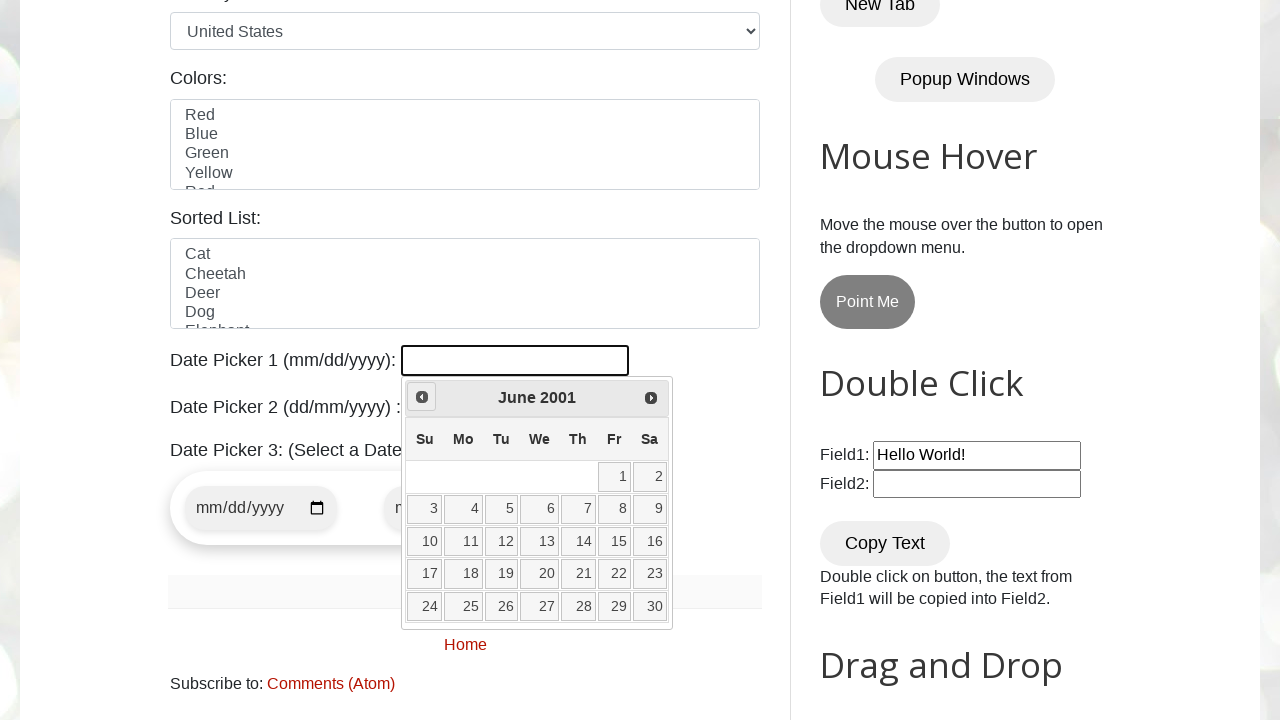

Clicked previous month button (current: June 2001) at (422, 397) on xpath=//span[@class='ui-icon ui-icon-circle-triangle-w']
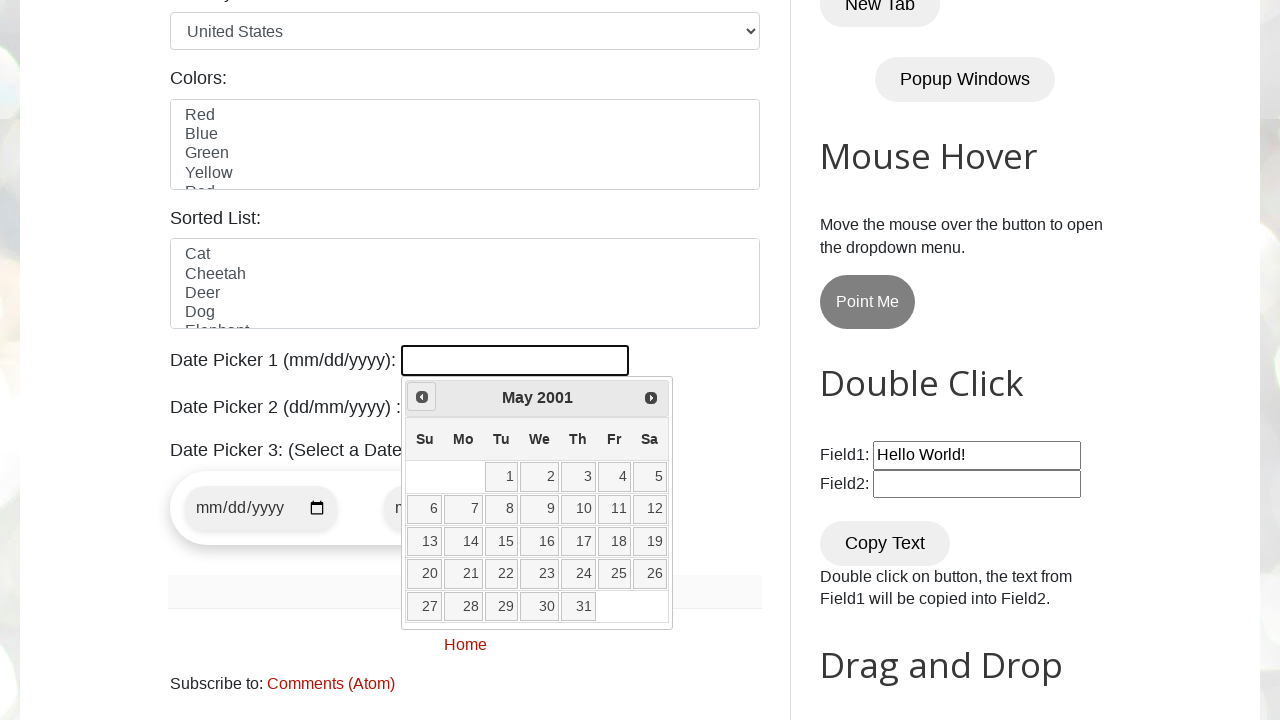

Retrieved current month from datepicker
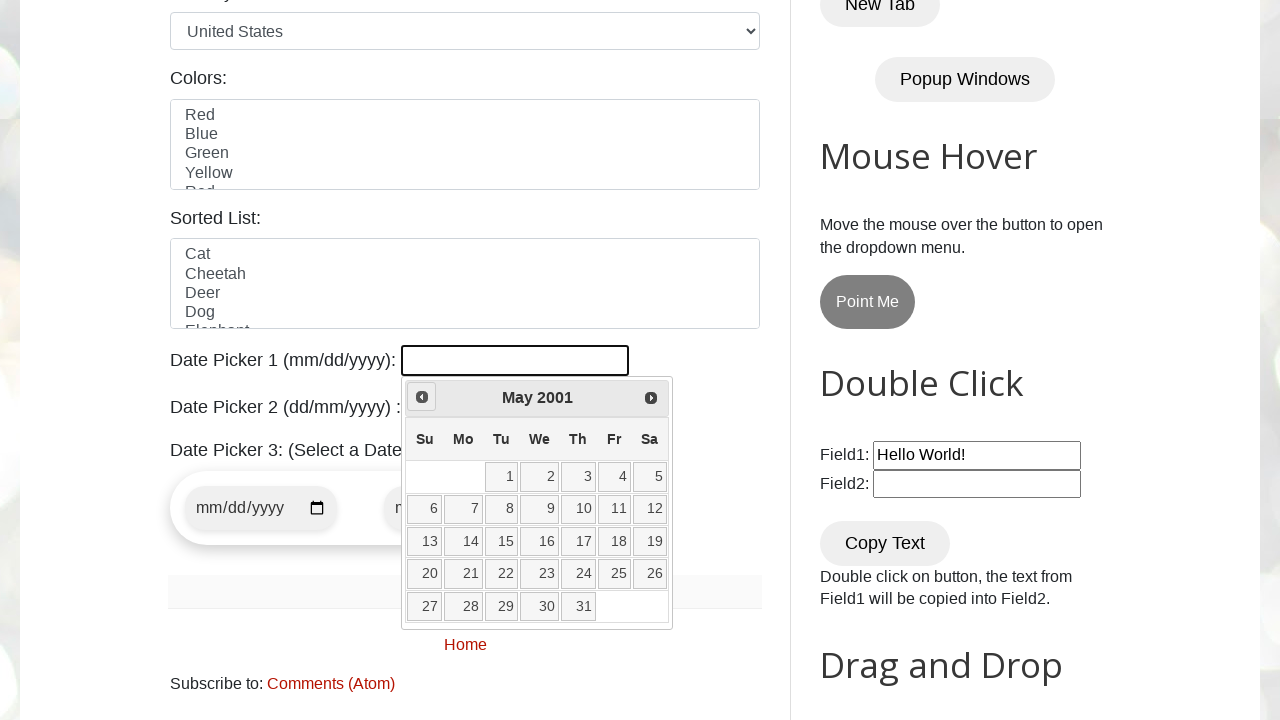

Retrieved current year from datepicker
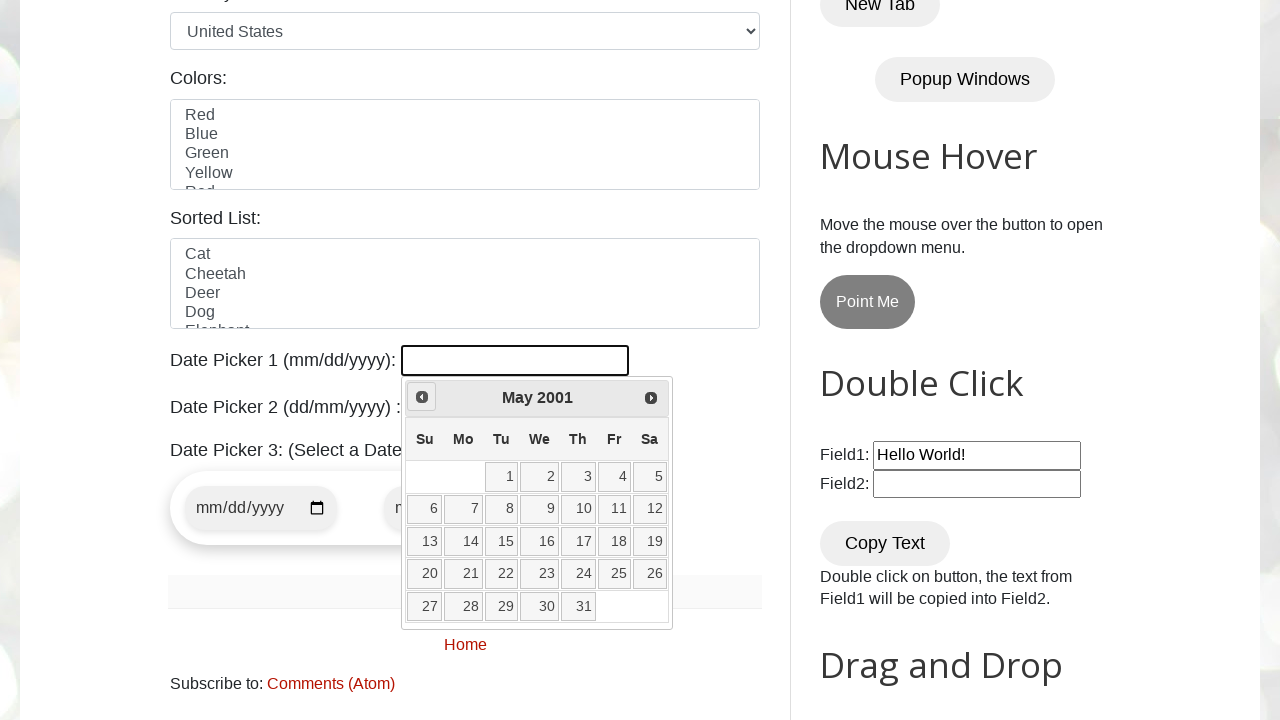

Clicked previous month button (current: May 2001) at (422, 397) on xpath=//span[@class='ui-icon ui-icon-circle-triangle-w']
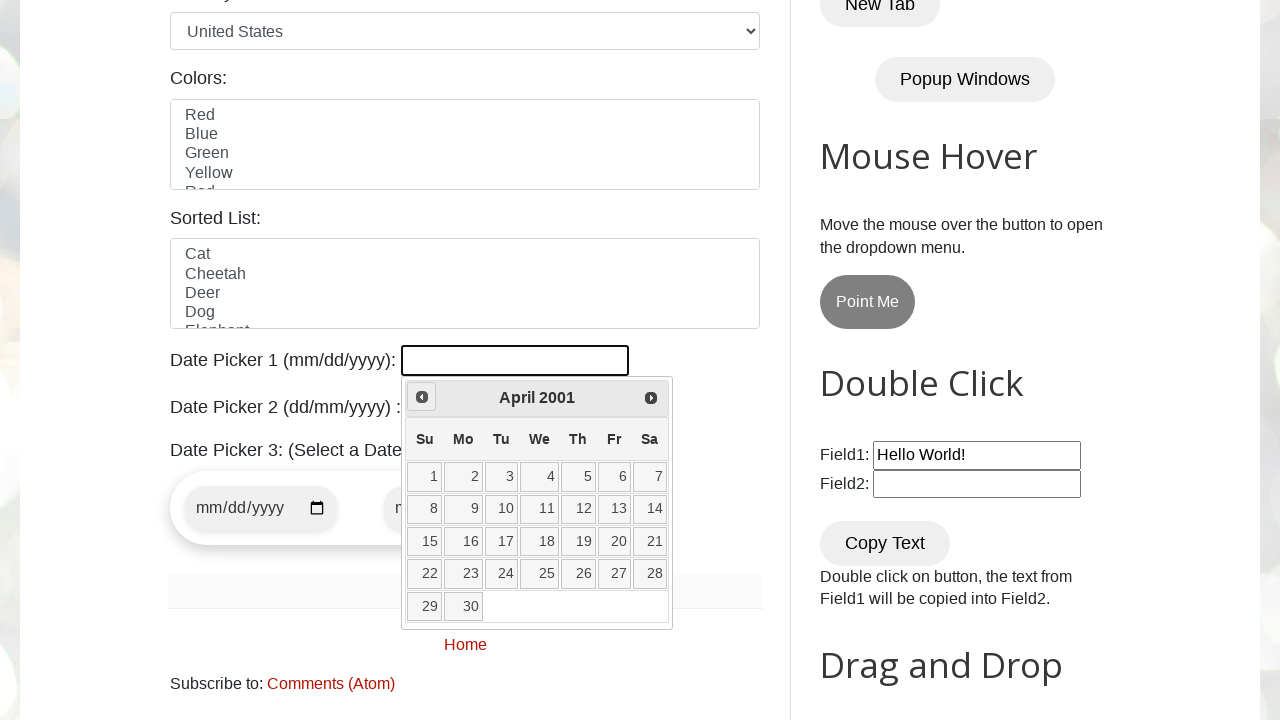

Retrieved current month from datepicker
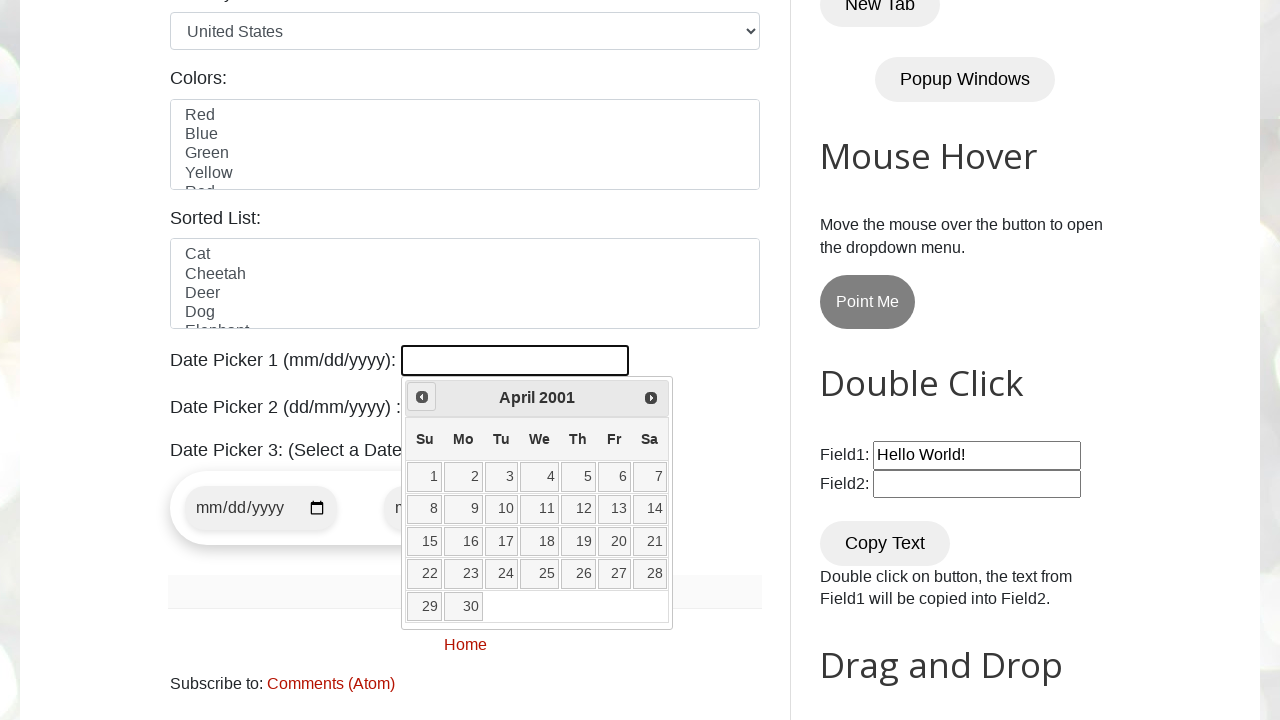

Retrieved current year from datepicker
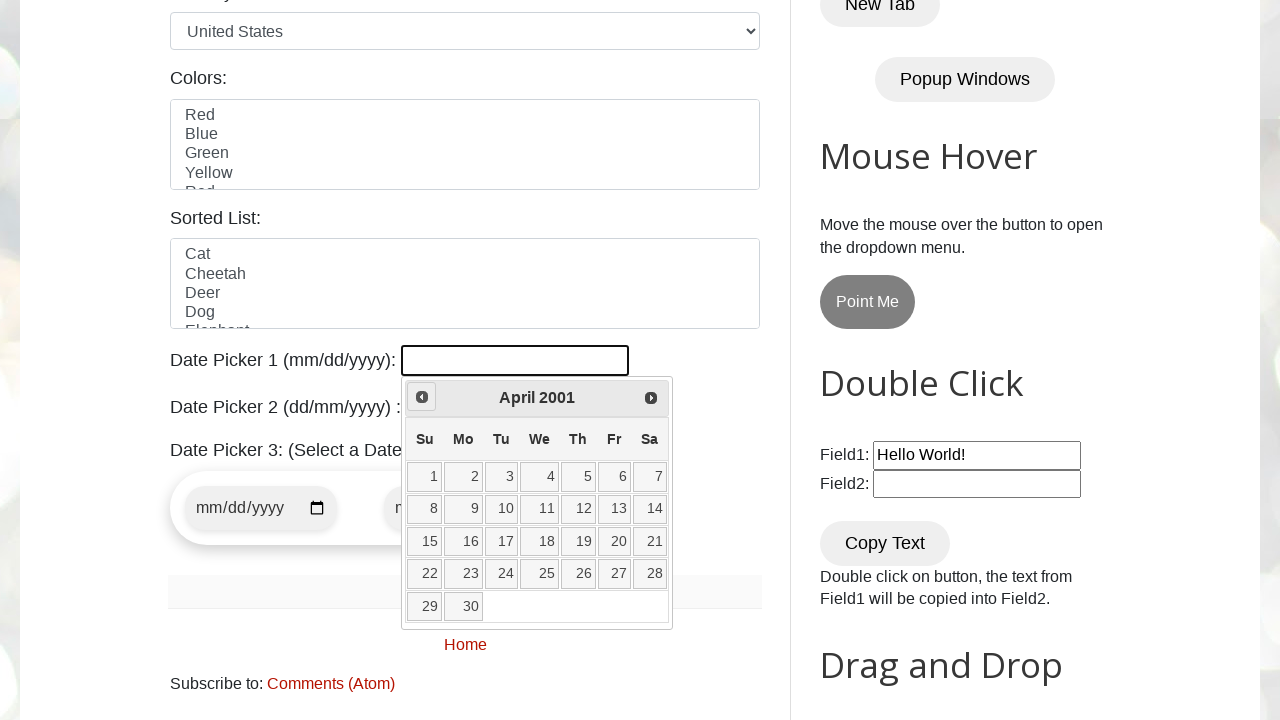

Clicked previous month button (current: April 2001) at (422, 397) on xpath=//span[@class='ui-icon ui-icon-circle-triangle-w']
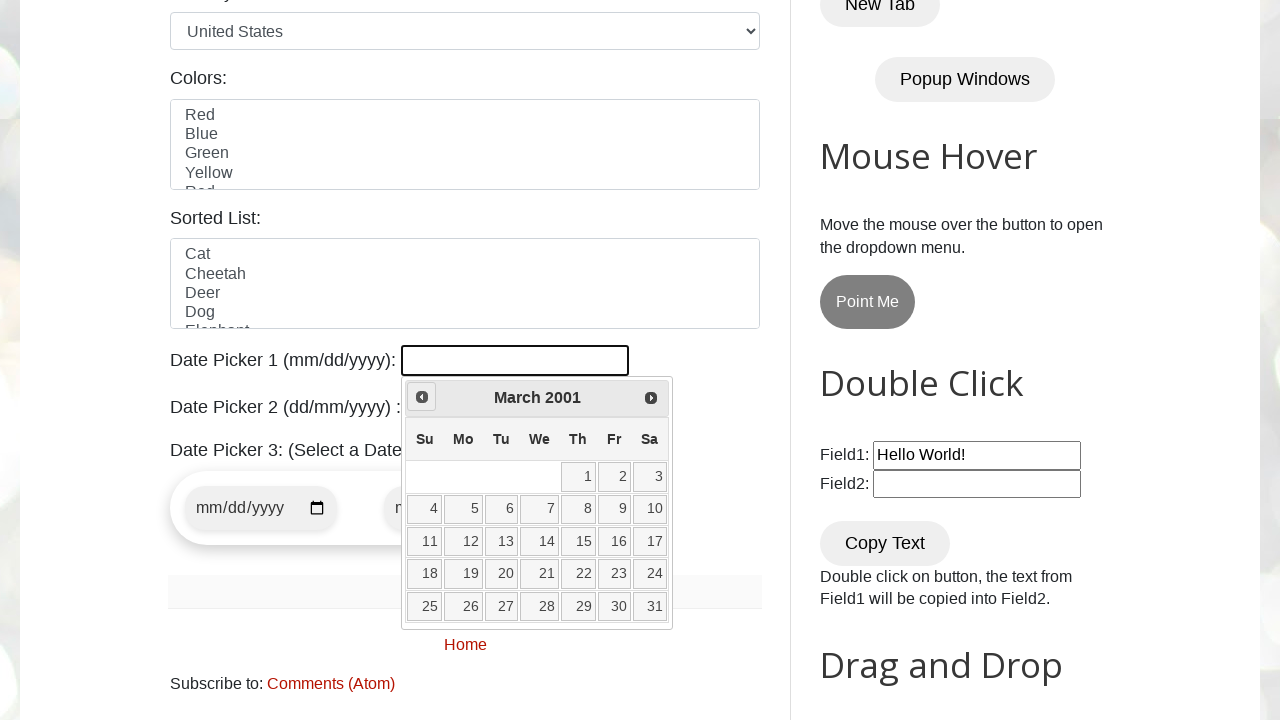

Retrieved current month from datepicker
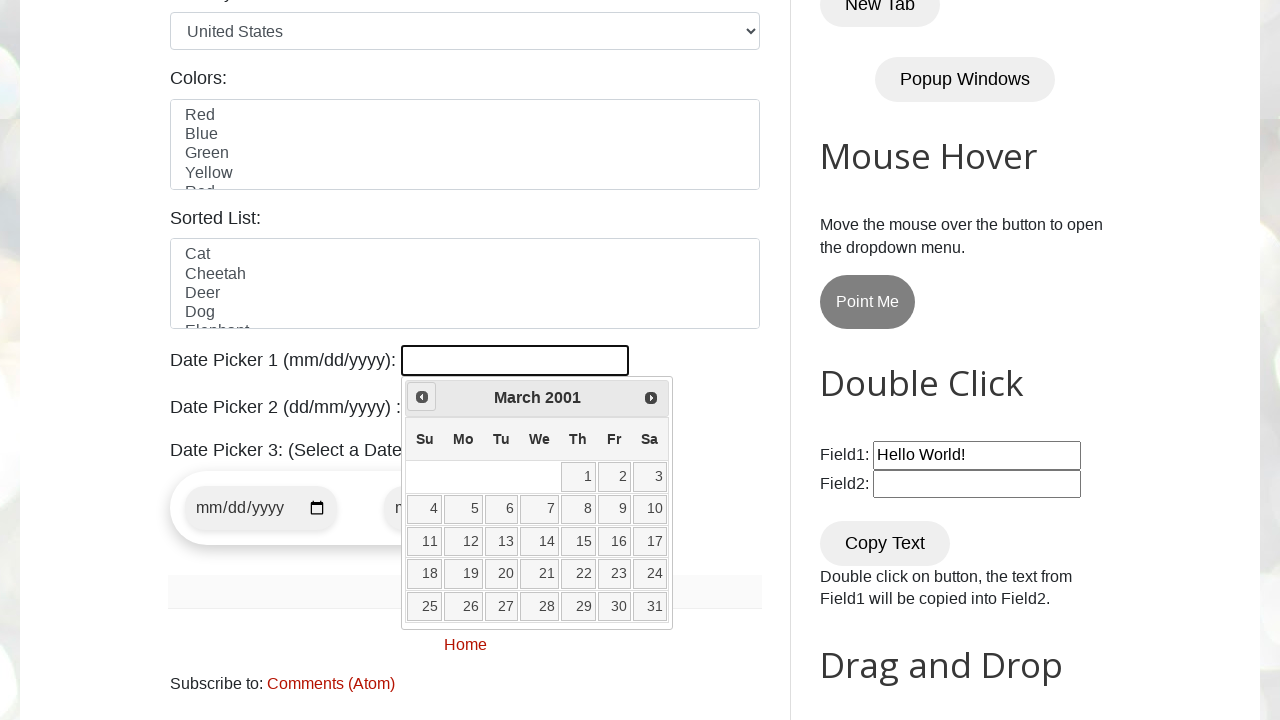

Retrieved current year from datepicker
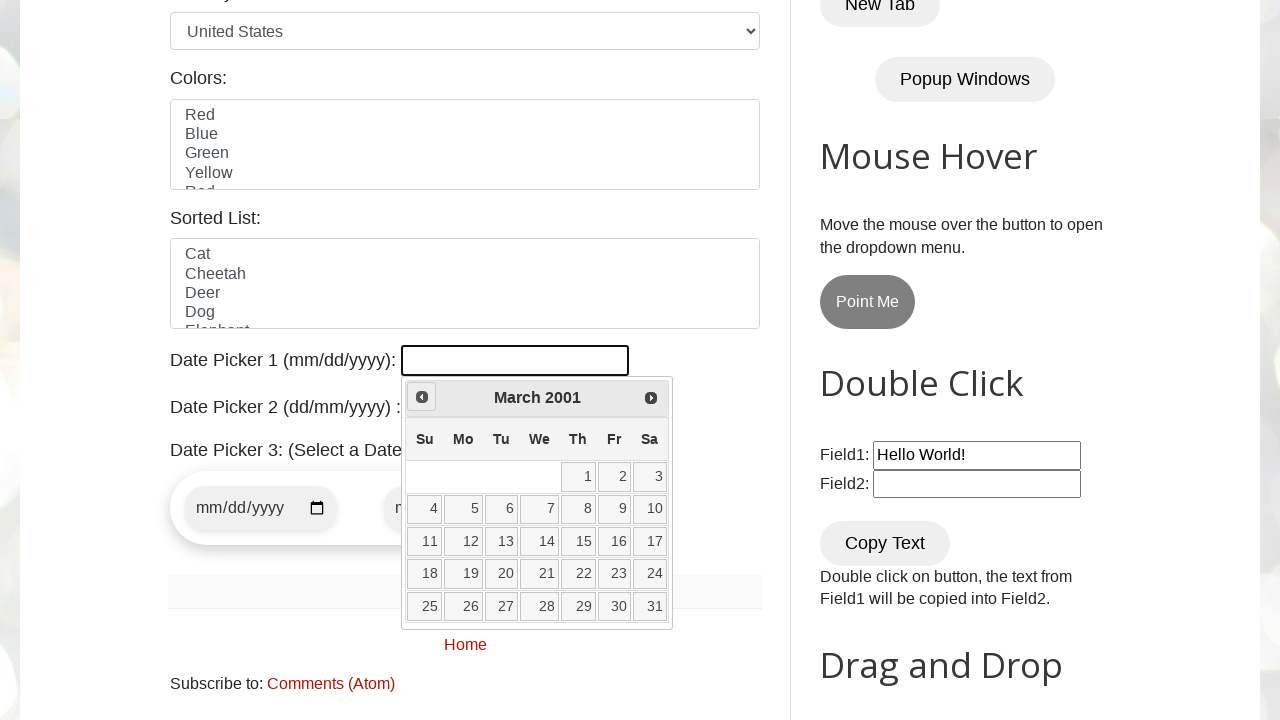

Clicked previous month button (current: March 2001) at (422, 397) on xpath=//span[@class='ui-icon ui-icon-circle-triangle-w']
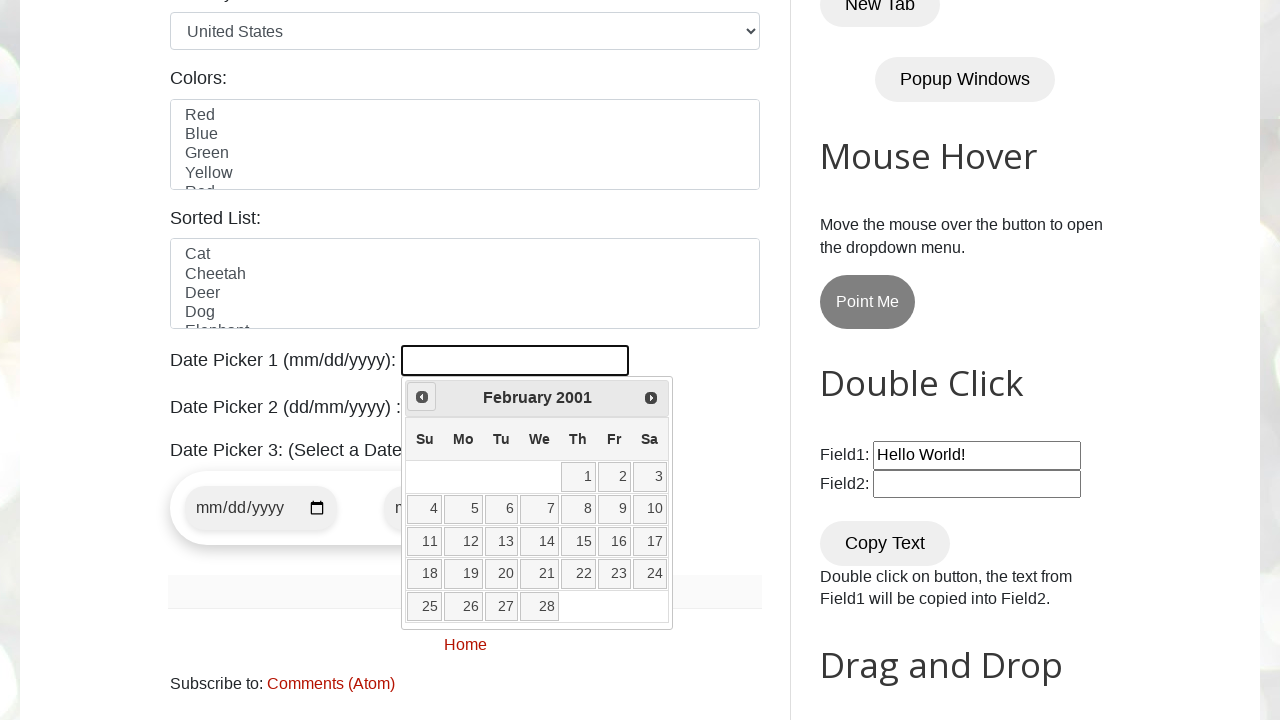

Retrieved current month from datepicker
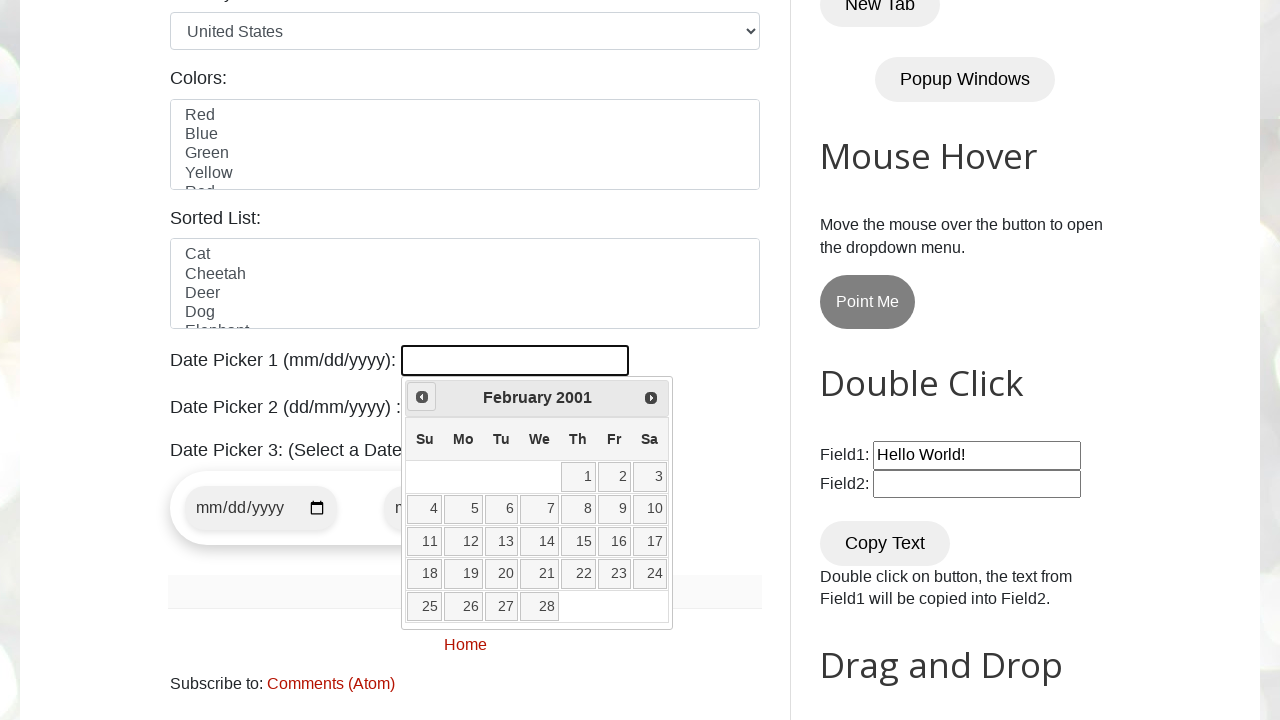

Retrieved current year from datepicker
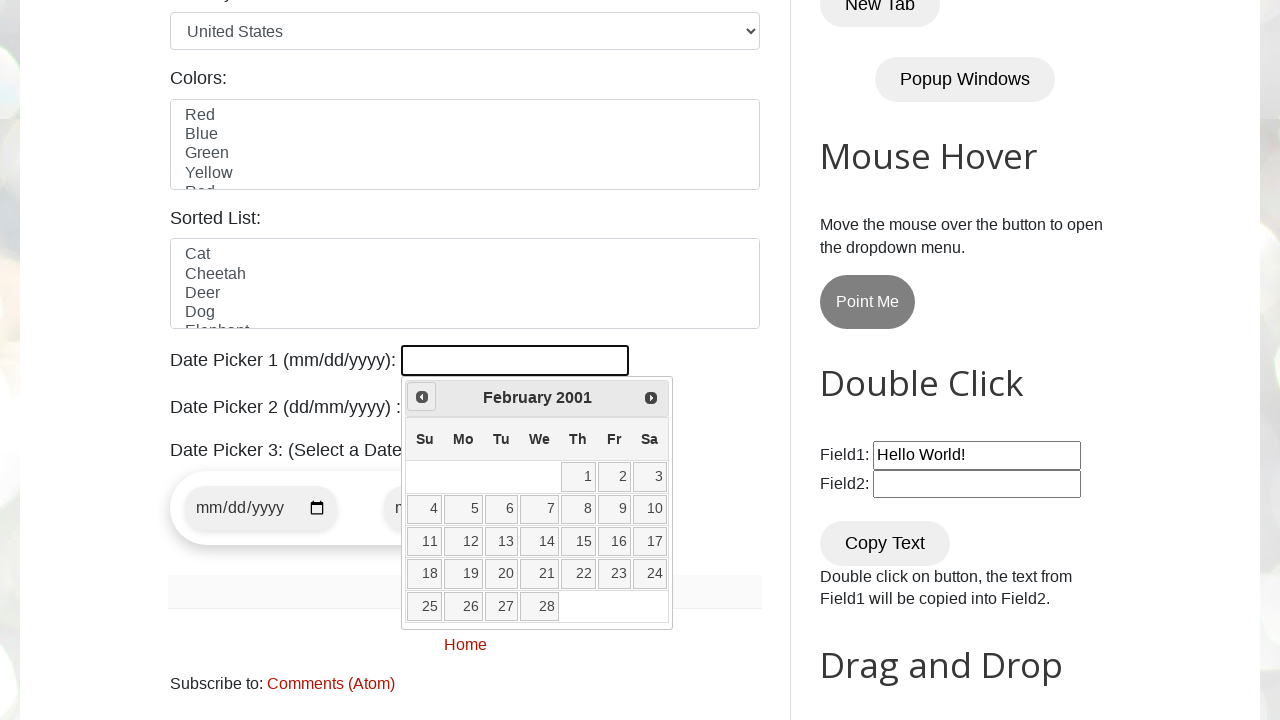

Clicked previous month button (current: February 2001) at (422, 397) on xpath=//span[@class='ui-icon ui-icon-circle-triangle-w']
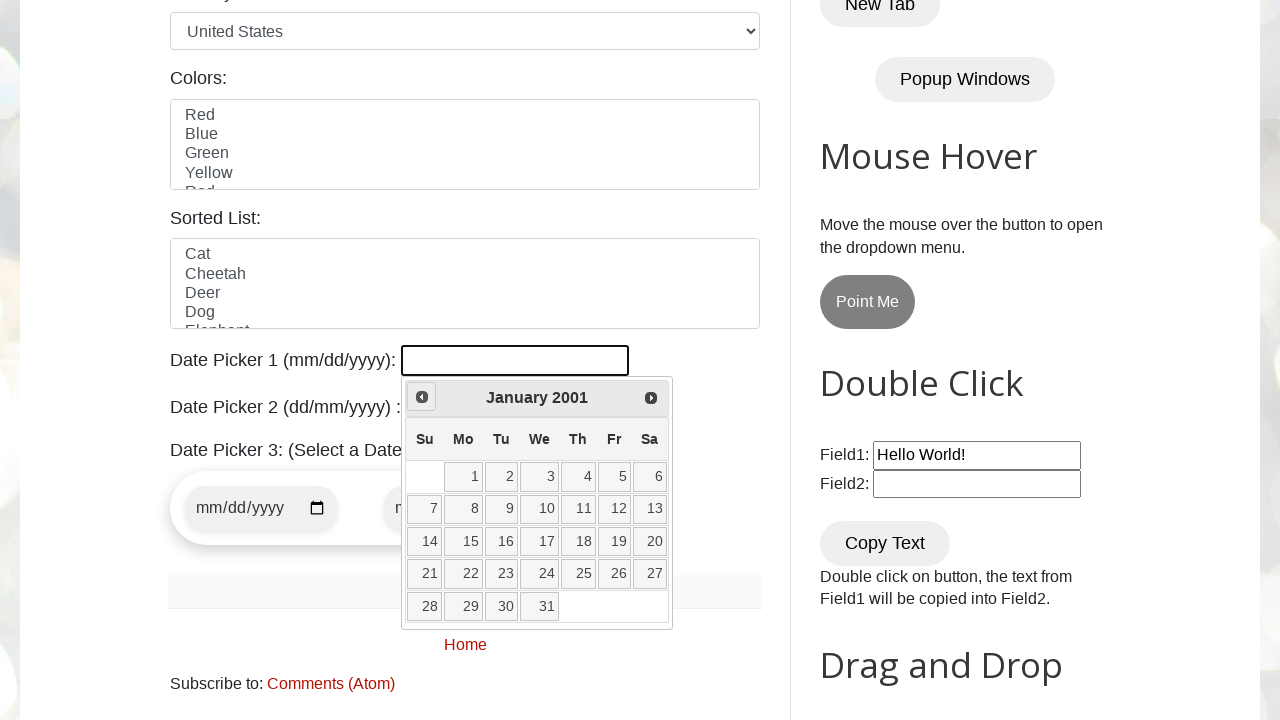

Retrieved current month from datepicker
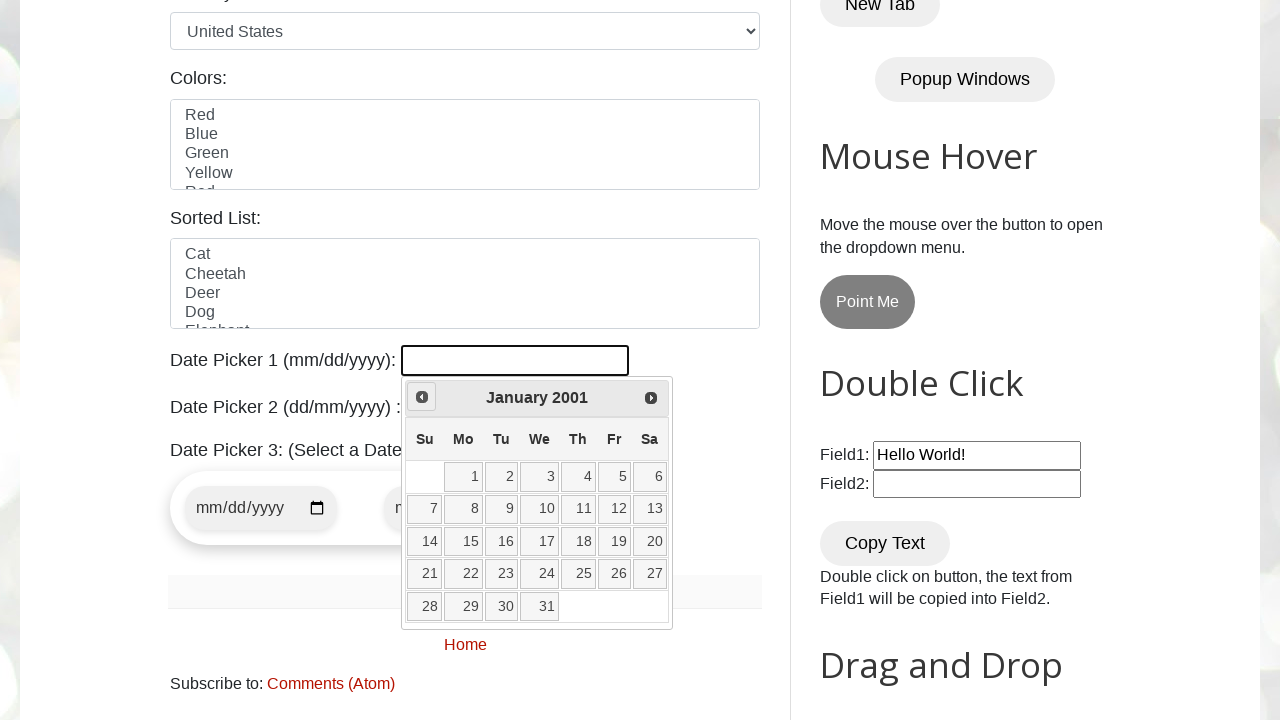

Retrieved current year from datepicker
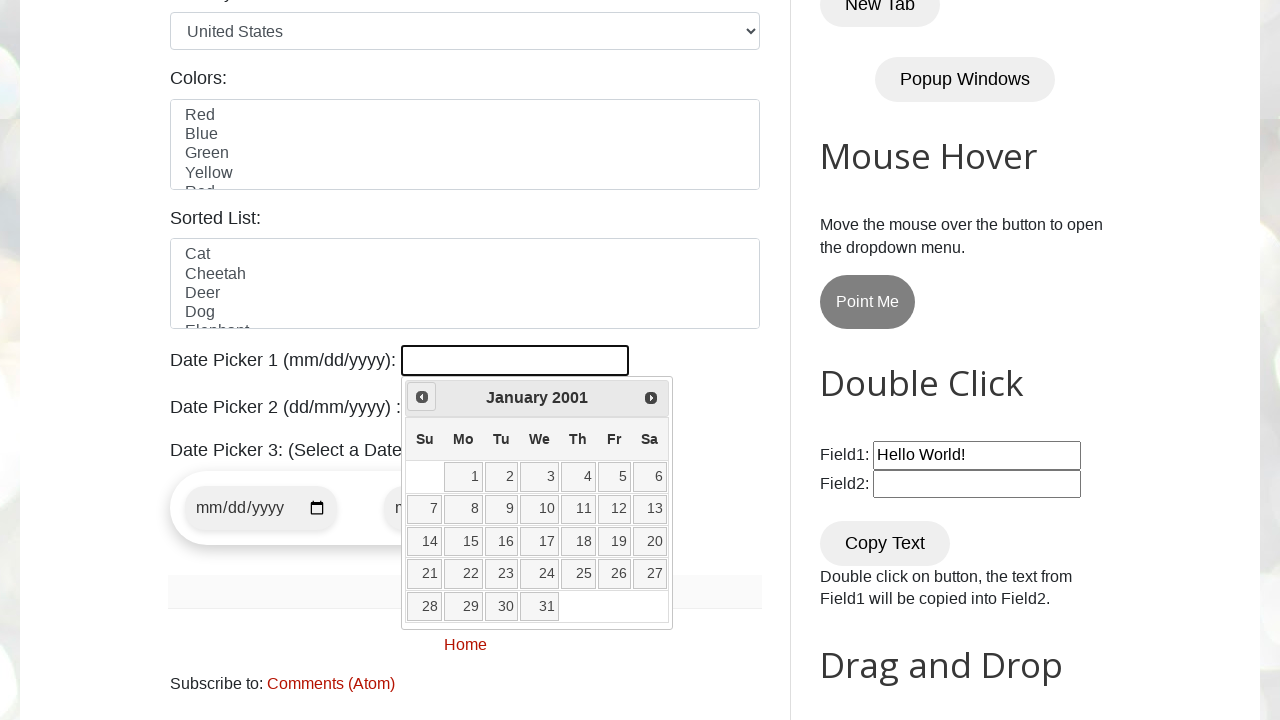

Clicked previous month button (current: January 2001) at (422, 397) on xpath=//span[@class='ui-icon ui-icon-circle-triangle-w']
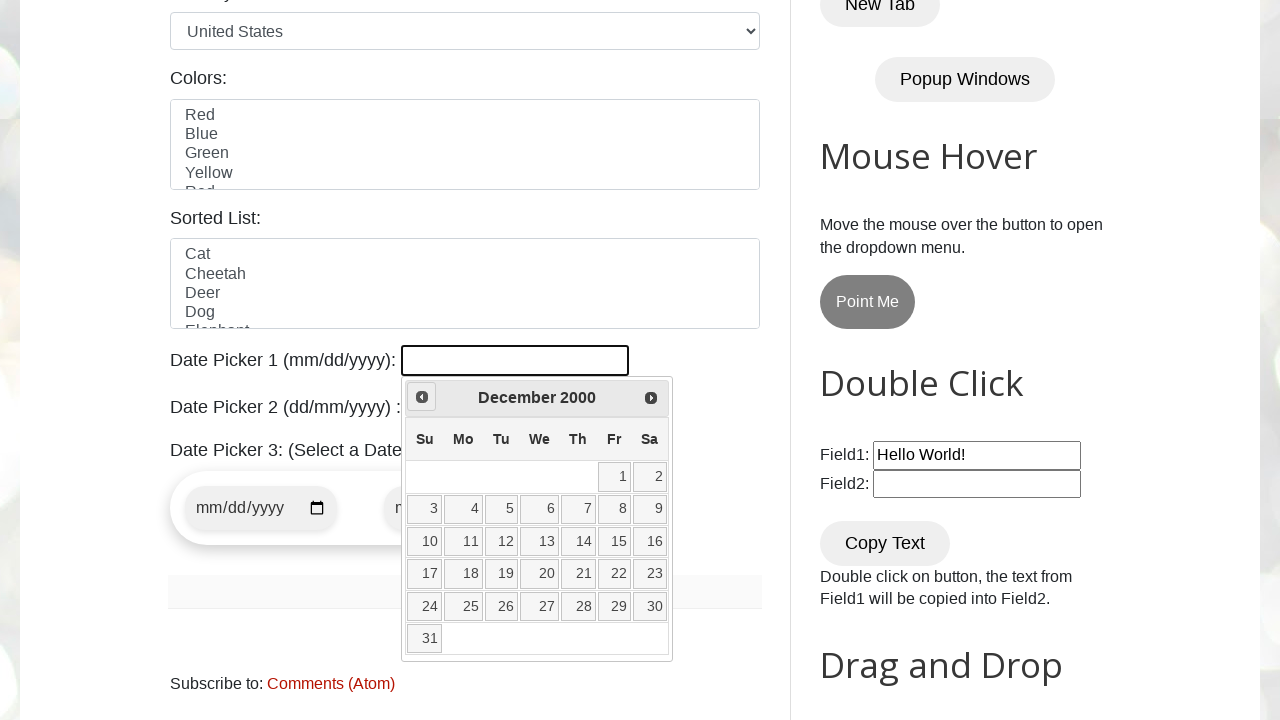

Retrieved current month from datepicker
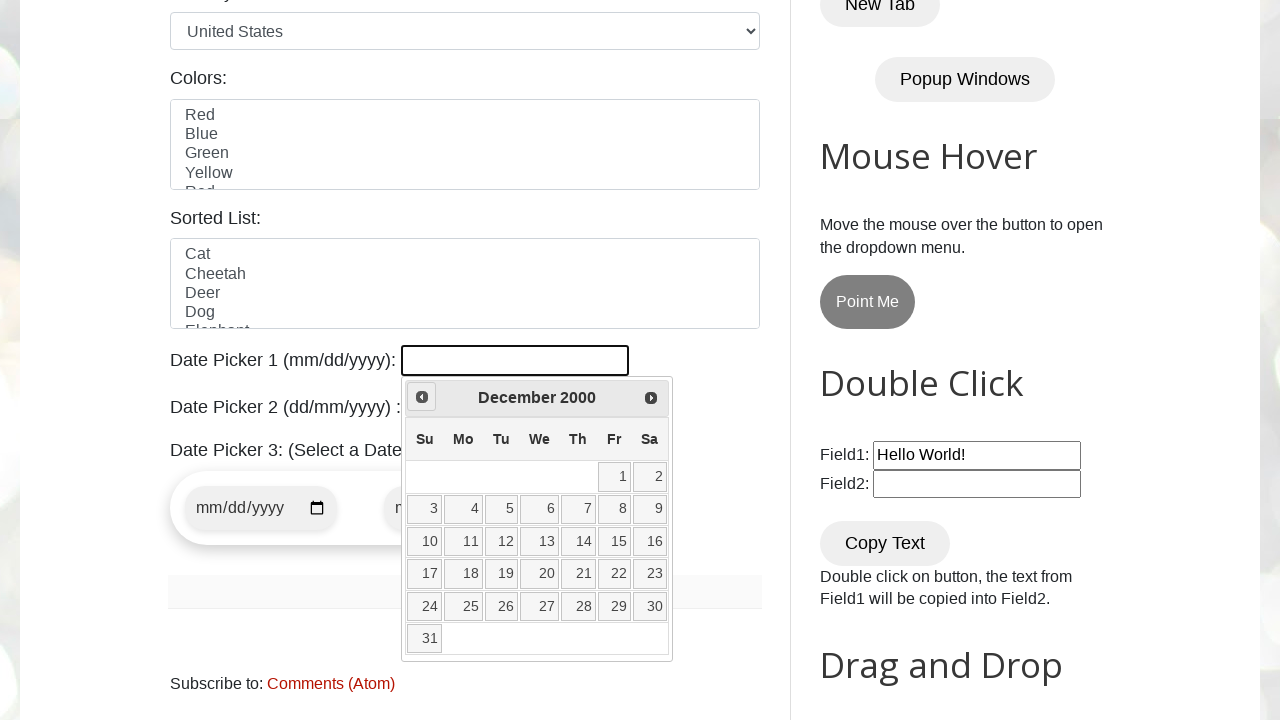

Retrieved current year from datepicker
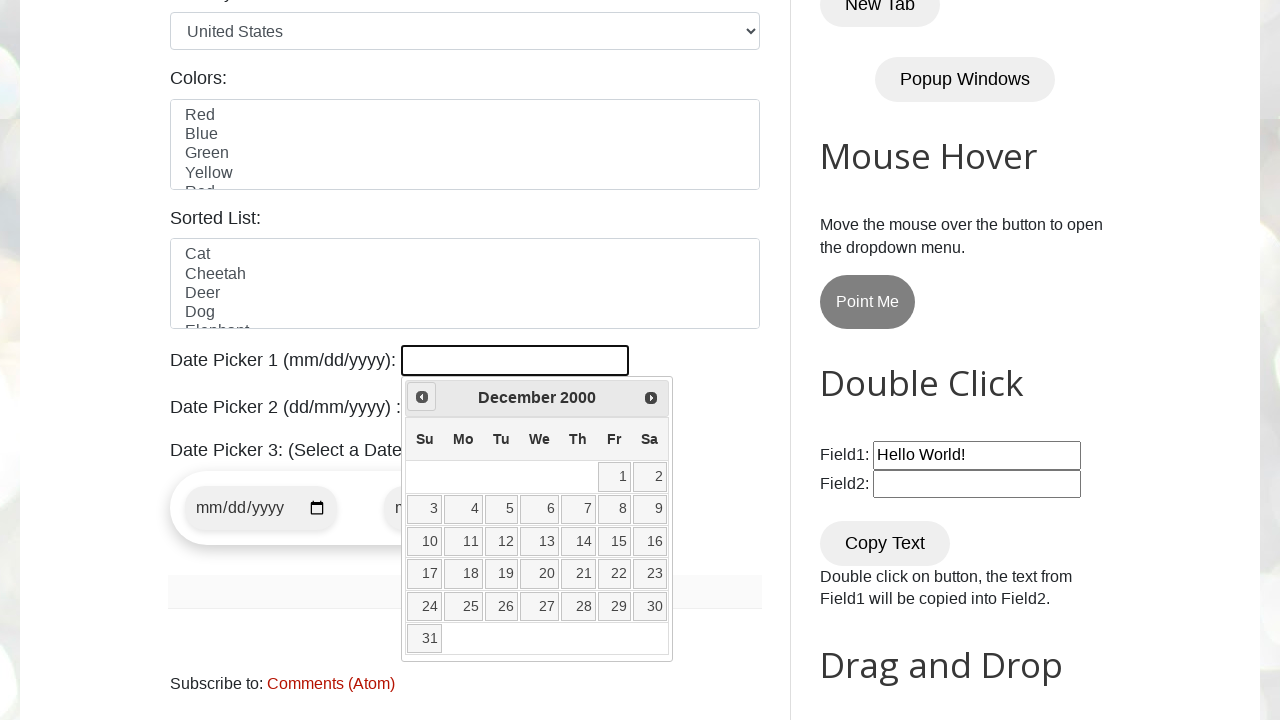

Clicked previous month button (current: December 2000) at (422, 397) on xpath=//span[@class='ui-icon ui-icon-circle-triangle-w']
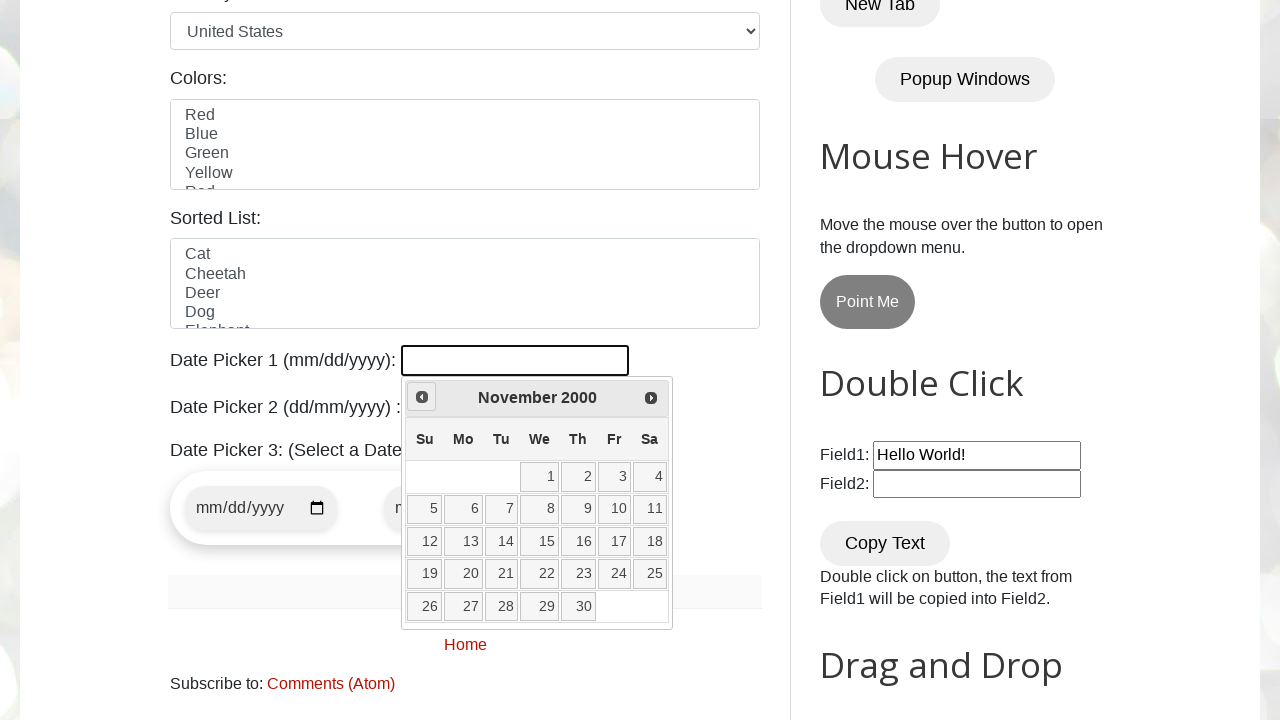

Retrieved current month from datepicker
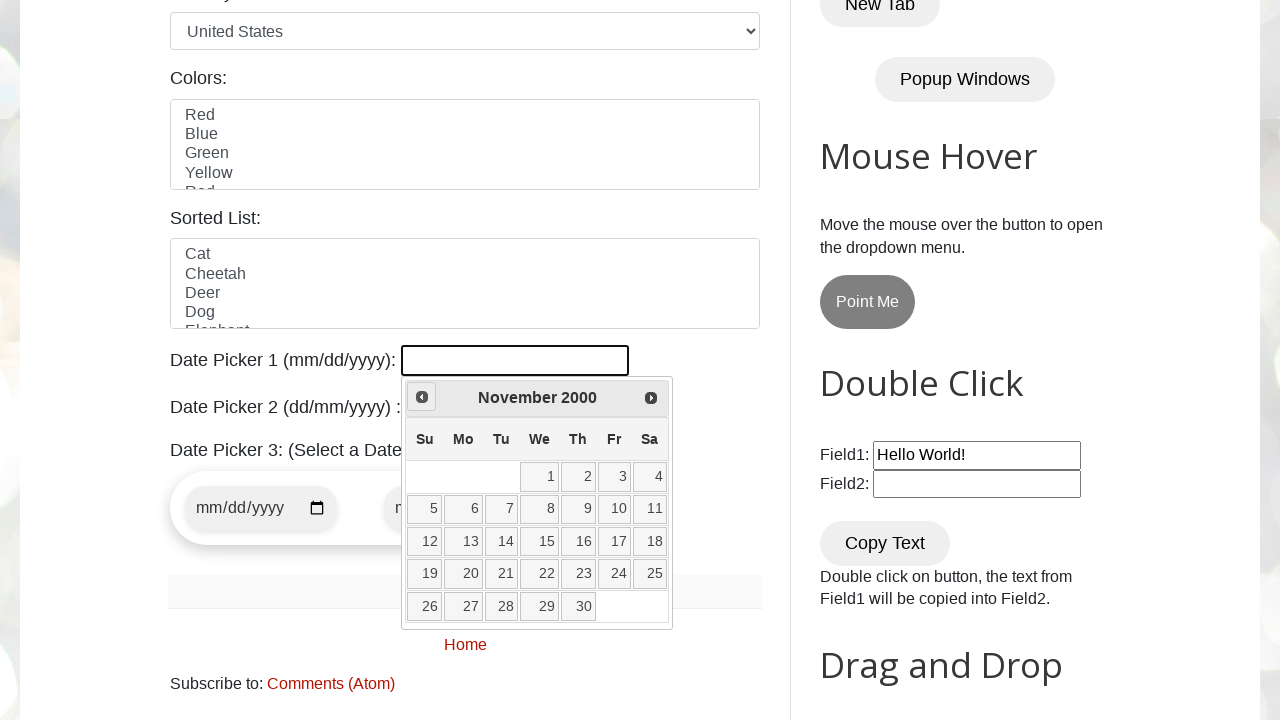

Retrieved current year from datepicker
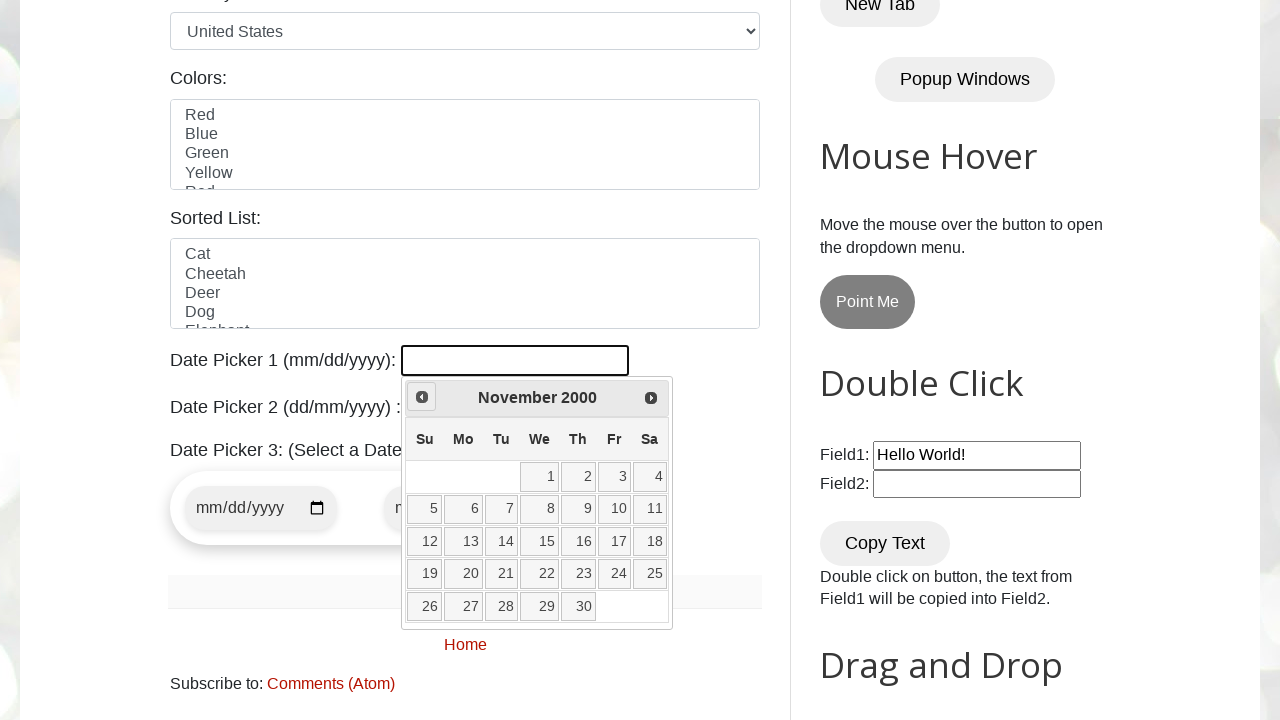

Clicked previous month button (current: November 2000) at (422, 397) on xpath=//span[@class='ui-icon ui-icon-circle-triangle-w']
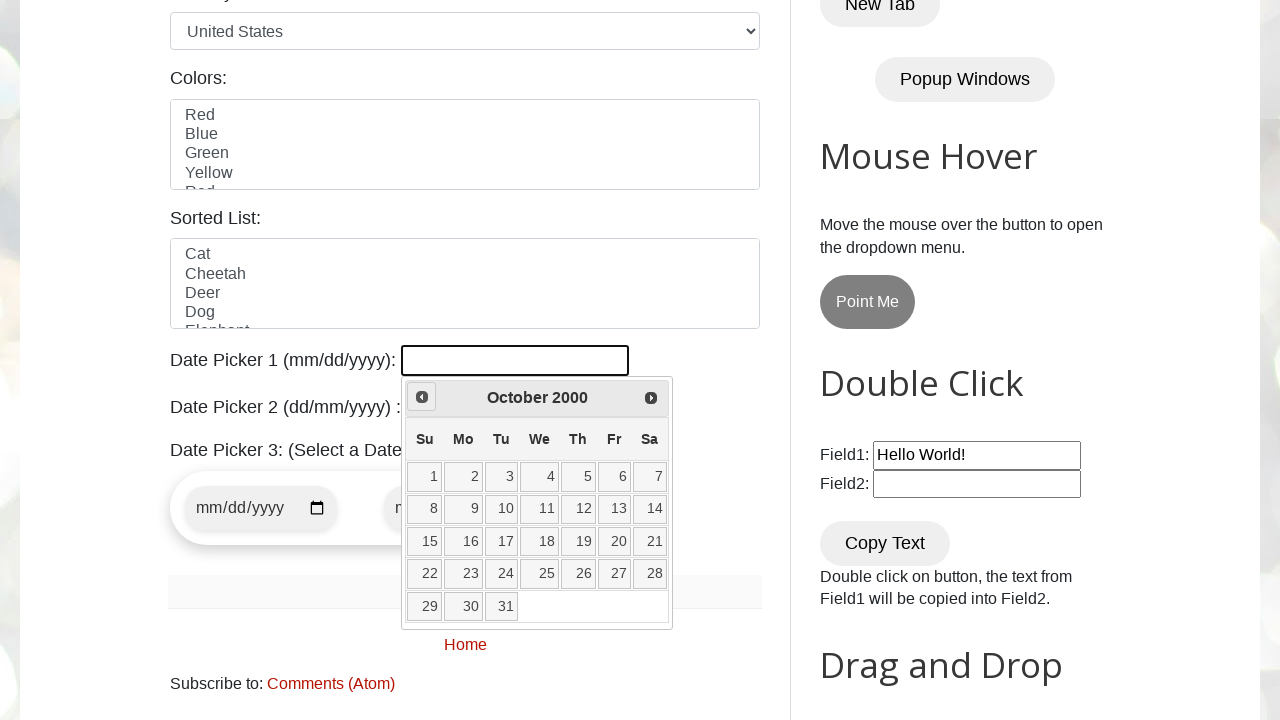

Retrieved current month from datepicker
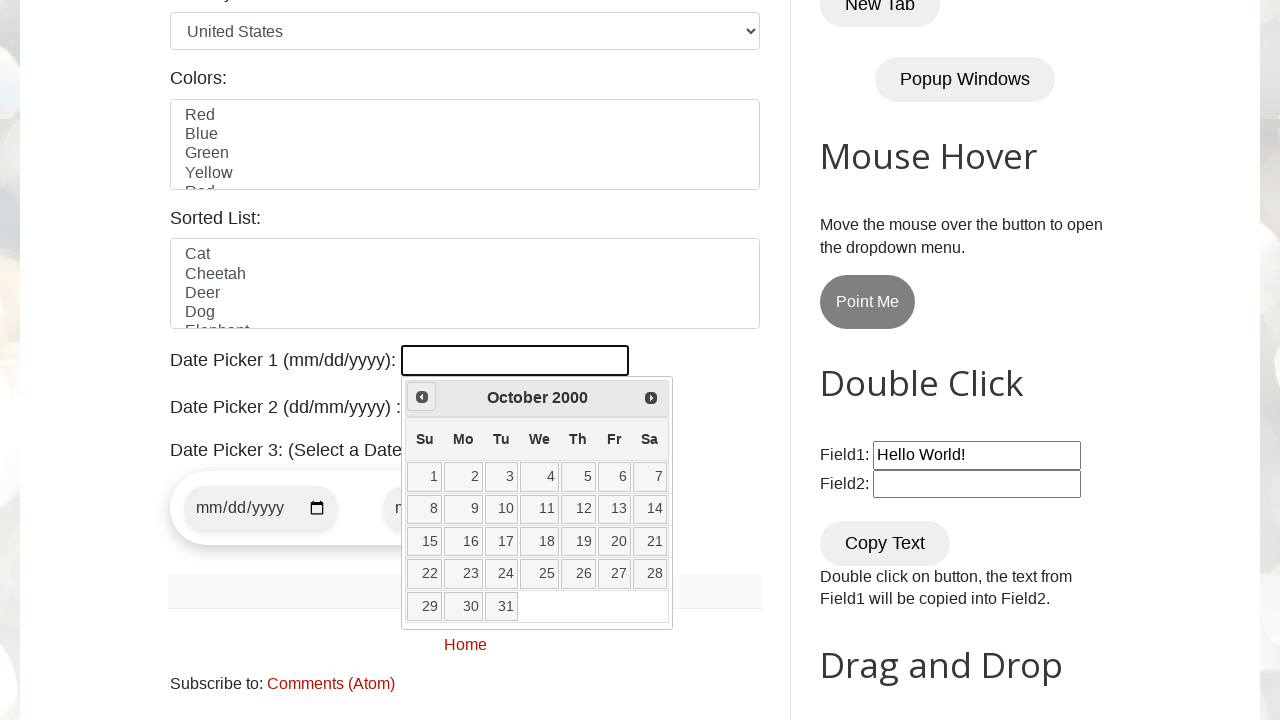

Retrieved current year from datepicker
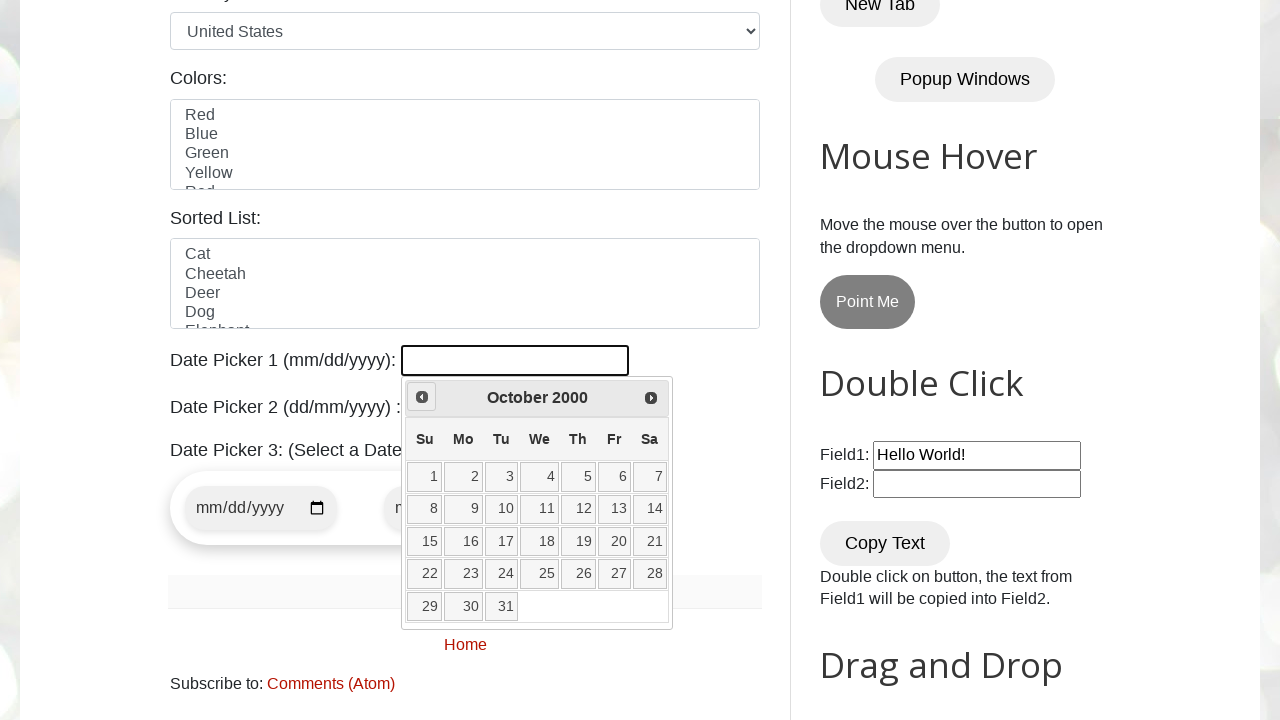

Clicked previous month button (current: October 2000) at (422, 397) on xpath=//span[@class='ui-icon ui-icon-circle-triangle-w']
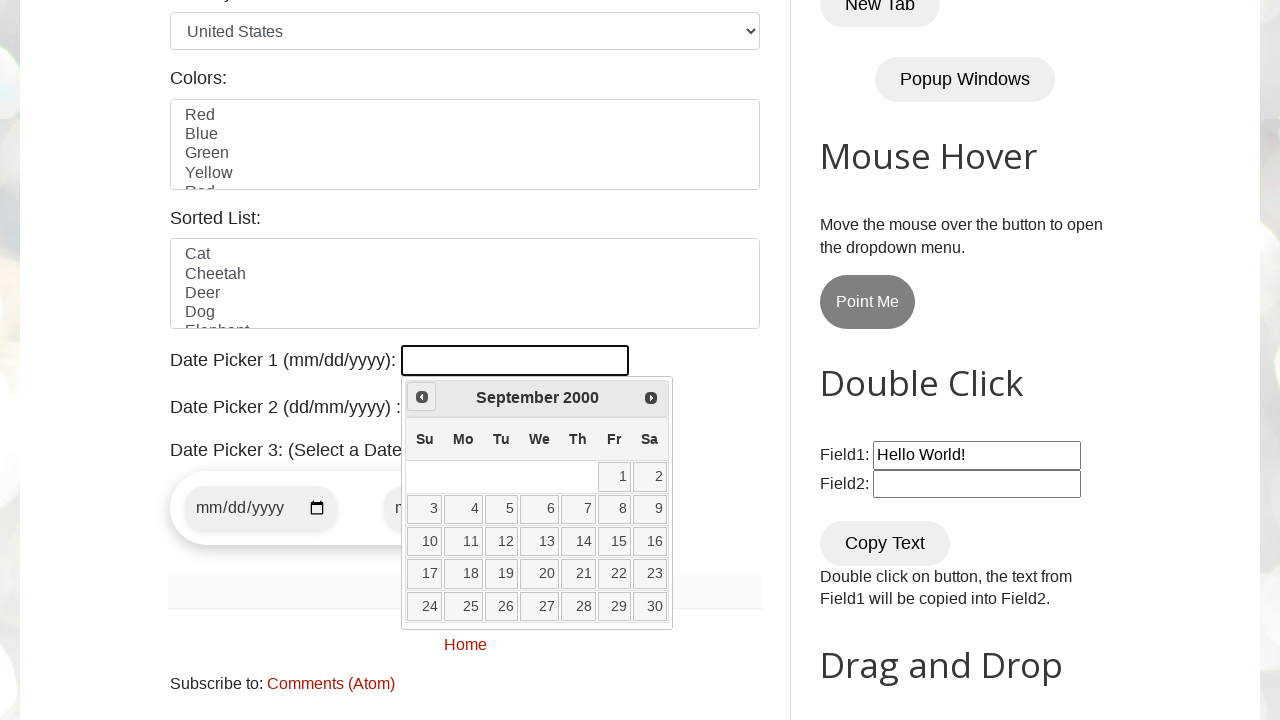

Retrieved current month from datepicker
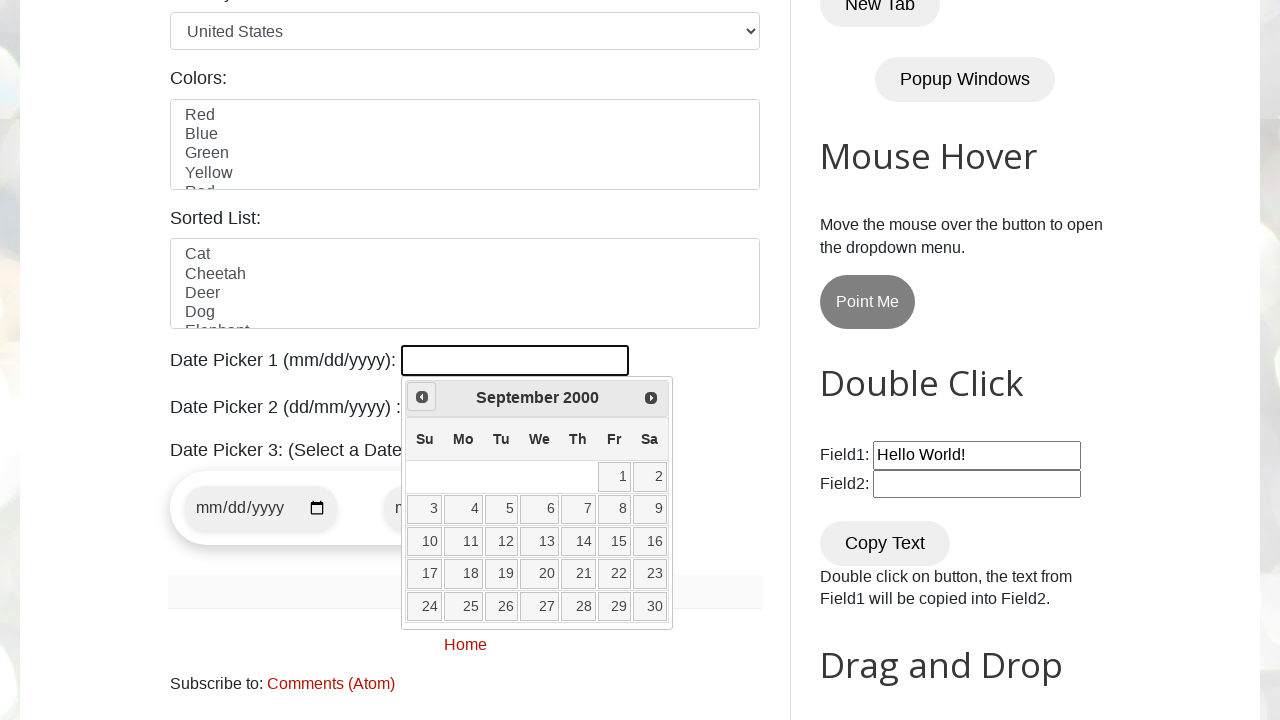

Retrieved current year from datepicker
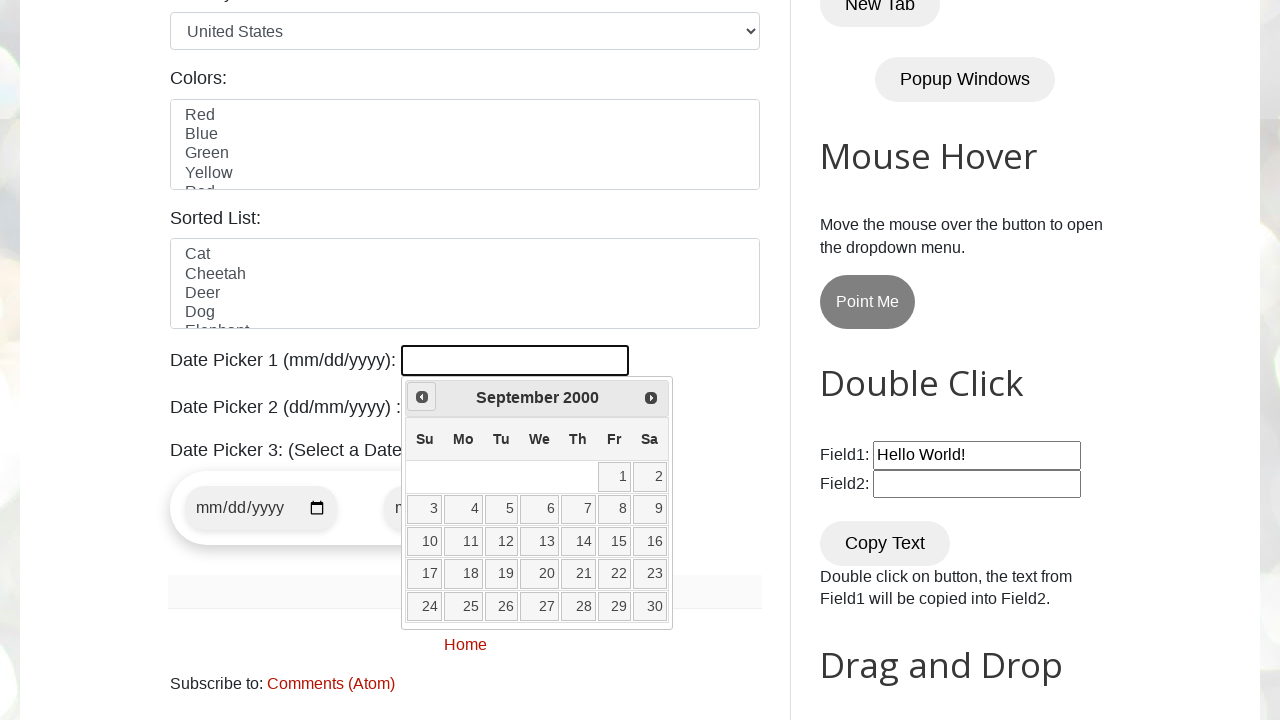

Clicked previous month button (current: September 2000) at (422, 397) on xpath=//span[@class='ui-icon ui-icon-circle-triangle-w']
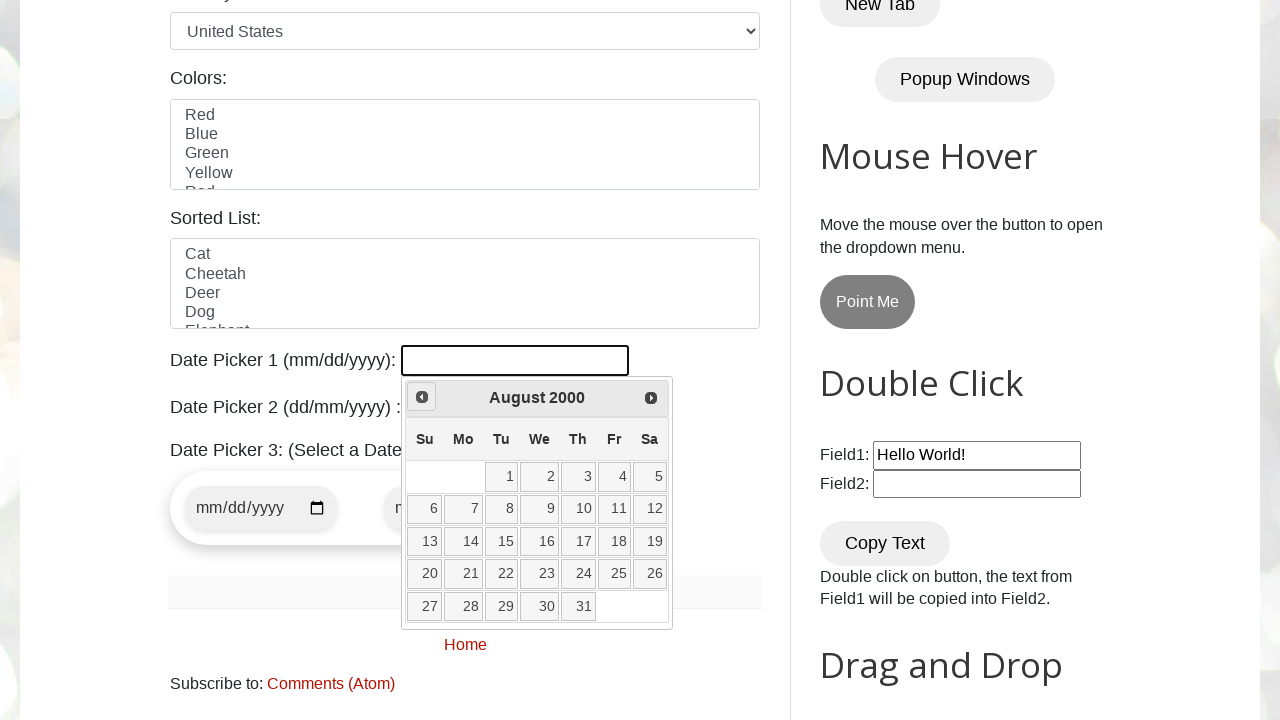

Retrieved current month from datepicker
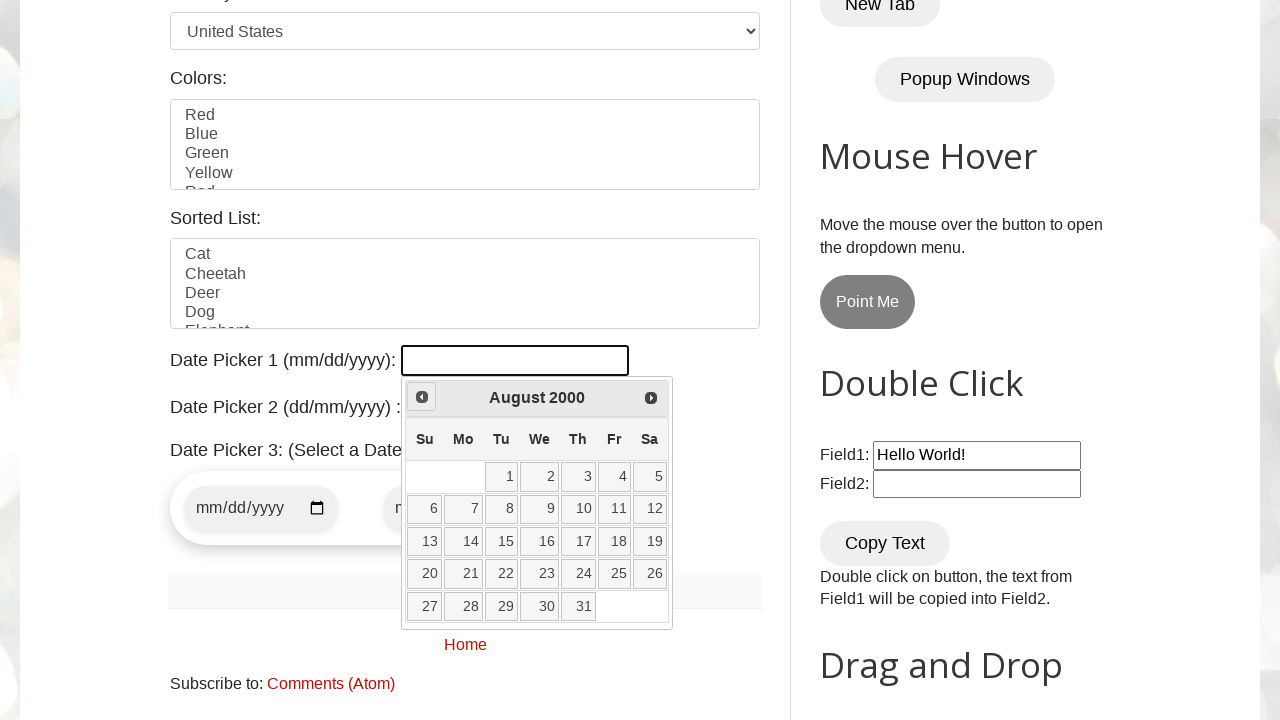

Retrieved current year from datepicker
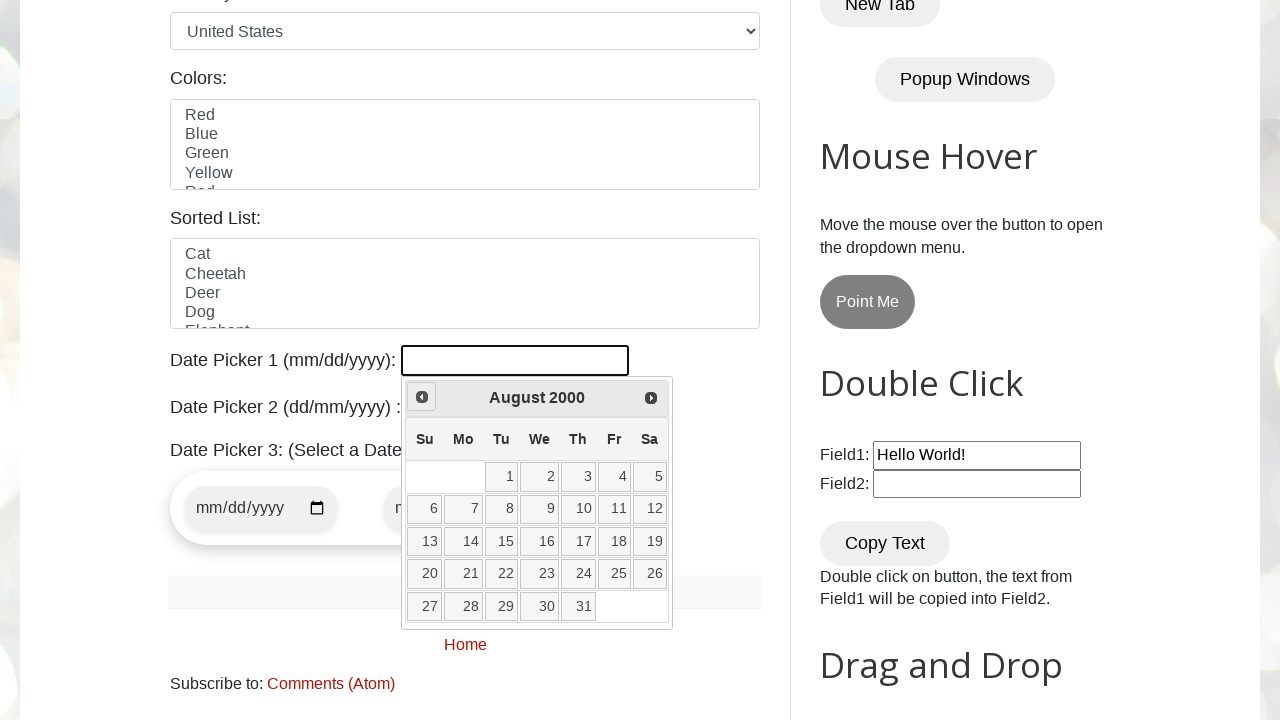

Clicked previous month button (current: August 2000) at (422, 397) on xpath=//span[@class='ui-icon ui-icon-circle-triangle-w']
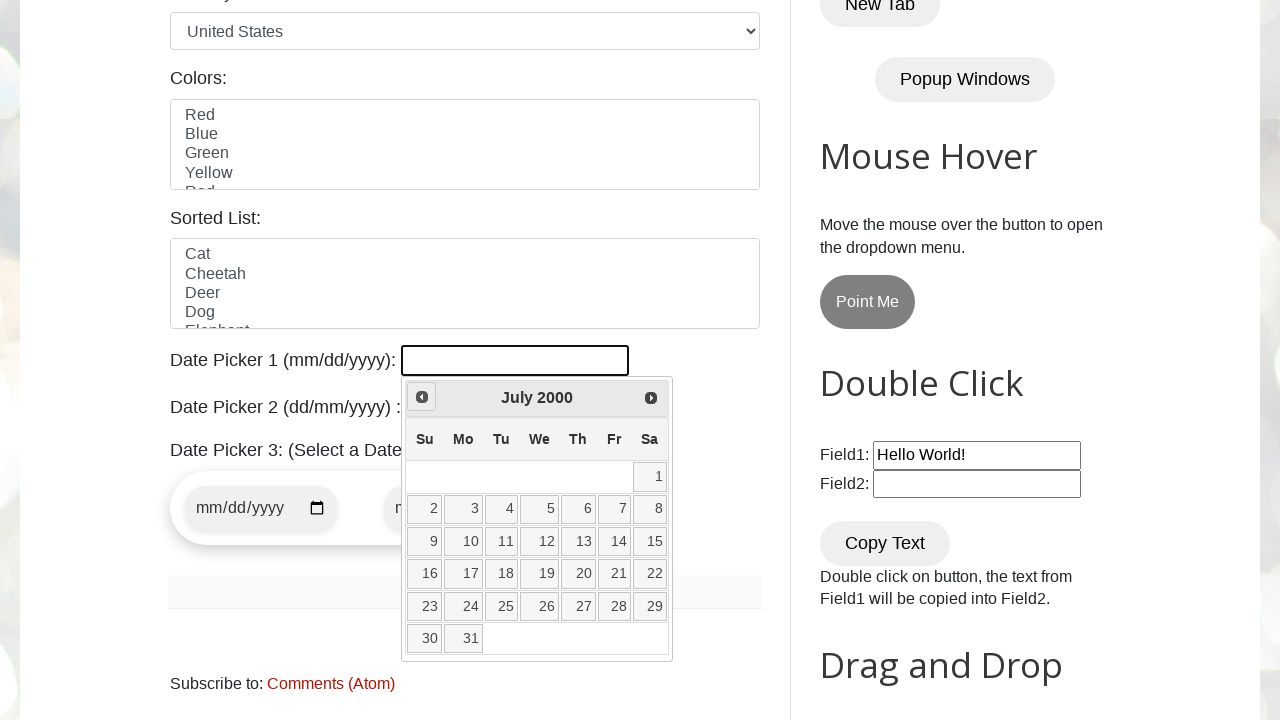

Retrieved current month from datepicker
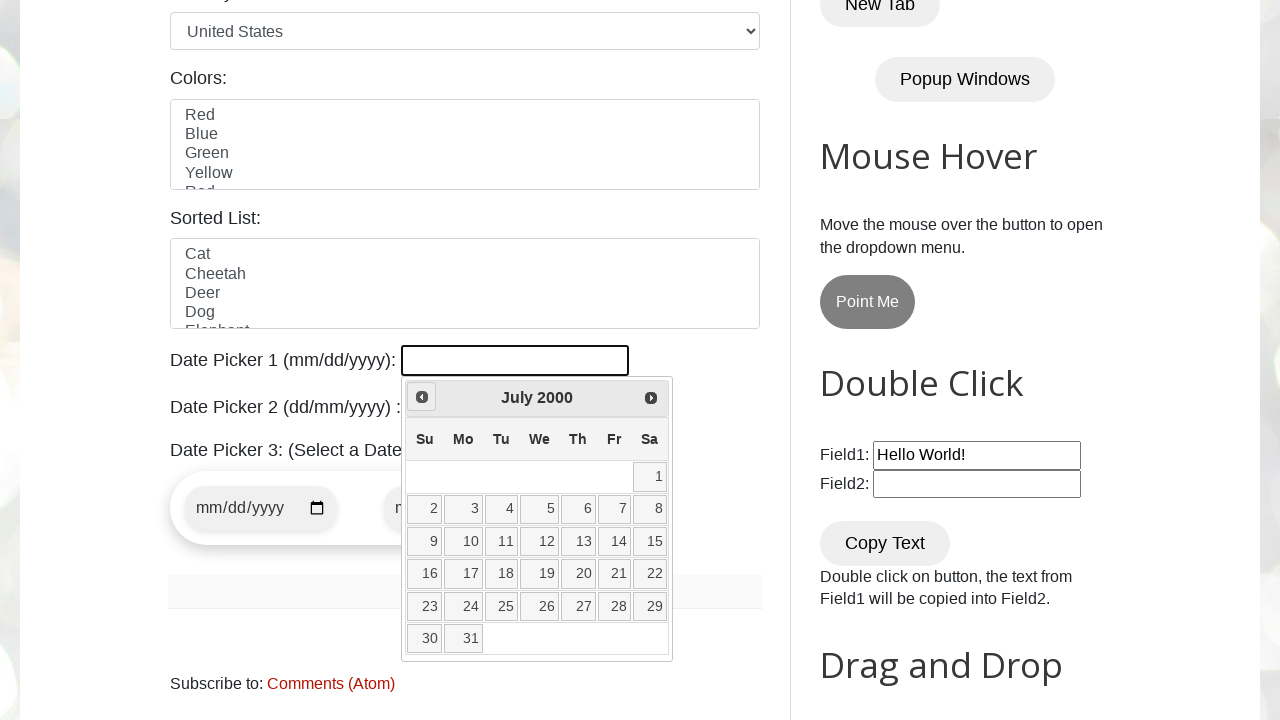

Retrieved current year from datepicker
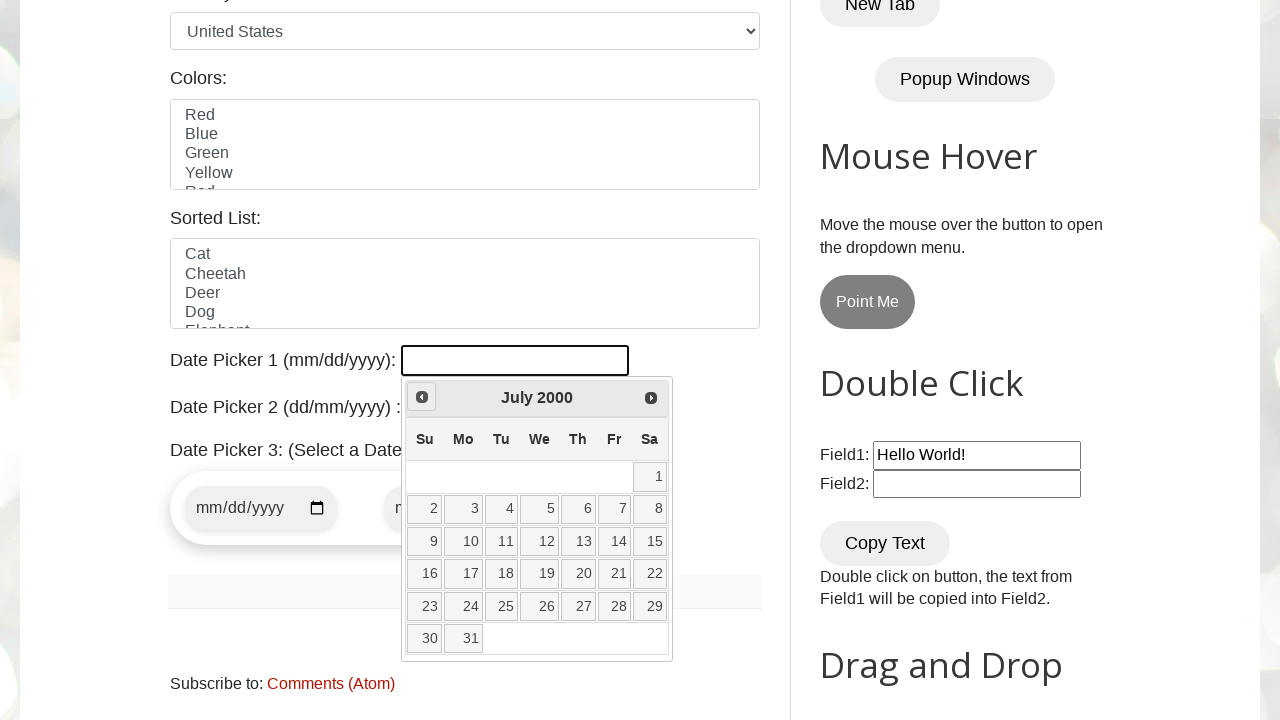

Clicked previous month button (current: July 2000) at (422, 397) on xpath=//span[@class='ui-icon ui-icon-circle-triangle-w']
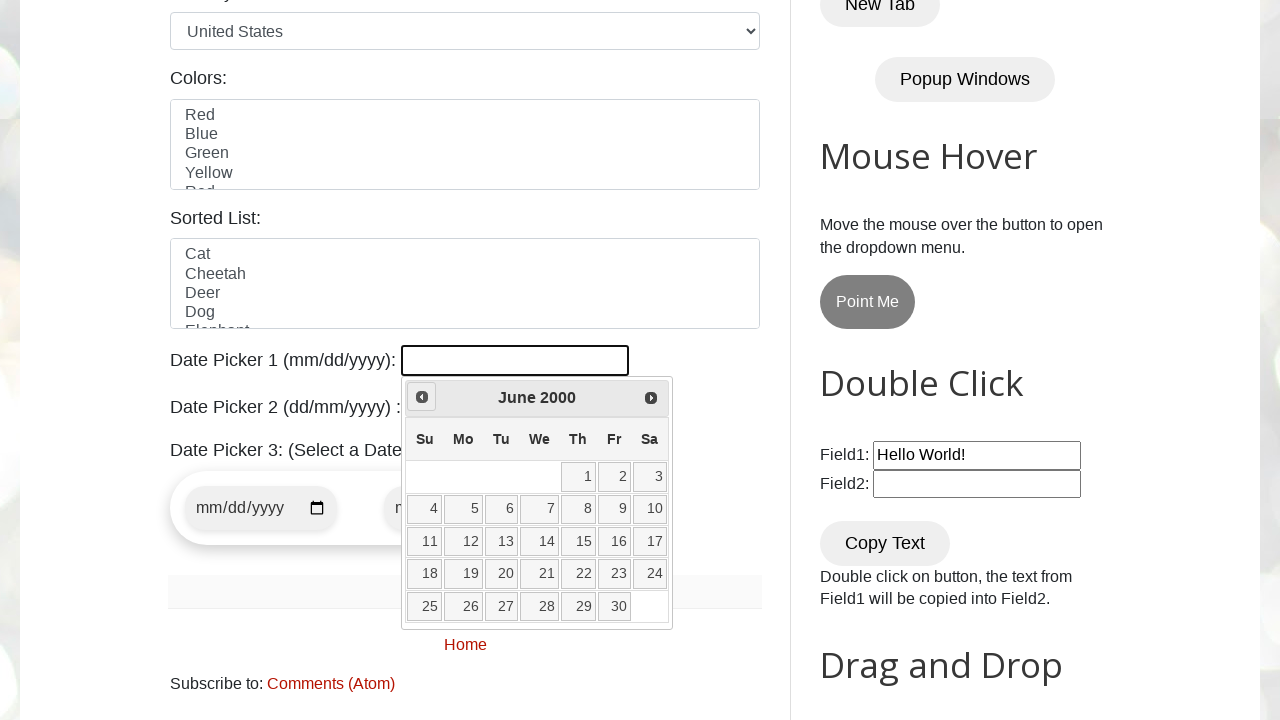

Retrieved current month from datepicker
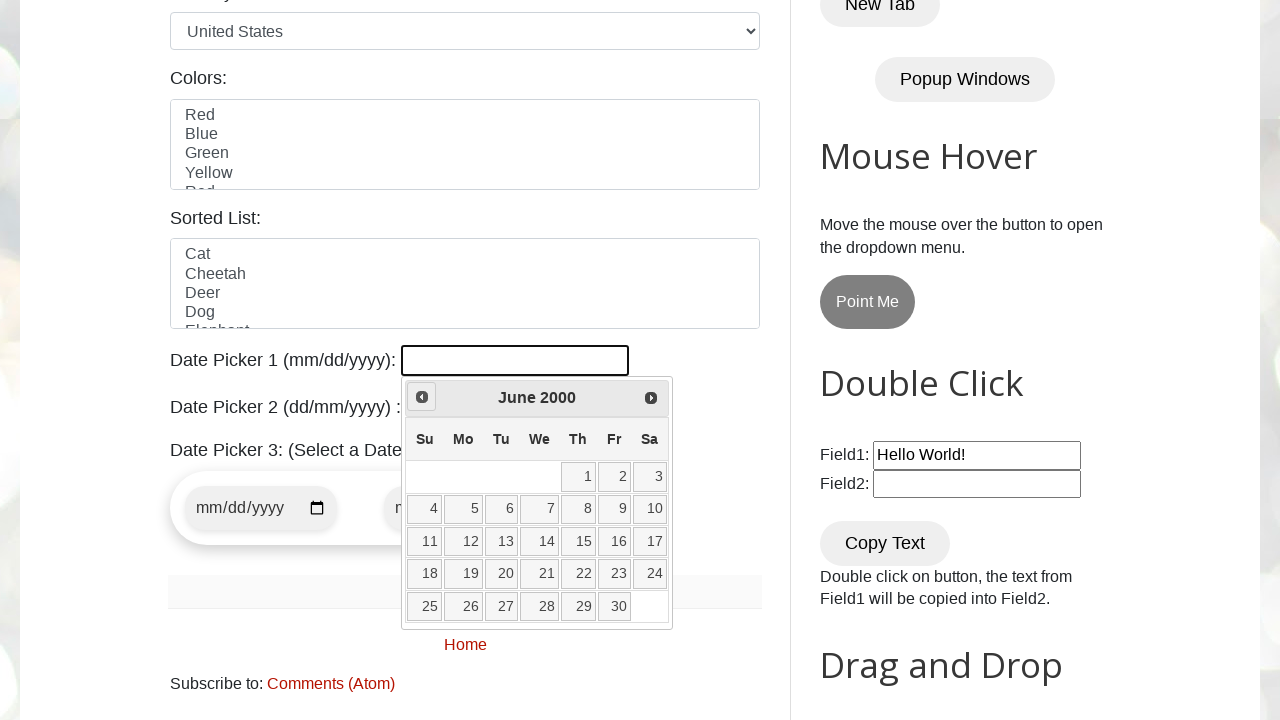

Retrieved current year from datepicker
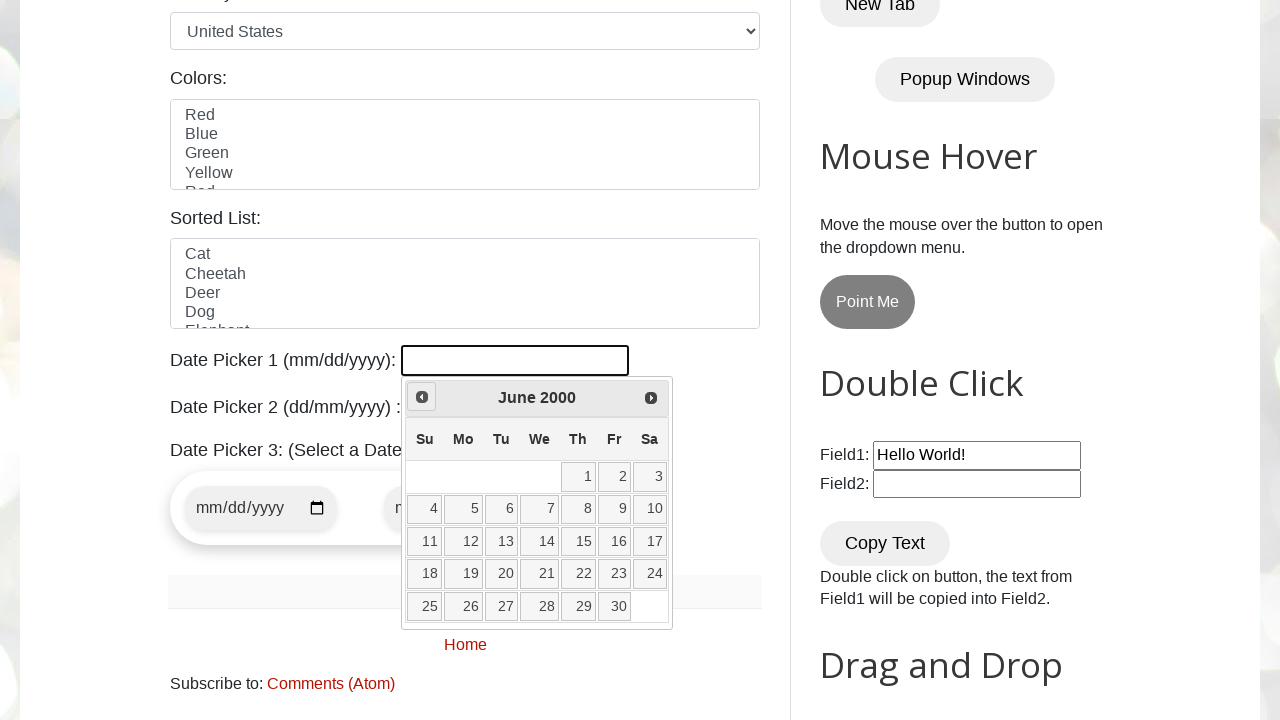

Clicked previous month button (current: June 2000) at (422, 397) on xpath=//span[@class='ui-icon ui-icon-circle-triangle-w']
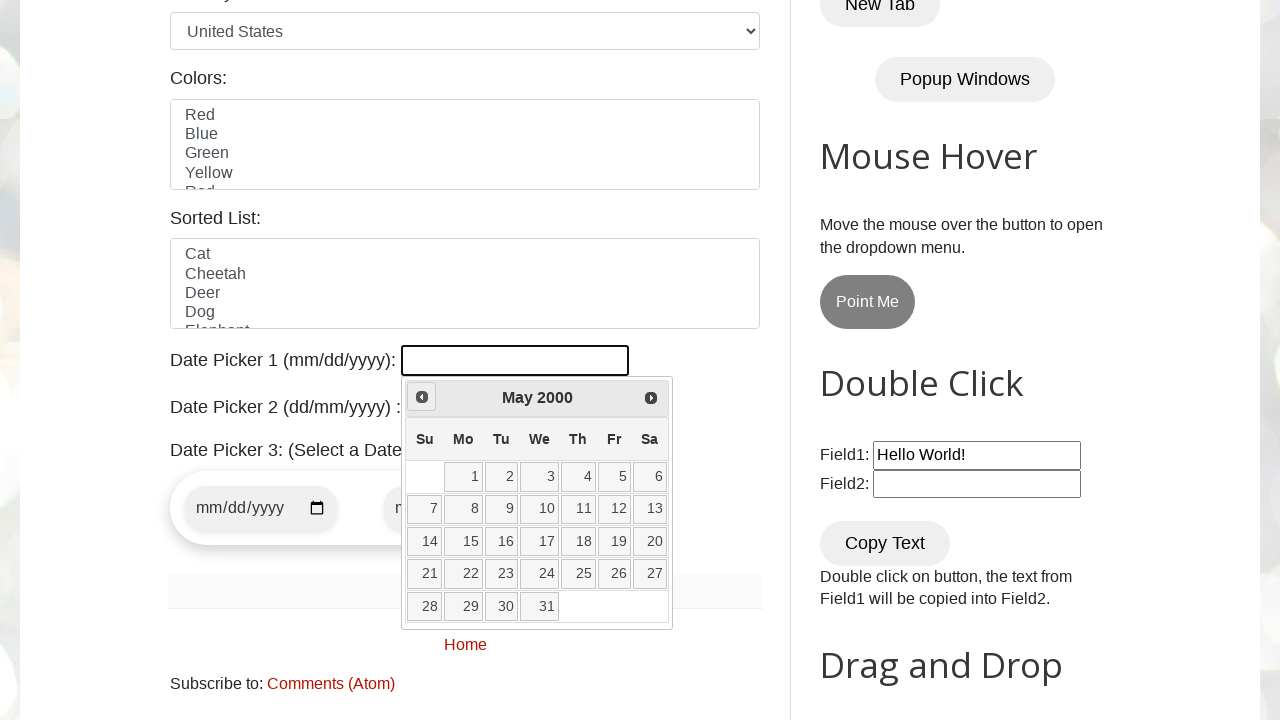

Retrieved current month from datepicker
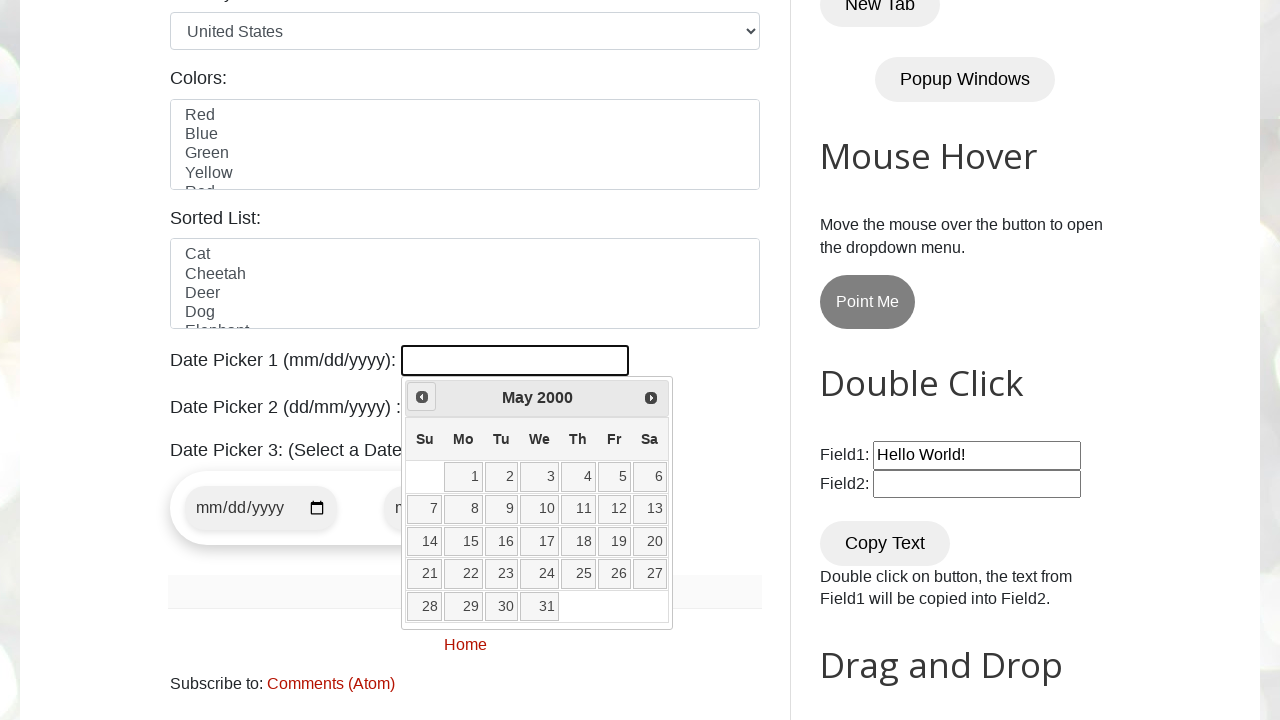

Retrieved current year from datepicker
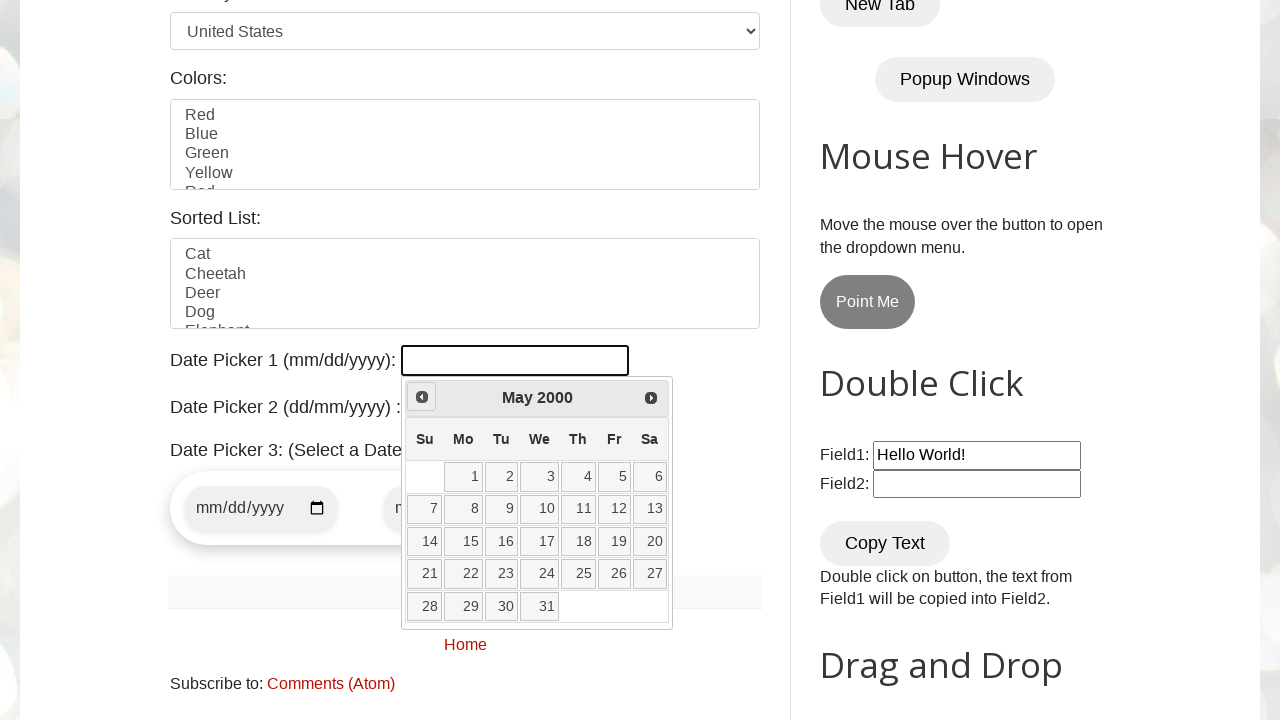

Clicked previous month button (current: May 2000) at (422, 397) on xpath=//span[@class='ui-icon ui-icon-circle-triangle-w']
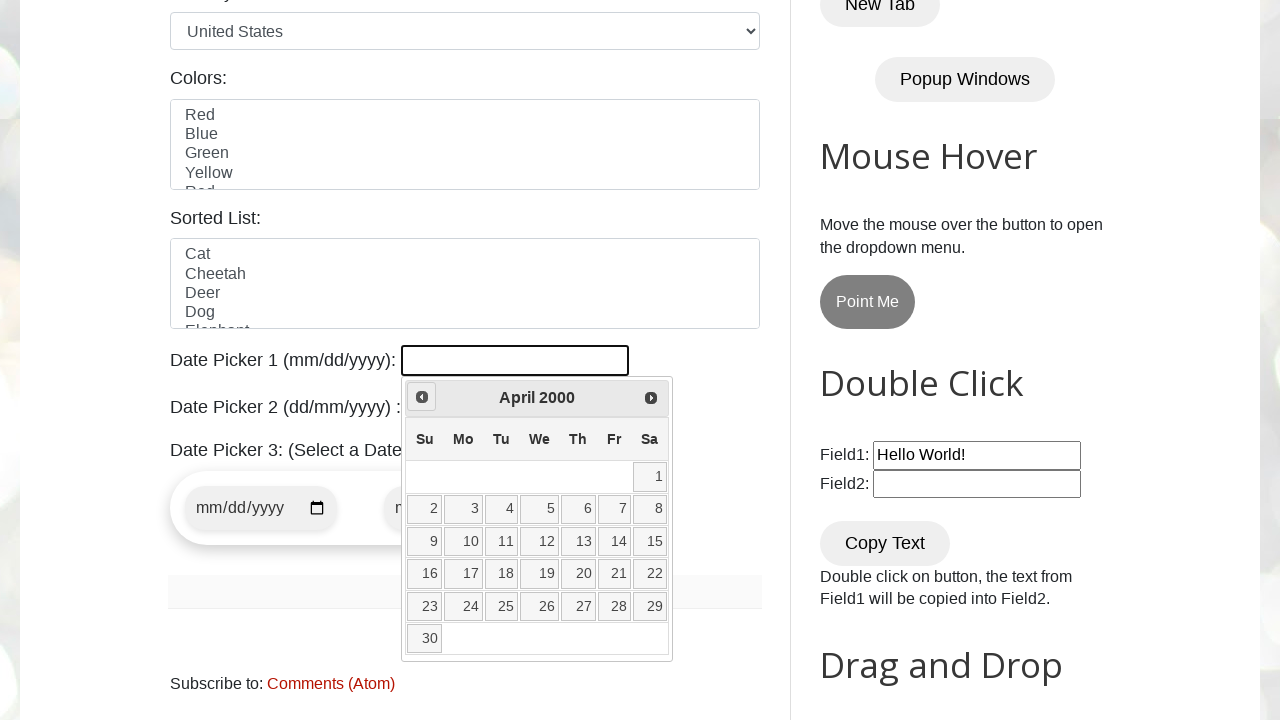

Retrieved current month from datepicker
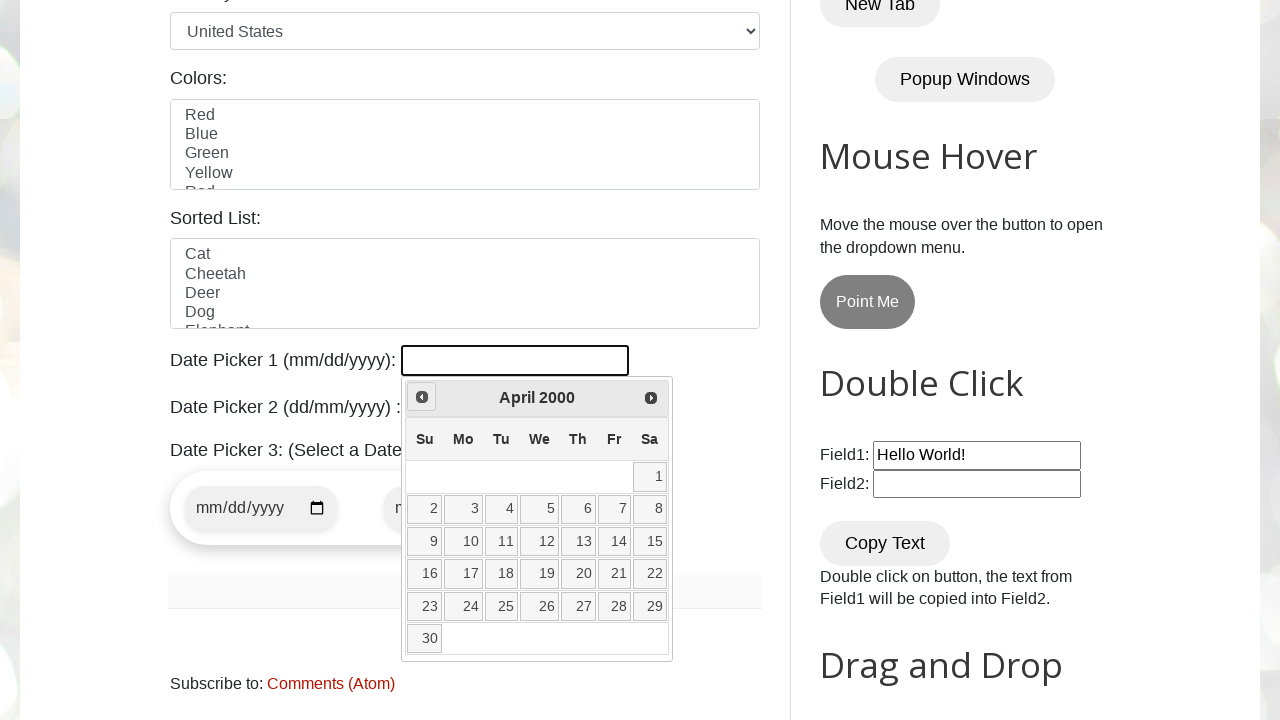

Retrieved current year from datepicker
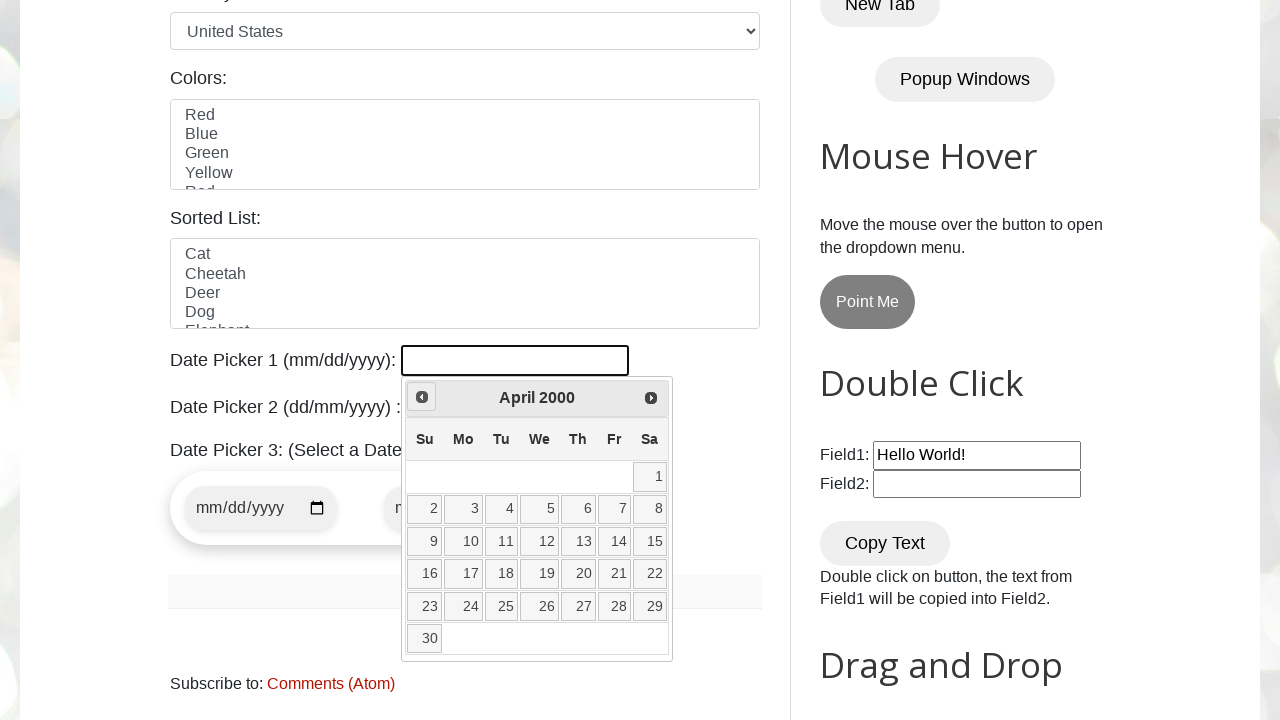

Clicked previous month button (current: April 2000) at (422, 397) on xpath=//span[@class='ui-icon ui-icon-circle-triangle-w']
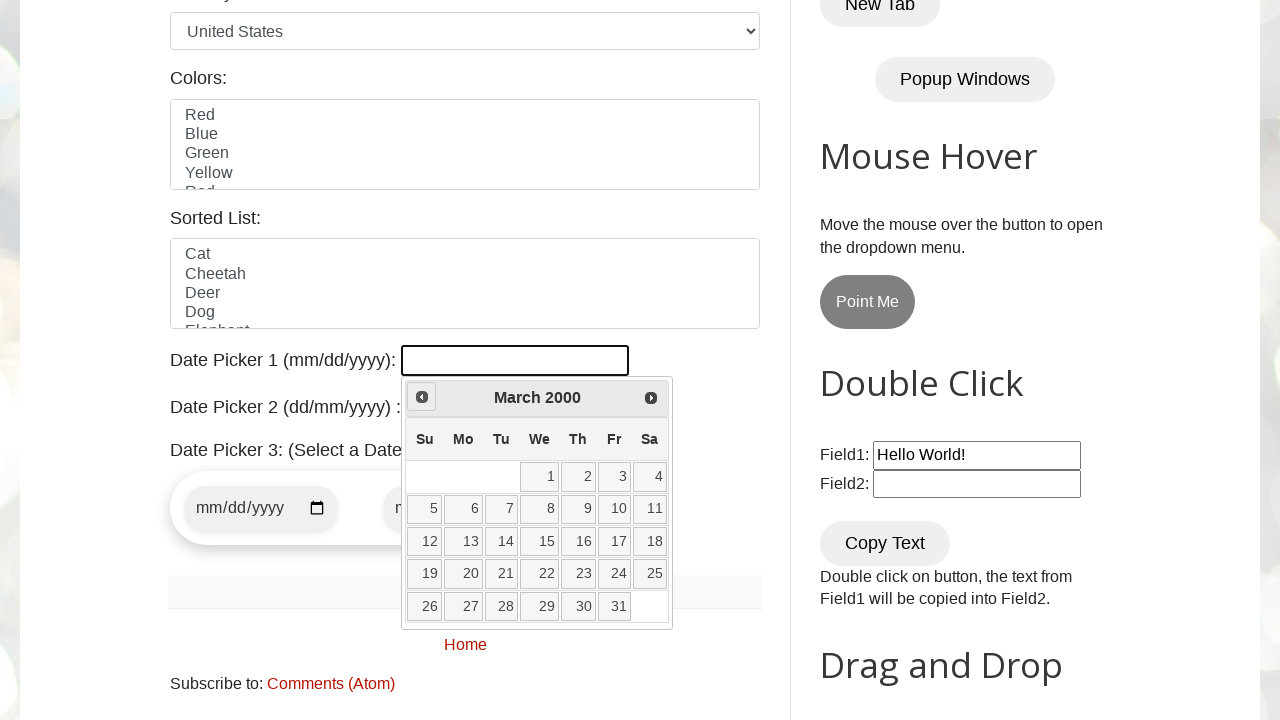

Retrieved current month from datepicker
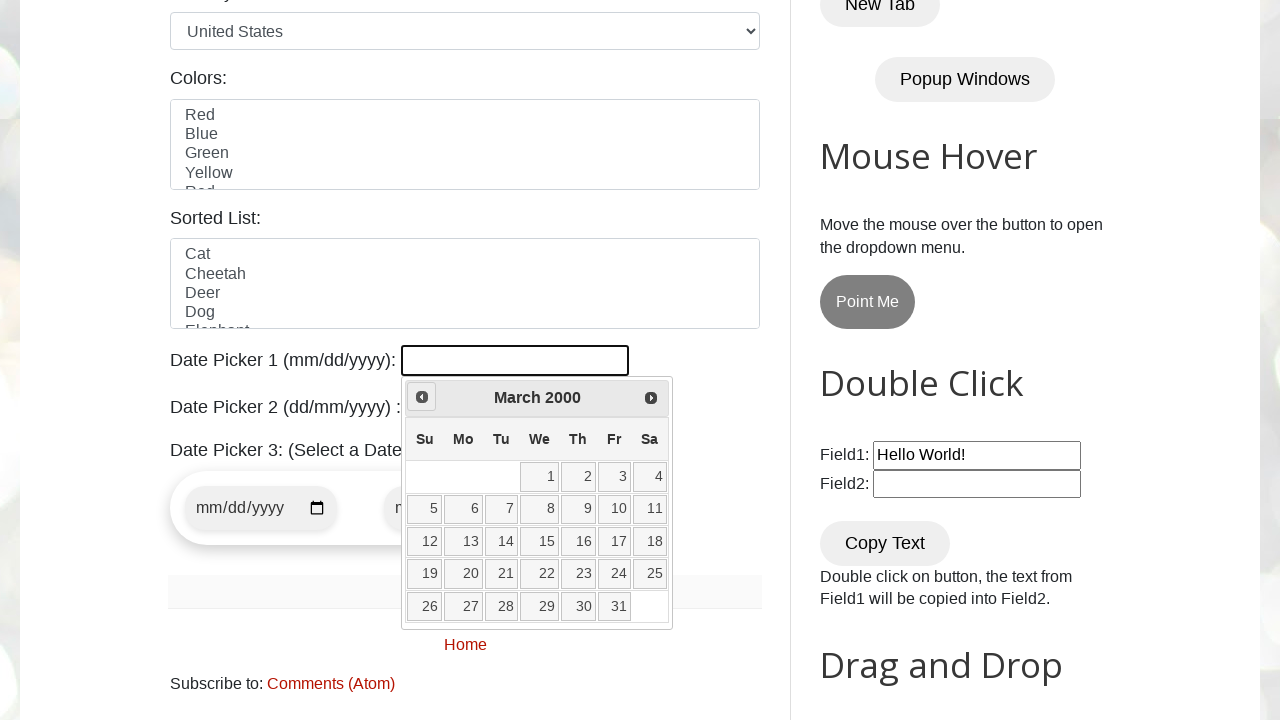

Retrieved current year from datepicker
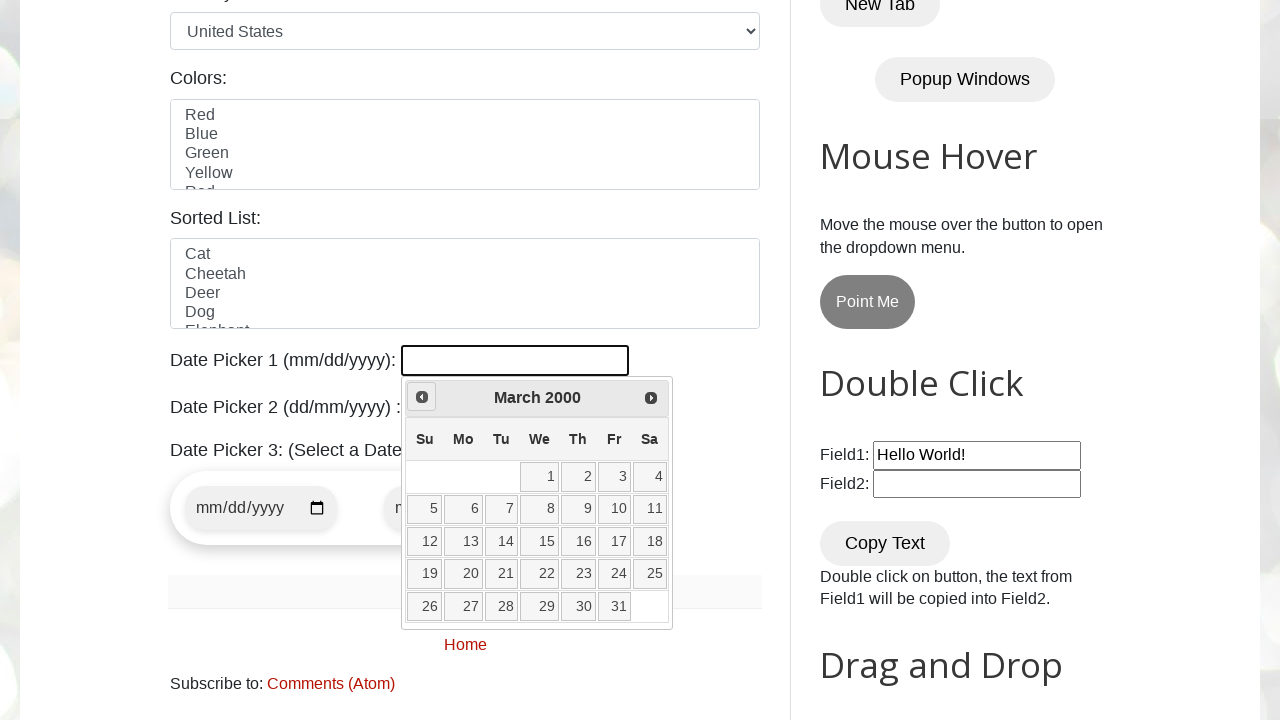

Reached target date: March 2000
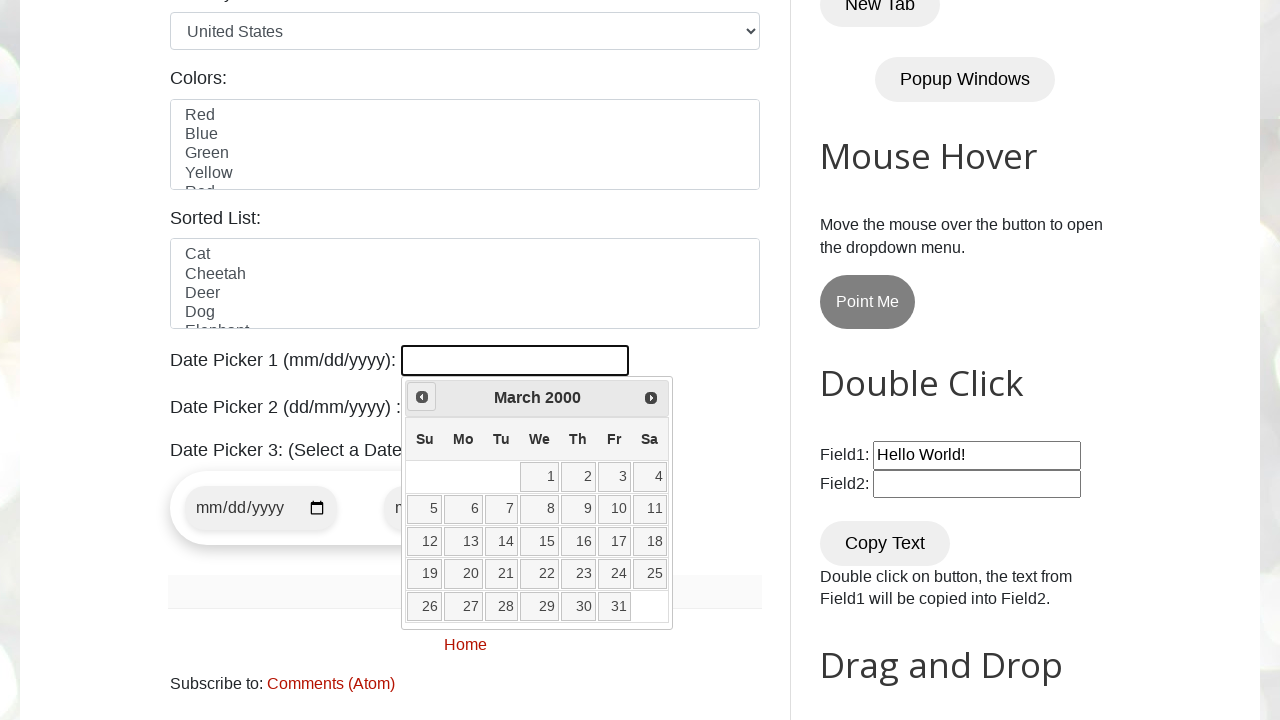

Selected day 02 from the datepicker at (578, 477) on //a[@class='ui-state-default' and text()=02]
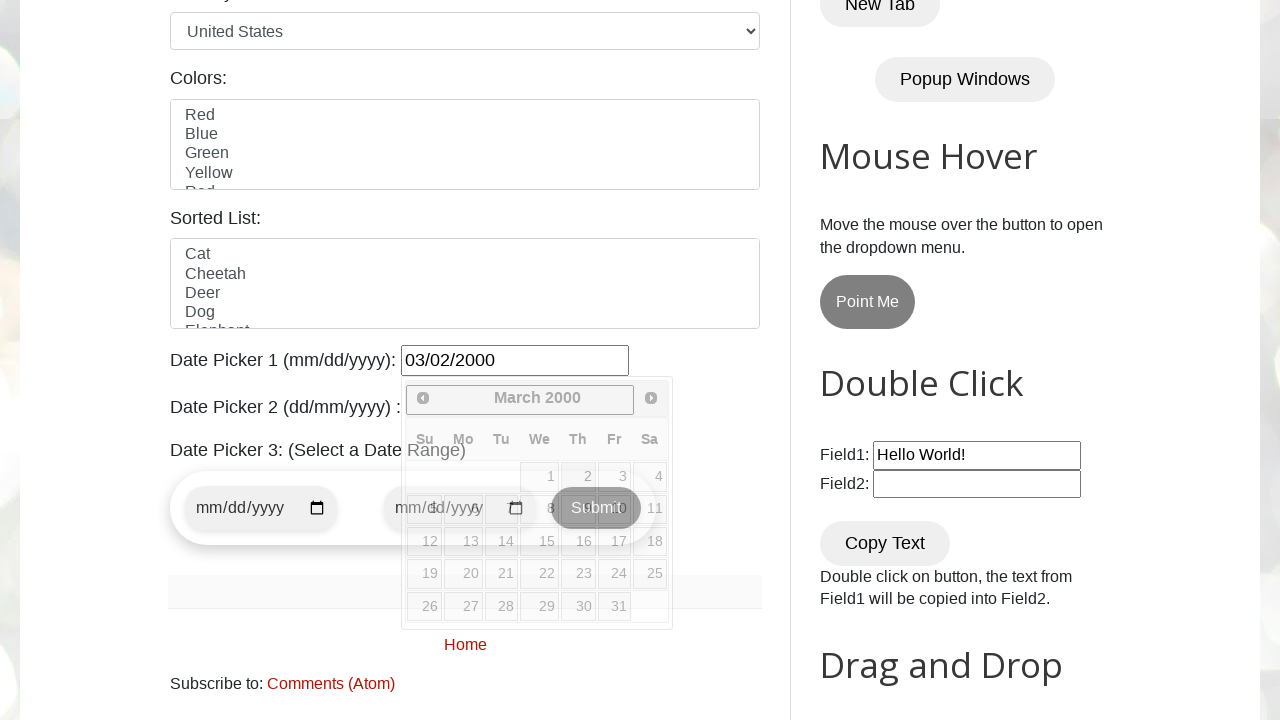

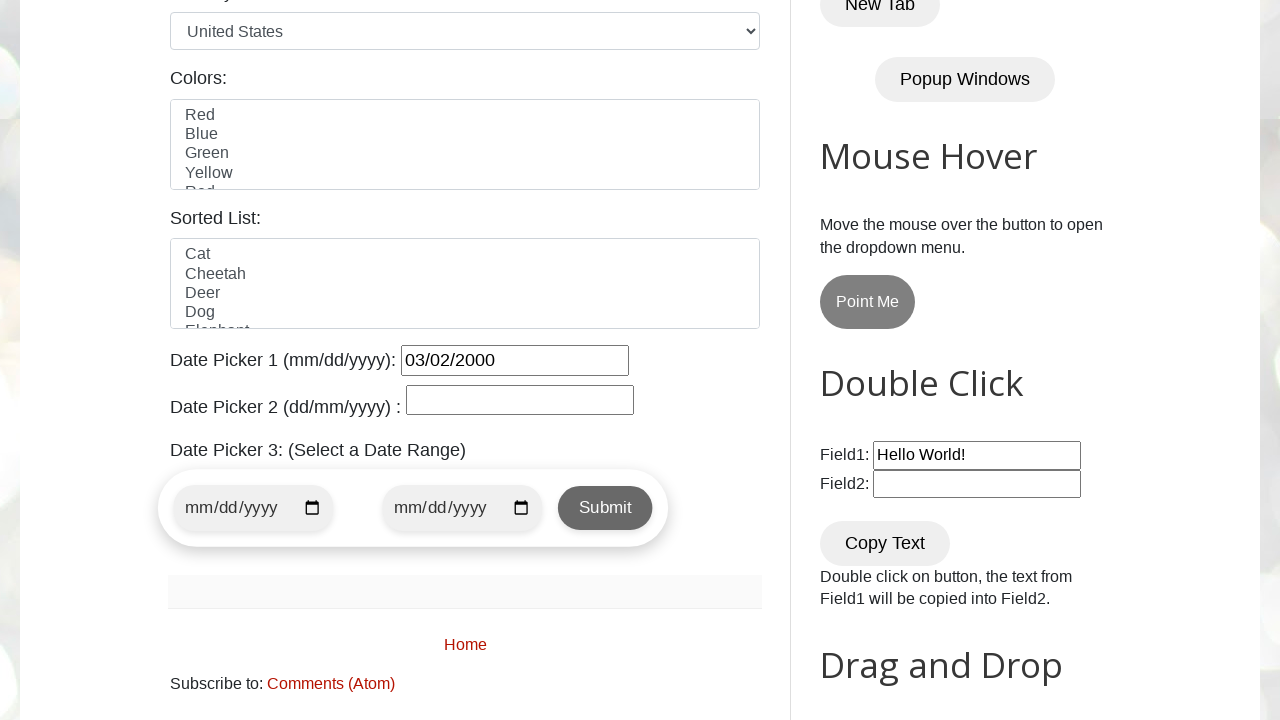